Tests jQuery UI datepicker by selecting a specific date (August 12, 2000) through navigation of months and years

Starting URL: https://jqueryui.com/datepicker/

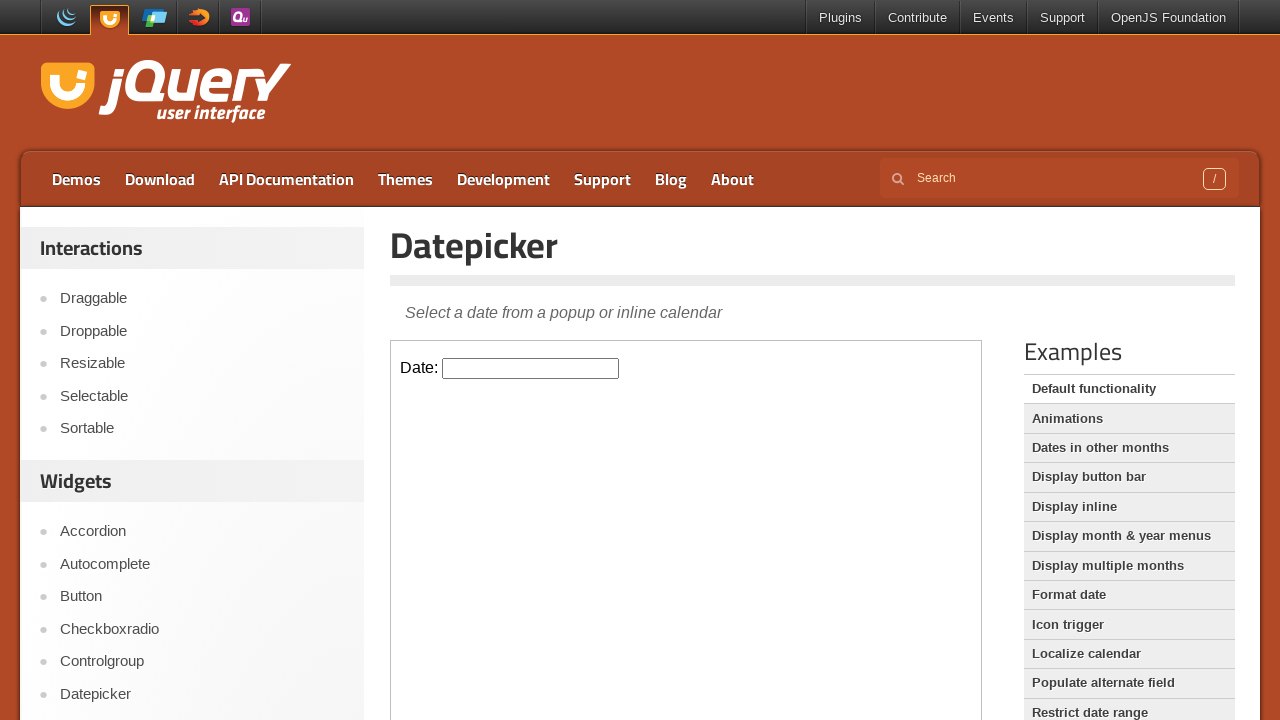

Clicked datepicker input field in iframe at (531, 368) on iframe >> nth=0 >> internal:control=enter-frame >> xpath=//input[@id='datepicker
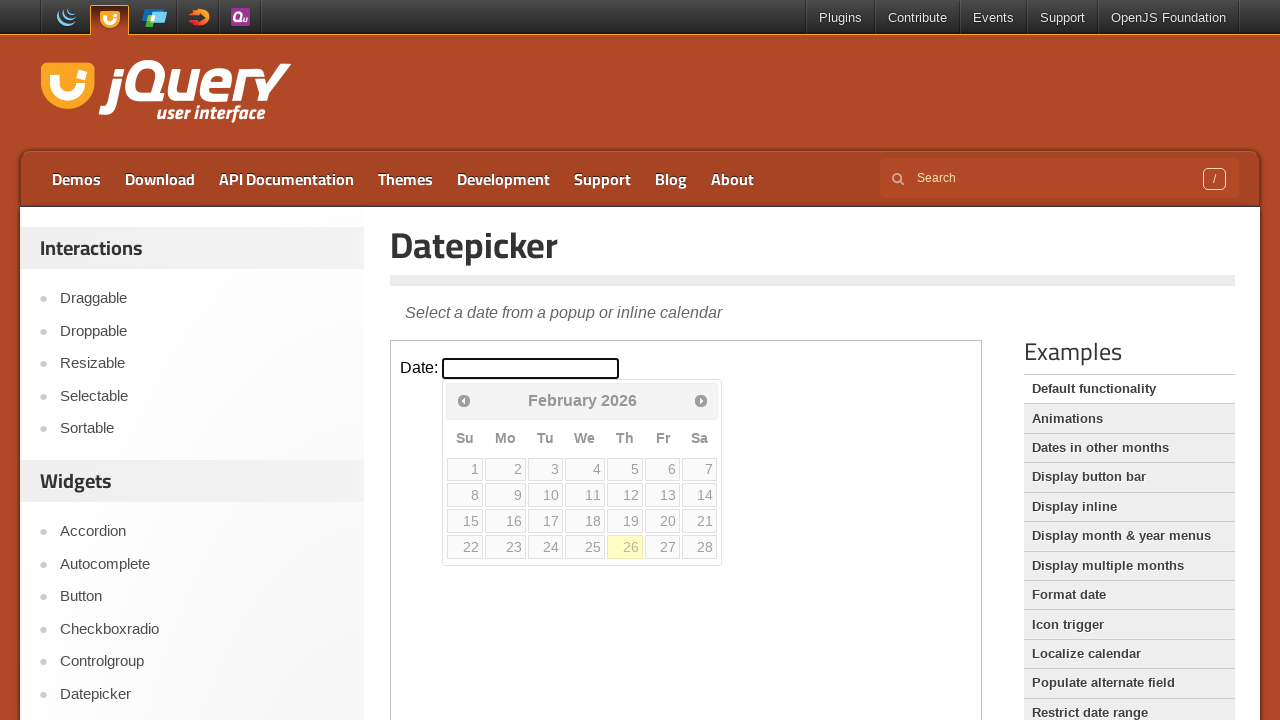

Retrieved current month: February
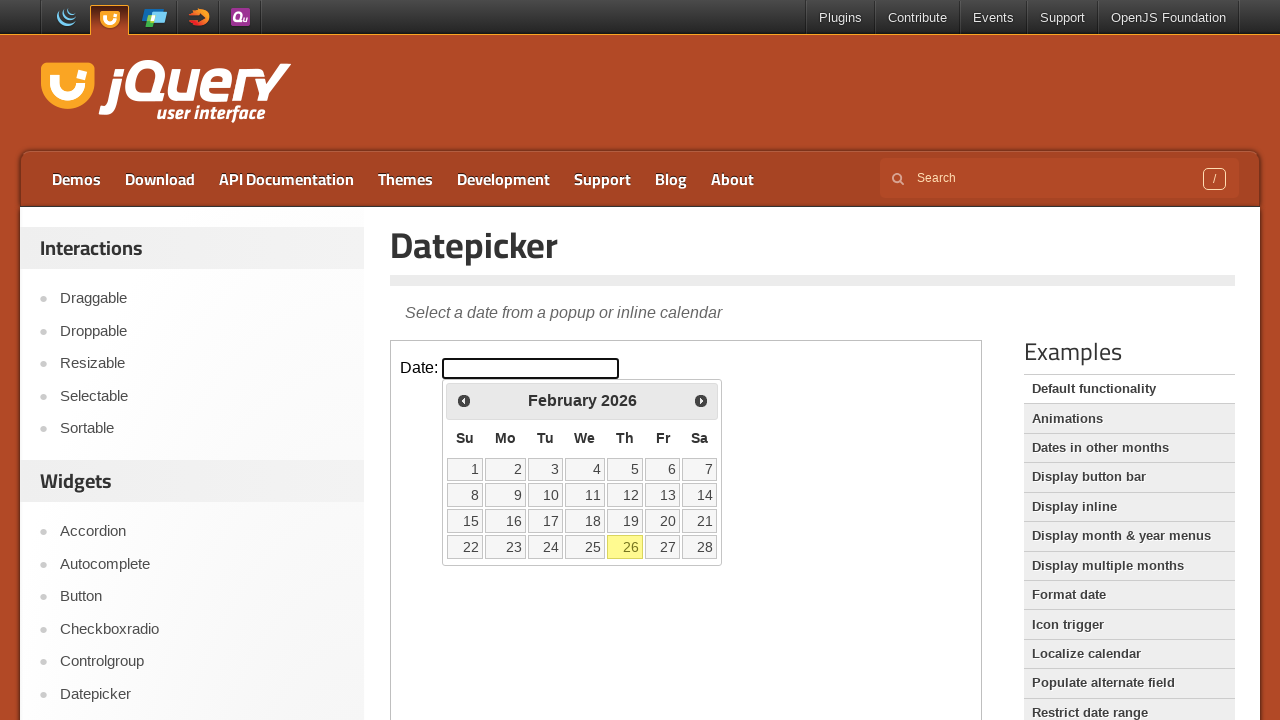

Retrieved current year: 2026
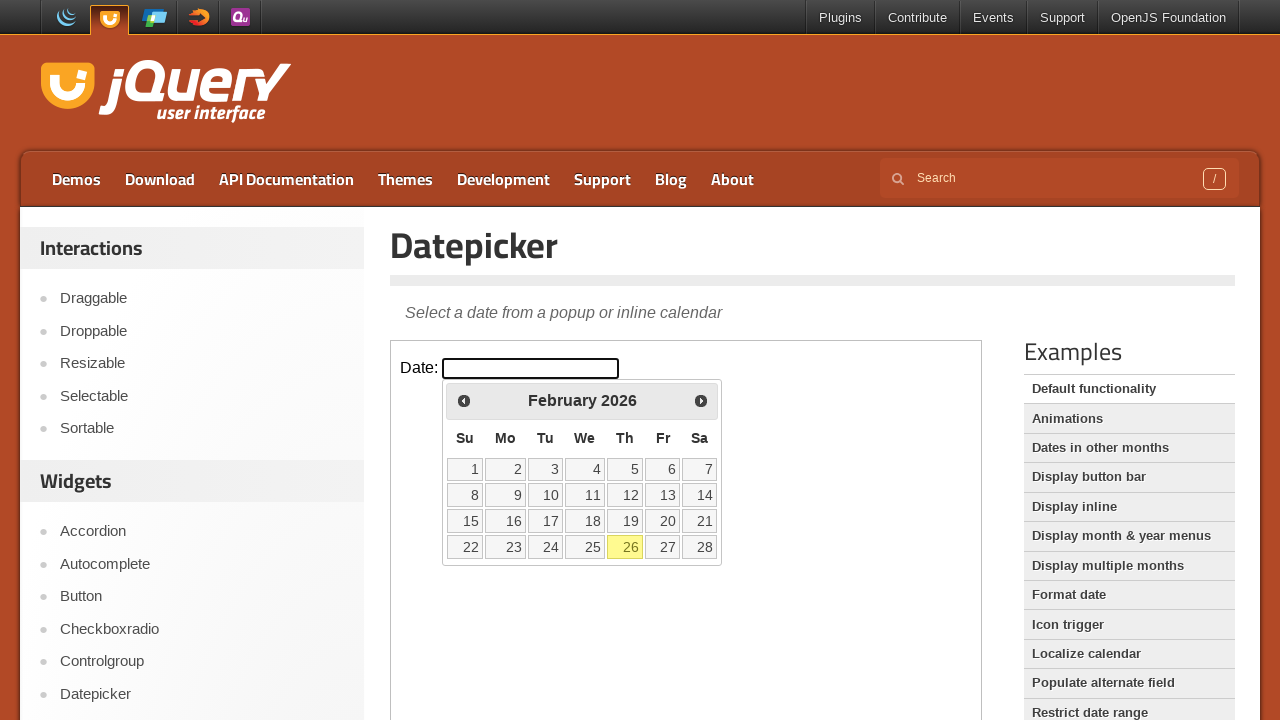

Clicked previous month button to navigate backwards at (464, 400) on iframe >> nth=0 >> internal:control=enter-frame >> xpath=//span[@class='ui-icon 
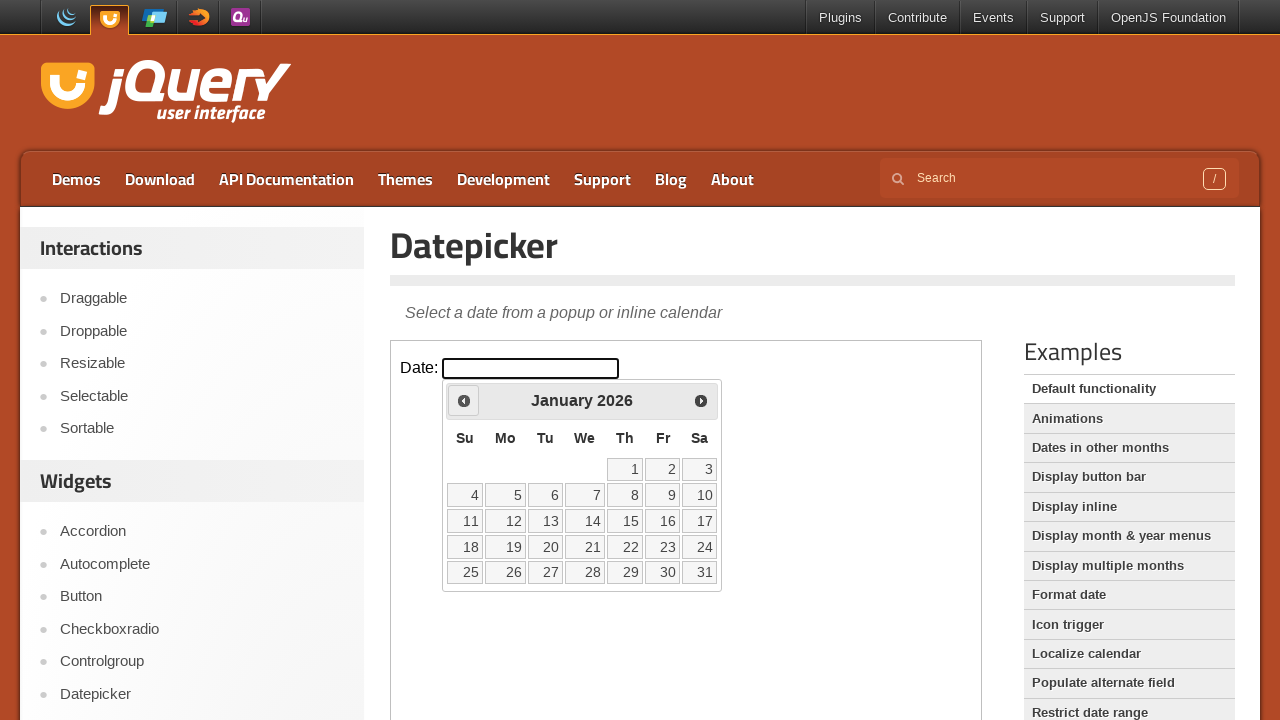

Retrieved current month: January
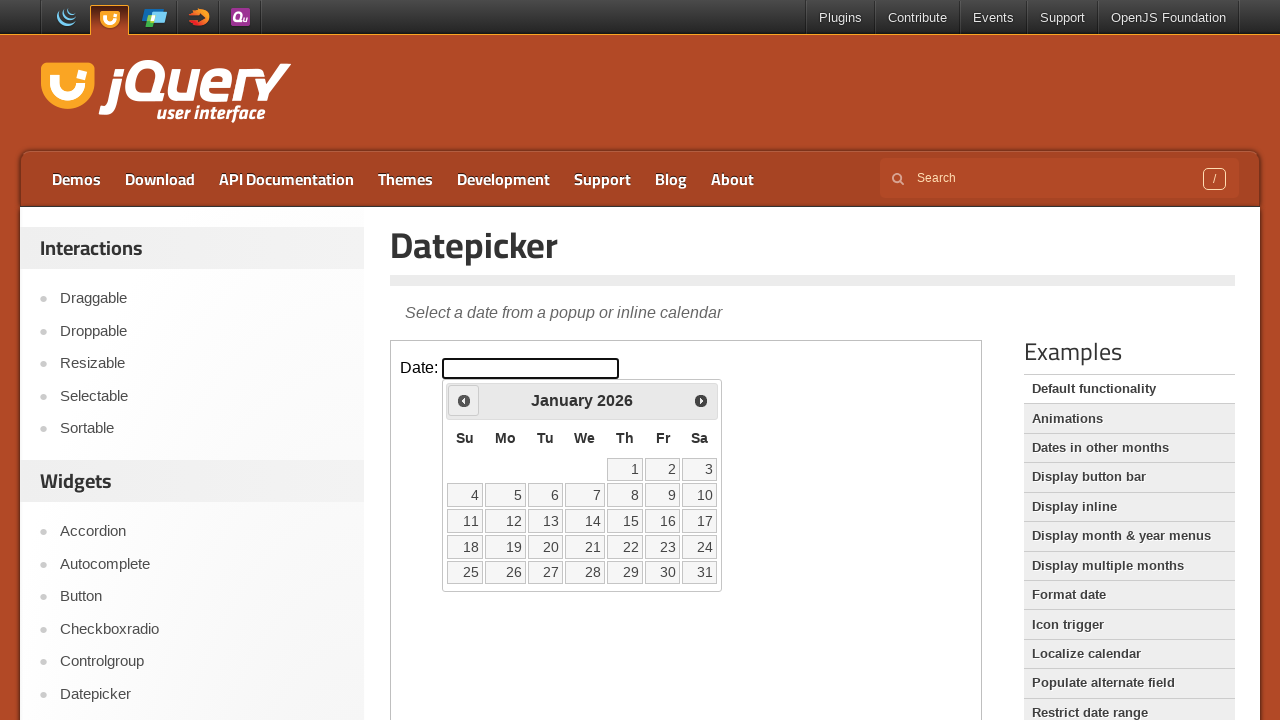

Retrieved current year: 2026
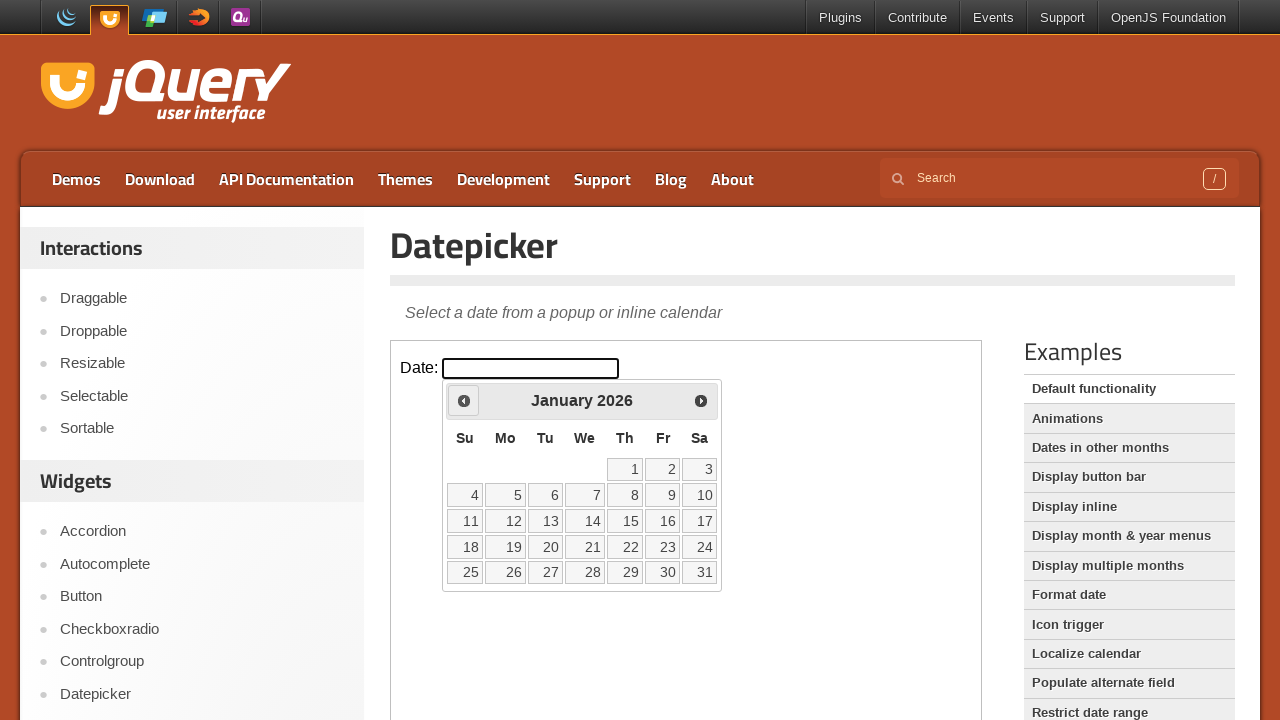

Clicked previous month button to navigate backwards at (464, 400) on iframe >> nth=0 >> internal:control=enter-frame >> xpath=//span[@class='ui-icon 
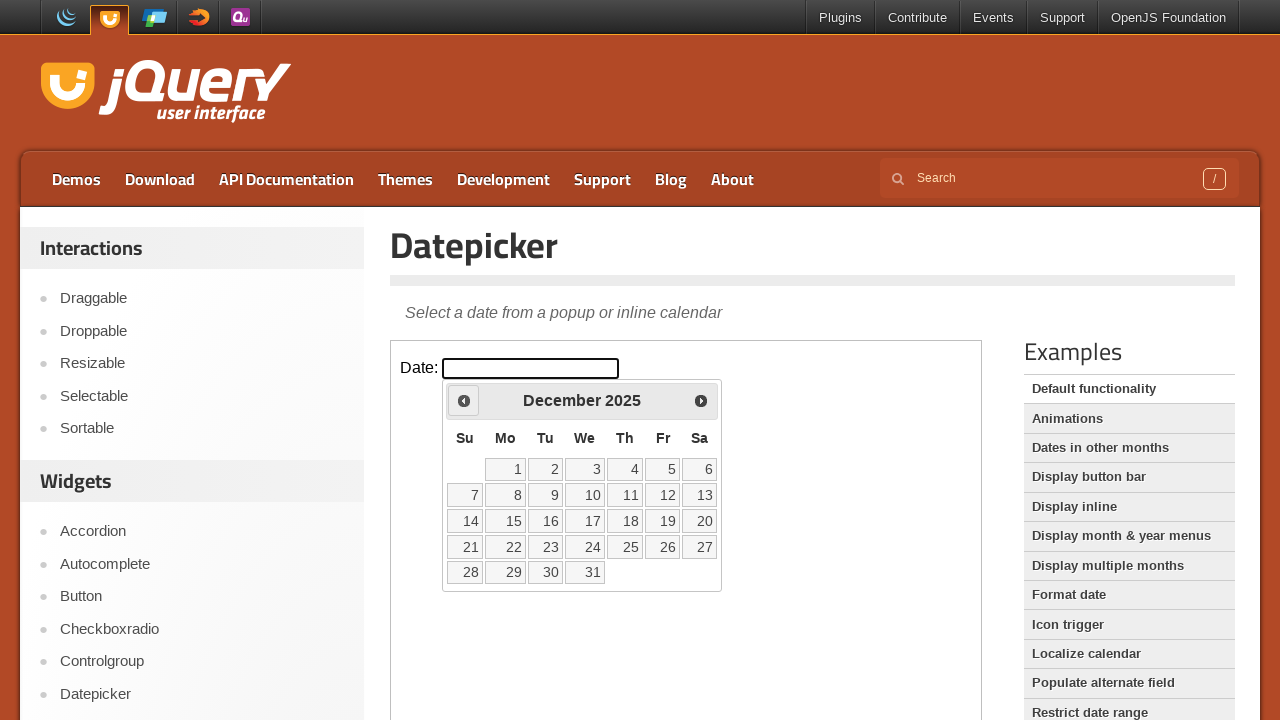

Retrieved current month: December
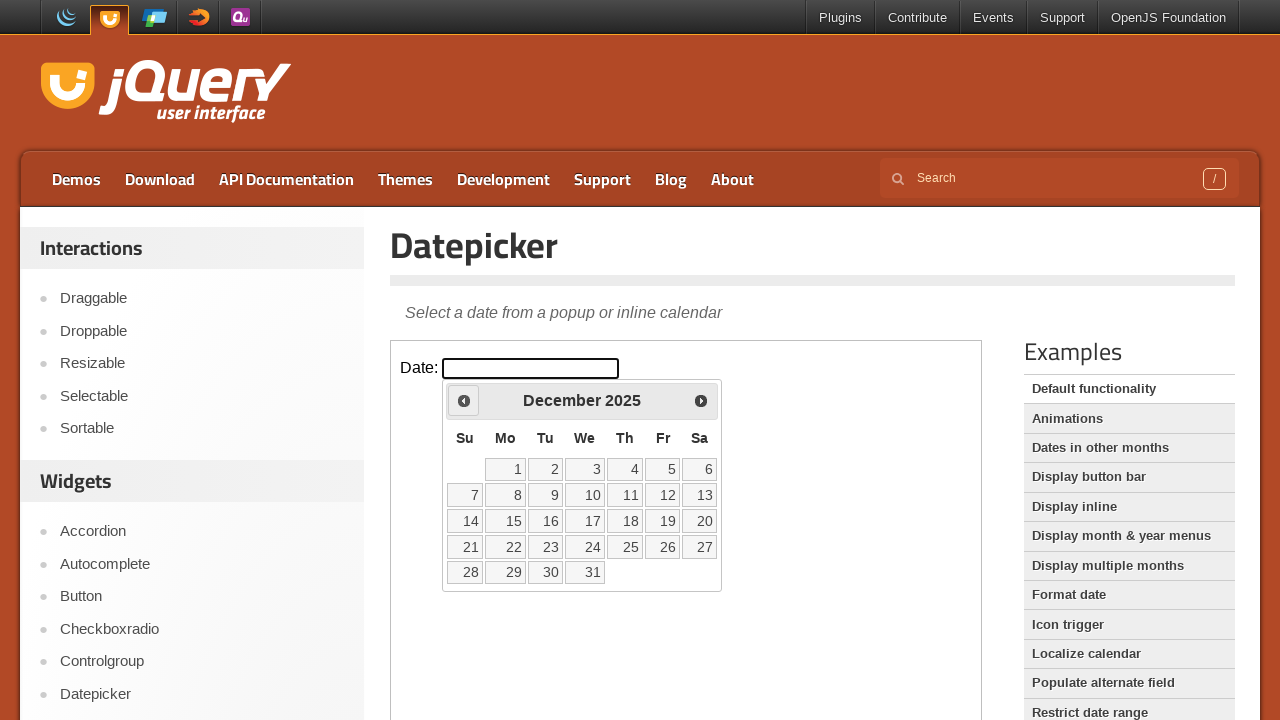

Retrieved current year: 2025
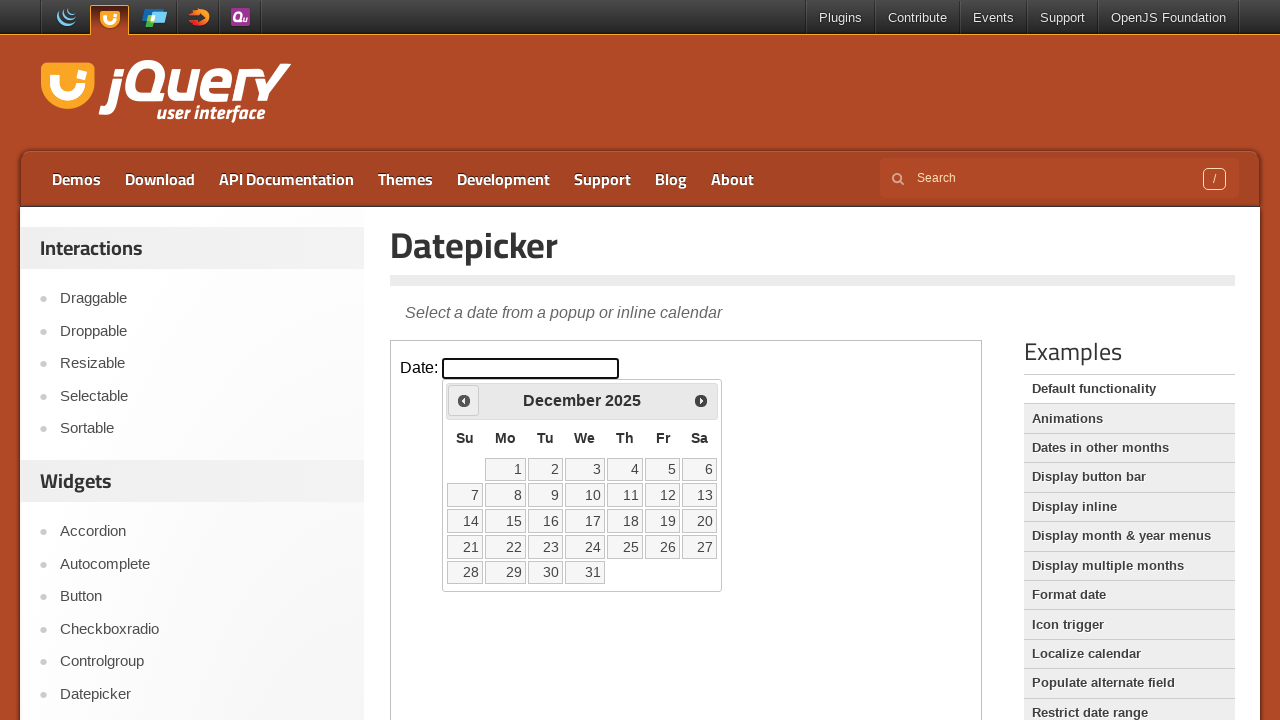

Clicked previous month button to navigate backwards at (464, 400) on iframe >> nth=0 >> internal:control=enter-frame >> xpath=//span[@class='ui-icon 
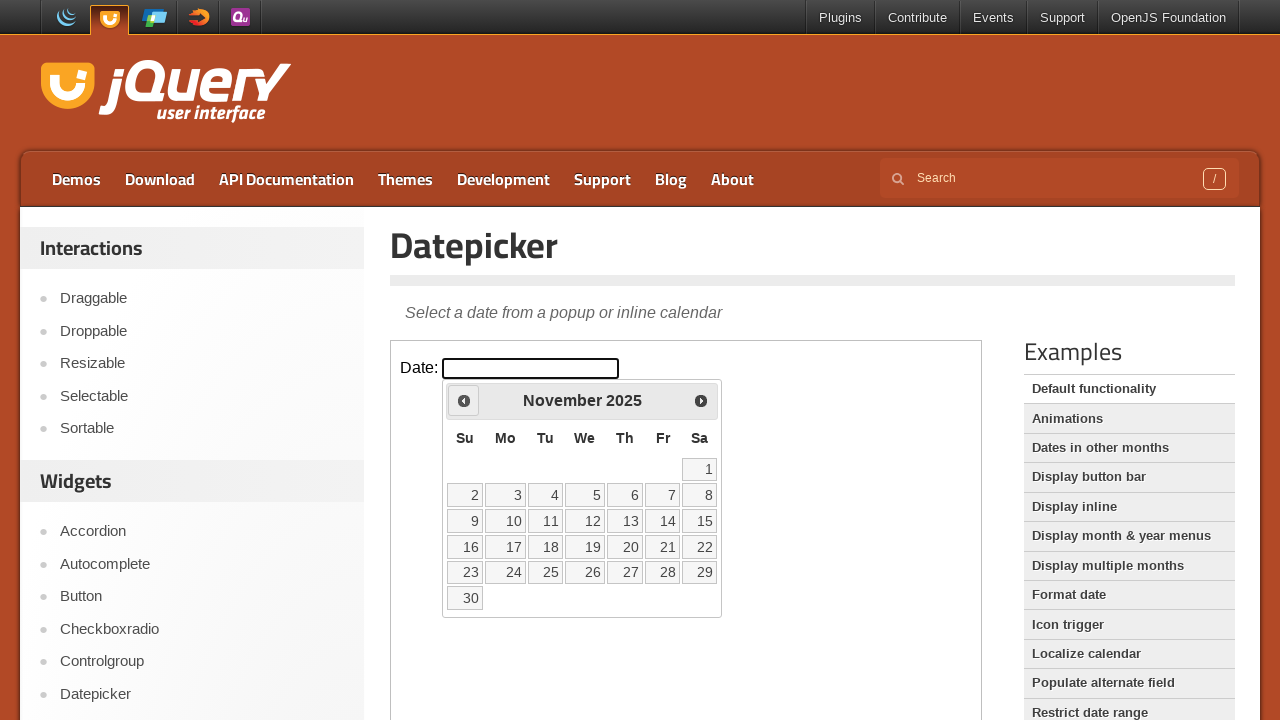

Retrieved current month: November
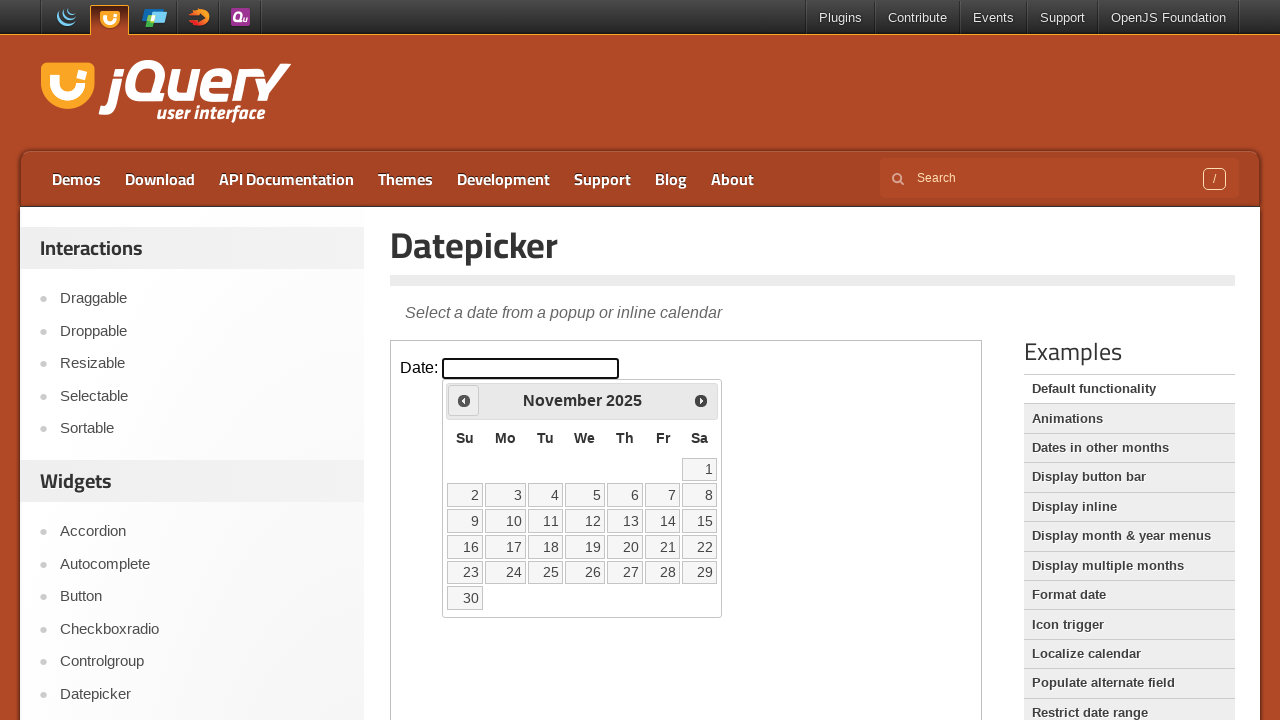

Retrieved current year: 2025
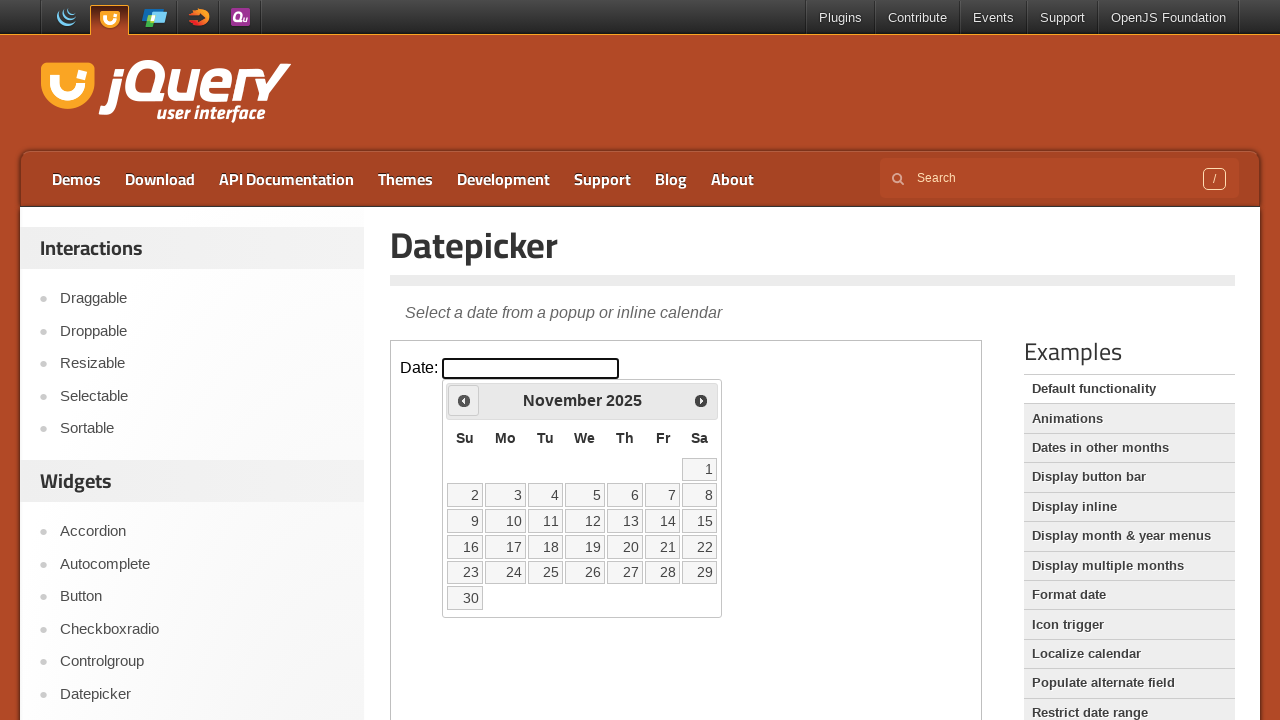

Clicked previous month button to navigate backwards at (464, 400) on iframe >> nth=0 >> internal:control=enter-frame >> xpath=//span[@class='ui-icon 
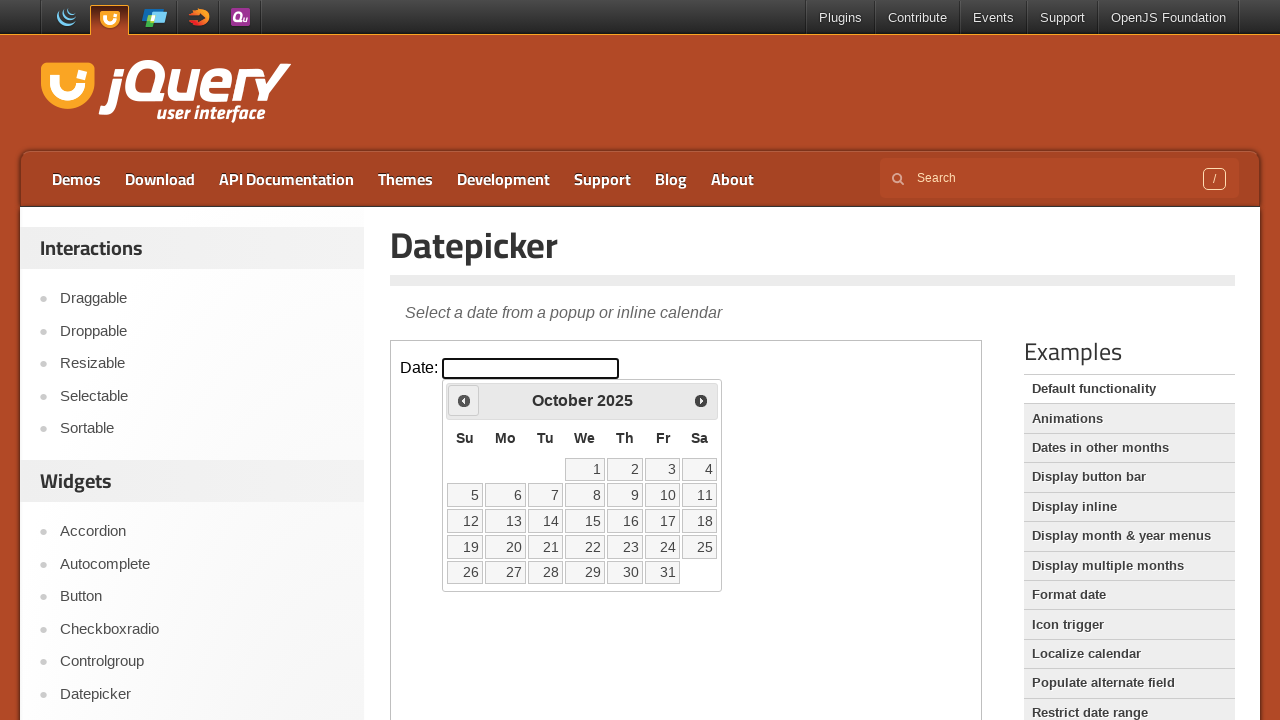

Retrieved current month: October
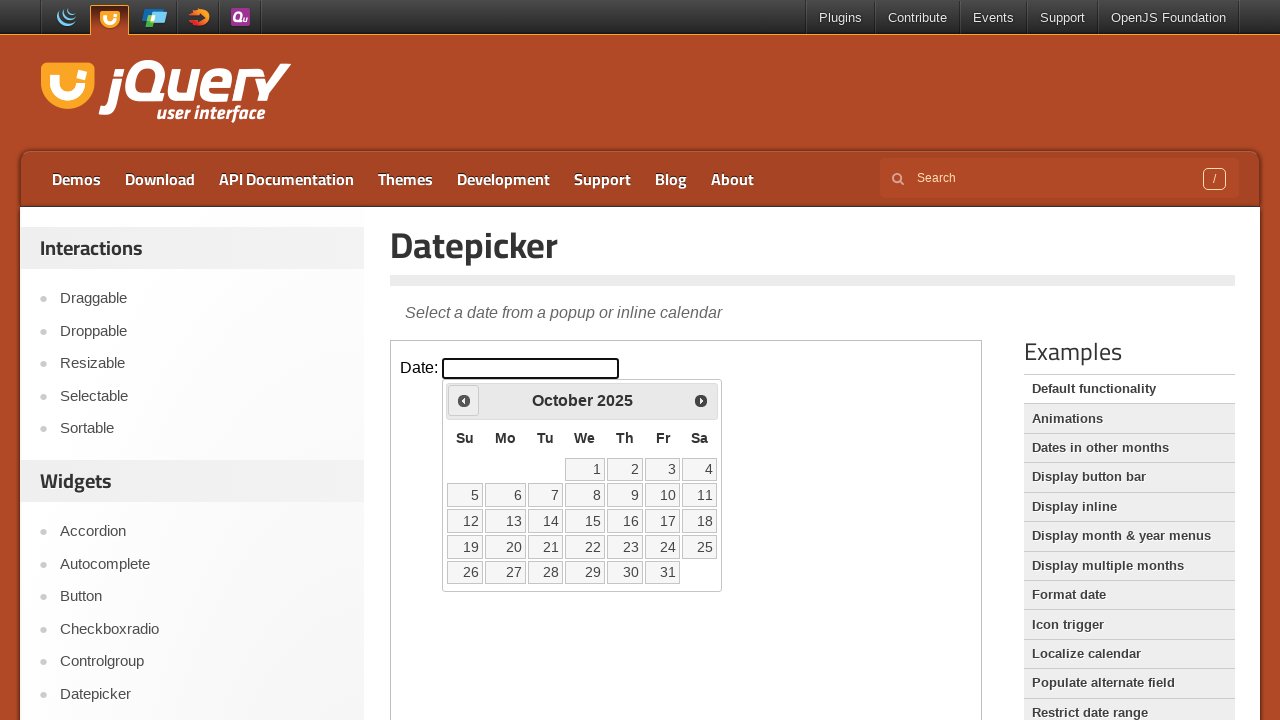

Retrieved current year: 2025
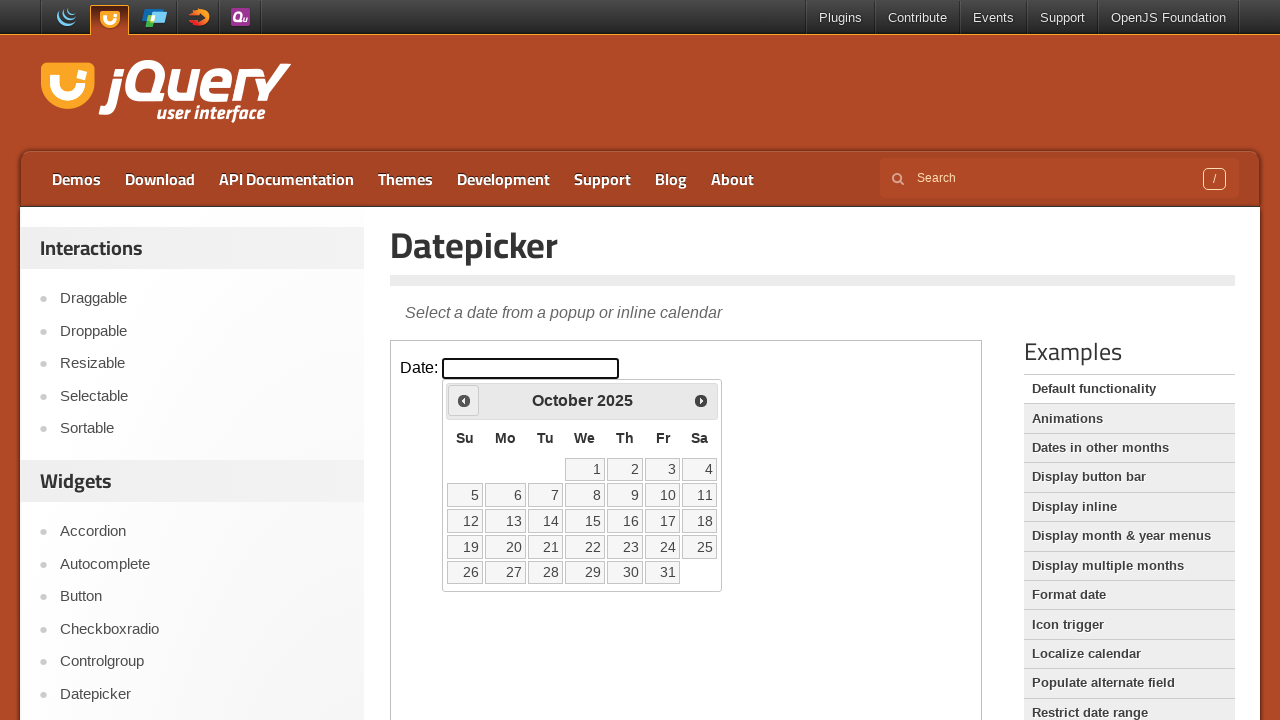

Clicked previous month button to navigate backwards at (464, 400) on iframe >> nth=0 >> internal:control=enter-frame >> xpath=//span[@class='ui-icon 
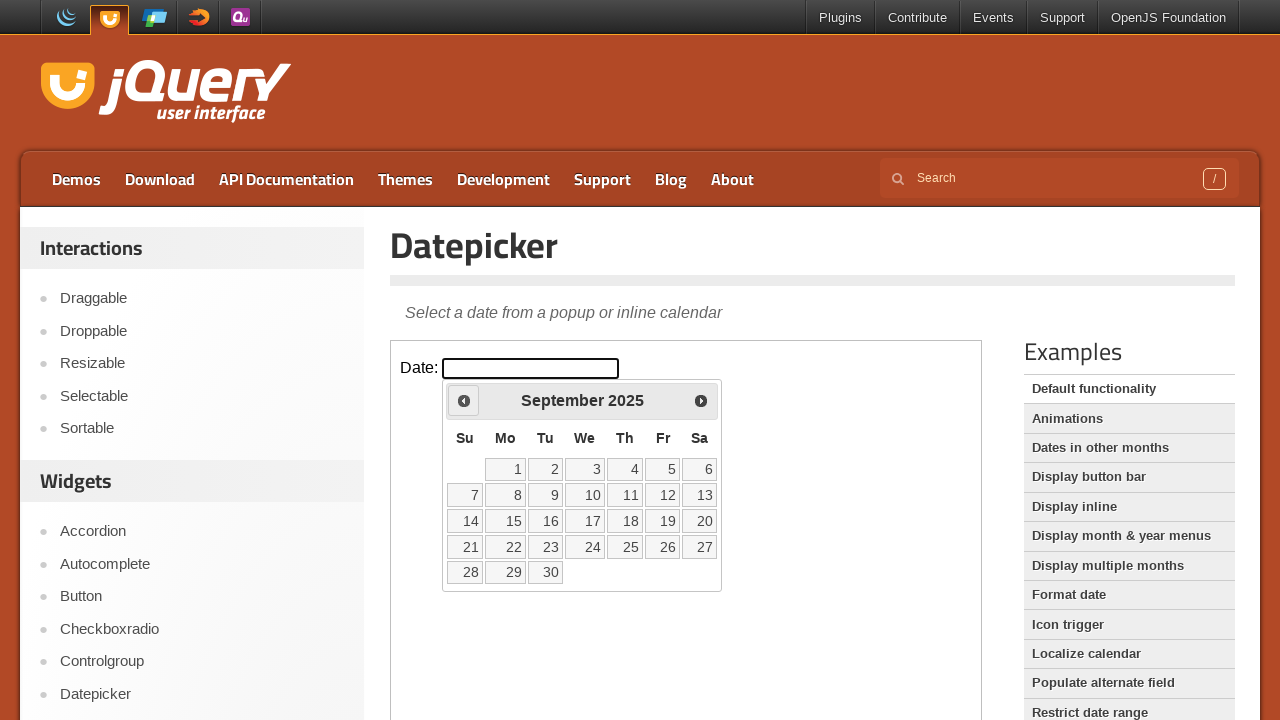

Retrieved current month: September
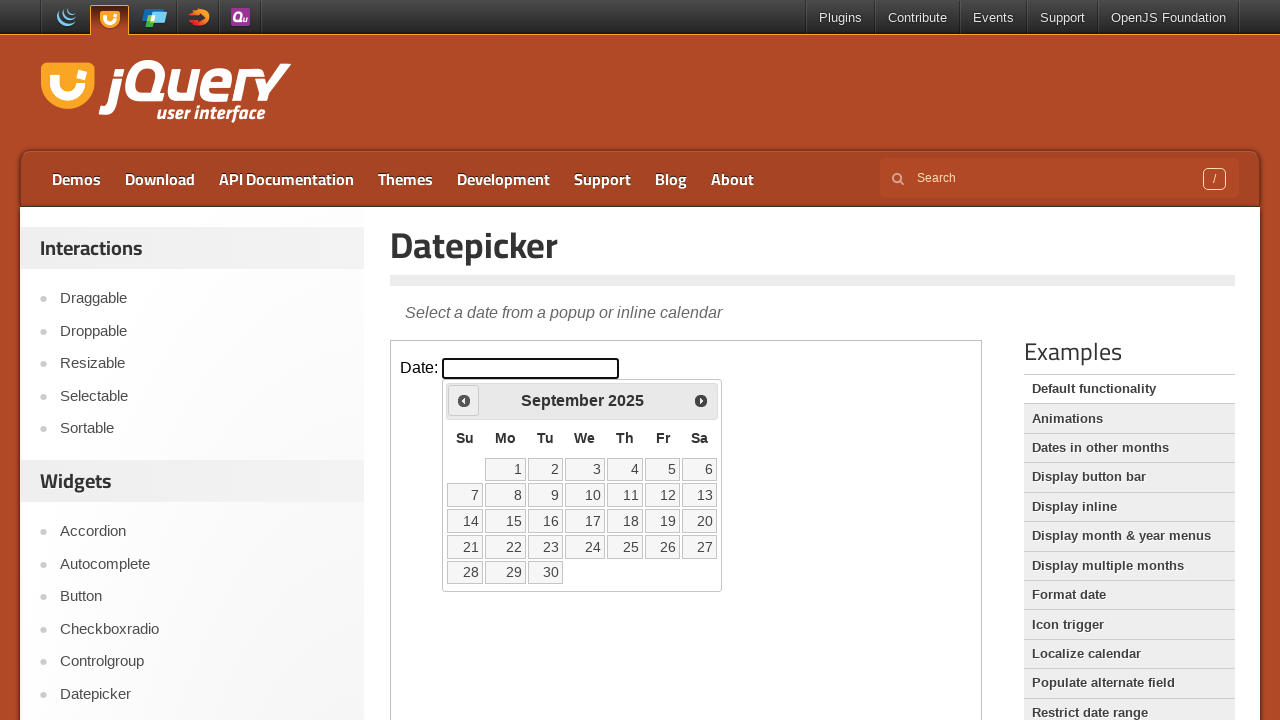

Retrieved current year: 2025
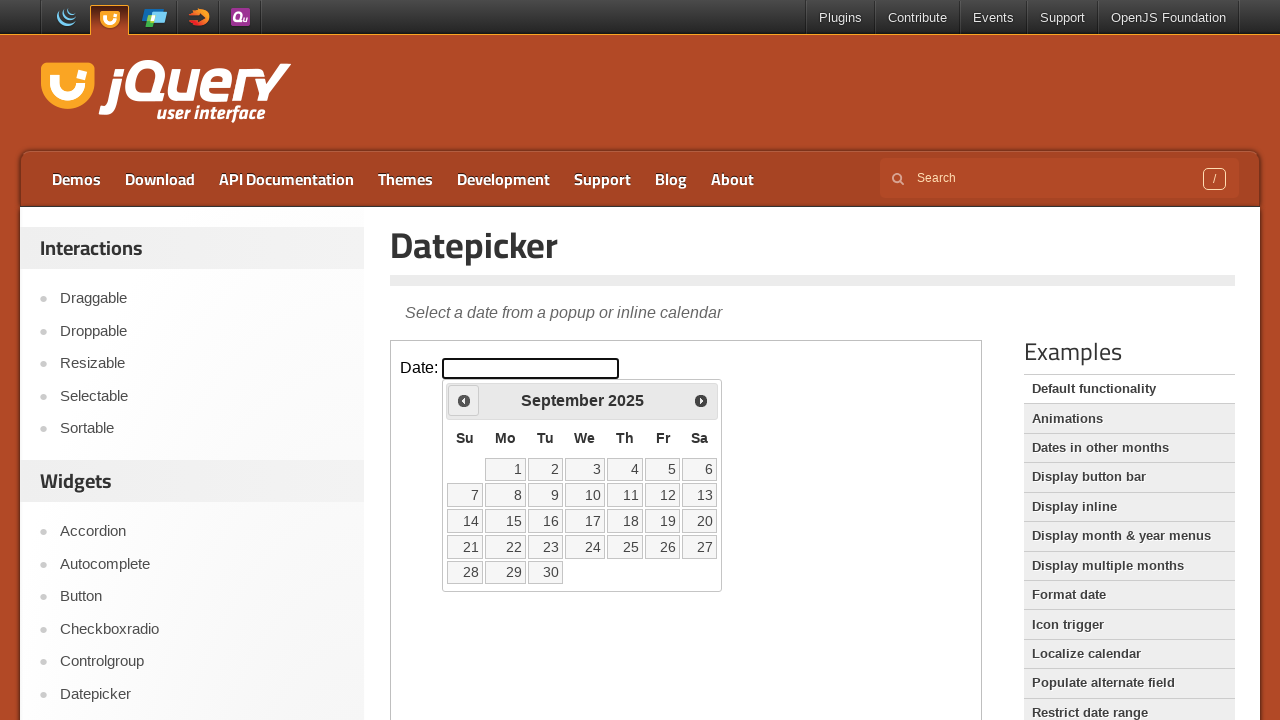

Clicked previous month button to navigate backwards at (464, 400) on iframe >> nth=0 >> internal:control=enter-frame >> xpath=//span[@class='ui-icon 
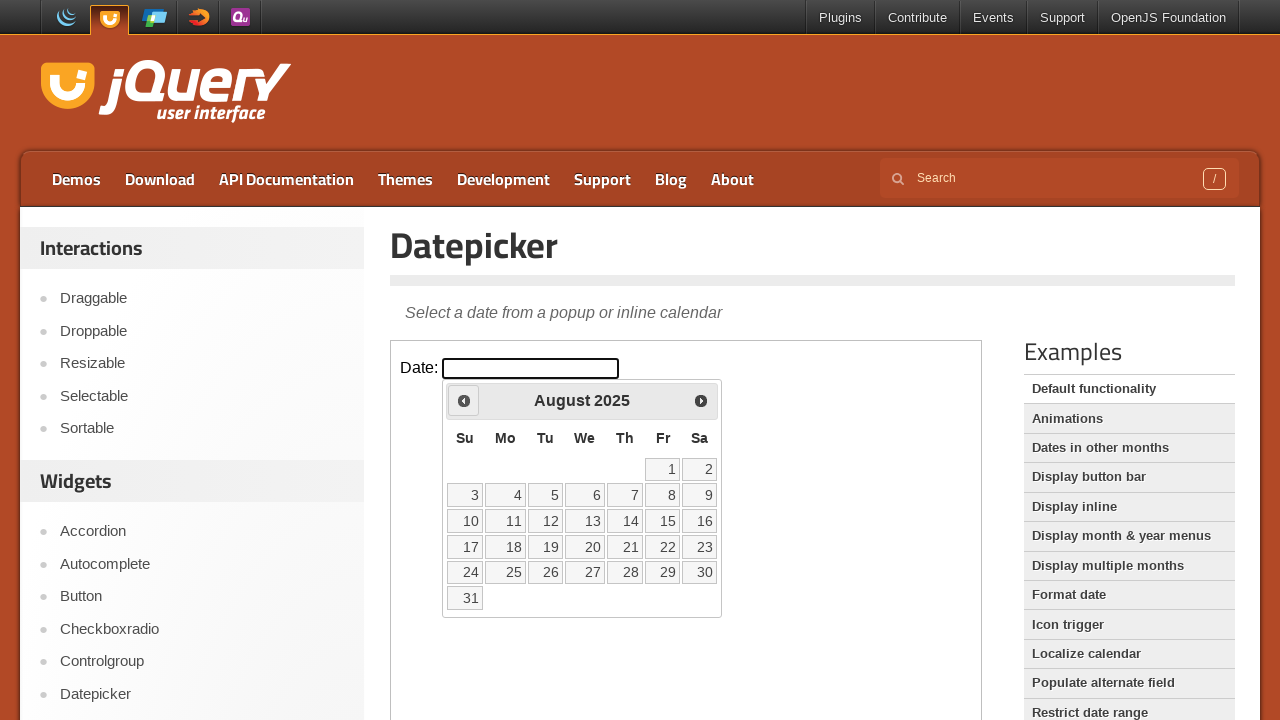

Retrieved current month: August
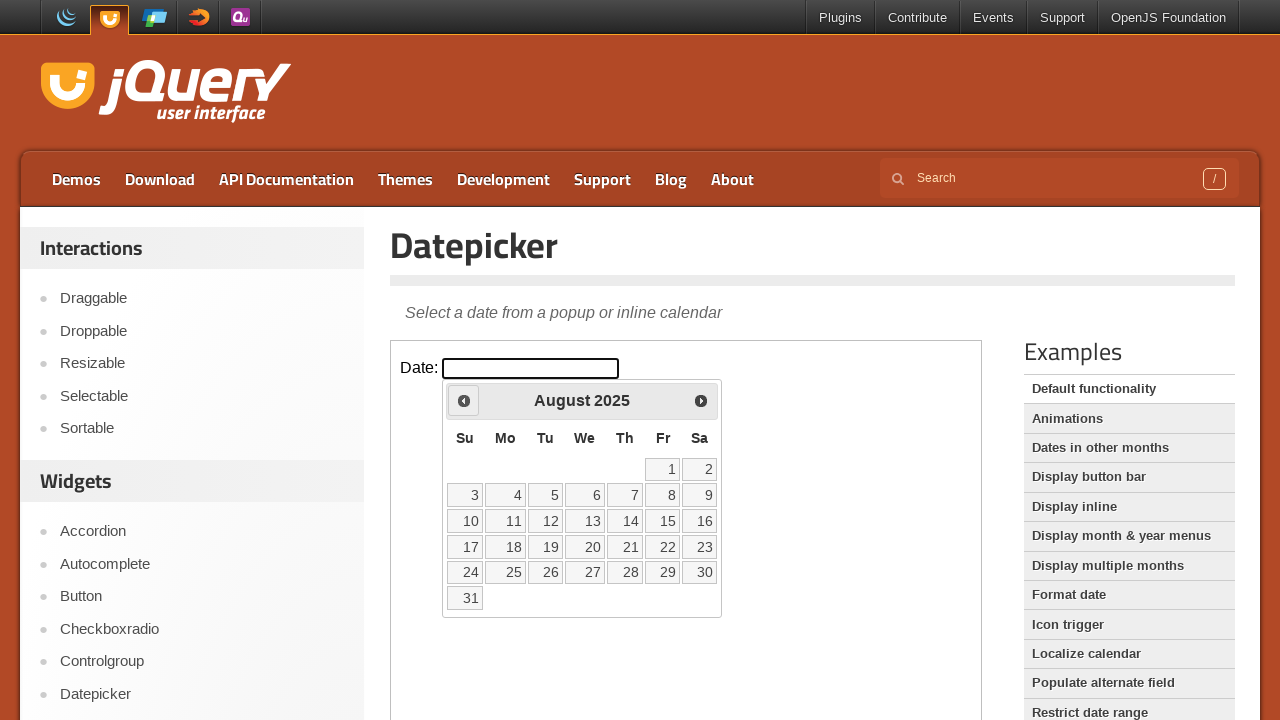

Retrieved current year: 2025
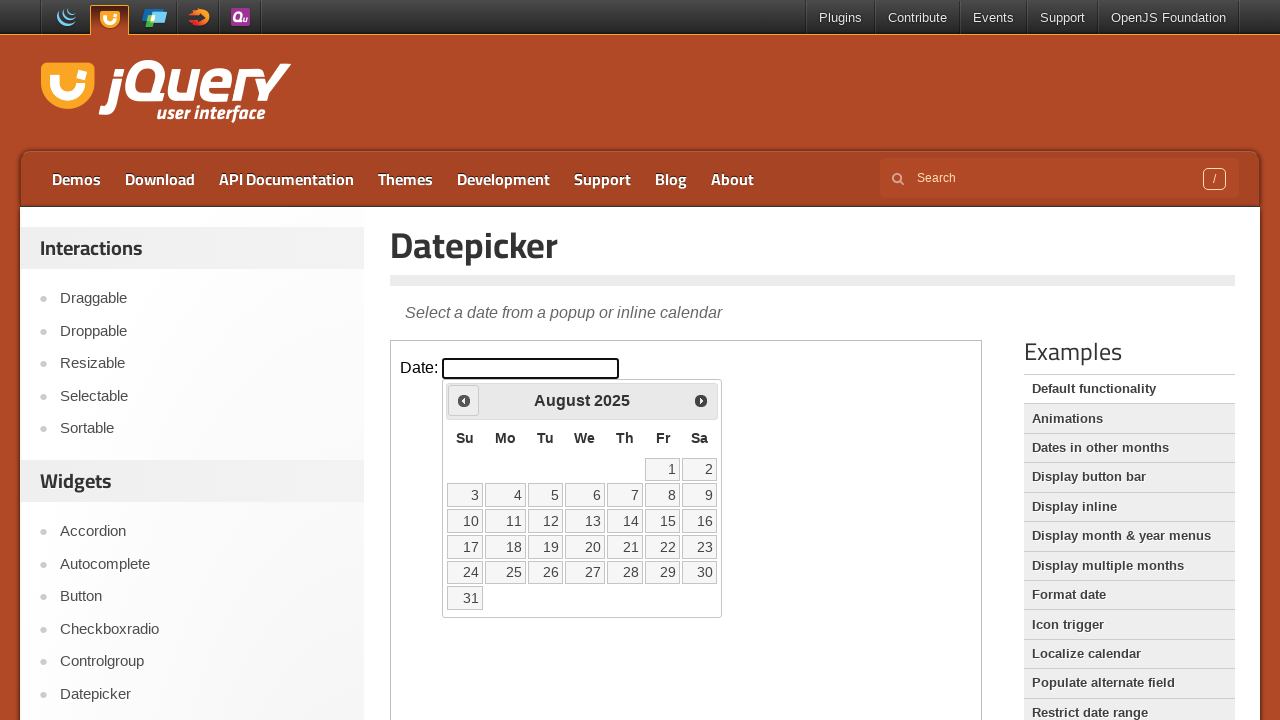

Clicked previous month button to navigate backwards at (464, 400) on iframe >> nth=0 >> internal:control=enter-frame >> xpath=//span[@class='ui-icon 
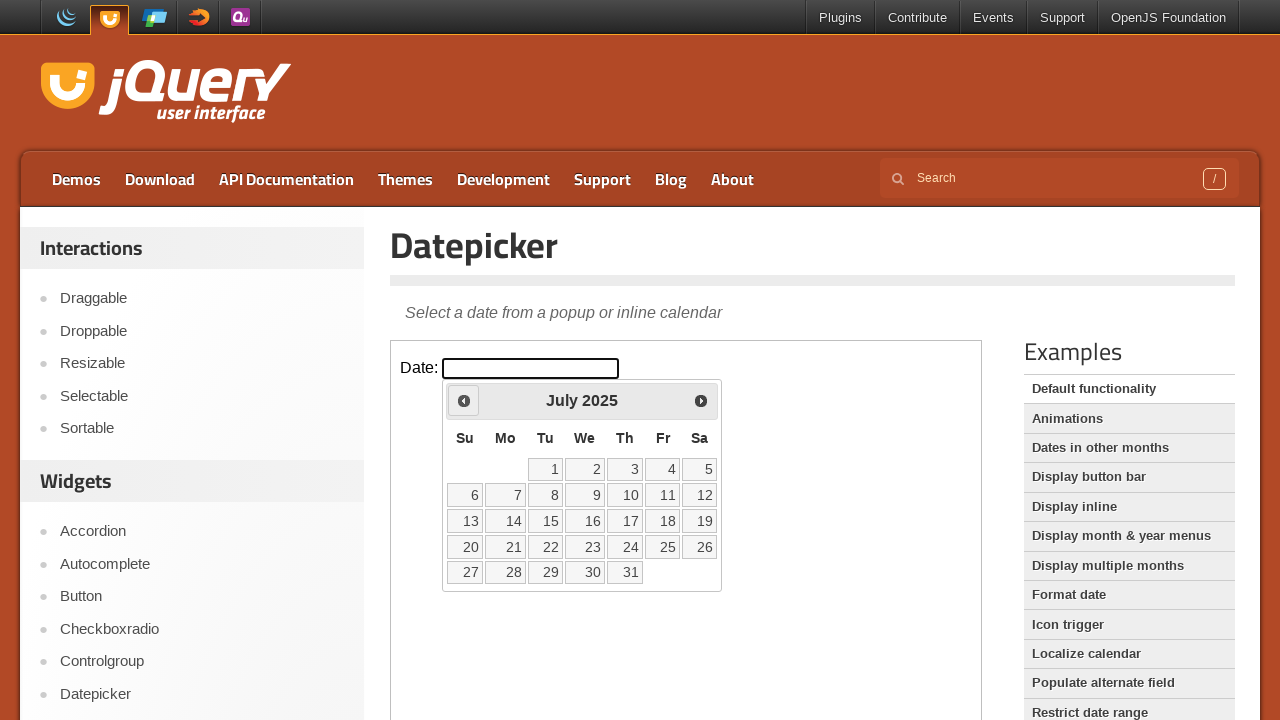

Retrieved current month: July
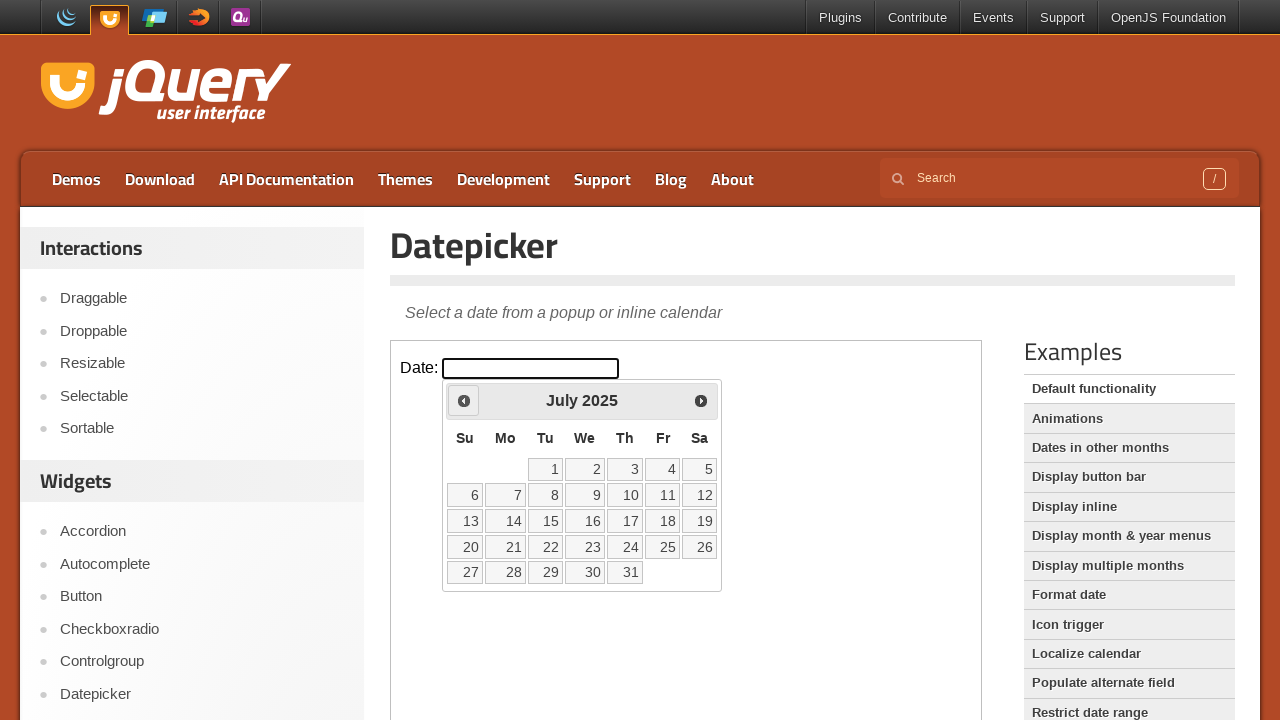

Retrieved current year: 2025
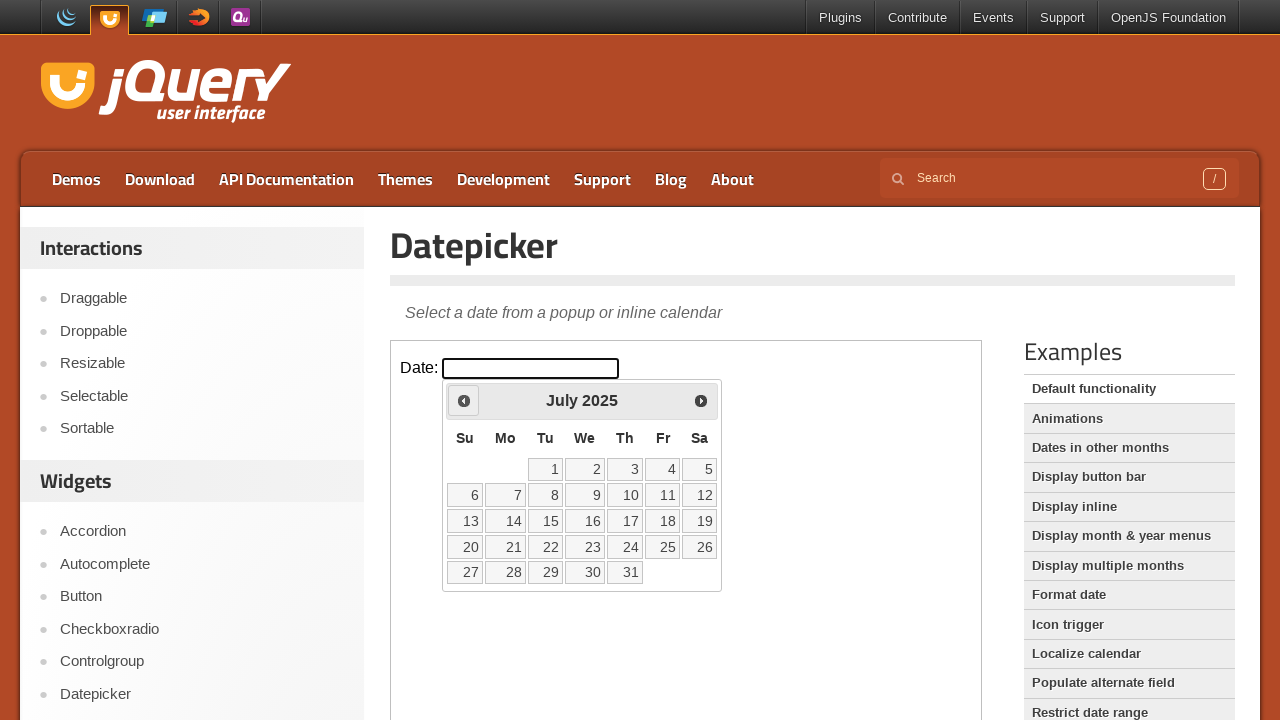

Clicked previous month button to navigate backwards at (464, 400) on iframe >> nth=0 >> internal:control=enter-frame >> xpath=//span[@class='ui-icon 
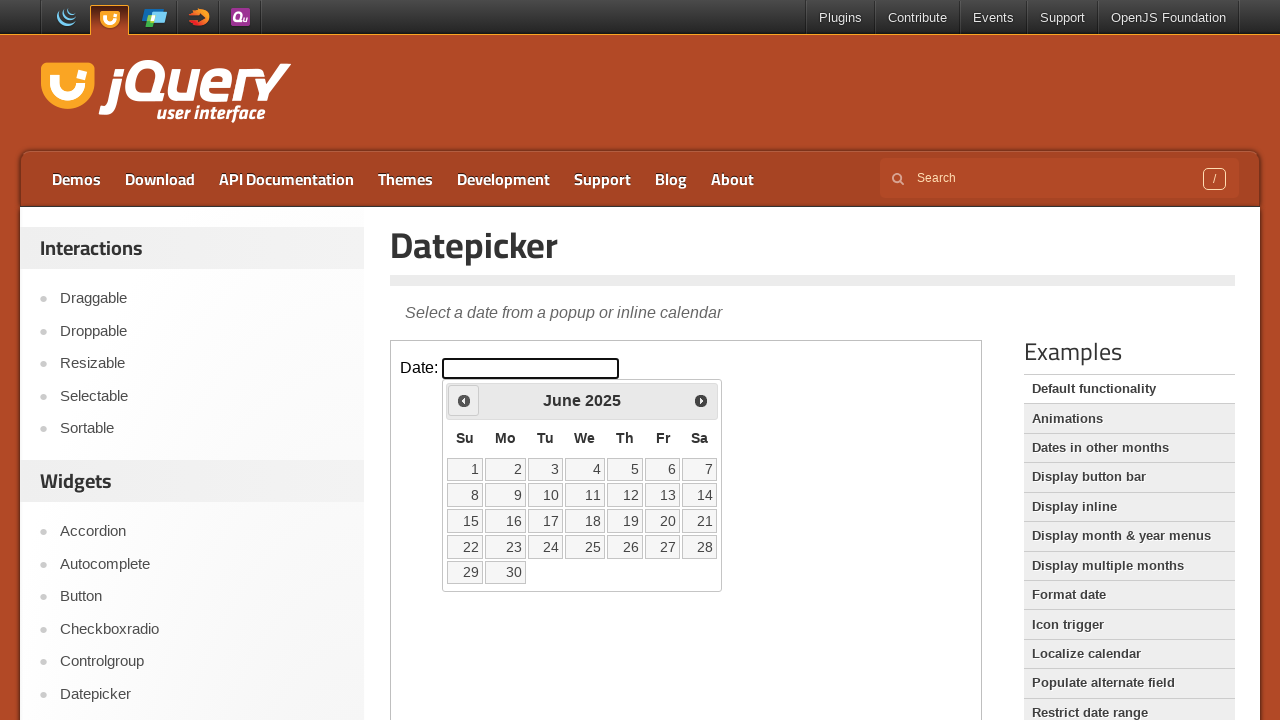

Retrieved current month: June
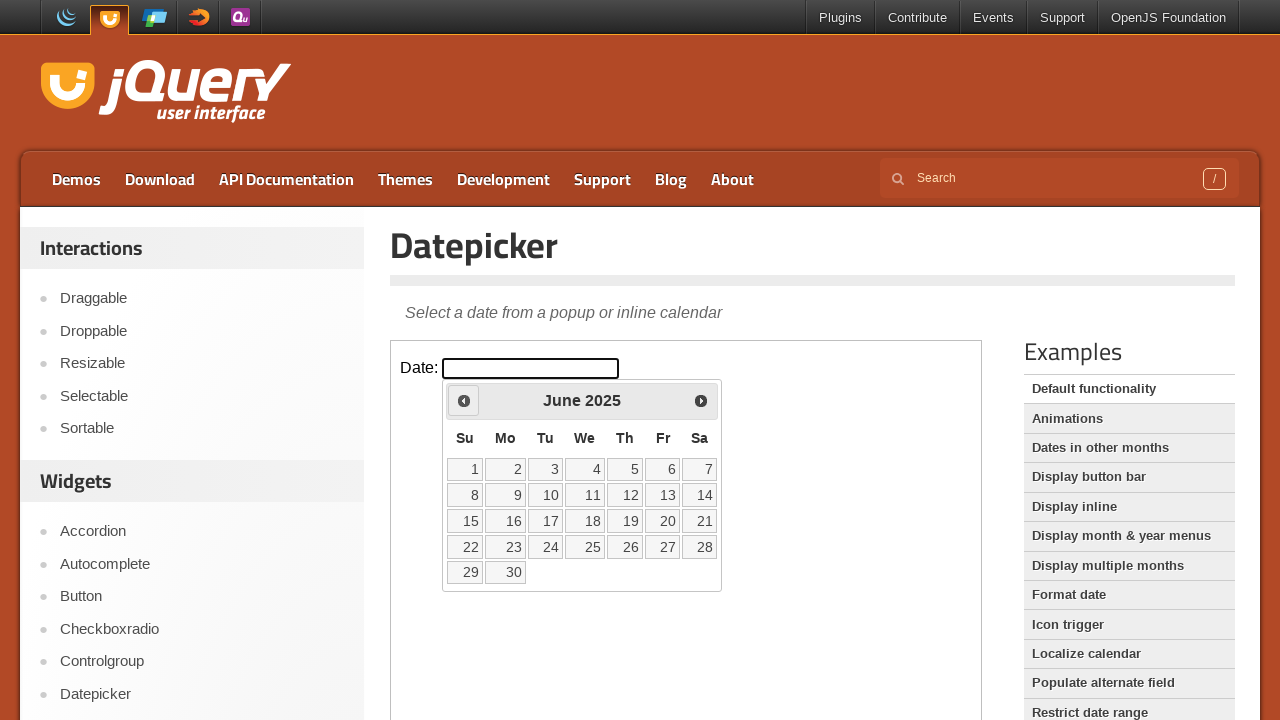

Retrieved current year: 2025
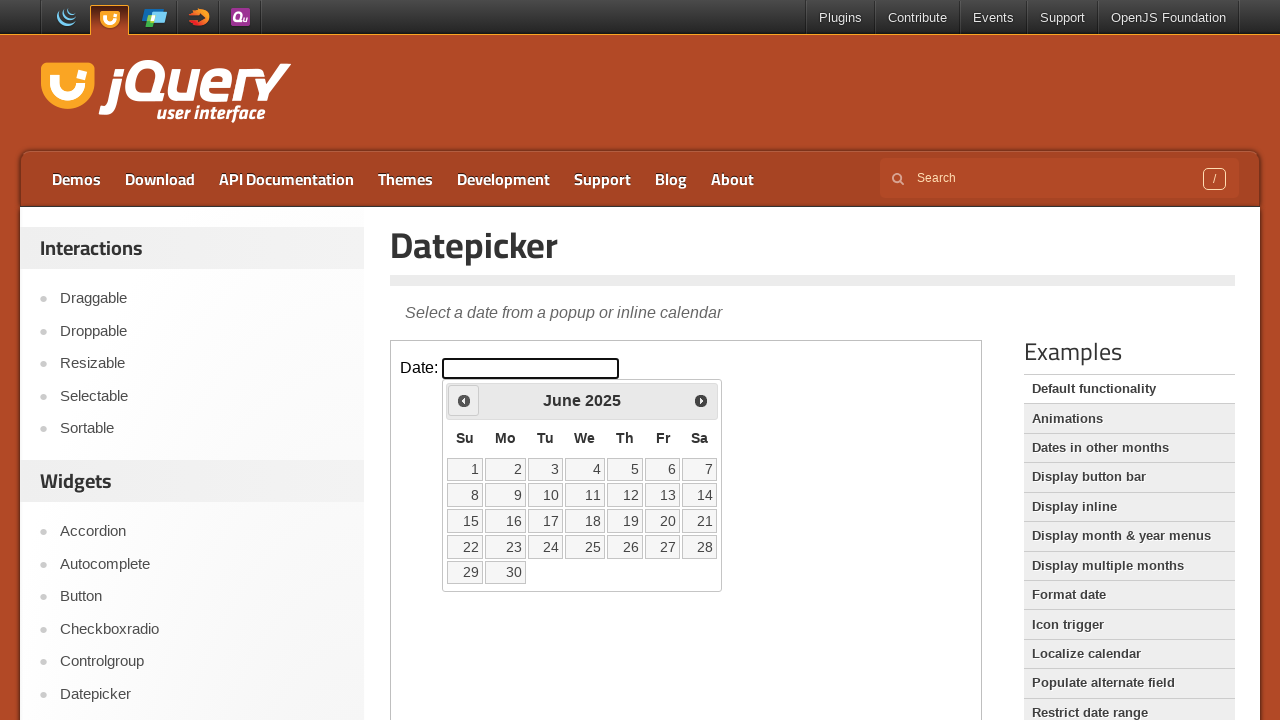

Clicked previous month button to navigate backwards at (464, 400) on iframe >> nth=0 >> internal:control=enter-frame >> xpath=//span[@class='ui-icon 
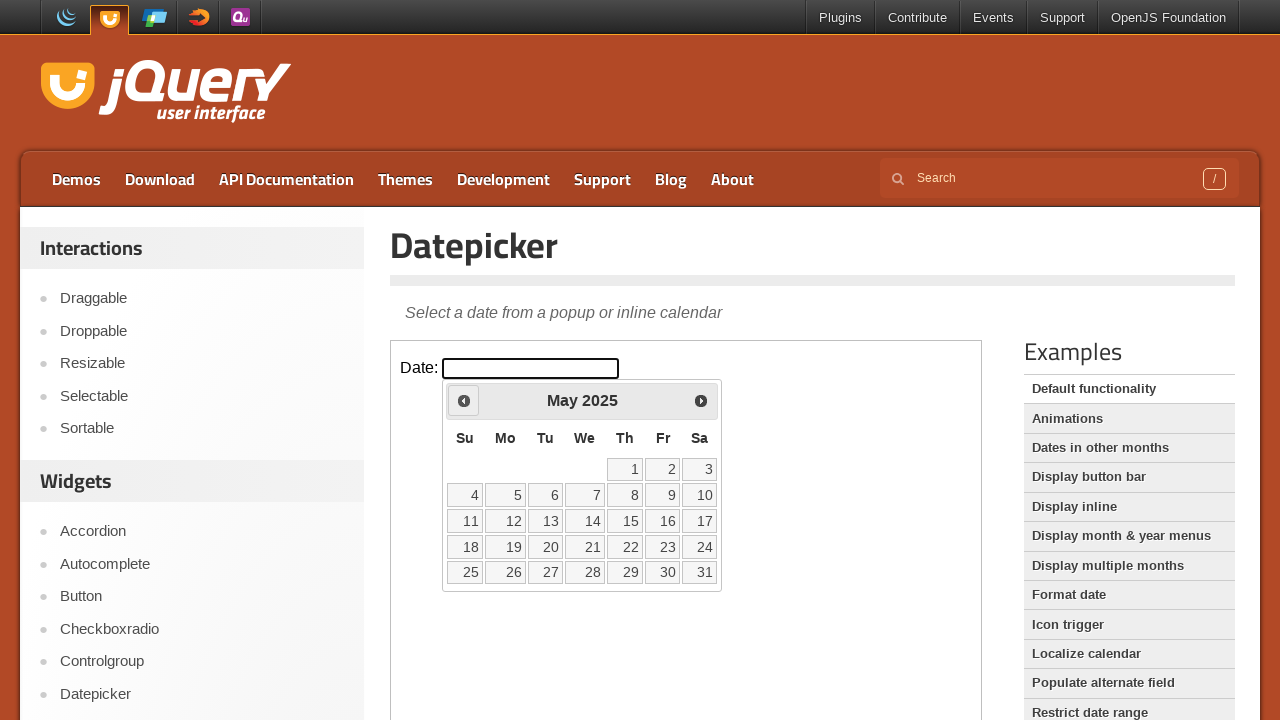

Retrieved current month: May
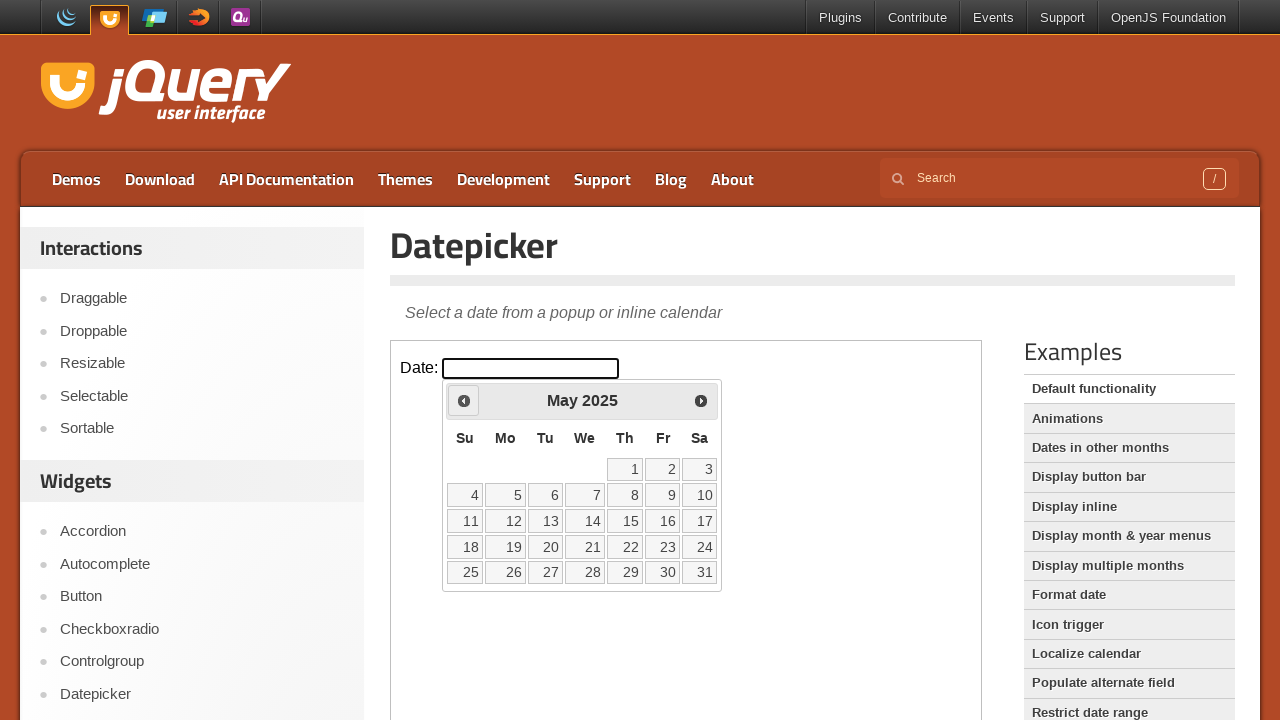

Retrieved current year: 2025
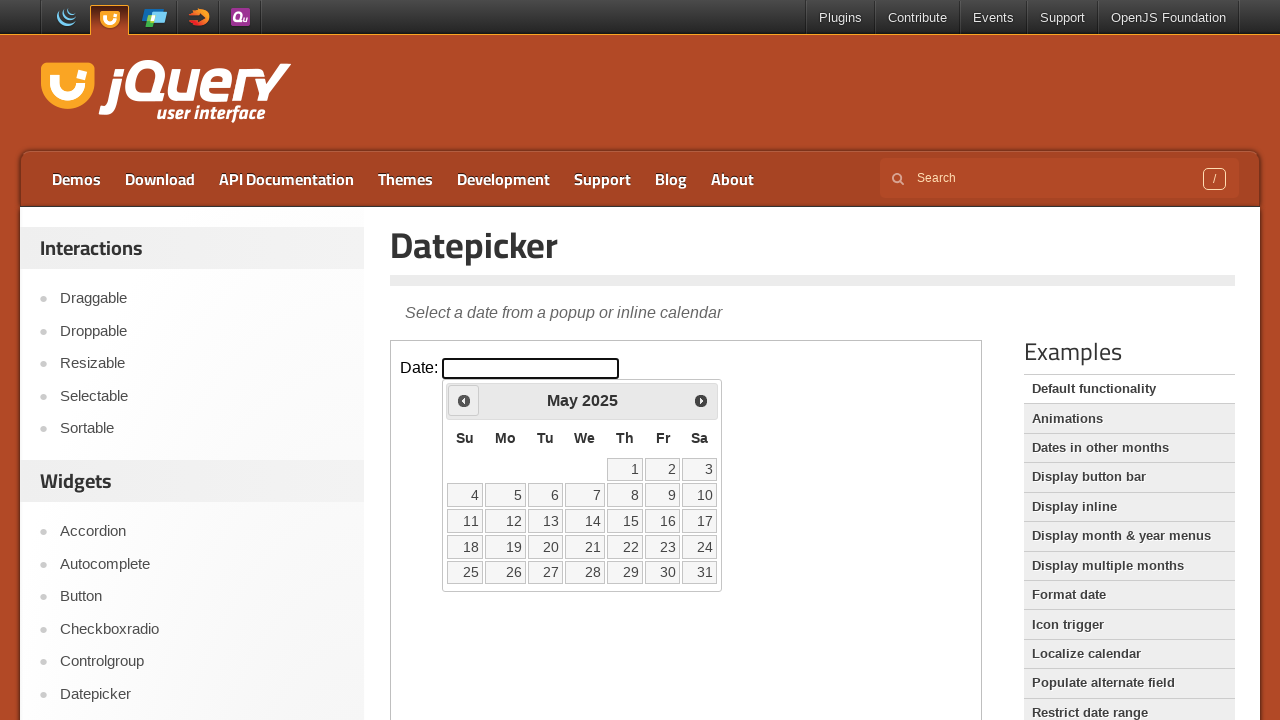

Clicked previous month button to navigate backwards at (464, 400) on iframe >> nth=0 >> internal:control=enter-frame >> xpath=//span[@class='ui-icon 
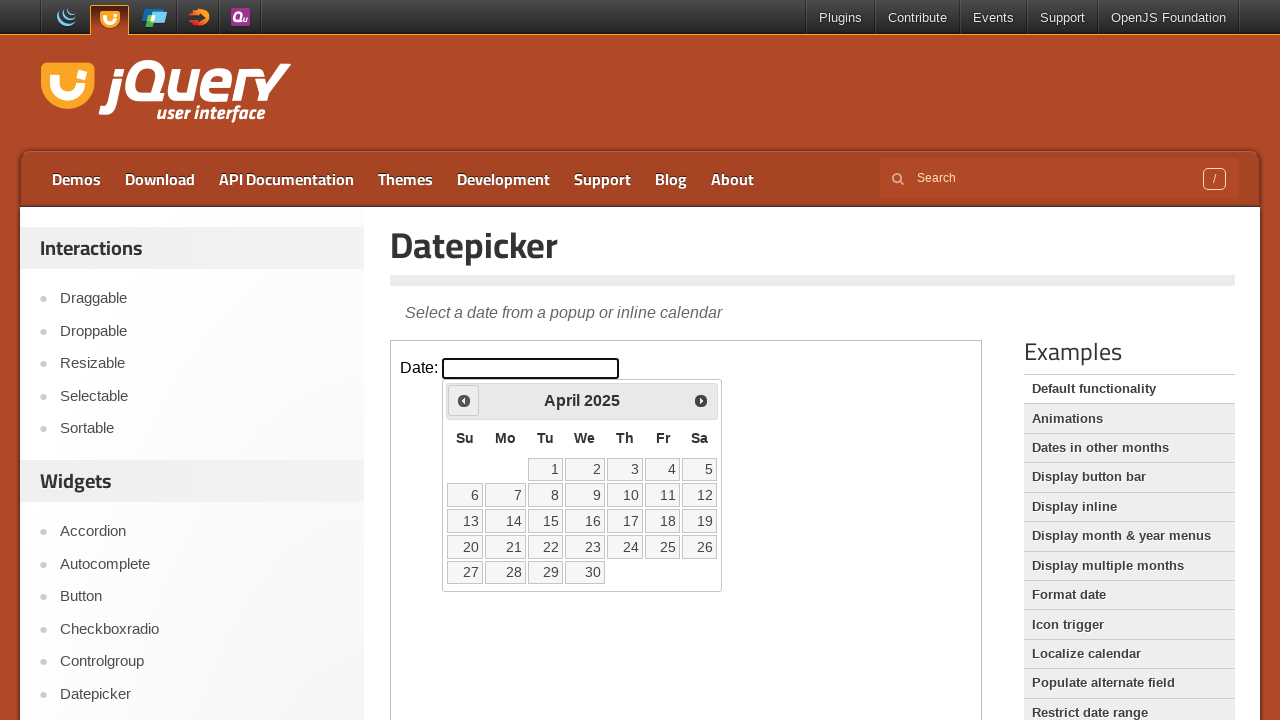

Retrieved current month: April
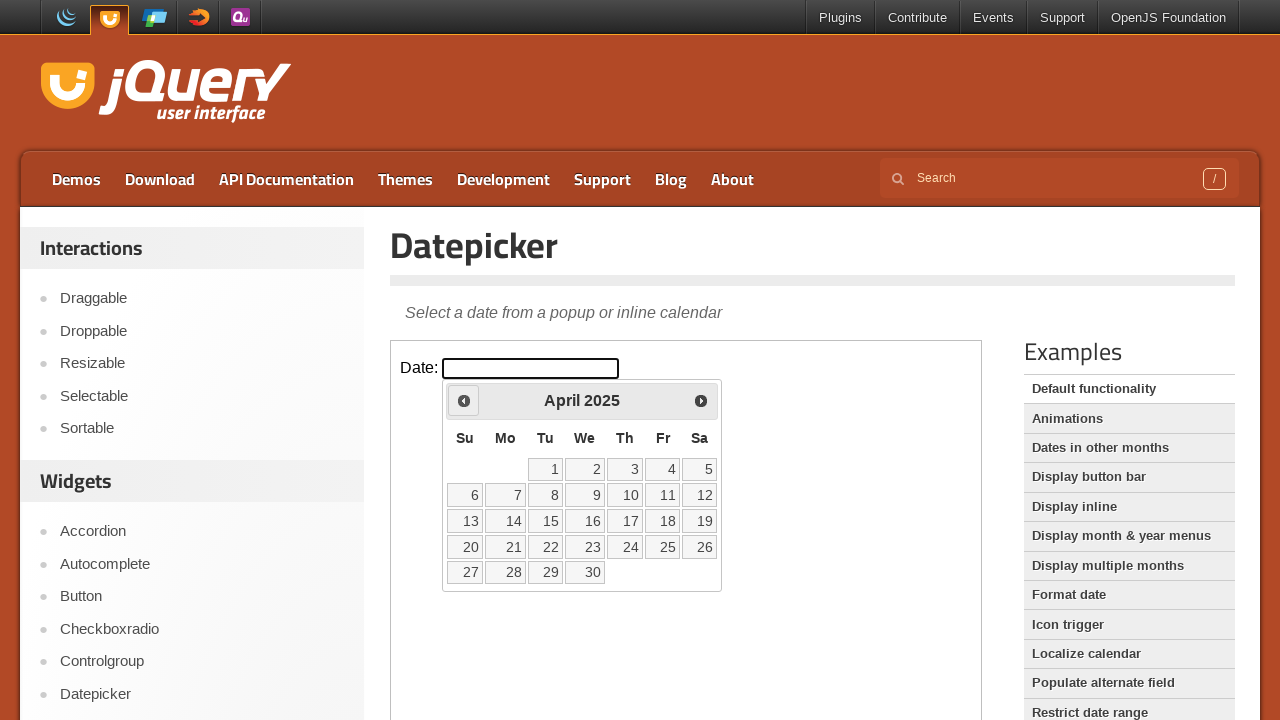

Retrieved current year: 2025
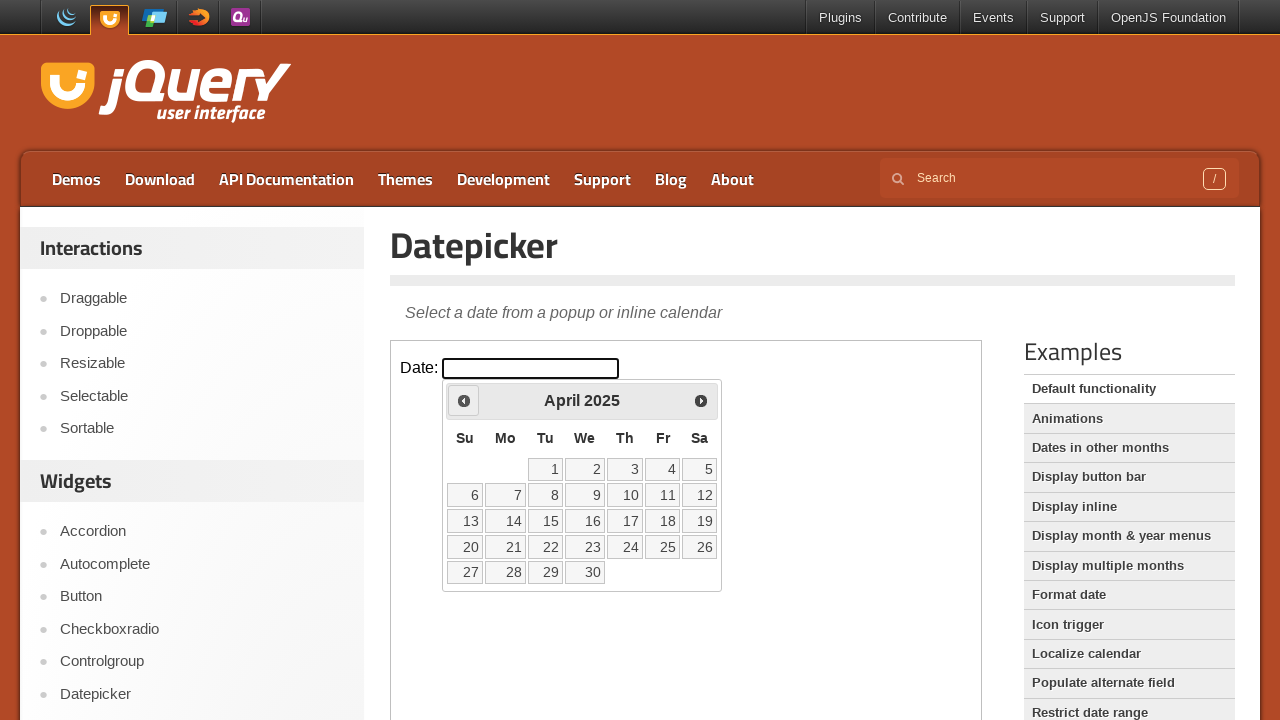

Clicked previous month button to navigate backwards at (464, 400) on iframe >> nth=0 >> internal:control=enter-frame >> xpath=//span[@class='ui-icon 
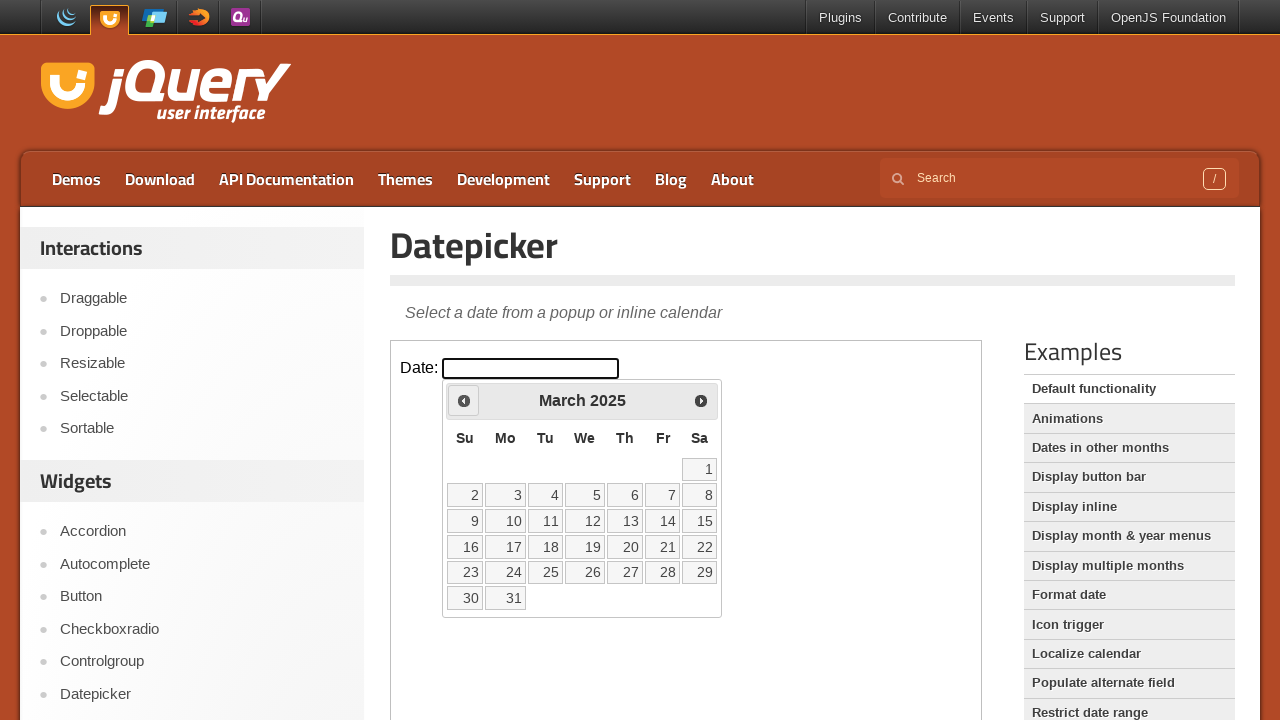

Retrieved current month: March
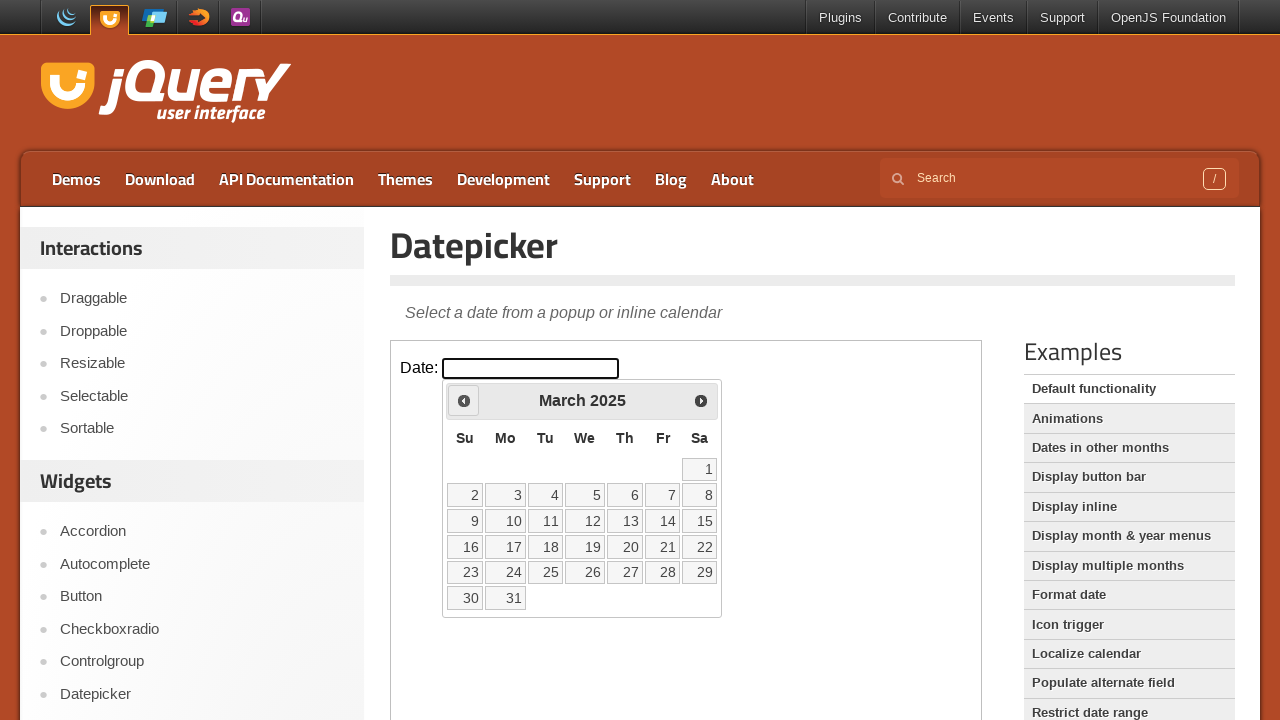

Retrieved current year: 2025
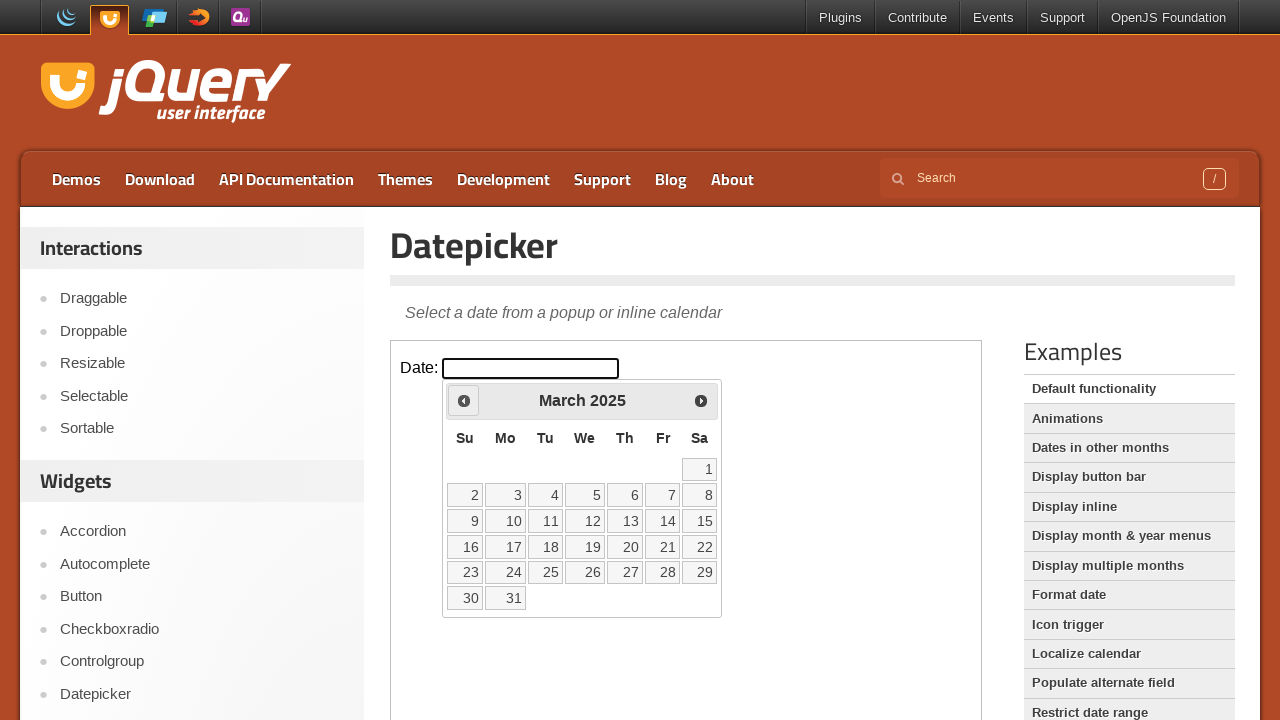

Clicked previous month button to navigate backwards at (464, 400) on iframe >> nth=0 >> internal:control=enter-frame >> xpath=//span[@class='ui-icon 
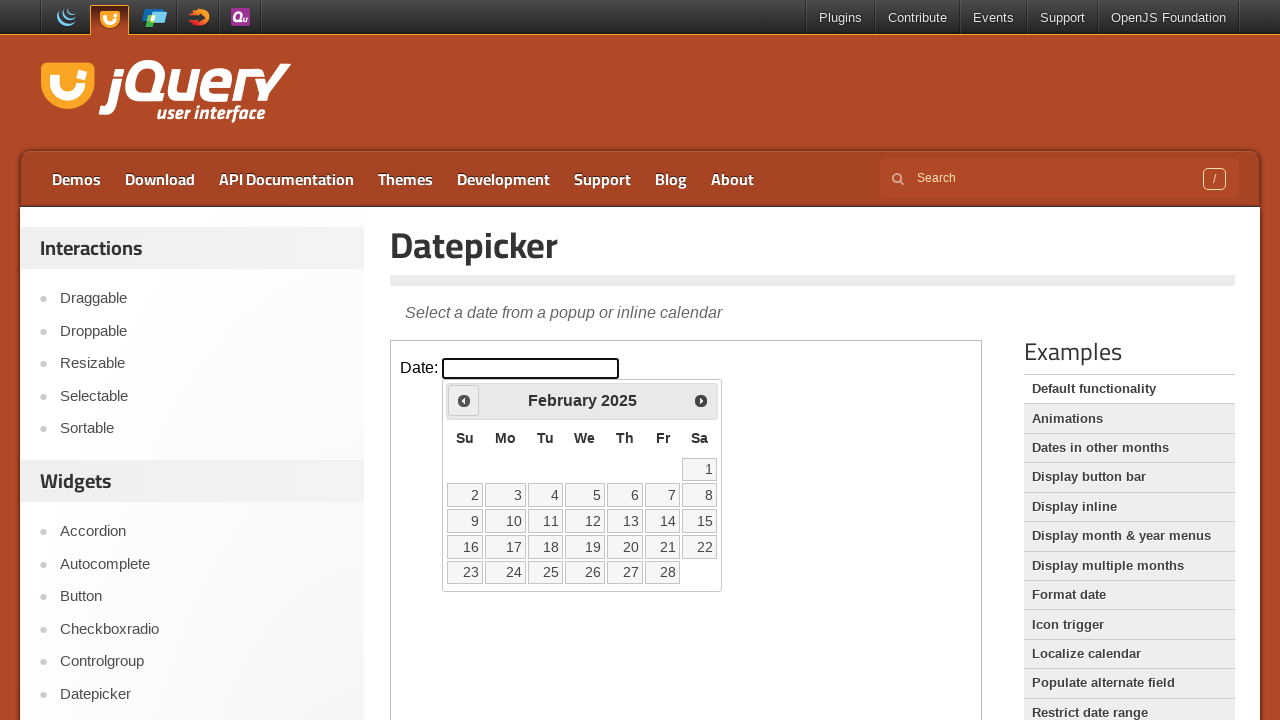

Retrieved current month: February
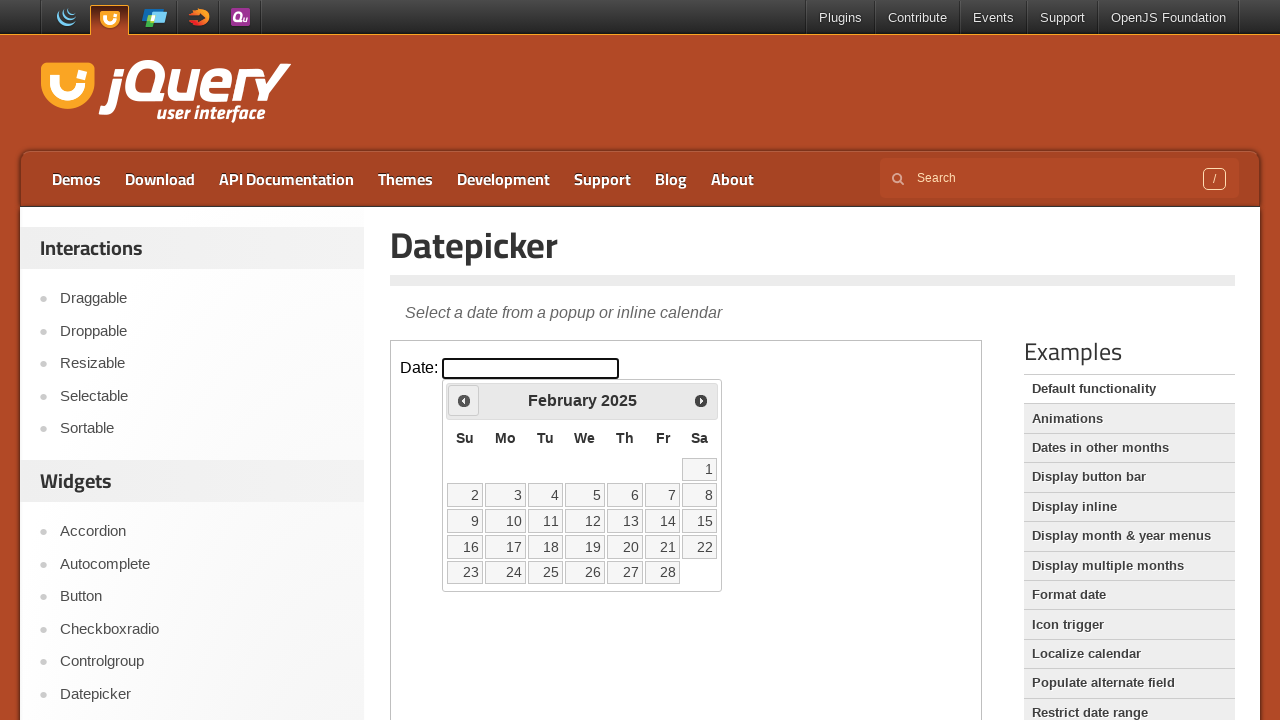

Retrieved current year: 2025
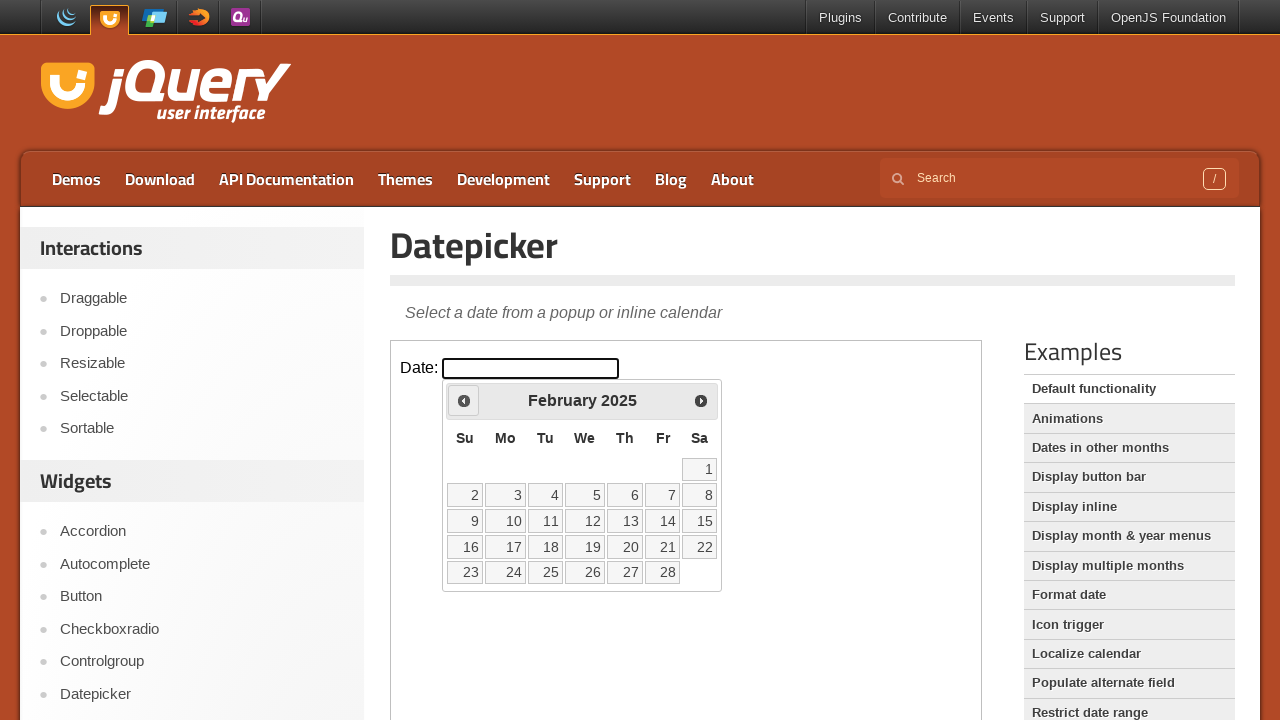

Clicked previous month button to navigate backwards at (464, 400) on iframe >> nth=0 >> internal:control=enter-frame >> xpath=//span[@class='ui-icon 
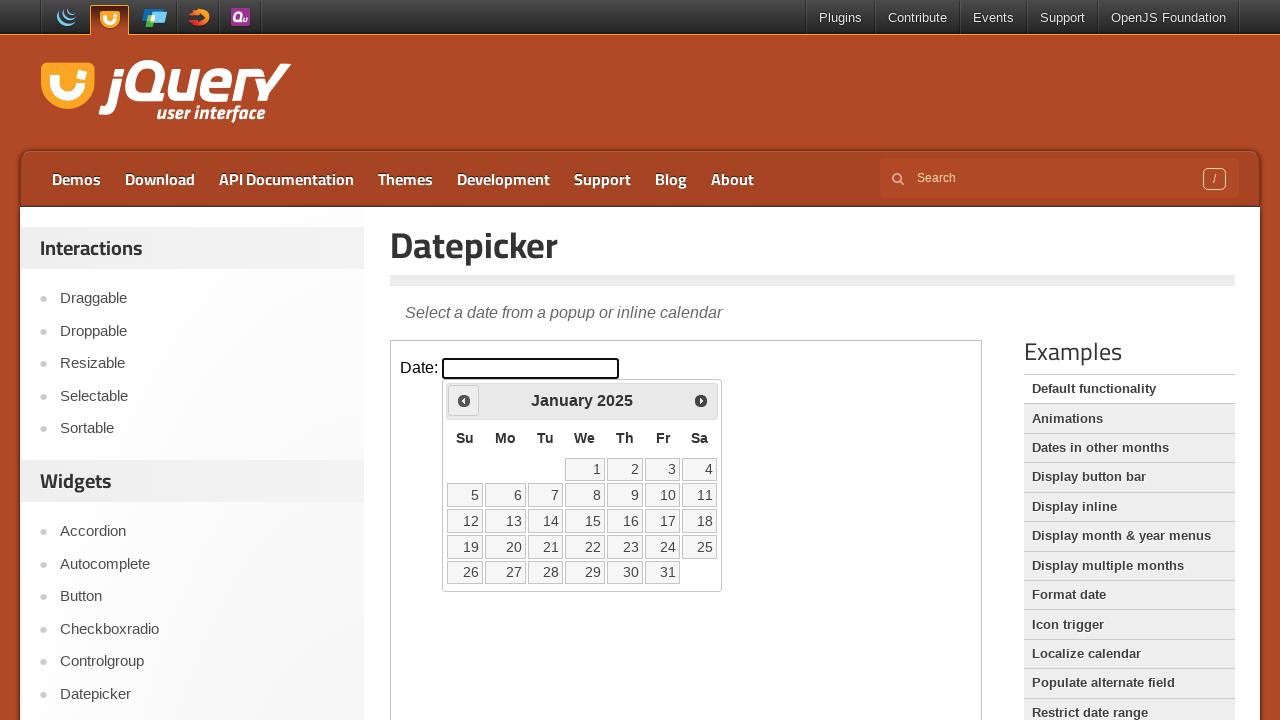

Retrieved current month: January
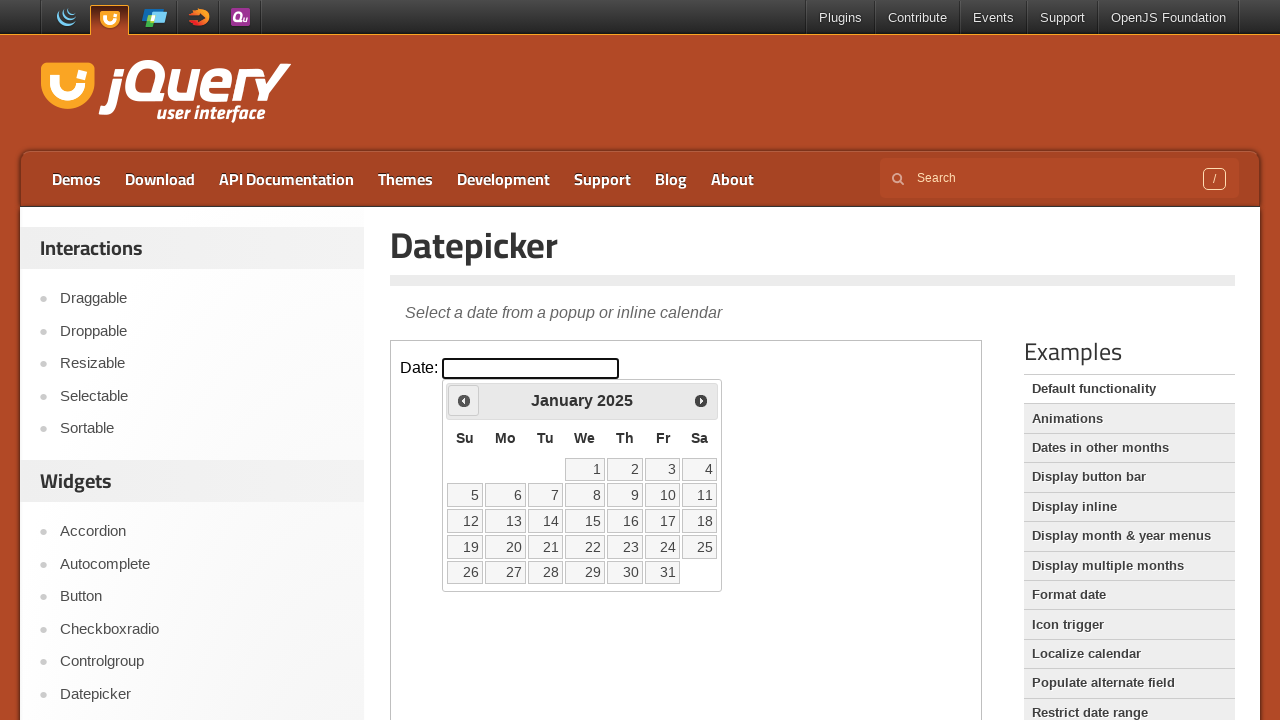

Retrieved current year: 2025
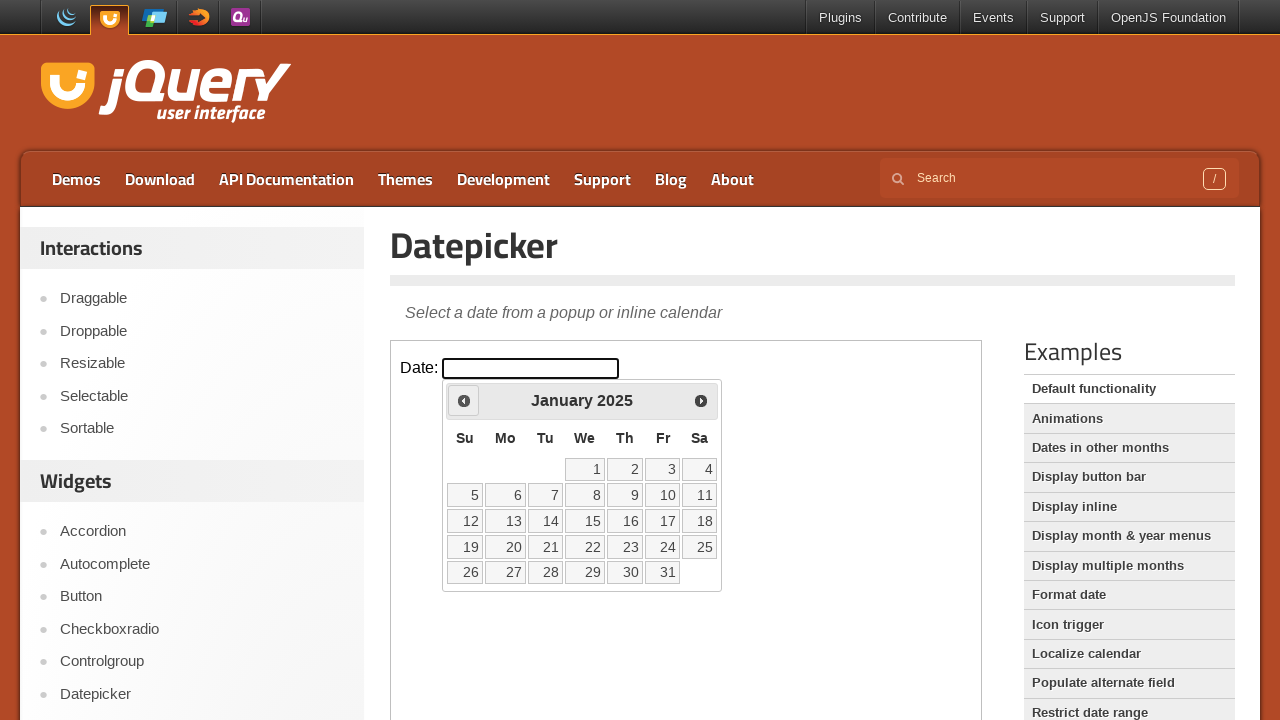

Clicked previous month button to navigate backwards at (464, 400) on iframe >> nth=0 >> internal:control=enter-frame >> xpath=//span[@class='ui-icon 
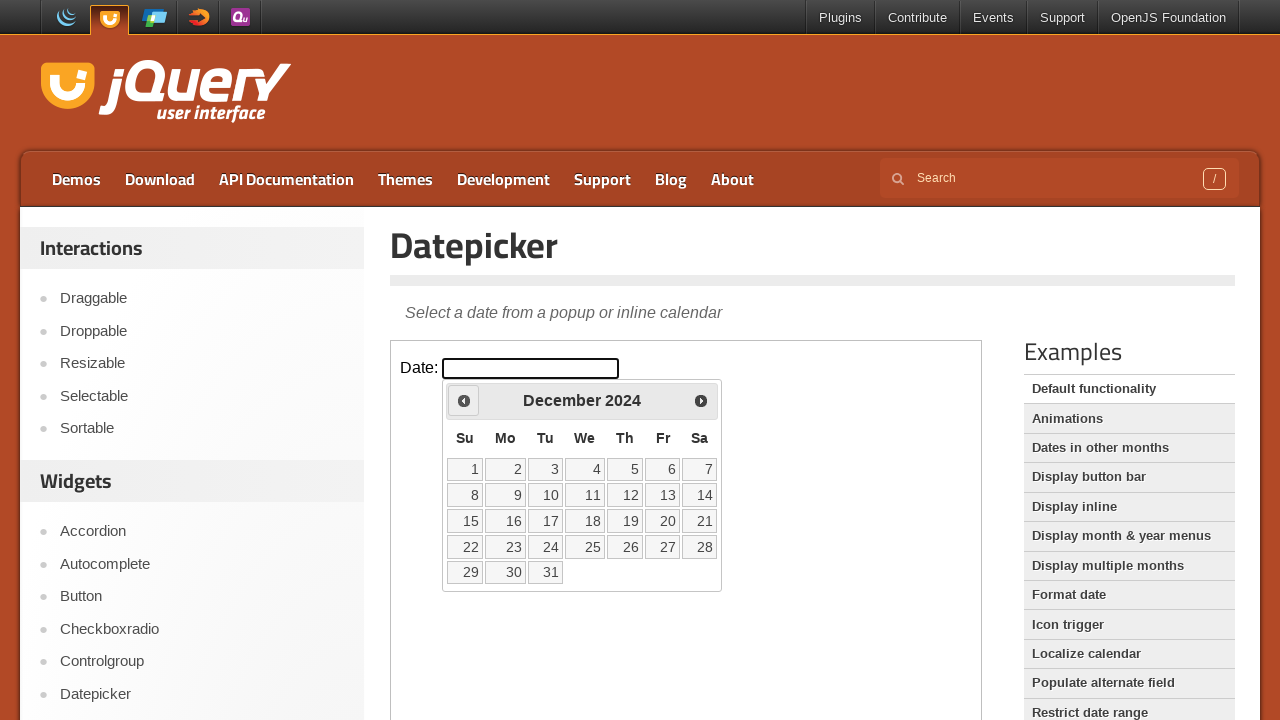

Retrieved current month: December
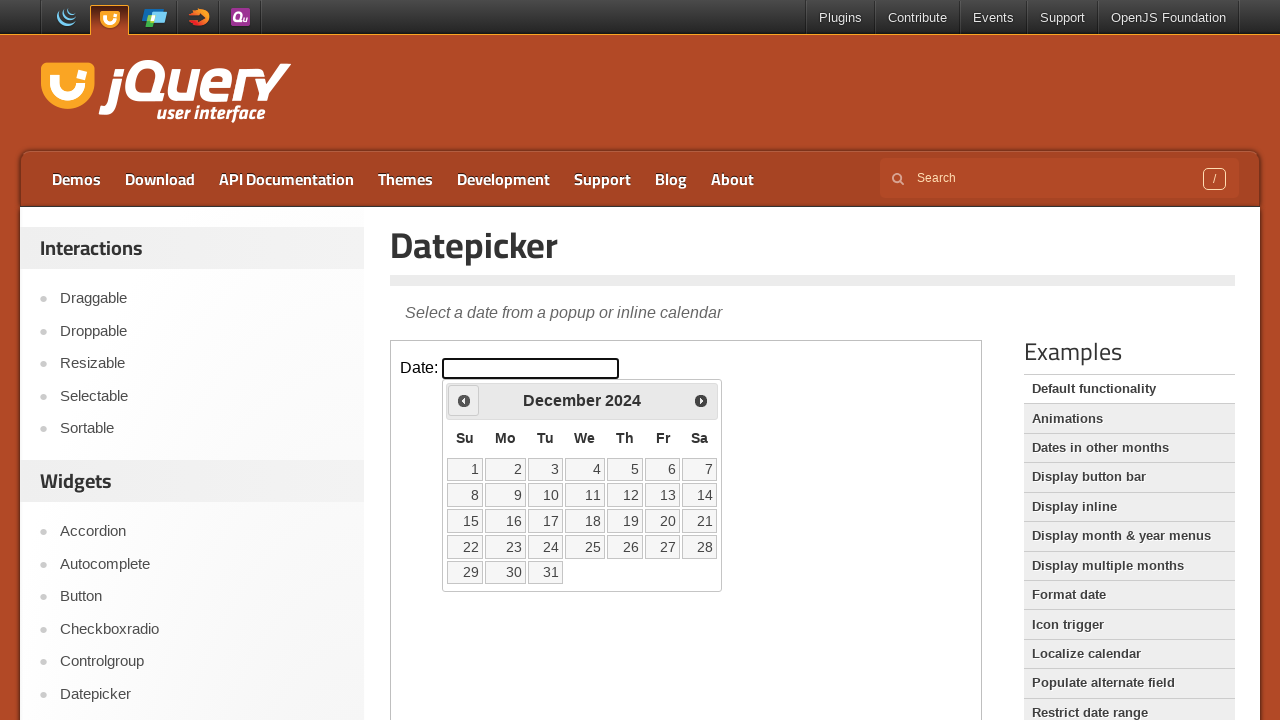

Retrieved current year: 2024
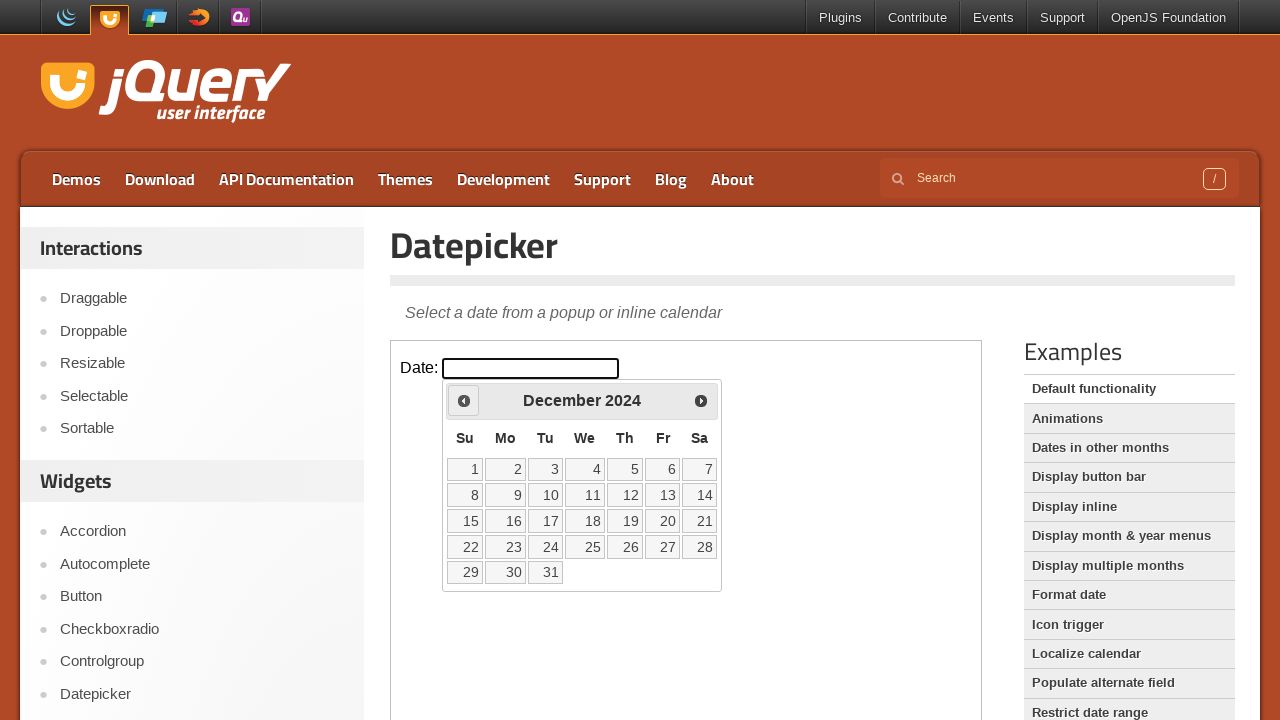

Clicked previous month button to navigate backwards at (464, 400) on iframe >> nth=0 >> internal:control=enter-frame >> xpath=//span[@class='ui-icon 
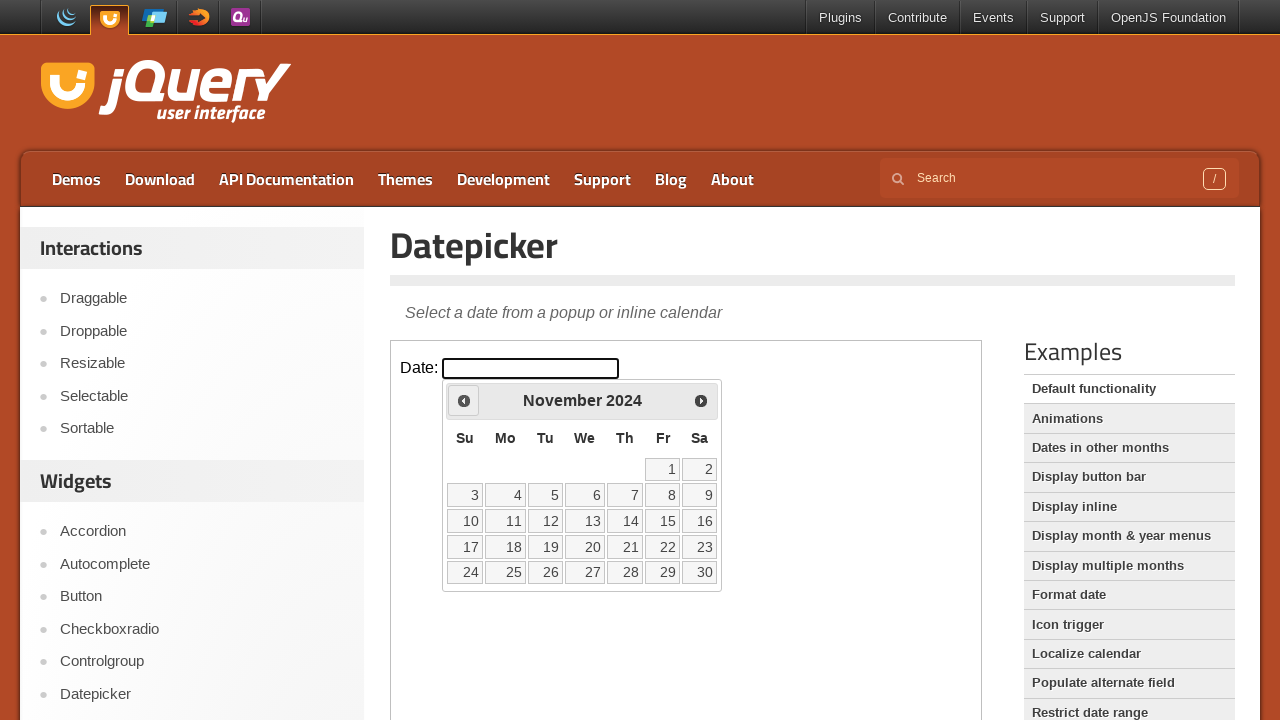

Retrieved current month: November
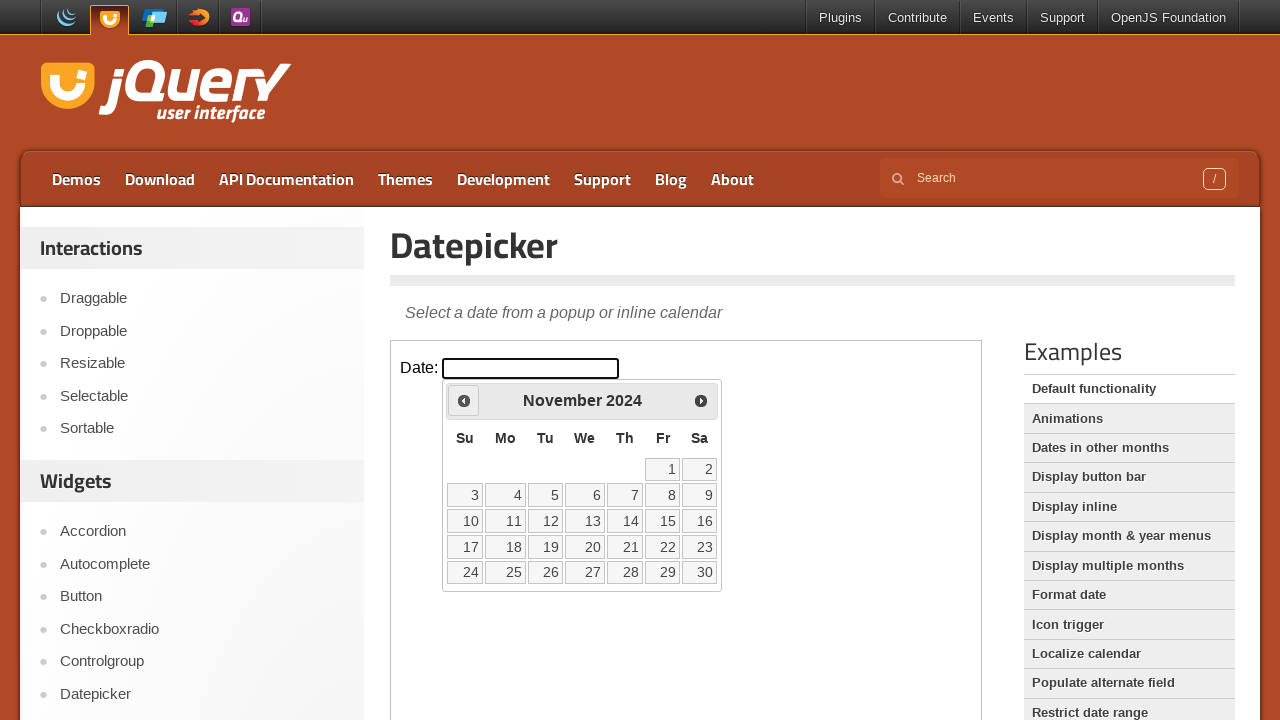

Retrieved current year: 2024
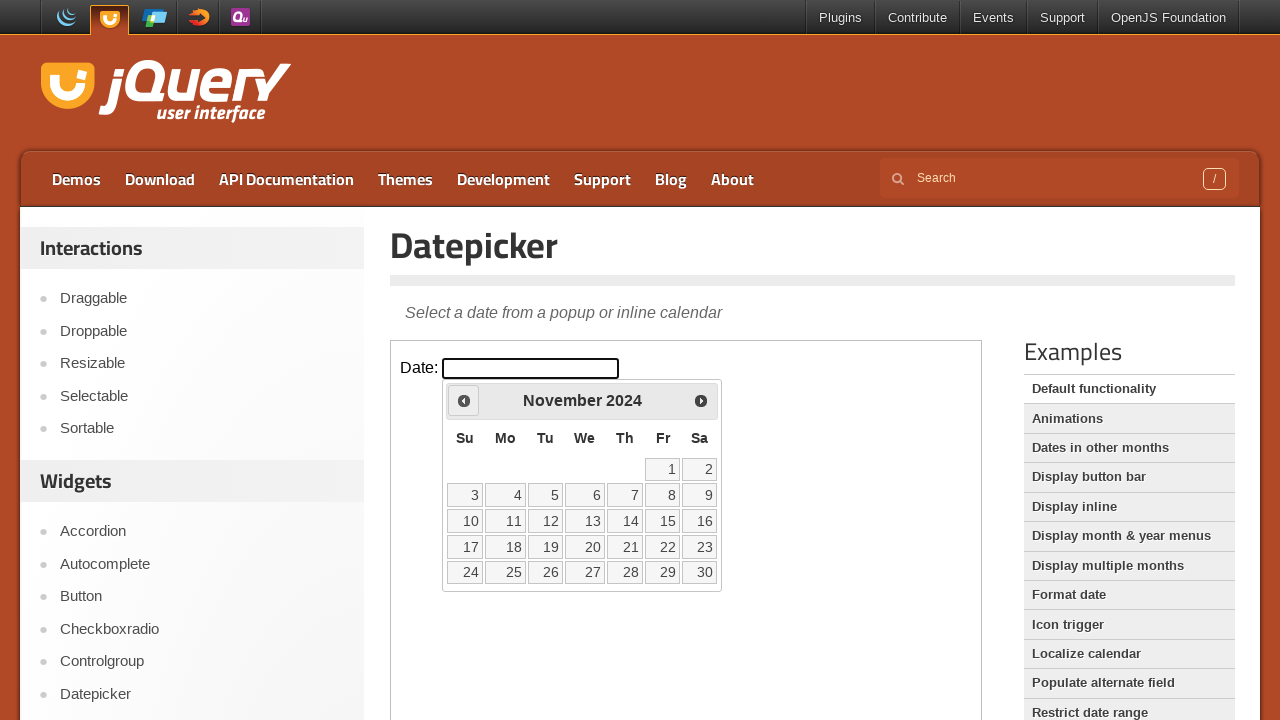

Clicked previous month button to navigate backwards at (464, 400) on iframe >> nth=0 >> internal:control=enter-frame >> xpath=//span[@class='ui-icon 
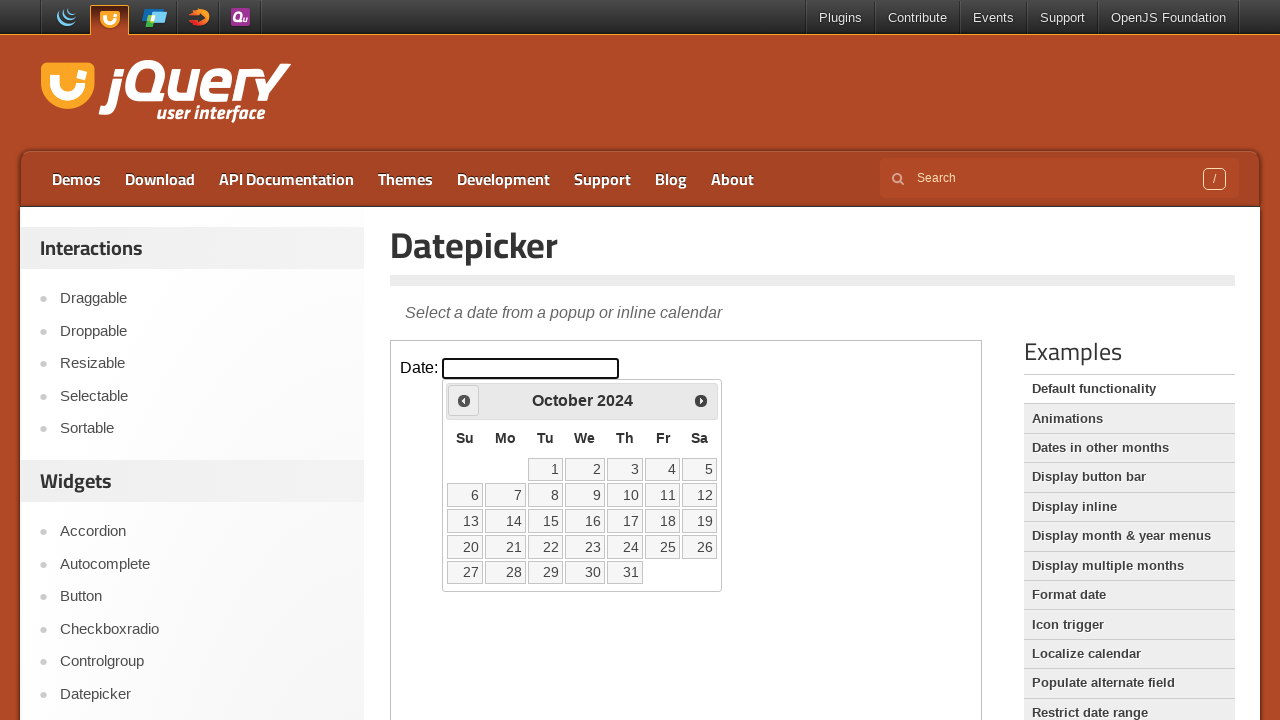

Retrieved current month: October
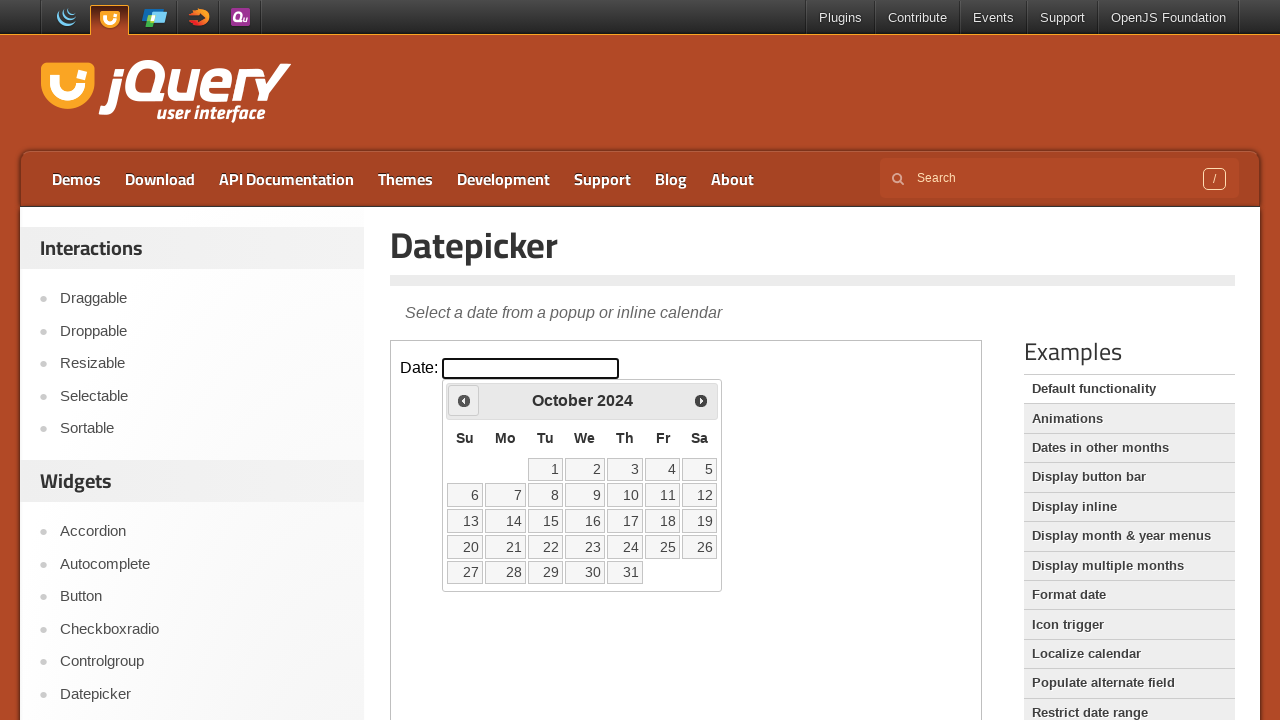

Retrieved current year: 2024
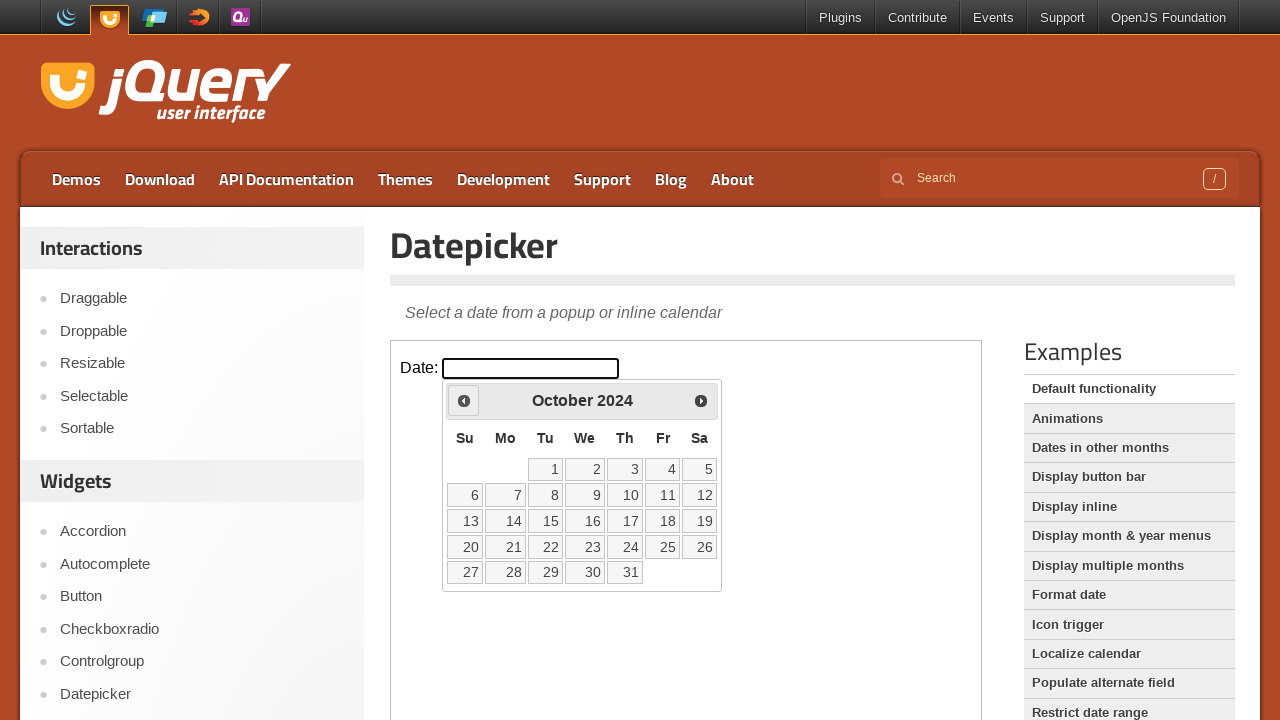

Clicked previous month button to navigate backwards at (464, 400) on iframe >> nth=0 >> internal:control=enter-frame >> xpath=//span[@class='ui-icon 
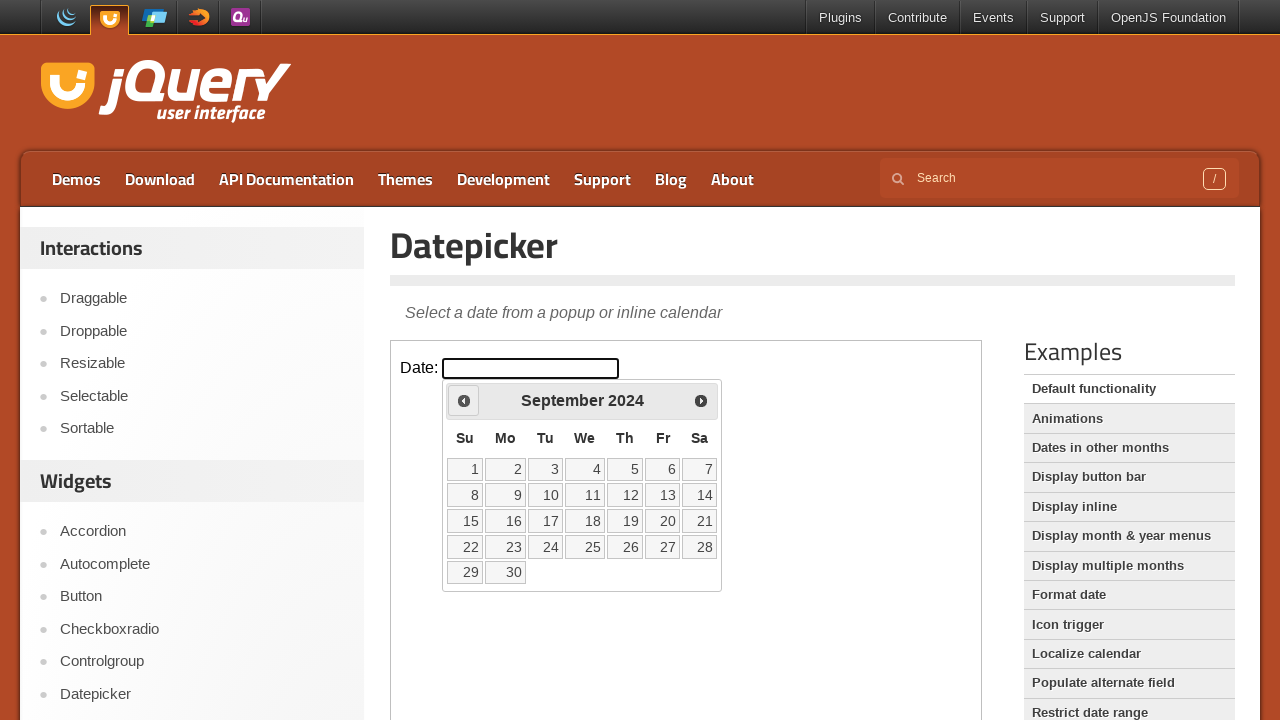

Retrieved current month: September
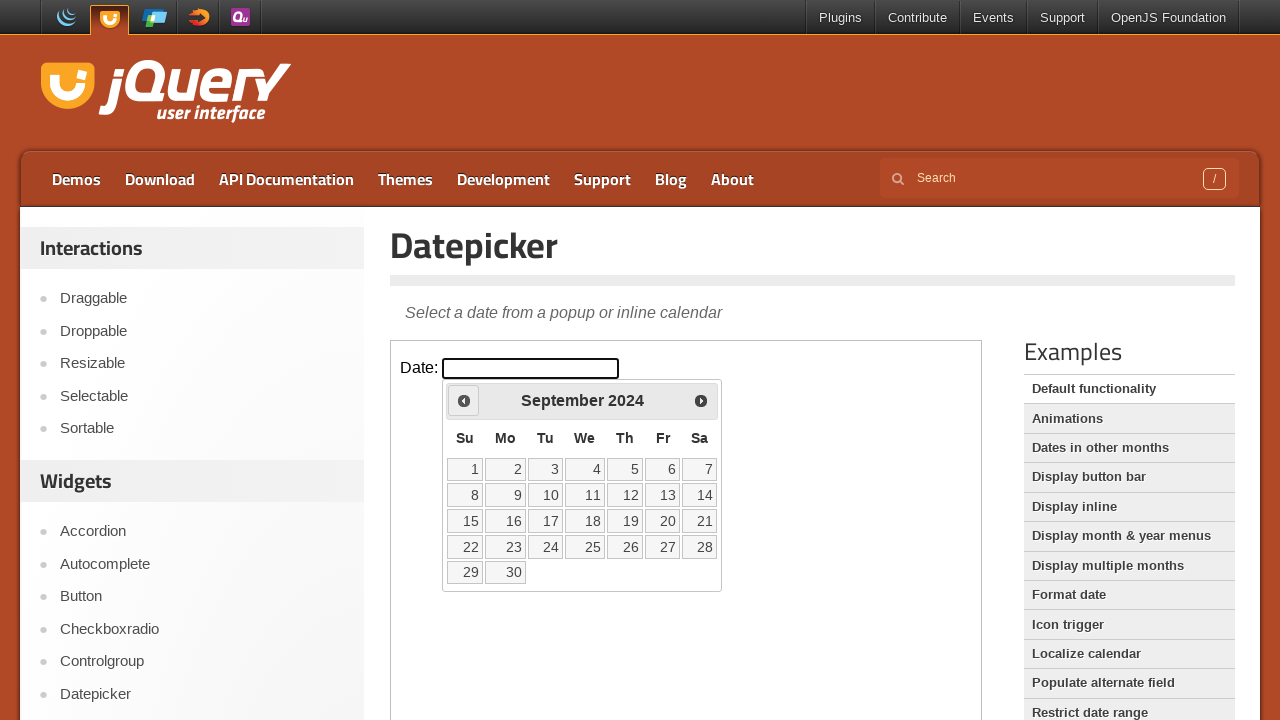

Retrieved current year: 2024
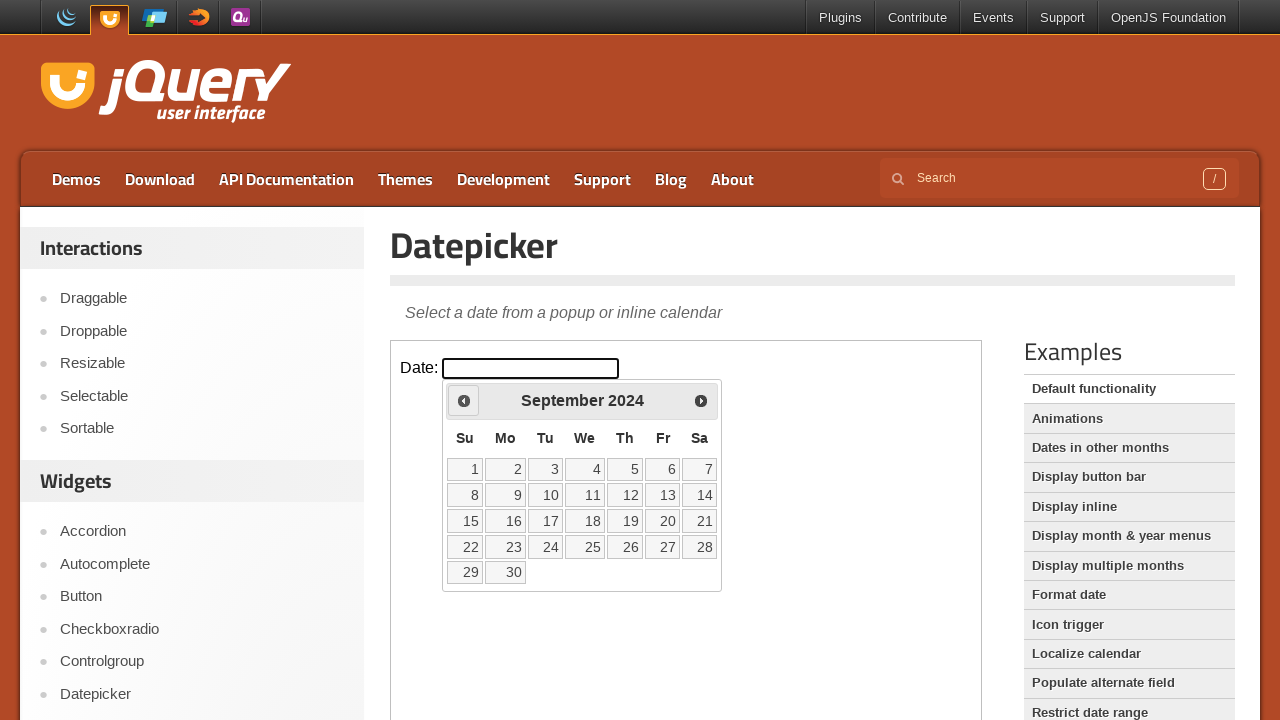

Clicked previous month button to navigate backwards at (464, 400) on iframe >> nth=0 >> internal:control=enter-frame >> xpath=//span[@class='ui-icon 
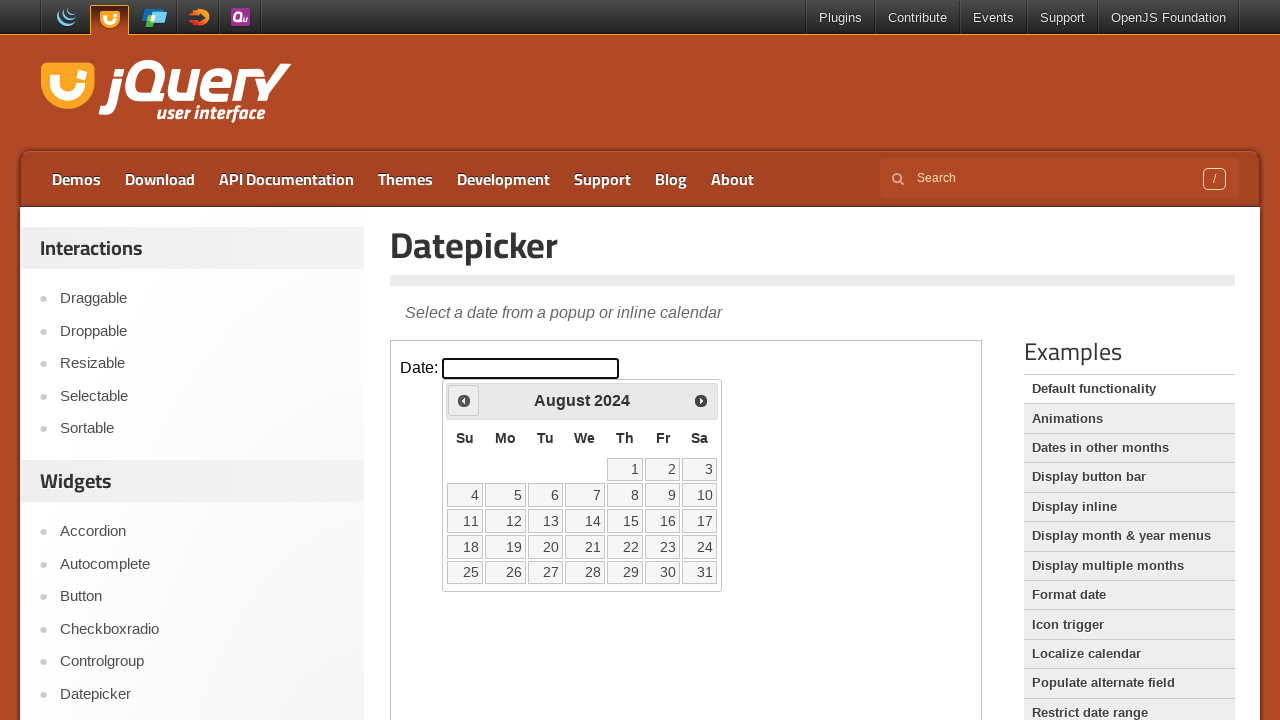

Retrieved current month: August
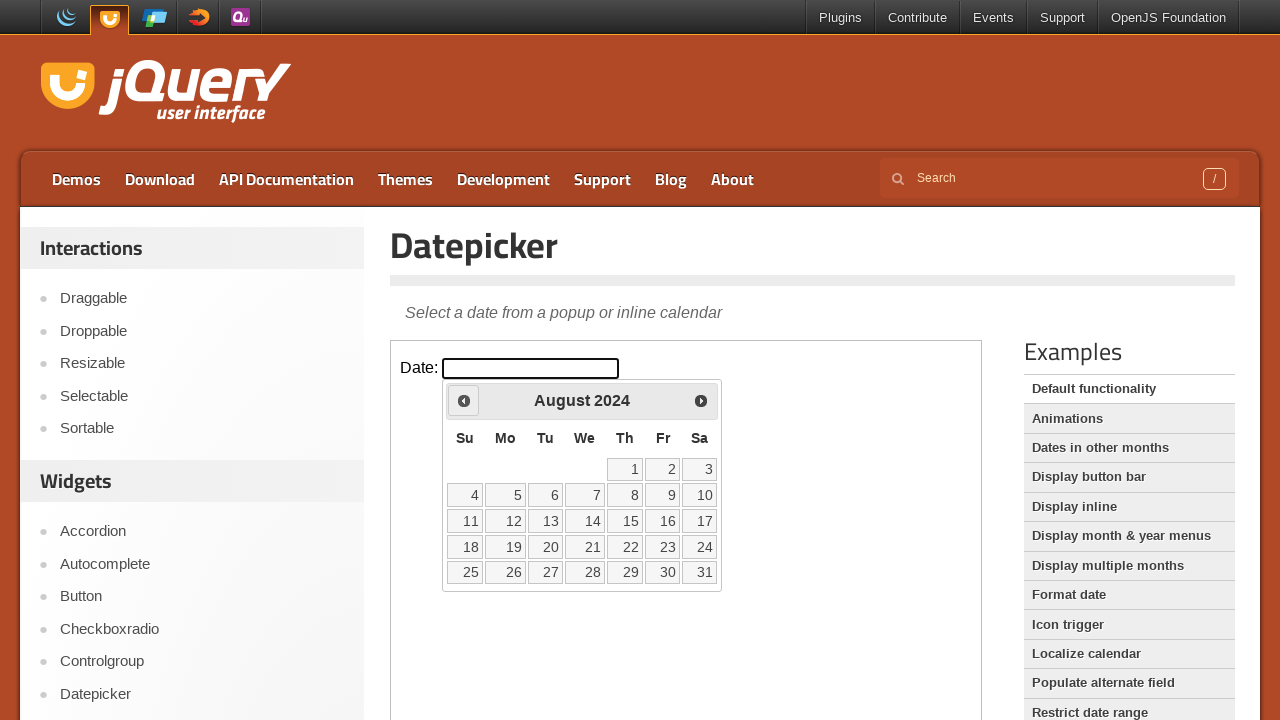

Retrieved current year: 2024
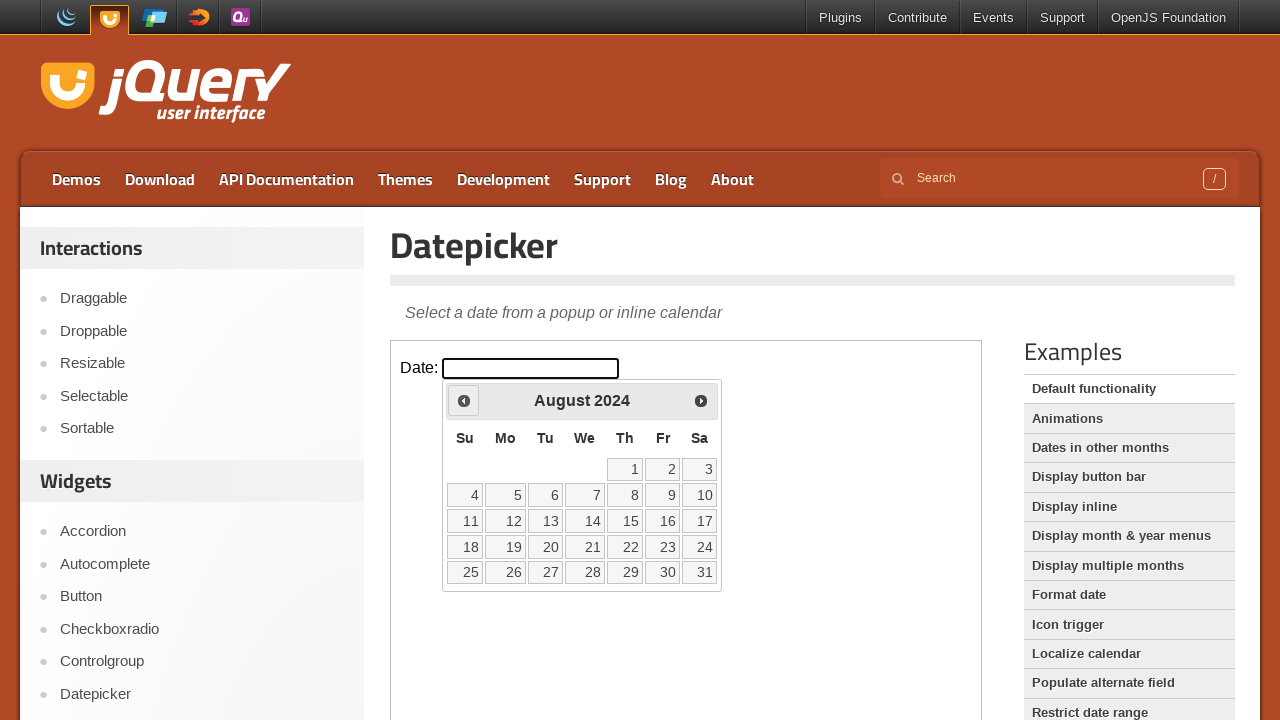

Clicked previous month button to navigate backwards at (464, 400) on iframe >> nth=0 >> internal:control=enter-frame >> xpath=//span[@class='ui-icon 
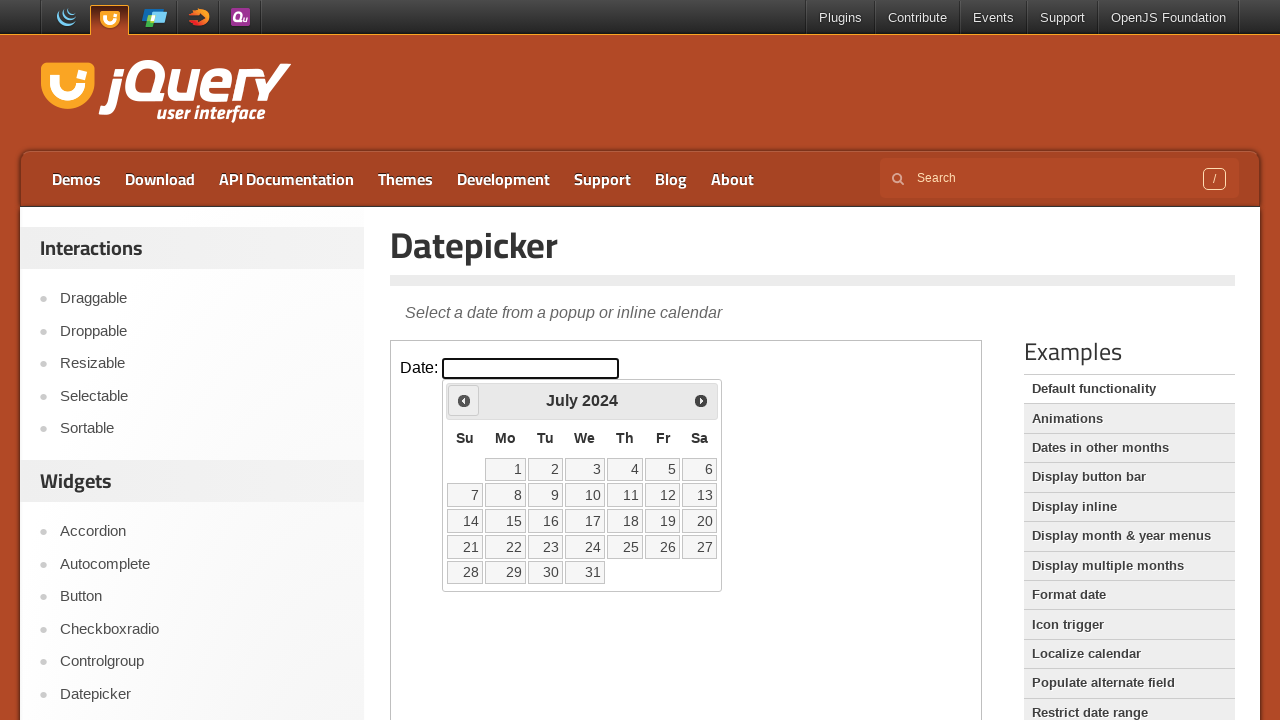

Retrieved current month: July
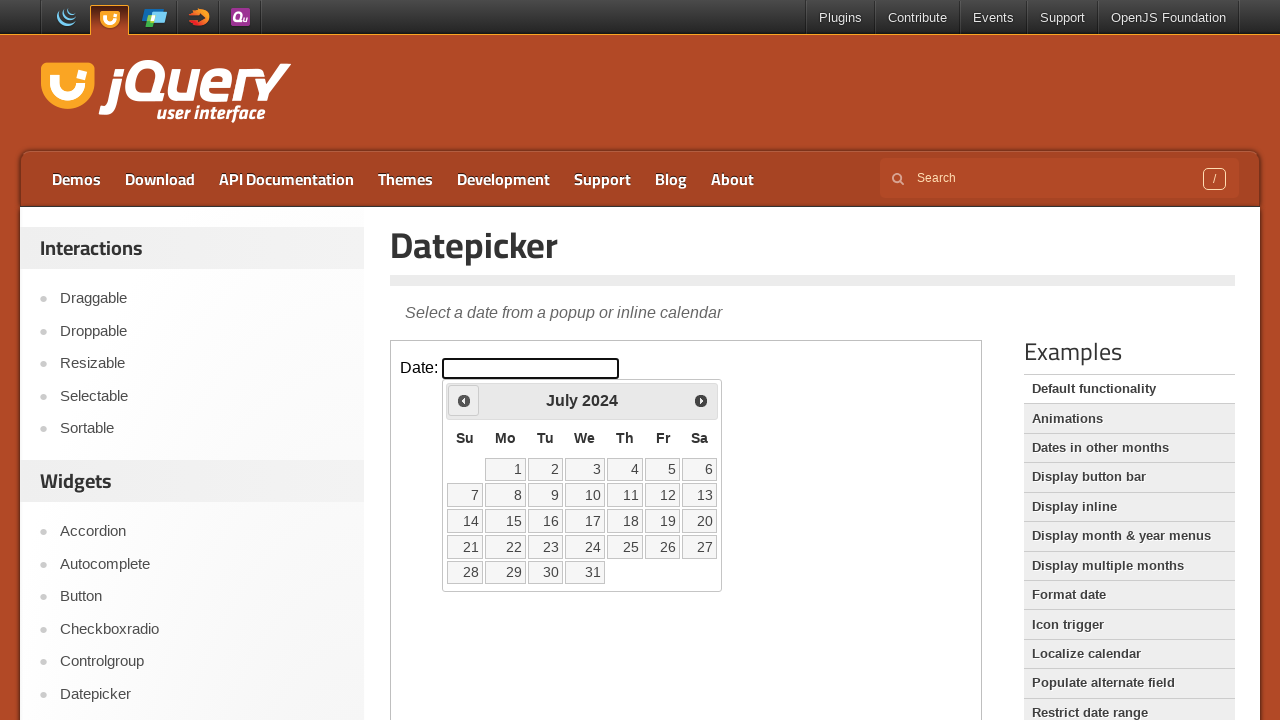

Retrieved current year: 2024
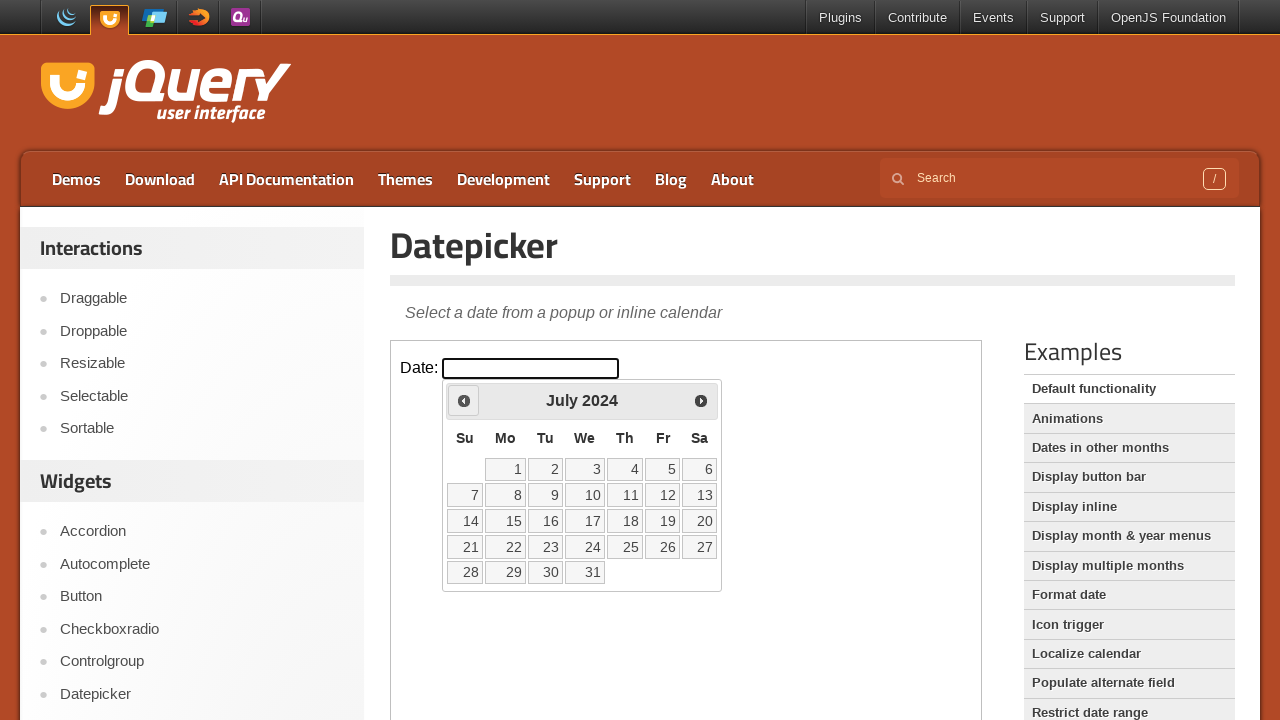

Clicked previous month button to navigate backwards at (464, 400) on iframe >> nth=0 >> internal:control=enter-frame >> xpath=//span[@class='ui-icon 
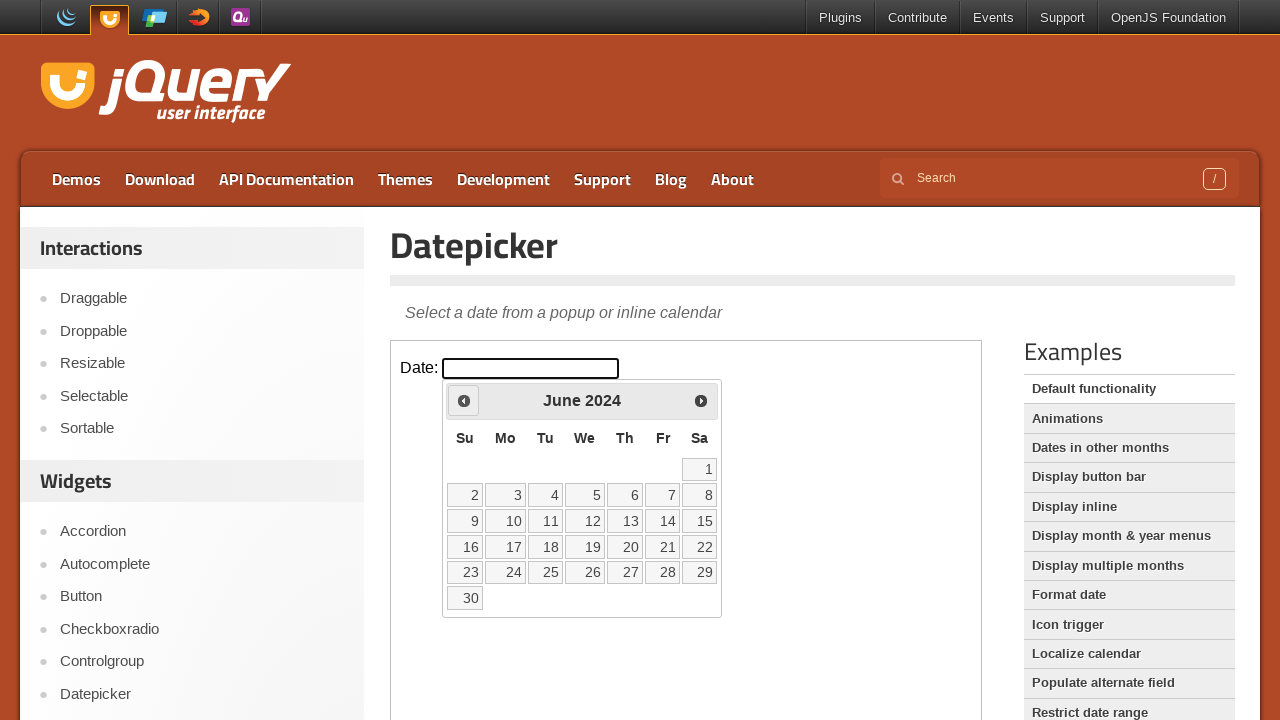

Retrieved current month: June
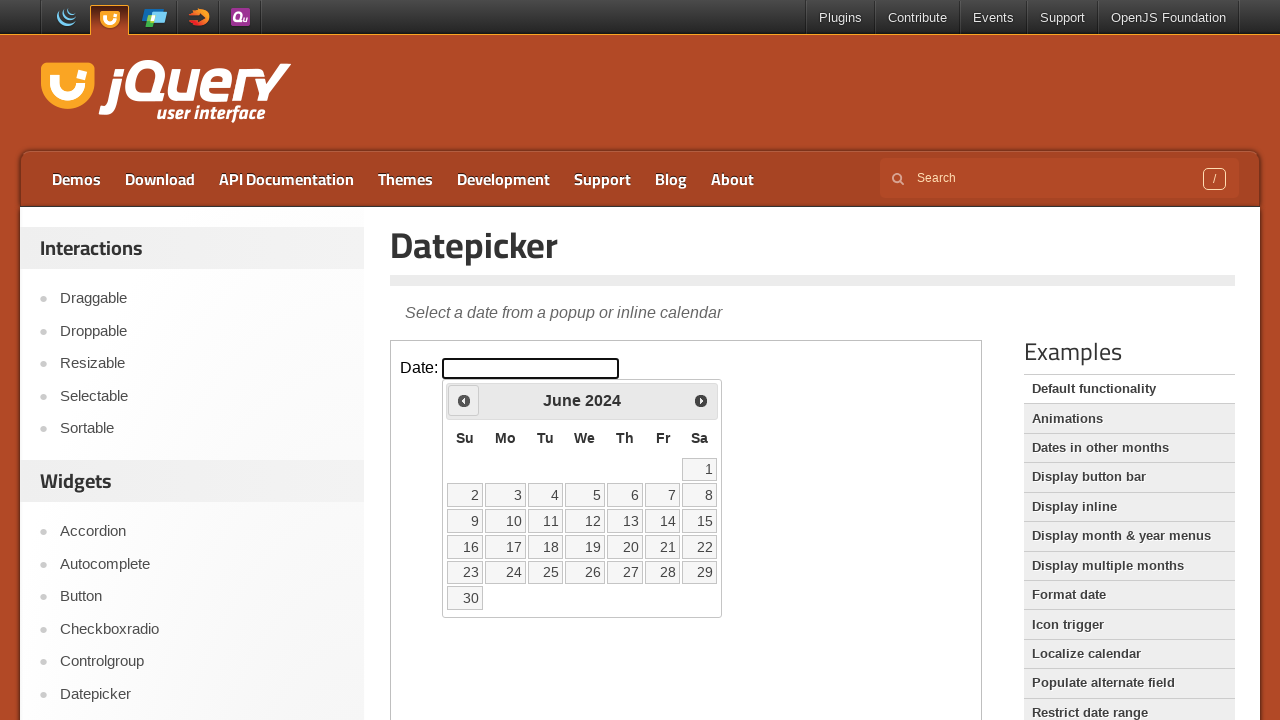

Retrieved current year: 2024
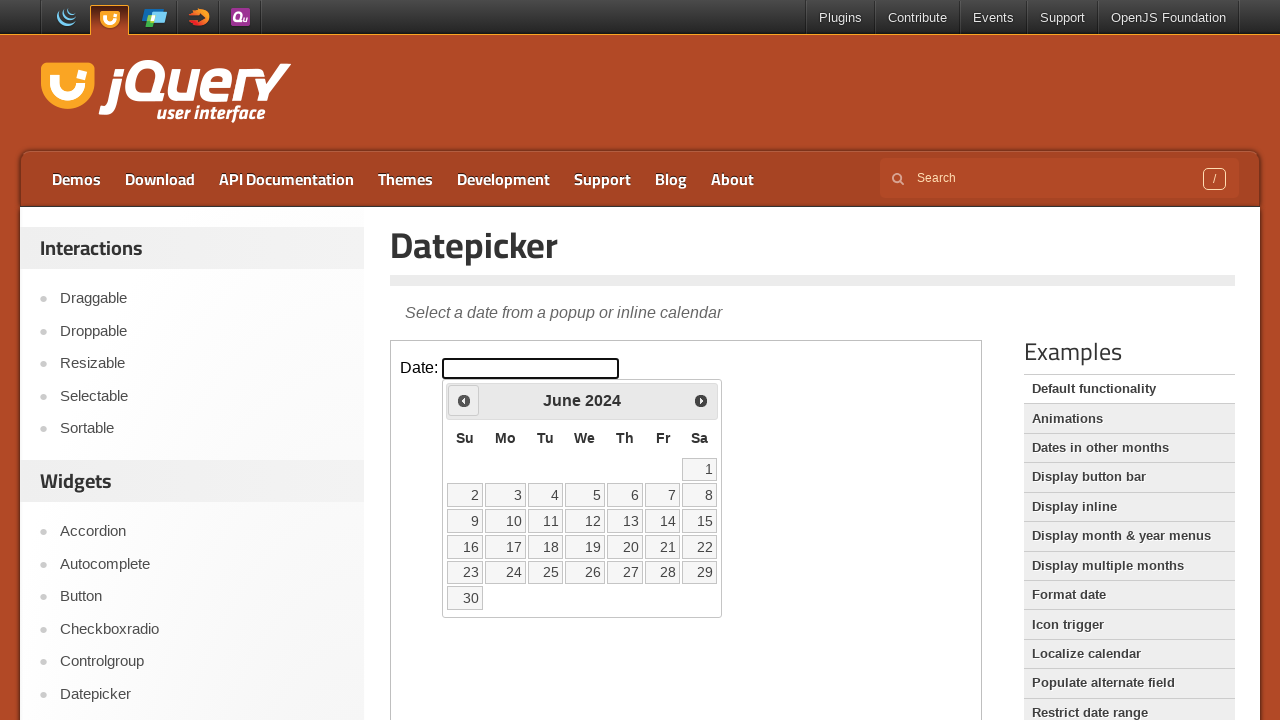

Clicked previous month button to navigate backwards at (464, 400) on iframe >> nth=0 >> internal:control=enter-frame >> xpath=//span[@class='ui-icon 
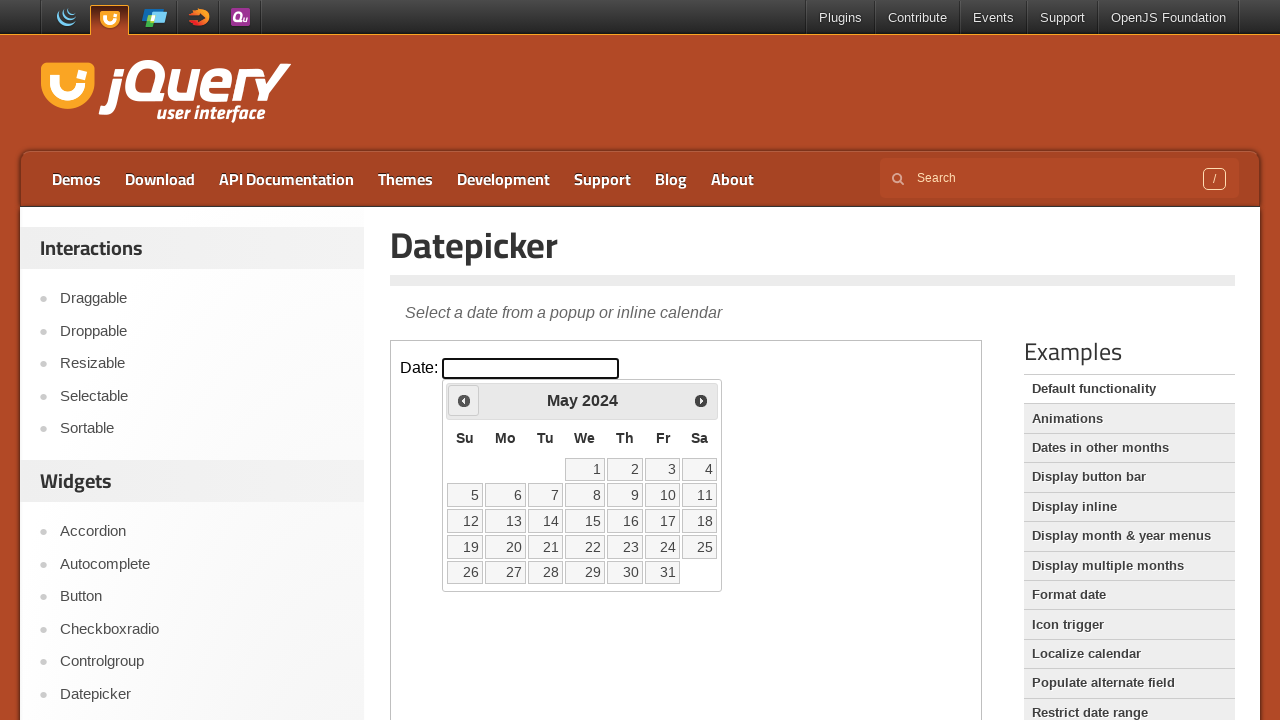

Retrieved current month: May
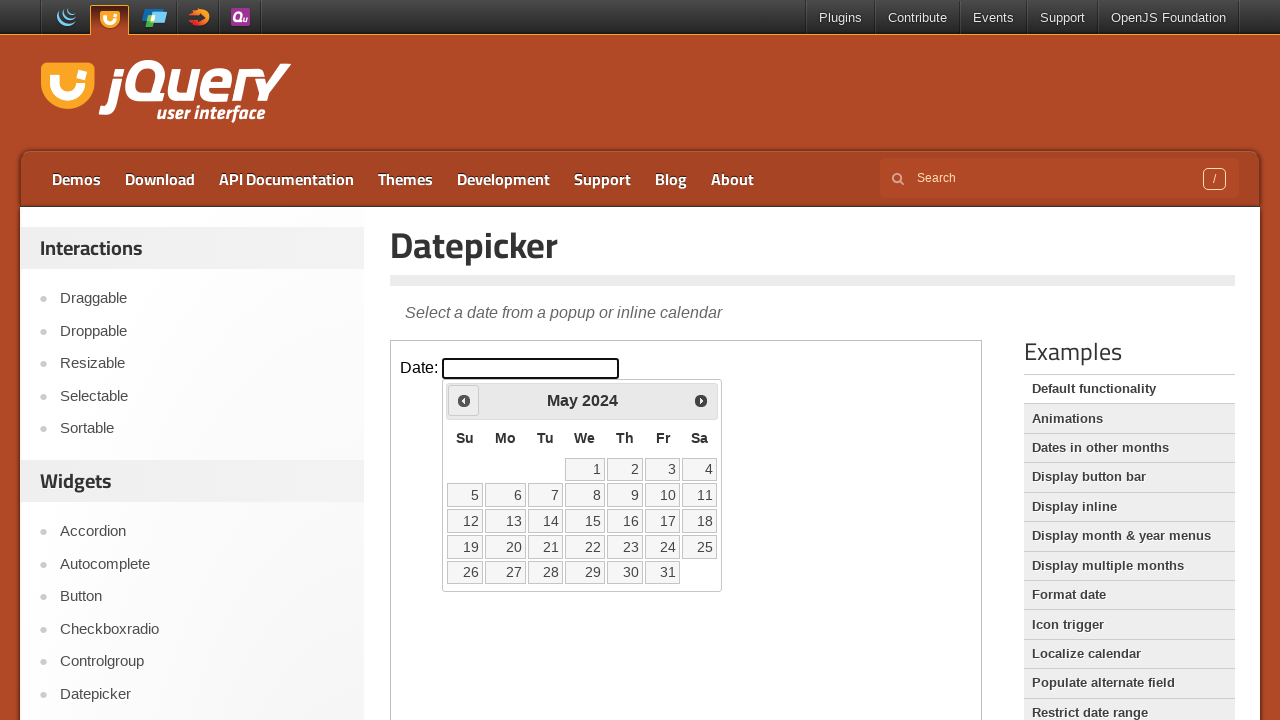

Retrieved current year: 2024
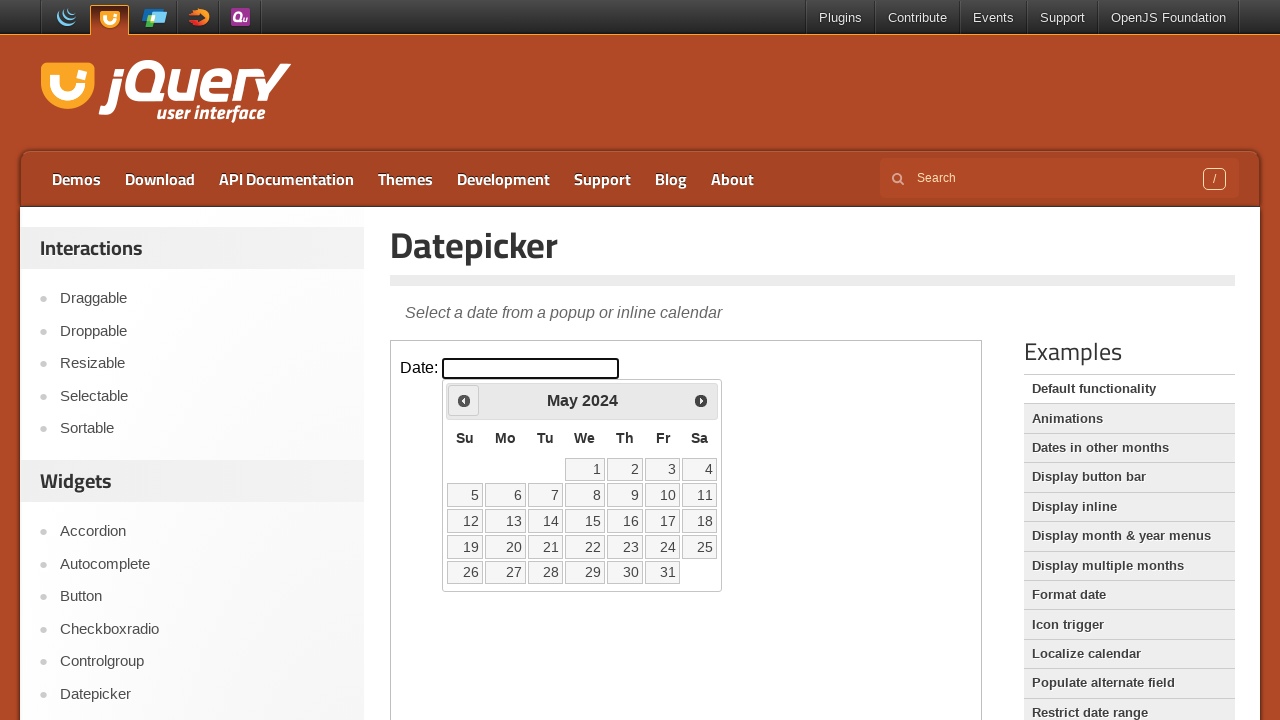

Clicked previous month button to navigate backwards at (464, 400) on iframe >> nth=0 >> internal:control=enter-frame >> xpath=//span[@class='ui-icon 
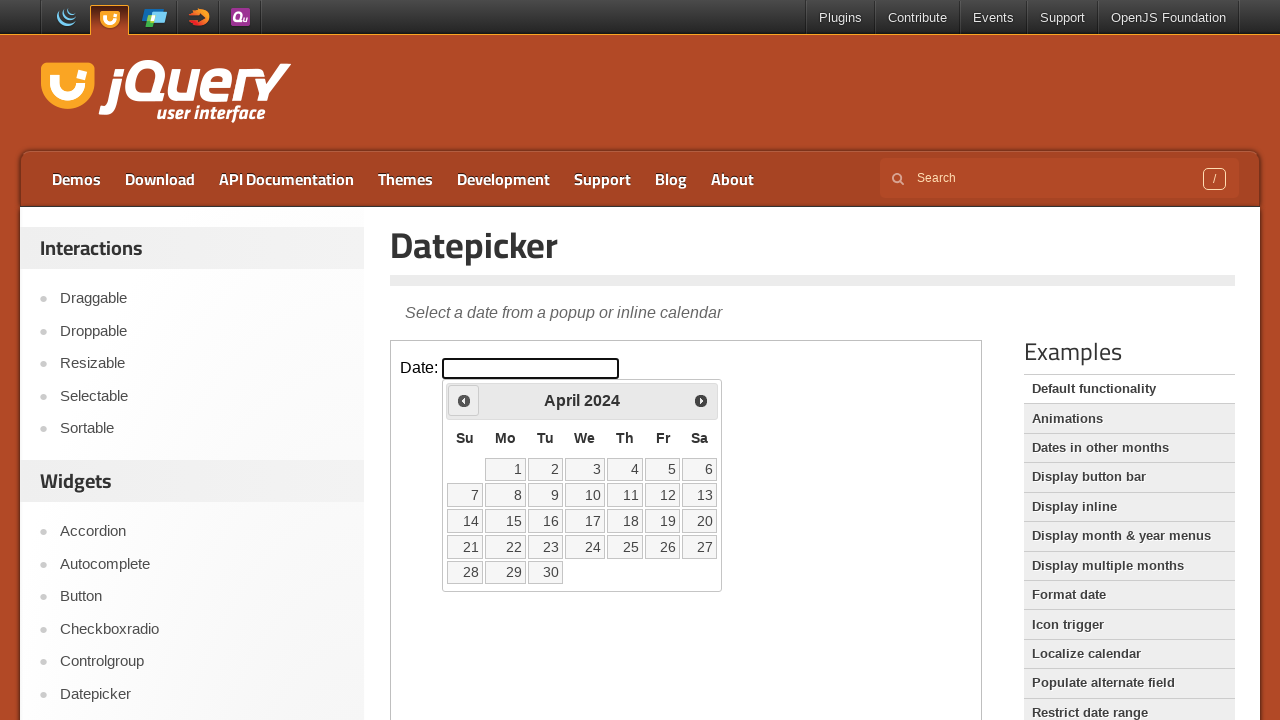

Retrieved current month: April
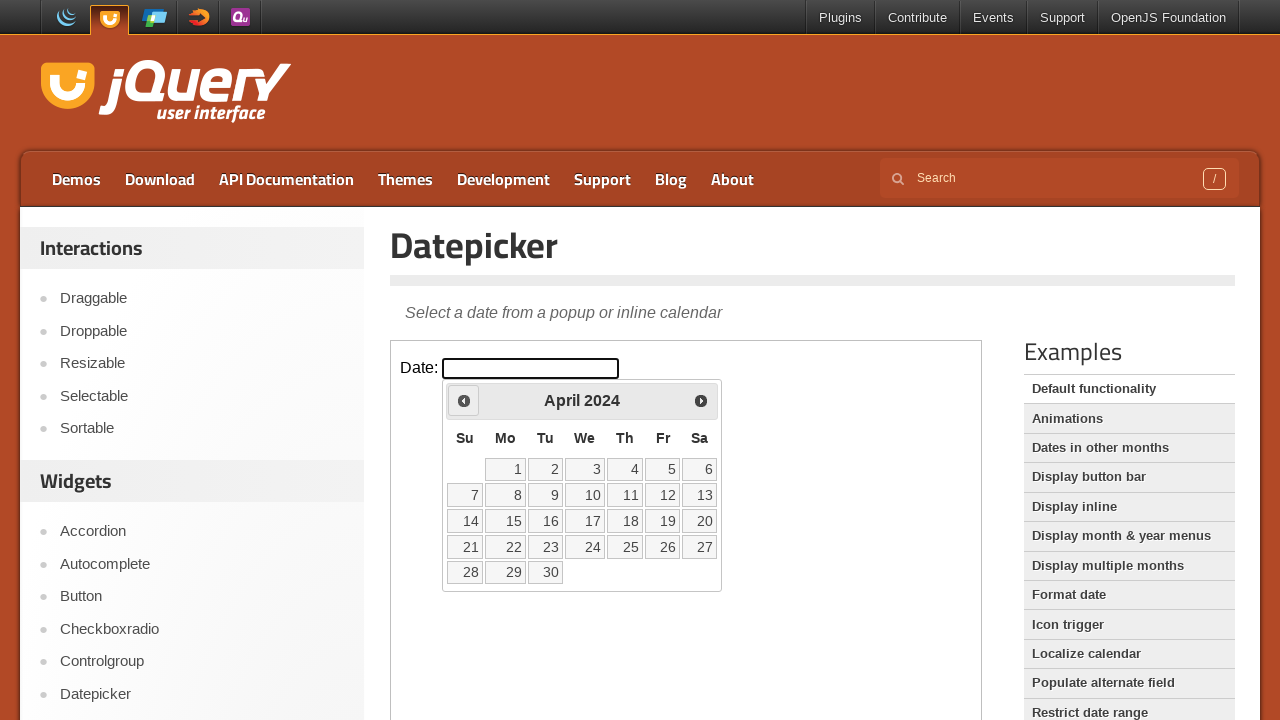

Retrieved current year: 2024
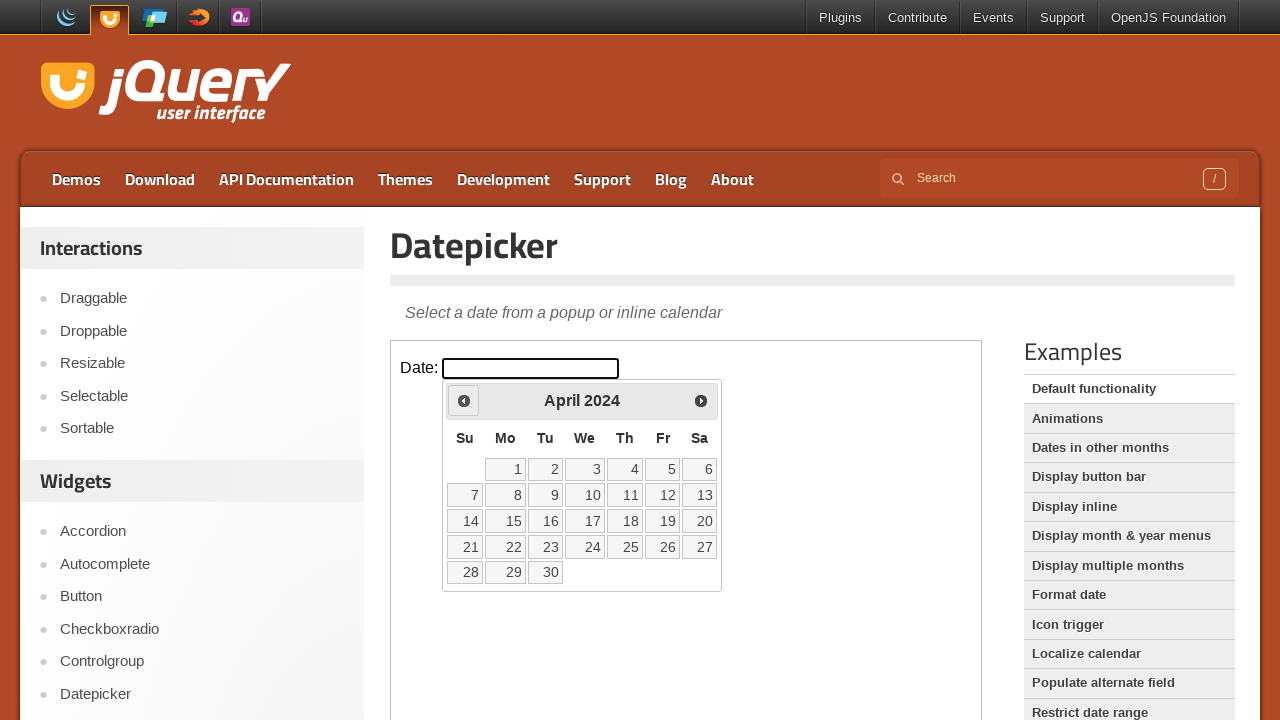

Clicked previous month button to navigate backwards at (464, 400) on iframe >> nth=0 >> internal:control=enter-frame >> xpath=//span[@class='ui-icon 
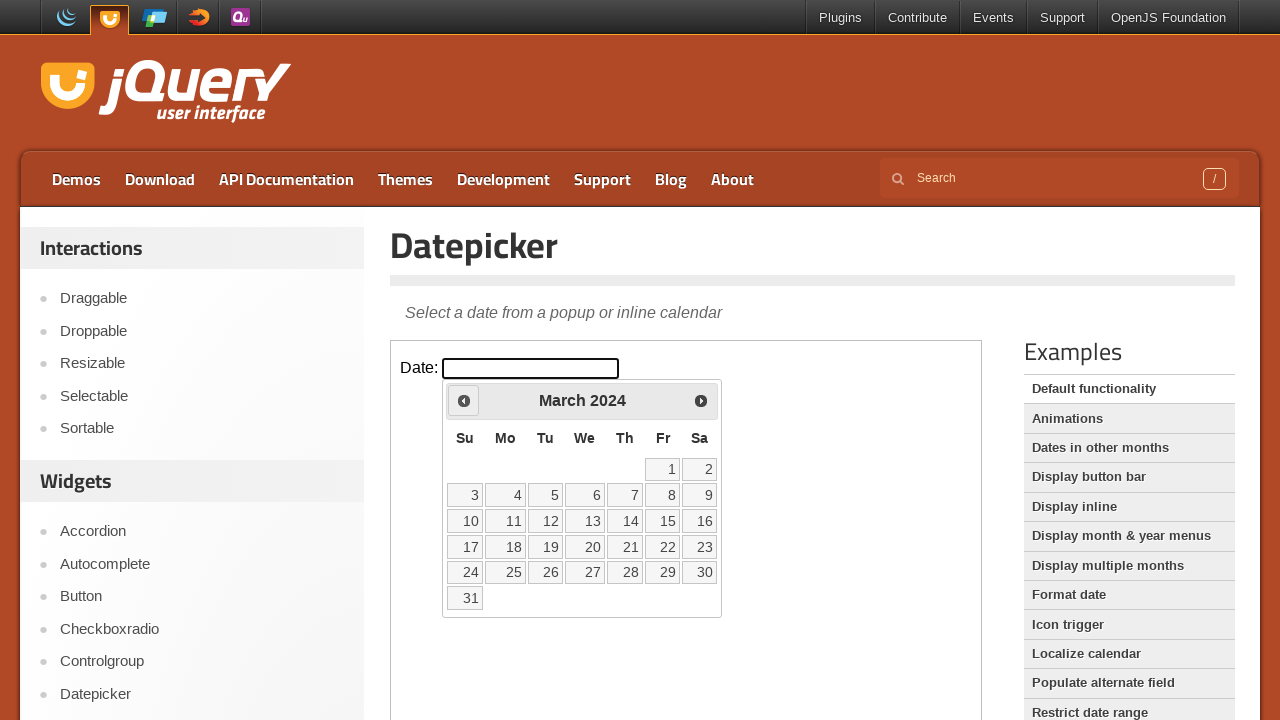

Retrieved current month: March
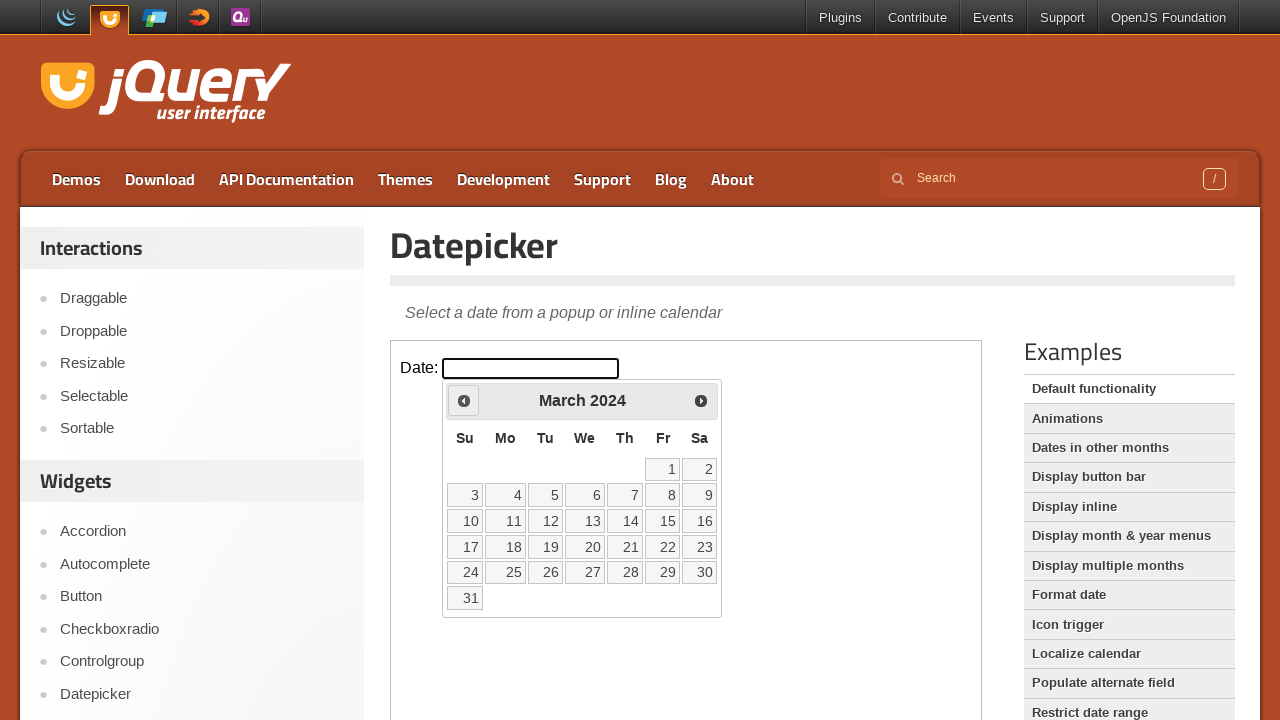

Retrieved current year: 2024
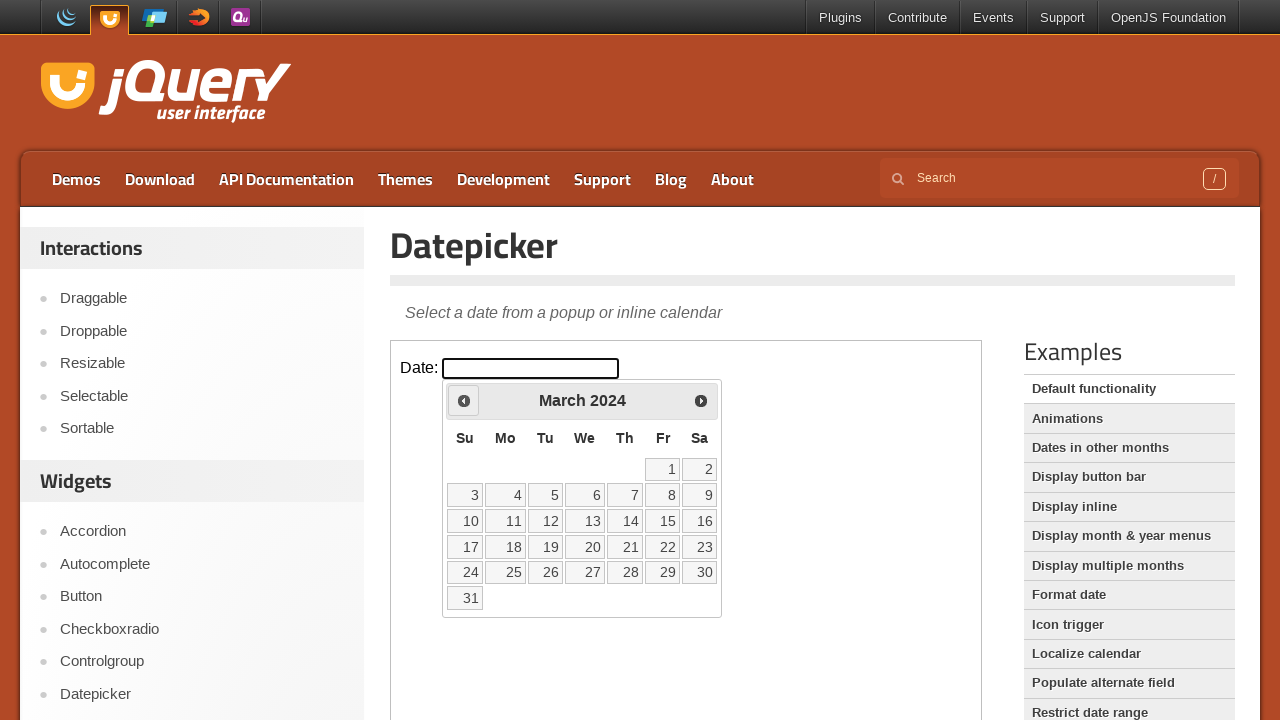

Clicked previous month button to navigate backwards at (464, 400) on iframe >> nth=0 >> internal:control=enter-frame >> xpath=//span[@class='ui-icon 
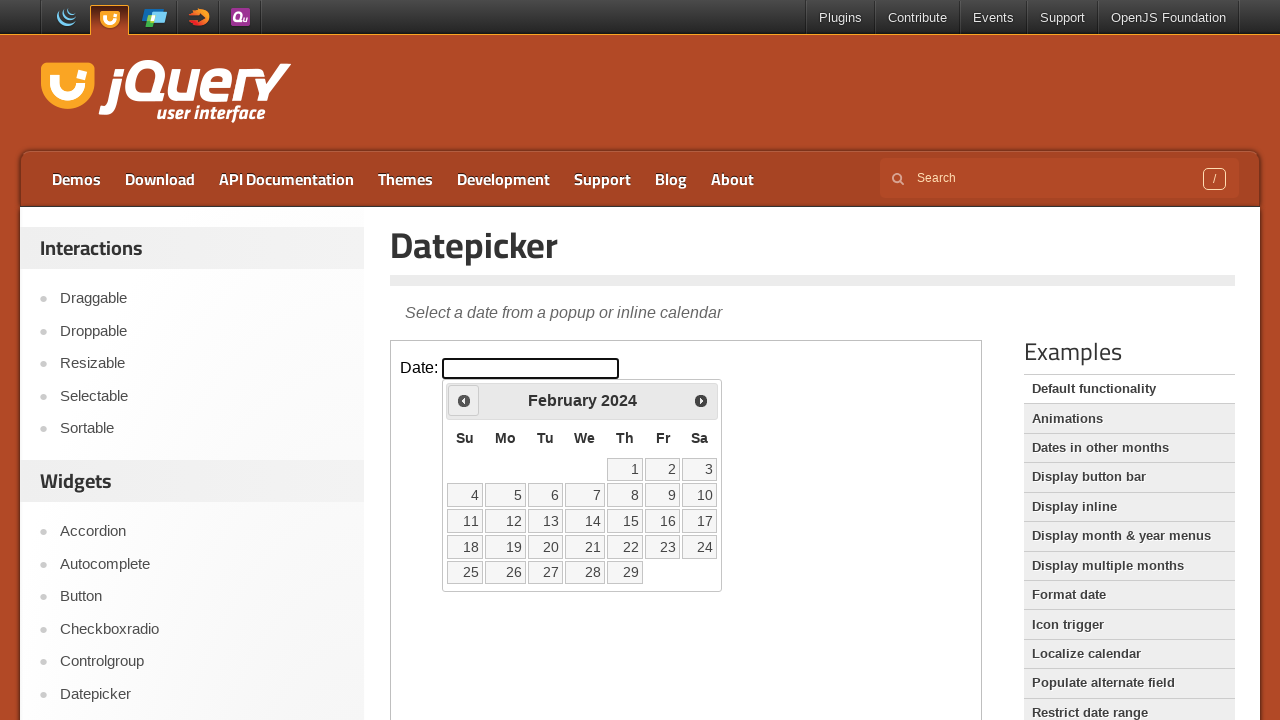

Retrieved current month: February
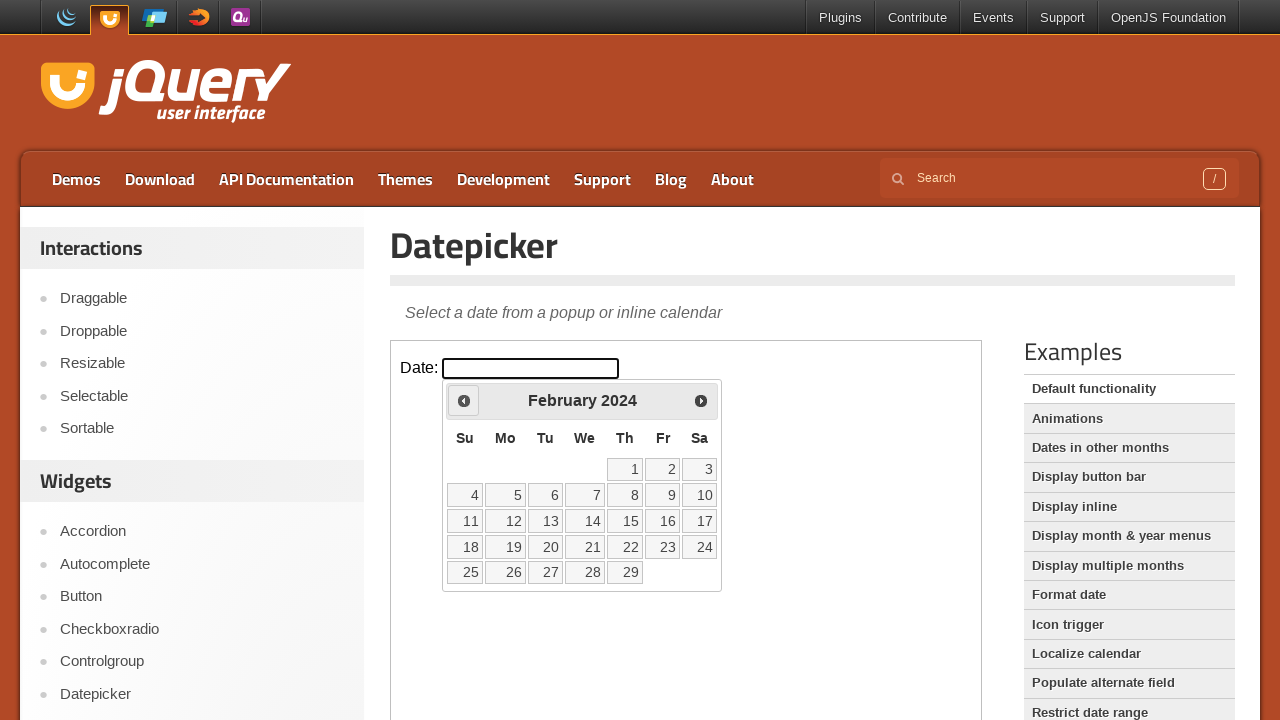

Retrieved current year: 2024
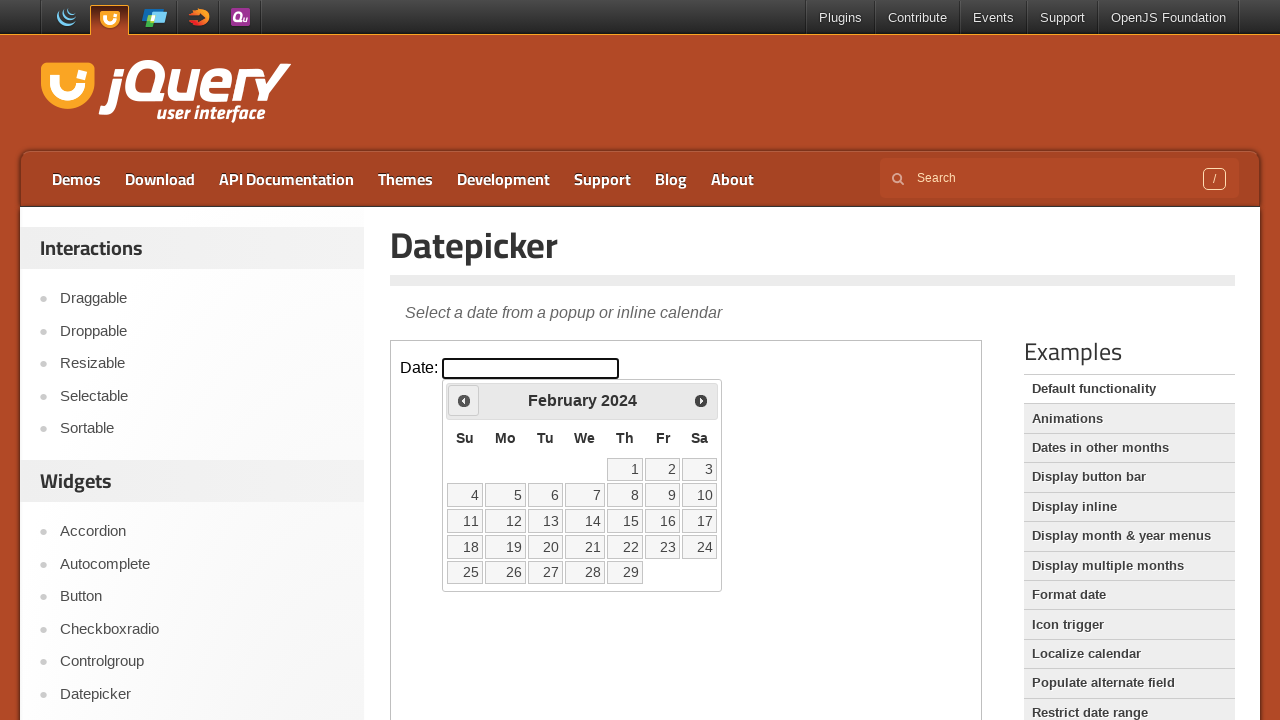

Clicked previous month button to navigate backwards at (464, 400) on iframe >> nth=0 >> internal:control=enter-frame >> xpath=//span[@class='ui-icon 
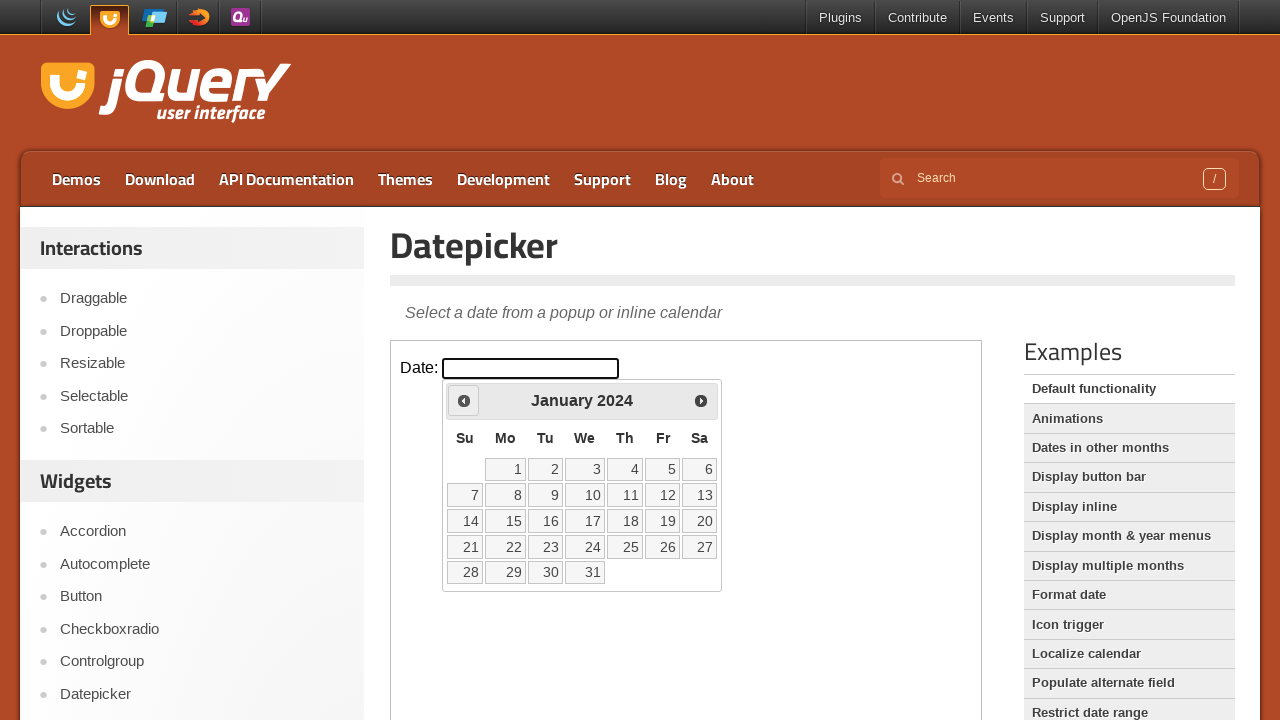

Retrieved current month: January
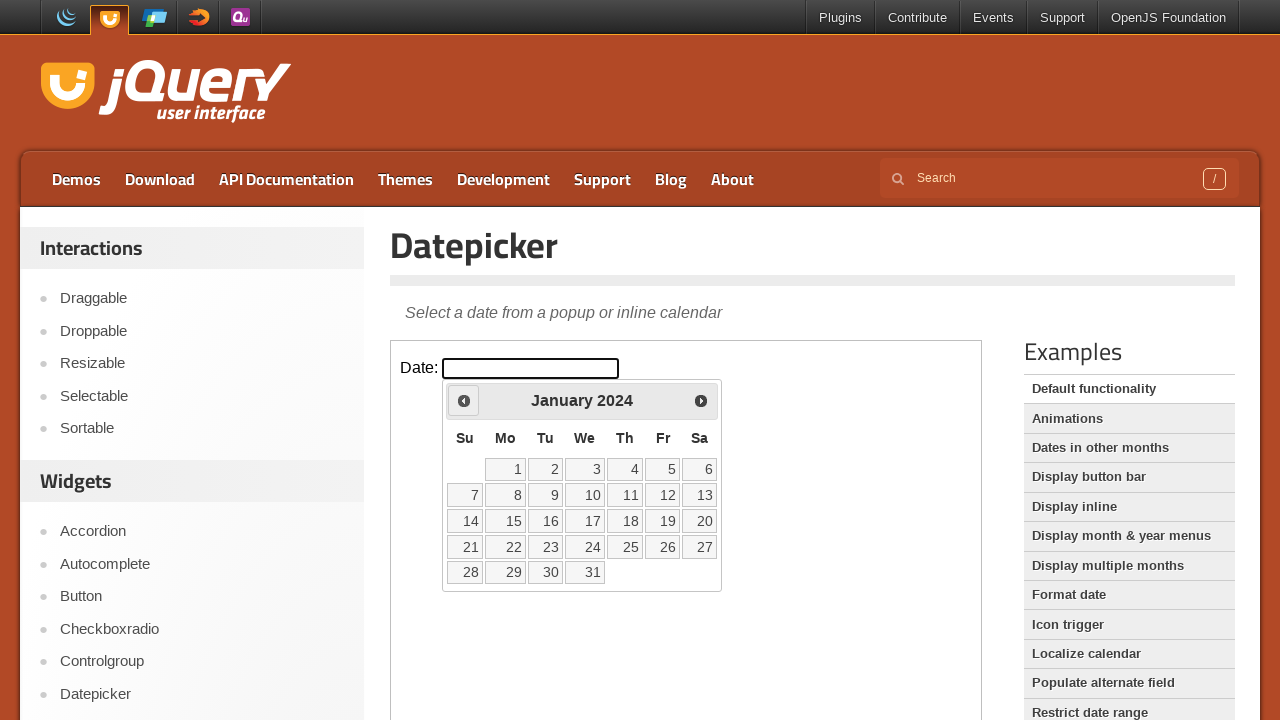

Retrieved current year: 2024
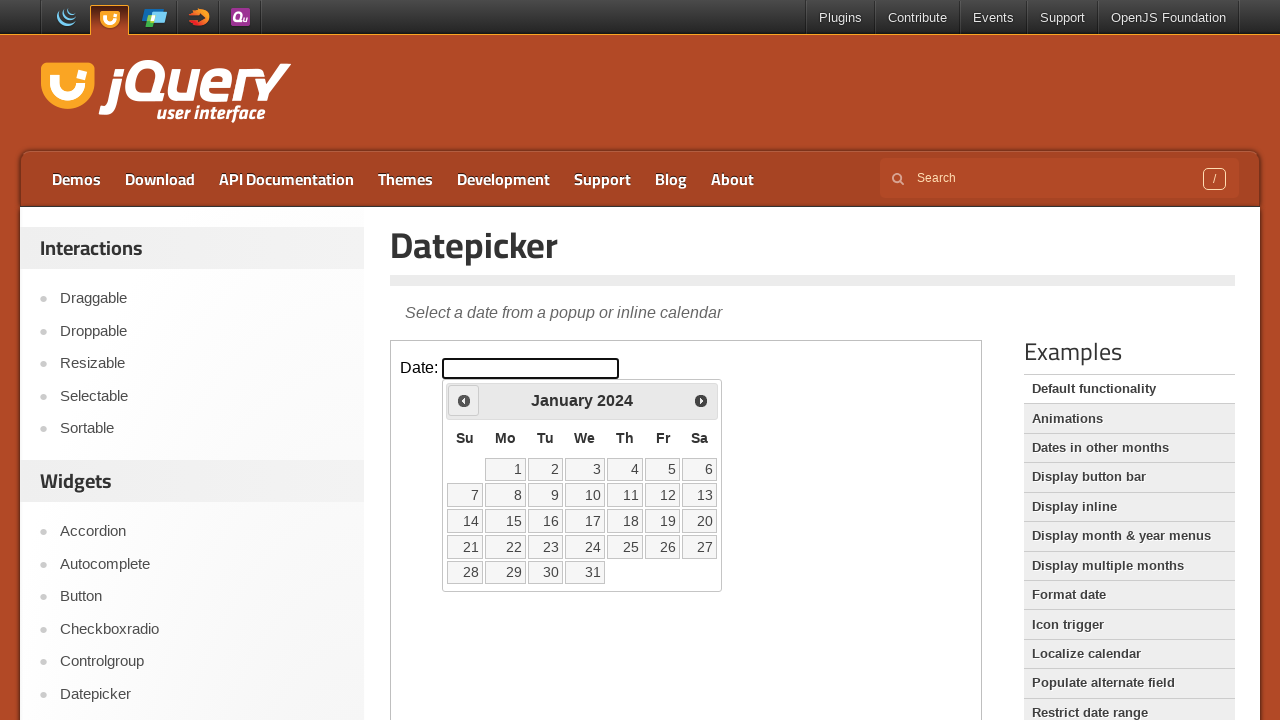

Clicked previous month button to navigate backwards at (464, 400) on iframe >> nth=0 >> internal:control=enter-frame >> xpath=//span[@class='ui-icon 
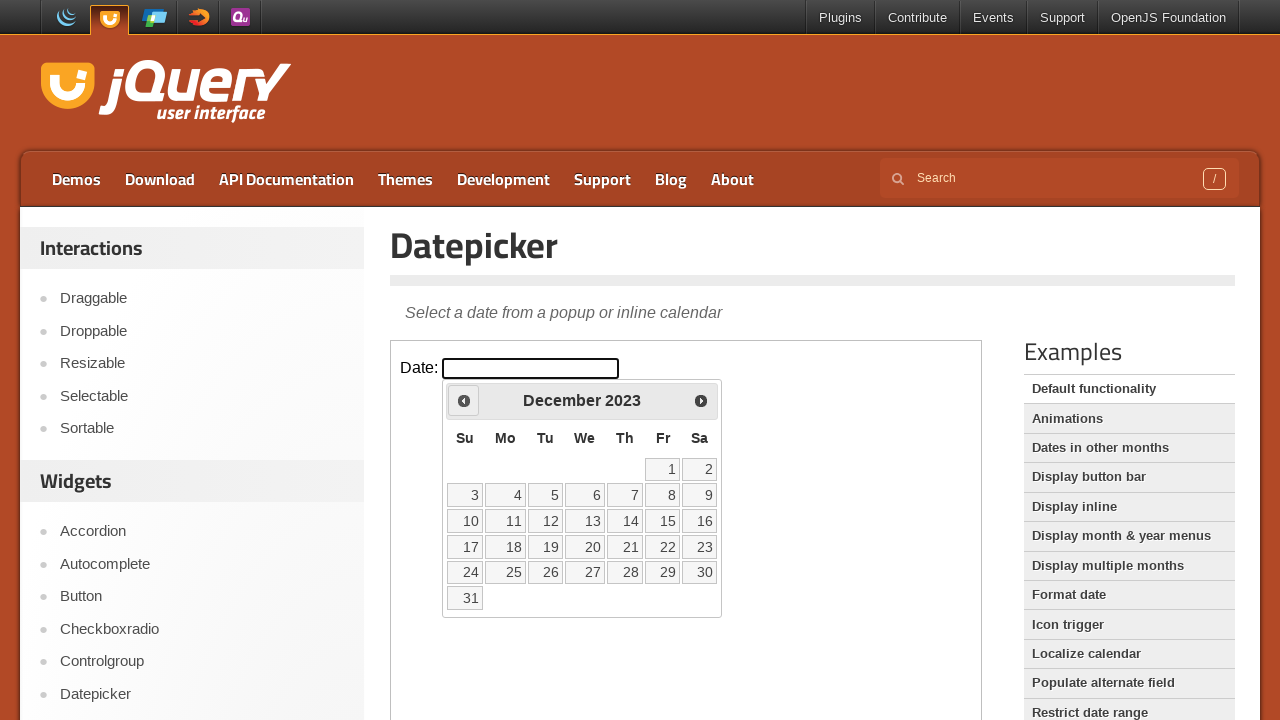

Retrieved current month: December
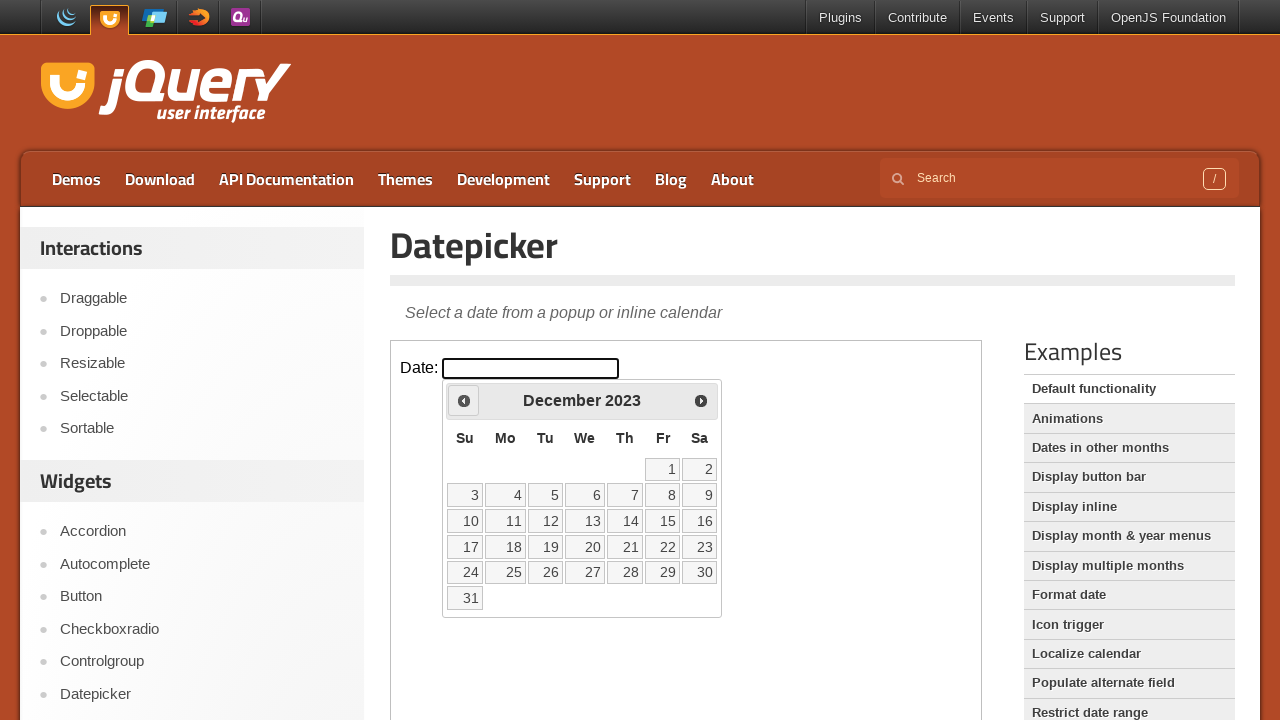

Retrieved current year: 2023
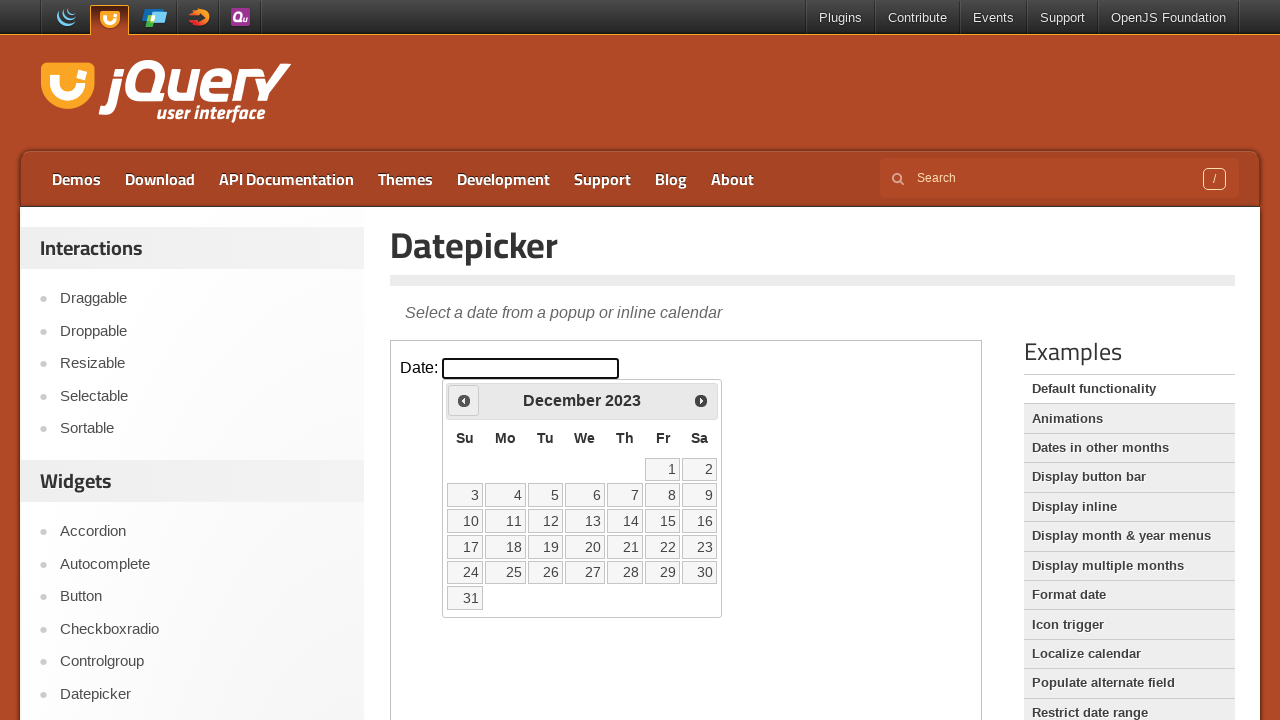

Clicked previous month button to navigate backwards at (464, 400) on iframe >> nth=0 >> internal:control=enter-frame >> xpath=//span[@class='ui-icon 
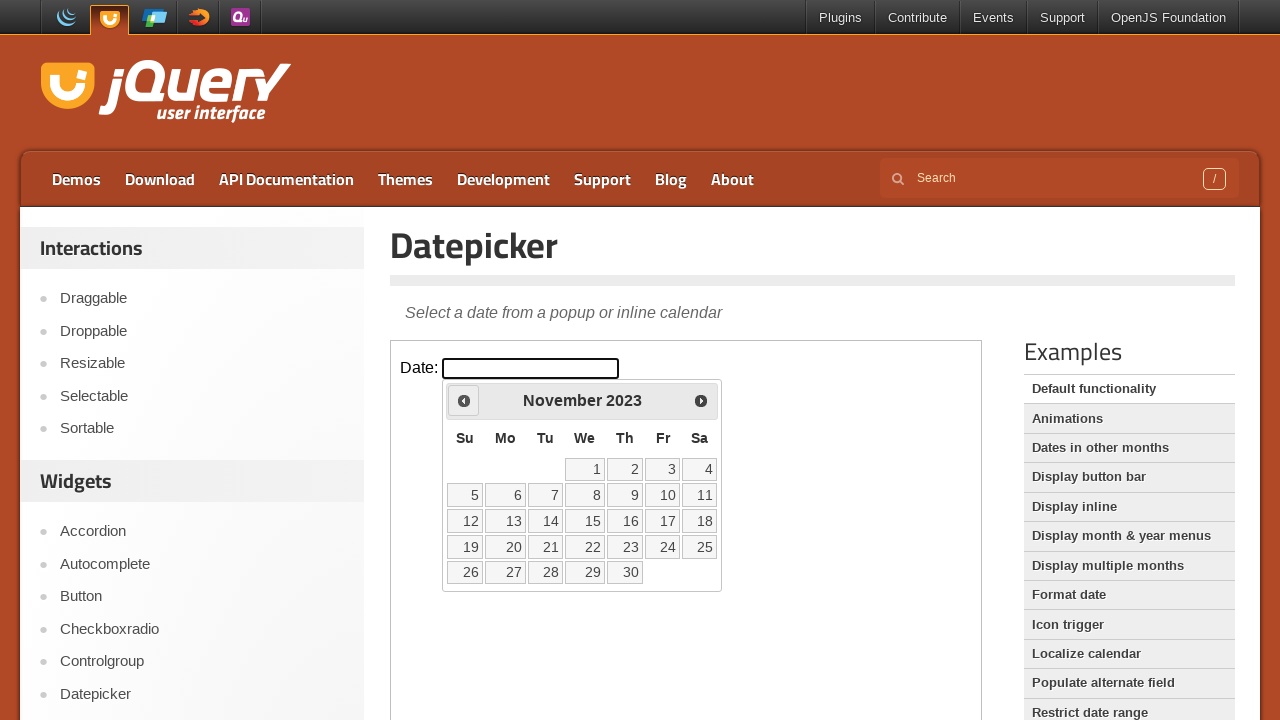

Retrieved current month: November
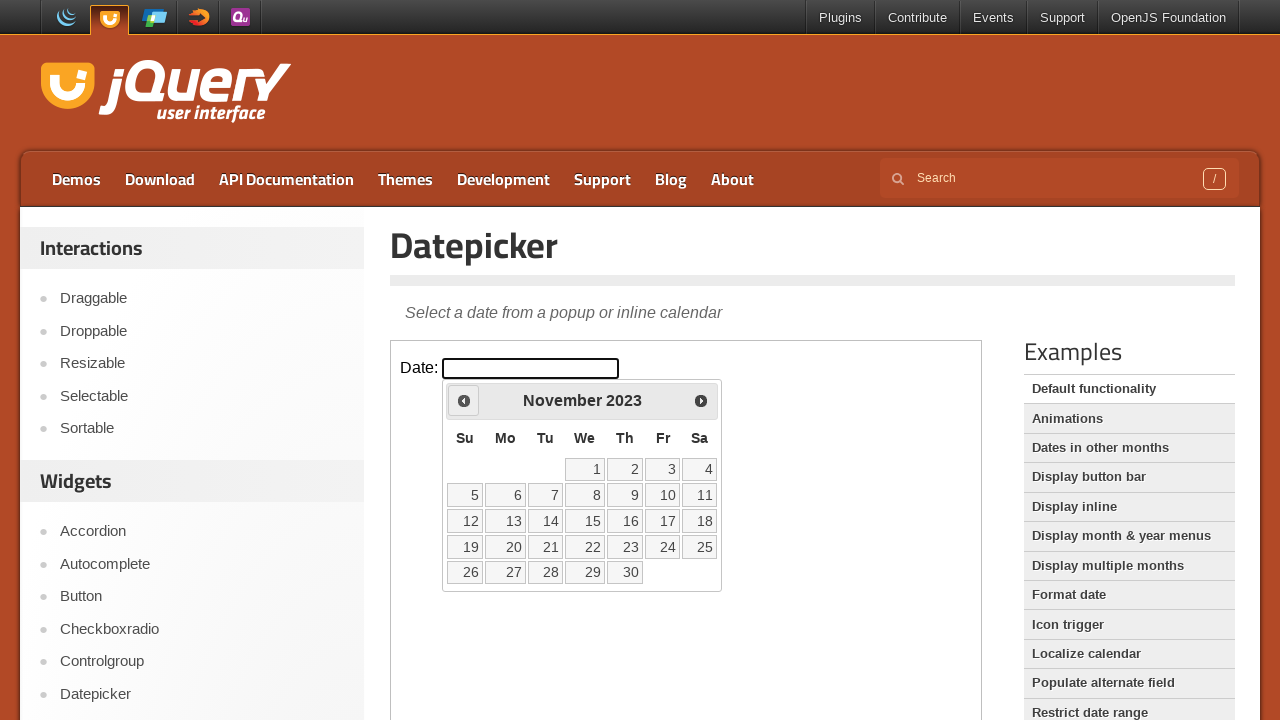

Retrieved current year: 2023
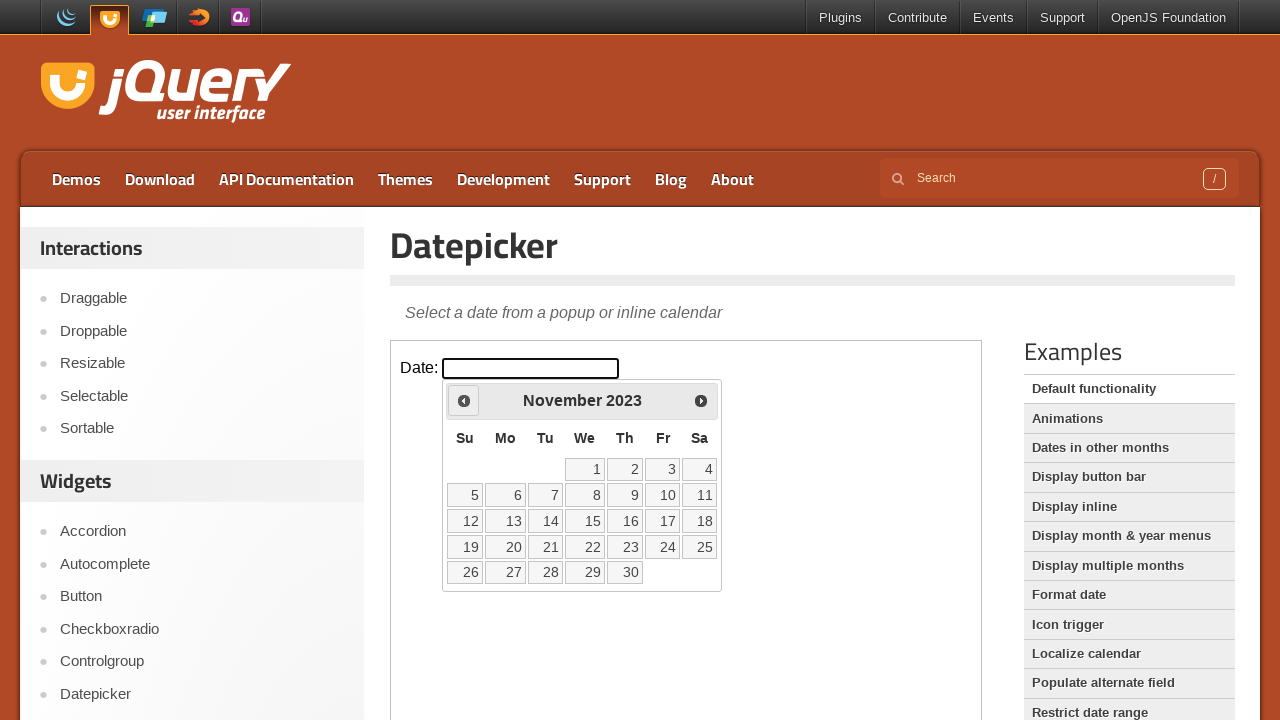

Clicked previous month button to navigate backwards at (464, 400) on iframe >> nth=0 >> internal:control=enter-frame >> xpath=//span[@class='ui-icon 
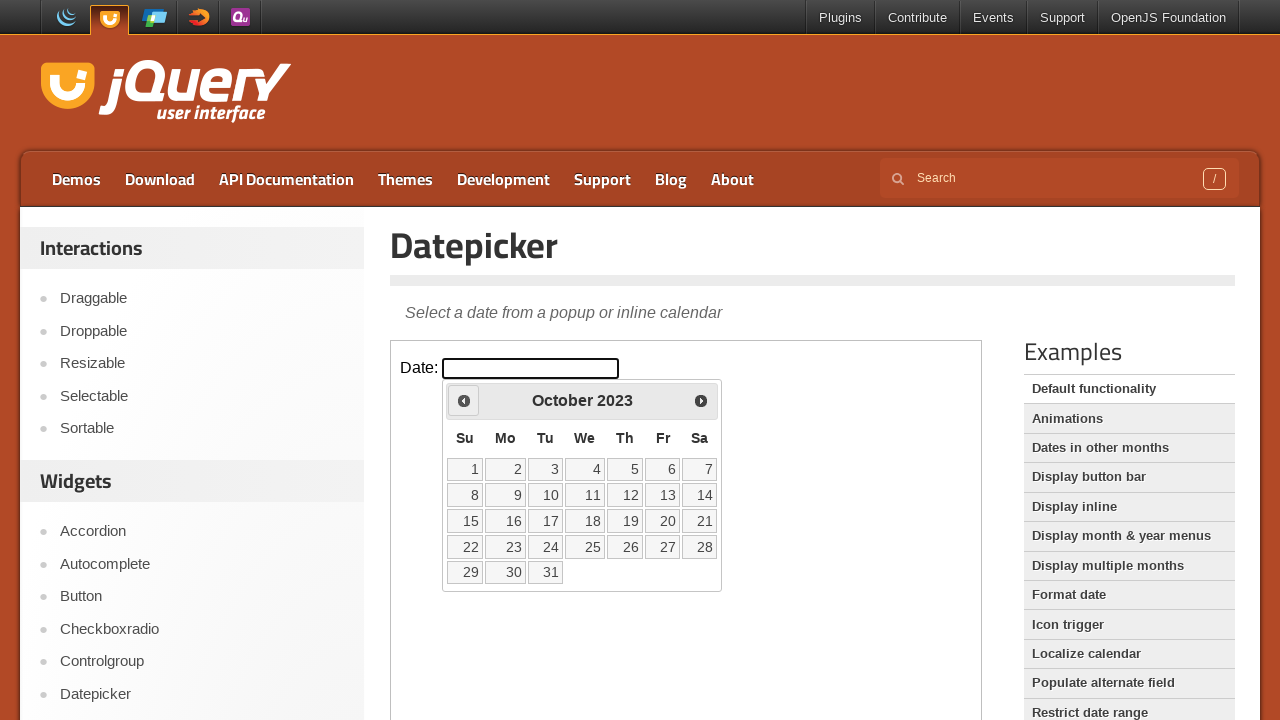

Retrieved current month: October
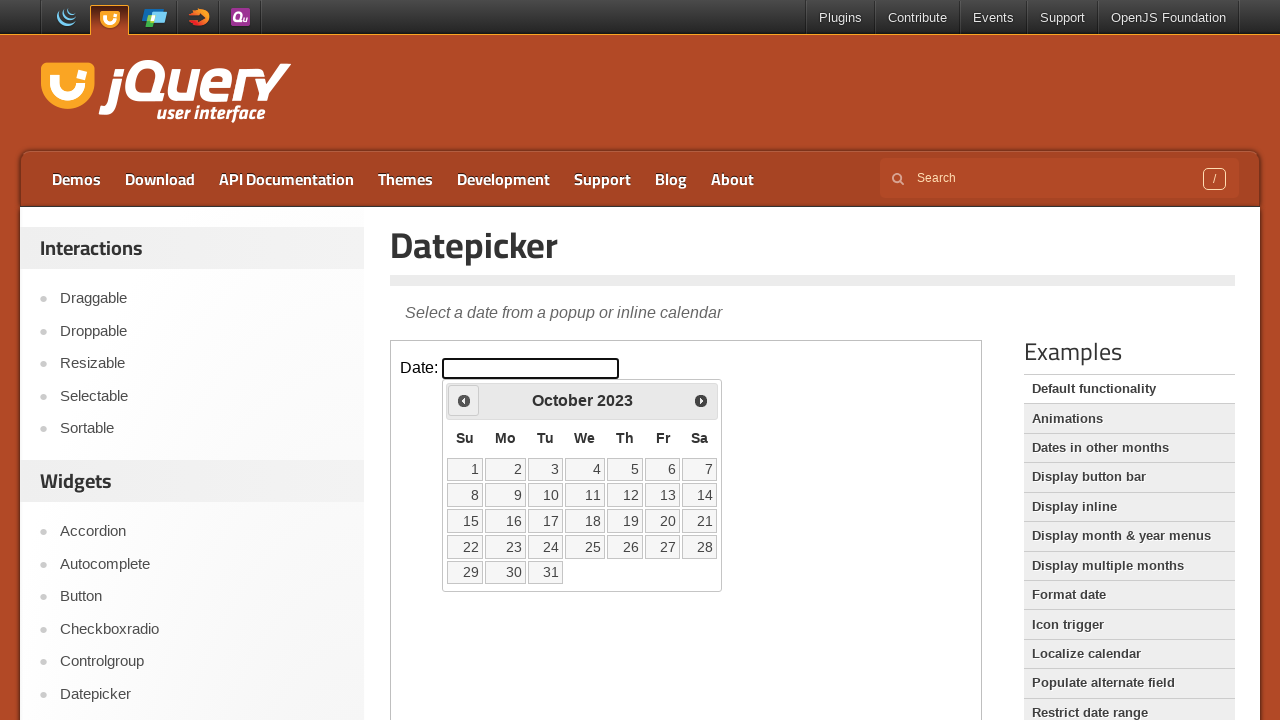

Retrieved current year: 2023
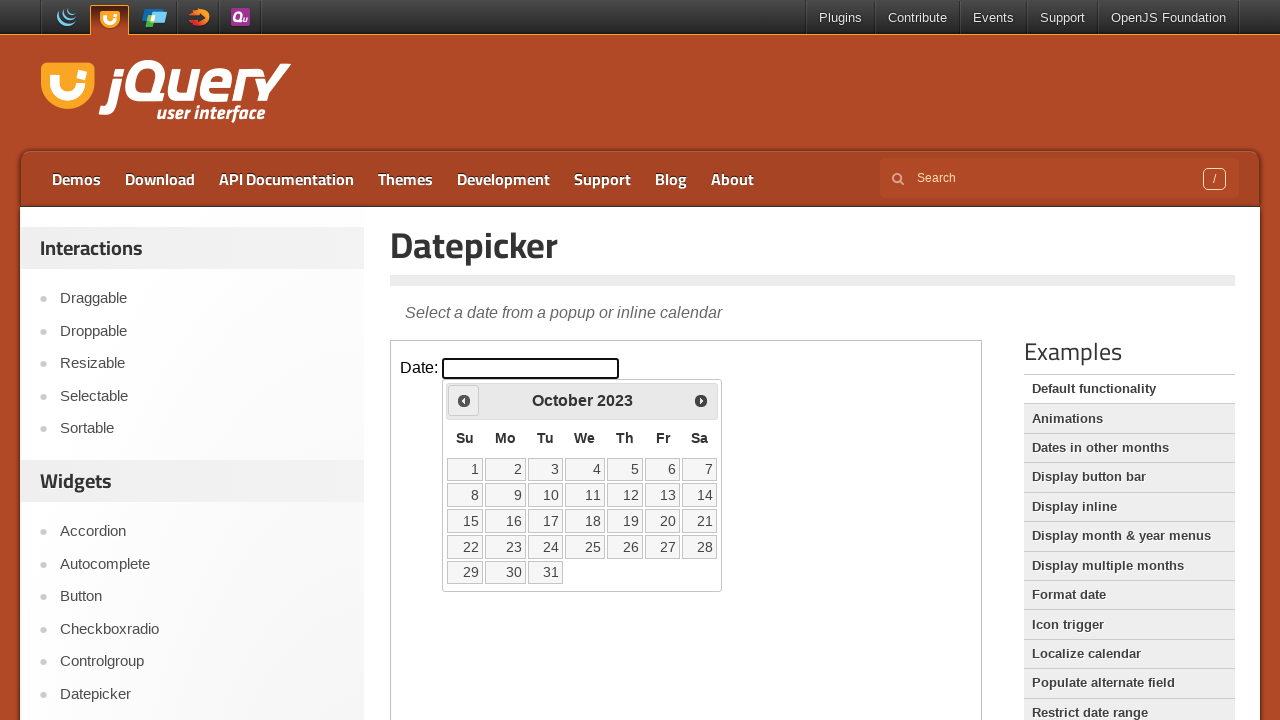

Clicked previous month button to navigate backwards at (464, 400) on iframe >> nth=0 >> internal:control=enter-frame >> xpath=//span[@class='ui-icon 
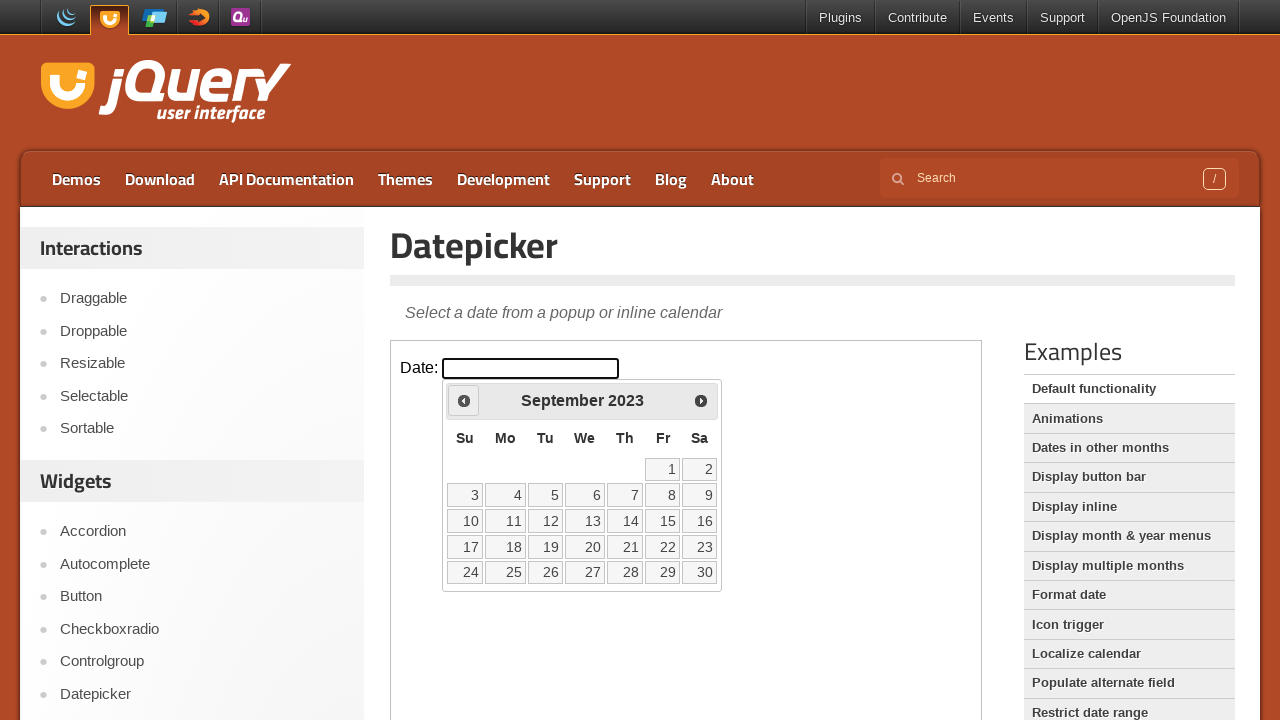

Retrieved current month: September
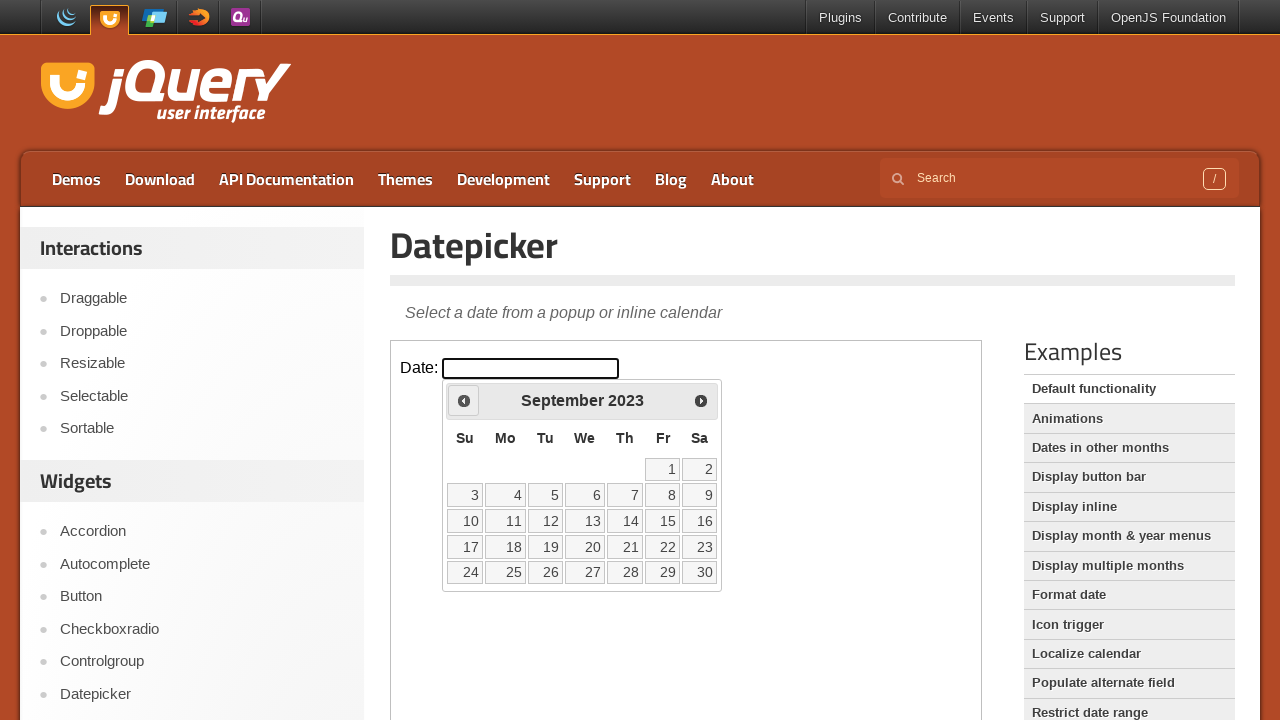

Retrieved current year: 2023
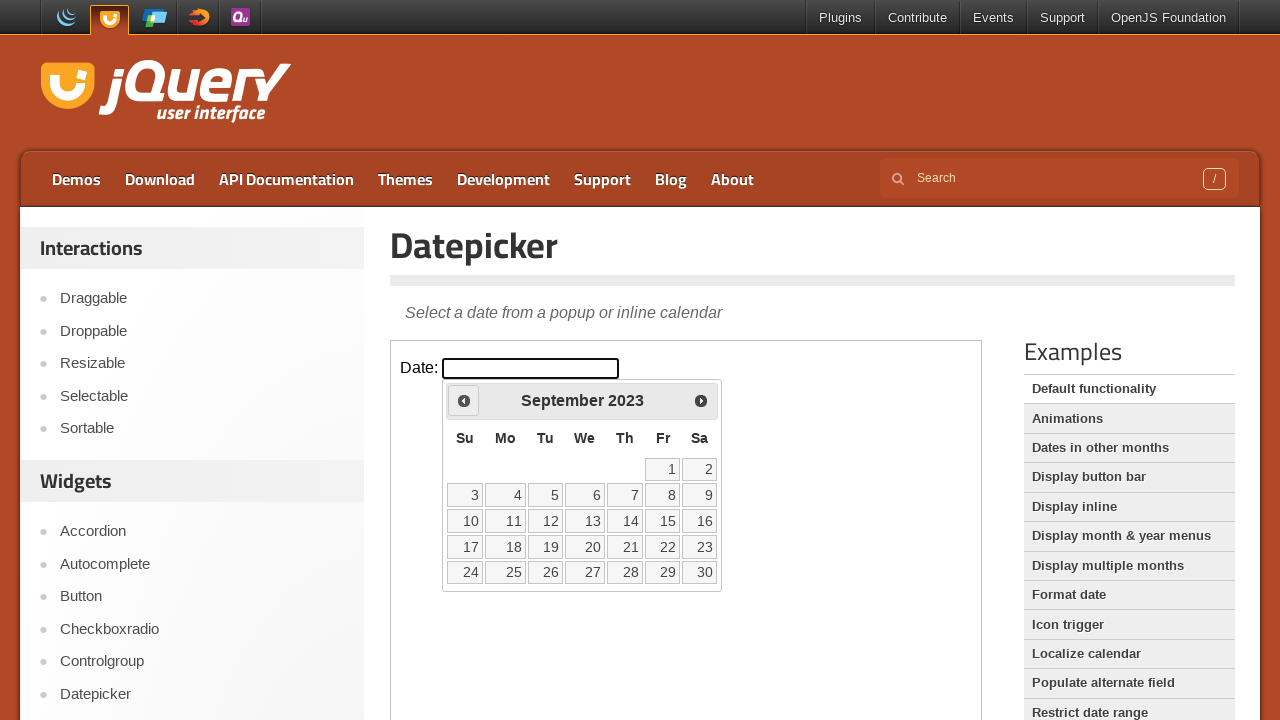

Clicked previous month button to navigate backwards at (464, 400) on iframe >> nth=0 >> internal:control=enter-frame >> xpath=//span[@class='ui-icon 
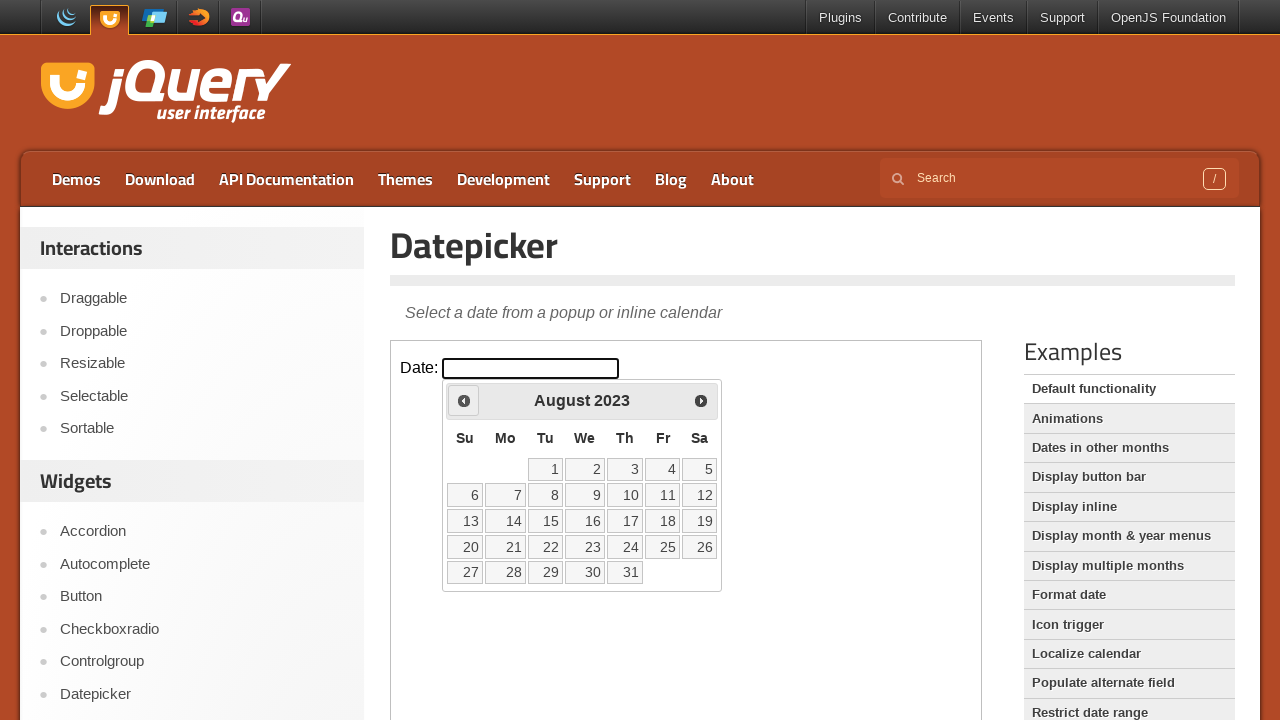

Retrieved current month: August
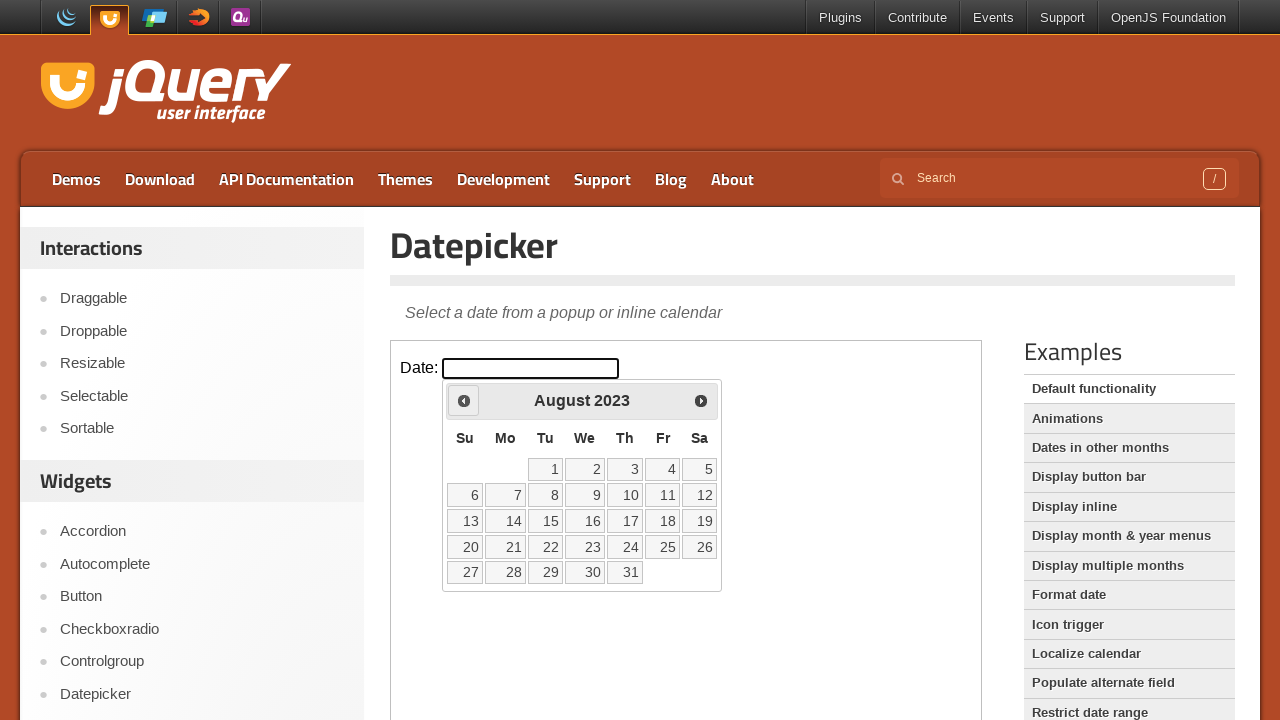

Retrieved current year: 2023
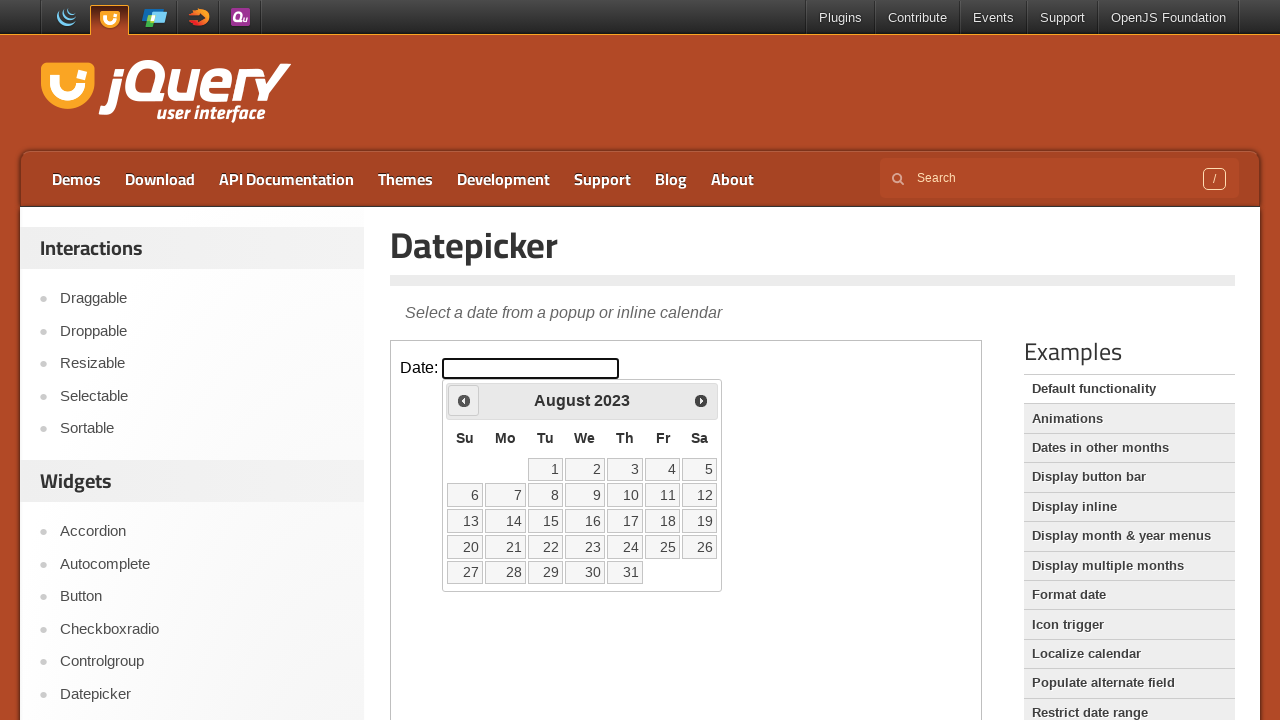

Clicked previous month button to navigate backwards at (464, 400) on iframe >> nth=0 >> internal:control=enter-frame >> xpath=//span[@class='ui-icon 
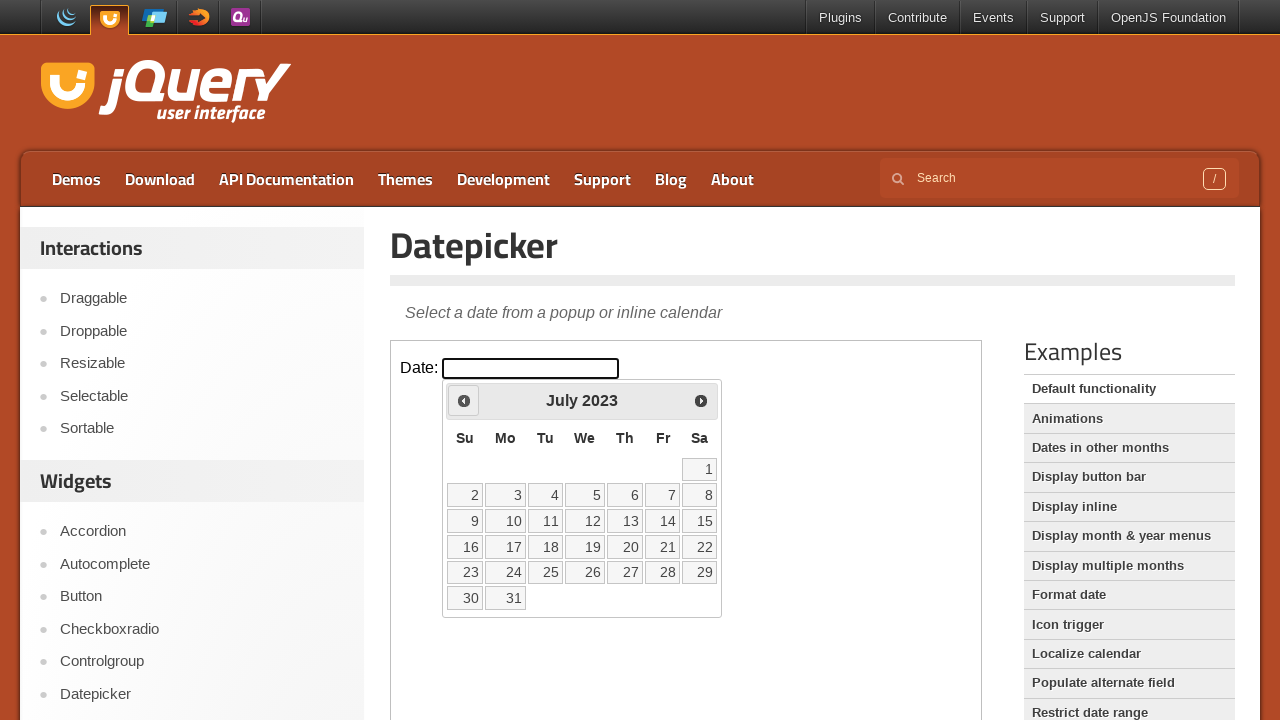

Retrieved current month: July
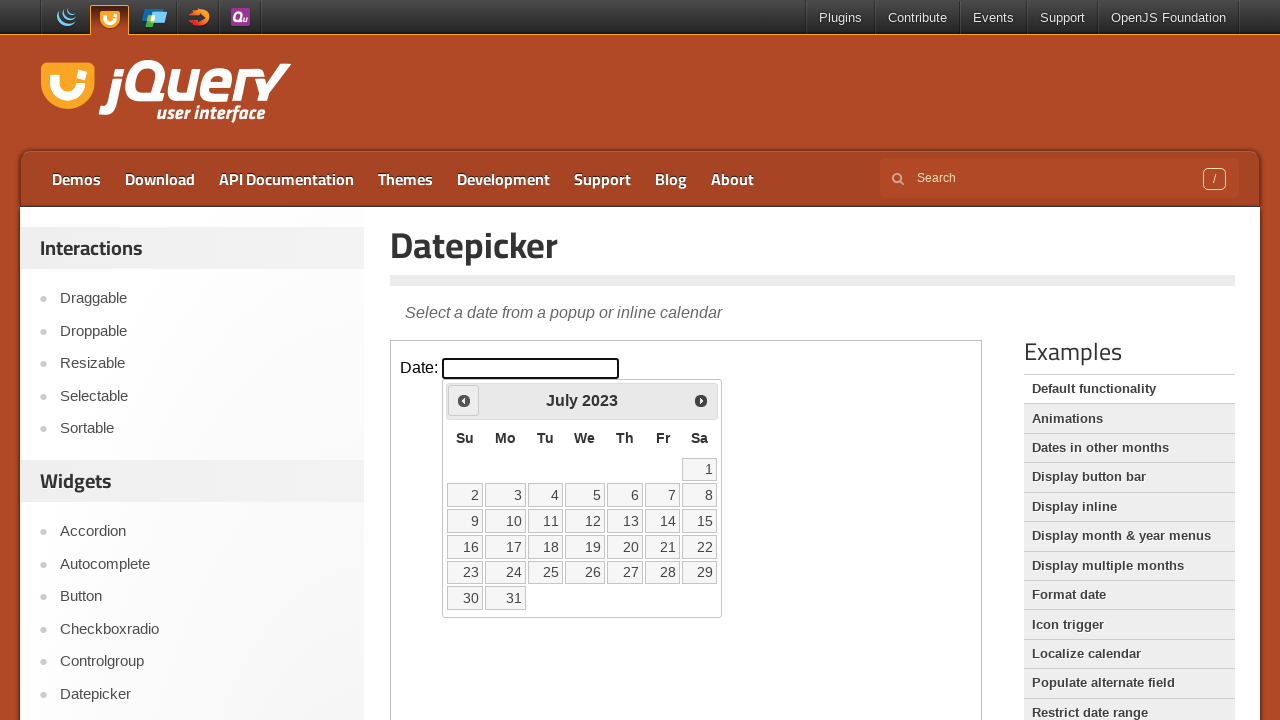

Retrieved current year: 2023
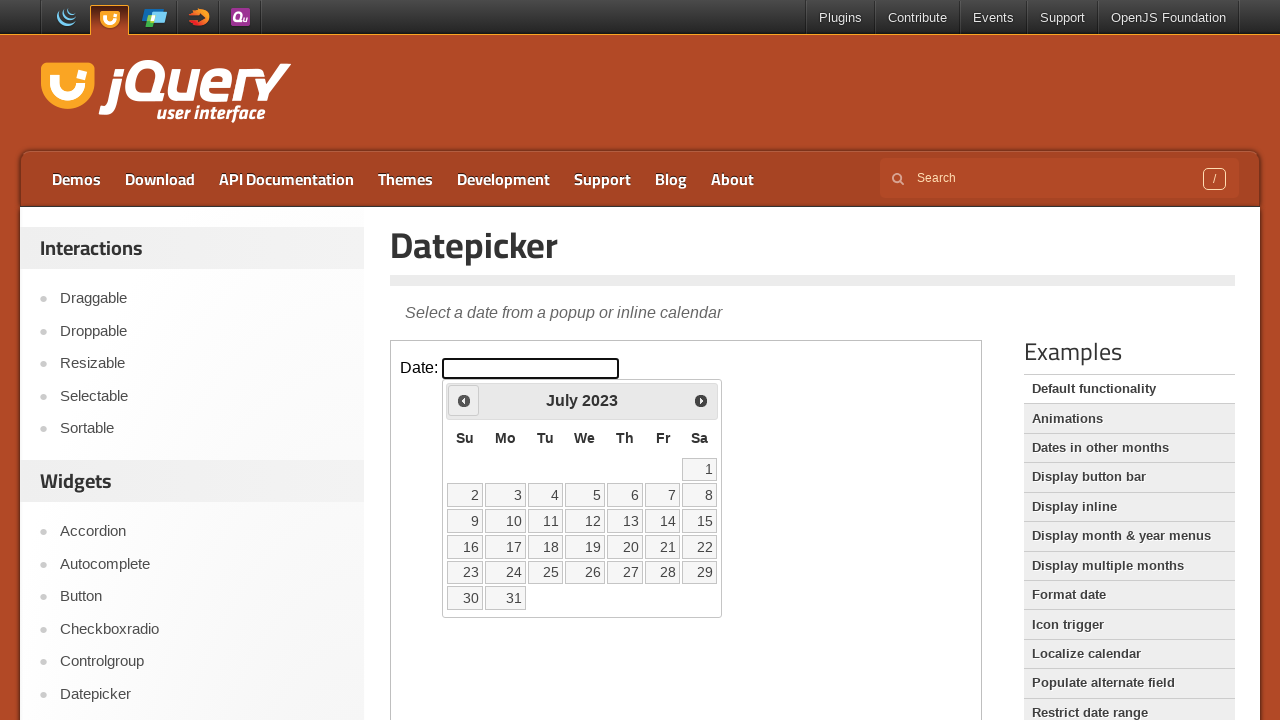

Clicked previous month button to navigate backwards at (464, 400) on iframe >> nth=0 >> internal:control=enter-frame >> xpath=//span[@class='ui-icon 
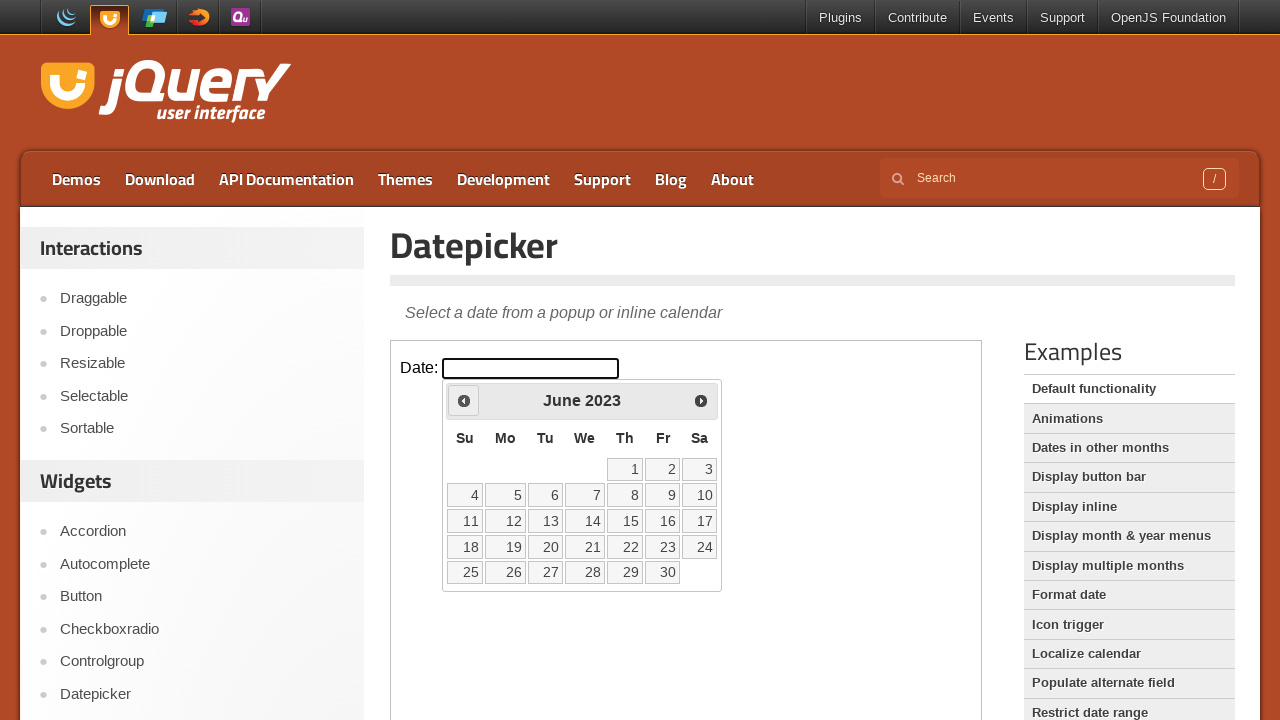

Retrieved current month: June
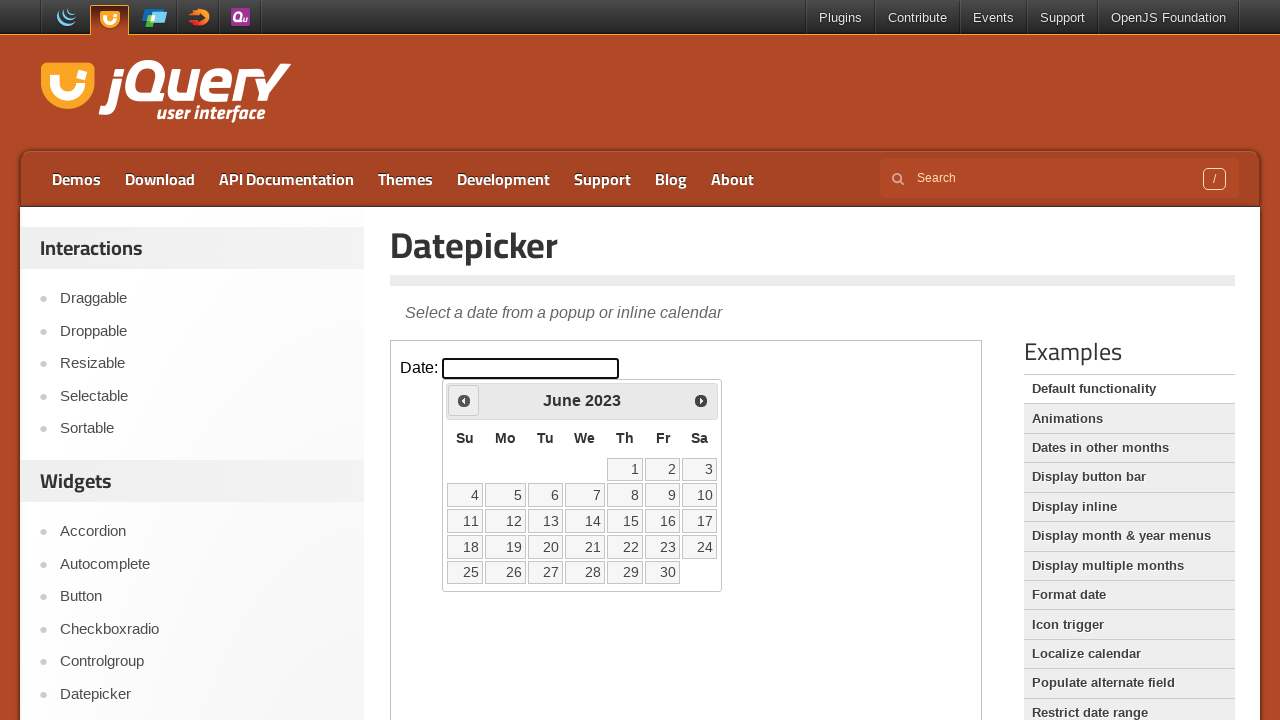

Retrieved current year: 2023
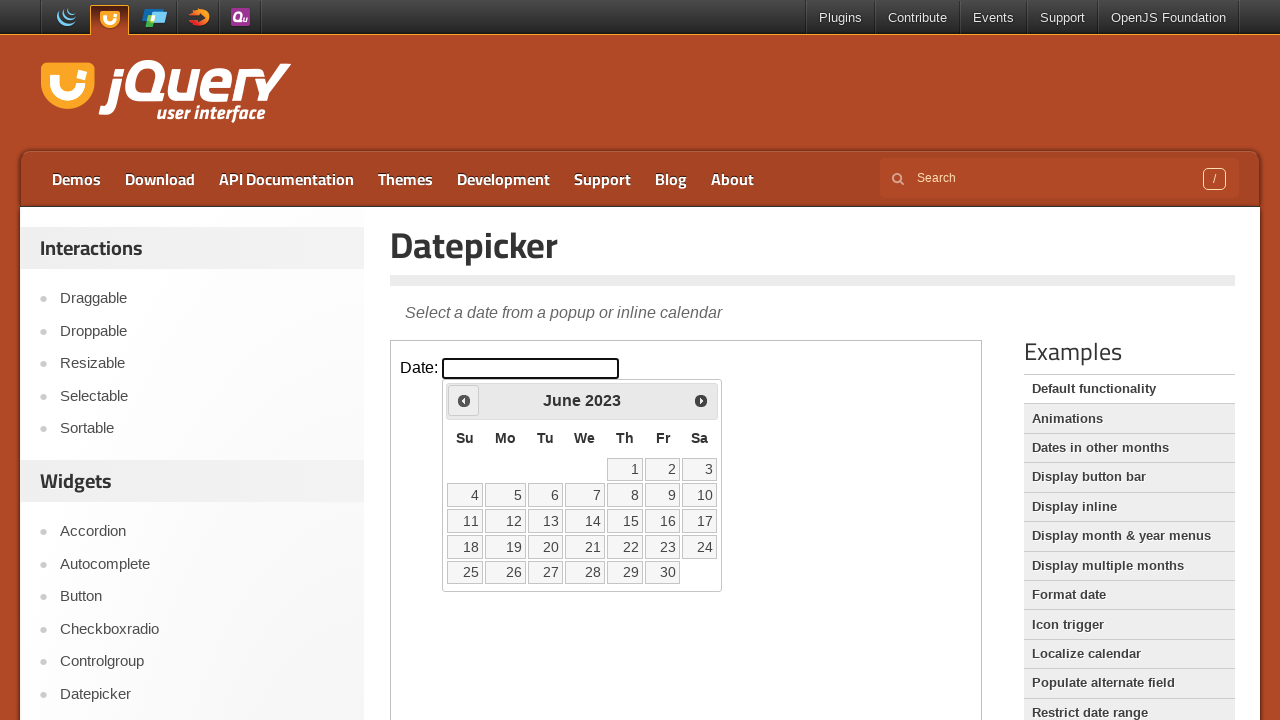

Clicked previous month button to navigate backwards at (464, 400) on iframe >> nth=0 >> internal:control=enter-frame >> xpath=//span[@class='ui-icon 
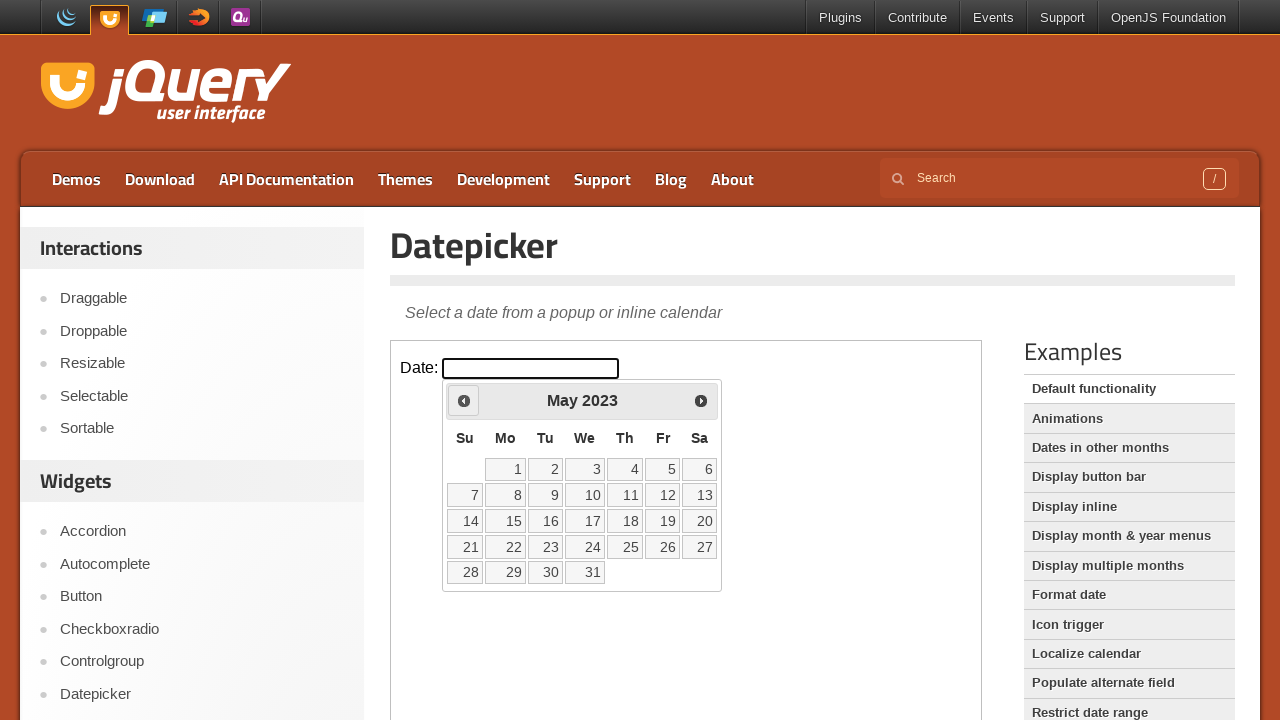

Retrieved current month: May
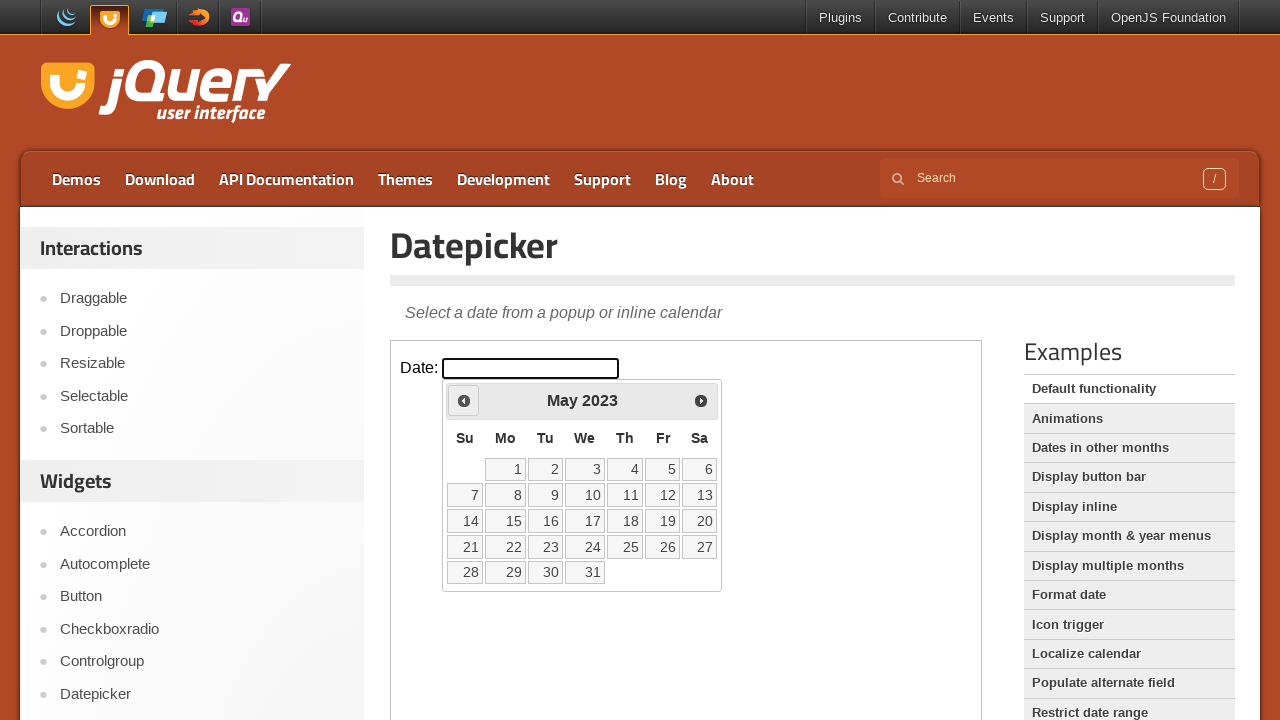

Retrieved current year: 2023
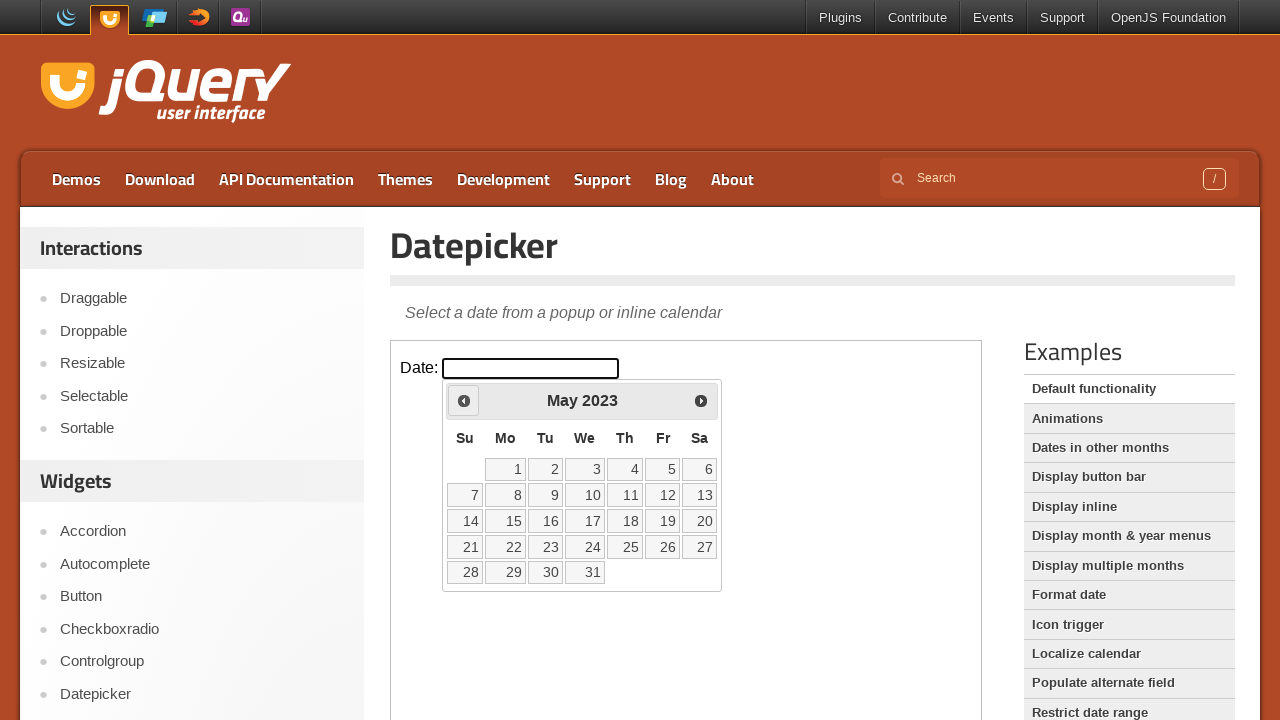

Clicked previous month button to navigate backwards at (464, 400) on iframe >> nth=0 >> internal:control=enter-frame >> xpath=//span[@class='ui-icon 
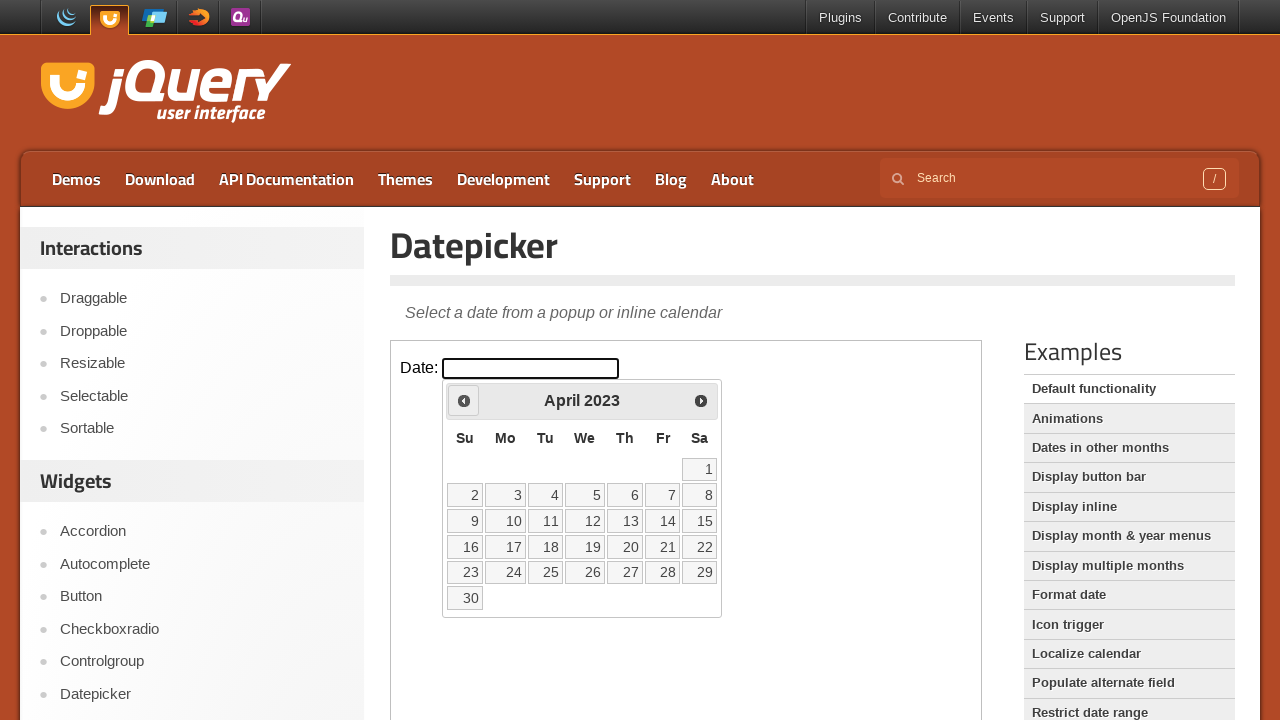

Retrieved current month: April
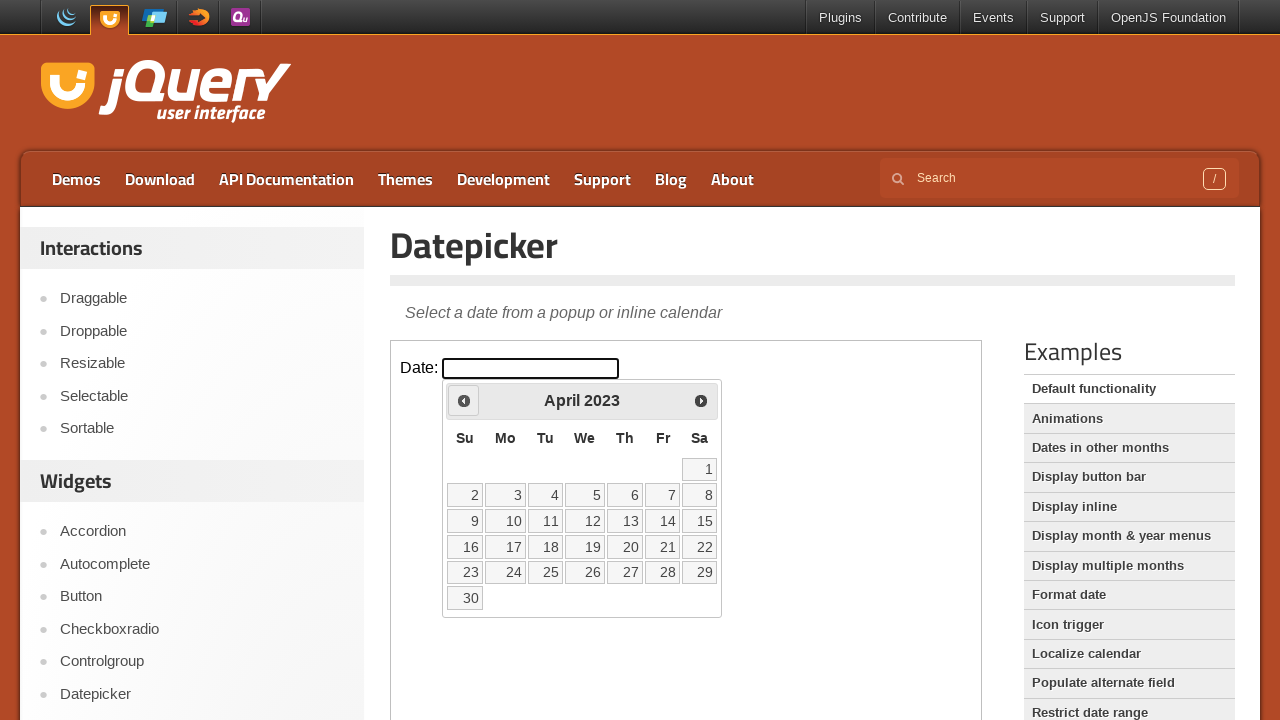

Retrieved current year: 2023
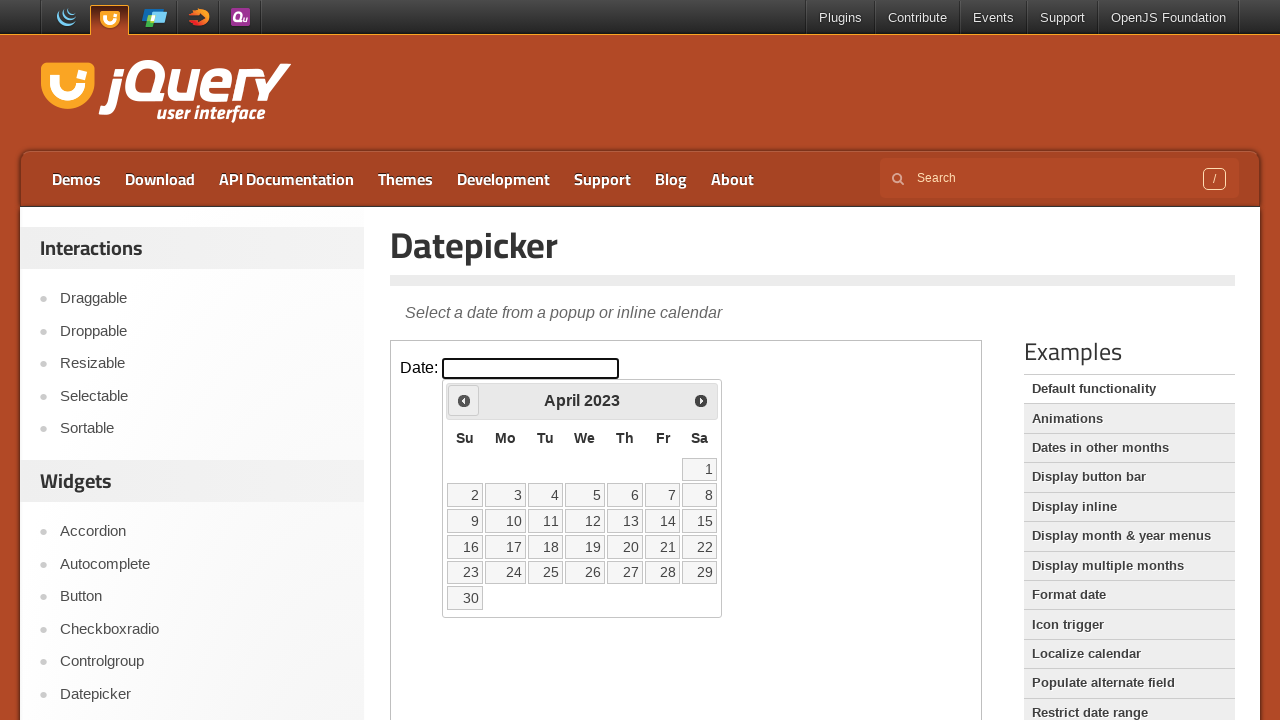

Clicked previous month button to navigate backwards at (464, 400) on iframe >> nth=0 >> internal:control=enter-frame >> xpath=//span[@class='ui-icon 
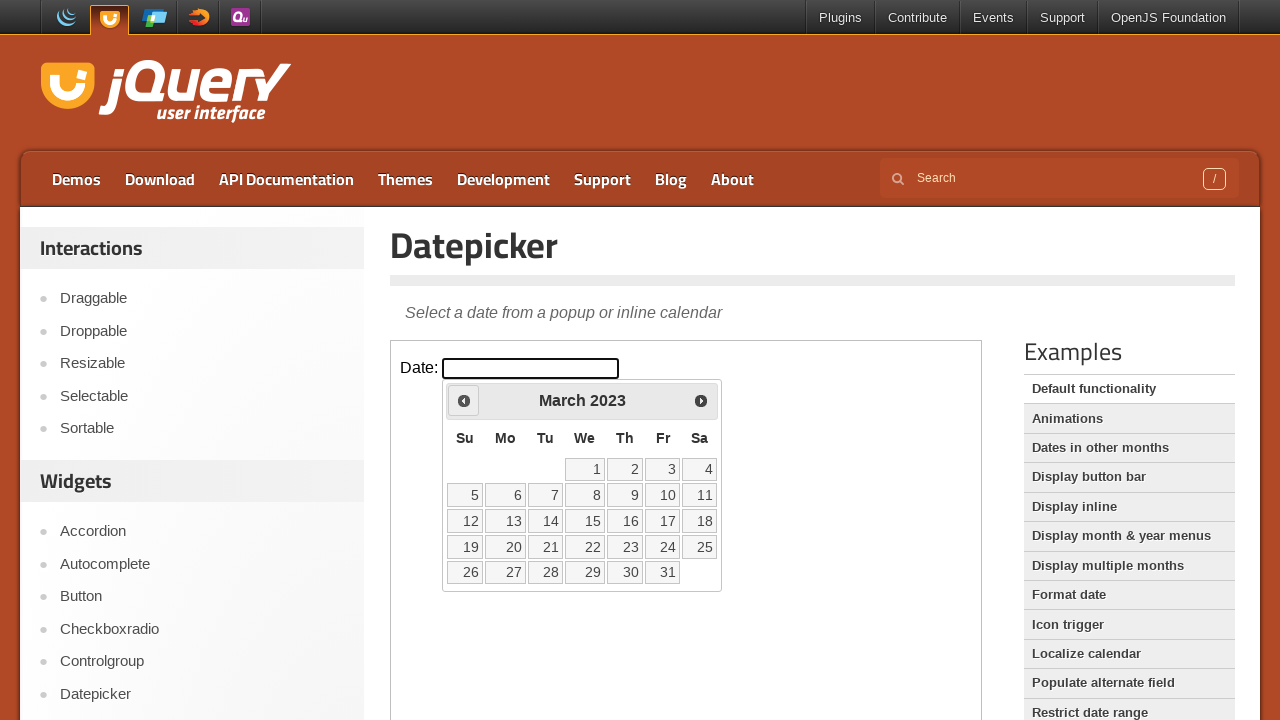

Retrieved current month: March
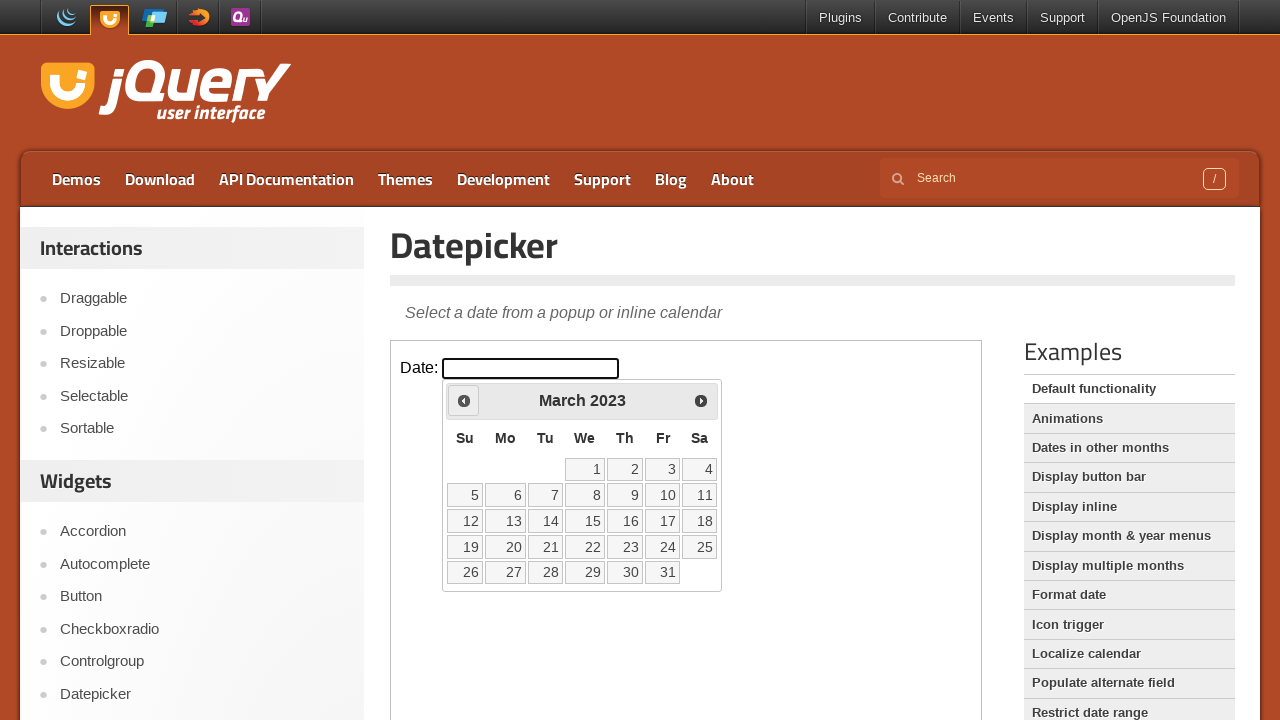

Retrieved current year: 2023
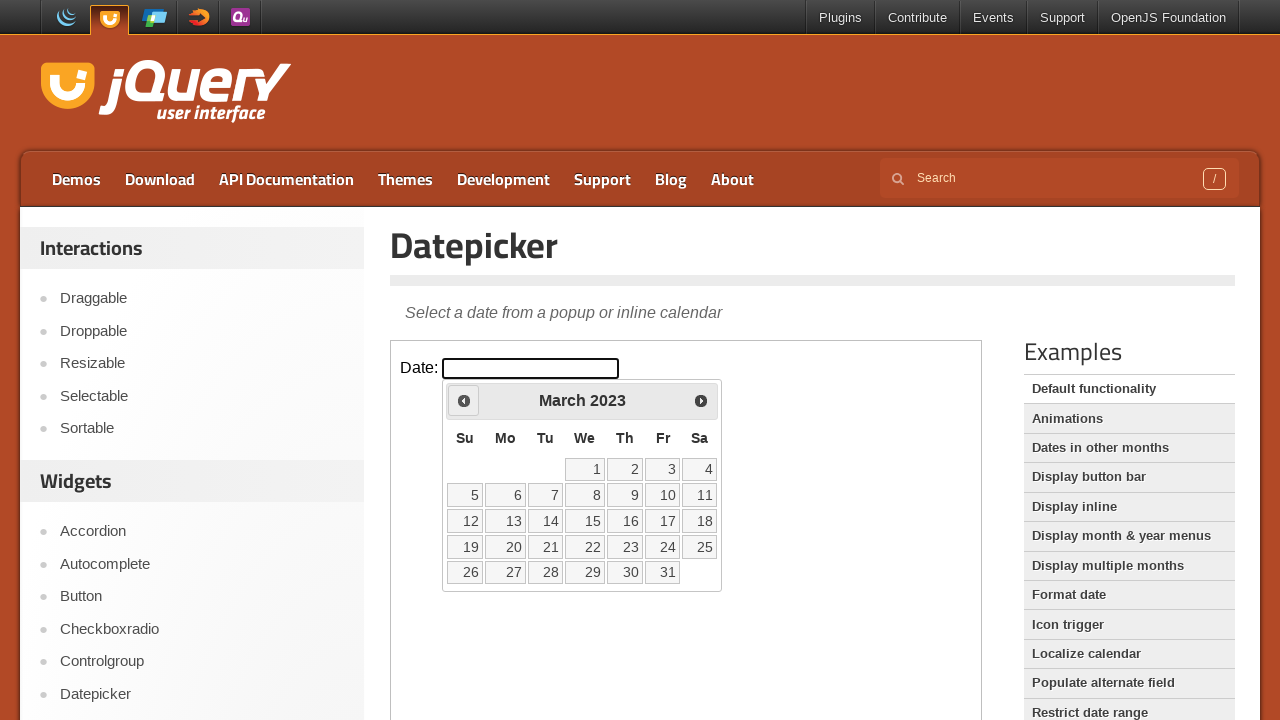

Clicked previous month button to navigate backwards at (464, 400) on iframe >> nth=0 >> internal:control=enter-frame >> xpath=//span[@class='ui-icon 
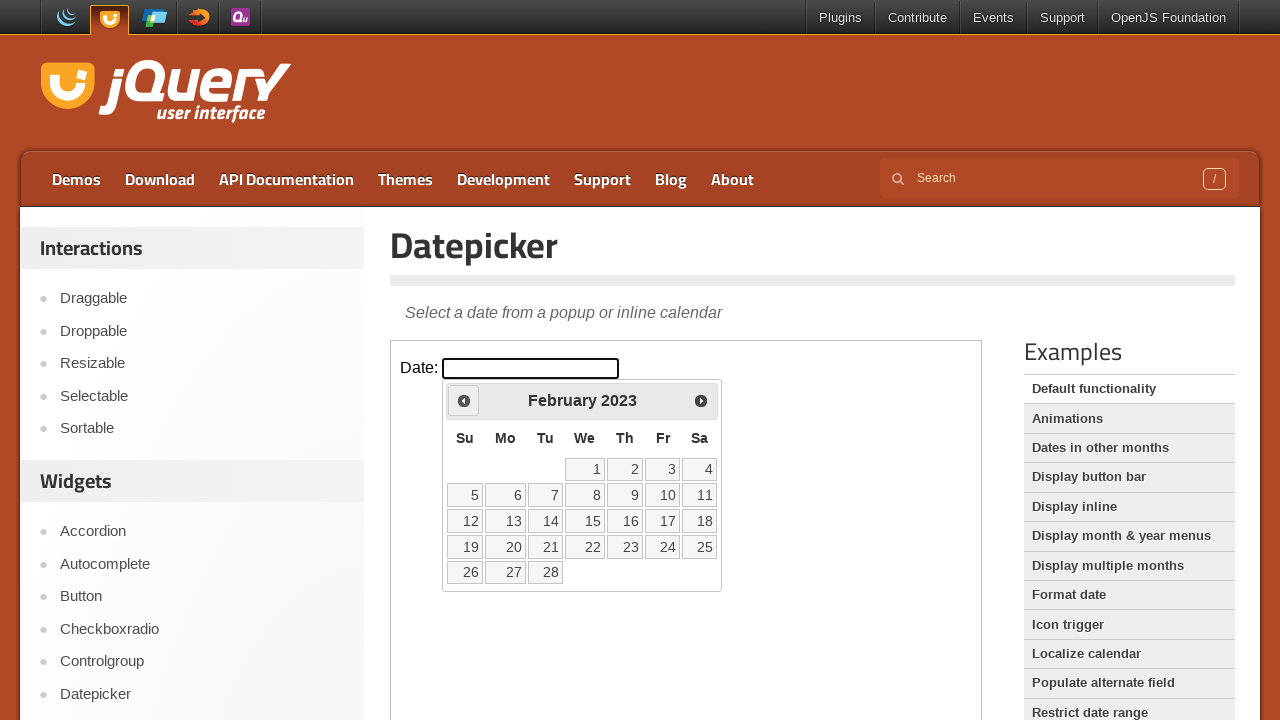

Retrieved current month: February
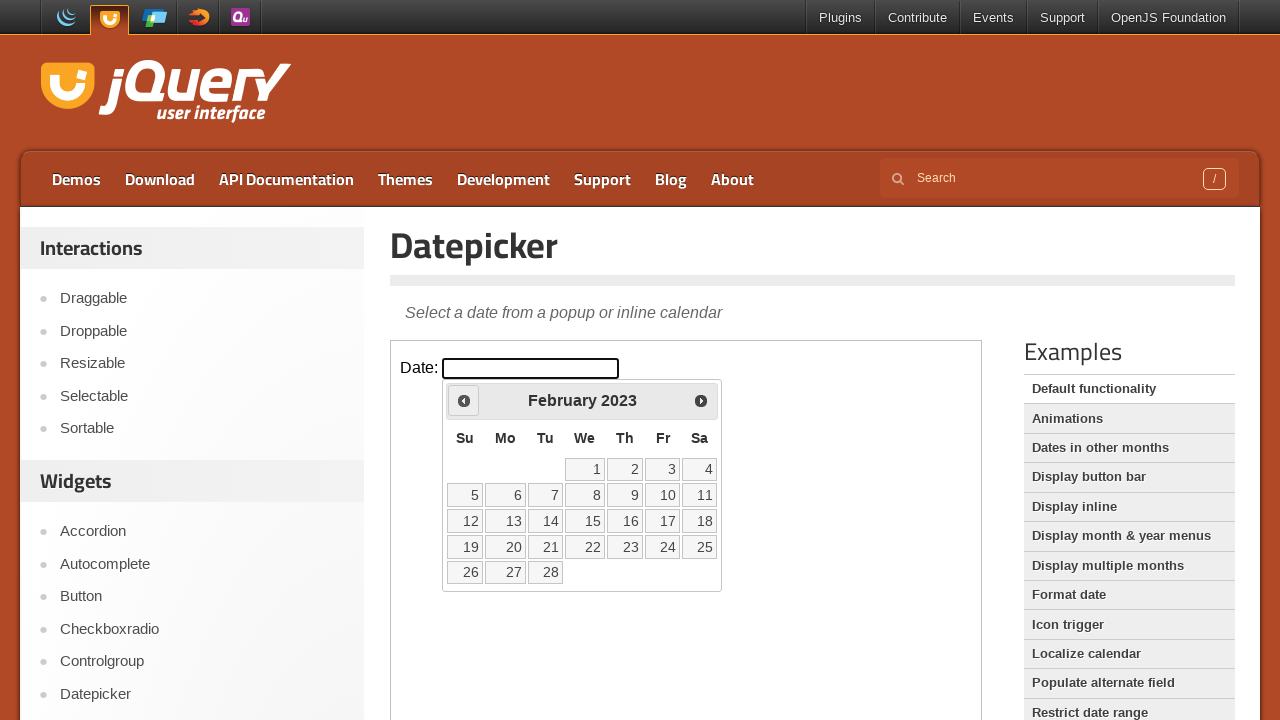

Retrieved current year: 2023
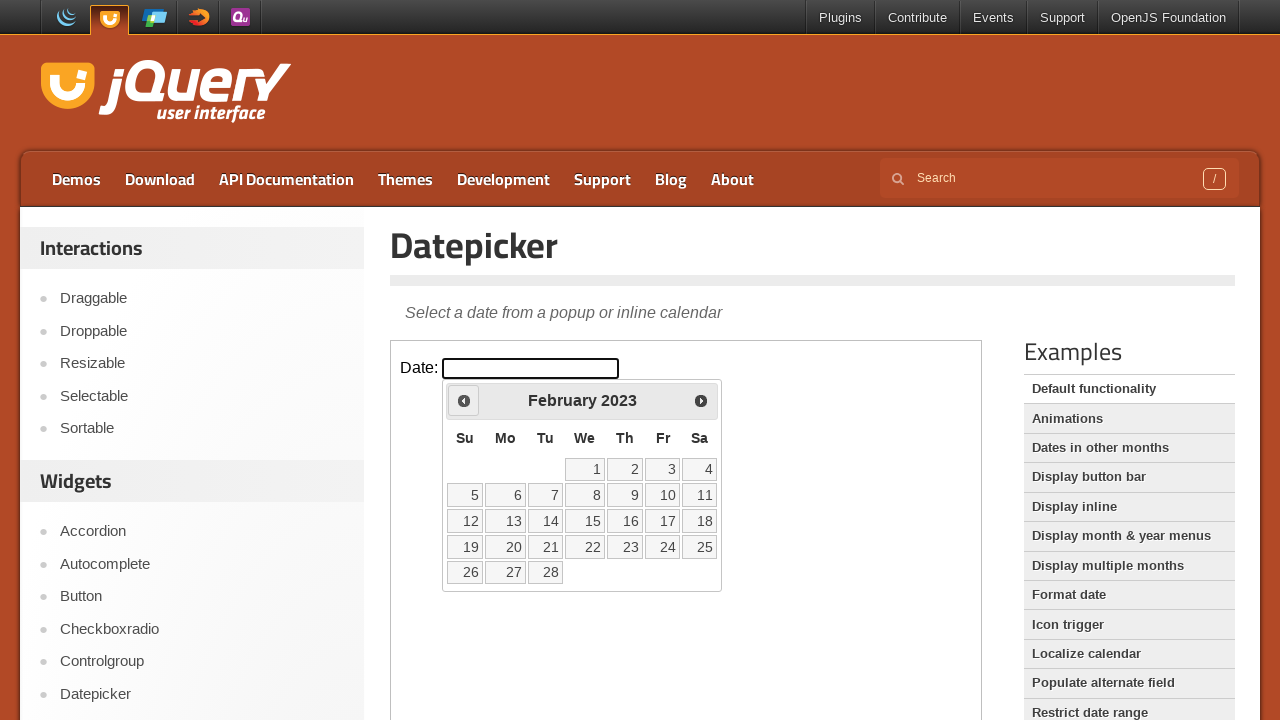

Clicked previous month button to navigate backwards at (464, 400) on iframe >> nth=0 >> internal:control=enter-frame >> xpath=//span[@class='ui-icon 
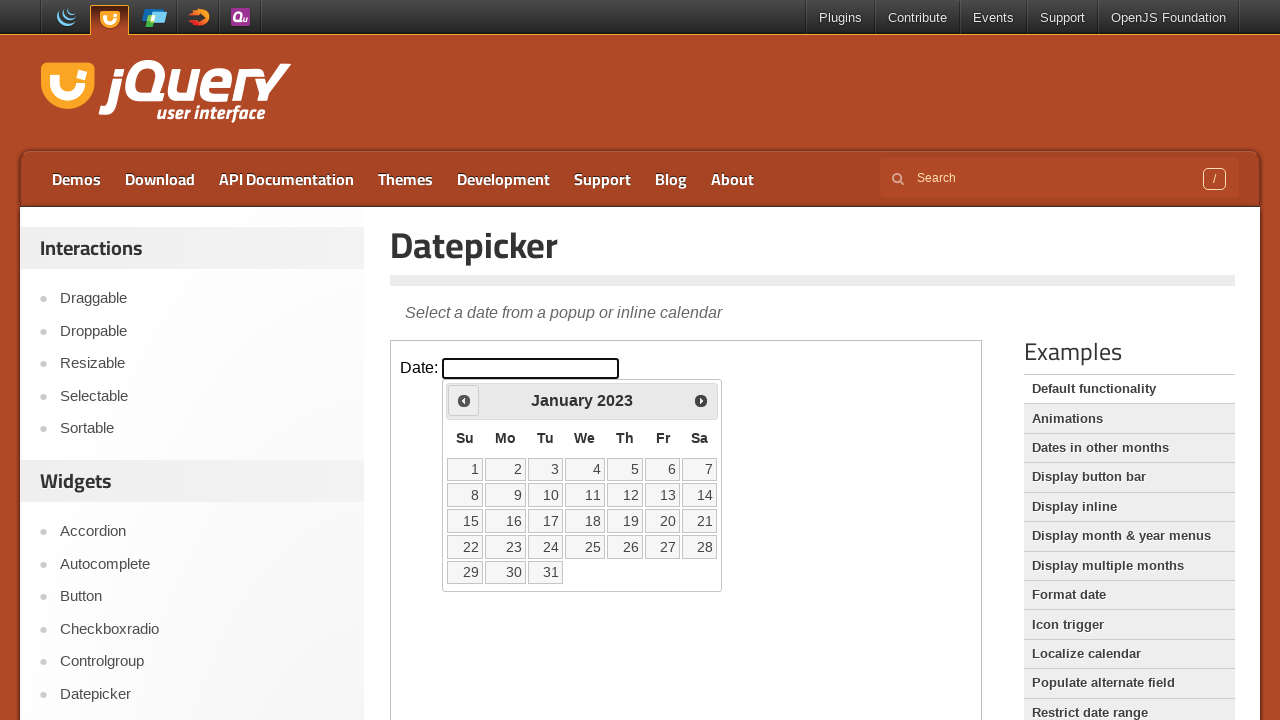

Retrieved current month: January
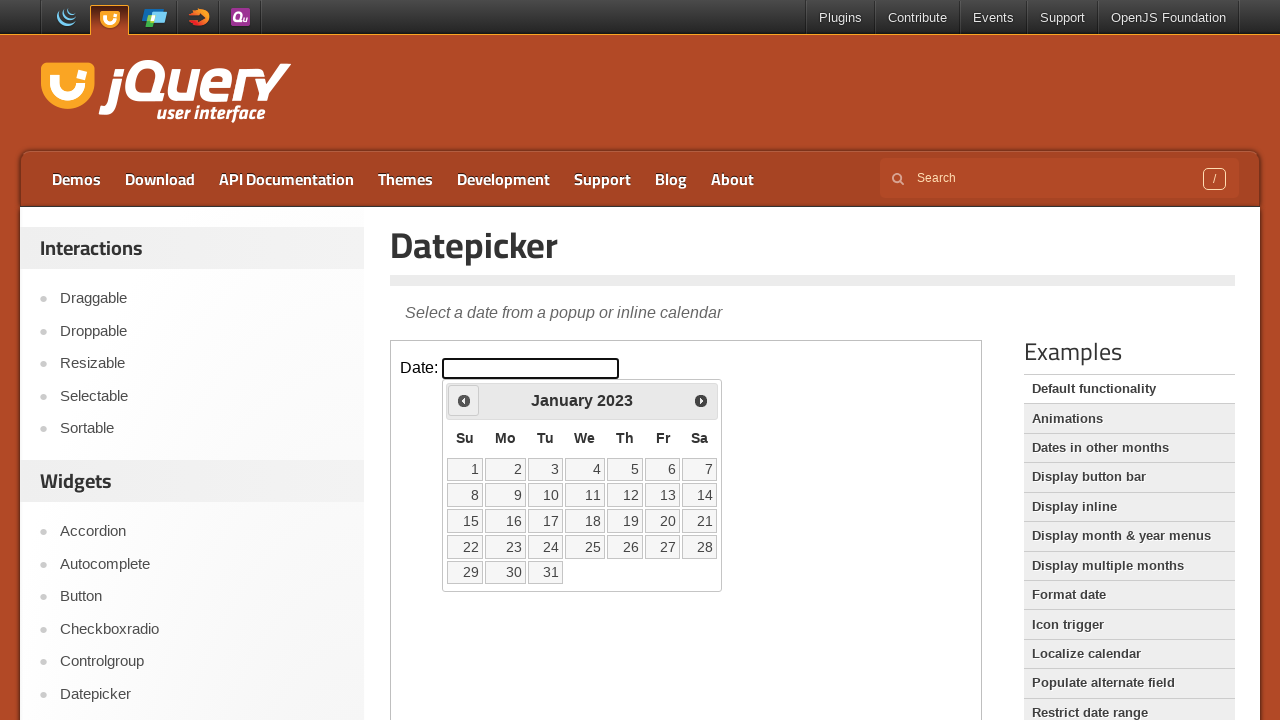

Retrieved current year: 2023
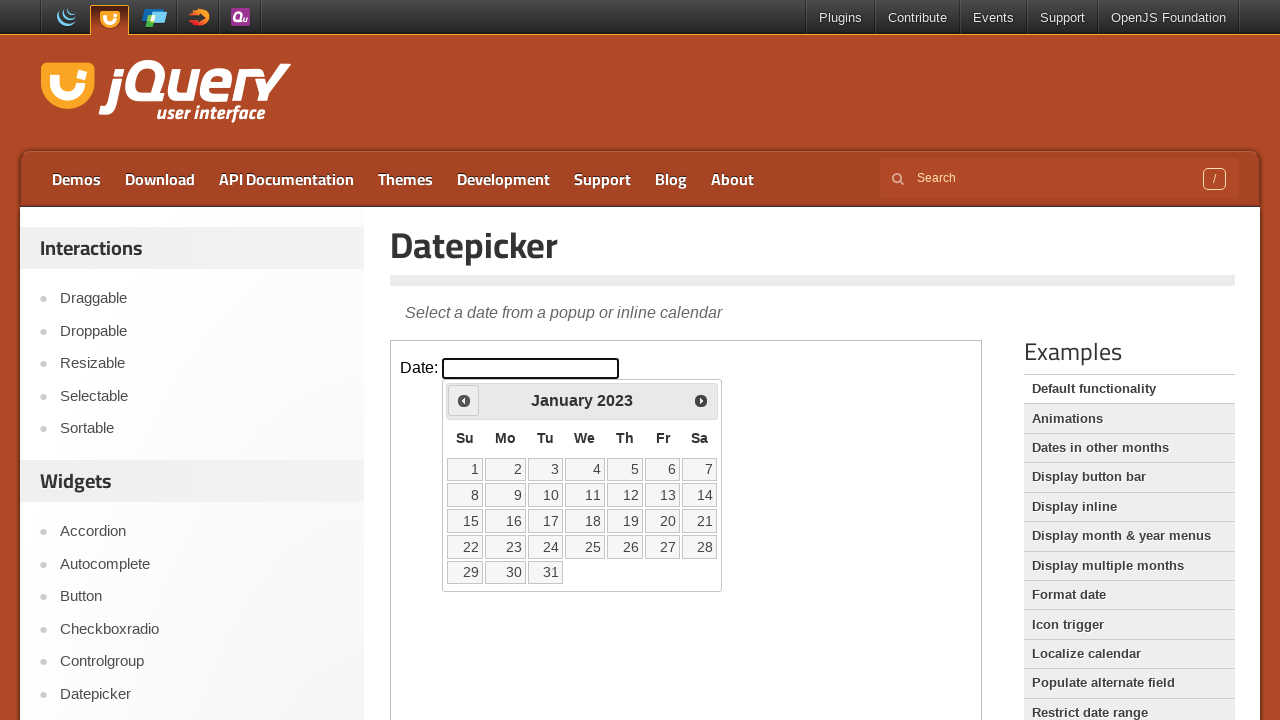

Clicked previous month button to navigate backwards at (464, 400) on iframe >> nth=0 >> internal:control=enter-frame >> xpath=//span[@class='ui-icon 
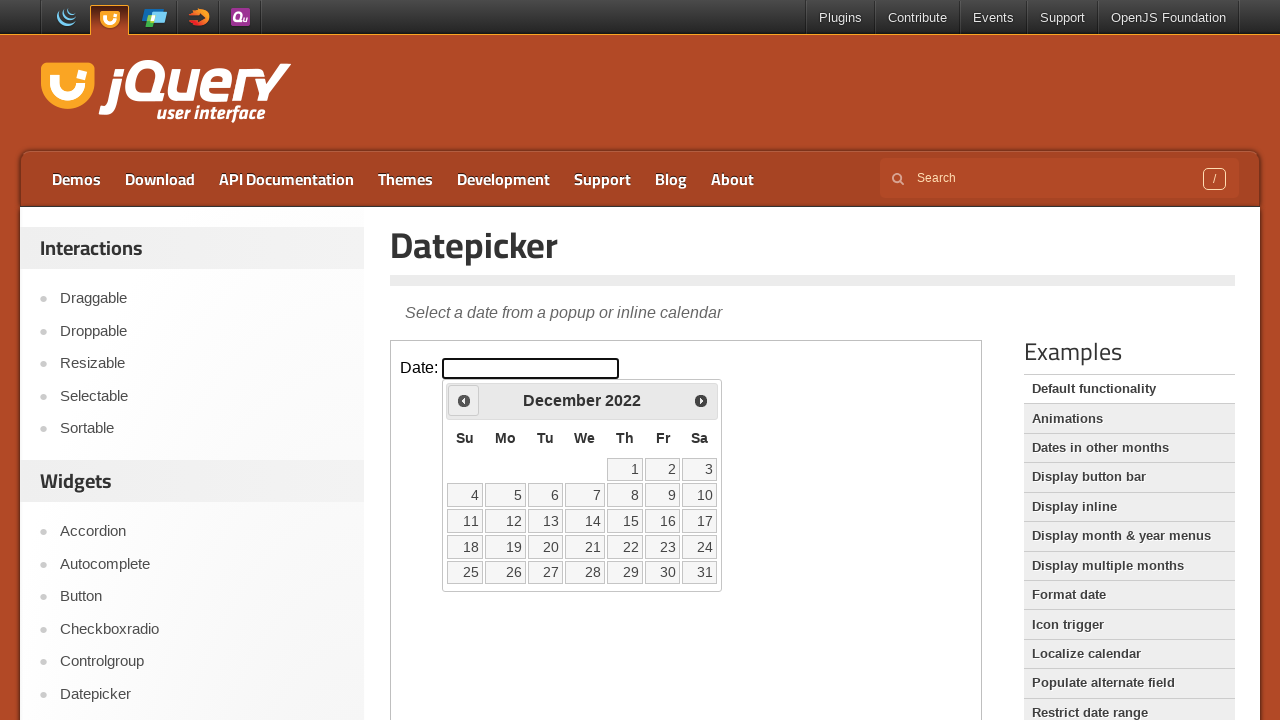

Retrieved current month: December
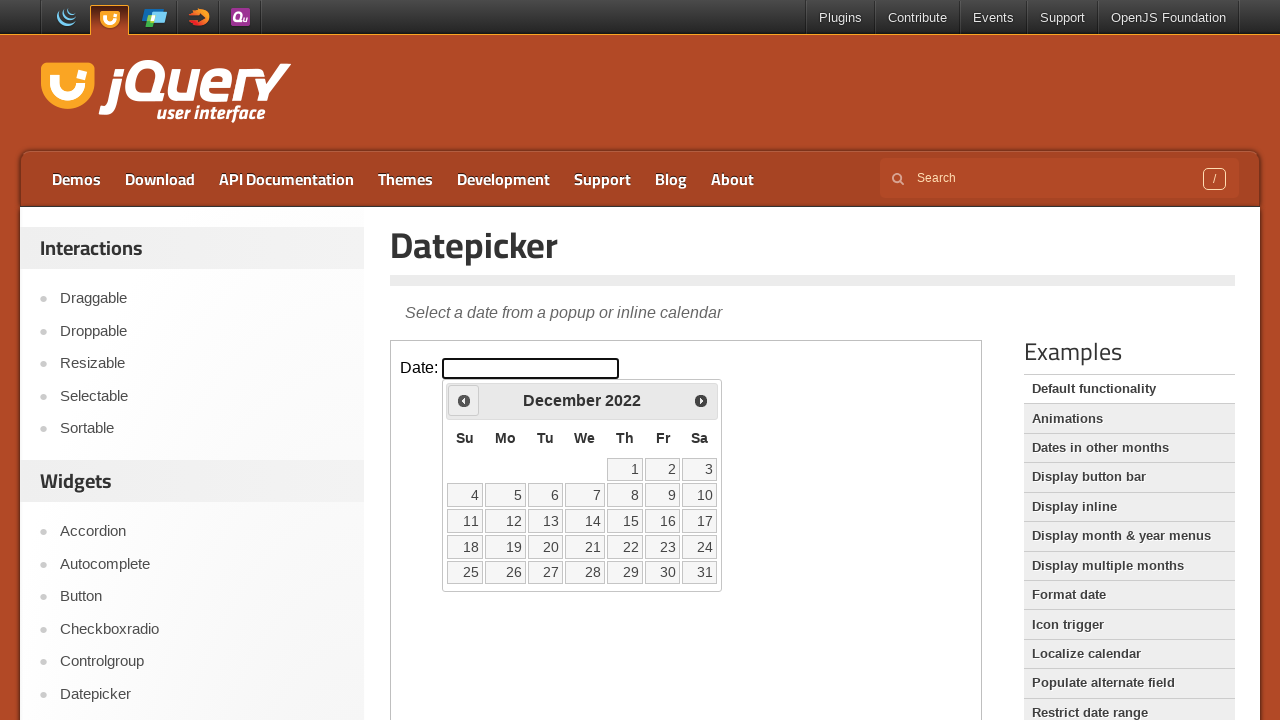

Retrieved current year: 2022
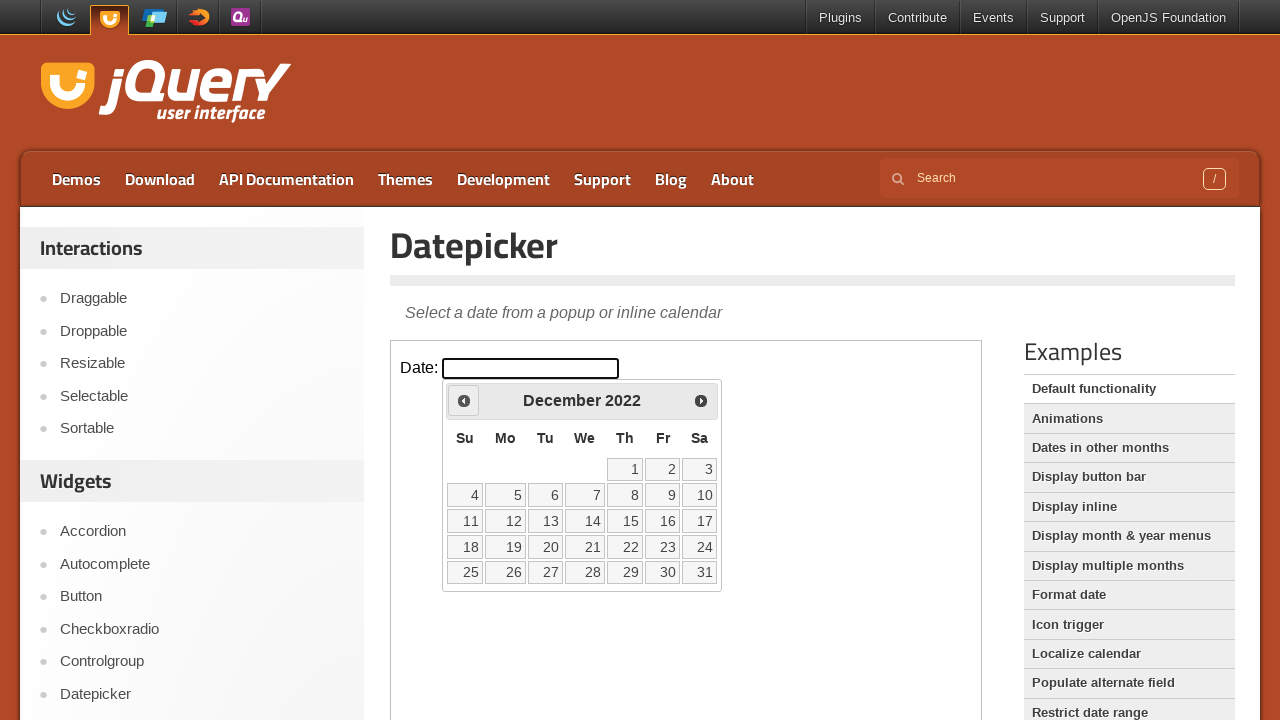

Clicked previous month button to navigate backwards at (464, 400) on iframe >> nth=0 >> internal:control=enter-frame >> xpath=//span[@class='ui-icon 
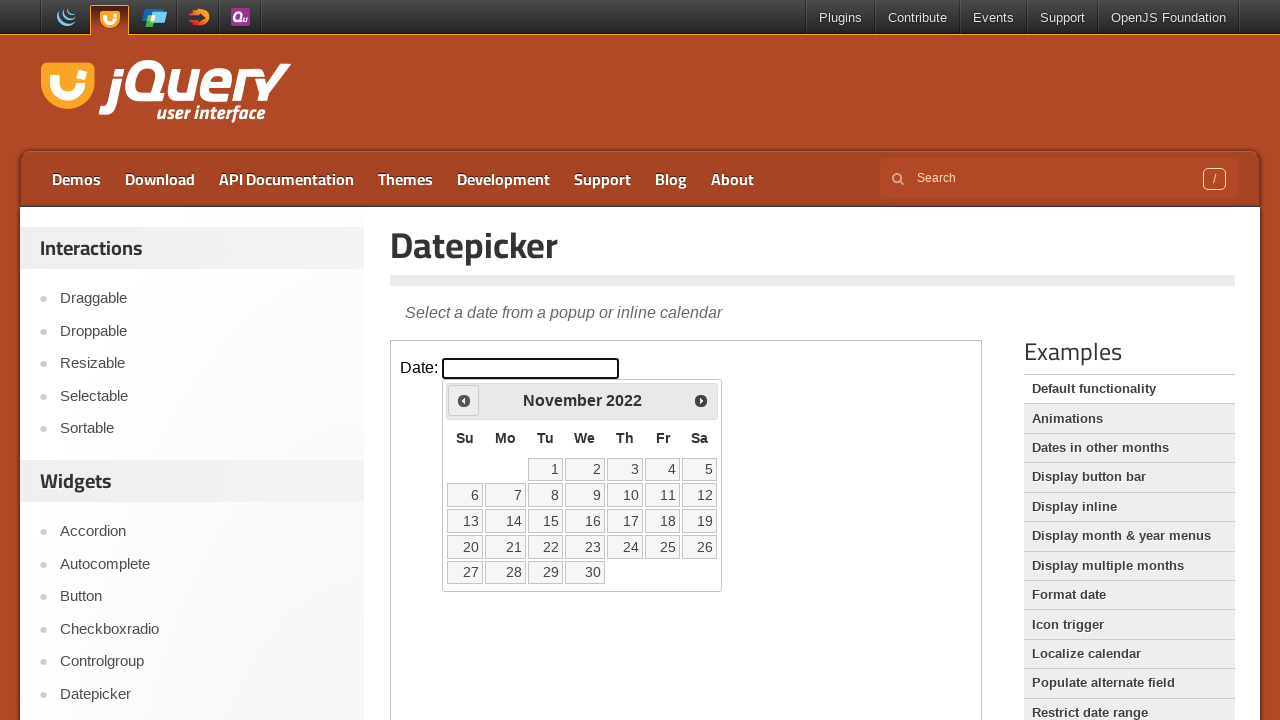

Retrieved current month: November
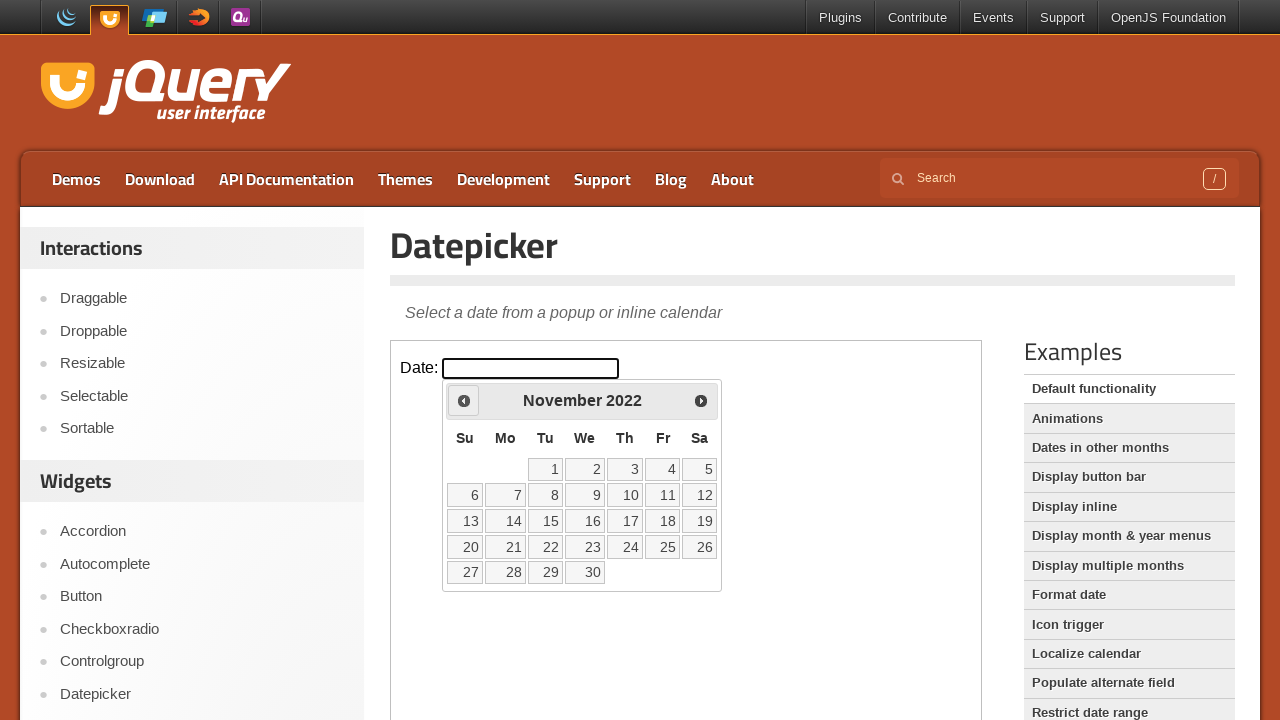

Retrieved current year: 2022
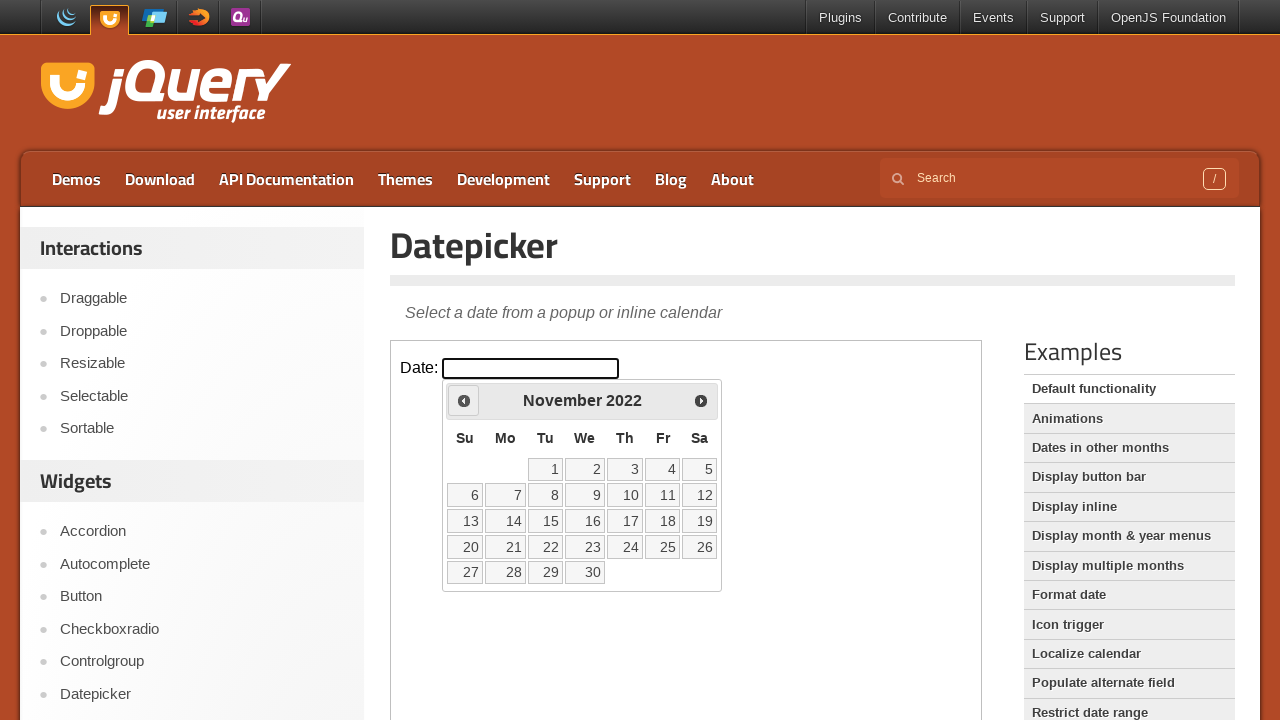

Clicked previous month button to navigate backwards at (464, 400) on iframe >> nth=0 >> internal:control=enter-frame >> xpath=//span[@class='ui-icon 
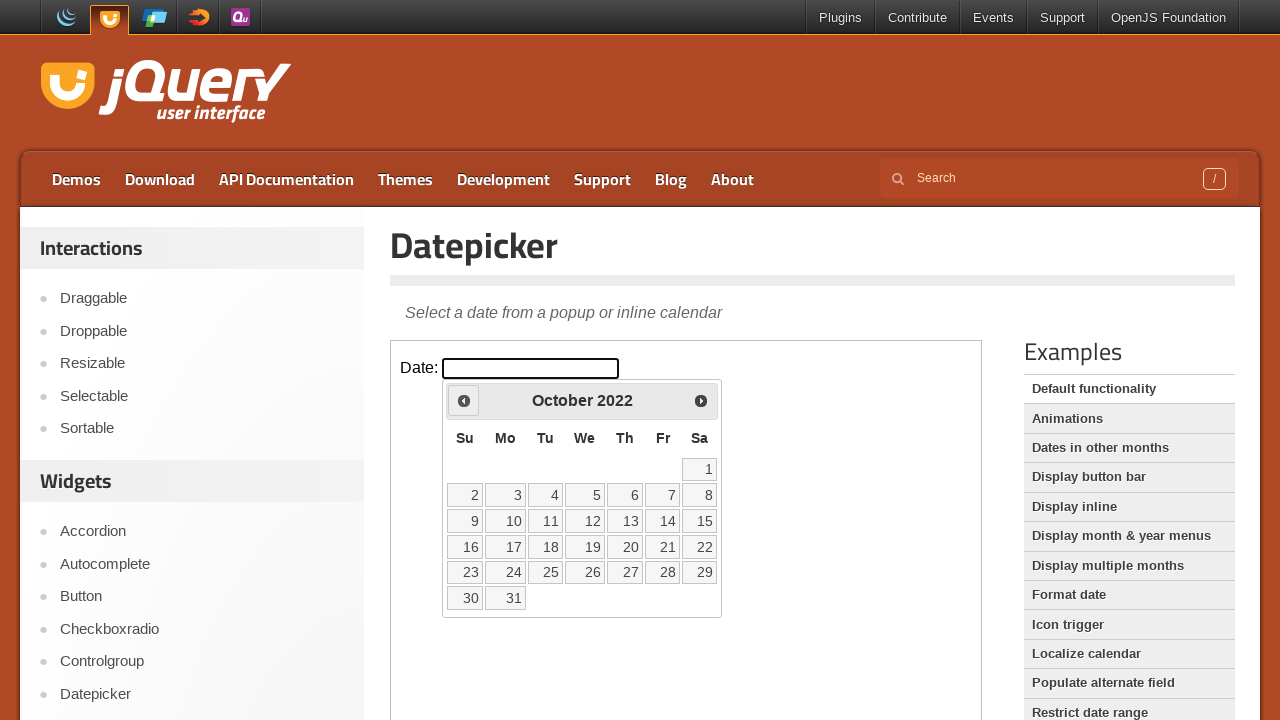

Retrieved current month: October
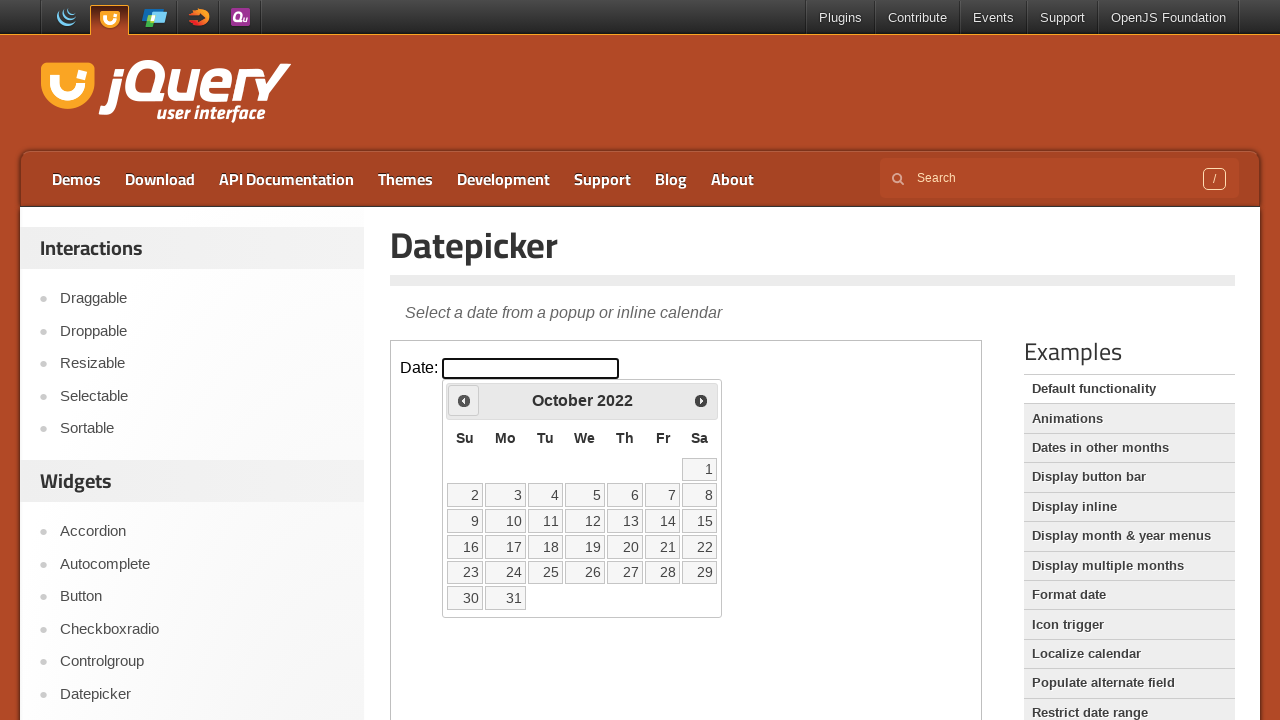

Retrieved current year: 2022
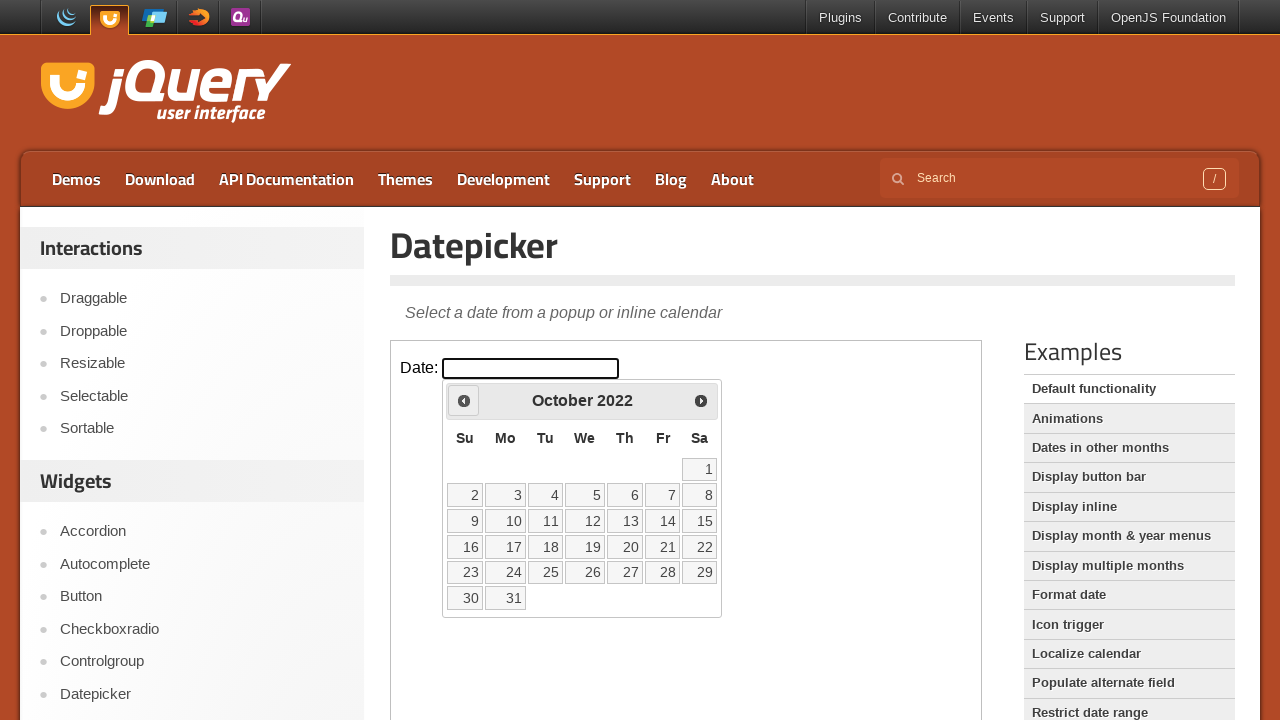

Clicked previous month button to navigate backwards at (464, 400) on iframe >> nth=0 >> internal:control=enter-frame >> xpath=//span[@class='ui-icon 
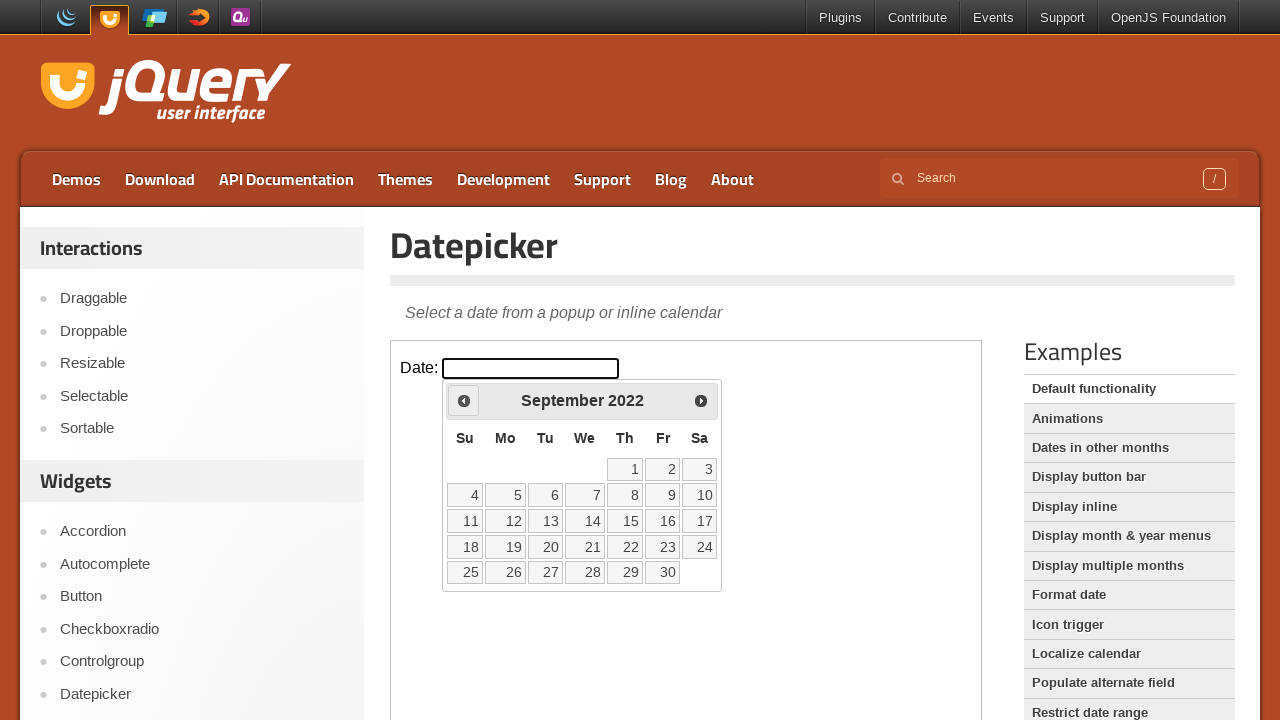

Retrieved current month: September
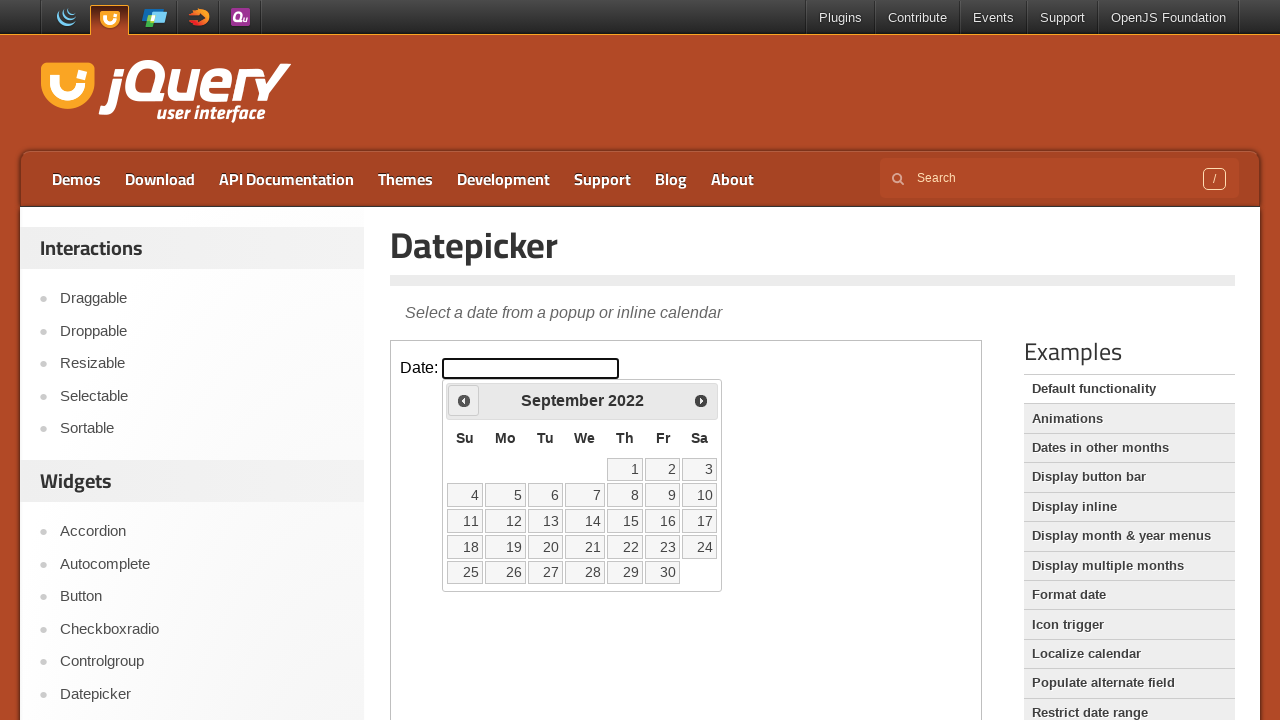

Retrieved current year: 2022
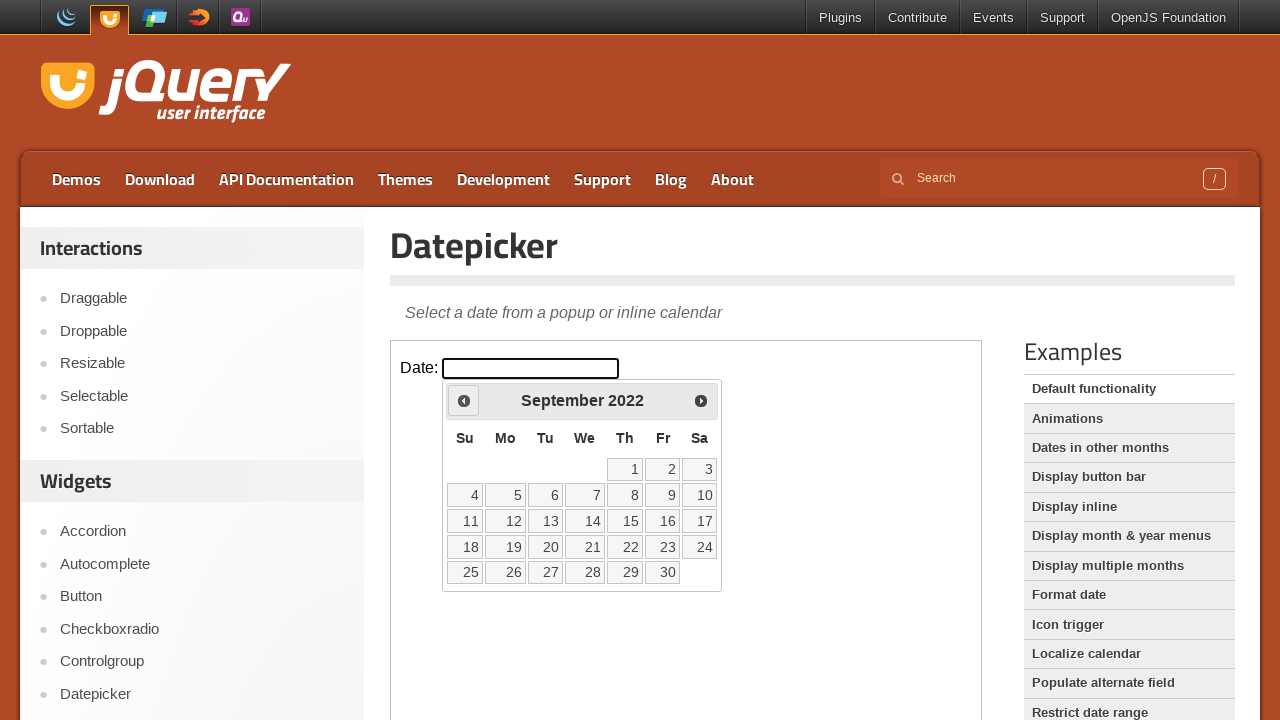

Clicked previous month button to navigate backwards at (464, 400) on iframe >> nth=0 >> internal:control=enter-frame >> xpath=//span[@class='ui-icon 
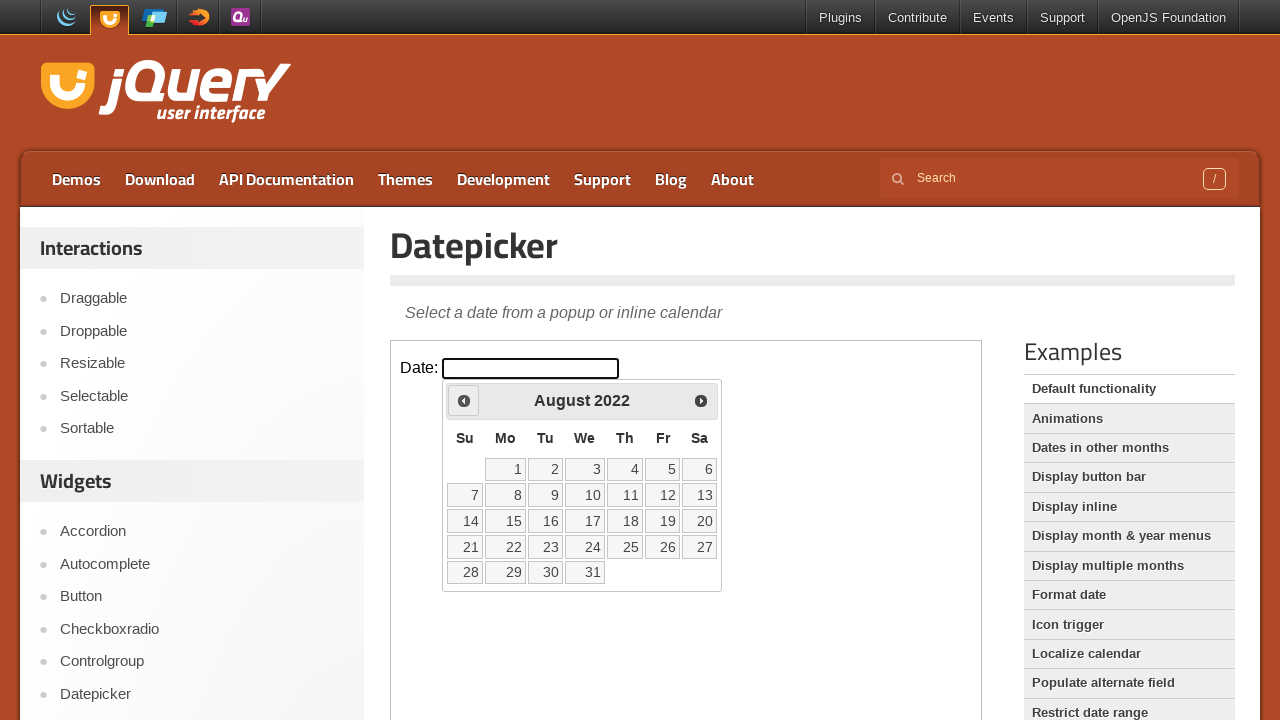

Retrieved current month: August
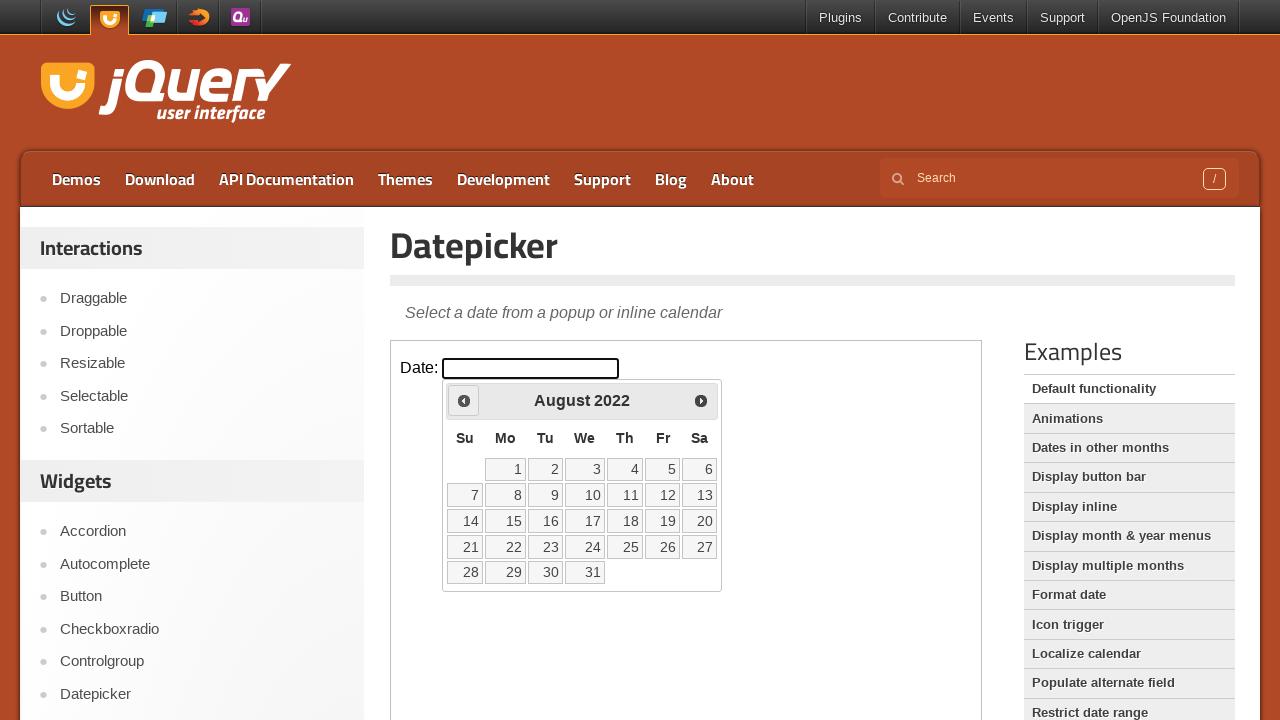

Retrieved current year: 2022
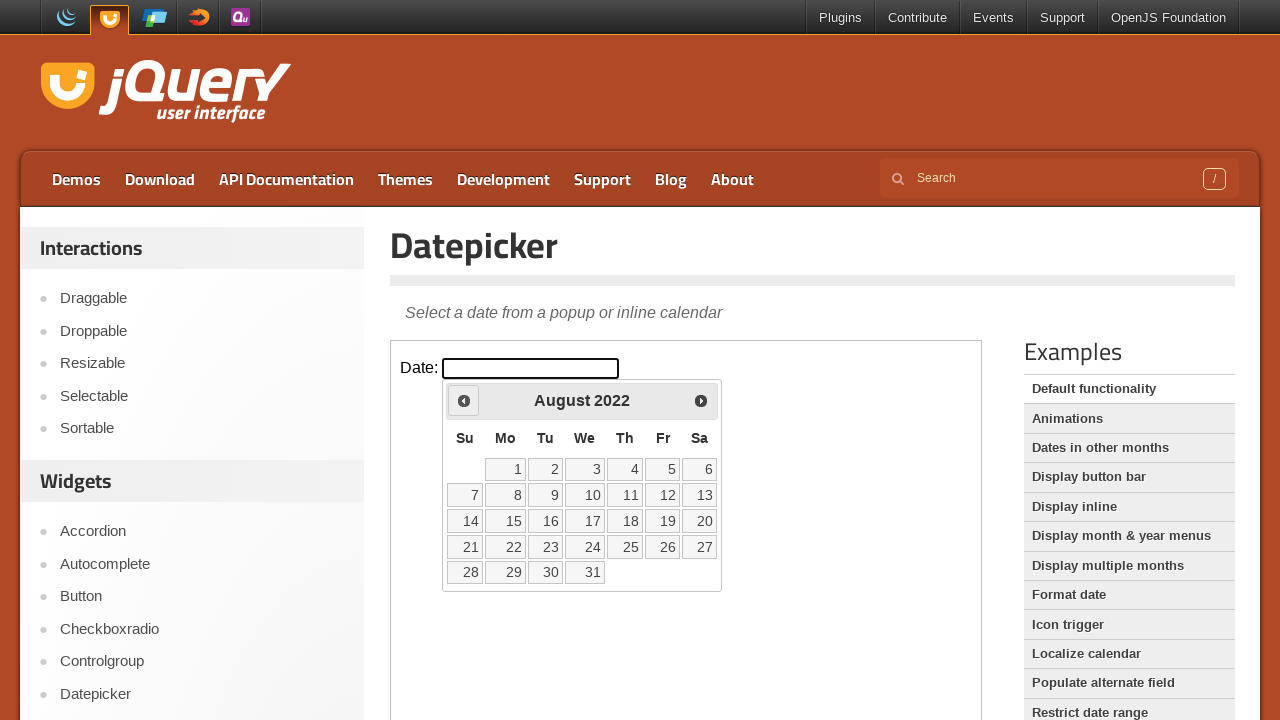

Clicked previous month button to navigate backwards at (464, 400) on iframe >> nth=0 >> internal:control=enter-frame >> xpath=//span[@class='ui-icon 
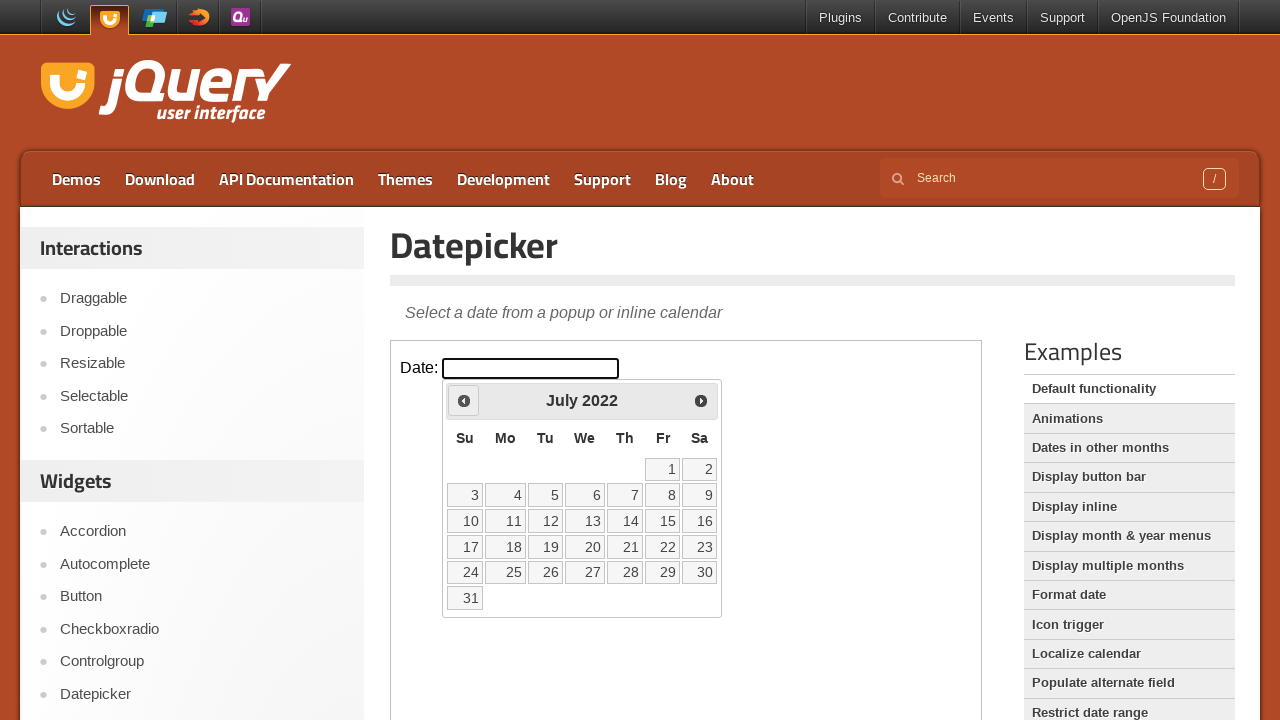

Retrieved current month: July
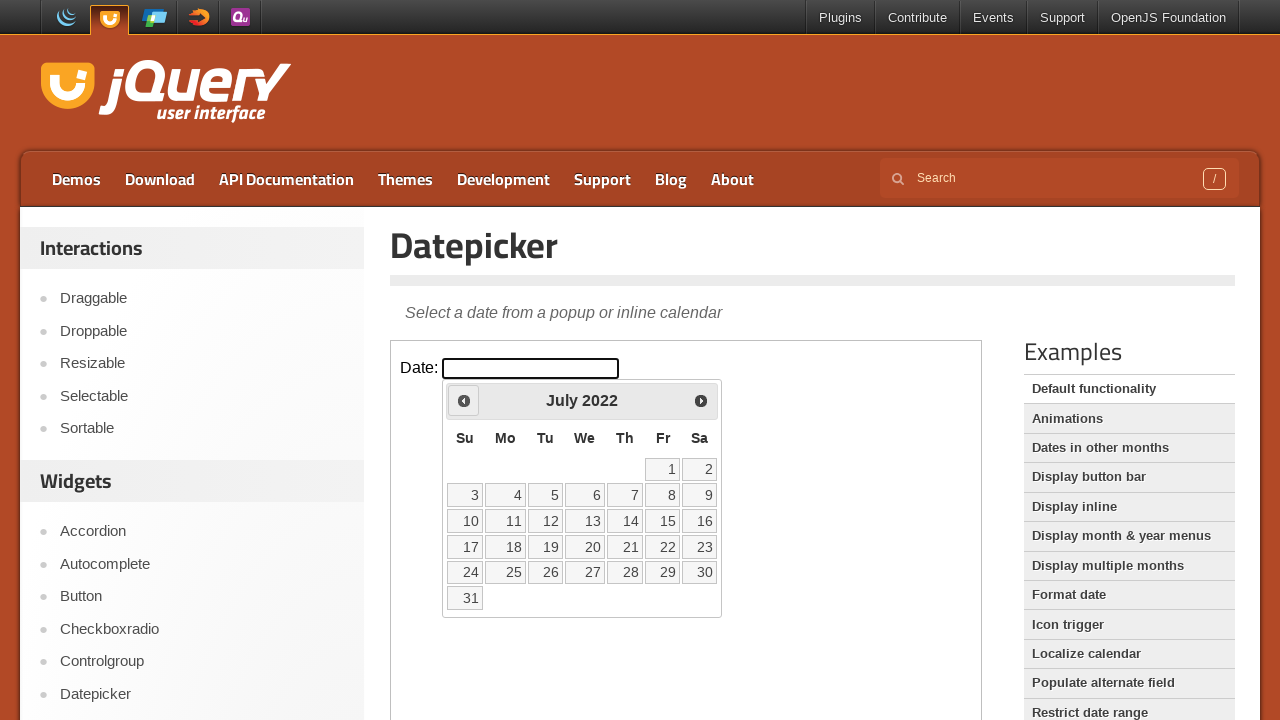

Retrieved current year: 2022
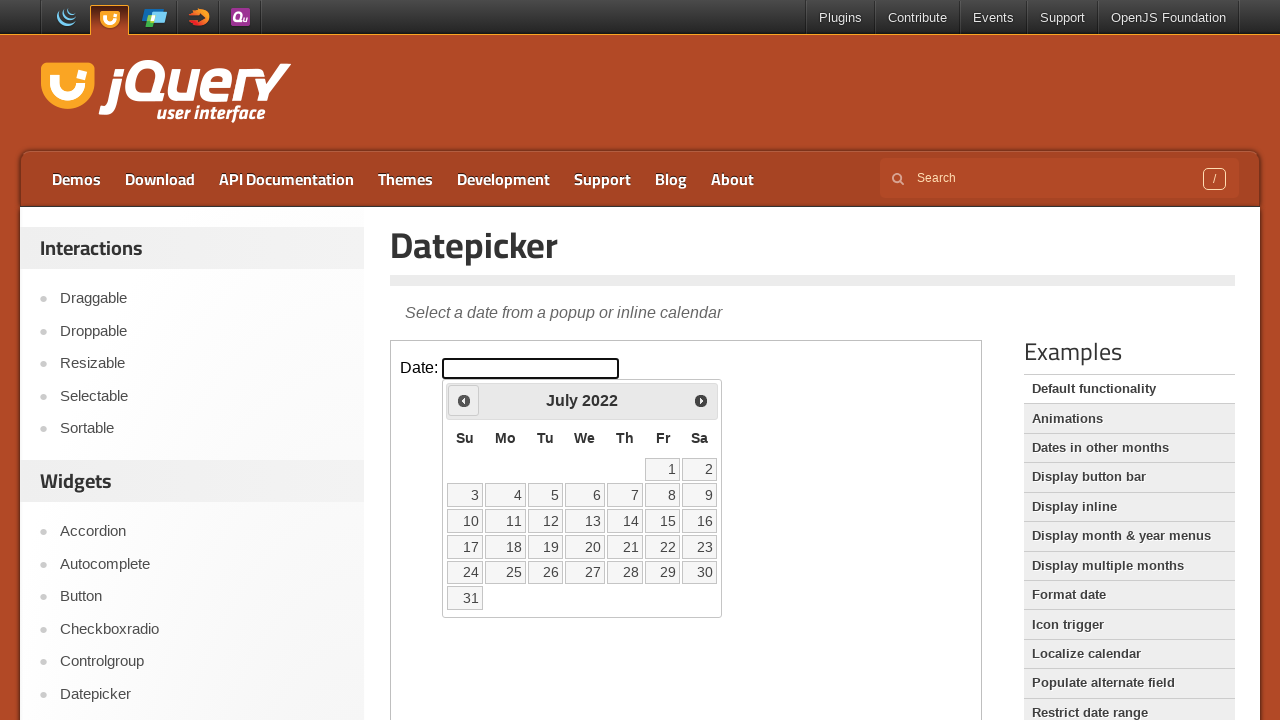

Clicked previous month button to navigate backwards at (464, 400) on iframe >> nth=0 >> internal:control=enter-frame >> xpath=//span[@class='ui-icon 
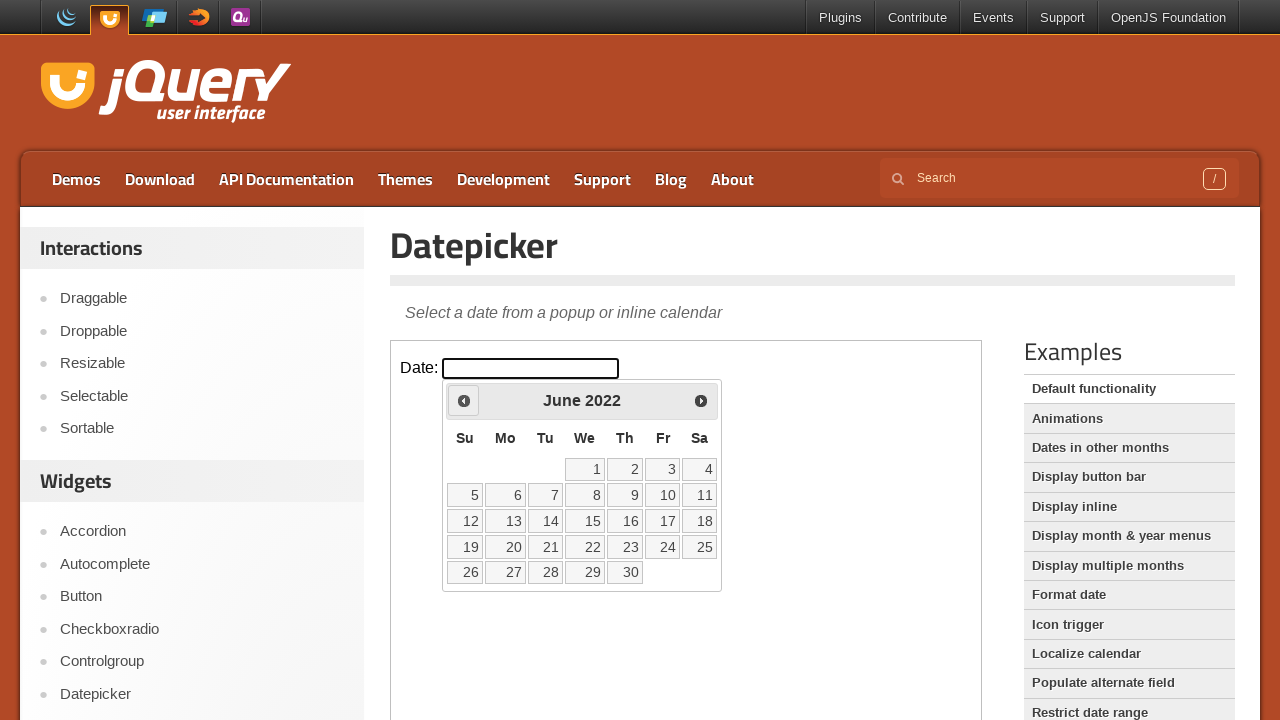

Retrieved current month: June
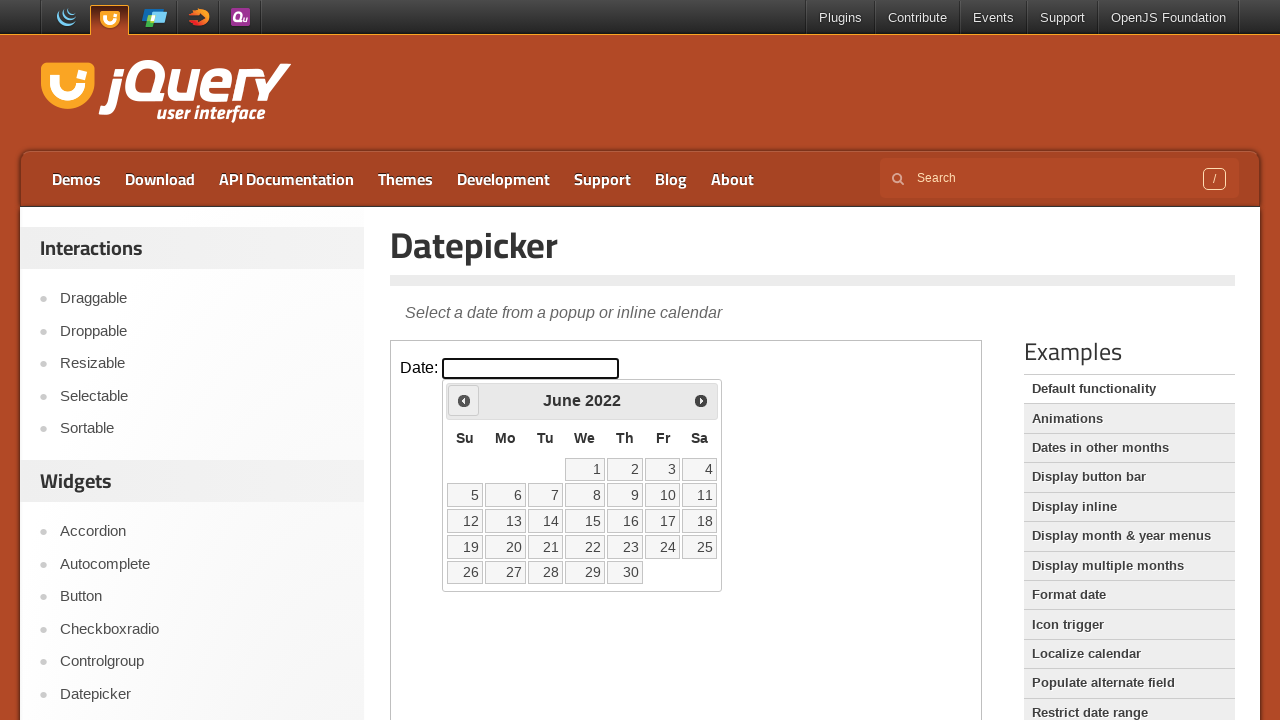

Retrieved current year: 2022
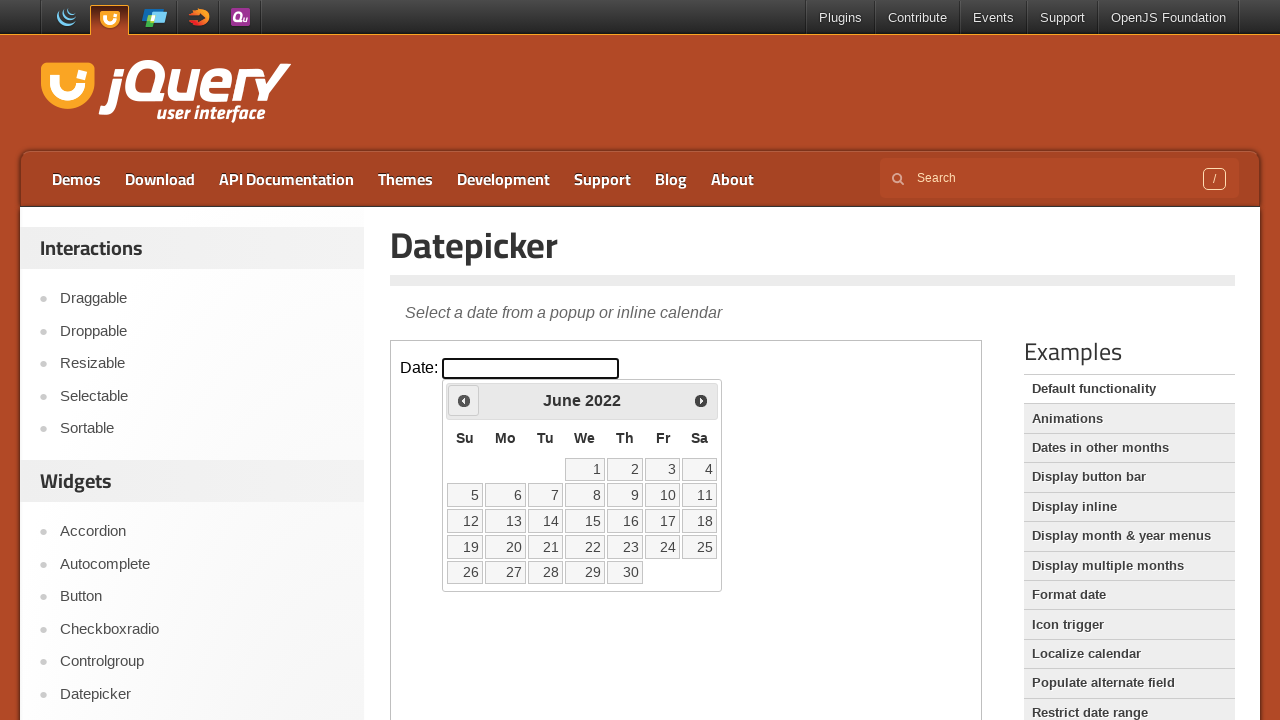

Clicked previous month button to navigate backwards at (464, 400) on iframe >> nth=0 >> internal:control=enter-frame >> xpath=//span[@class='ui-icon 
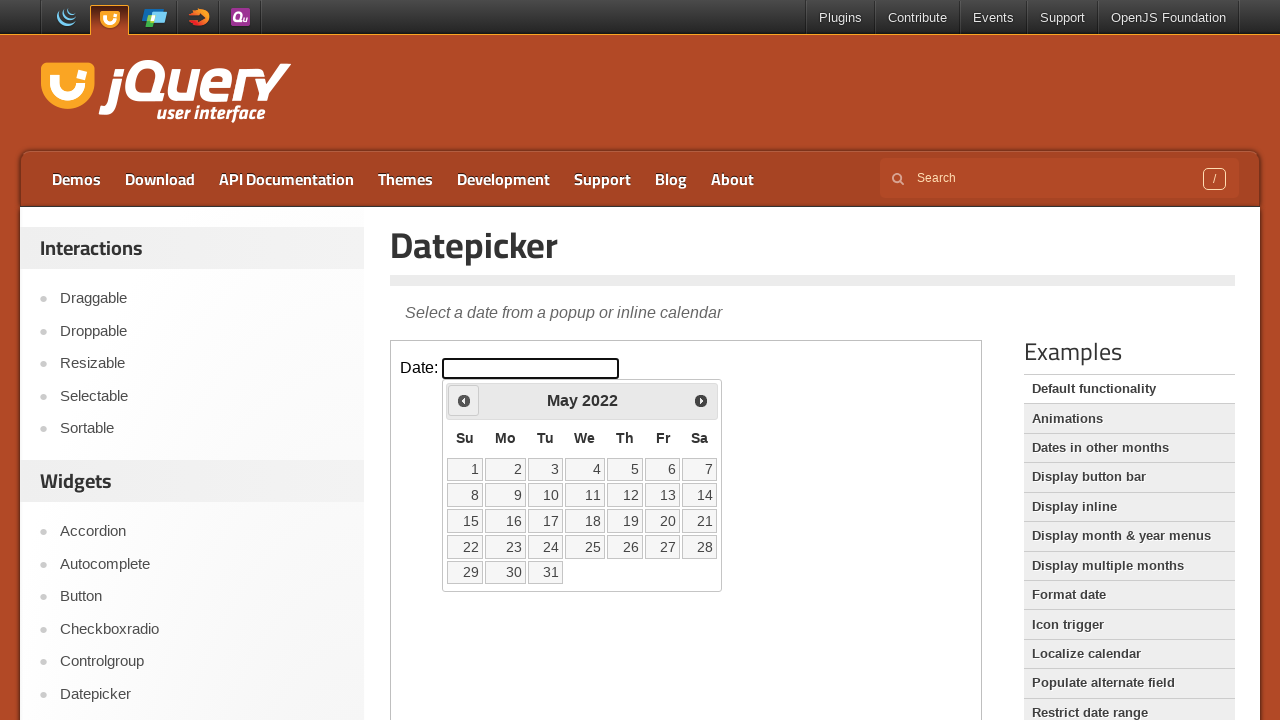

Retrieved current month: May
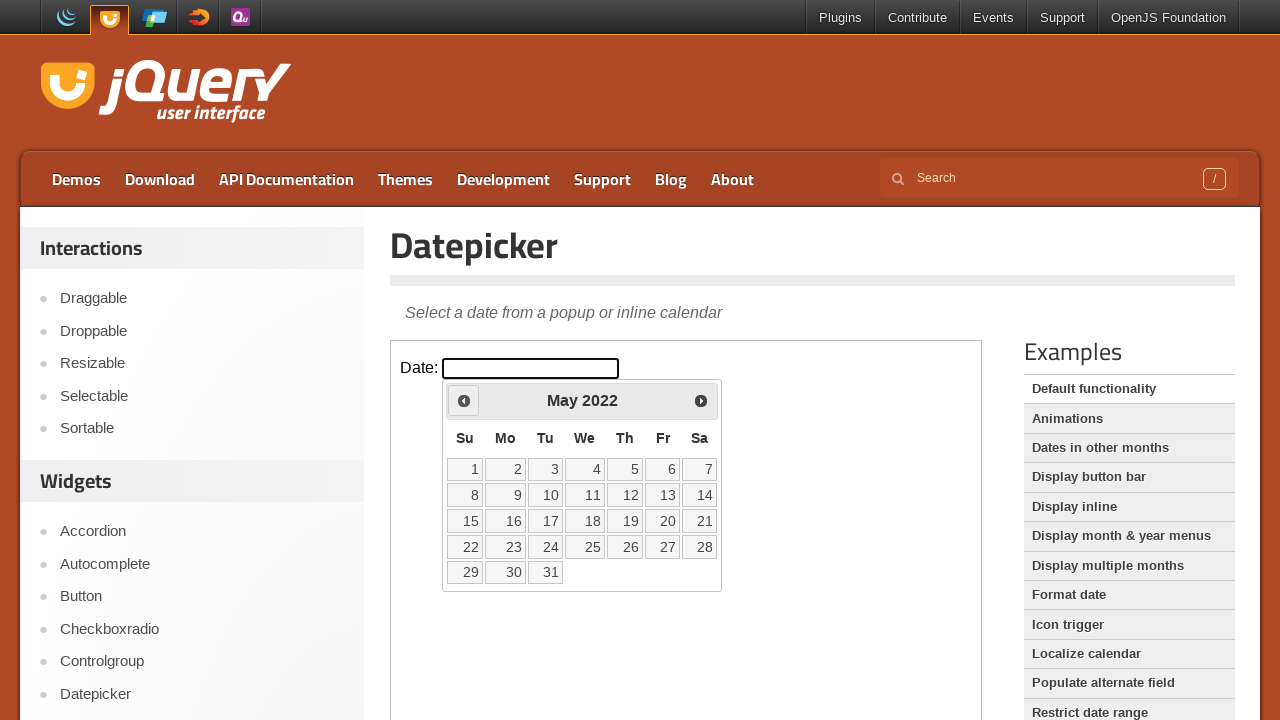

Retrieved current year: 2022
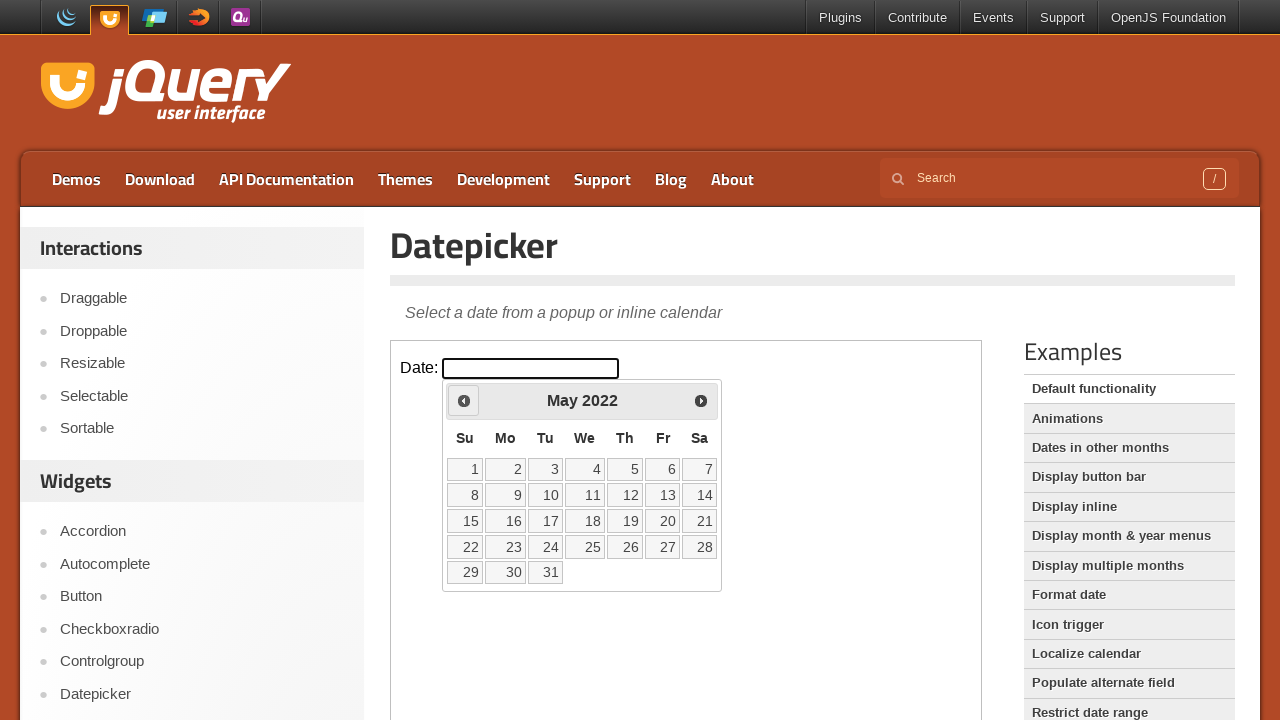

Clicked previous month button to navigate backwards at (464, 400) on iframe >> nth=0 >> internal:control=enter-frame >> xpath=//span[@class='ui-icon 
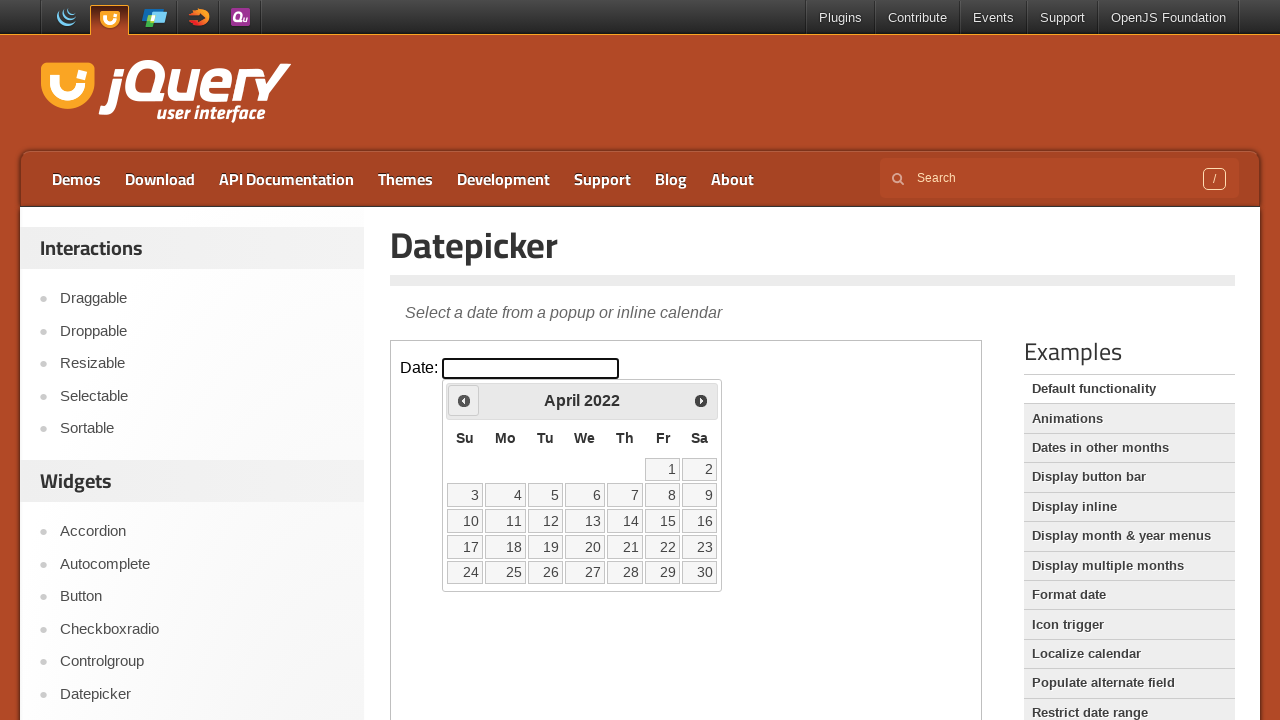

Retrieved current month: April
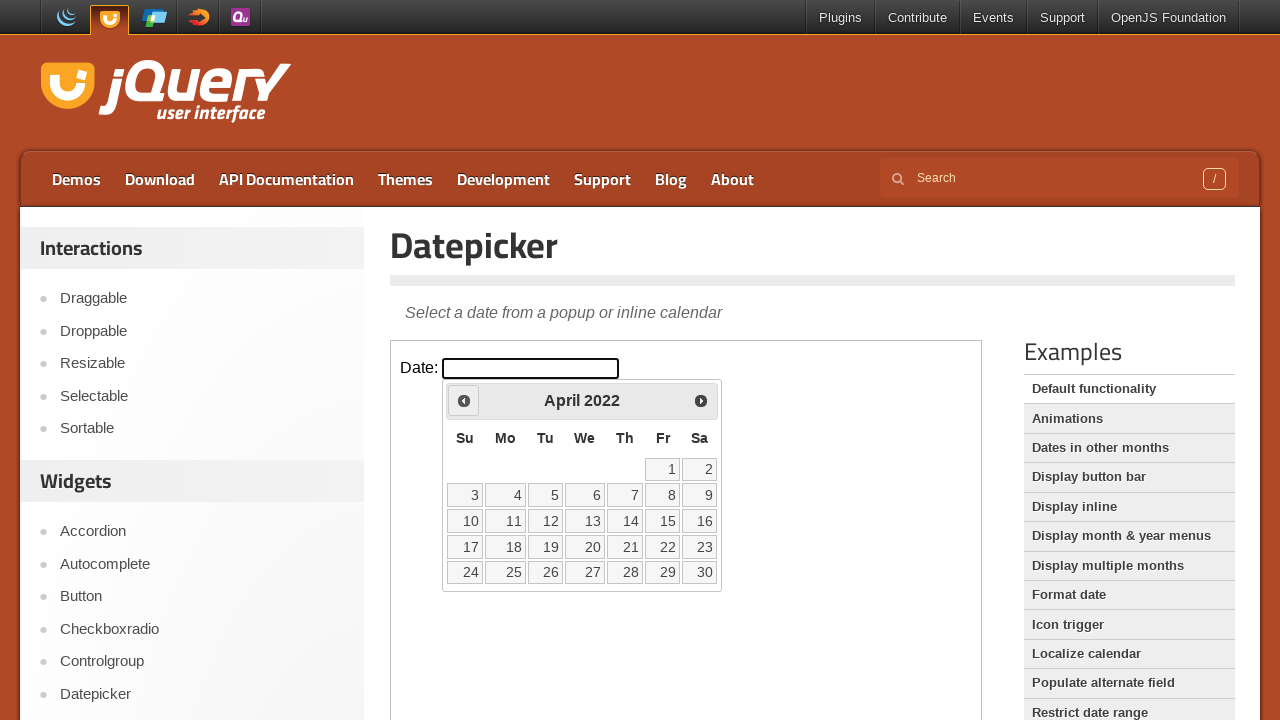

Retrieved current year: 2022
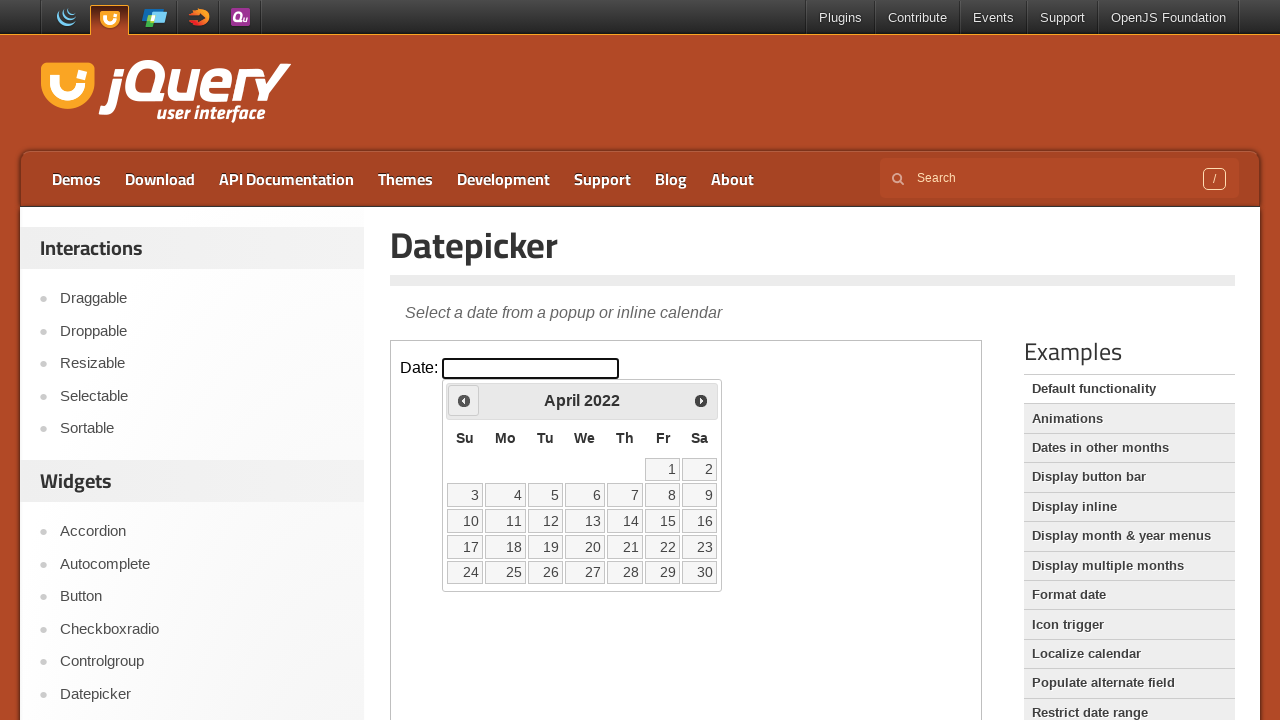

Clicked previous month button to navigate backwards at (464, 400) on iframe >> nth=0 >> internal:control=enter-frame >> xpath=//span[@class='ui-icon 
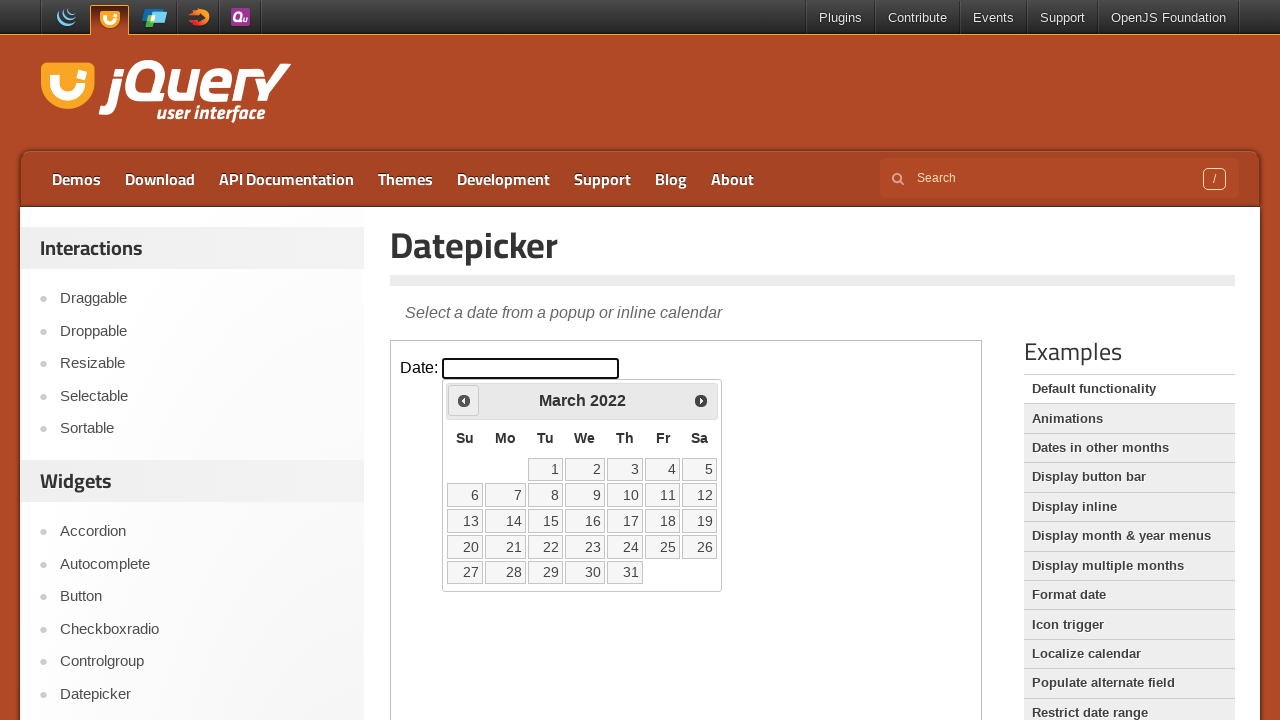

Retrieved current month: March
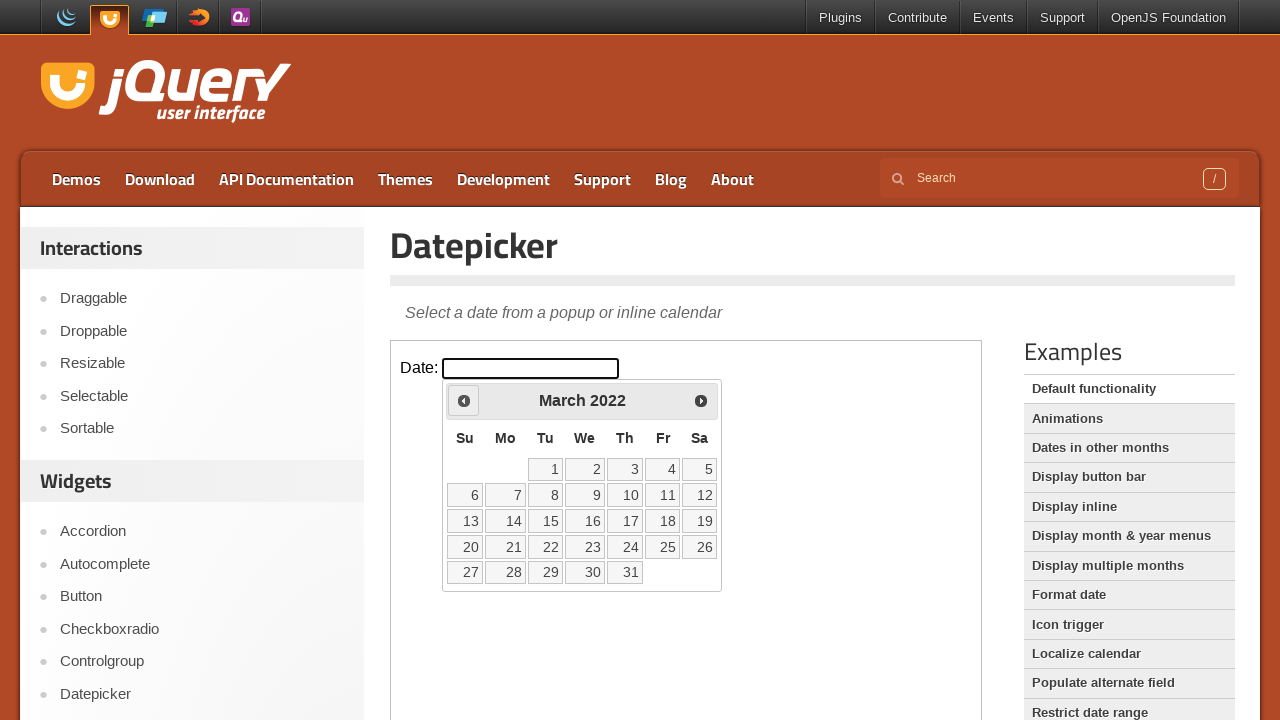

Retrieved current year: 2022
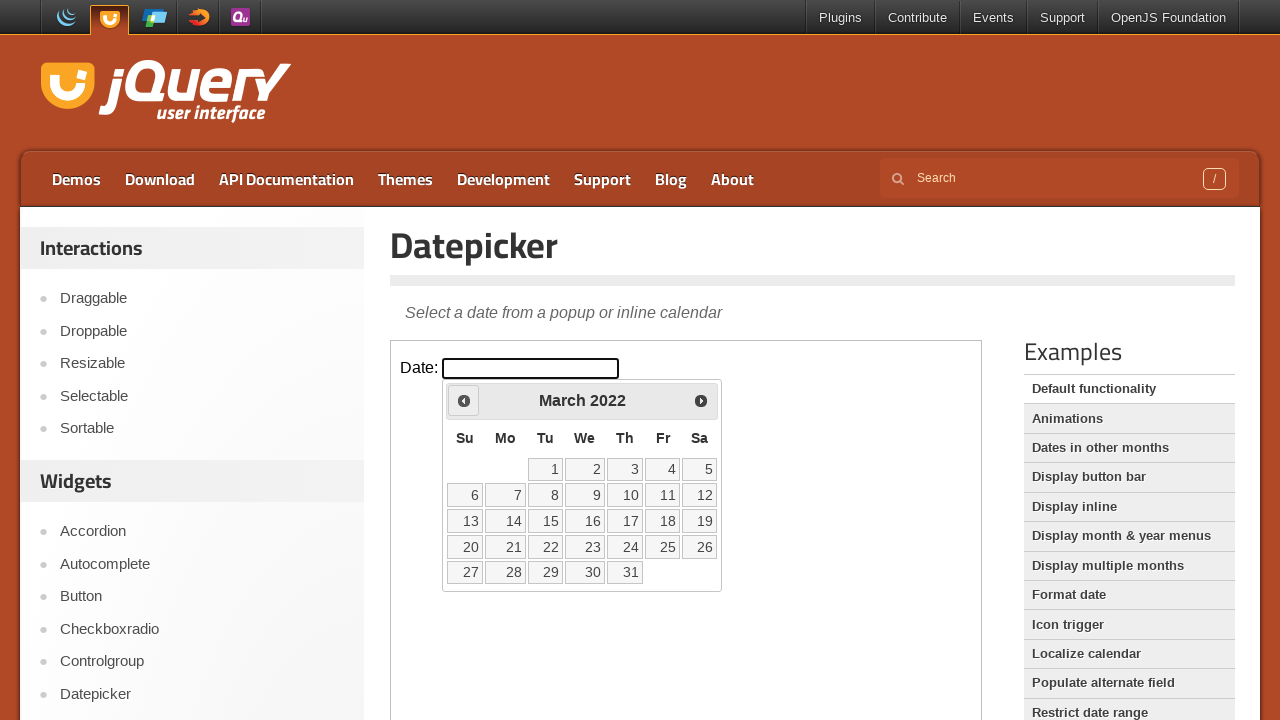

Clicked previous month button to navigate backwards at (464, 400) on iframe >> nth=0 >> internal:control=enter-frame >> xpath=//span[@class='ui-icon 
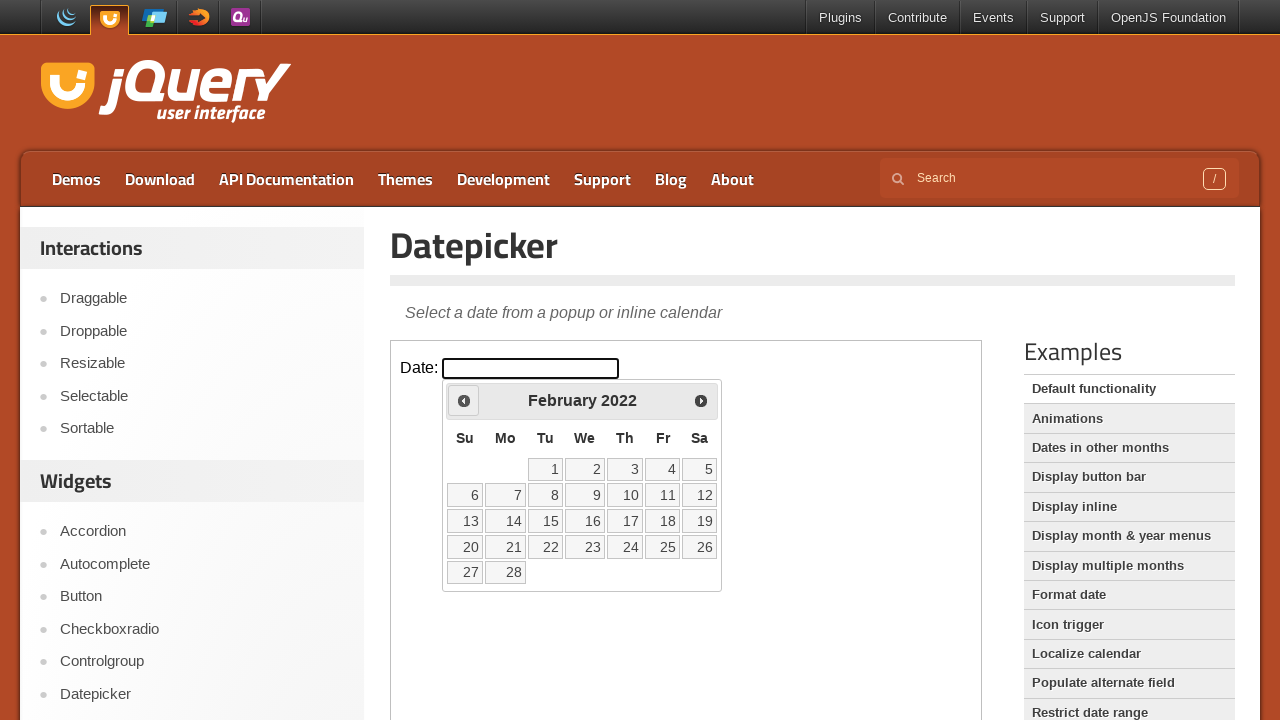

Retrieved current month: February
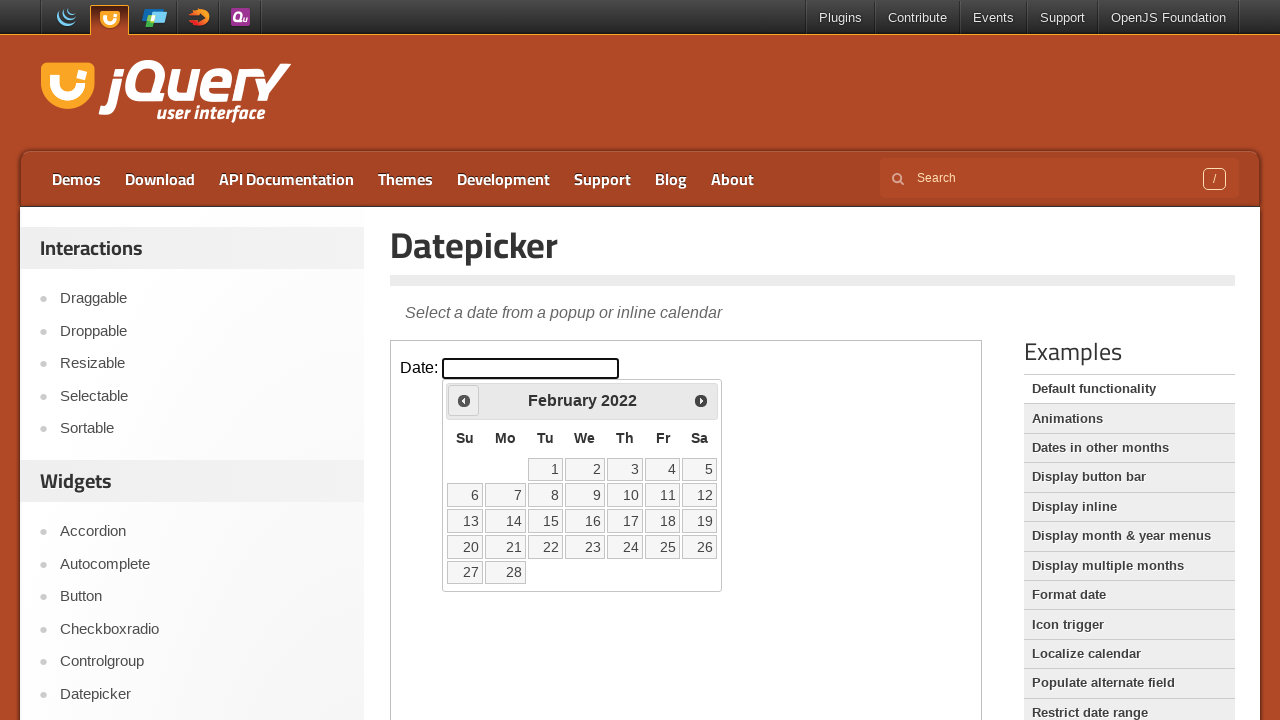

Retrieved current year: 2022
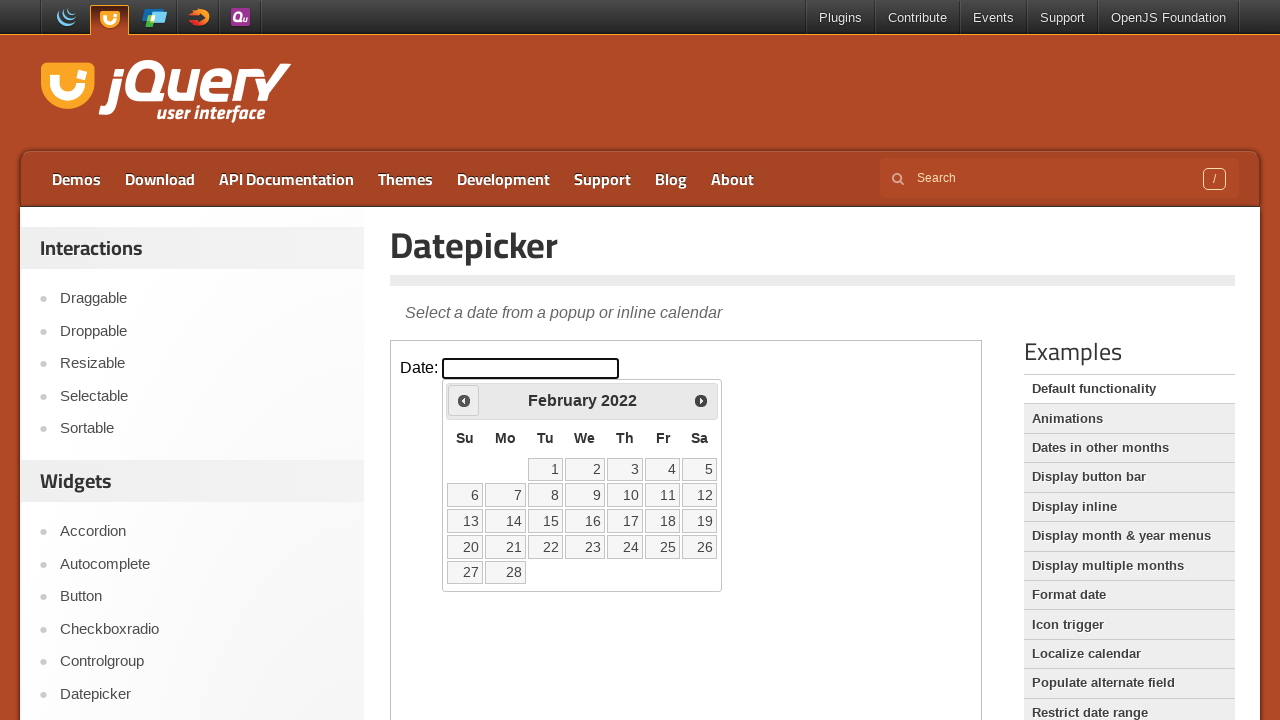

Clicked previous month button to navigate backwards at (464, 400) on iframe >> nth=0 >> internal:control=enter-frame >> xpath=//span[@class='ui-icon 
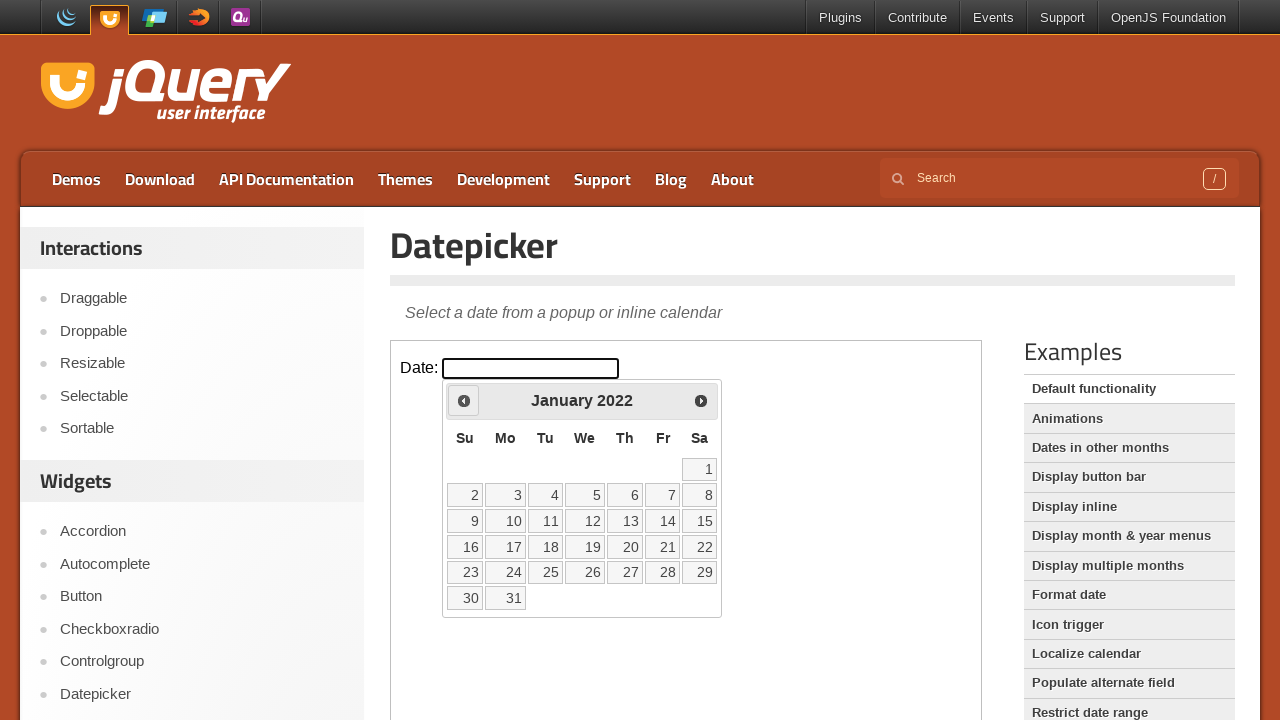

Retrieved current month: January
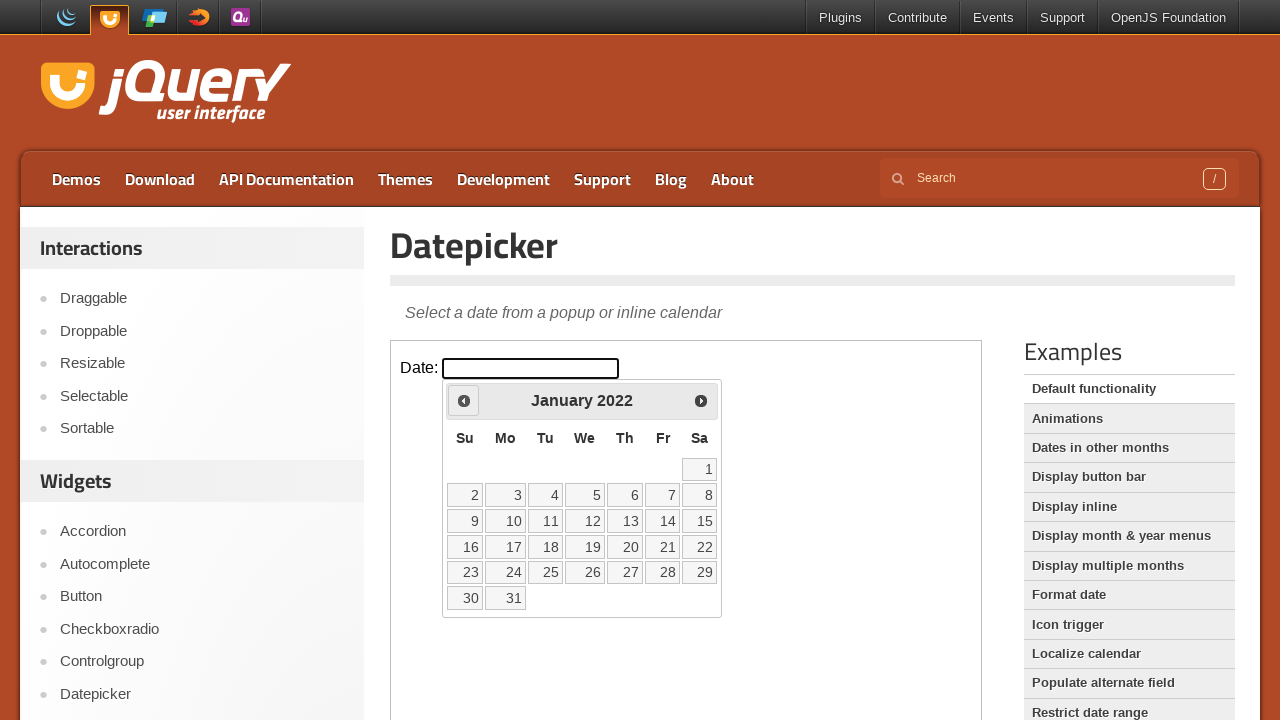

Retrieved current year: 2022
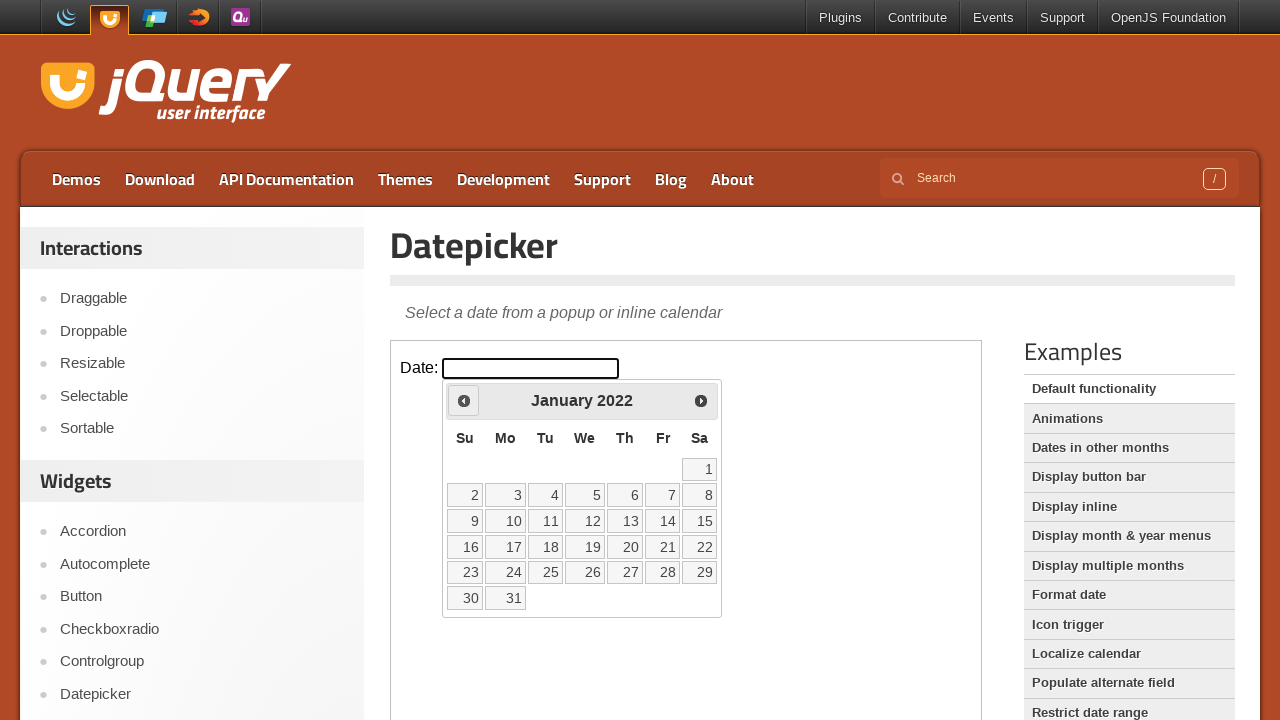

Clicked previous month button to navigate backwards at (464, 400) on iframe >> nth=0 >> internal:control=enter-frame >> xpath=//span[@class='ui-icon 
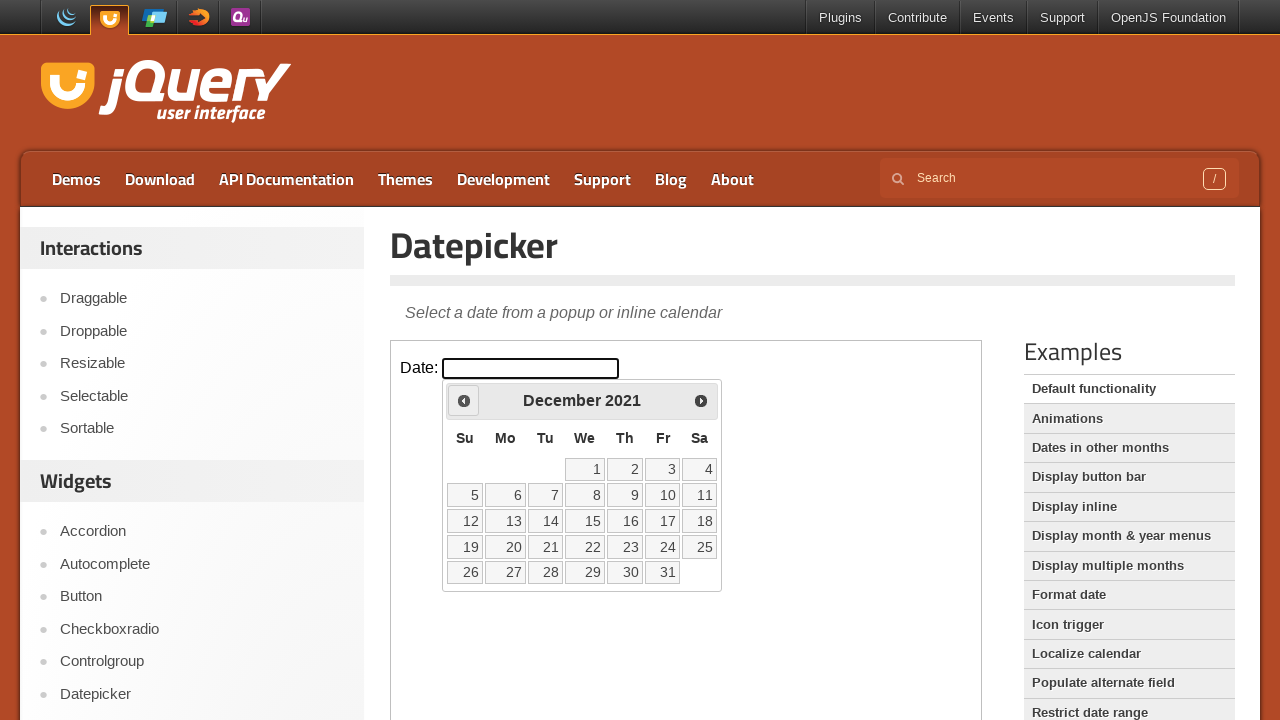

Retrieved current month: December
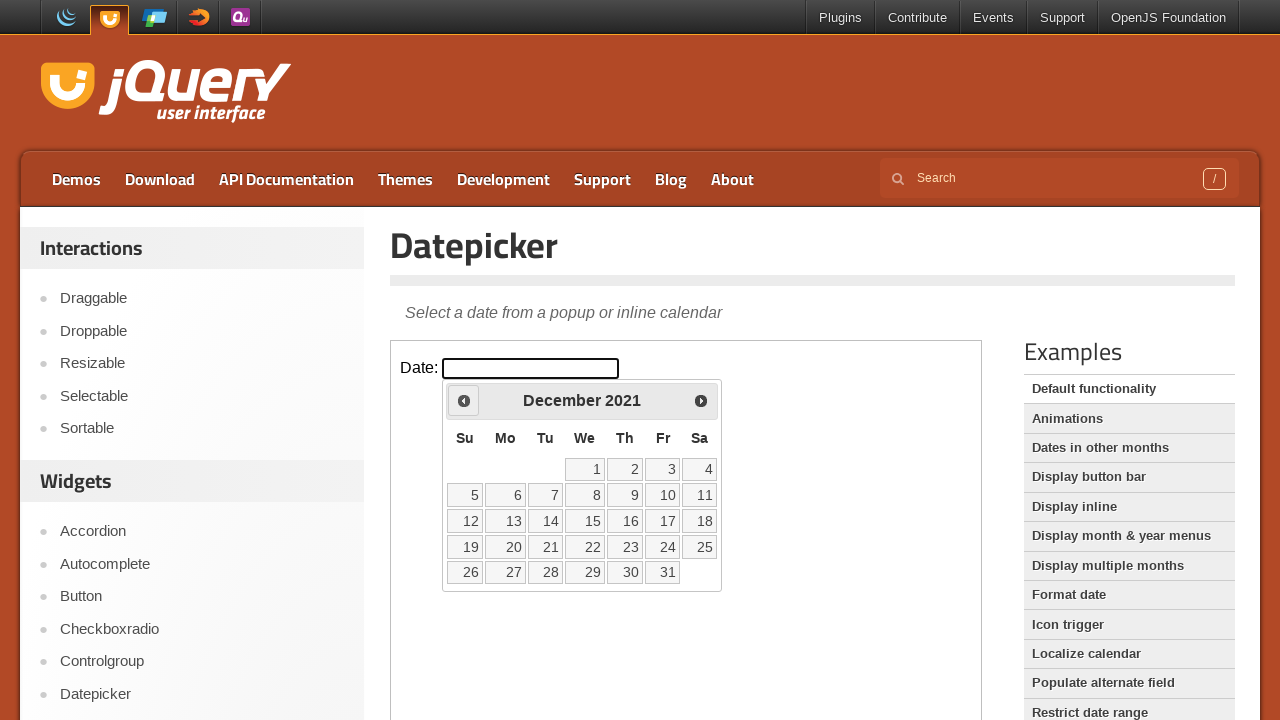

Retrieved current year: 2021
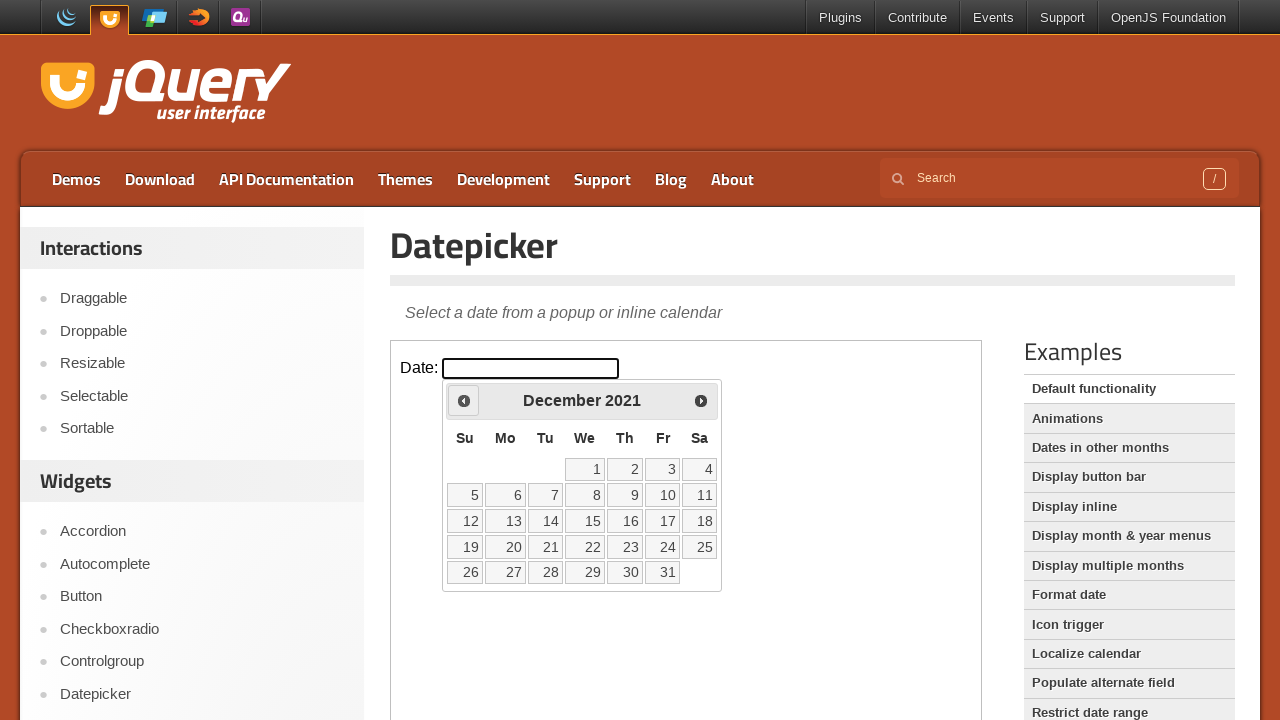

Clicked previous month button to navigate backwards at (464, 400) on iframe >> nth=0 >> internal:control=enter-frame >> xpath=//span[@class='ui-icon 
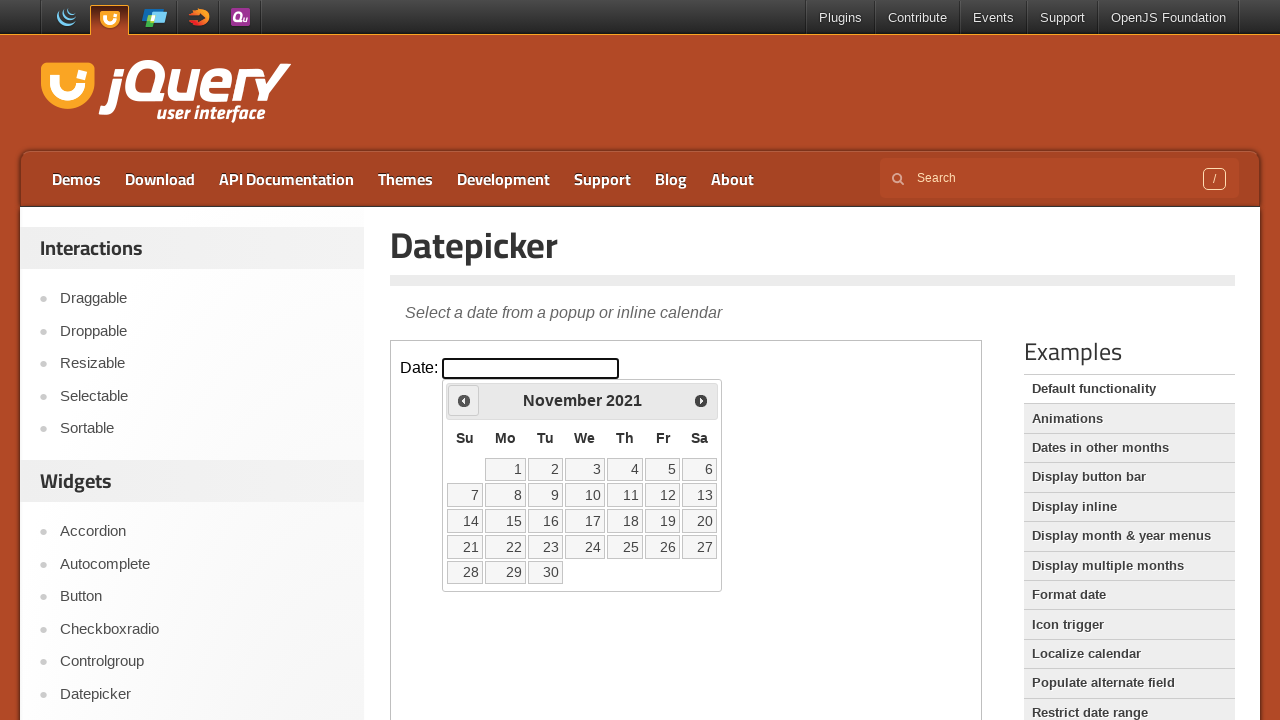

Retrieved current month: November
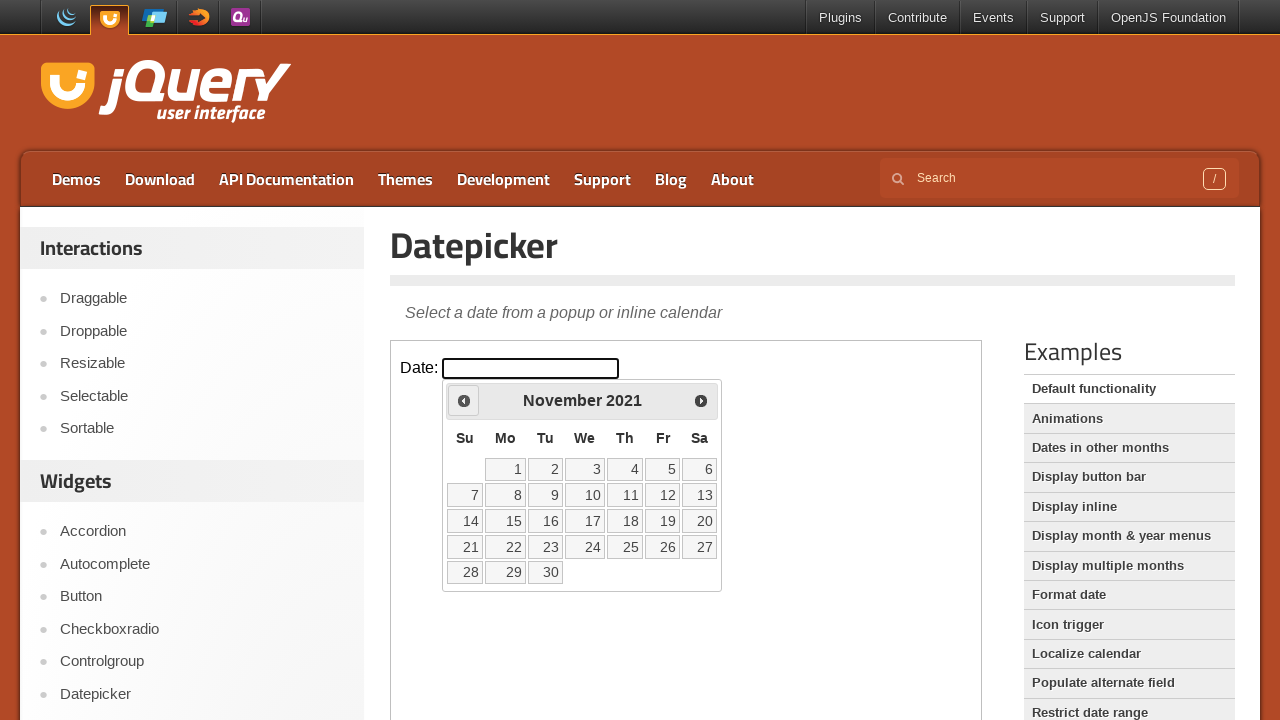

Retrieved current year: 2021
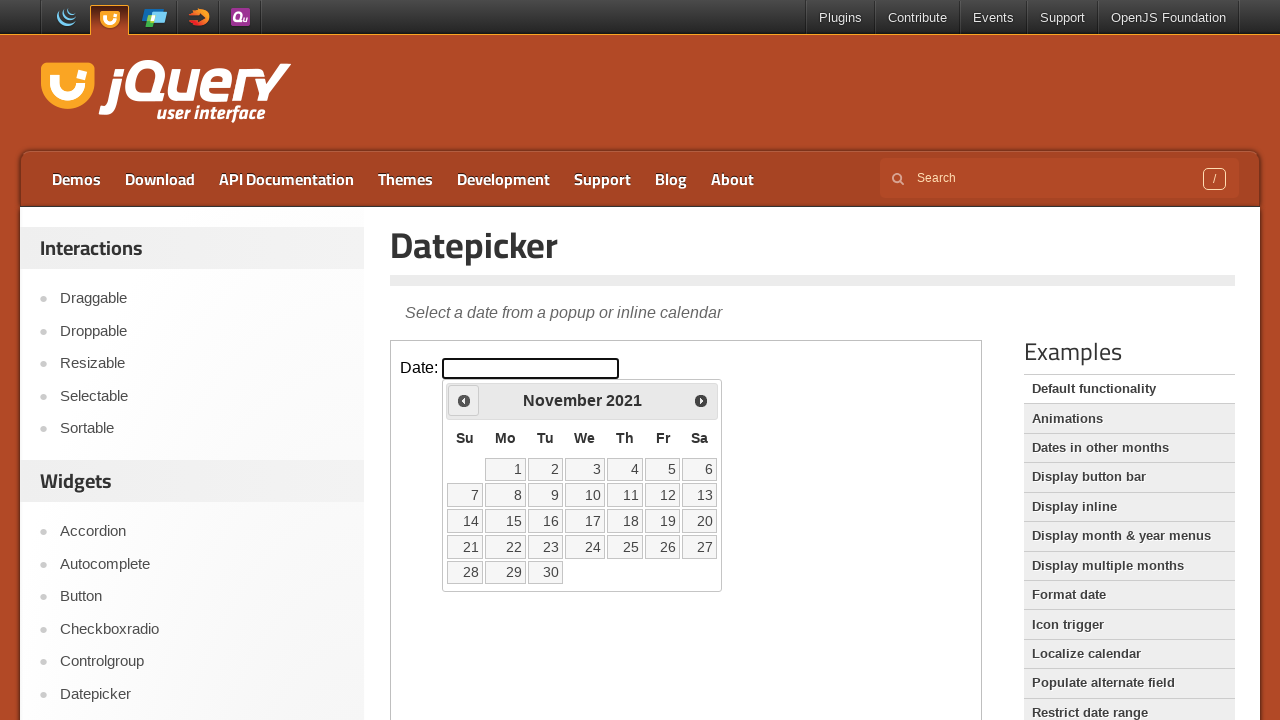

Clicked previous month button to navigate backwards at (464, 400) on iframe >> nth=0 >> internal:control=enter-frame >> xpath=//span[@class='ui-icon 
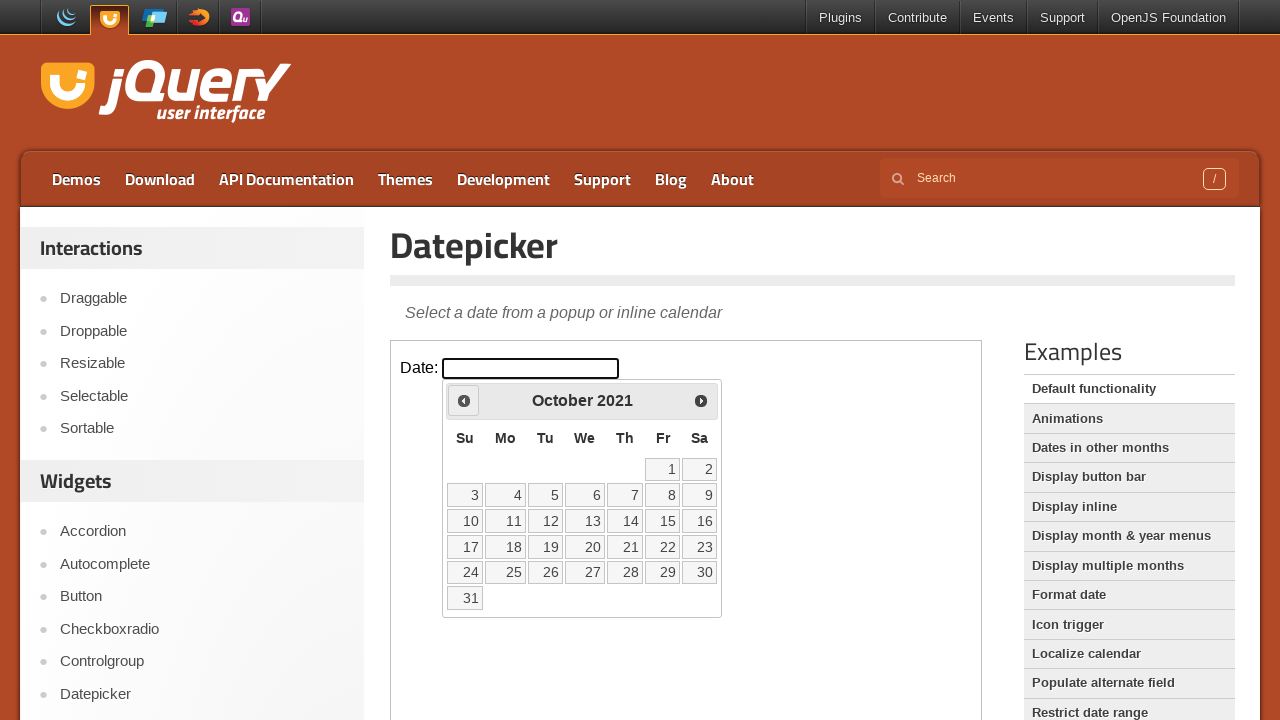

Retrieved current month: October
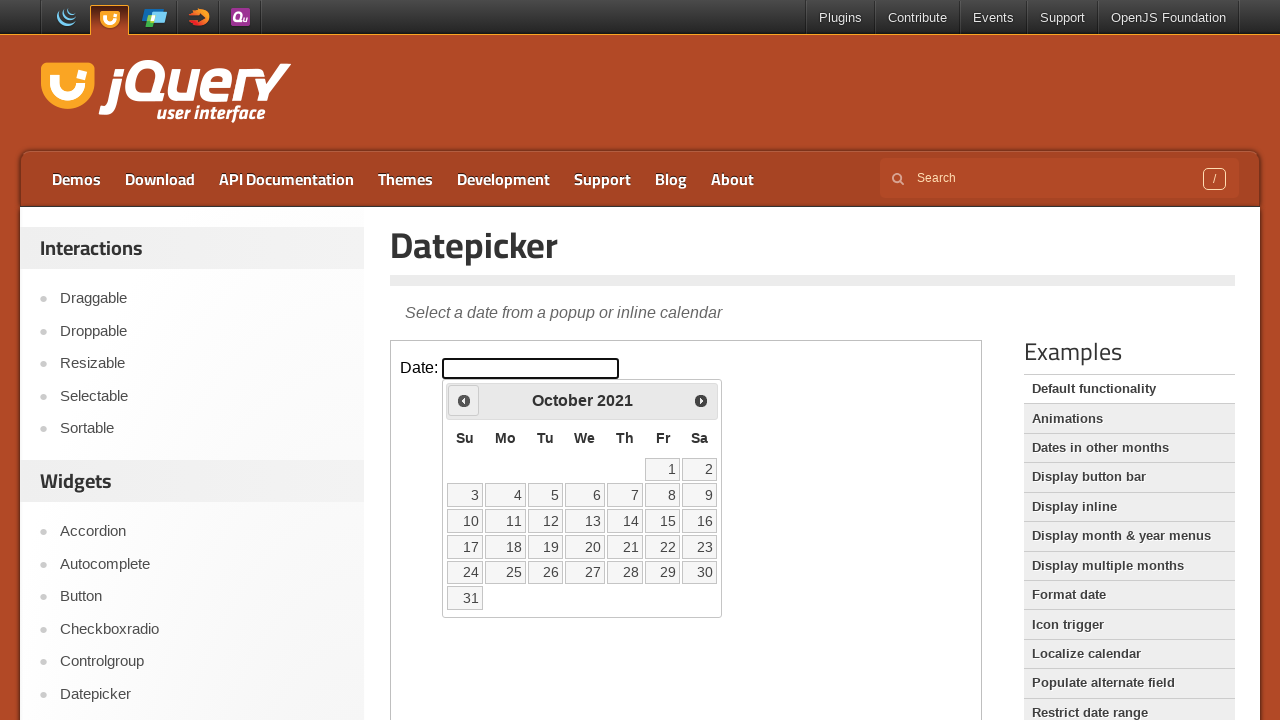

Retrieved current year: 2021
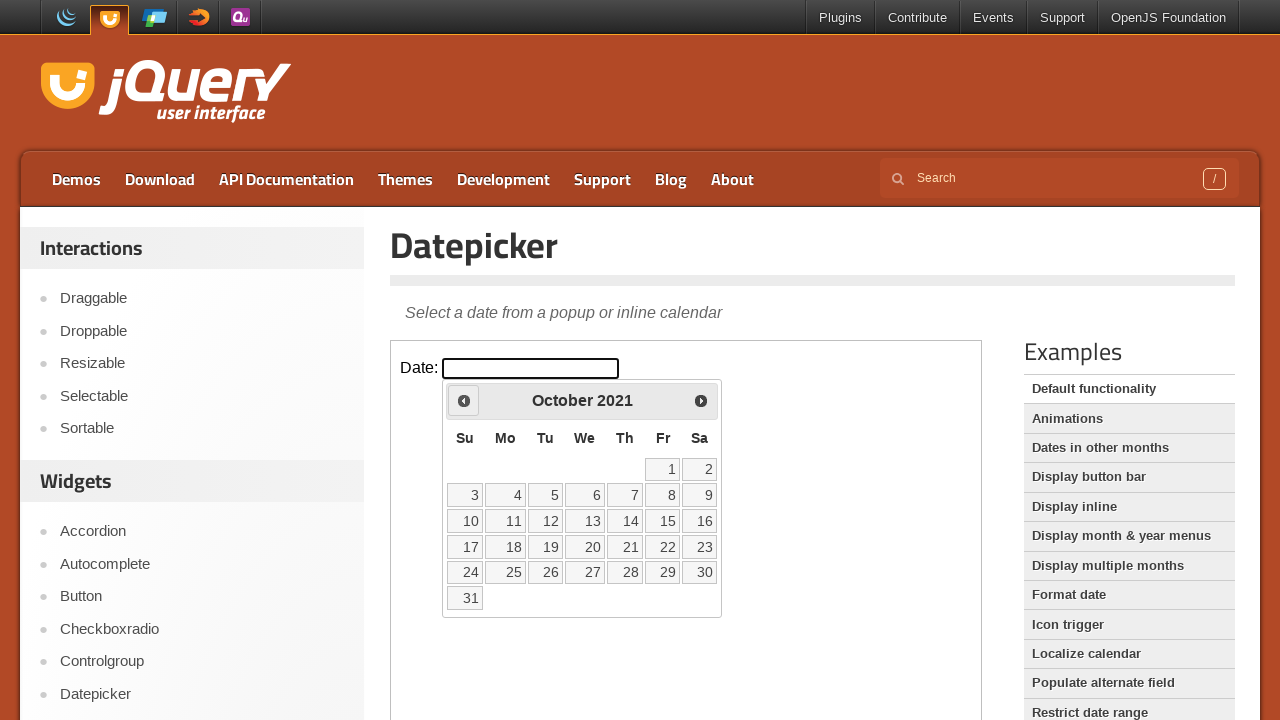

Clicked previous month button to navigate backwards at (464, 400) on iframe >> nth=0 >> internal:control=enter-frame >> xpath=//span[@class='ui-icon 
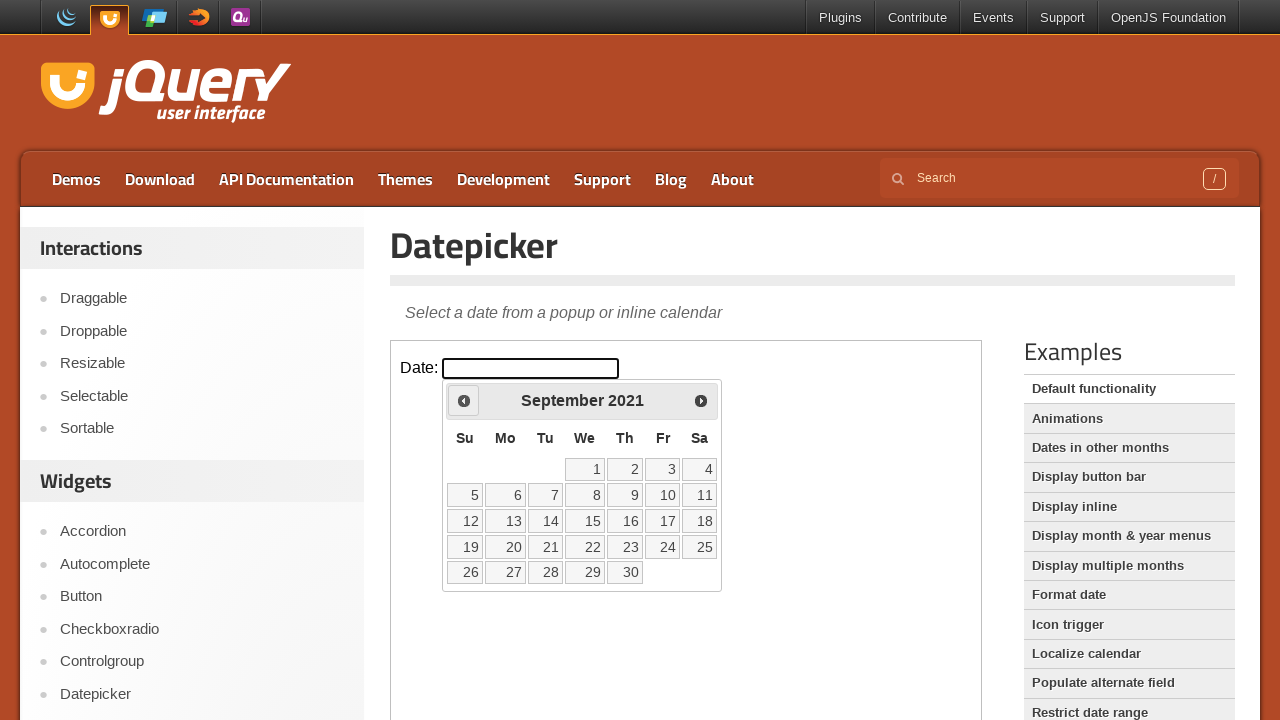

Retrieved current month: September
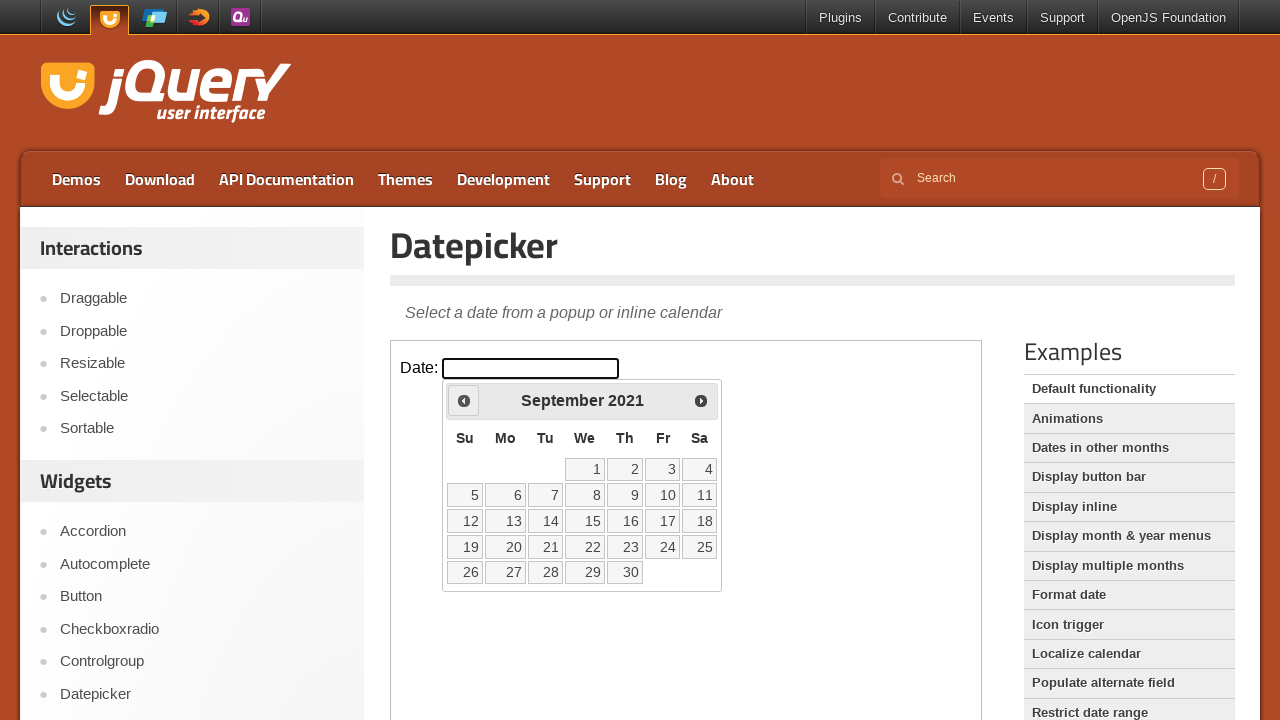

Retrieved current year: 2021
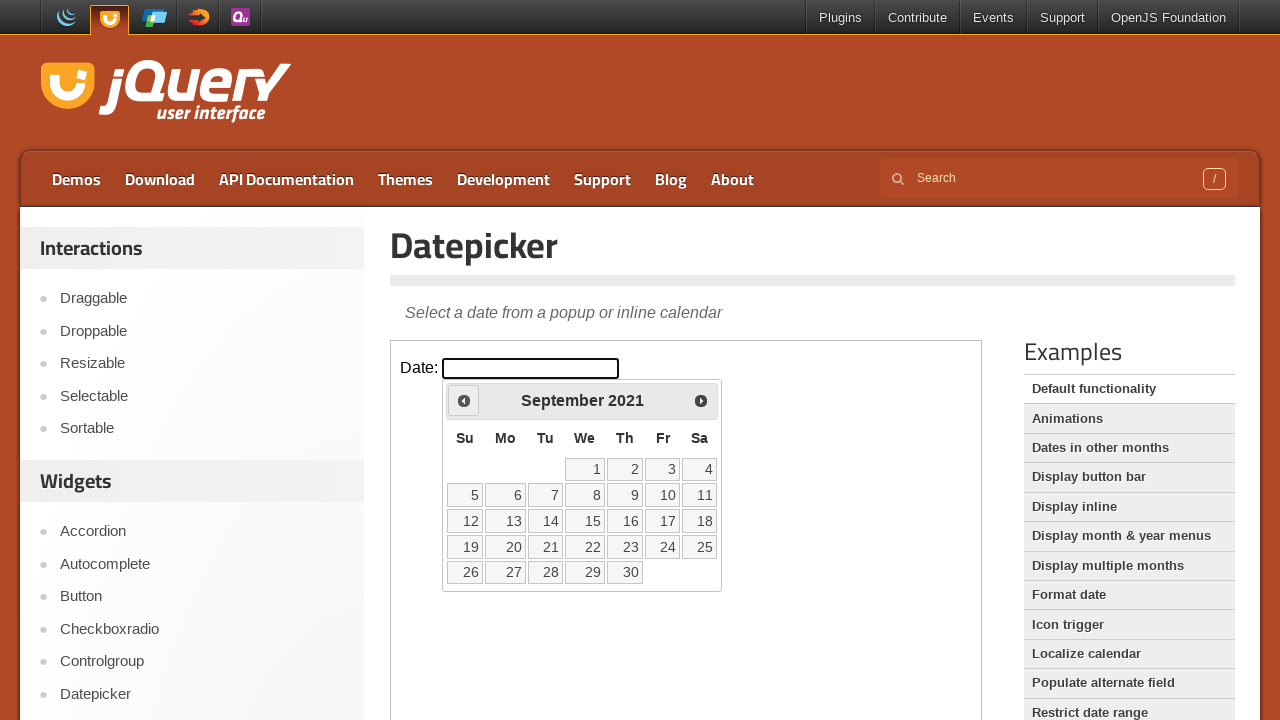

Clicked previous month button to navigate backwards at (464, 400) on iframe >> nth=0 >> internal:control=enter-frame >> xpath=//span[@class='ui-icon 
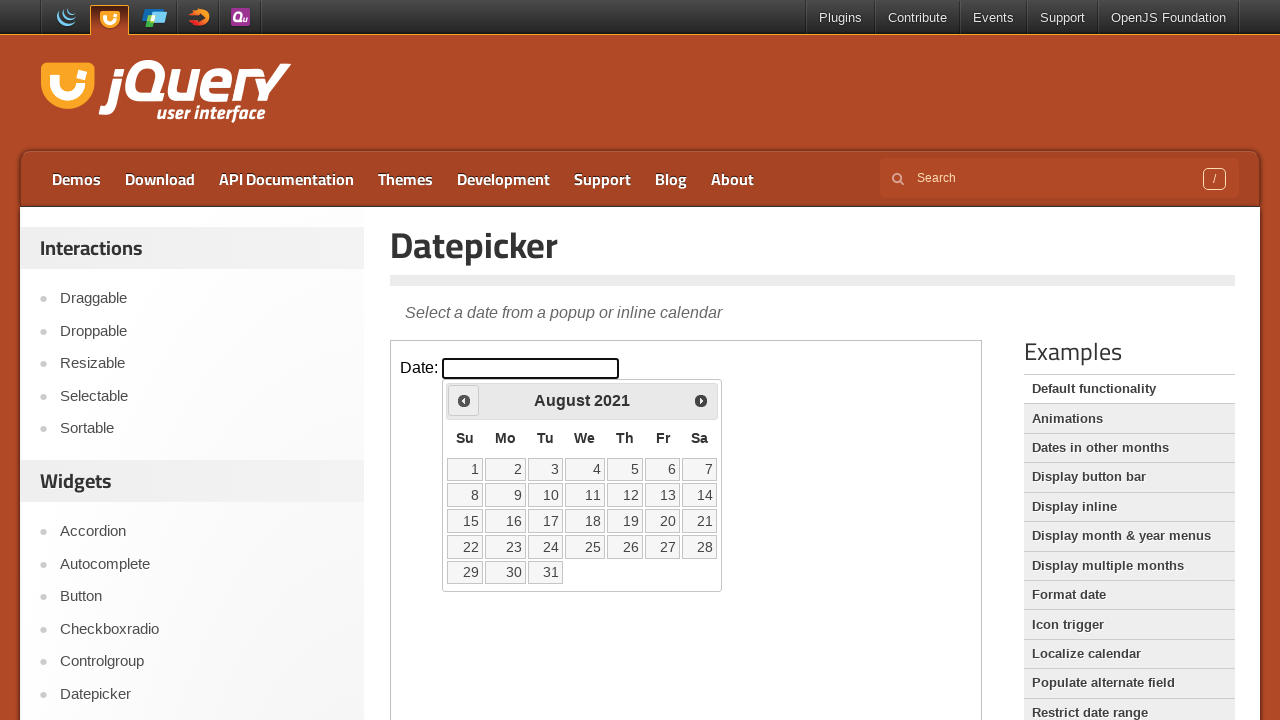

Retrieved current month: August
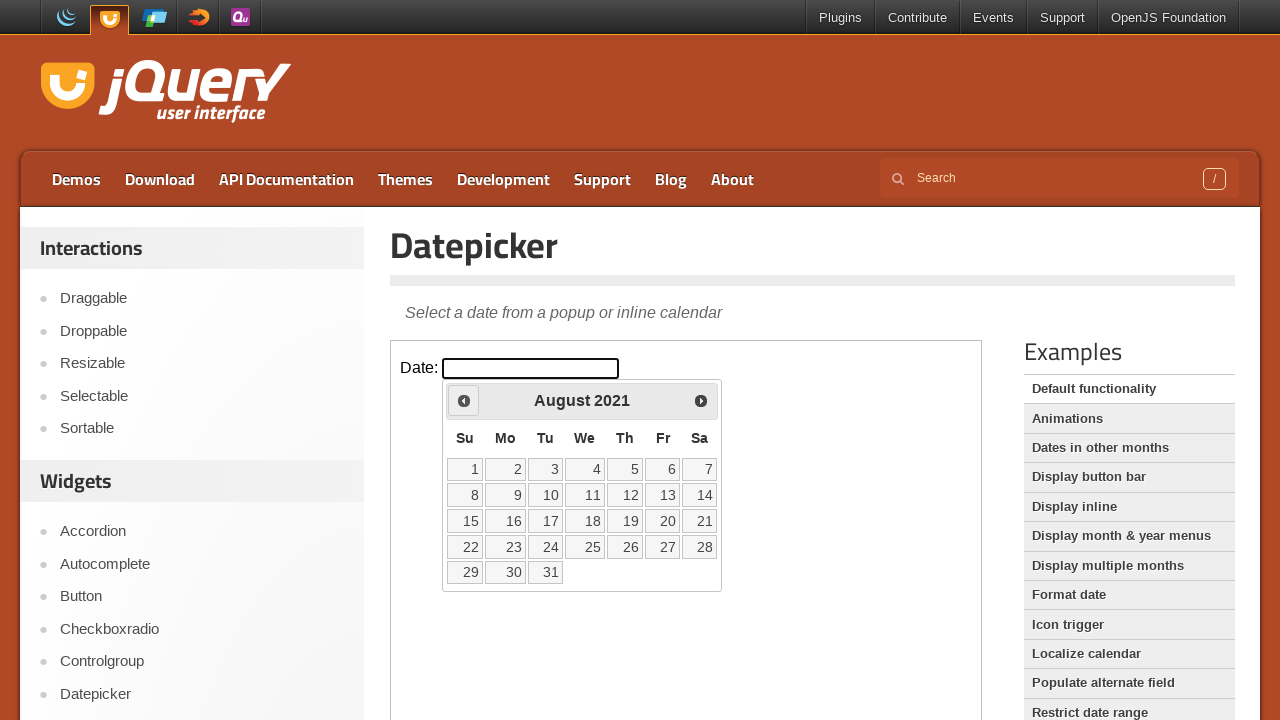

Retrieved current year: 2021
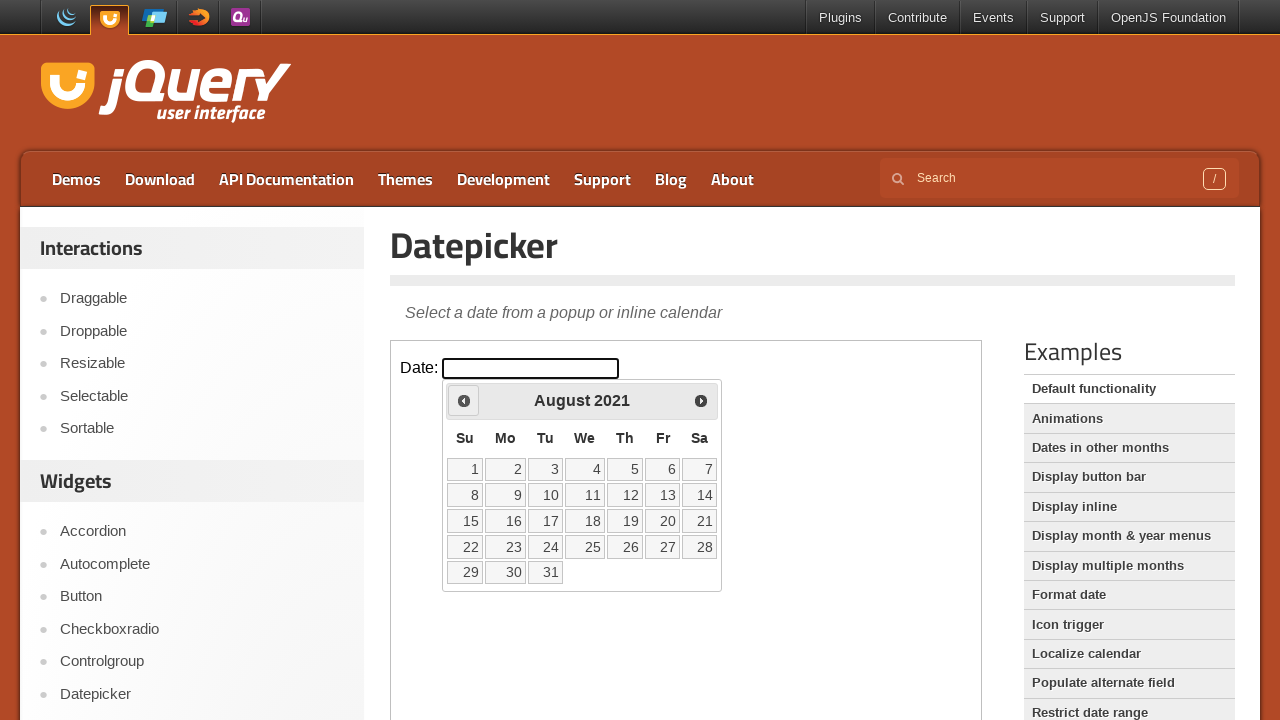

Clicked previous month button to navigate backwards at (464, 400) on iframe >> nth=0 >> internal:control=enter-frame >> xpath=//span[@class='ui-icon 
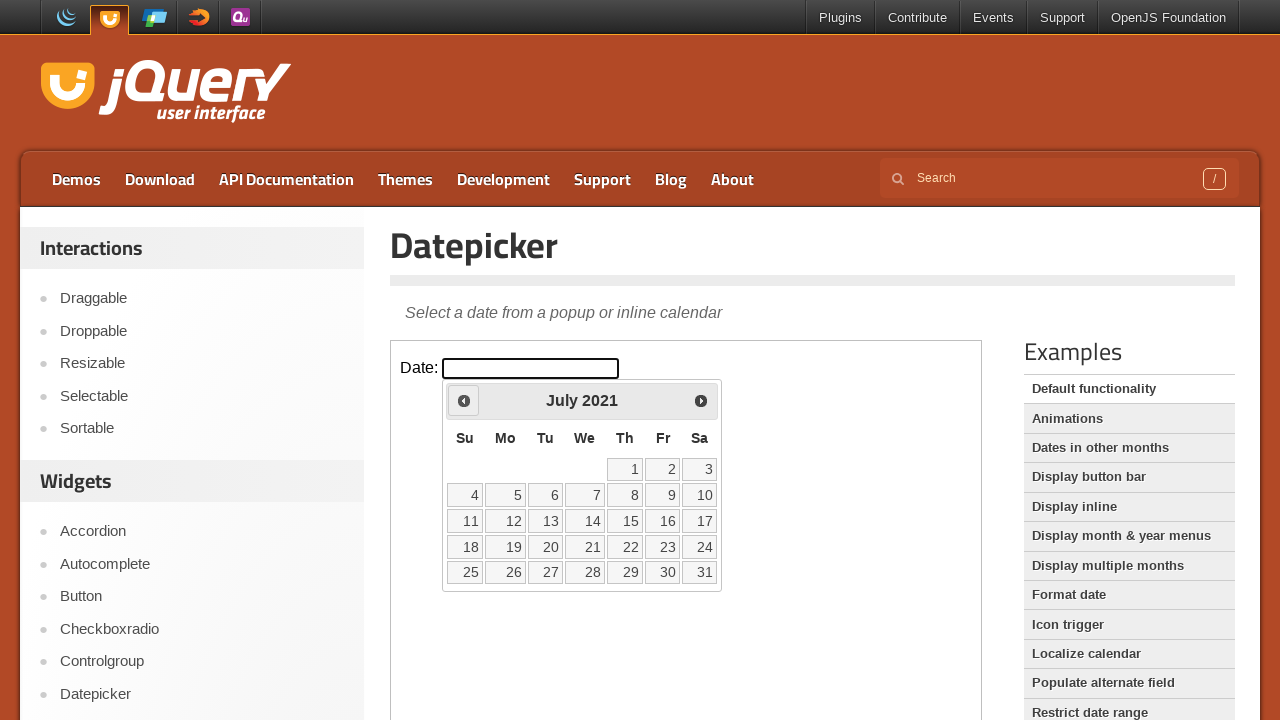

Retrieved current month: July
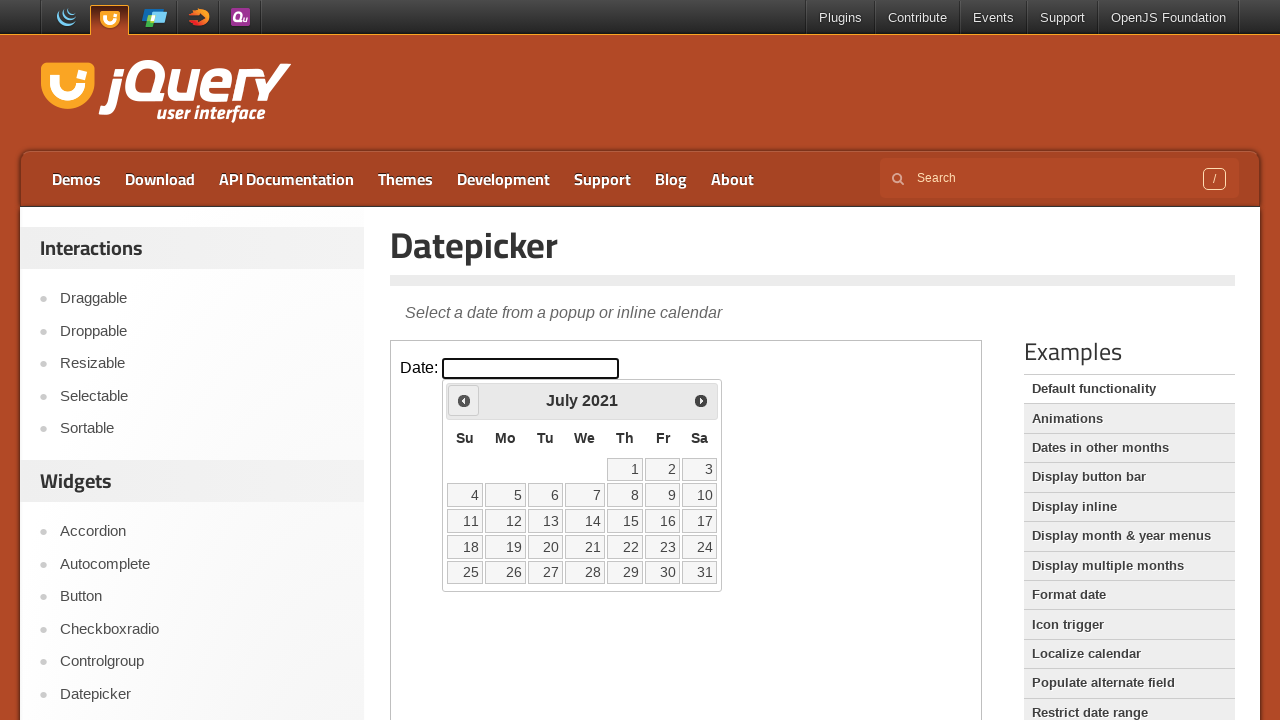

Retrieved current year: 2021
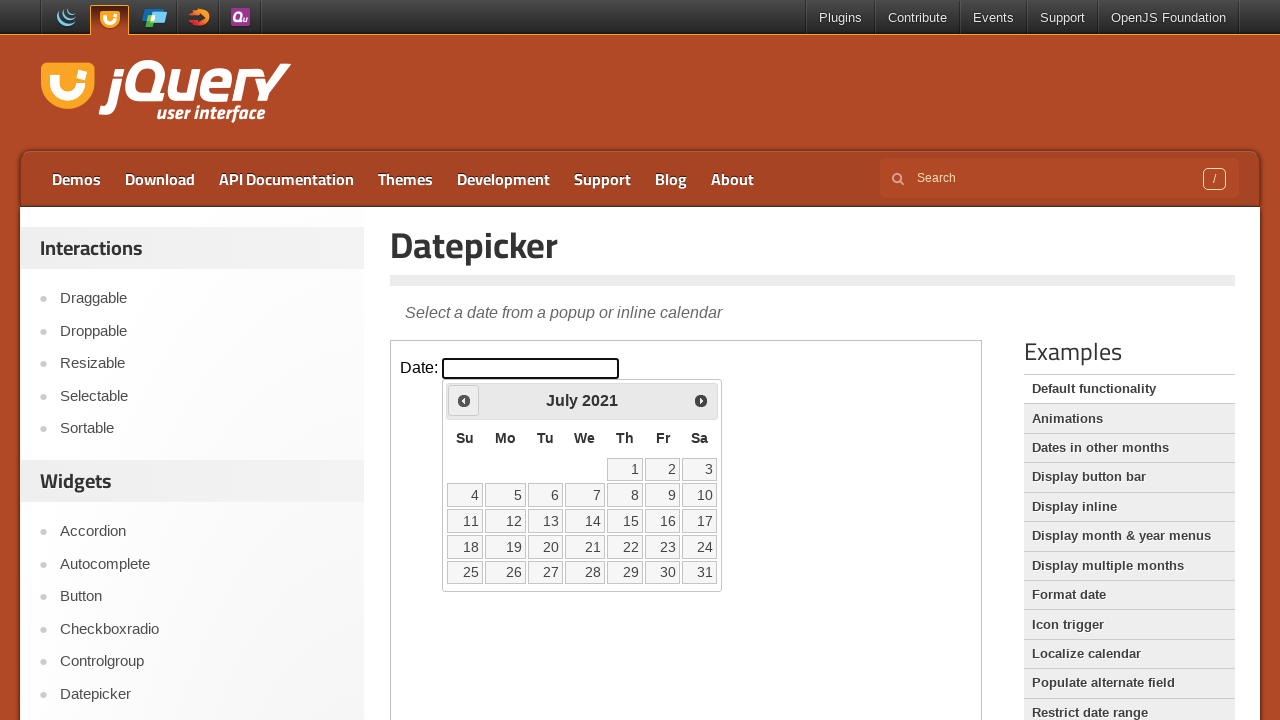

Clicked previous month button to navigate backwards at (464, 400) on iframe >> nth=0 >> internal:control=enter-frame >> xpath=//span[@class='ui-icon 
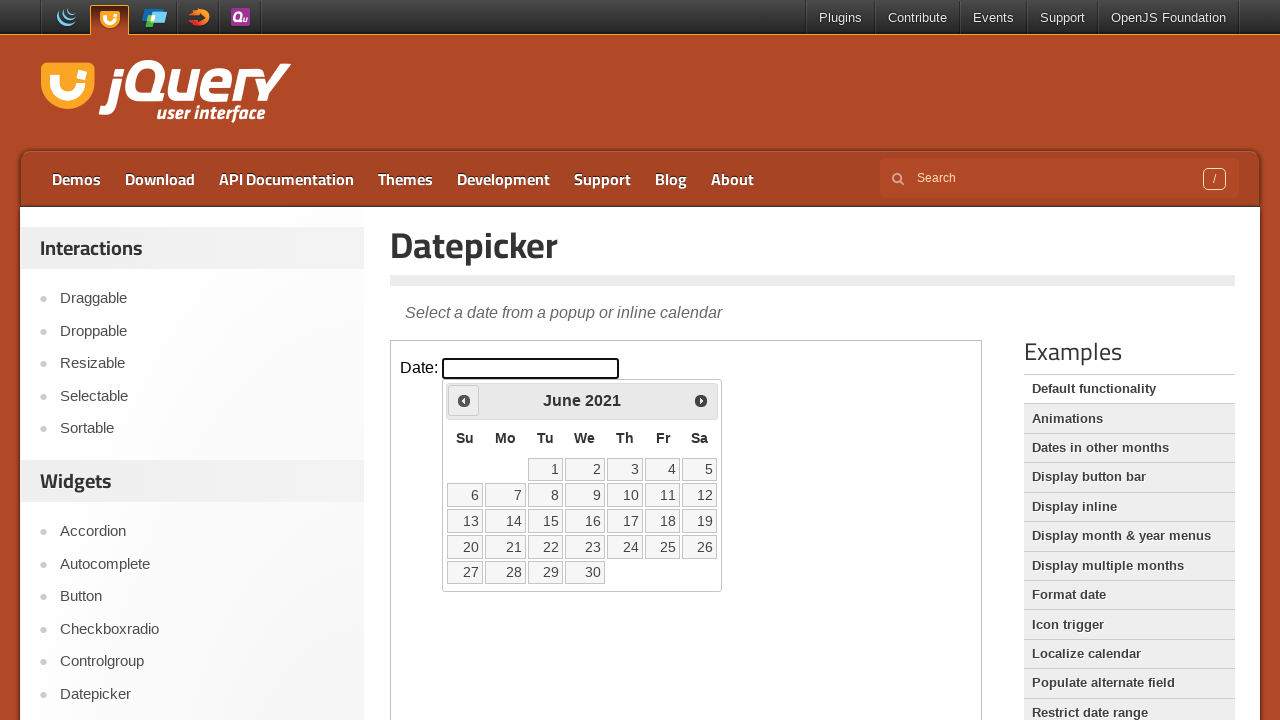

Retrieved current month: June
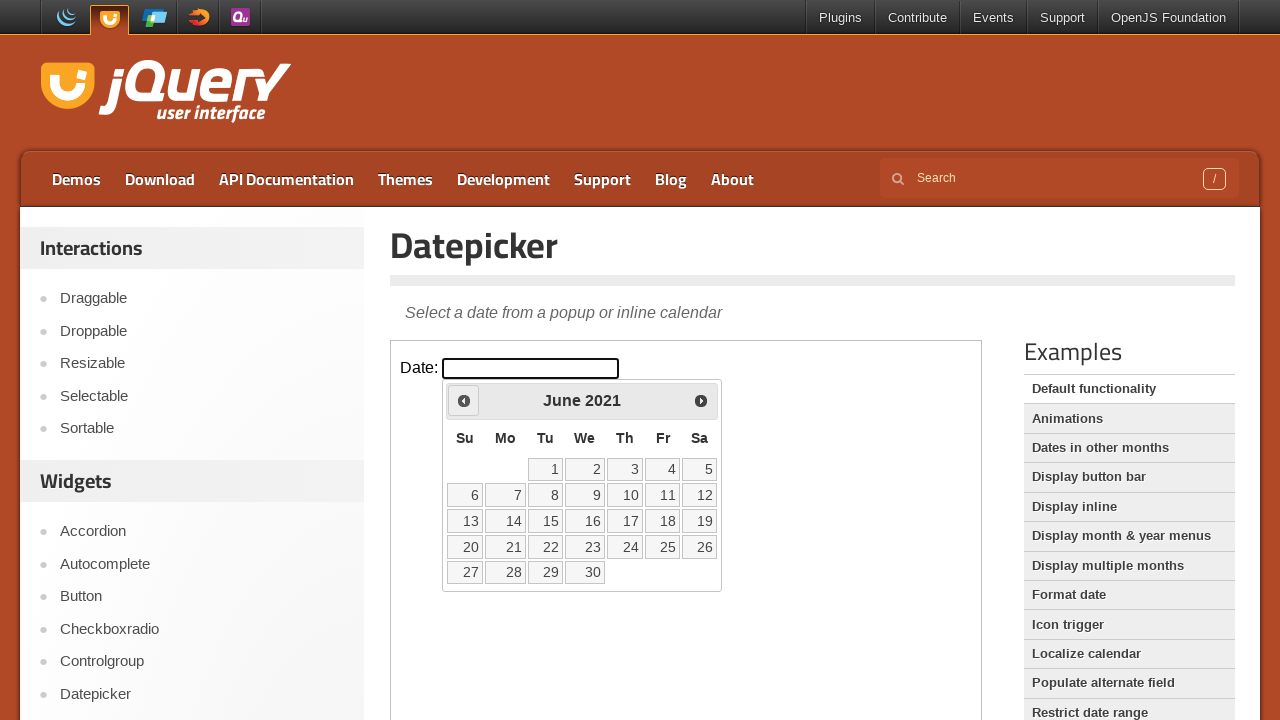

Retrieved current year: 2021
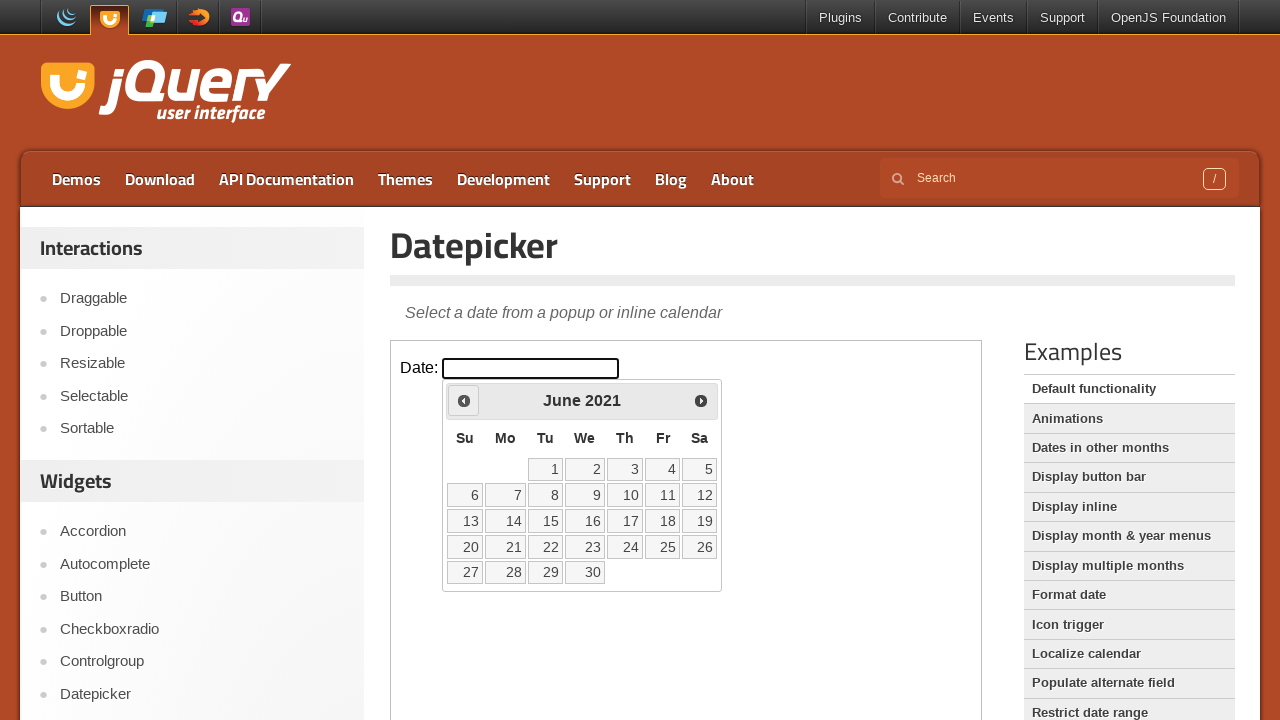

Clicked previous month button to navigate backwards at (464, 400) on iframe >> nth=0 >> internal:control=enter-frame >> xpath=//span[@class='ui-icon 
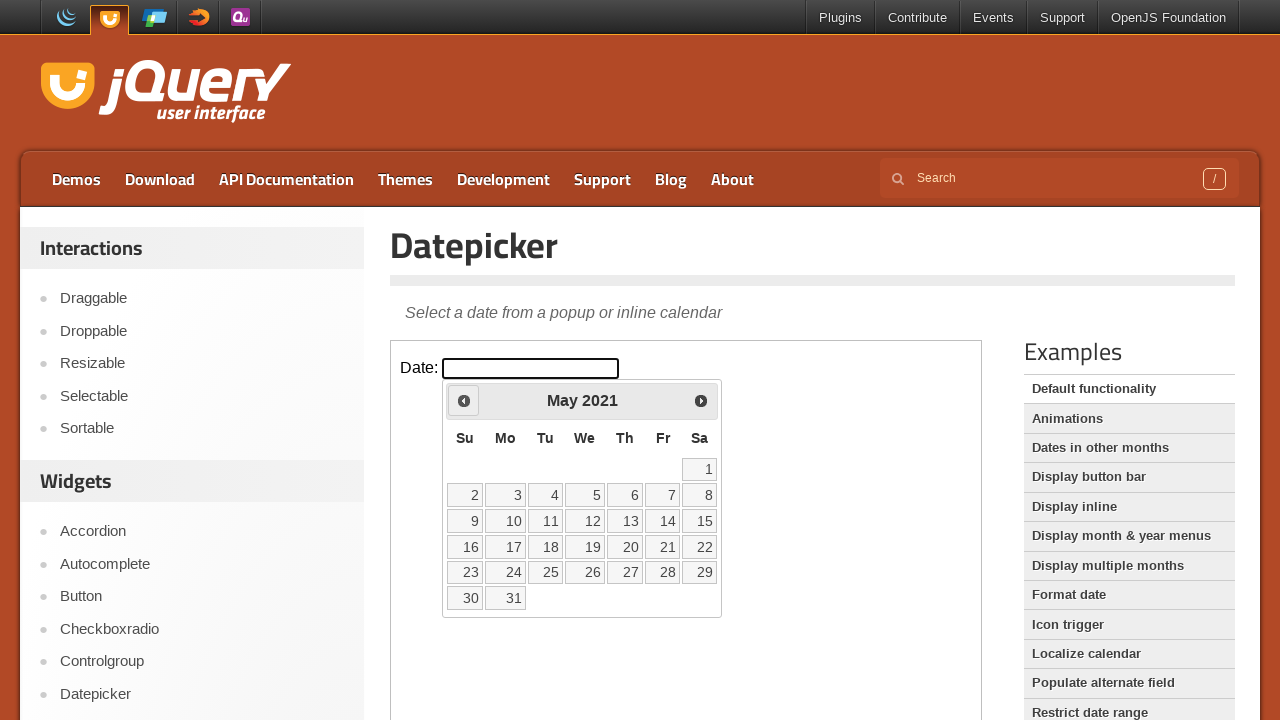

Retrieved current month: May
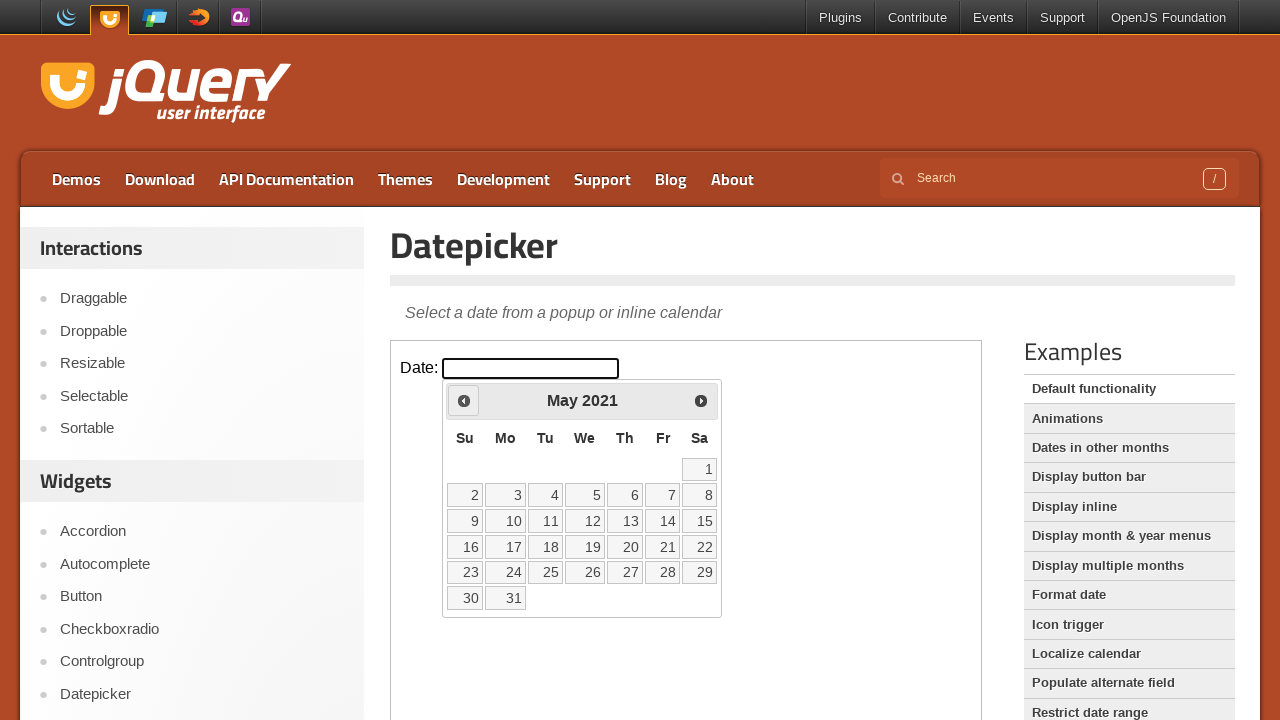

Retrieved current year: 2021
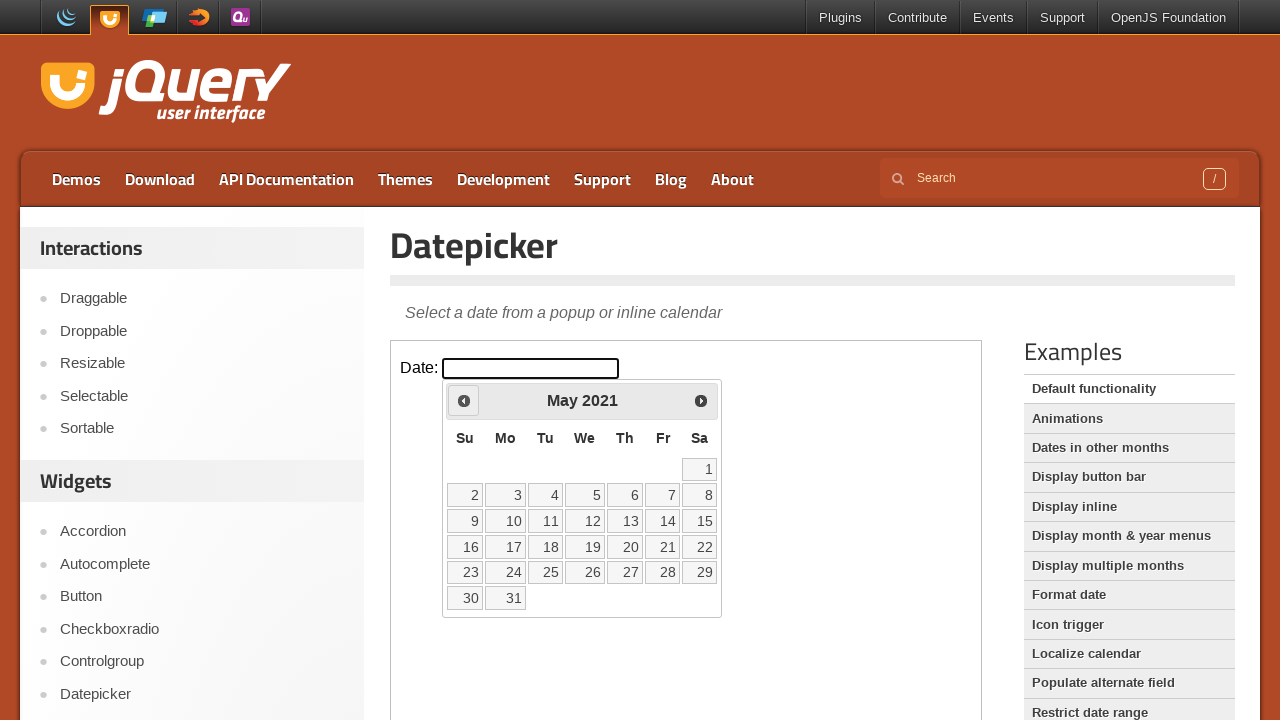

Clicked previous month button to navigate backwards at (464, 400) on iframe >> nth=0 >> internal:control=enter-frame >> xpath=//span[@class='ui-icon 
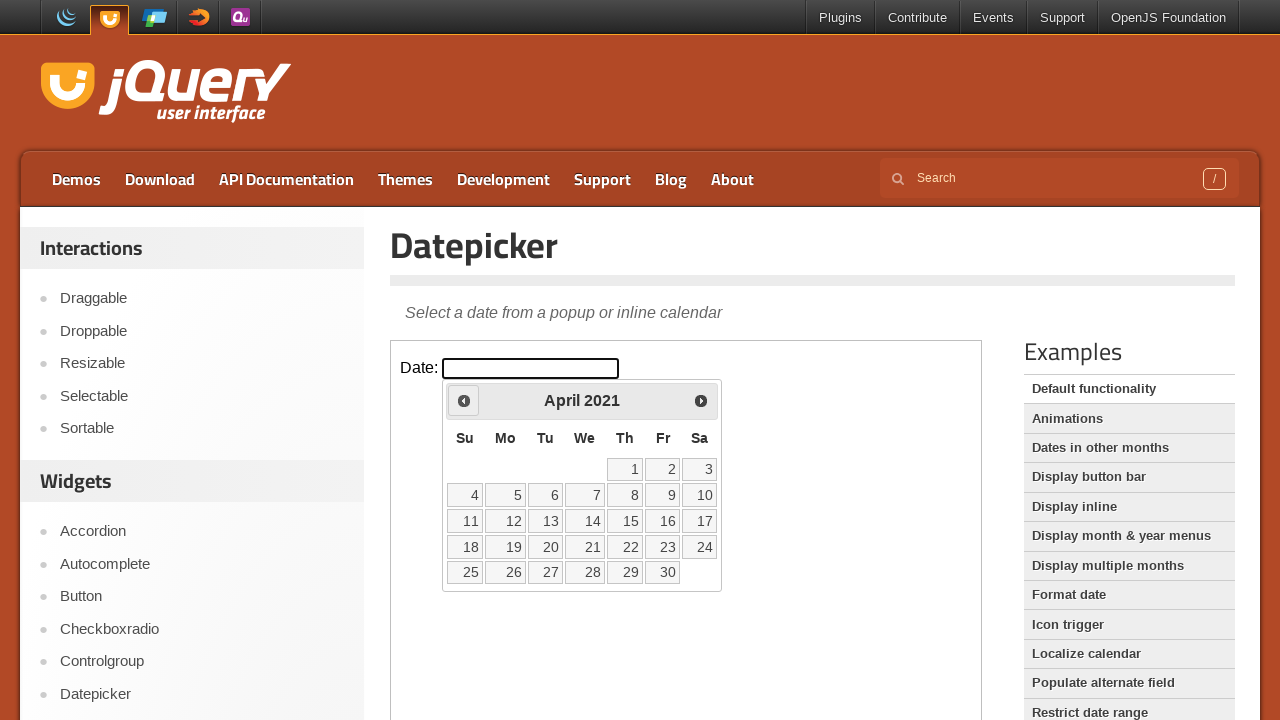

Retrieved current month: April
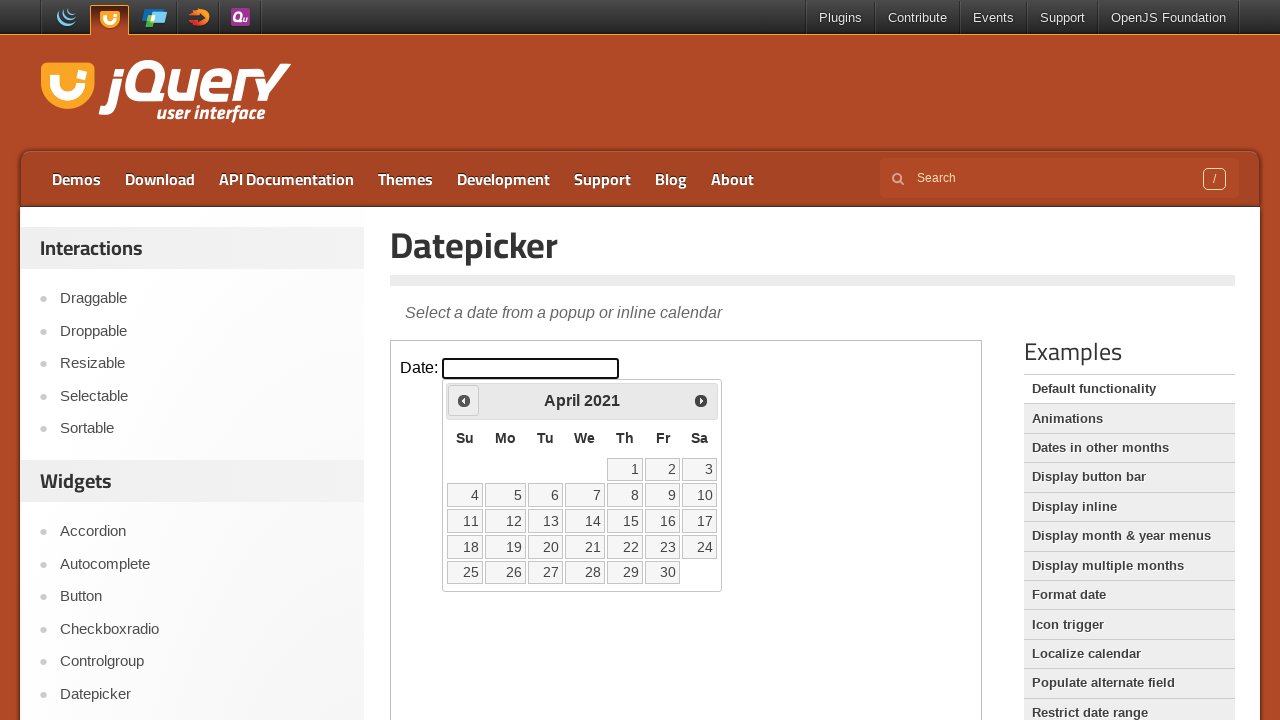

Retrieved current year: 2021
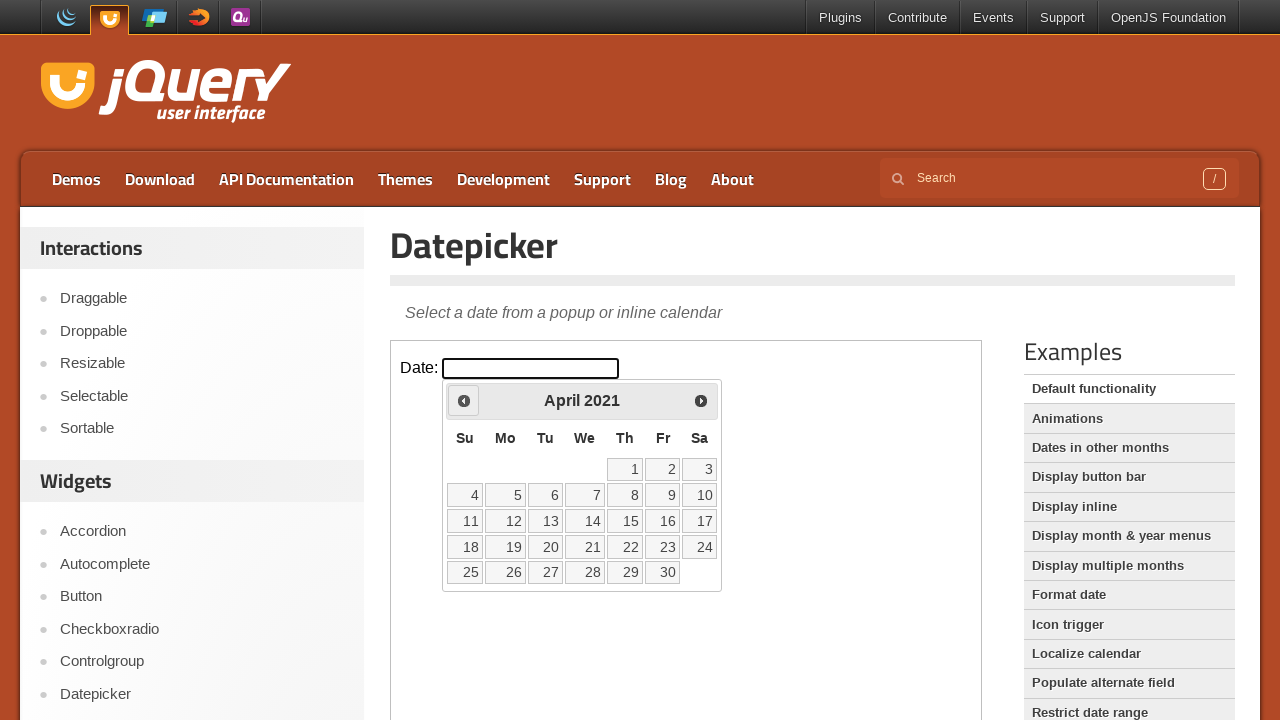

Clicked previous month button to navigate backwards at (464, 400) on iframe >> nth=0 >> internal:control=enter-frame >> xpath=//span[@class='ui-icon 
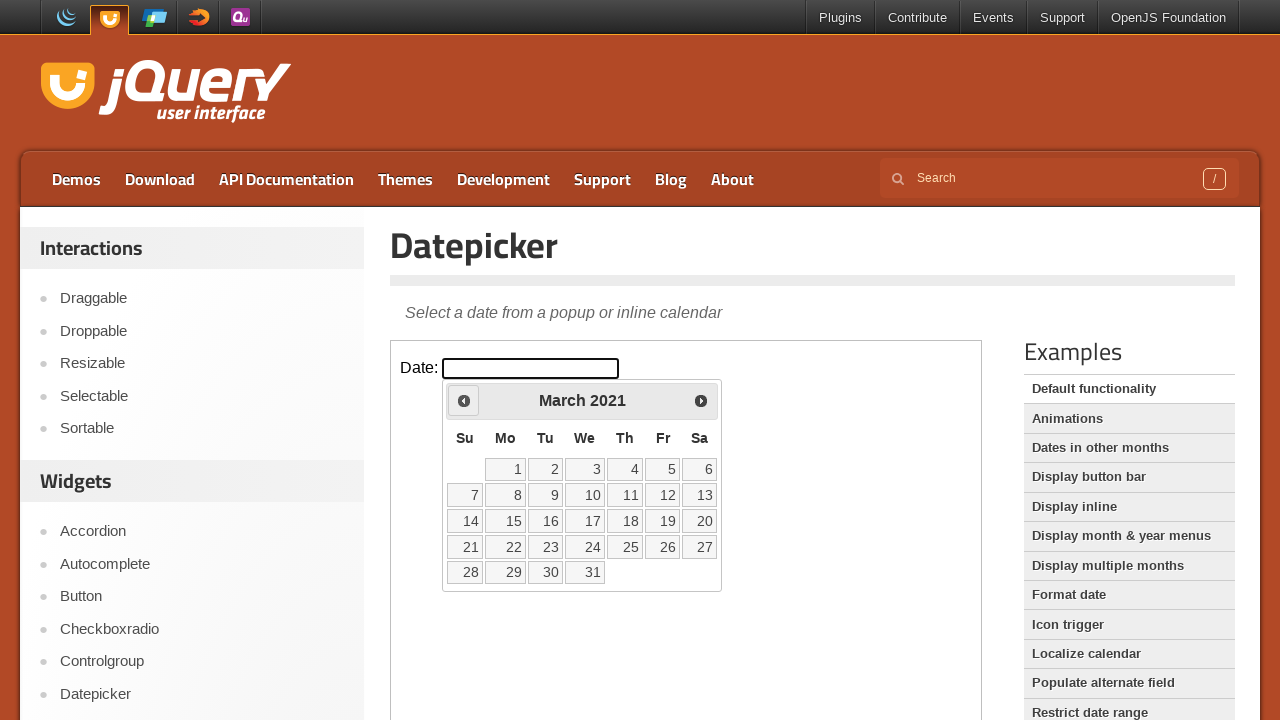

Retrieved current month: March
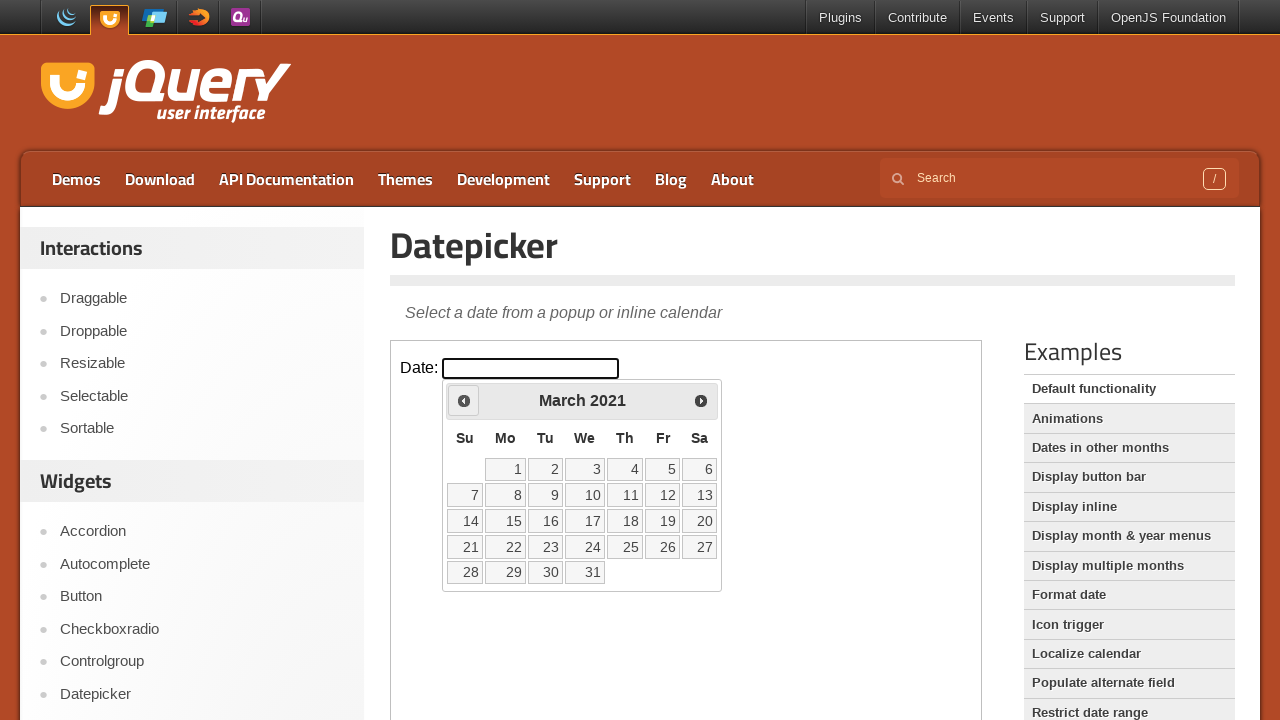

Retrieved current year: 2021
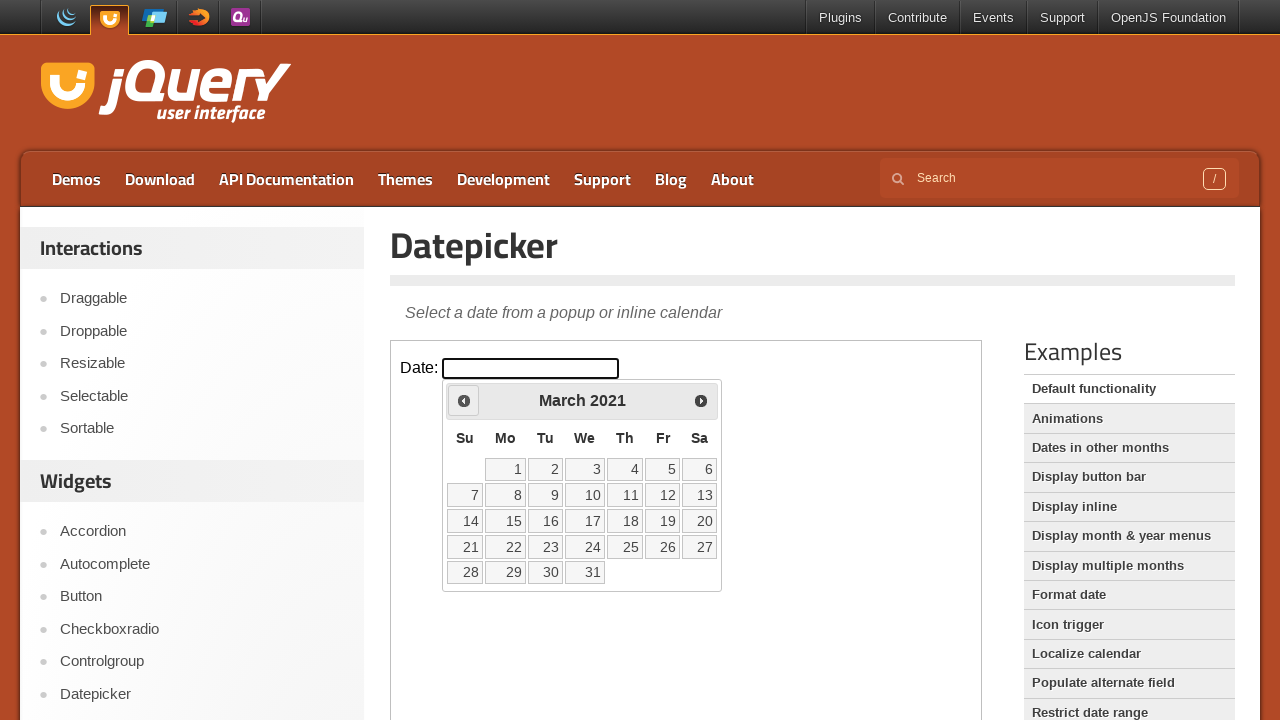

Clicked previous month button to navigate backwards at (464, 400) on iframe >> nth=0 >> internal:control=enter-frame >> xpath=//span[@class='ui-icon 
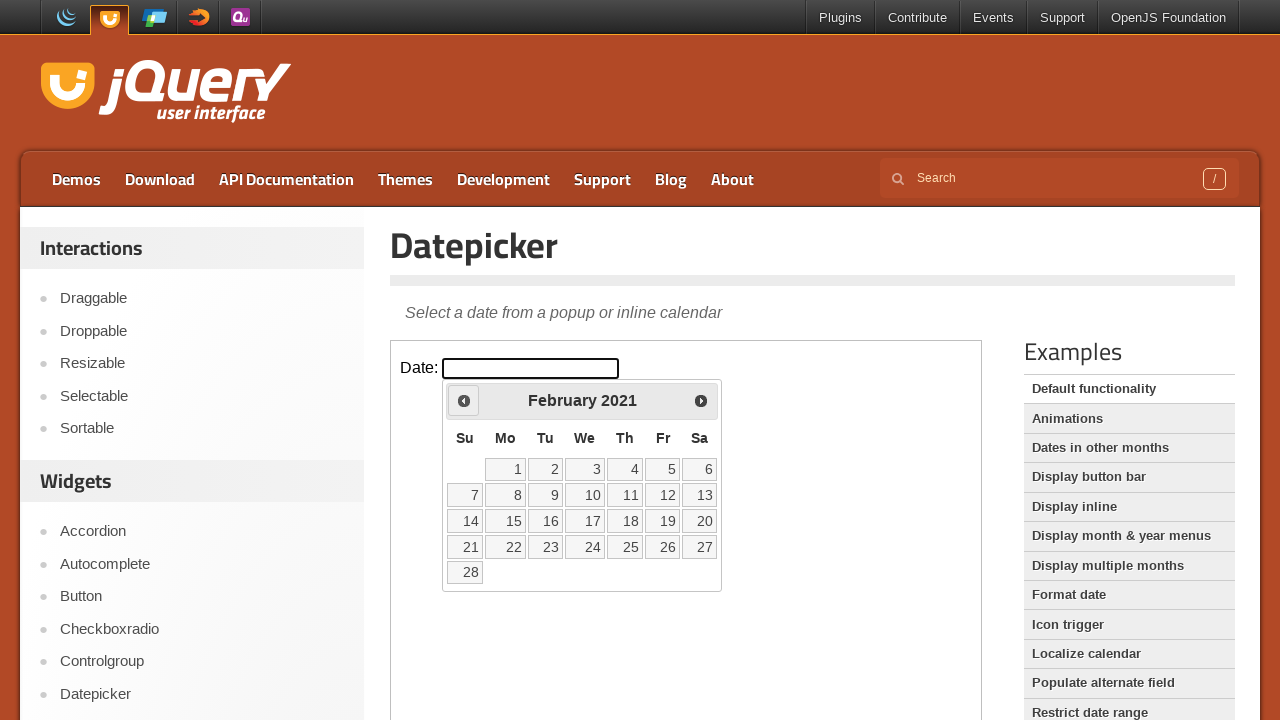

Retrieved current month: February
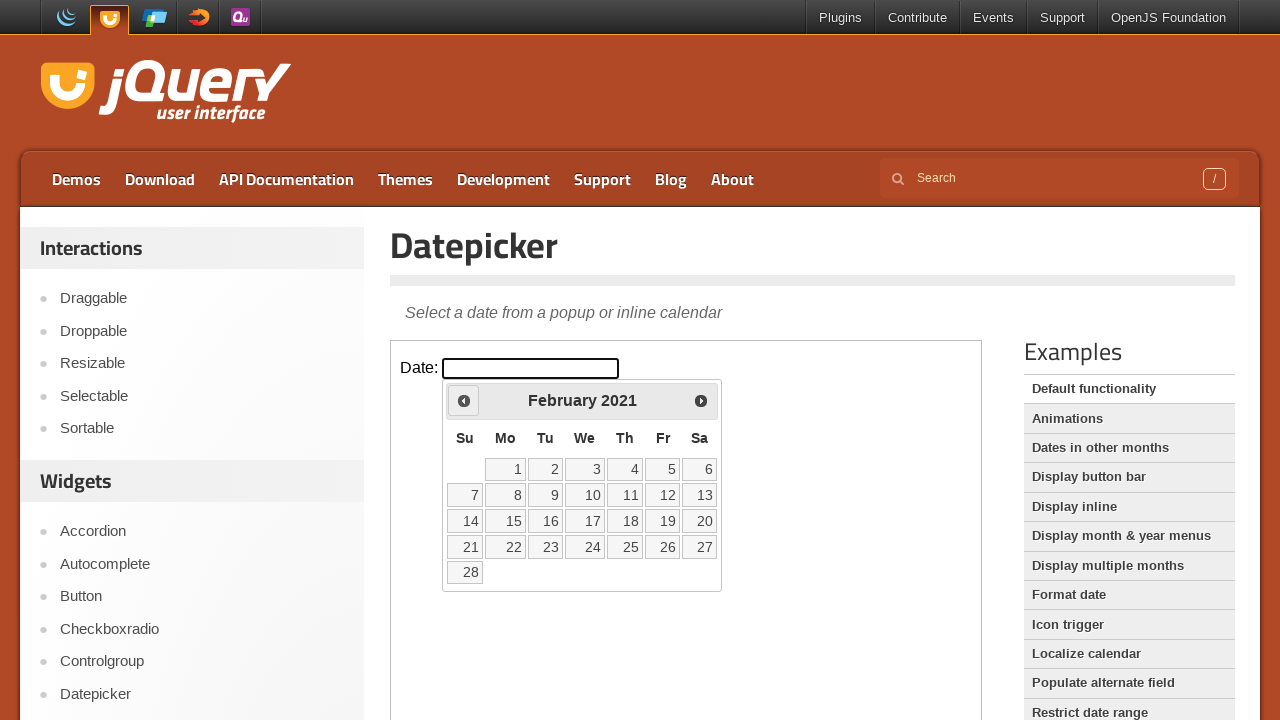

Retrieved current year: 2021
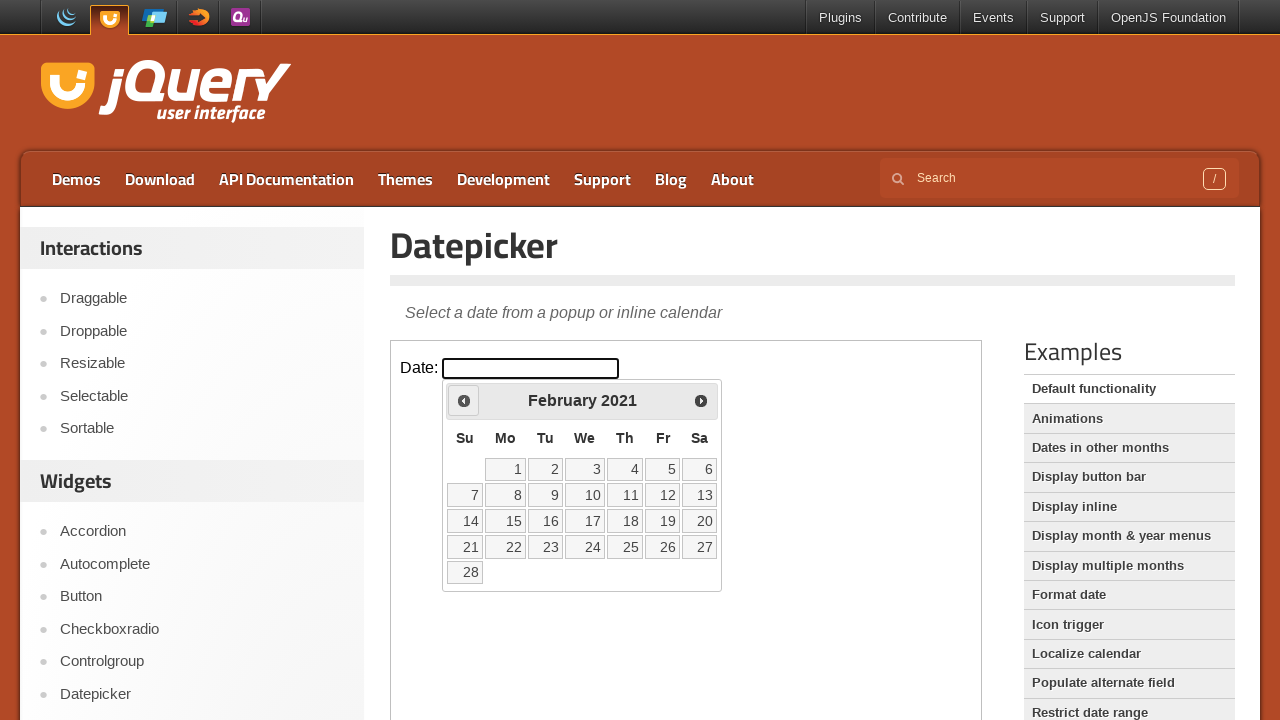

Clicked previous month button to navigate backwards at (464, 400) on iframe >> nth=0 >> internal:control=enter-frame >> xpath=//span[@class='ui-icon 
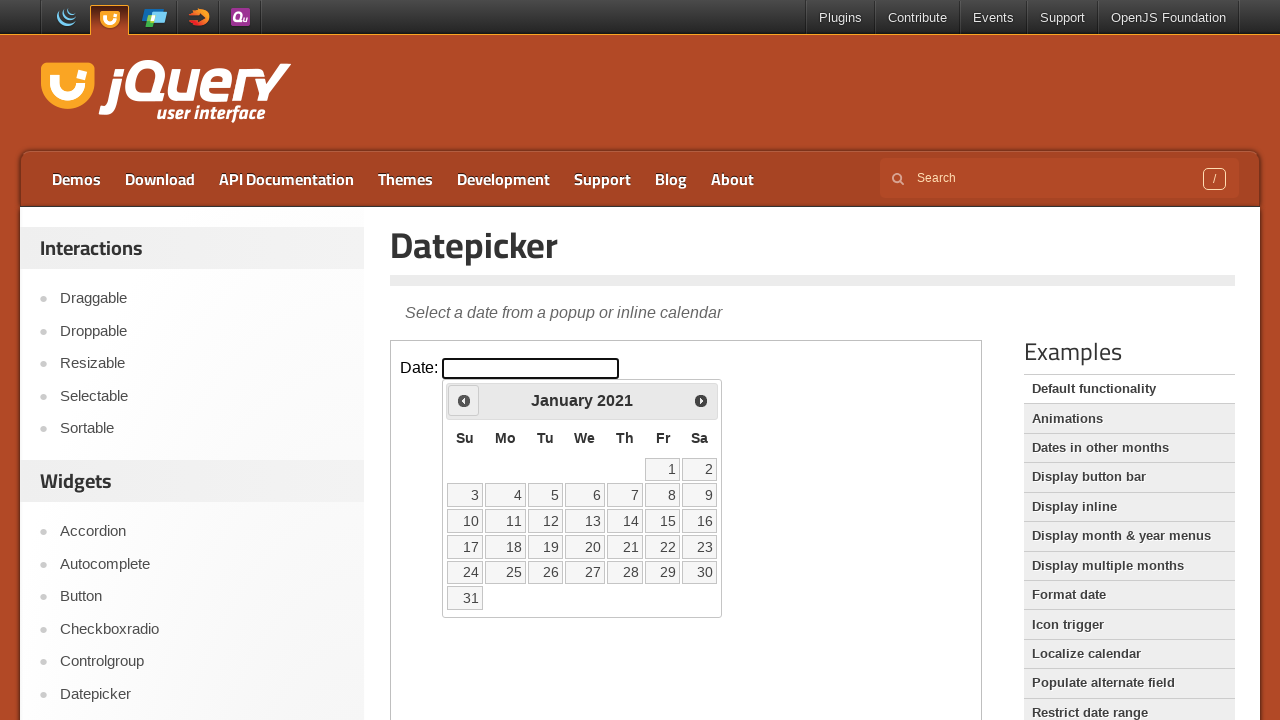

Retrieved current month: January
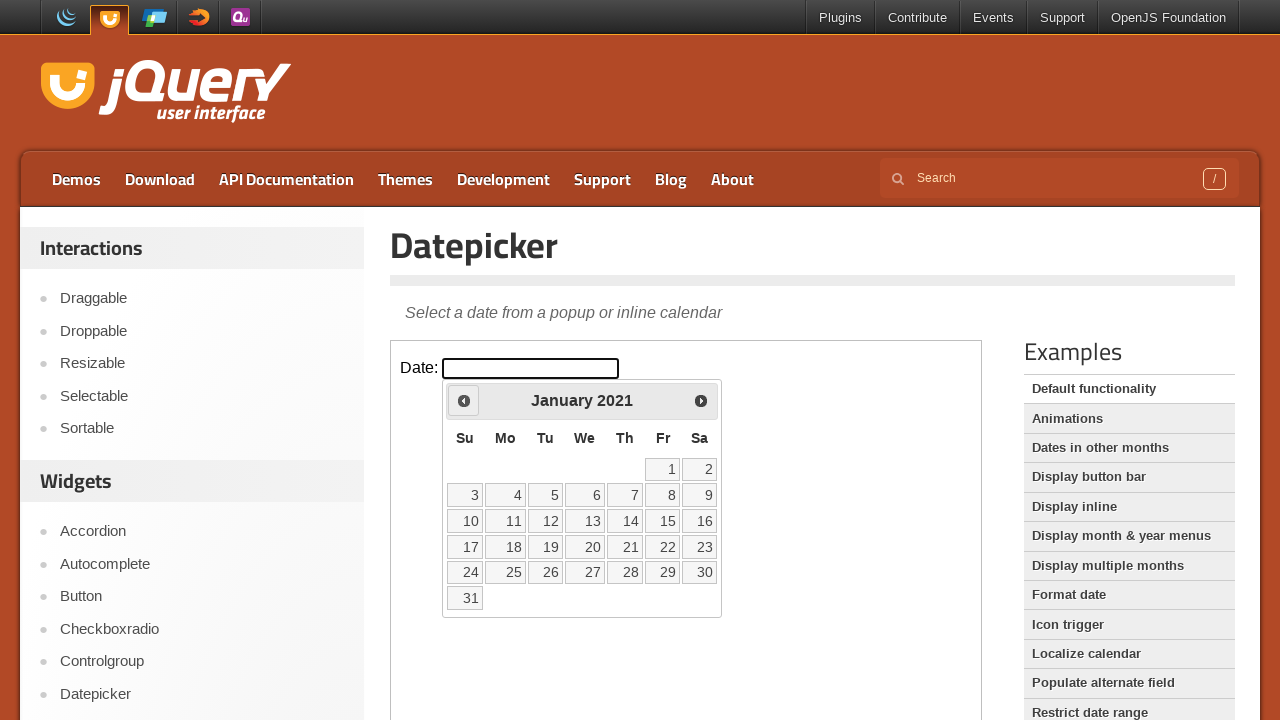

Retrieved current year: 2021
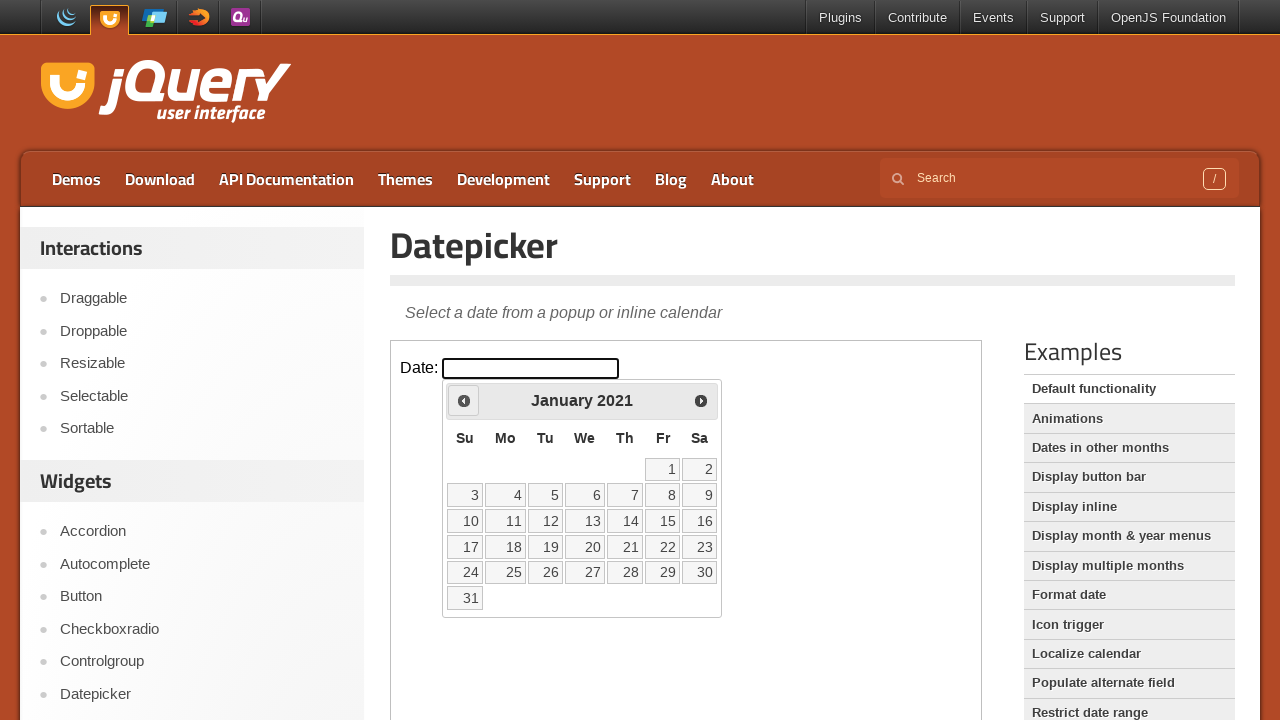

Clicked previous month button to navigate backwards at (464, 400) on iframe >> nth=0 >> internal:control=enter-frame >> xpath=//span[@class='ui-icon 
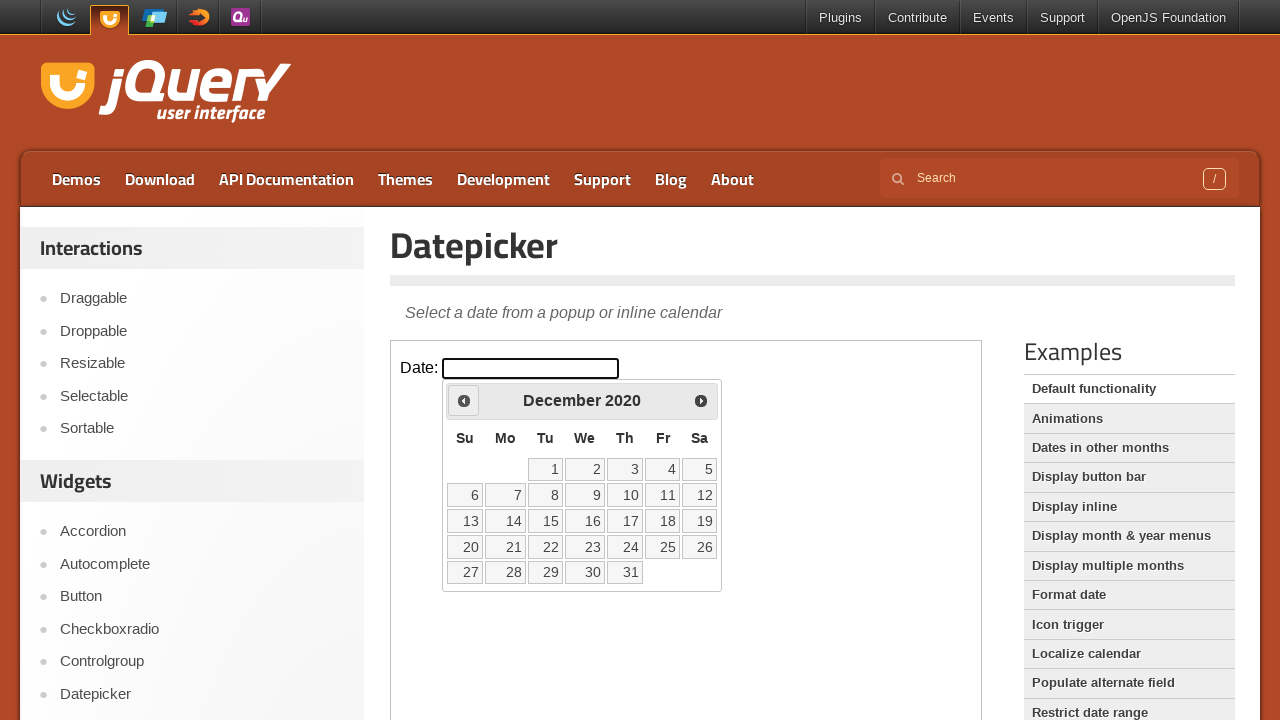

Retrieved current month: December
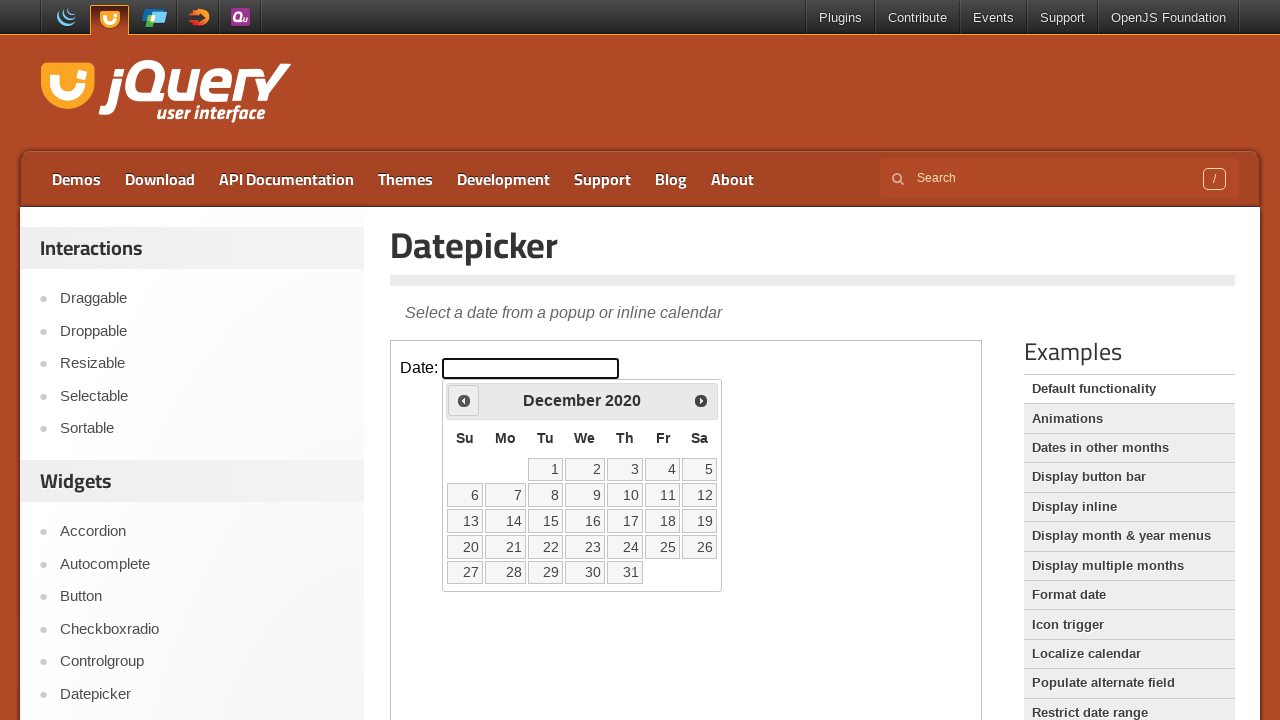

Retrieved current year: 2020
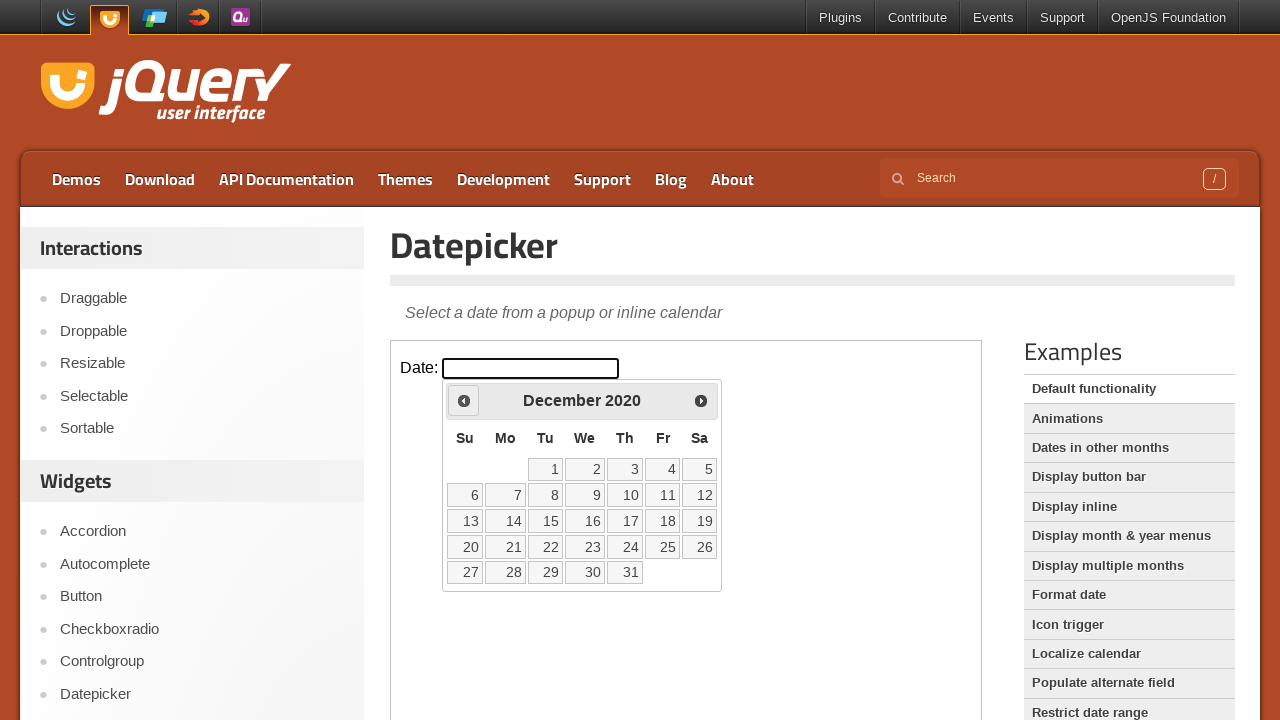

Clicked previous month button to navigate backwards at (464, 400) on iframe >> nth=0 >> internal:control=enter-frame >> xpath=//span[@class='ui-icon 
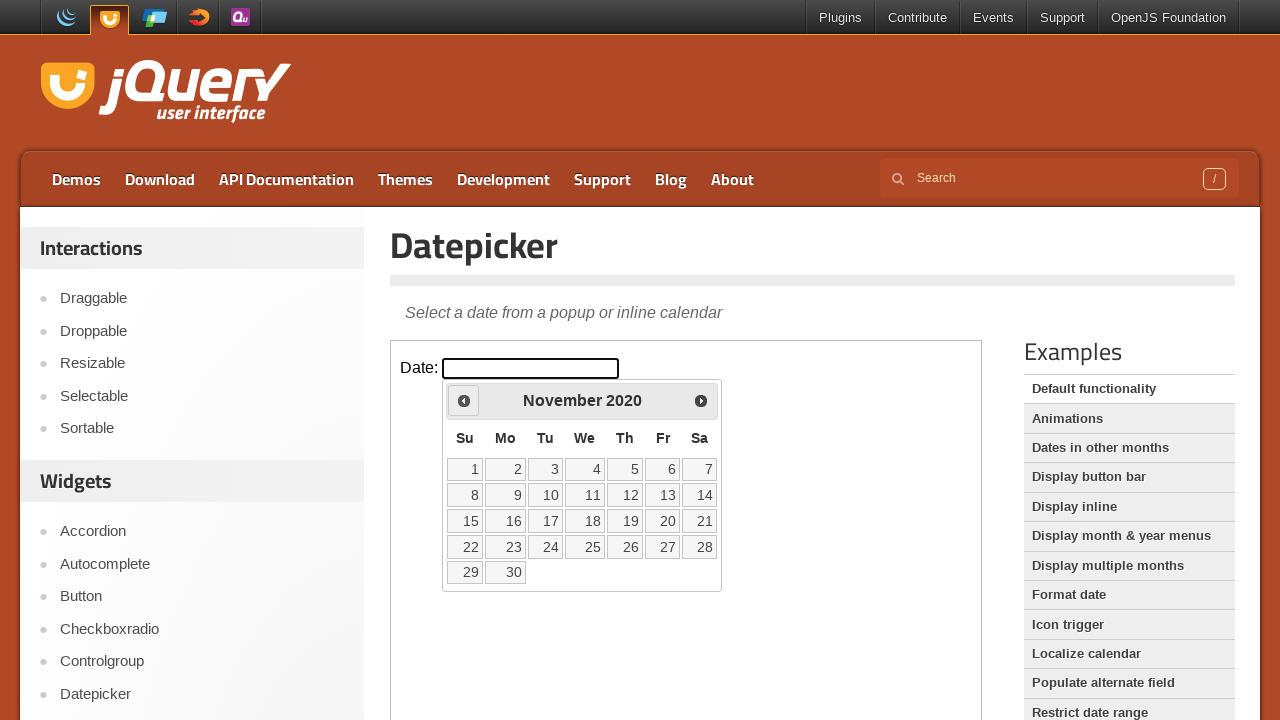

Retrieved current month: November
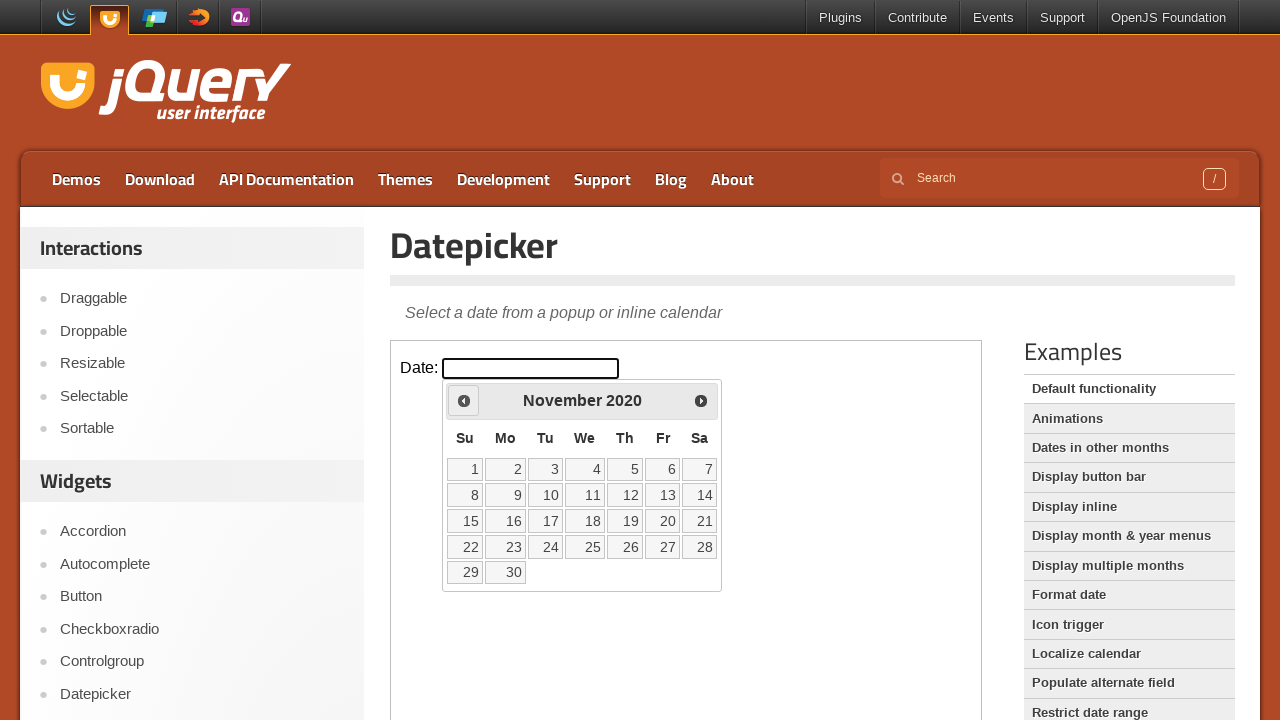

Retrieved current year: 2020
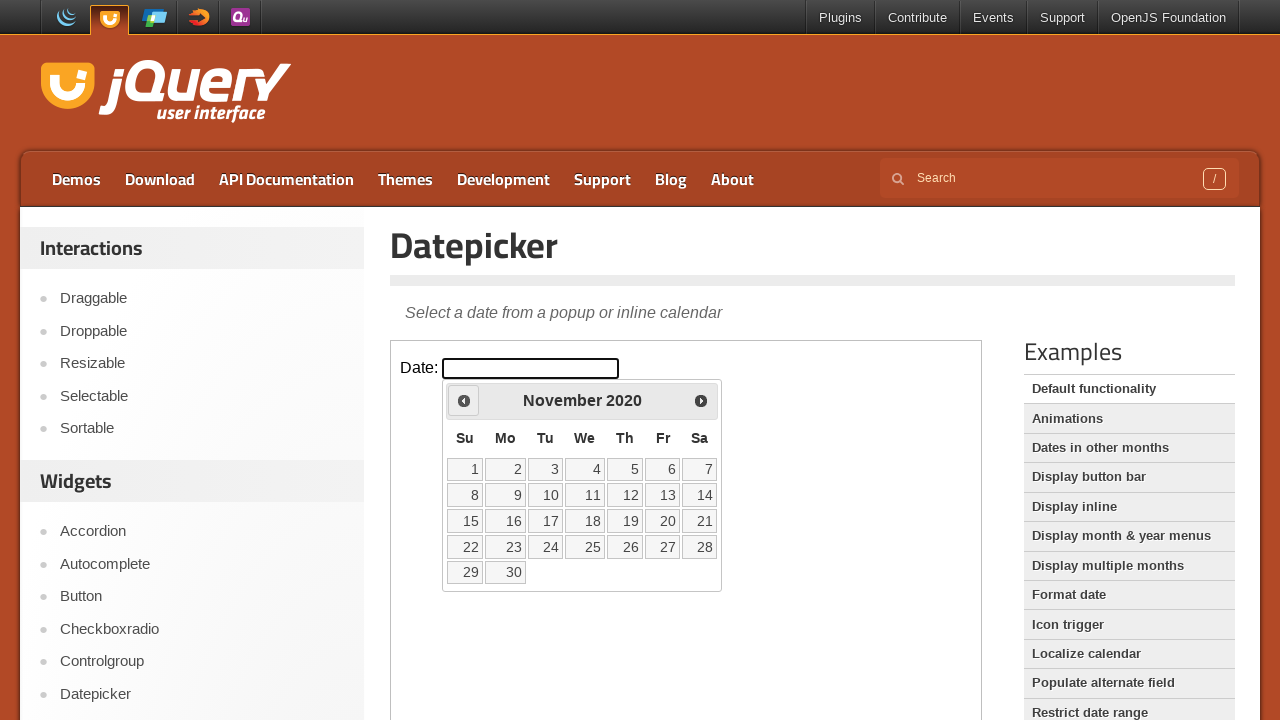

Clicked previous month button to navigate backwards at (464, 400) on iframe >> nth=0 >> internal:control=enter-frame >> xpath=//span[@class='ui-icon 
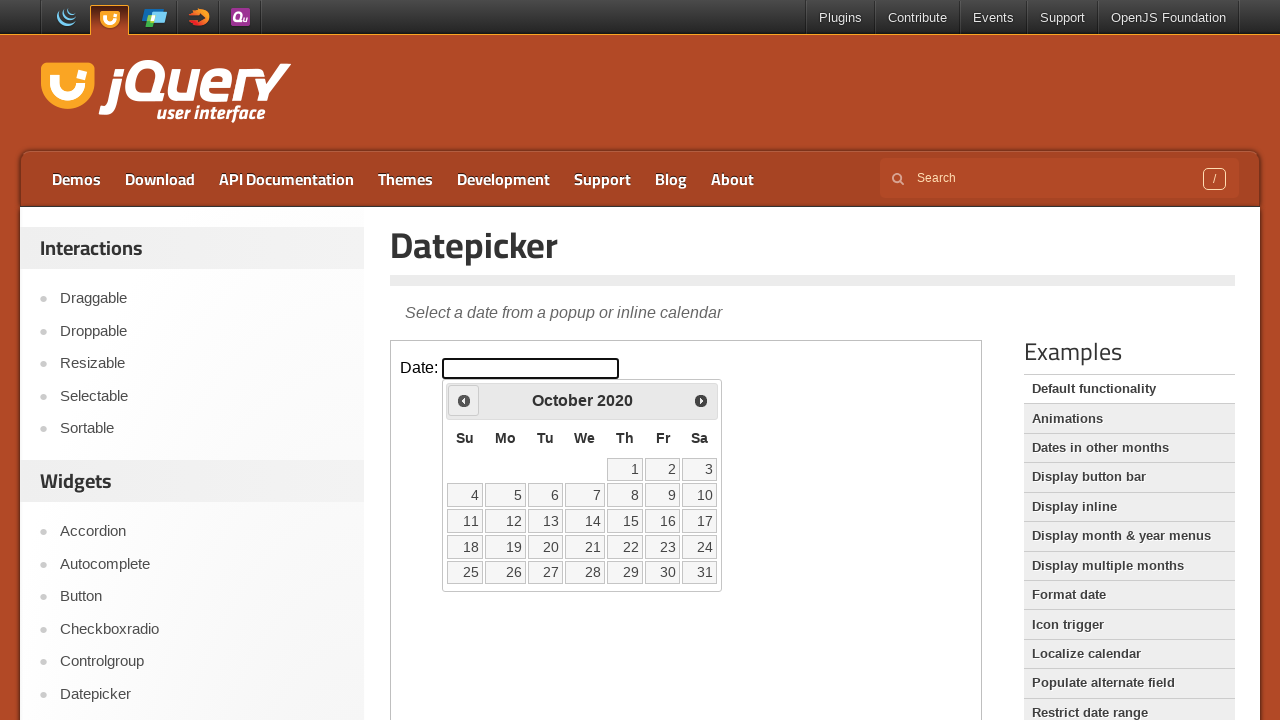

Retrieved current month: October
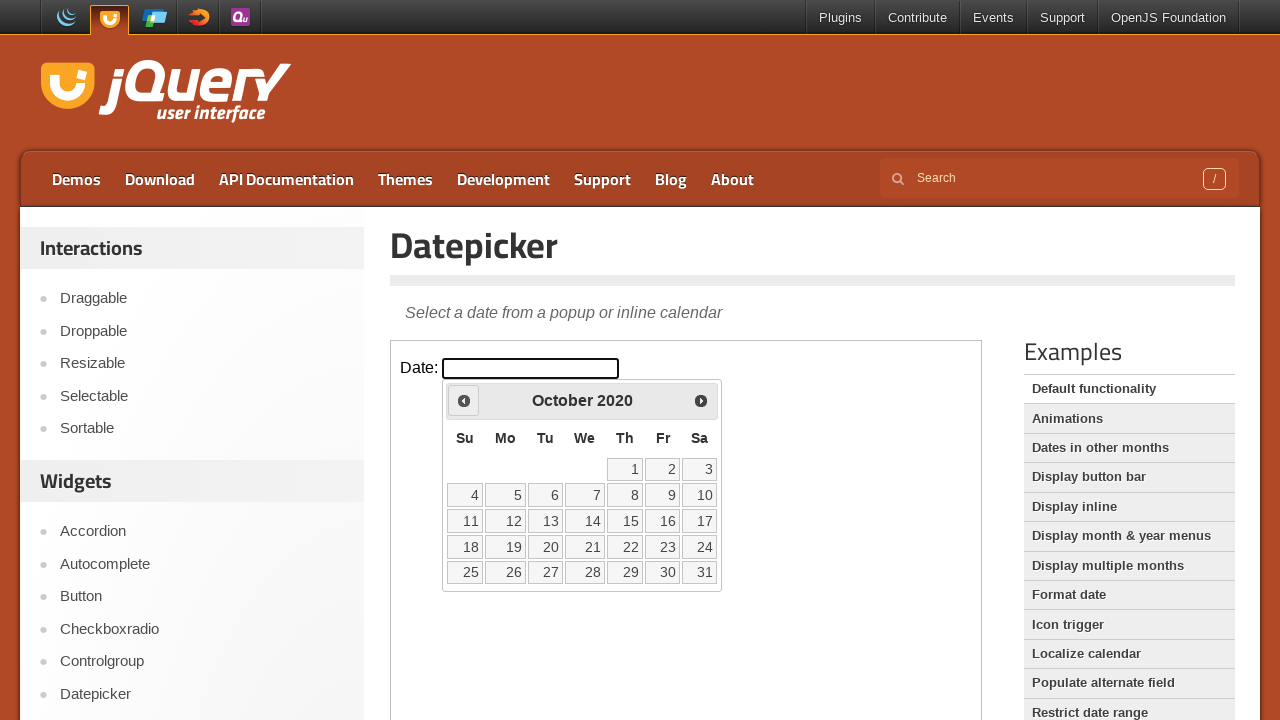

Retrieved current year: 2020
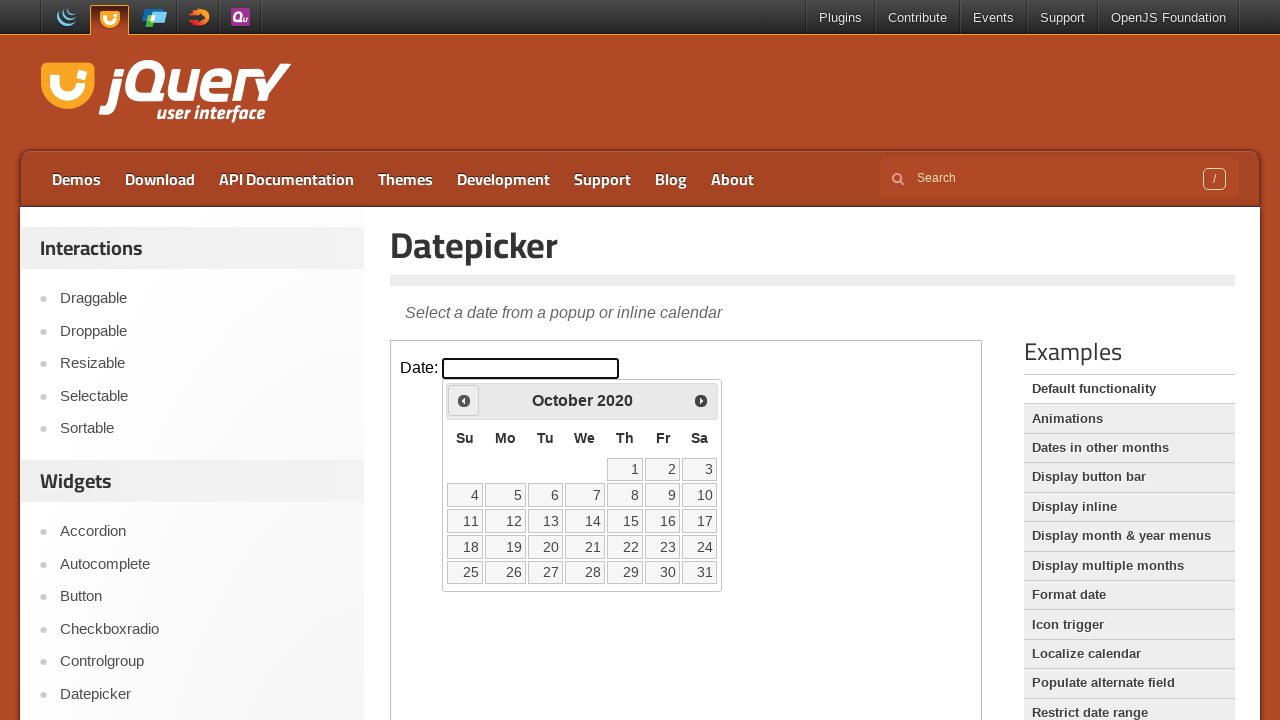

Clicked previous month button to navigate backwards at (464, 400) on iframe >> nth=0 >> internal:control=enter-frame >> xpath=//span[@class='ui-icon 
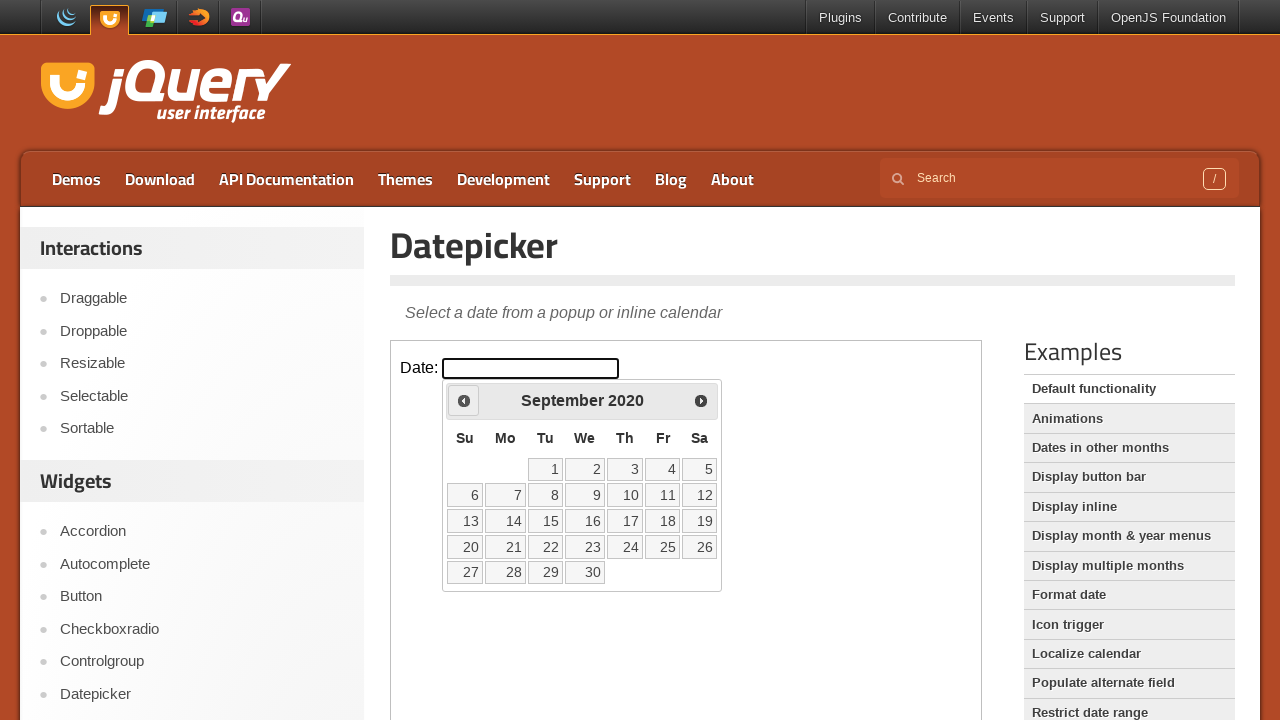

Retrieved current month: September
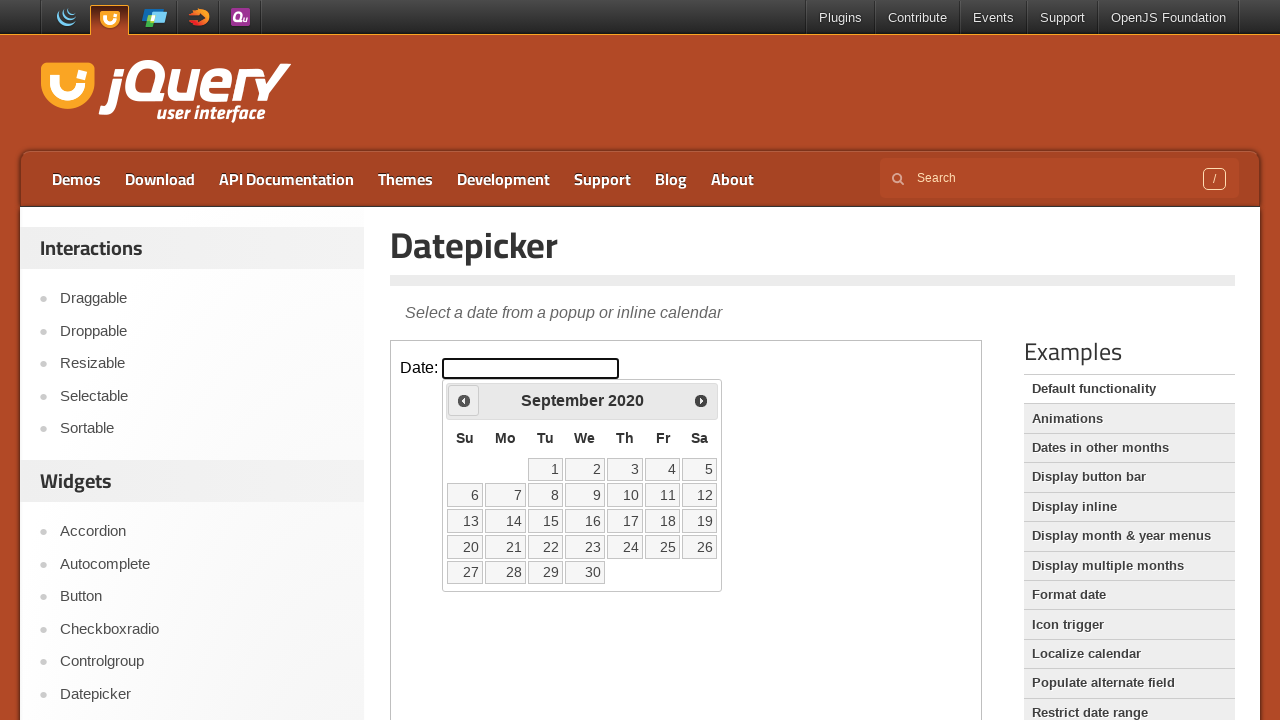

Retrieved current year: 2020
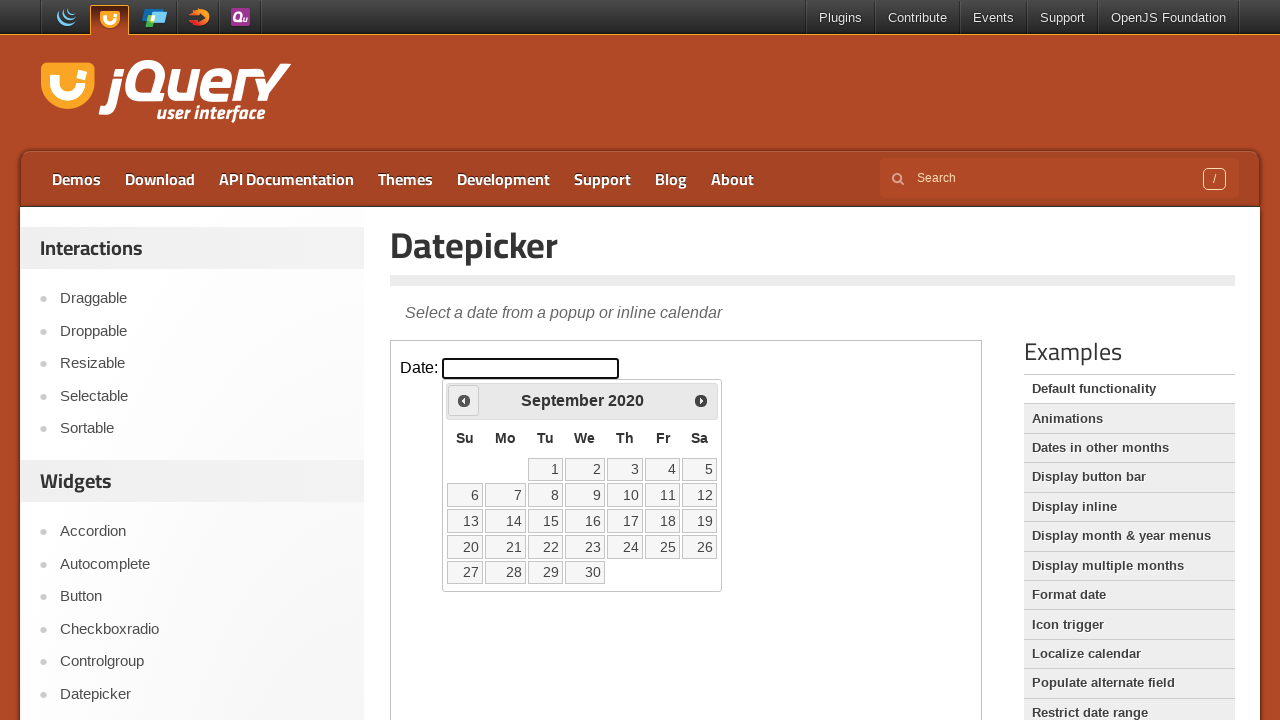

Clicked previous month button to navigate backwards at (464, 400) on iframe >> nth=0 >> internal:control=enter-frame >> xpath=//span[@class='ui-icon 
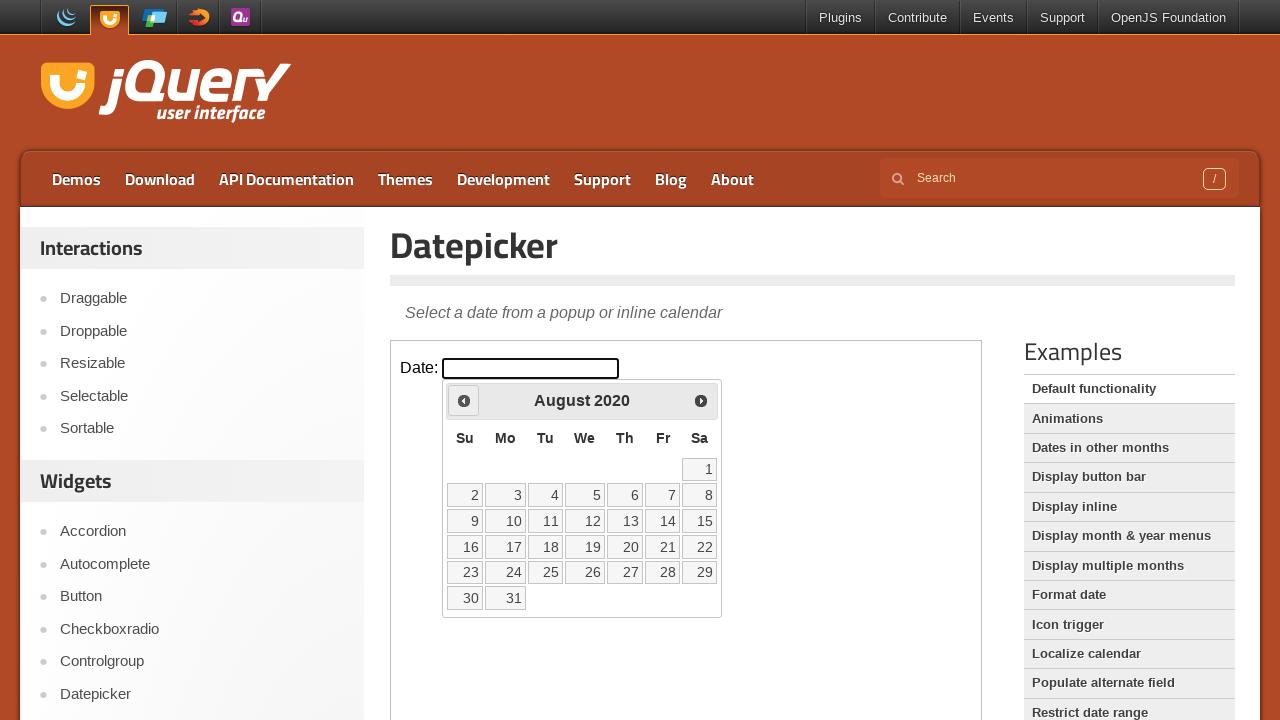

Retrieved current month: August
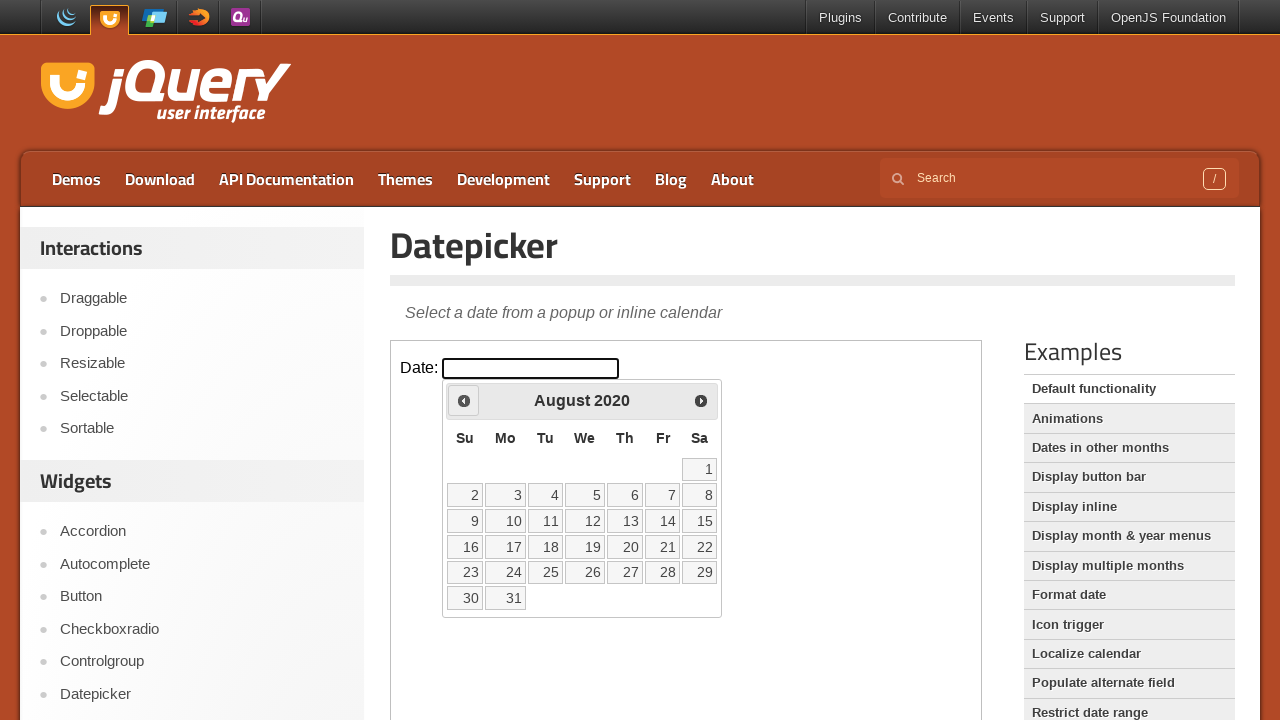

Retrieved current year: 2020
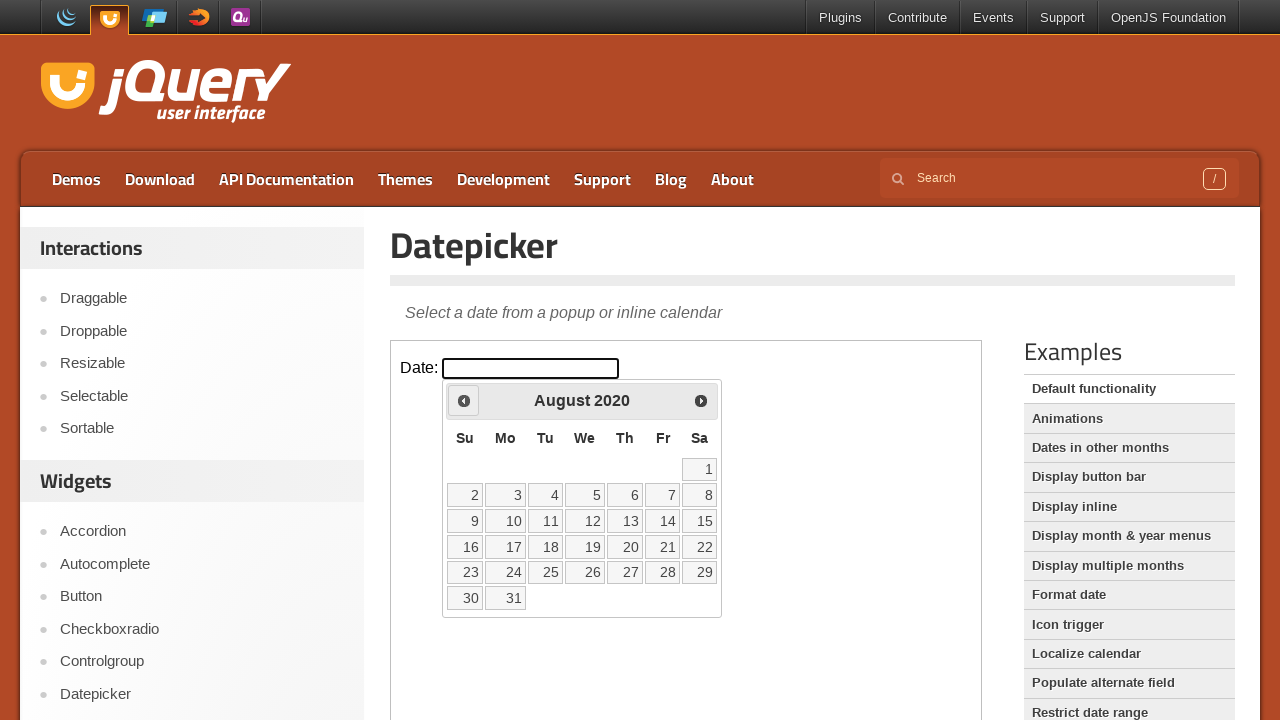

Clicked previous month button to navigate backwards at (464, 400) on iframe >> nth=0 >> internal:control=enter-frame >> xpath=//span[@class='ui-icon 
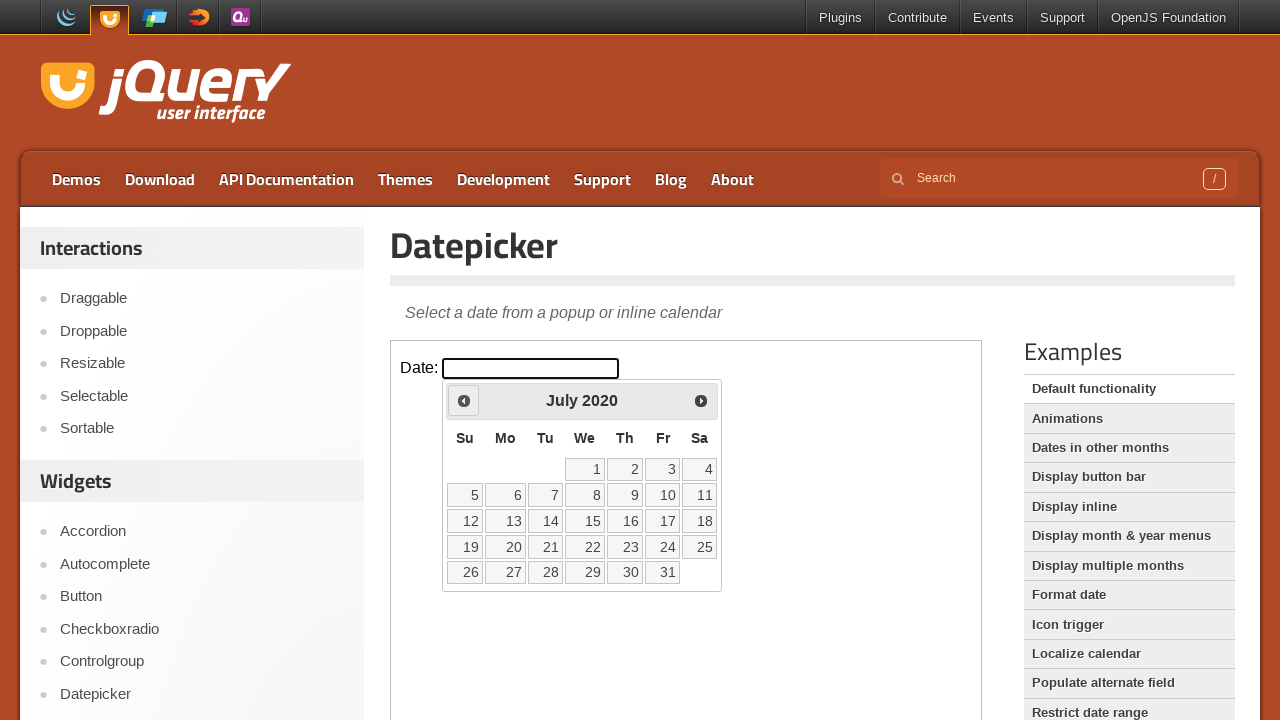

Retrieved current month: July
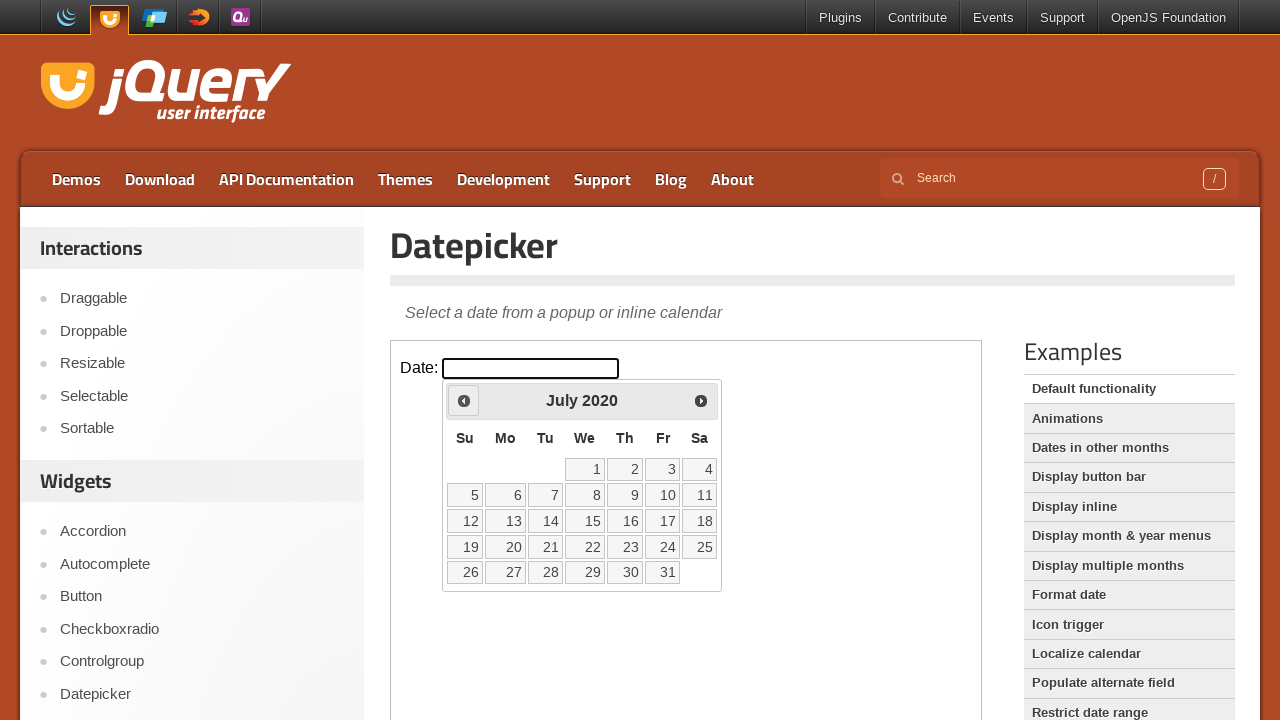

Retrieved current year: 2020
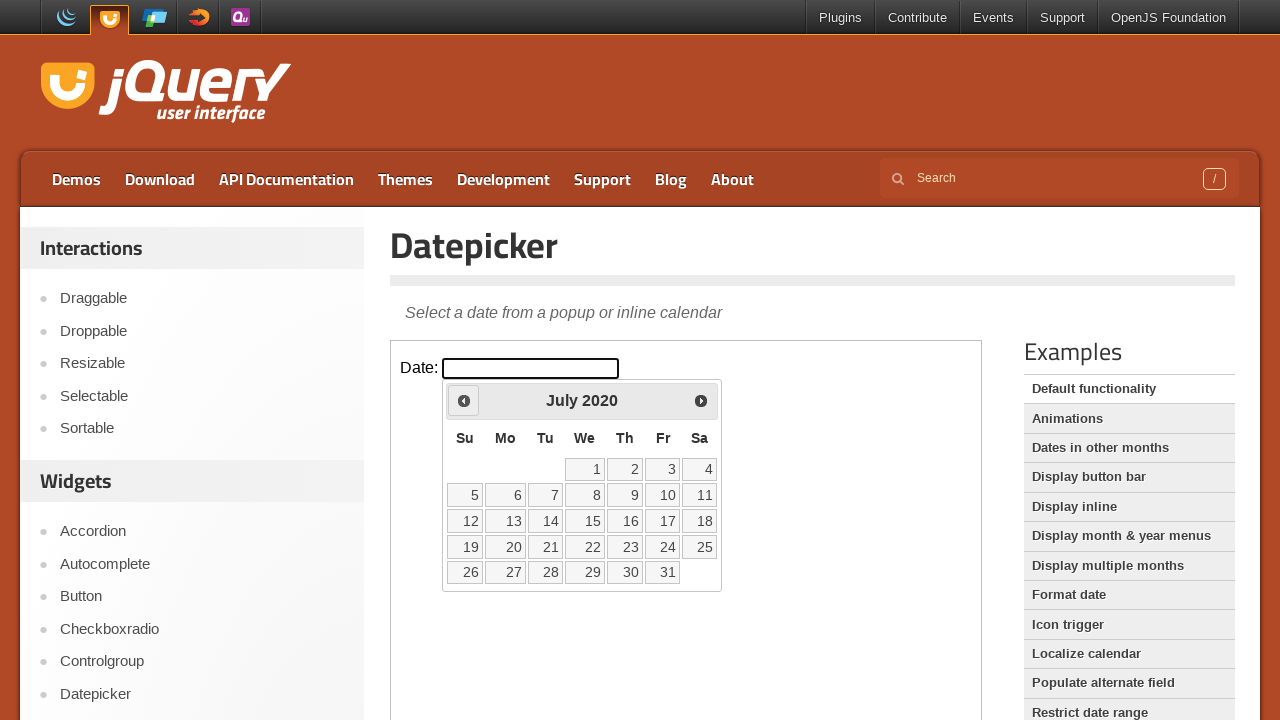

Clicked previous month button to navigate backwards at (464, 400) on iframe >> nth=0 >> internal:control=enter-frame >> xpath=//span[@class='ui-icon 
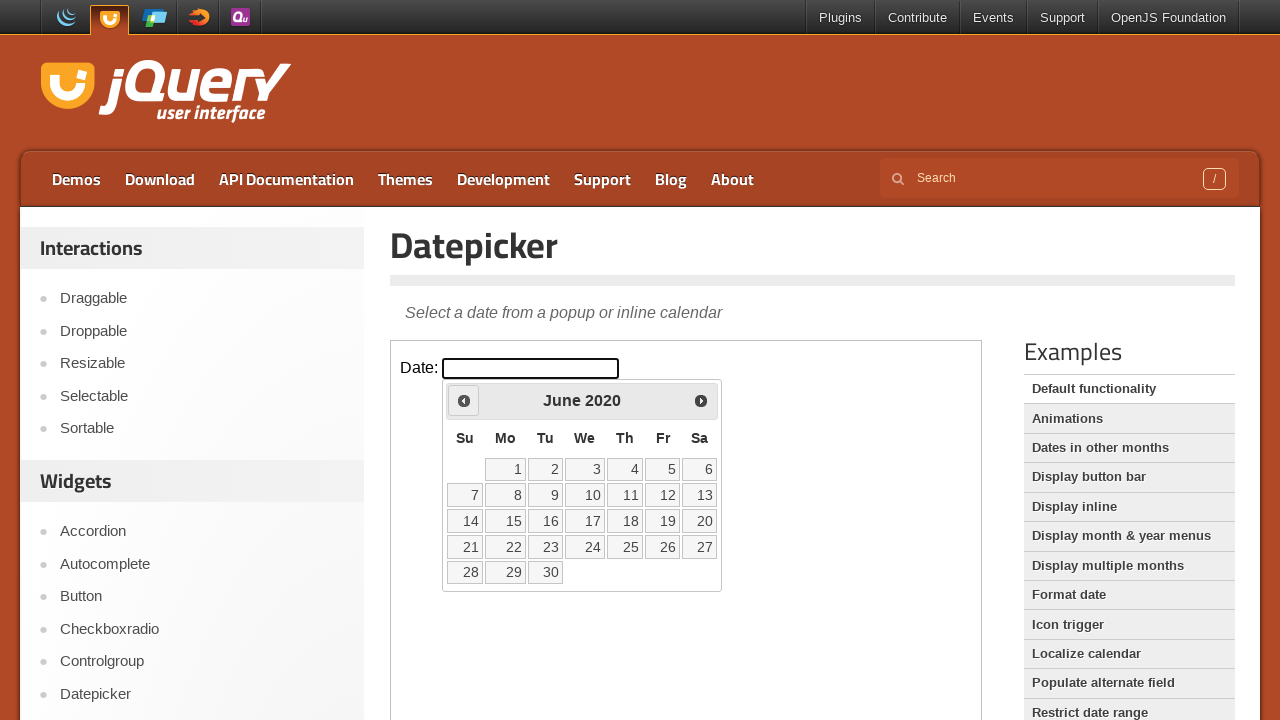

Retrieved current month: June
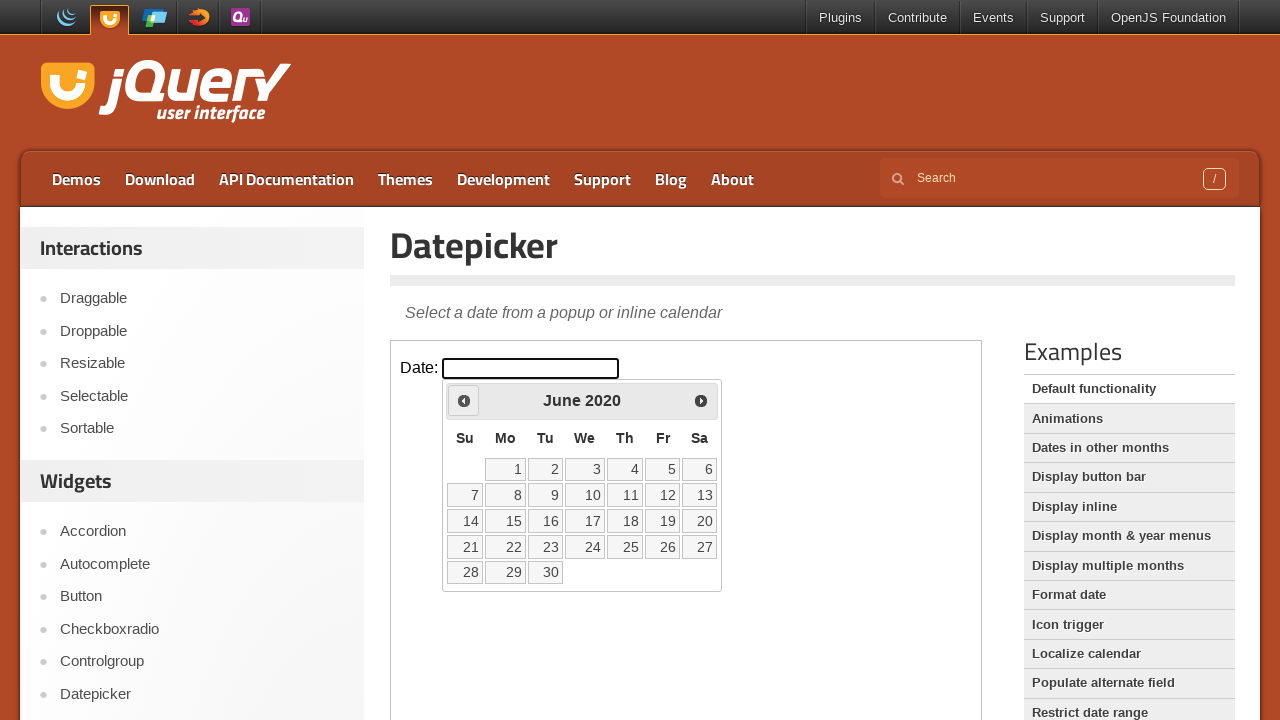

Retrieved current year: 2020
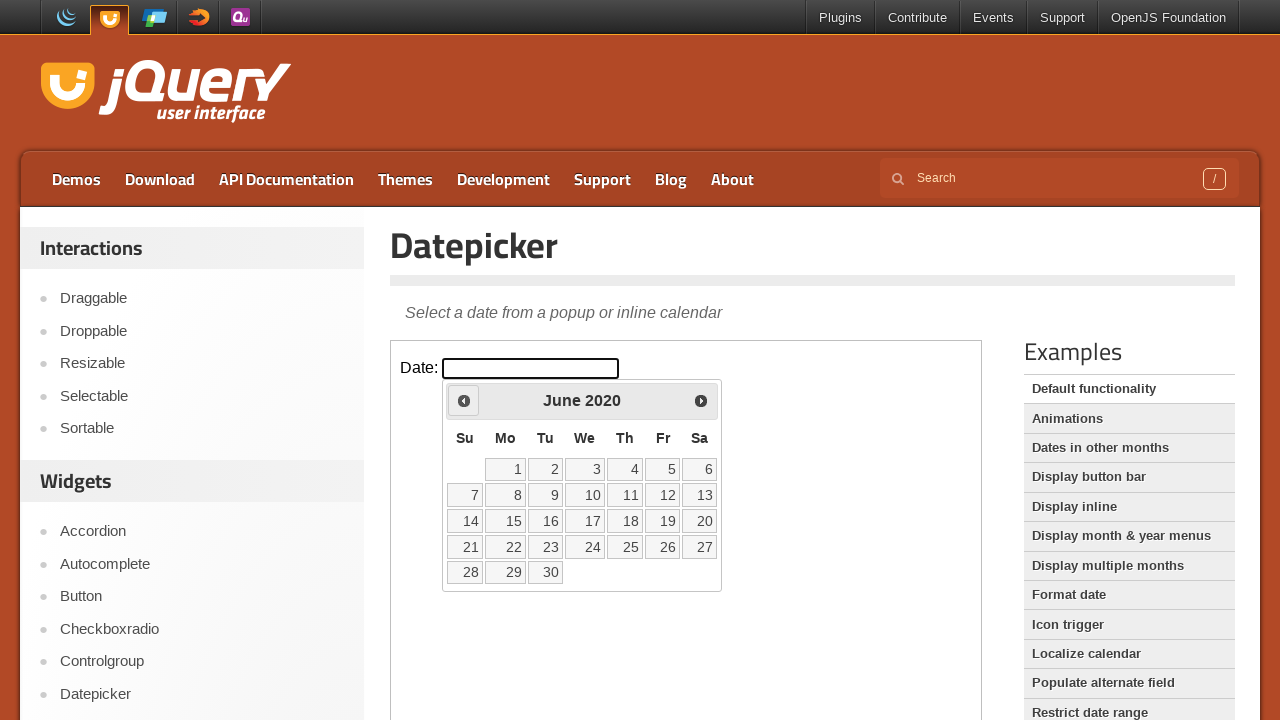

Clicked previous month button to navigate backwards at (464, 400) on iframe >> nth=0 >> internal:control=enter-frame >> xpath=//span[@class='ui-icon 
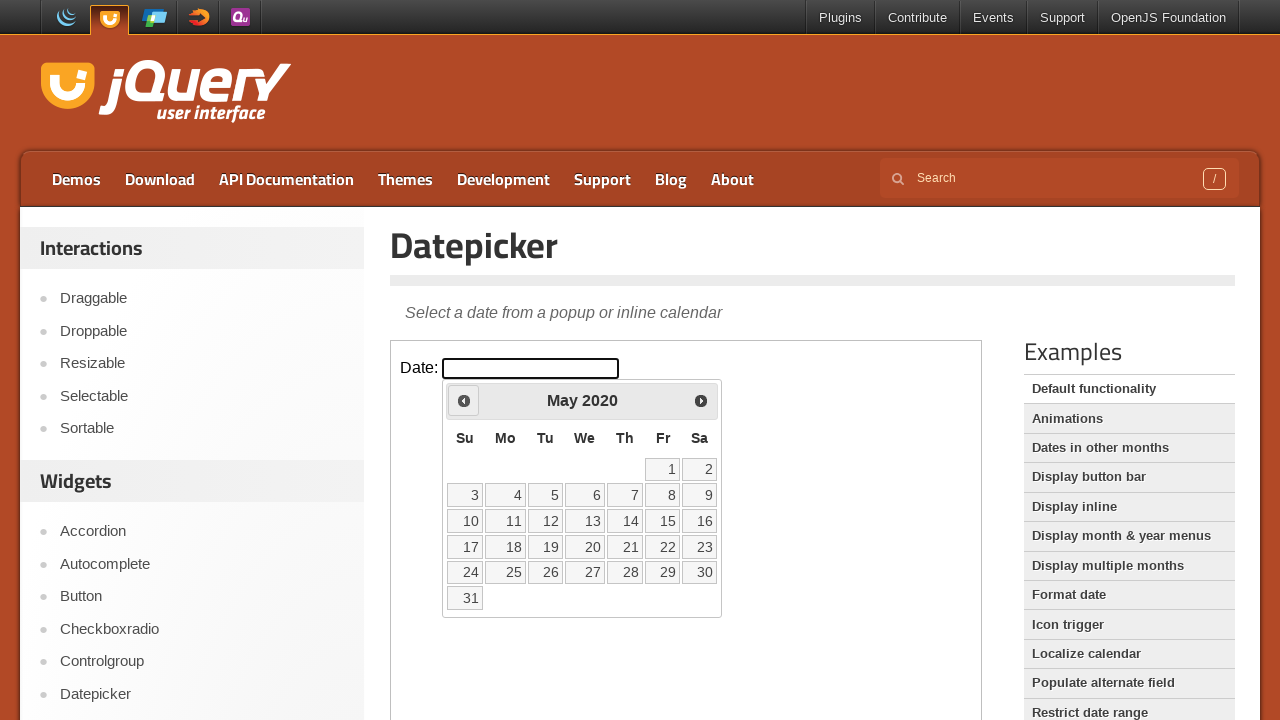

Retrieved current month: May
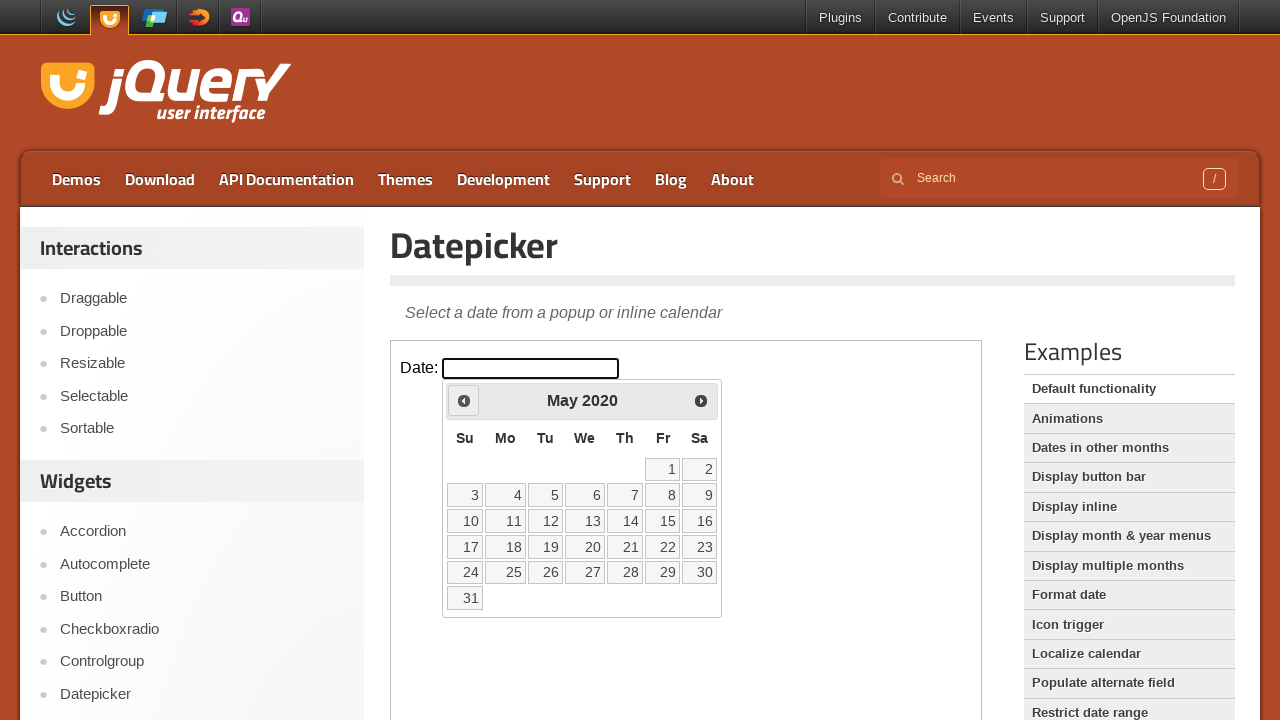

Retrieved current year: 2020
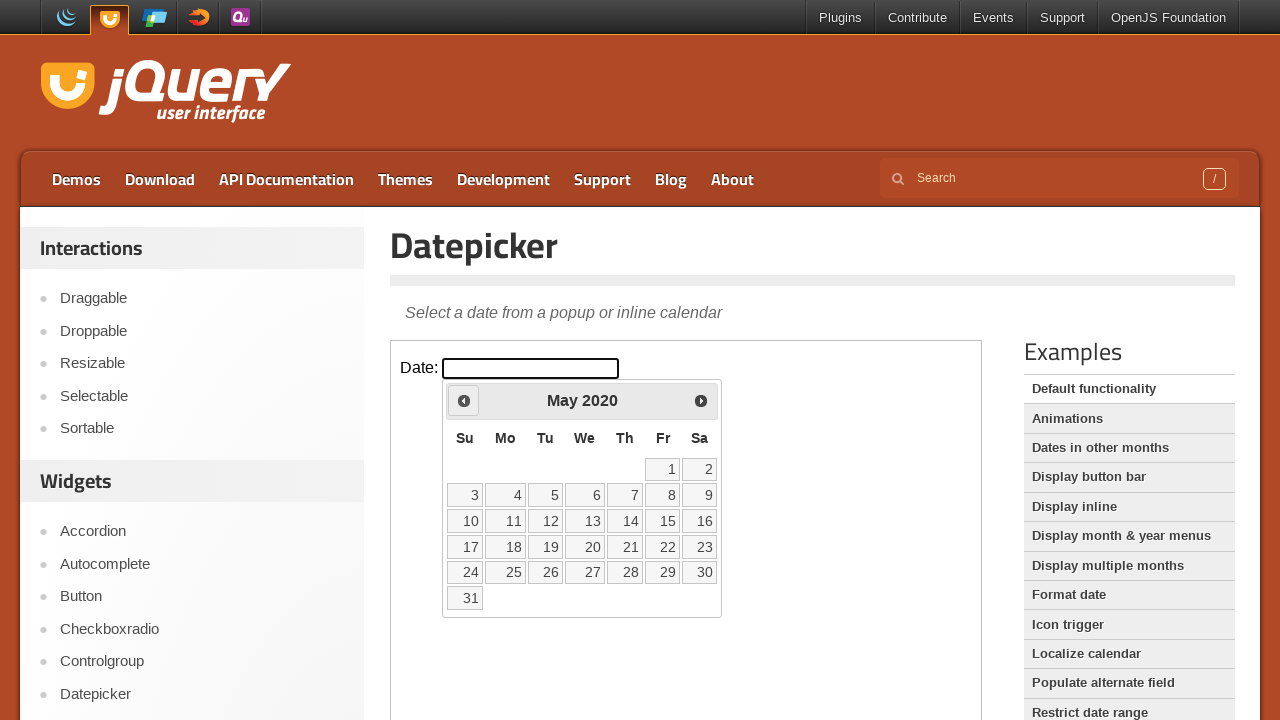

Clicked previous month button to navigate backwards at (464, 400) on iframe >> nth=0 >> internal:control=enter-frame >> xpath=//span[@class='ui-icon 
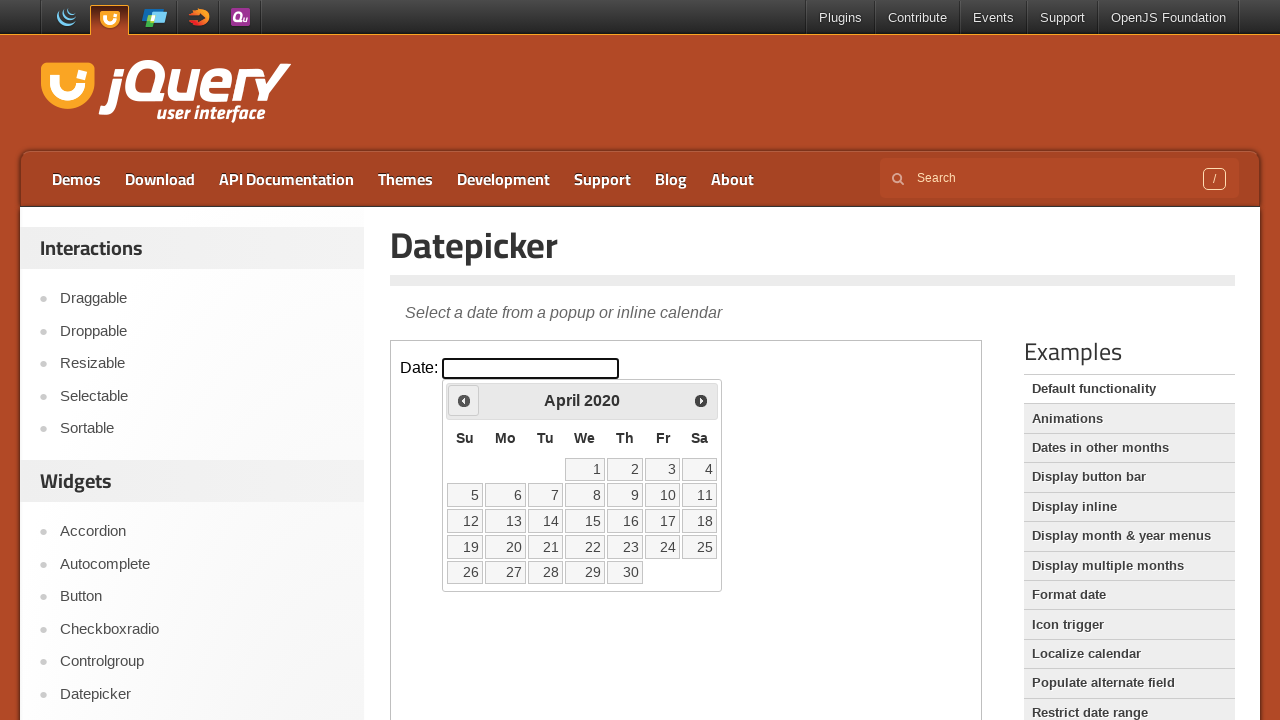

Retrieved current month: April
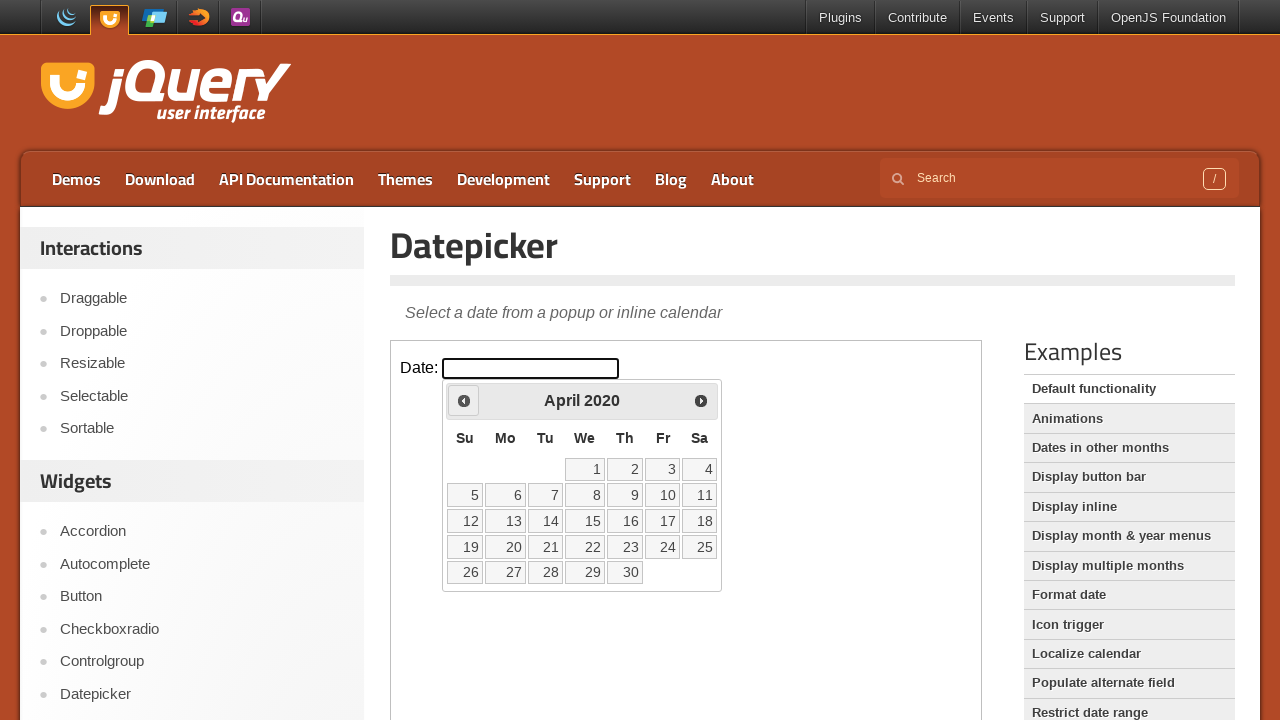

Retrieved current year: 2020
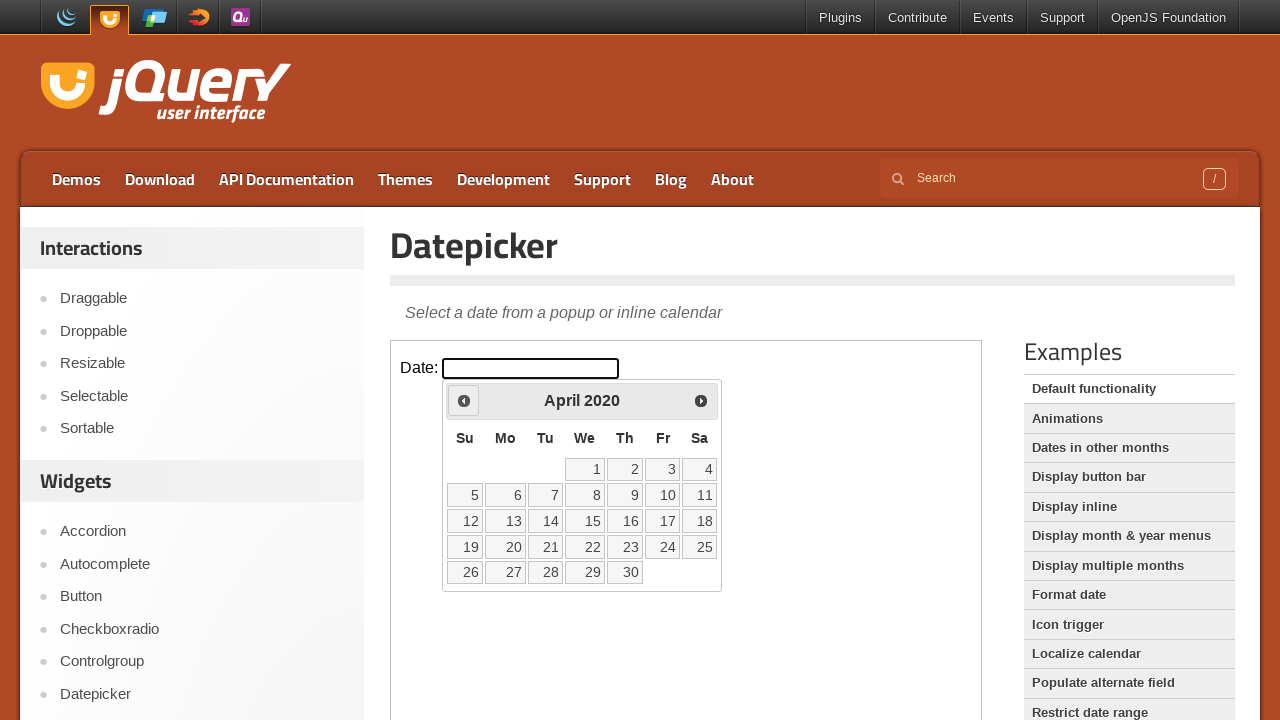

Clicked previous month button to navigate backwards at (464, 400) on iframe >> nth=0 >> internal:control=enter-frame >> xpath=//span[@class='ui-icon 
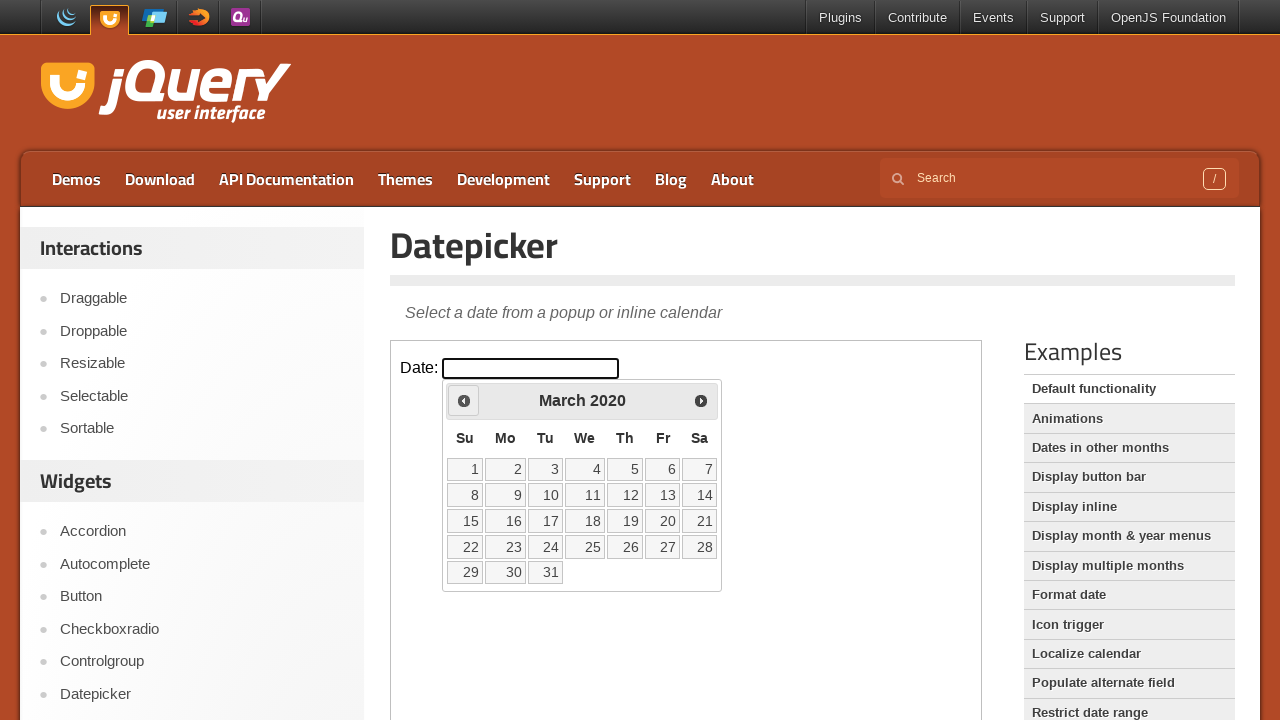

Retrieved current month: March
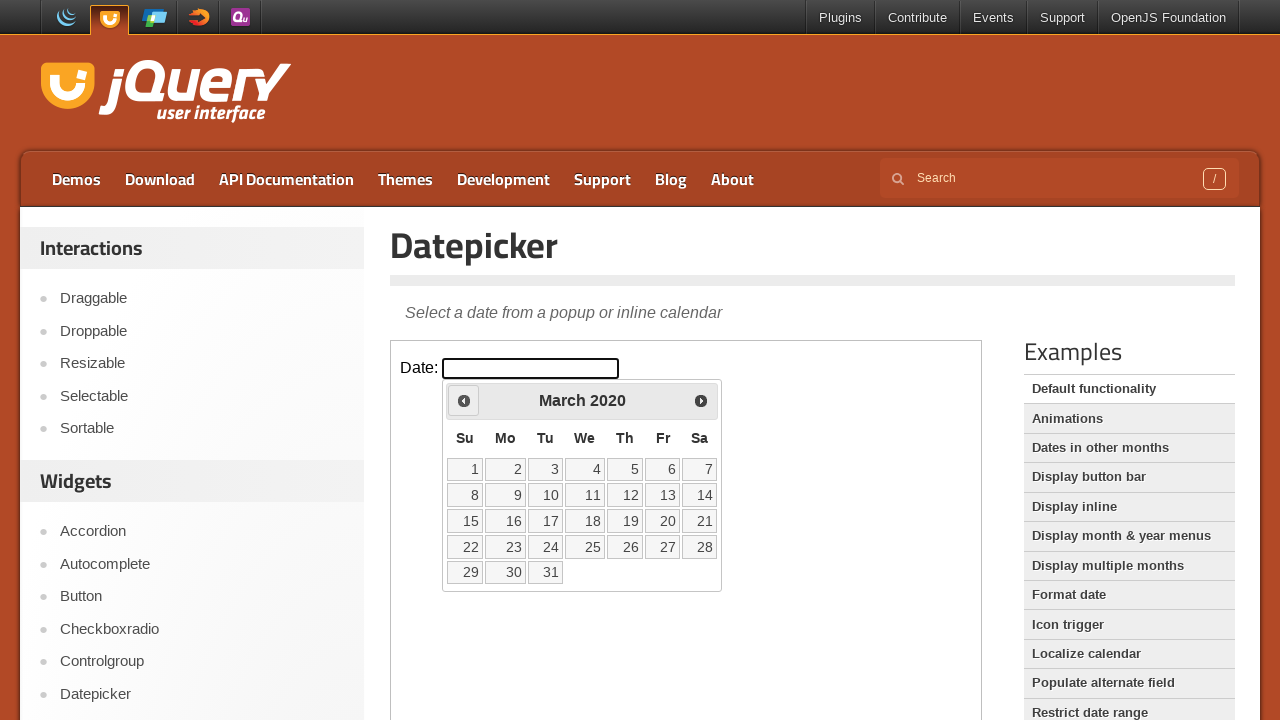

Retrieved current year: 2020
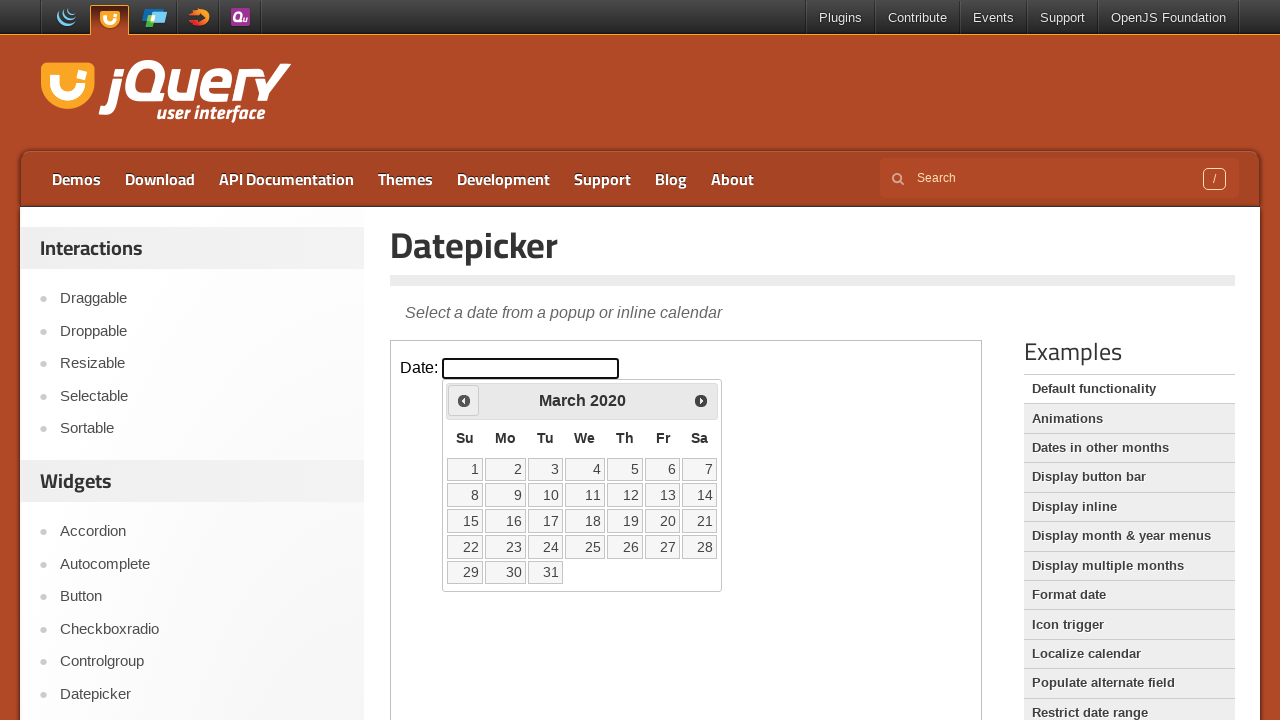

Clicked previous month button to navigate backwards at (464, 400) on iframe >> nth=0 >> internal:control=enter-frame >> xpath=//span[@class='ui-icon 
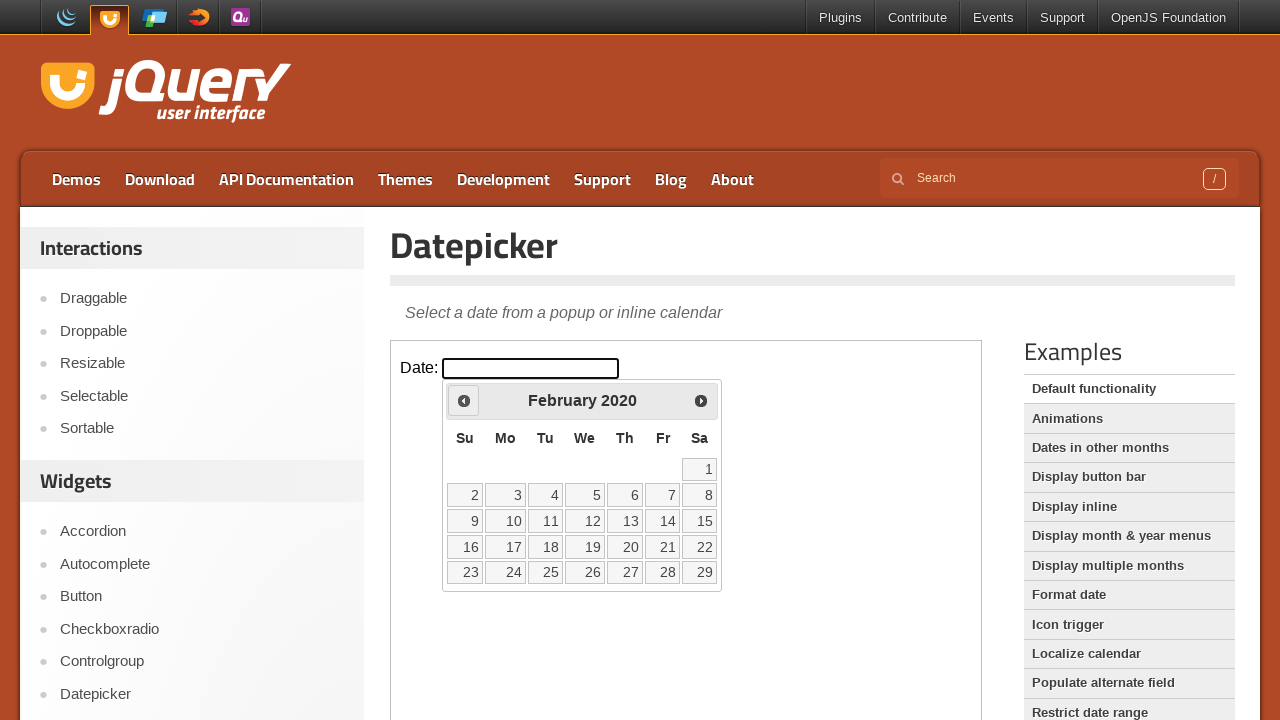

Retrieved current month: February
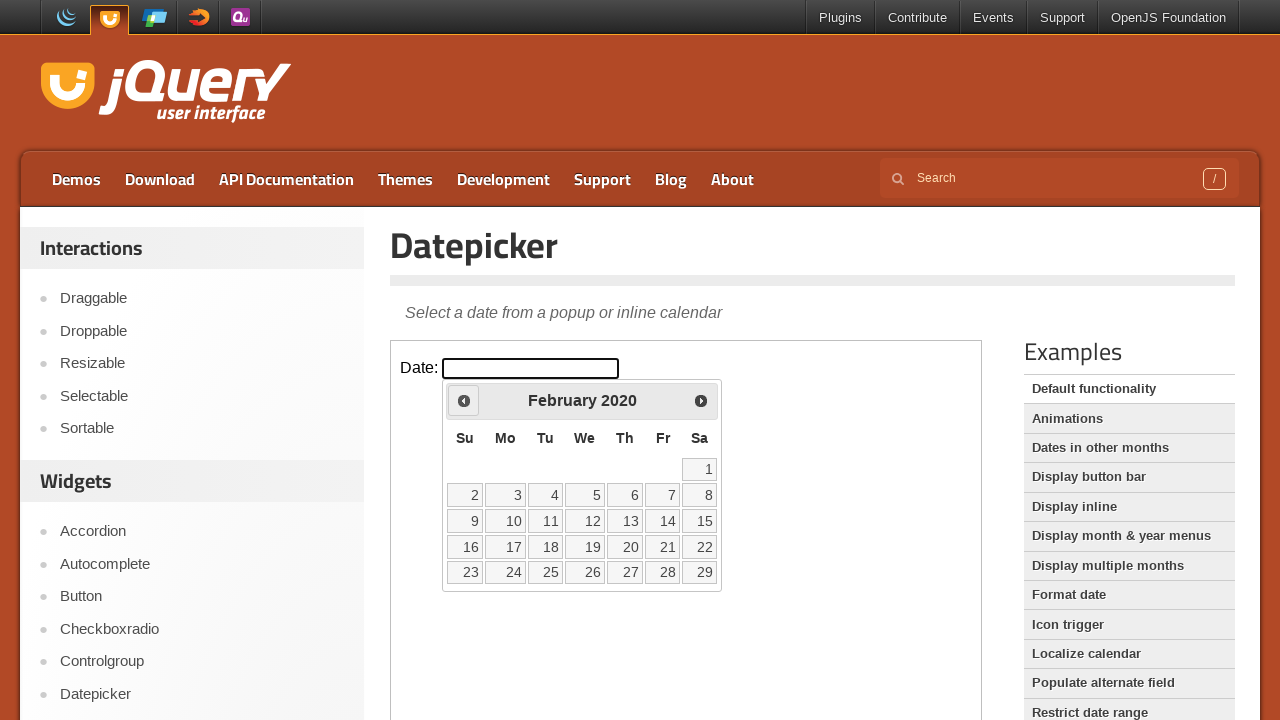

Retrieved current year: 2020
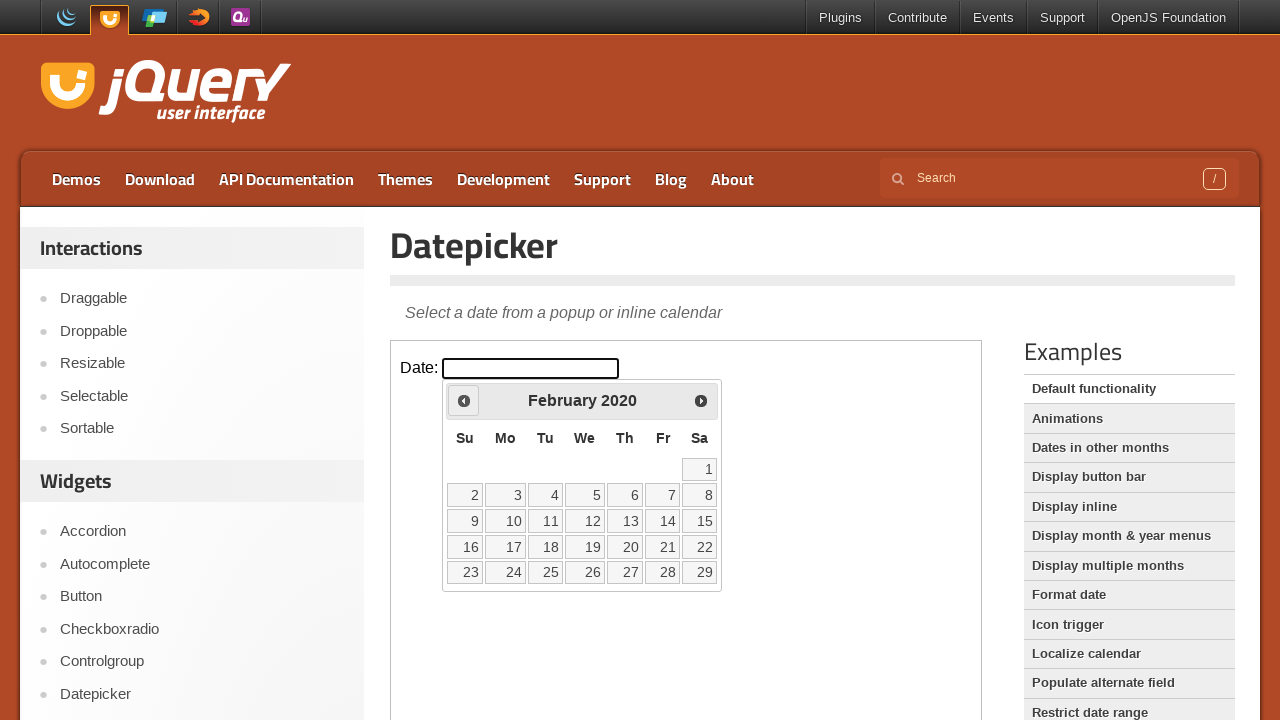

Clicked previous month button to navigate backwards at (464, 400) on iframe >> nth=0 >> internal:control=enter-frame >> xpath=//span[@class='ui-icon 
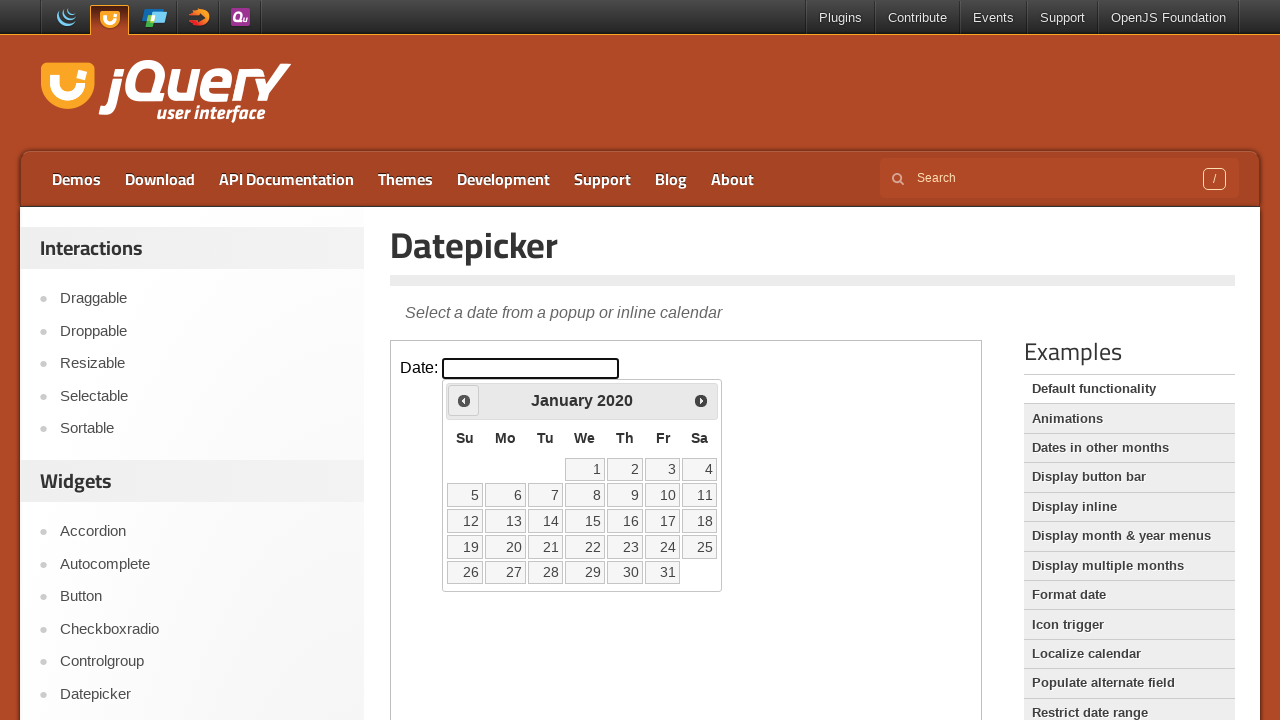

Retrieved current month: January
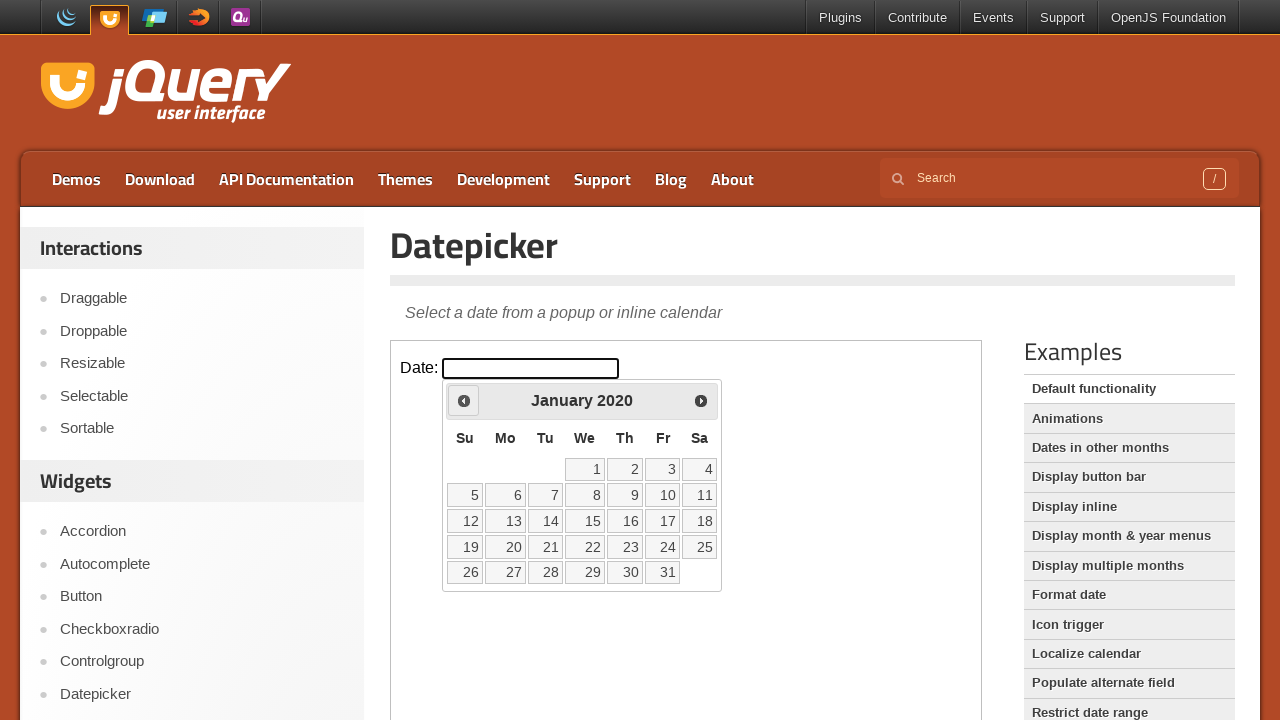

Retrieved current year: 2020
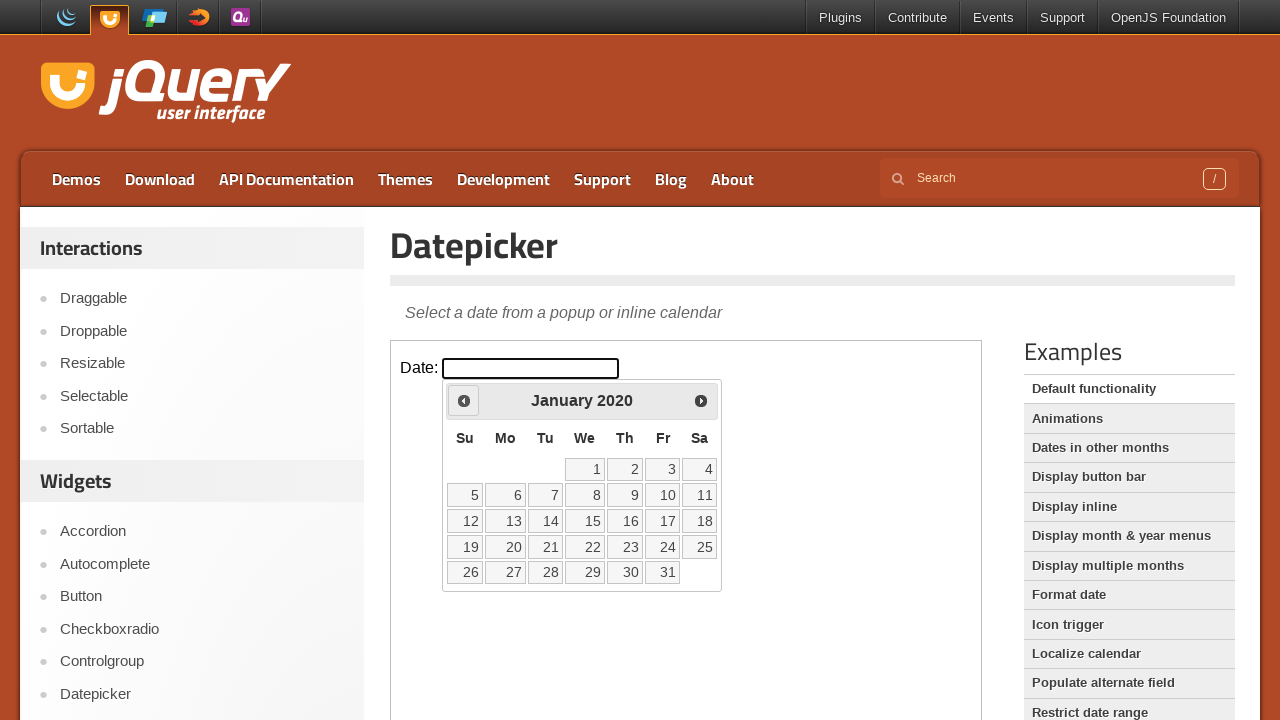

Clicked previous month button to navigate backwards at (464, 400) on iframe >> nth=0 >> internal:control=enter-frame >> xpath=//span[@class='ui-icon 
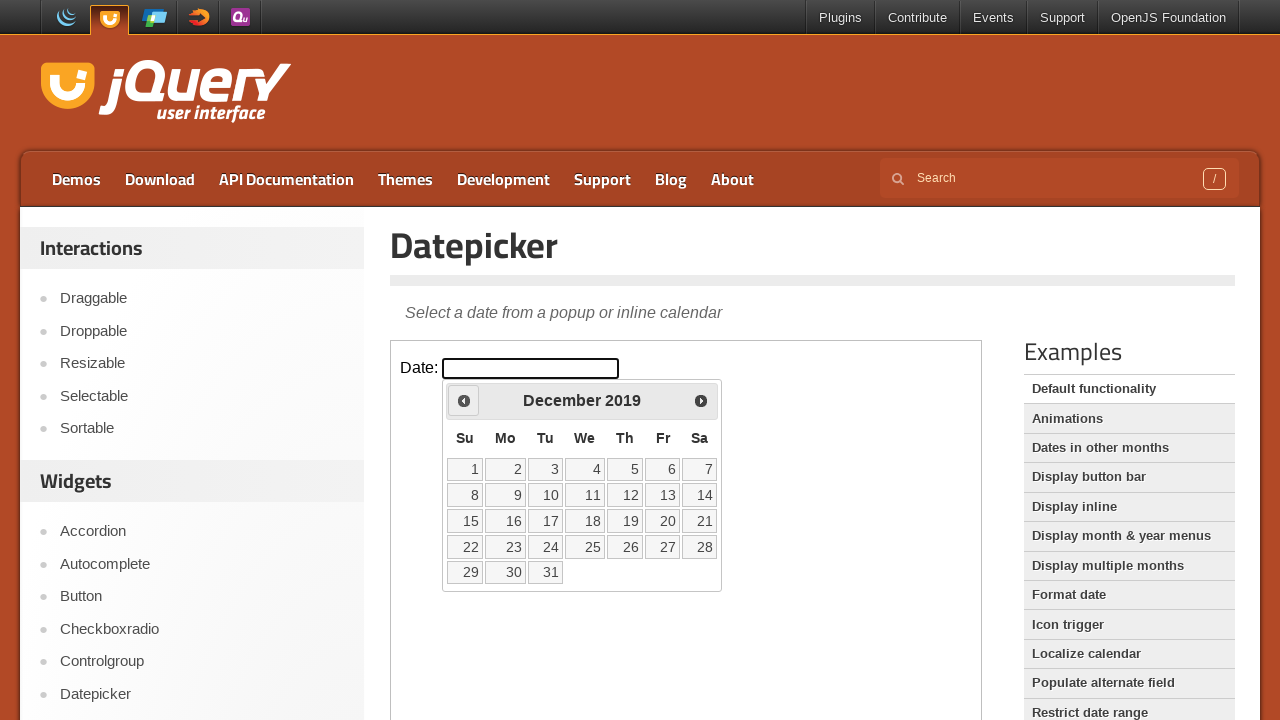

Retrieved current month: December
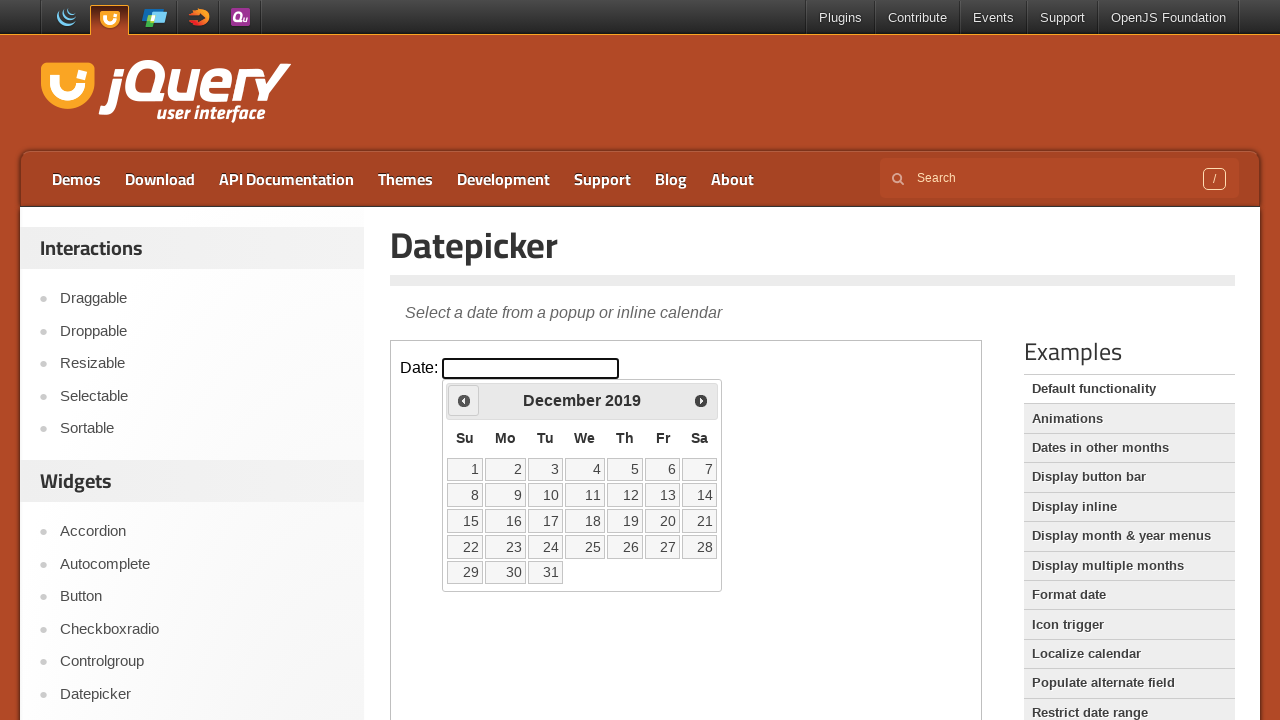

Retrieved current year: 2019
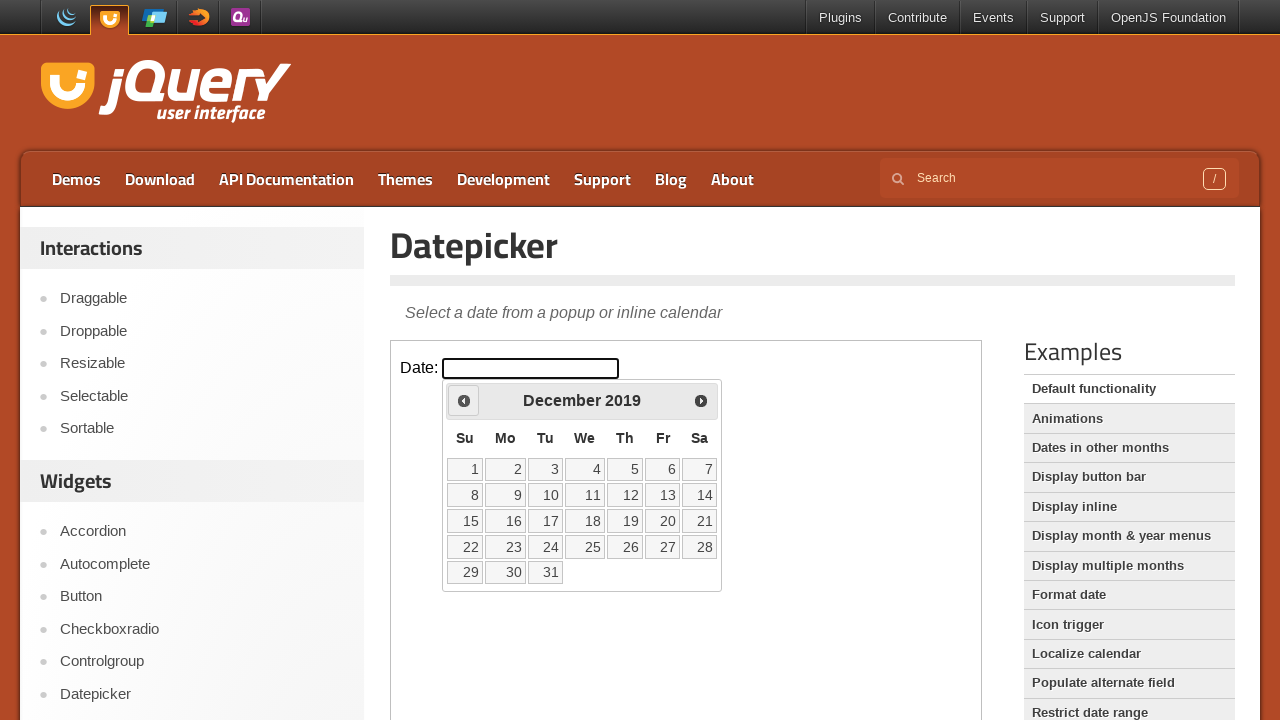

Clicked previous month button to navigate backwards at (464, 400) on iframe >> nth=0 >> internal:control=enter-frame >> xpath=//span[@class='ui-icon 
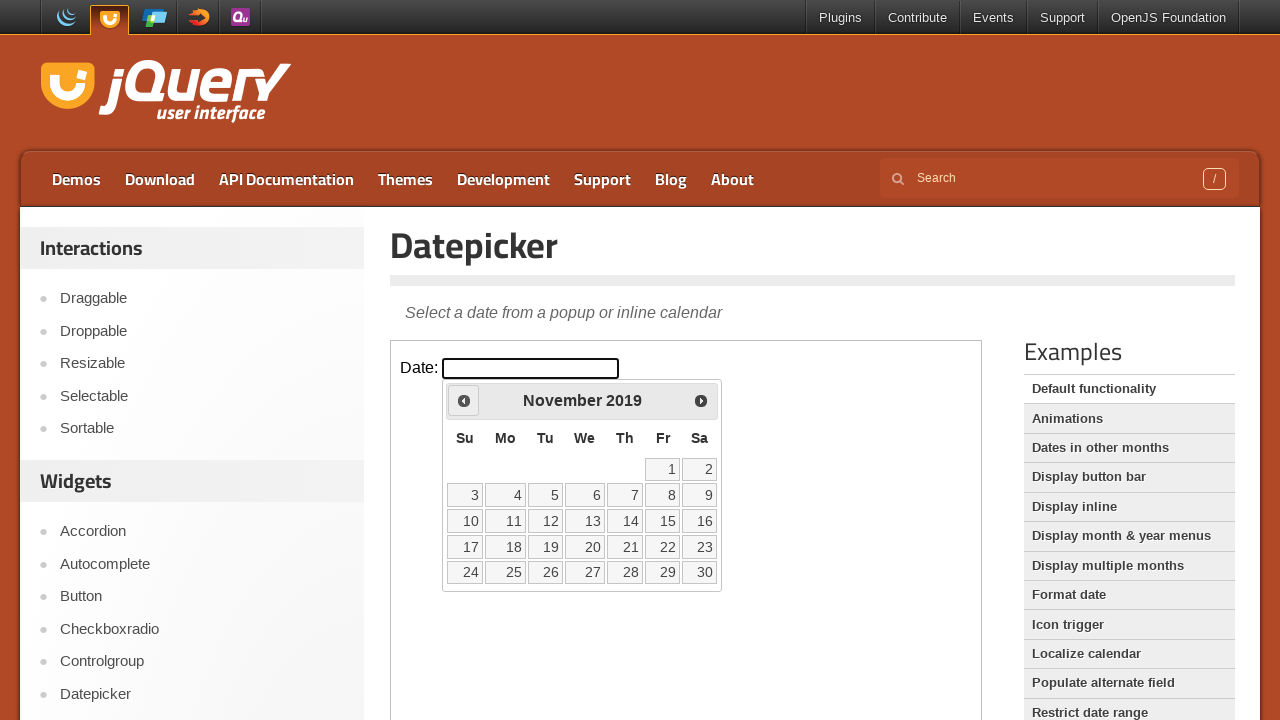

Retrieved current month: November
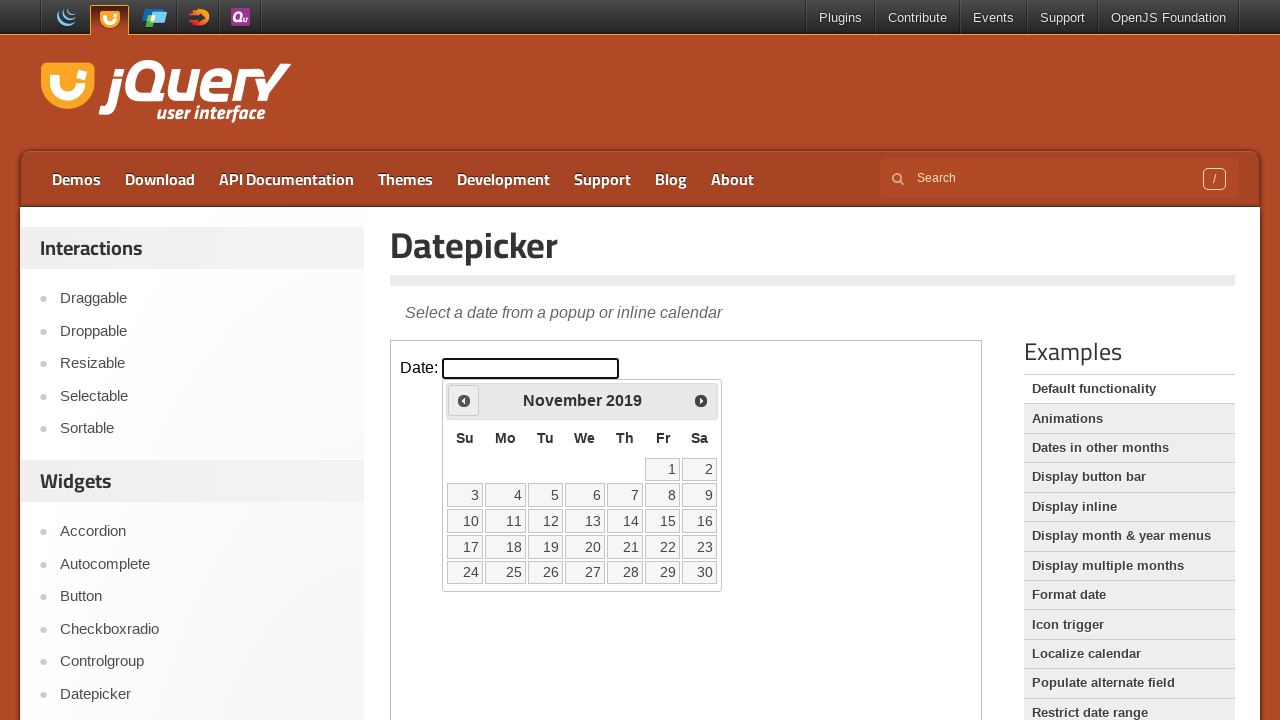

Retrieved current year: 2019
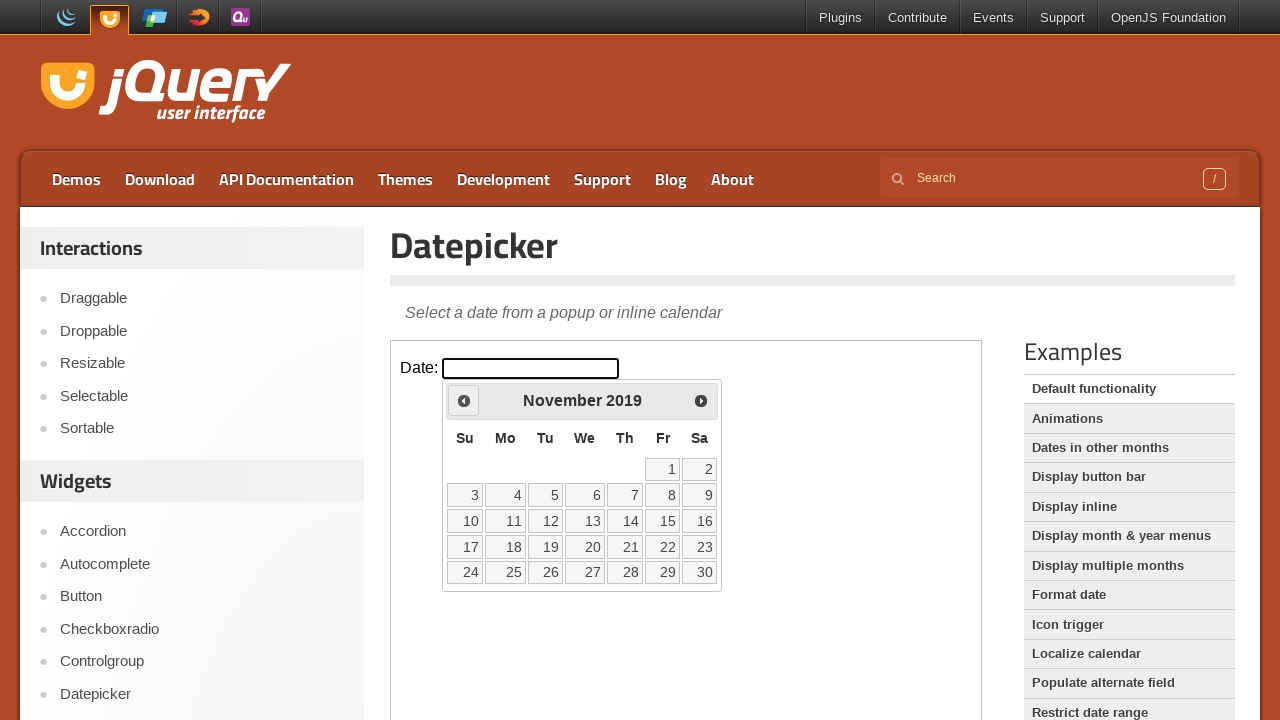

Clicked previous month button to navigate backwards at (464, 400) on iframe >> nth=0 >> internal:control=enter-frame >> xpath=//span[@class='ui-icon 
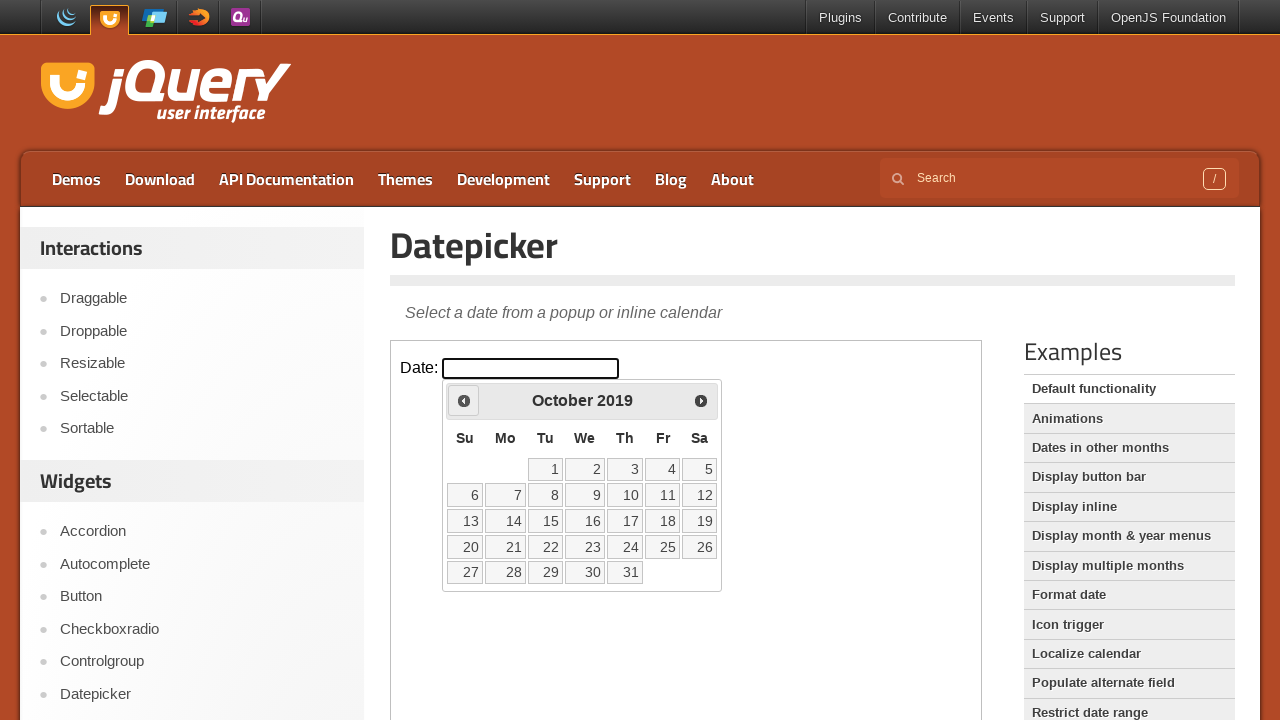

Retrieved current month: October
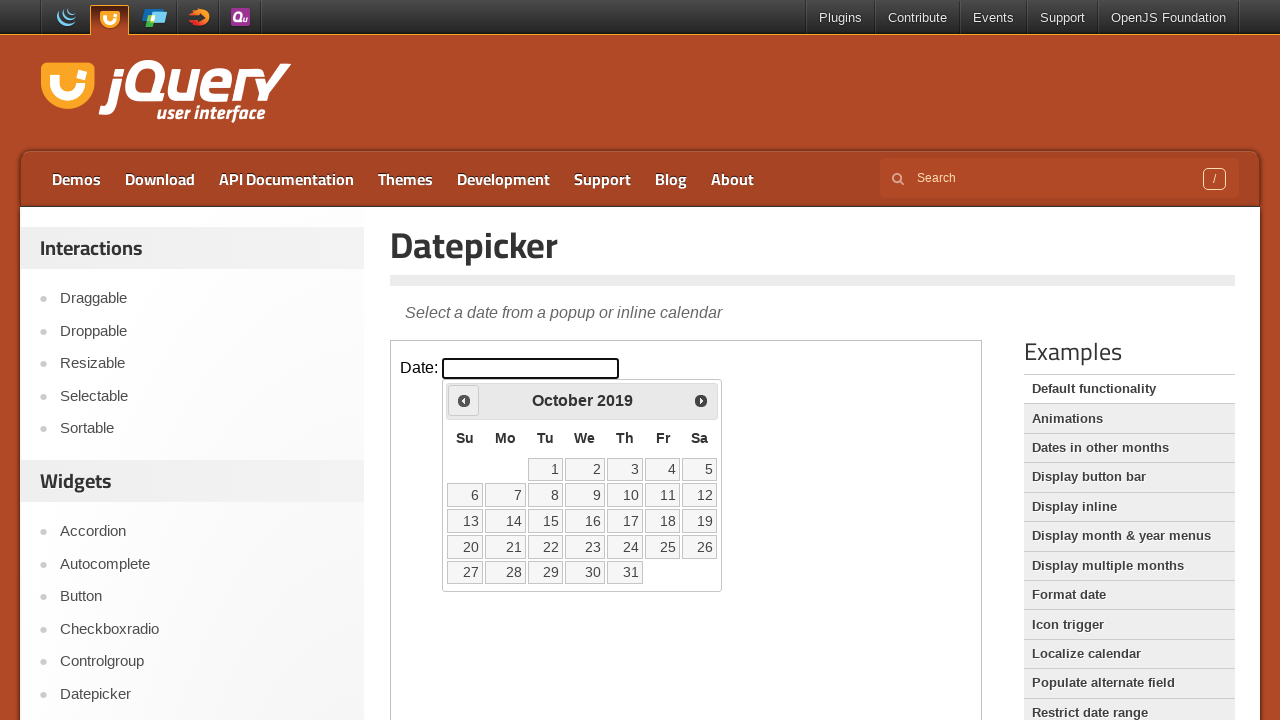

Retrieved current year: 2019
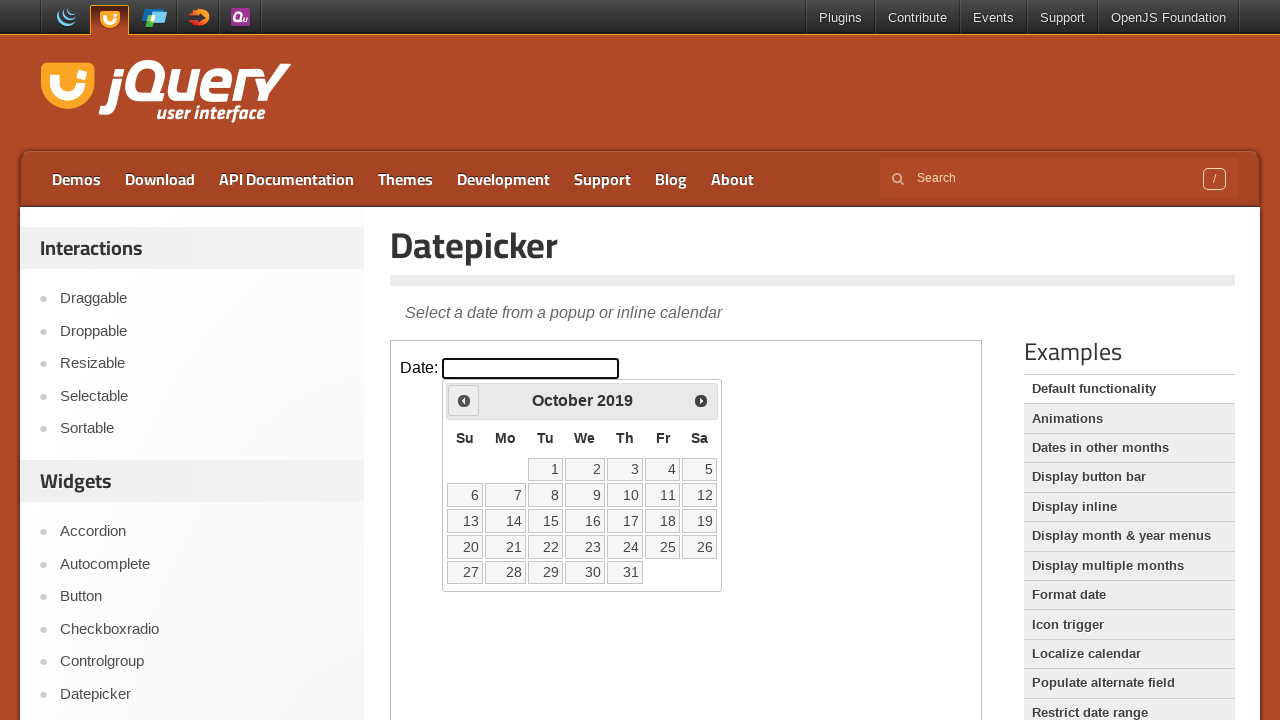

Clicked previous month button to navigate backwards at (464, 400) on iframe >> nth=0 >> internal:control=enter-frame >> xpath=//span[@class='ui-icon 
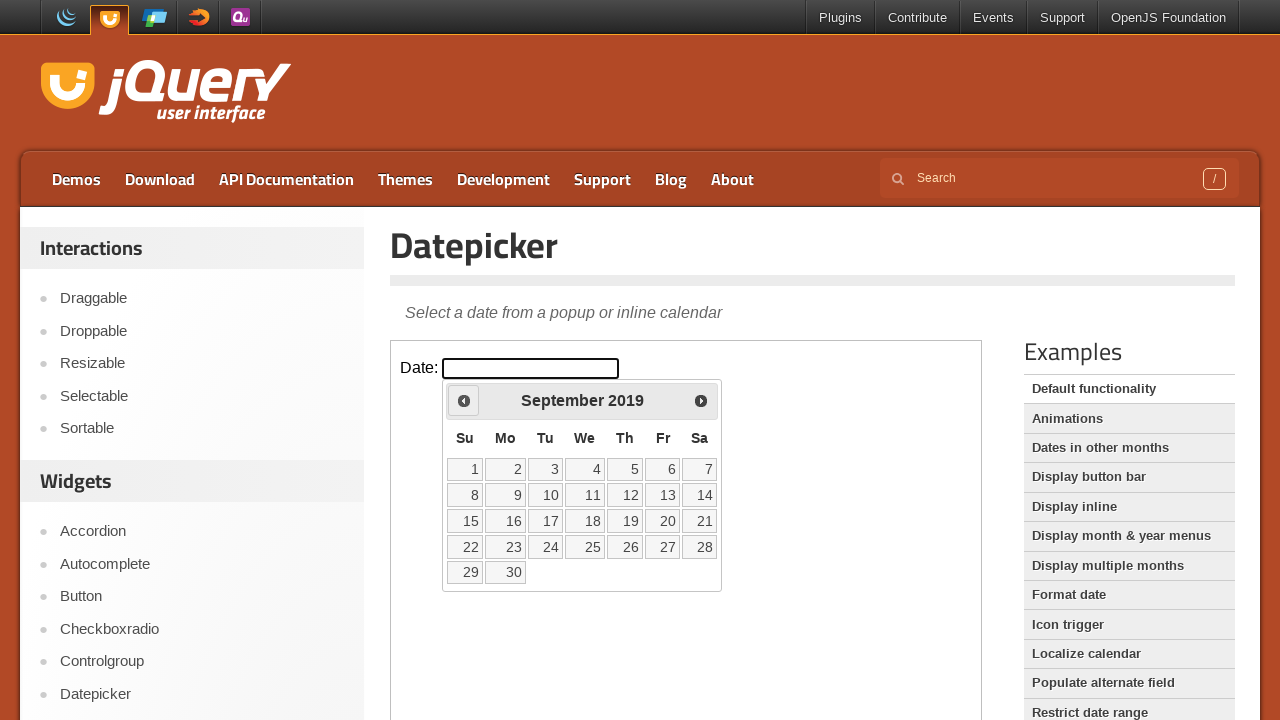

Retrieved current month: September
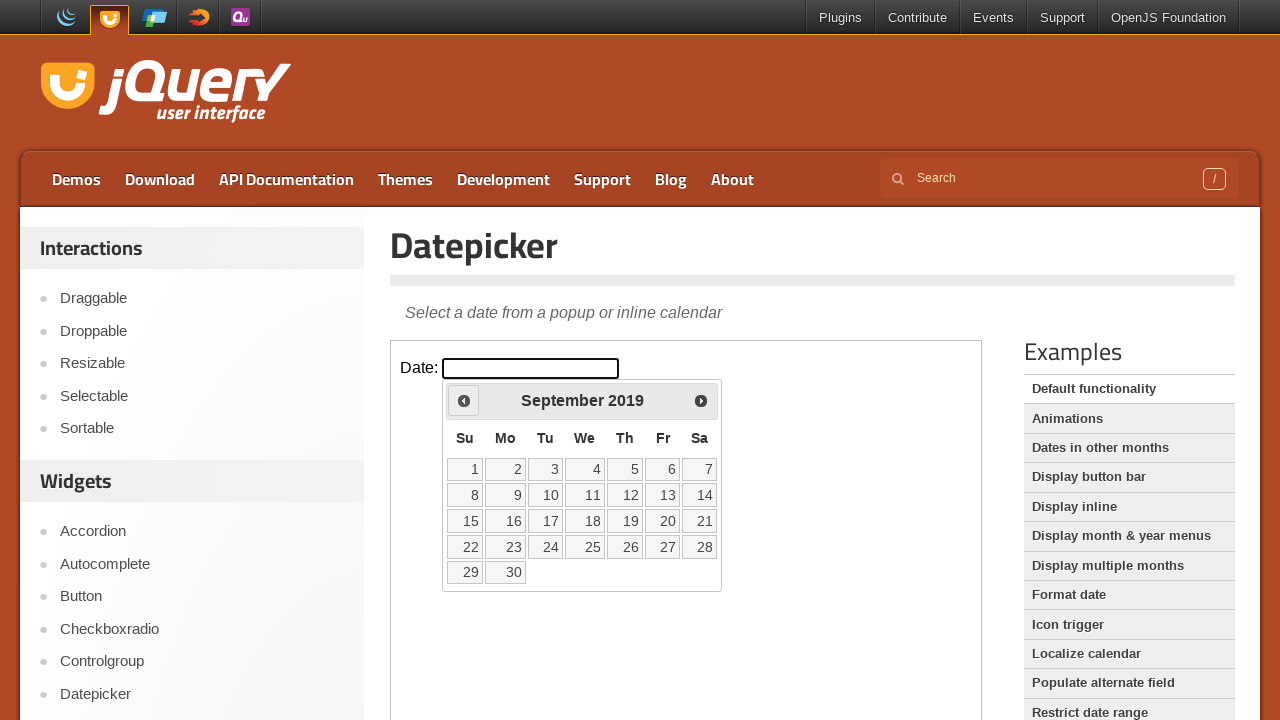

Retrieved current year: 2019
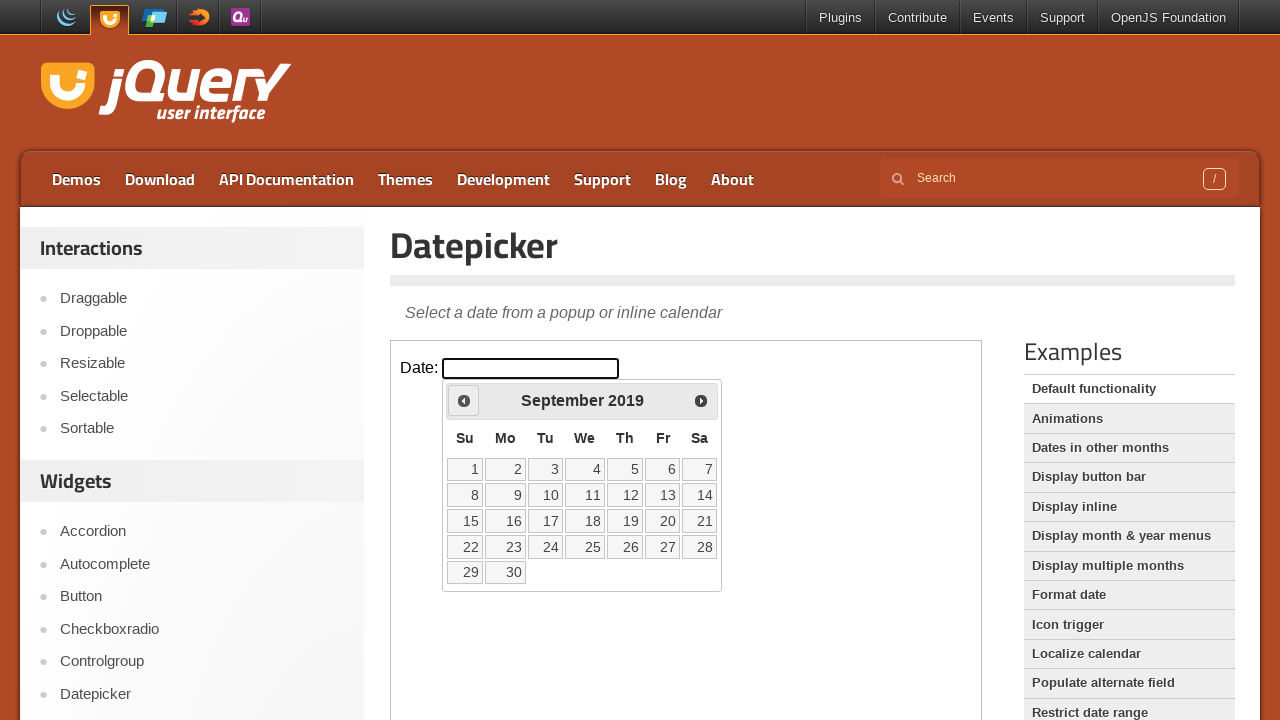

Clicked previous month button to navigate backwards at (464, 400) on iframe >> nth=0 >> internal:control=enter-frame >> xpath=//span[@class='ui-icon 
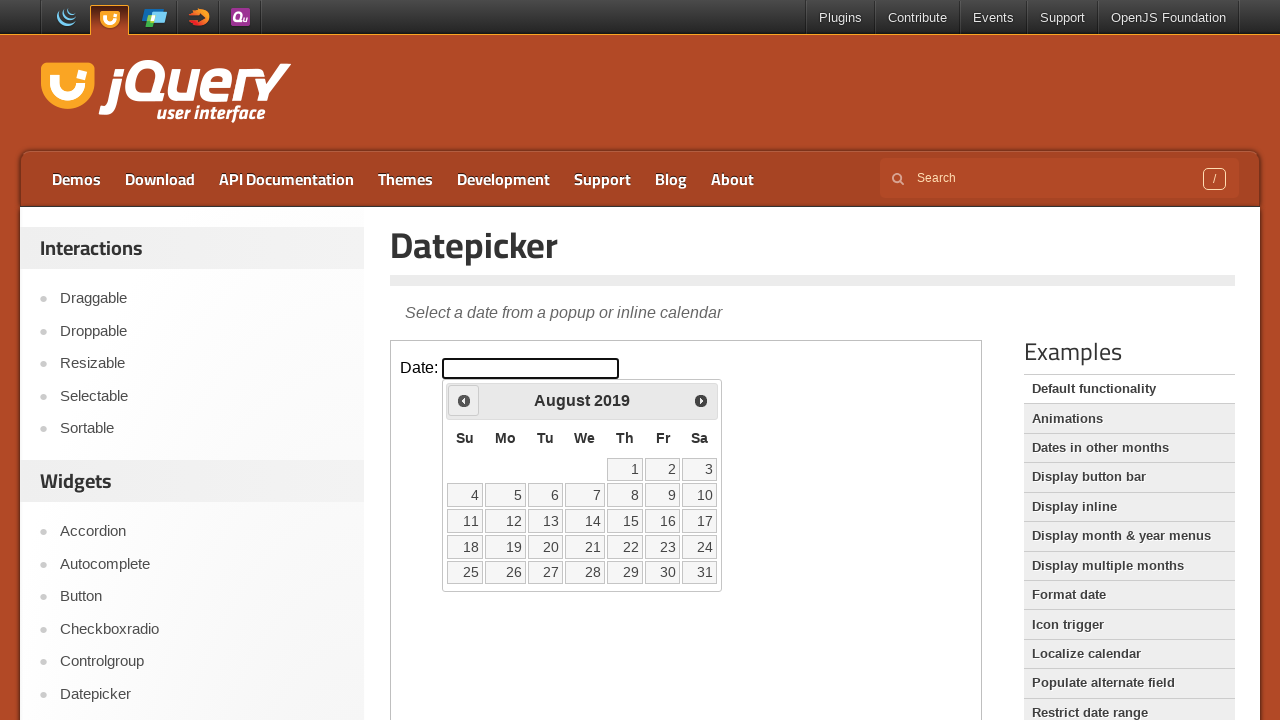

Retrieved current month: August
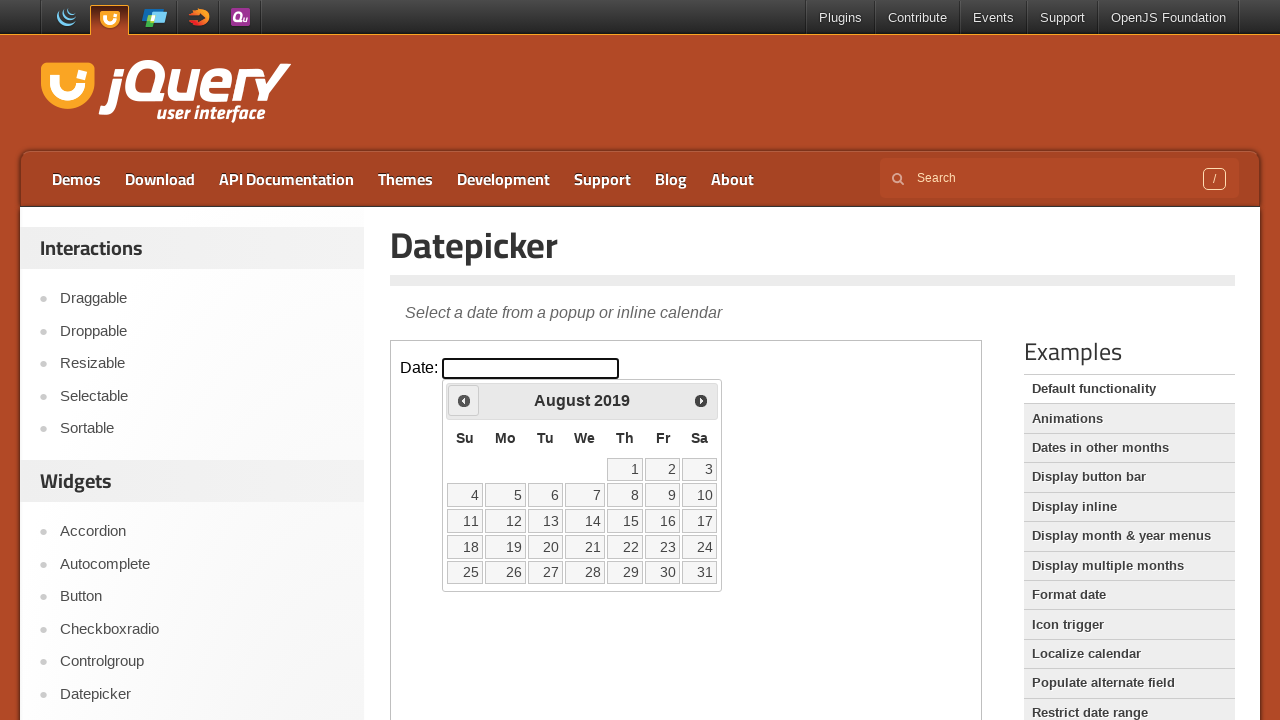

Retrieved current year: 2019
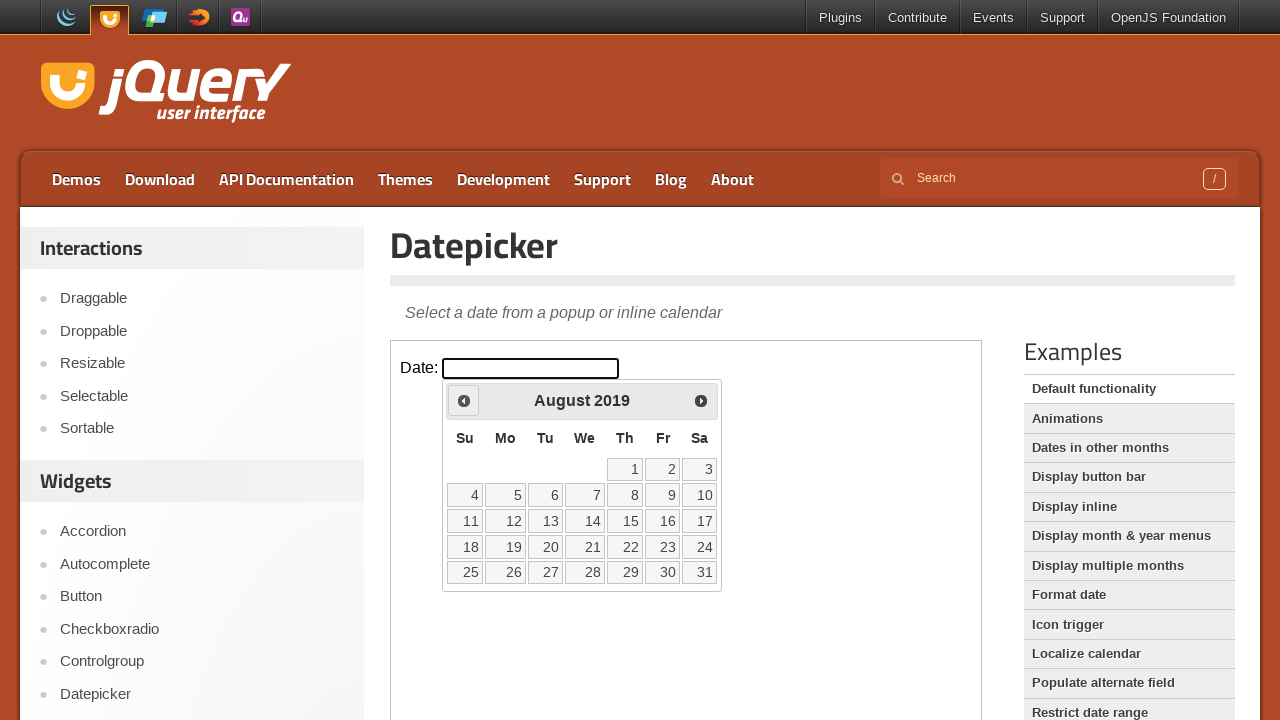

Clicked previous month button to navigate backwards at (464, 400) on iframe >> nth=0 >> internal:control=enter-frame >> xpath=//span[@class='ui-icon 
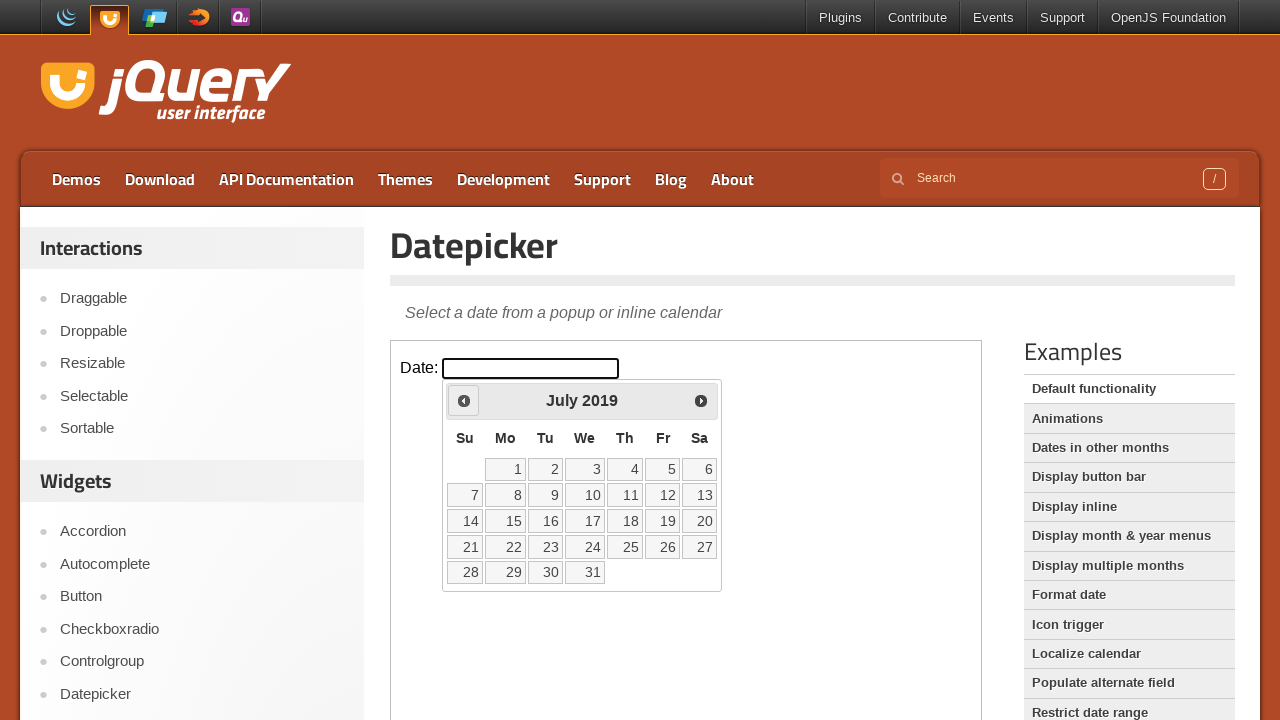

Retrieved current month: July
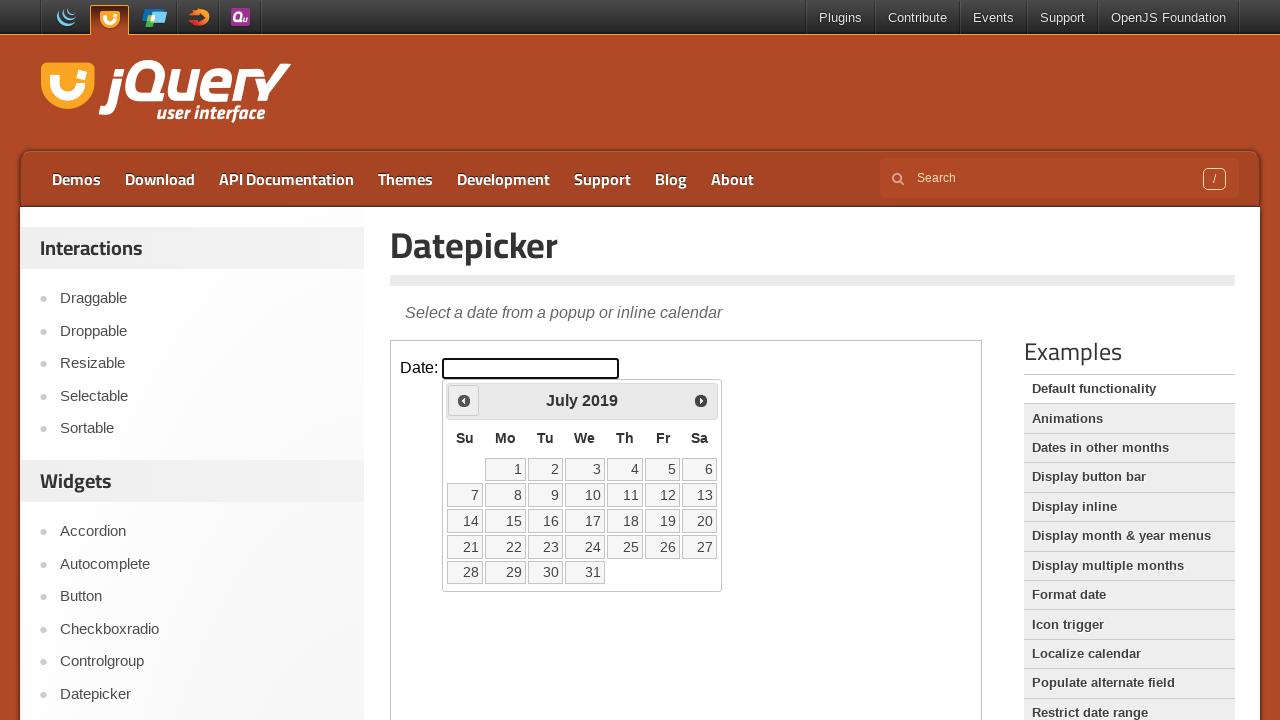

Retrieved current year: 2019
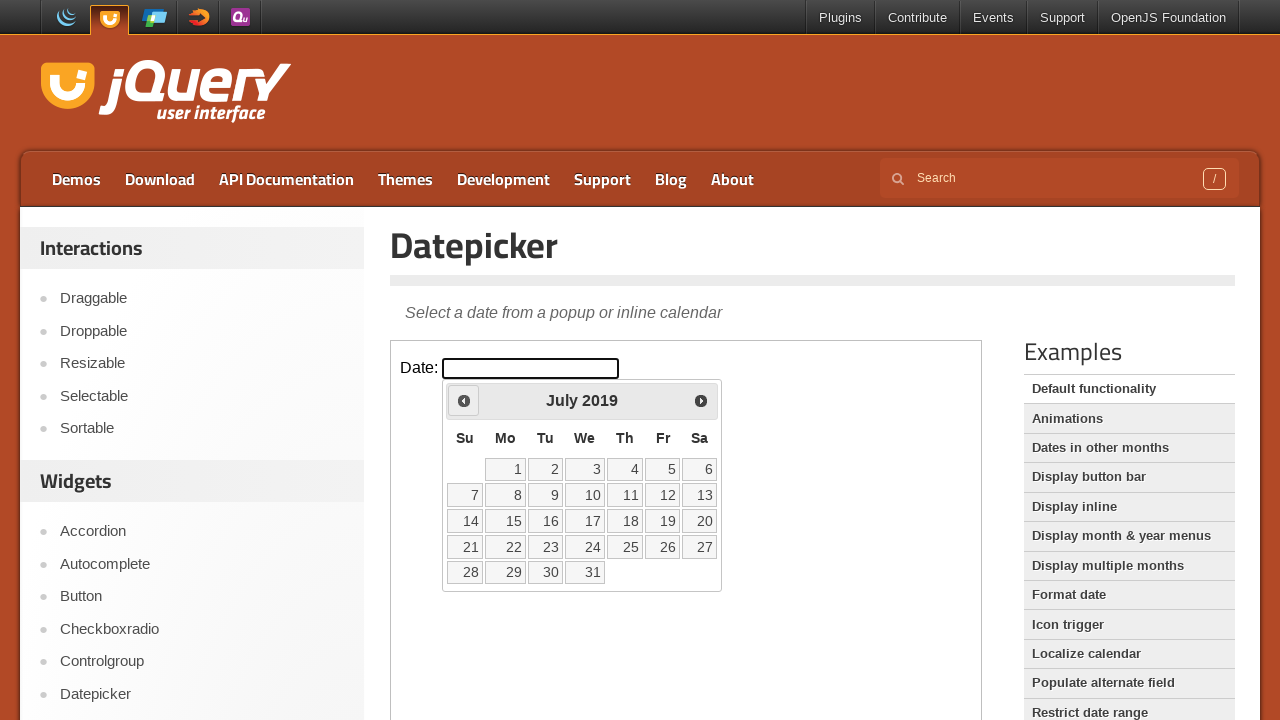

Clicked previous month button to navigate backwards at (464, 400) on iframe >> nth=0 >> internal:control=enter-frame >> xpath=//span[@class='ui-icon 
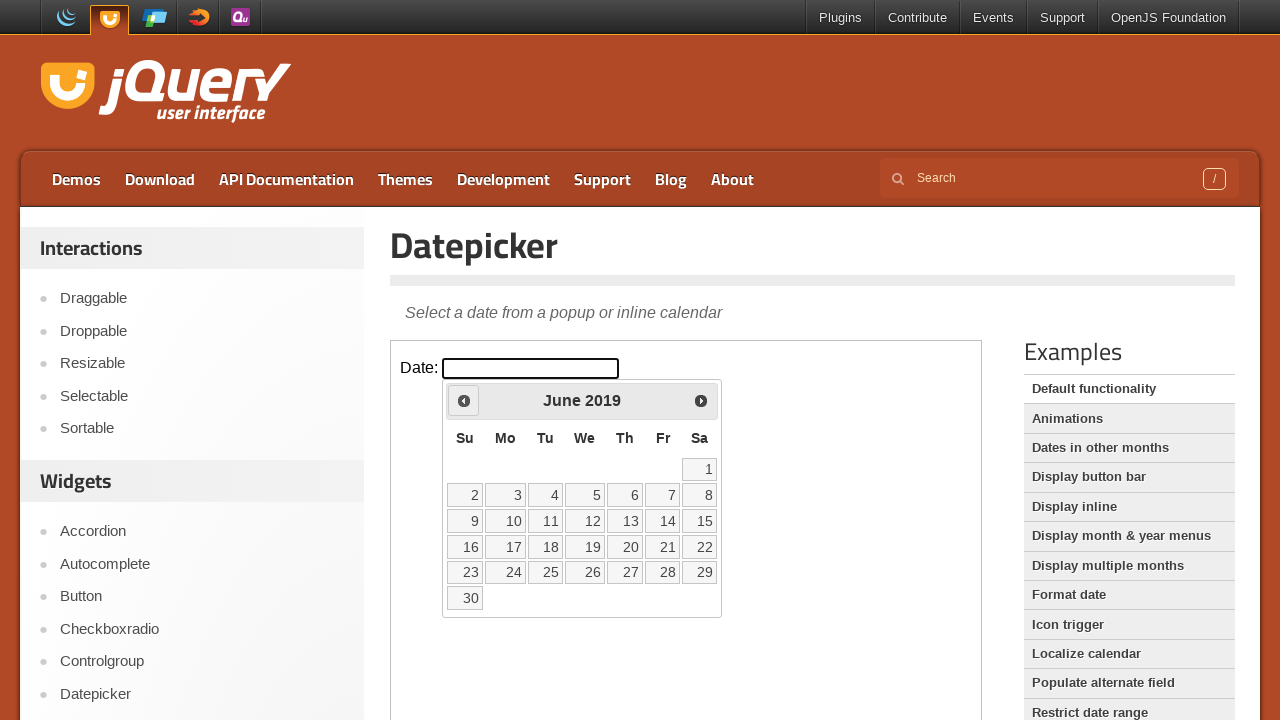

Retrieved current month: June
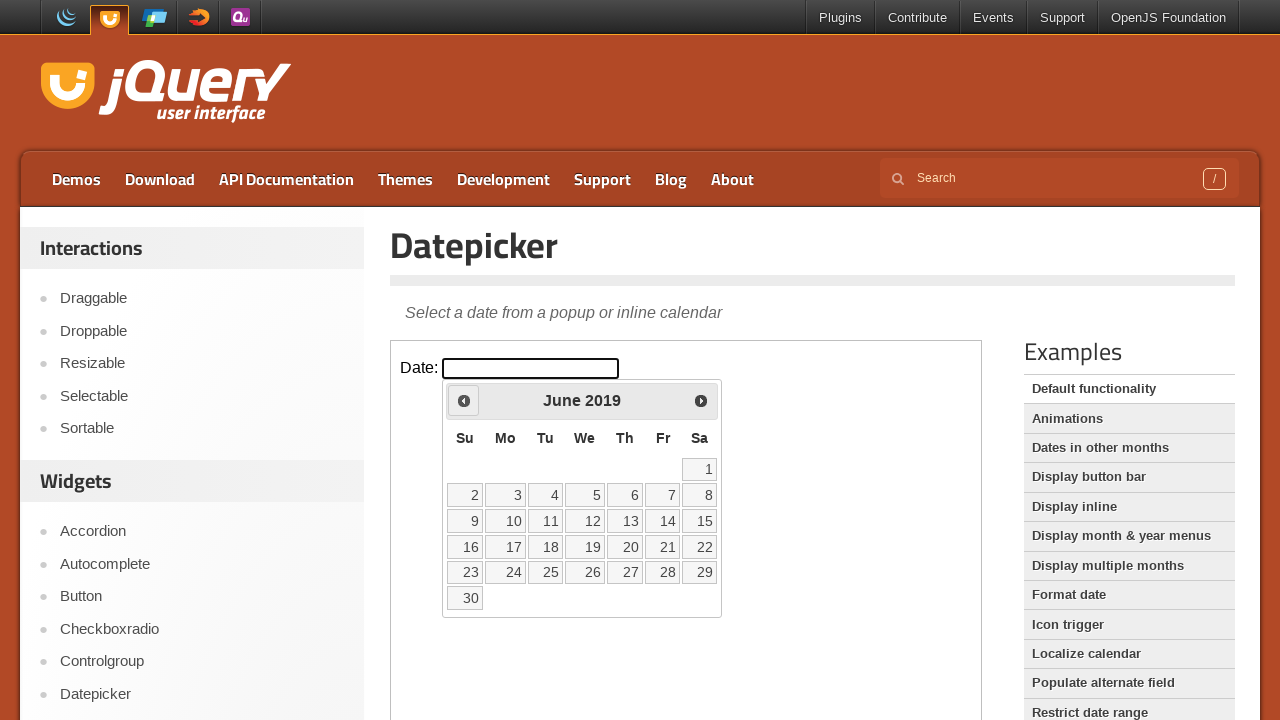

Retrieved current year: 2019
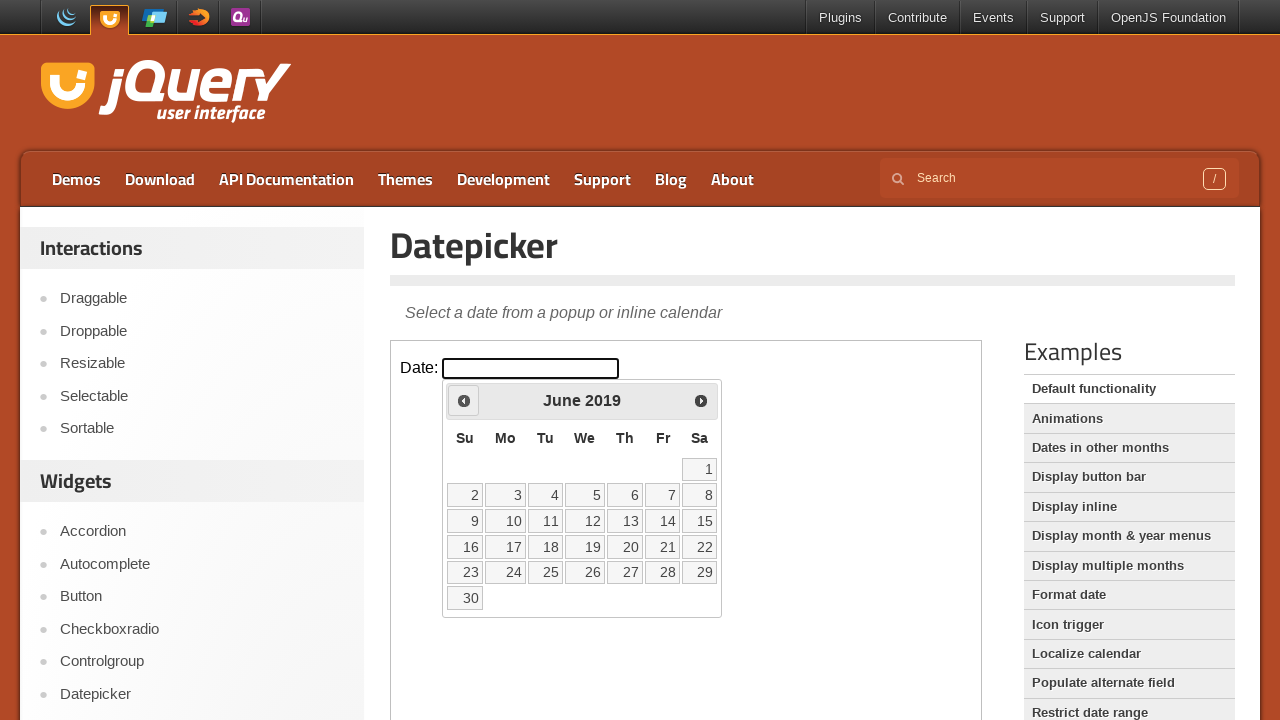

Clicked previous month button to navigate backwards at (464, 400) on iframe >> nth=0 >> internal:control=enter-frame >> xpath=//span[@class='ui-icon 
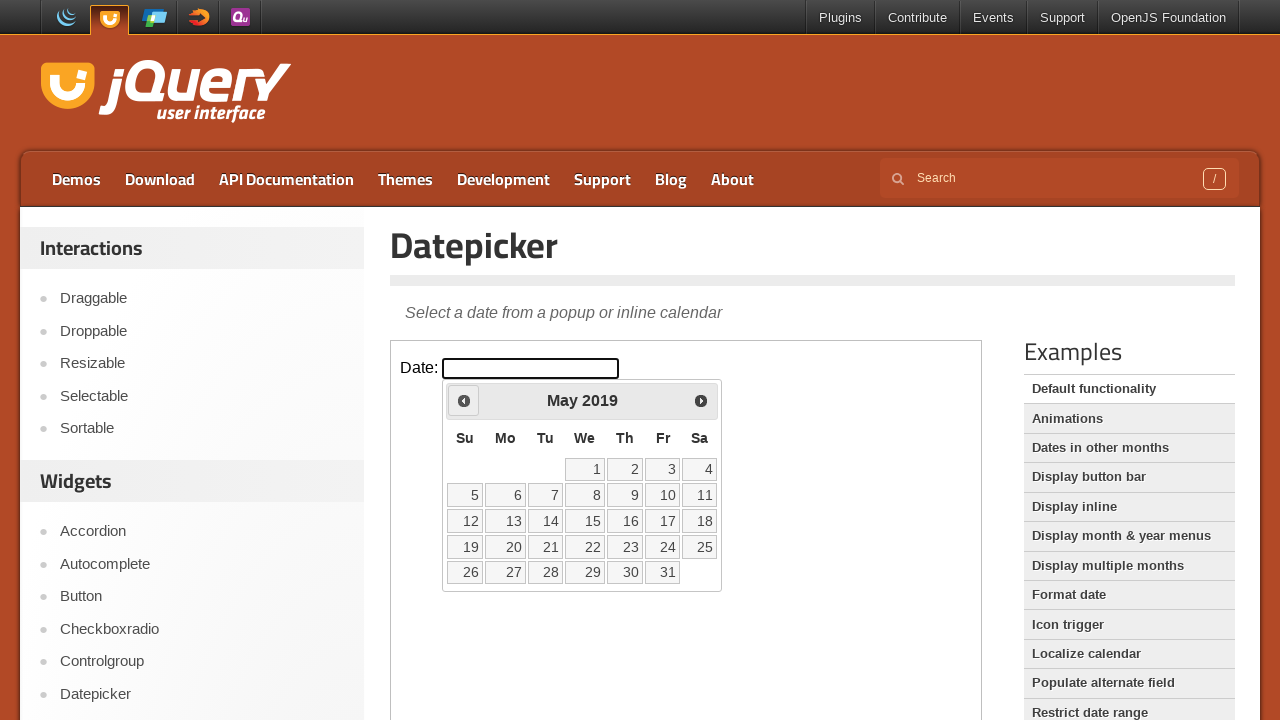

Retrieved current month: May
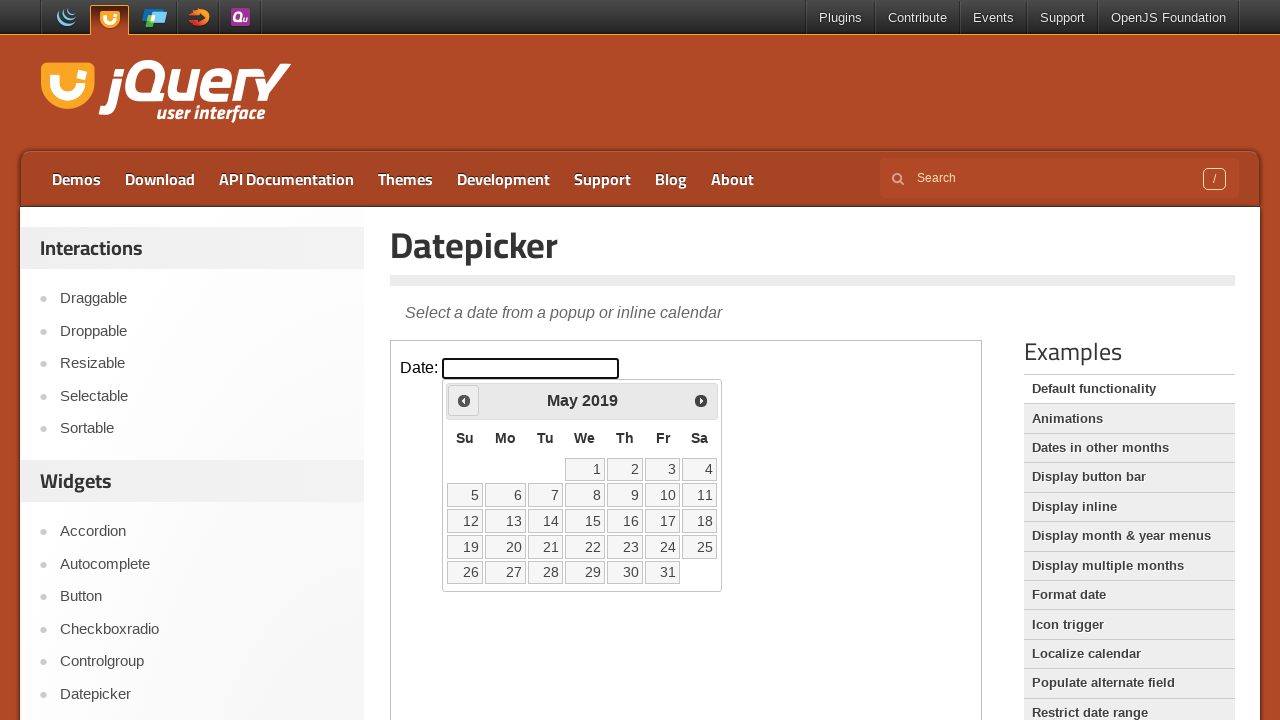

Retrieved current year: 2019
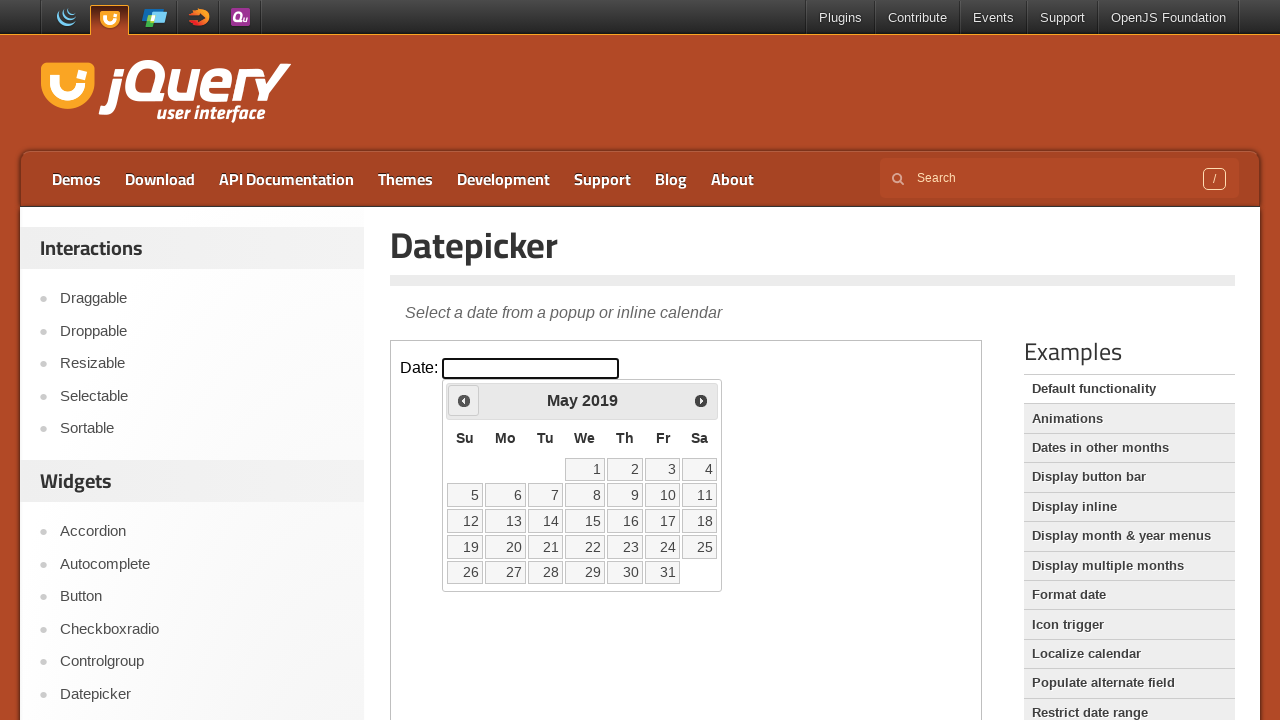

Clicked previous month button to navigate backwards at (464, 400) on iframe >> nth=0 >> internal:control=enter-frame >> xpath=//span[@class='ui-icon 
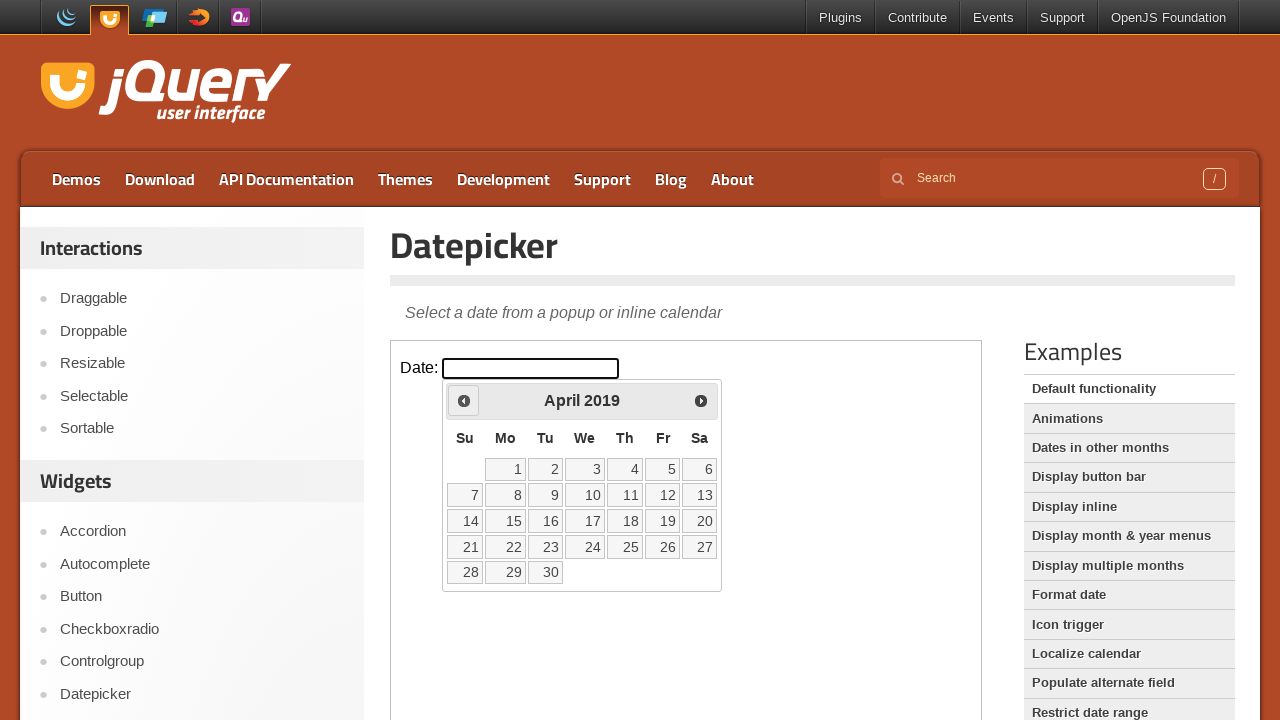

Retrieved current month: April
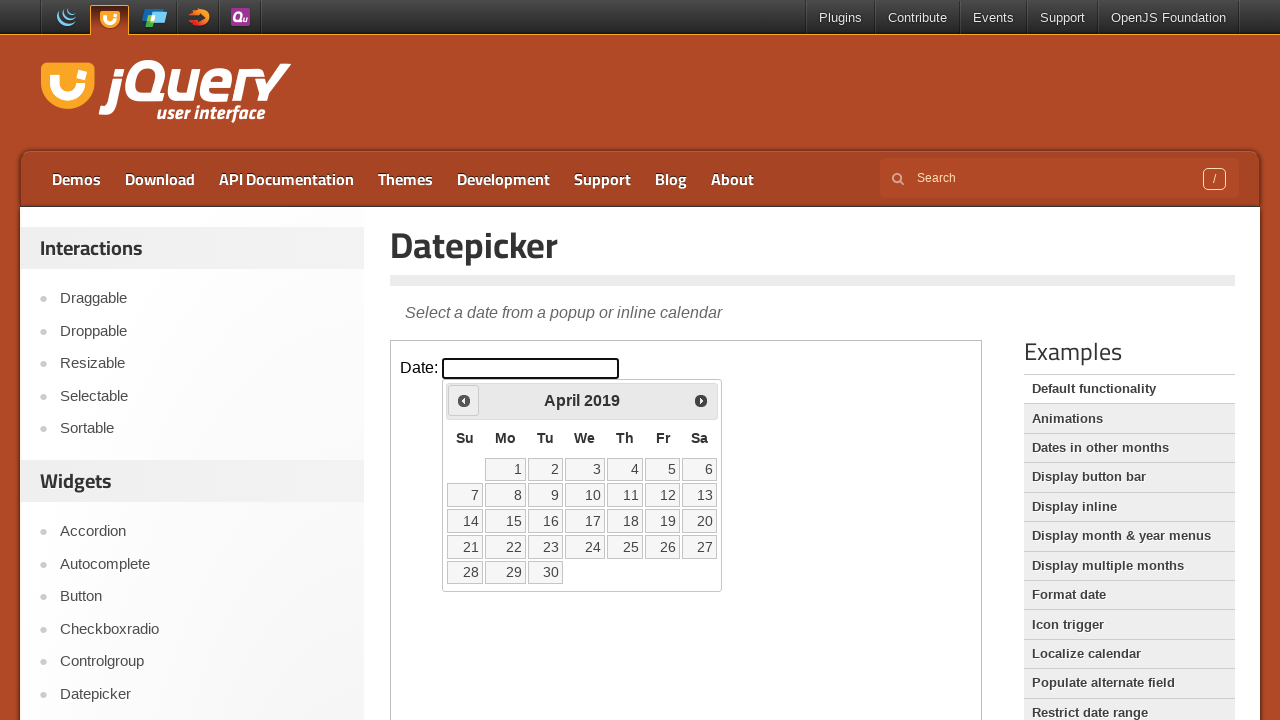

Retrieved current year: 2019
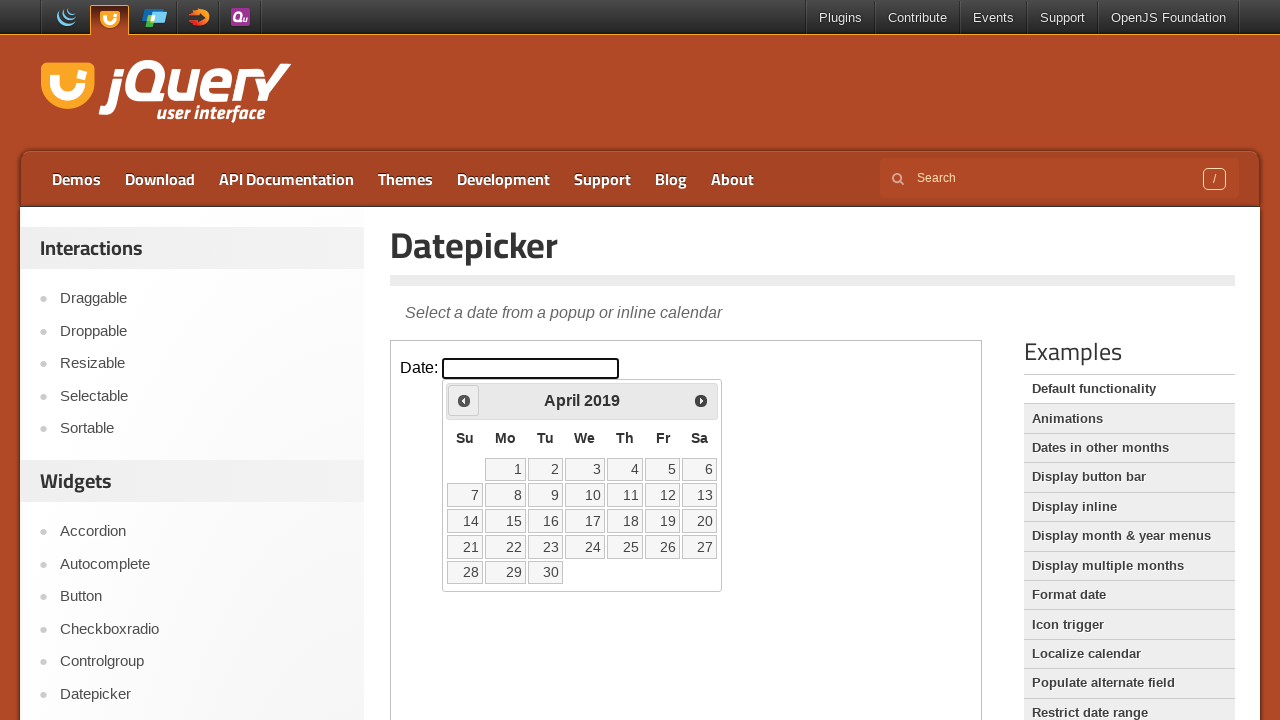

Clicked previous month button to navigate backwards at (464, 400) on iframe >> nth=0 >> internal:control=enter-frame >> xpath=//span[@class='ui-icon 
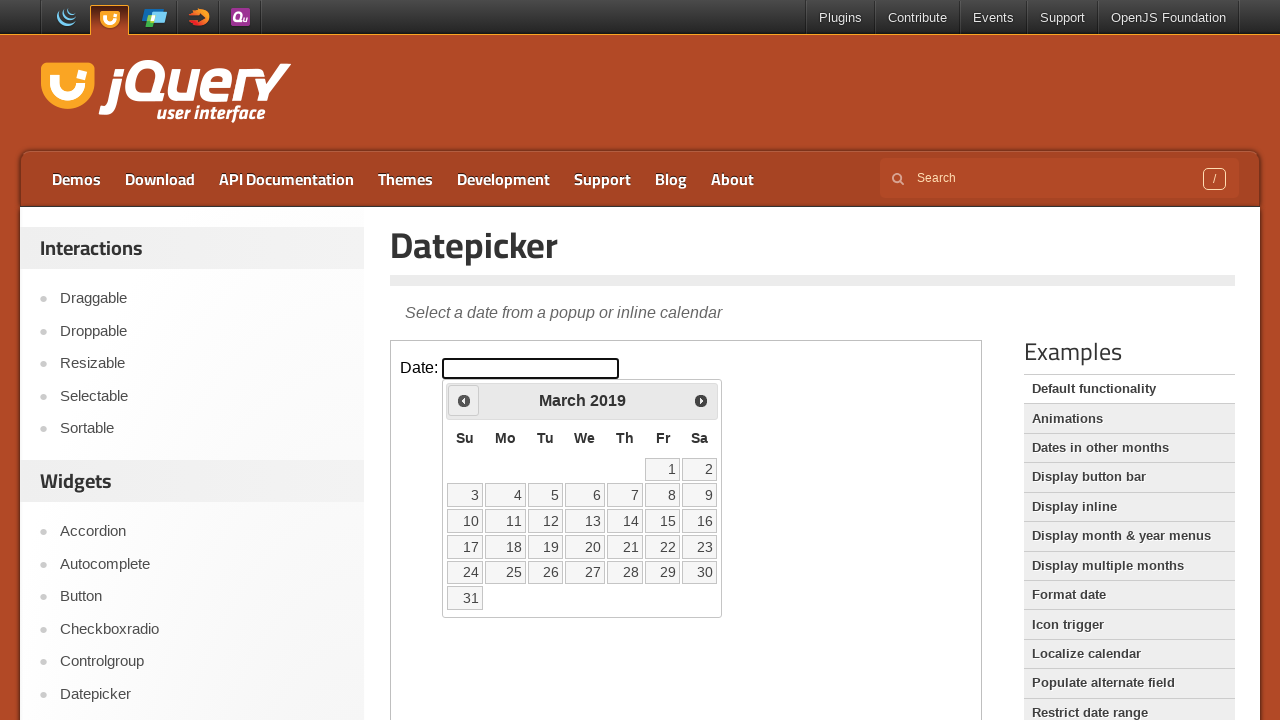

Retrieved current month: March
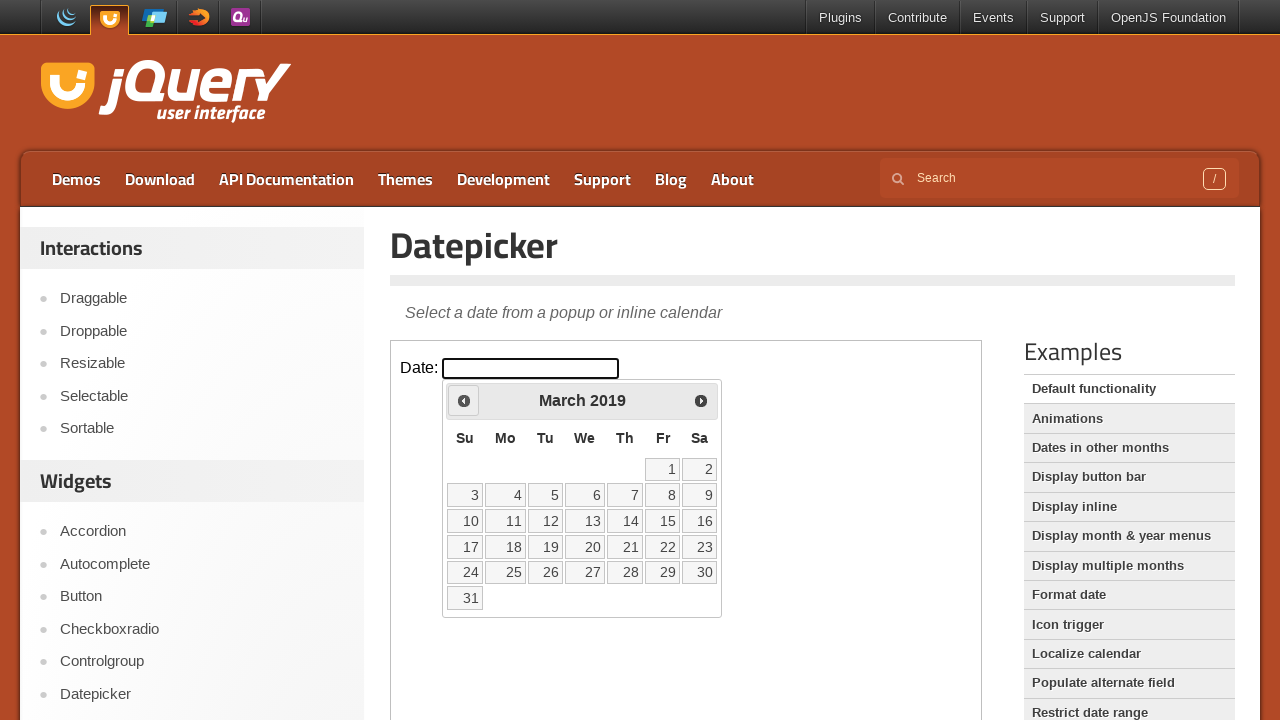

Retrieved current year: 2019
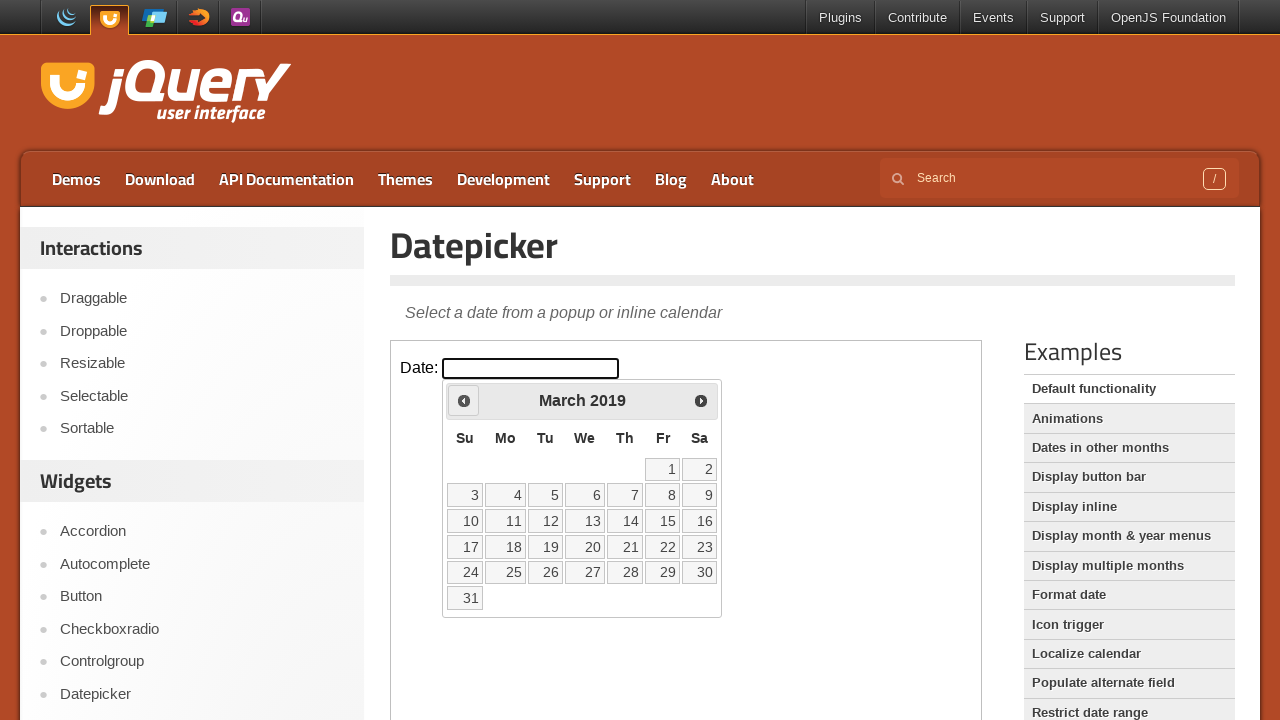

Clicked previous month button to navigate backwards at (464, 400) on iframe >> nth=0 >> internal:control=enter-frame >> xpath=//span[@class='ui-icon 
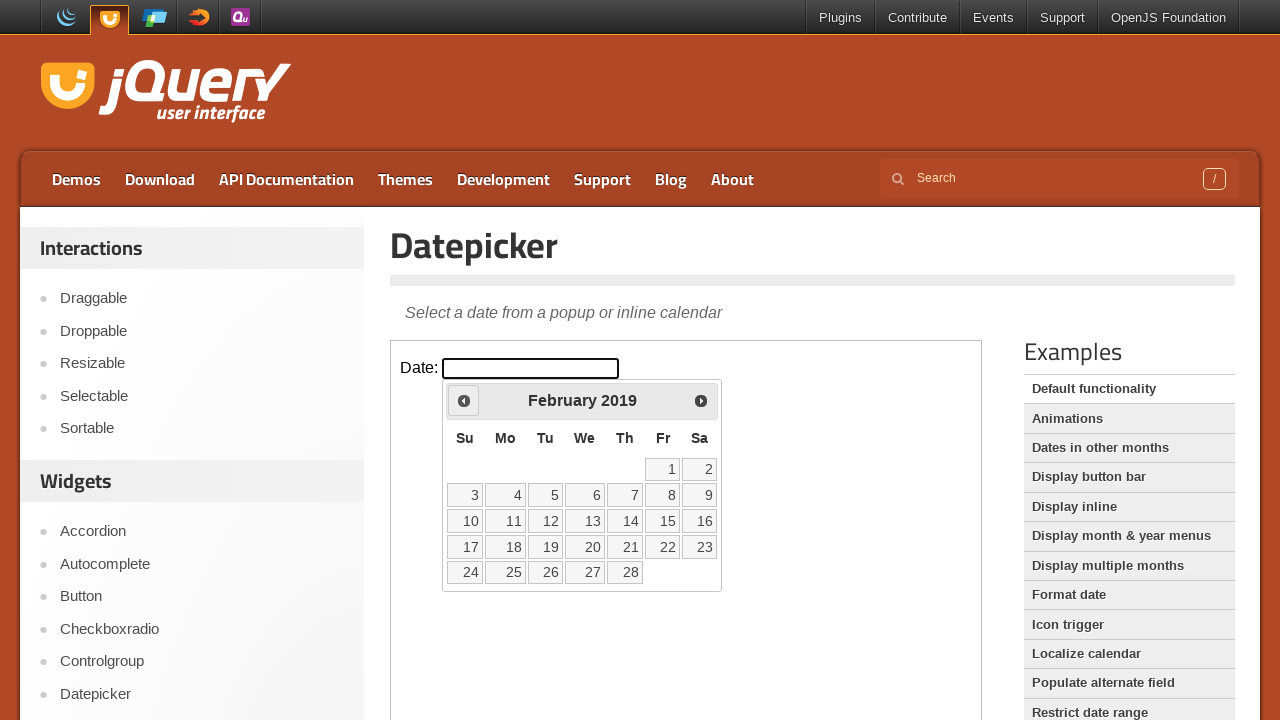

Retrieved current month: February
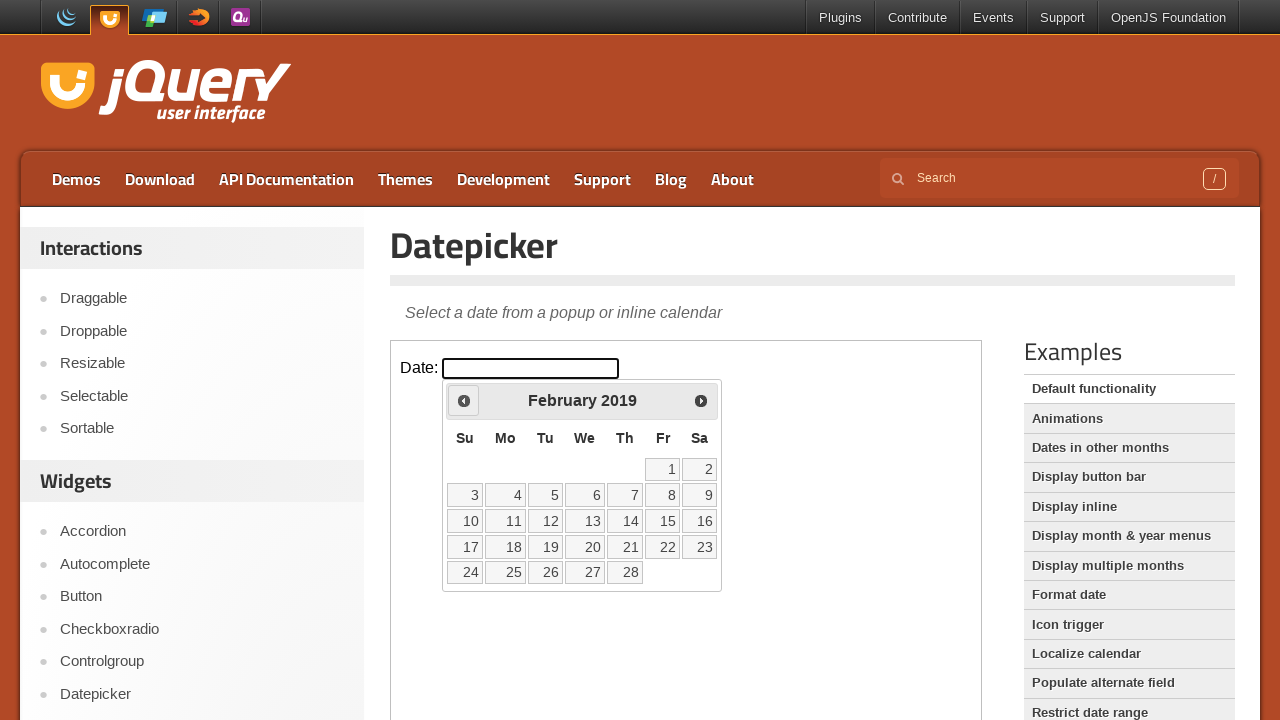

Retrieved current year: 2019
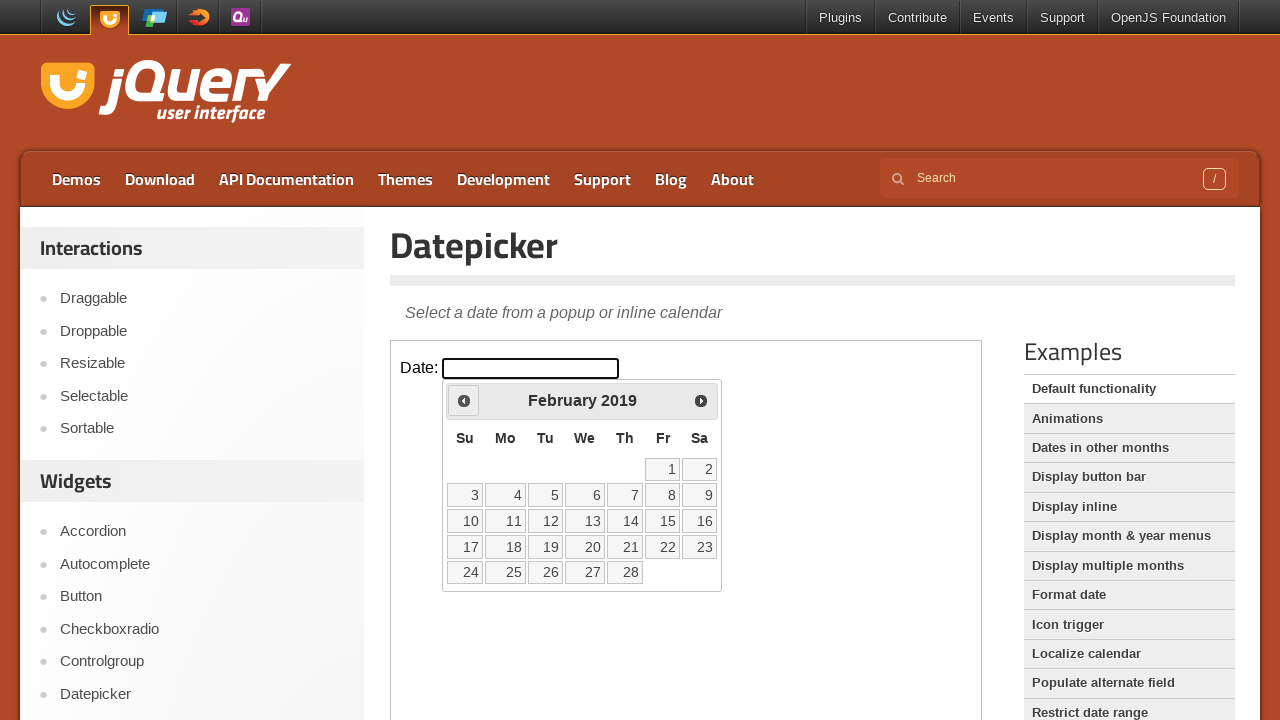

Clicked previous month button to navigate backwards at (464, 400) on iframe >> nth=0 >> internal:control=enter-frame >> xpath=//span[@class='ui-icon 
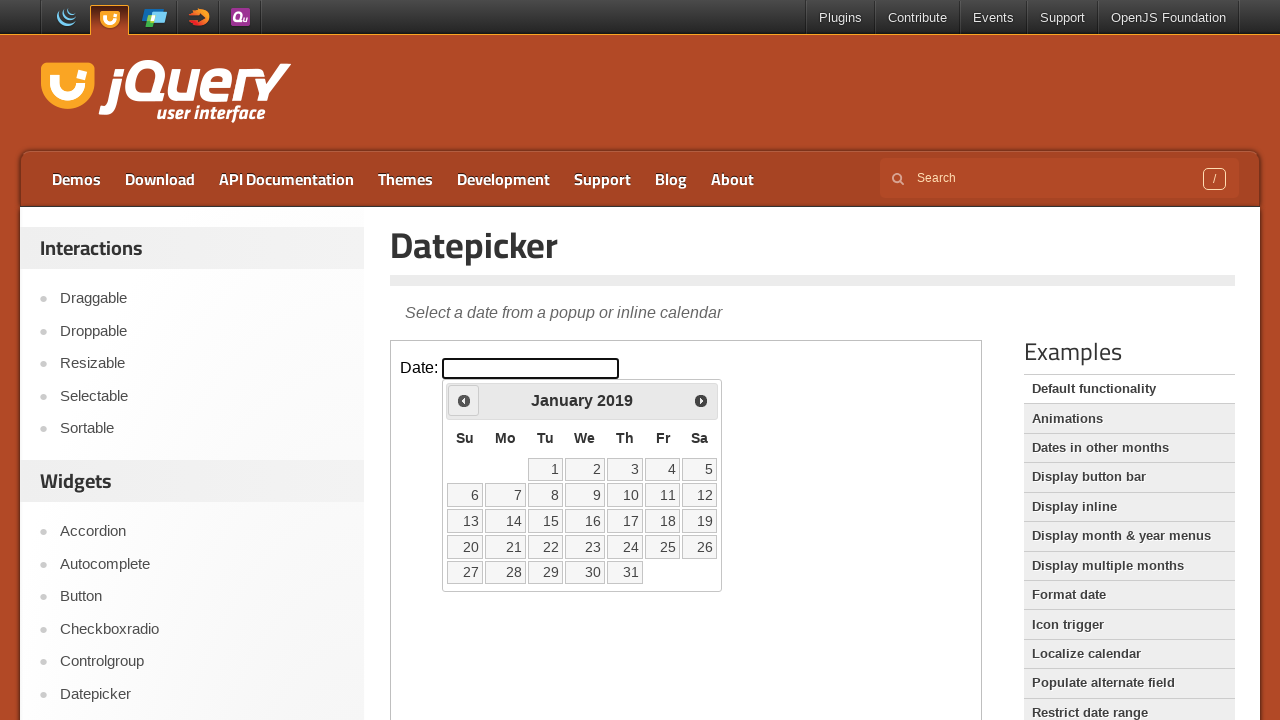

Retrieved current month: January
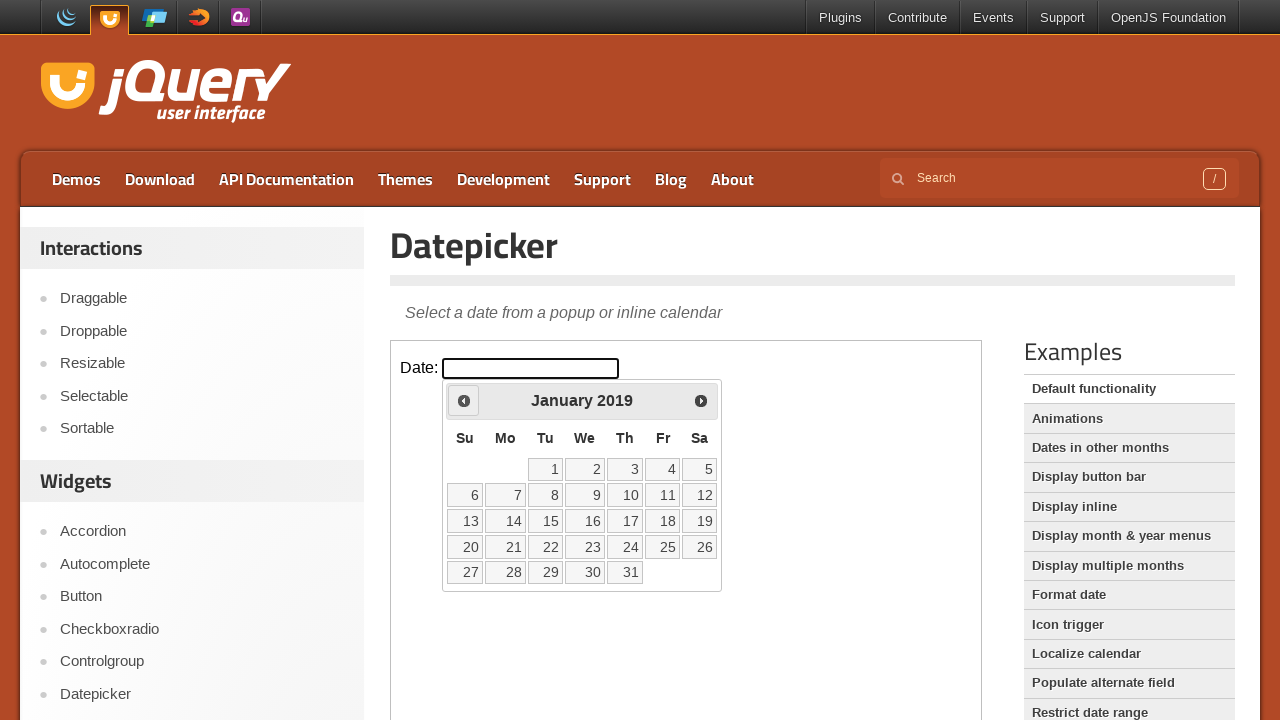

Retrieved current year: 2019
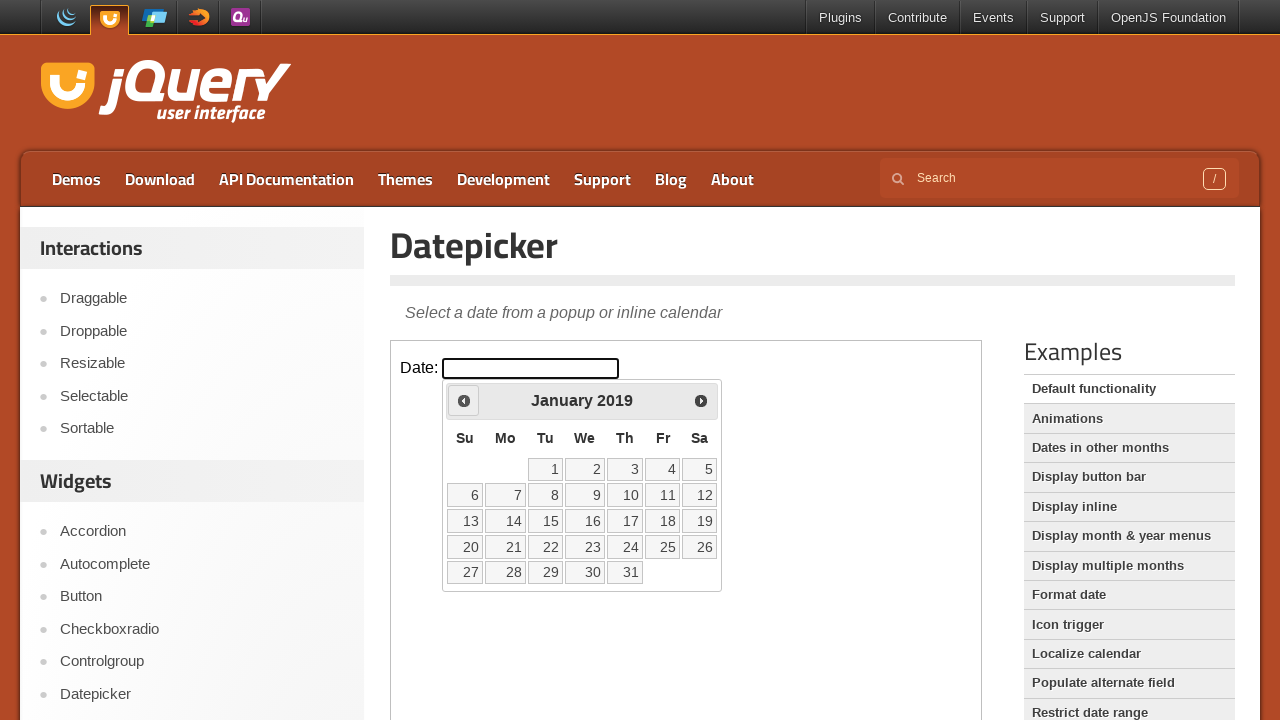

Clicked previous month button to navigate backwards at (464, 400) on iframe >> nth=0 >> internal:control=enter-frame >> xpath=//span[@class='ui-icon 
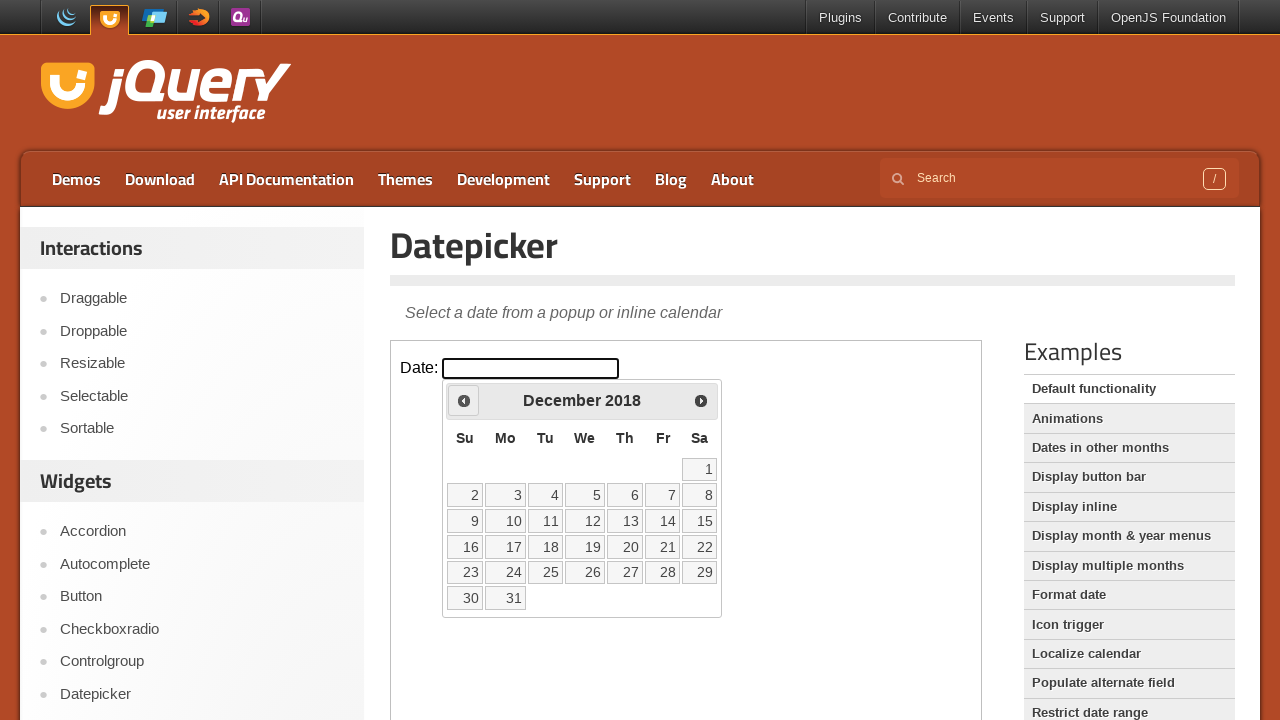

Retrieved current month: December
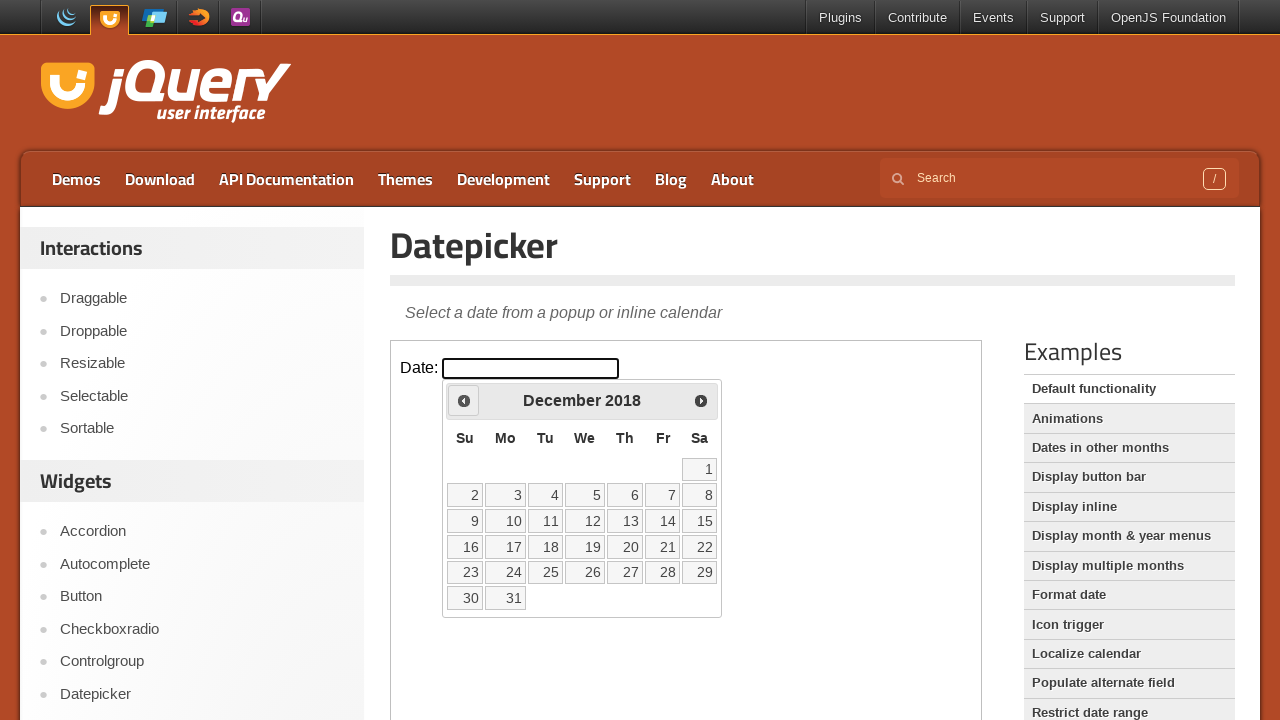

Retrieved current year: 2018
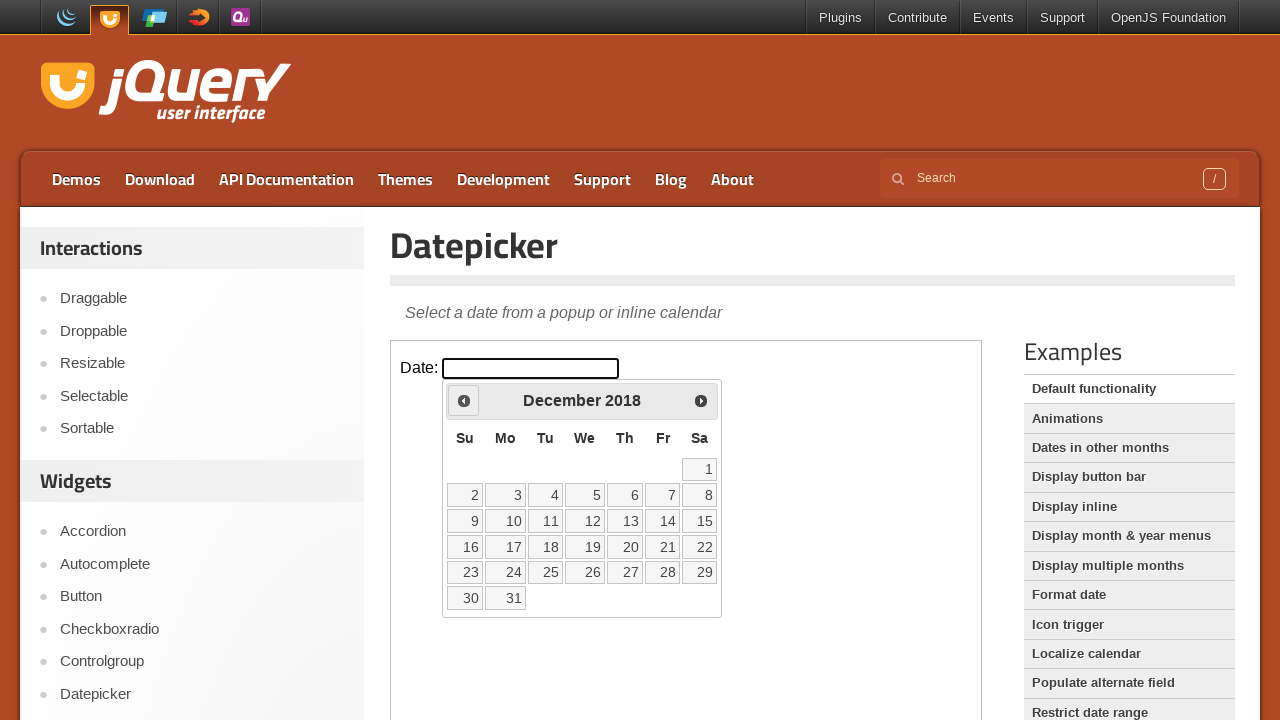

Clicked previous month button to navigate backwards at (464, 400) on iframe >> nth=0 >> internal:control=enter-frame >> xpath=//span[@class='ui-icon 
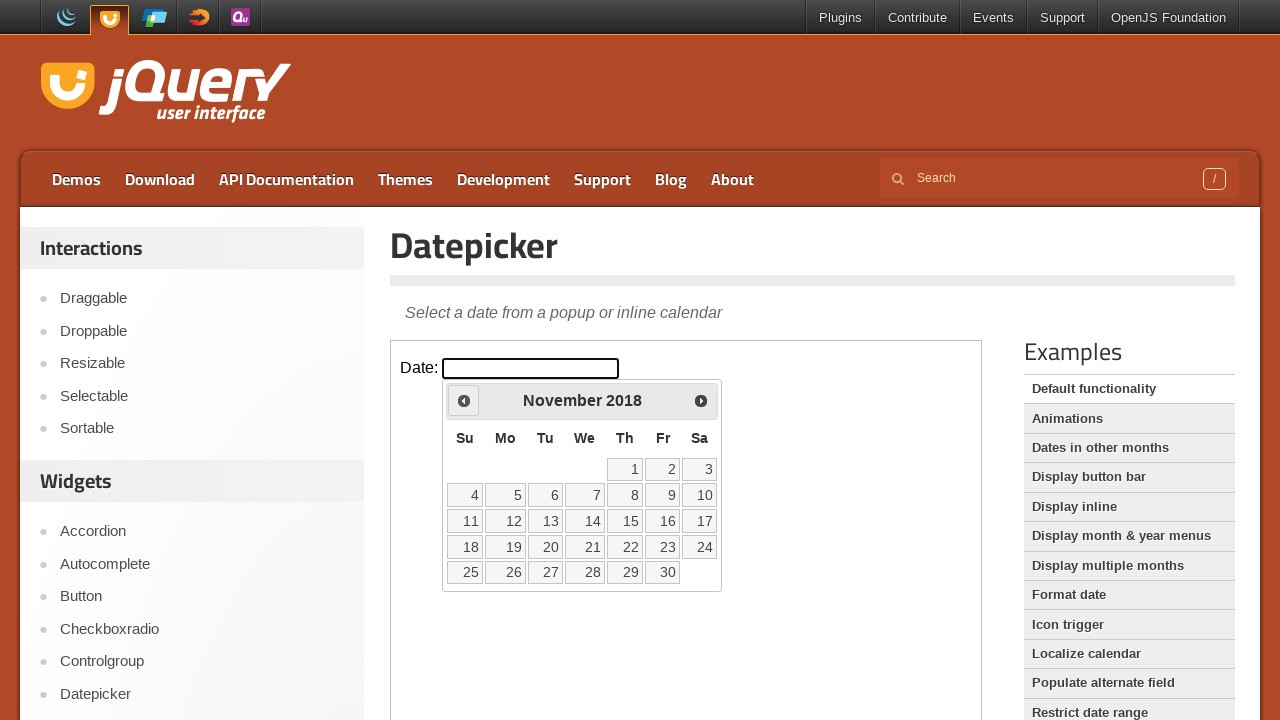

Retrieved current month: November
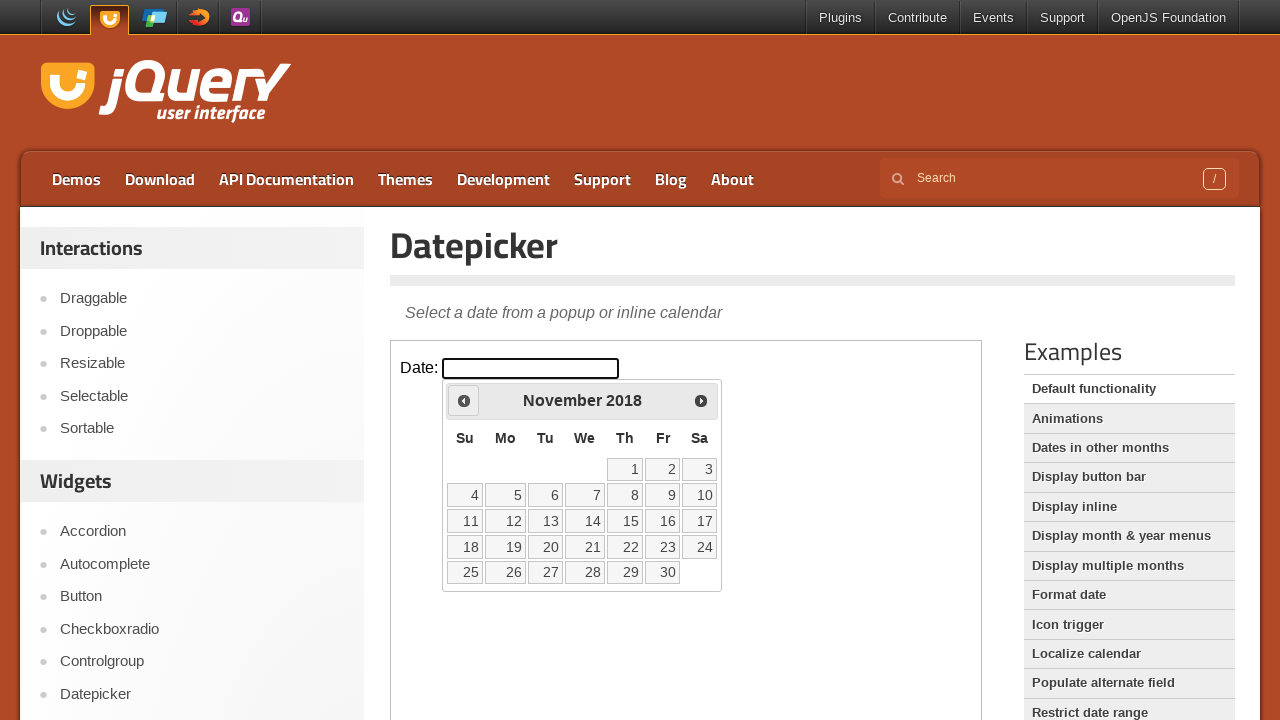

Retrieved current year: 2018
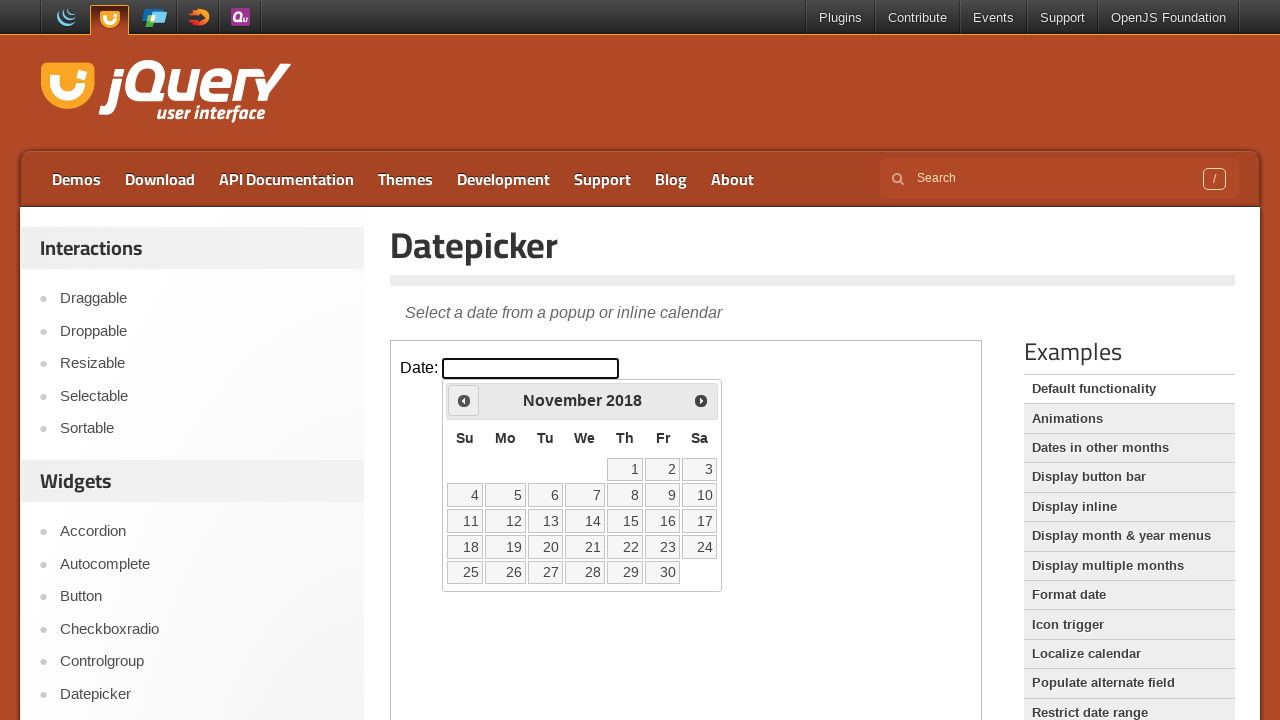

Clicked previous month button to navigate backwards at (464, 400) on iframe >> nth=0 >> internal:control=enter-frame >> xpath=//span[@class='ui-icon 
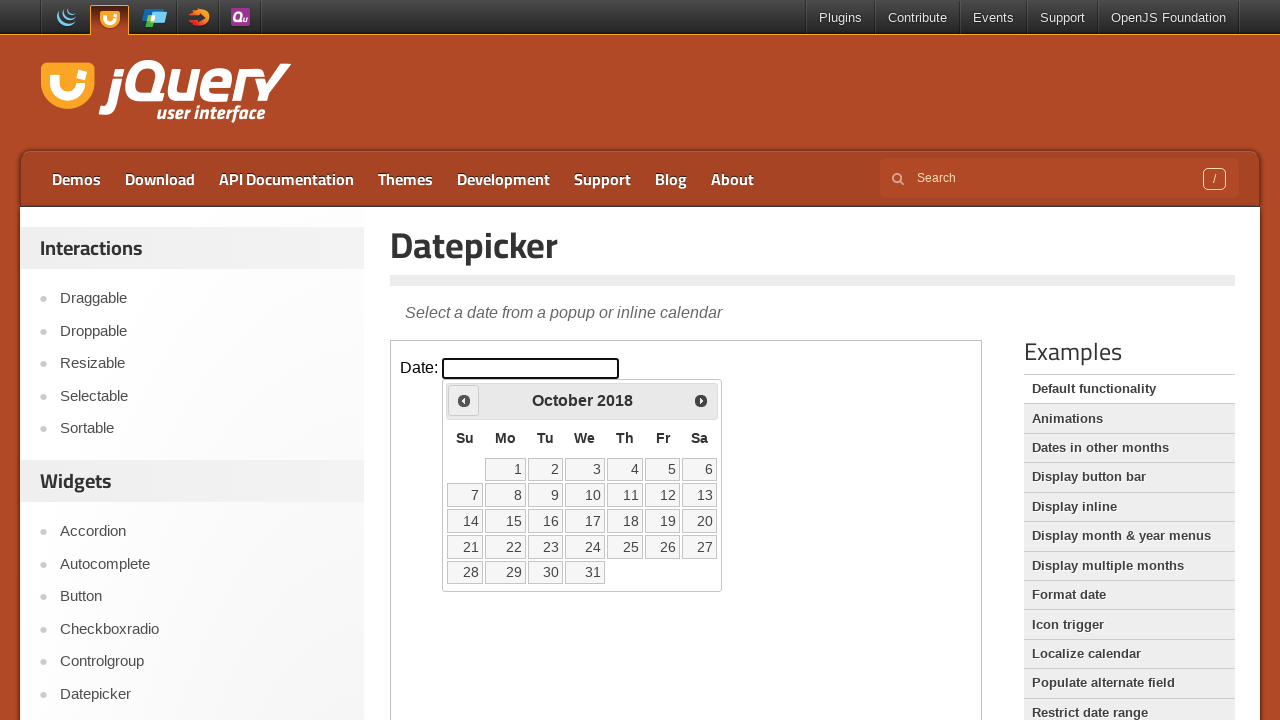

Retrieved current month: October
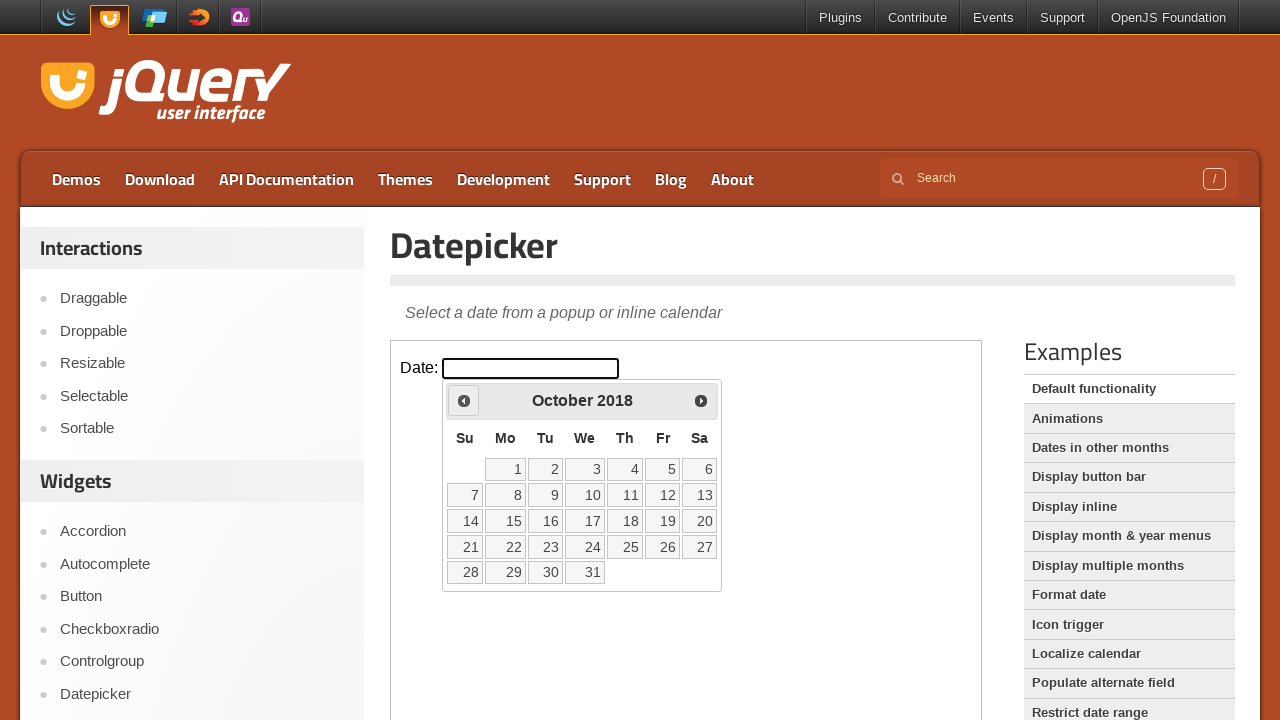

Retrieved current year: 2018
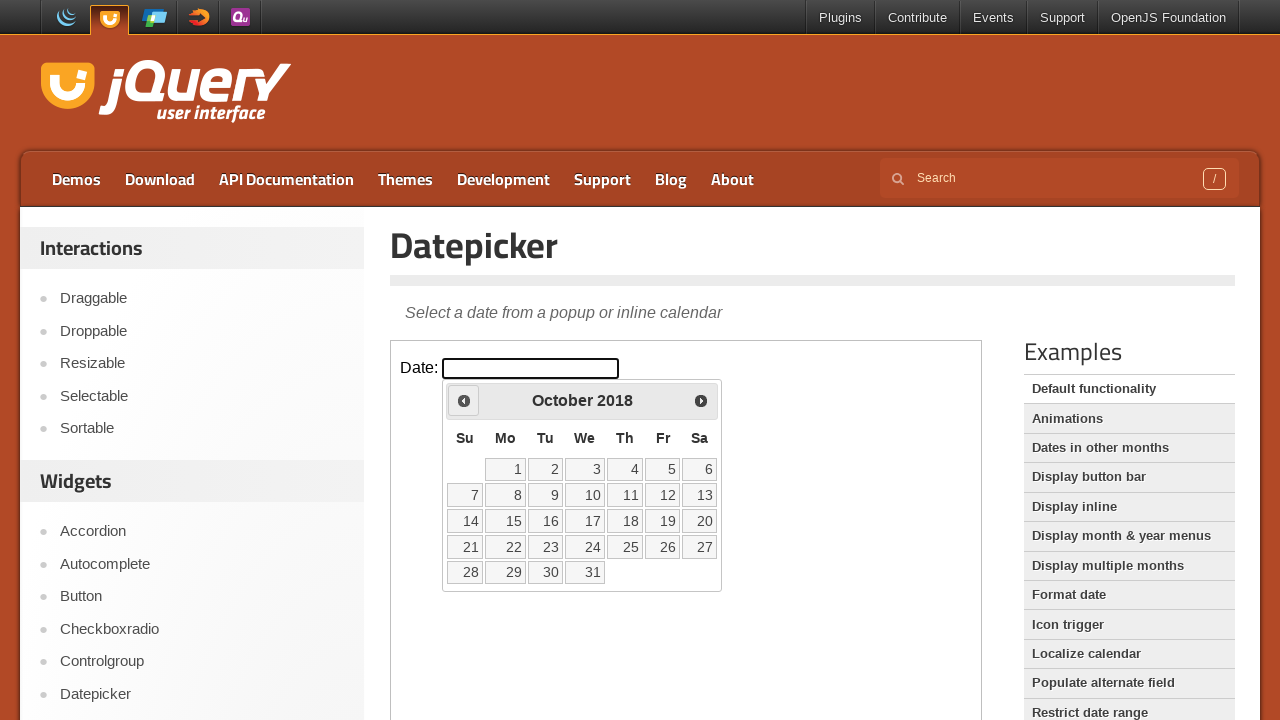

Clicked previous month button to navigate backwards at (464, 400) on iframe >> nth=0 >> internal:control=enter-frame >> xpath=//span[@class='ui-icon 
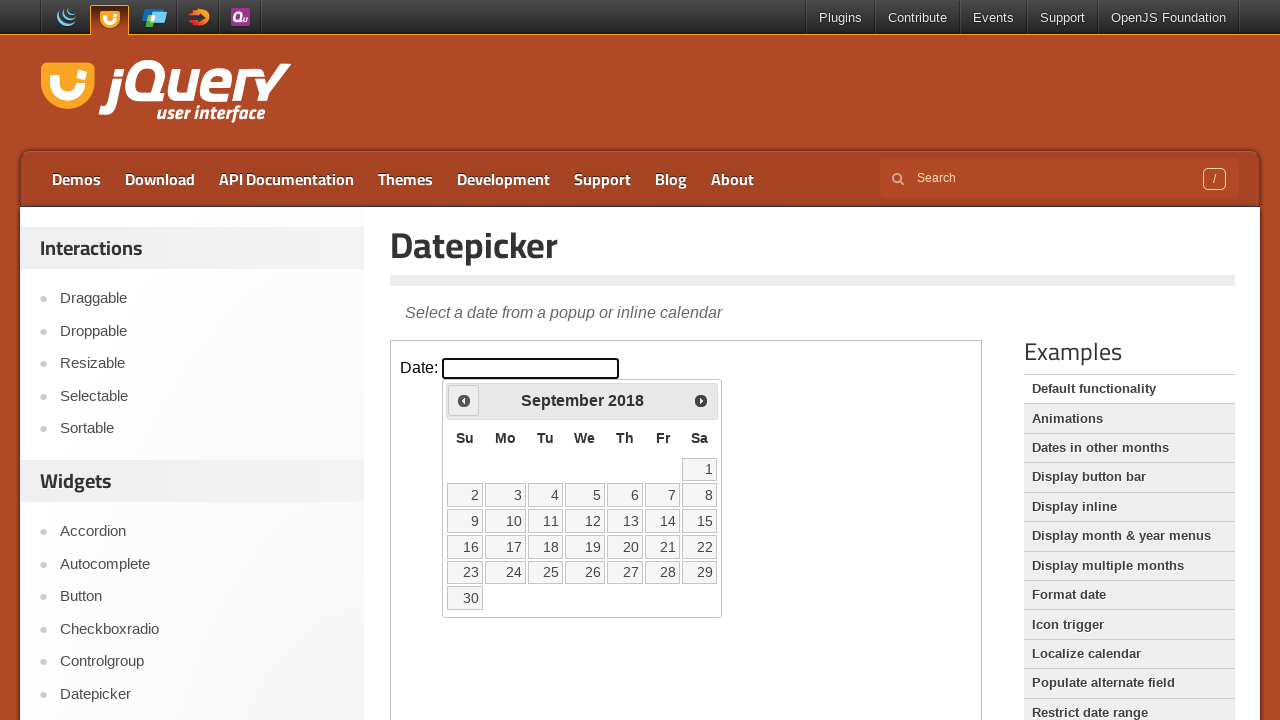

Retrieved current month: September
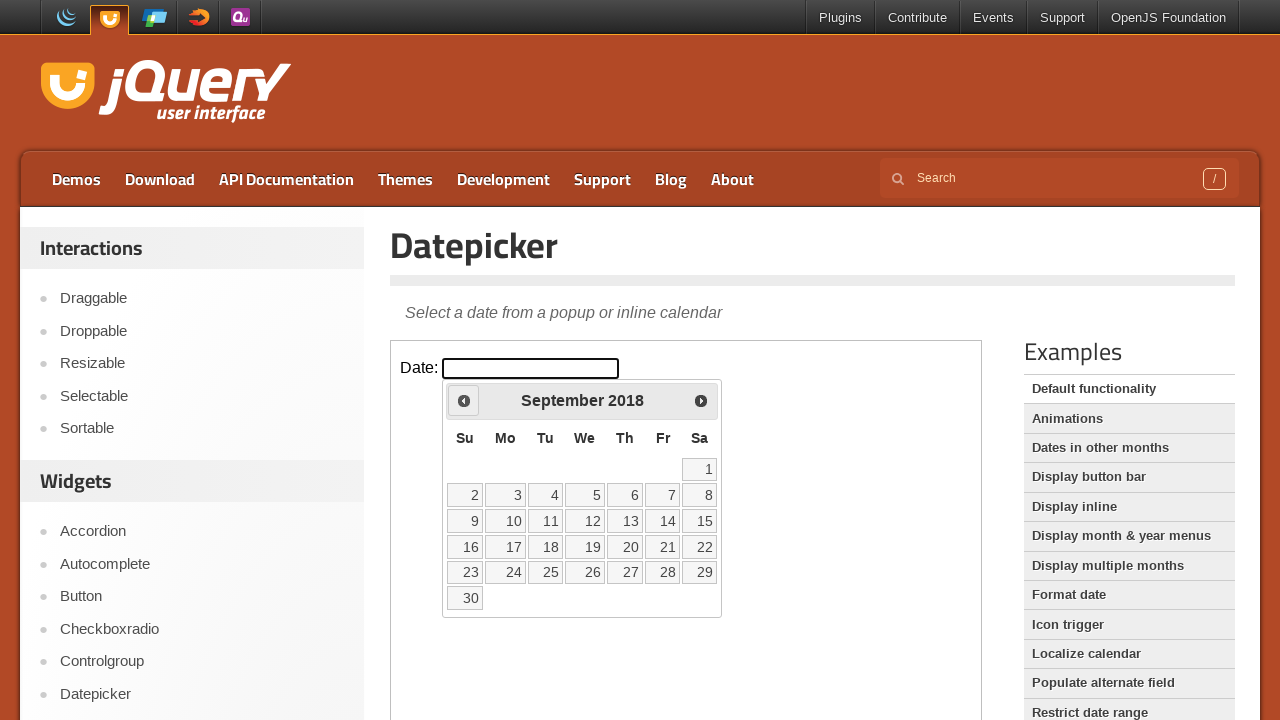

Retrieved current year: 2018
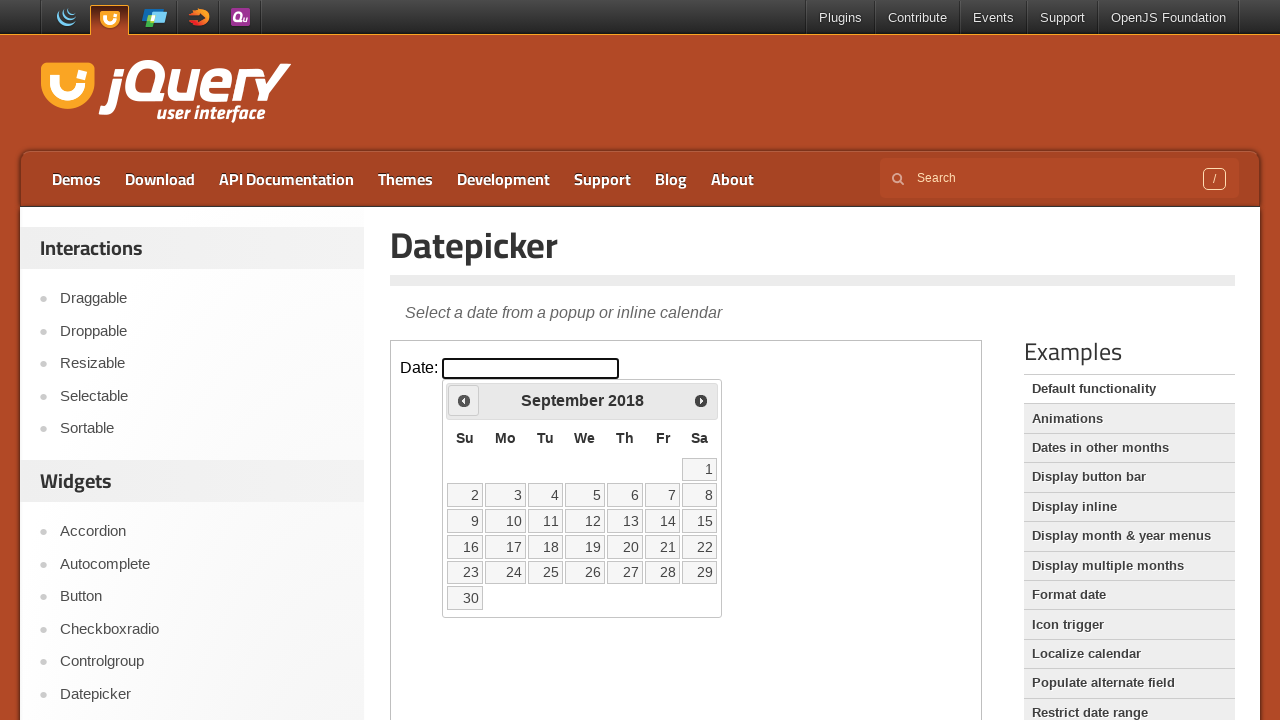

Clicked previous month button to navigate backwards at (464, 400) on iframe >> nth=0 >> internal:control=enter-frame >> xpath=//span[@class='ui-icon 
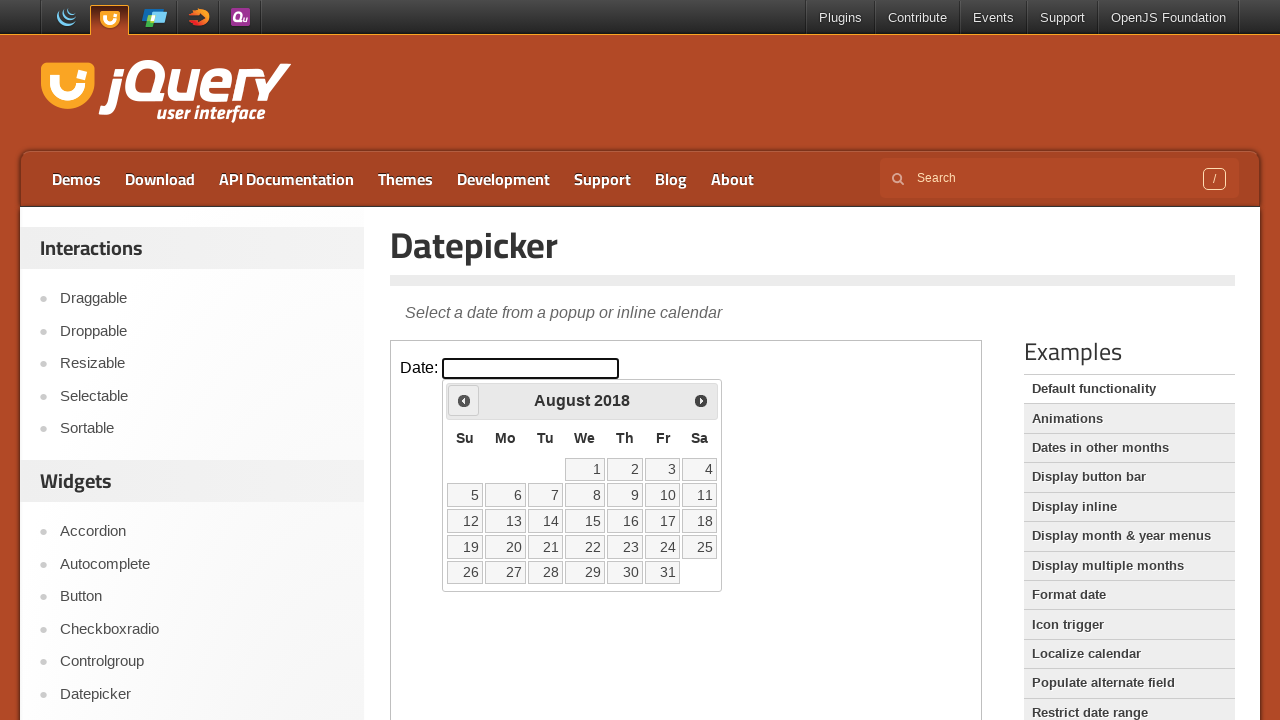

Retrieved current month: August
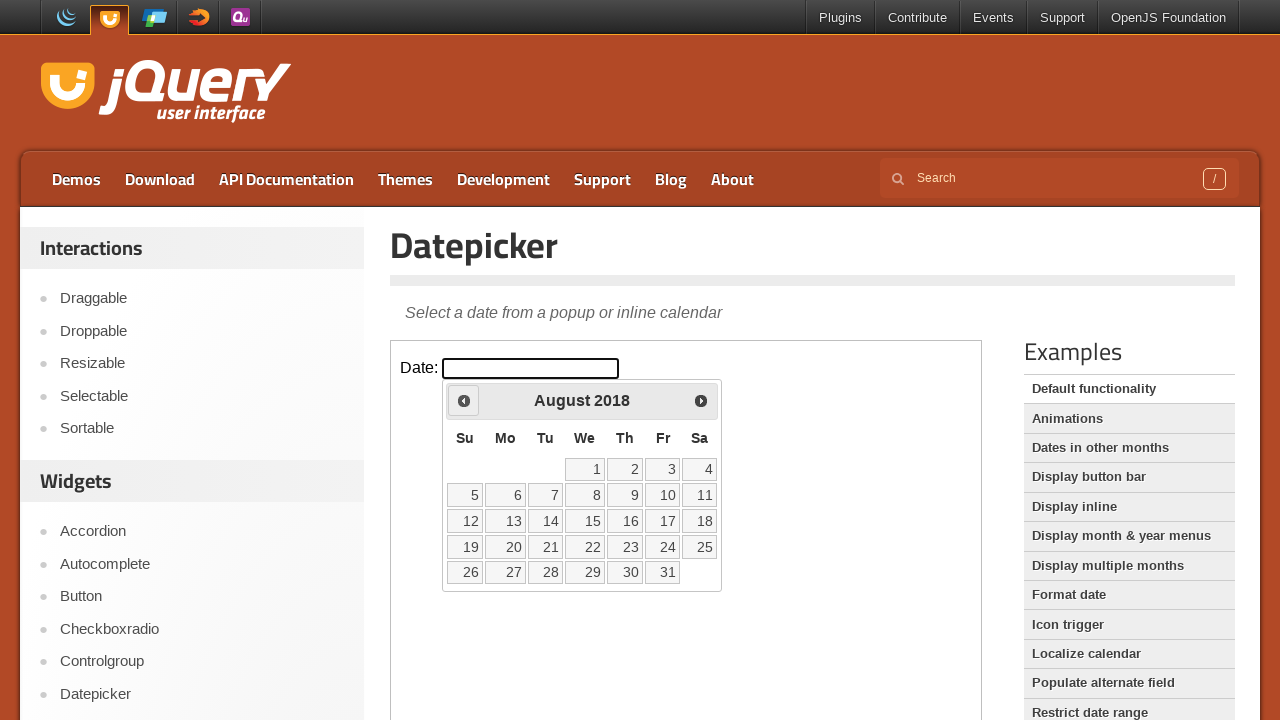

Retrieved current year: 2018
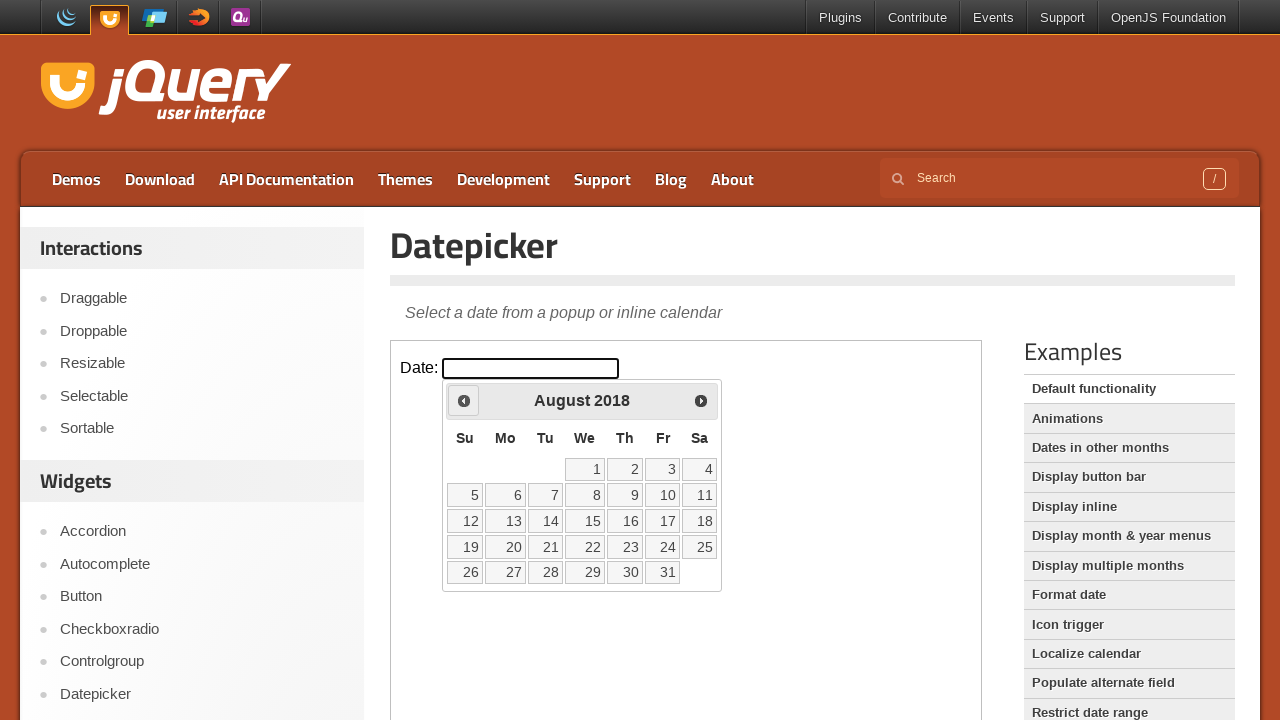

Clicked previous month button to navigate backwards at (464, 400) on iframe >> nth=0 >> internal:control=enter-frame >> xpath=//span[@class='ui-icon 
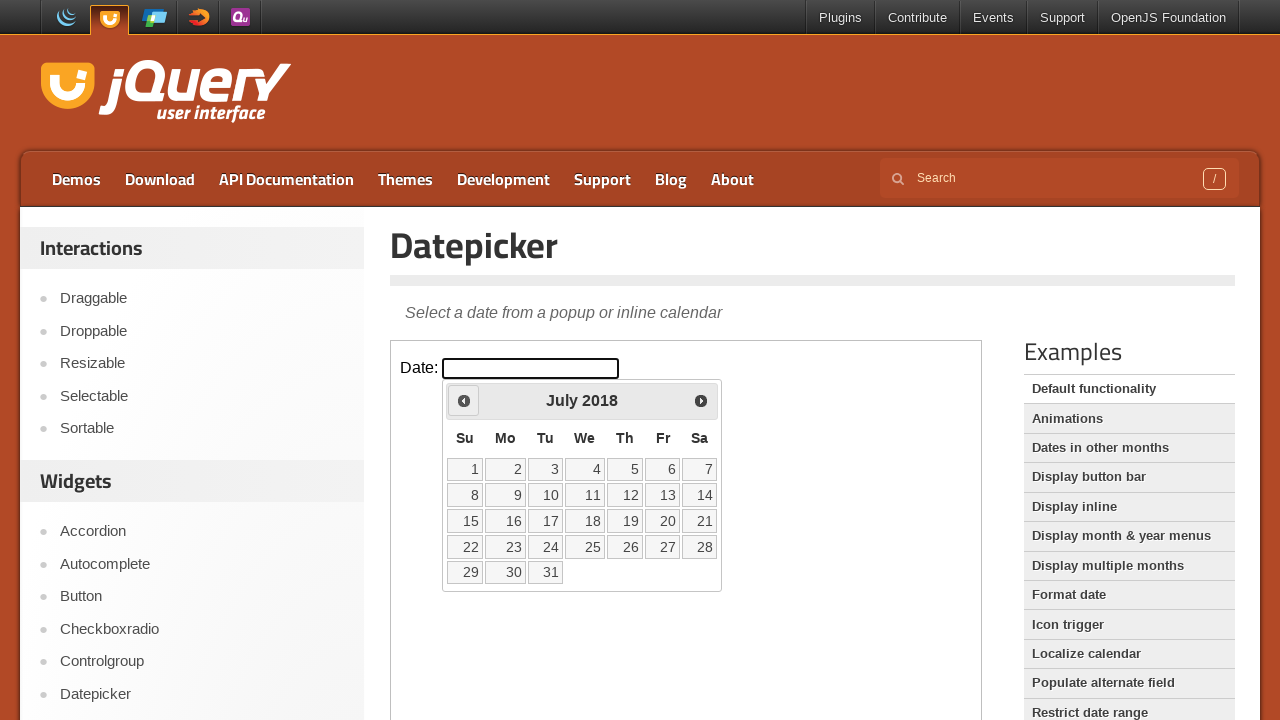

Retrieved current month: July
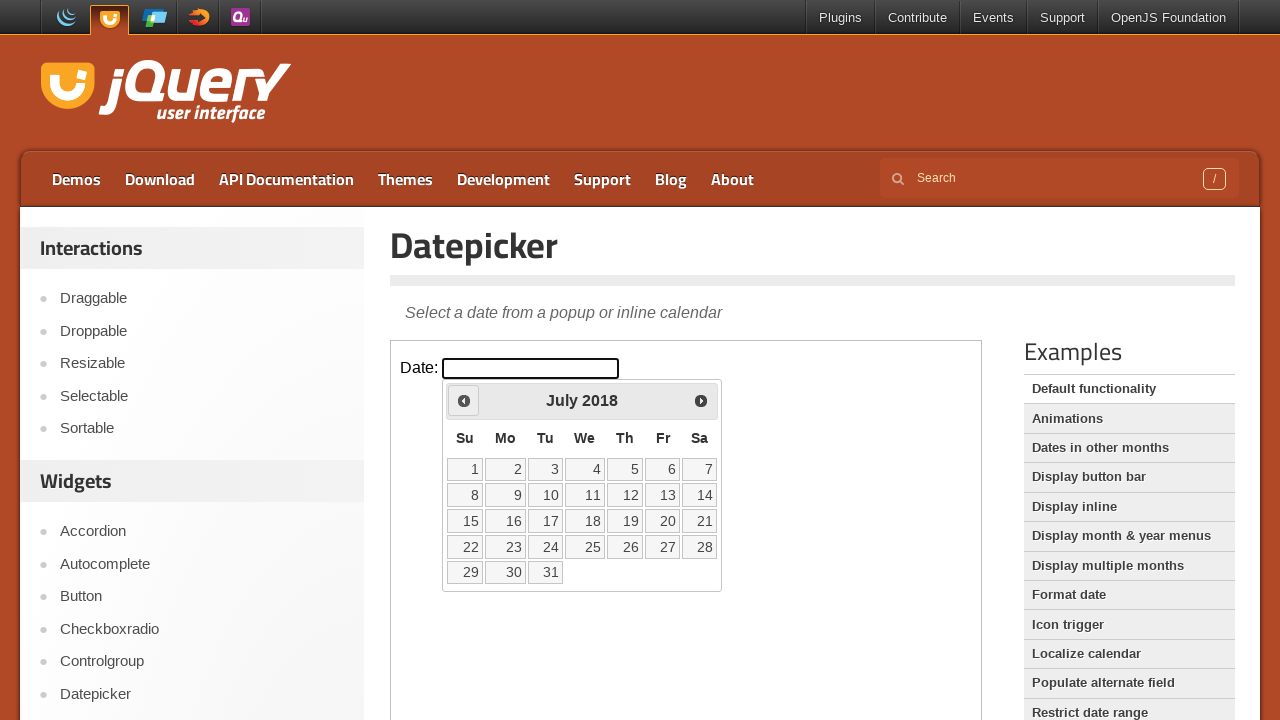

Retrieved current year: 2018
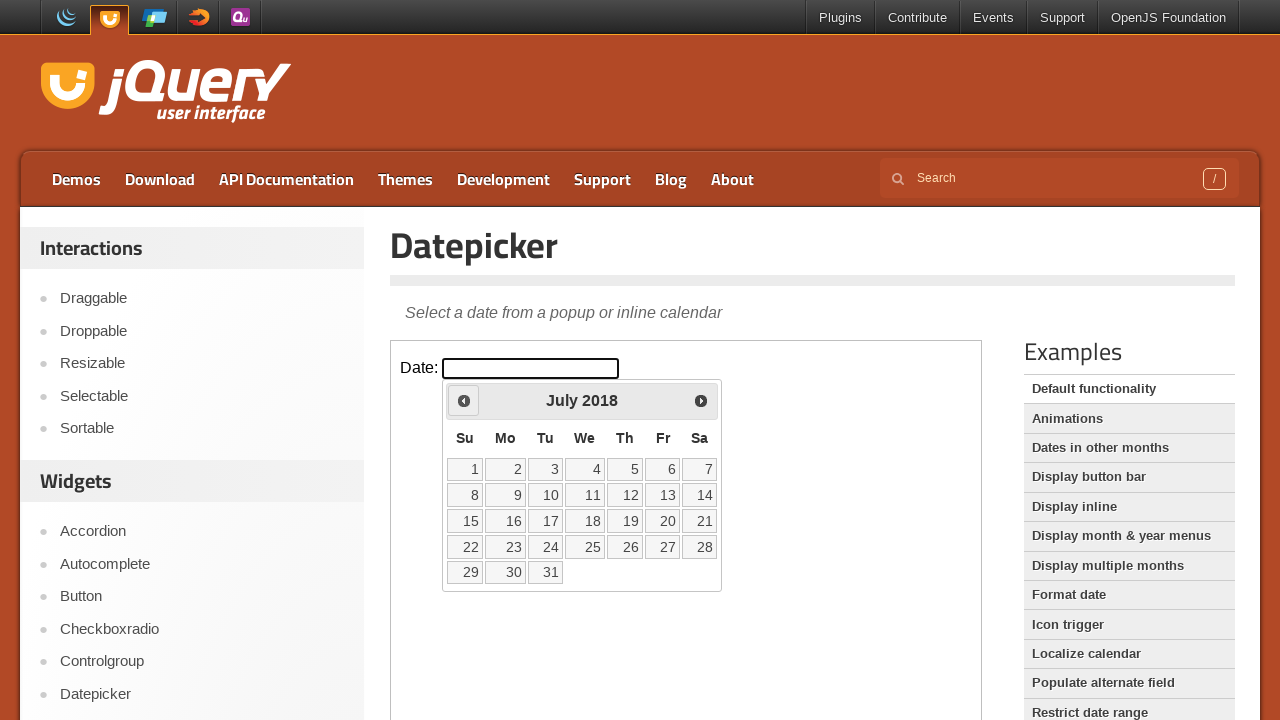

Clicked previous month button to navigate backwards at (464, 400) on iframe >> nth=0 >> internal:control=enter-frame >> xpath=//span[@class='ui-icon 
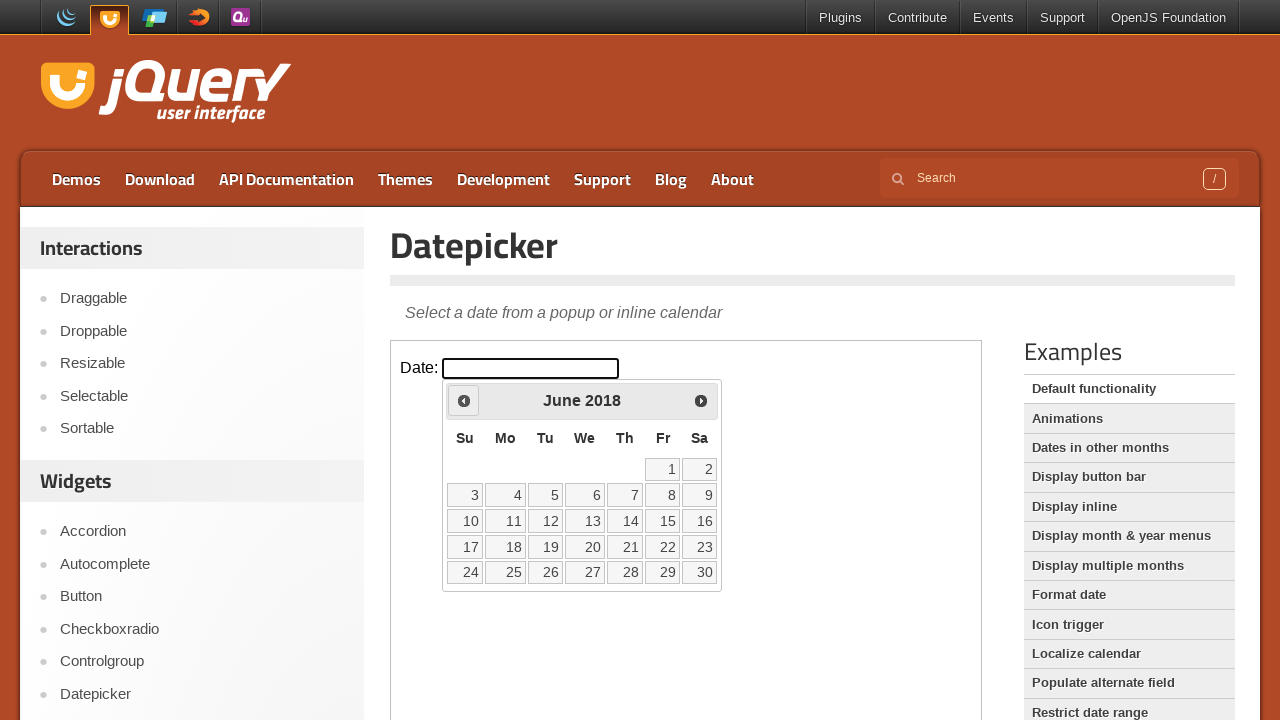

Retrieved current month: June
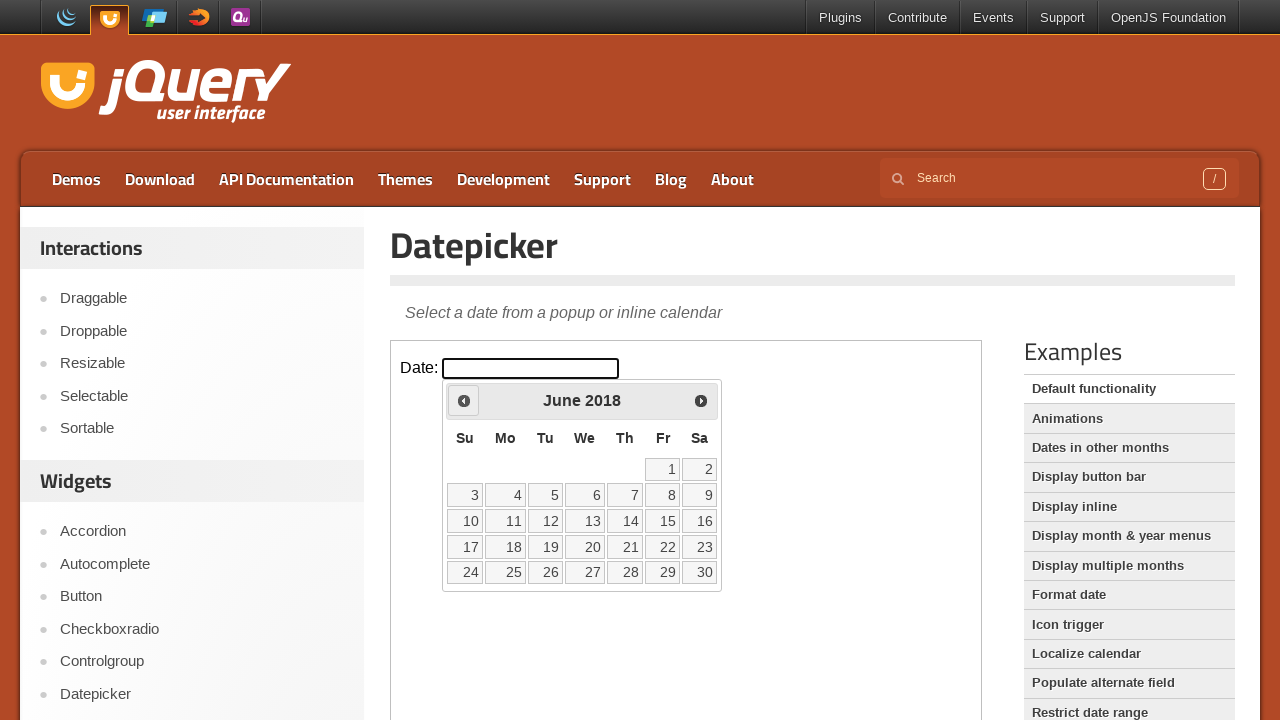

Retrieved current year: 2018
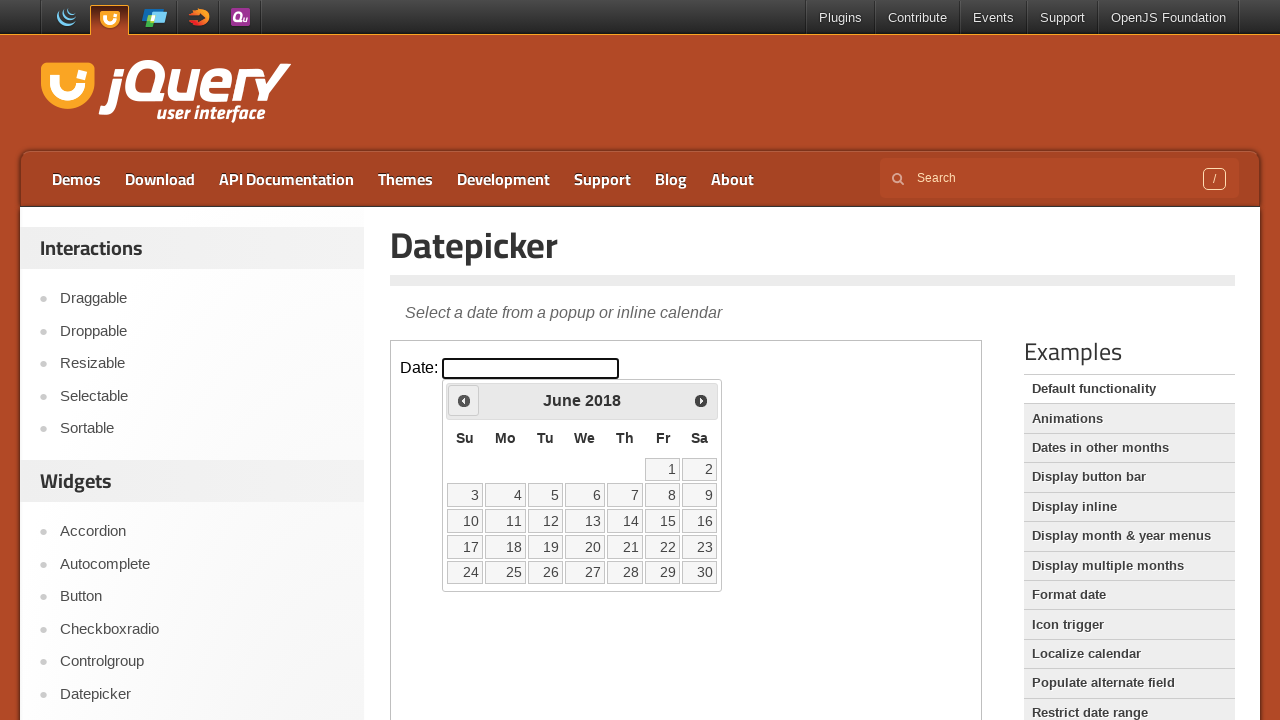

Clicked previous month button to navigate backwards at (464, 400) on iframe >> nth=0 >> internal:control=enter-frame >> xpath=//span[@class='ui-icon 
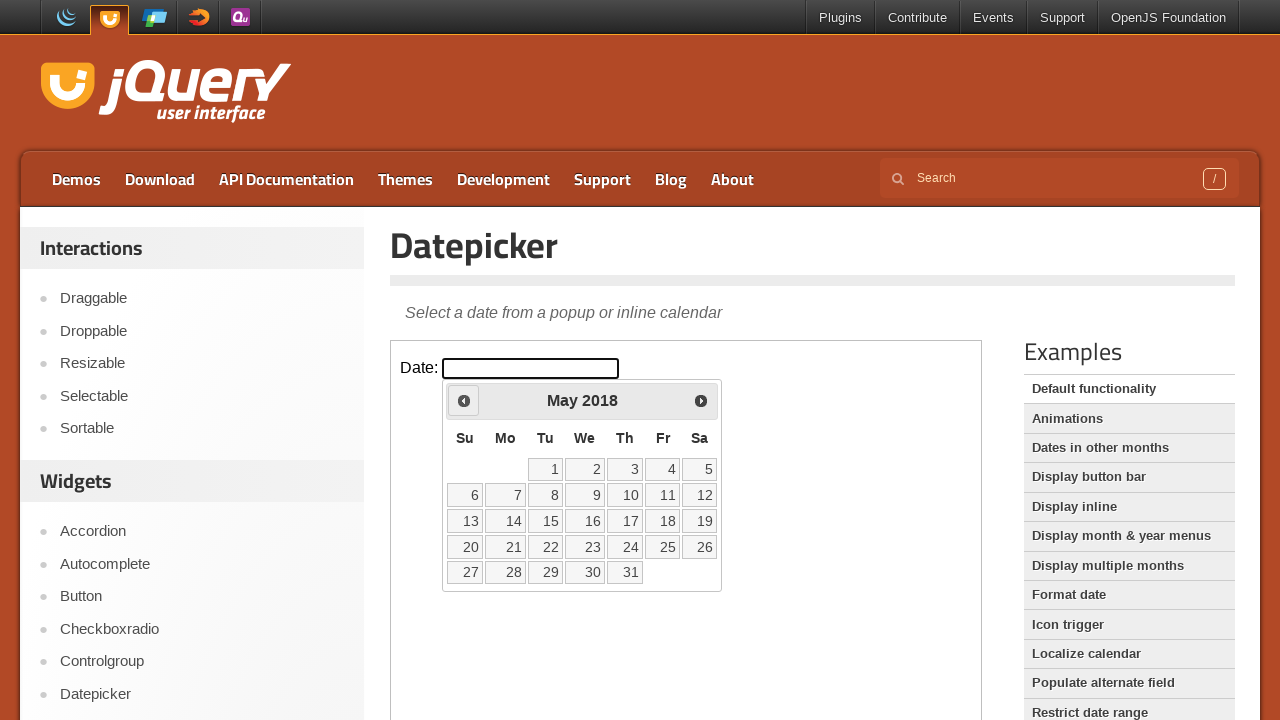

Retrieved current month: May
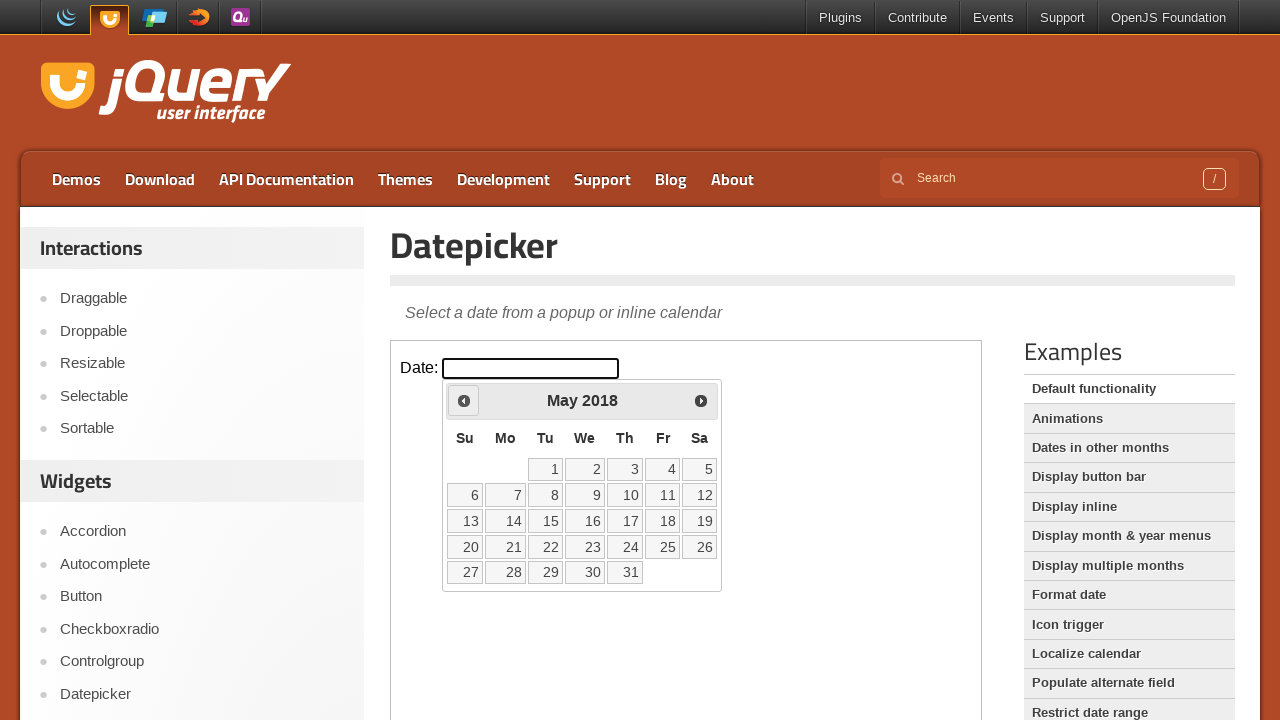

Retrieved current year: 2018
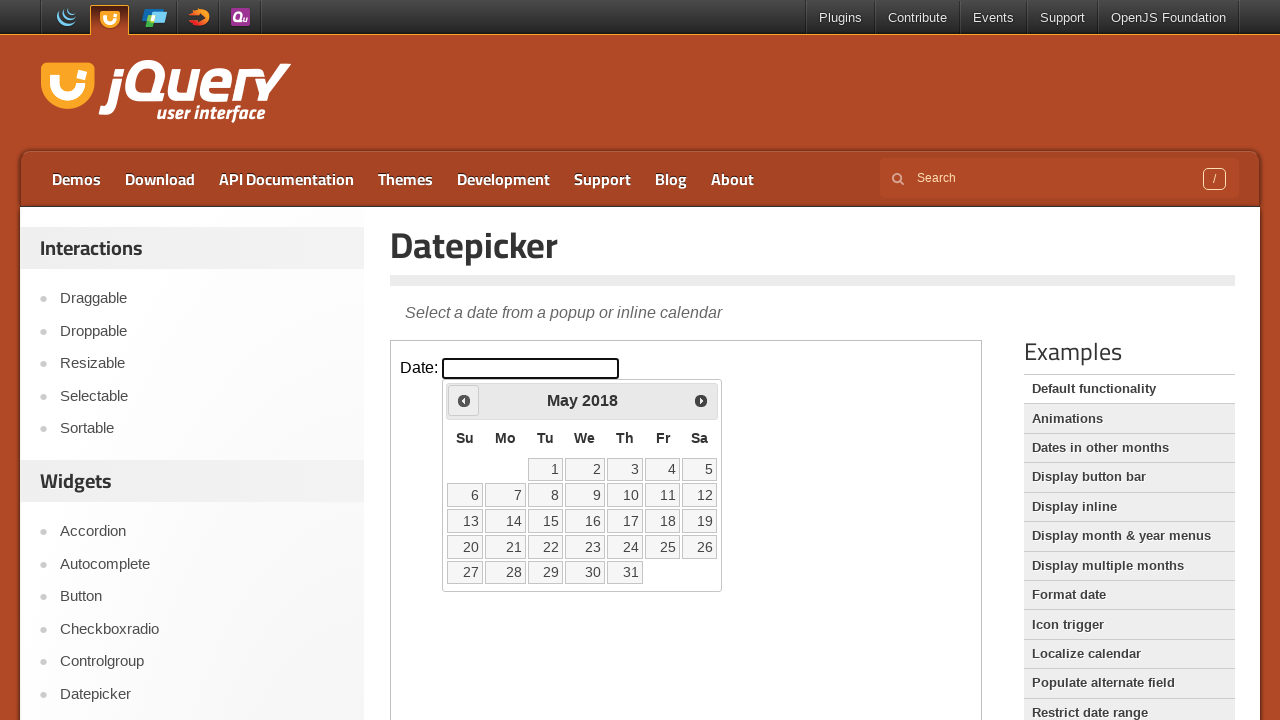

Clicked previous month button to navigate backwards at (464, 400) on iframe >> nth=0 >> internal:control=enter-frame >> xpath=//span[@class='ui-icon 
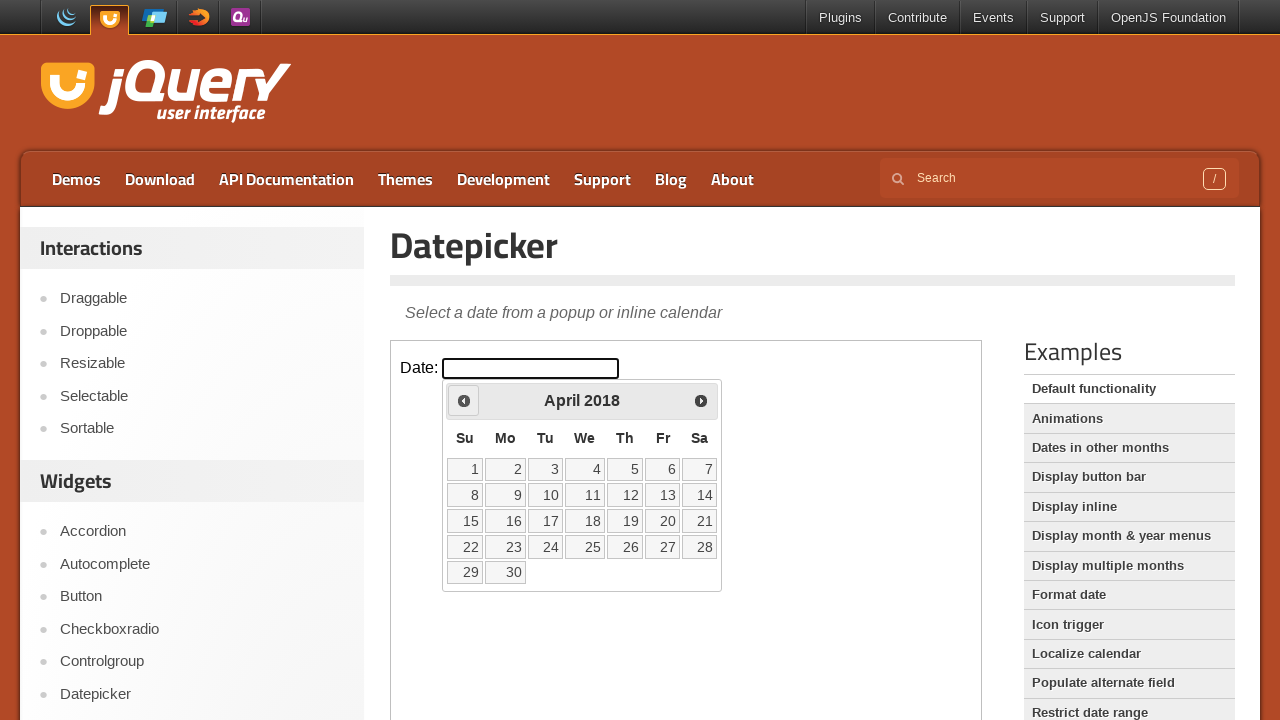

Retrieved current month: April
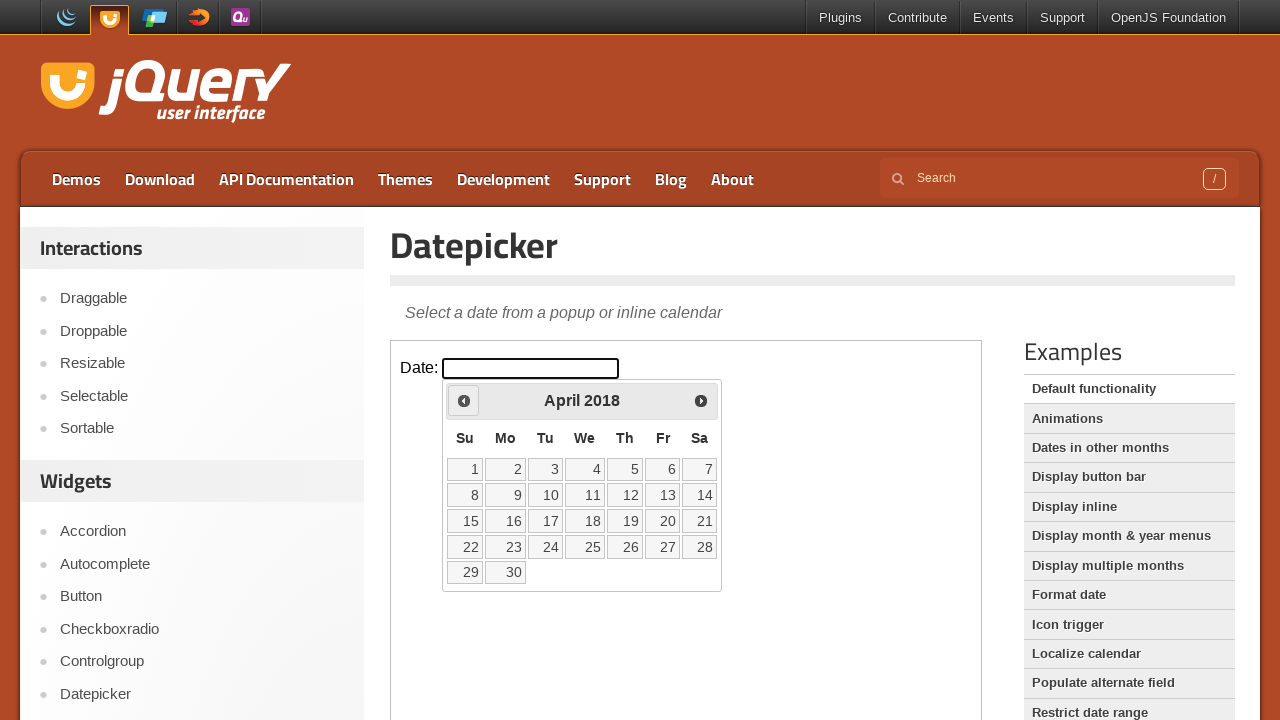

Retrieved current year: 2018
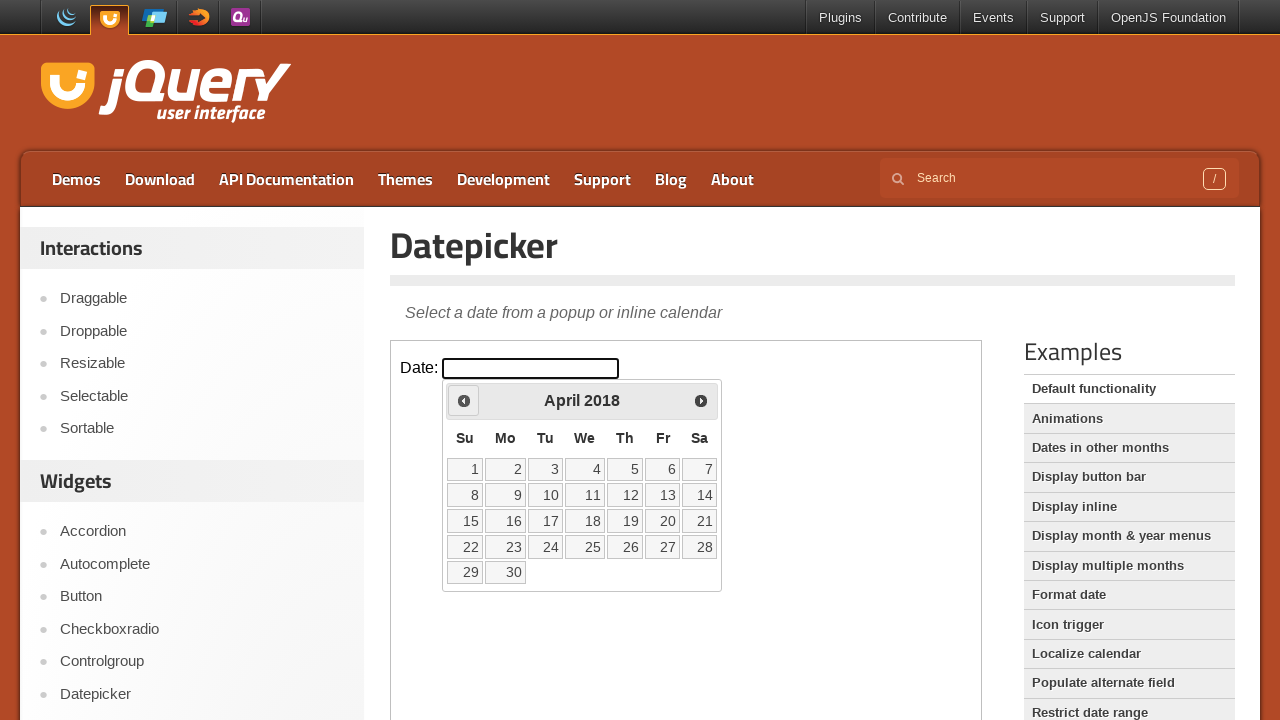

Clicked previous month button to navigate backwards at (464, 400) on iframe >> nth=0 >> internal:control=enter-frame >> xpath=//span[@class='ui-icon 
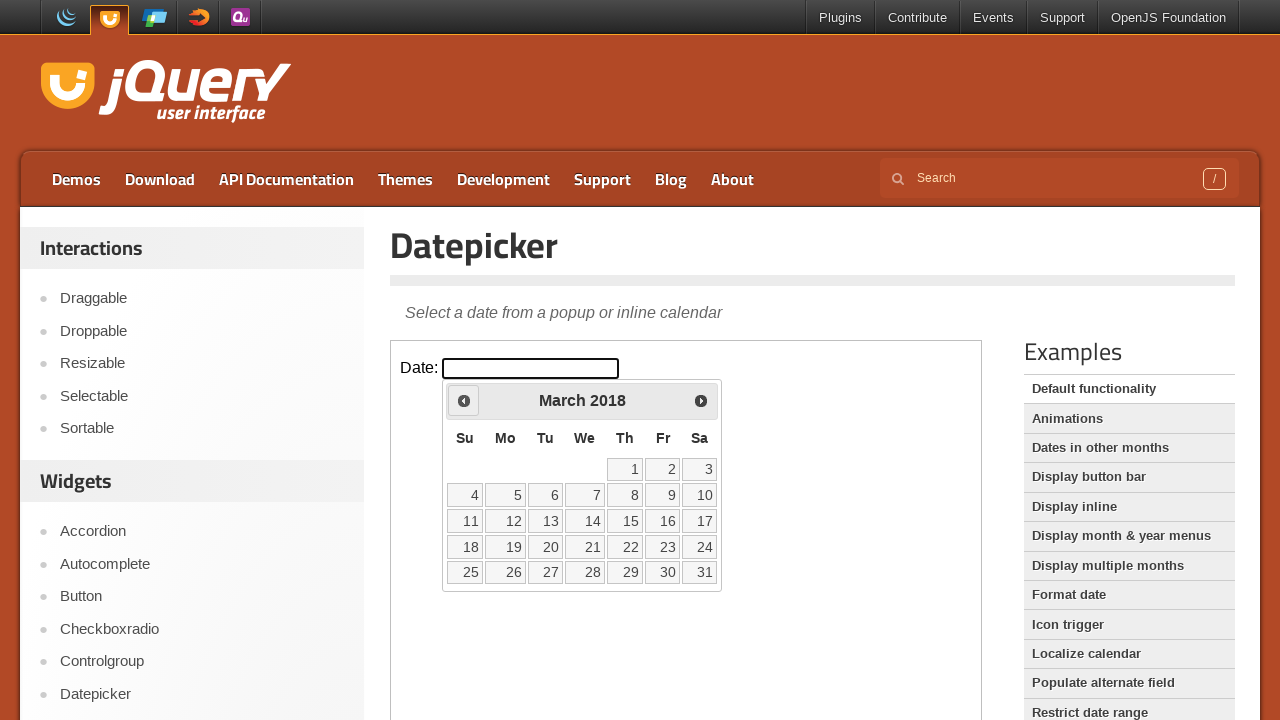

Retrieved current month: March
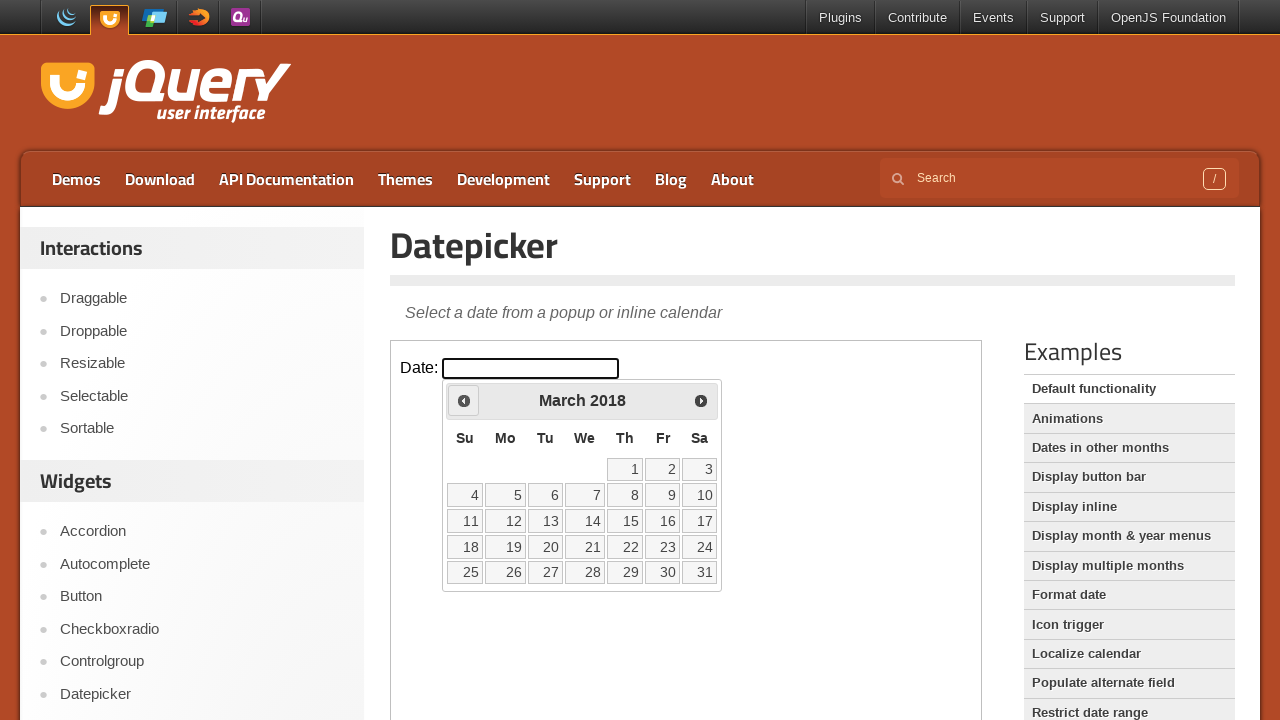

Retrieved current year: 2018
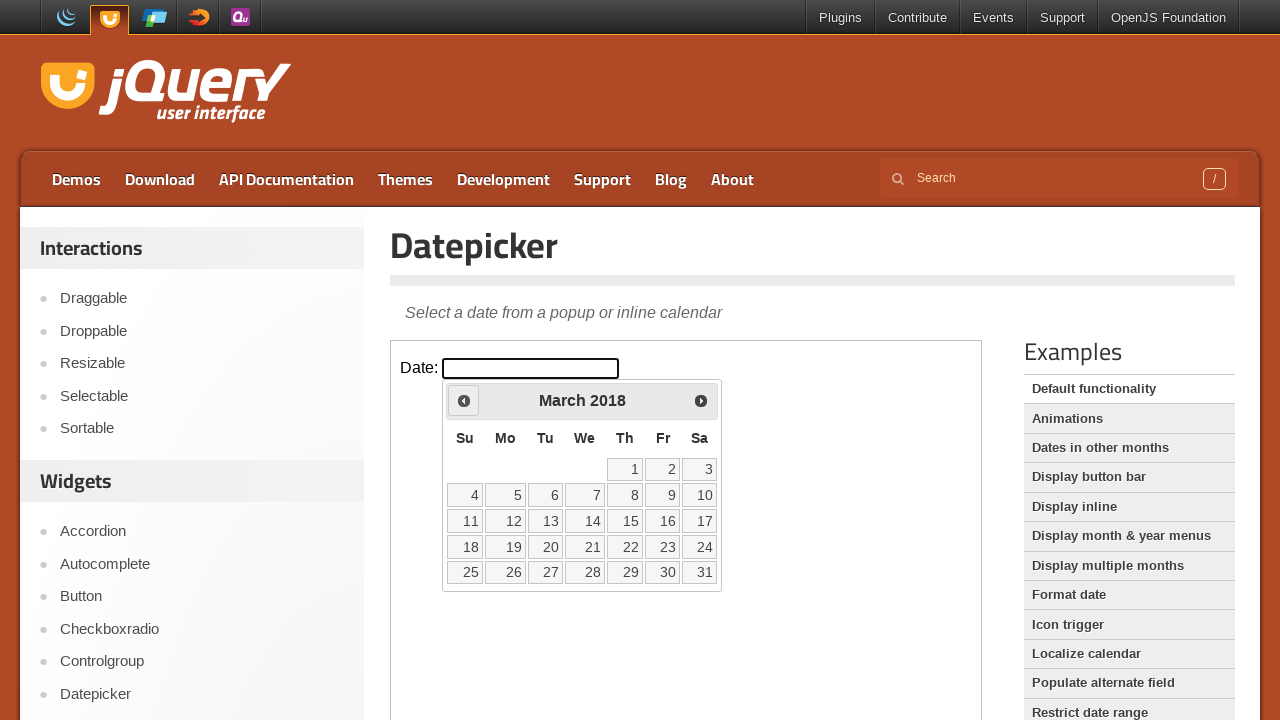

Clicked previous month button to navigate backwards at (464, 400) on iframe >> nth=0 >> internal:control=enter-frame >> xpath=//span[@class='ui-icon 
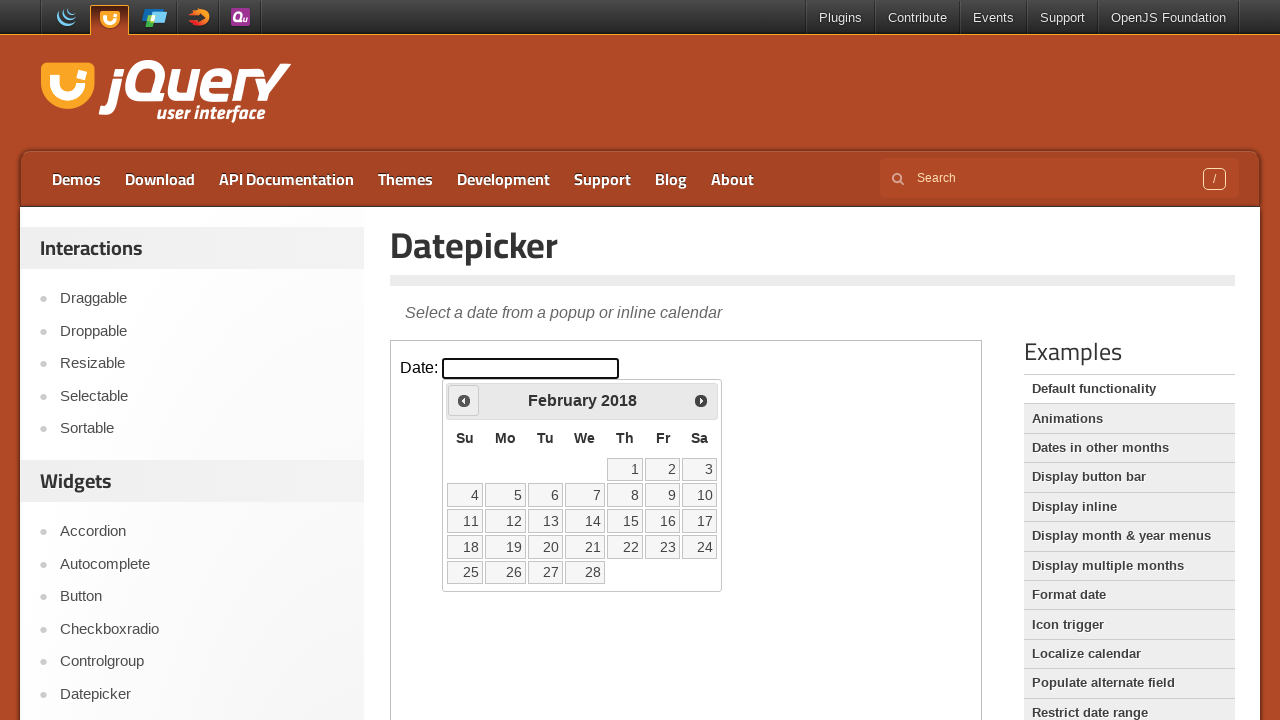

Retrieved current month: February
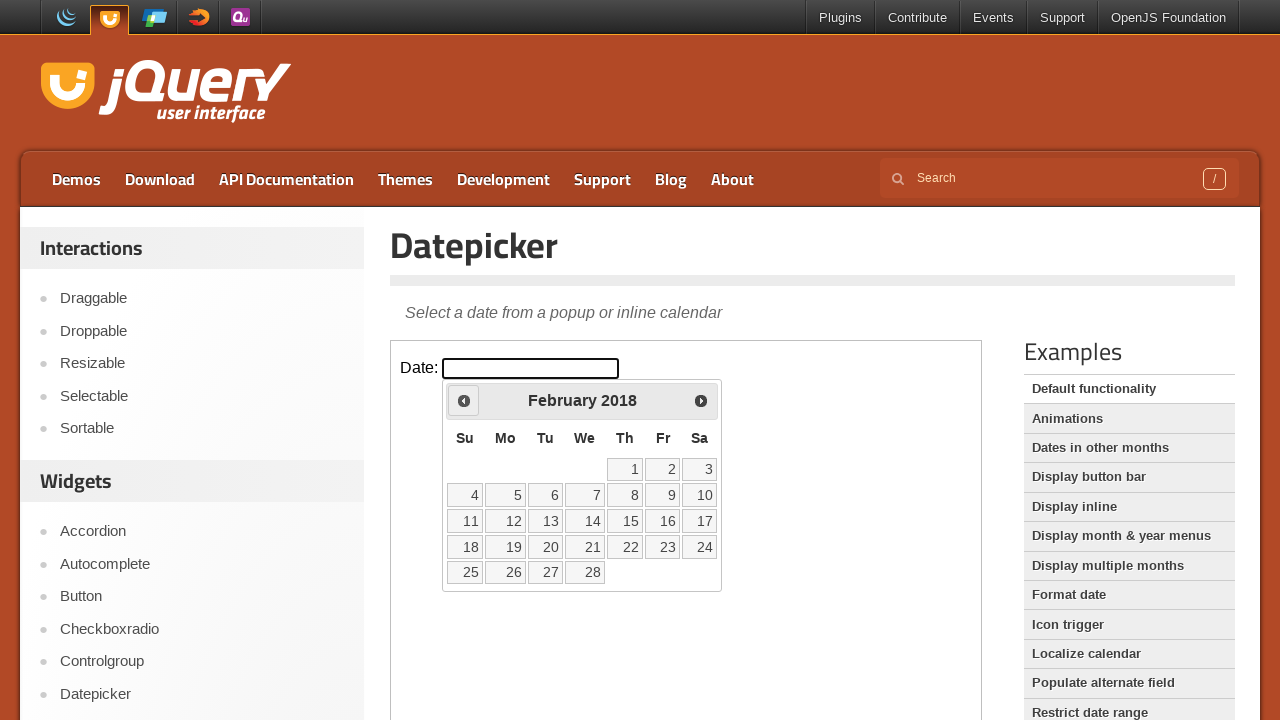

Retrieved current year: 2018
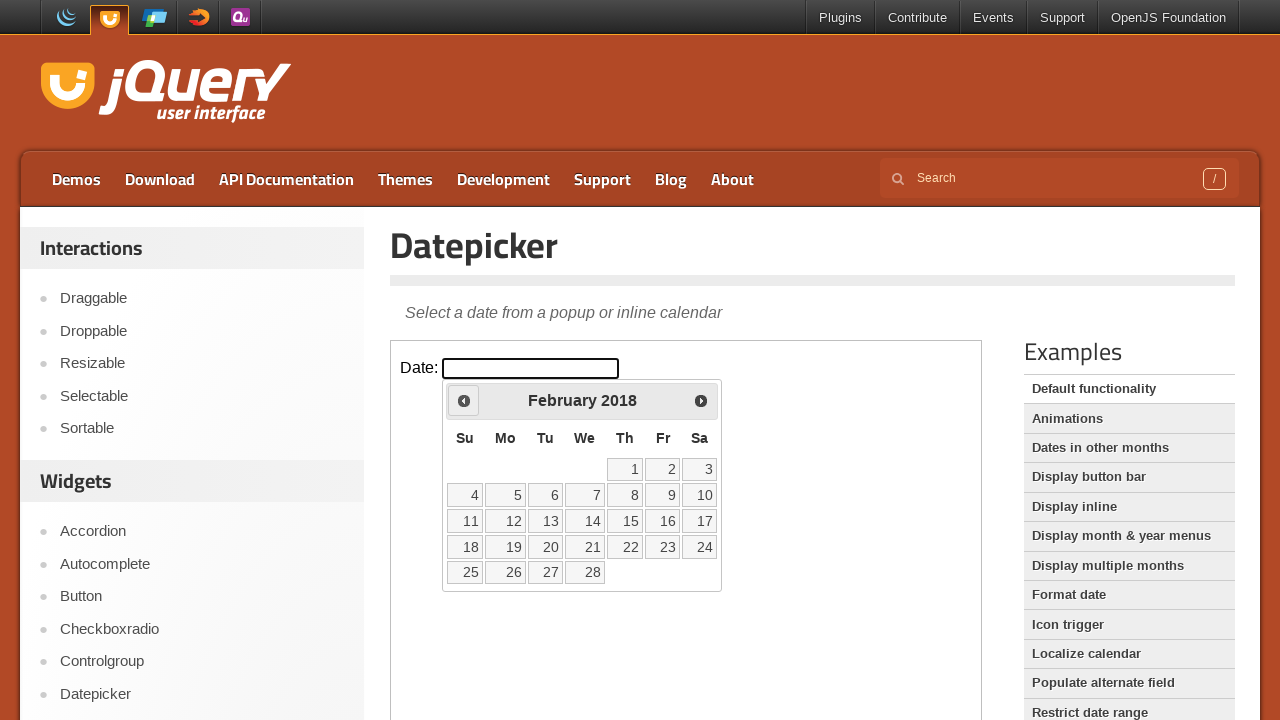

Clicked previous month button to navigate backwards at (464, 400) on iframe >> nth=0 >> internal:control=enter-frame >> xpath=//span[@class='ui-icon 
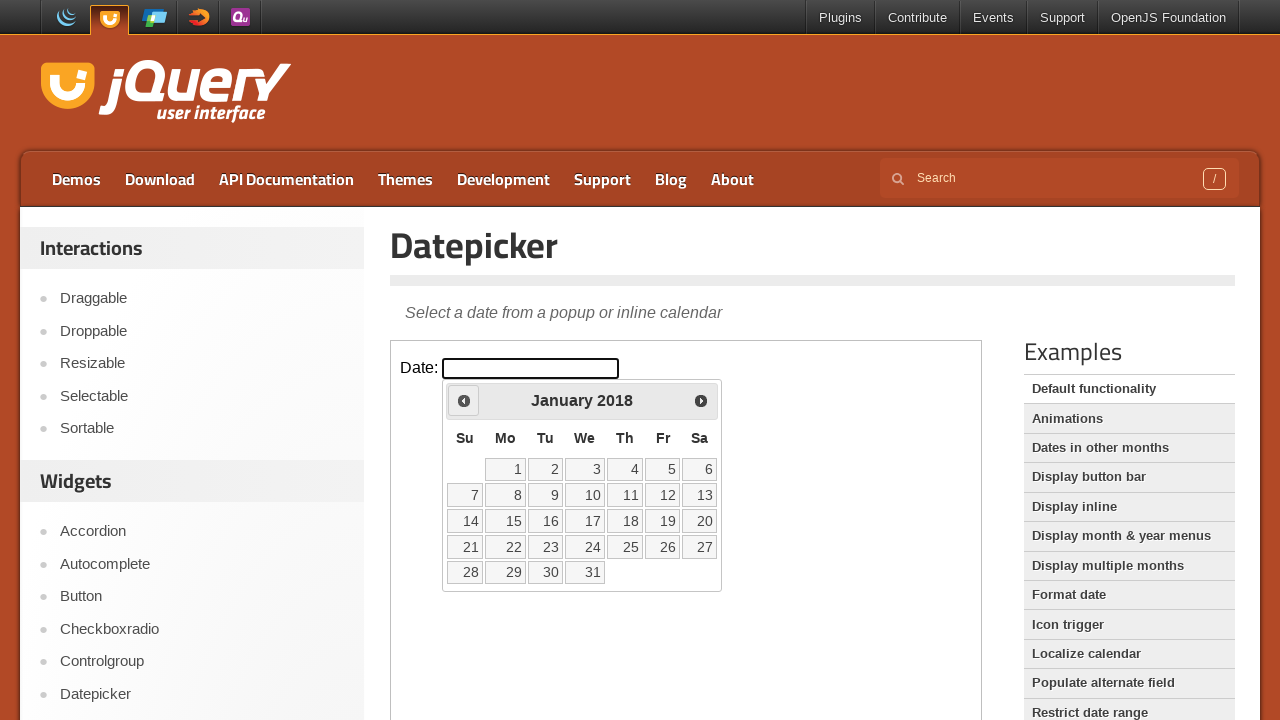

Retrieved current month: January
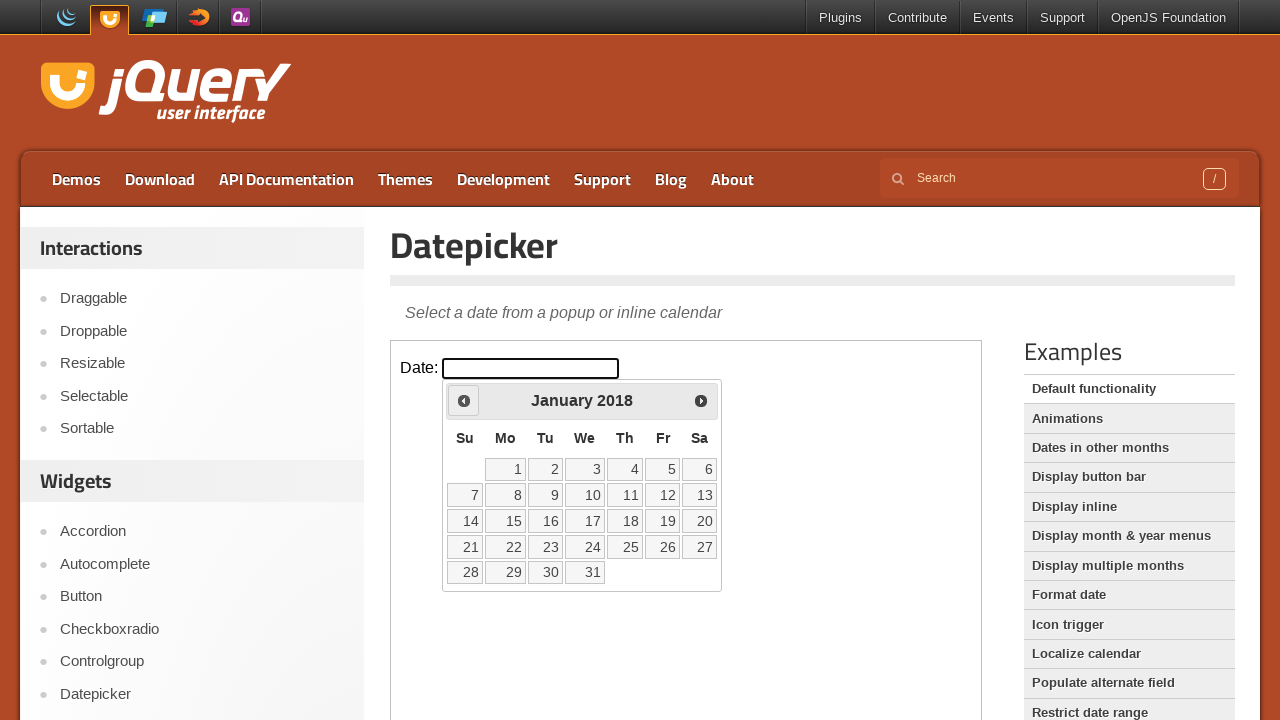

Retrieved current year: 2018
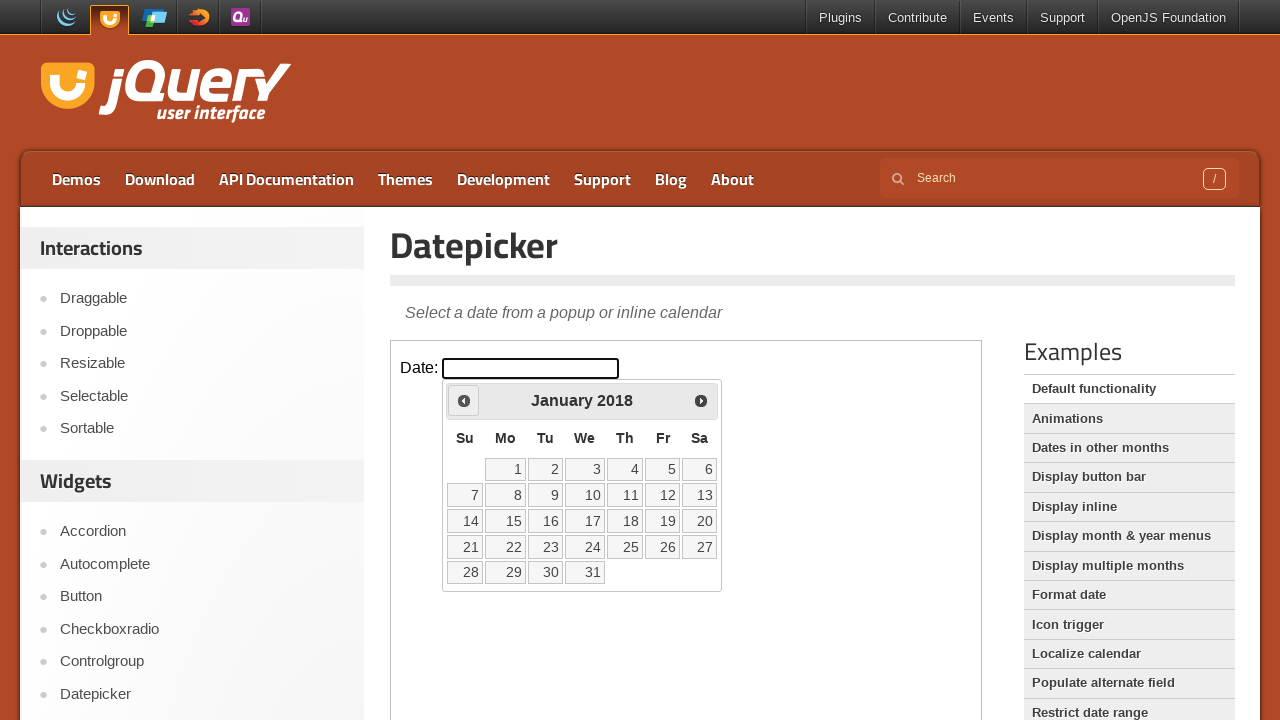

Clicked previous month button to navigate backwards at (464, 400) on iframe >> nth=0 >> internal:control=enter-frame >> xpath=//span[@class='ui-icon 
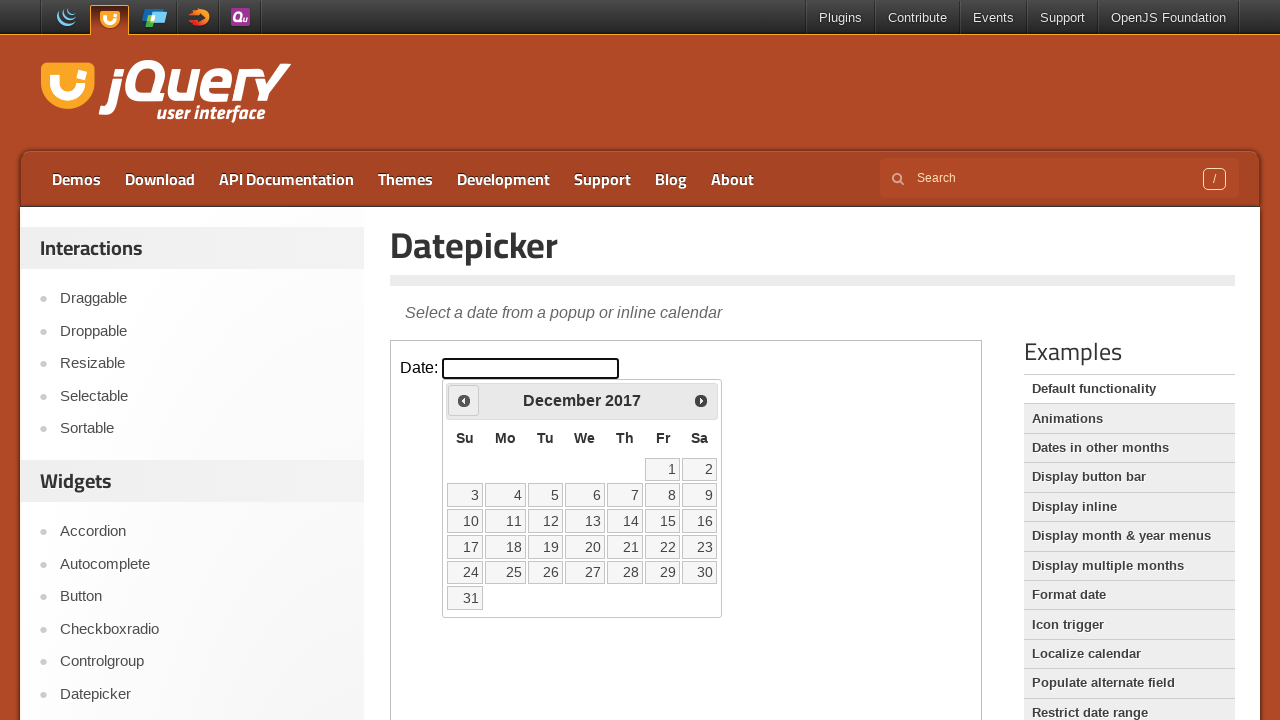

Retrieved current month: December
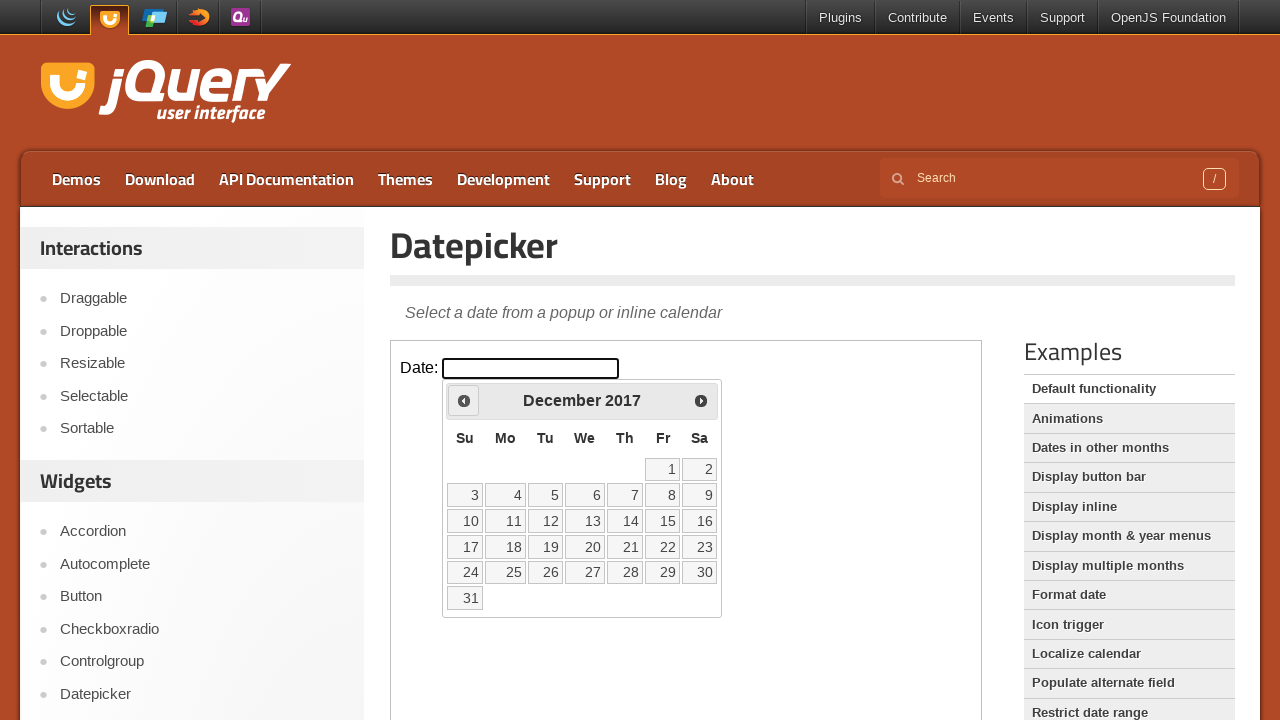

Retrieved current year: 2017
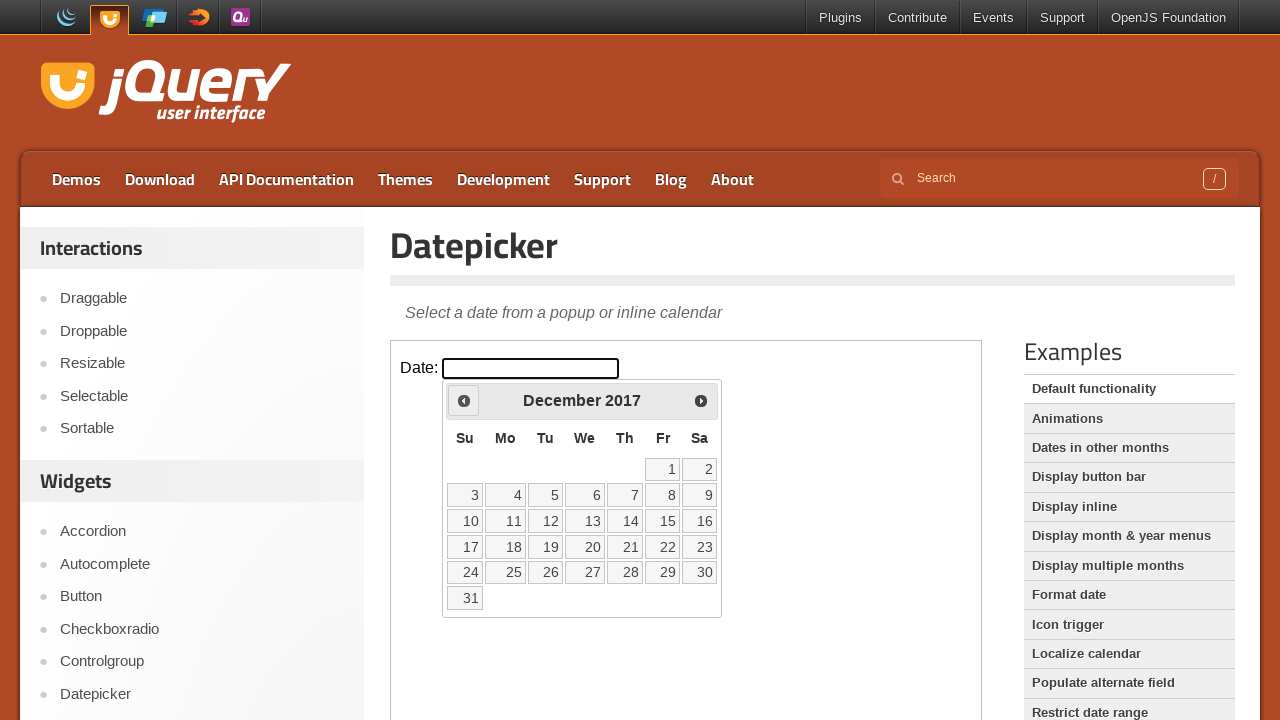

Clicked previous month button to navigate backwards at (464, 400) on iframe >> nth=0 >> internal:control=enter-frame >> xpath=//span[@class='ui-icon 
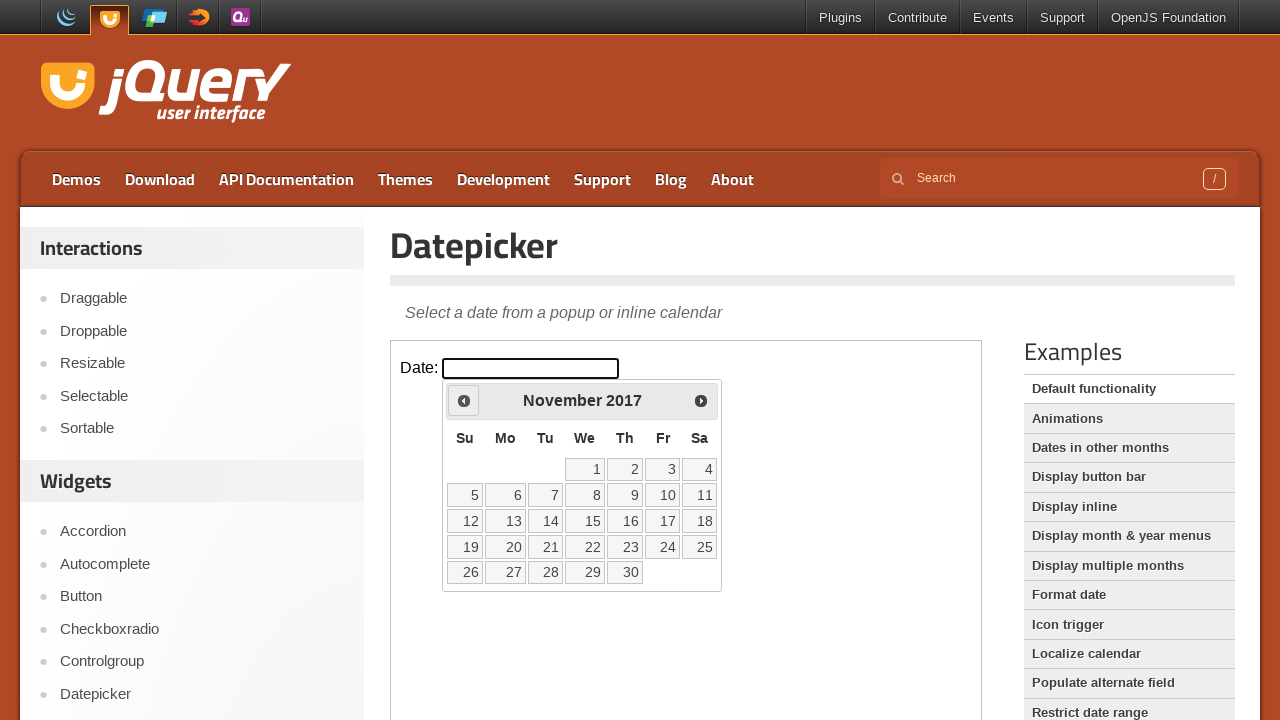

Retrieved current month: November
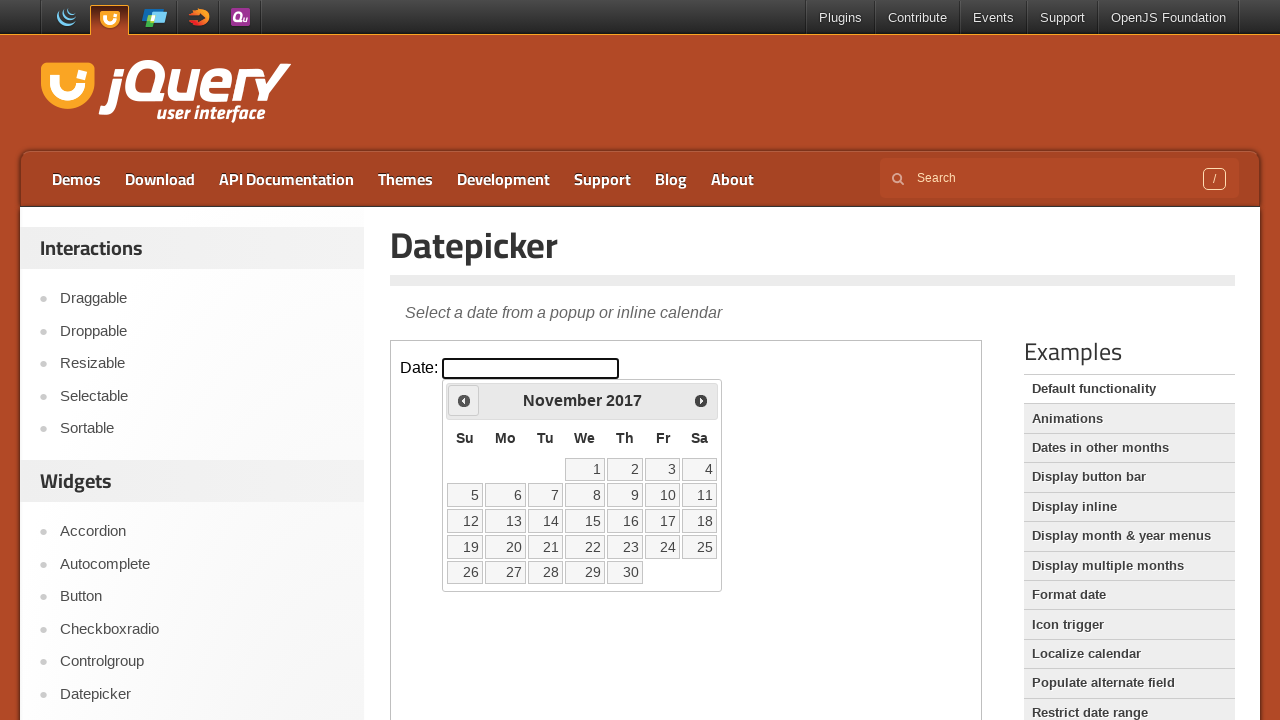

Retrieved current year: 2017
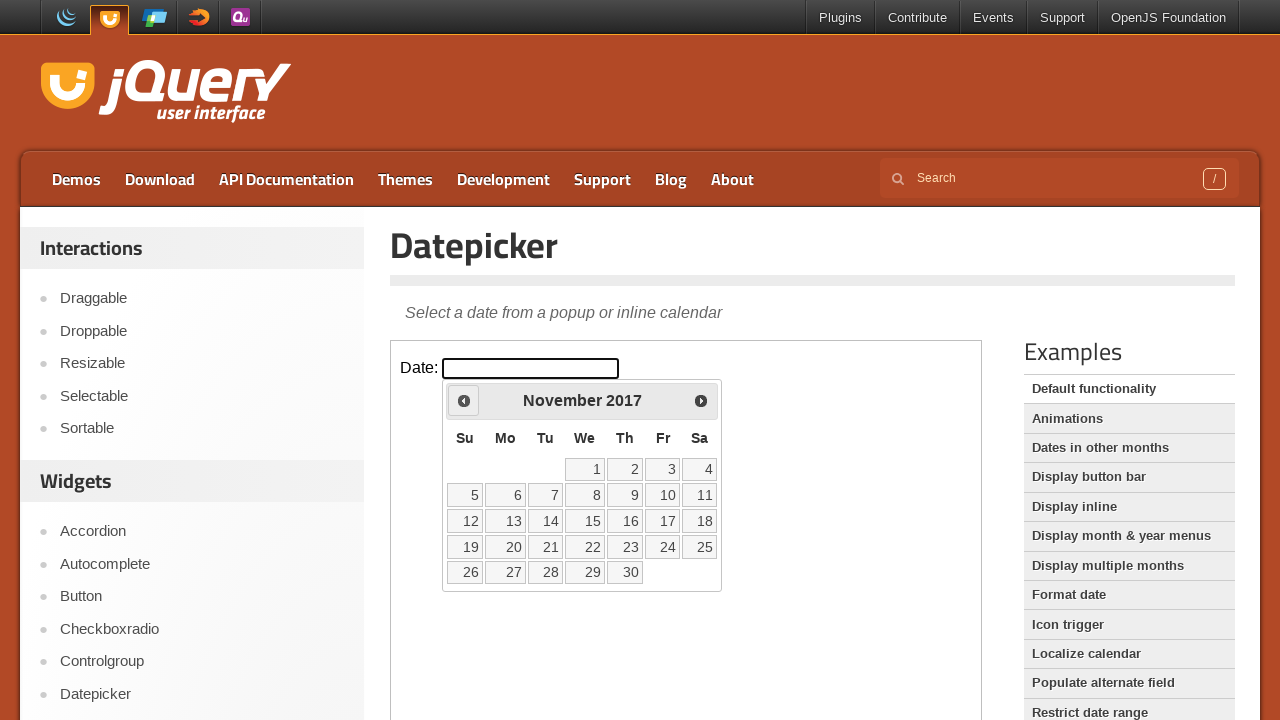

Clicked previous month button to navigate backwards at (464, 400) on iframe >> nth=0 >> internal:control=enter-frame >> xpath=//span[@class='ui-icon 
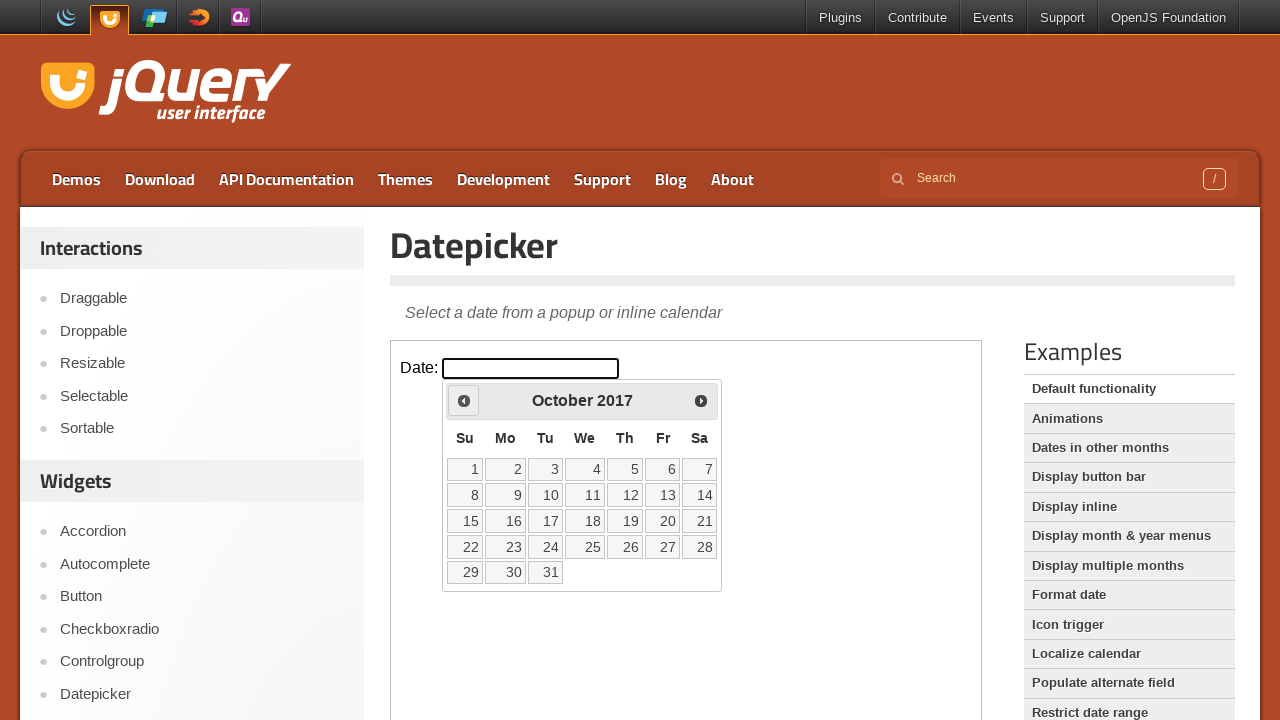

Retrieved current month: October
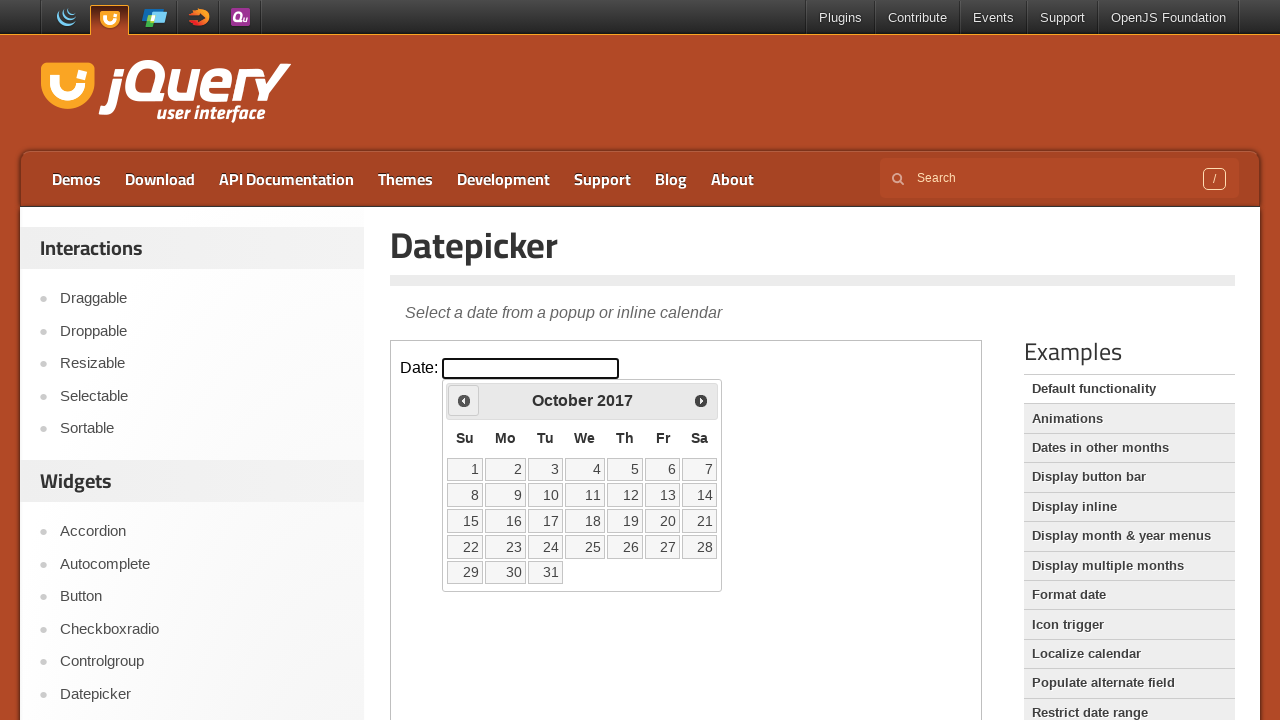

Retrieved current year: 2017
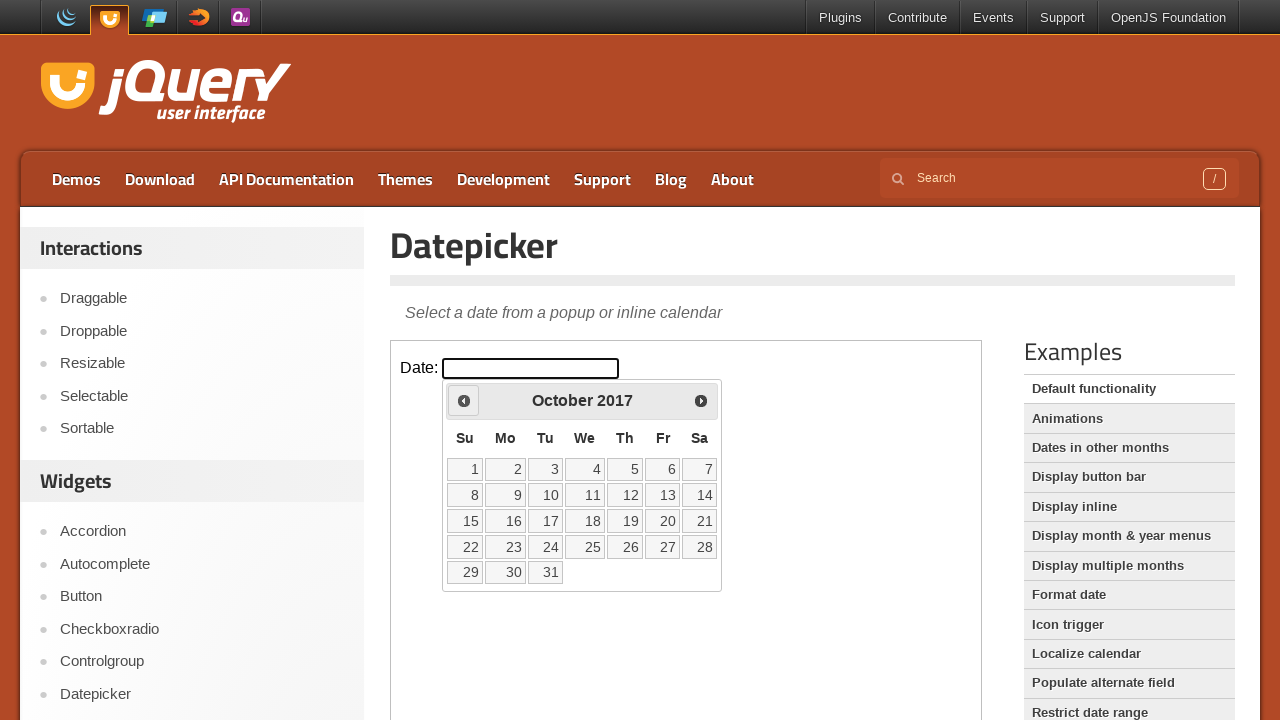

Clicked previous month button to navigate backwards at (464, 400) on iframe >> nth=0 >> internal:control=enter-frame >> xpath=//span[@class='ui-icon 
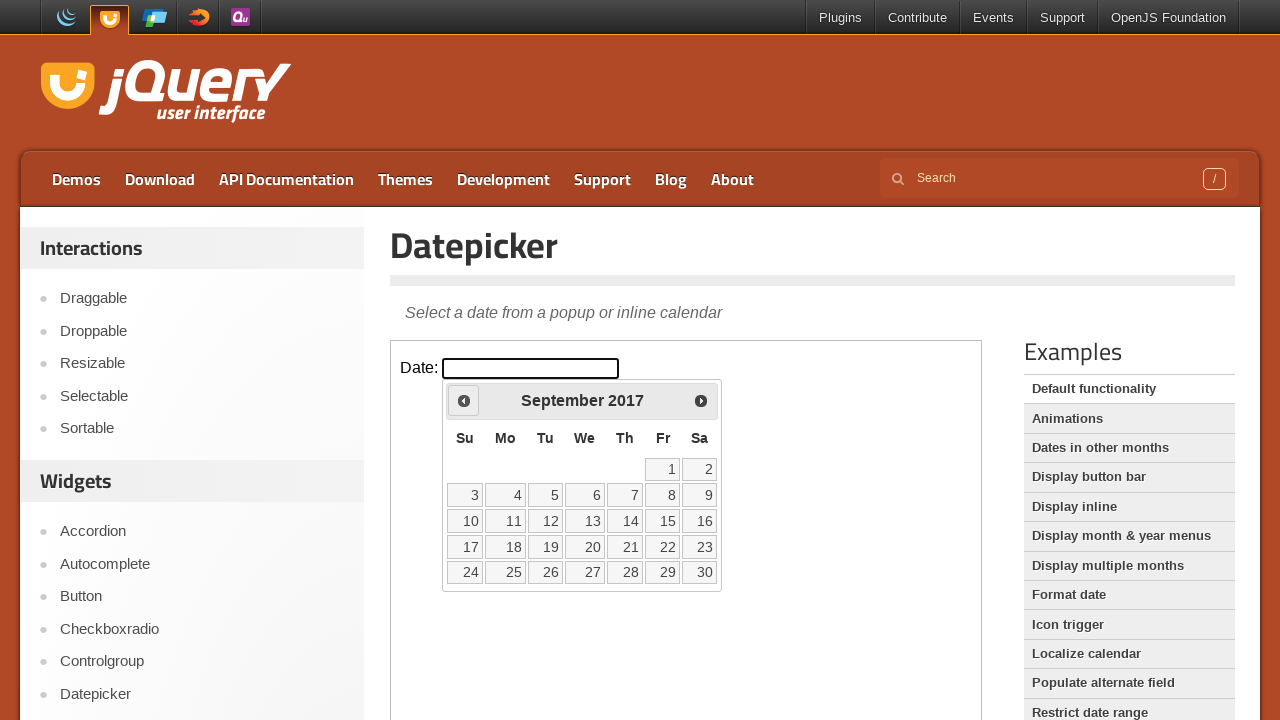

Retrieved current month: September
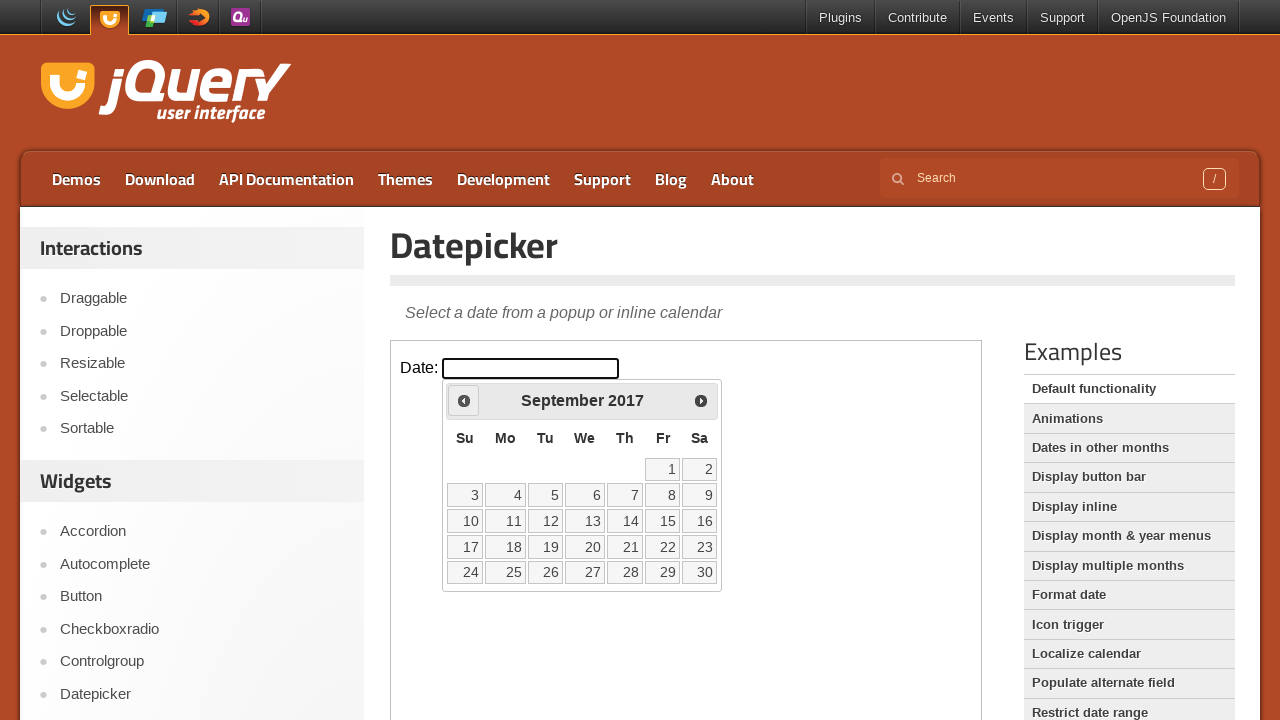

Retrieved current year: 2017
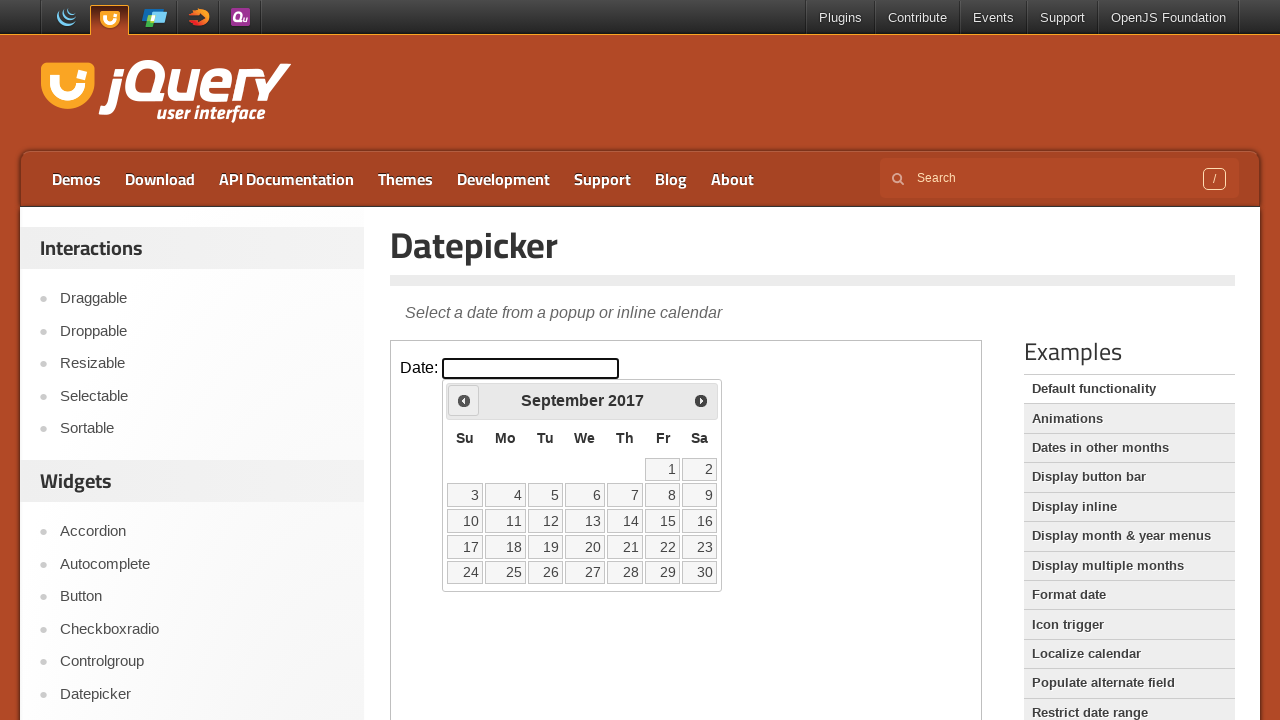

Clicked previous month button to navigate backwards at (464, 400) on iframe >> nth=0 >> internal:control=enter-frame >> xpath=//span[@class='ui-icon 
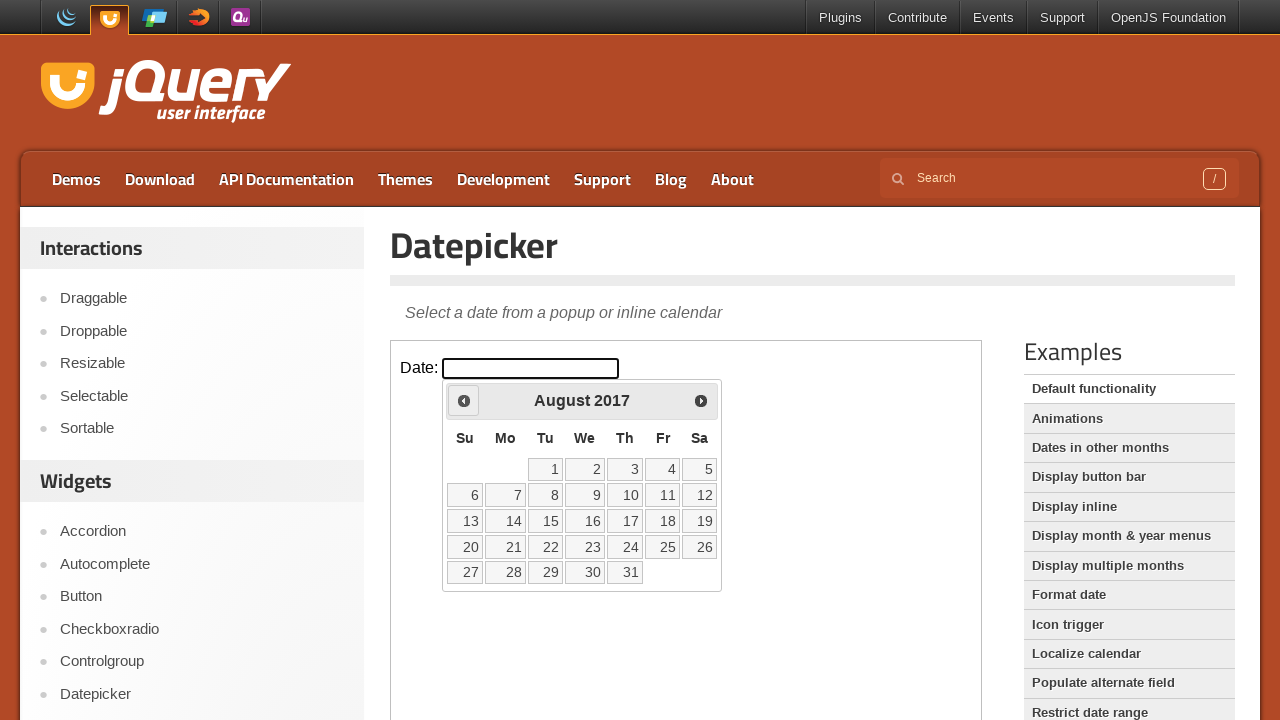

Retrieved current month: August
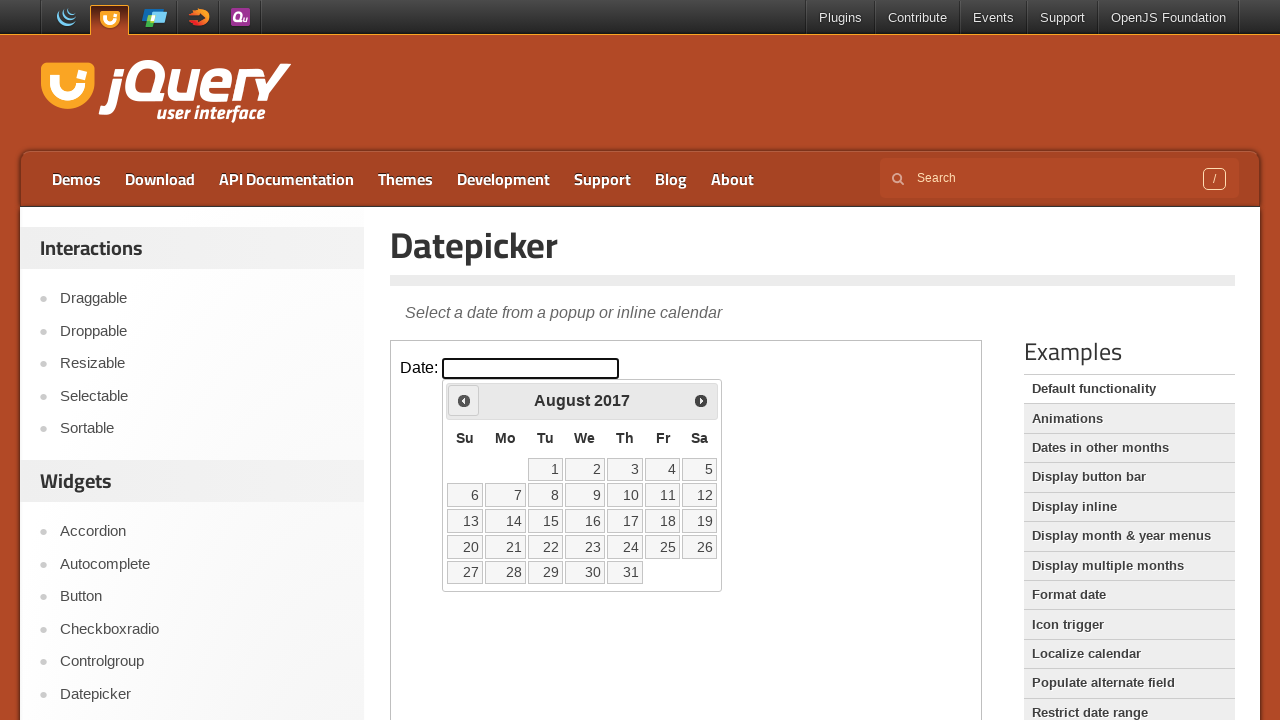

Retrieved current year: 2017
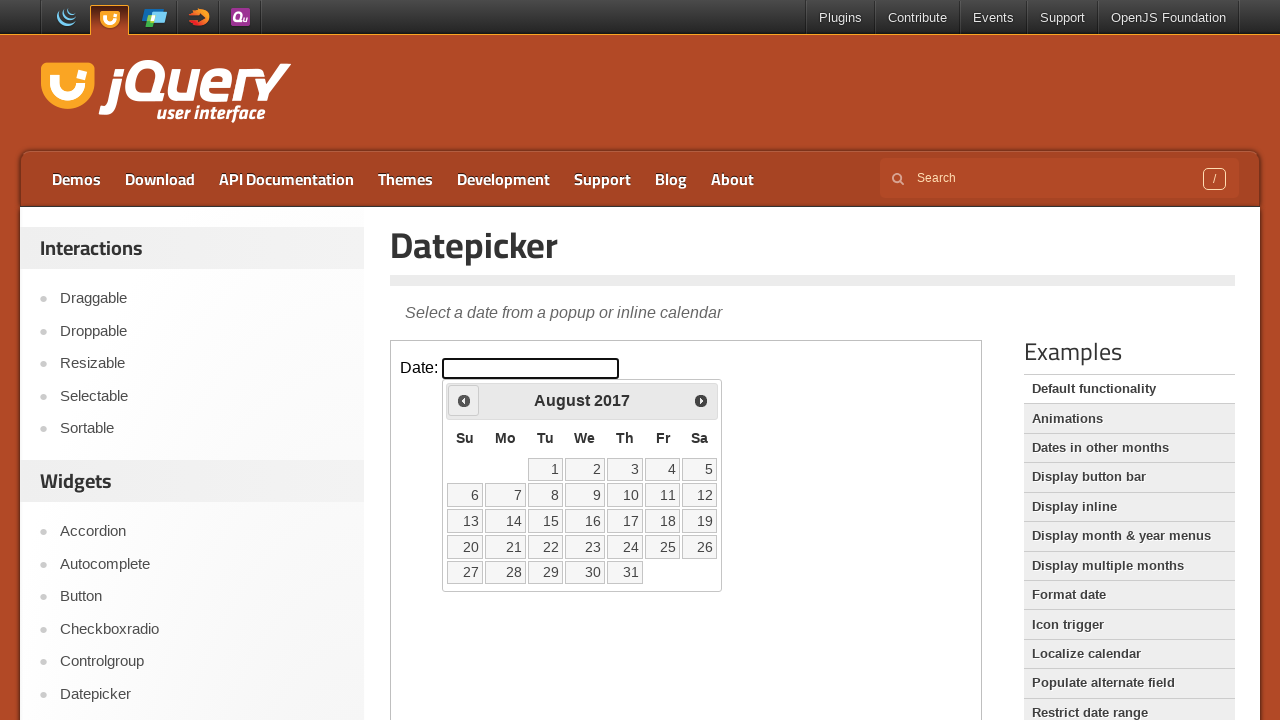

Clicked previous month button to navigate backwards at (464, 400) on iframe >> nth=0 >> internal:control=enter-frame >> xpath=//span[@class='ui-icon 
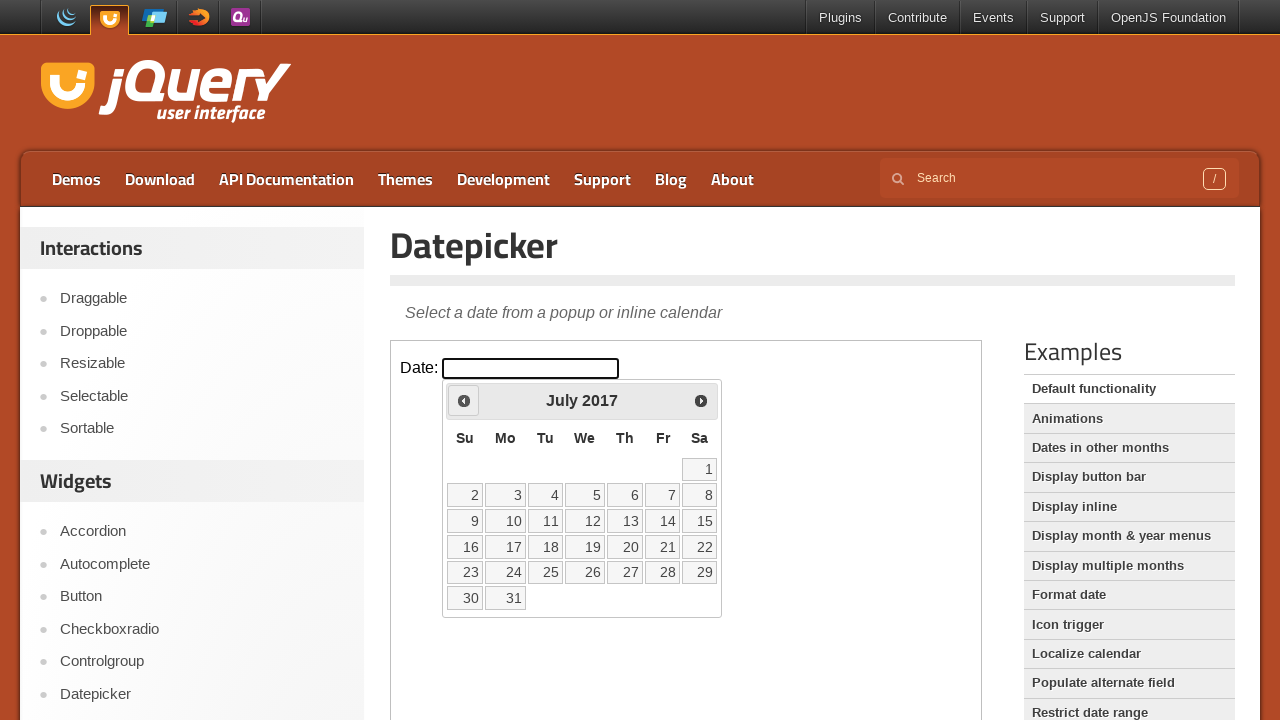

Retrieved current month: July
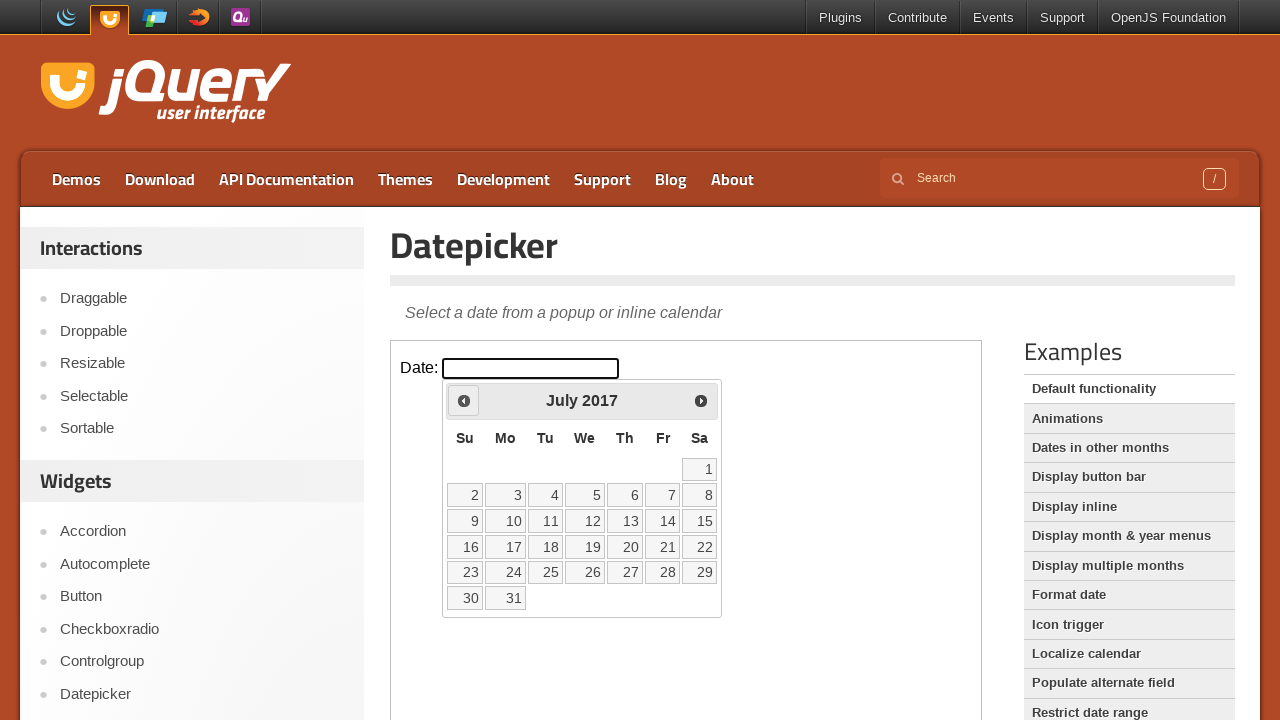

Retrieved current year: 2017
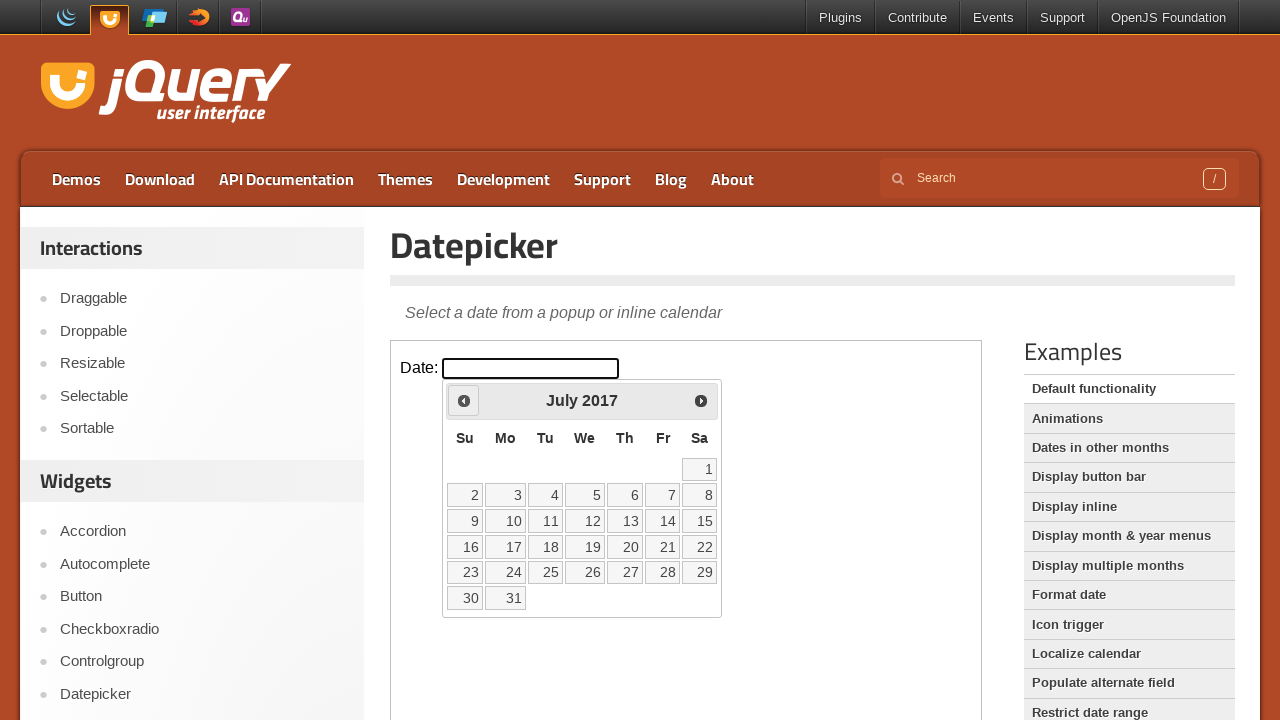

Clicked previous month button to navigate backwards at (464, 400) on iframe >> nth=0 >> internal:control=enter-frame >> xpath=//span[@class='ui-icon 
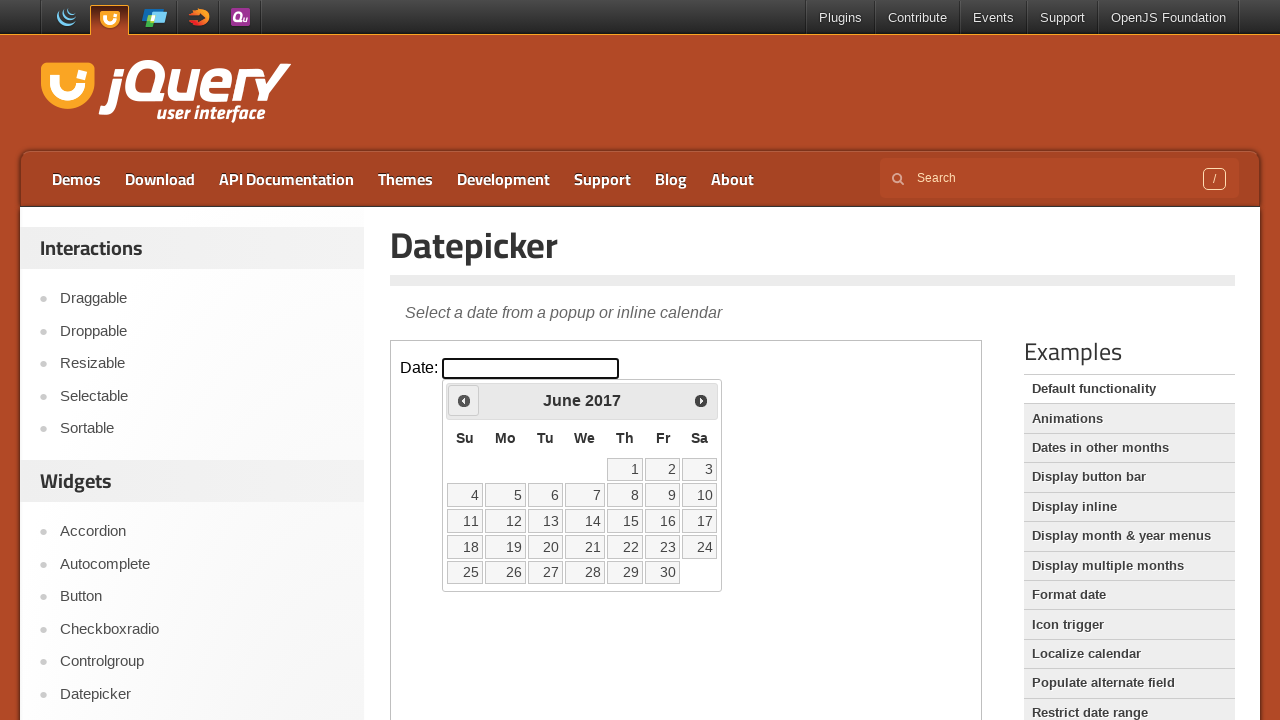

Retrieved current month: June
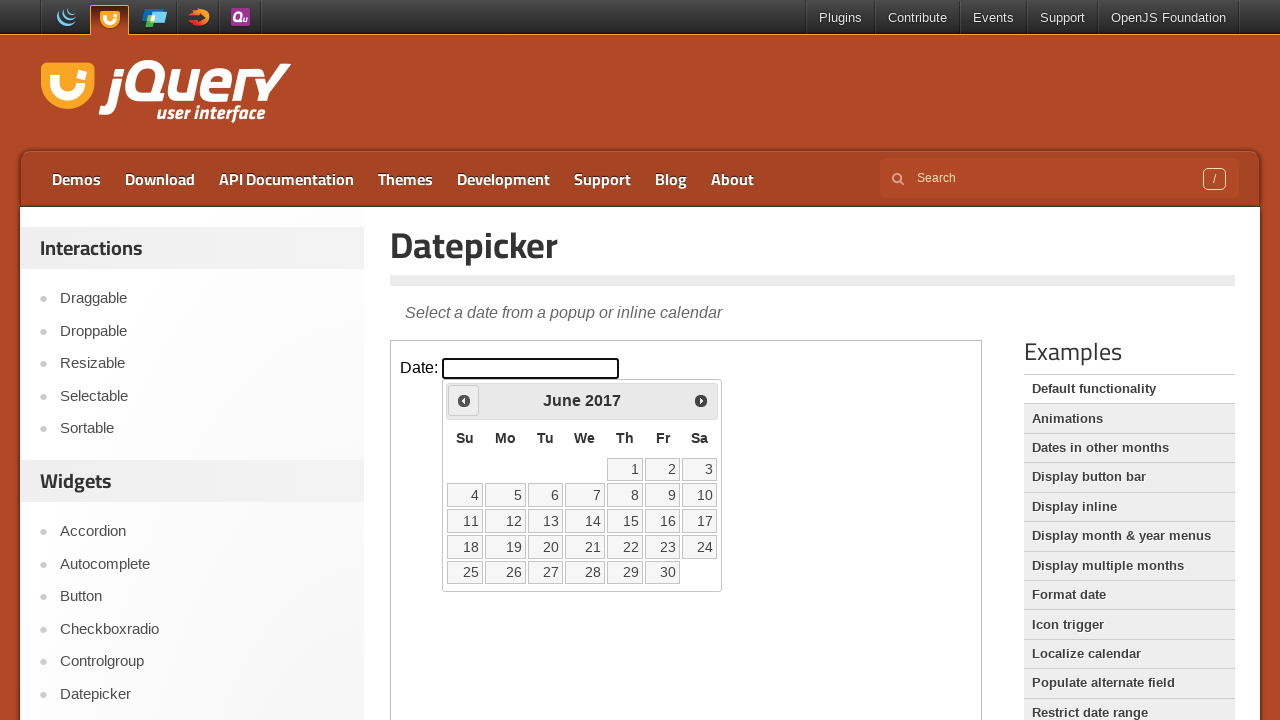

Retrieved current year: 2017
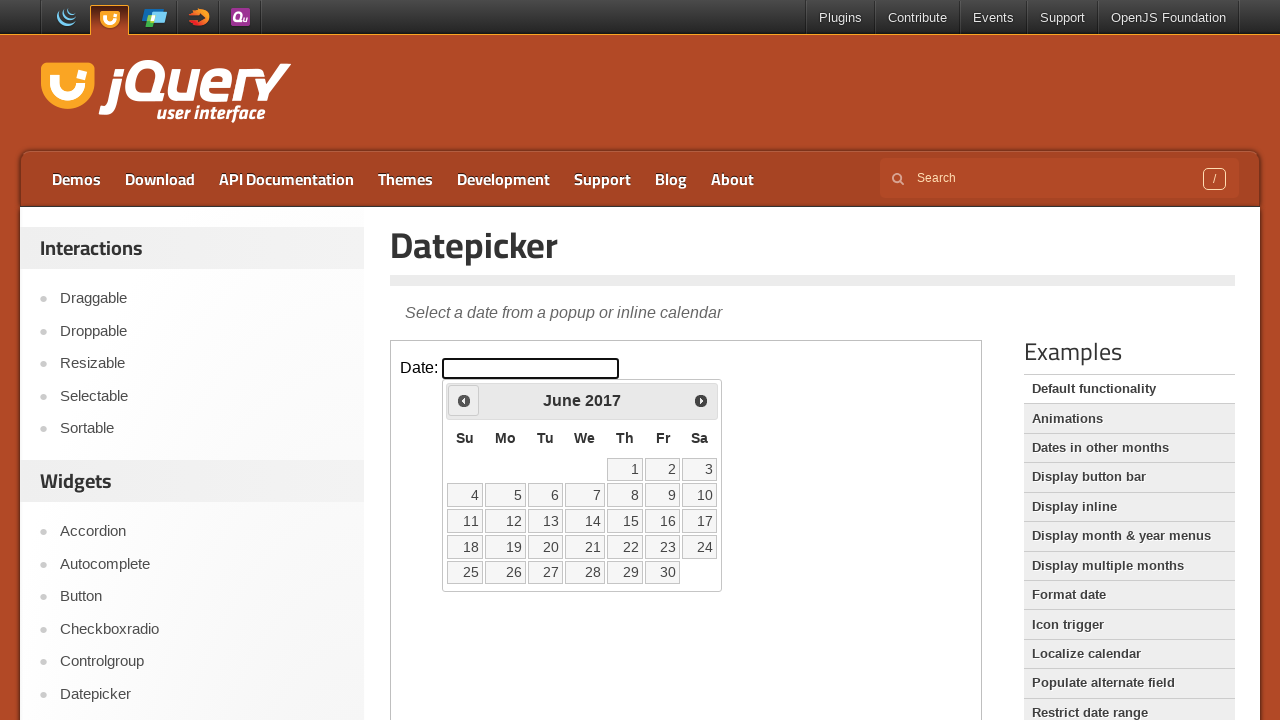

Clicked previous month button to navigate backwards at (464, 400) on iframe >> nth=0 >> internal:control=enter-frame >> xpath=//span[@class='ui-icon 
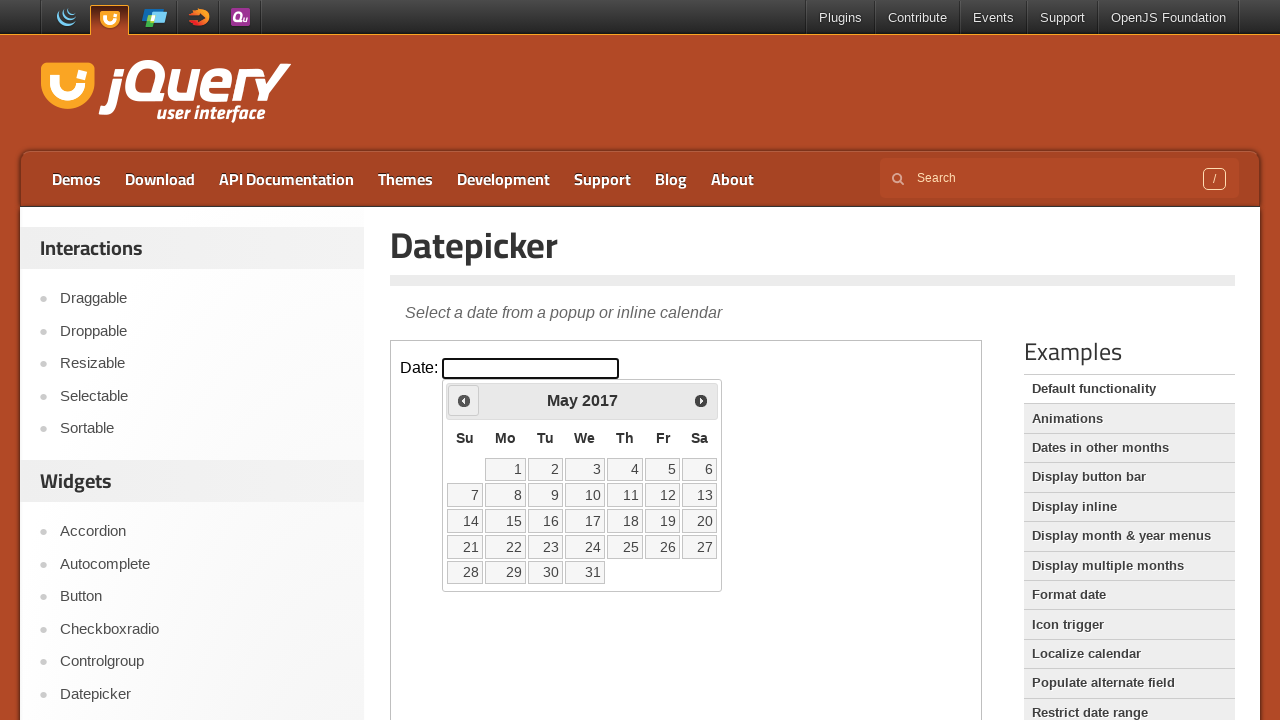

Retrieved current month: May
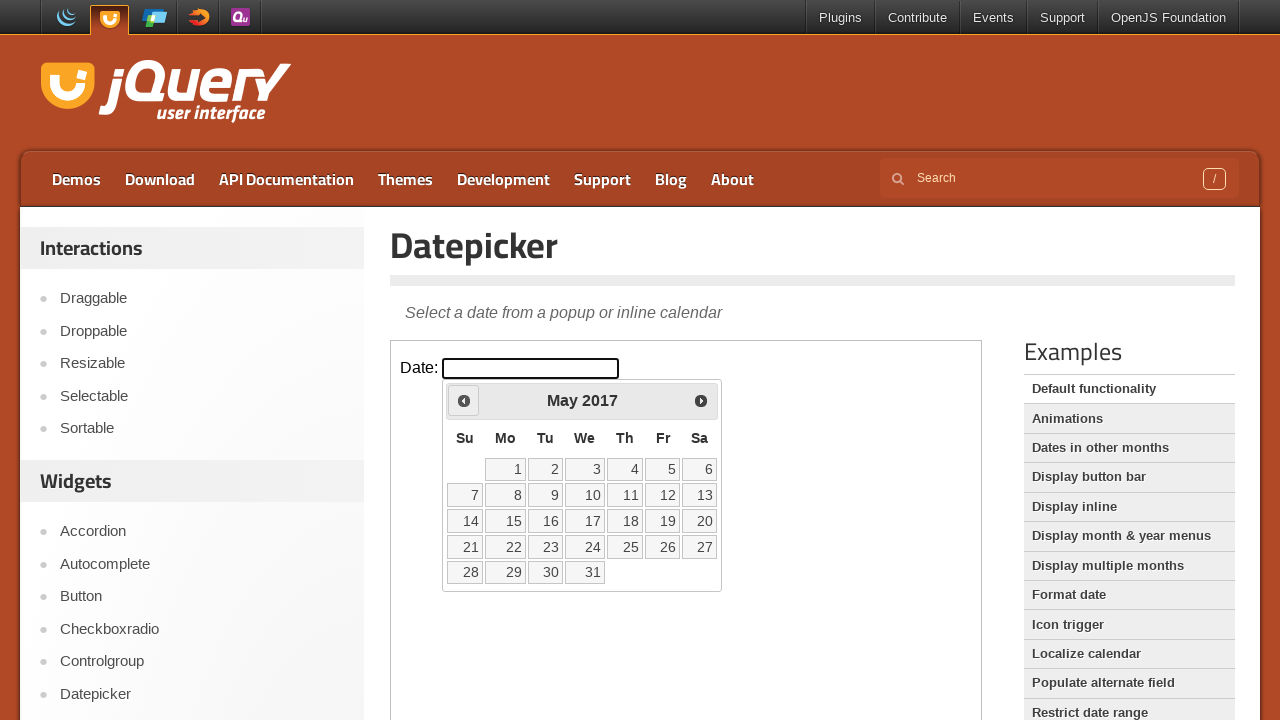

Retrieved current year: 2017
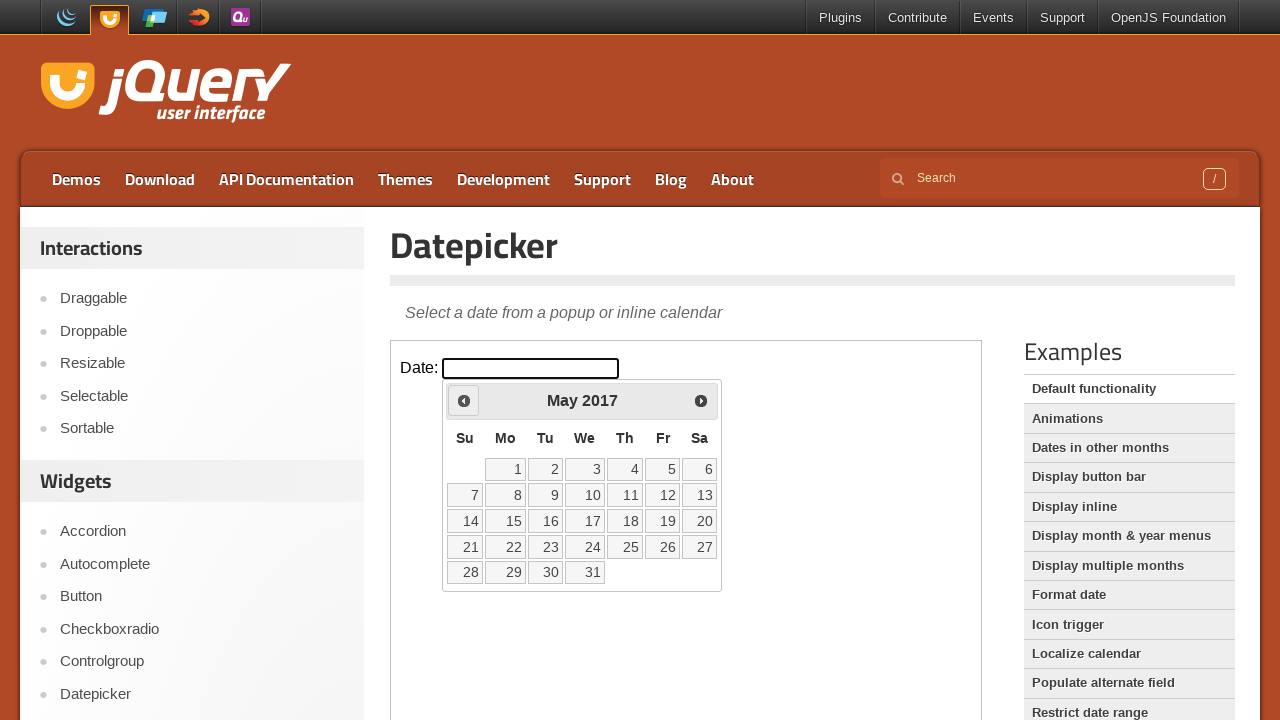

Clicked previous month button to navigate backwards at (464, 400) on iframe >> nth=0 >> internal:control=enter-frame >> xpath=//span[@class='ui-icon 
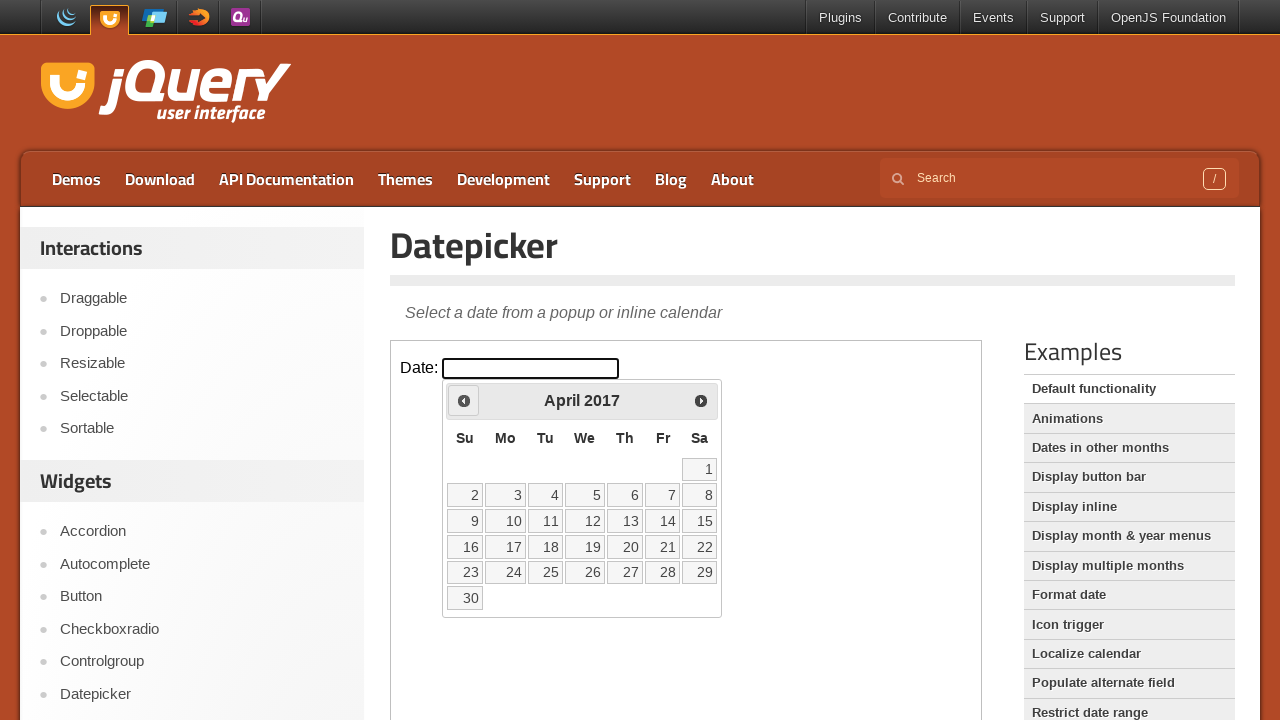

Retrieved current month: April
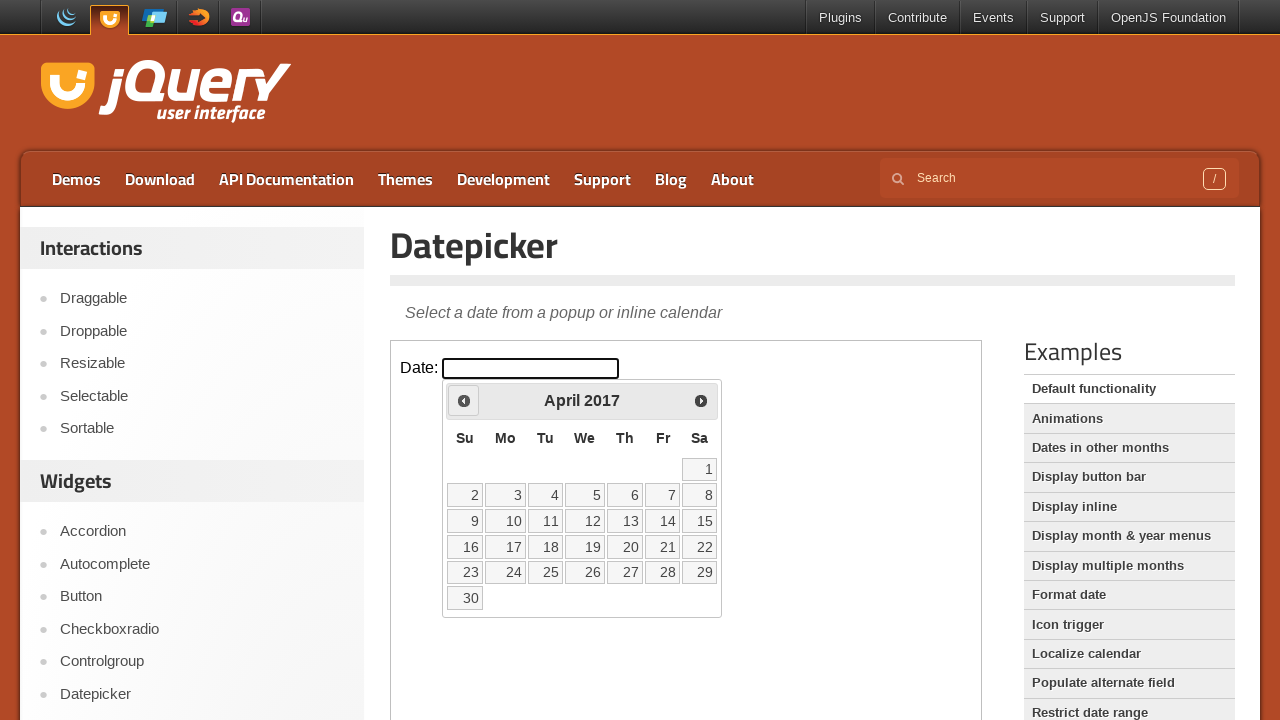

Retrieved current year: 2017
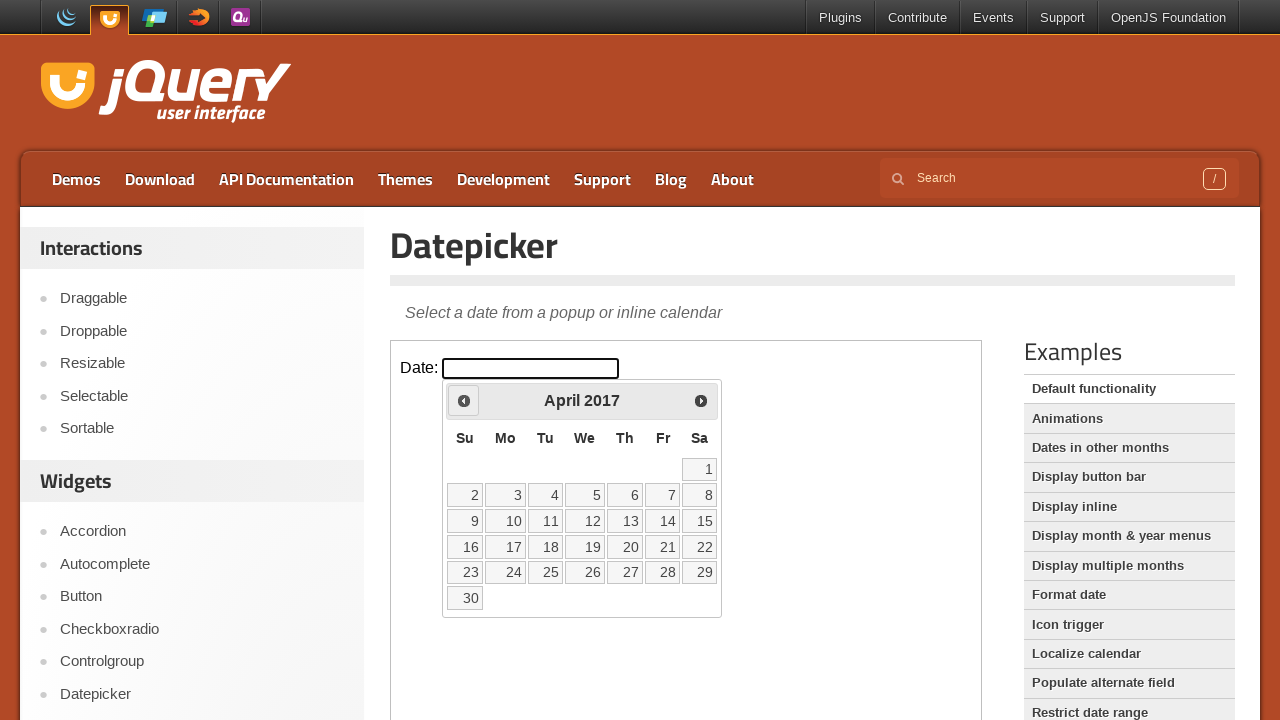

Clicked previous month button to navigate backwards at (464, 400) on iframe >> nth=0 >> internal:control=enter-frame >> xpath=//span[@class='ui-icon 
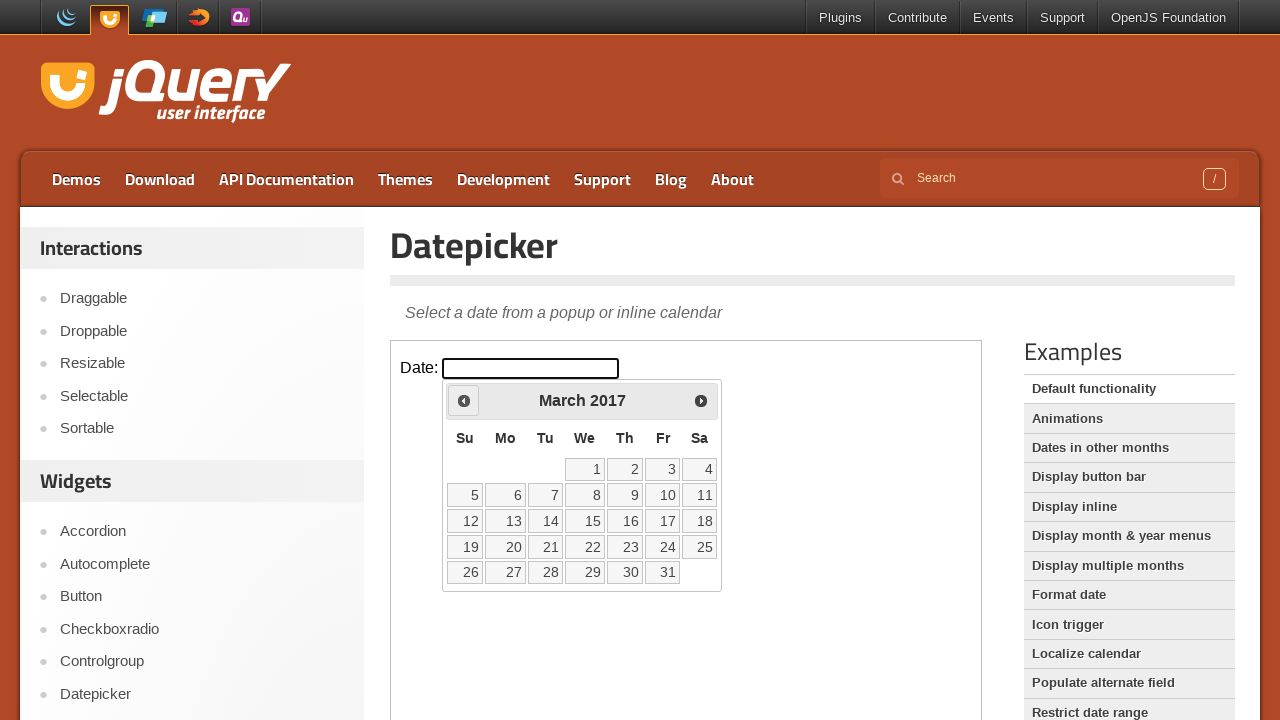

Retrieved current month: March
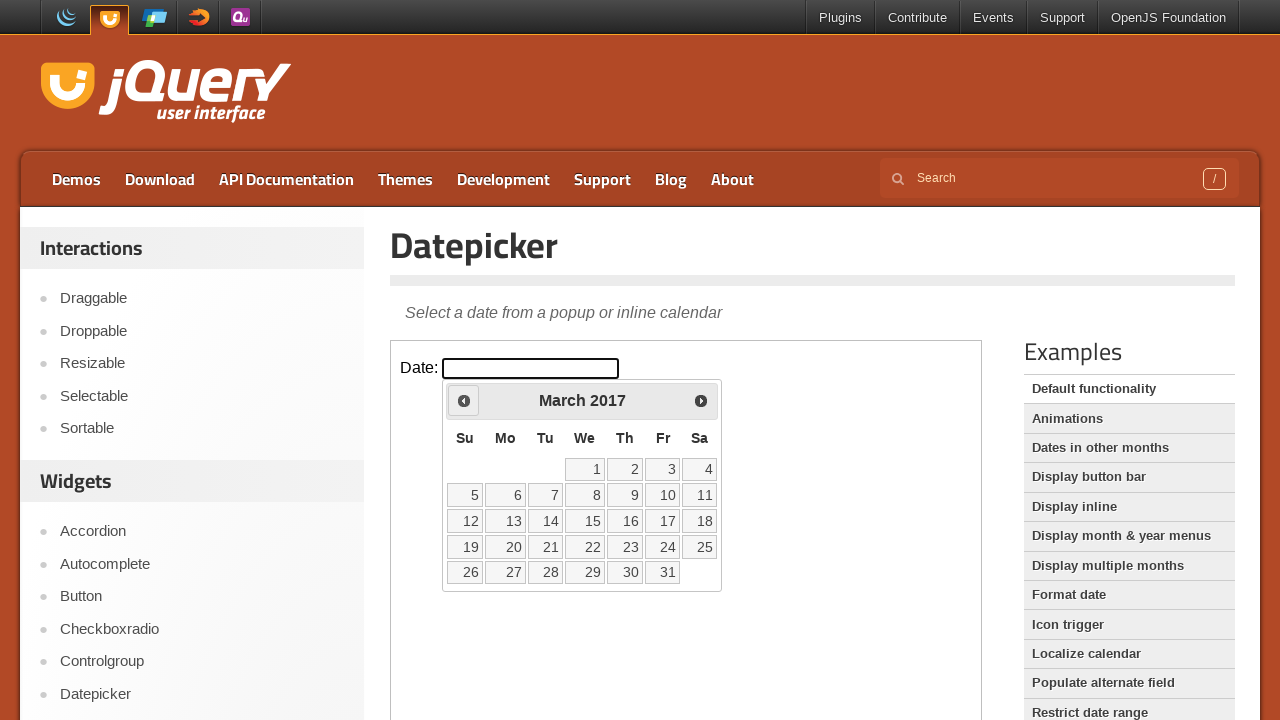

Retrieved current year: 2017
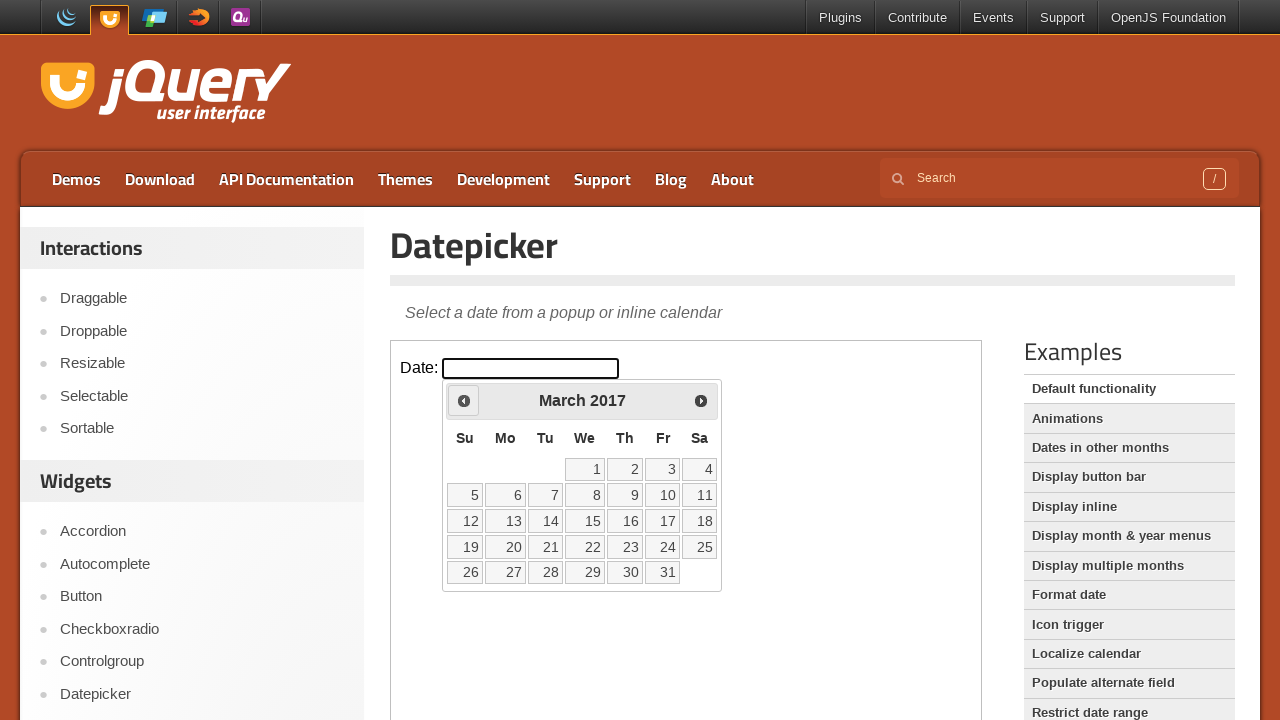

Clicked previous month button to navigate backwards at (464, 400) on iframe >> nth=0 >> internal:control=enter-frame >> xpath=//span[@class='ui-icon 
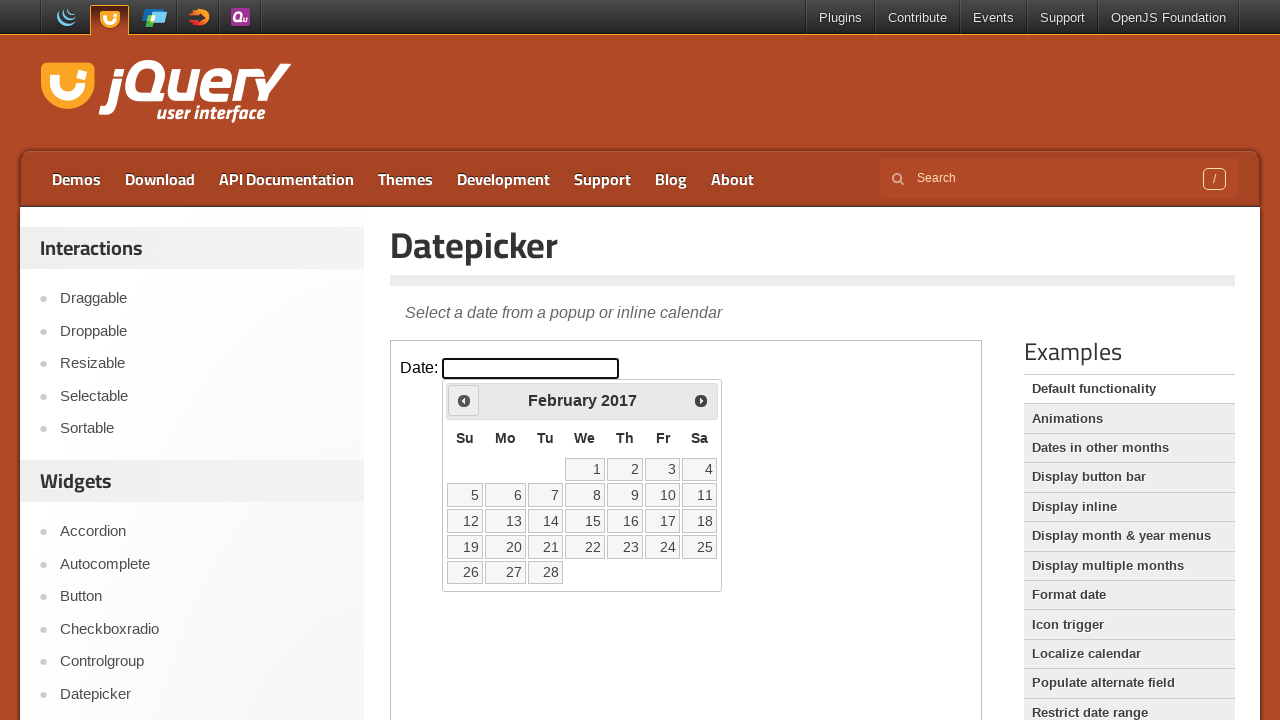

Retrieved current month: February
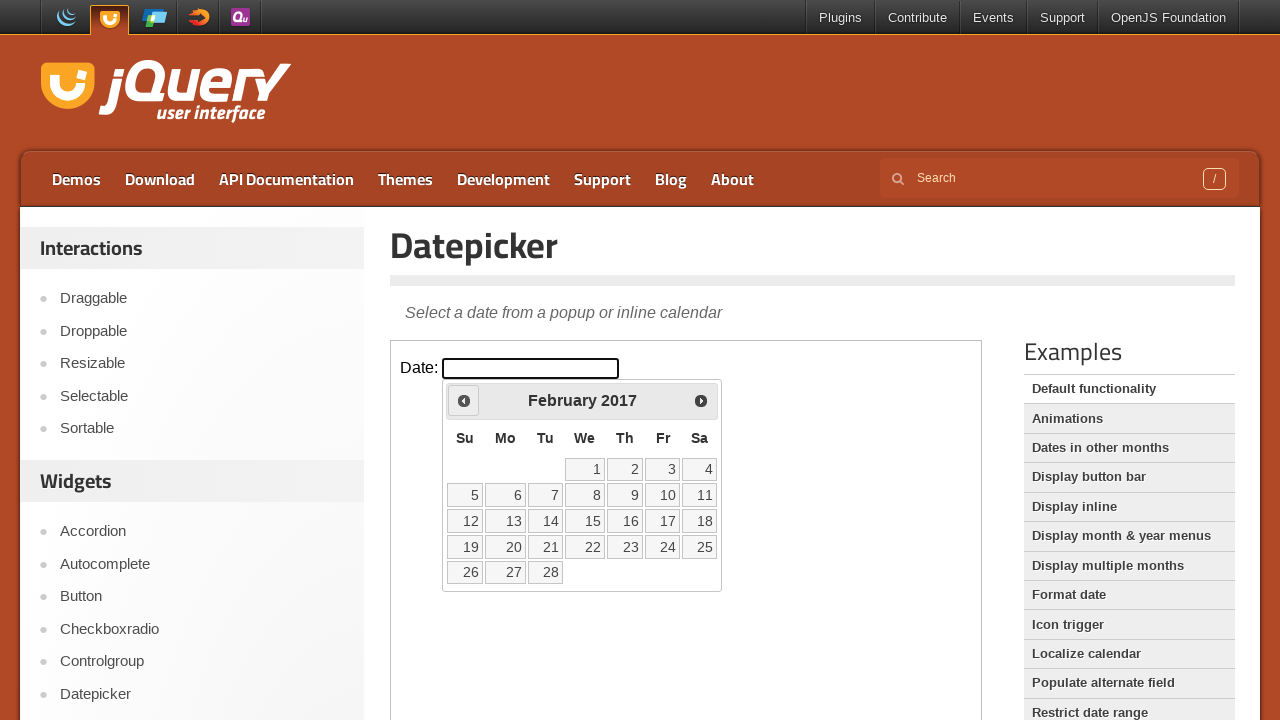

Retrieved current year: 2017
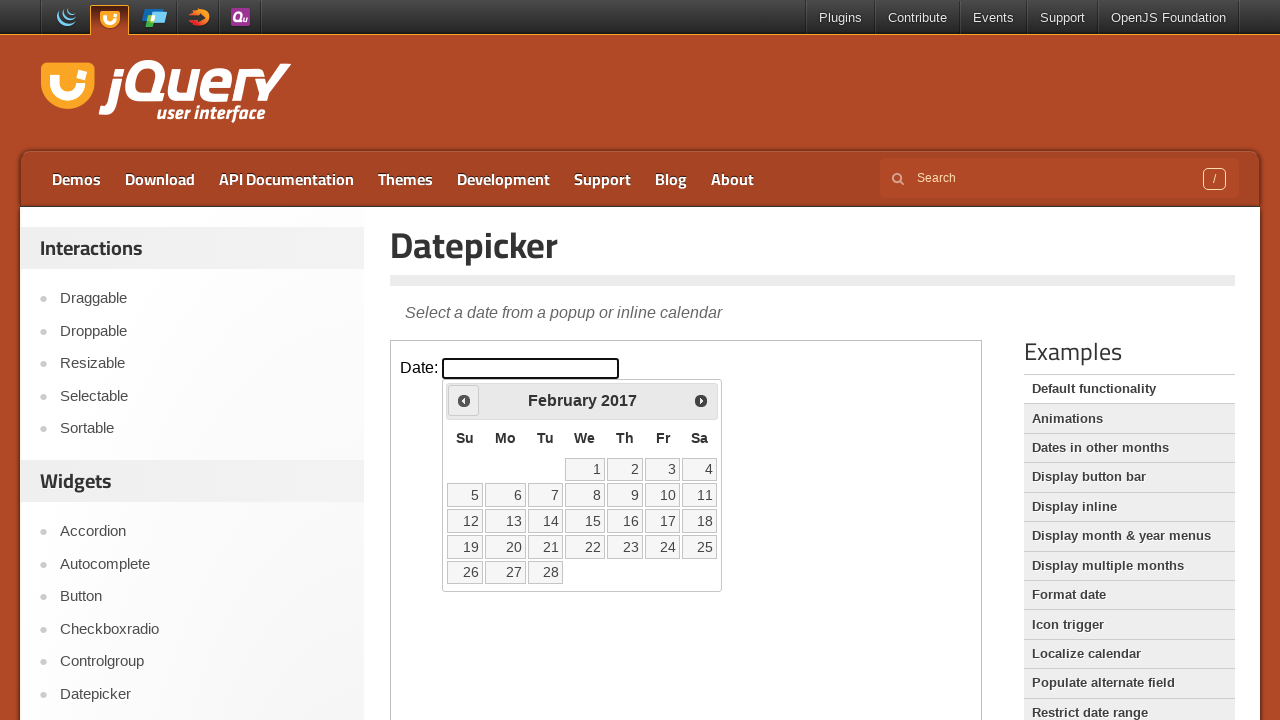

Clicked previous month button to navigate backwards at (464, 400) on iframe >> nth=0 >> internal:control=enter-frame >> xpath=//span[@class='ui-icon 
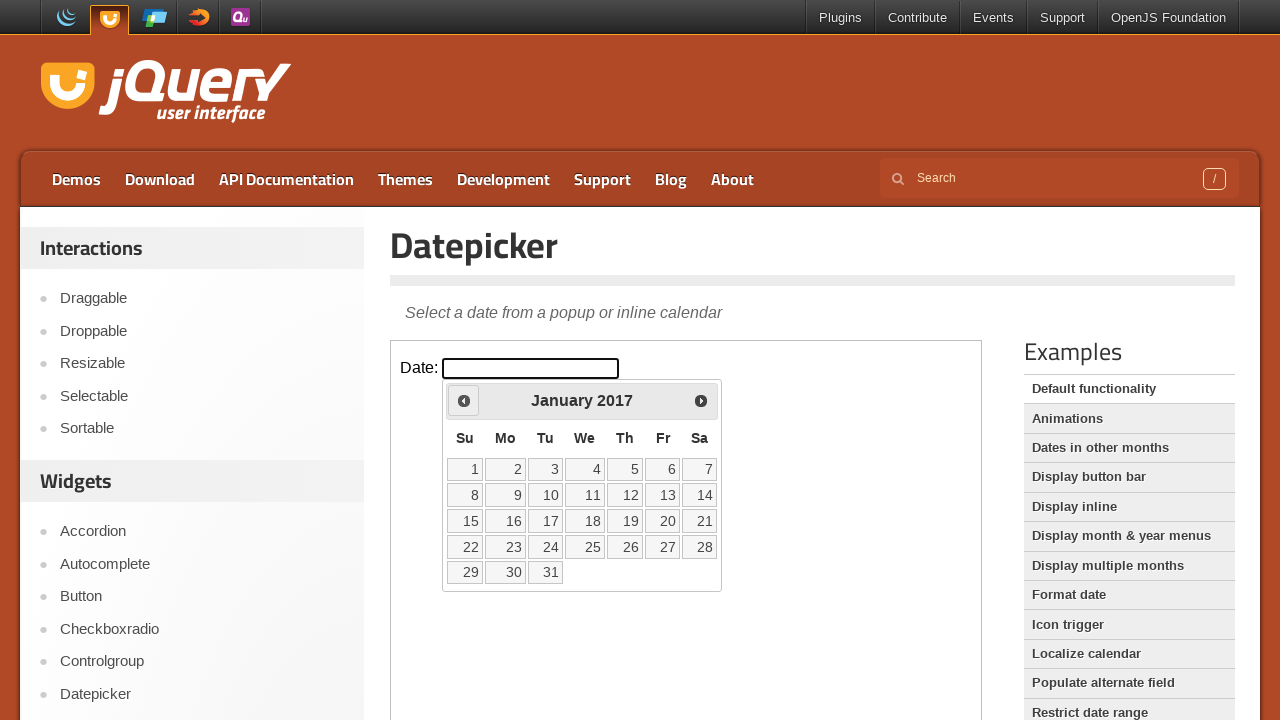

Retrieved current month: January
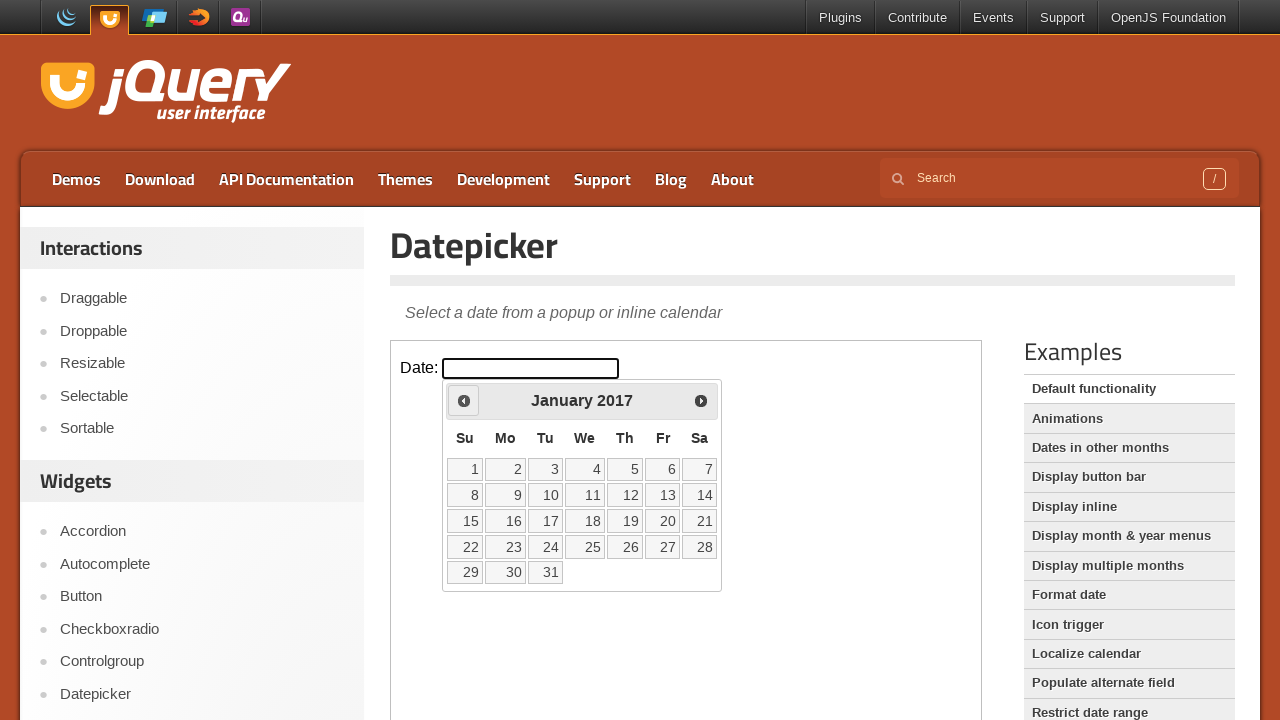

Retrieved current year: 2017
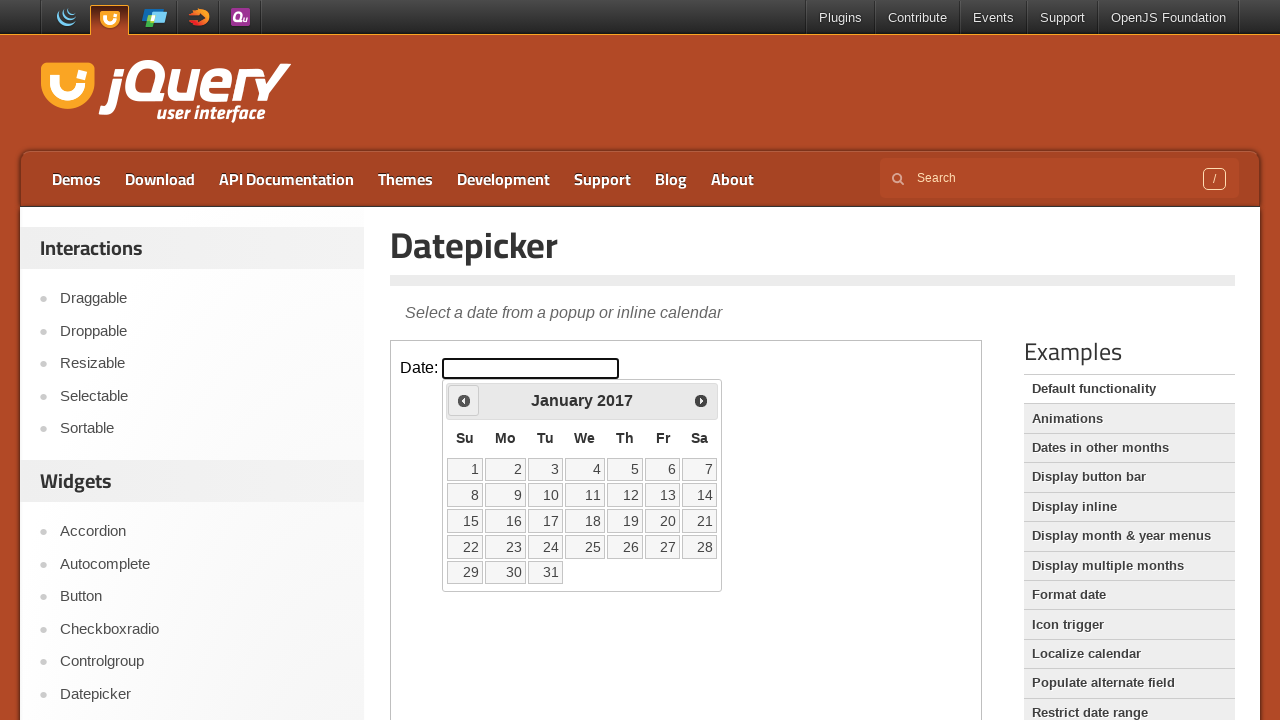

Clicked previous month button to navigate backwards at (464, 400) on iframe >> nth=0 >> internal:control=enter-frame >> xpath=//span[@class='ui-icon 
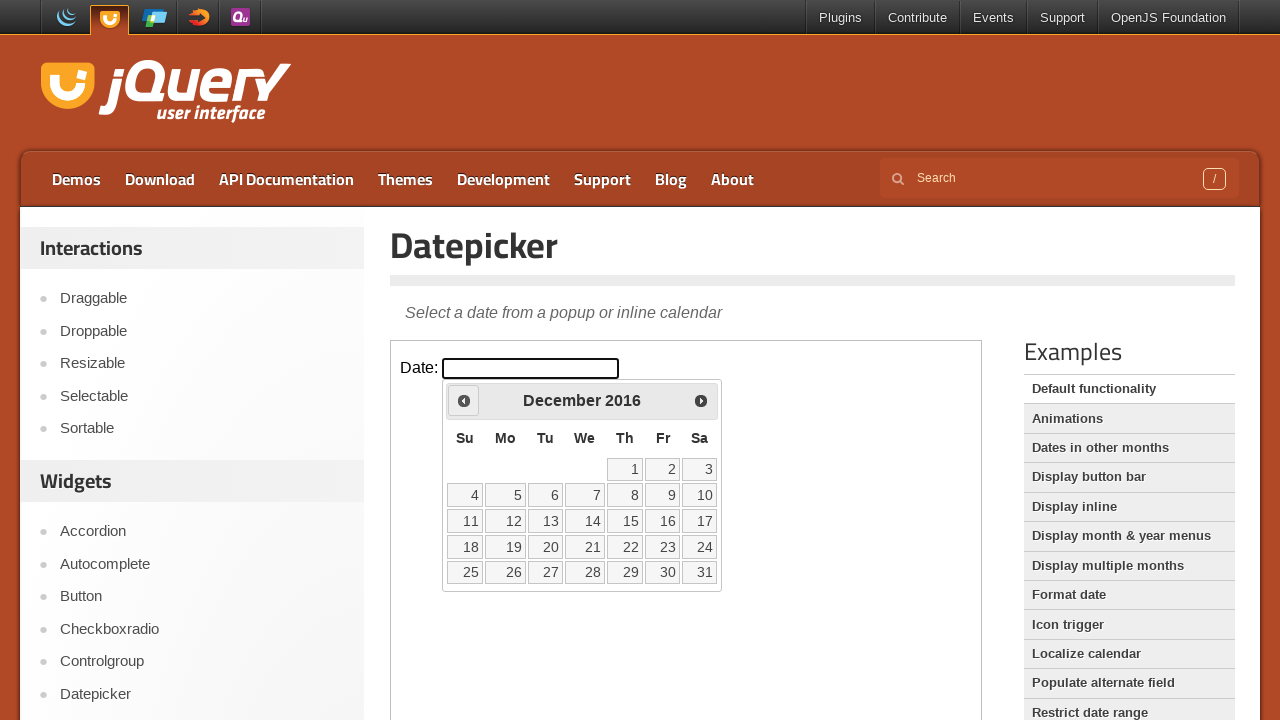

Retrieved current month: December
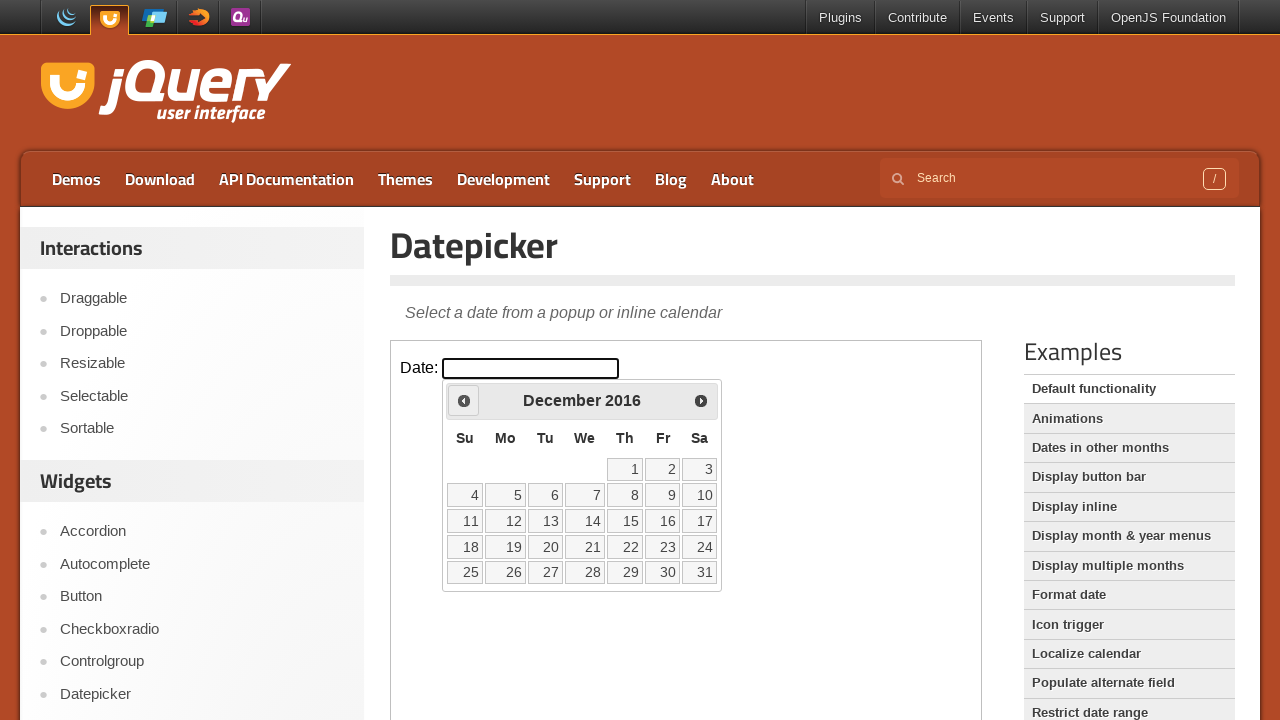

Retrieved current year: 2016
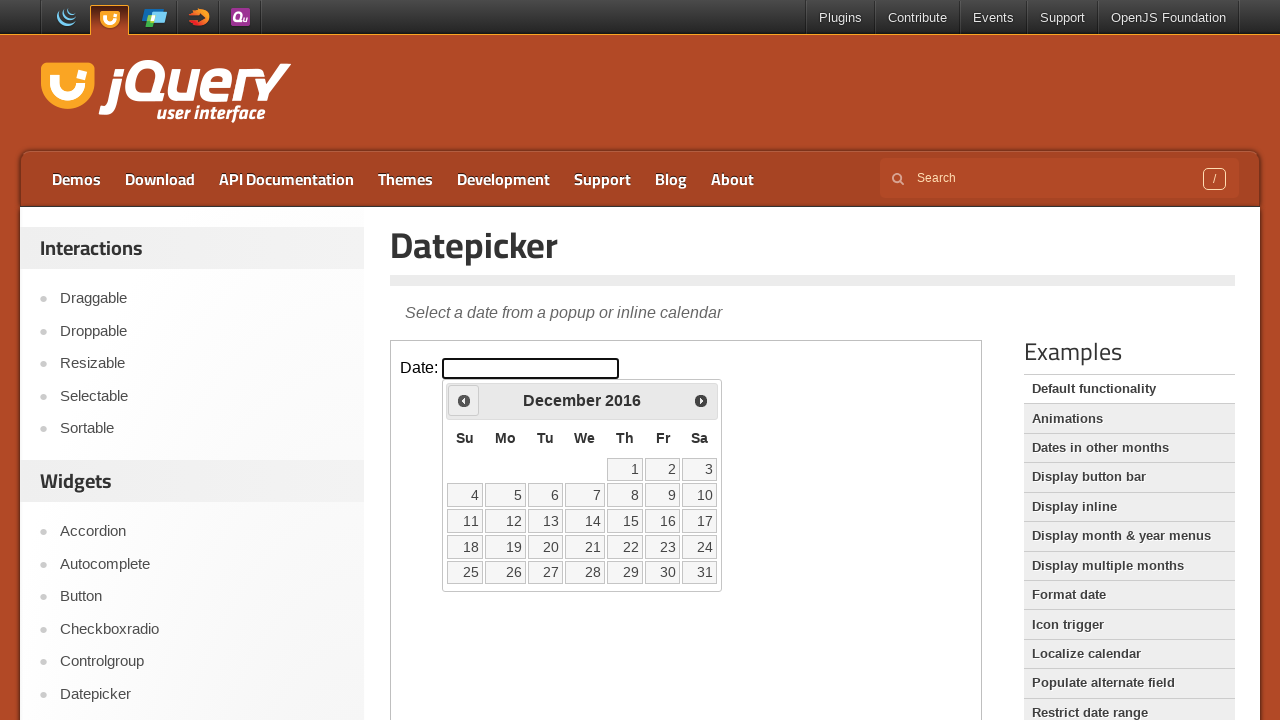

Clicked previous month button to navigate backwards at (464, 400) on iframe >> nth=0 >> internal:control=enter-frame >> xpath=//span[@class='ui-icon 
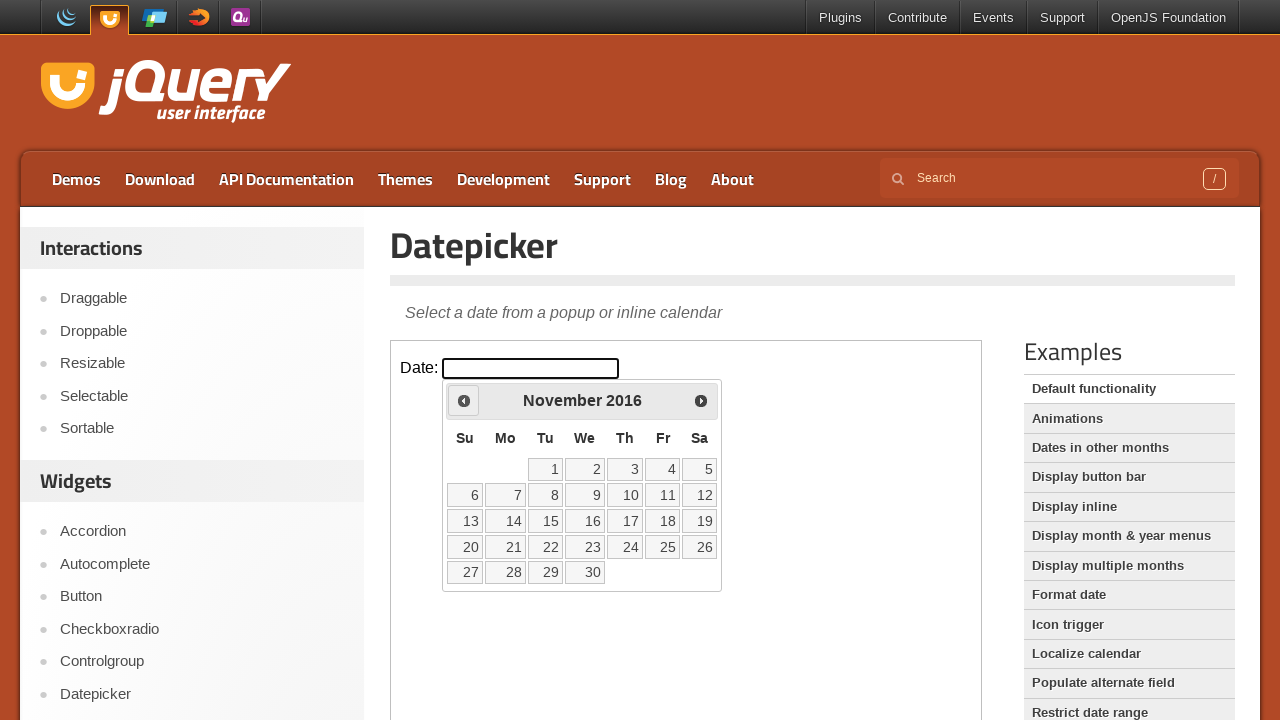

Retrieved current month: November
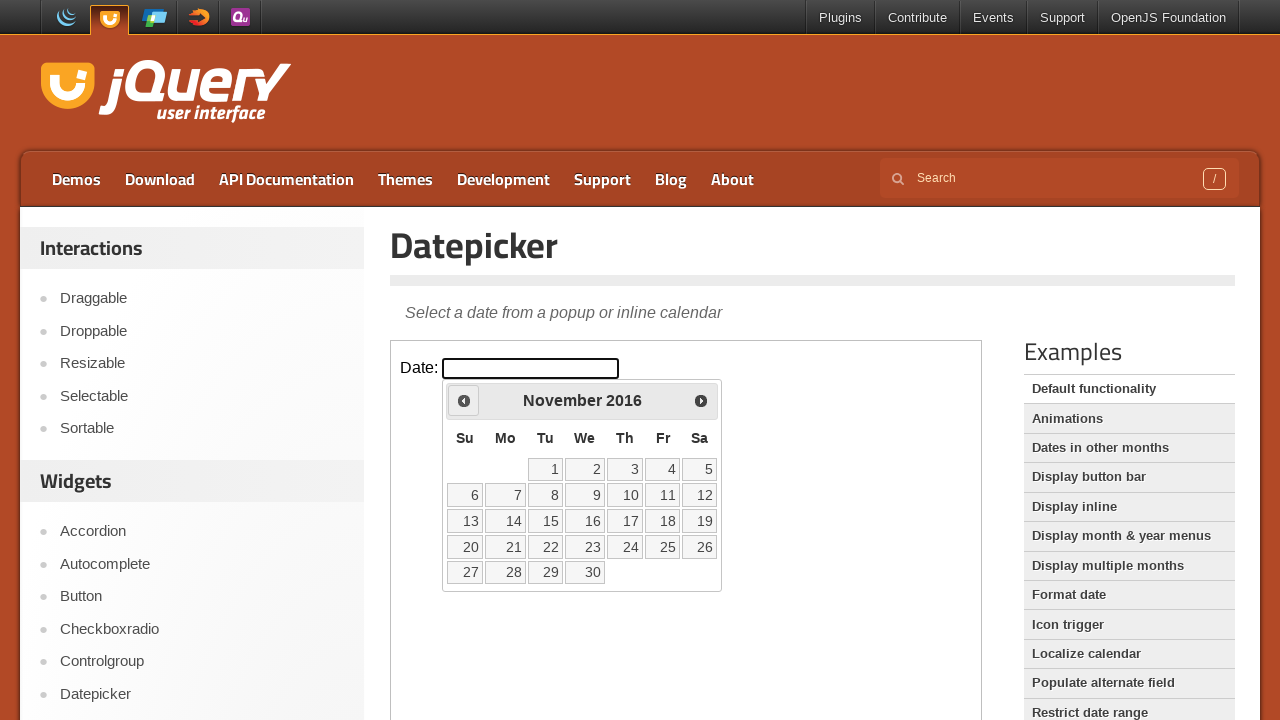

Retrieved current year: 2016
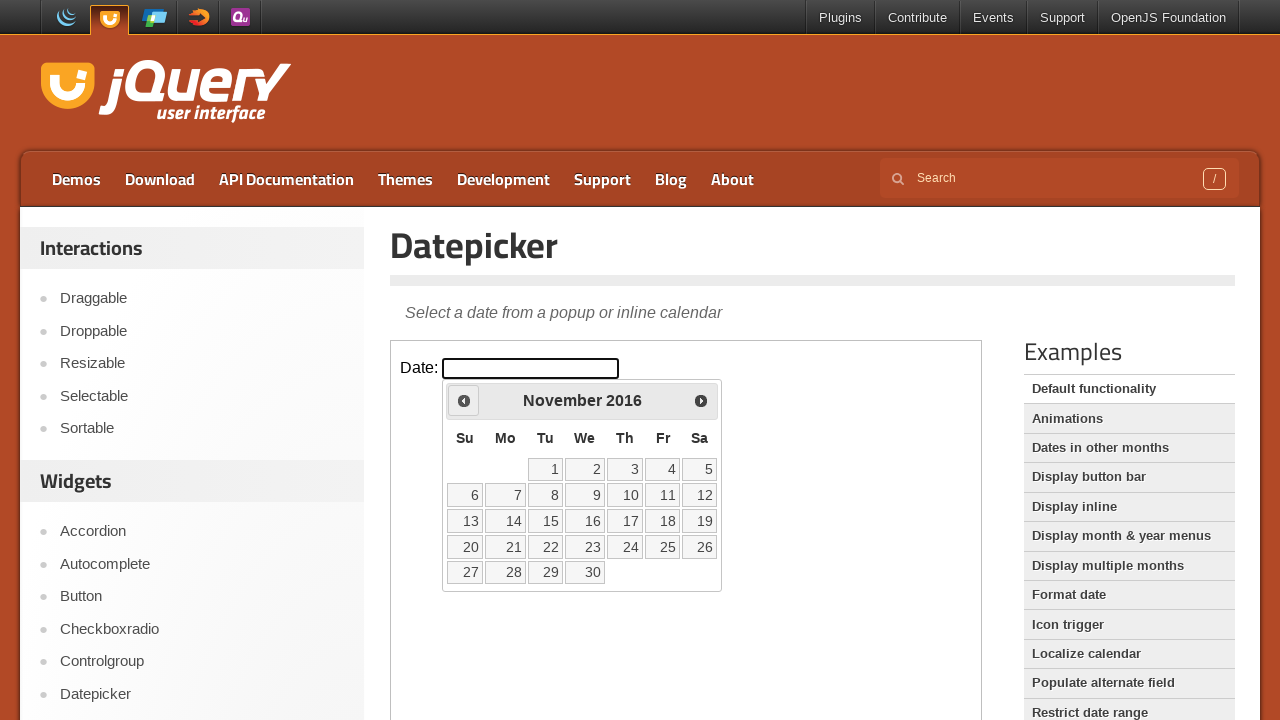

Clicked previous month button to navigate backwards at (464, 400) on iframe >> nth=0 >> internal:control=enter-frame >> xpath=//span[@class='ui-icon 
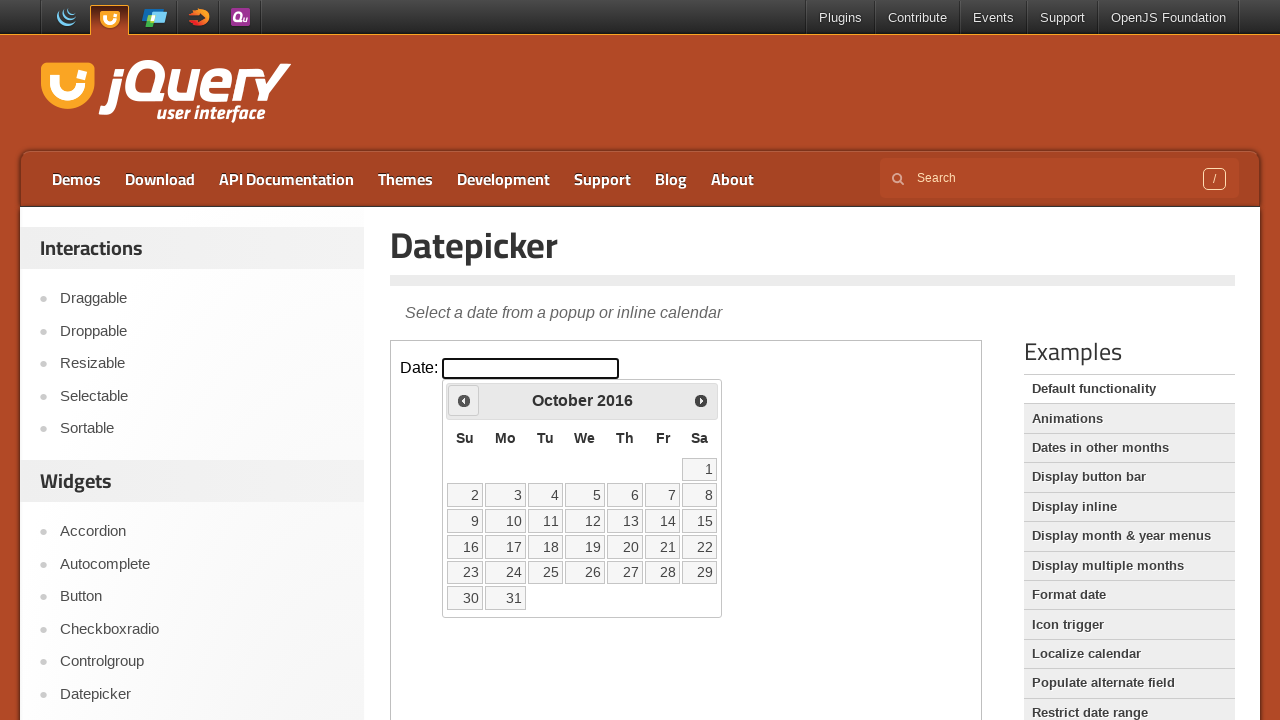

Retrieved current month: October
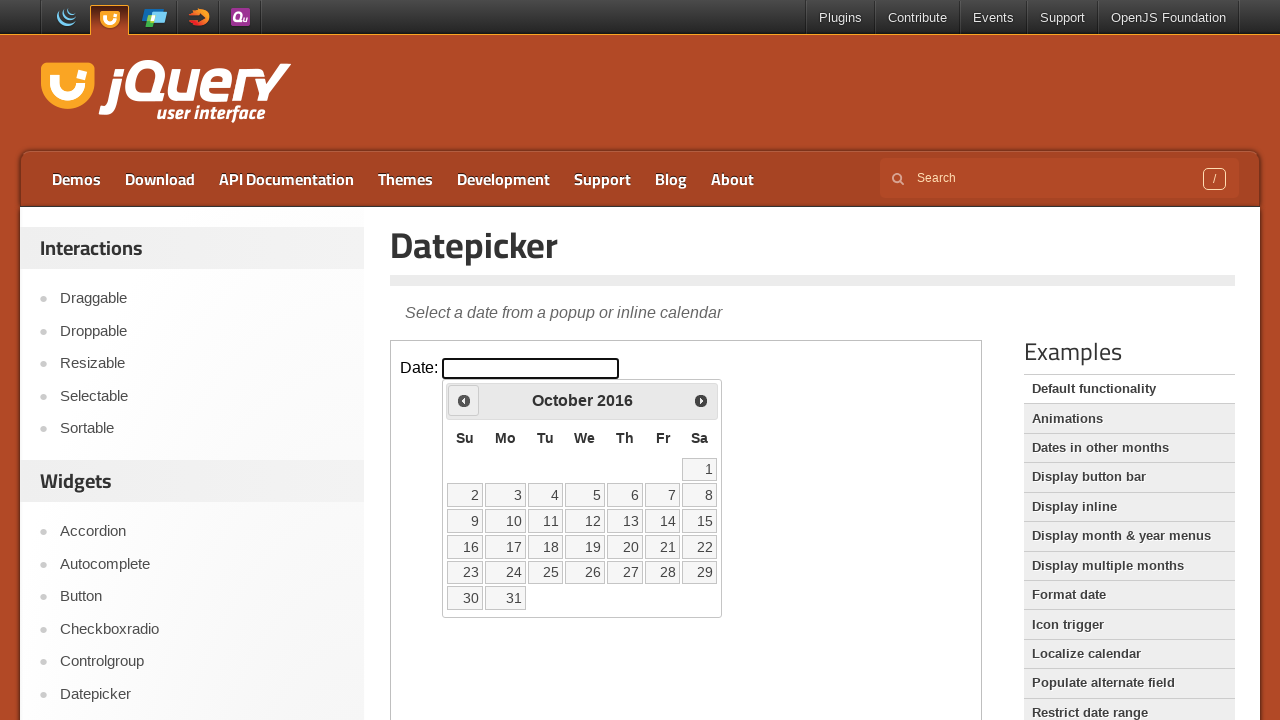

Retrieved current year: 2016
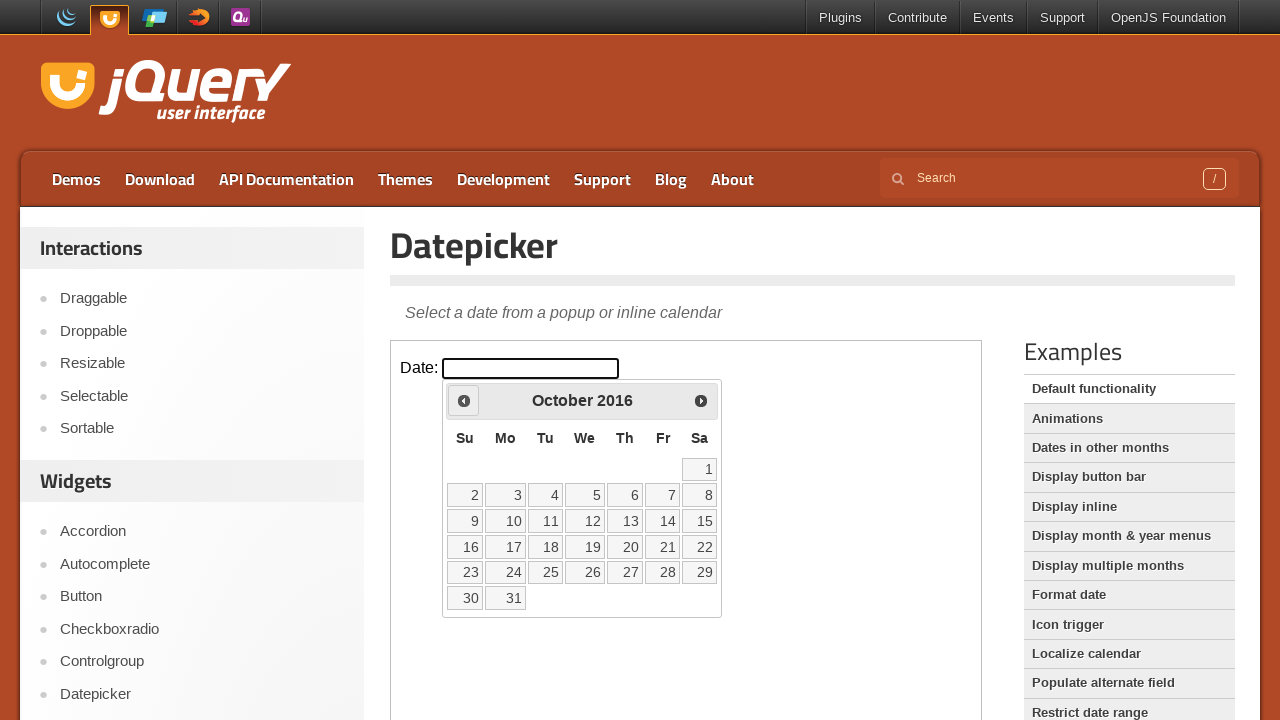

Clicked previous month button to navigate backwards at (464, 400) on iframe >> nth=0 >> internal:control=enter-frame >> xpath=//span[@class='ui-icon 
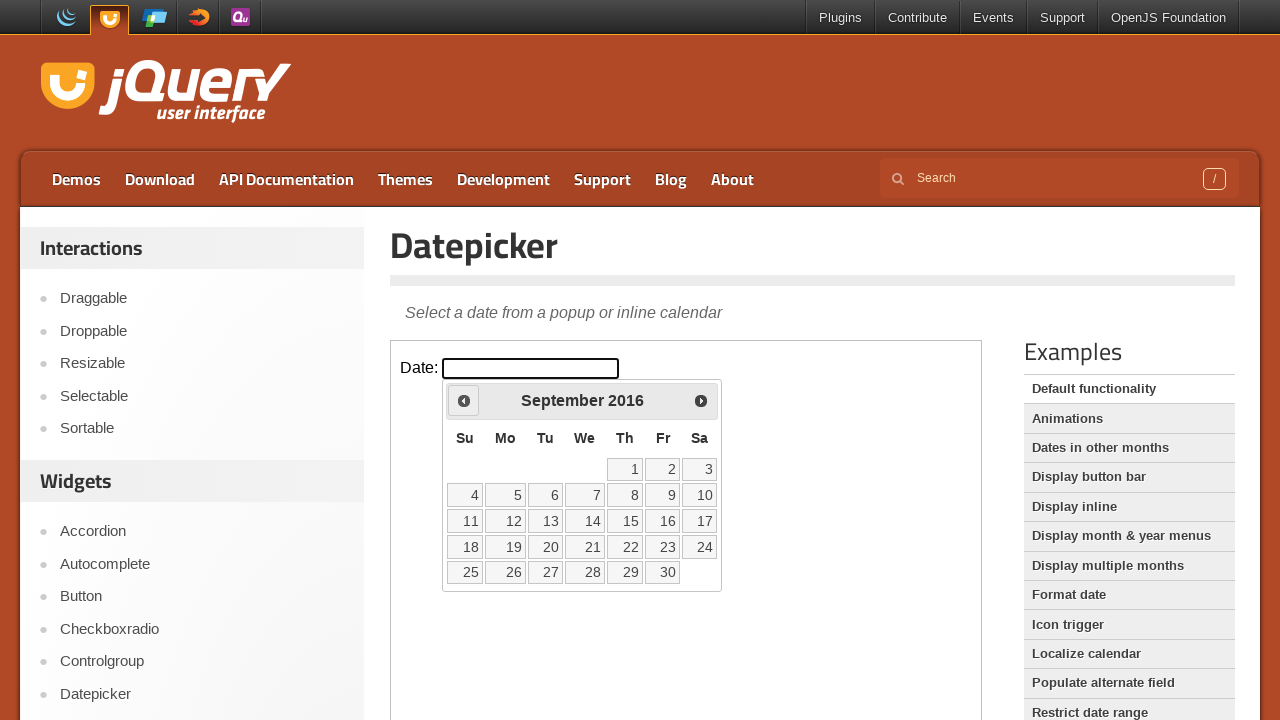

Retrieved current month: September
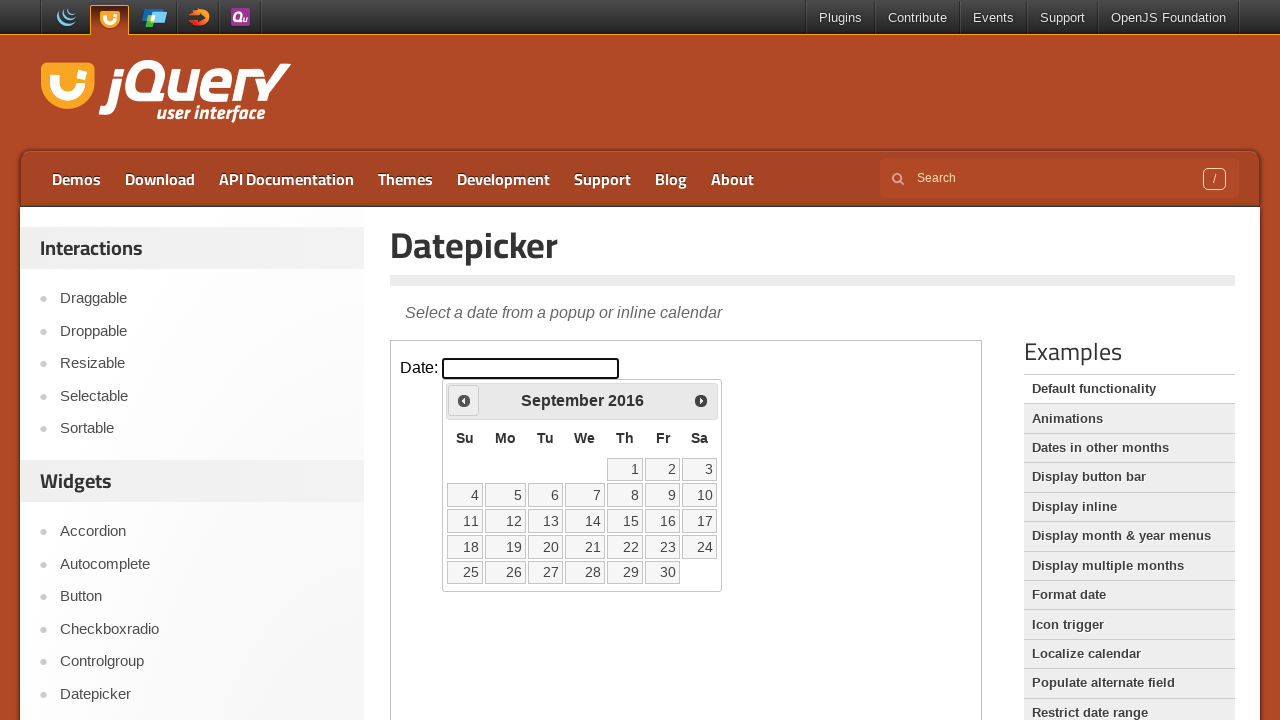

Retrieved current year: 2016
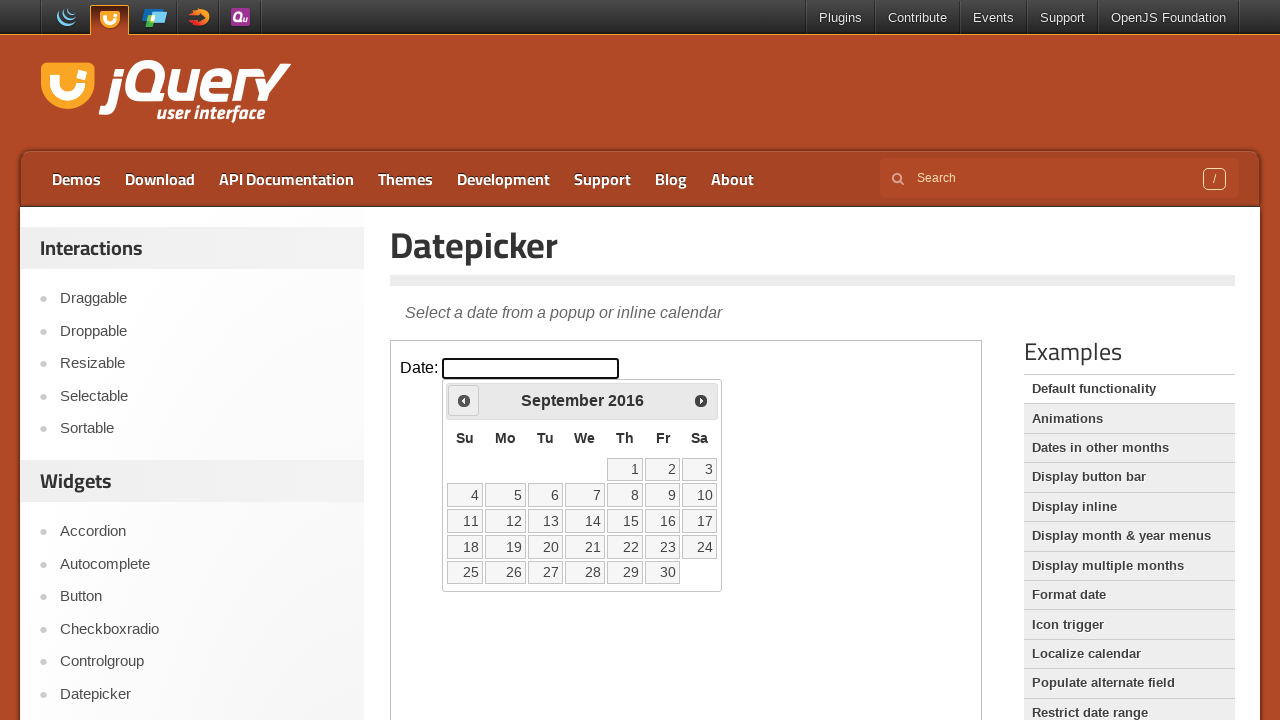

Clicked previous month button to navigate backwards at (464, 400) on iframe >> nth=0 >> internal:control=enter-frame >> xpath=//span[@class='ui-icon 
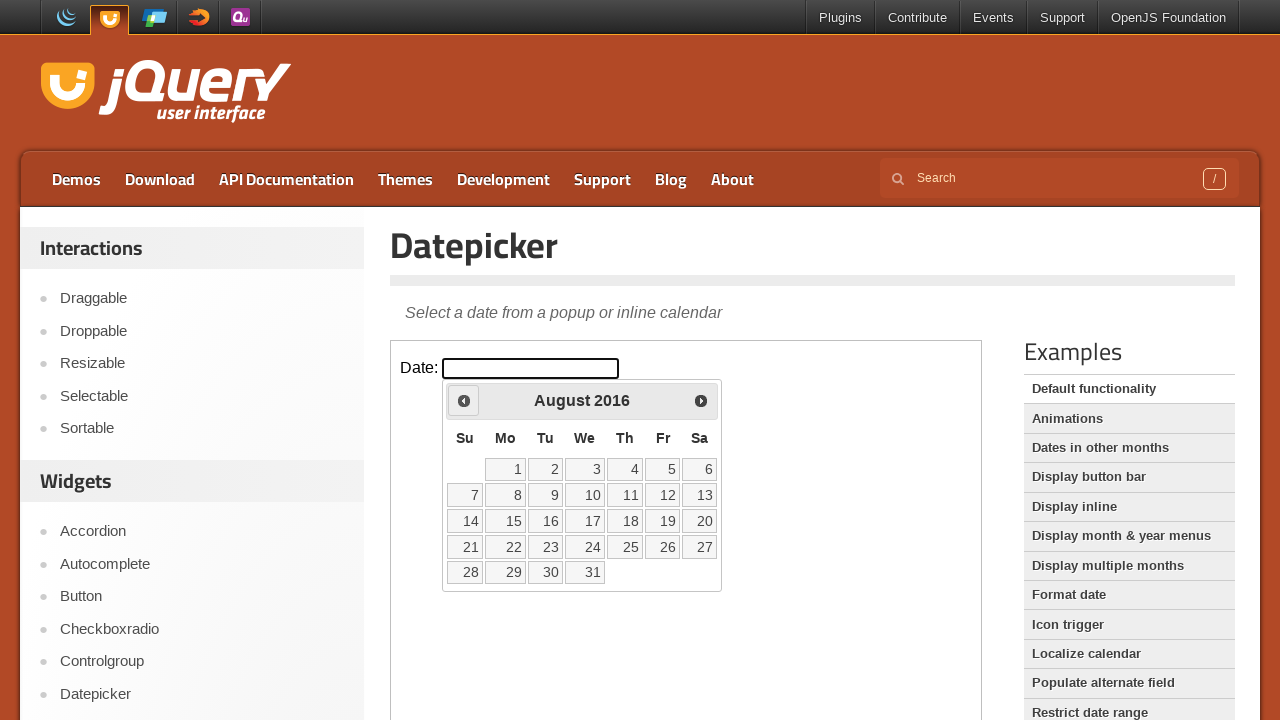

Retrieved current month: August
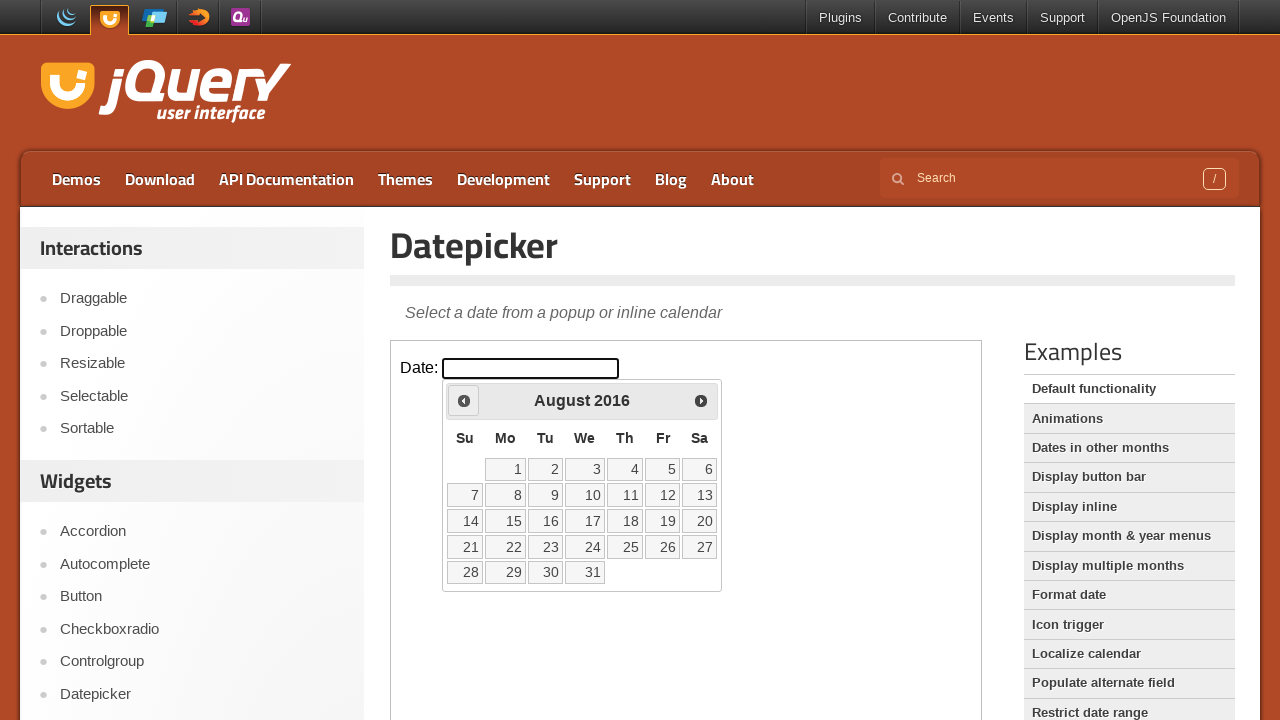

Retrieved current year: 2016
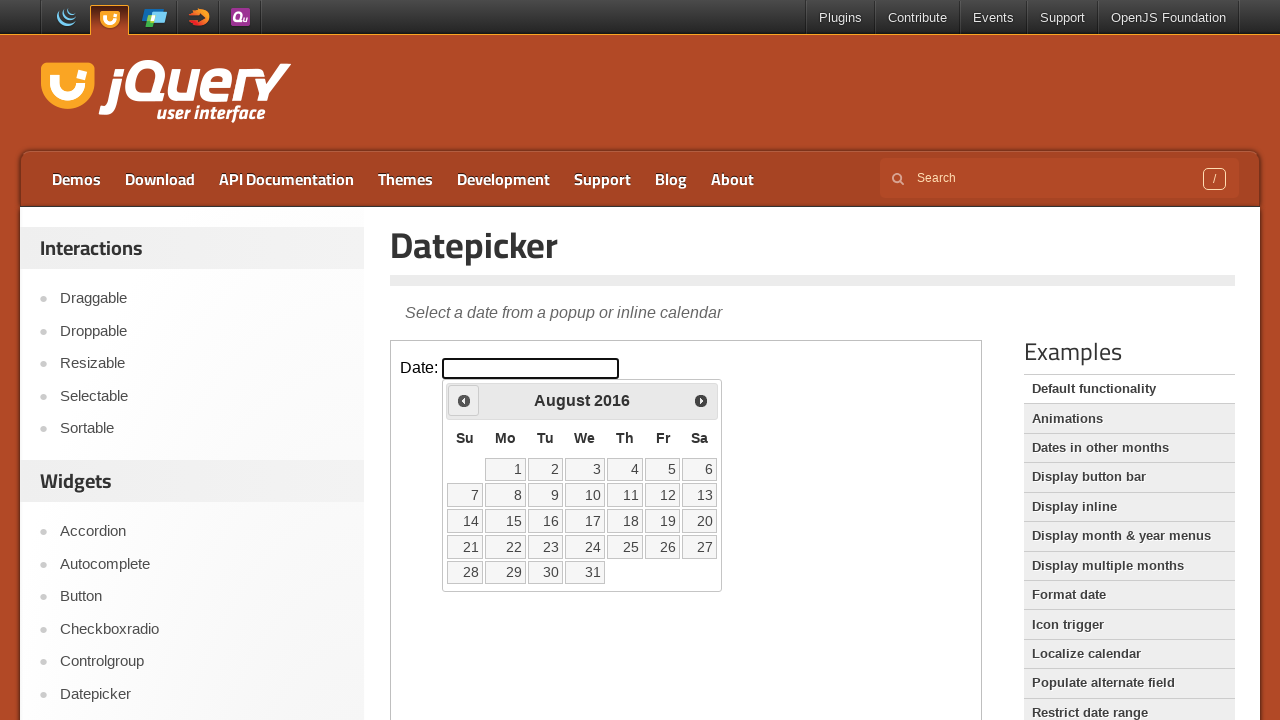

Clicked previous month button to navigate backwards at (464, 400) on iframe >> nth=0 >> internal:control=enter-frame >> xpath=//span[@class='ui-icon 
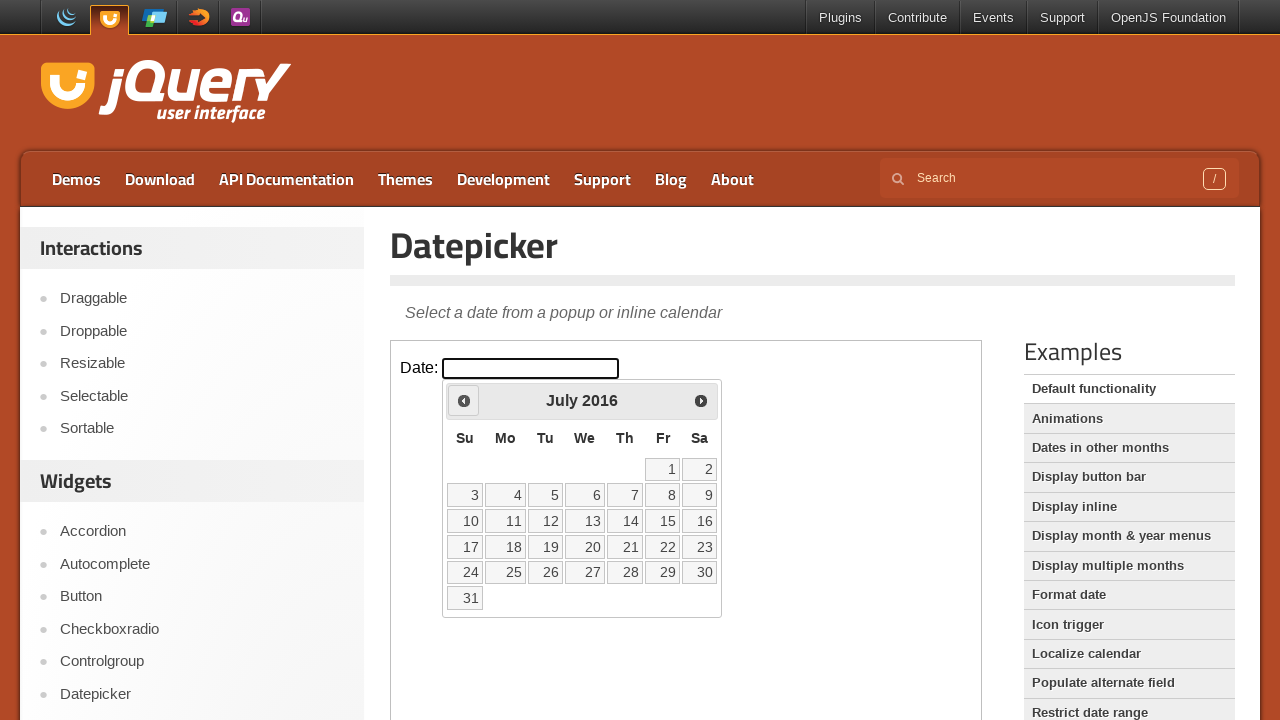

Retrieved current month: July
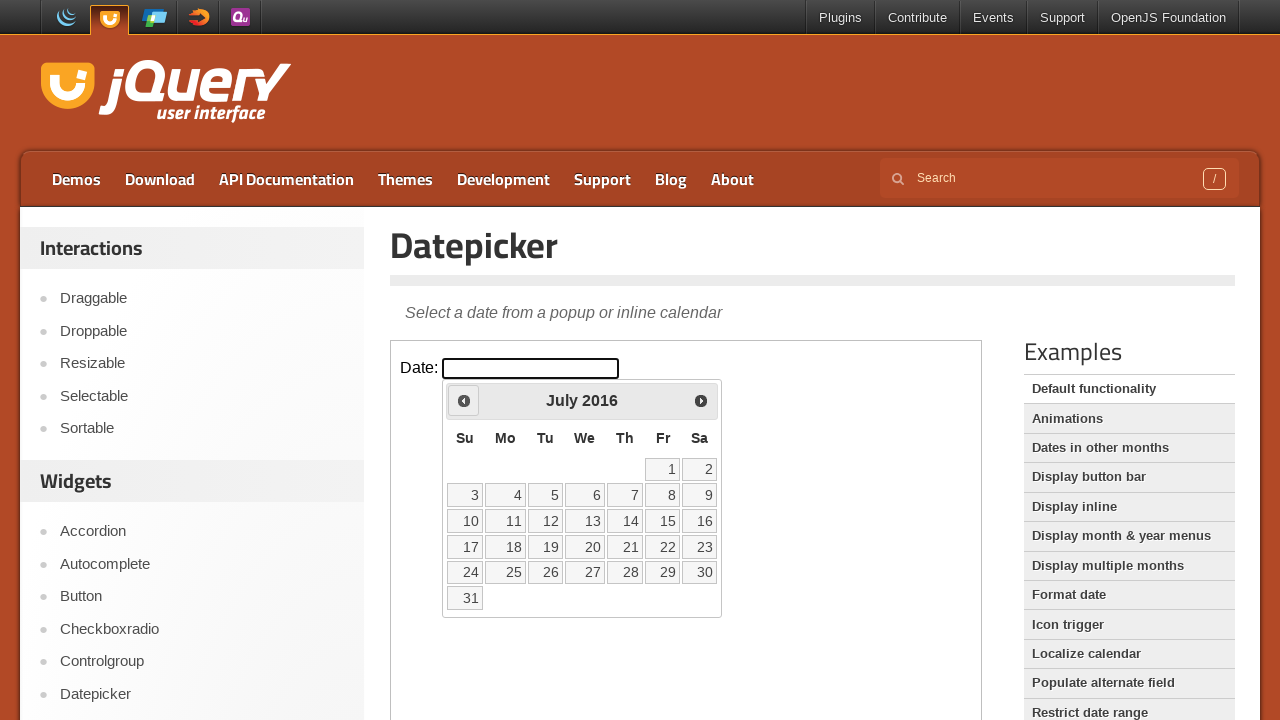

Retrieved current year: 2016
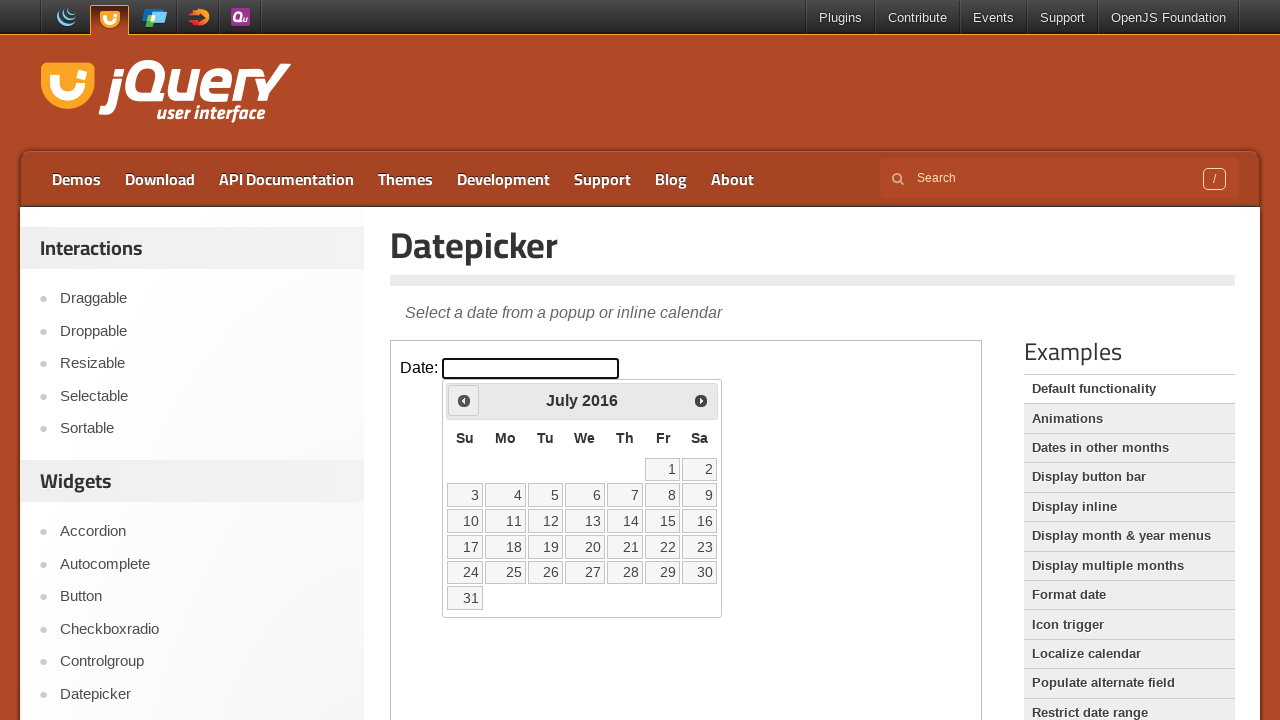

Clicked previous month button to navigate backwards at (464, 400) on iframe >> nth=0 >> internal:control=enter-frame >> xpath=//span[@class='ui-icon 
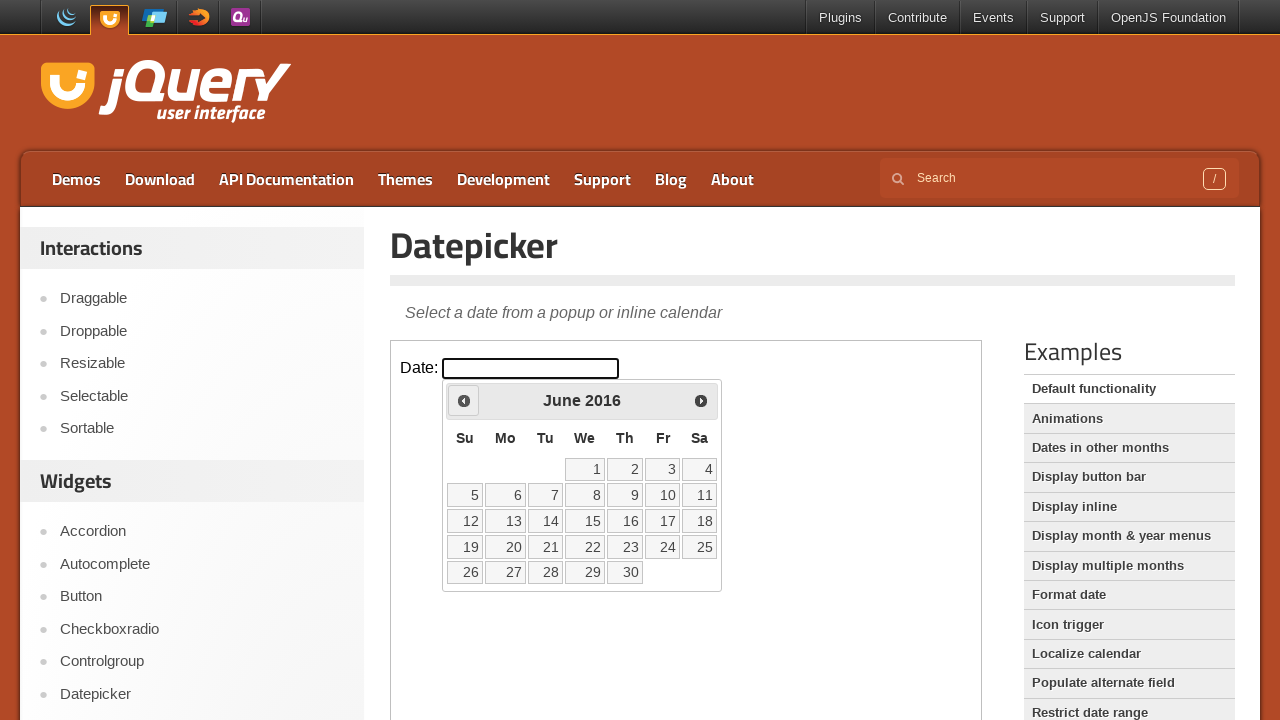

Retrieved current month: June
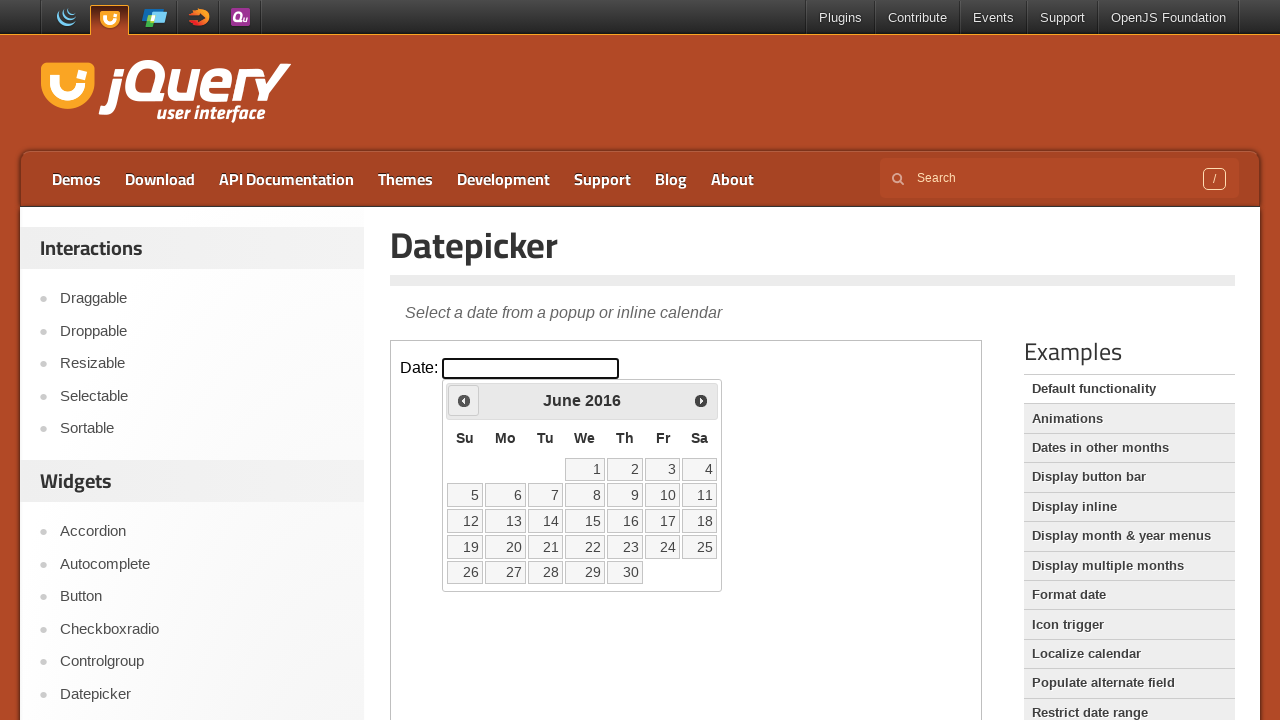

Retrieved current year: 2016
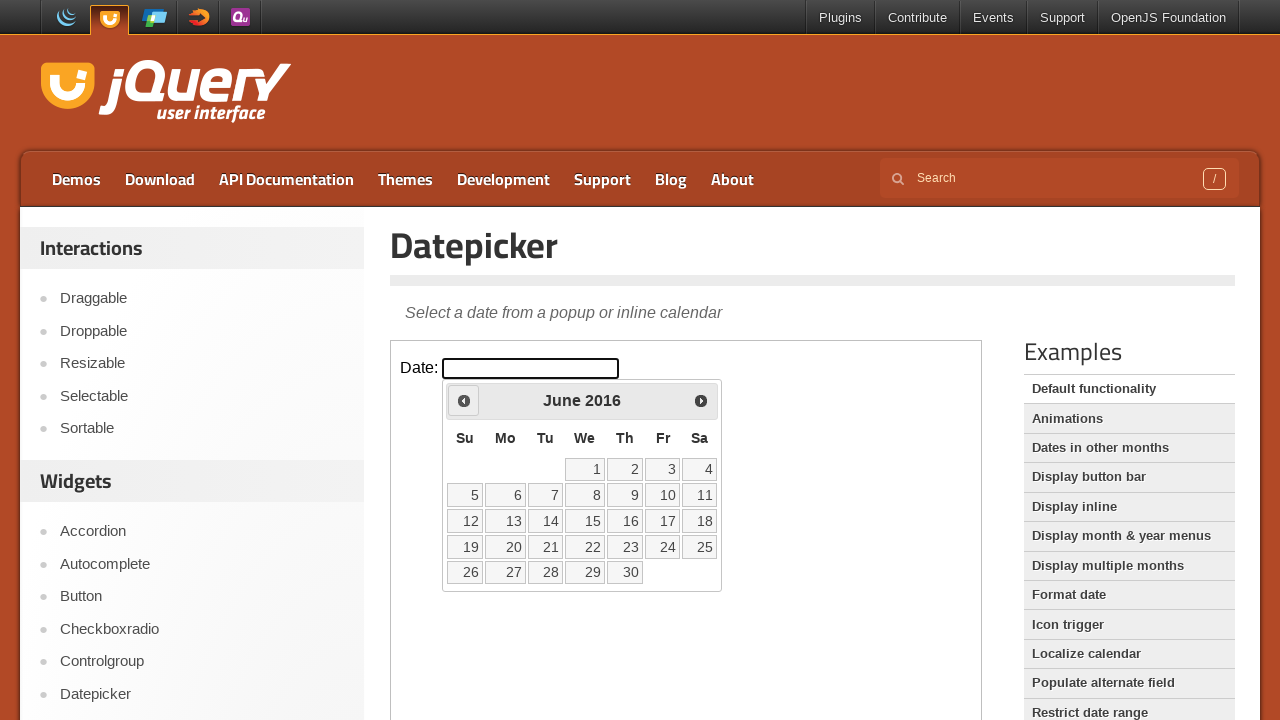

Clicked previous month button to navigate backwards at (464, 400) on iframe >> nth=0 >> internal:control=enter-frame >> xpath=//span[@class='ui-icon 
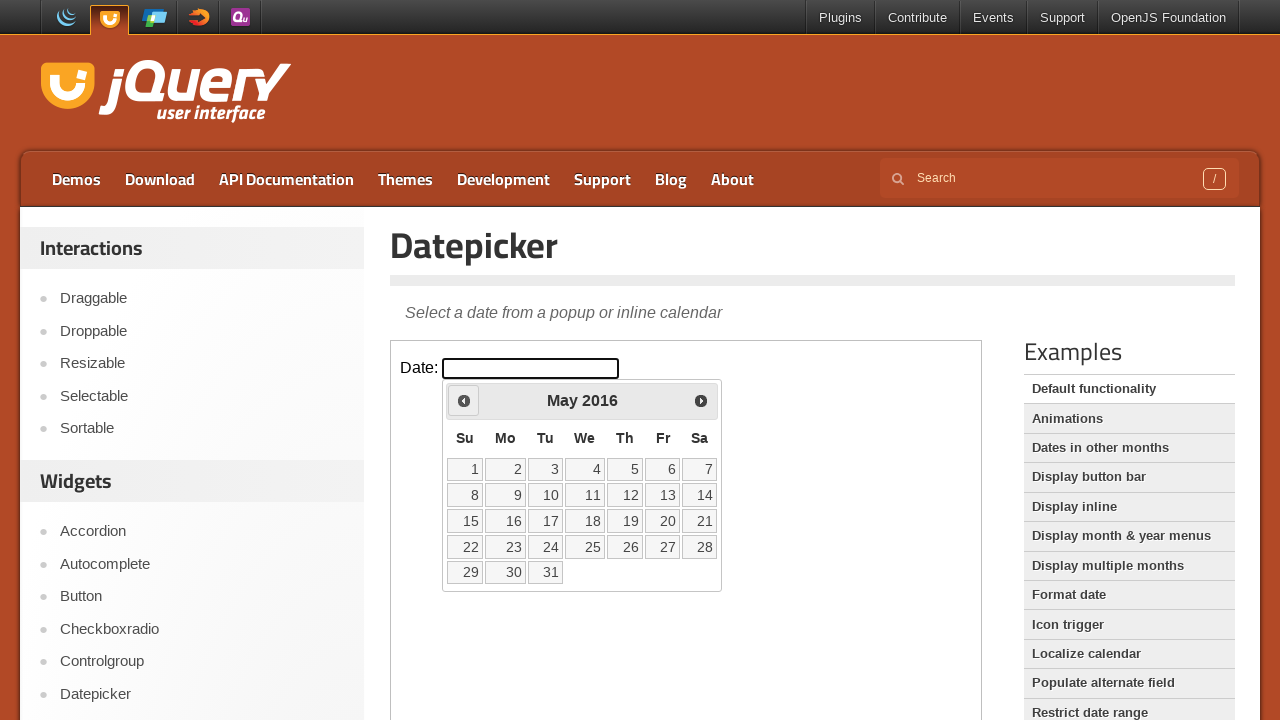

Retrieved current month: May
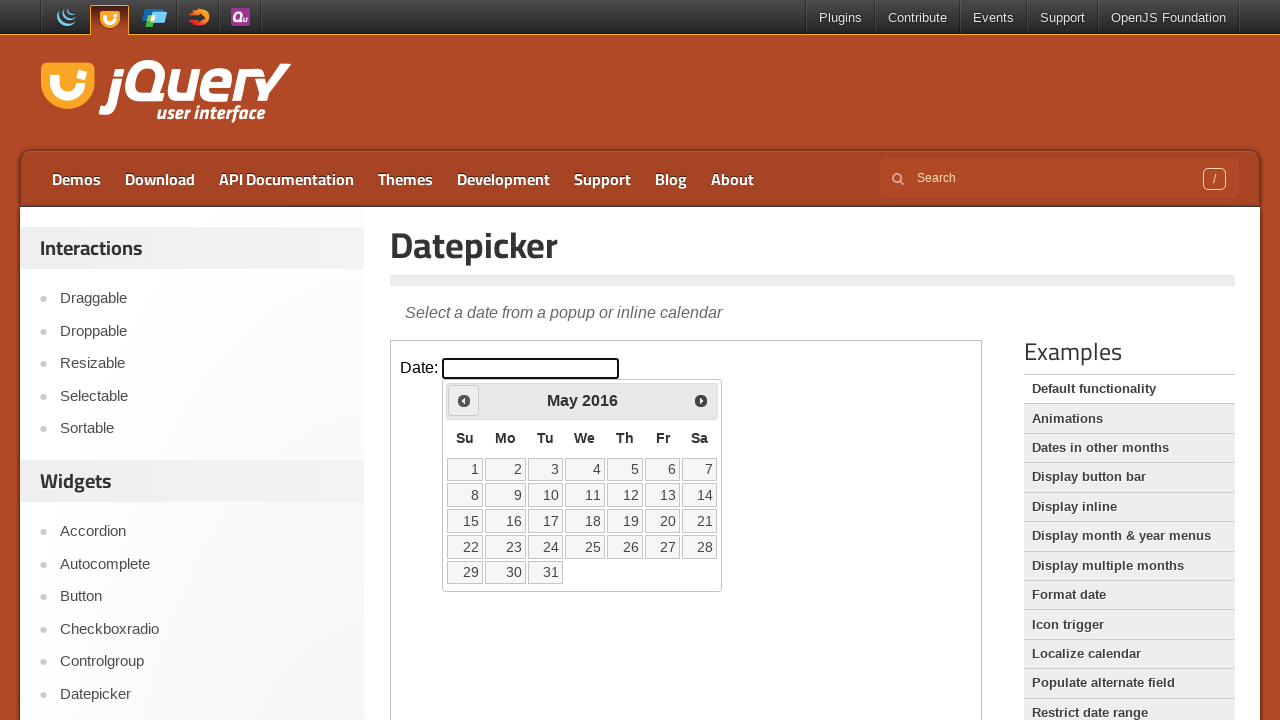

Retrieved current year: 2016
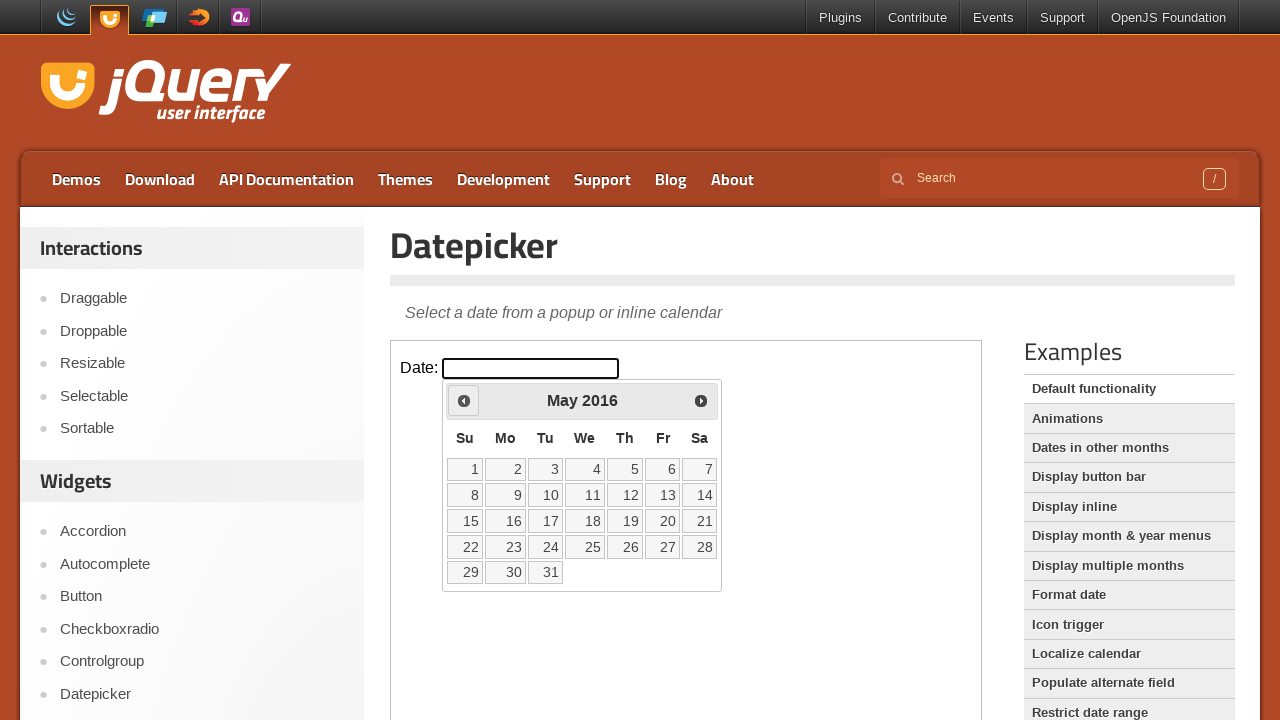

Clicked previous month button to navigate backwards at (464, 400) on iframe >> nth=0 >> internal:control=enter-frame >> xpath=//span[@class='ui-icon 
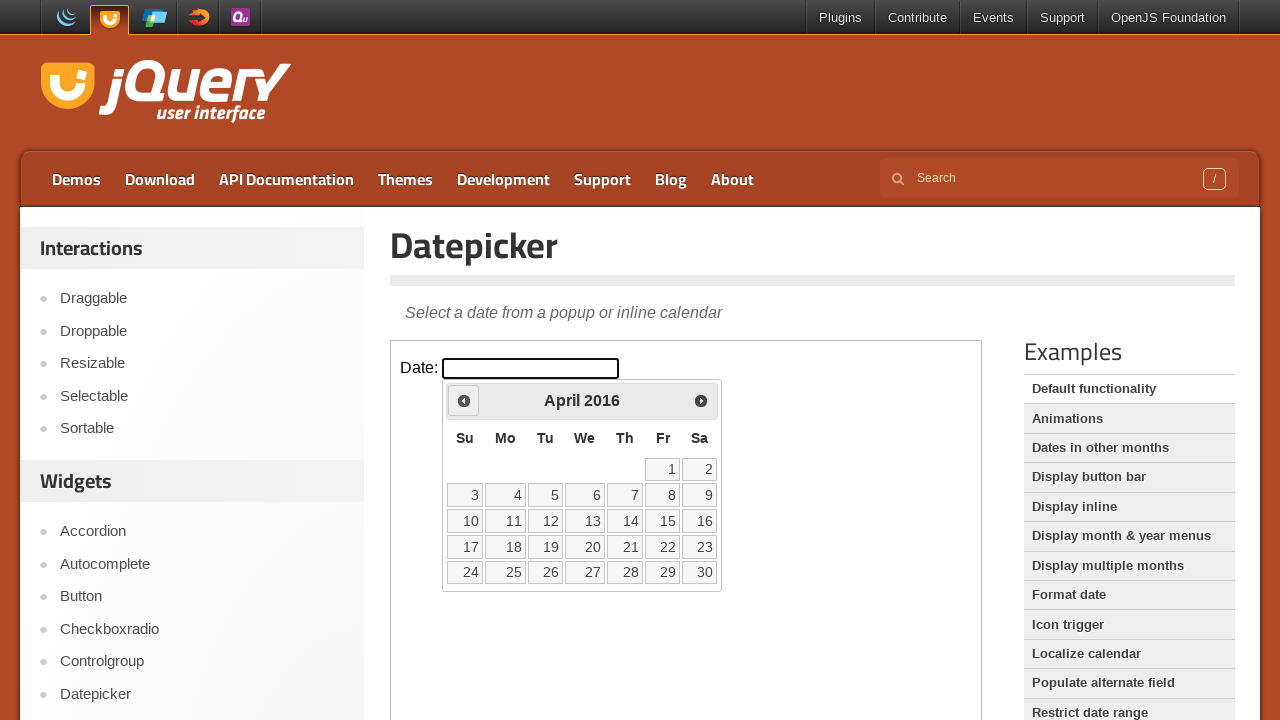

Retrieved current month: April
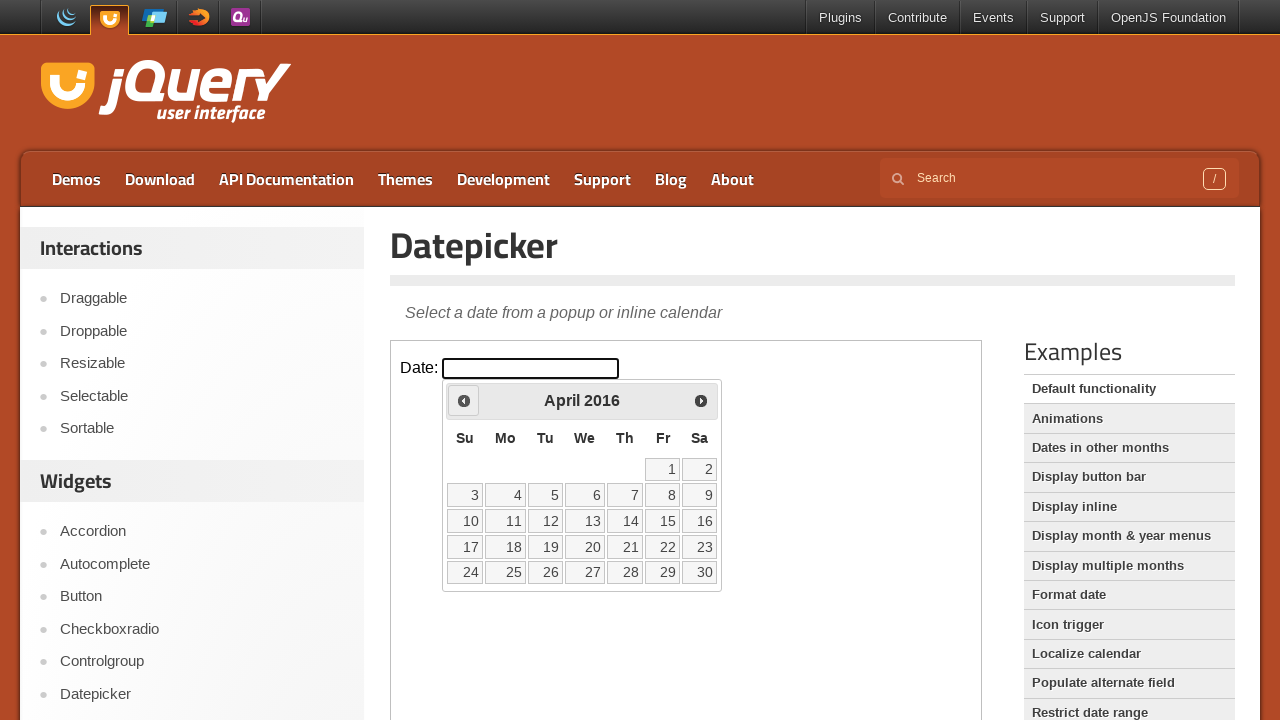

Retrieved current year: 2016
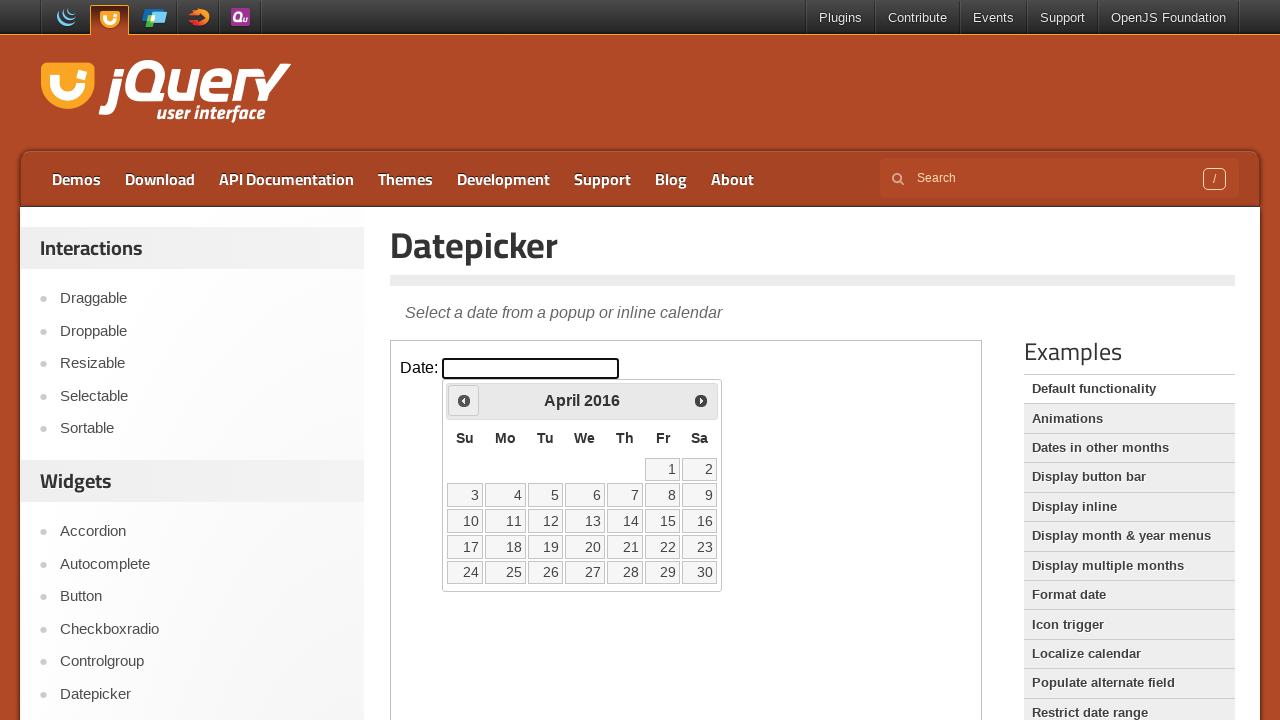

Clicked previous month button to navigate backwards at (464, 400) on iframe >> nth=0 >> internal:control=enter-frame >> xpath=//span[@class='ui-icon 
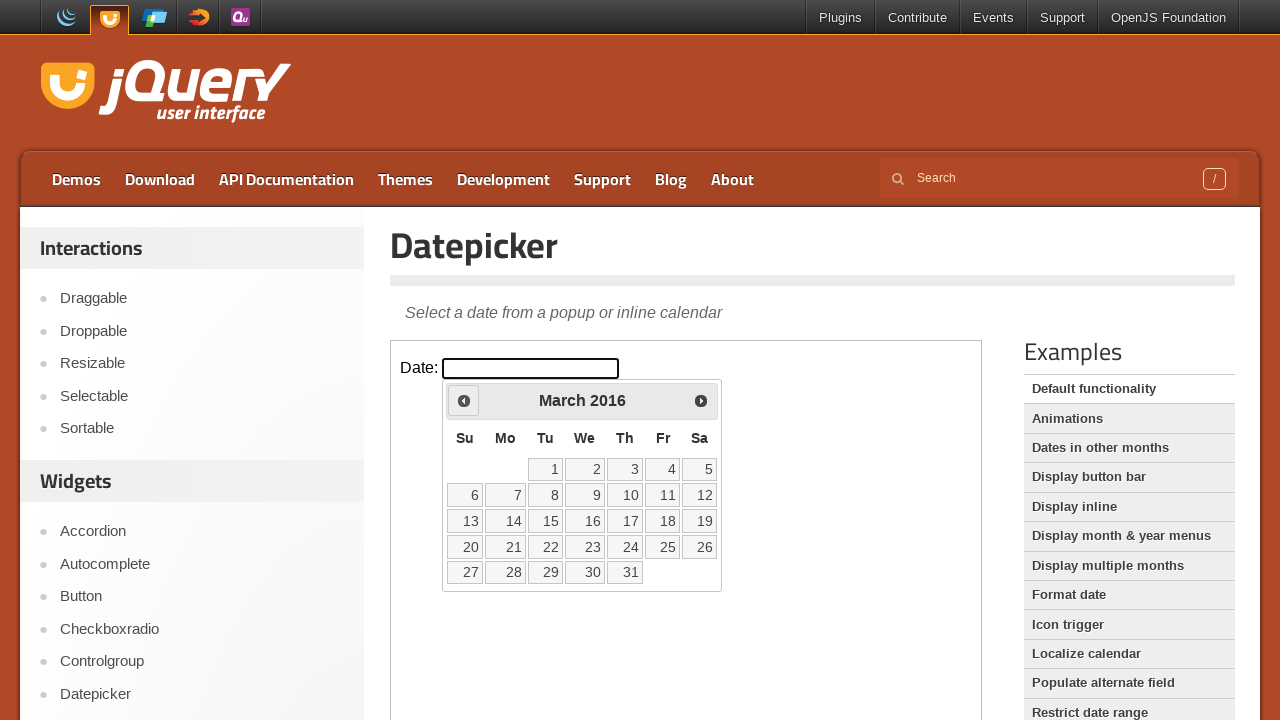

Retrieved current month: March
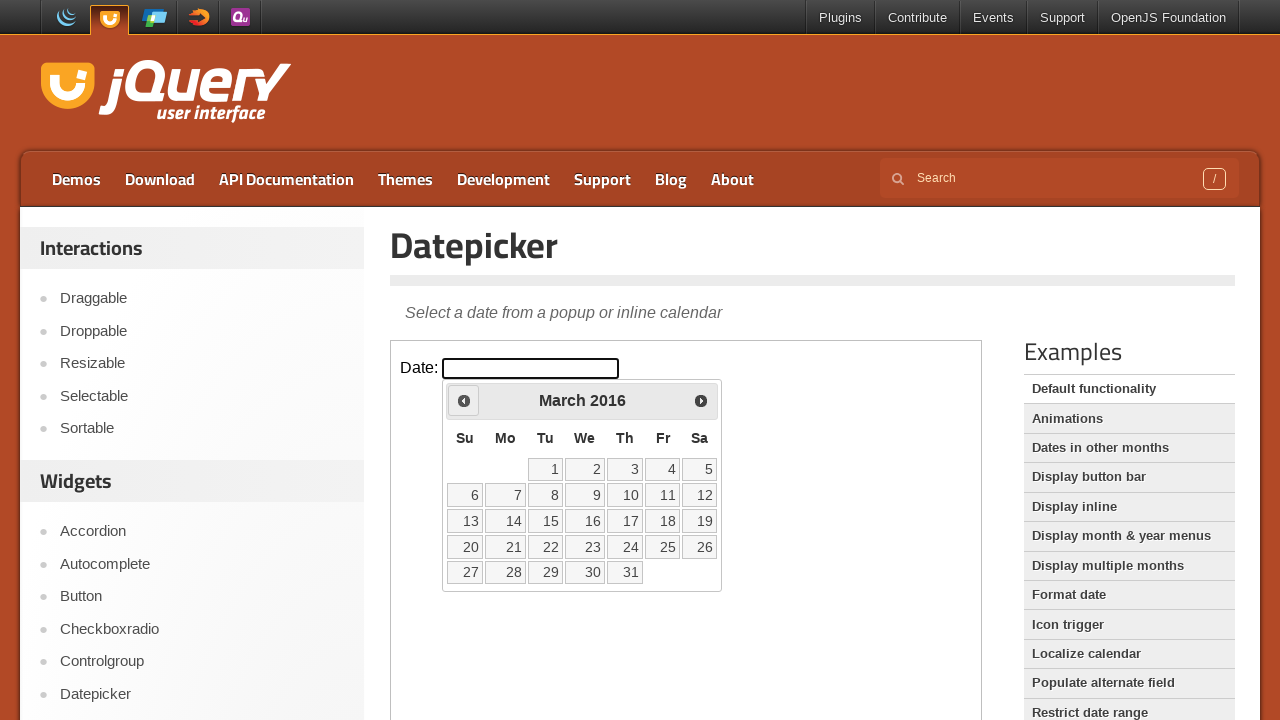

Retrieved current year: 2016
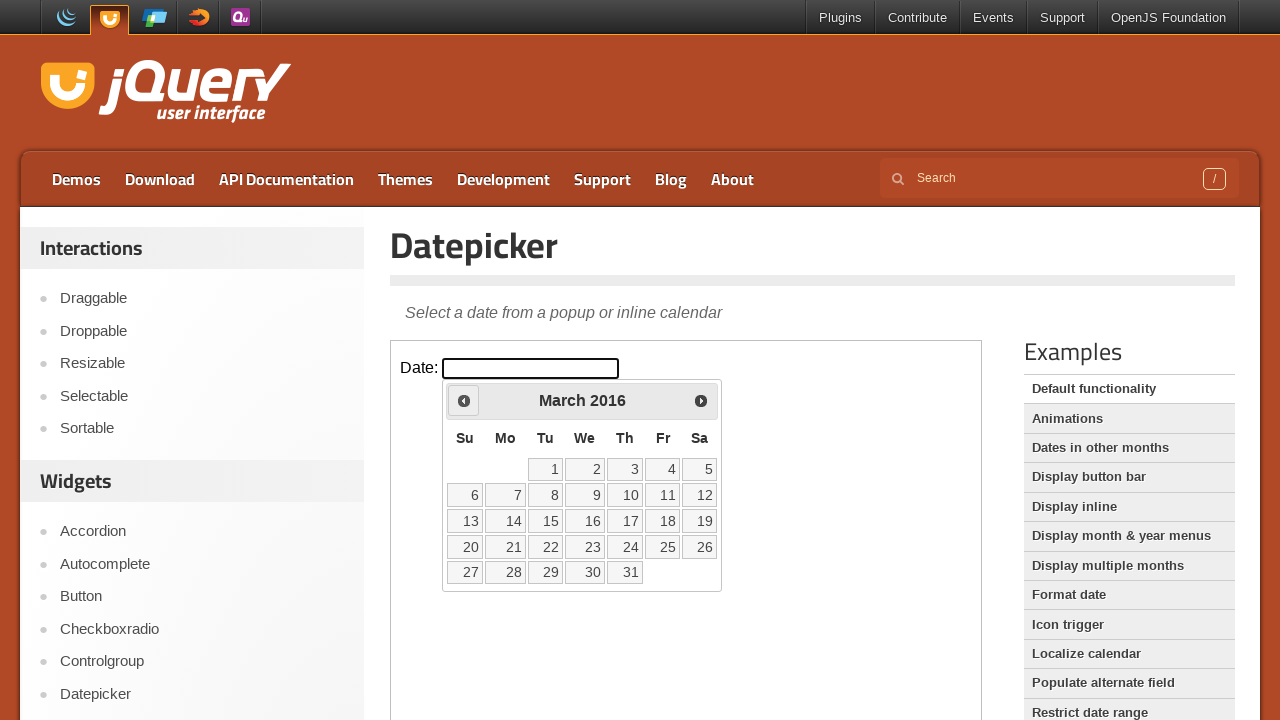

Clicked previous month button to navigate backwards at (464, 400) on iframe >> nth=0 >> internal:control=enter-frame >> xpath=//span[@class='ui-icon 
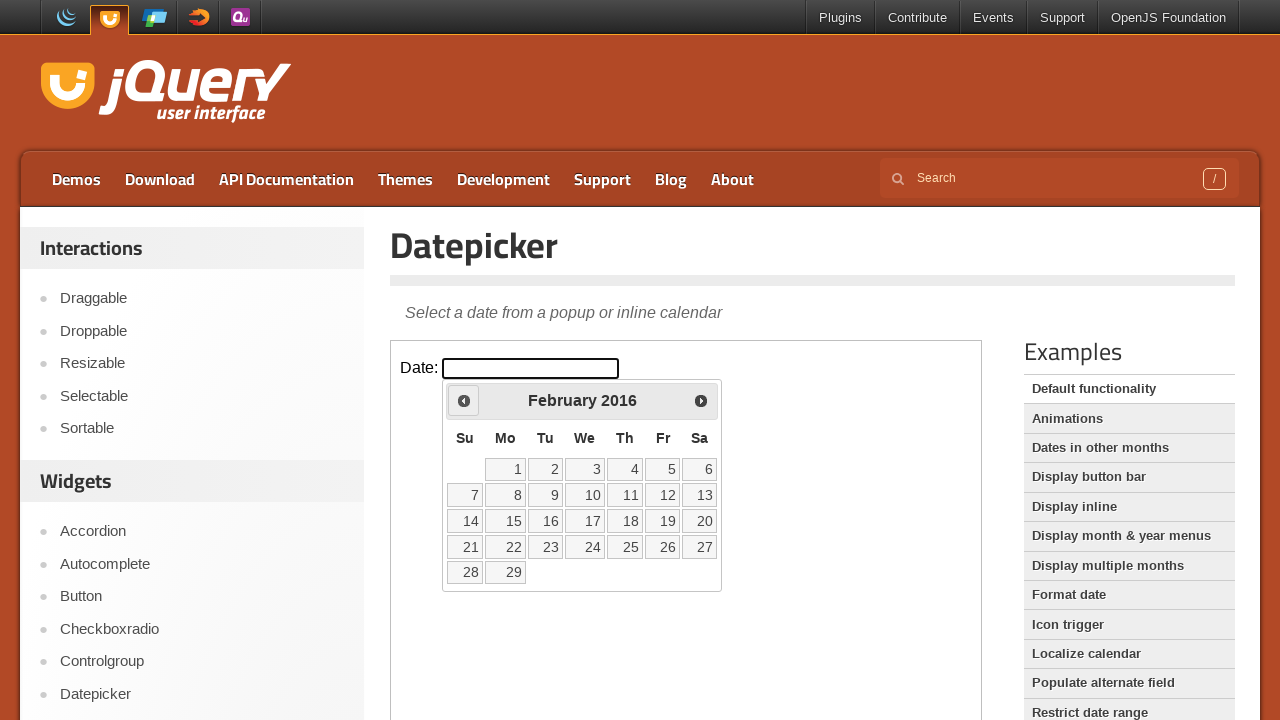

Retrieved current month: February
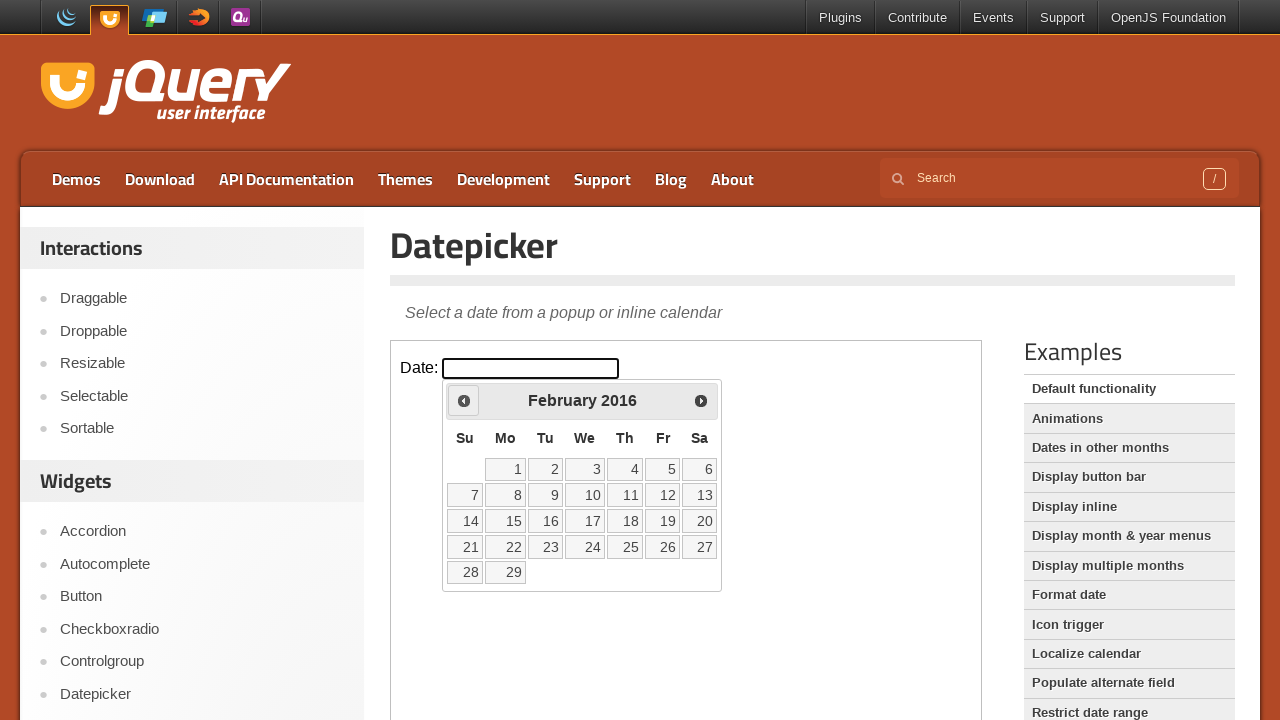

Retrieved current year: 2016
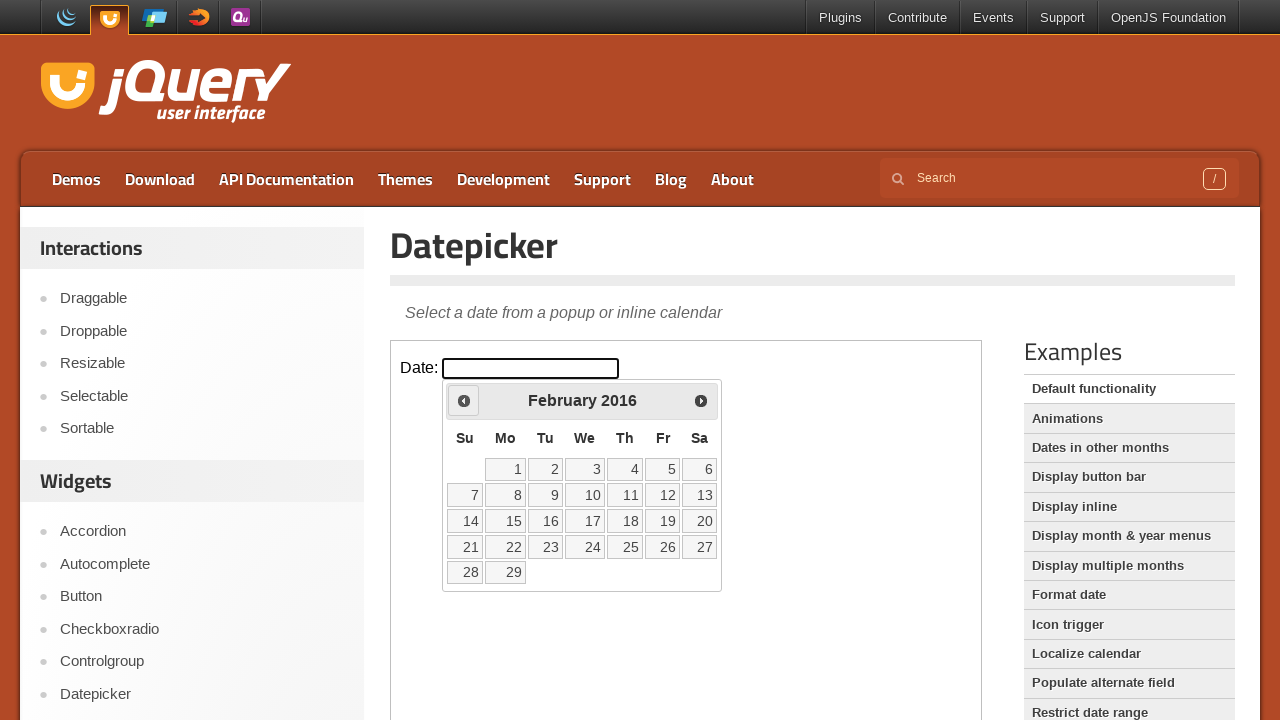

Clicked previous month button to navigate backwards at (464, 400) on iframe >> nth=0 >> internal:control=enter-frame >> xpath=//span[@class='ui-icon 
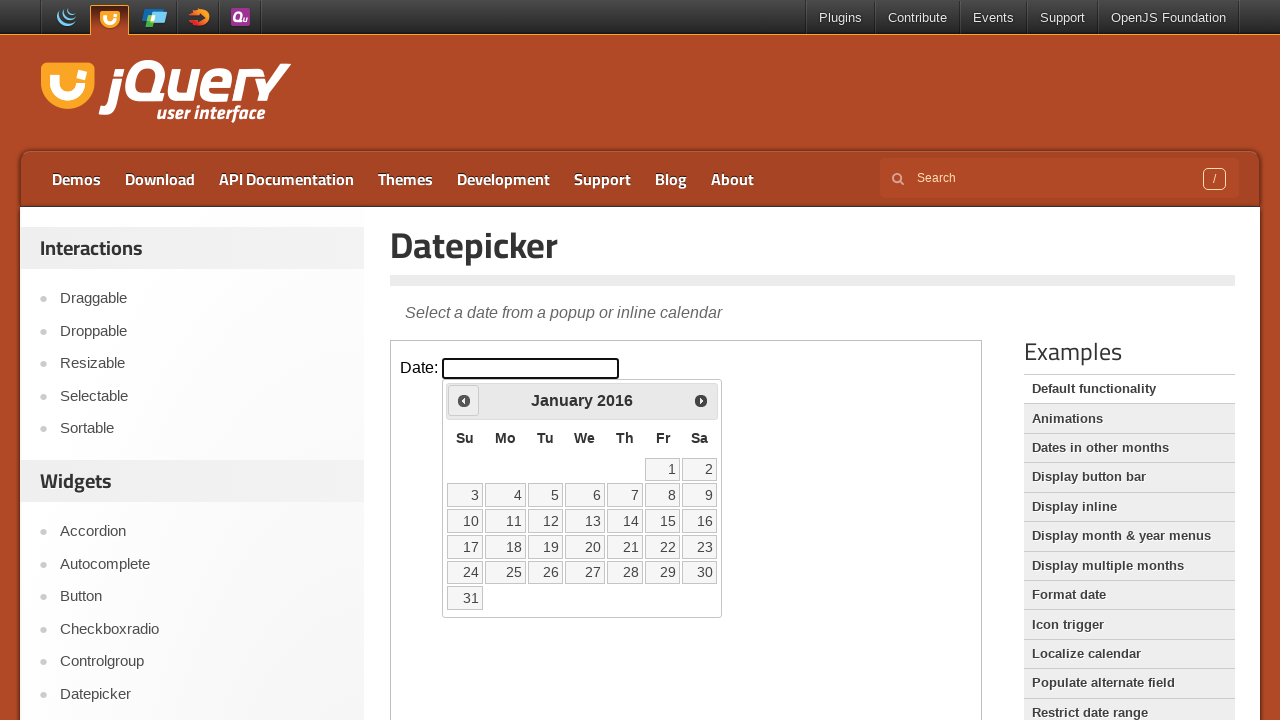

Retrieved current month: January
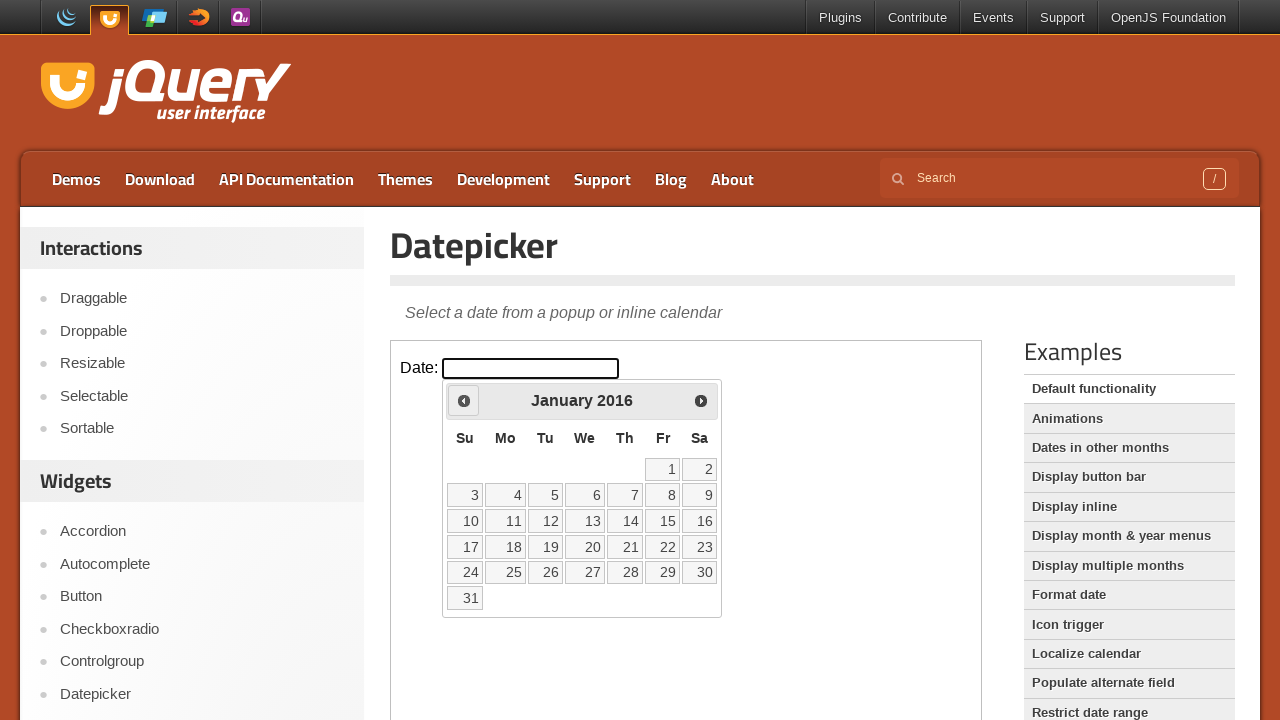

Retrieved current year: 2016
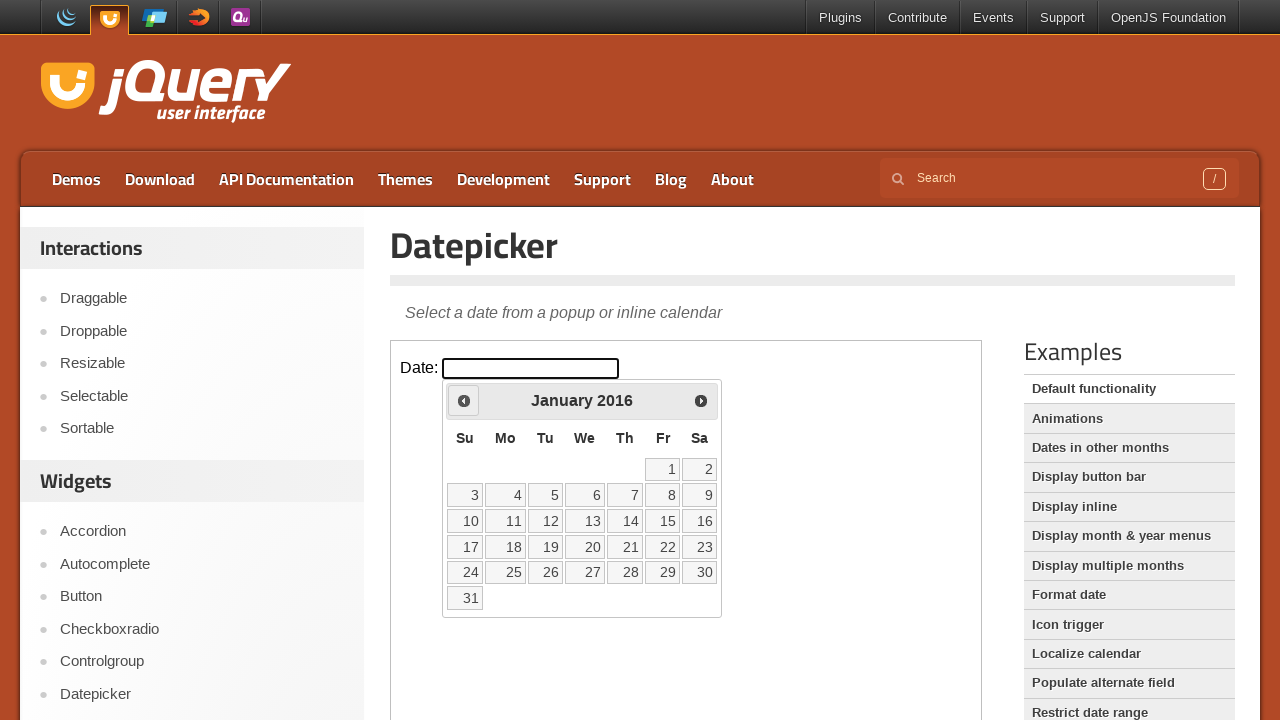

Clicked previous month button to navigate backwards at (464, 400) on iframe >> nth=0 >> internal:control=enter-frame >> xpath=//span[@class='ui-icon 
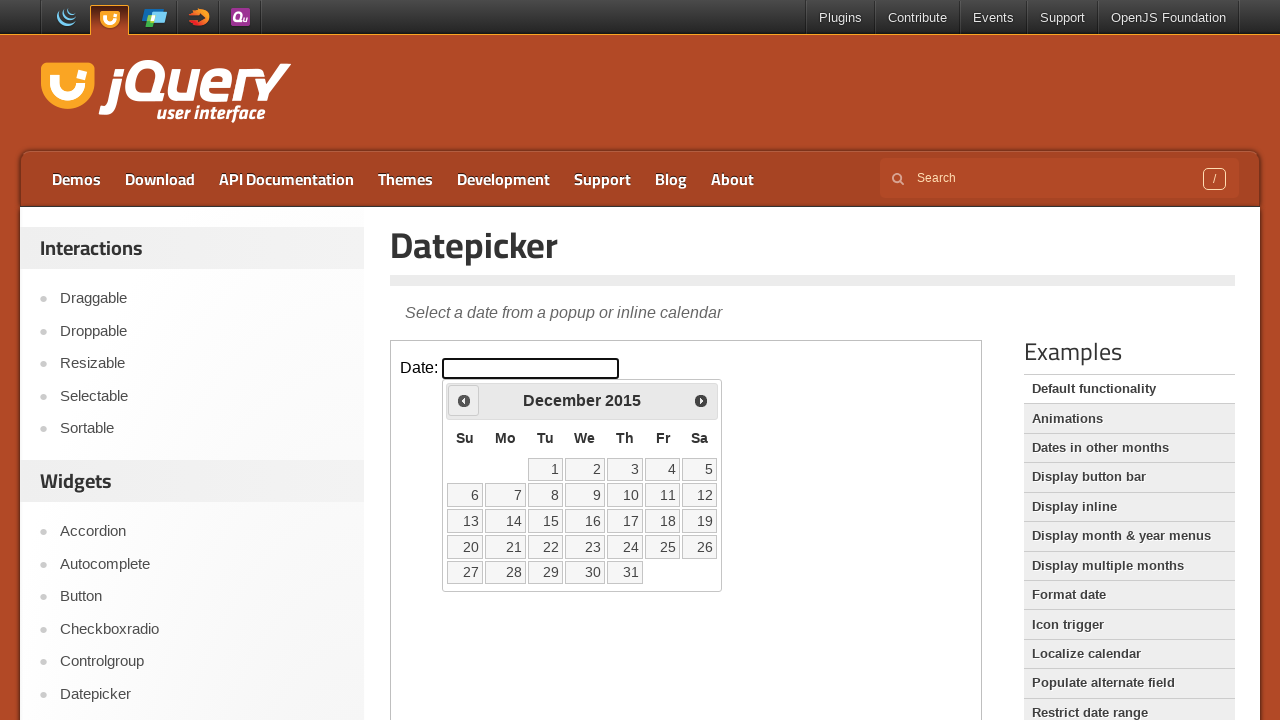

Retrieved current month: December
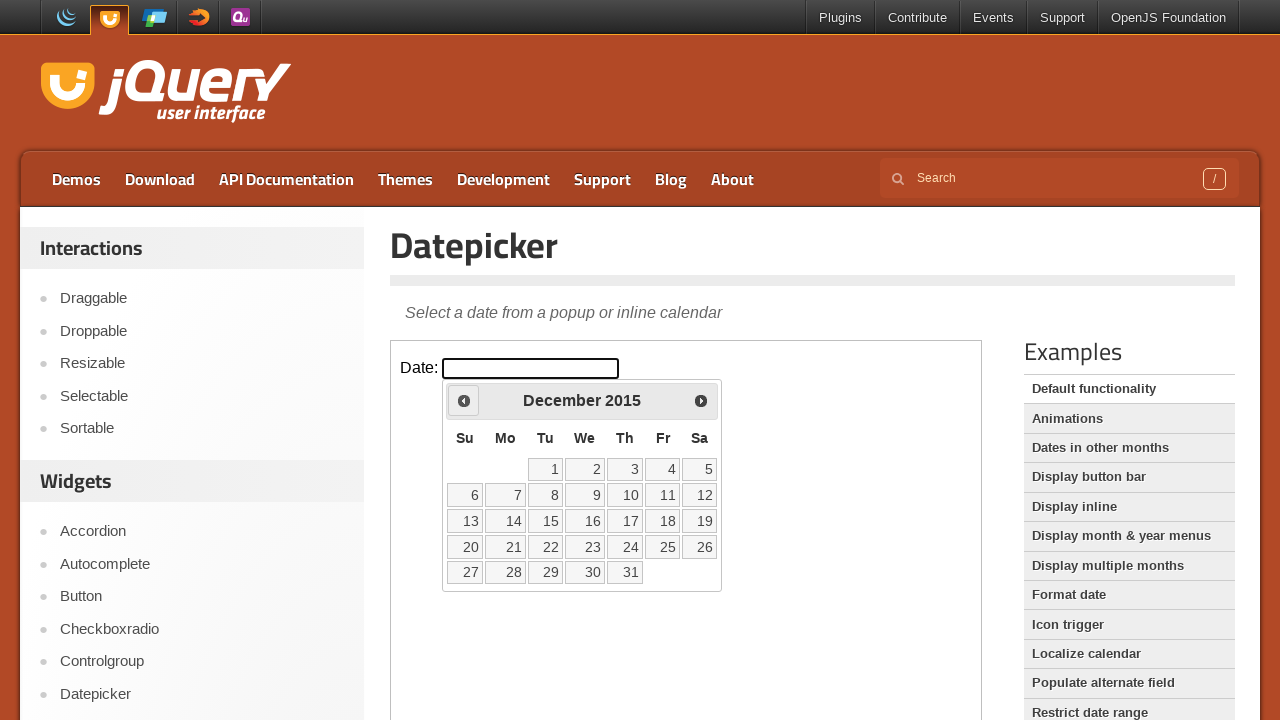

Retrieved current year: 2015
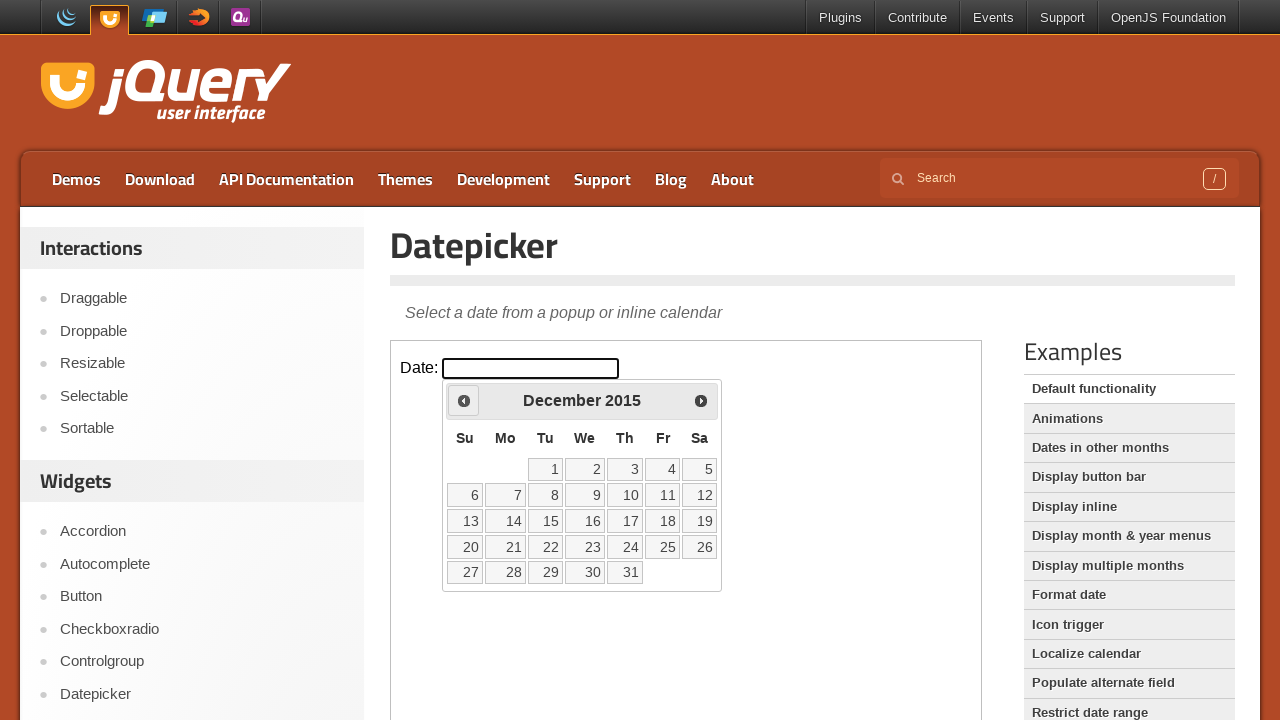

Clicked previous month button to navigate backwards at (464, 400) on iframe >> nth=0 >> internal:control=enter-frame >> xpath=//span[@class='ui-icon 
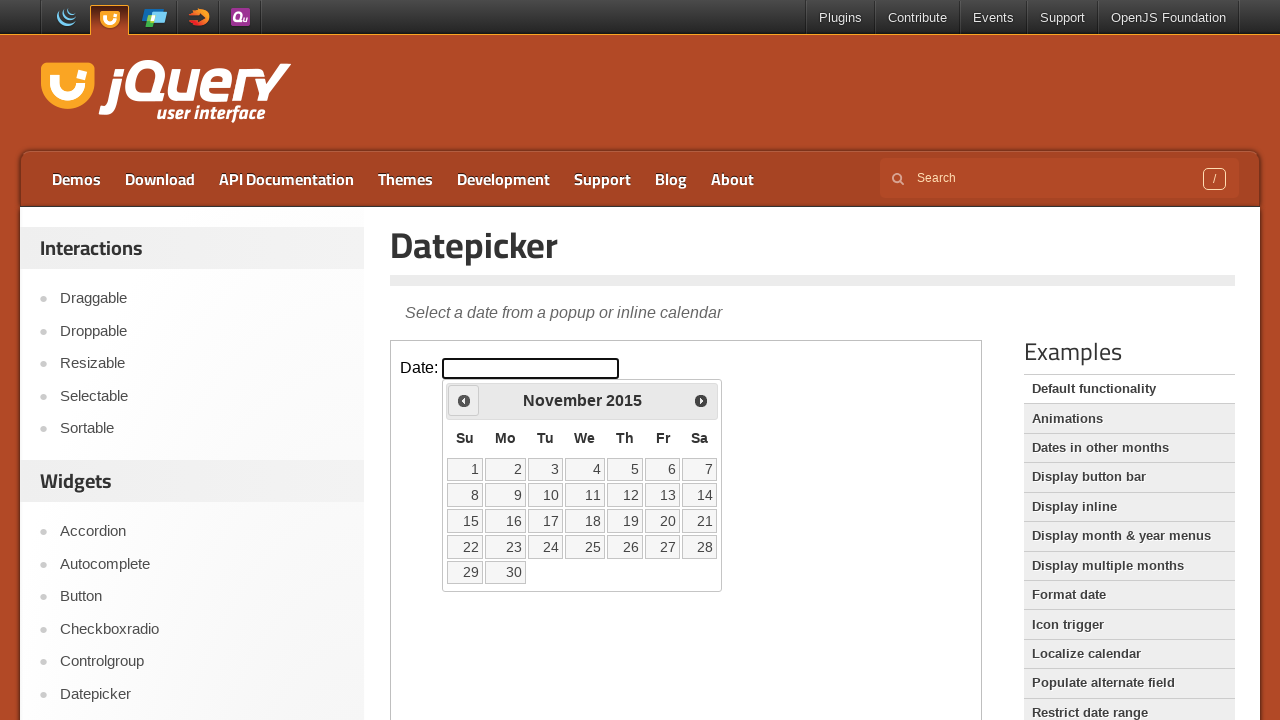

Retrieved current month: November
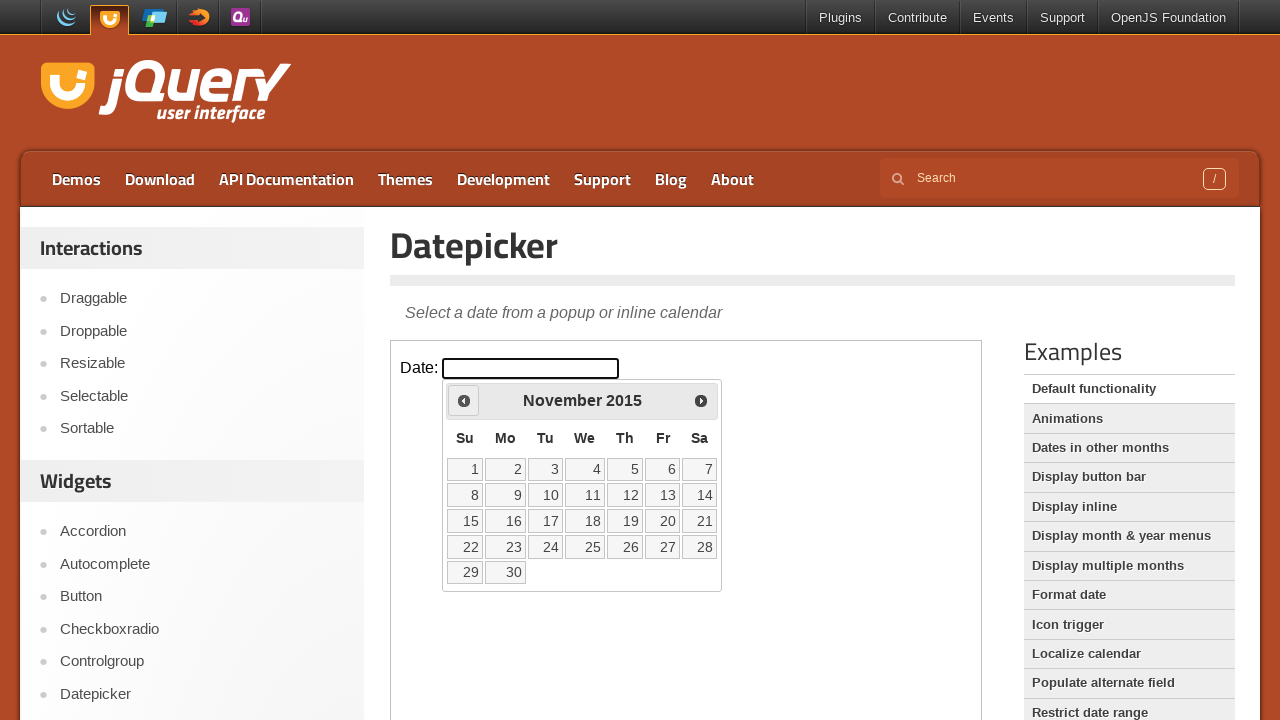

Retrieved current year: 2015
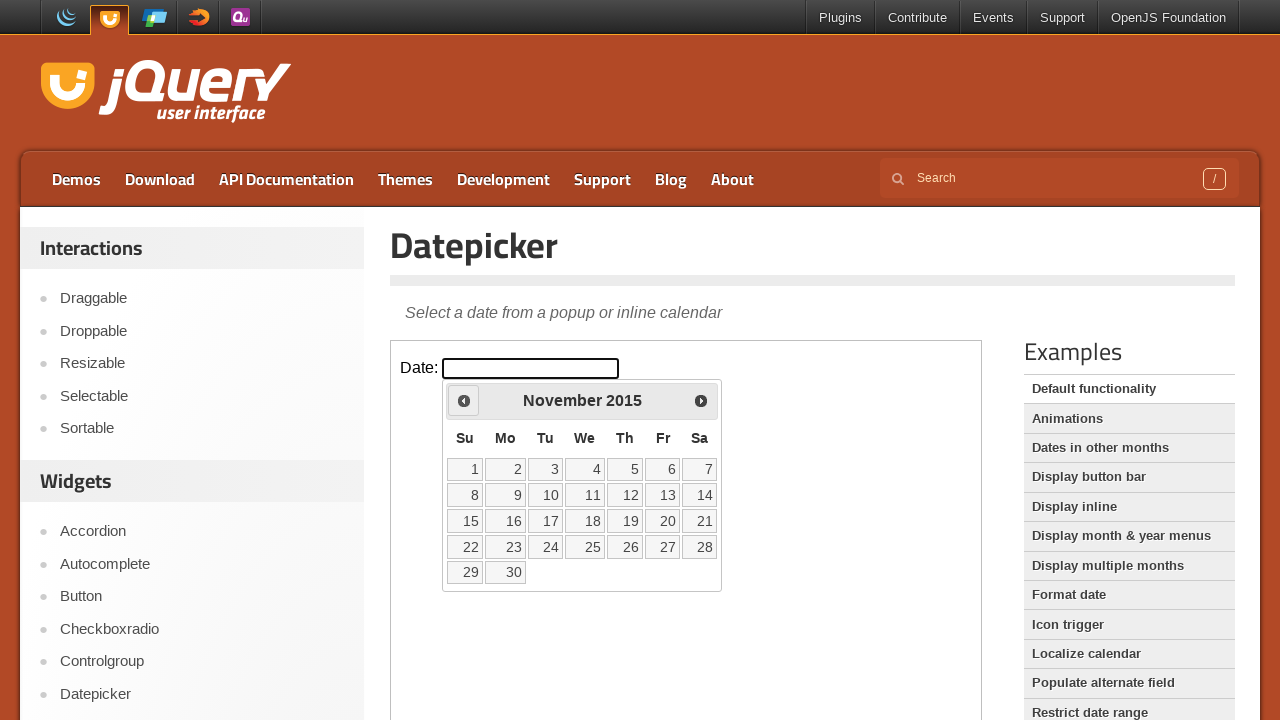

Clicked previous month button to navigate backwards at (464, 400) on iframe >> nth=0 >> internal:control=enter-frame >> xpath=//span[@class='ui-icon 
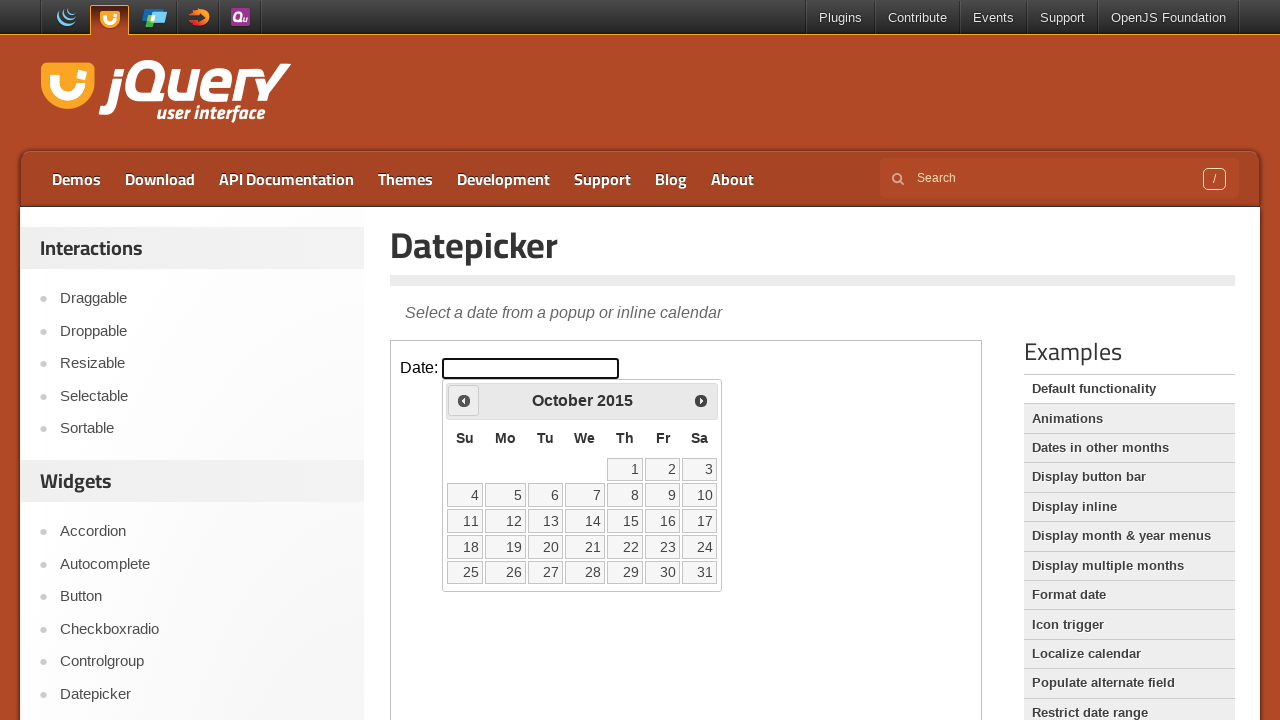

Retrieved current month: October
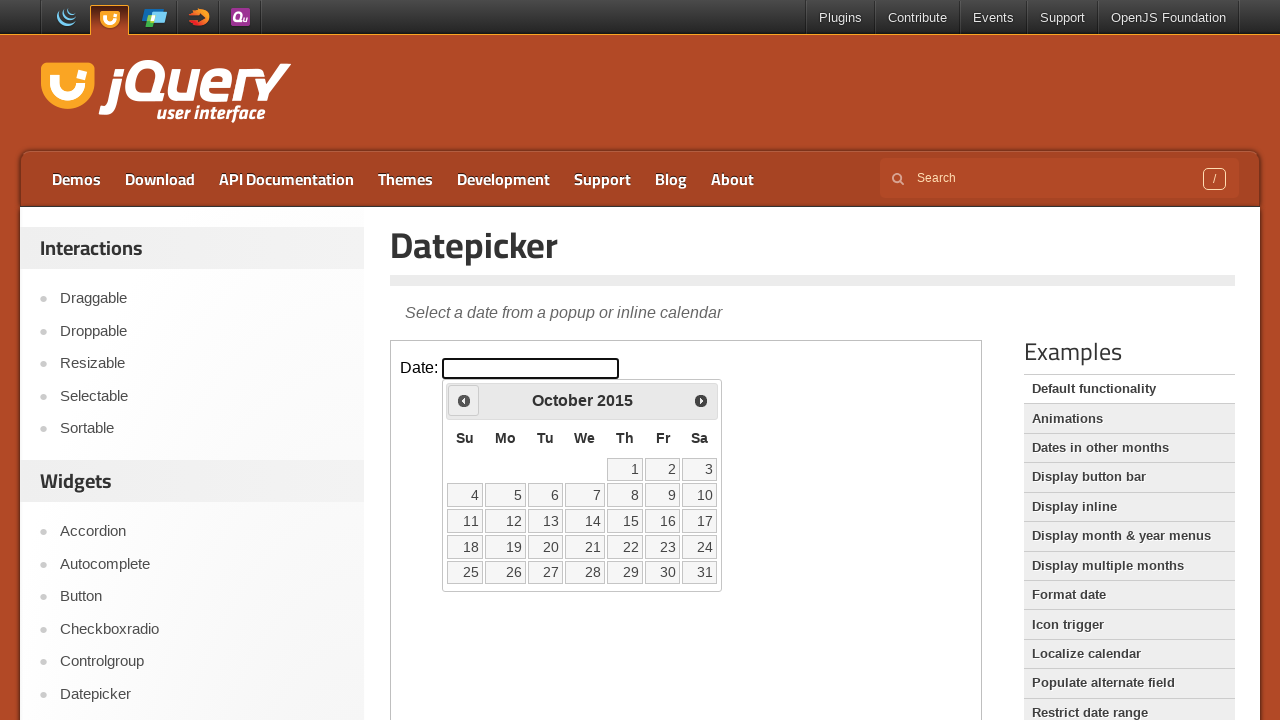

Retrieved current year: 2015
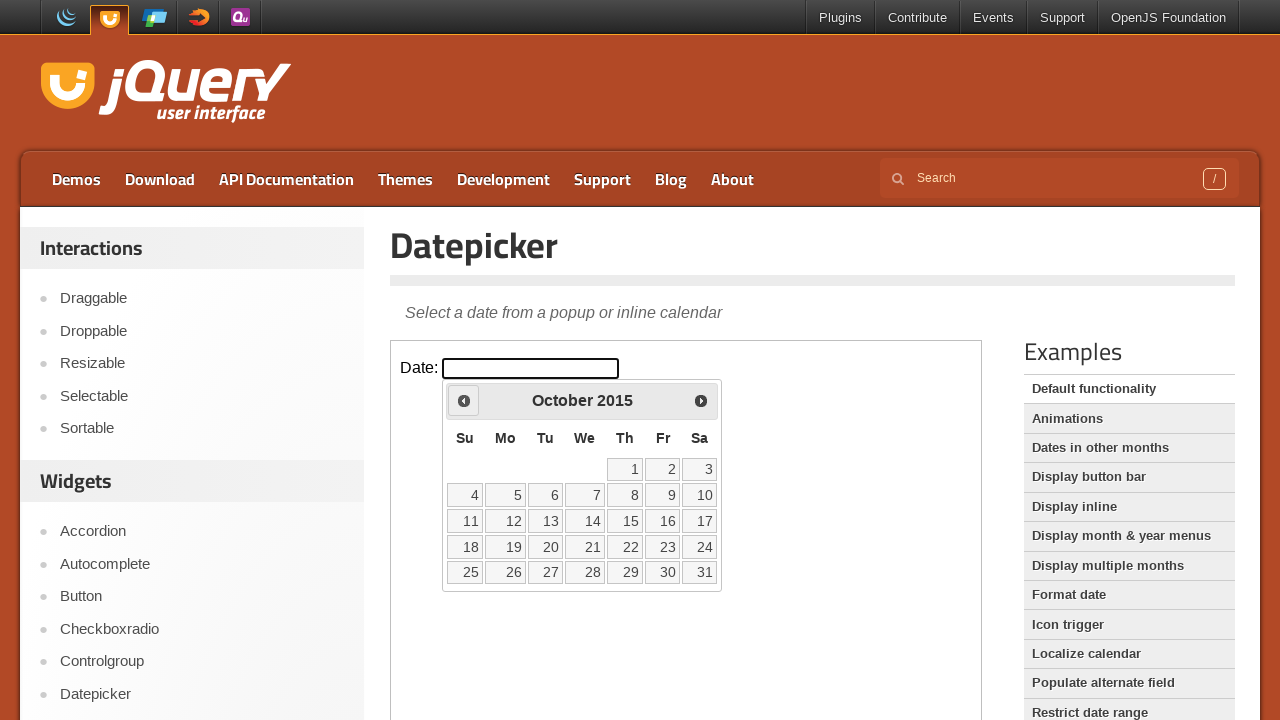

Clicked previous month button to navigate backwards at (464, 400) on iframe >> nth=0 >> internal:control=enter-frame >> xpath=//span[@class='ui-icon 
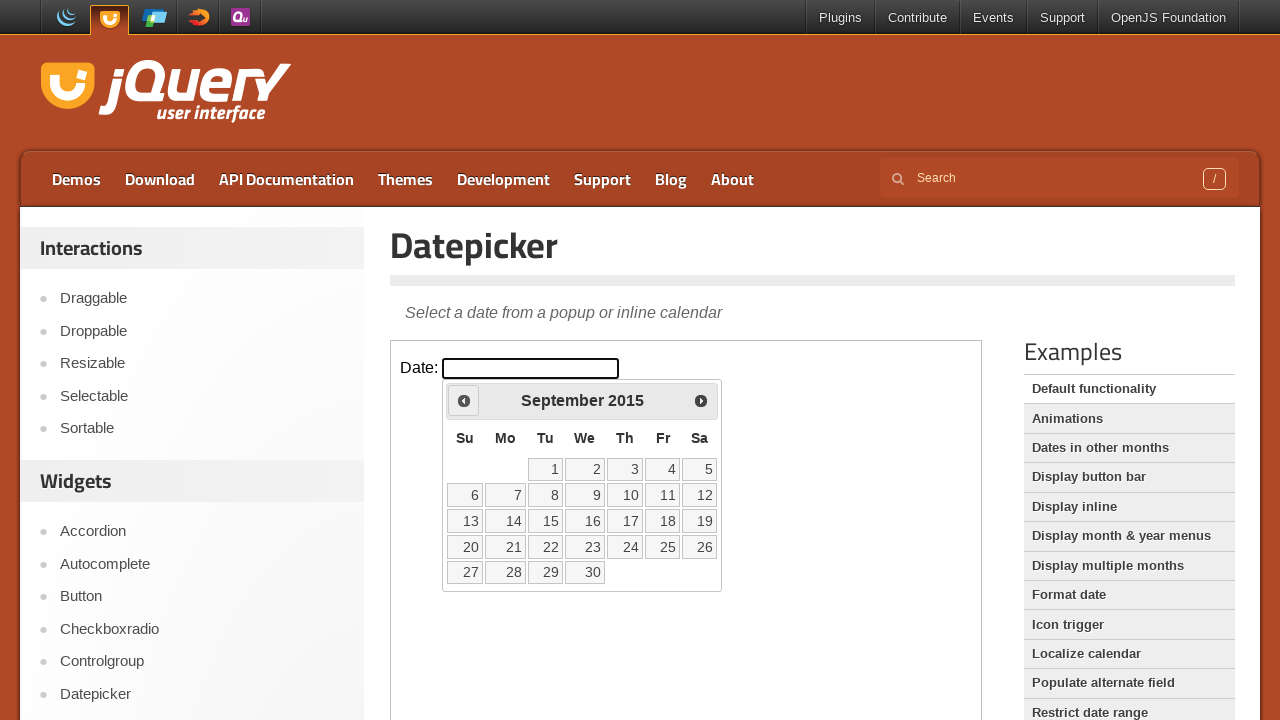

Retrieved current month: September
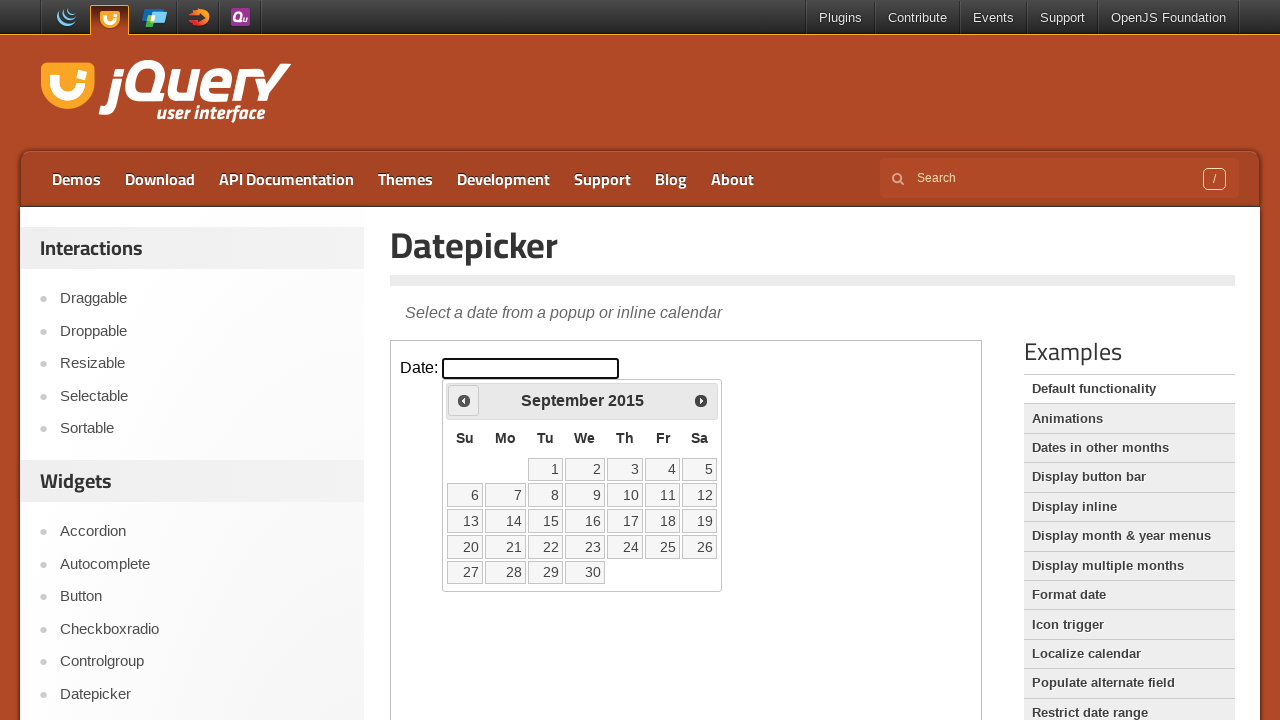

Retrieved current year: 2015
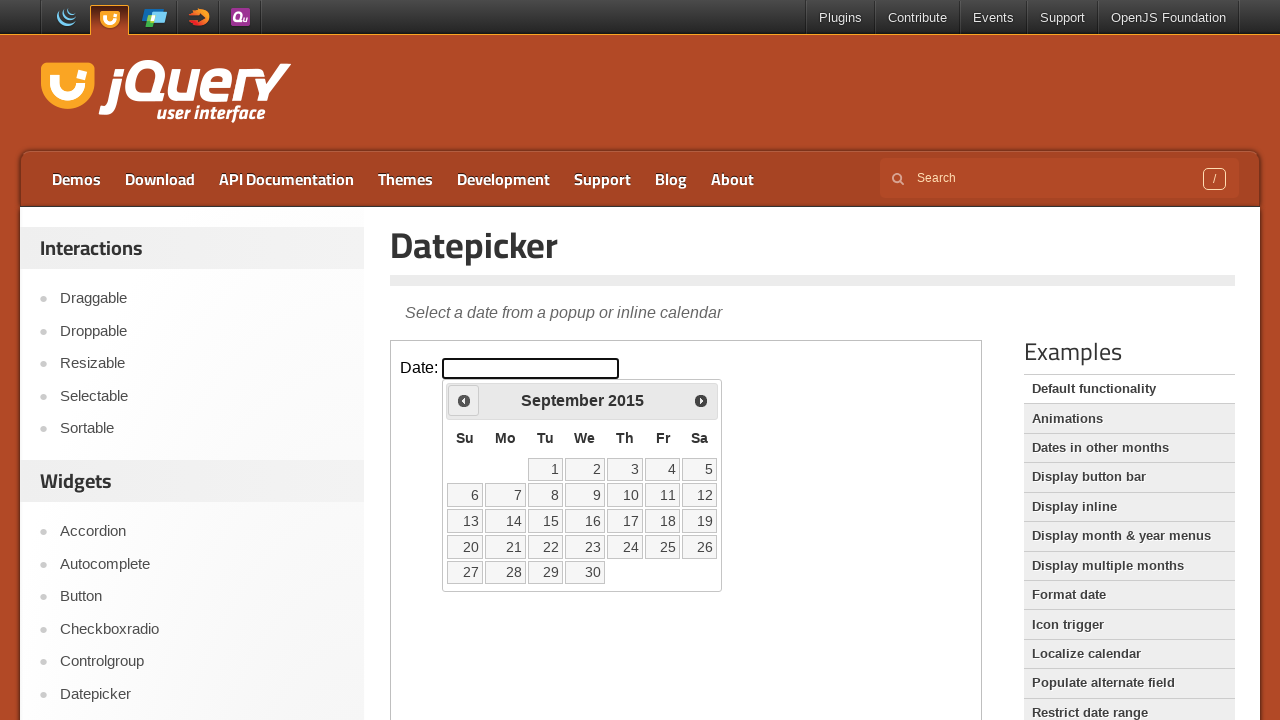

Clicked previous month button to navigate backwards at (464, 400) on iframe >> nth=0 >> internal:control=enter-frame >> xpath=//span[@class='ui-icon 
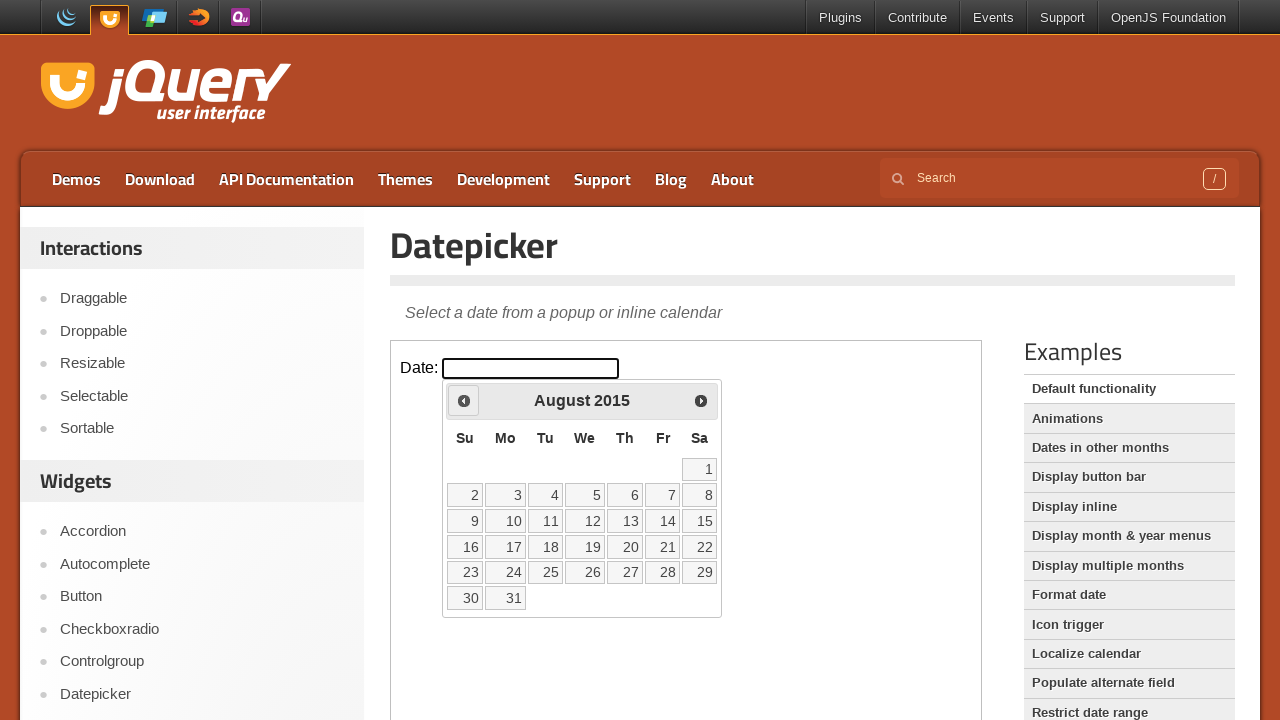

Retrieved current month: August
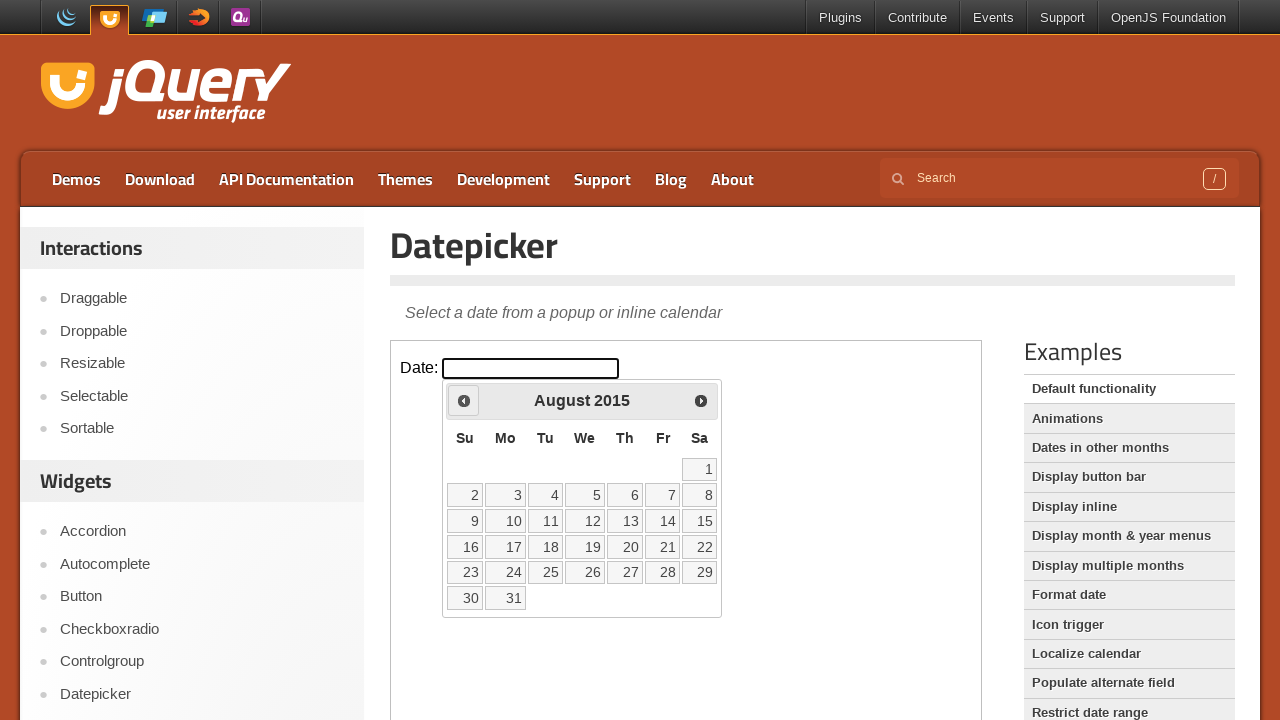

Retrieved current year: 2015
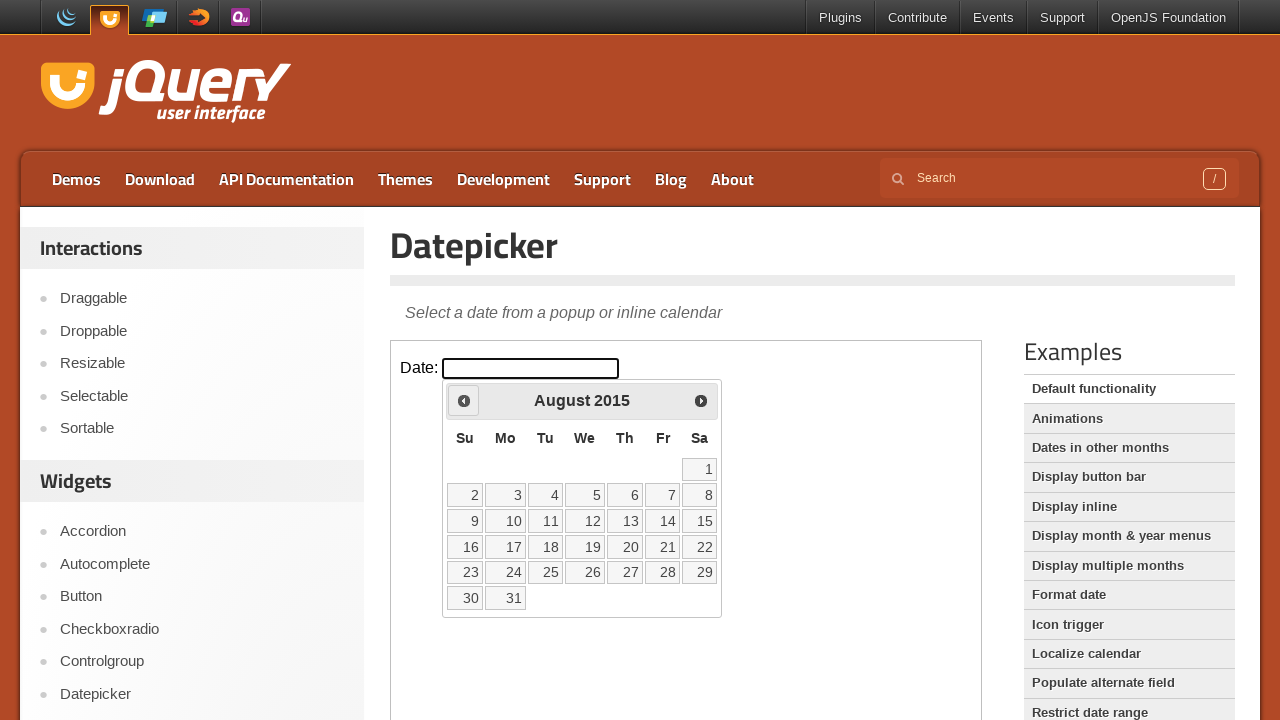

Clicked previous month button to navigate backwards at (464, 400) on iframe >> nth=0 >> internal:control=enter-frame >> xpath=//span[@class='ui-icon 
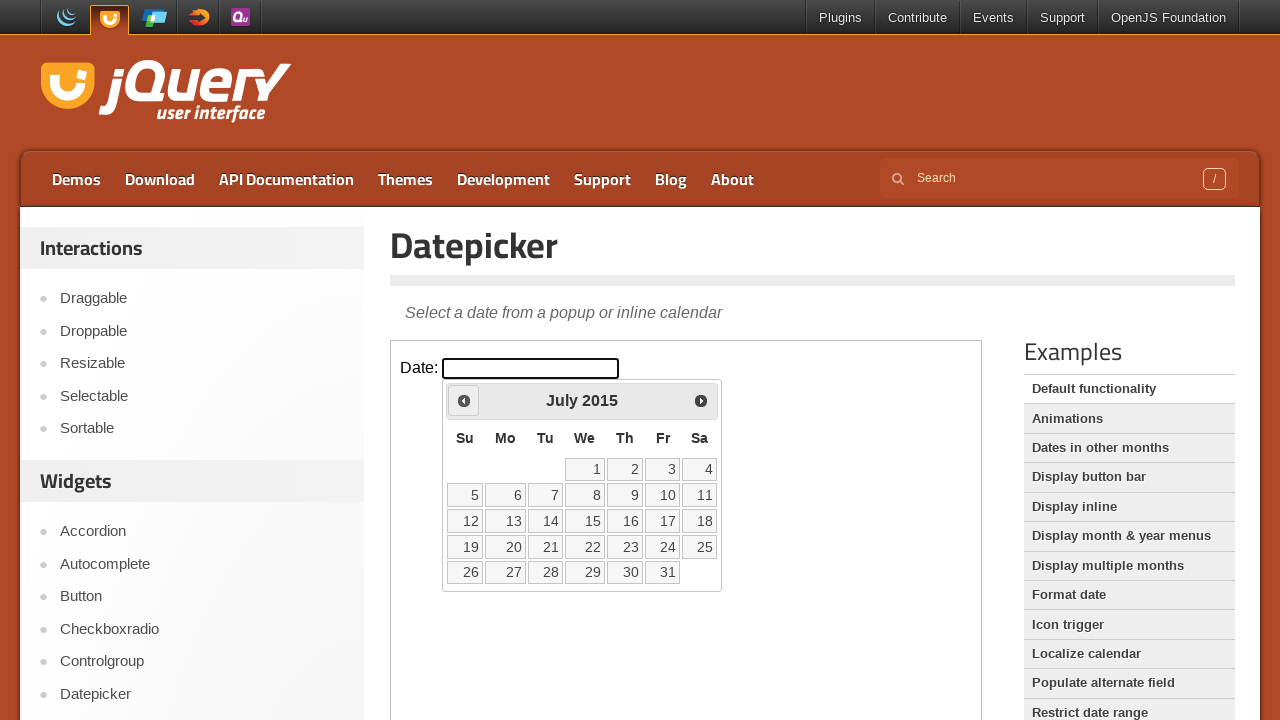

Retrieved current month: July
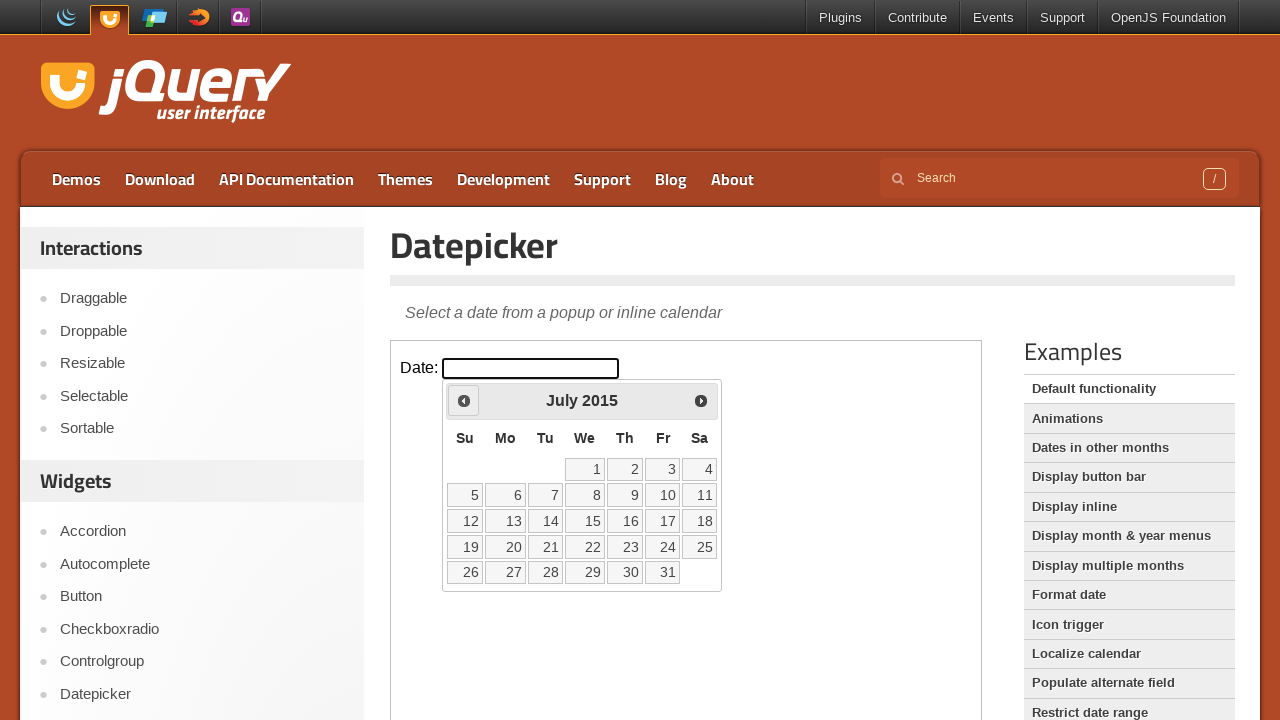

Retrieved current year: 2015
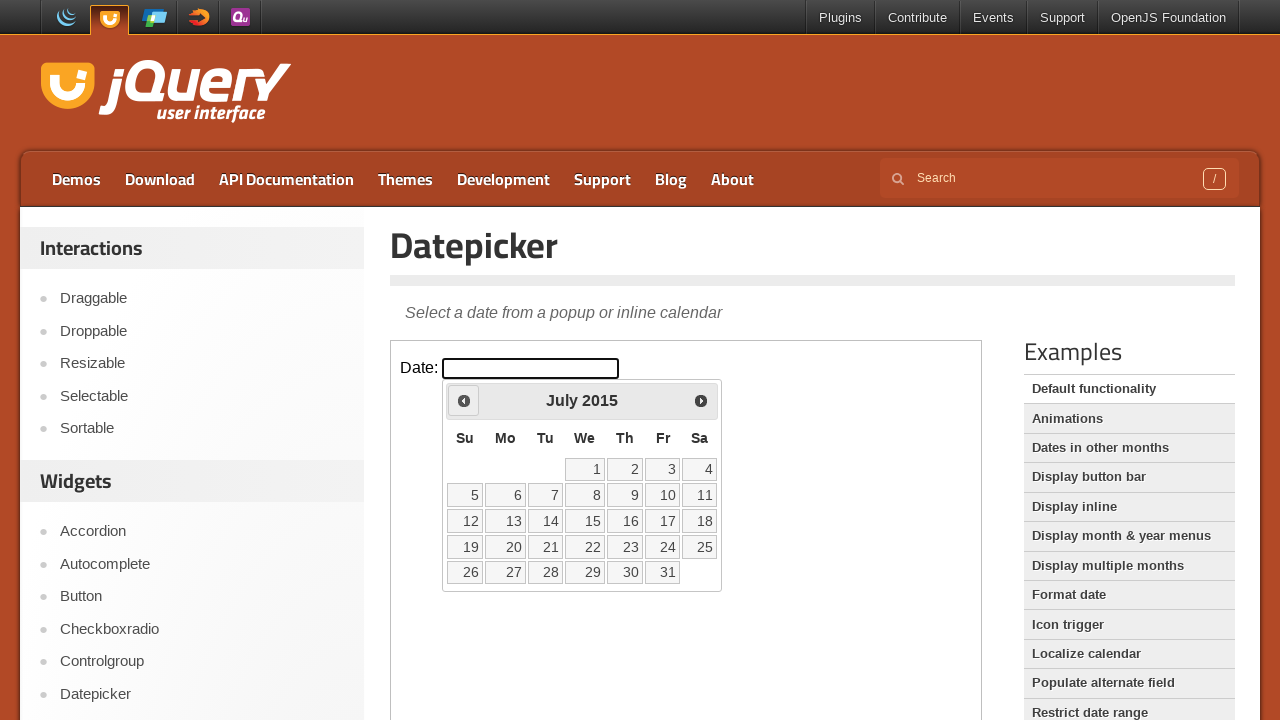

Clicked previous month button to navigate backwards at (464, 400) on iframe >> nth=0 >> internal:control=enter-frame >> xpath=//span[@class='ui-icon 
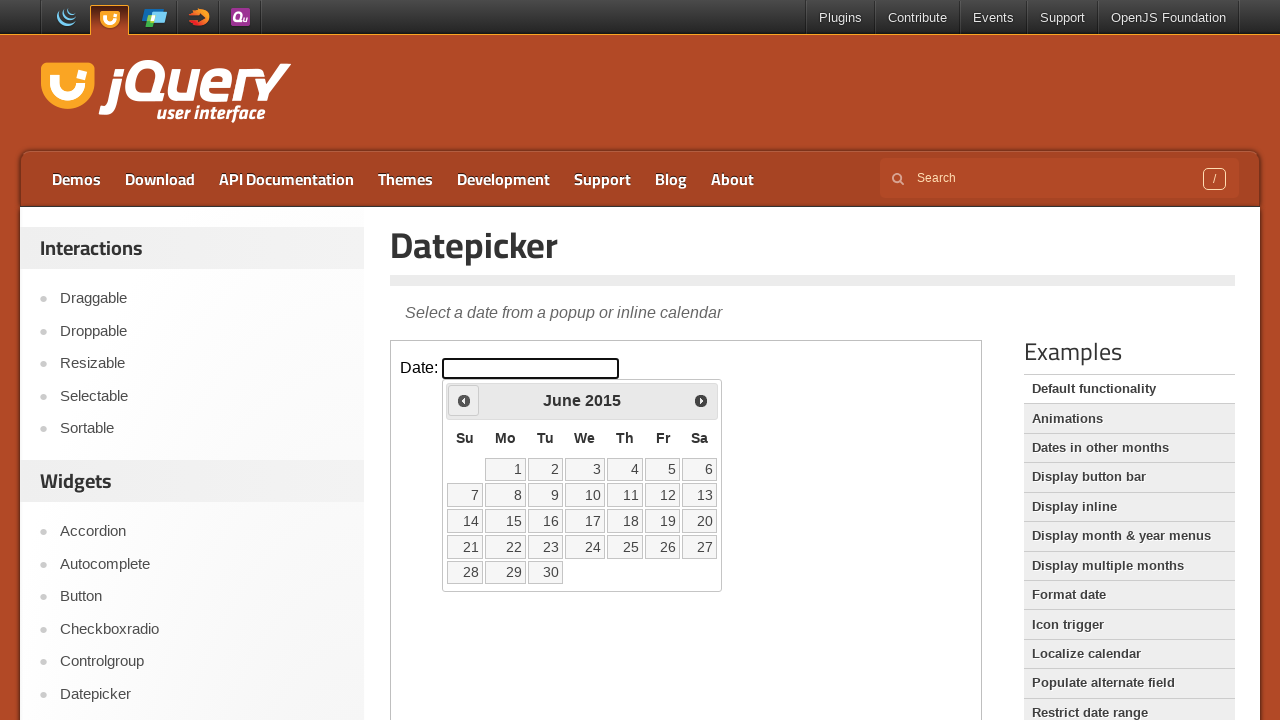

Retrieved current month: June
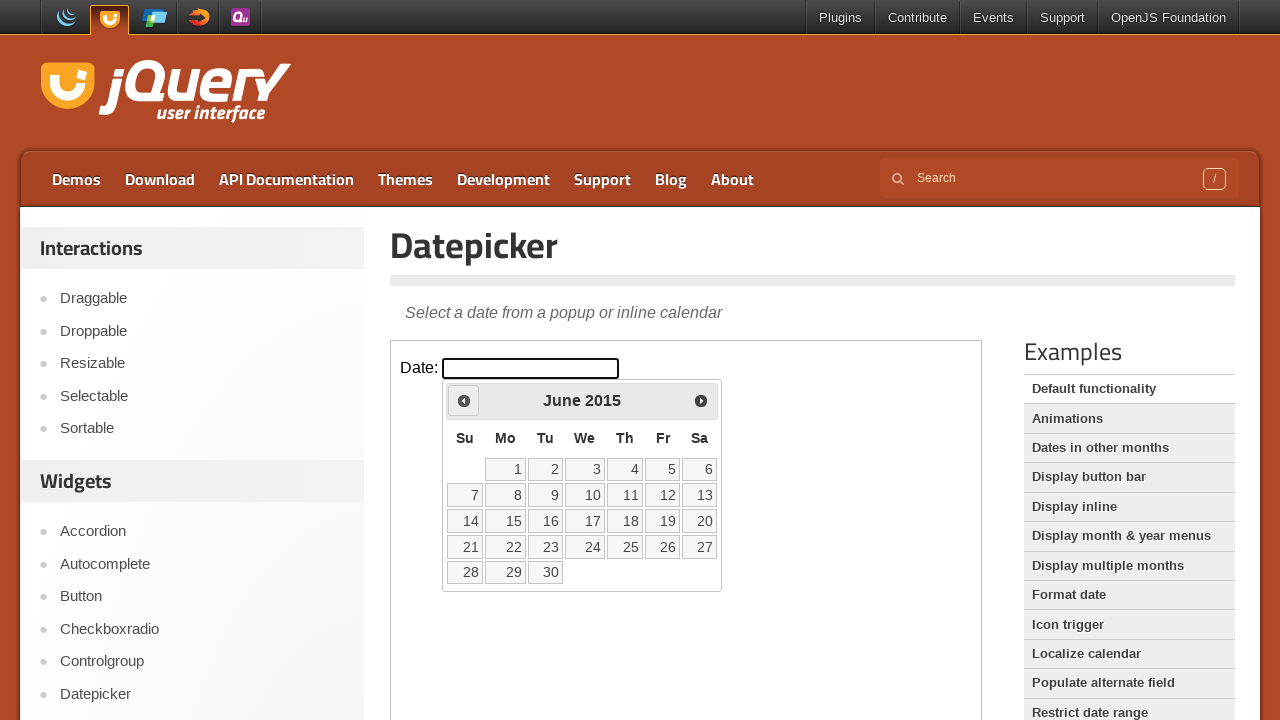

Retrieved current year: 2015
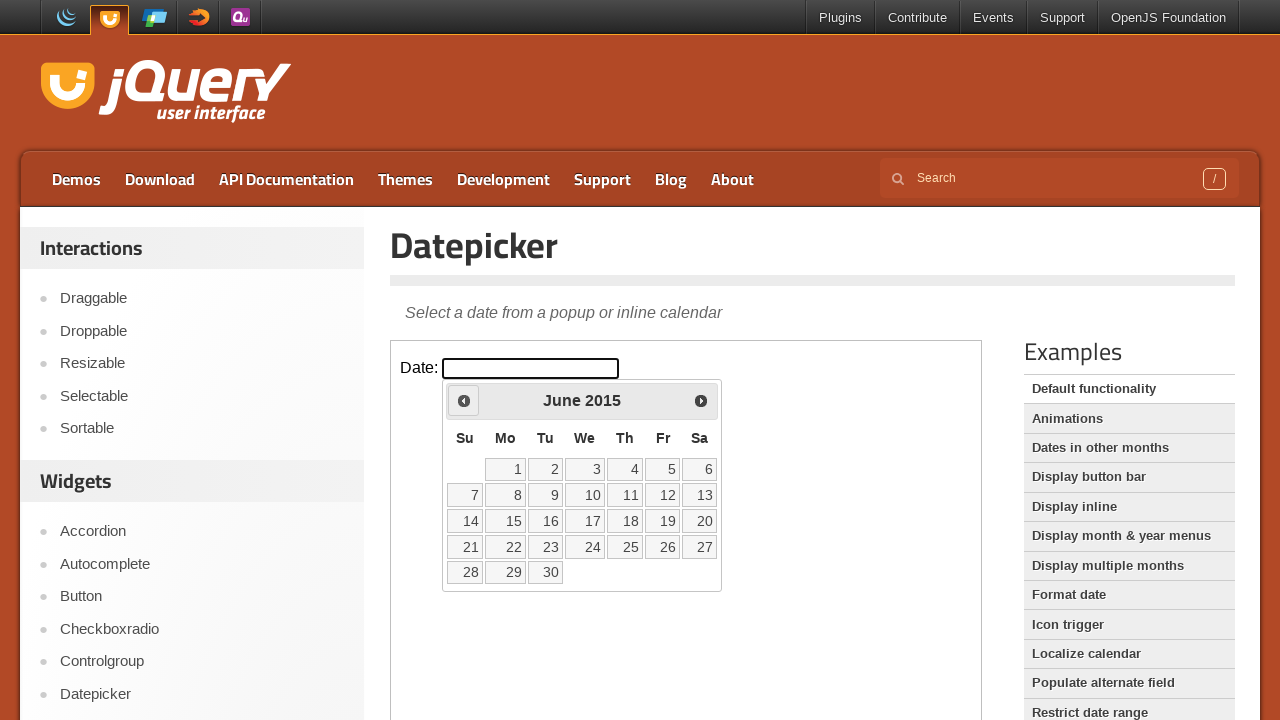

Clicked previous month button to navigate backwards at (464, 400) on iframe >> nth=0 >> internal:control=enter-frame >> xpath=//span[@class='ui-icon 
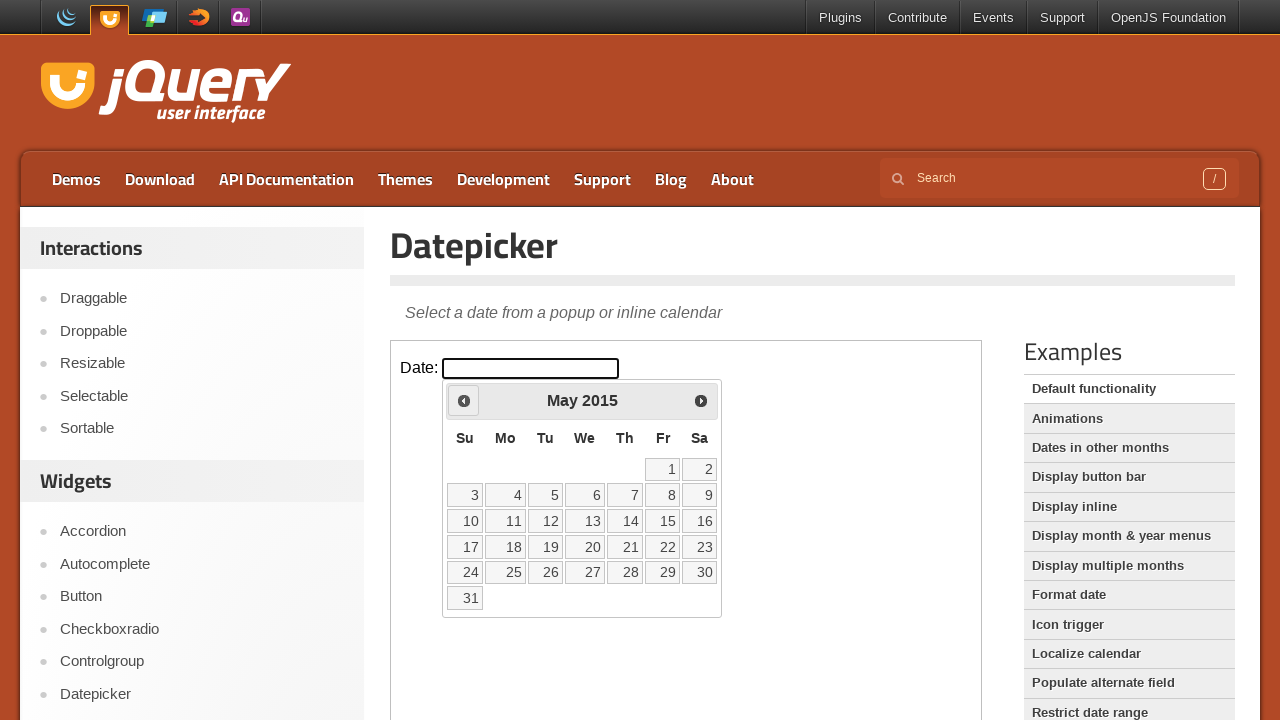

Retrieved current month: May
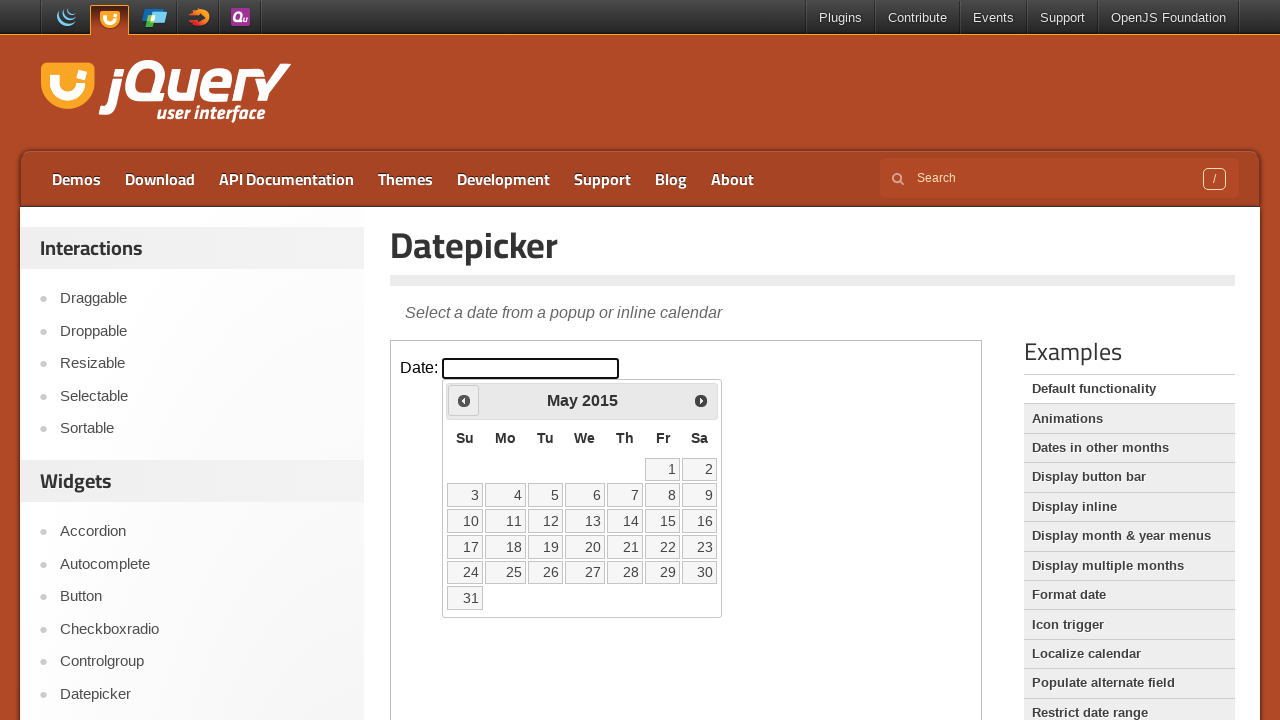

Retrieved current year: 2015
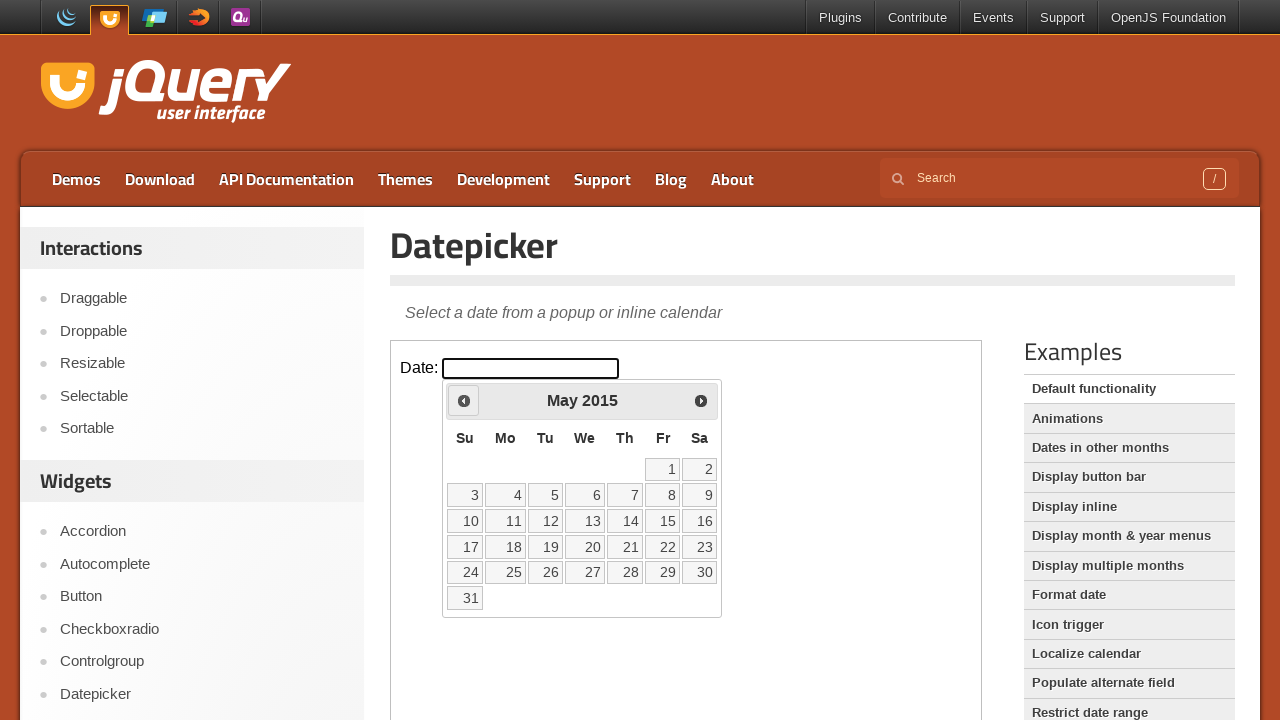

Clicked previous month button to navigate backwards at (464, 400) on iframe >> nth=0 >> internal:control=enter-frame >> xpath=//span[@class='ui-icon 
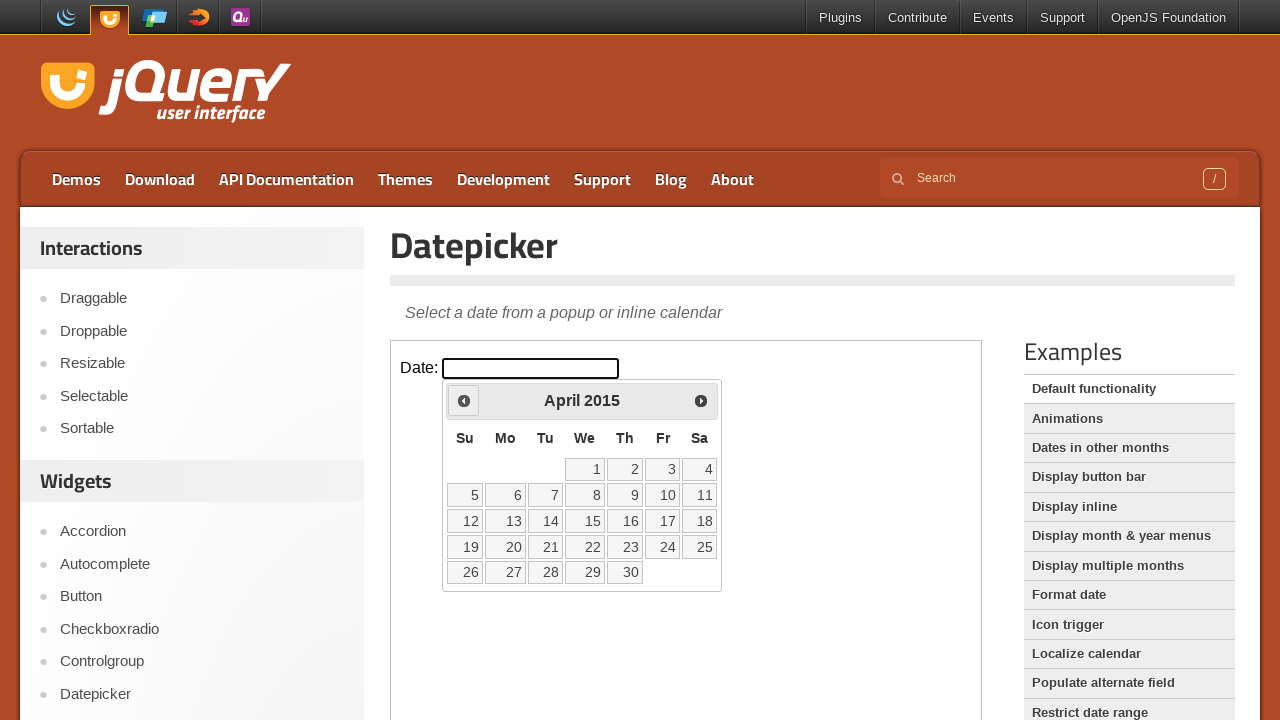

Retrieved current month: April
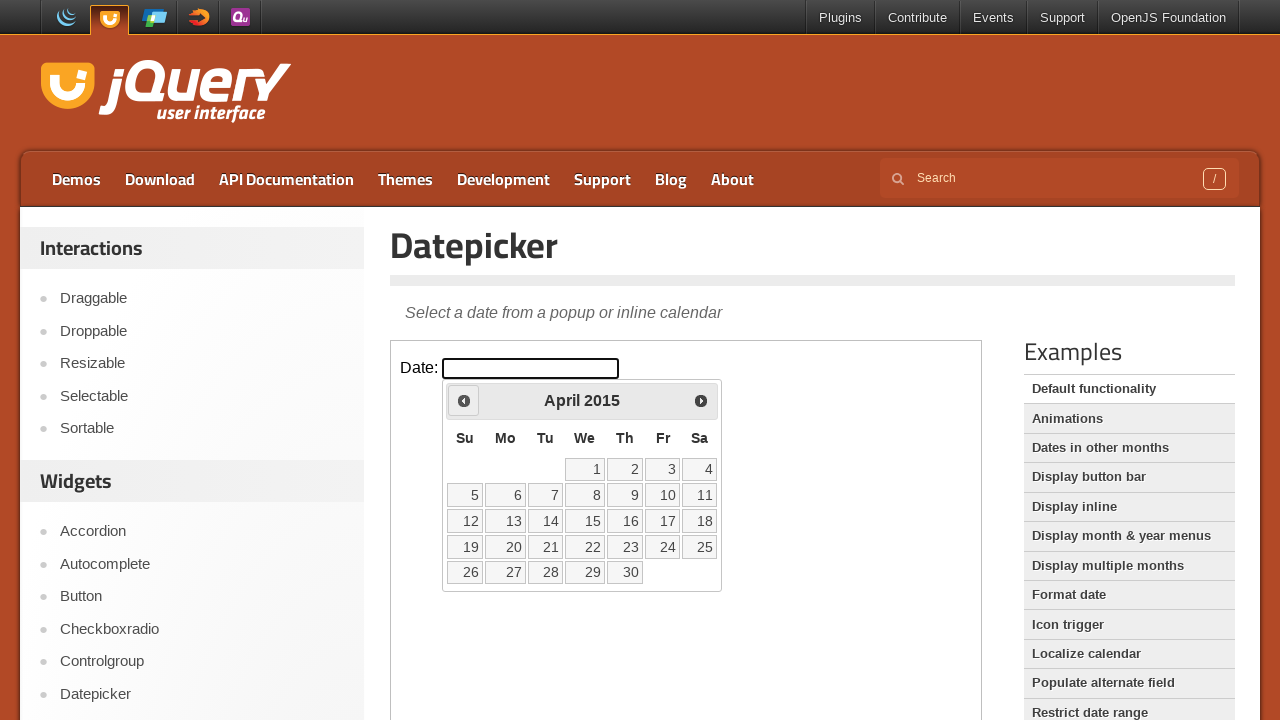

Retrieved current year: 2015
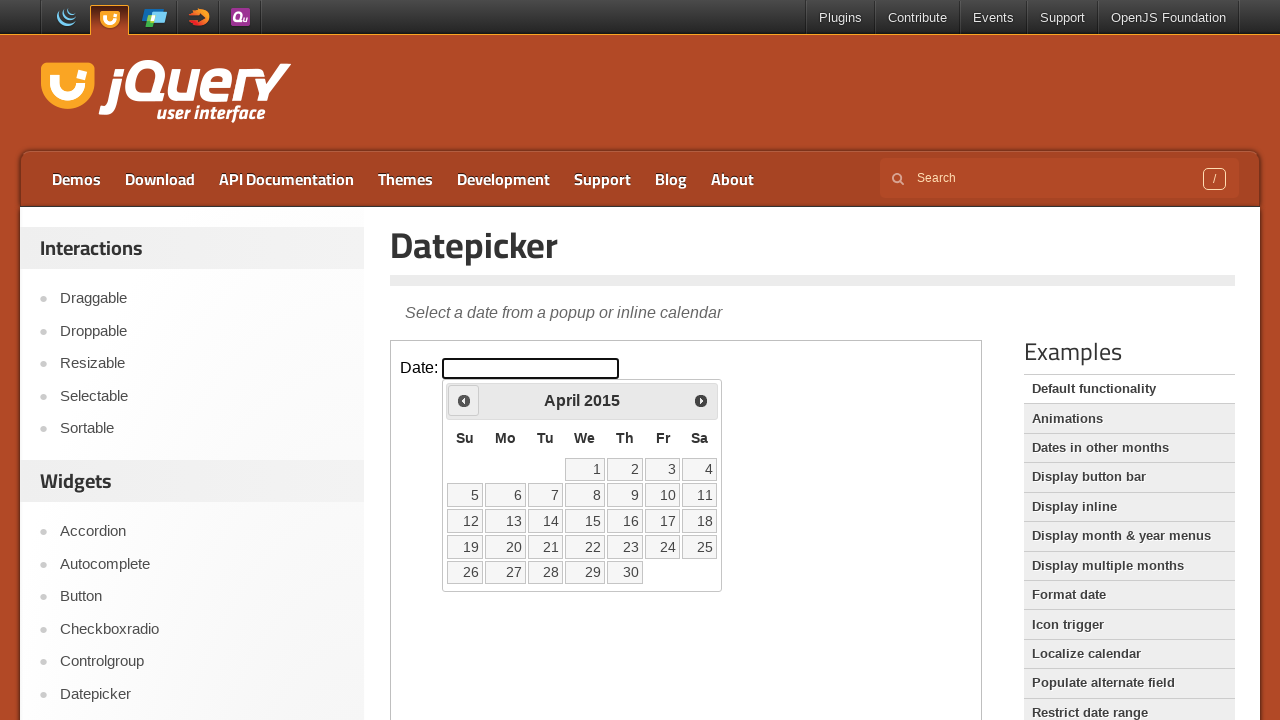

Clicked previous month button to navigate backwards at (464, 400) on iframe >> nth=0 >> internal:control=enter-frame >> xpath=//span[@class='ui-icon 
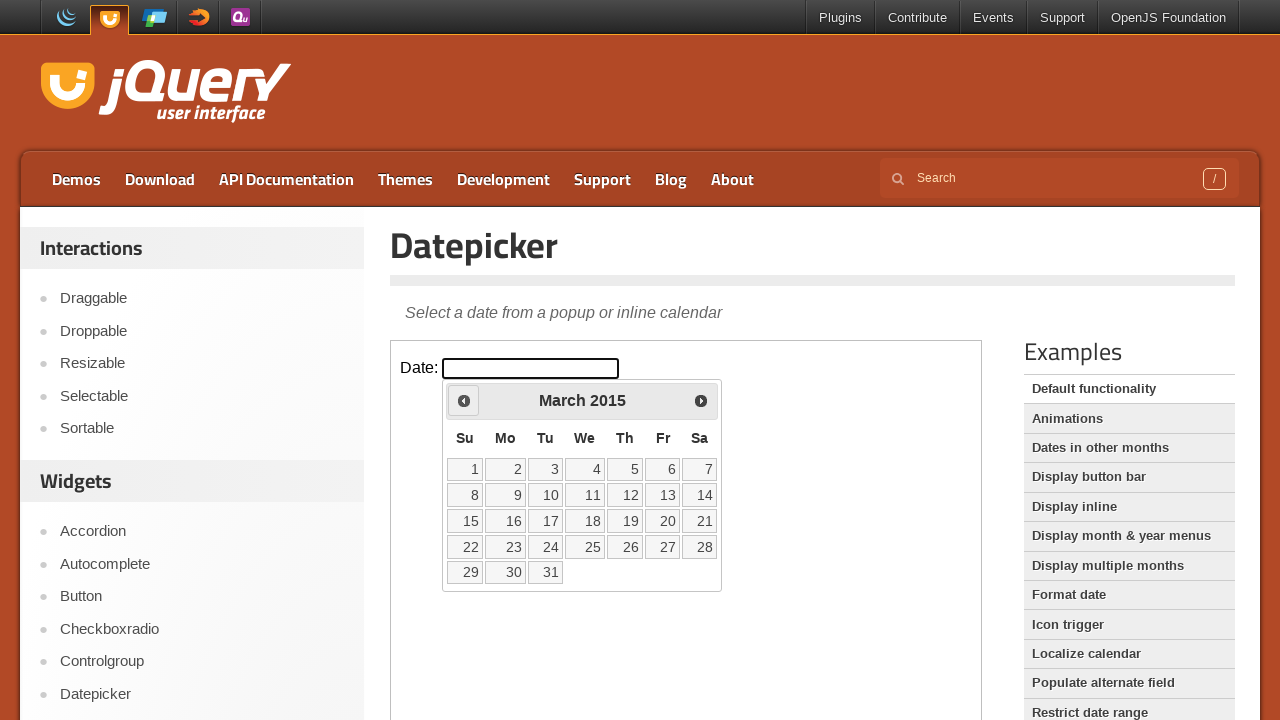

Retrieved current month: March
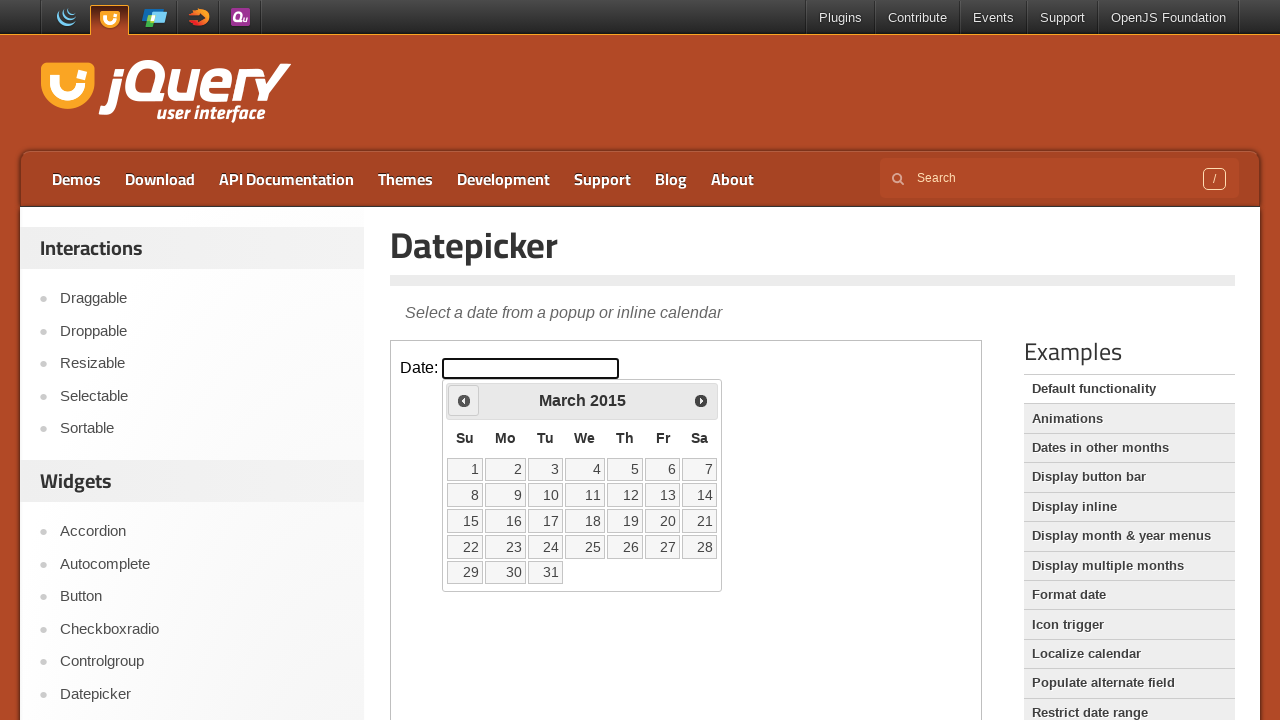

Retrieved current year: 2015
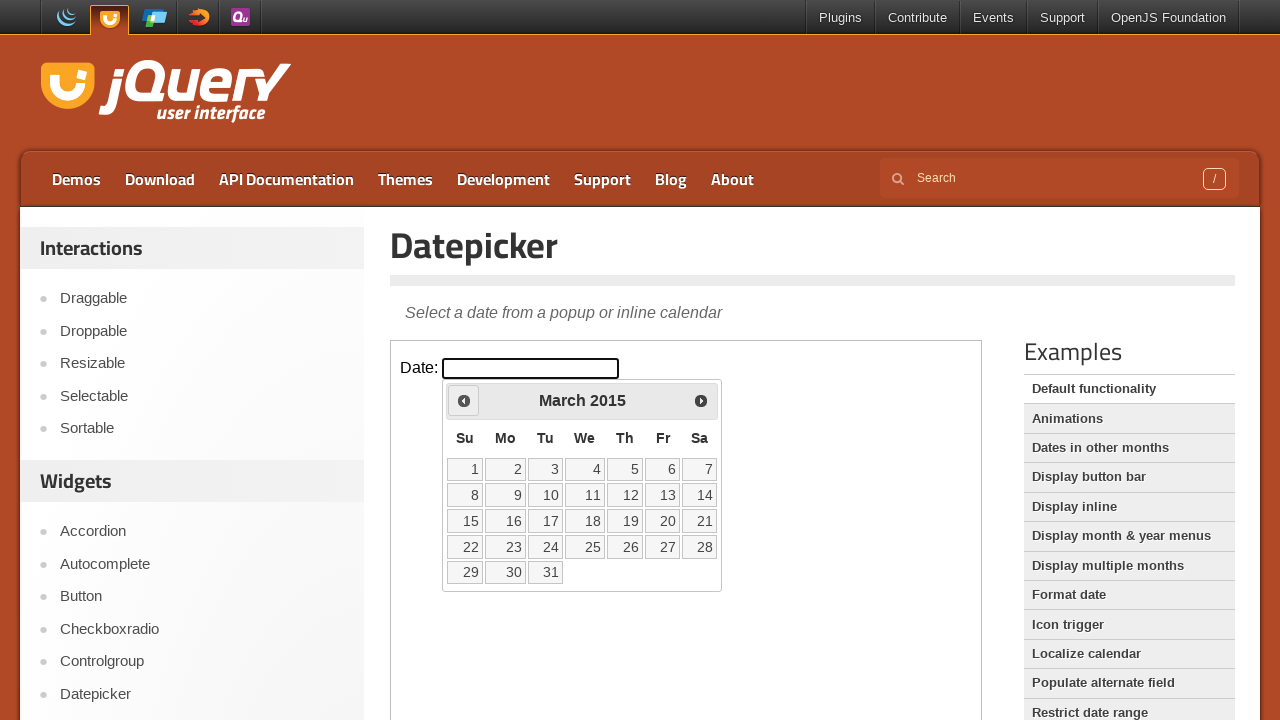

Clicked previous month button to navigate backwards at (464, 400) on iframe >> nth=0 >> internal:control=enter-frame >> xpath=//span[@class='ui-icon 
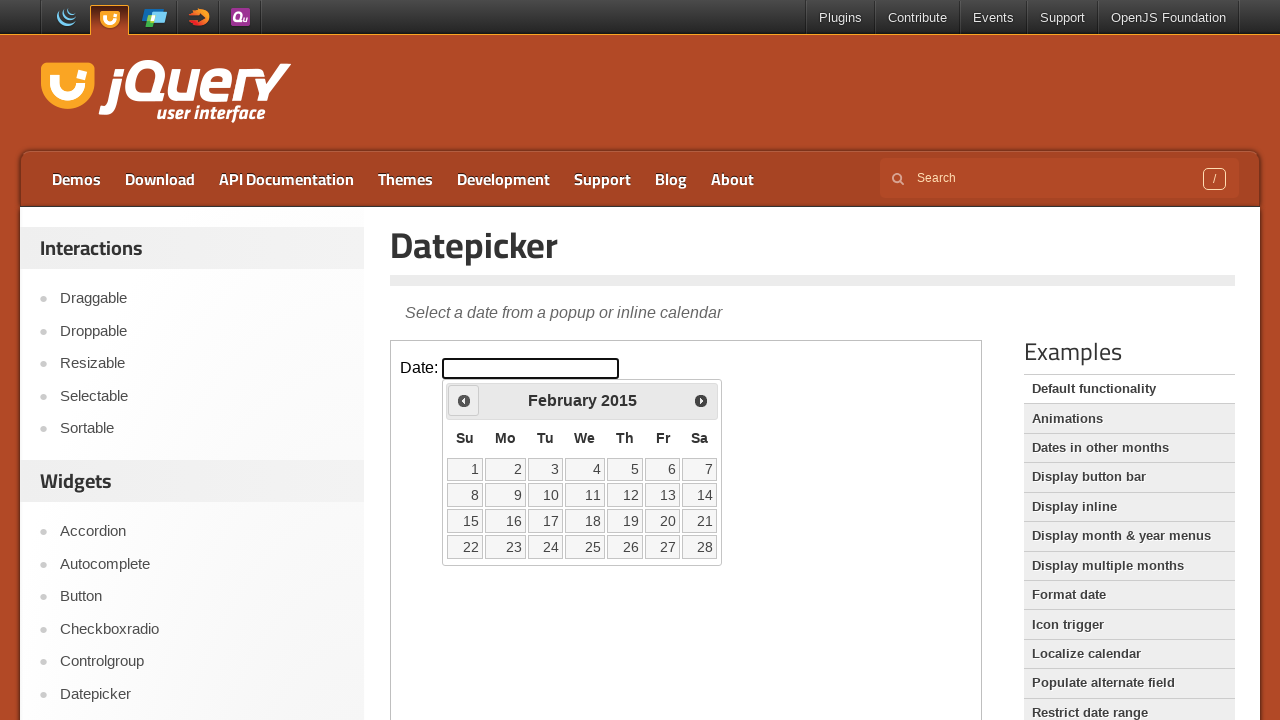

Retrieved current month: February
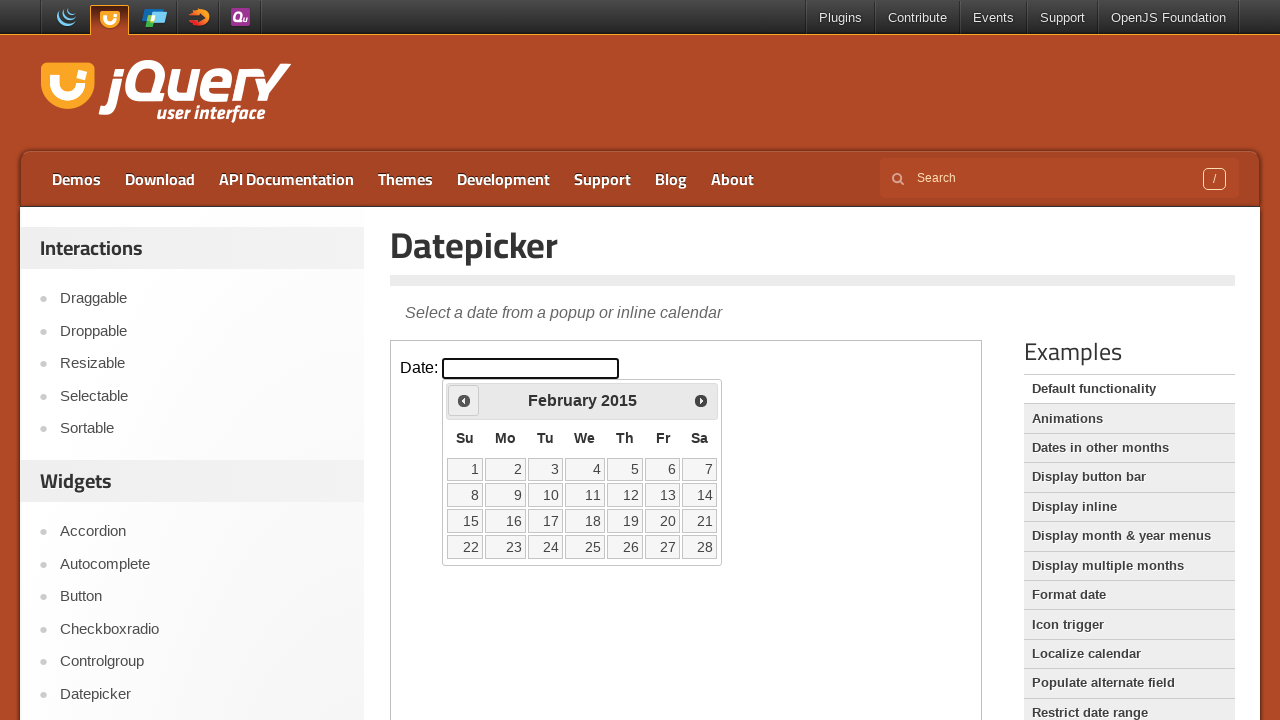

Retrieved current year: 2015
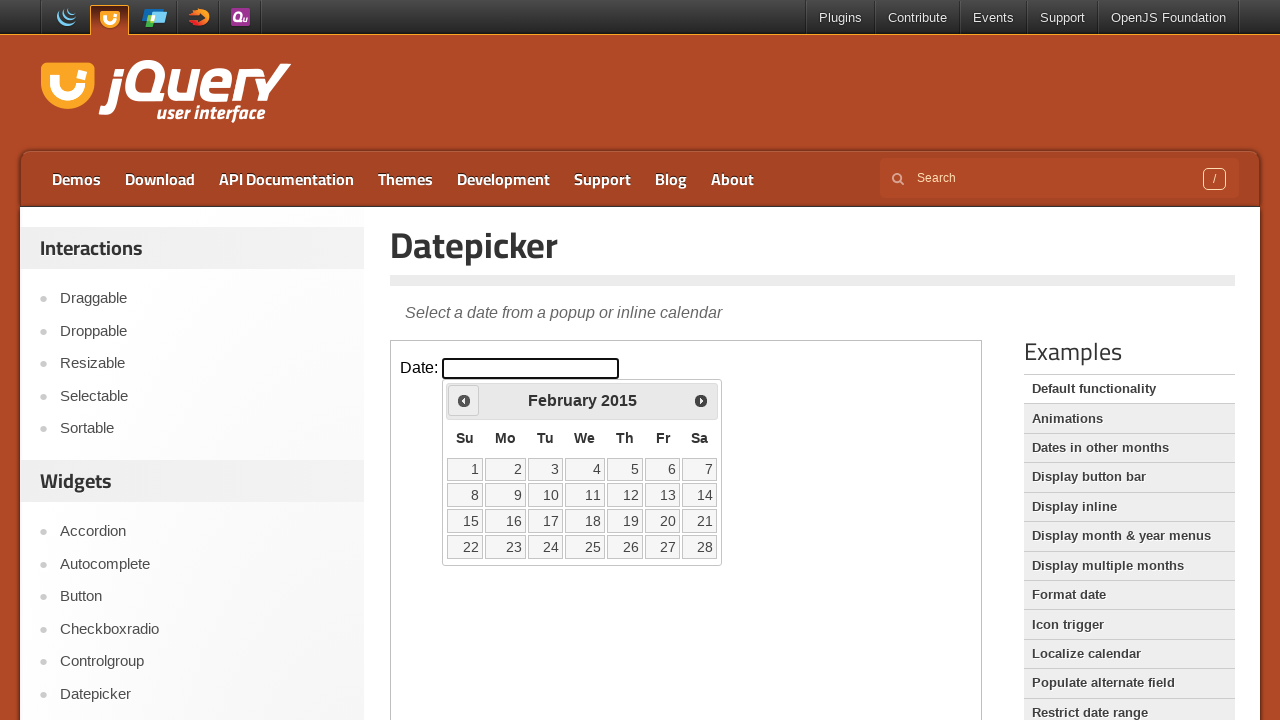

Clicked previous month button to navigate backwards at (464, 400) on iframe >> nth=0 >> internal:control=enter-frame >> xpath=//span[@class='ui-icon 
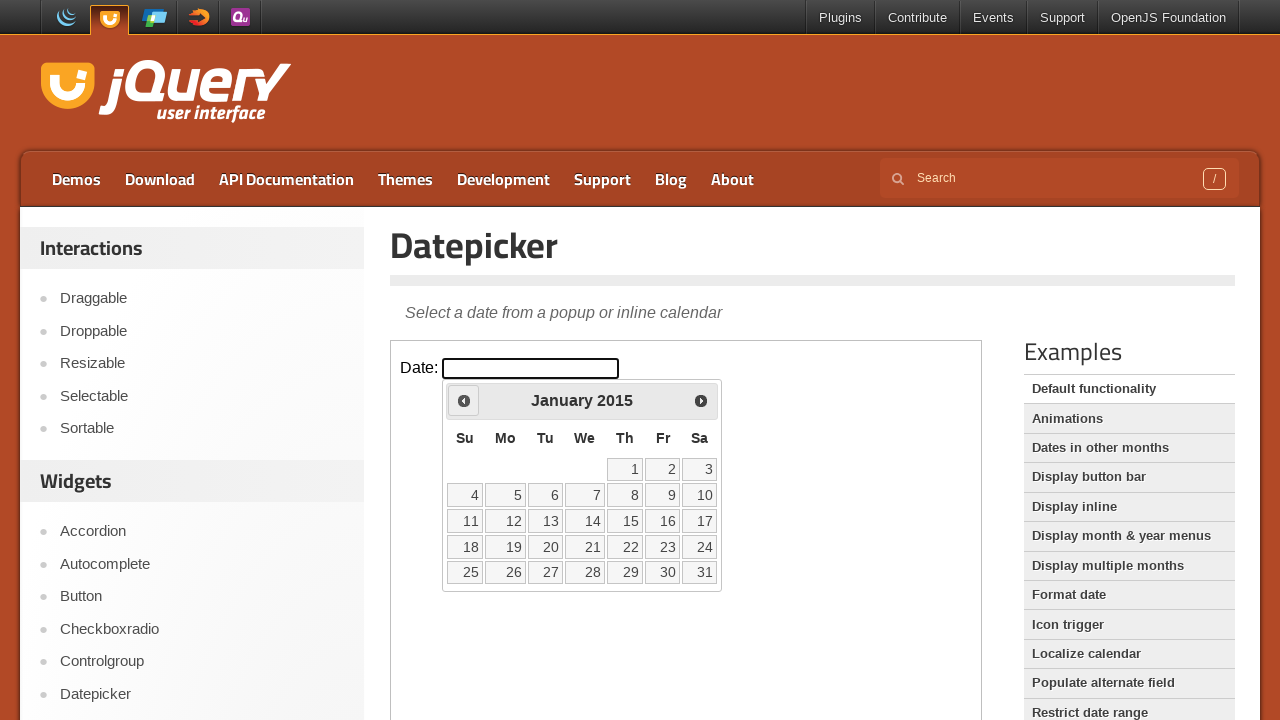

Retrieved current month: January
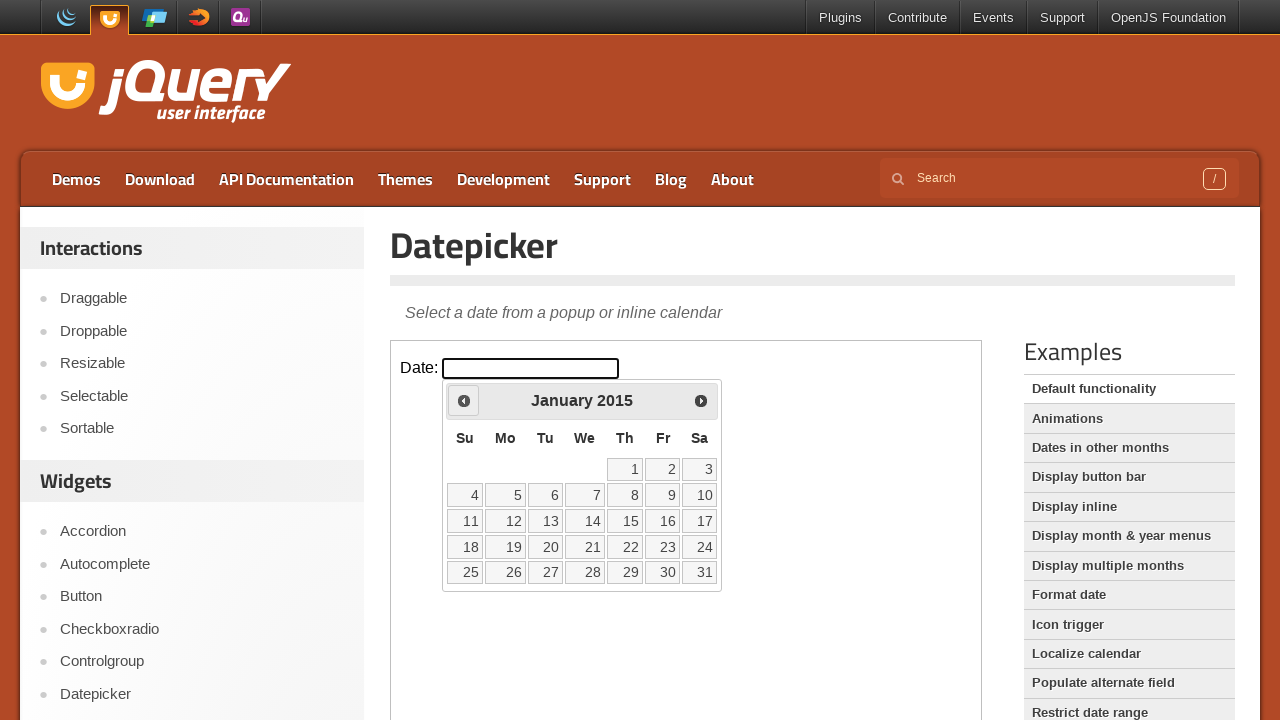

Retrieved current year: 2015
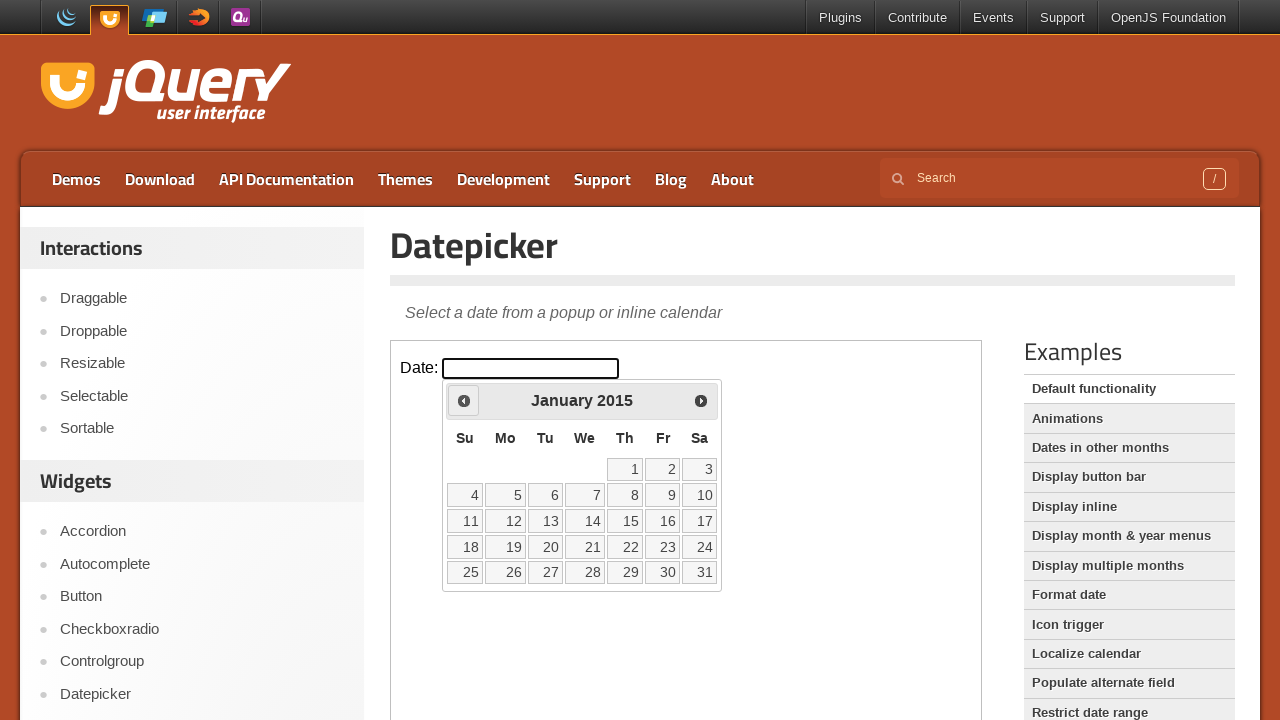

Clicked previous month button to navigate backwards at (464, 400) on iframe >> nth=0 >> internal:control=enter-frame >> xpath=//span[@class='ui-icon 
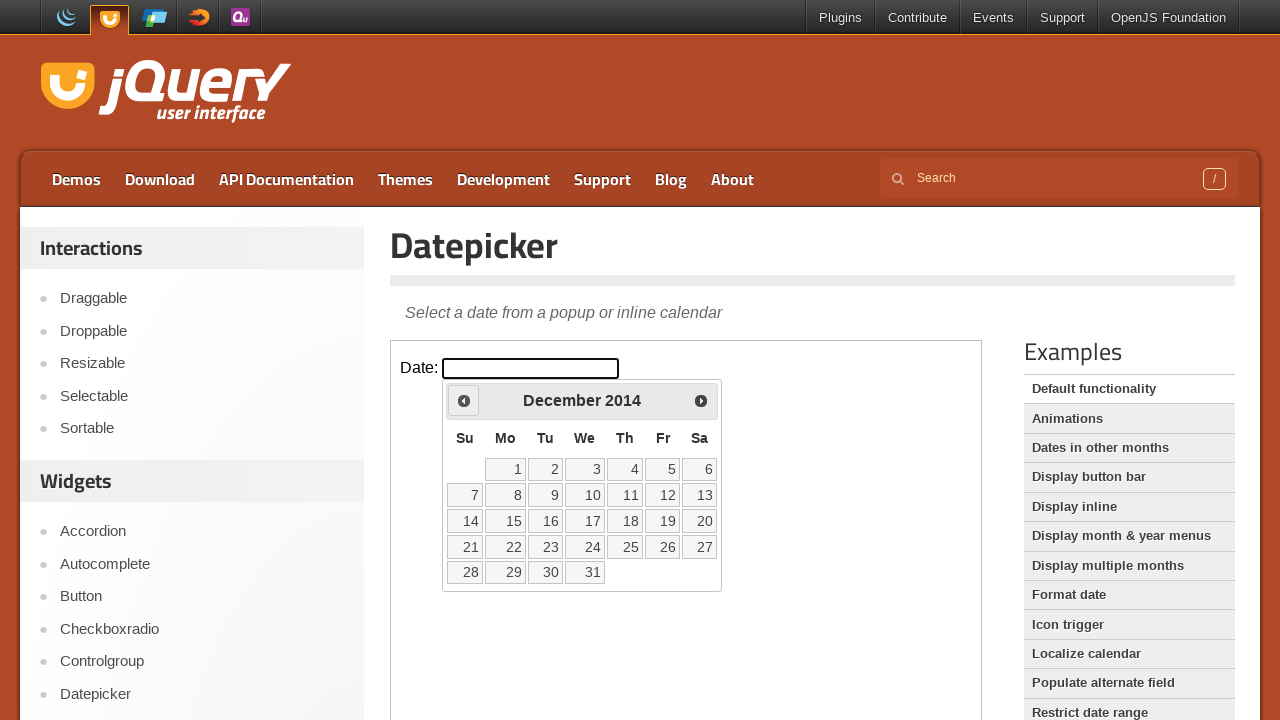

Retrieved current month: December
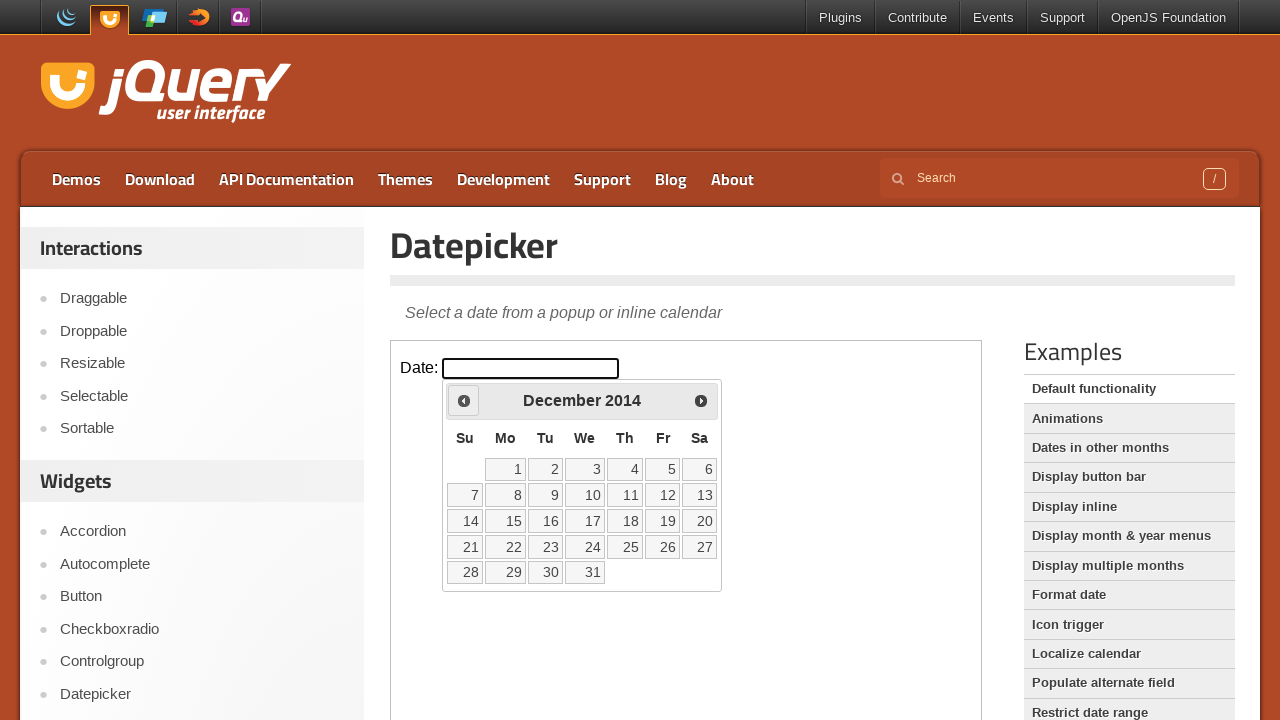

Retrieved current year: 2014
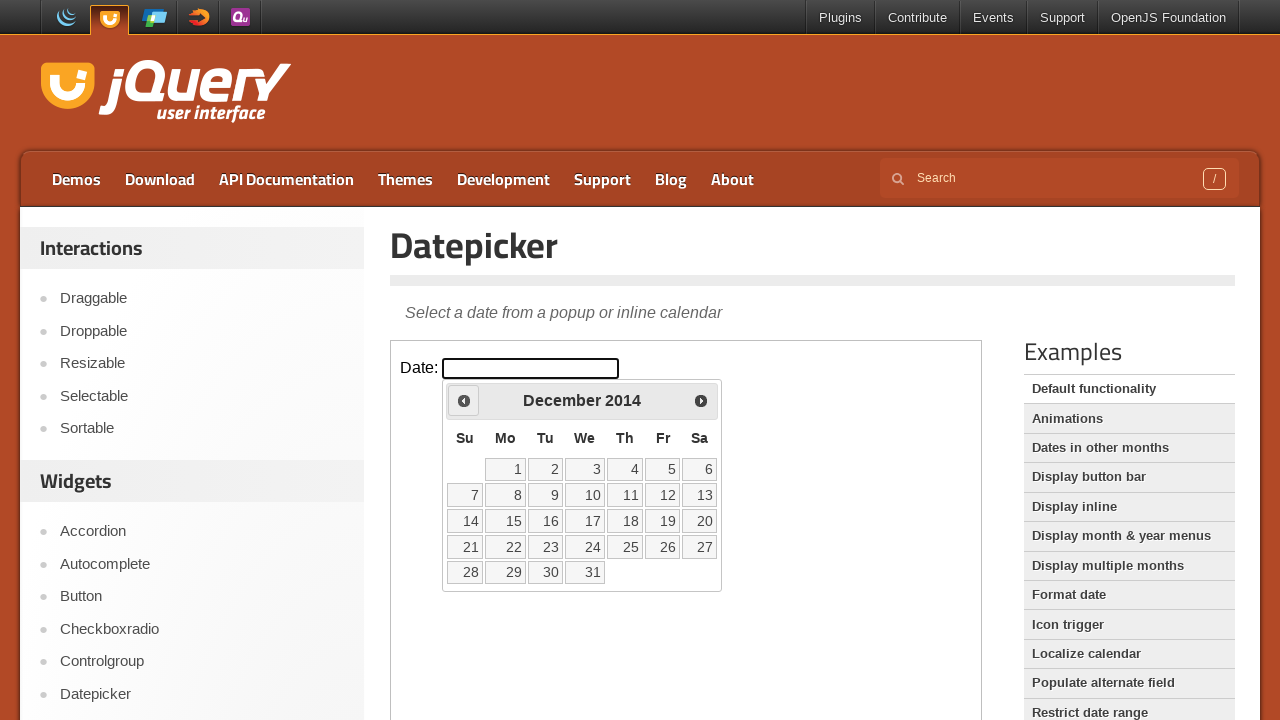

Clicked previous month button to navigate backwards at (464, 400) on iframe >> nth=0 >> internal:control=enter-frame >> xpath=//span[@class='ui-icon 
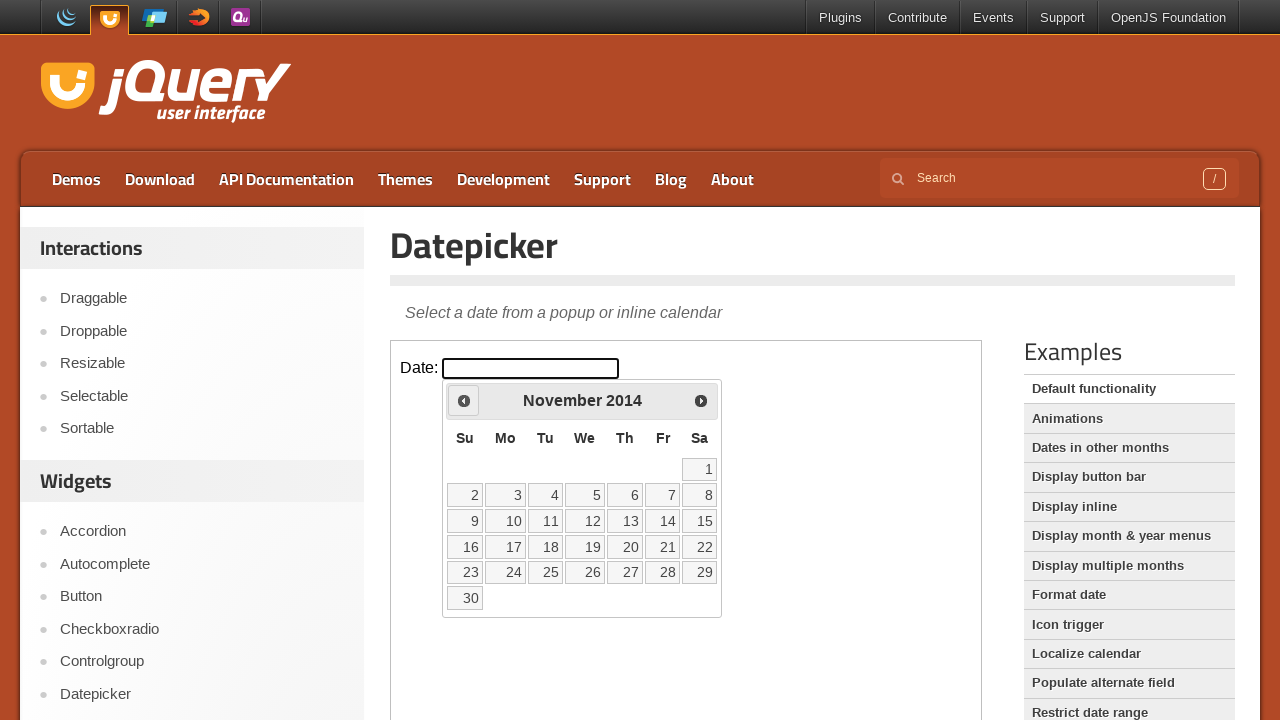

Retrieved current month: November
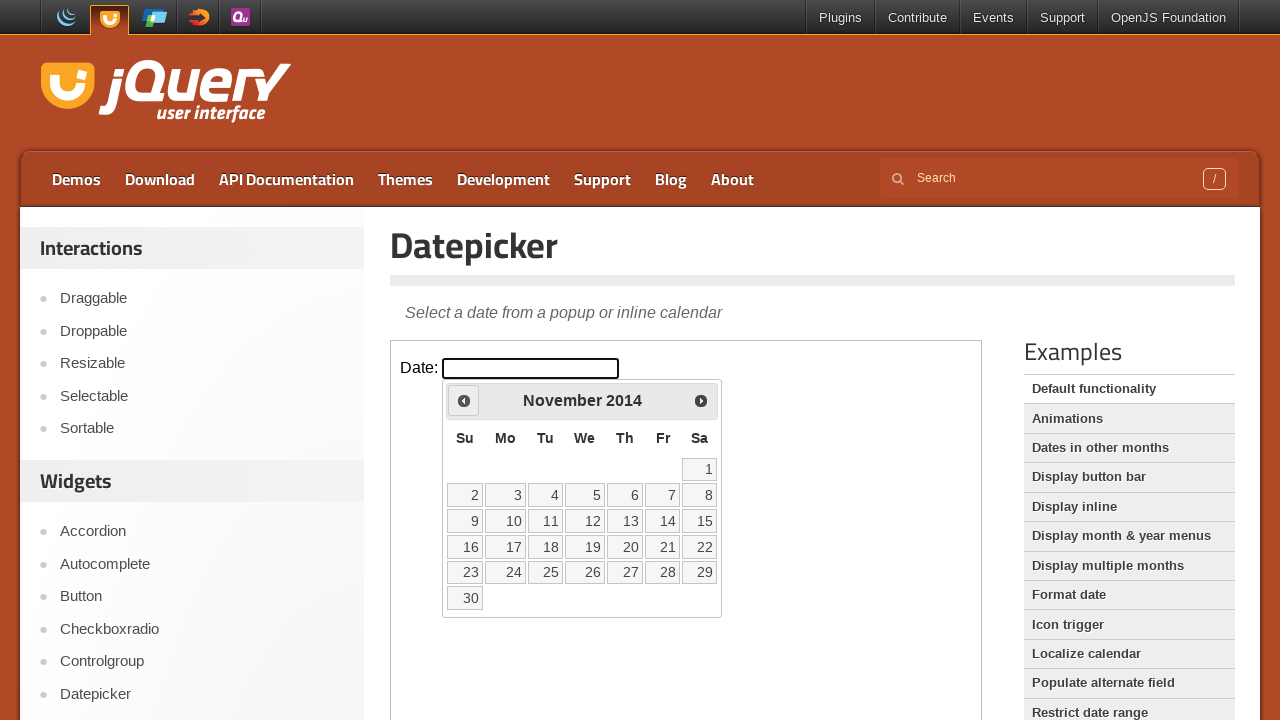

Retrieved current year: 2014
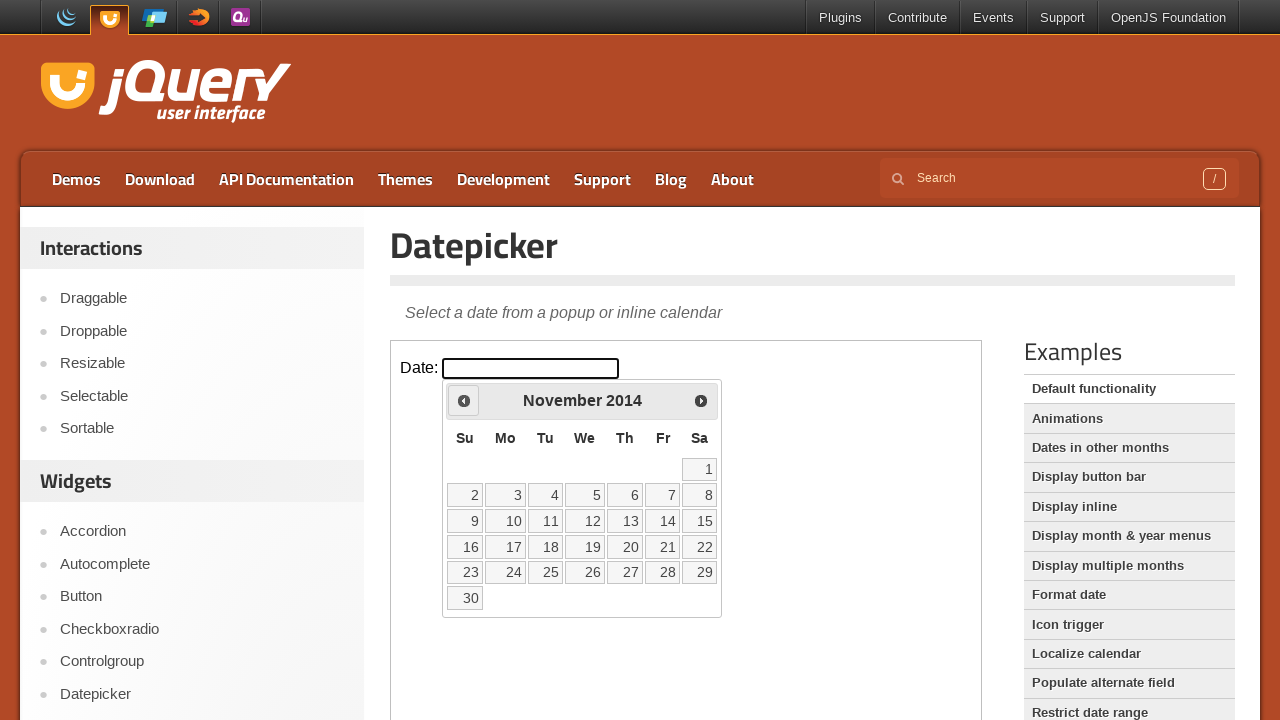

Clicked previous month button to navigate backwards at (464, 400) on iframe >> nth=0 >> internal:control=enter-frame >> xpath=//span[@class='ui-icon 
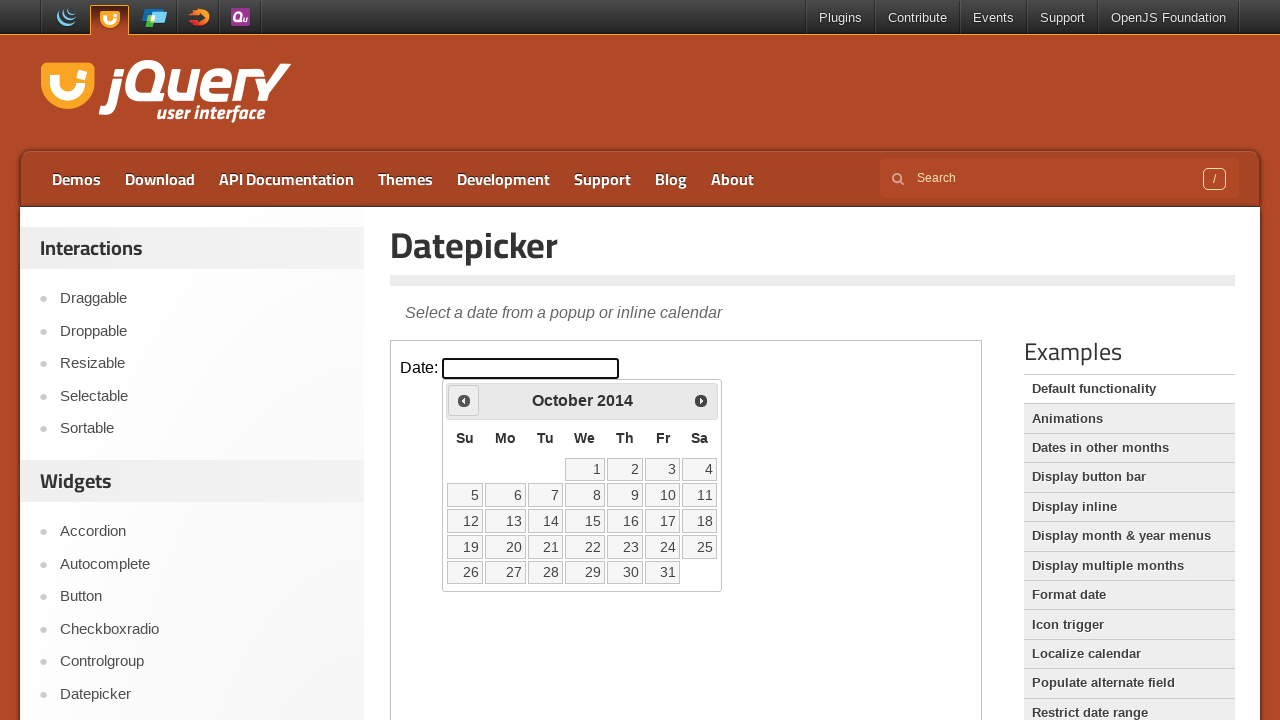

Retrieved current month: October
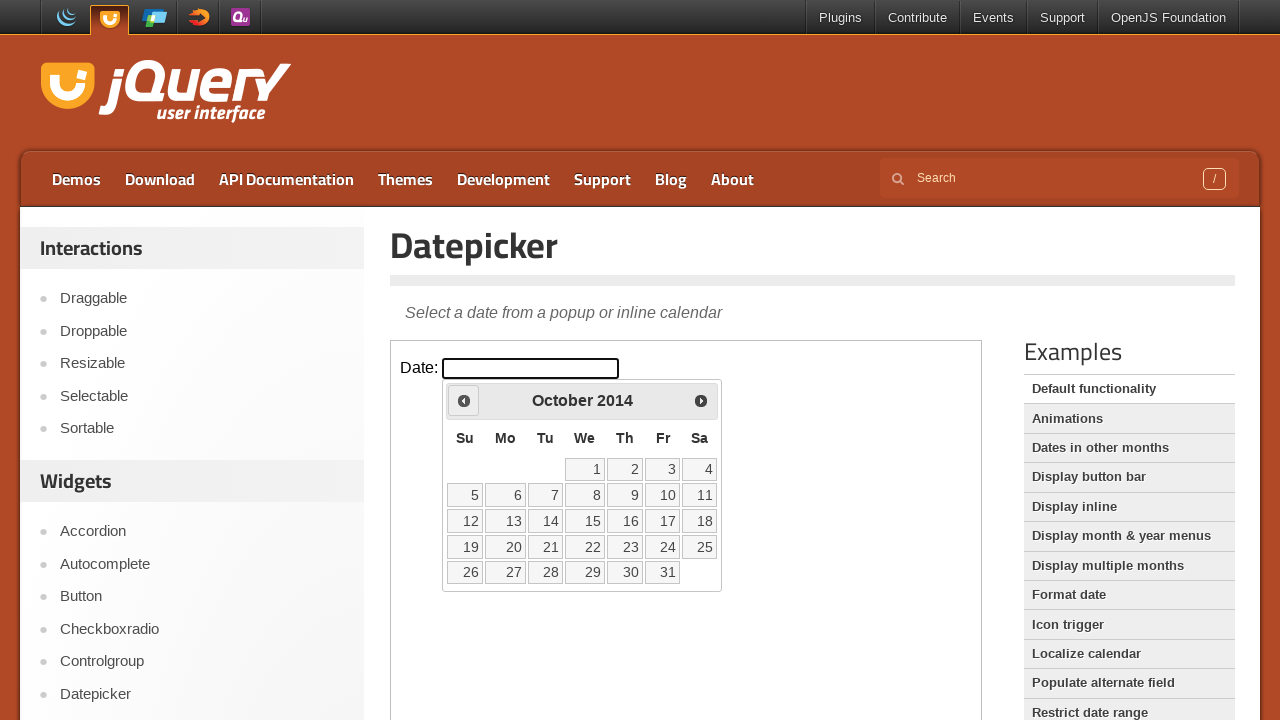

Retrieved current year: 2014
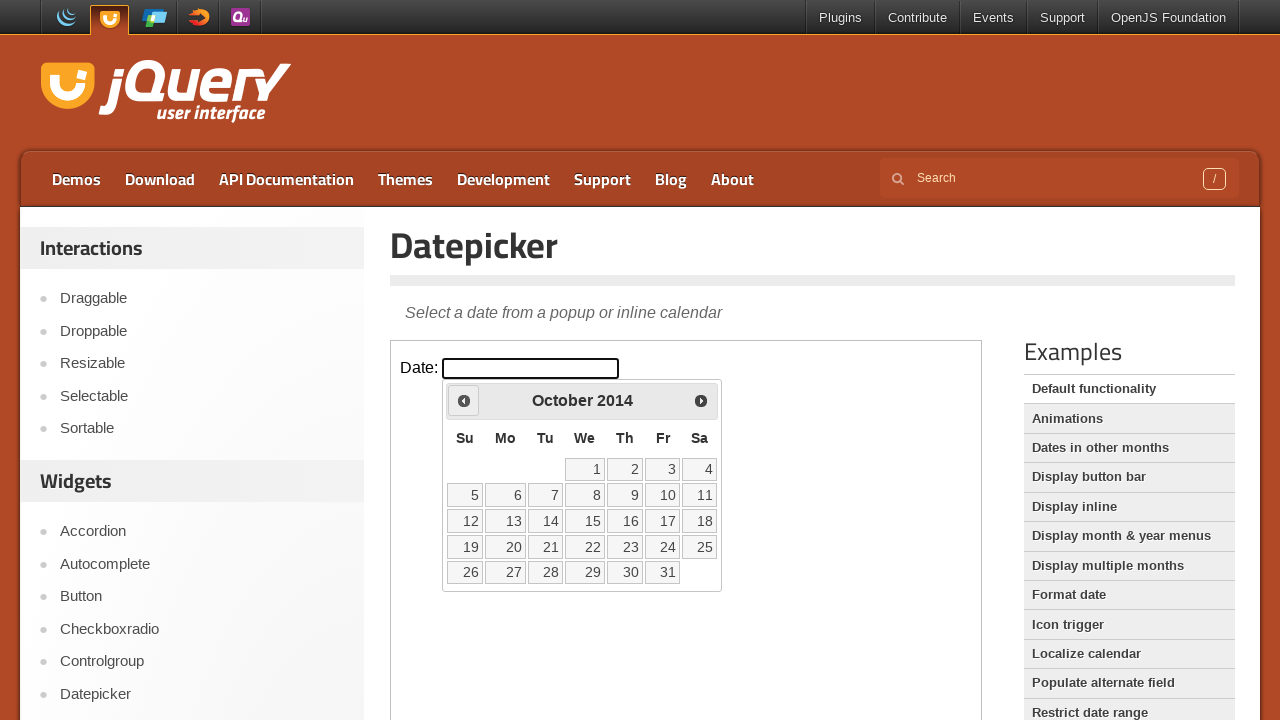

Clicked previous month button to navigate backwards at (464, 400) on iframe >> nth=0 >> internal:control=enter-frame >> xpath=//span[@class='ui-icon 
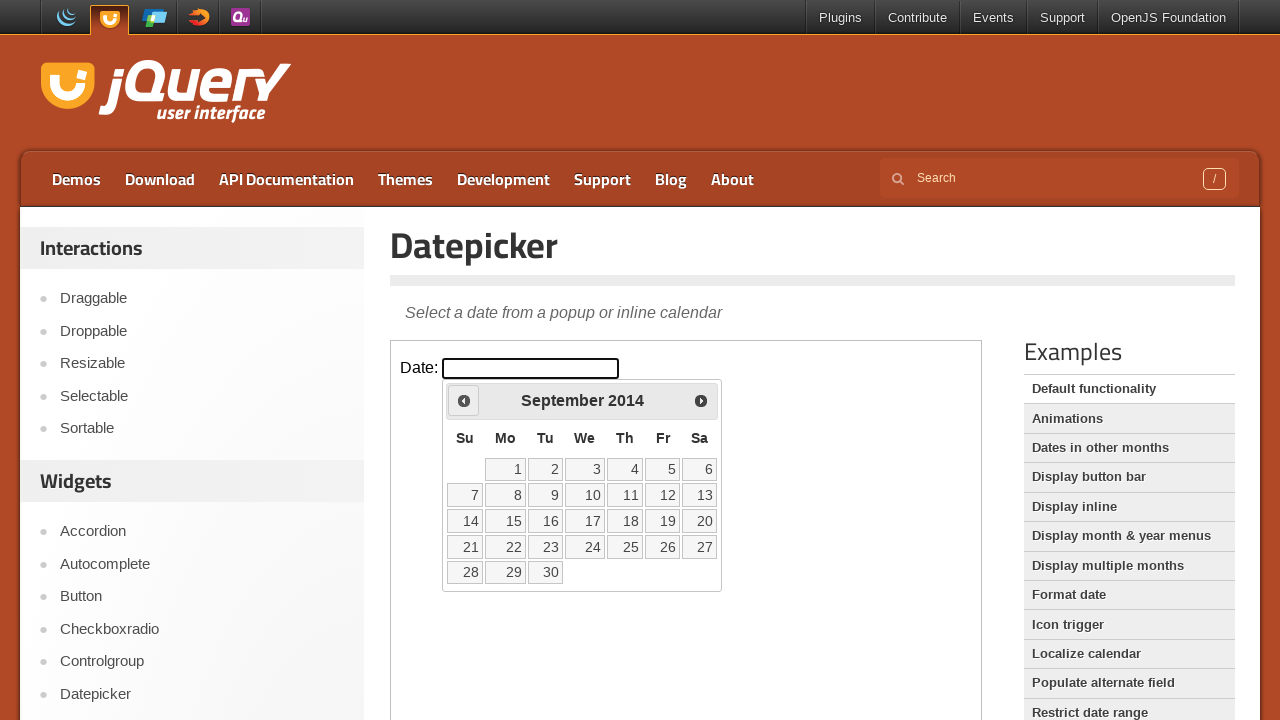

Retrieved current month: September
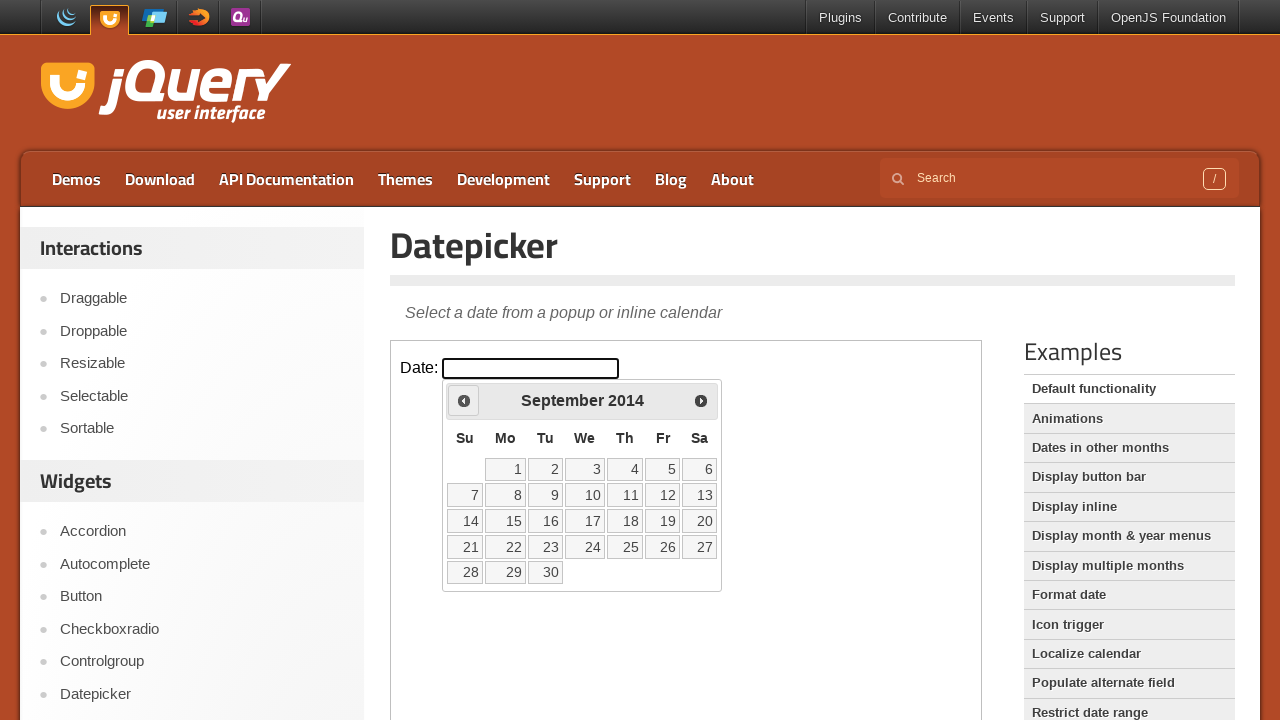

Retrieved current year: 2014
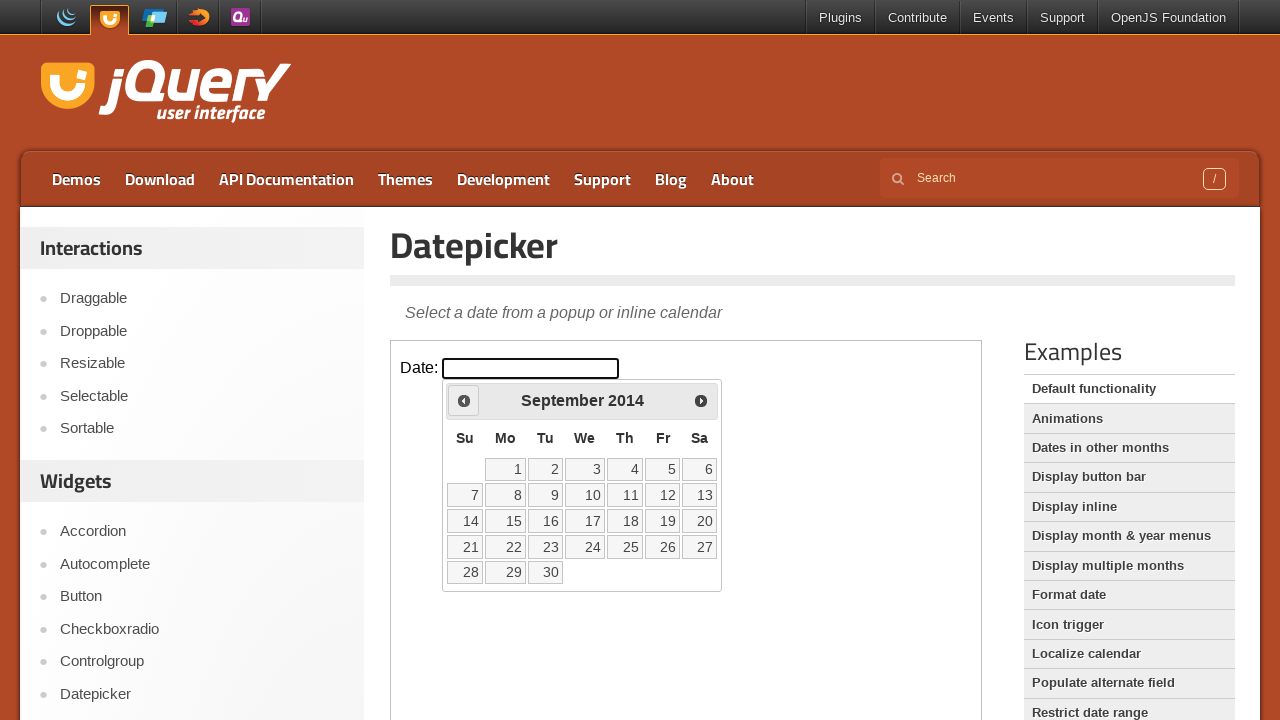

Clicked previous month button to navigate backwards at (464, 400) on iframe >> nth=0 >> internal:control=enter-frame >> xpath=//span[@class='ui-icon 
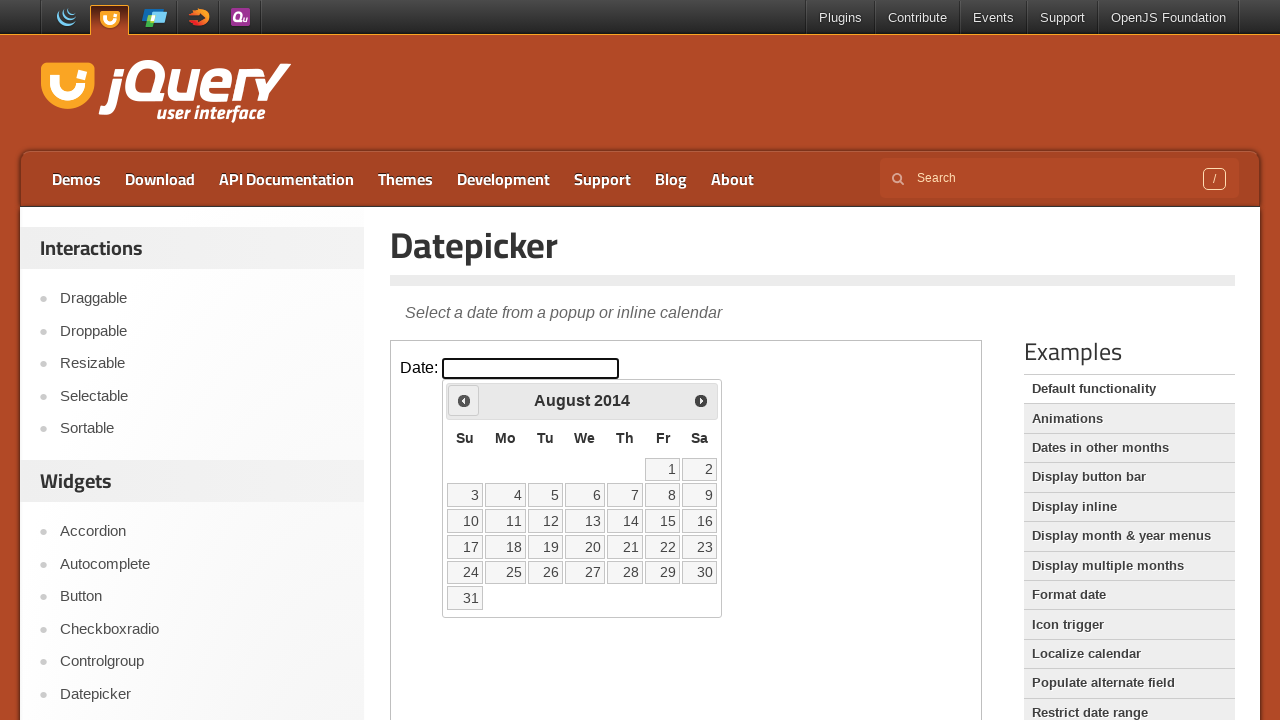

Retrieved current month: August
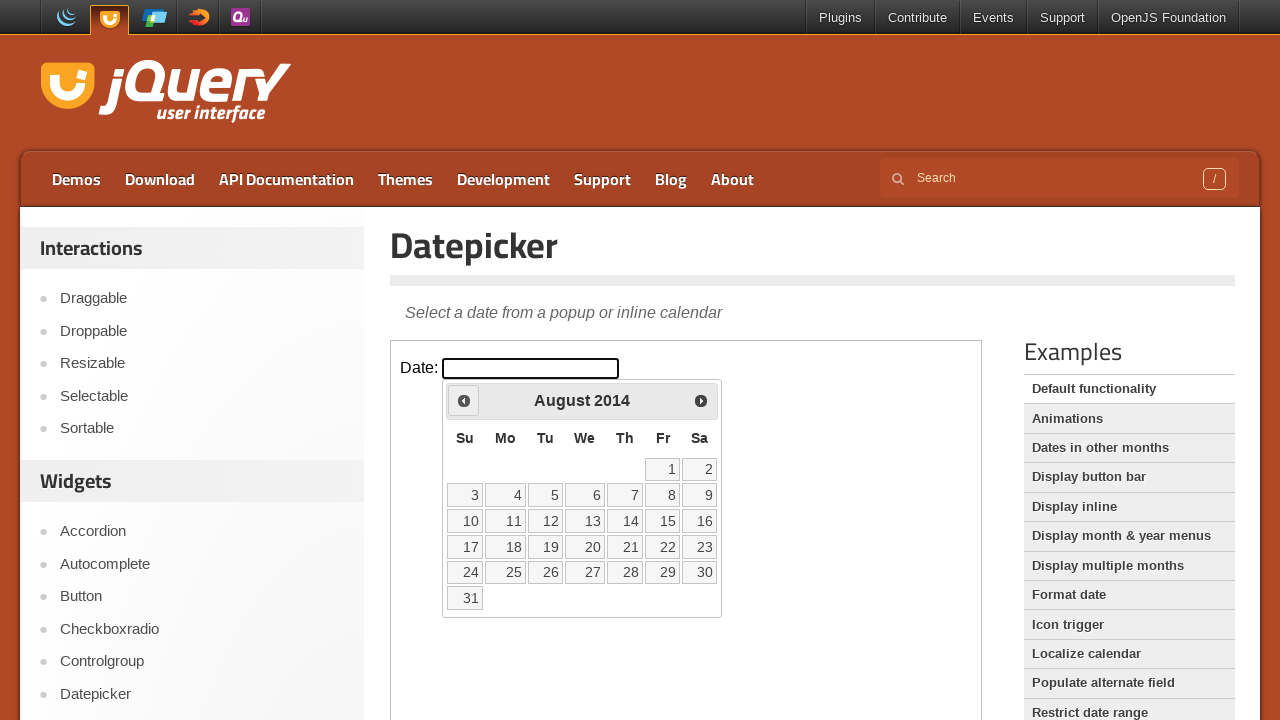

Retrieved current year: 2014
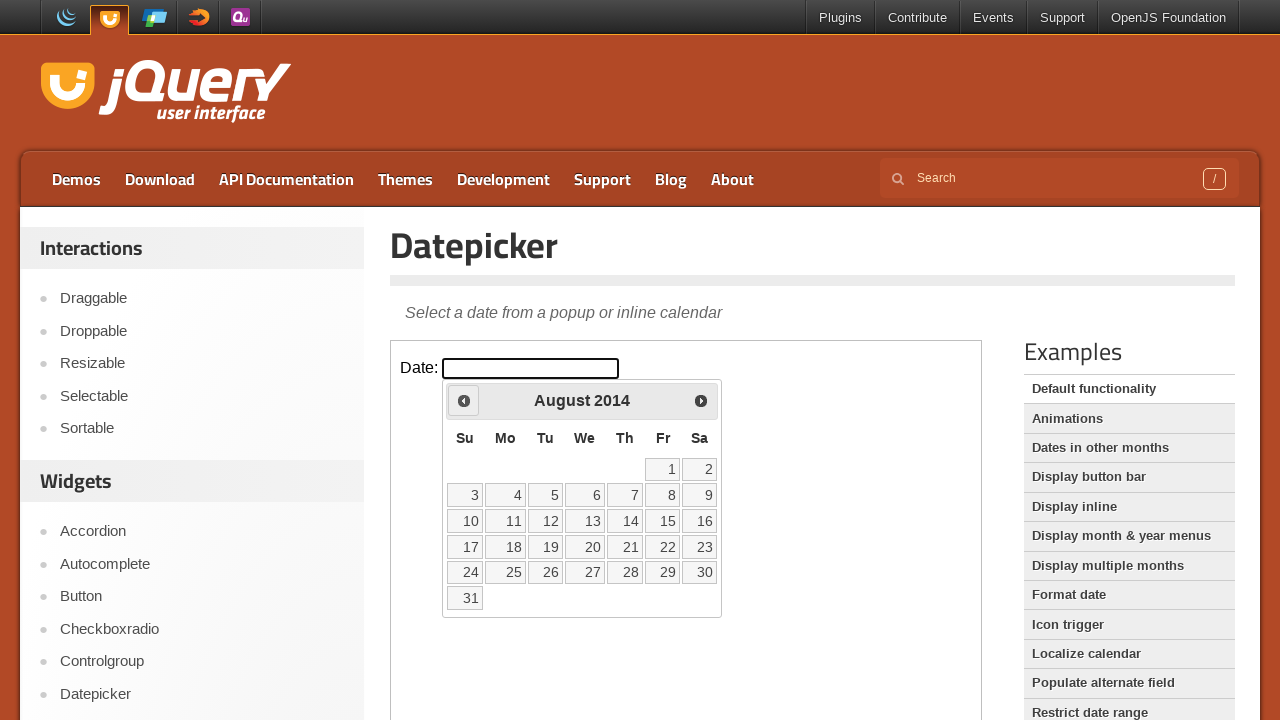

Clicked previous month button to navigate backwards at (464, 400) on iframe >> nth=0 >> internal:control=enter-frame >> xpath=//span[@class='ui-icon 
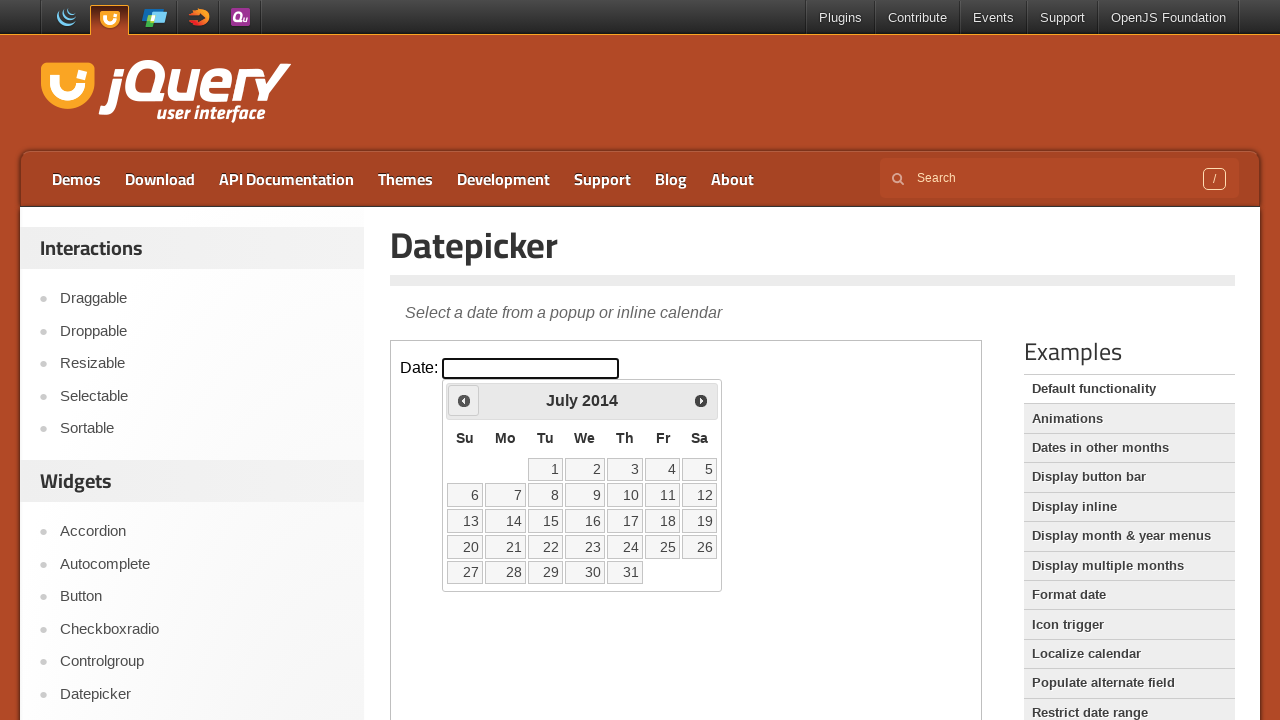

Retrieved current month: July
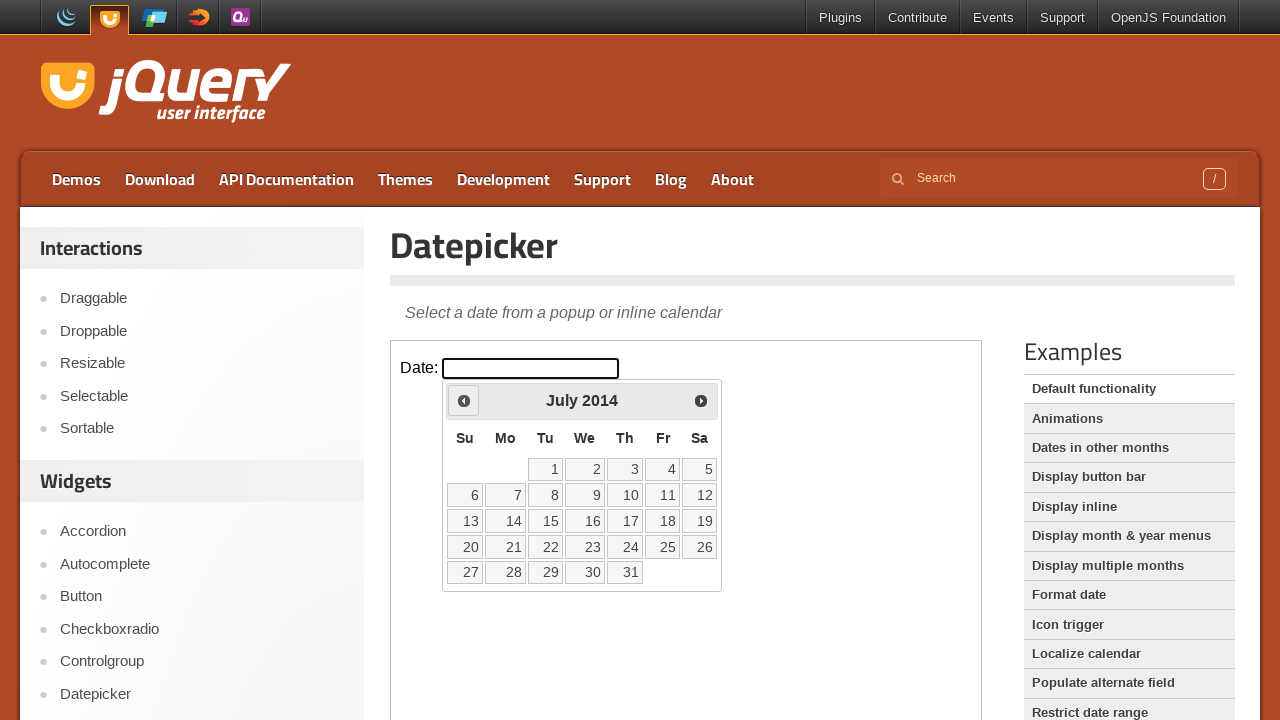

Retrieved current year: 2014
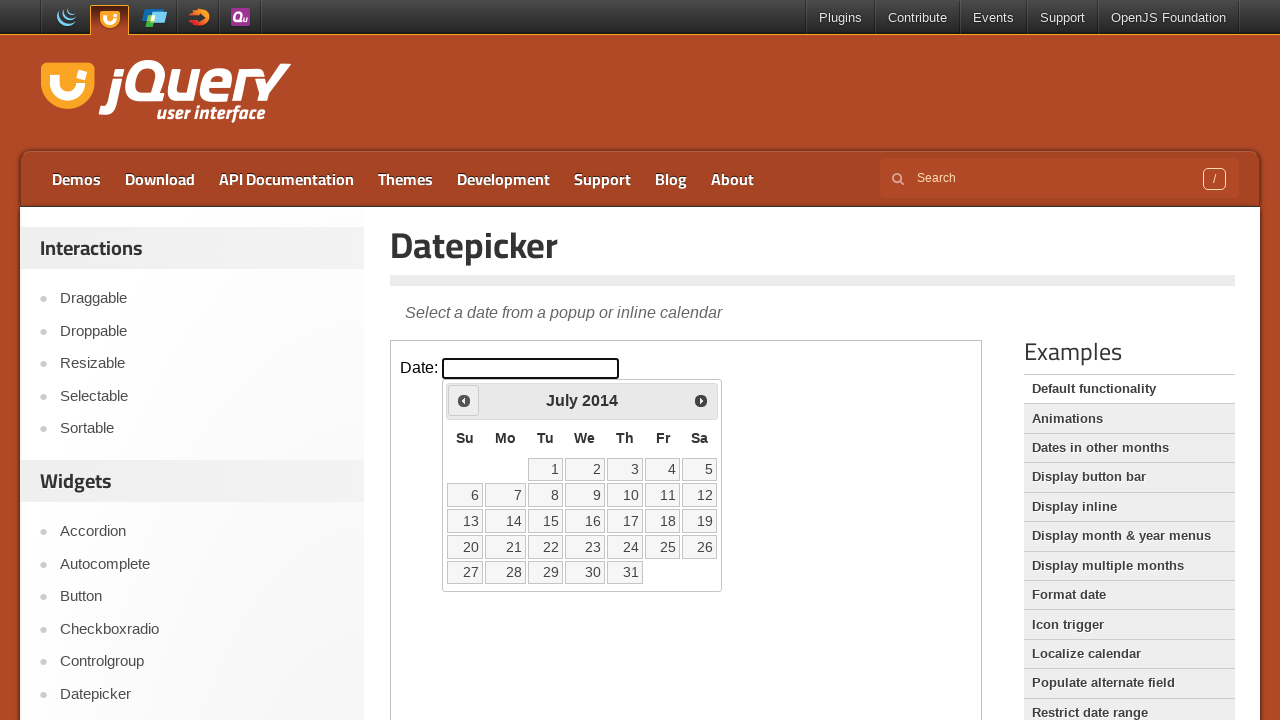

Clicked previous month button to navigate backwards at (464, 400) on iframe >> nth=0 >> internal:control=enter-frame >> xpath=//span[@class='ui-icon 
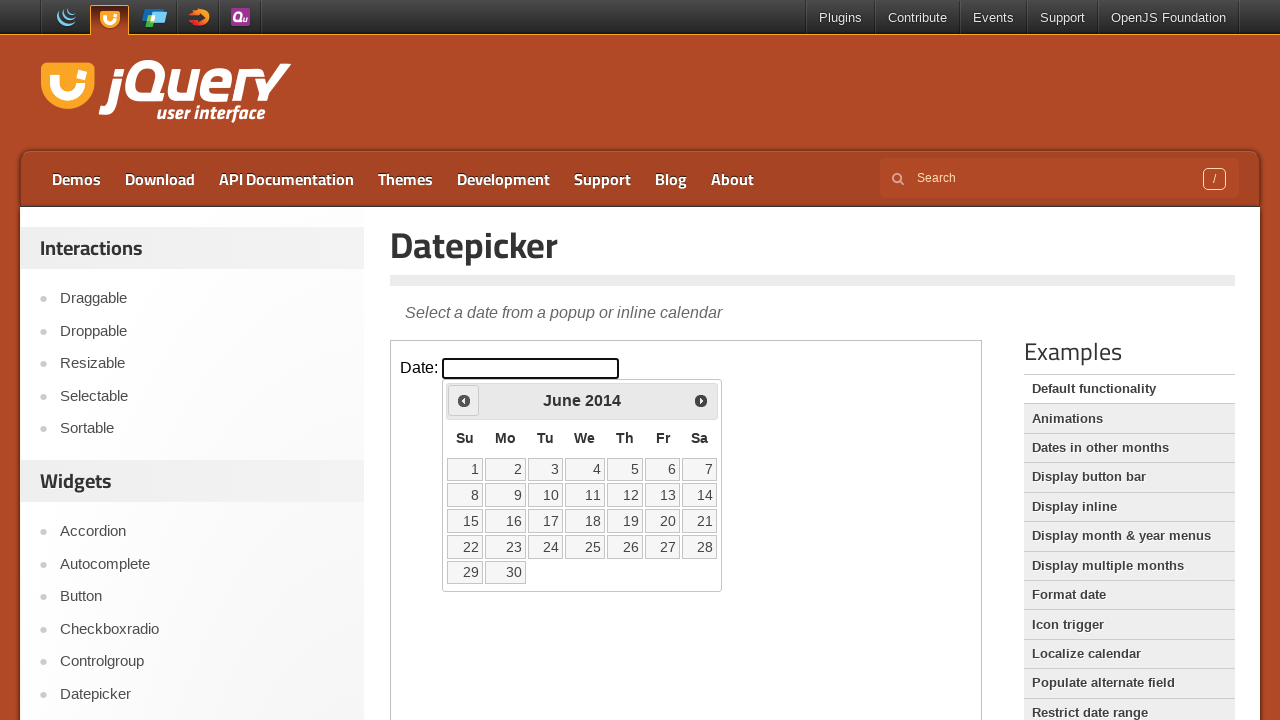

Retrieved current month: June
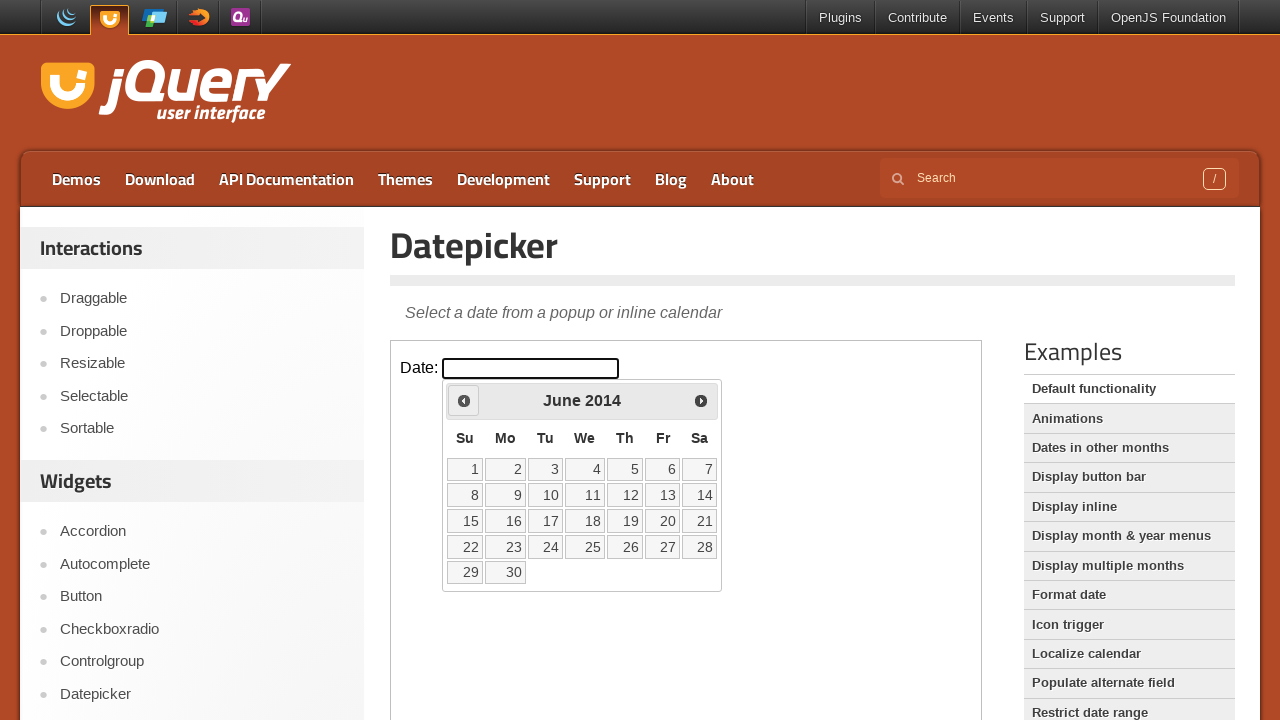

Retrieved current year: 2014
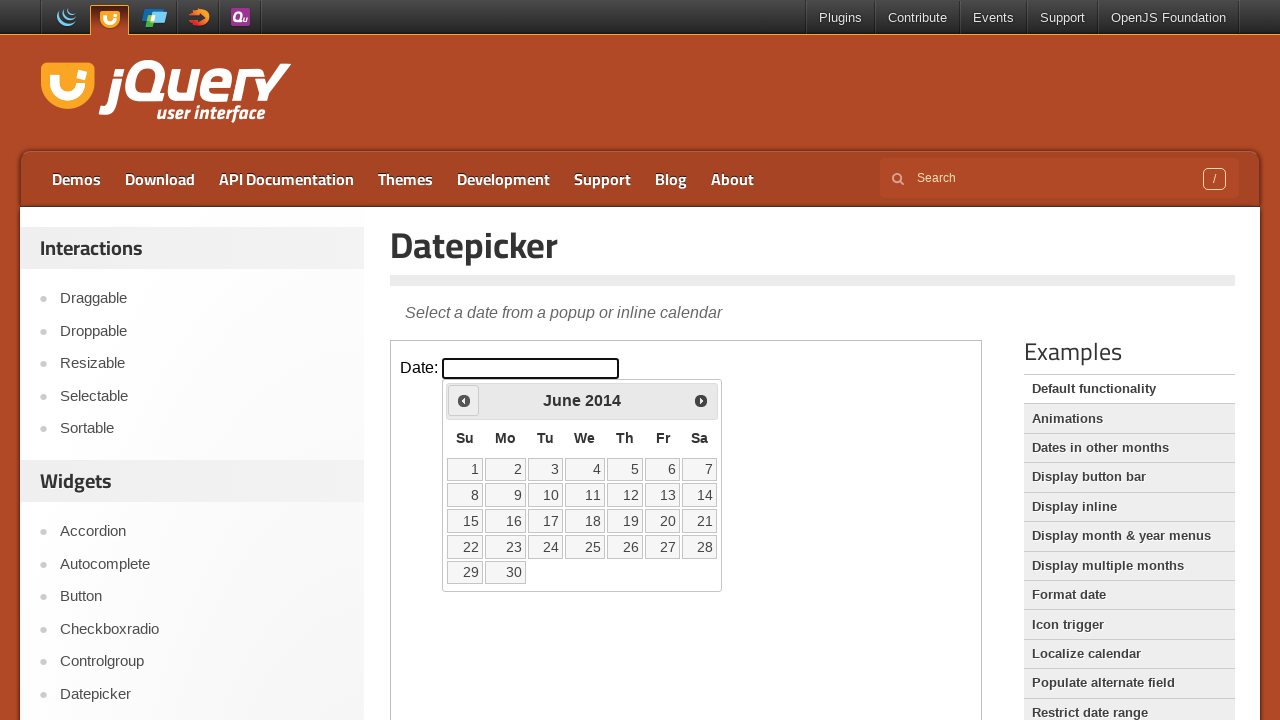

Clicked previous month button to navigate backwards at (464, 400) on iframe >> nth=0 >> internal:control=enter-frame >> xpath=//span[@class='ui-icon 
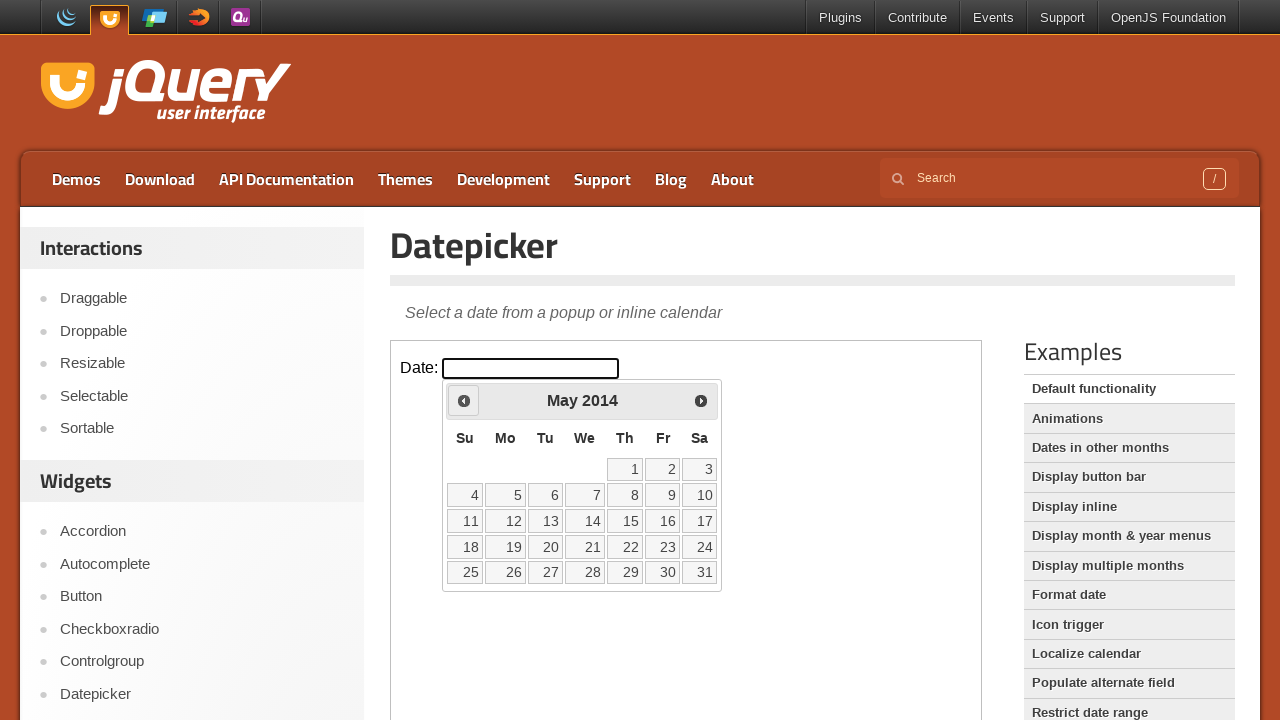

Retrieved current month: May
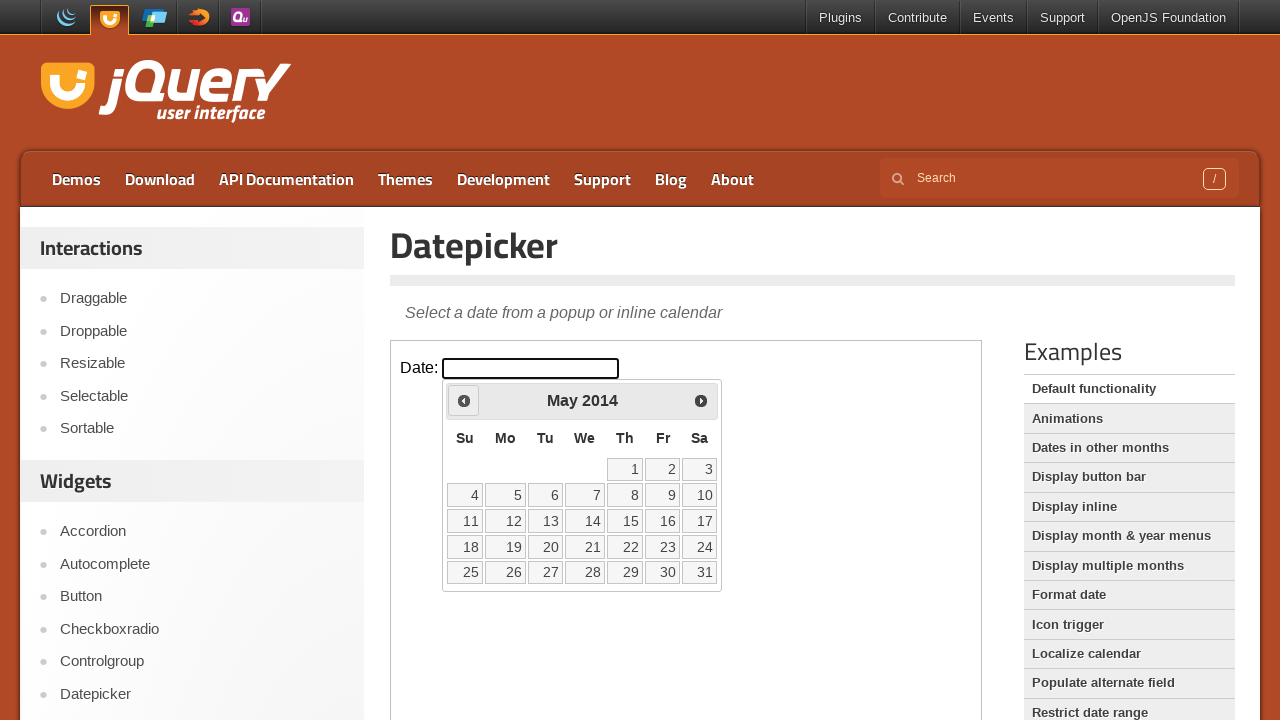

Retrieved current year: 2014
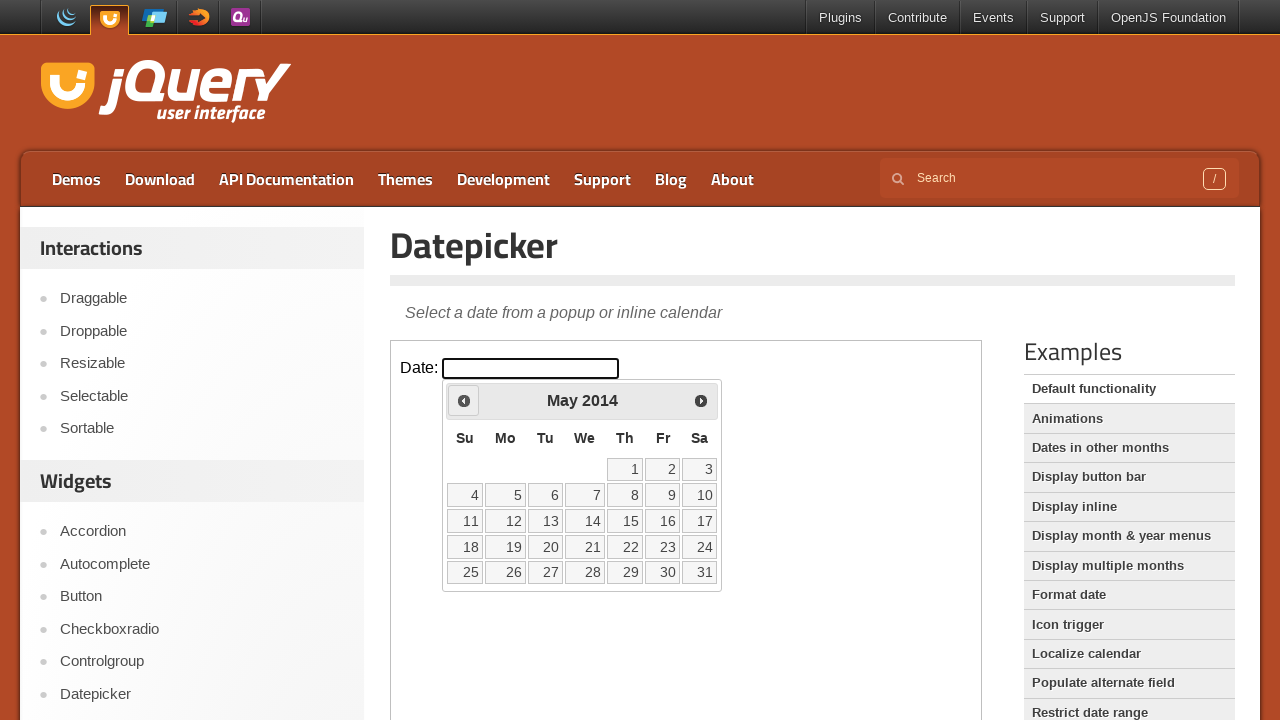

Clicked previous month button to navigate backwards at (464, 400) on iframe >> nth=0 >> internal:control=enter-frame >> xpath=//span[@class='ui-icon 
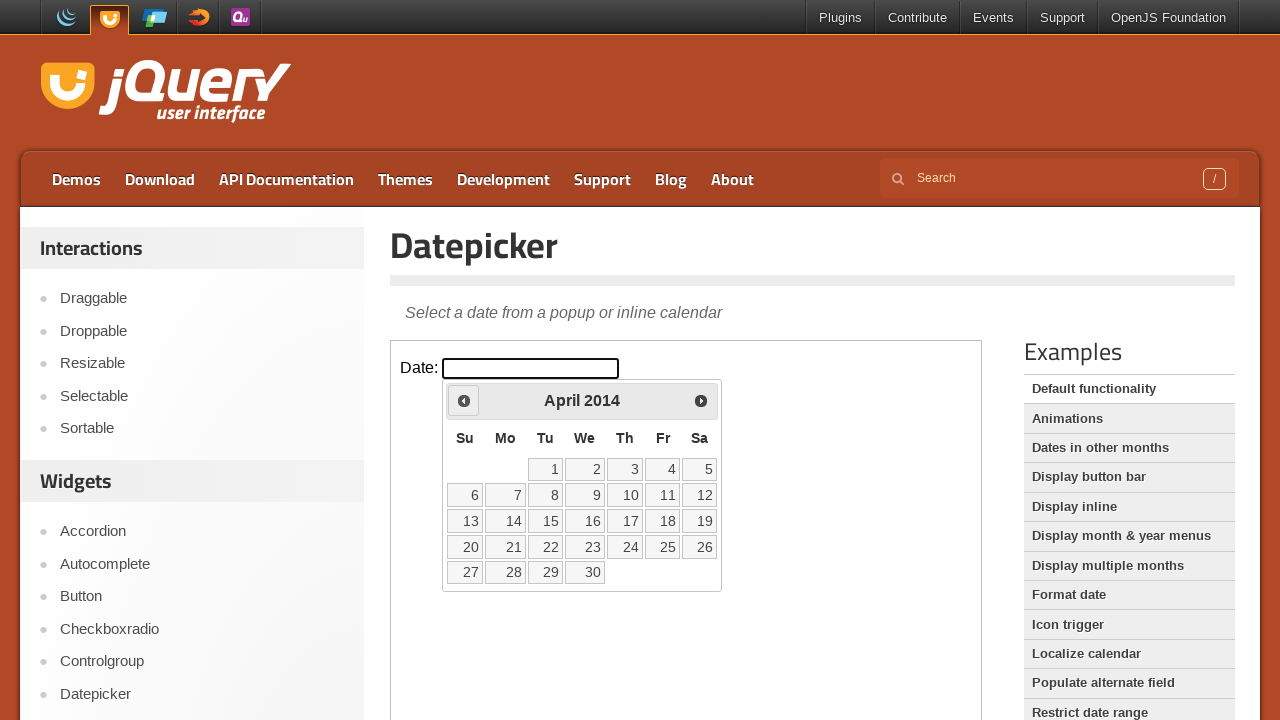

Retrieved current month: April
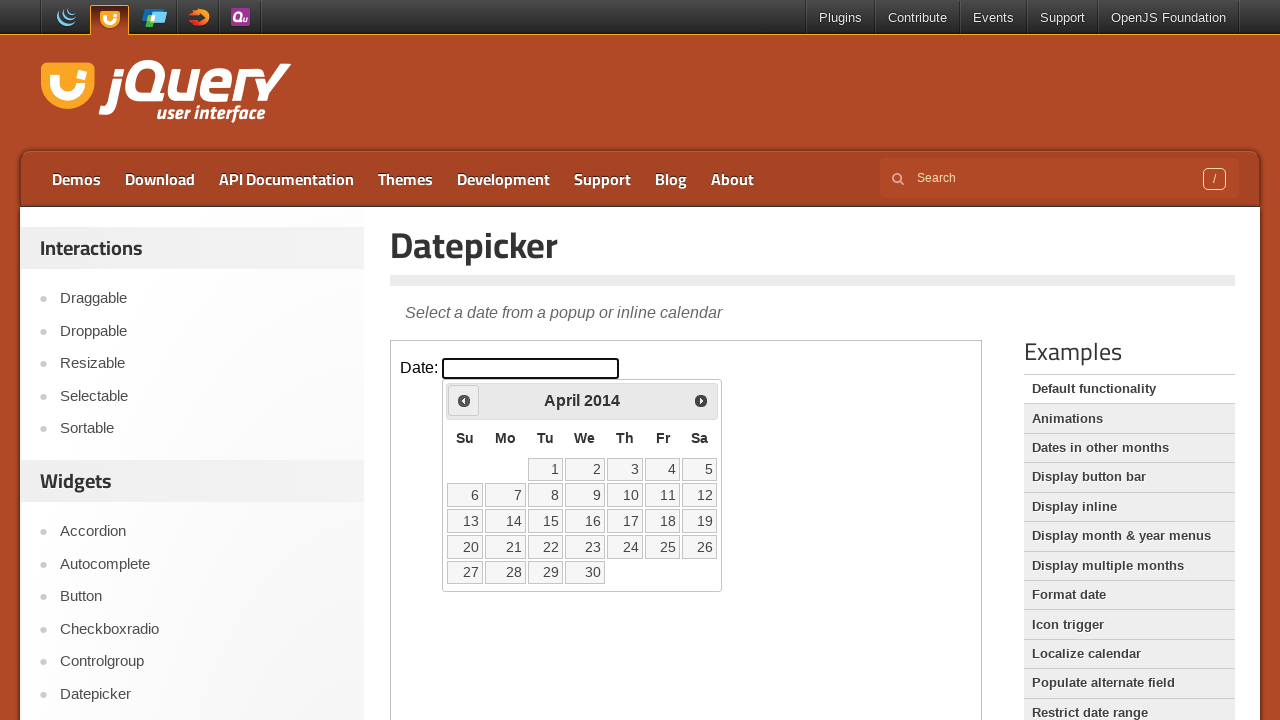

Retrieved current year: 2014
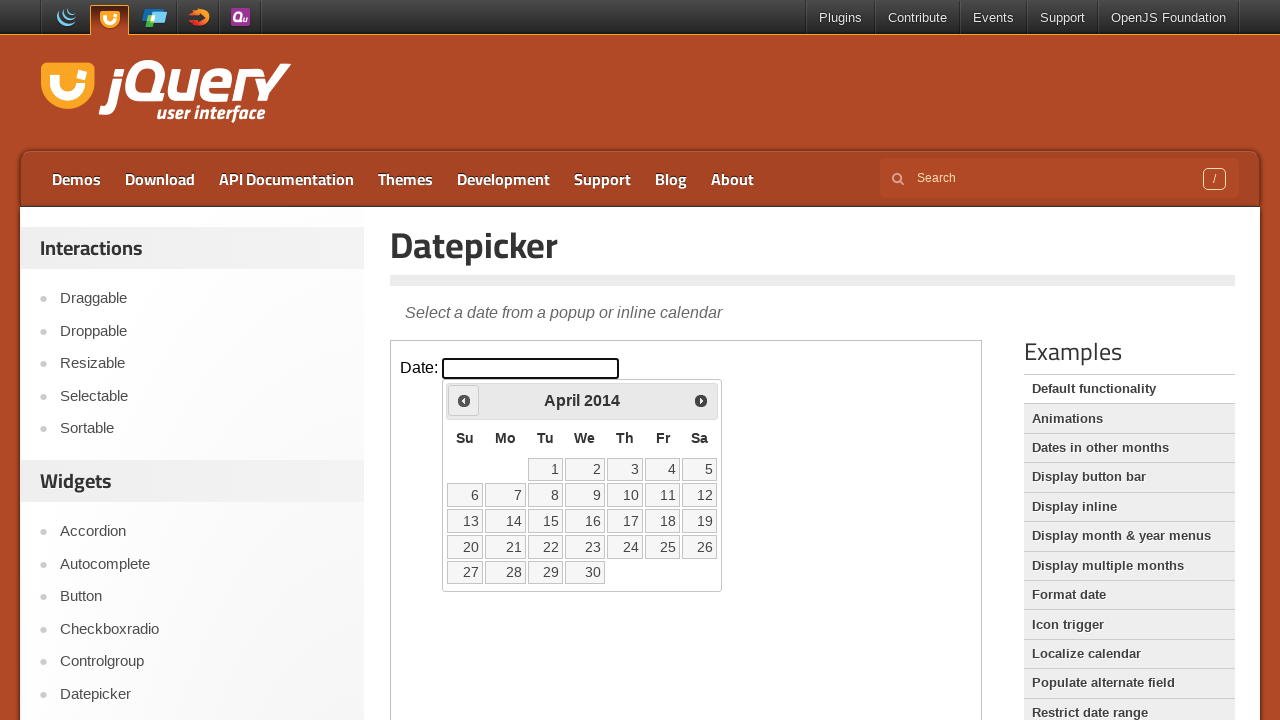

Clicked previous month button to navigate backwards at (464, 400) on iframe >> nth=0 >> internal:control=enter-frame >> xpath=//span[@class='ui-icon 
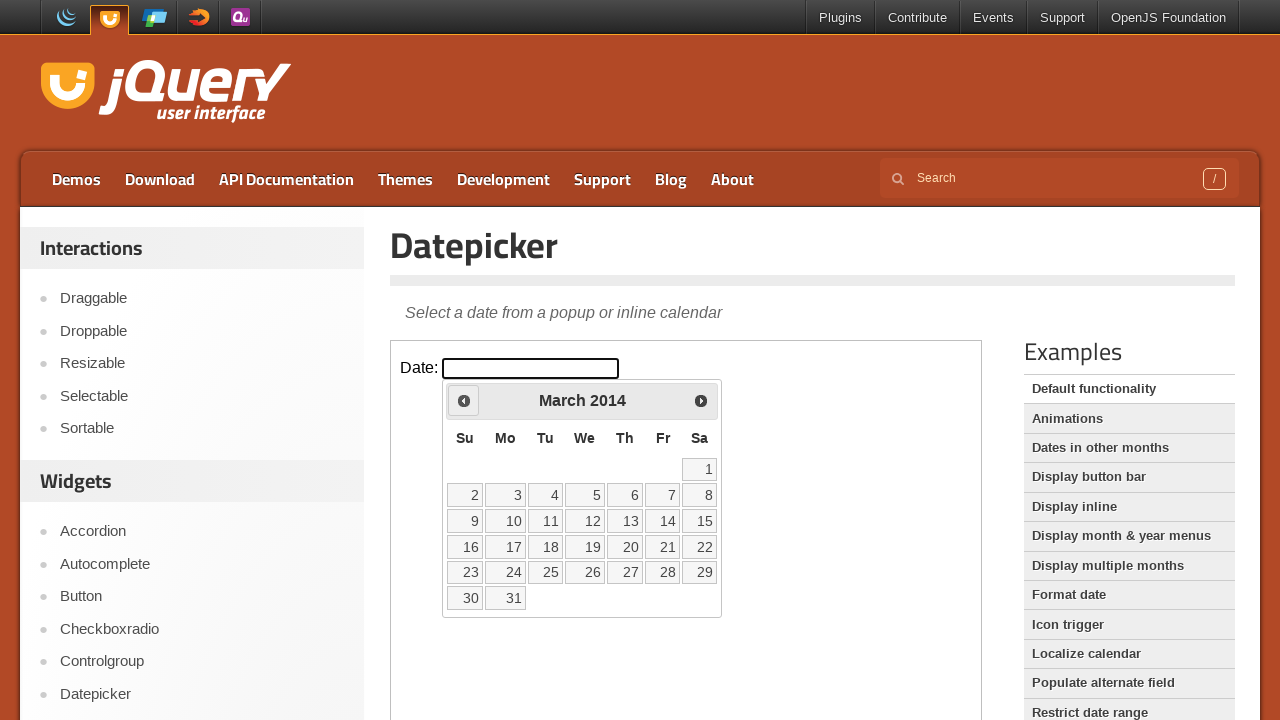

Retrieved current month: March
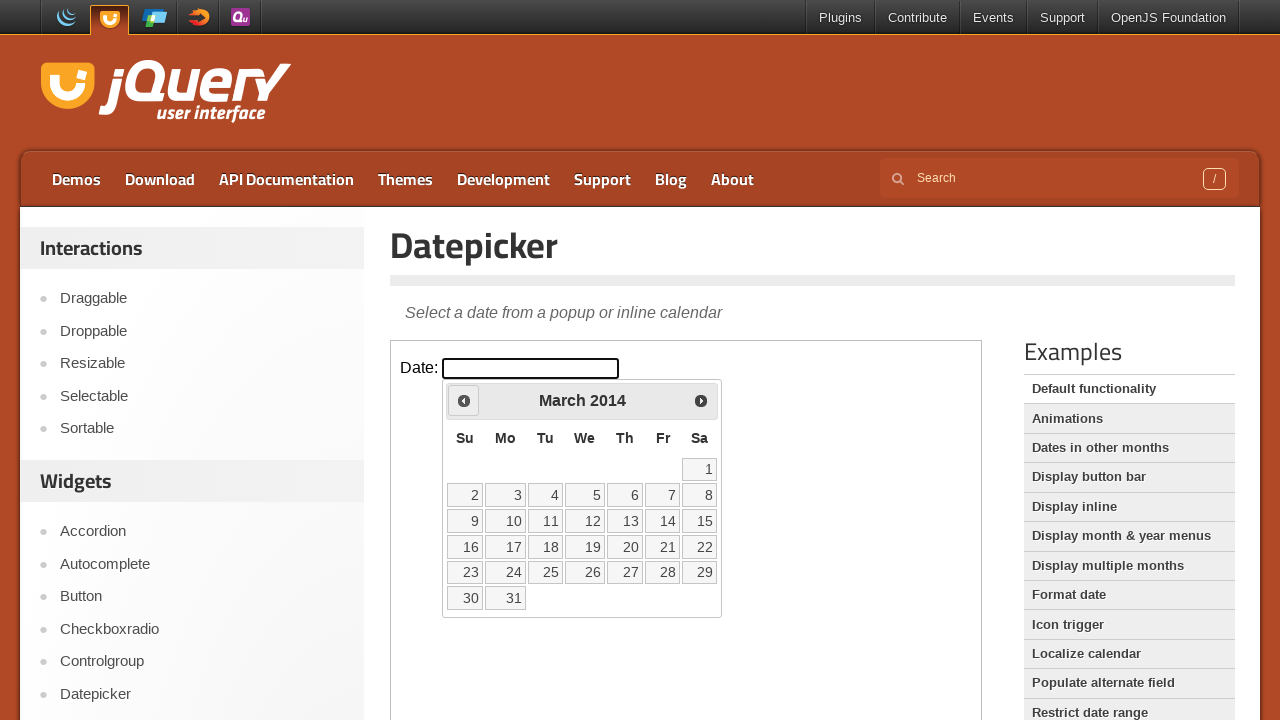

Retrieved current year: 2014
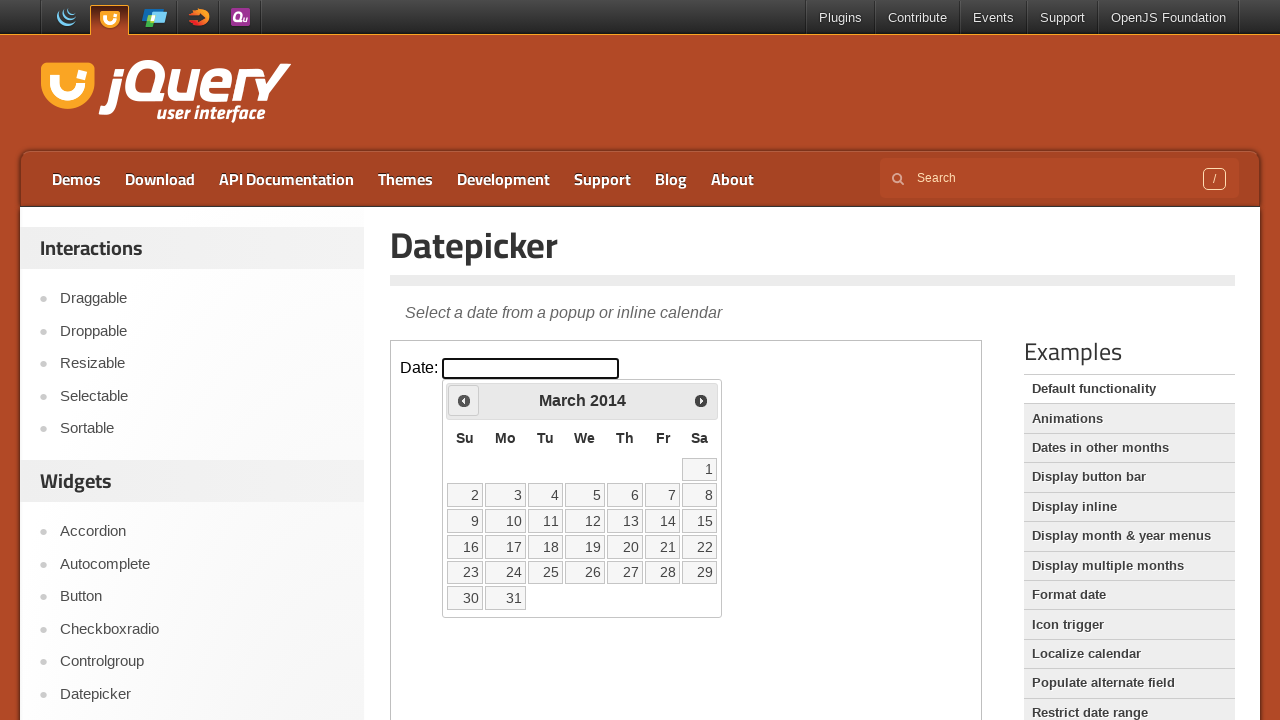

Clicked previous month button to navigate backwards at (464, 400) on iframe >> nth=0 >> internal:control=enter-frame >> xpath=//span[@class='ui-icon 
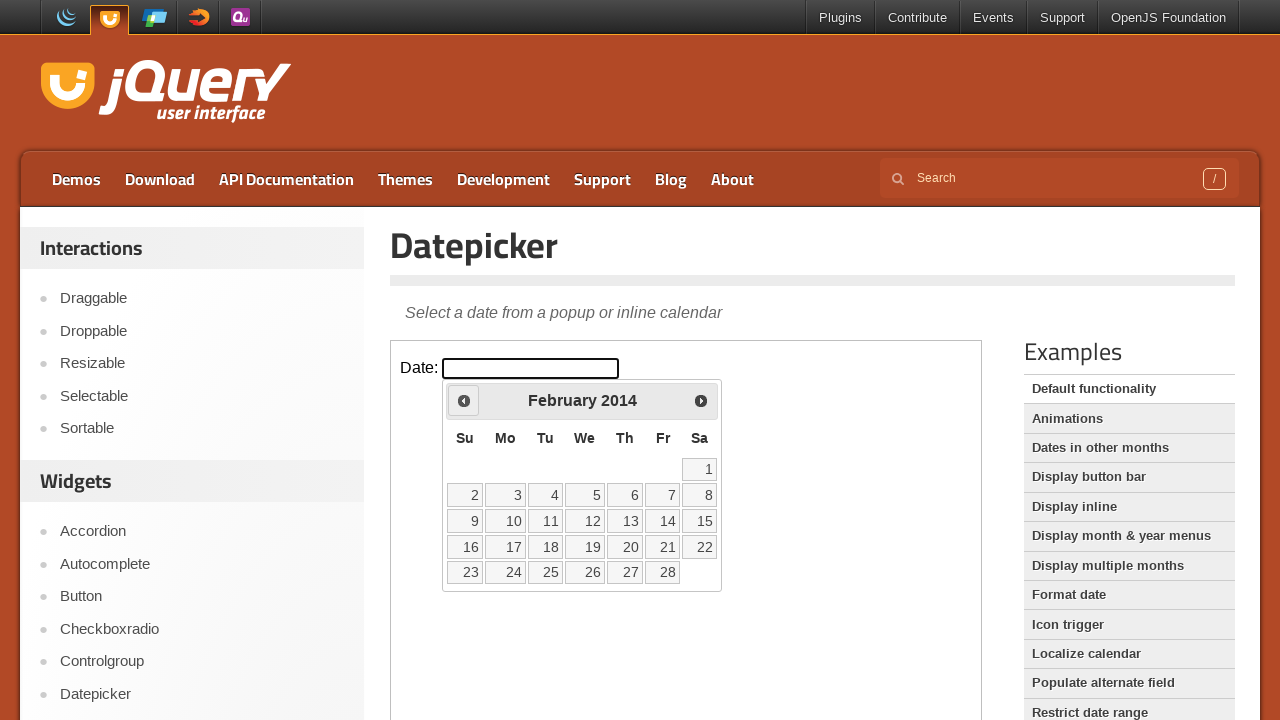

Retrieved current month: February
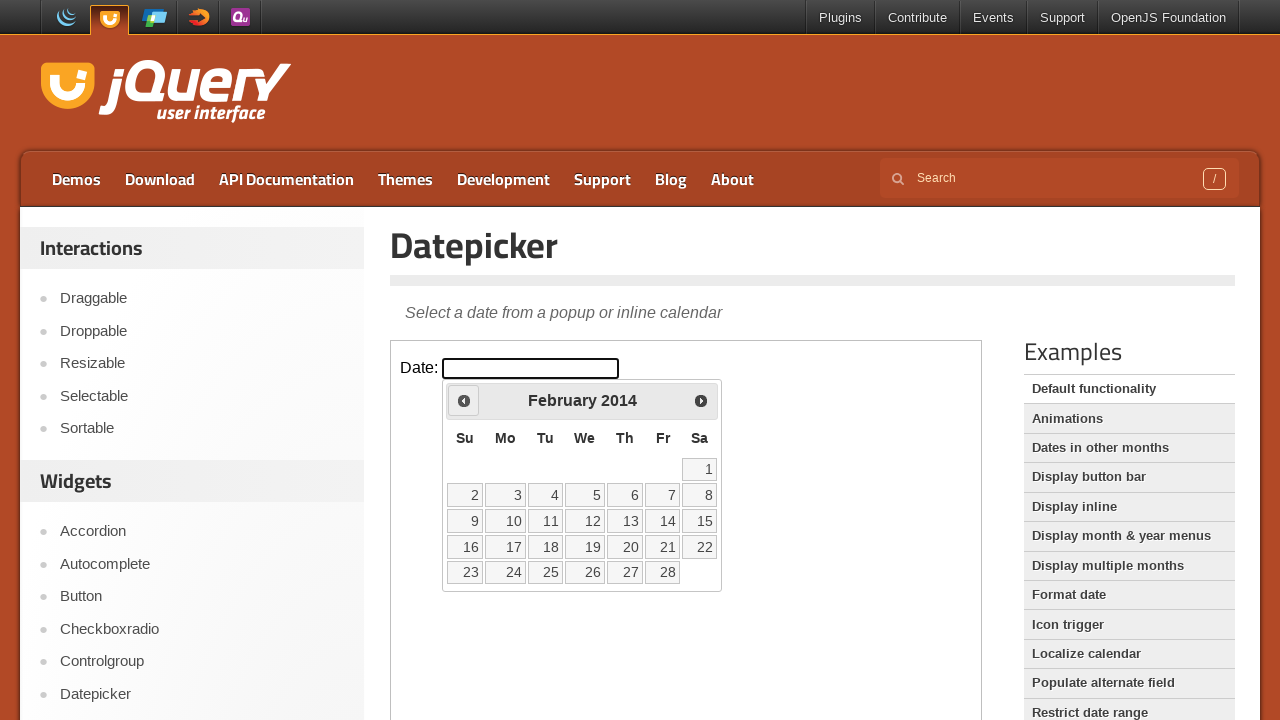

Retrieved current year: 2014
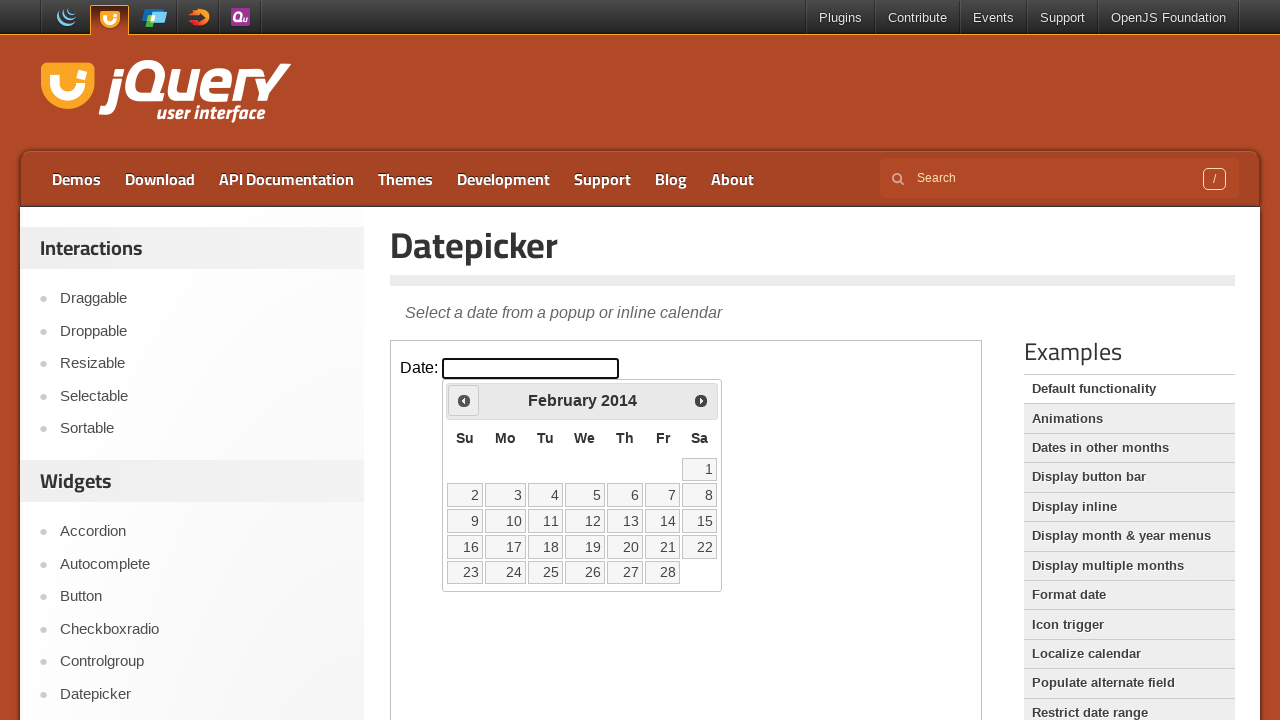

Clicked previous month button to navigate backwards at (464, 400) on iframe >> nth=0 >> internal:control=enter-frame >> xpath=//span[@class='ui-icon 
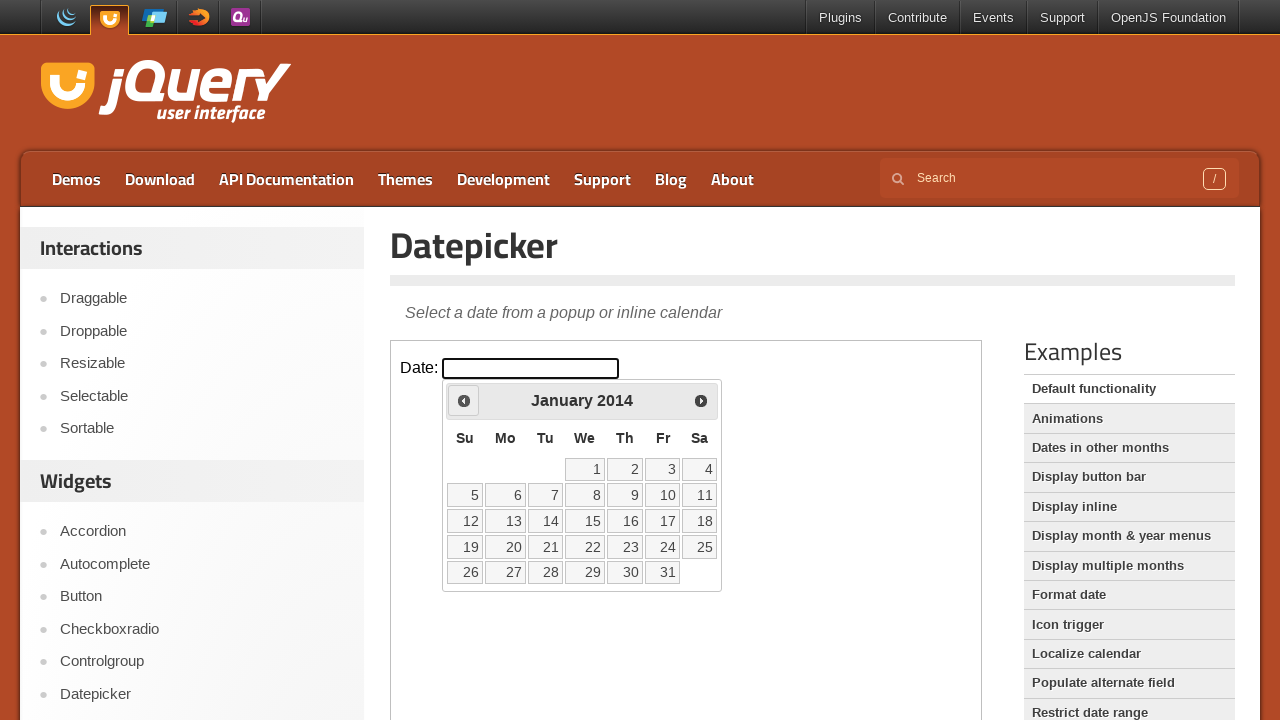

Retrieved current month: January
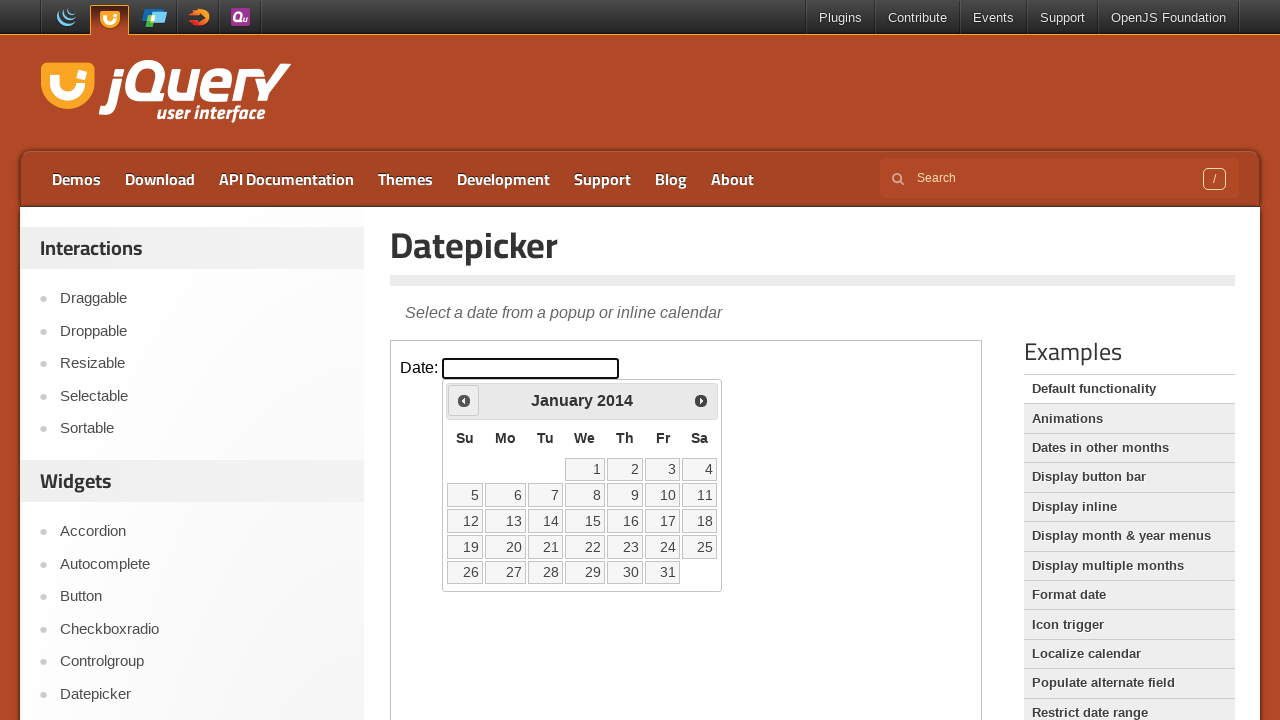

Retrieved current year: 2014
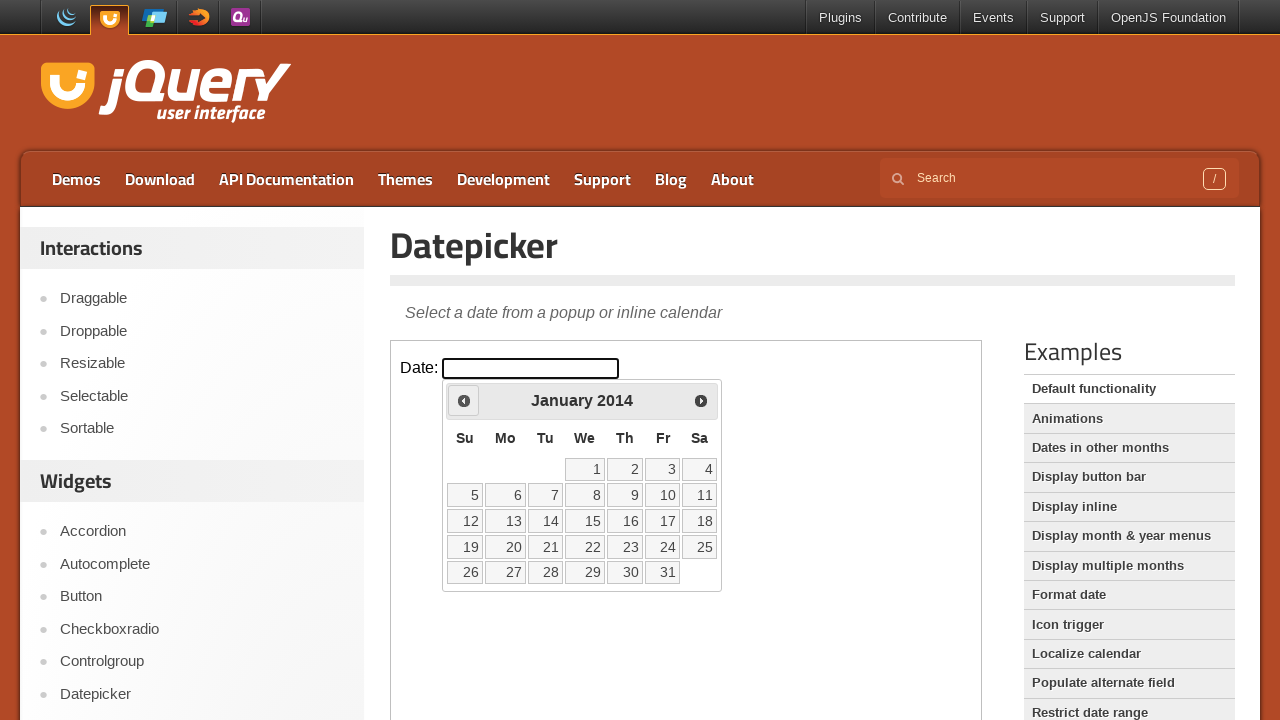

Clicked previous month button to navigate backwards at (464, 400) on iframe >> nth=0 >> internal:control=enter-frame >> xpath=//span[@class='ui-icon 
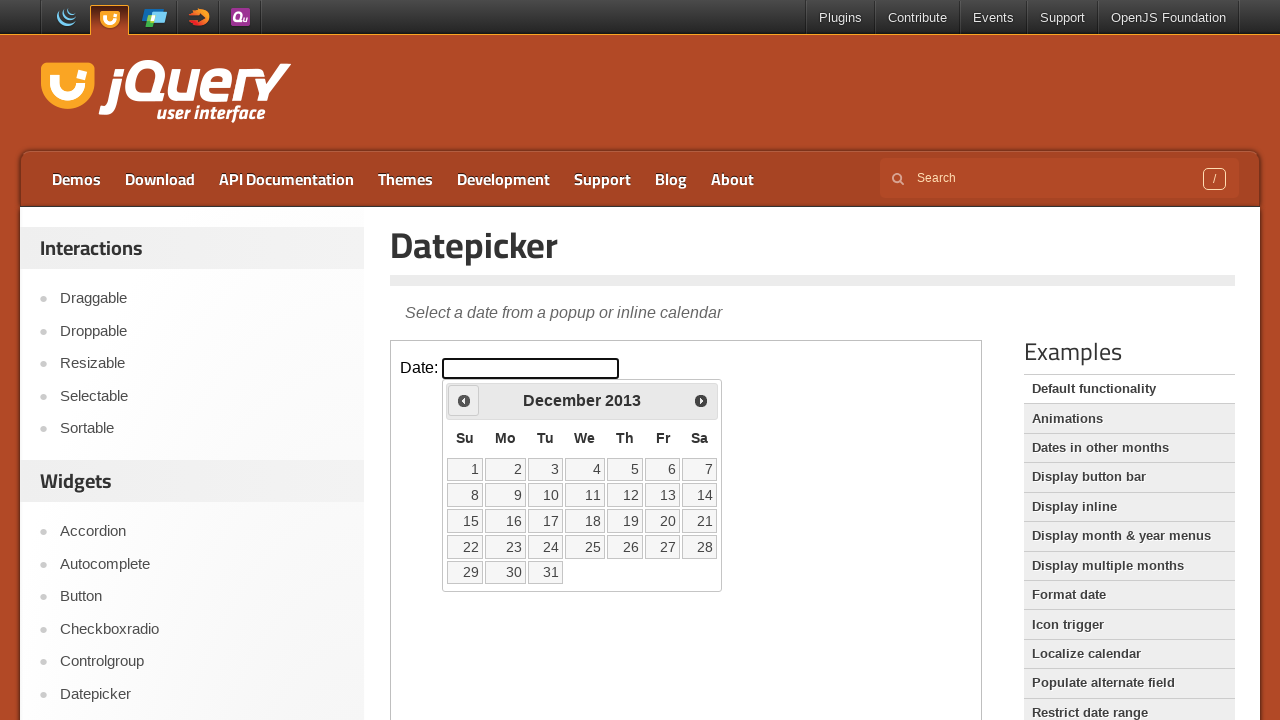

Retrieved current month: December
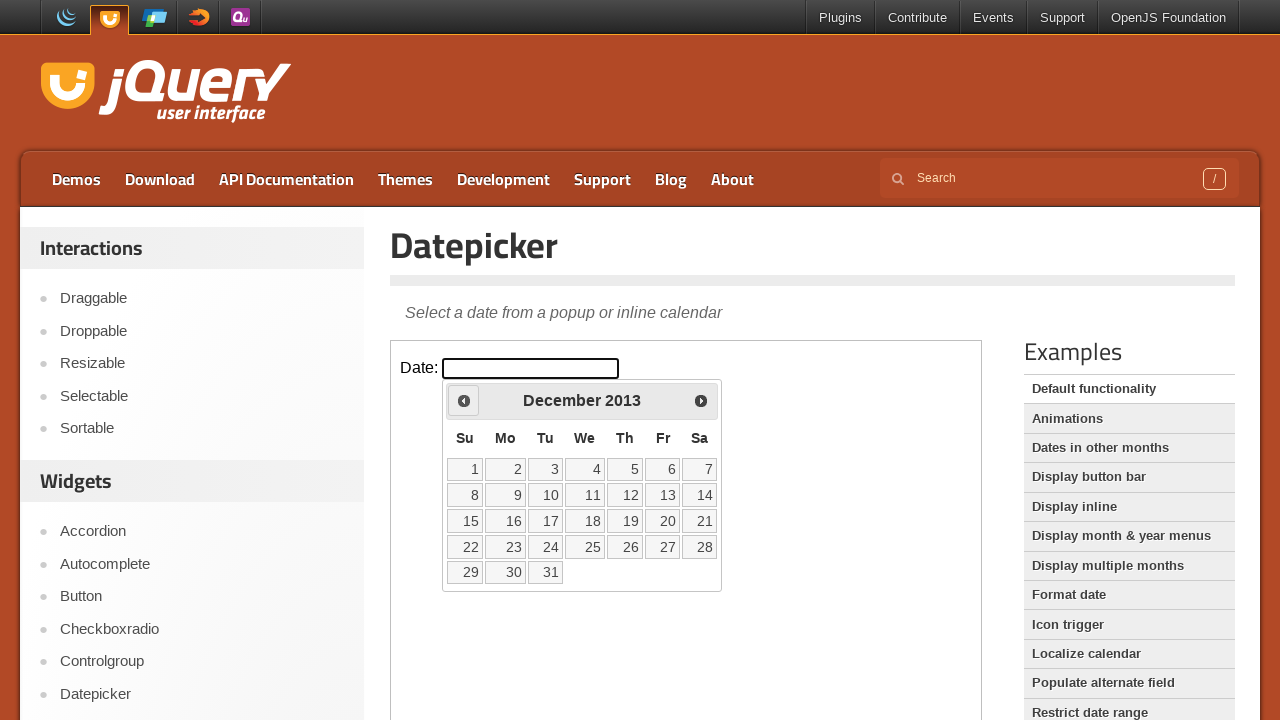

Retrieved current year: 2013
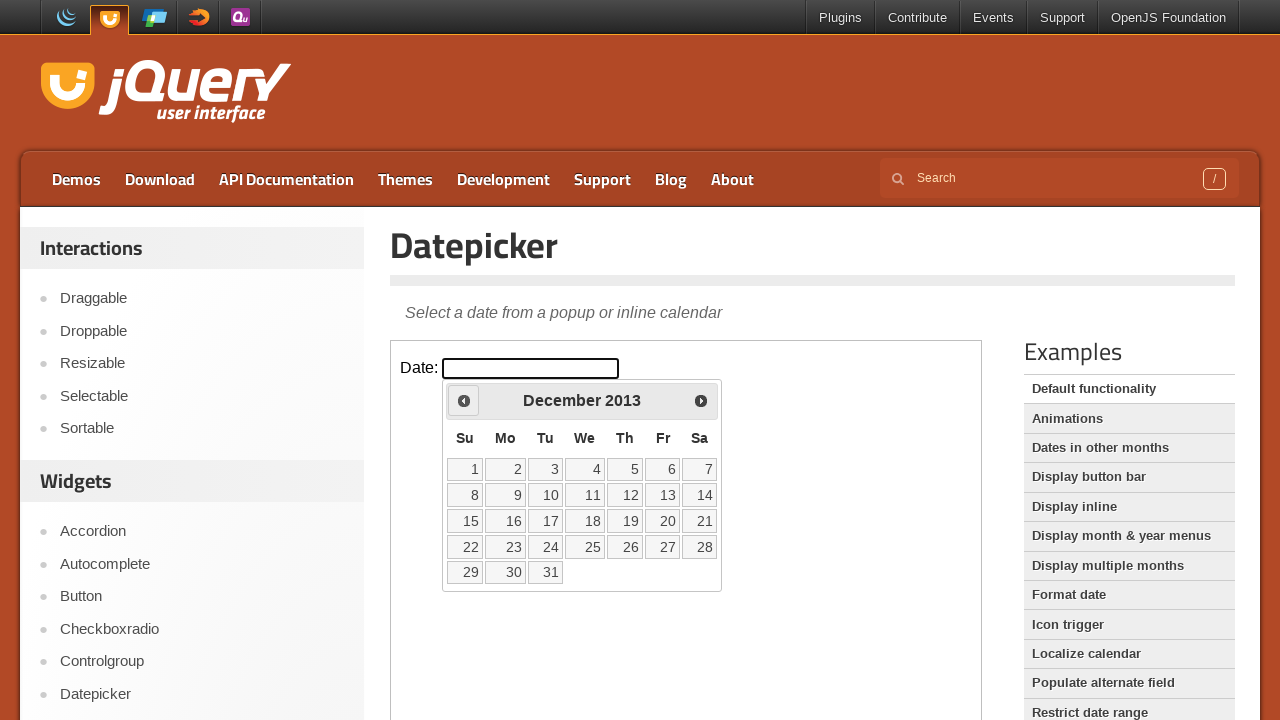

Clicked previous month button to navigate backwards at (464, 400) on iframe >> nth=0 >> internal:control=enter-frame >> xpath=//span[@class='ui-icon 
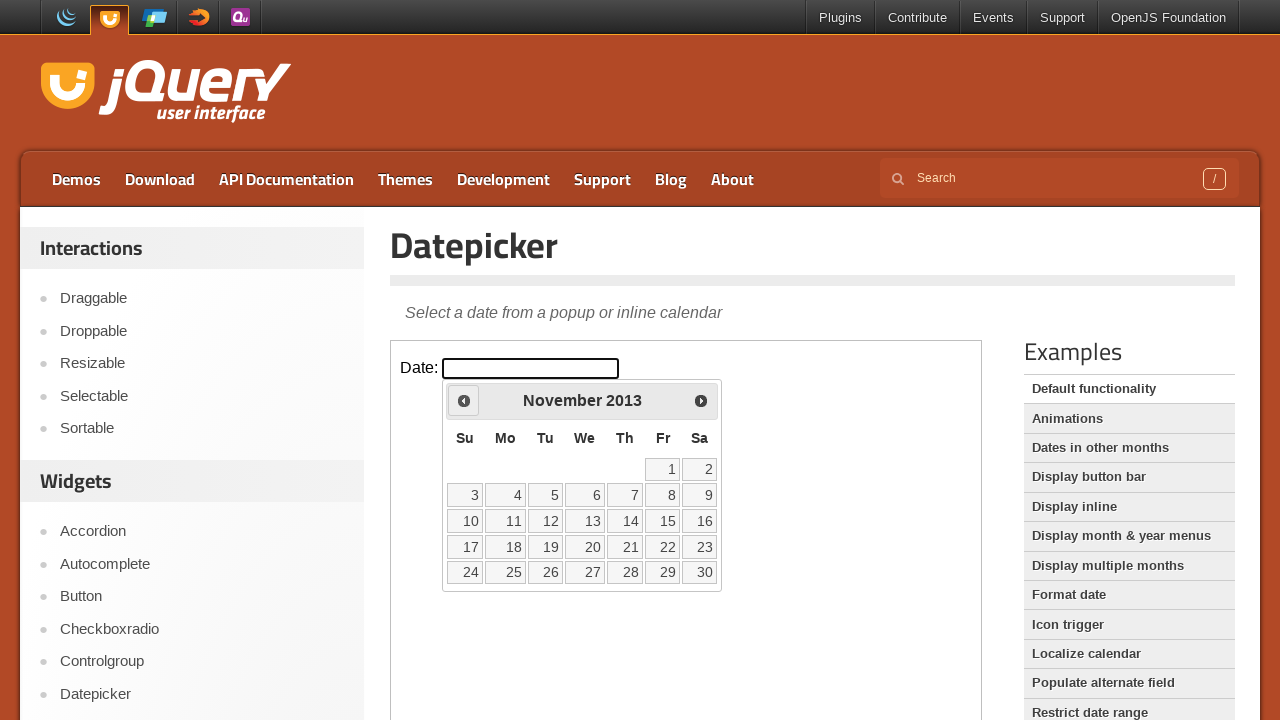

Retrieved current month: November
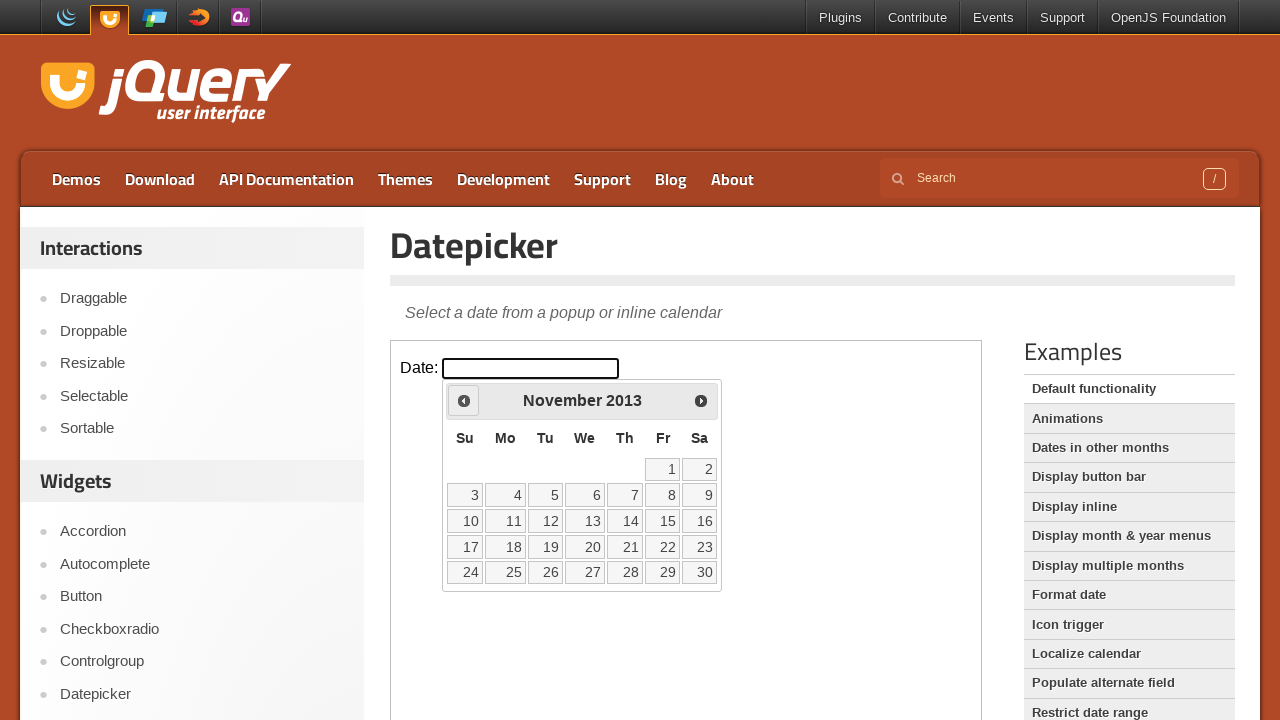

Retrieved current year: 2013
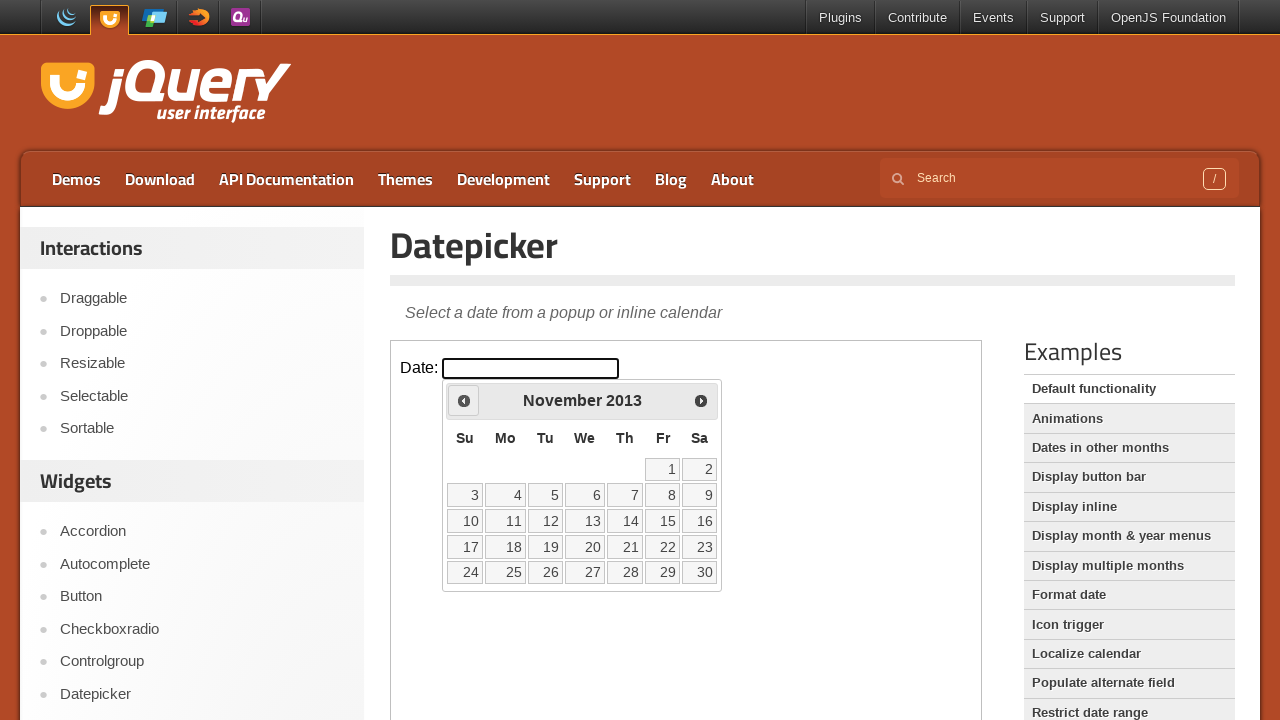

Clicked previous month button to navigate backwards at (464, 400) on iframe >> nth=0 >> internal:control=enter-frame >> xpath=//span[@class='ui-icon 
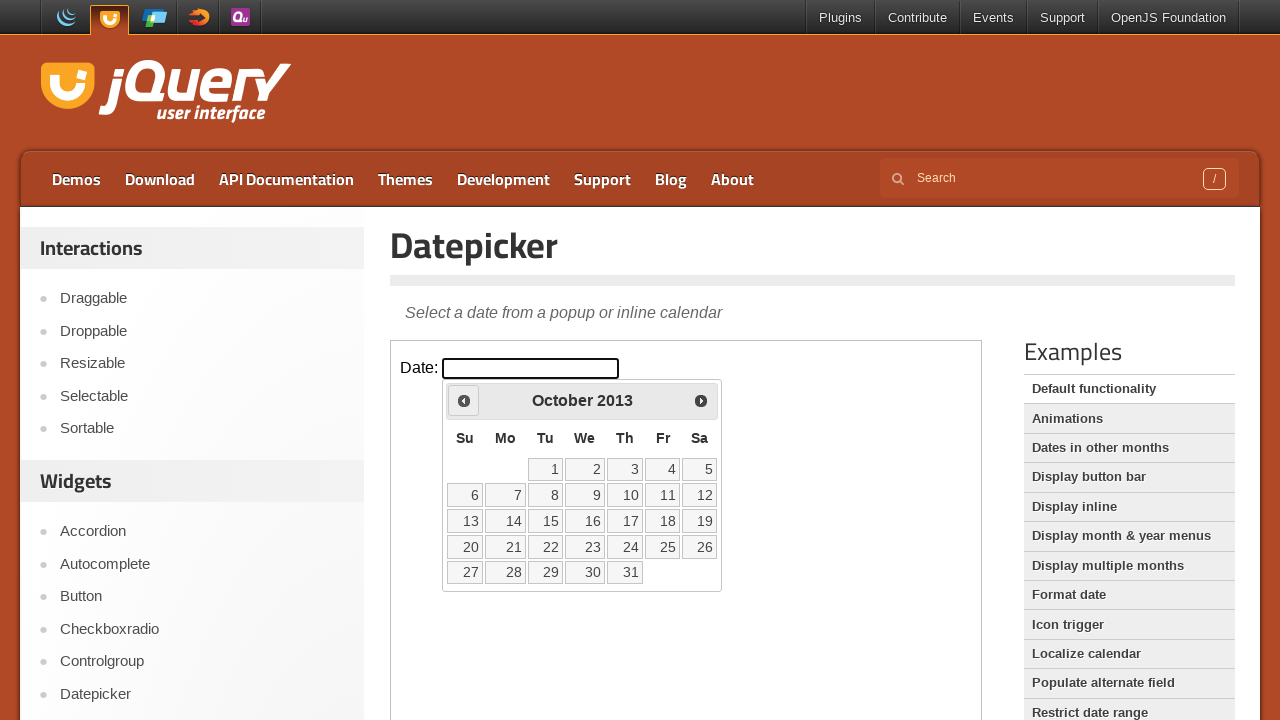

Retrieved current month: October
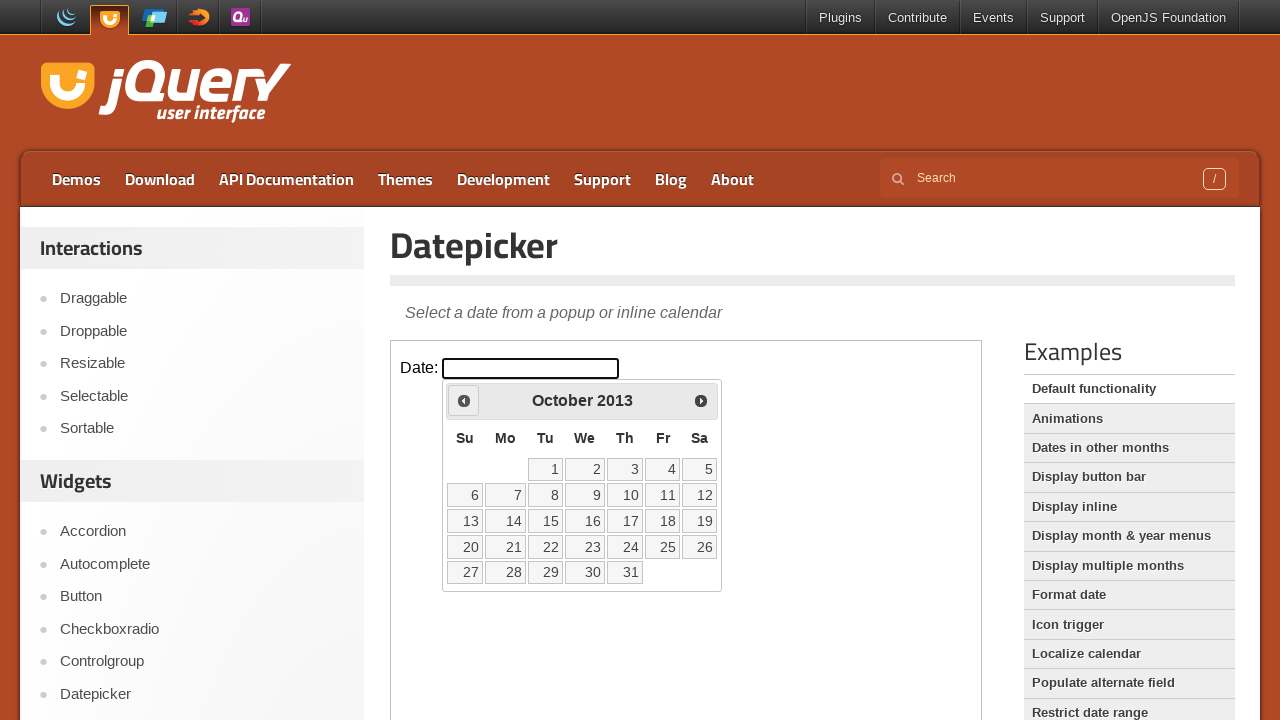

Retrieved current year: 2013
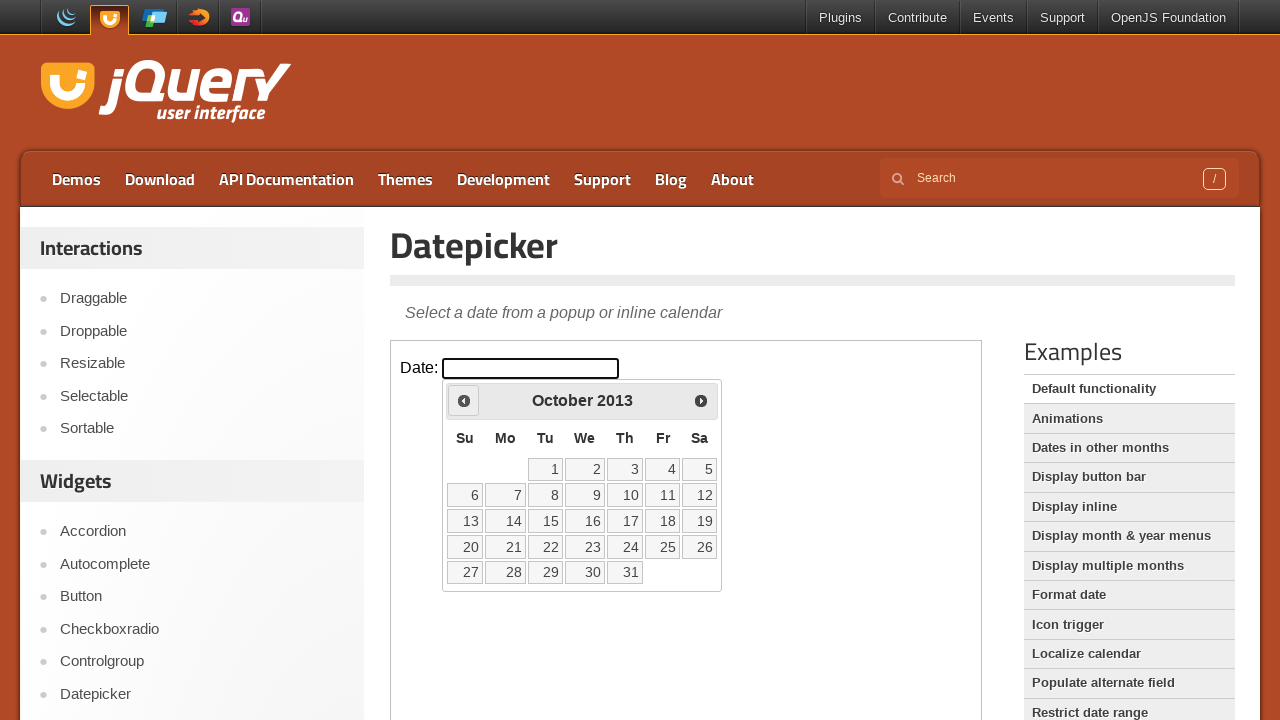

Clicked previous month button to navigate backwards at (464, 400) on iframe >> nth=0 >> internal:control=enter-frame >> xpath=//span[@class='ui-icon 
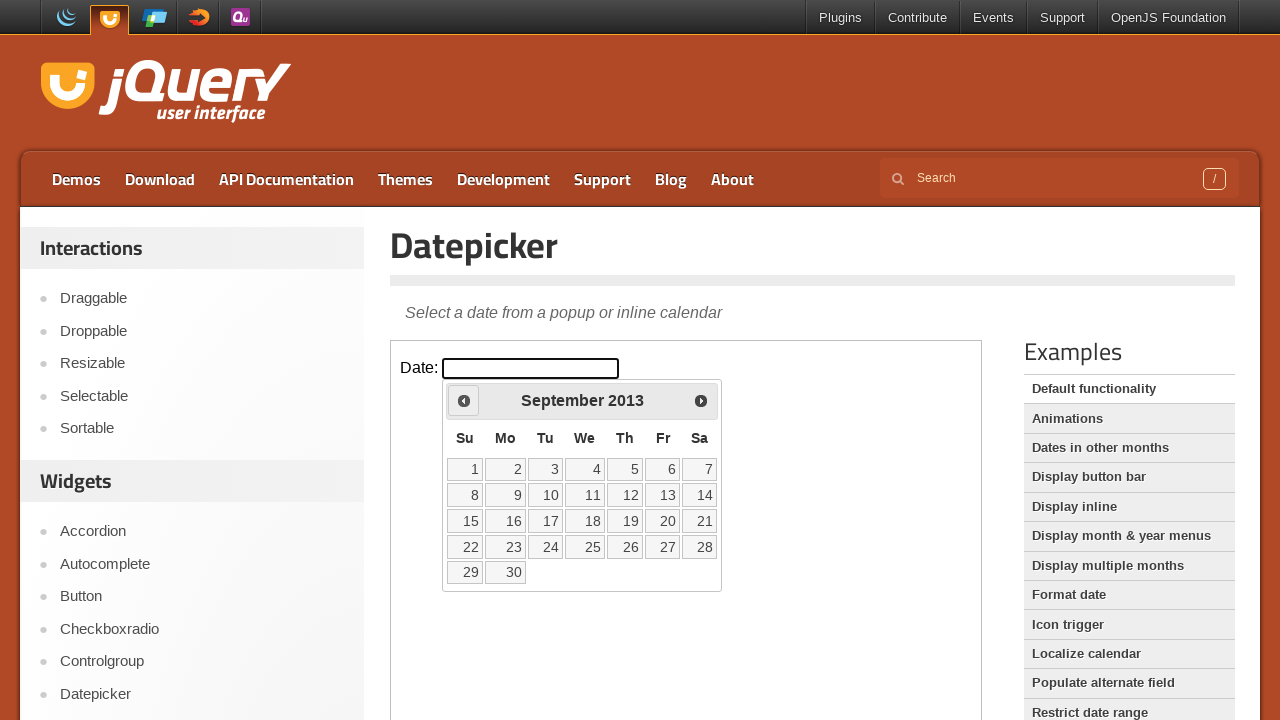

Retrieved current month: September
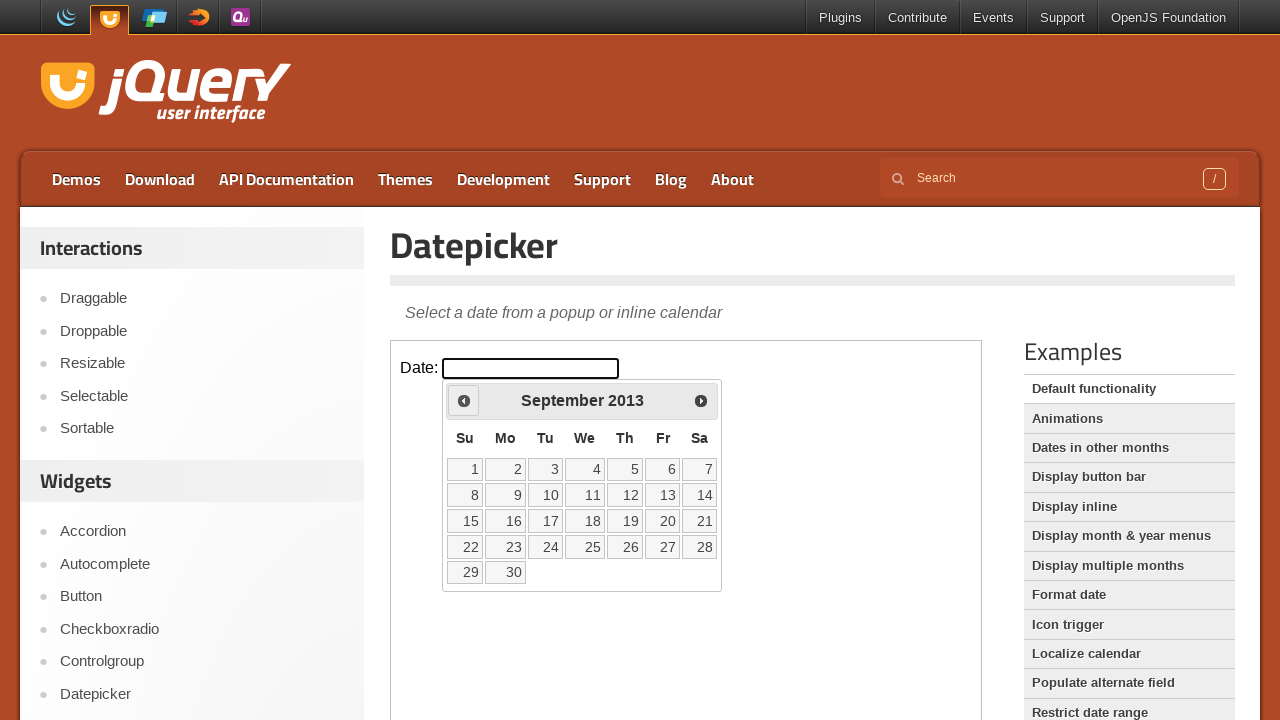

Retrieved current year: 2013
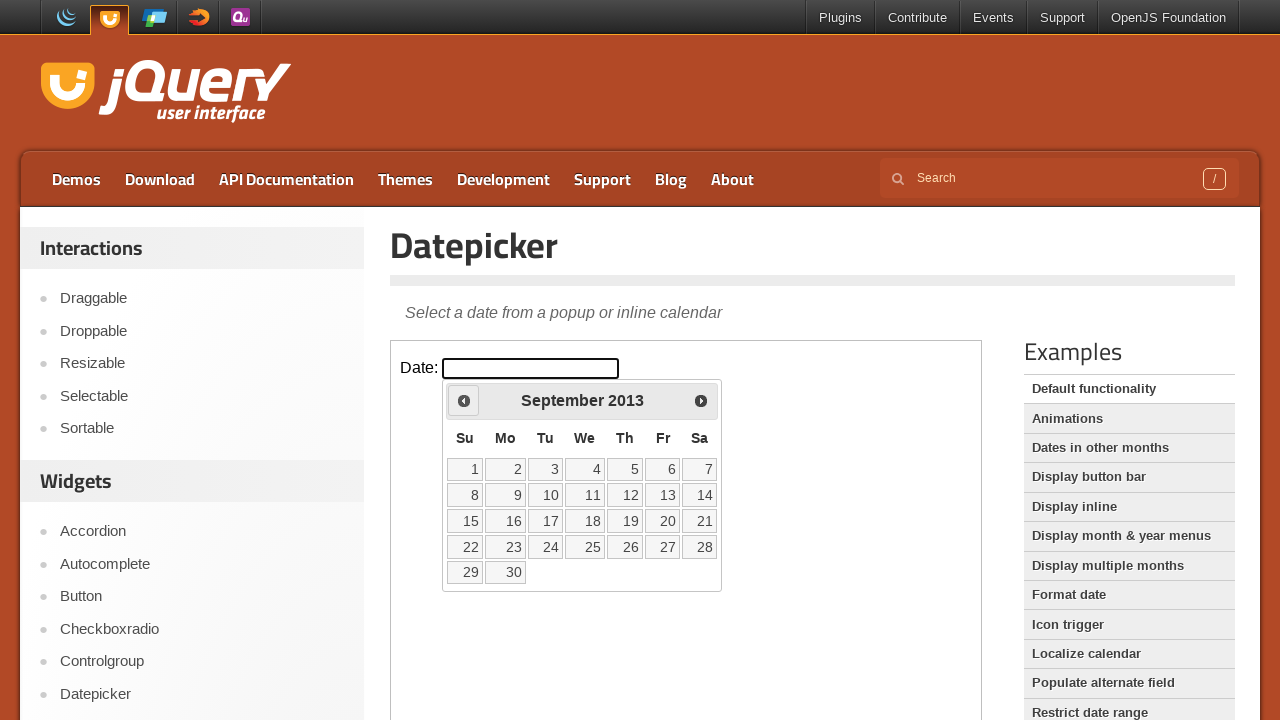

Clicked previous month button to navigate backwards at (464, 400) on iframe >> nth=0 >> internal:control=enter-frame >> xpath=//span[@class='ui-icon 
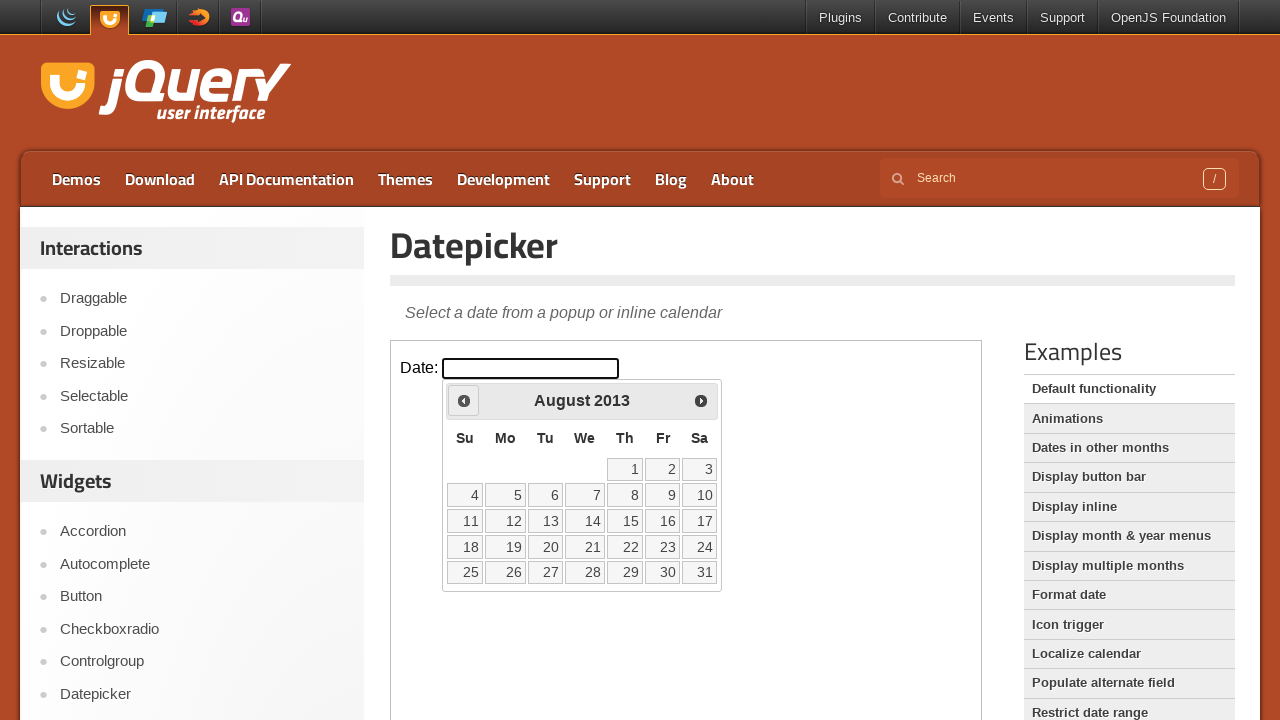

Retrieved current month: August
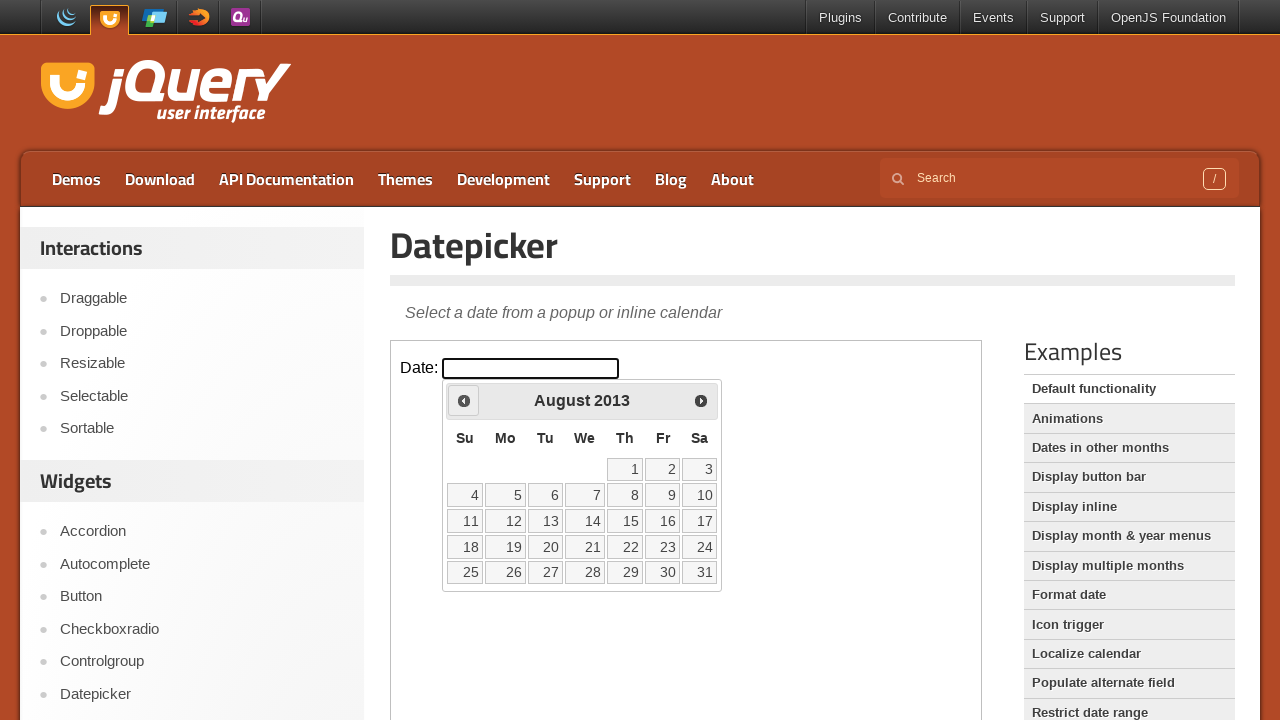

Retrieved current year: 2013
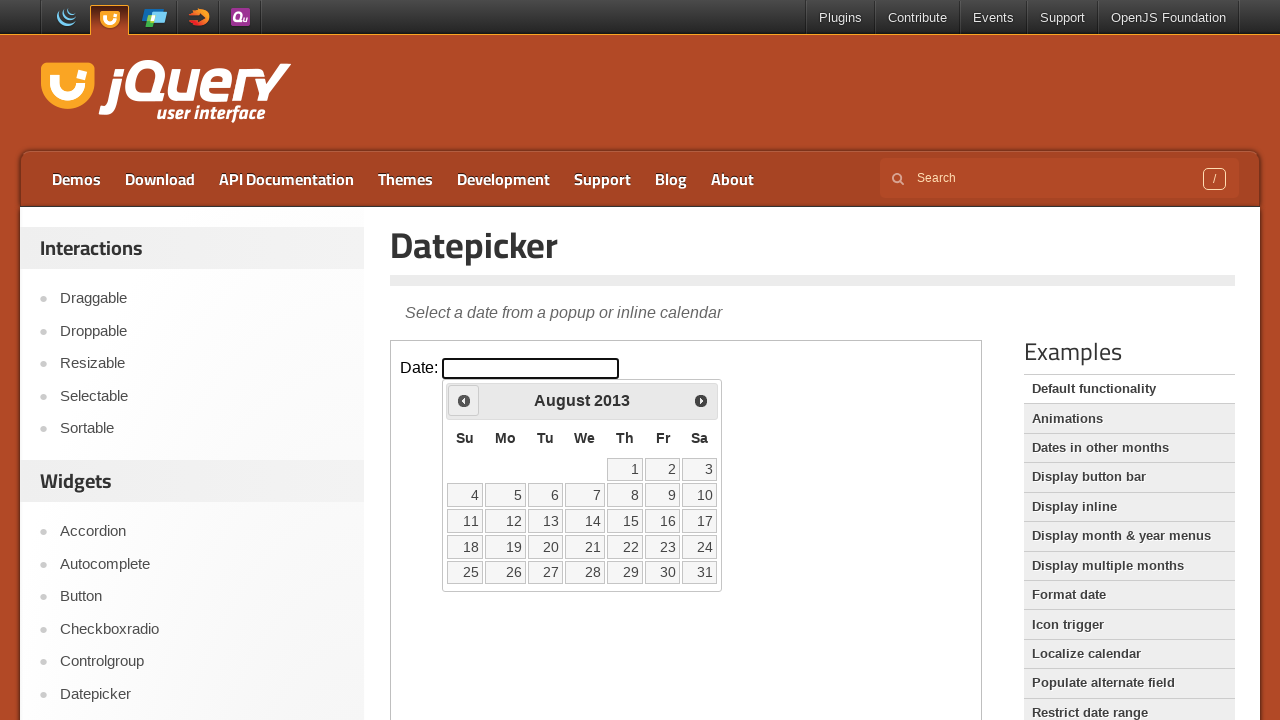

Clicked previous month button to navigate backwards at (464, 400) on iframe >> nth=0 >> internal:control=enter-frame >> xpath=//span[@class='ui-icon 
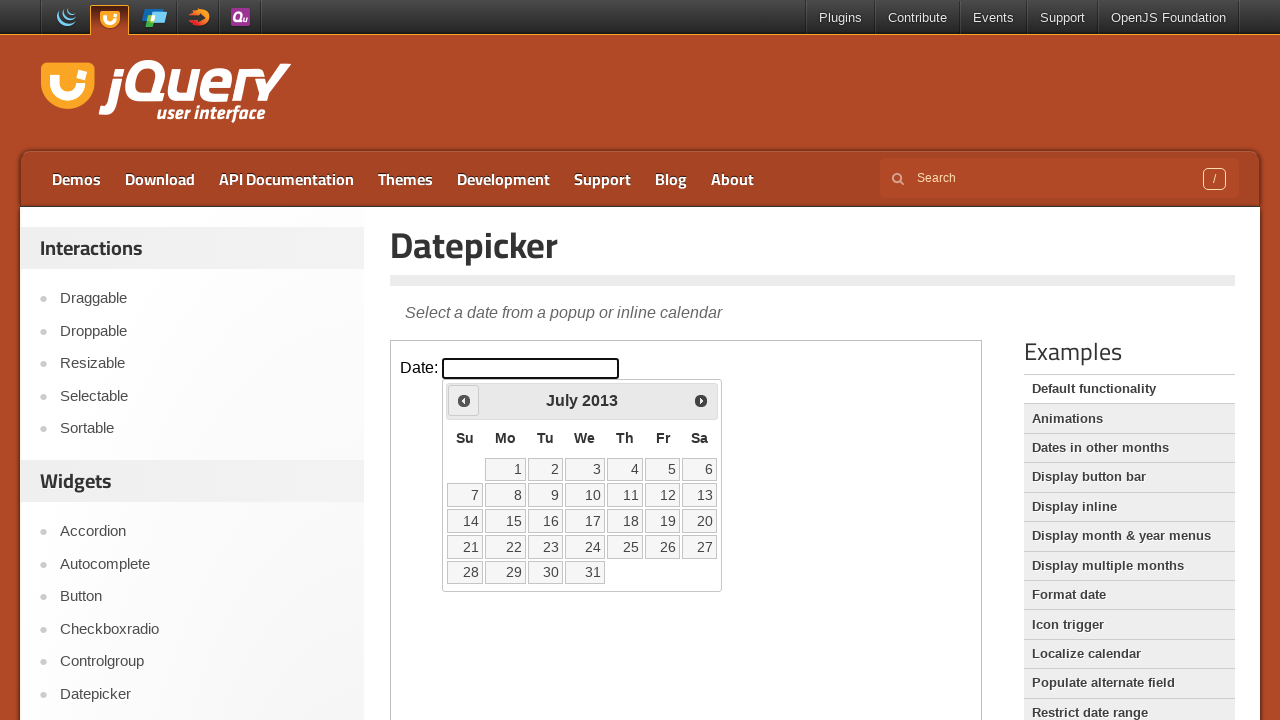

Retrieved current month: July
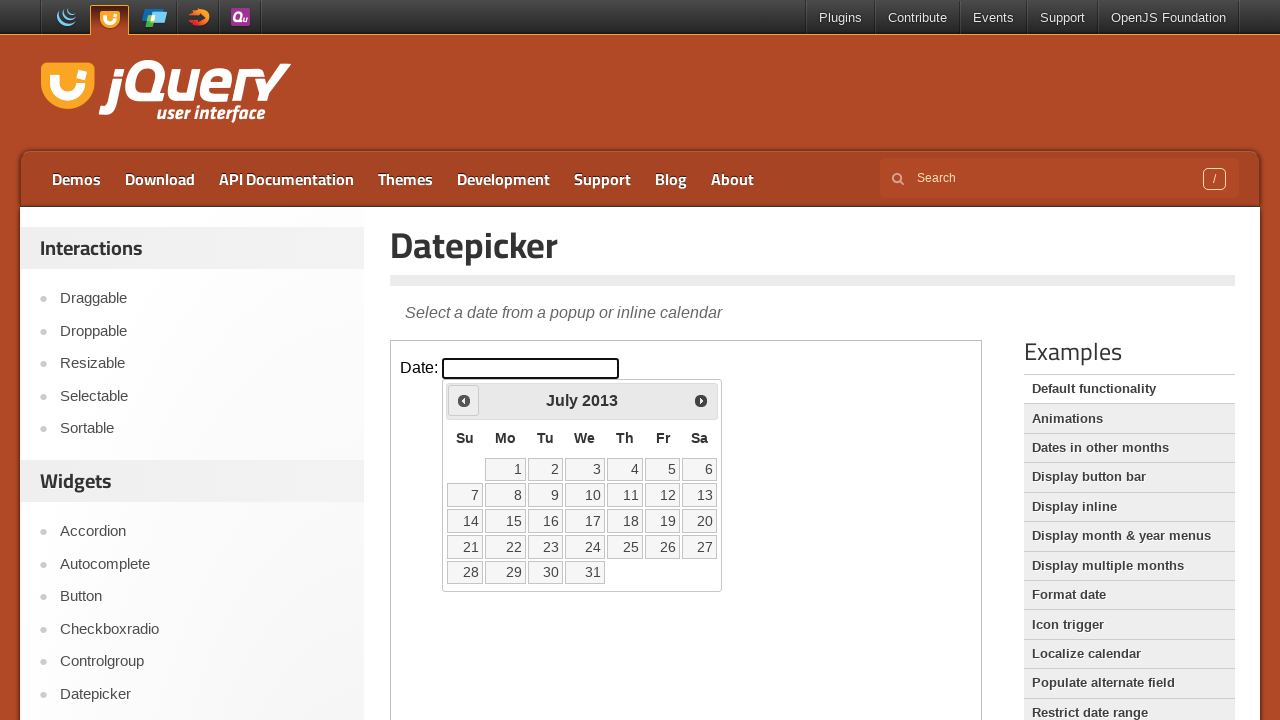

Retrieved current year: 2013
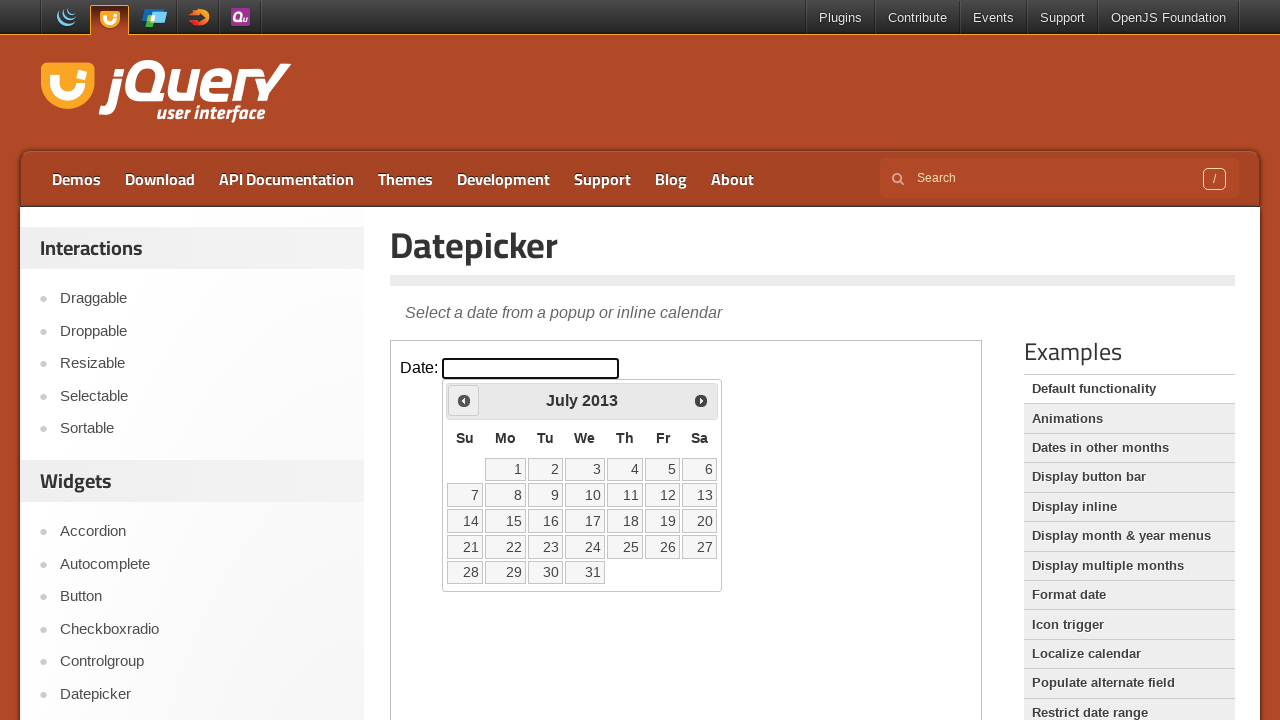

Clicked previous month button to navigate backwards at (464, 400) on iframe >> nth=0 >> internal:control=enter-frame >> xpath=//span[@class='ui-icon 
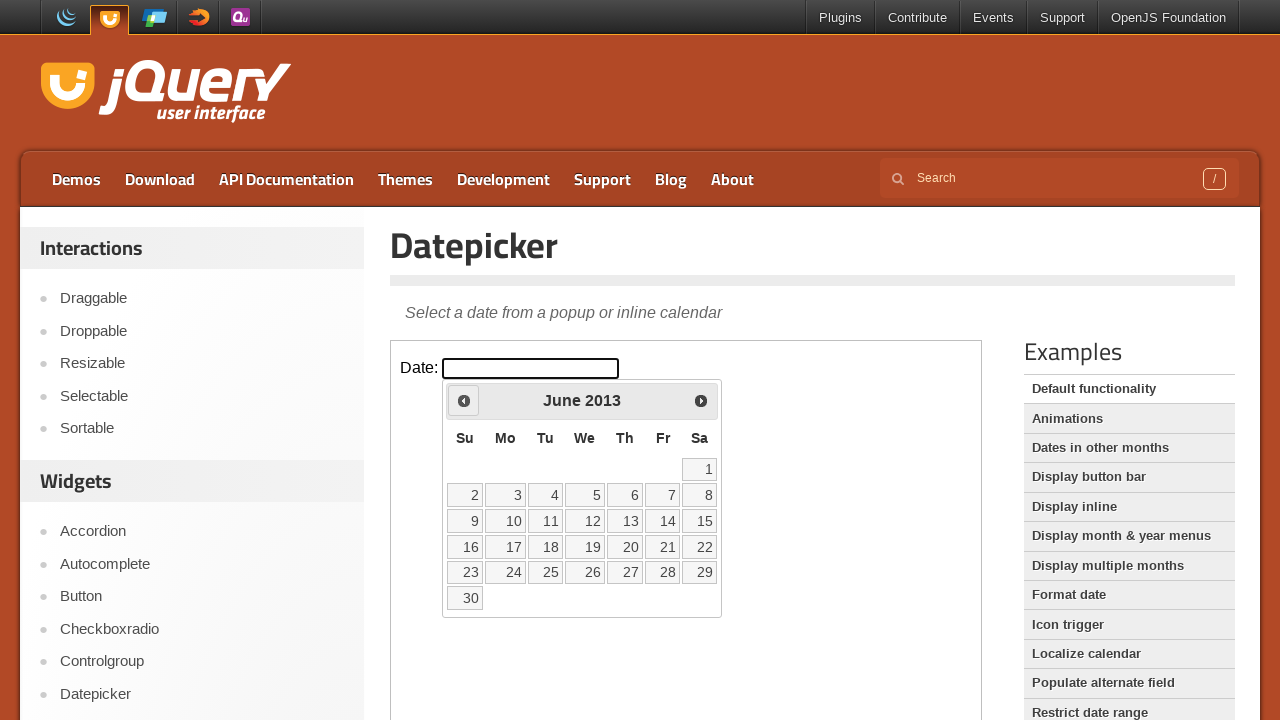

Retrieved current month: June
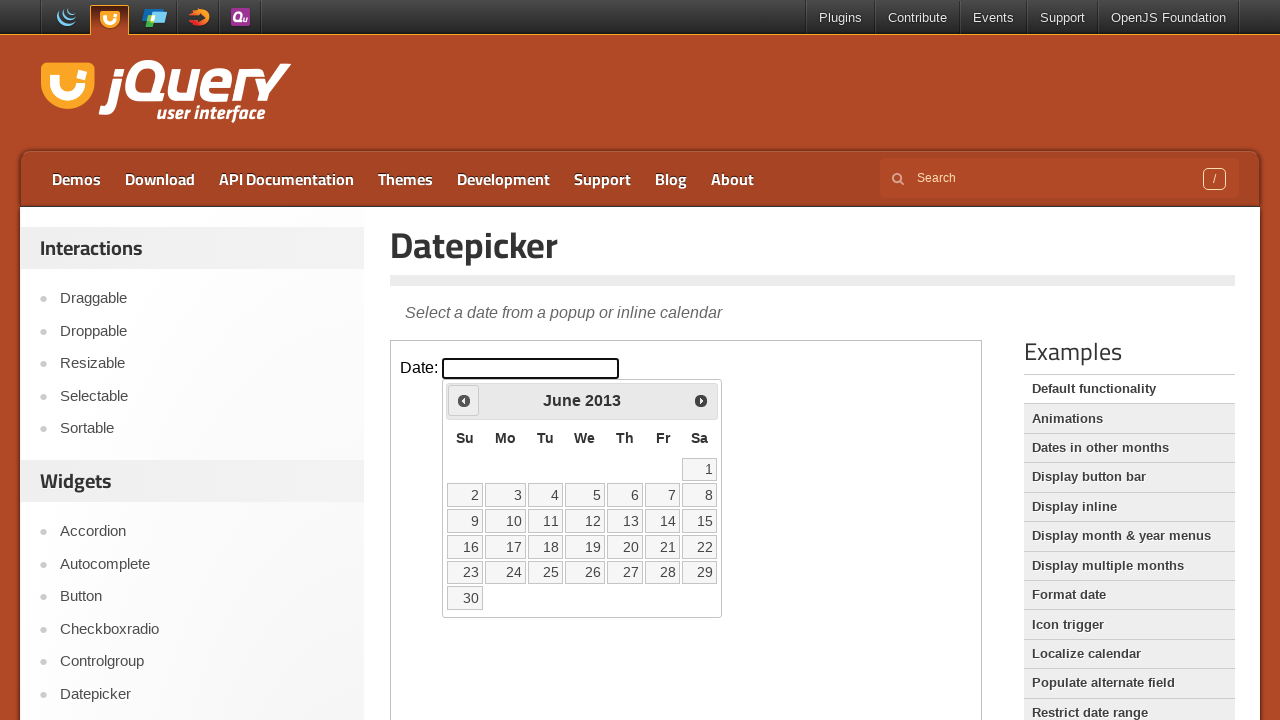

Retrieved current year: 2013
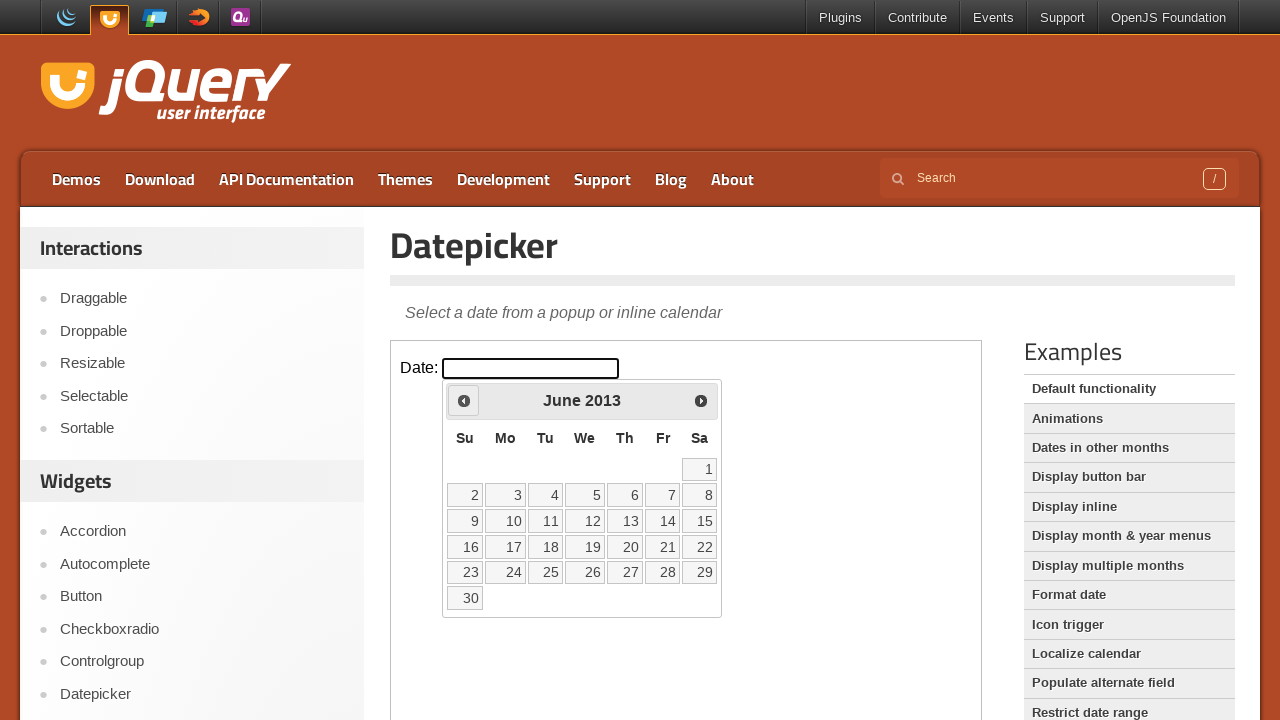

Clicked previous month button to navigate backwards at (464, 400) on iframe >> nth=0 >> internal:control=enter-frame >> xpath=//span[@class='ui-icon 
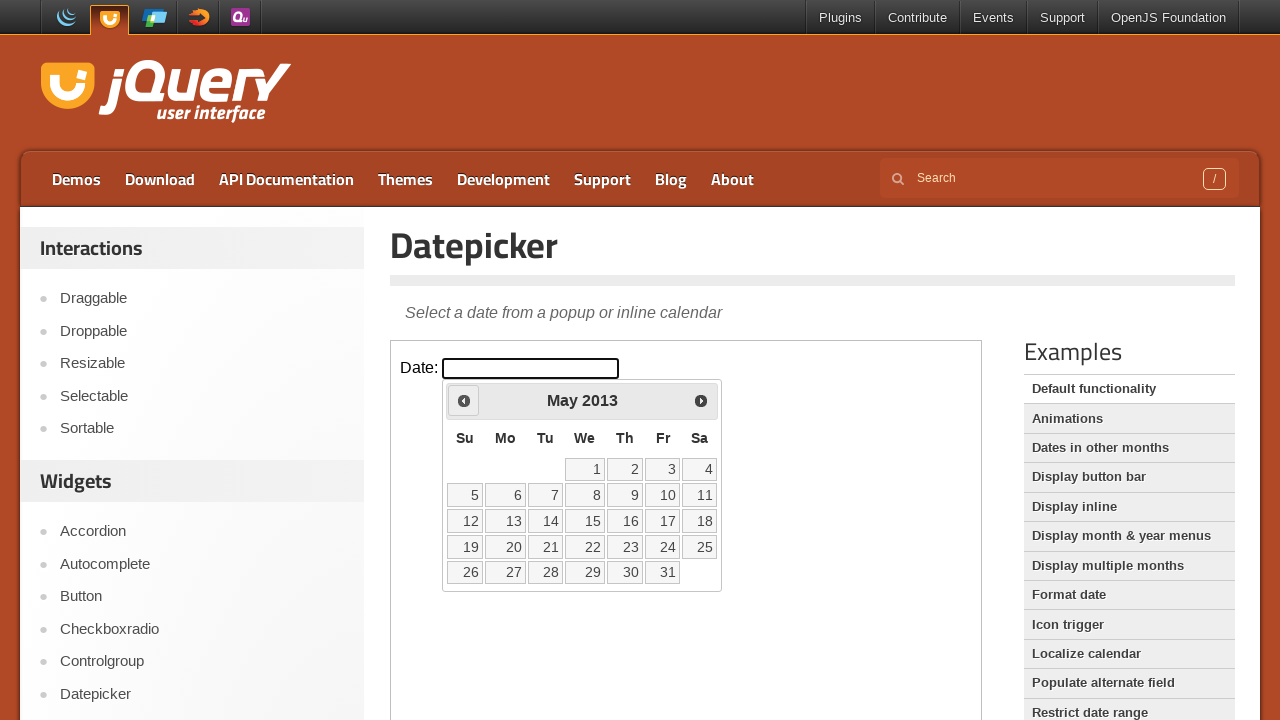

Retrieved current month: May
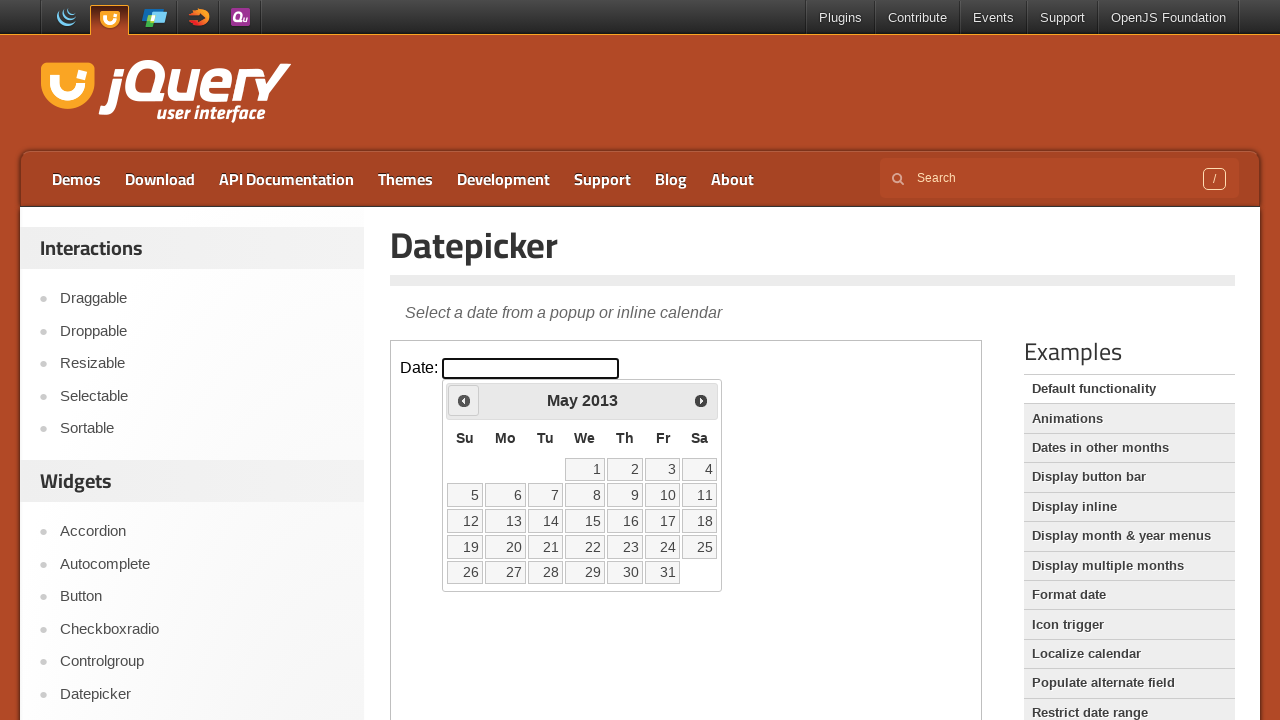

Retrieved current year: 2013
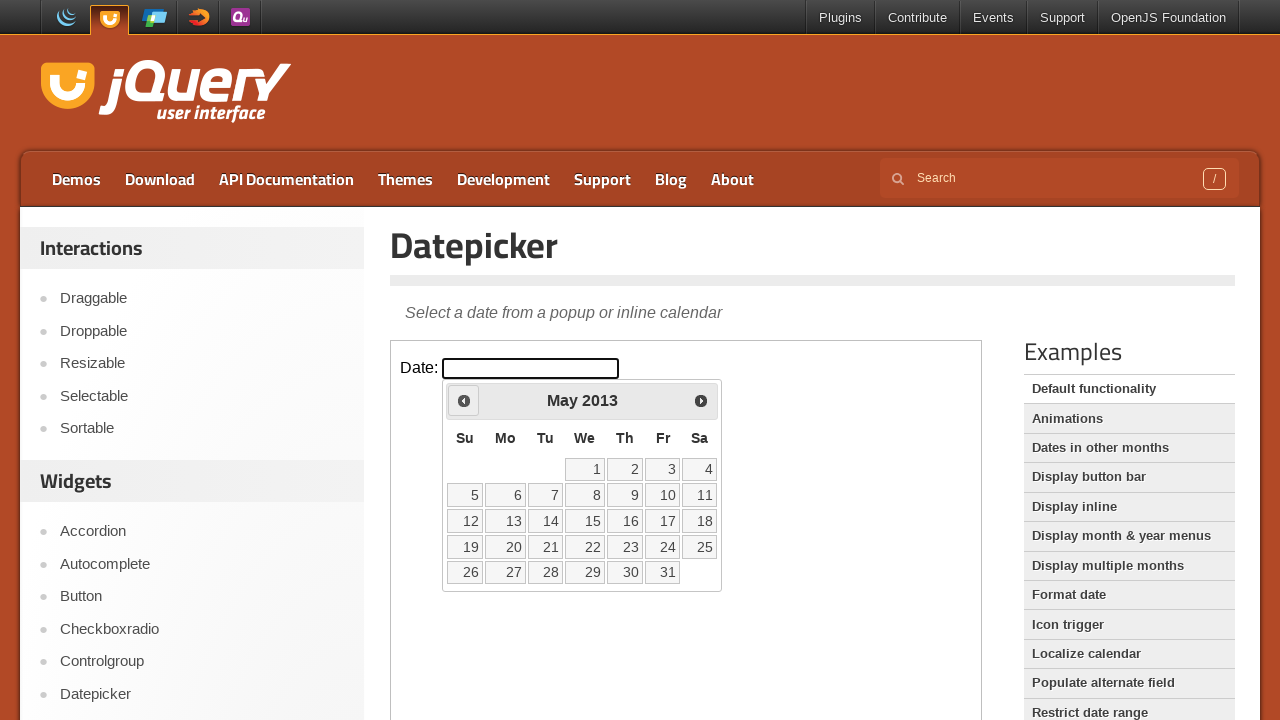

Clicked previous month button to navigate backwards at (464, 400) on iframe >> nth=0 >> internal:control=enter-frame >> xpath=//span[@class='ui-icon 
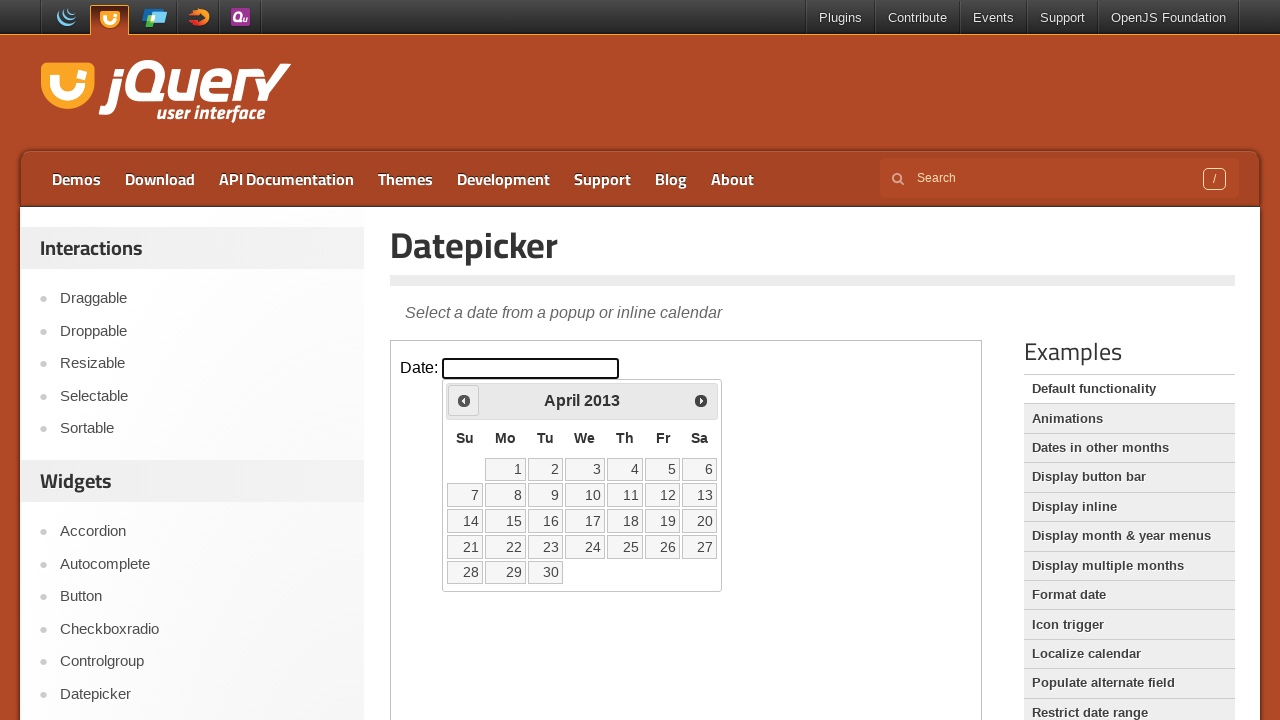

Retrieved current month: April
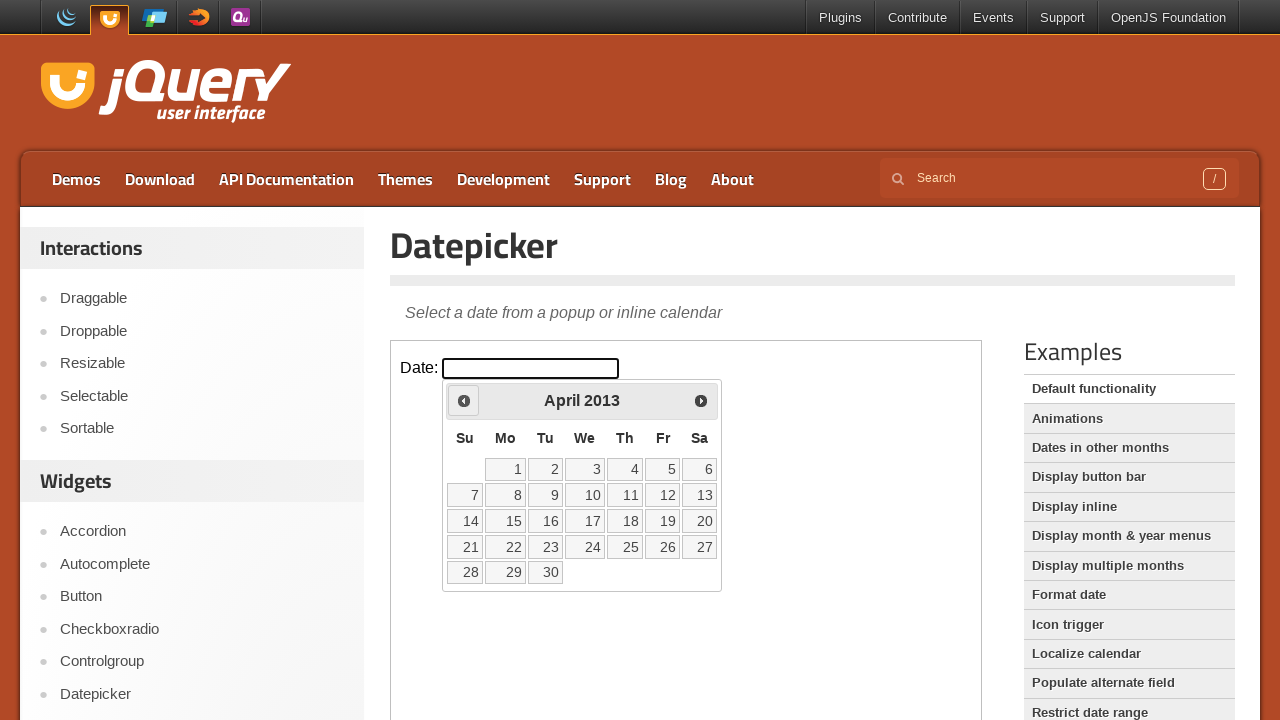

Retrieved current year: 2013
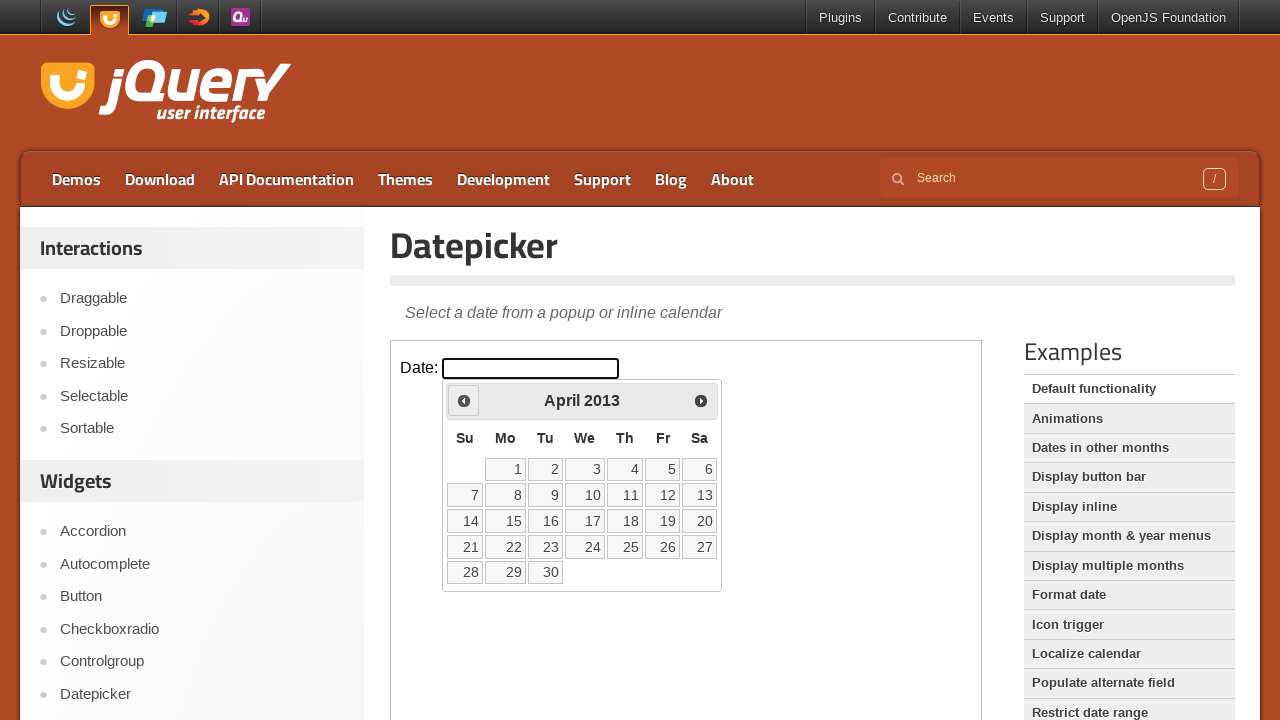

Clicked previous month button to navigate backwards at (464, 400) on iframe >> nth=0 >> internal:control=enter-frame >> xpath=//span[@class='ui-icon 
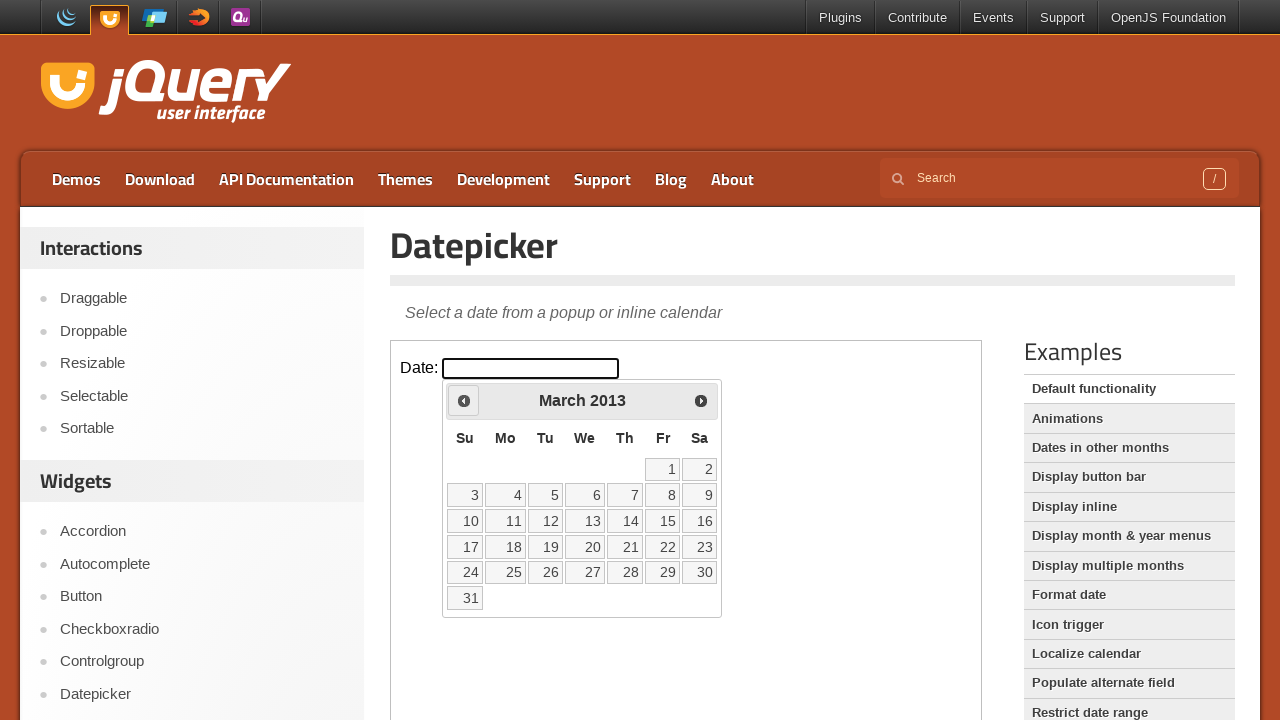

Retrieved current month: March
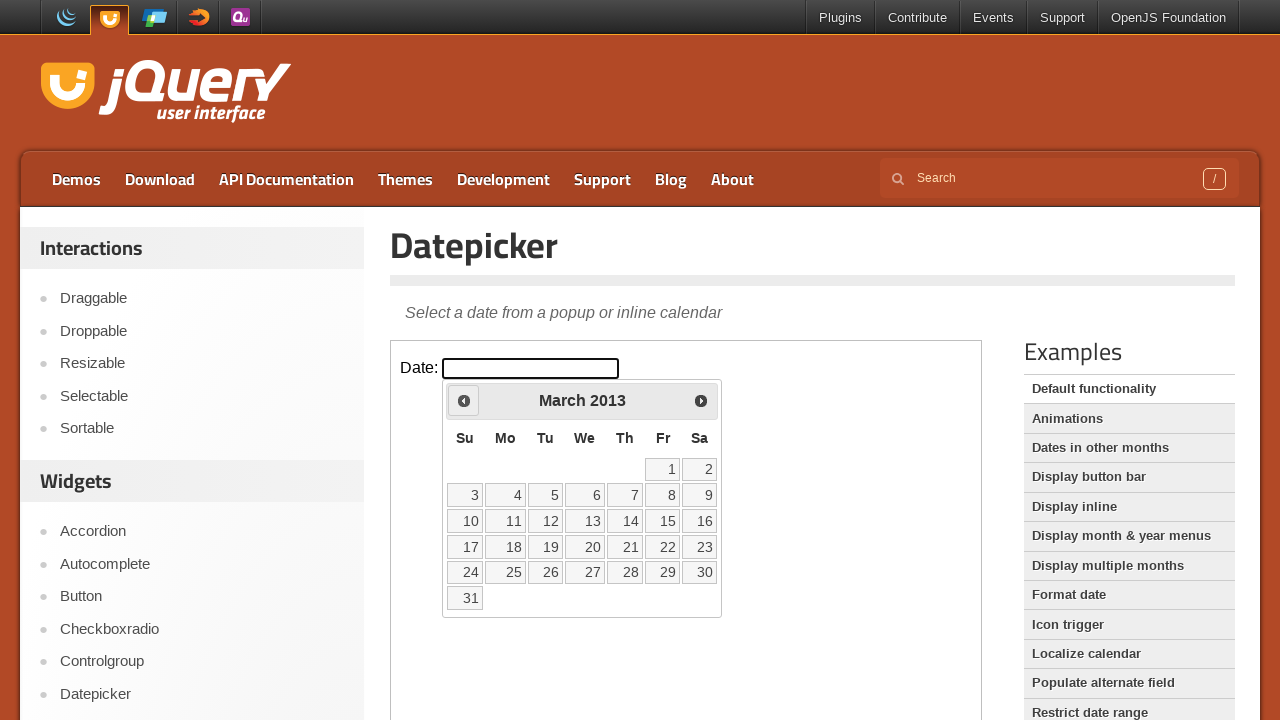

Retrieved current year: 2013
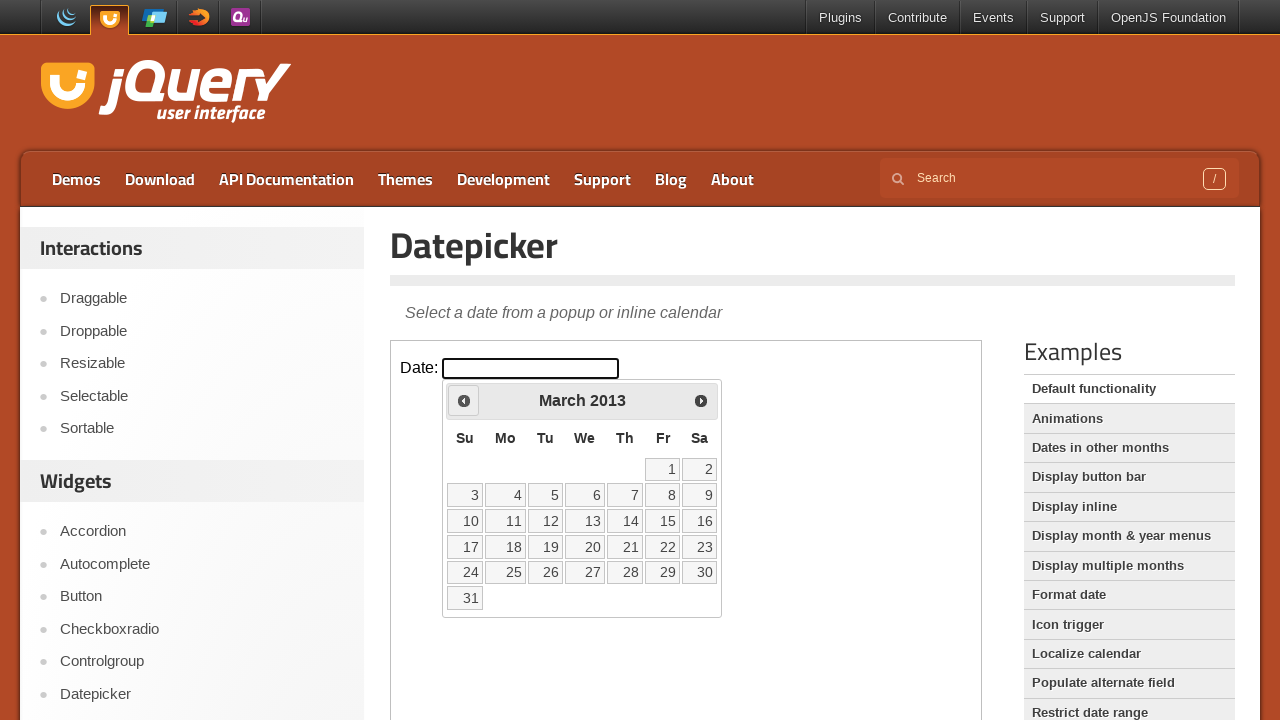

Clicked previous month button to navigate backwards at (464, 400) on iframe >> nth=0 >> internal:control=enter-frame >> xpath=//span[@class='ui-icon 
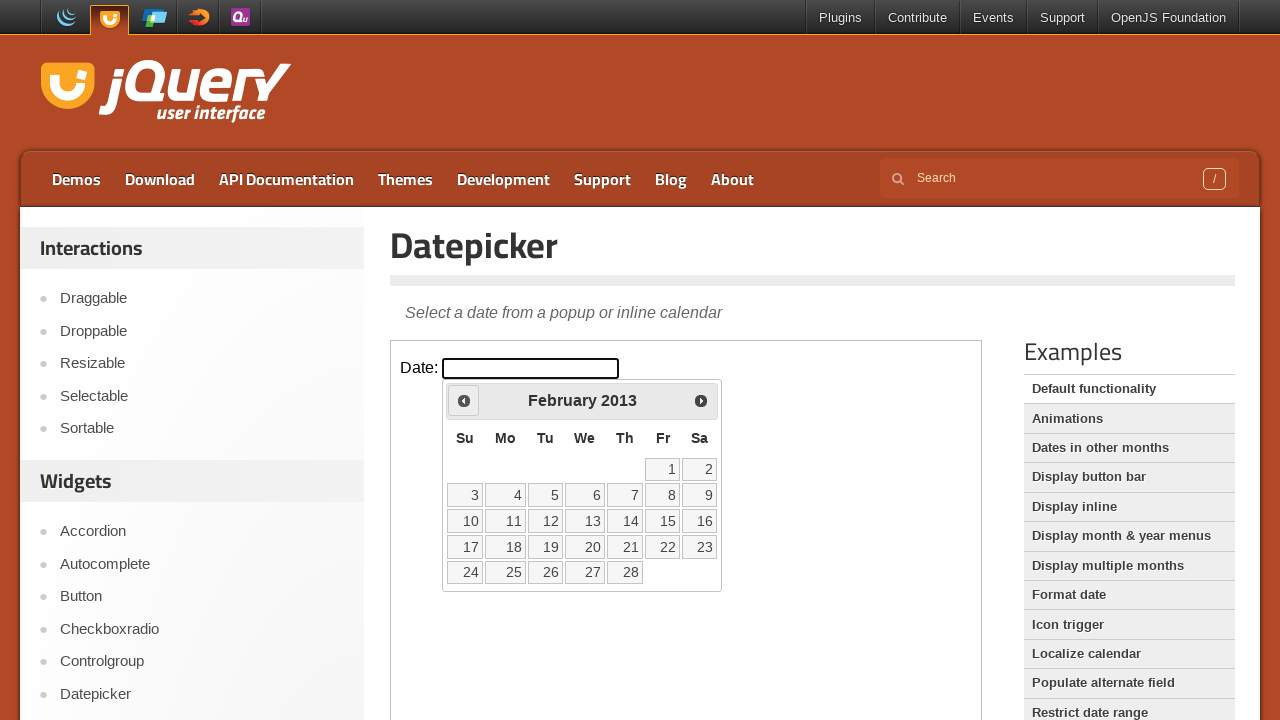

Retrieved current month: February
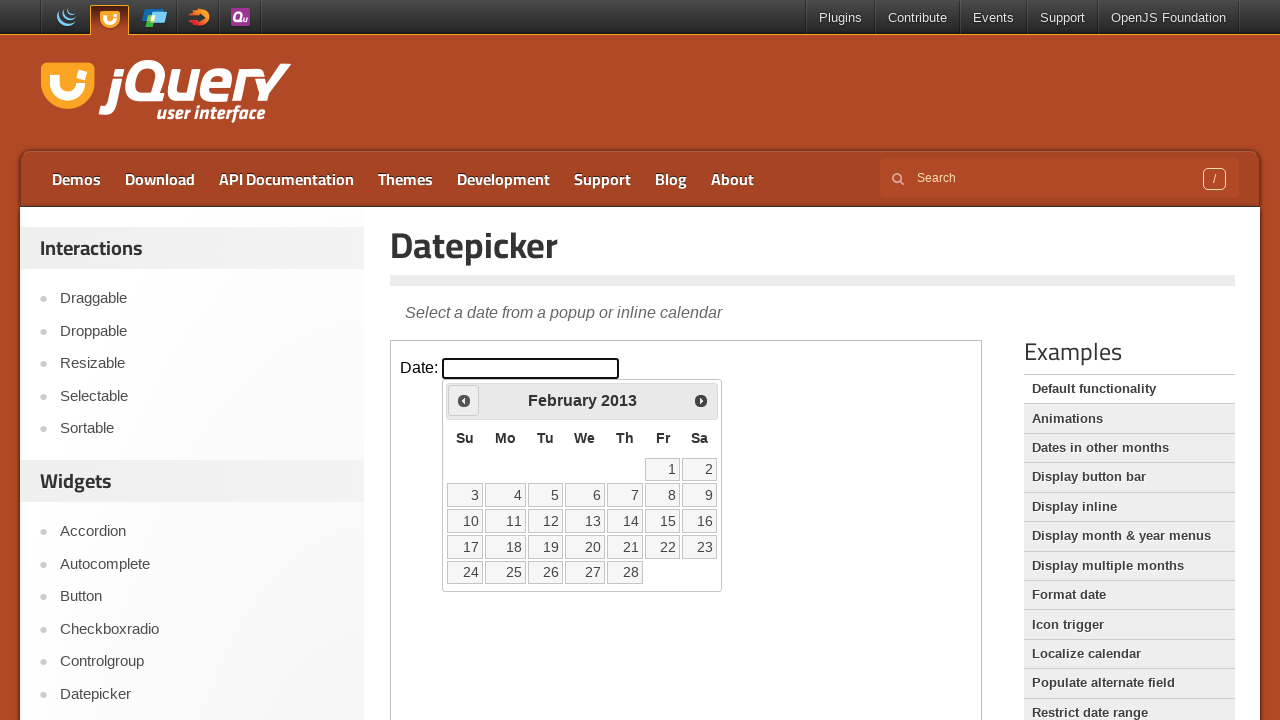

Retrieved current year: 2013
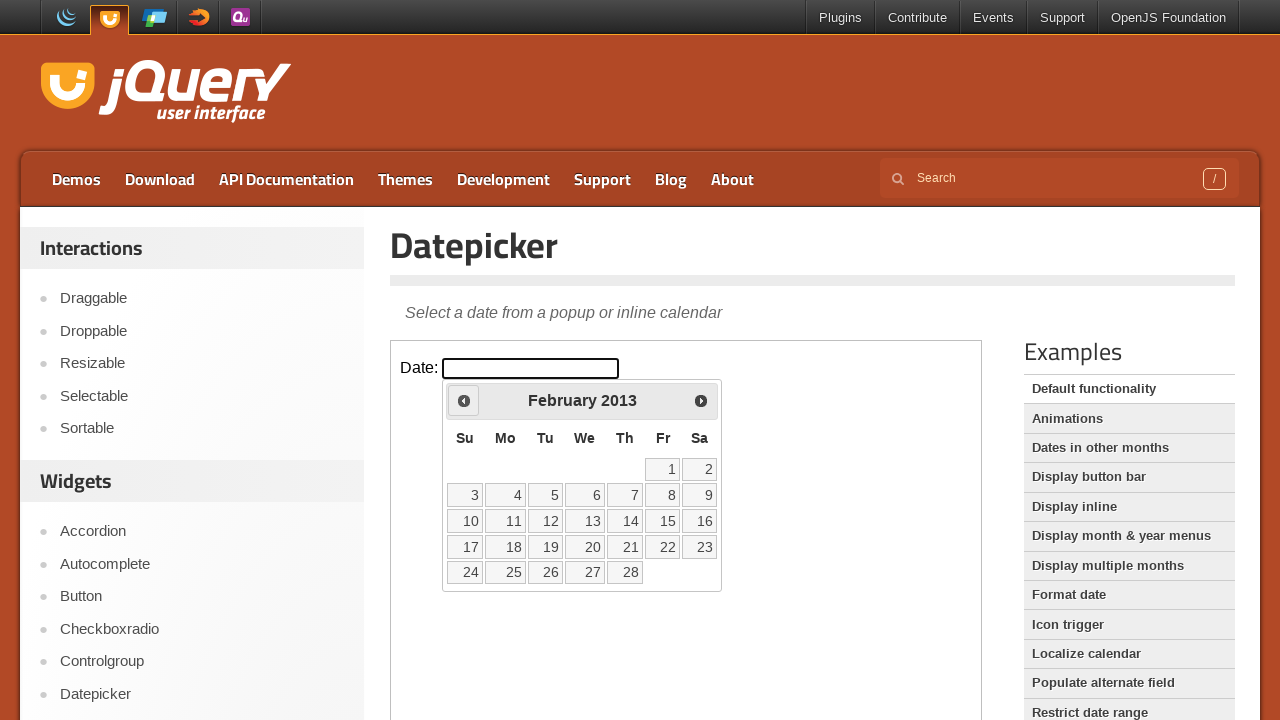

Clicked previous month button to navigate backwards at (464, 400) on iframe >> nth=0 >> internal:control=enter-frame >> xpath=//span[@class='ui-icon 
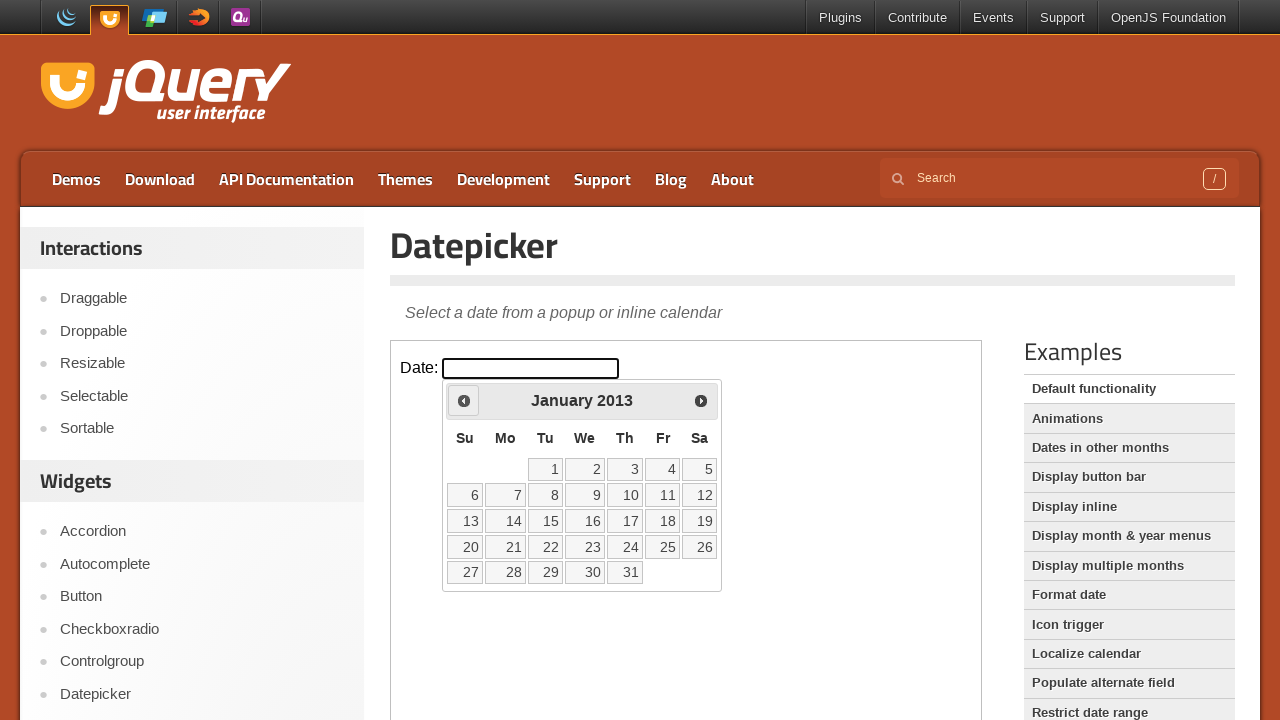

Retrieved current month: January
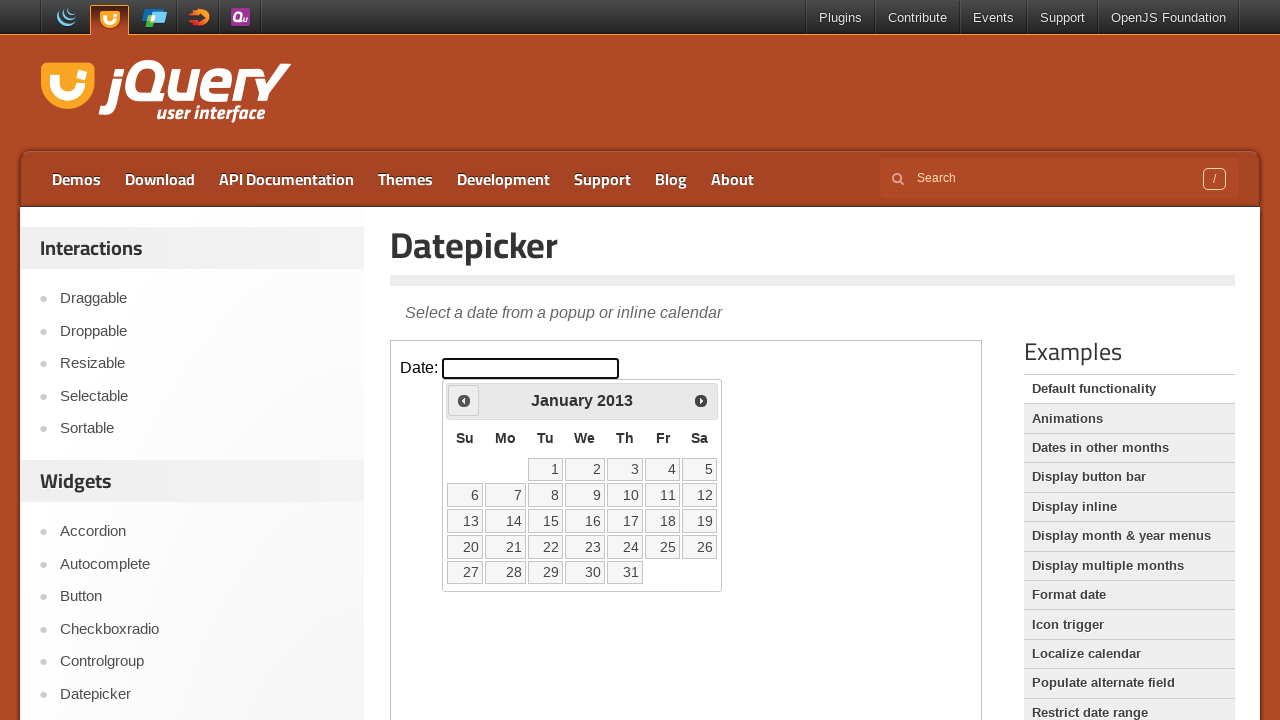

Retrieved current year: 2013
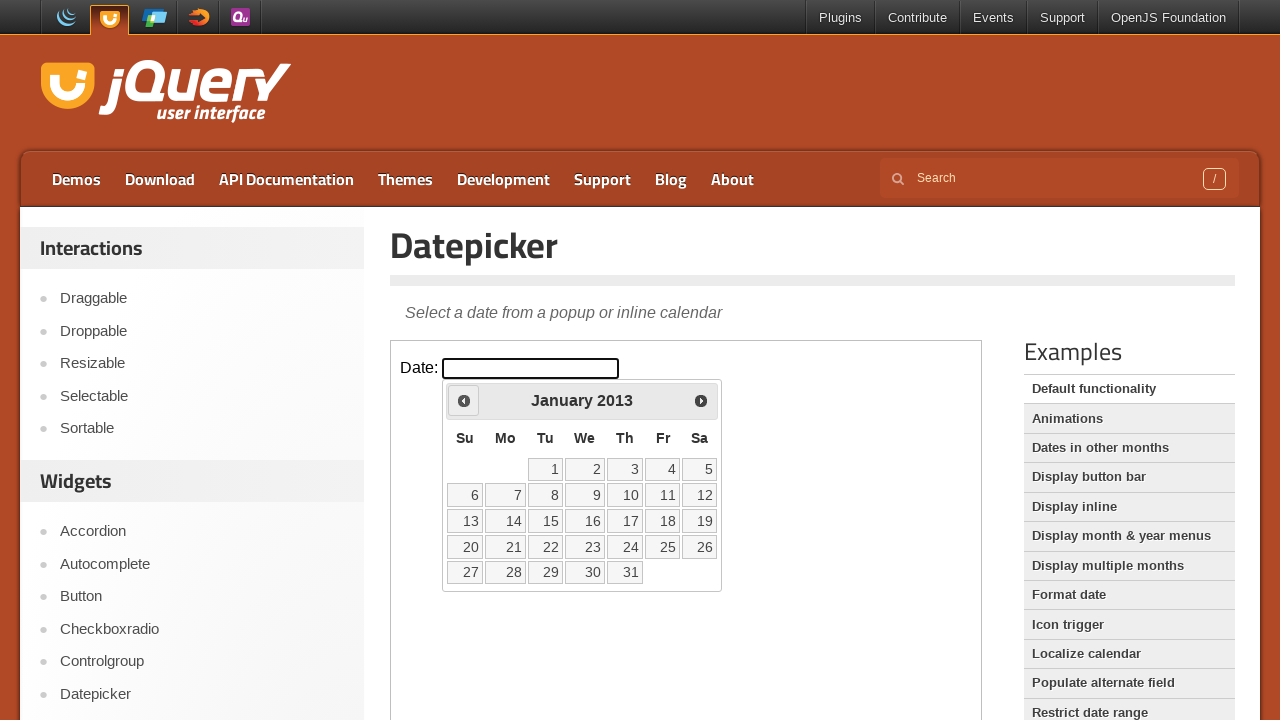

Clicked previous month button to navigate backwards at (464, 400) on iframe >> nth=0 >> internal:control=enter-frame >> xpath=//span[@class='ui-icon 
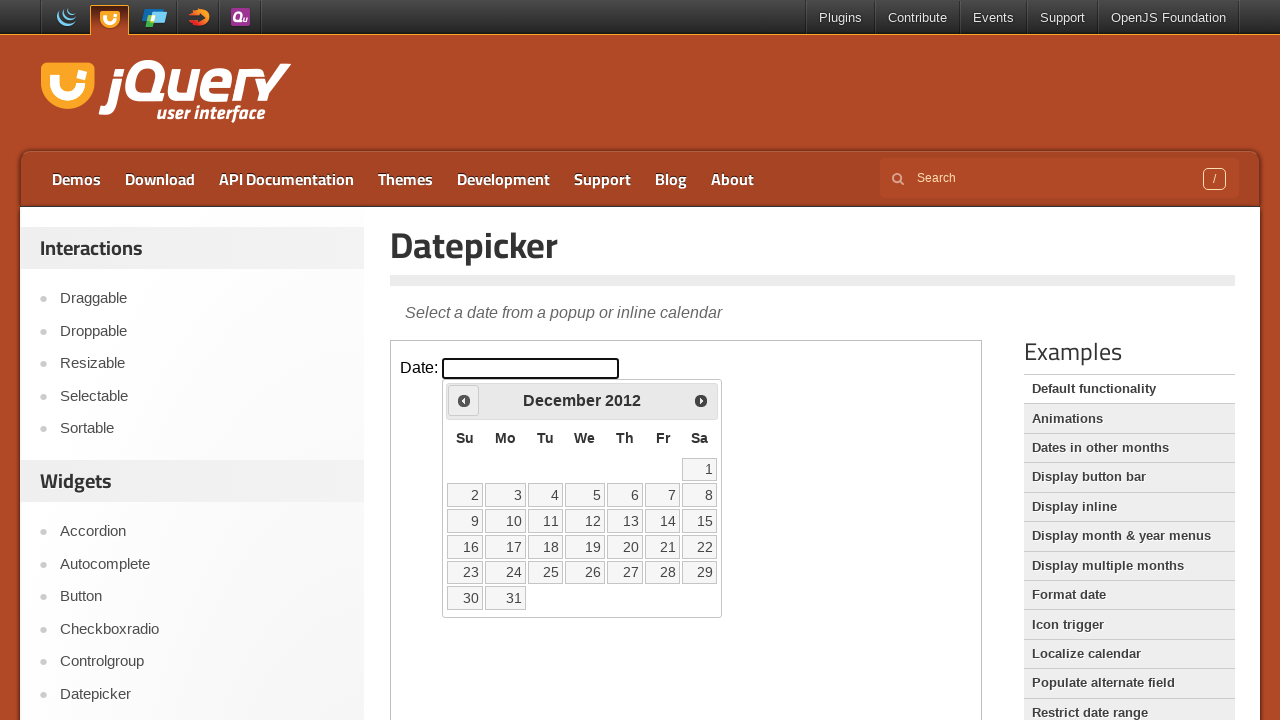

Retrieved current month: December
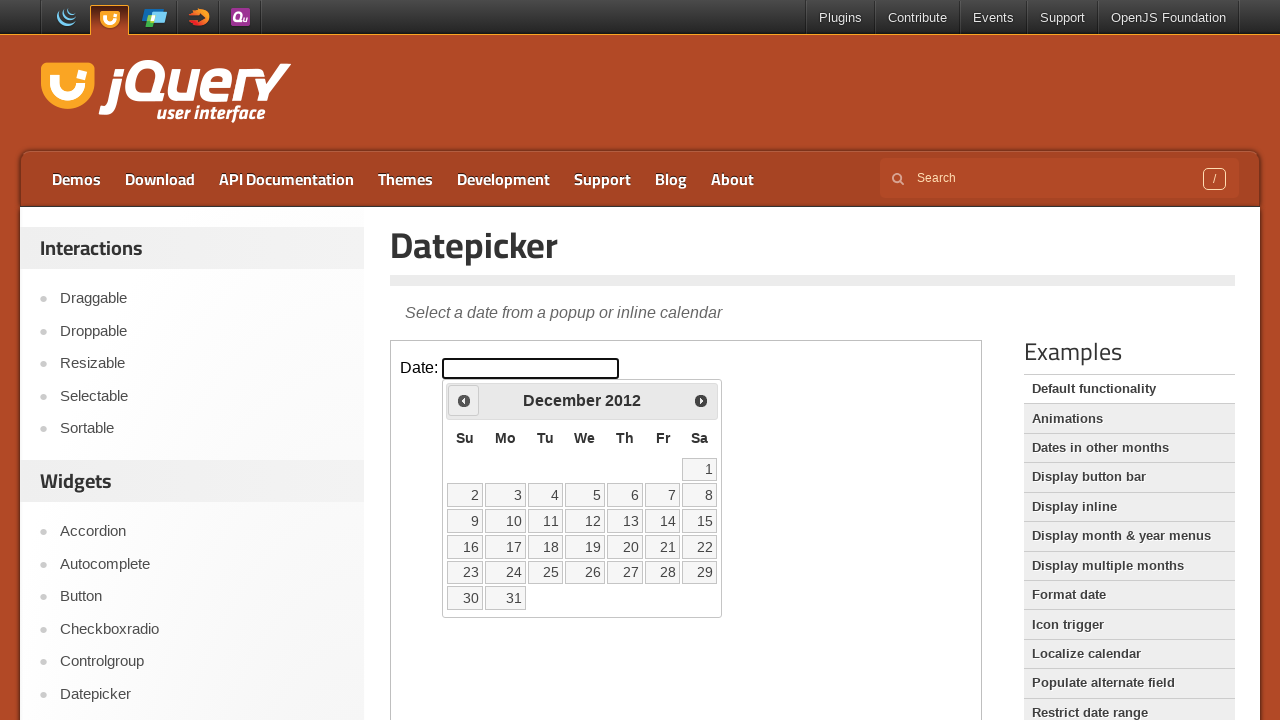

Retrieved current year: 2012
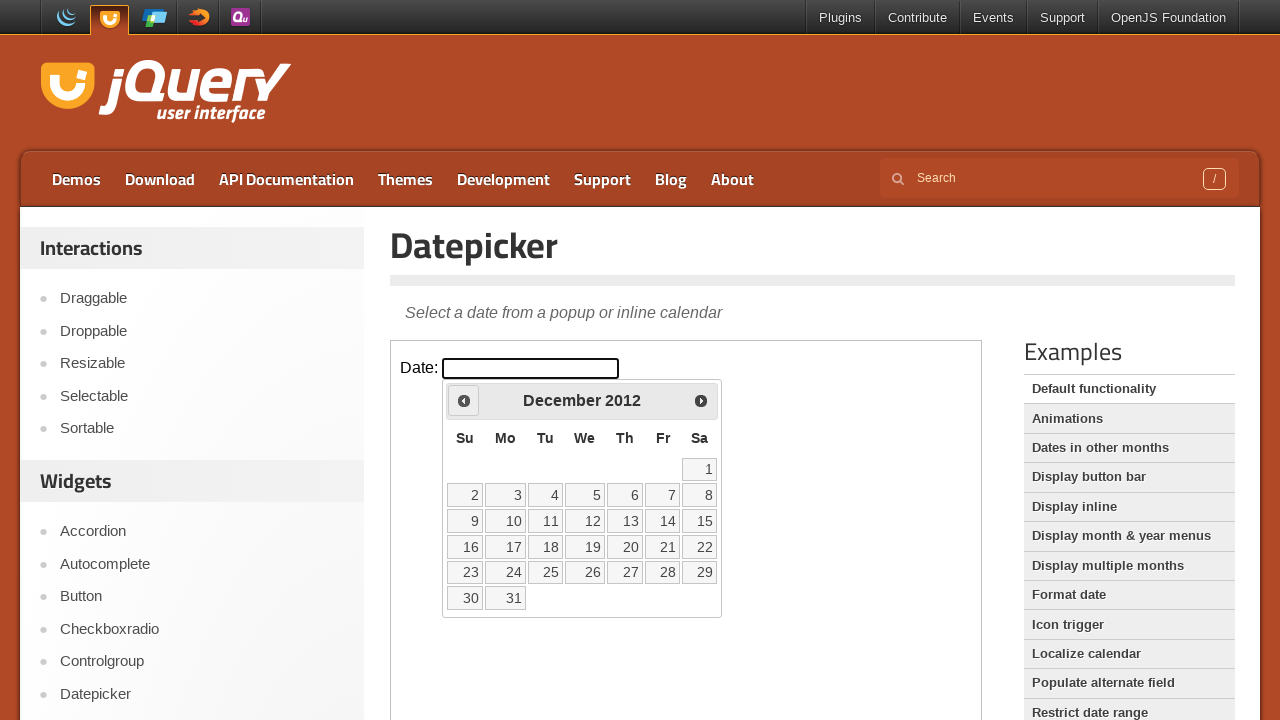

Clicked previous month button to navigate backwards at (464, 400) on iframe >> nth=0 >> internal:control=enter-frame >> xpath=//span[@class='ui-icon 
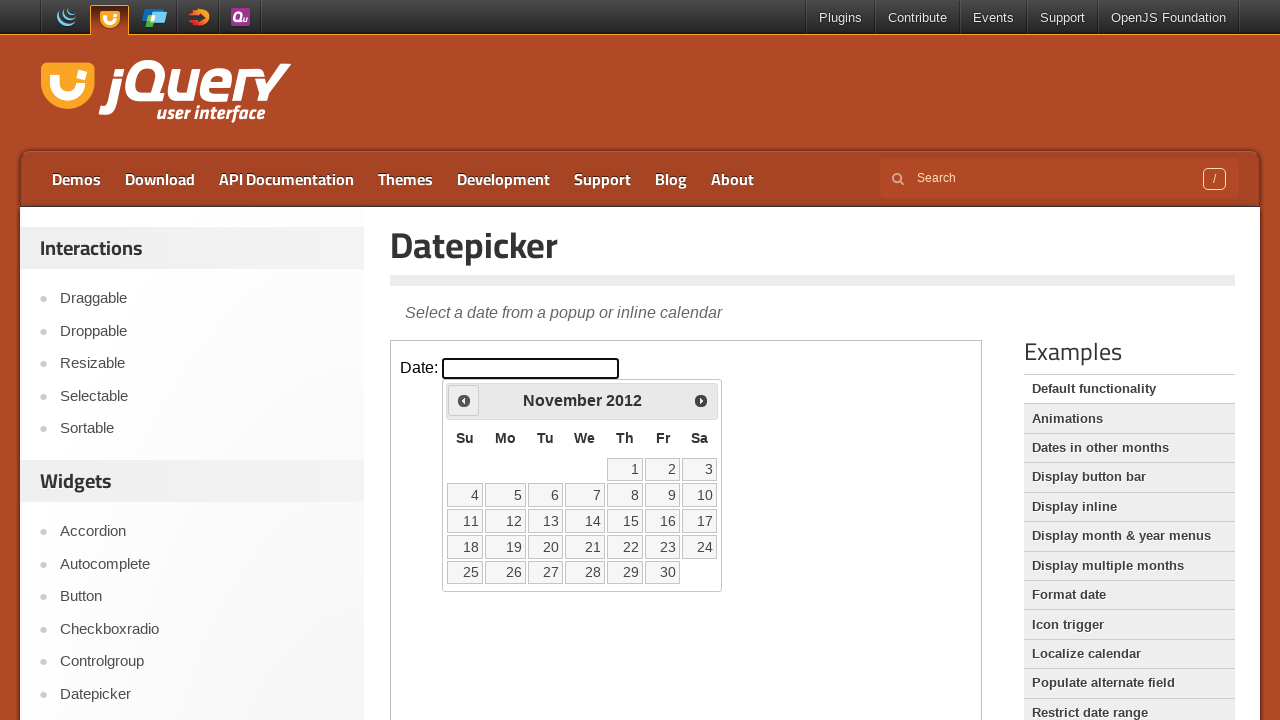

Retrieved current month: November
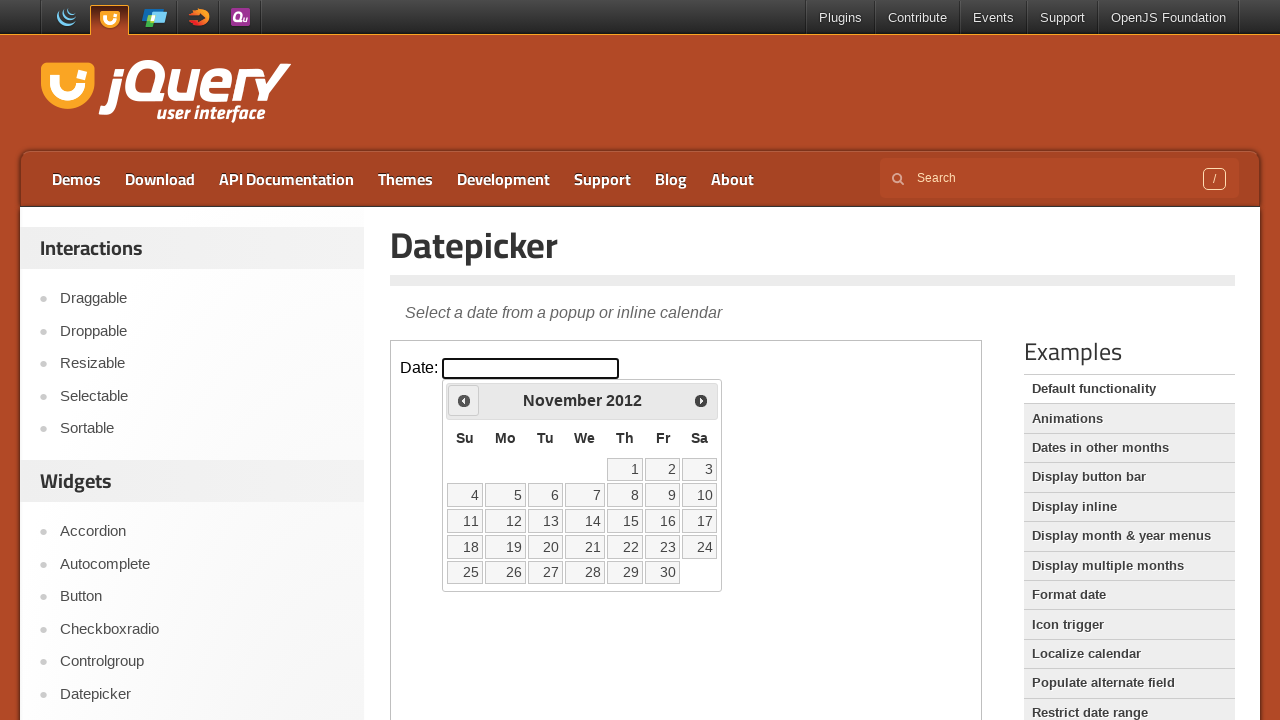

Retrieved current year: 2012
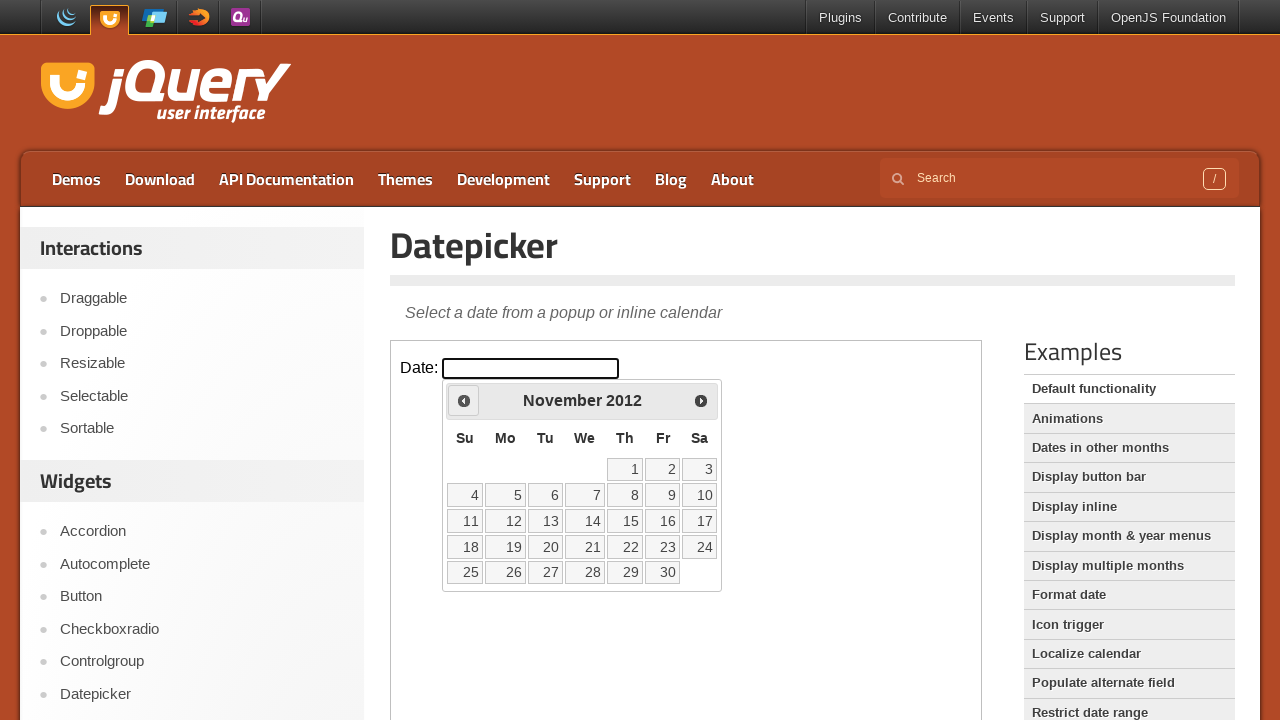

Clicked previous month button to navigate backwards at (464, 400) on iframe >> nth=0 >> internal:control=enter-frame >> xpath=//span[@class='ui-icon 
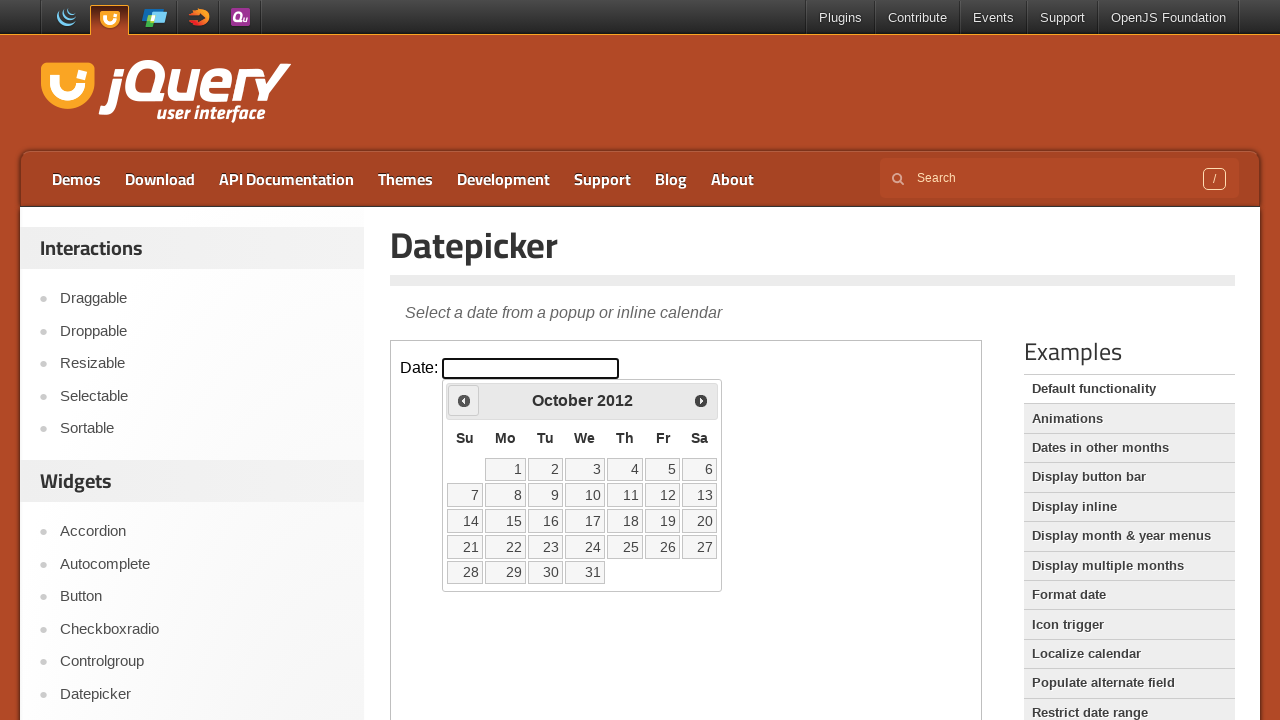

Retrieved current month: October
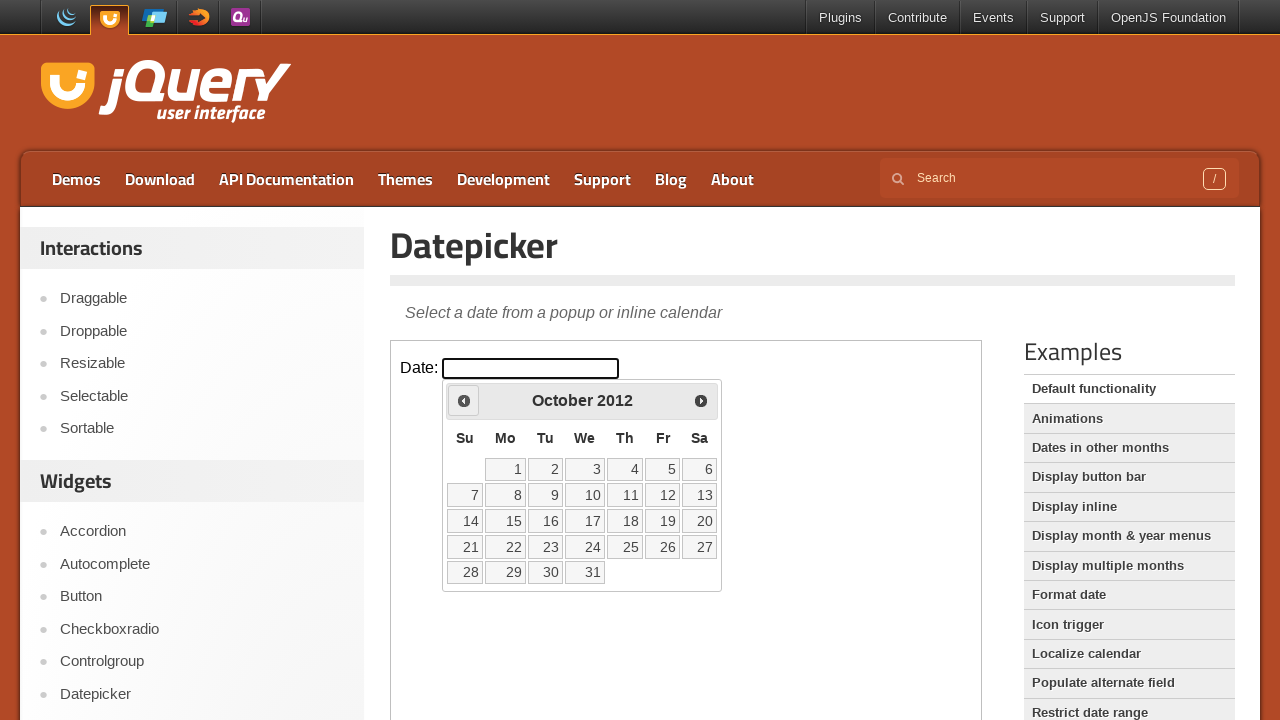

Retrieved current year: 2012
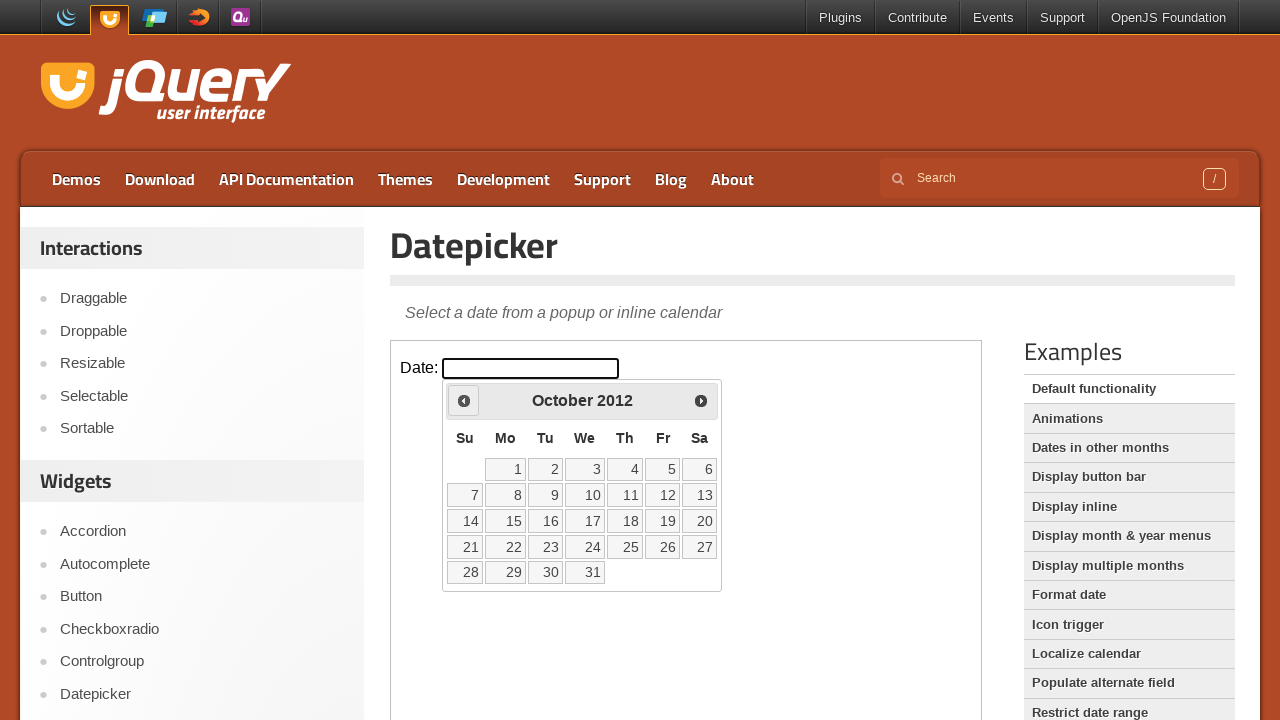

Clicked previous month button to navigate backwards at (464, 400) on iframe >> nth=0 >> internal:control=enter-frame >> xpath=//span[@class='ui-icon 
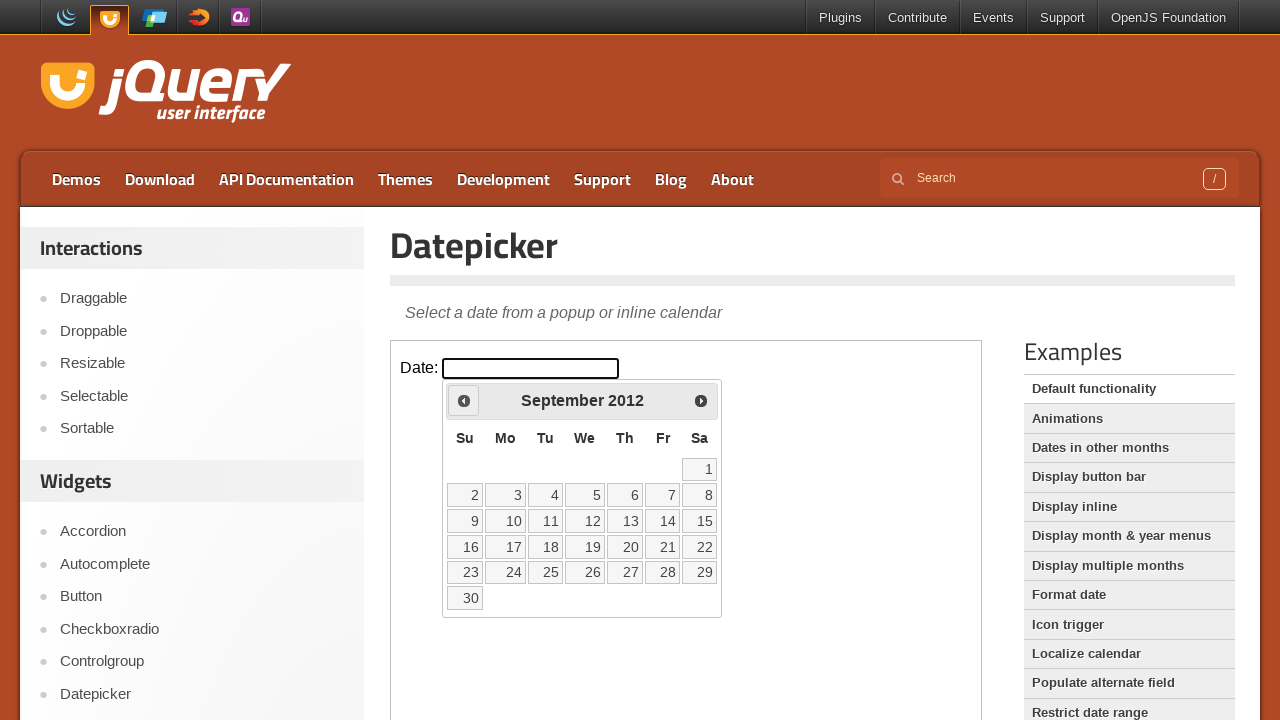

Retrieved current month: September
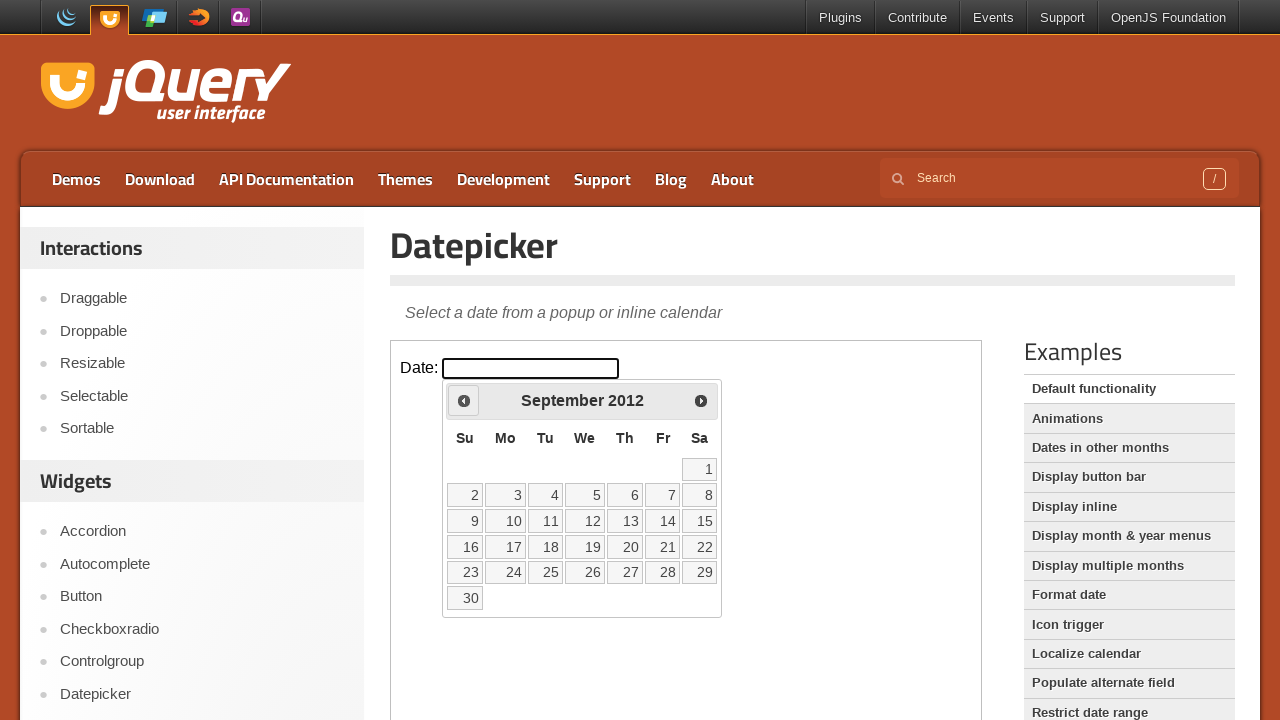

Retrieved current year: 2012
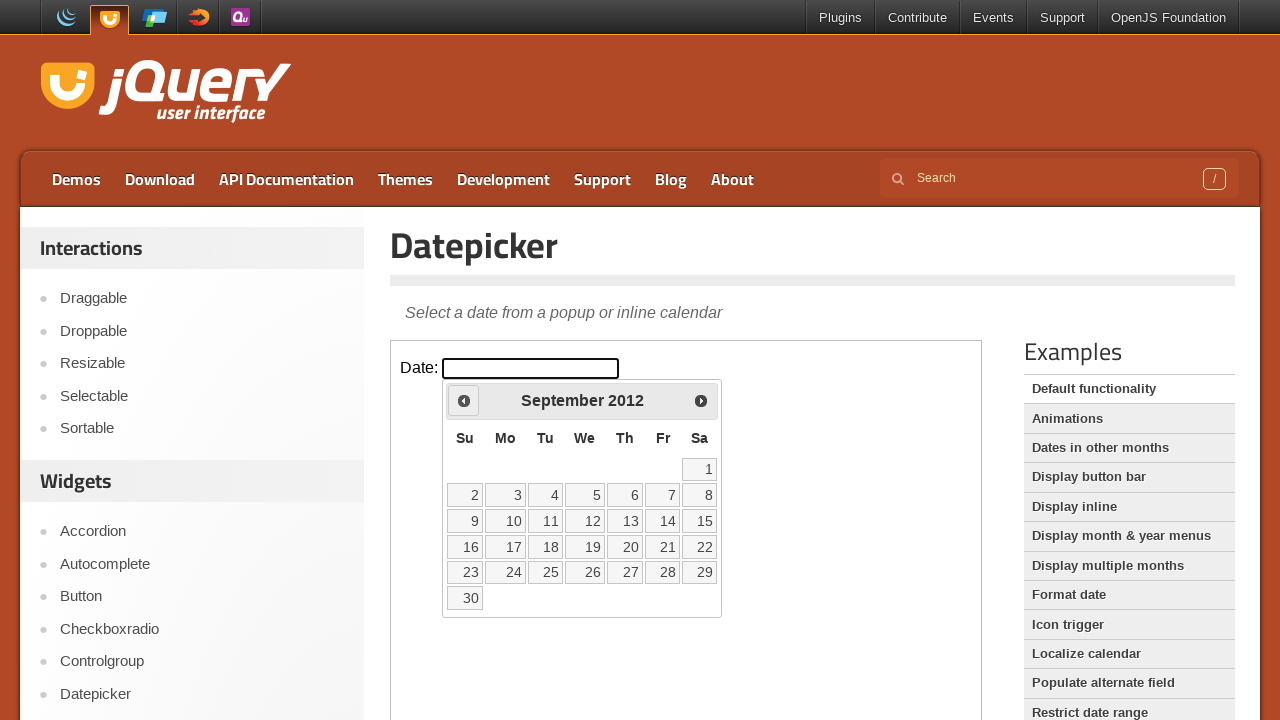

Clicked previous month button to navigate backwards at (464, 400) on iframe >> nth=0 >> internal:control=enter-frame >> xpath=//span[@class='ui-icon 
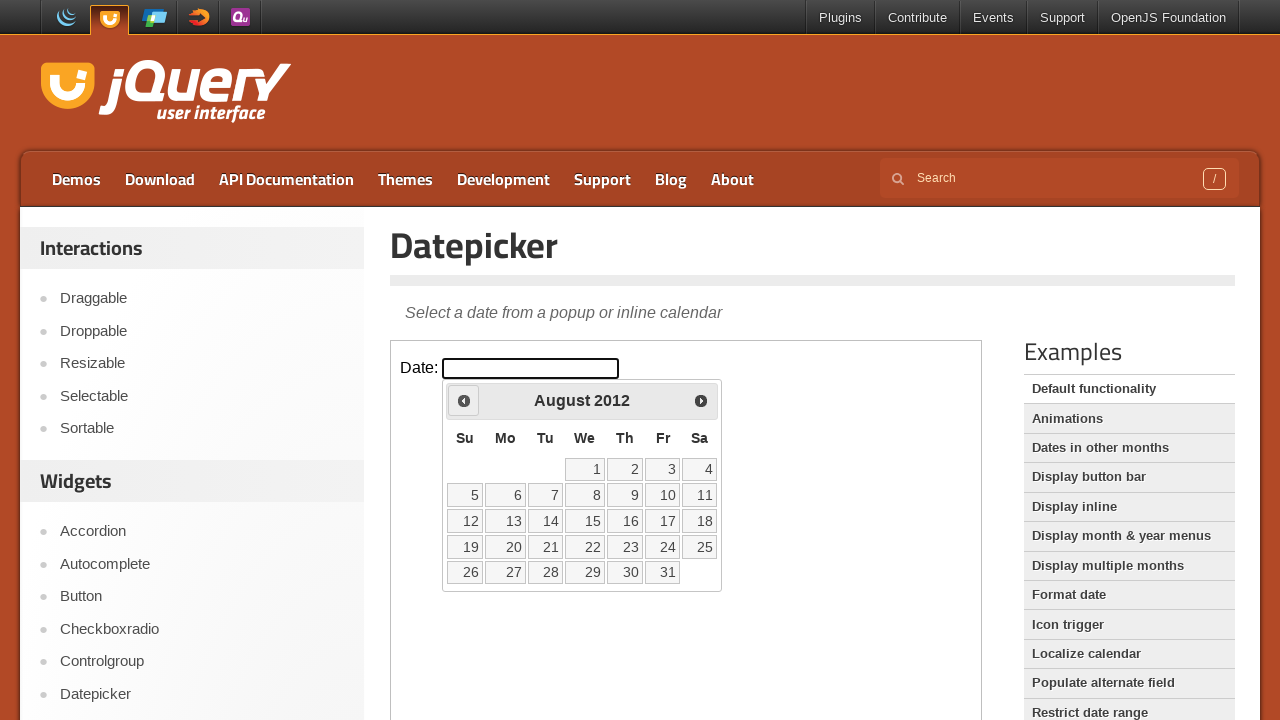

Retrieved current month: August
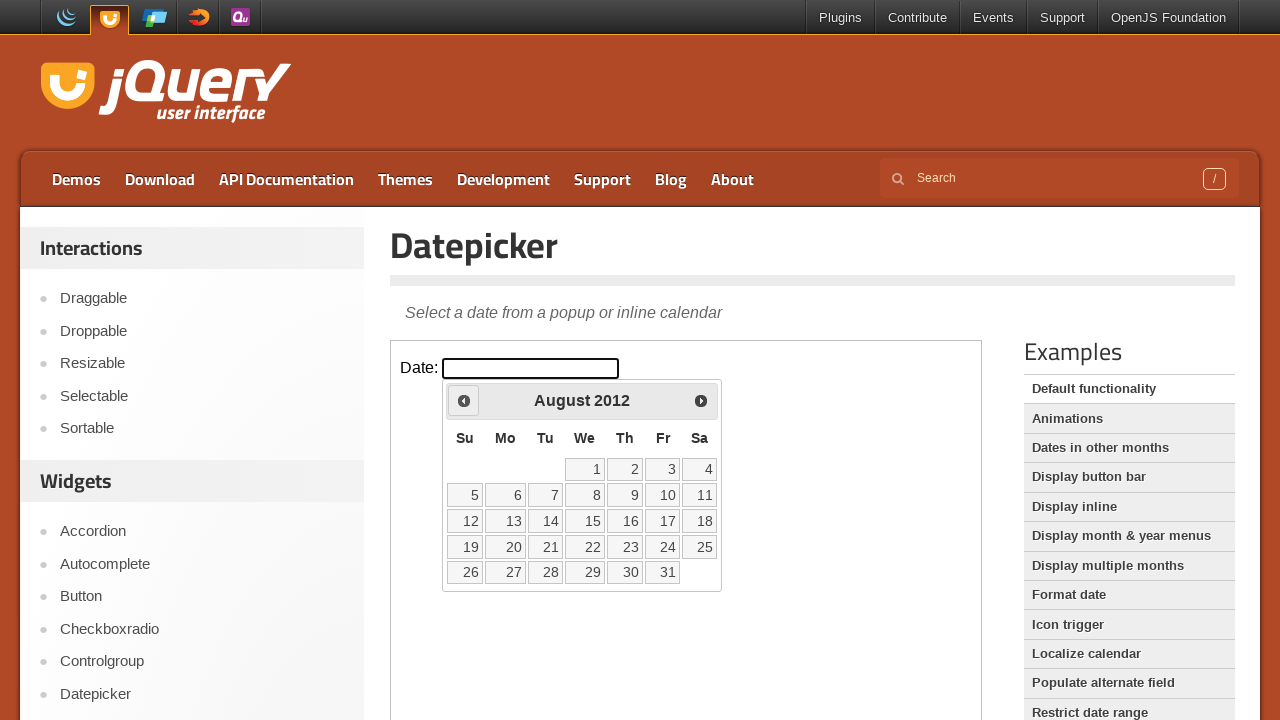

Retrieved current year: 2012
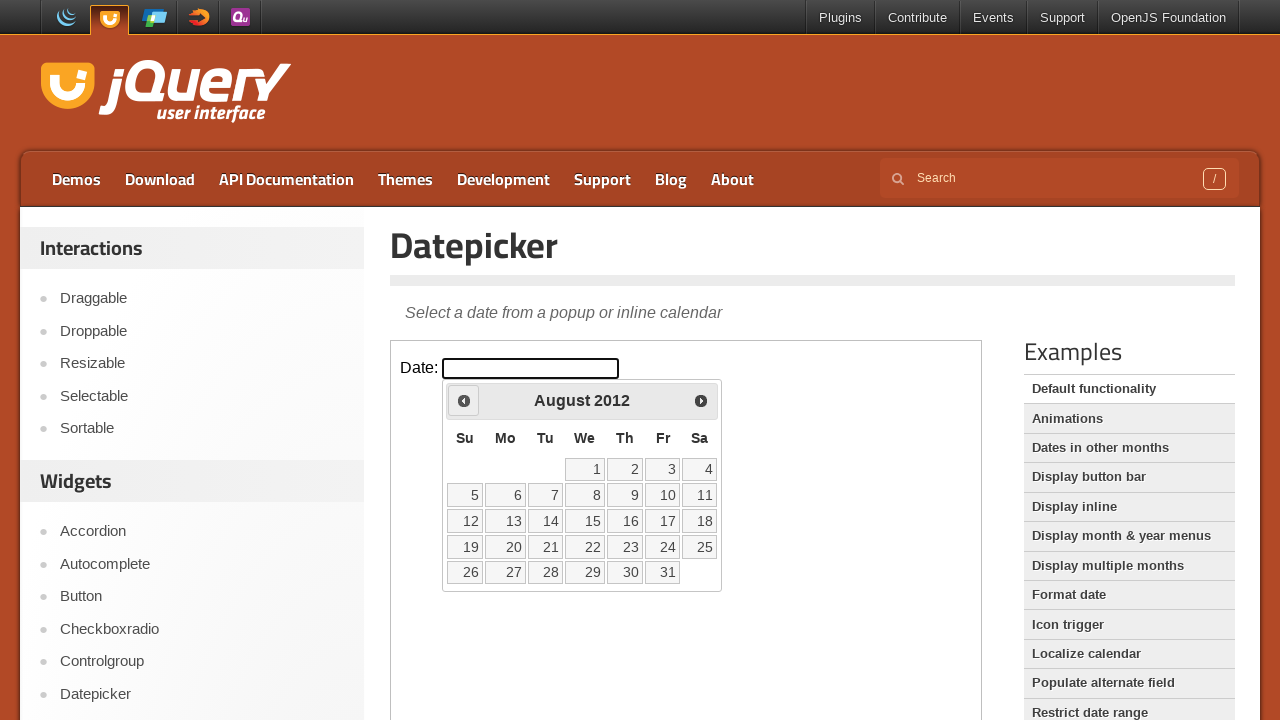

Clicked previous month button to navigate backwards at (464, 400) on iframe >> nth=0 >> internal:control=enter-frame >> xpath=//span[@class='ui-icon 
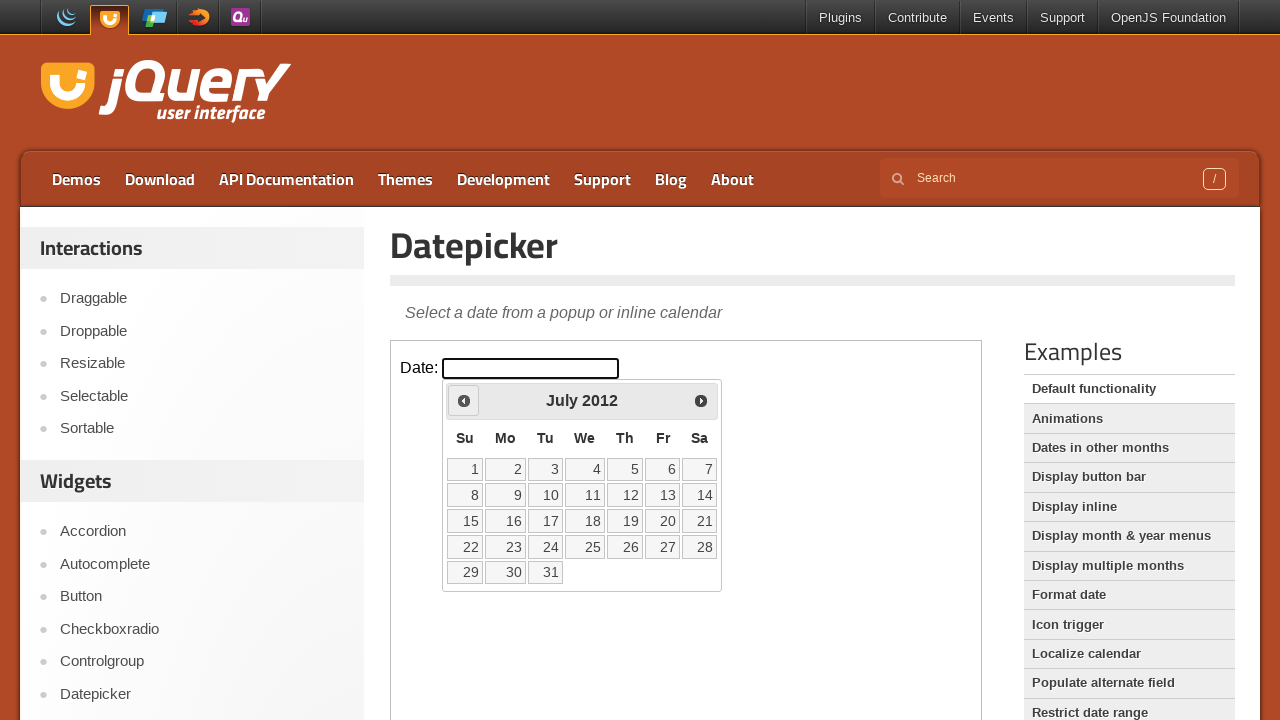

Retrieved current month: July
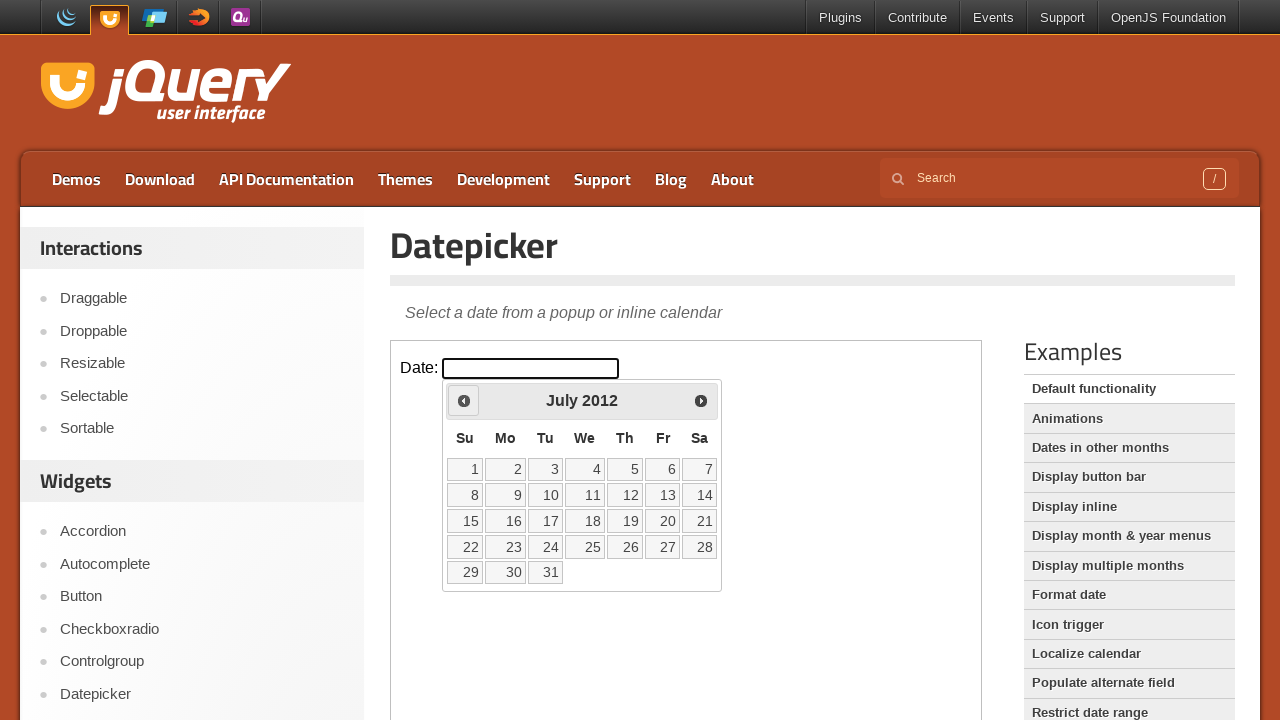

Retrieved current year: 2012
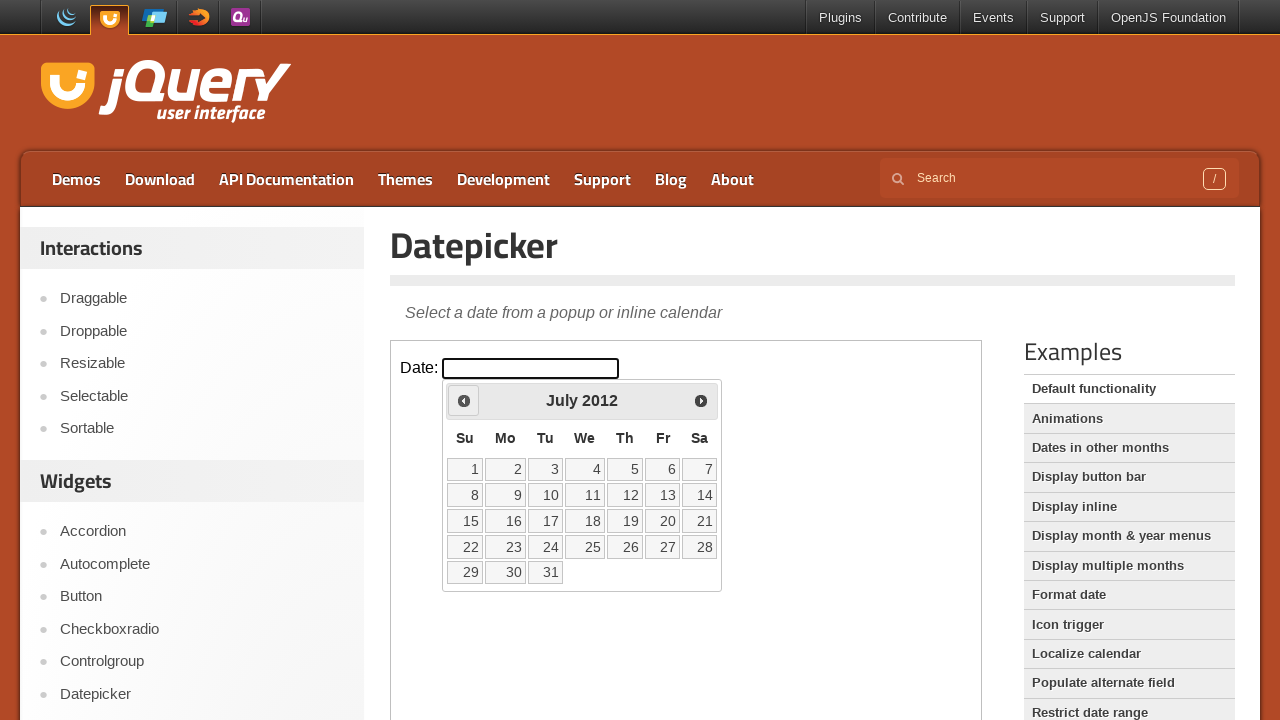

Clicked previous month button to navigate backwards at (464, 400) on iframe >> nth=0 >> internal:control=enter-frame >> xpath=//span[@class='ui-icon 
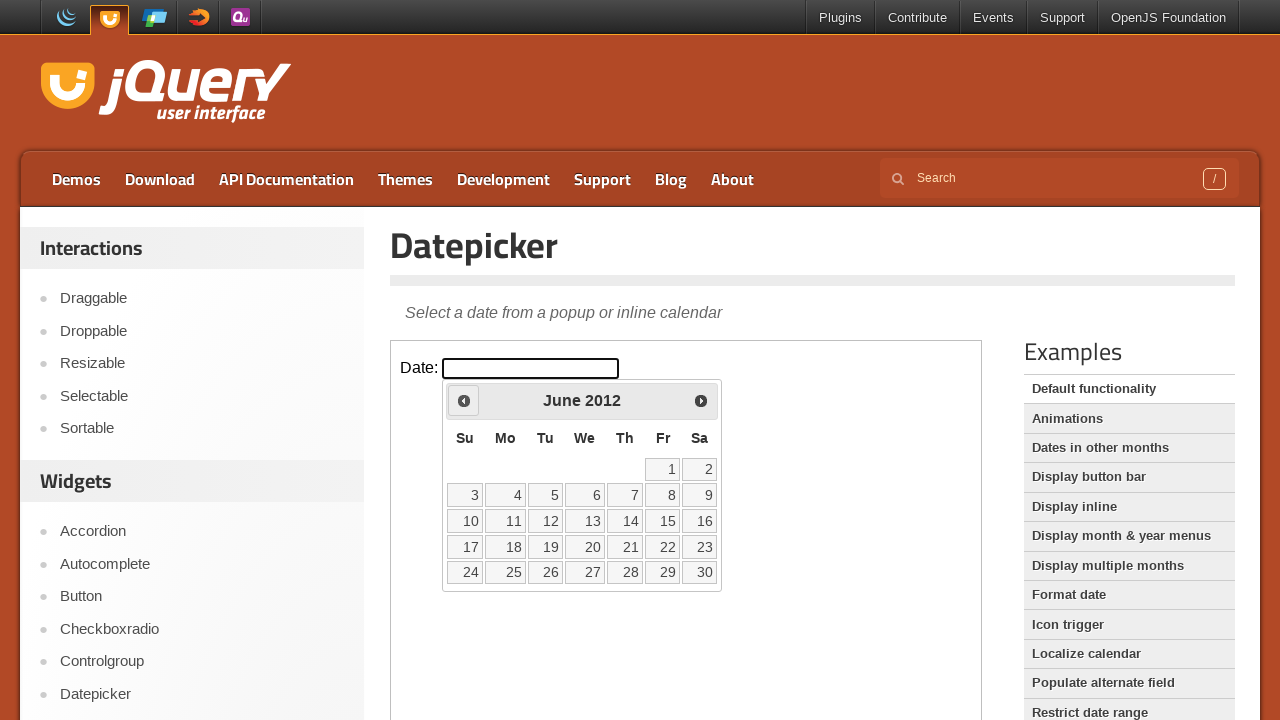

Retrieved current month: June
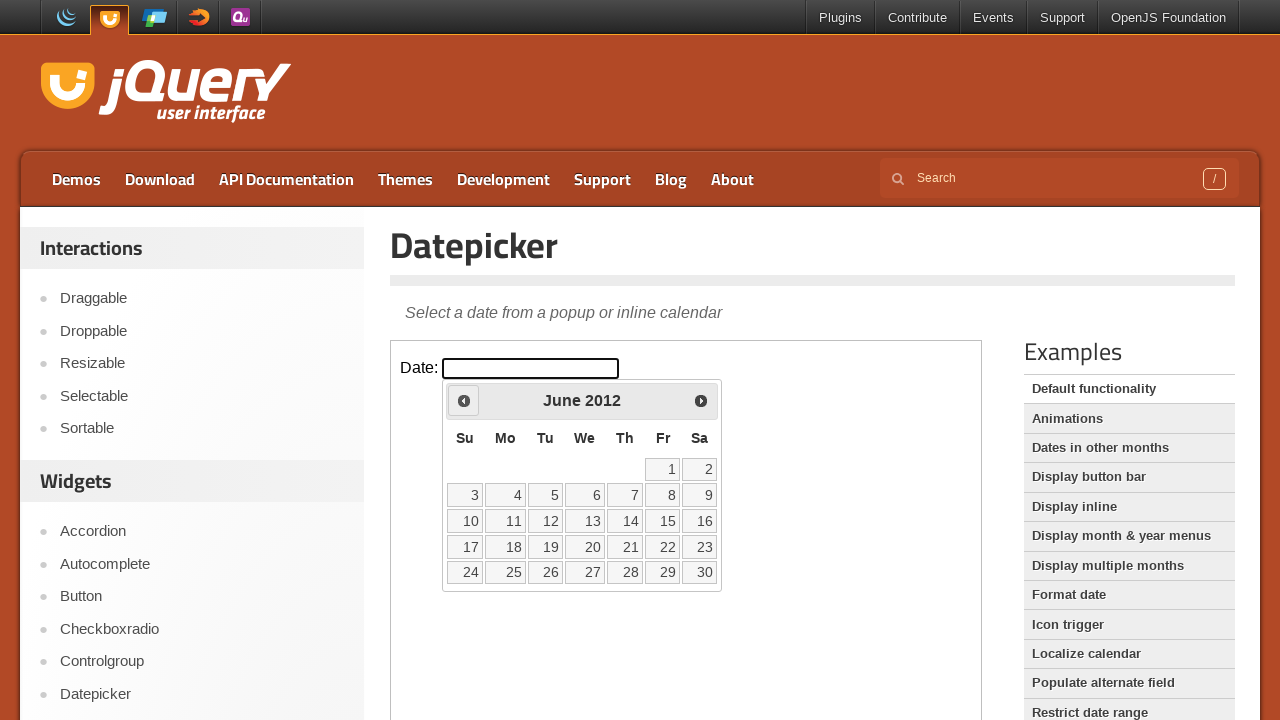

Retrieved current year: 2012
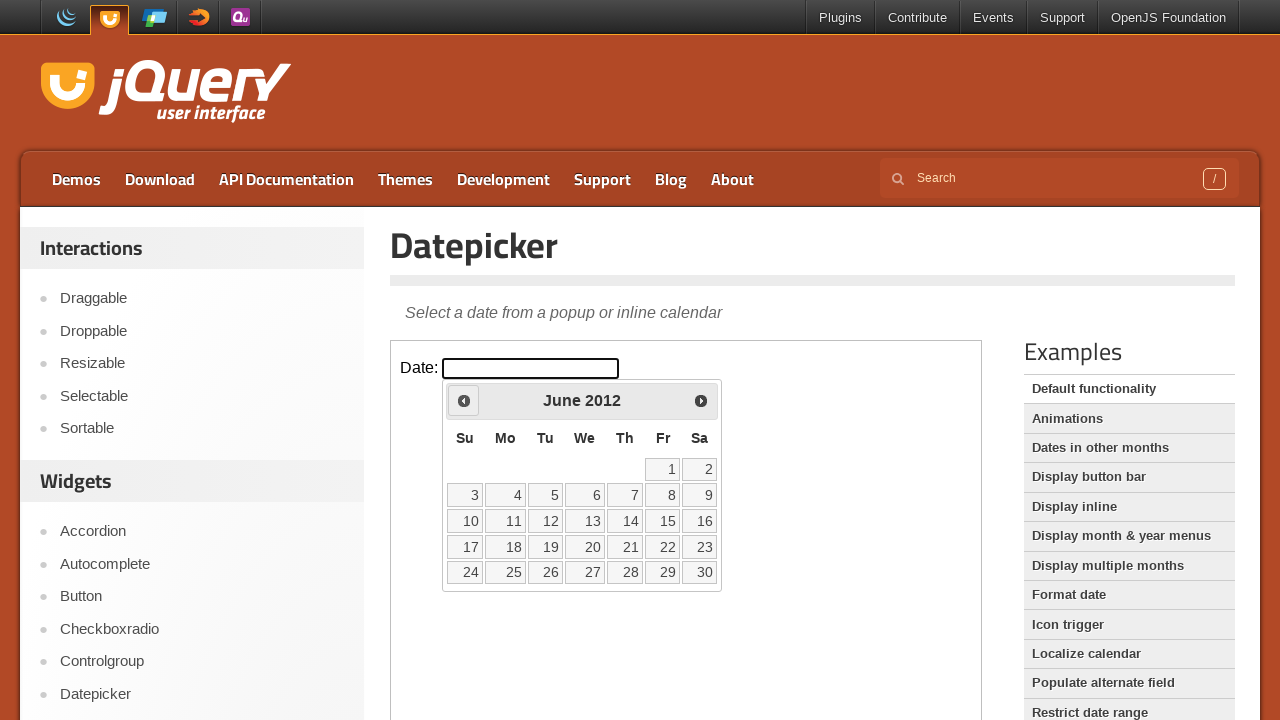

Clicked previous month button to navigate backwards at (464, 400) on iframe >> nth=0 >> internal:control=enter-frame >> xpath=//span[@class='ui-icon 
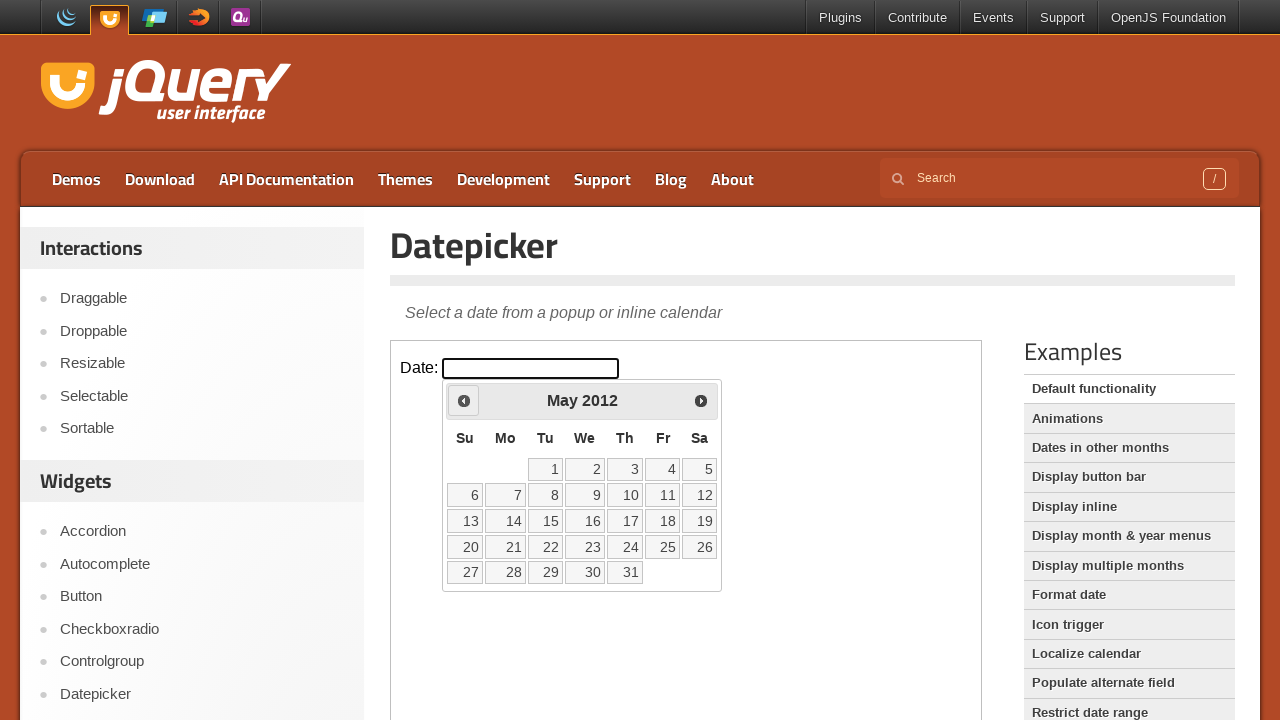

Retrieved current month: May
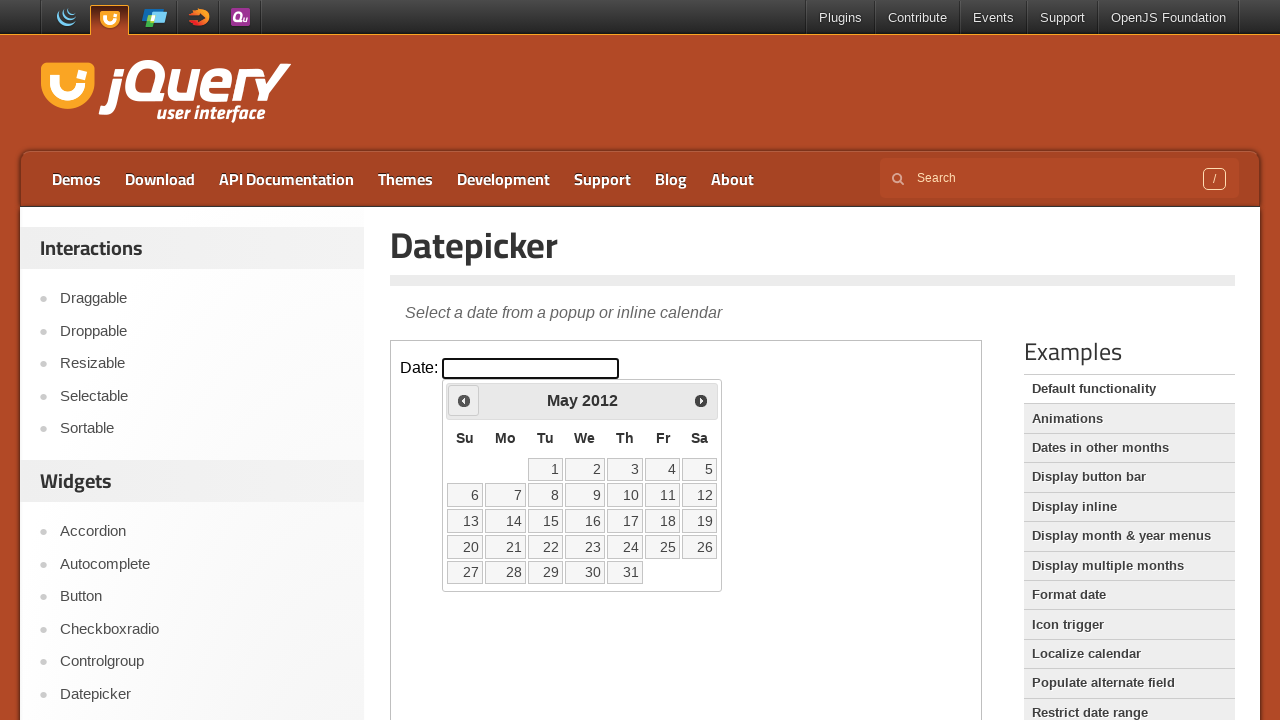

Retrieved current year: 2012
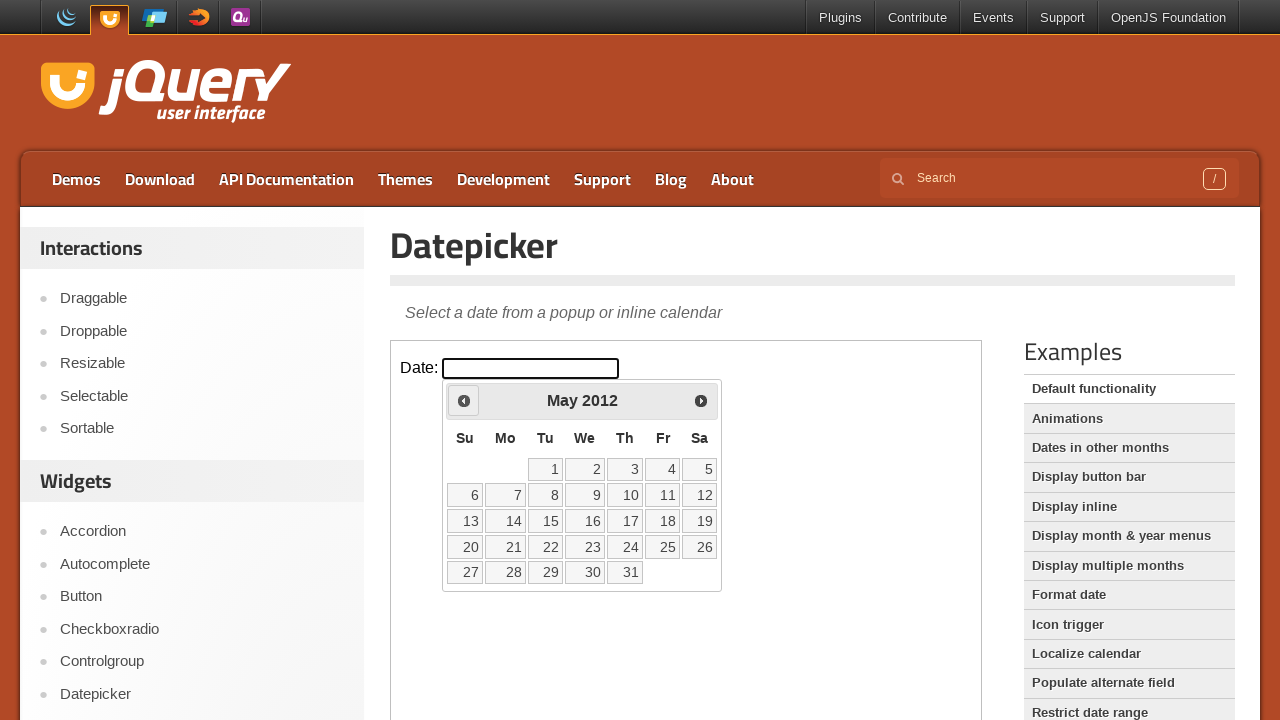

Clicked previous month button to navigate backwards at (464, 400) on iframe >> nth=0 >> internal:control=enter-frame >> xpath=//span[@class='ui-icon 
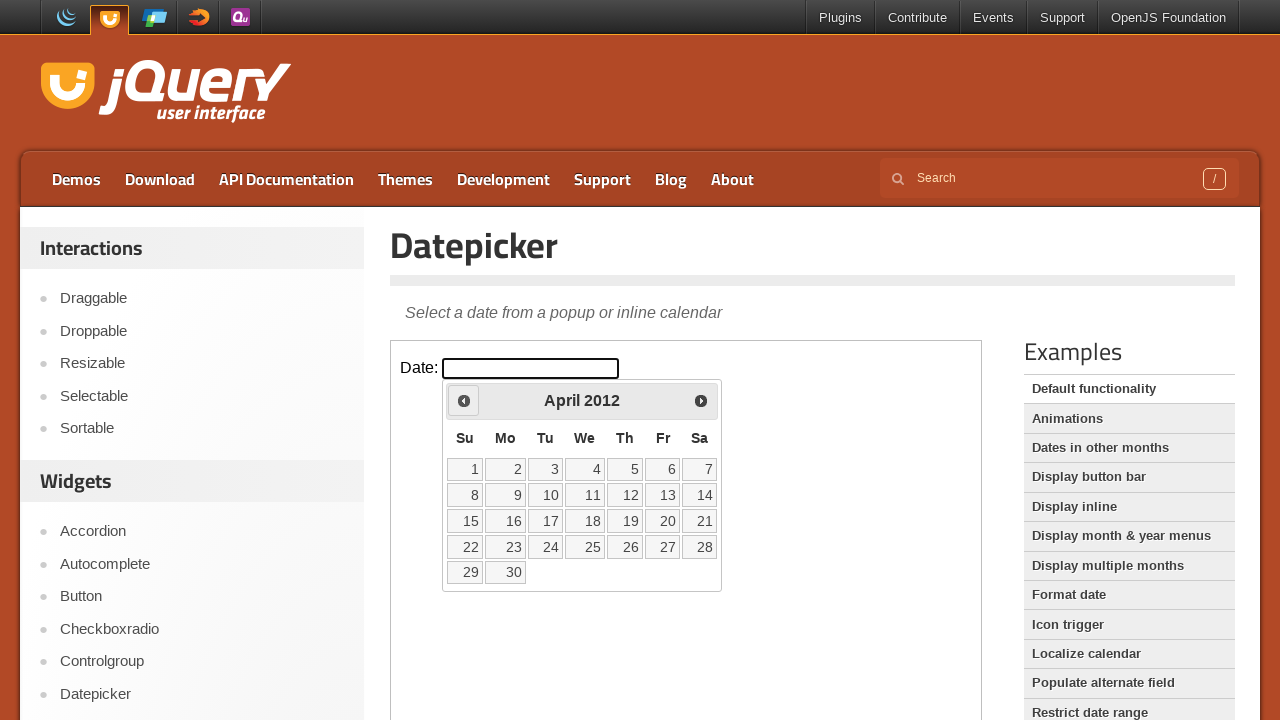

Retrieved current month: April
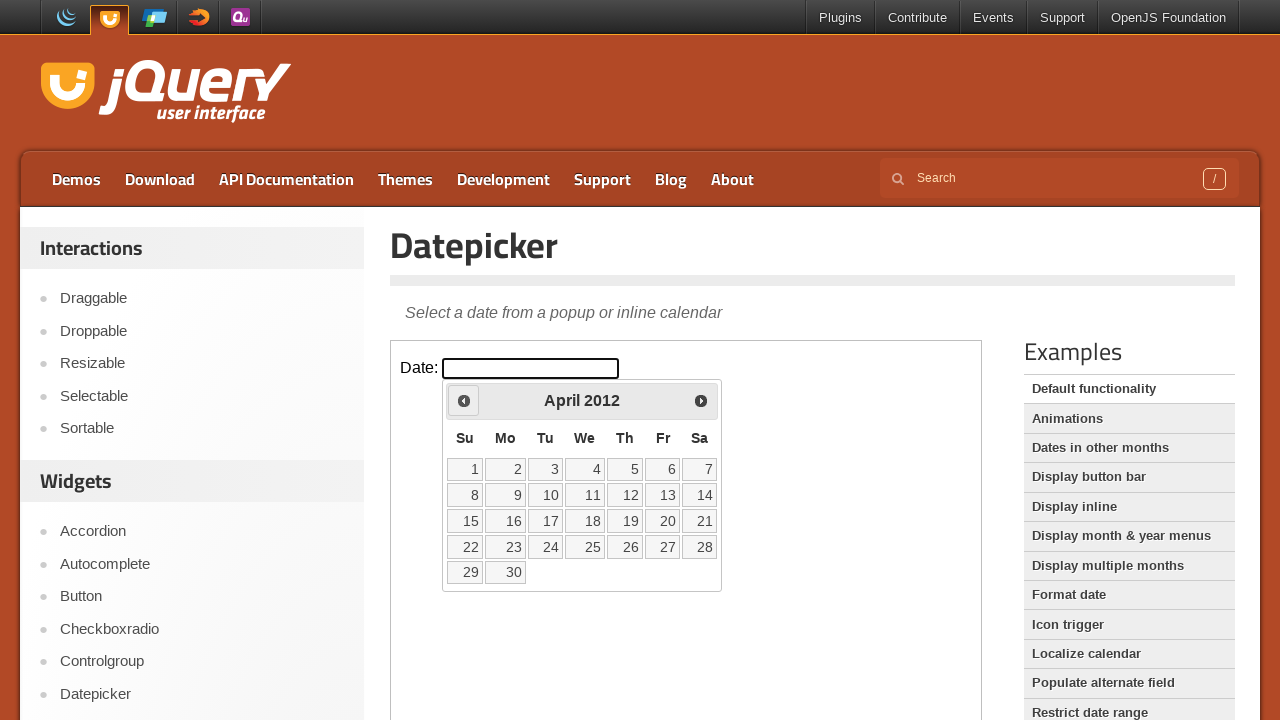

Retrieved current year: 2012
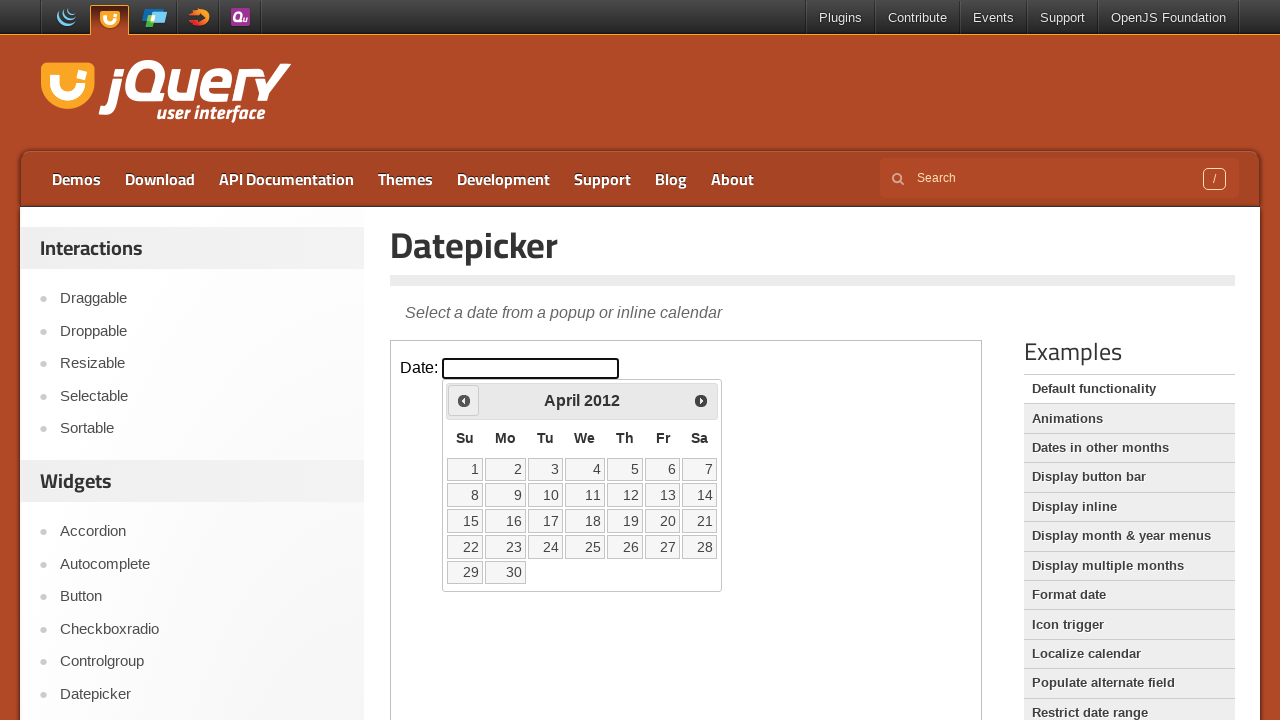

Clicked previous month button to navigate backwards at (464, 400) on iframe >> nth=0 >> internal:control=enter-frame >> xpath=//span[@class='ui-icon 
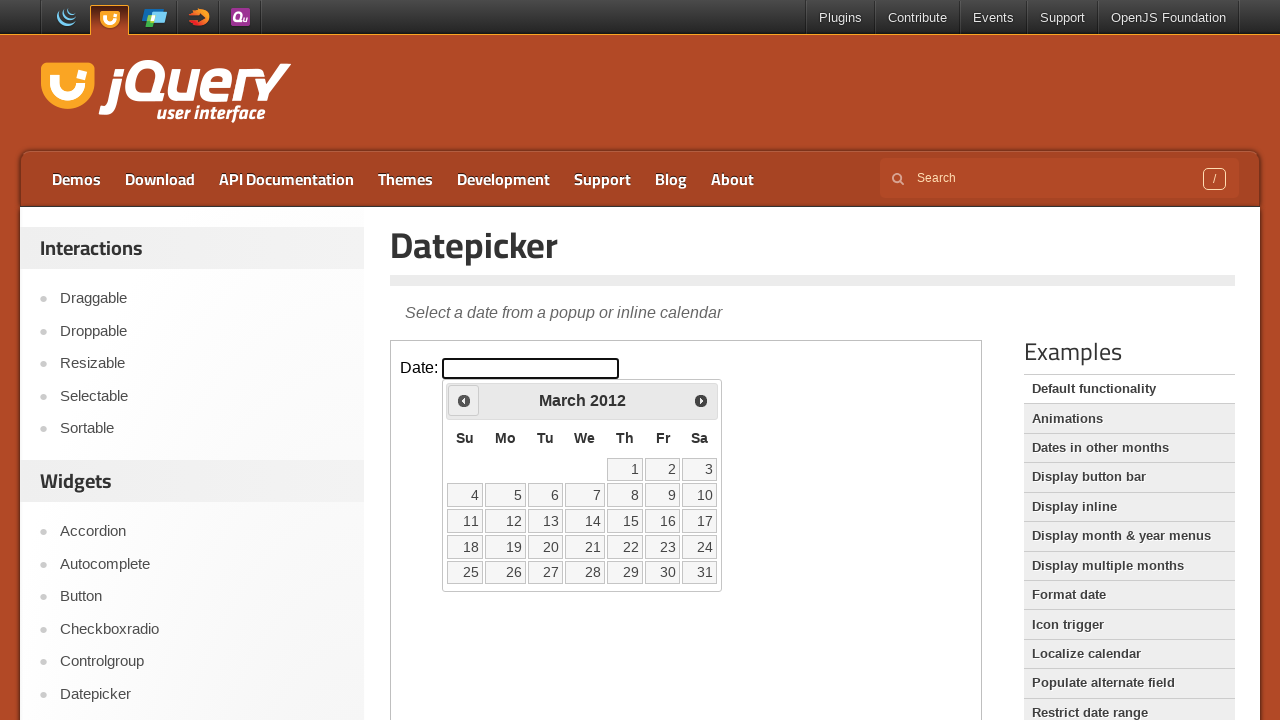

Retrieved current month: March
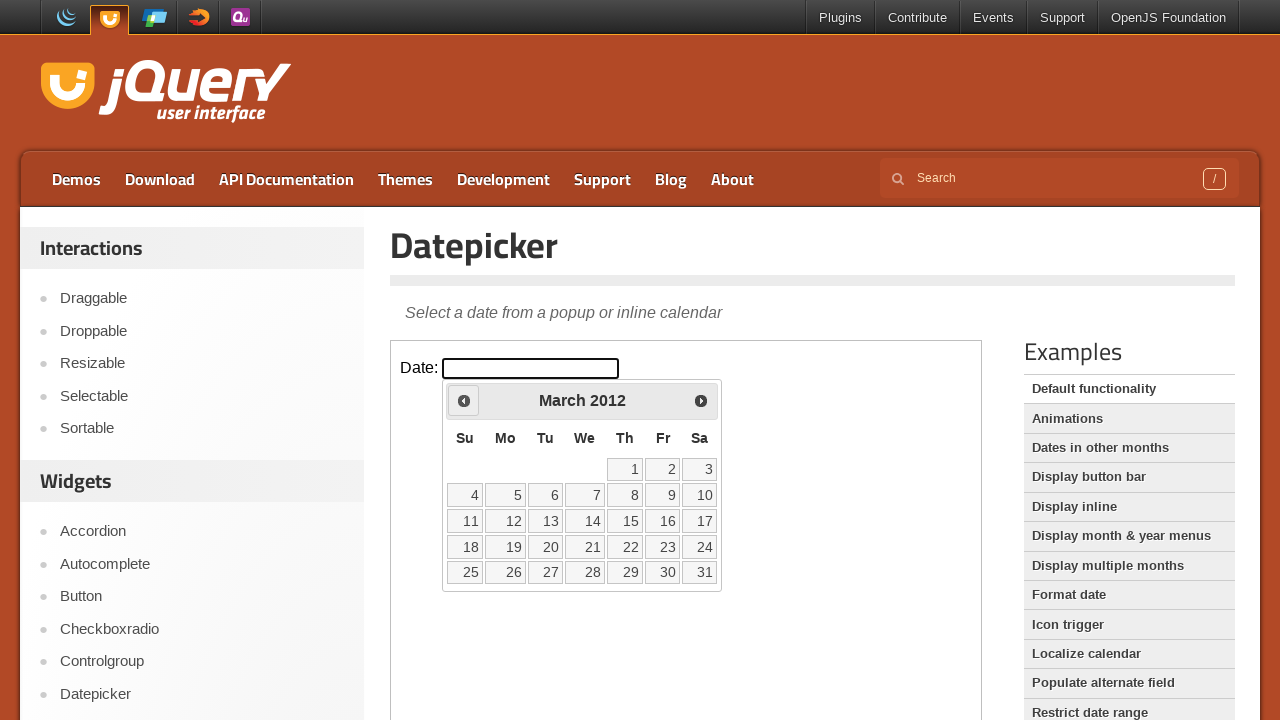

Retrieved current year: 2012
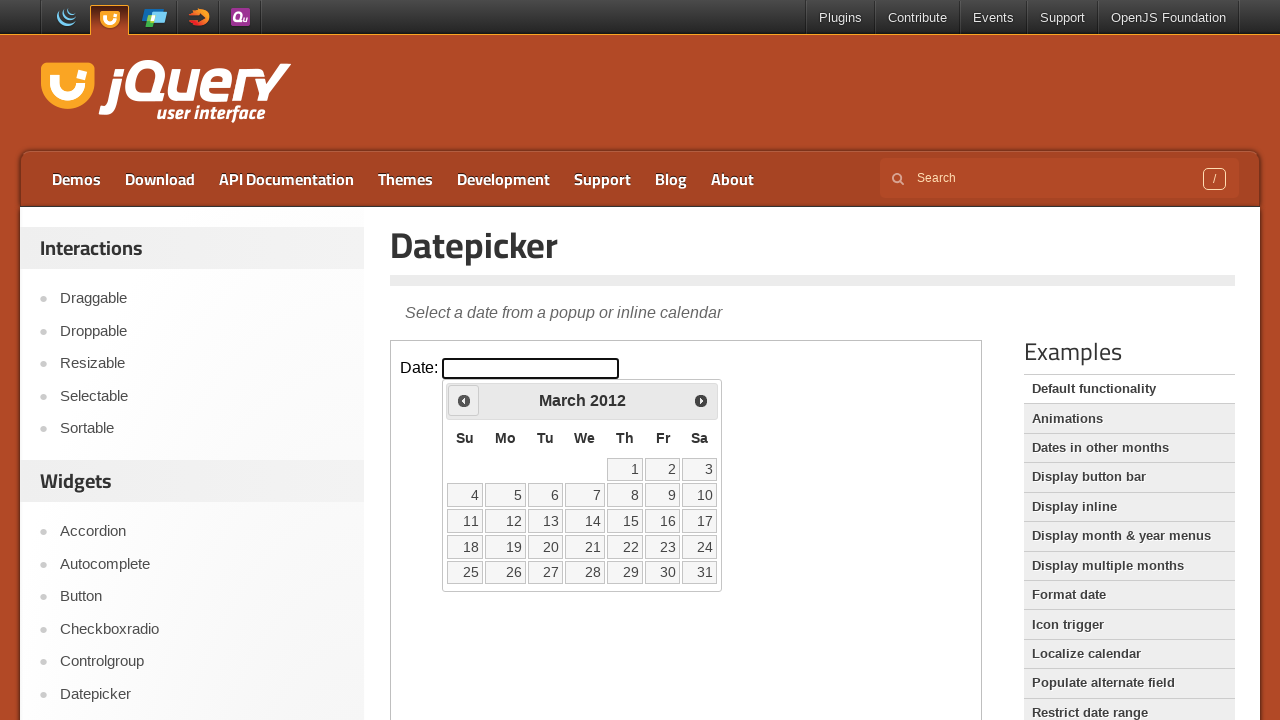

Clicked previous month button to navigate backwards at (464, 400) on iframe >> nth=0 >> internal:control=enter-frame >> xpath=//span[@class='ui-icon 
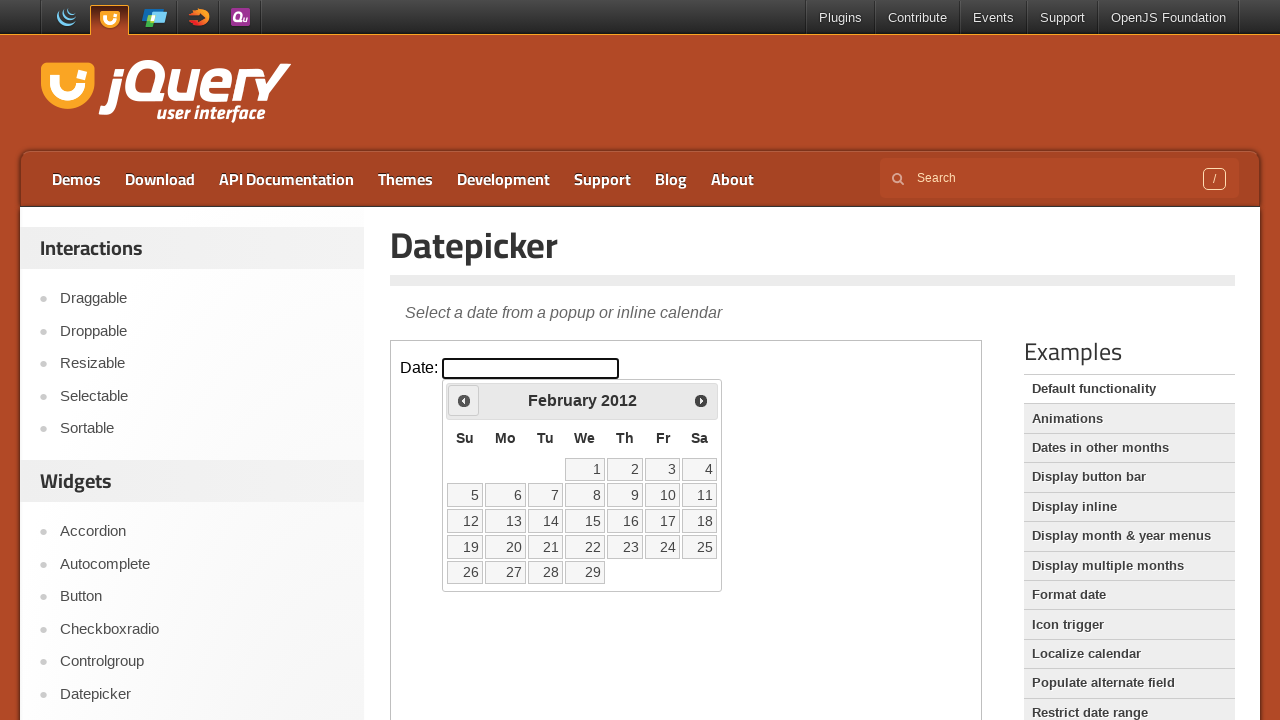

Retrieved current month: February
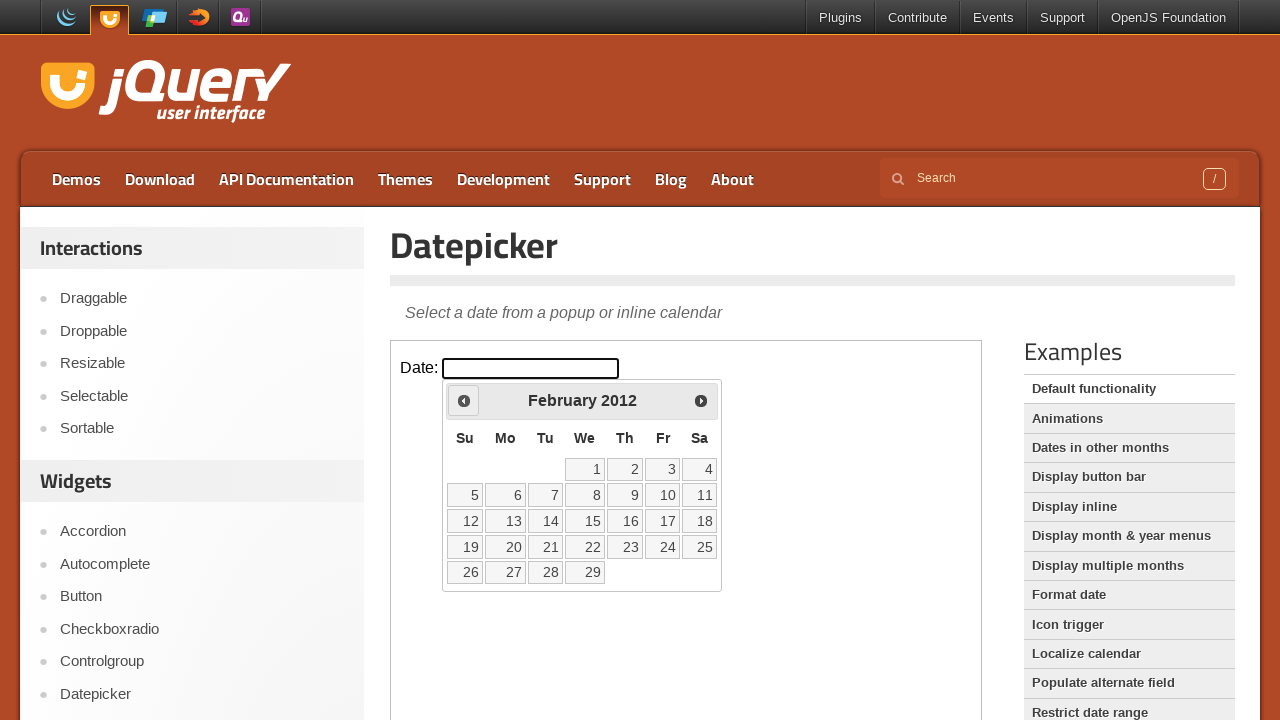

Retrieved current year: 2012
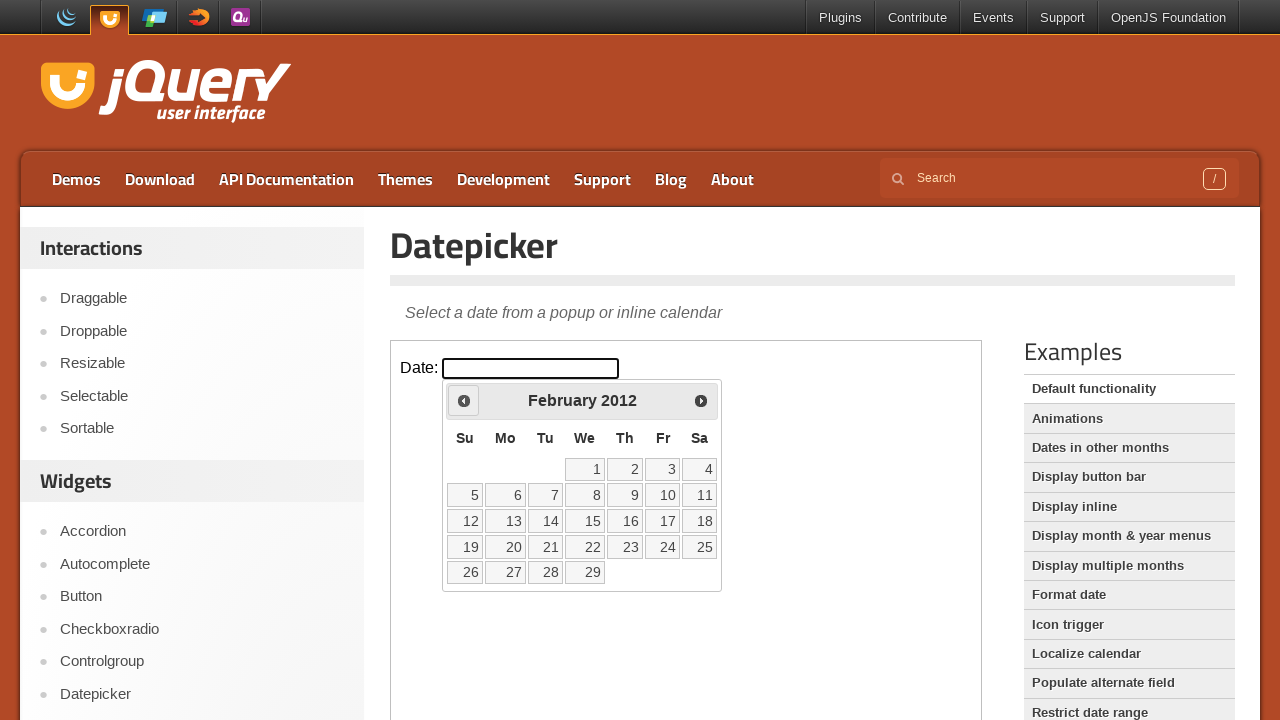

Clicked previous month button to navigate backwards at (464, 400) on iframe >> nth=0 >> internal:control=enter-frame >> xpath=//span[@class='ui-icon 
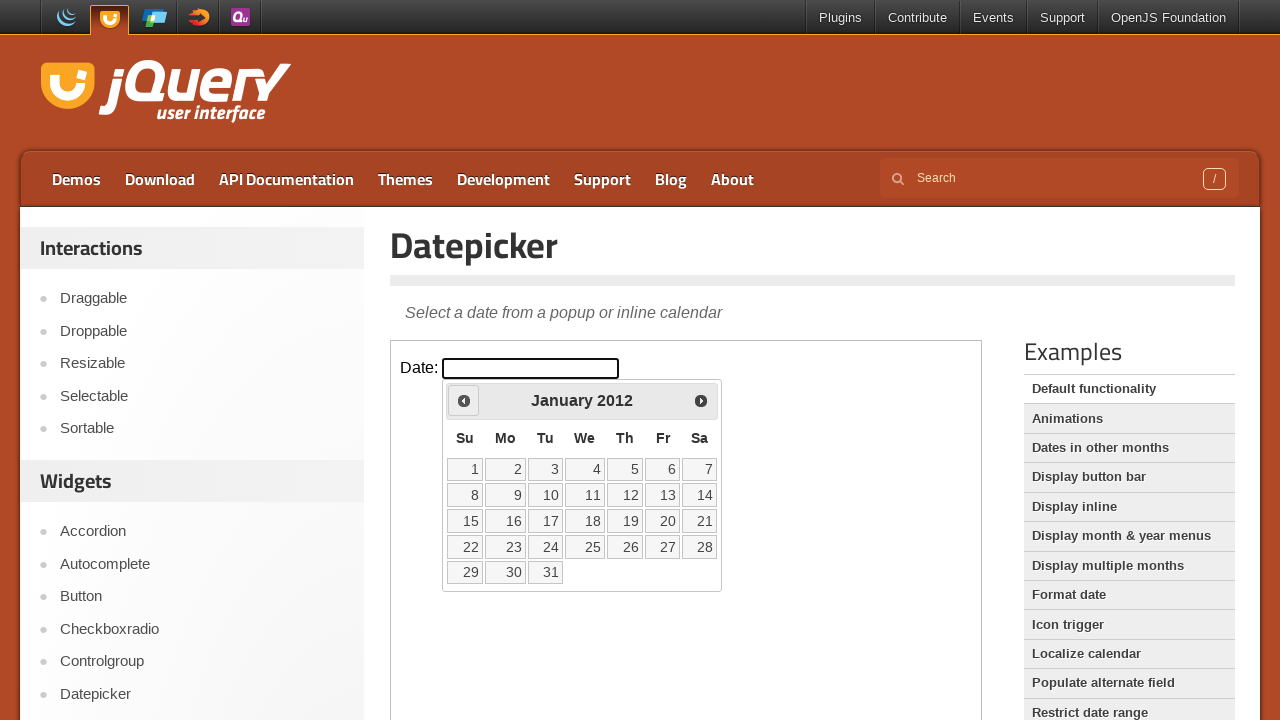

Retrieved current month: January
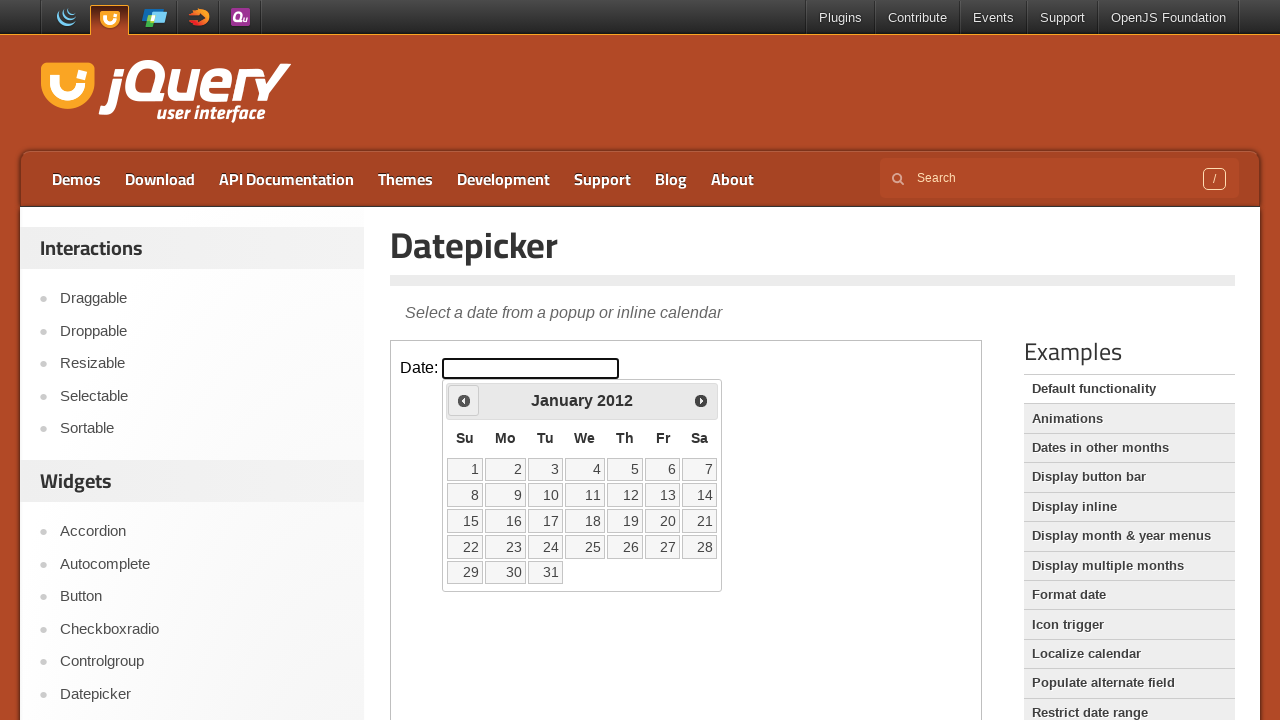

Retrieved current year: 2012
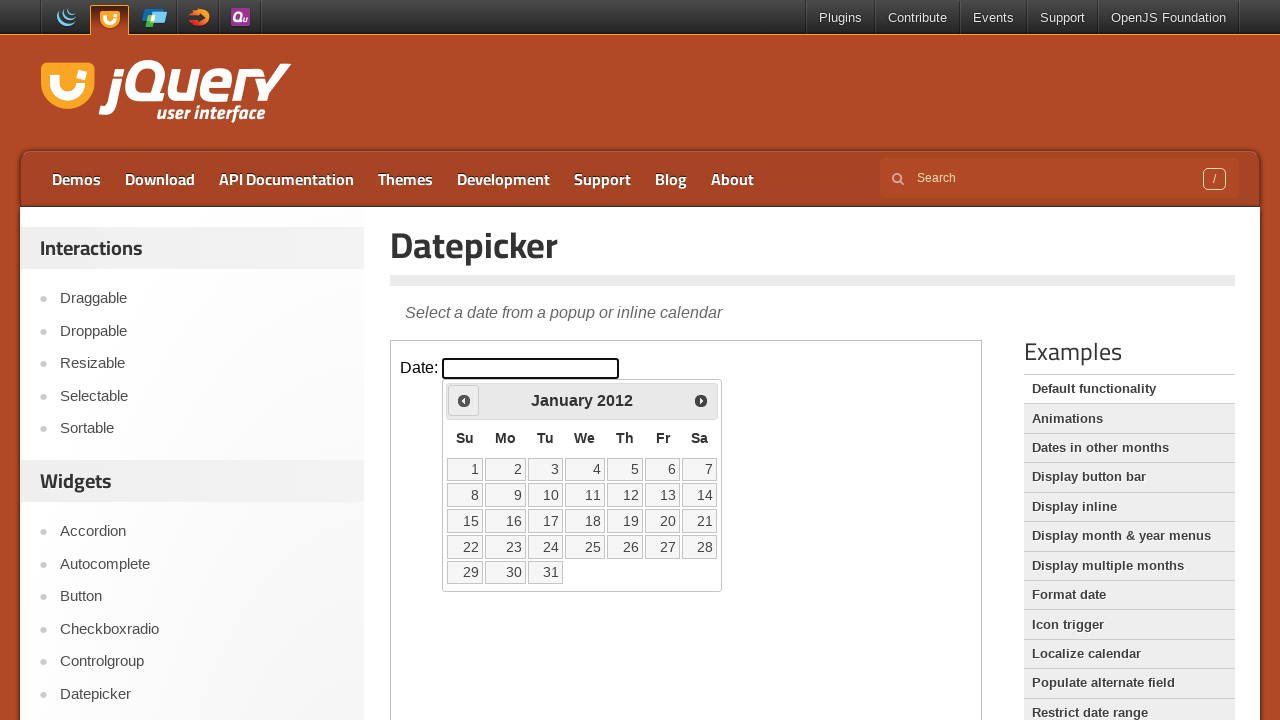

Clicked previous month button to navigate backwards at (464, 400) on iframe >> nth=0 >> internal:control=enter-frame >> xpath=//span[@class='ui-icon 
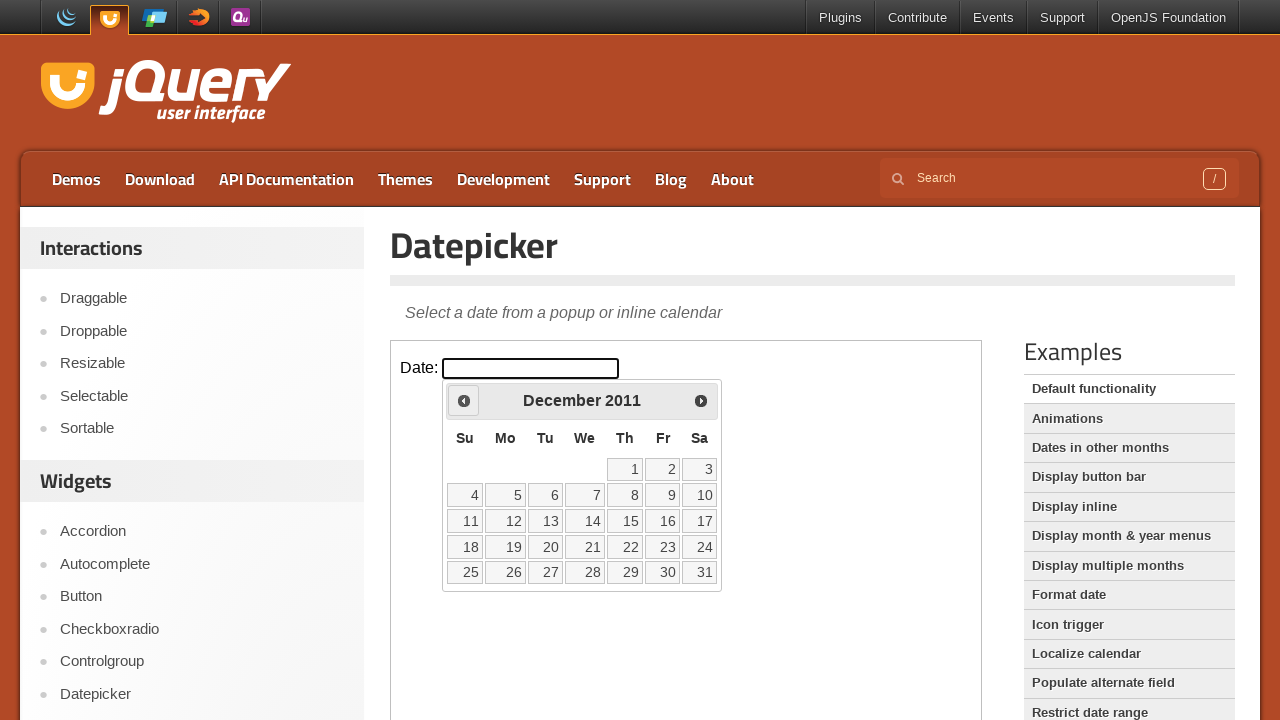

Retrieved current month: December
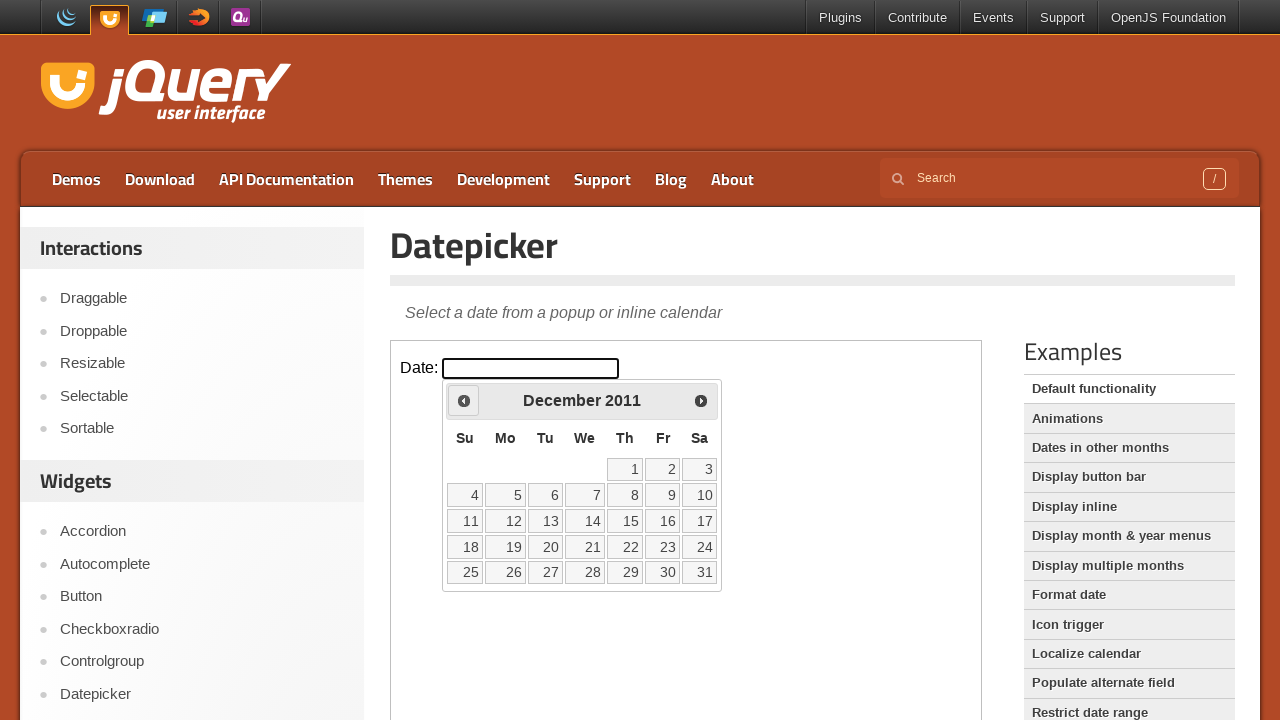

Retrieved current year: 2011
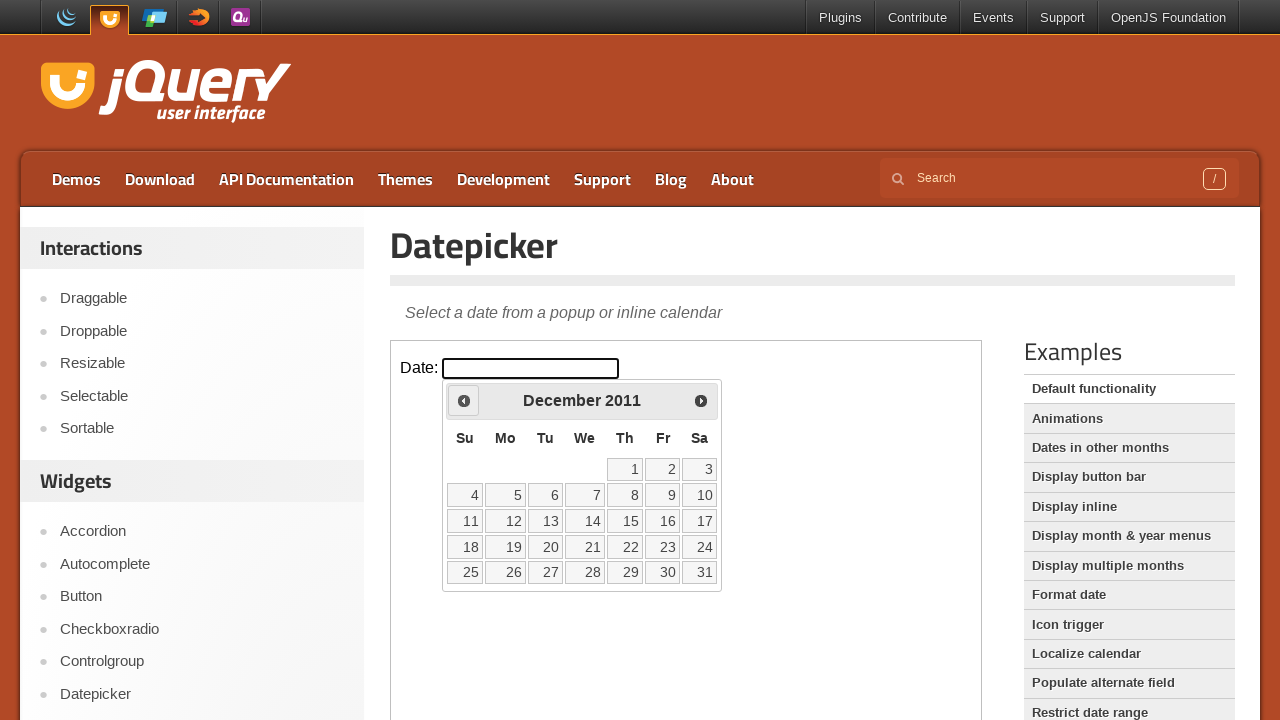

Clicked previous month button to navigate backwards at (464, 400) on iframe >> nth=0 >> internal:control=enter-frame >> xpath=//span[@class='ui-icon 
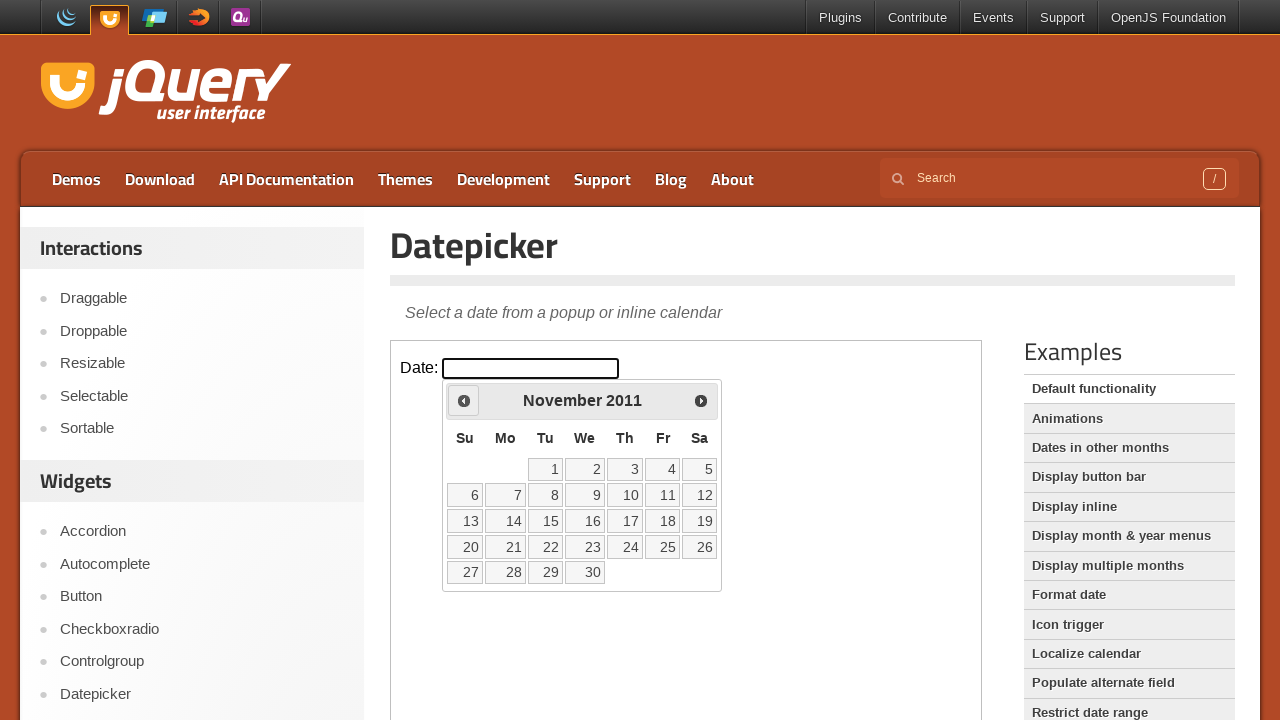

Retrieved current month: November
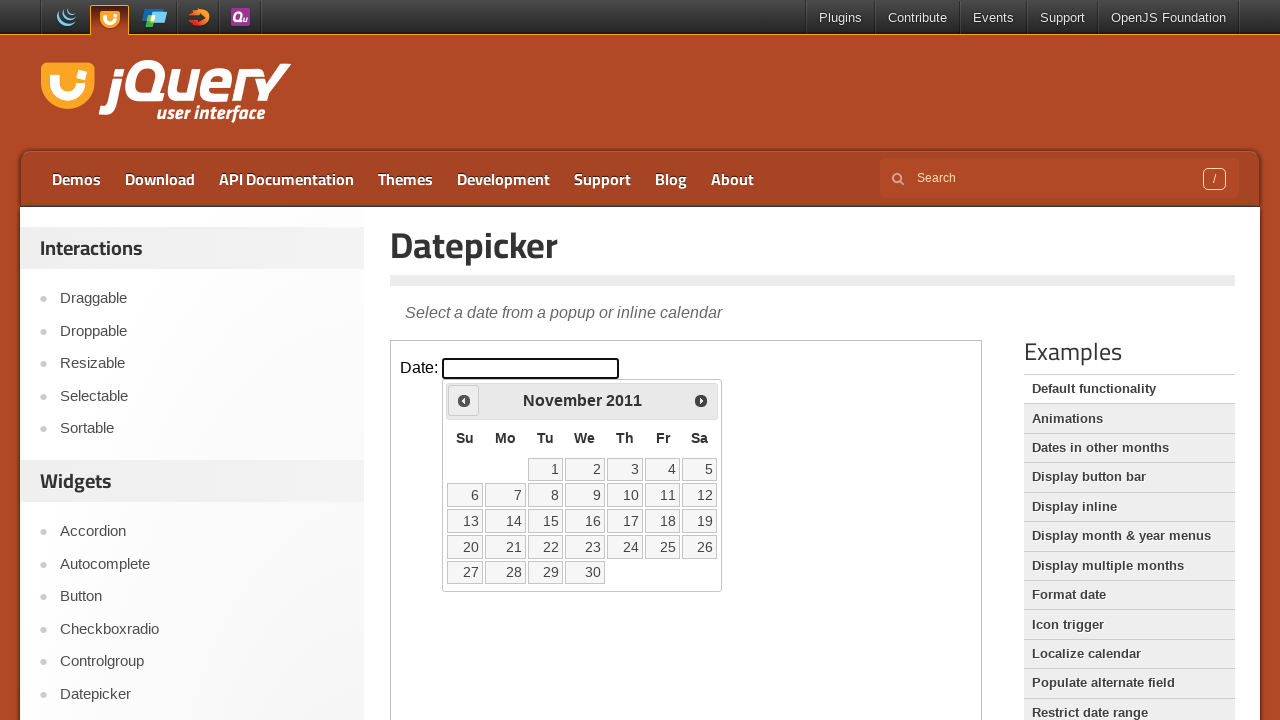

Retrieved current year: 2011
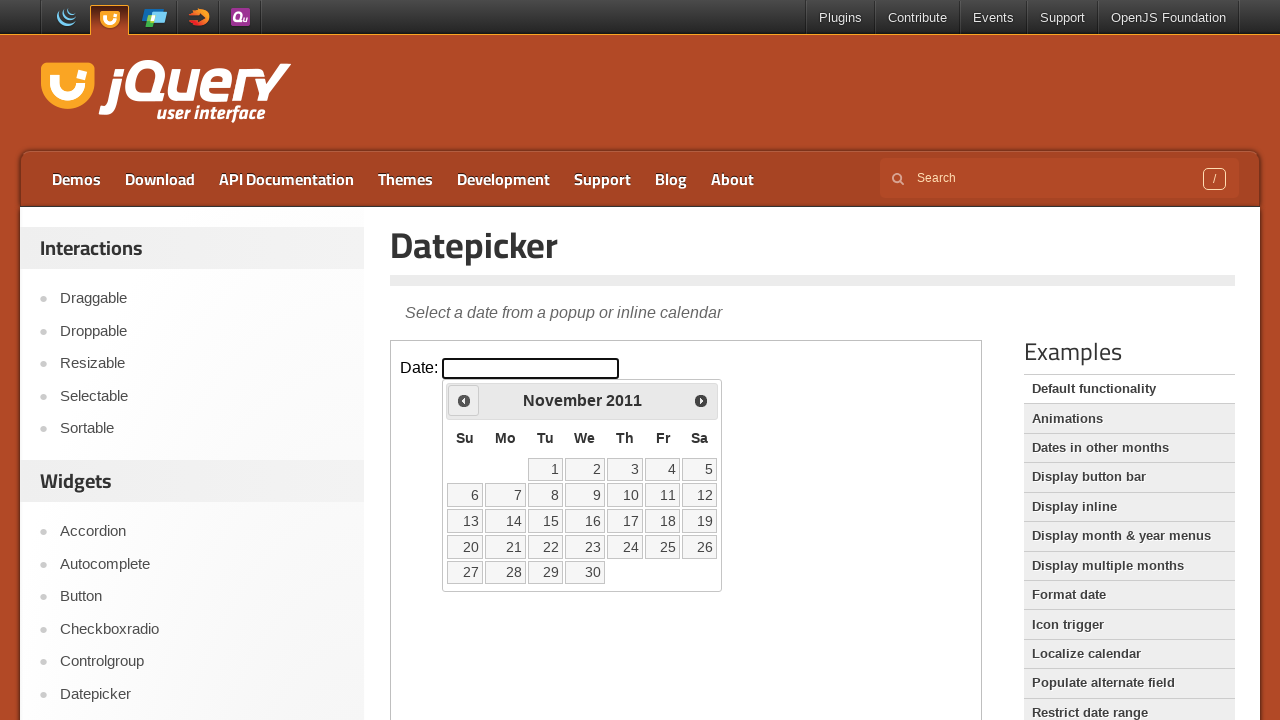

Clicked previous month button to navigate backwards at (464, 400) on iframe >> nth=0 >> internal:control=enter-frame >> xpath=//span[@class='ui-icon 
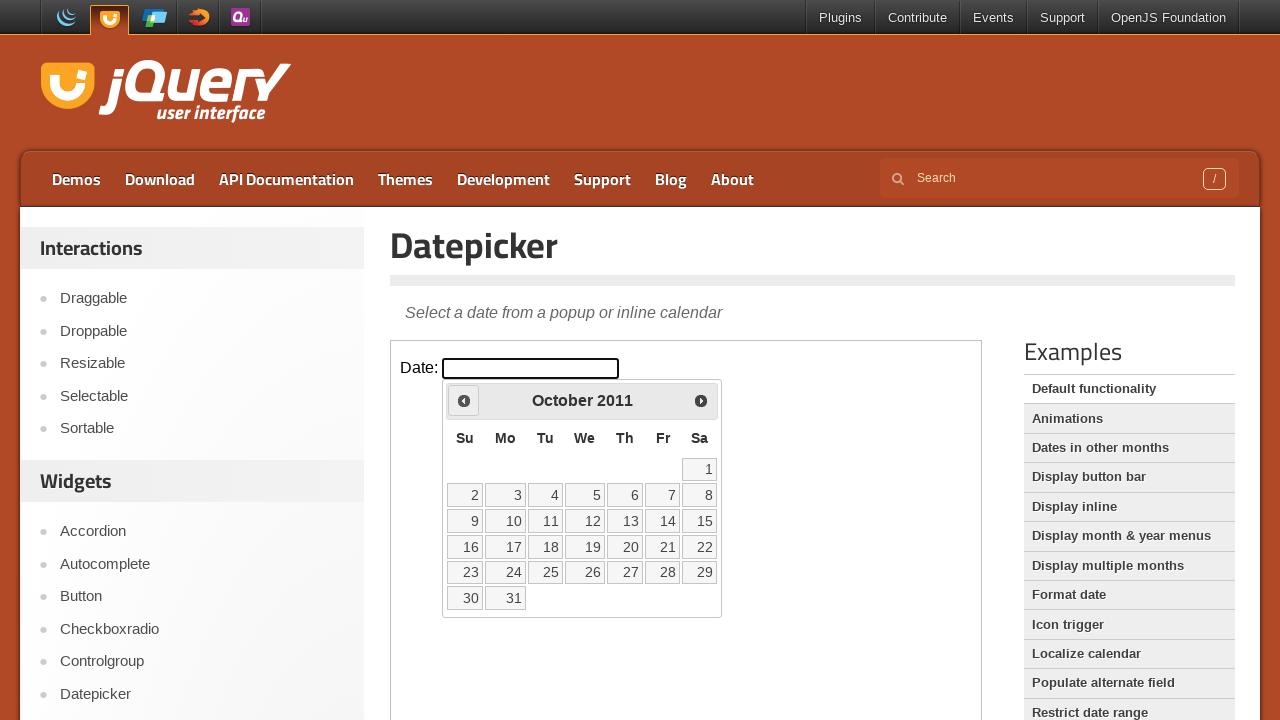

Retrieved current month: October
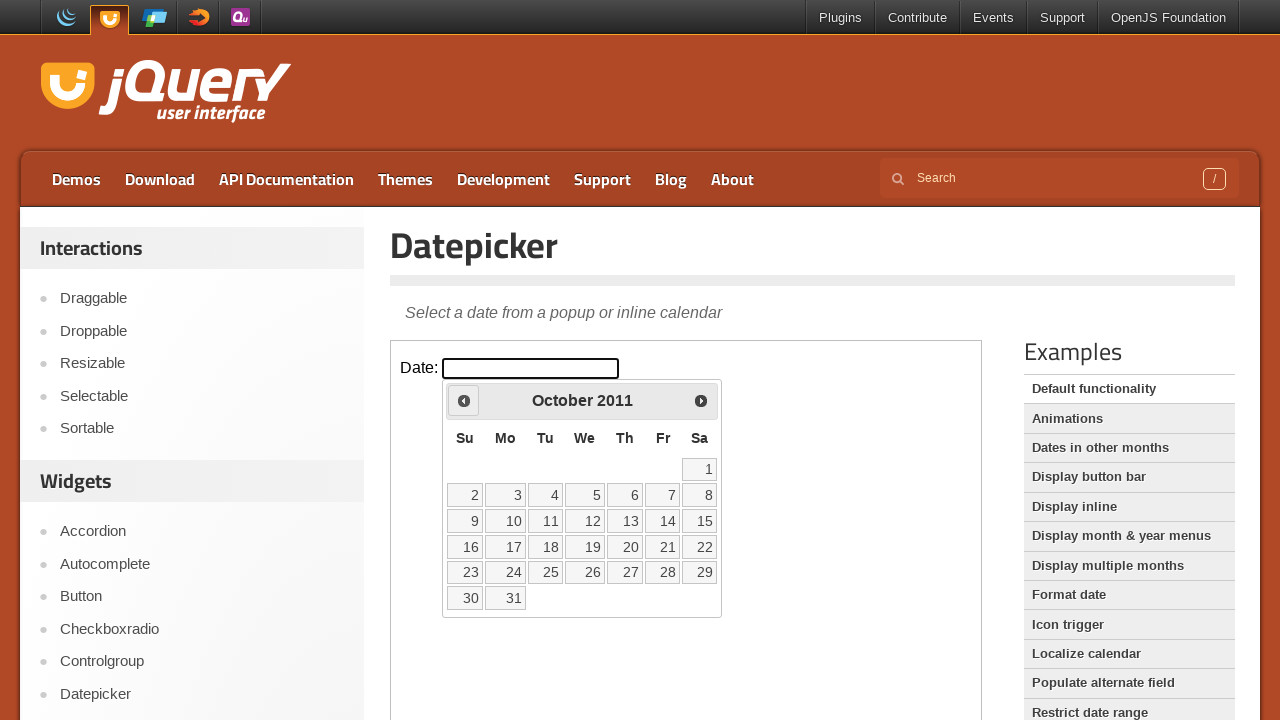

Retrieved current year: 2011
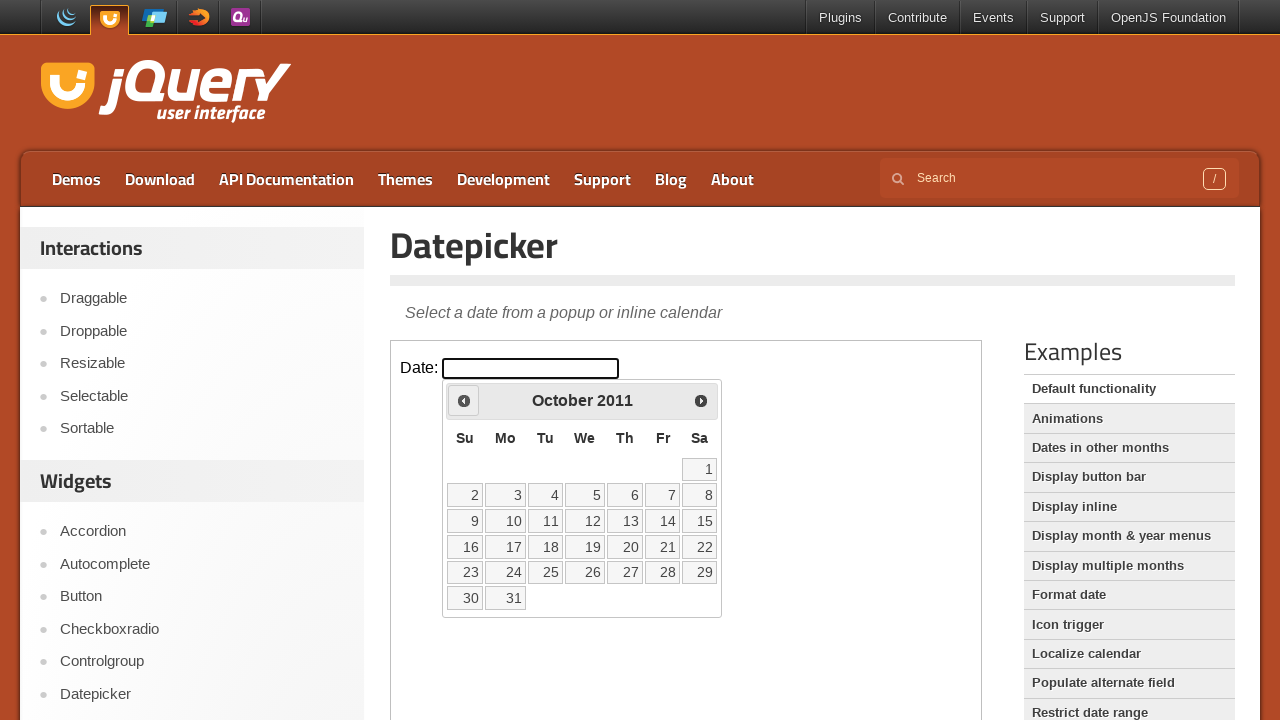

Clicked previous month button to navigate backwards at (464, 400) on iframe >> nth=0 >> internal:control=enter-frame >> xpath=//span[@class='ui-icon 
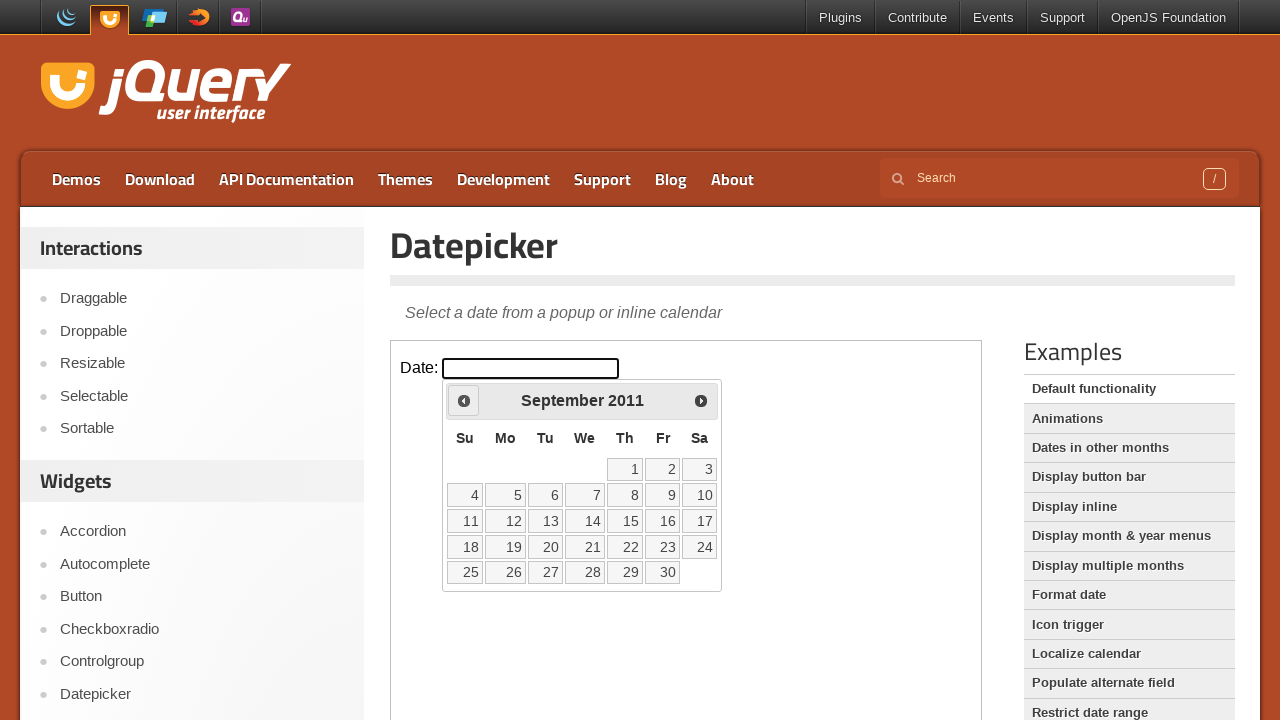

Retrieved current month: September
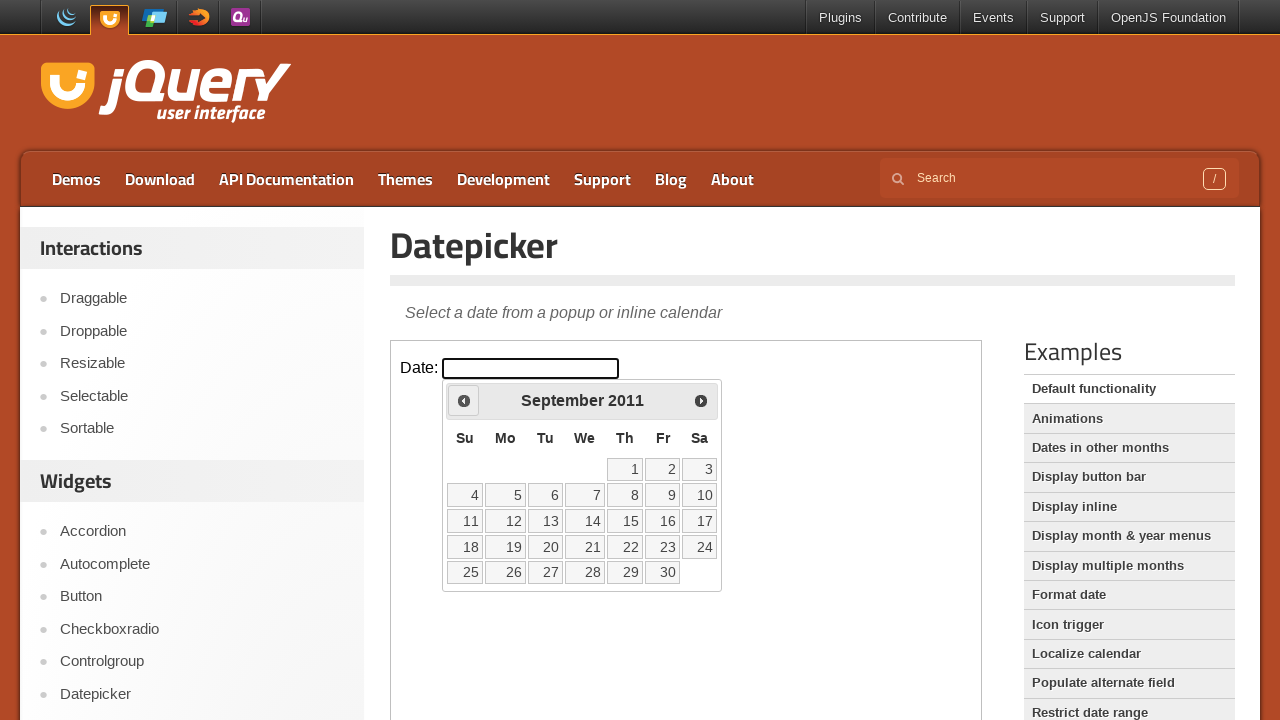

Retrieved current year: 2011
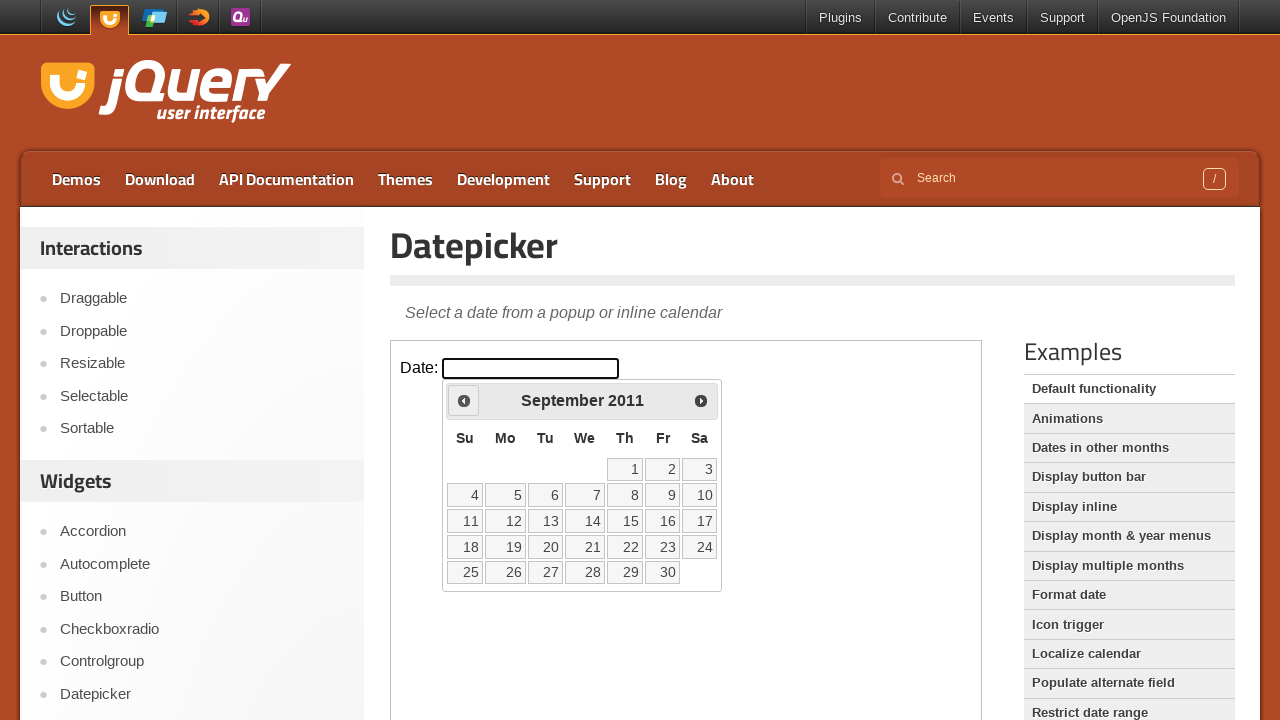

Clicked previous month button to navigate backwards at (464, 400) on iframe >> nth=0 >> internal:control=enter-frame >> xpath=//span[@class='ui-icon 
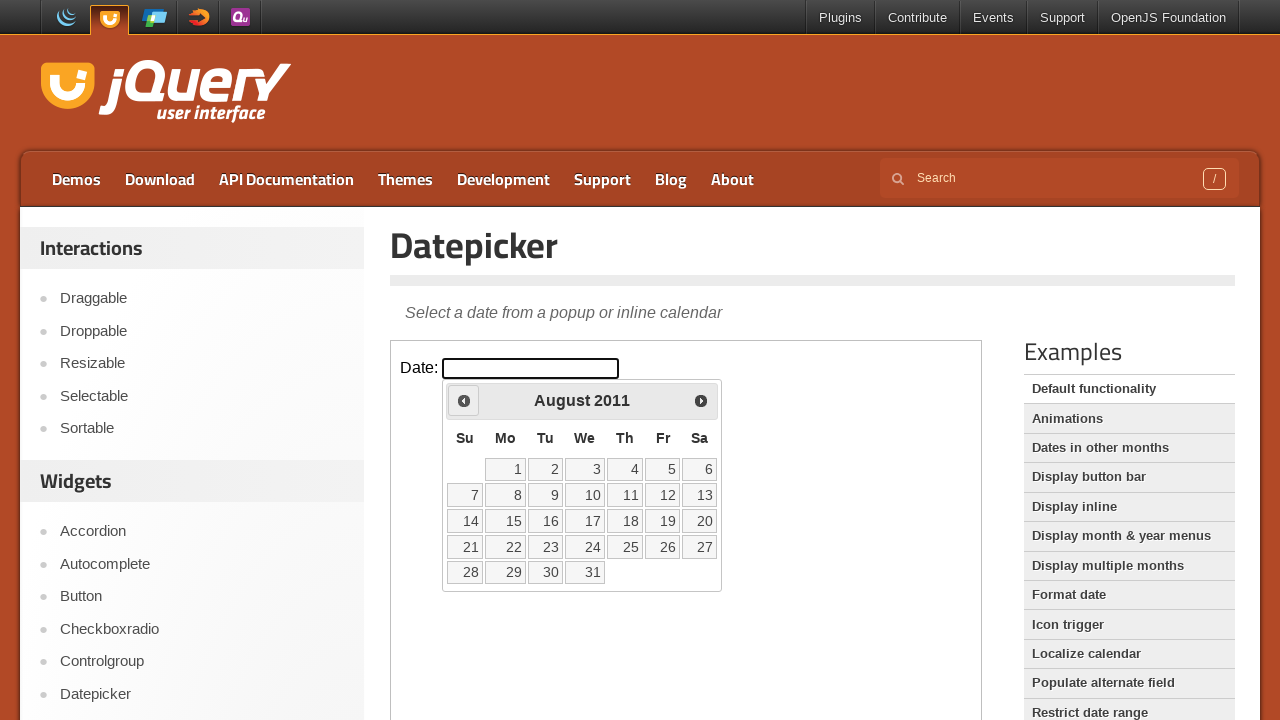

Retrieved current month: August
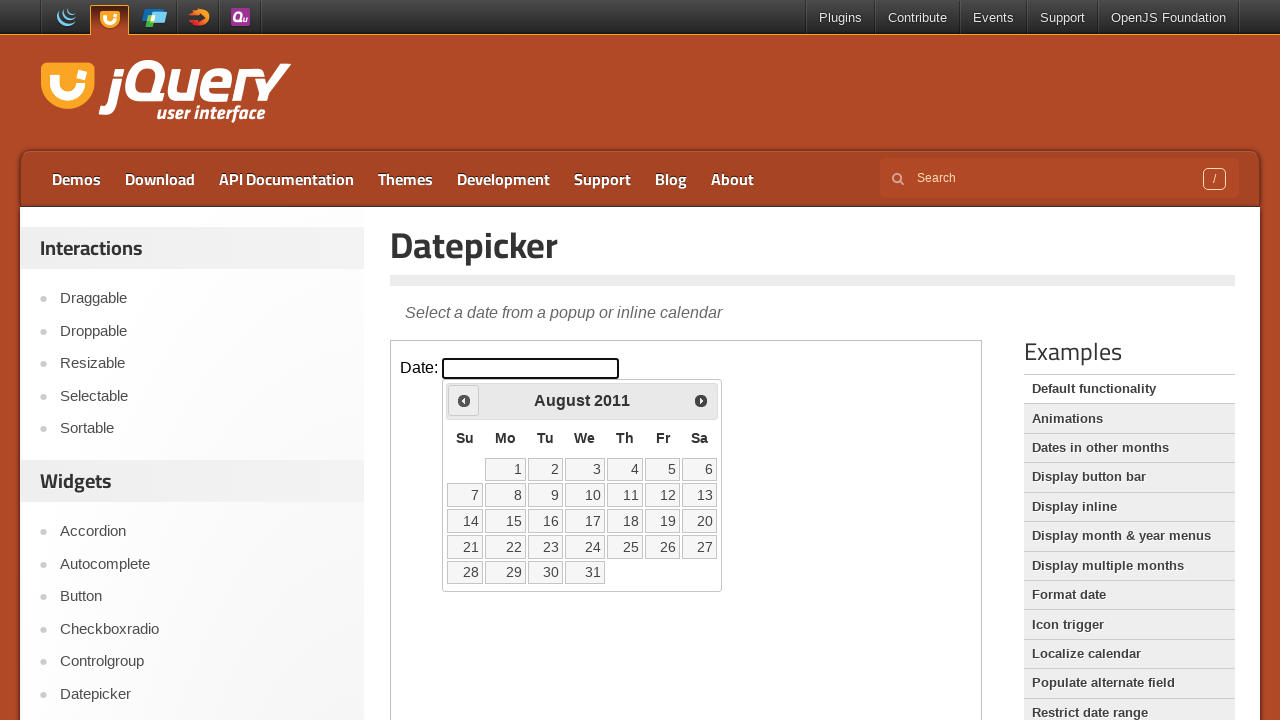

Retrieved current year: 2011
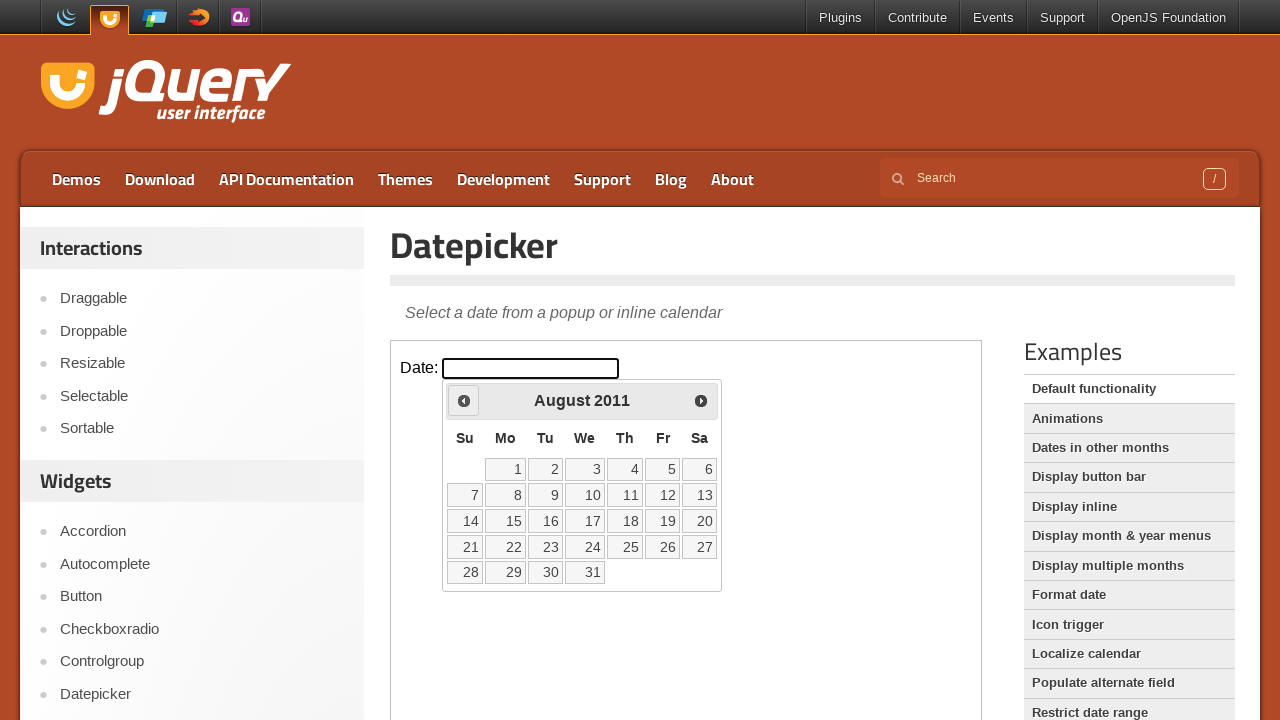

Clicked previous month button to navigate backwards at (464, 400) on iframe >> nth=0 >> internal:control=enter-frame >> xpath=//span[@class='ui-icon 
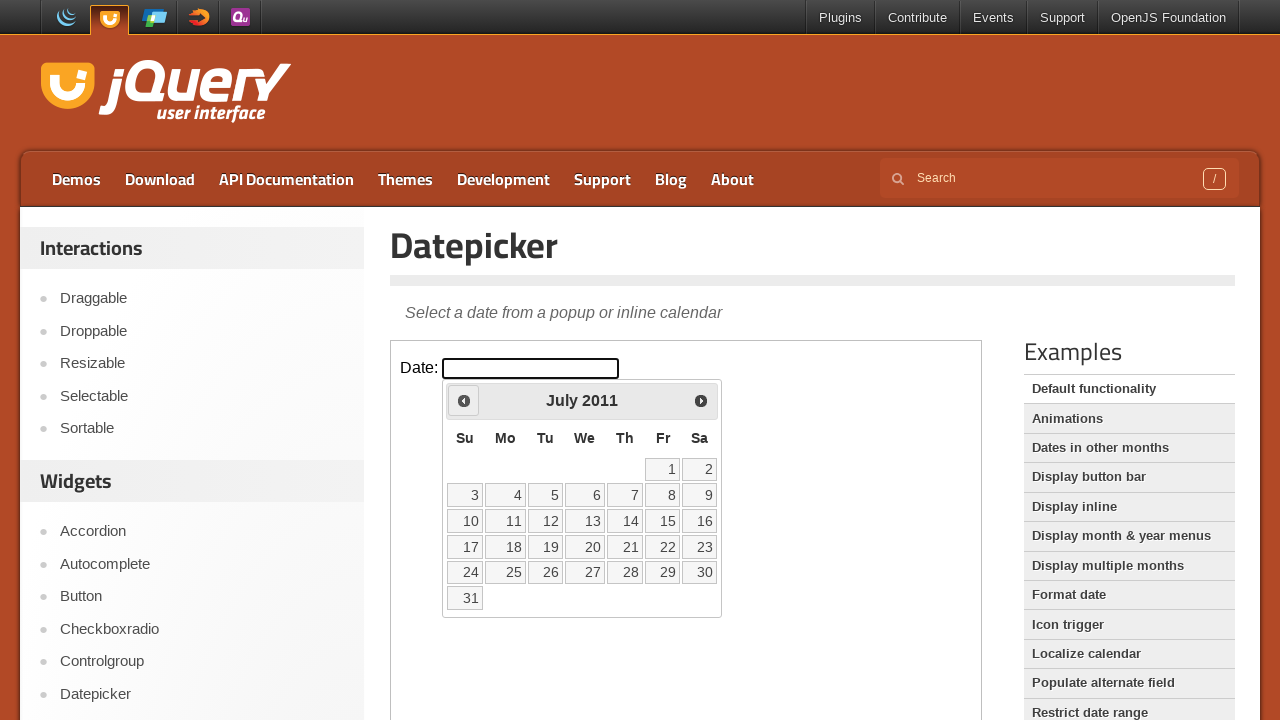

Retrieved current month: July
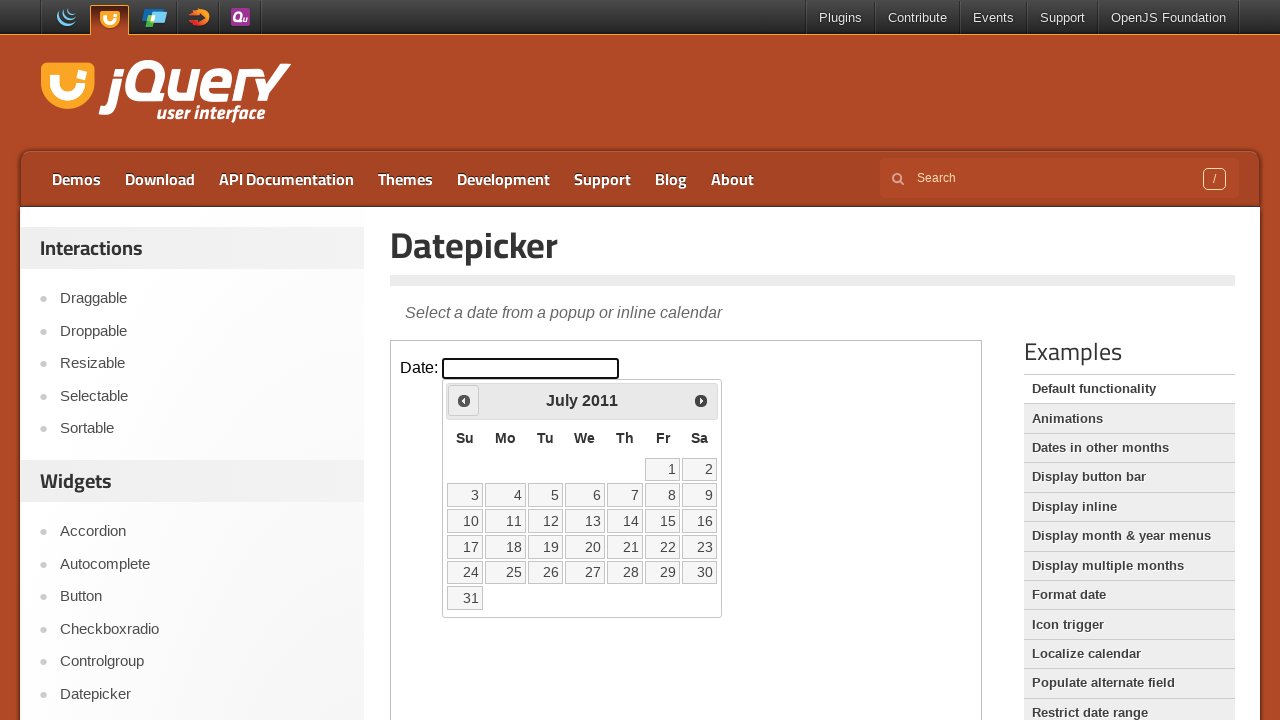

Retrieved current year: 2011
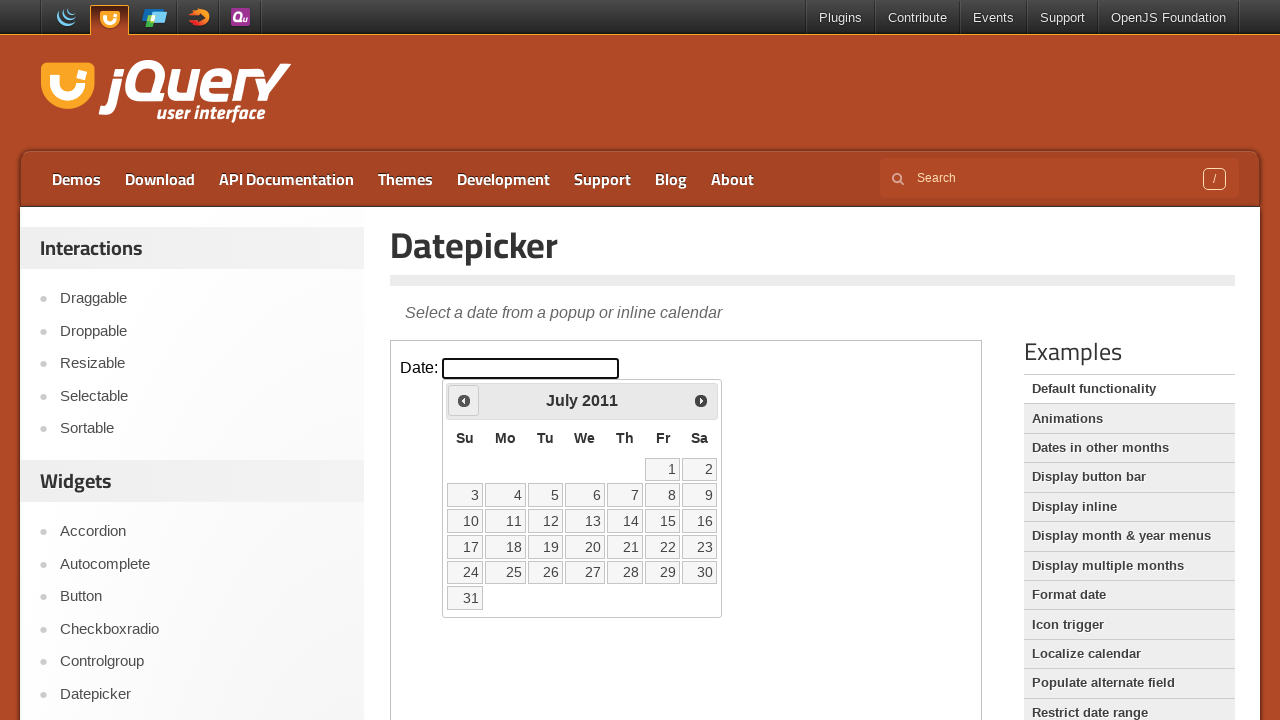

Clicked previous month button to navigate backwards at (464, 400) on iframe >> nth=0 >> internal:control=enter-frame >> xpath=//span[@class='ui-icon 
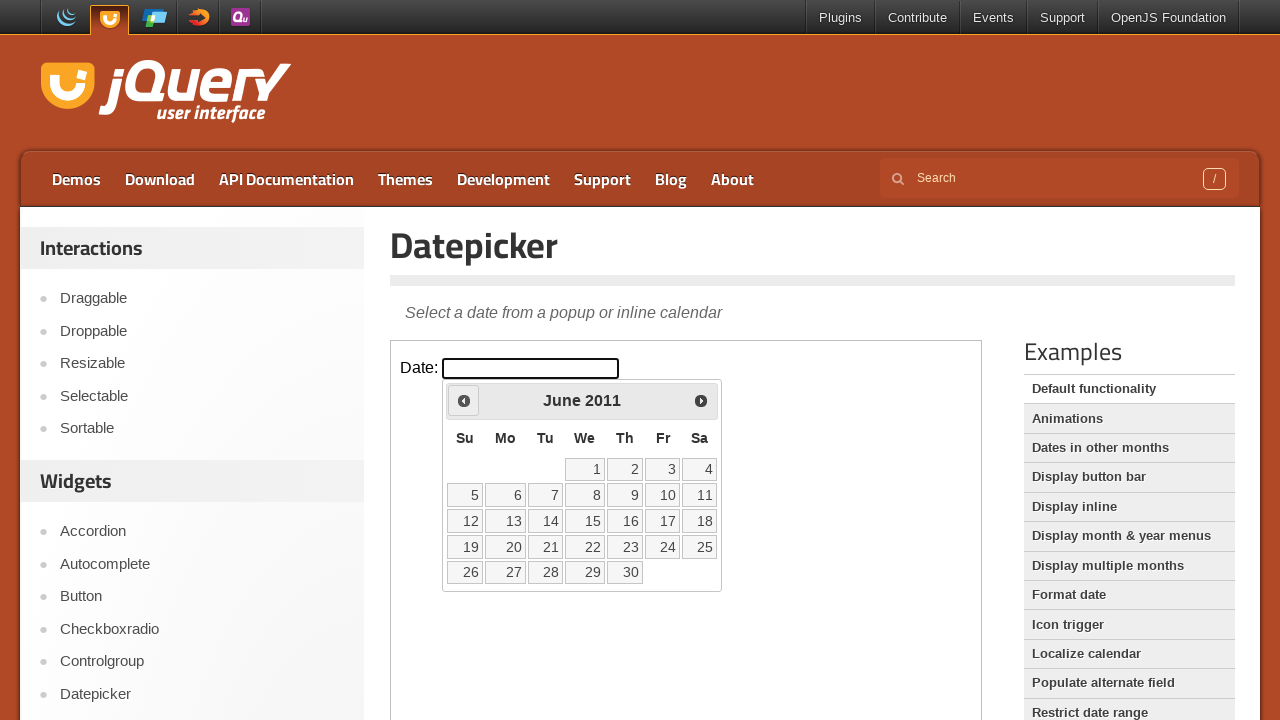

Retrieved current month: June
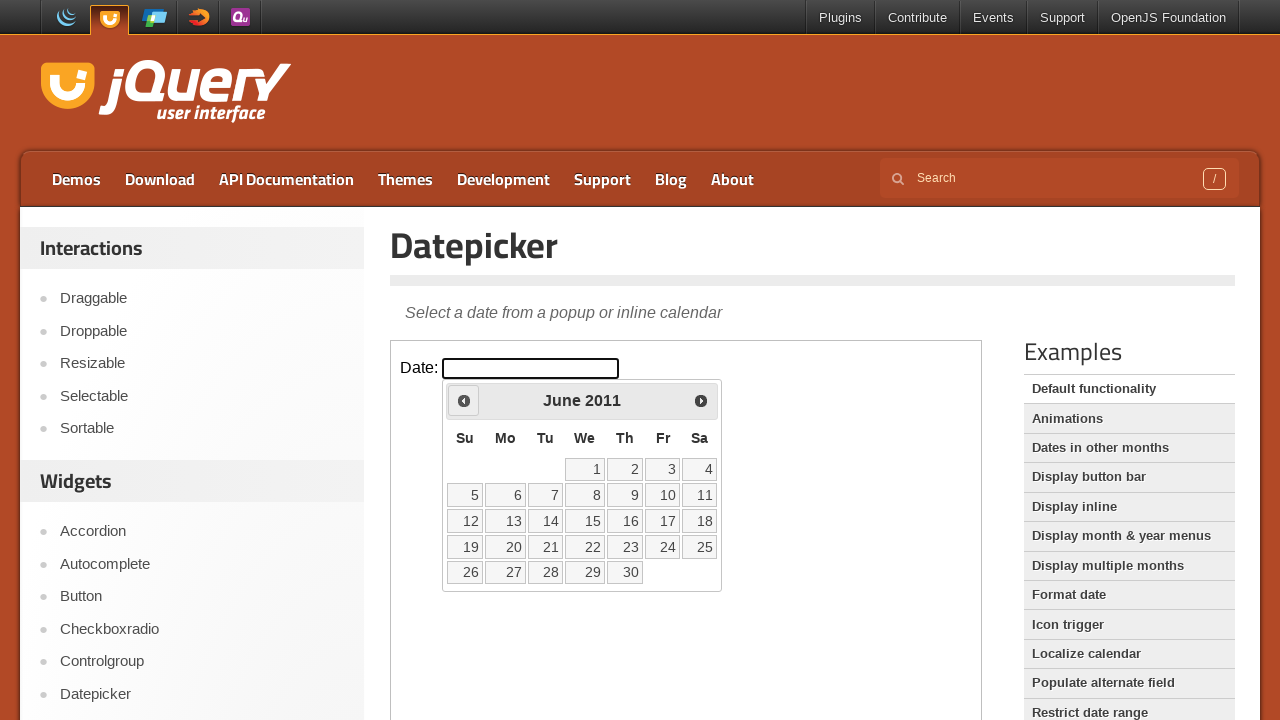

Retrieved current year: 2011
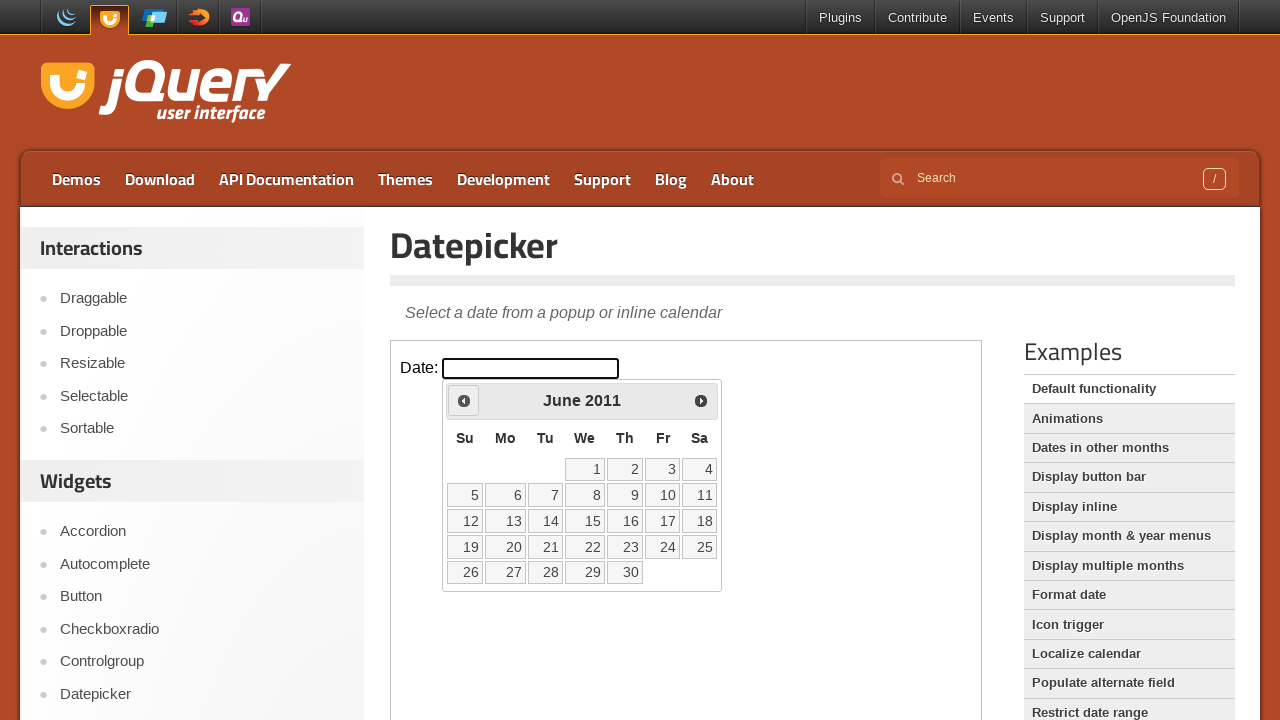

Clicked previous month button to navigate backwards at (464, 400) on iframe >> nth=0 >> internal:control=enter-frame >> xpath=//span[@class='ui-icon 
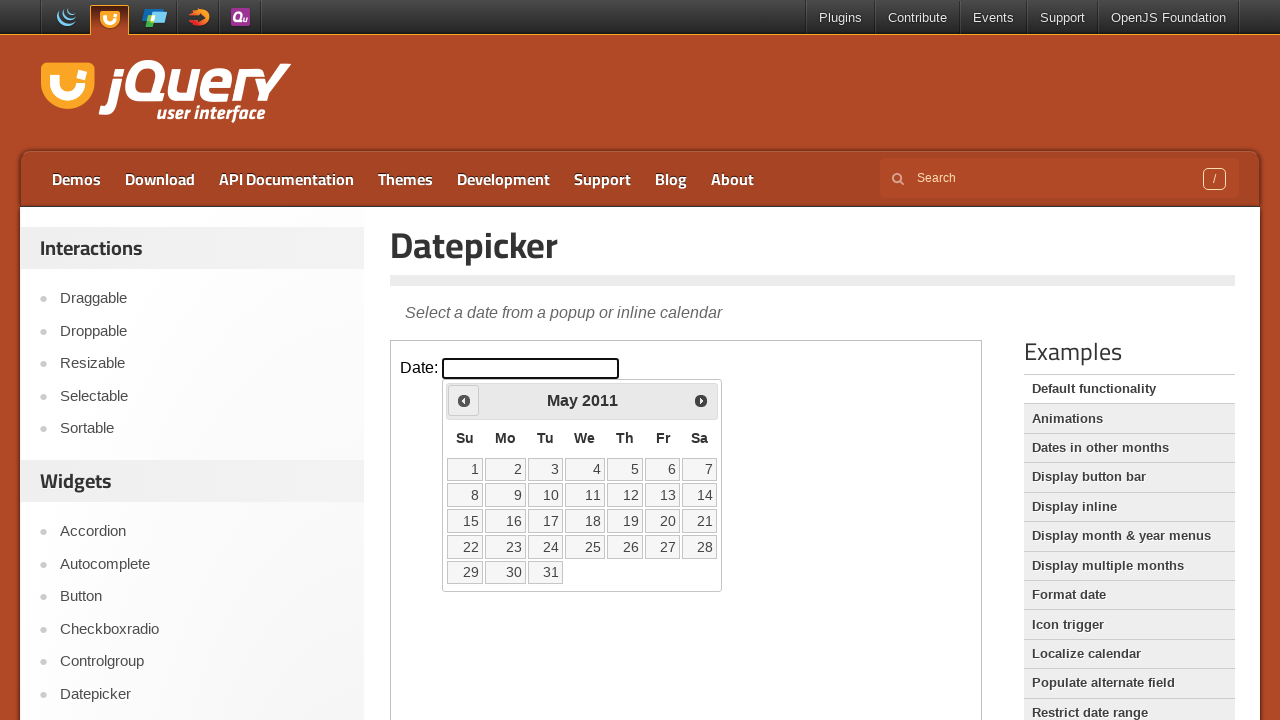

Retrieved current month: May
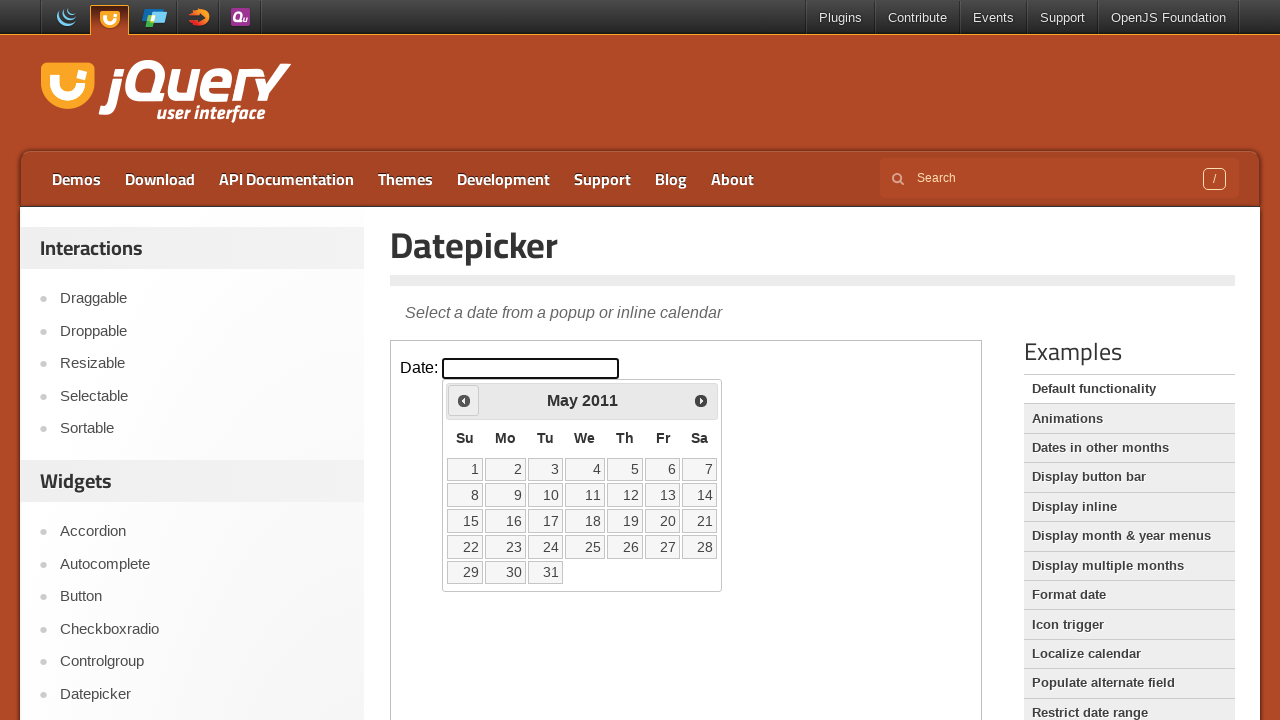

Retrieved current year: 2011
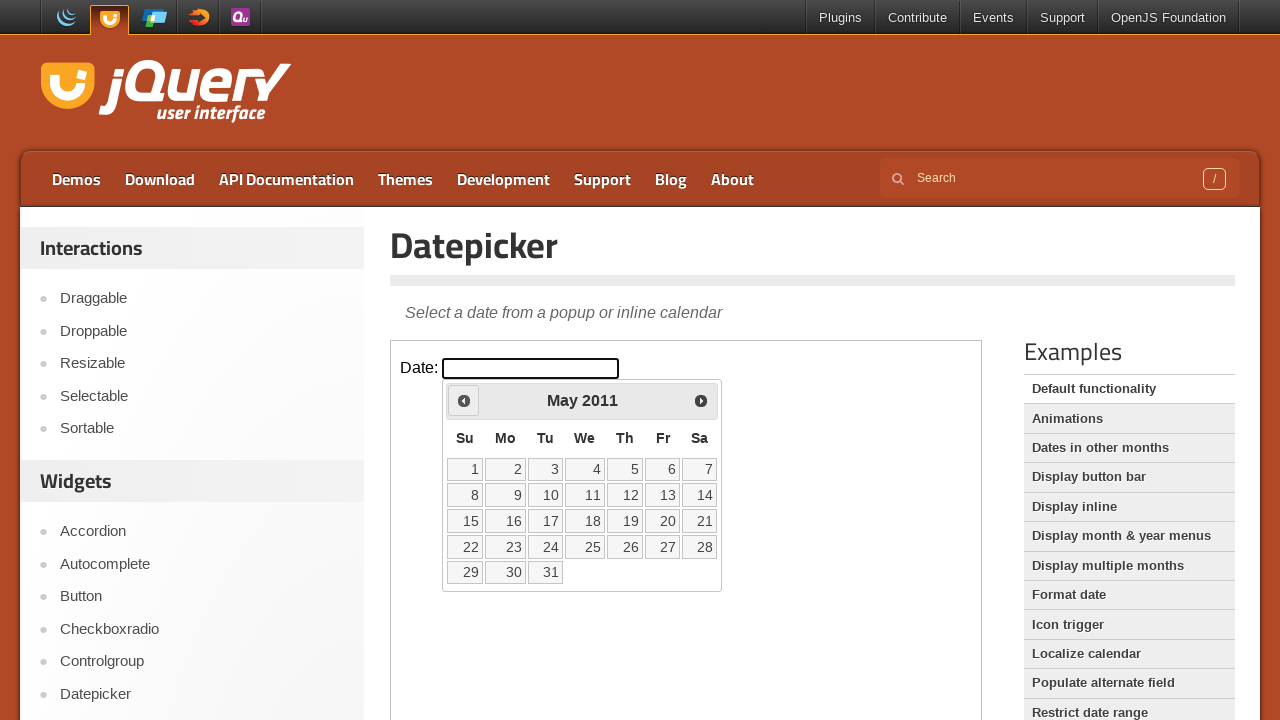

Clicked previous month button to navigate backwards at (464, 400) on iframe >> nth=0 >> internal:control=enter-frame >> xpath=//span[@class='ui-icon 
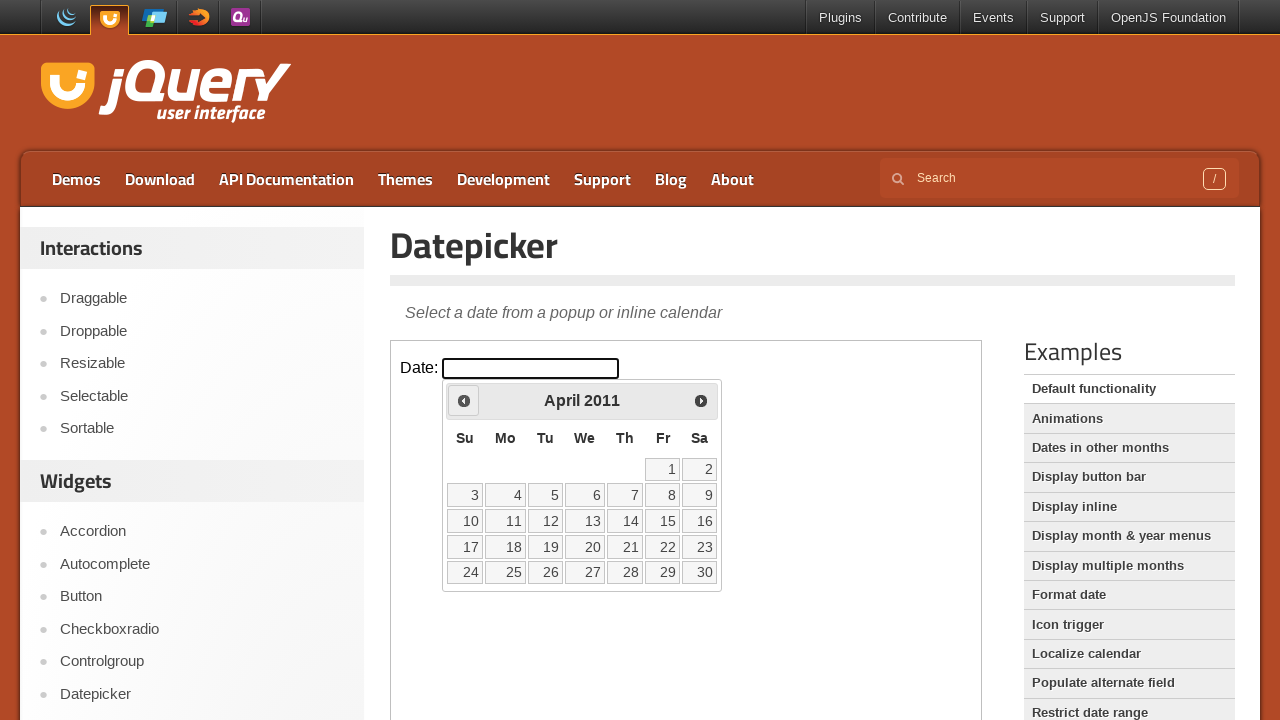

Retrieved current month: April
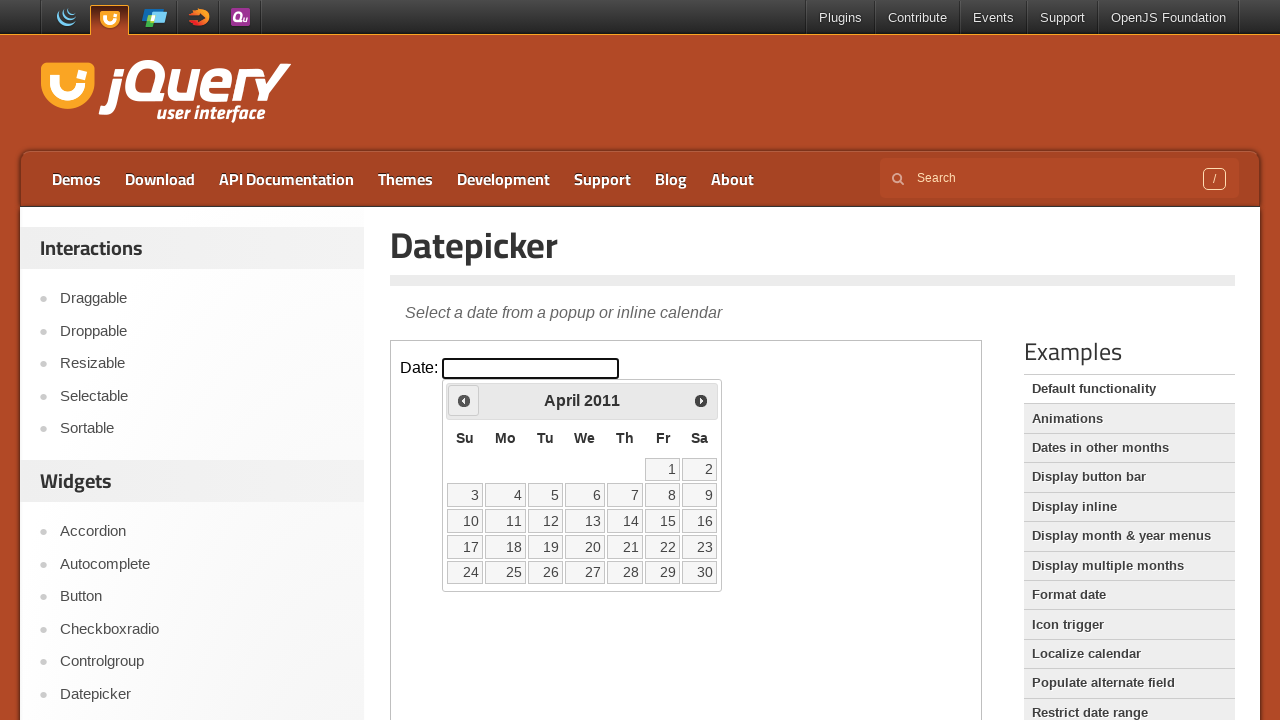

Retrieved current year: 2011
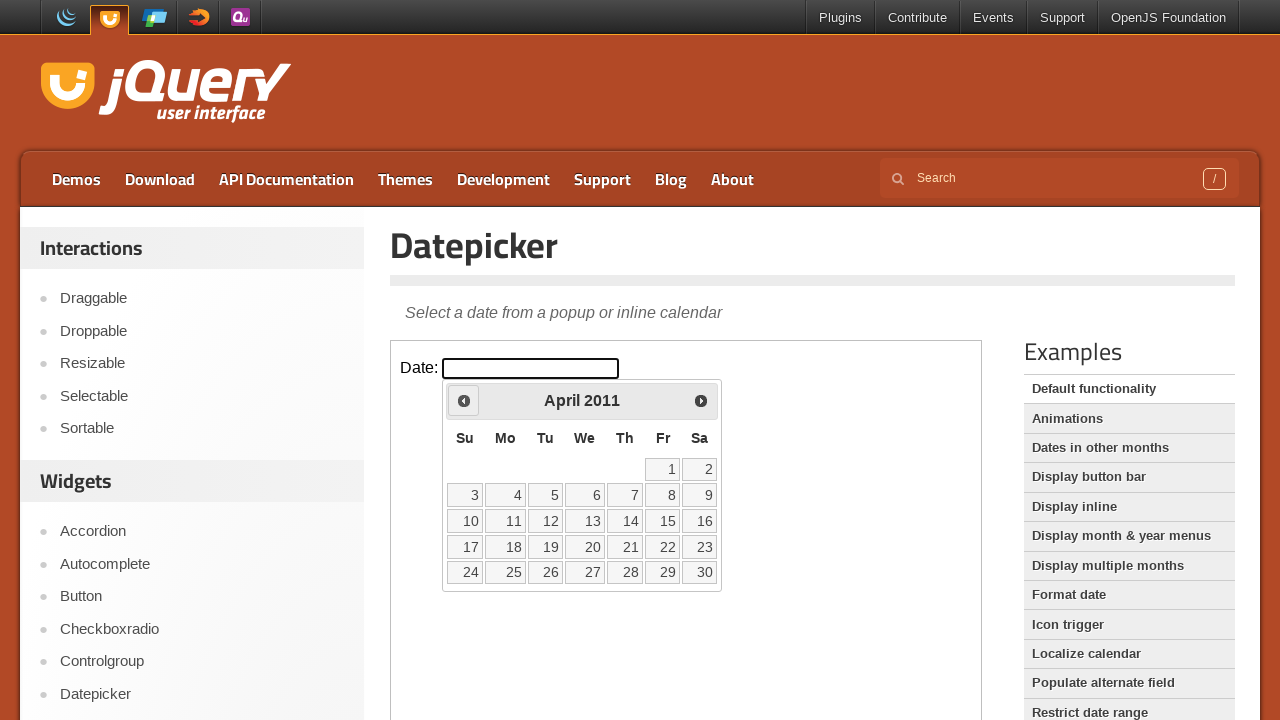

Clicked previous month button to navigate backwards at (464, 400) on iframe >> nth=0 >> internal:control=enter-frame >> xpath=//span[@class='ui-icon 
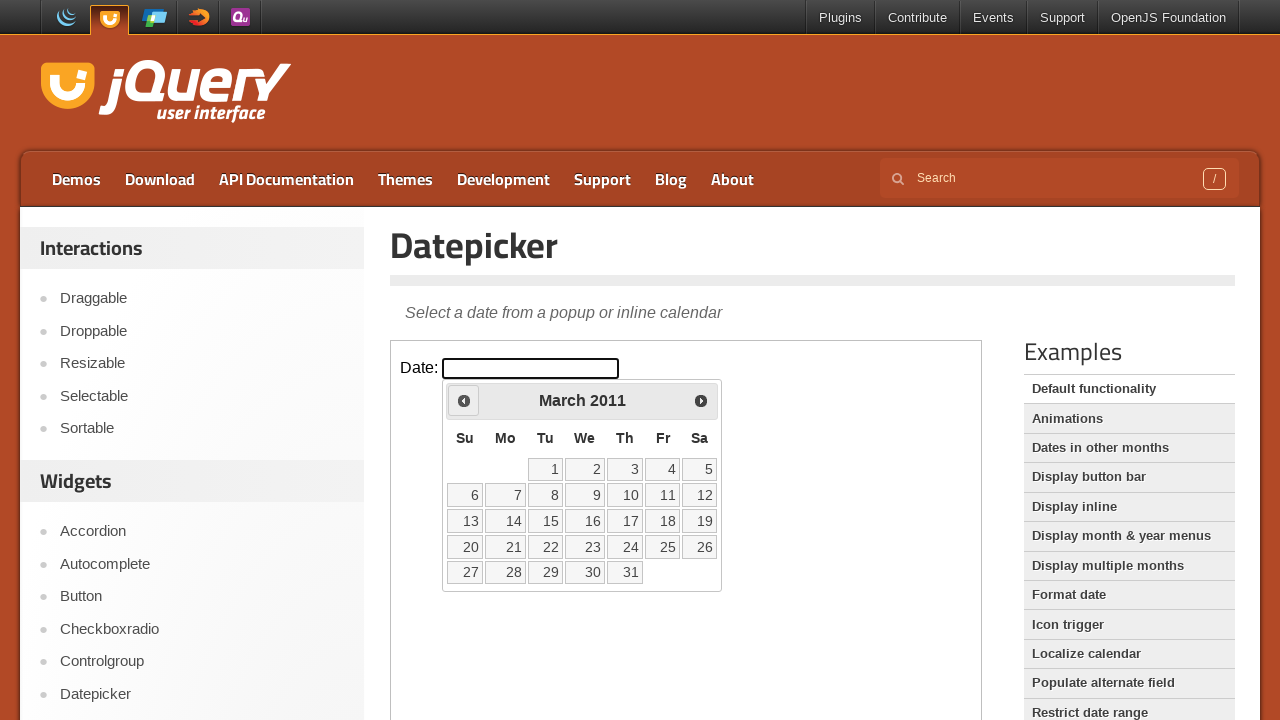

Retrieved current month: March
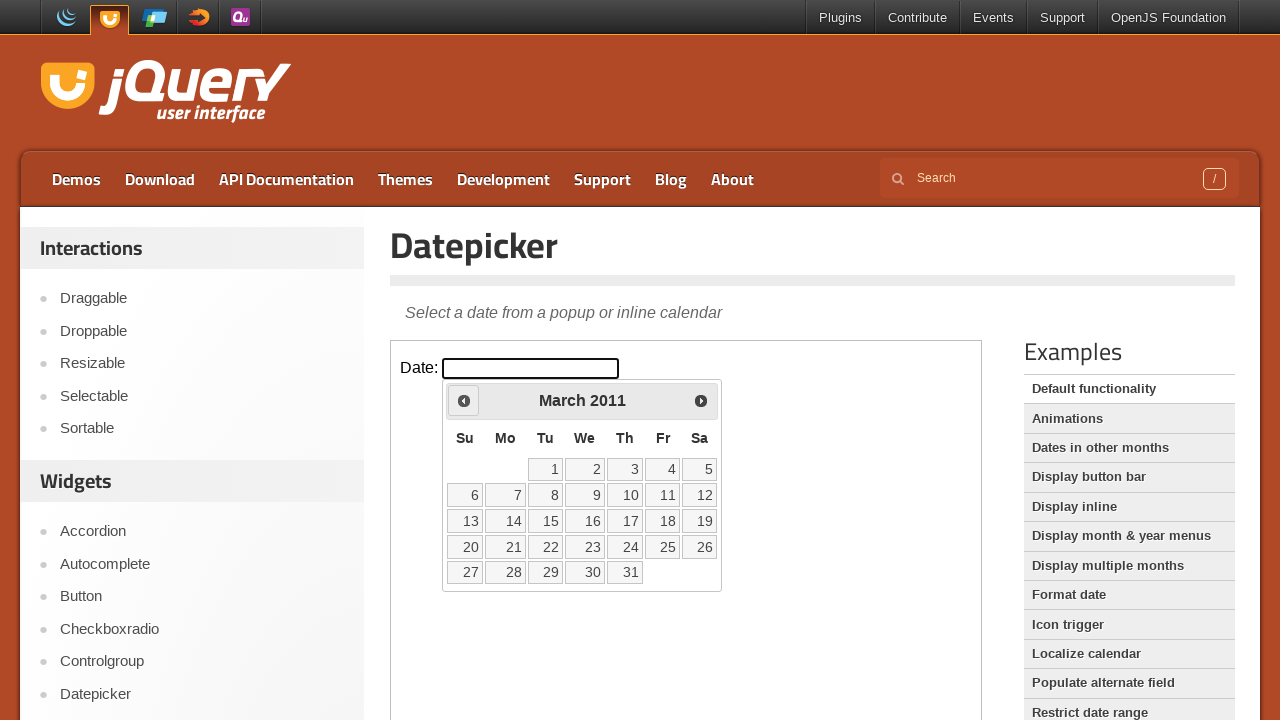

Retrieved current year: 2011
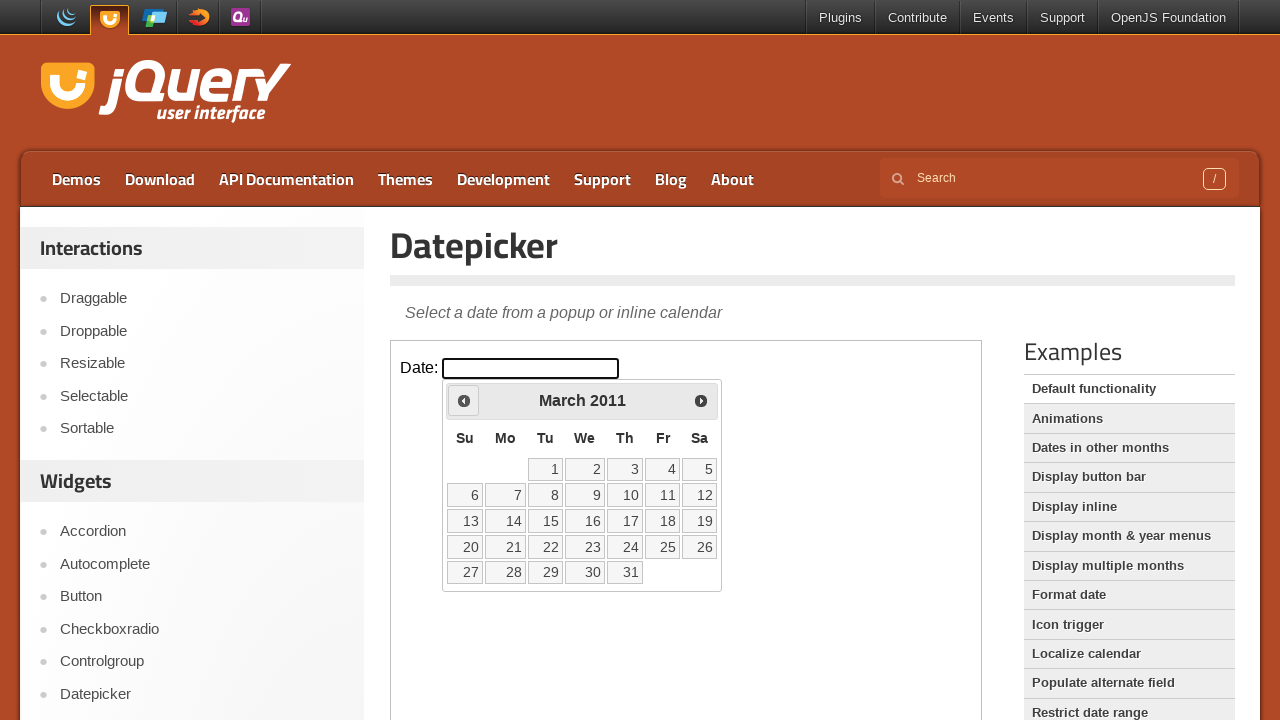

Clicked previous month button to navigate backwards at (464, 400) on iframe >> nth=0 >> internal:control=enter-frame >> xpath=//span[@class='ui-icon 
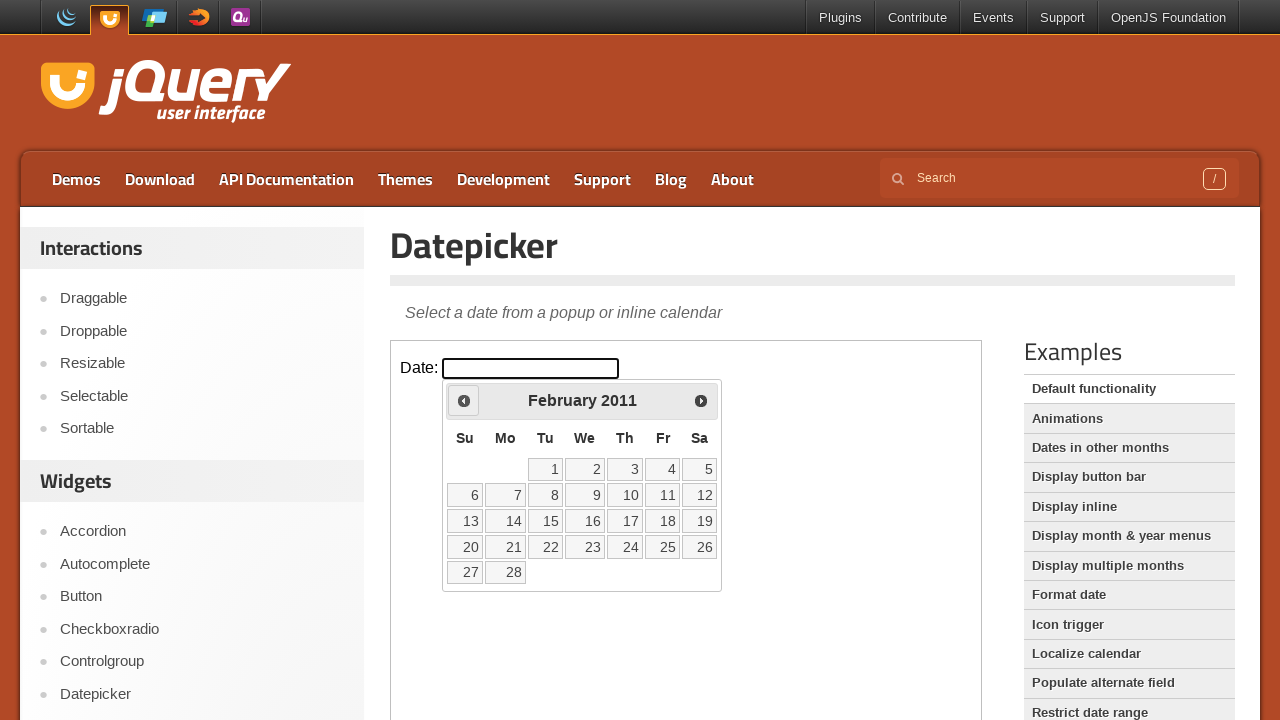

Retrieved current month: February
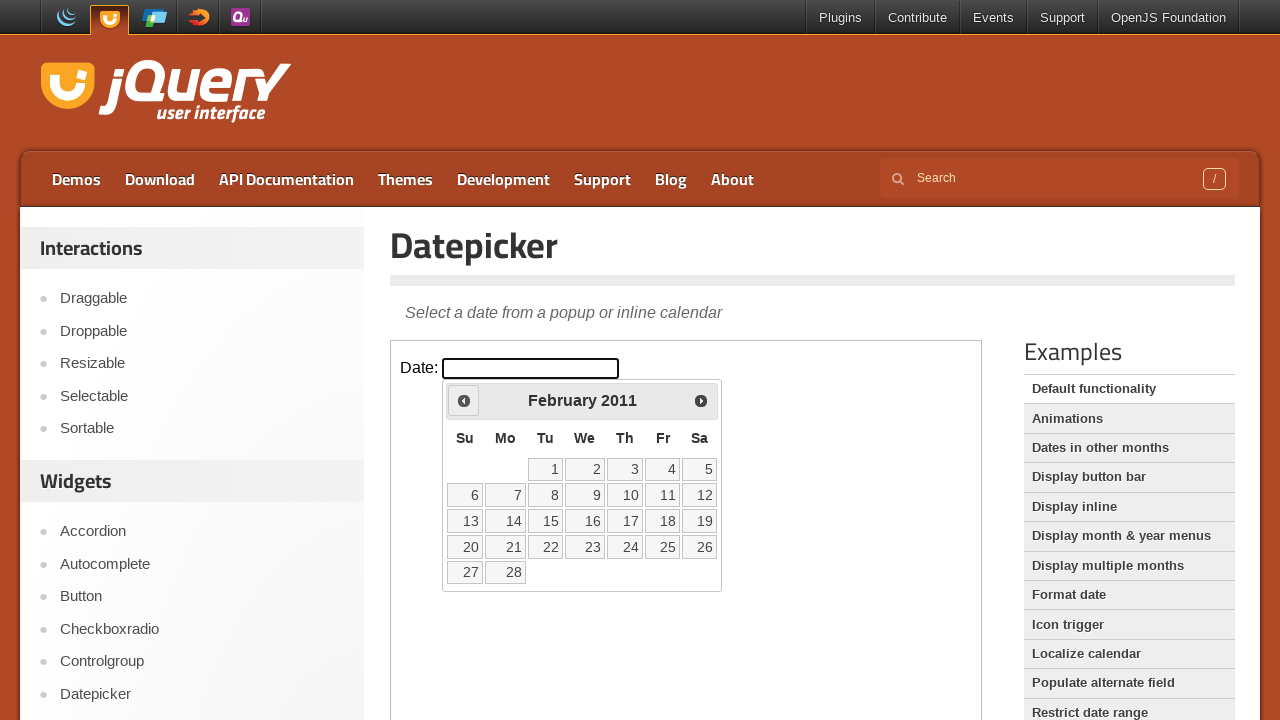

Retrieved current year: 2011
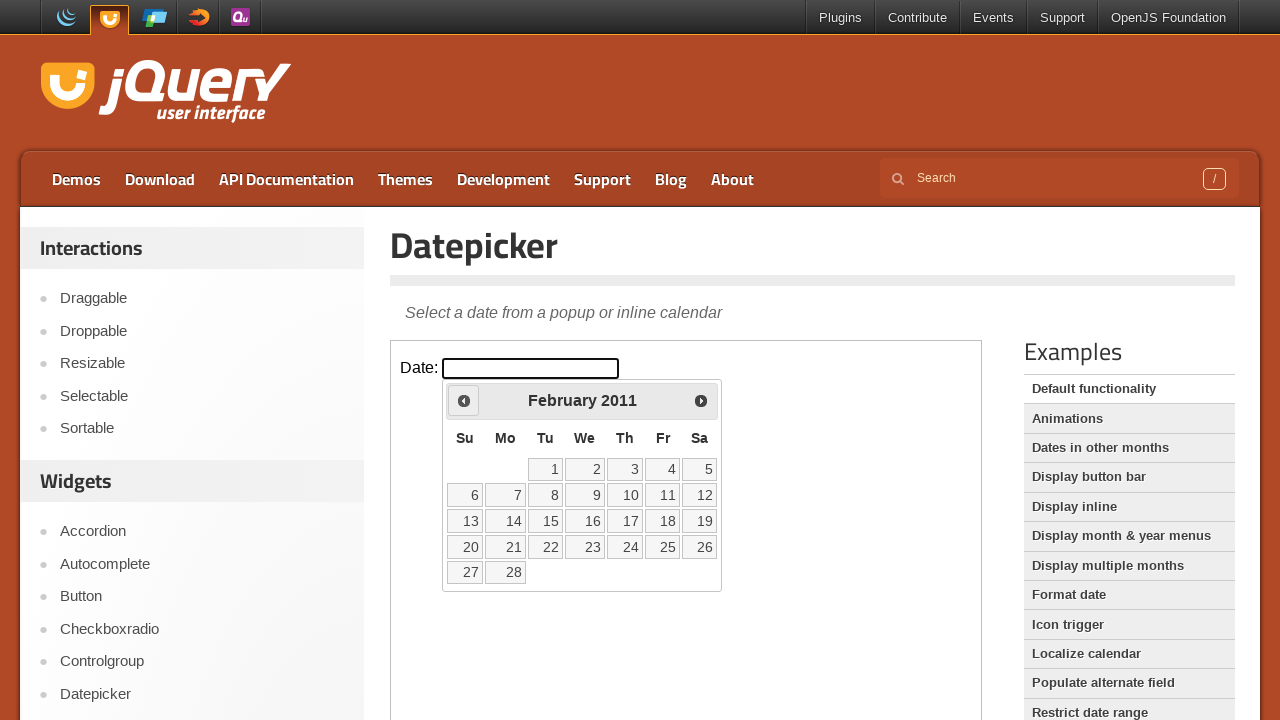

Clicked previous month button to navigate backwards at (464, 400) on iframe >> nth=0 >> internal:control=enter-frame >> xpath=//span[@class='ui-icon 
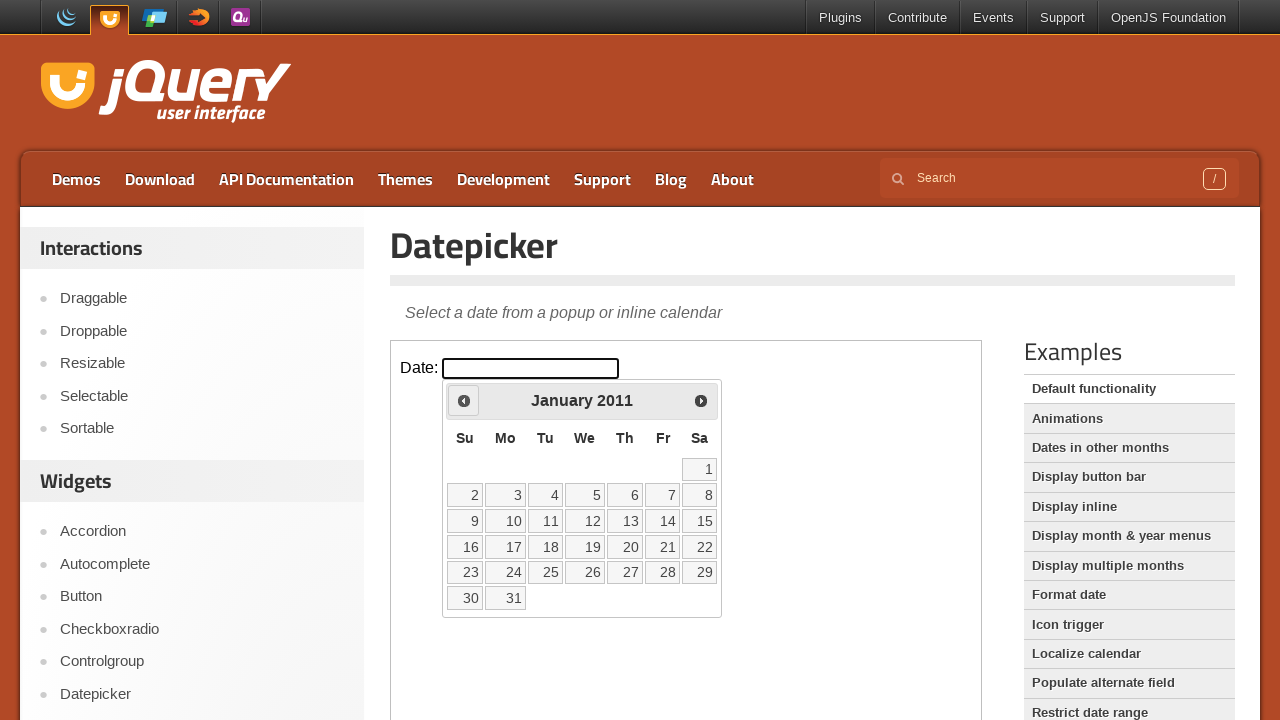

Retrieved current month: January
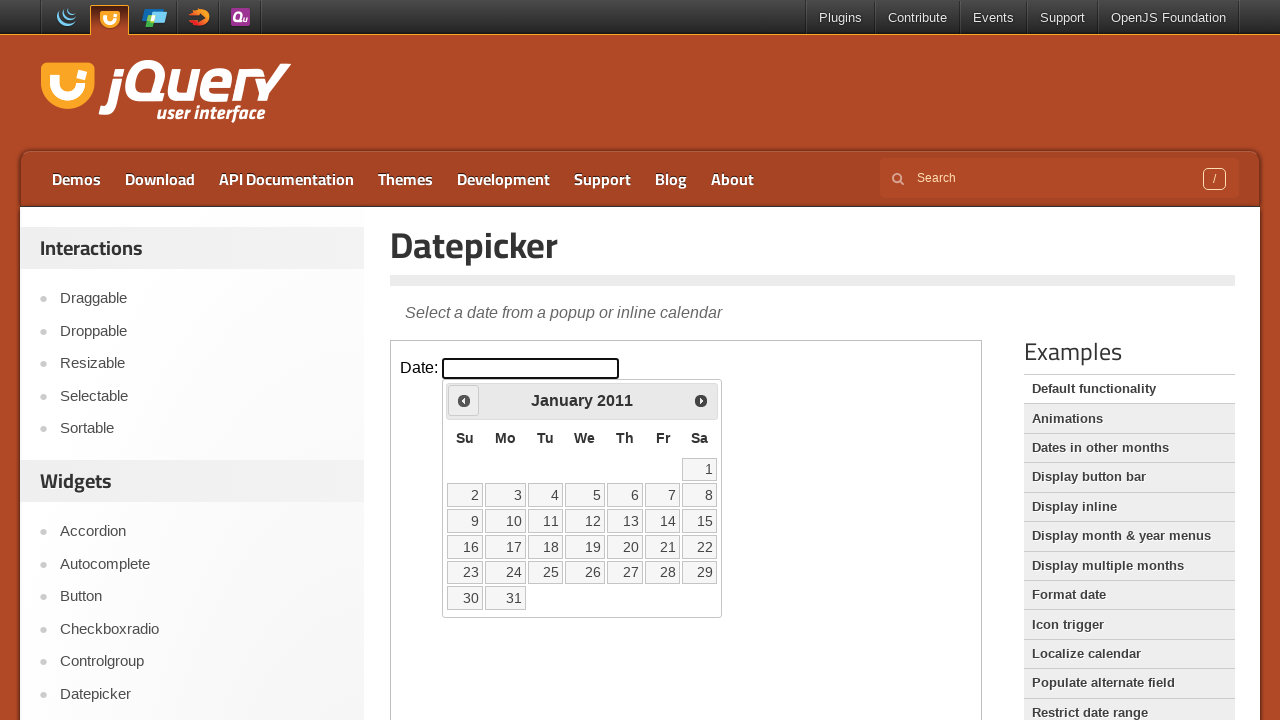

Retrieved current year: 2011
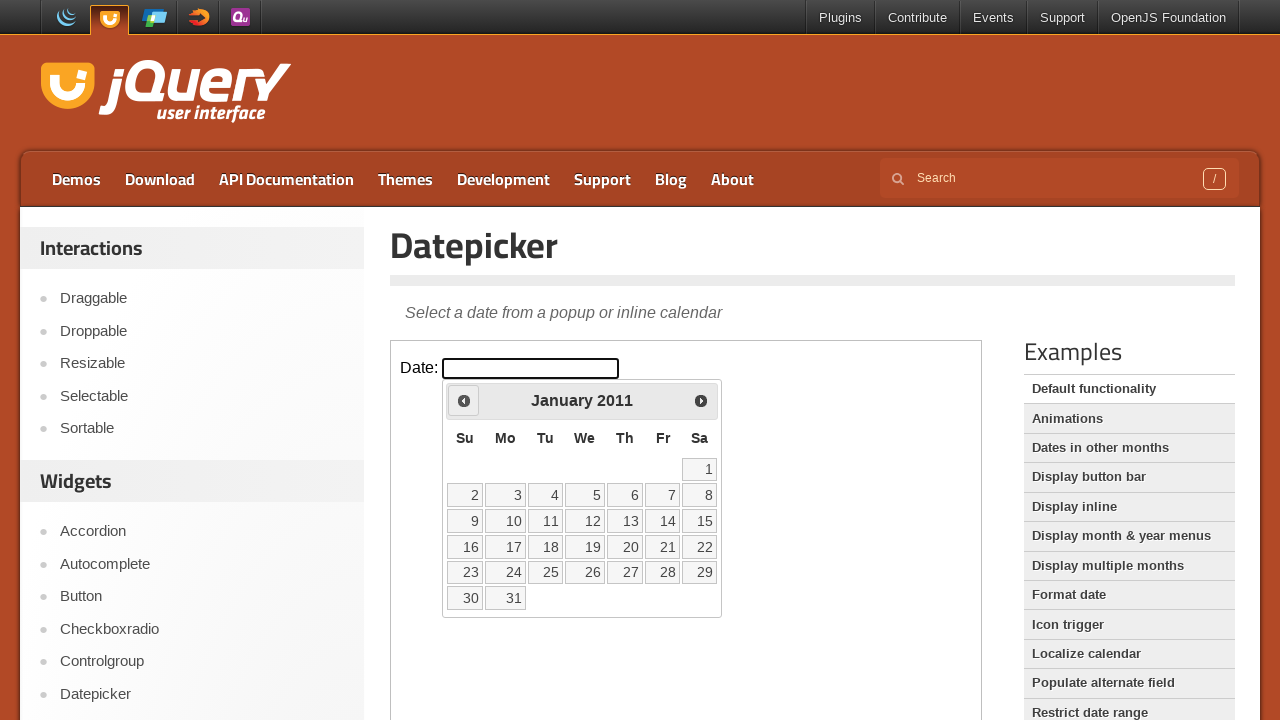

Clicked previous month button to navigate backwards at (464, 400) on iframe >> nth=0 >> internal:control=enter-frame >> xpath=//span[@class='ui-icon 
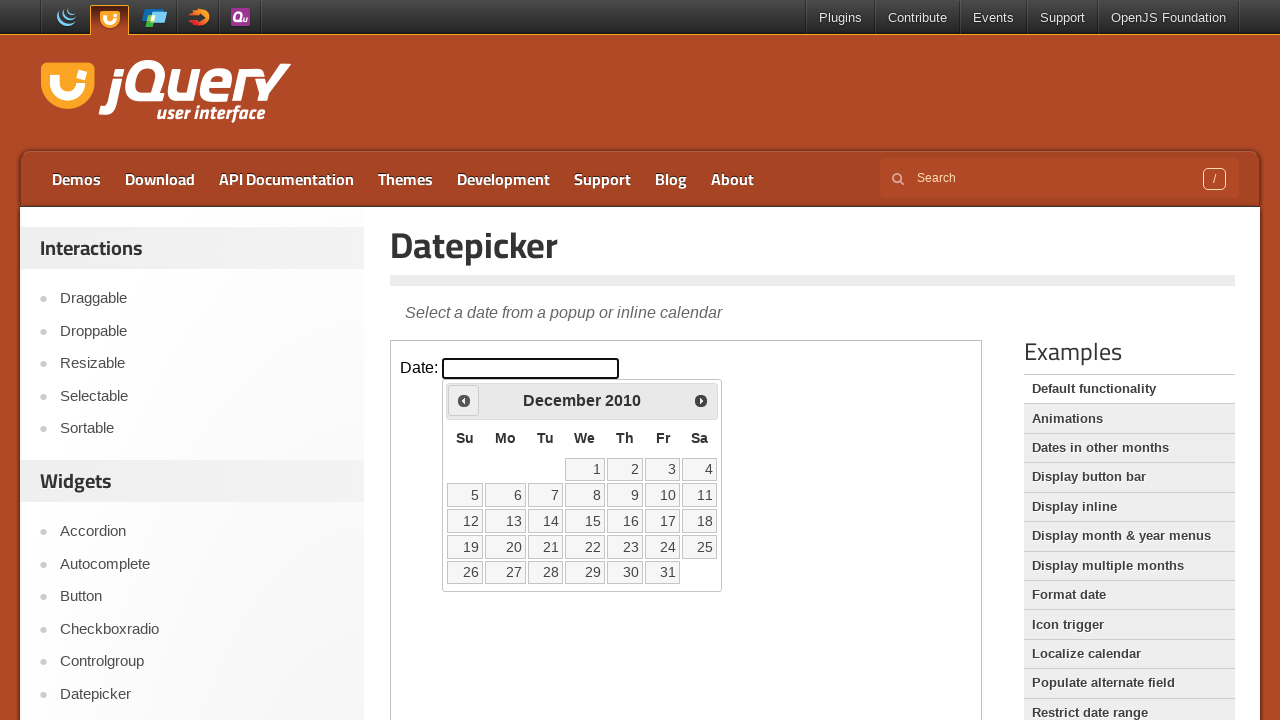

Retrieved current month: December
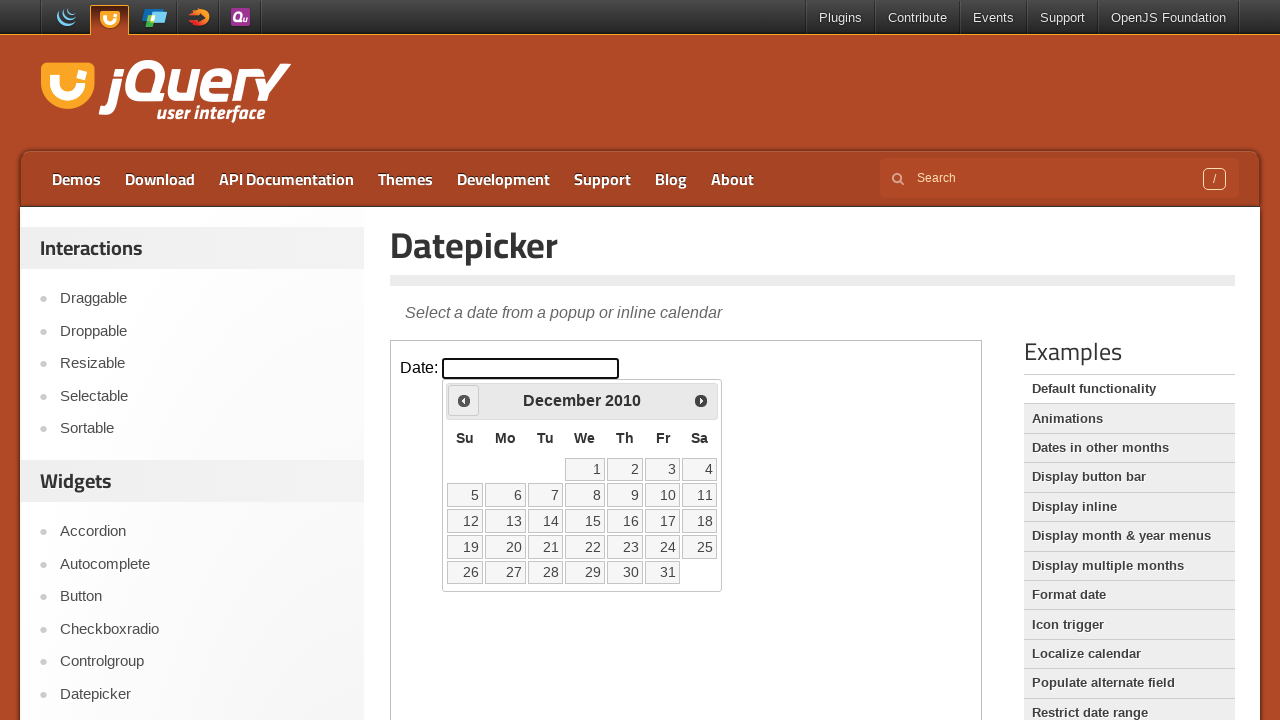

Retrieved current year: 2010
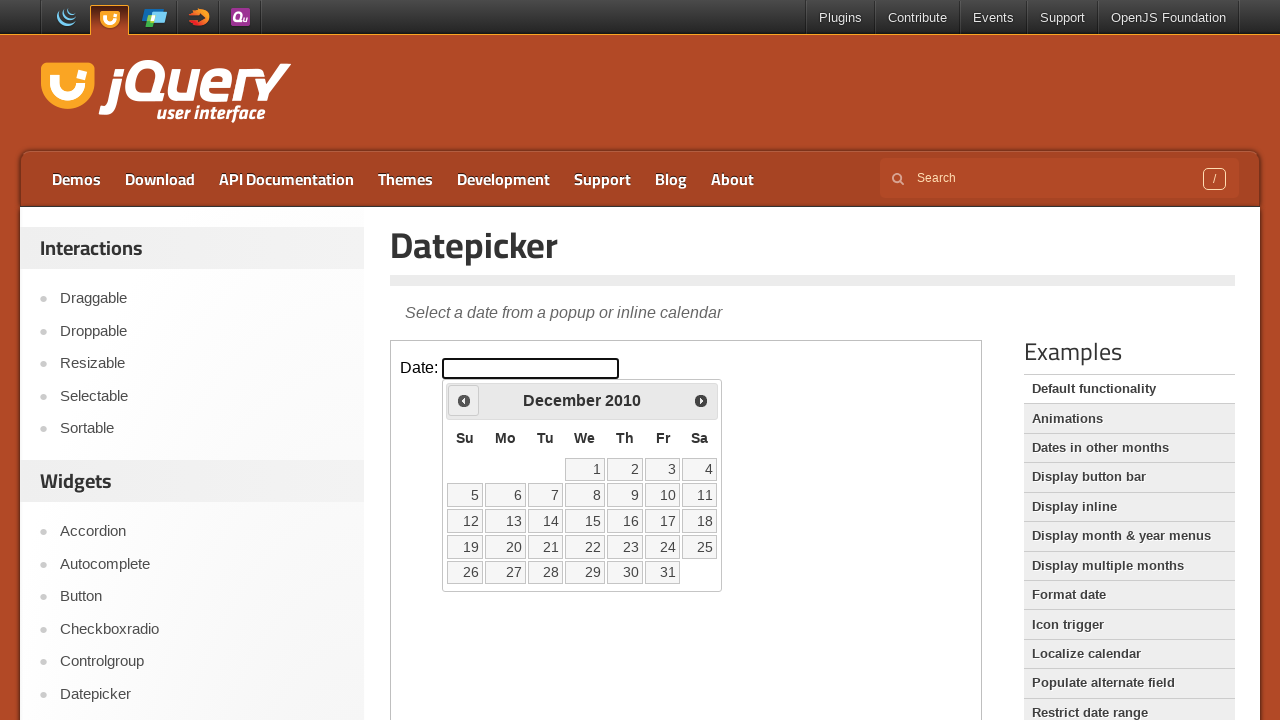

Clicked previous month button to navigate backwards at (464, 400) on iframe >> nth=0 >> internal:control=enter-frame >> xpath=//span[@class='ui-icon 
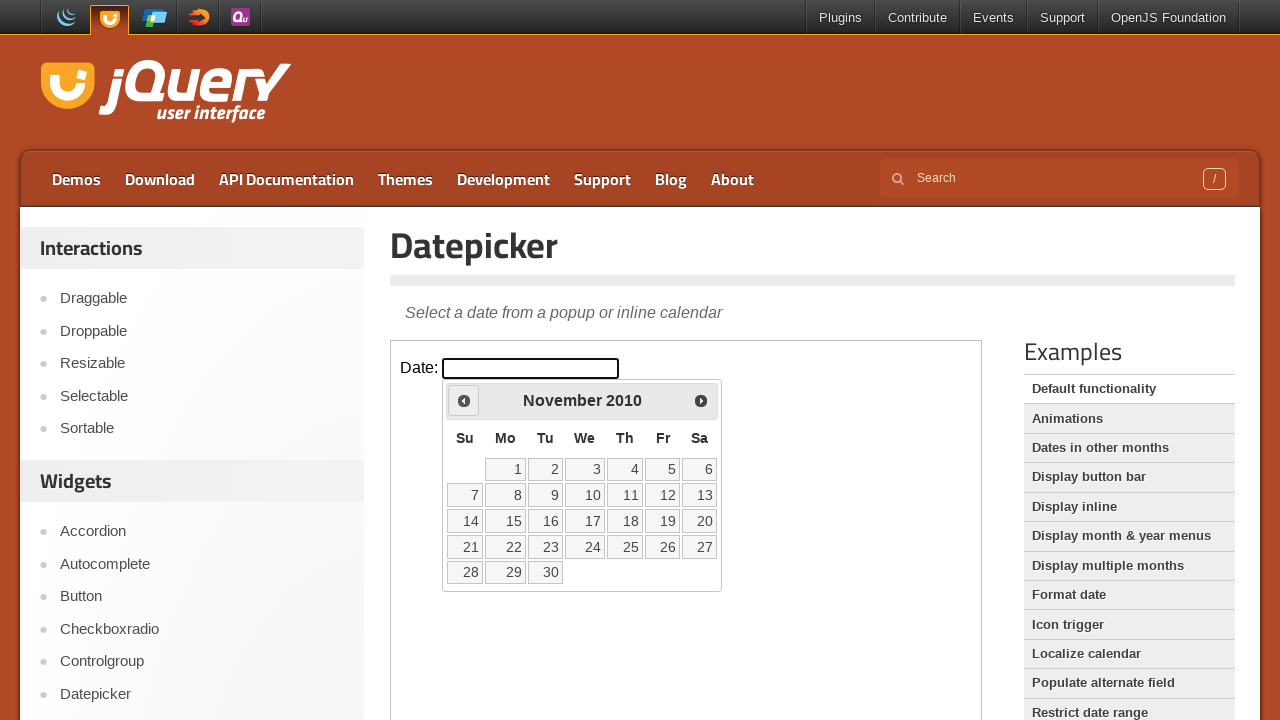

Retrieved current month: November
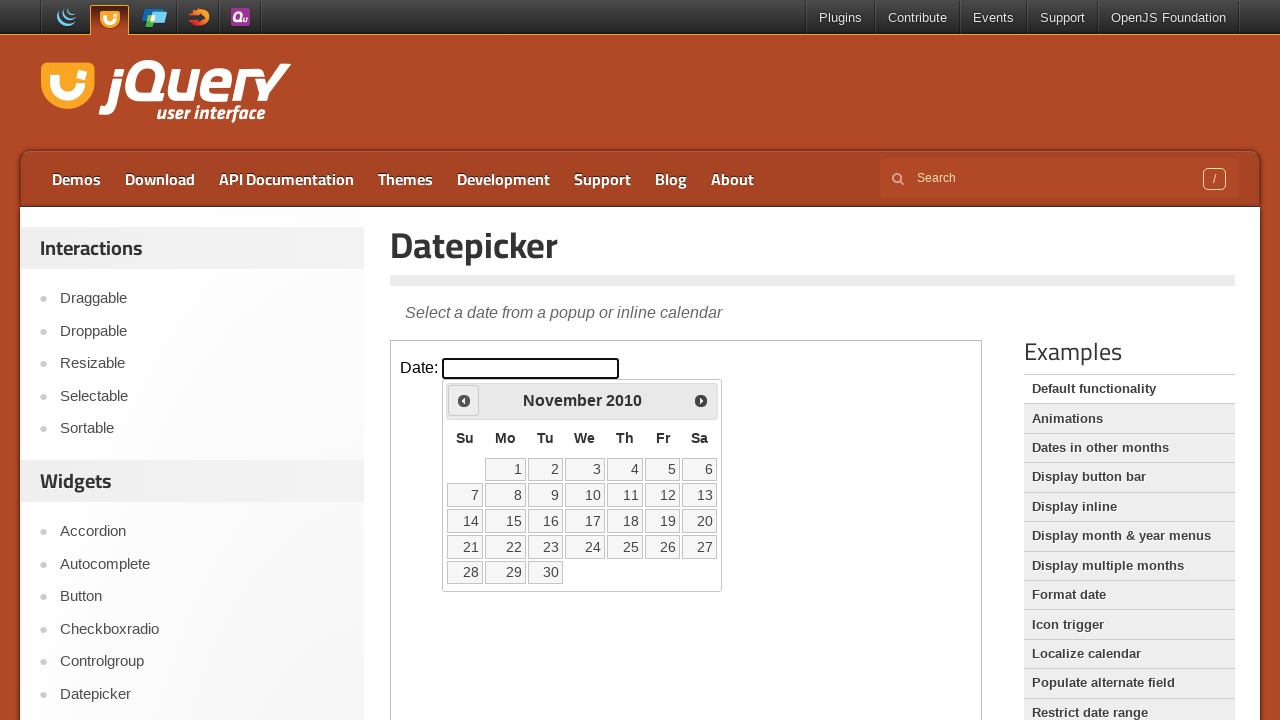

Retrieved current year: 2010
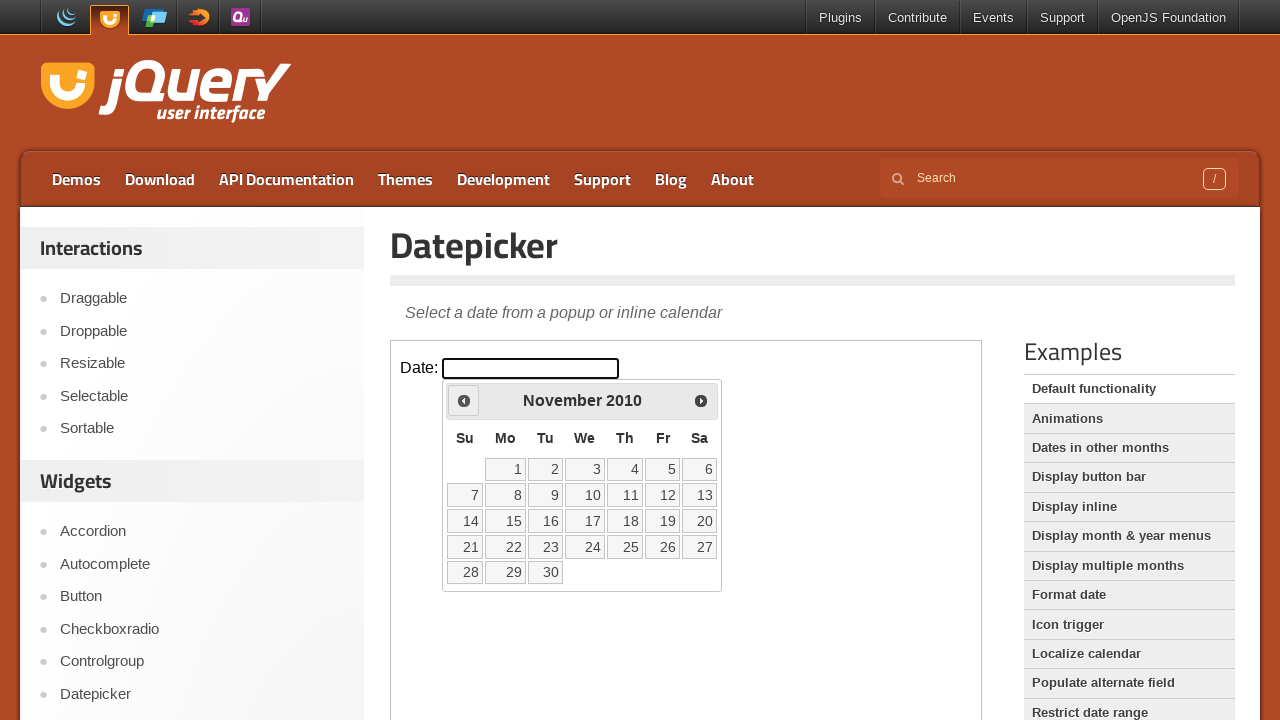

Clicked previous month button to navigate backwards at (464, 400) on iframe >> nth=0 >> internal:control=enter-frame >> xpath=//span[@class='ui-icon 
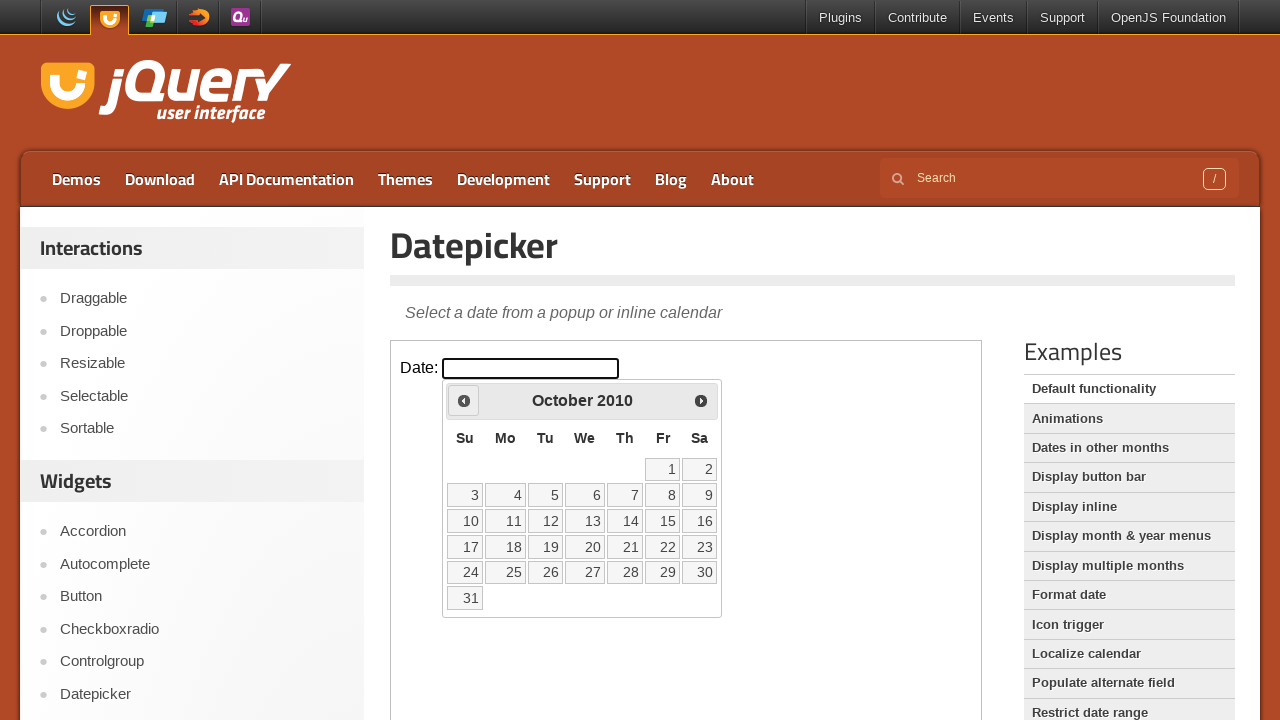

Retrieved current month: October
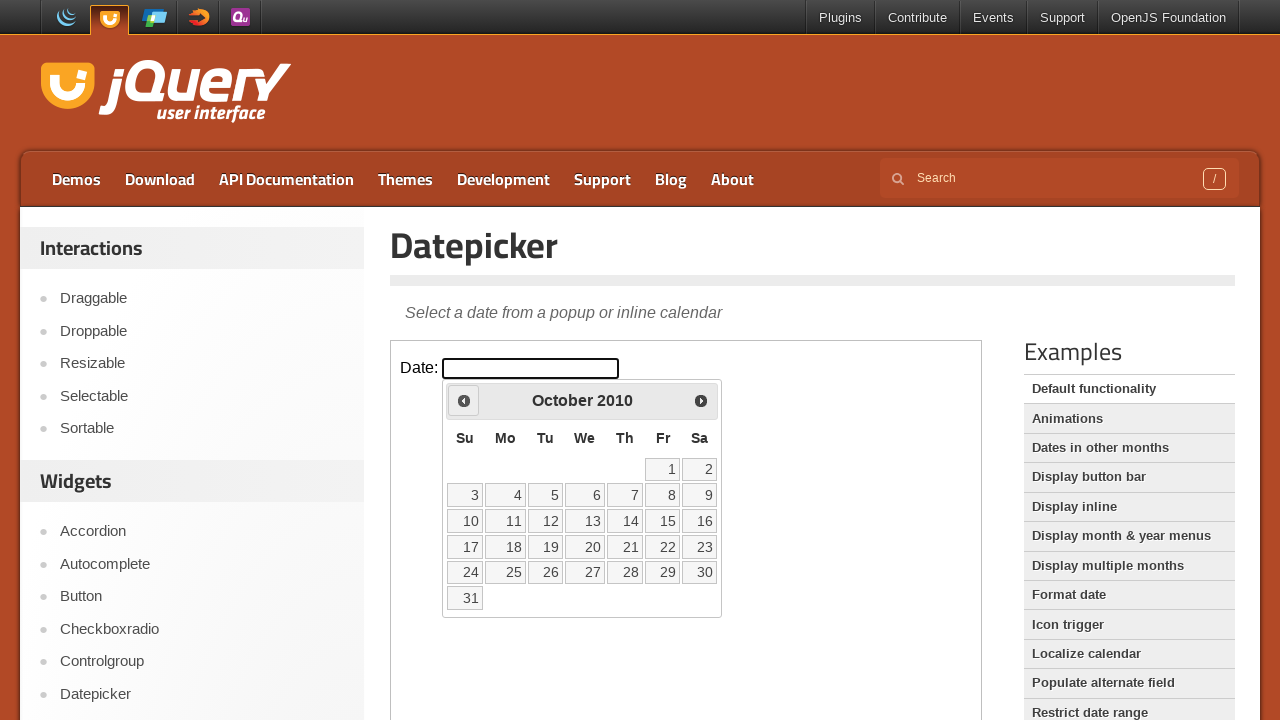

Retrieved current year: 2010
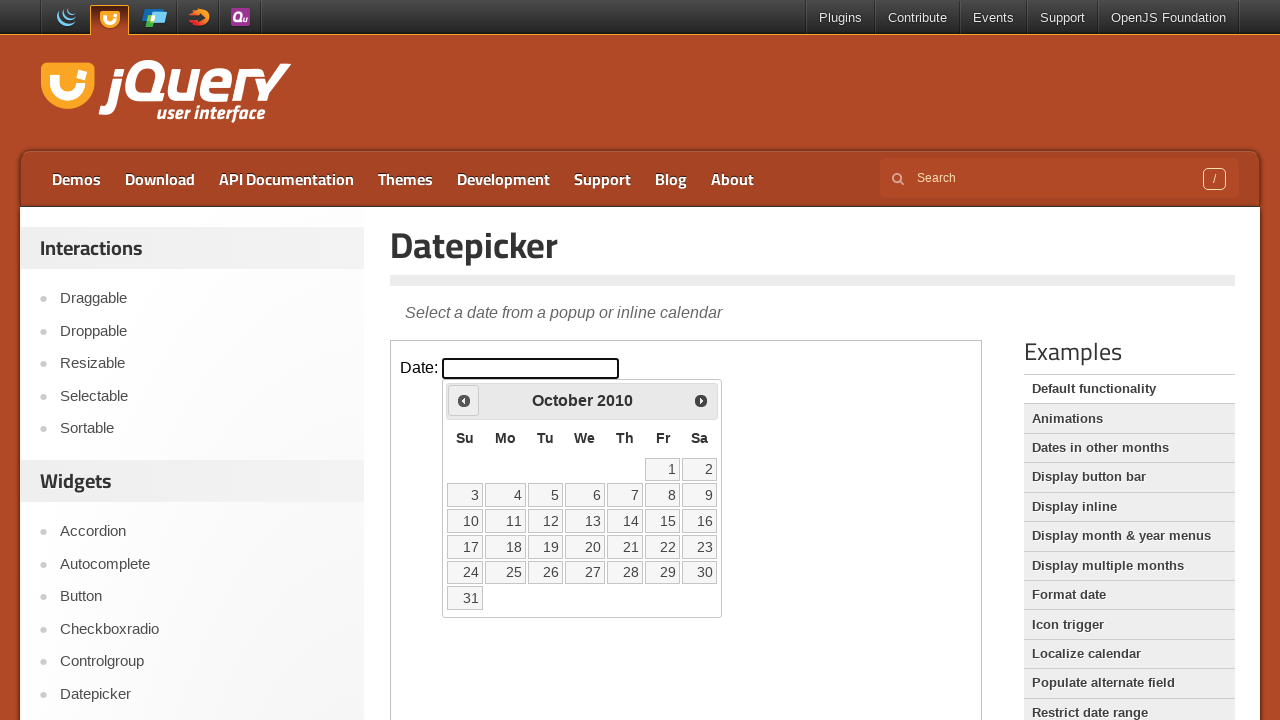

Clicked previous month button to navigate backwards at (464, 400) on iframe >> nth=0 >> internal:control=enter-frame >> xpath=//span[@class='ui-icon 
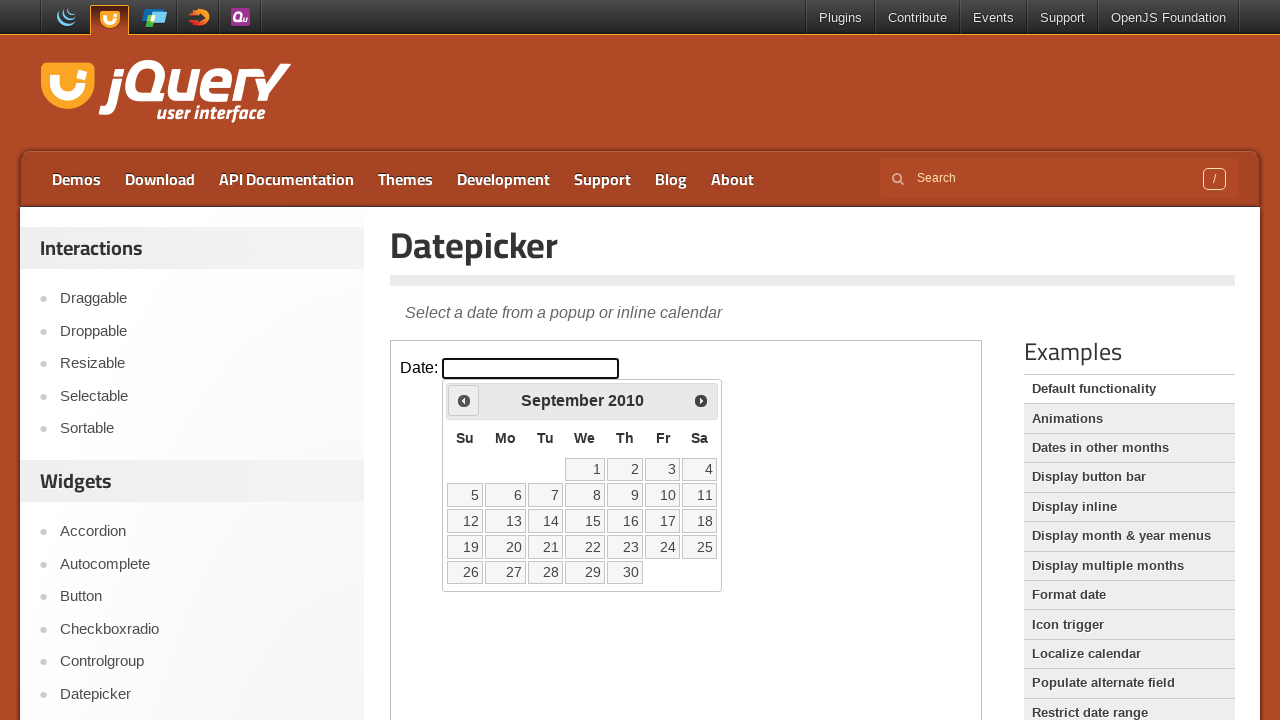

Retrieved current month: September
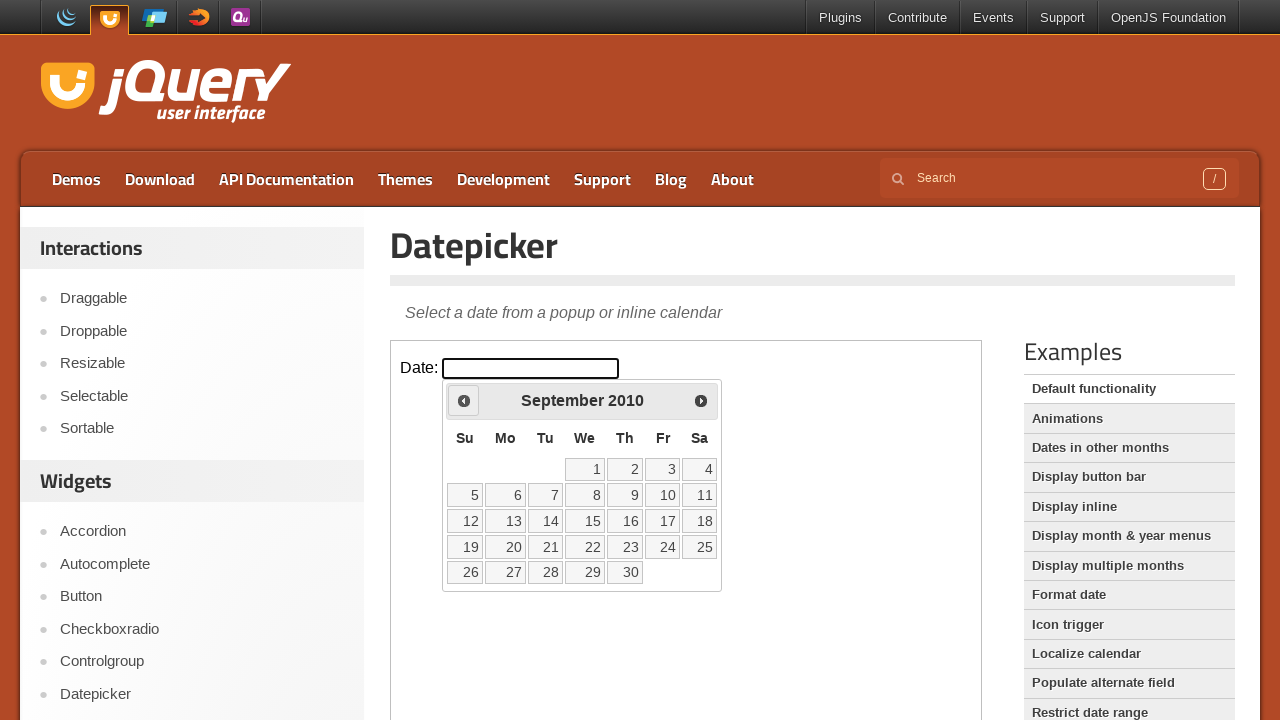

Retrieved current year: 2010
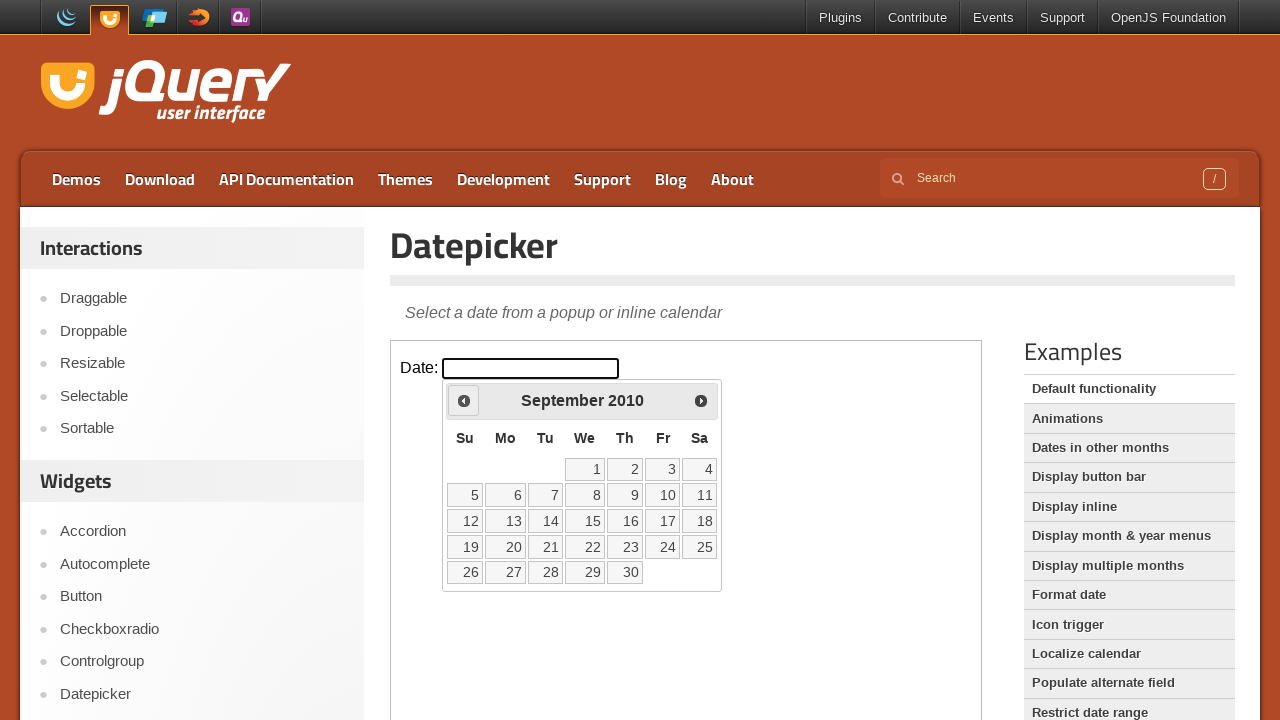

Clicked previous month button to navigate backwards at (464, 400) on iframe >> nth=0 >> internal:control=enter-frame >> xpath=//span[@class='ui-icon 
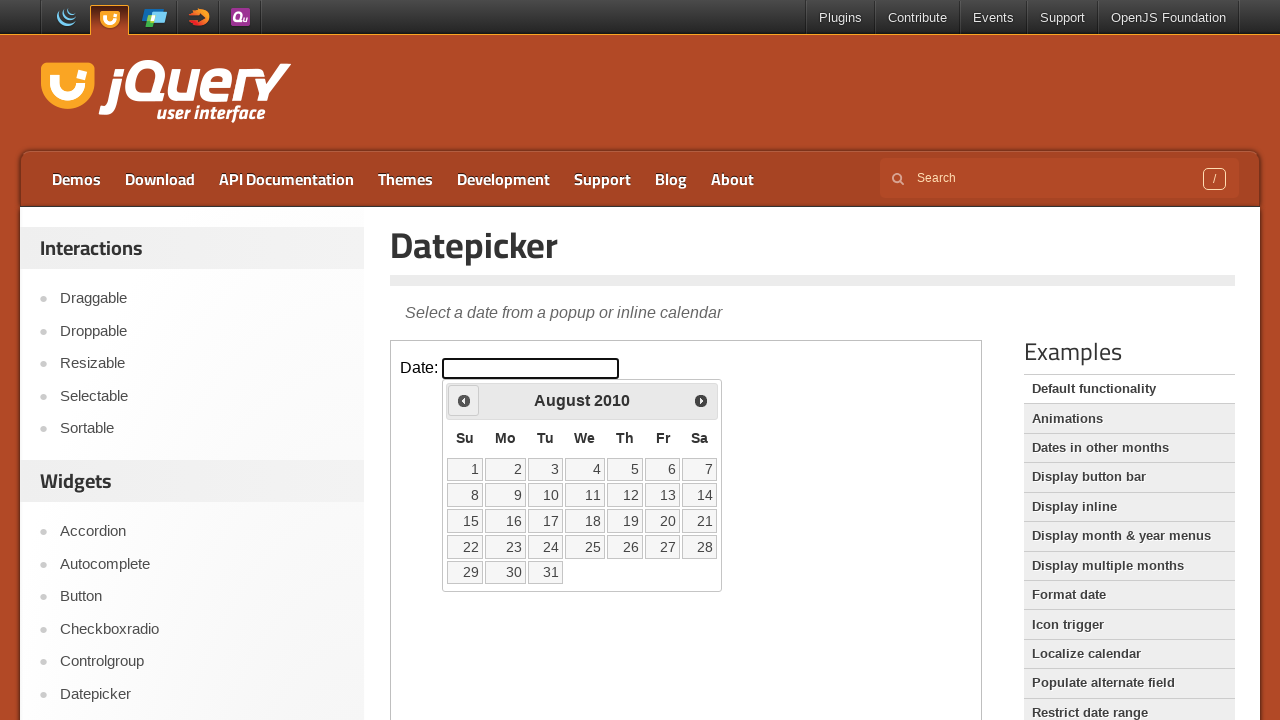

Retrieved current month: August
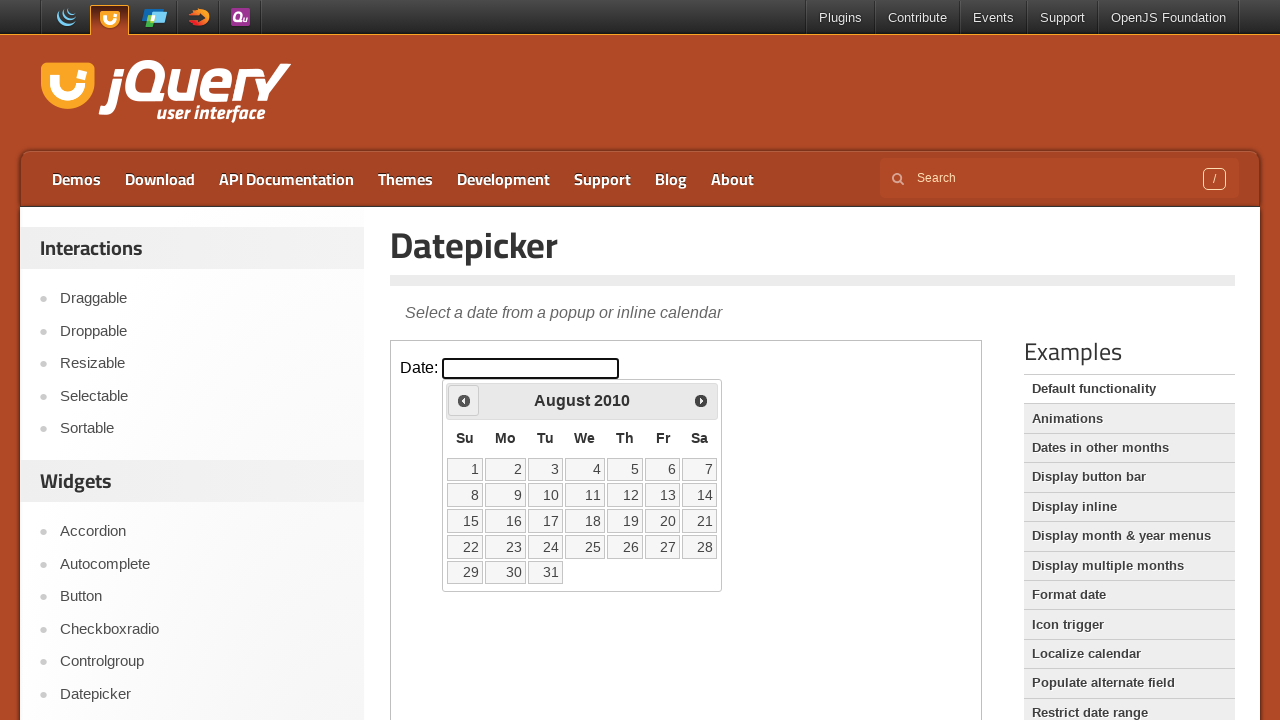

Retrieved current year: 2010
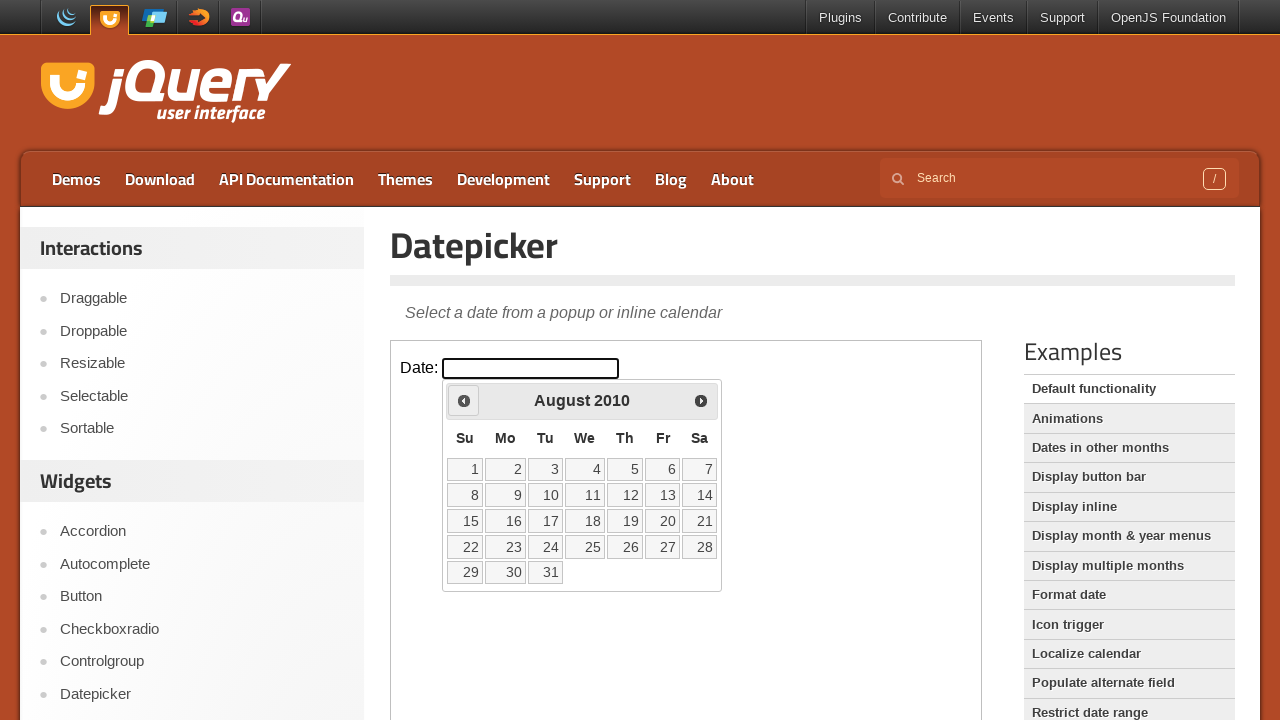

Clicked previous month button to navigate backwards at (464, 400) on iframe >> nth=0 >> internal:control=enter-frame >> xpath=//span[@class='ui-icon 
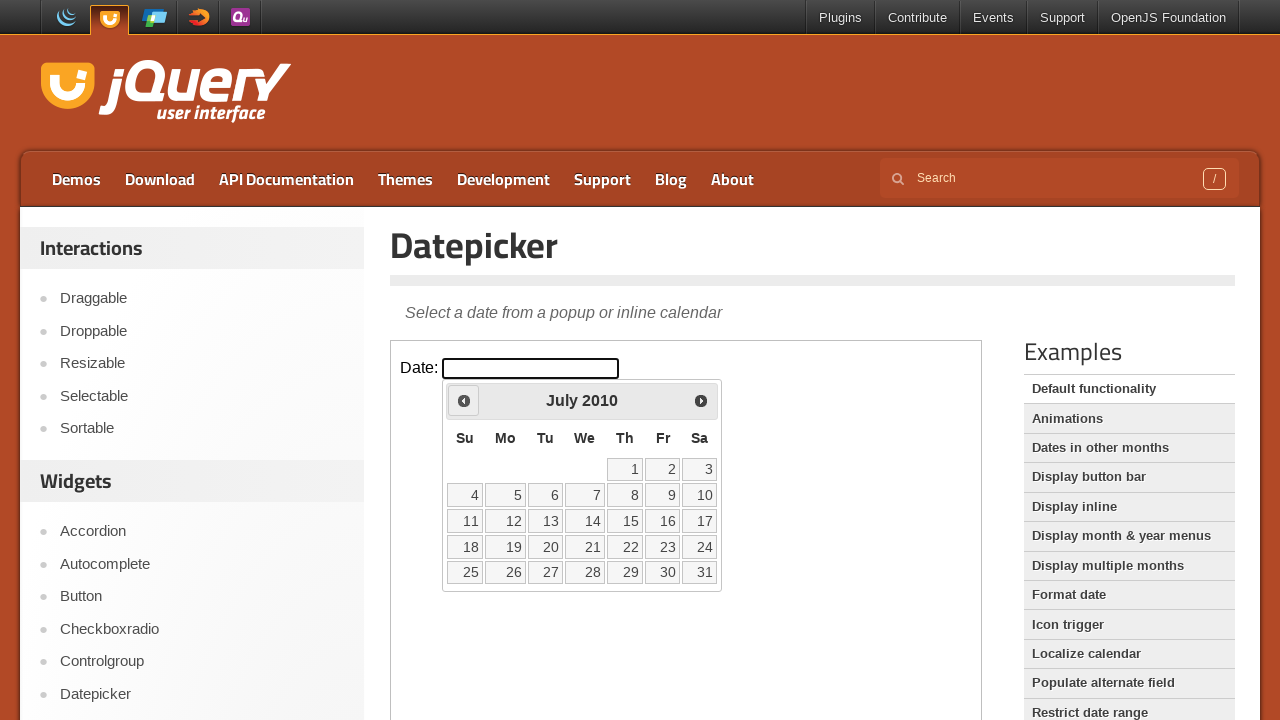

Retrieved current month: July
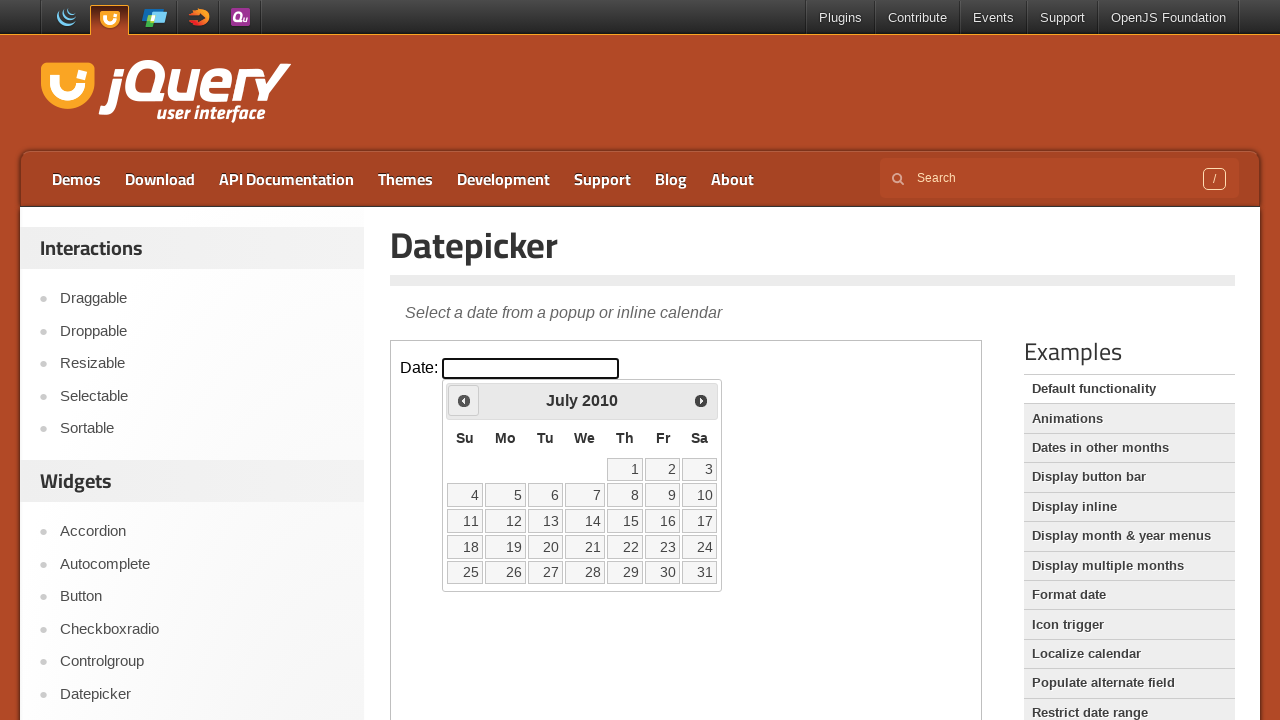

Retrieved current year: 2010
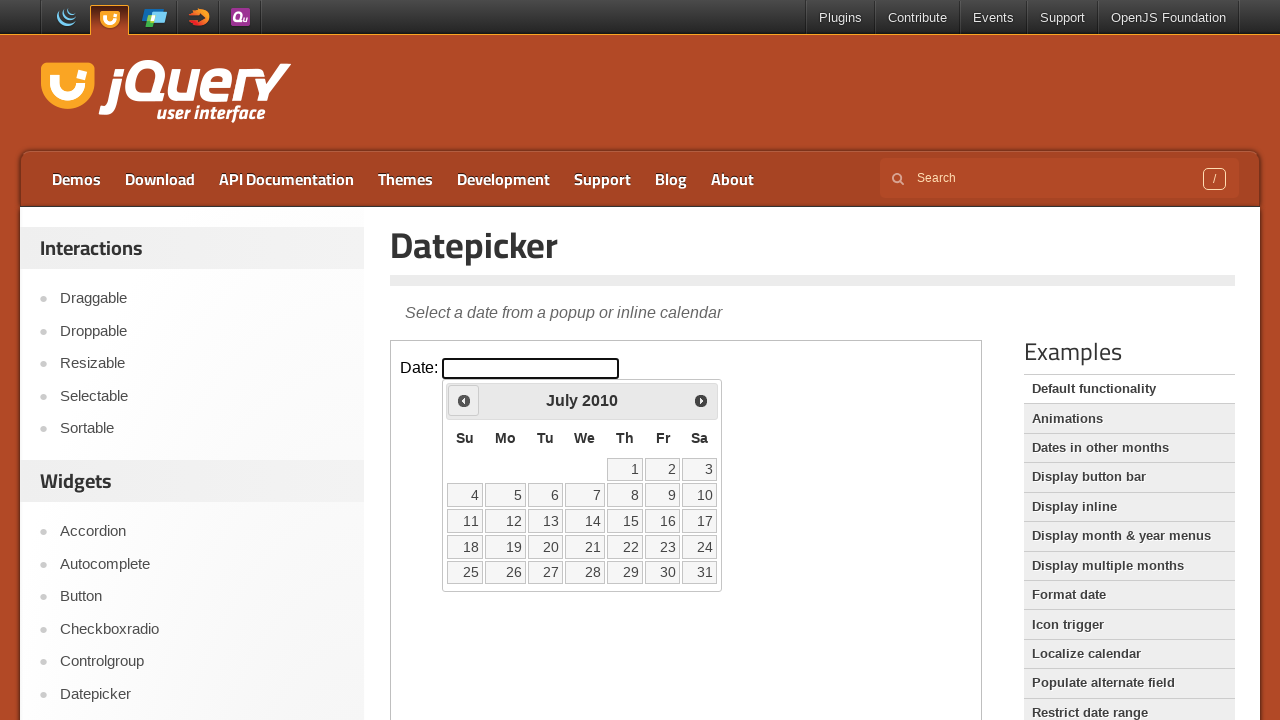

Clicked previous month button to navigate backwards at (464, 400) on iframe >> nth=0 >> internal:control=enter-frame >> xpath=//span[@class='ui-icon 
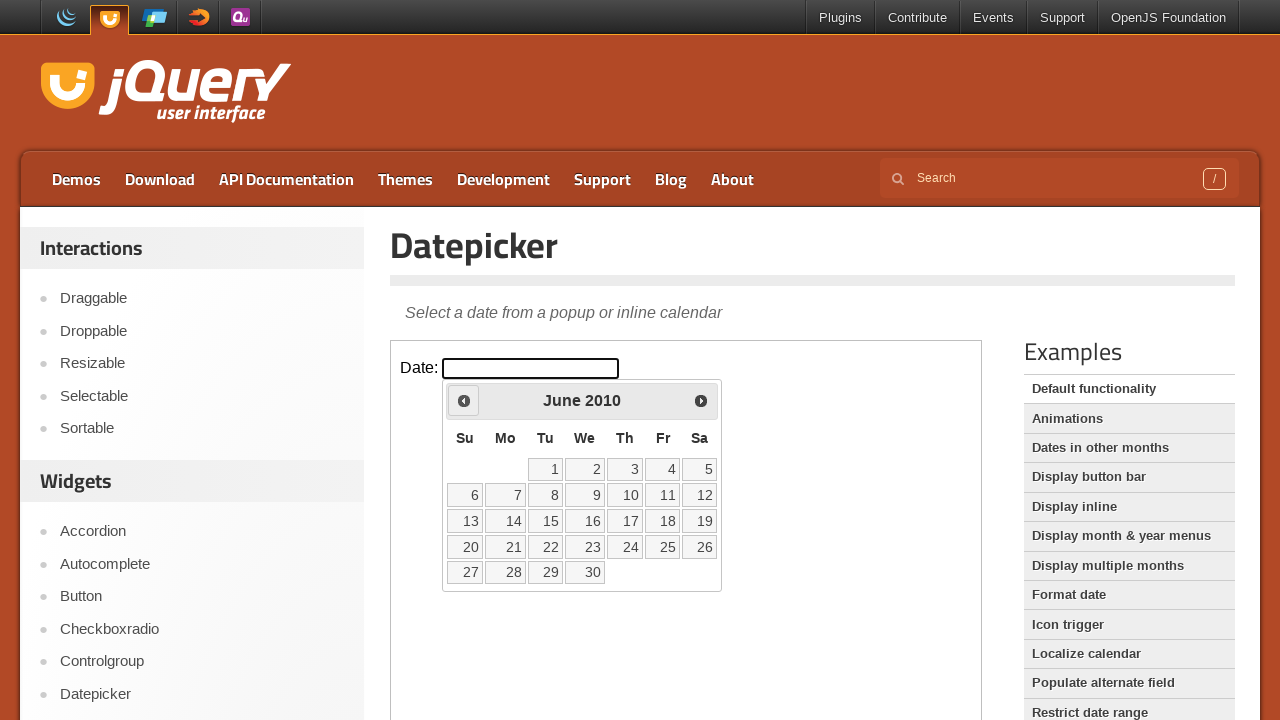

Retrieved current month: June
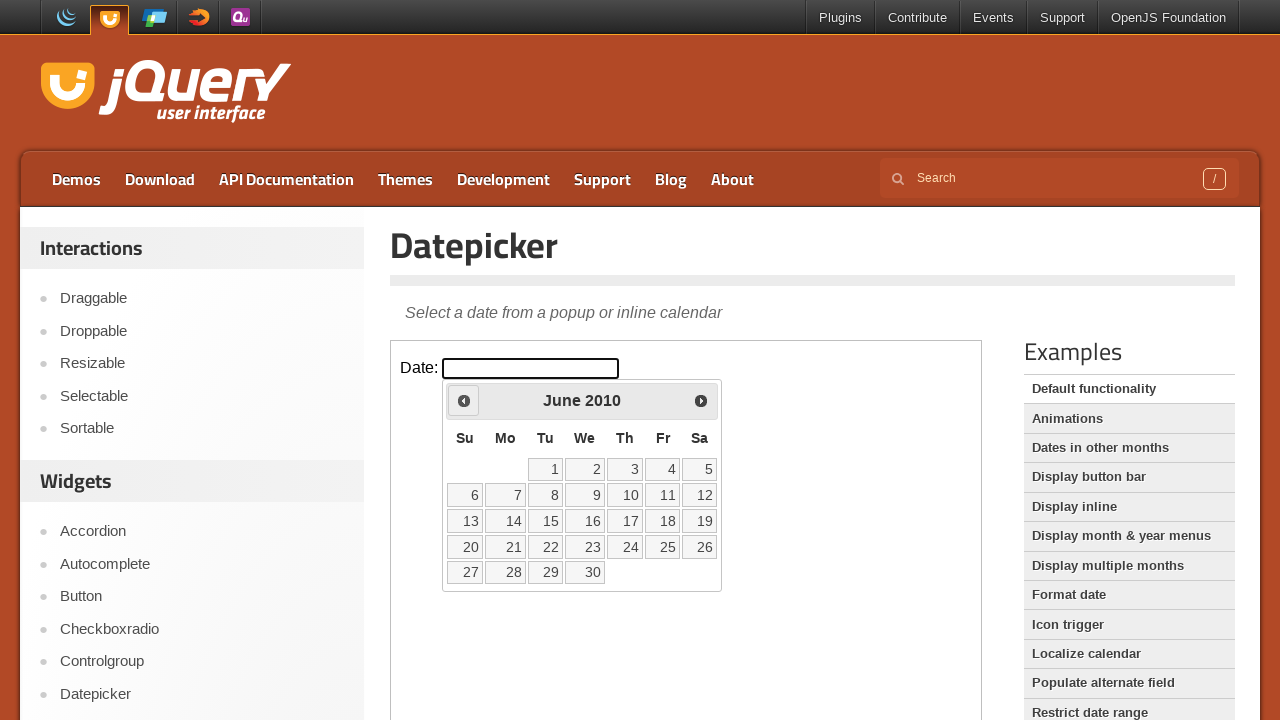

Retrieved current year: 2010
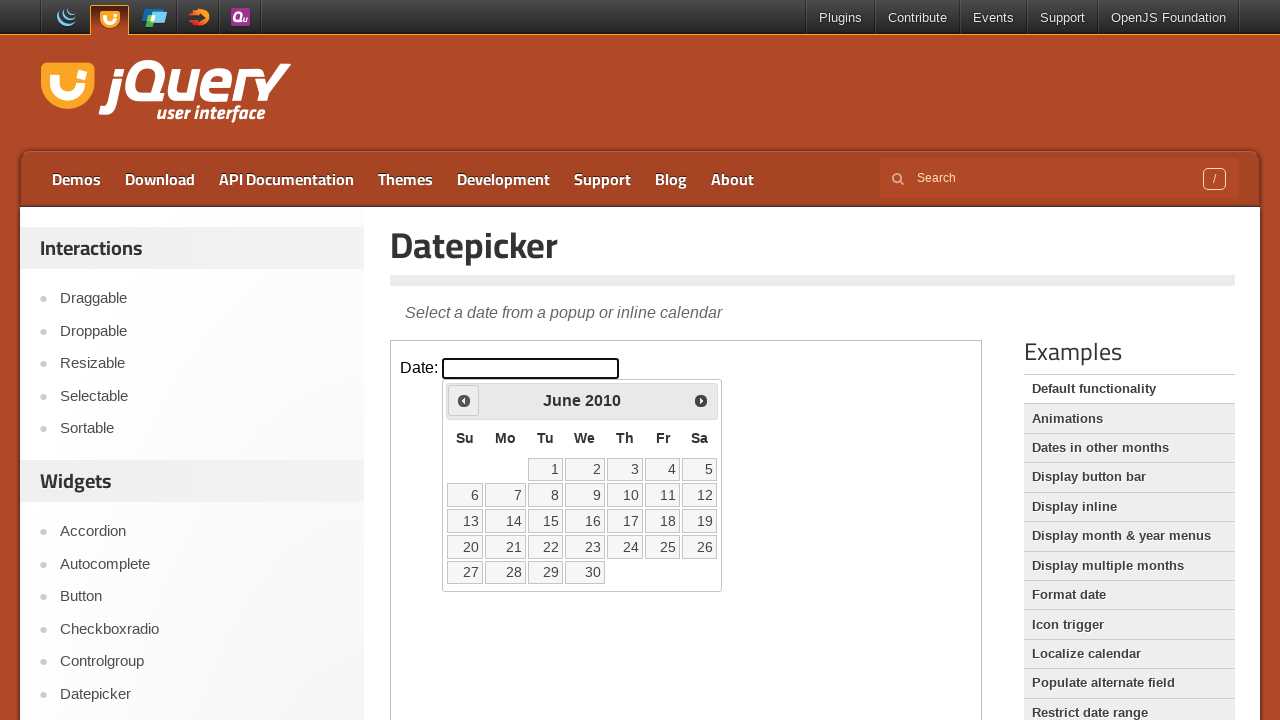

Clicked previous month button to navigate backwards at (464, 400) on iframe >> nth=0 >> internal:control=enter-frame >> xpath=//span[@class='ui-icon 
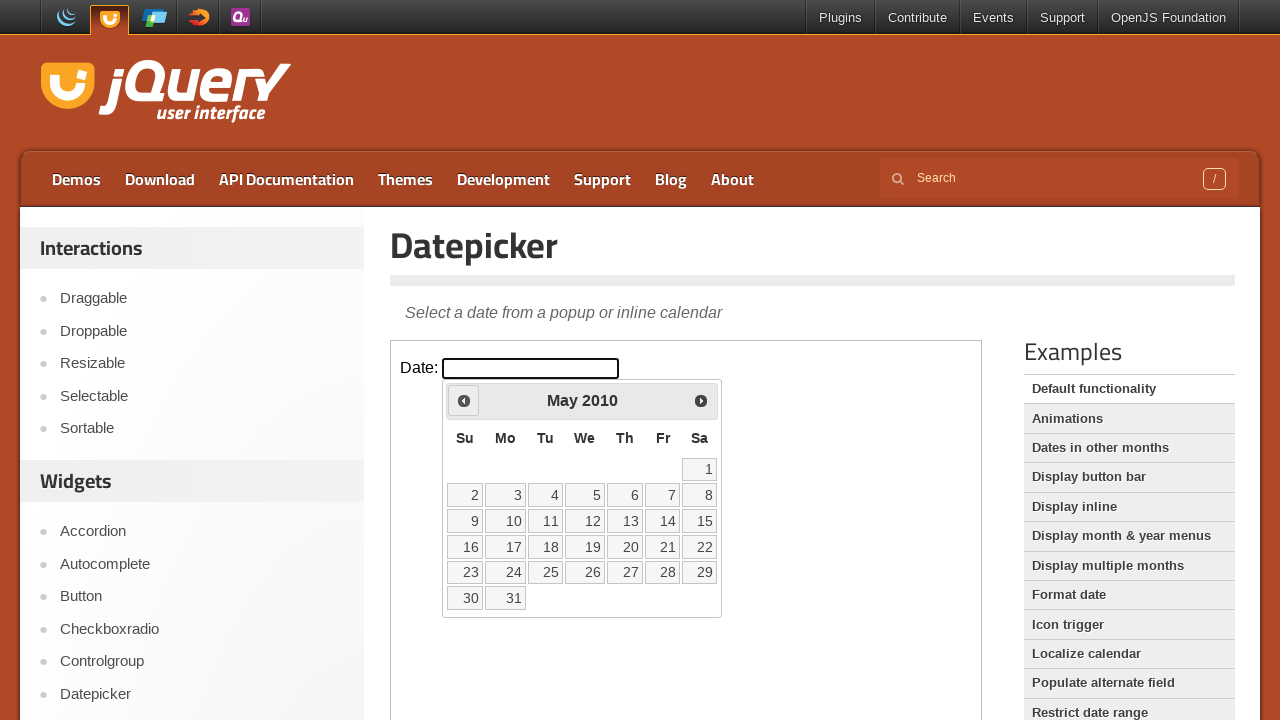

Retrieved current month: May
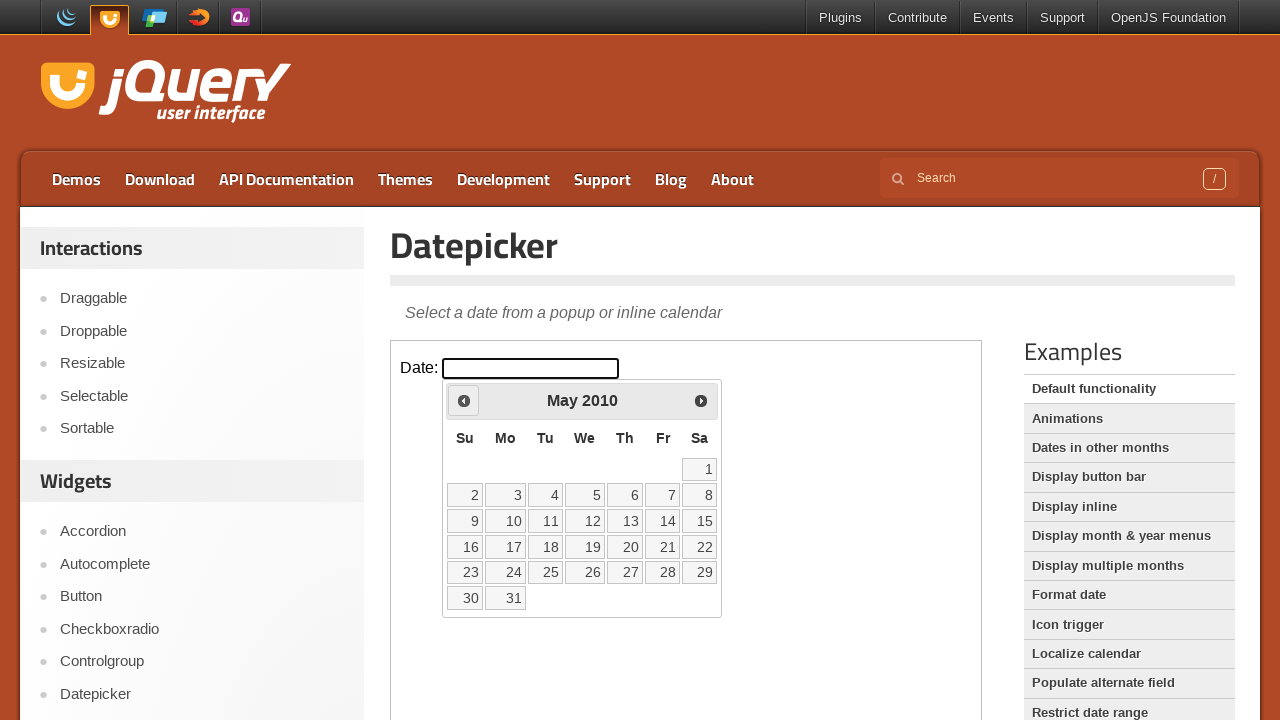

Retrieved current year: 2010
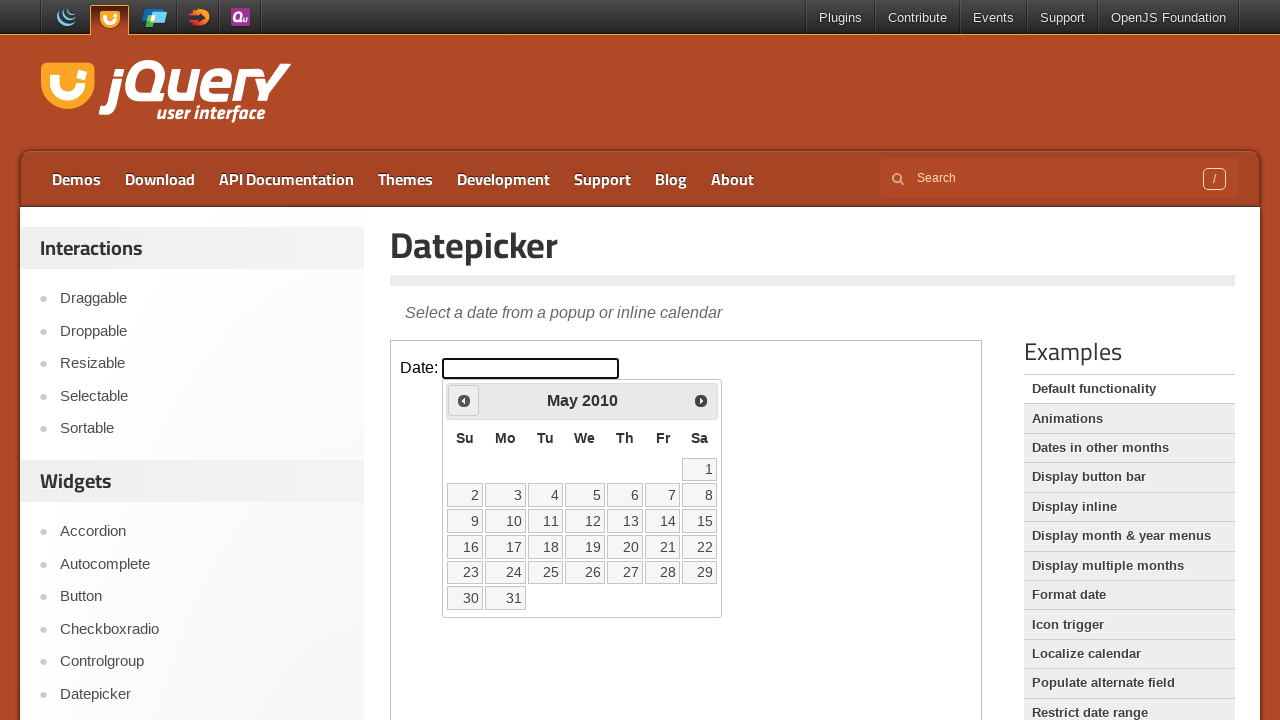

Clicked previous month button to navigate backwards at (464, 400) on iframe >> nth=0 >> internal:control=enter-frame >> xpath=//span[@class='ui-icon 
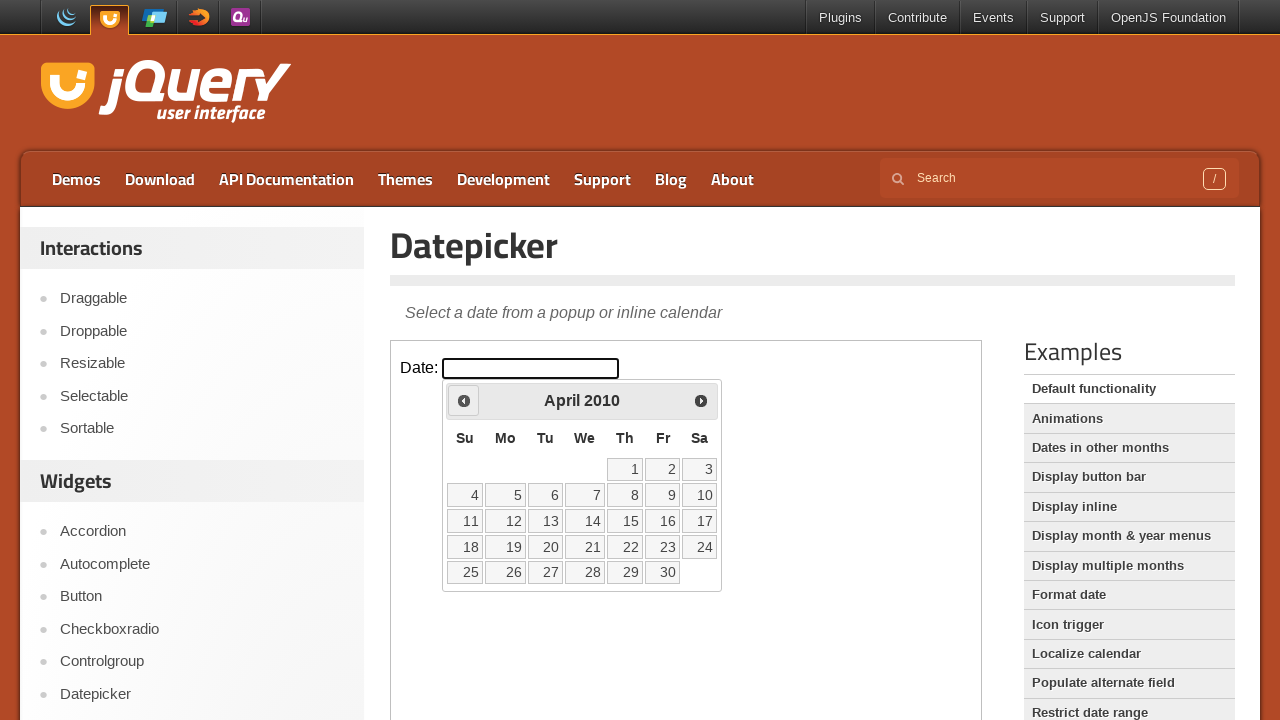

Retrieved current month: April
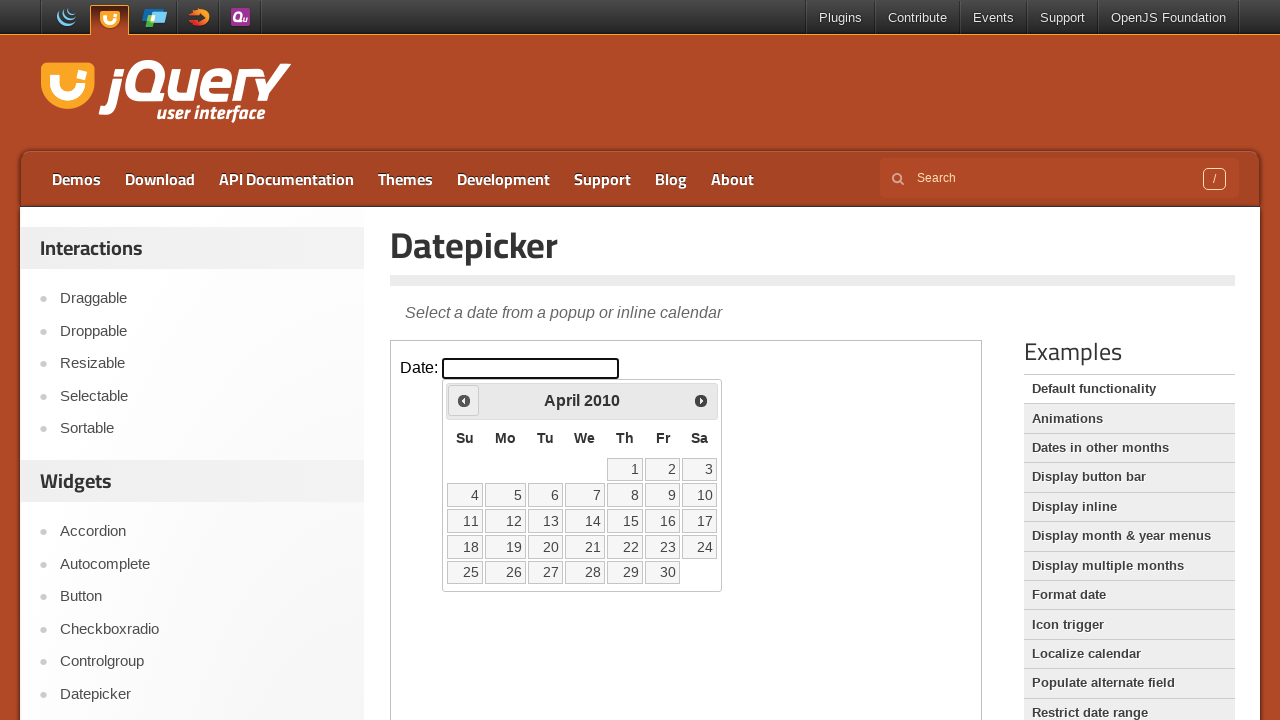

Retrieved current year: 2010
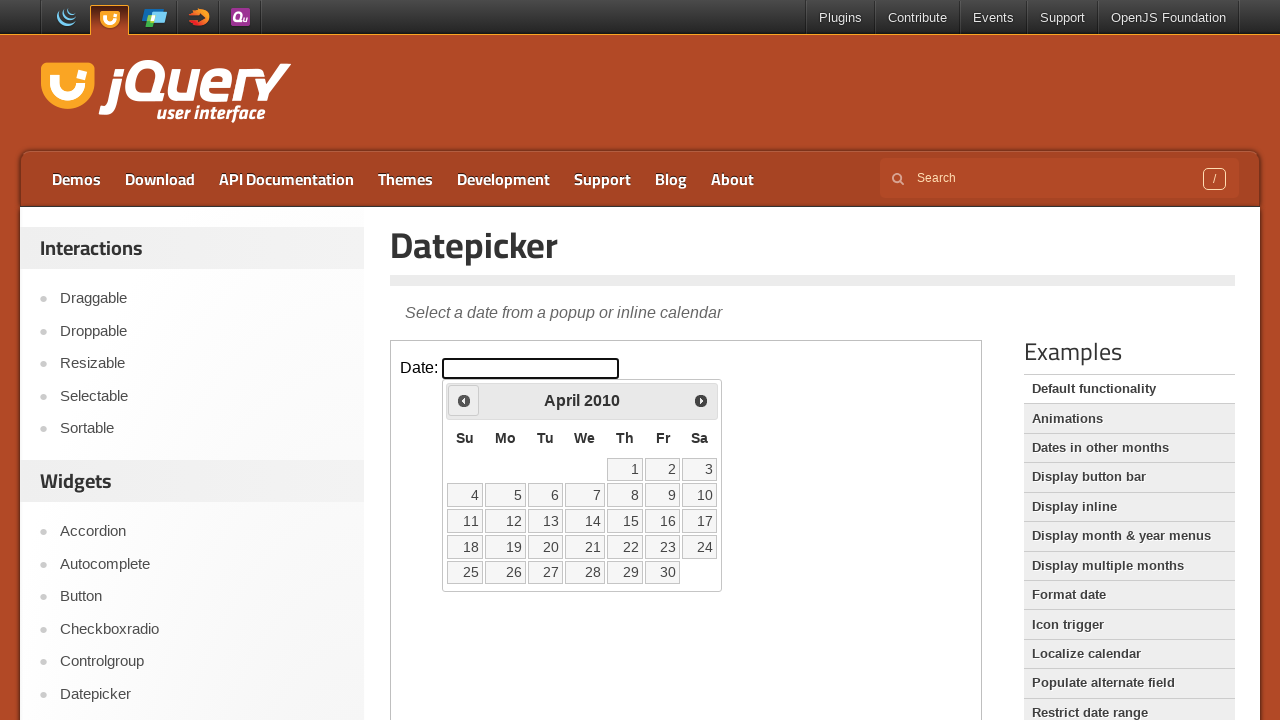

Clicked previous month button to navigate backwards at (464, 400) on iframe >> nth=0 >> internal:control=enter-frame >> xpath=//span[@class='ui-icon 
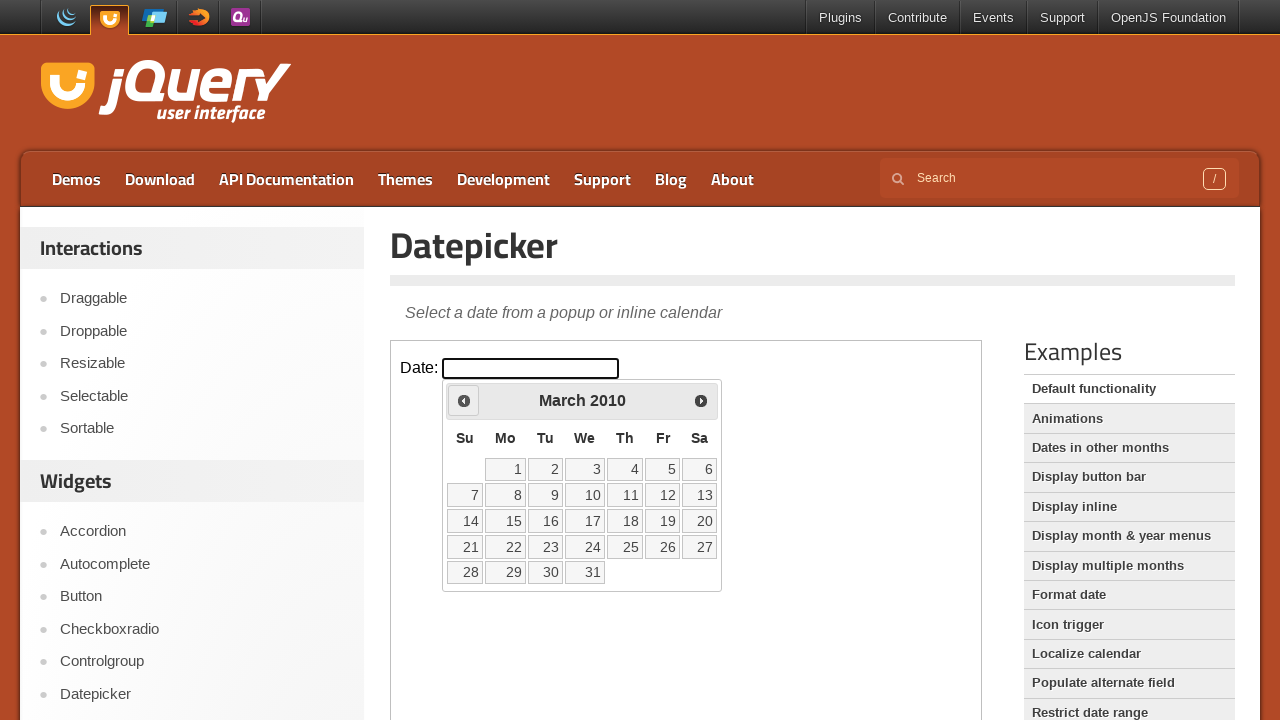

Retrieved current month: March
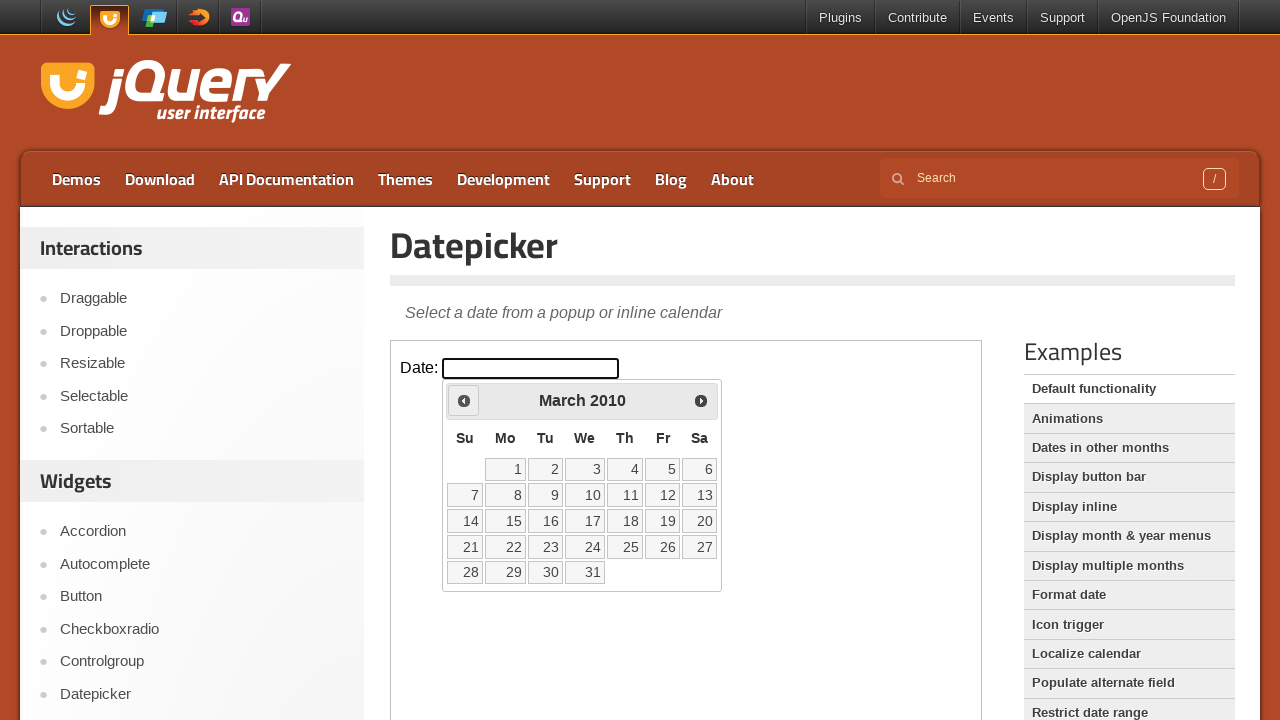

Retrieved current year: 2010
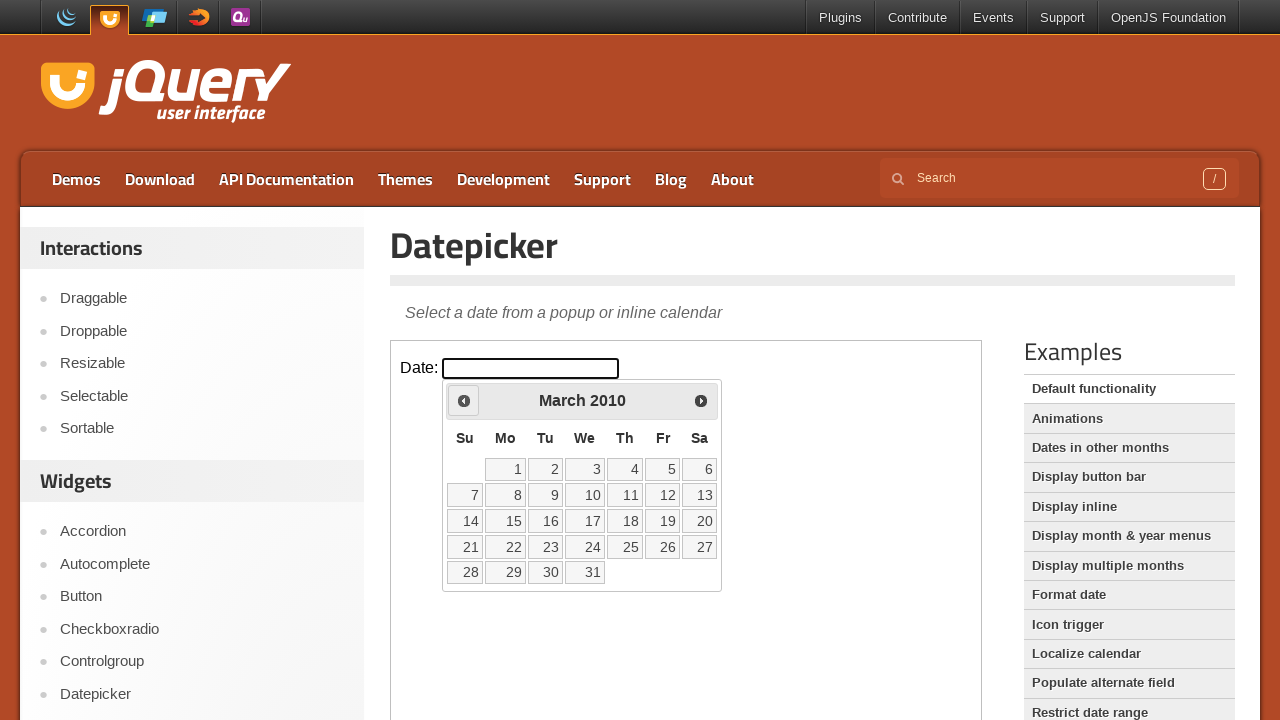

Clicked previous month button to navigate backwards at (464, 400) on iframe >> nth=0 >> internal:control=enter-frame >> xpath=//span[@class='ui-icon 
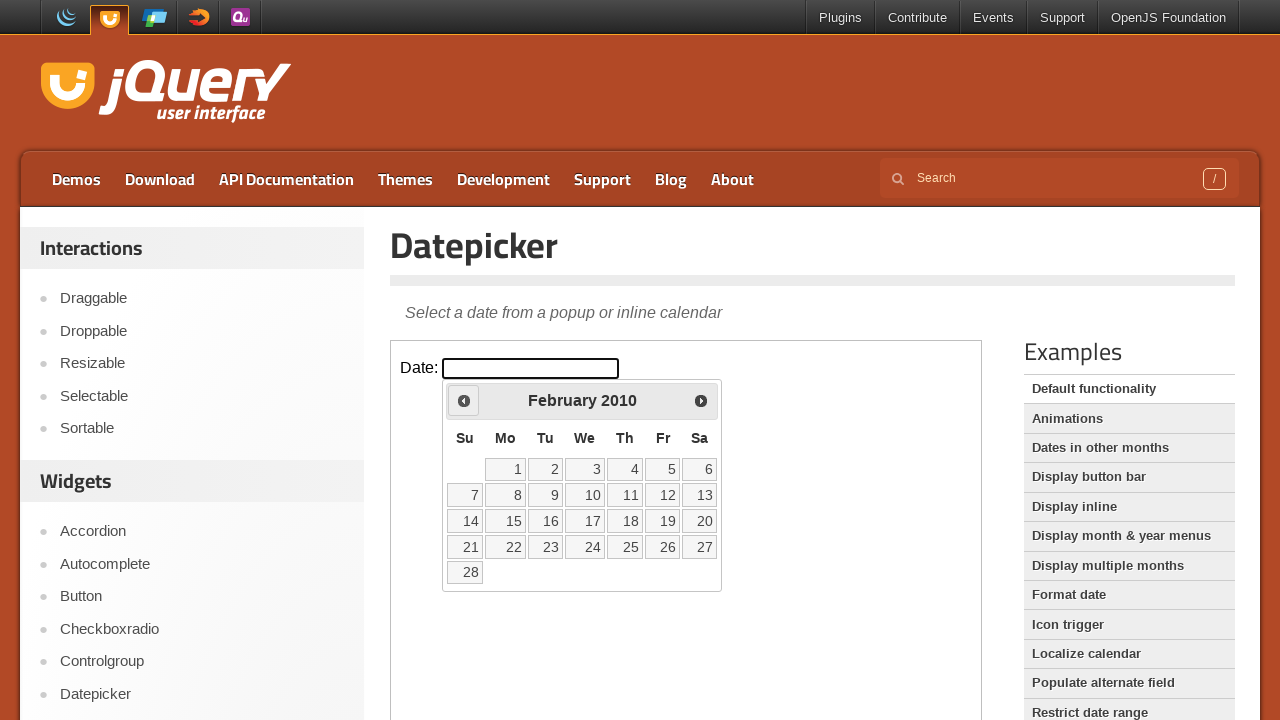

Retrieved current month: February
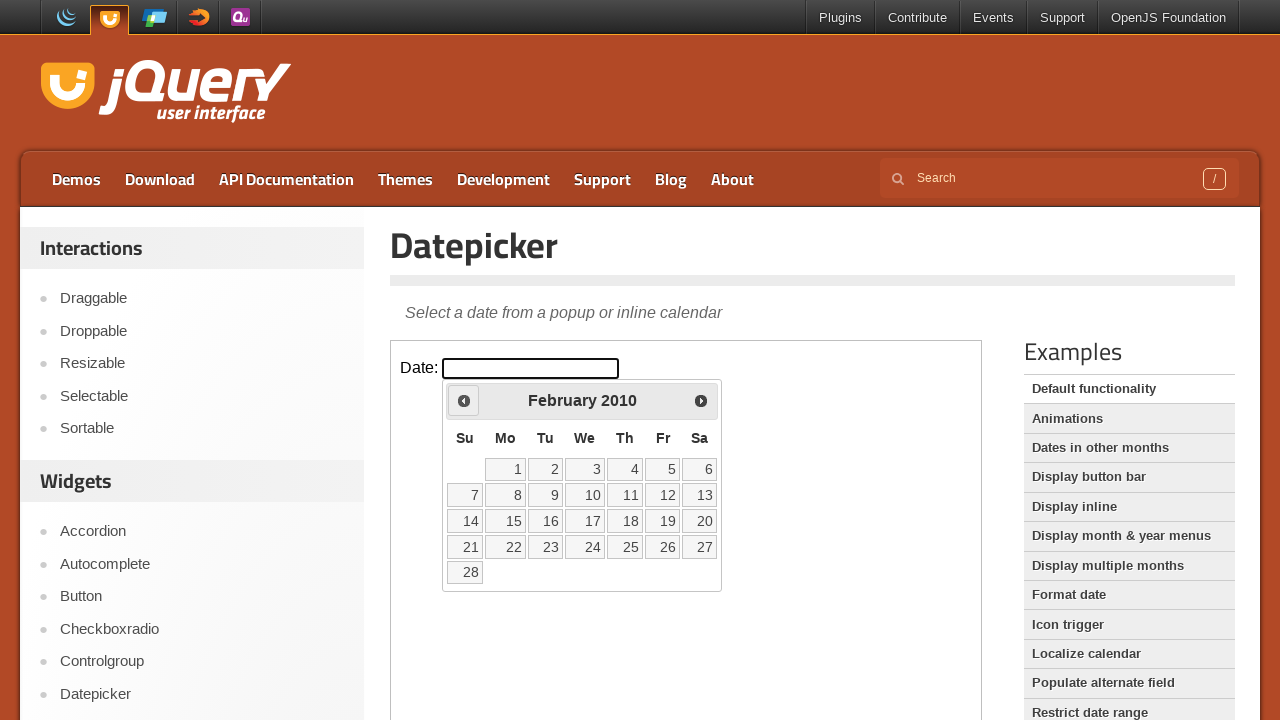

Retrieved current year: 2010
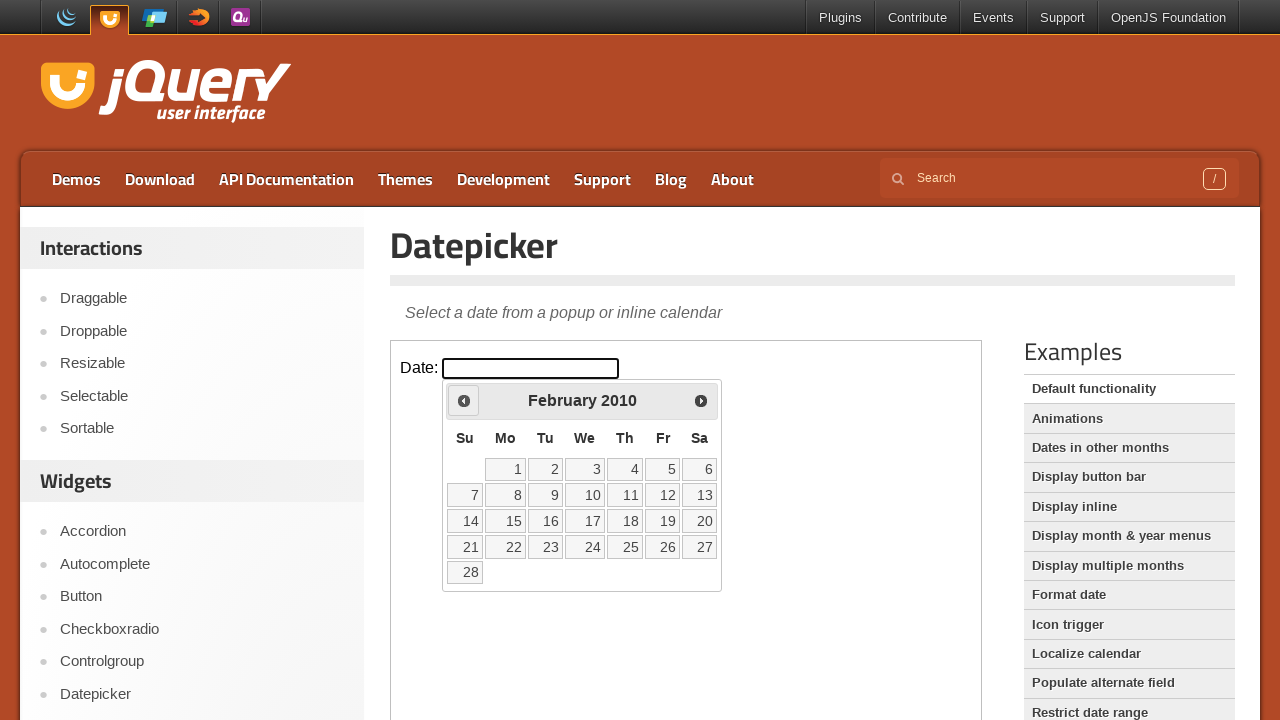

Clicked previous month button to navigate backwards at (464, 400) on iframe >> nth=0 >> internal:control=enter-frame >> xpath=//span[@class='ui-icon 
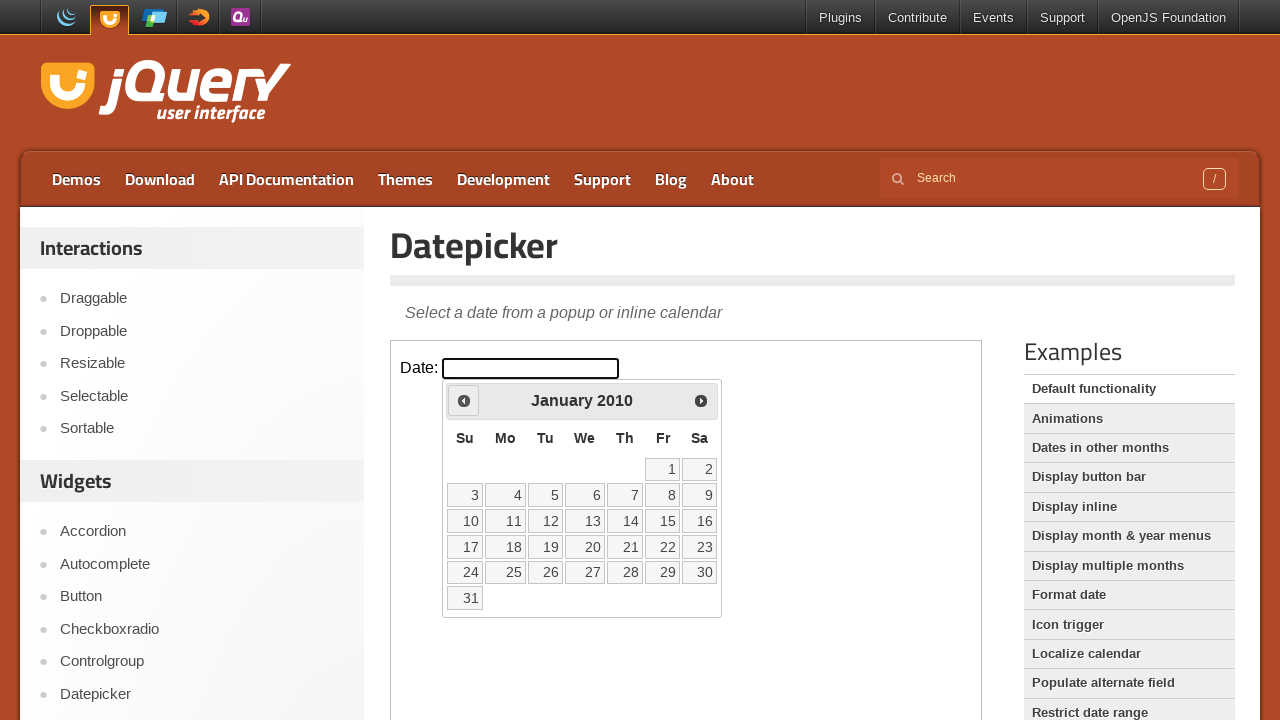

Retrieved current month: January
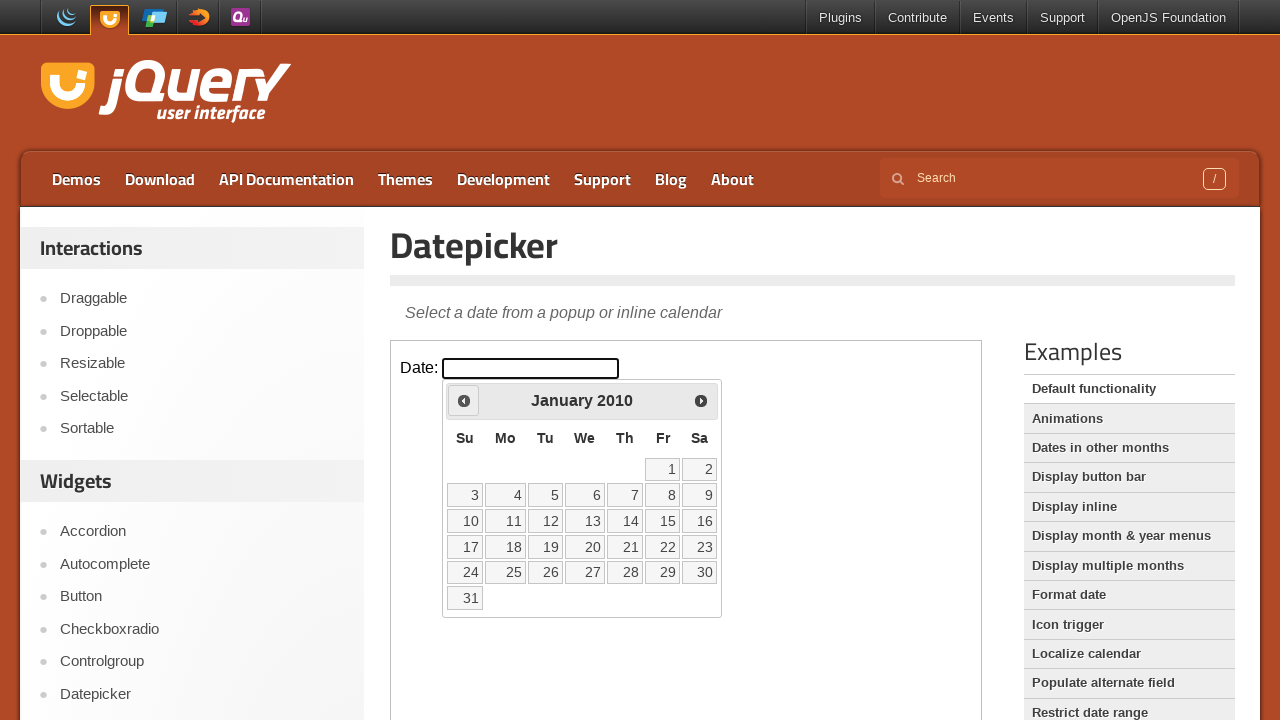

Retrieved current year: 2010
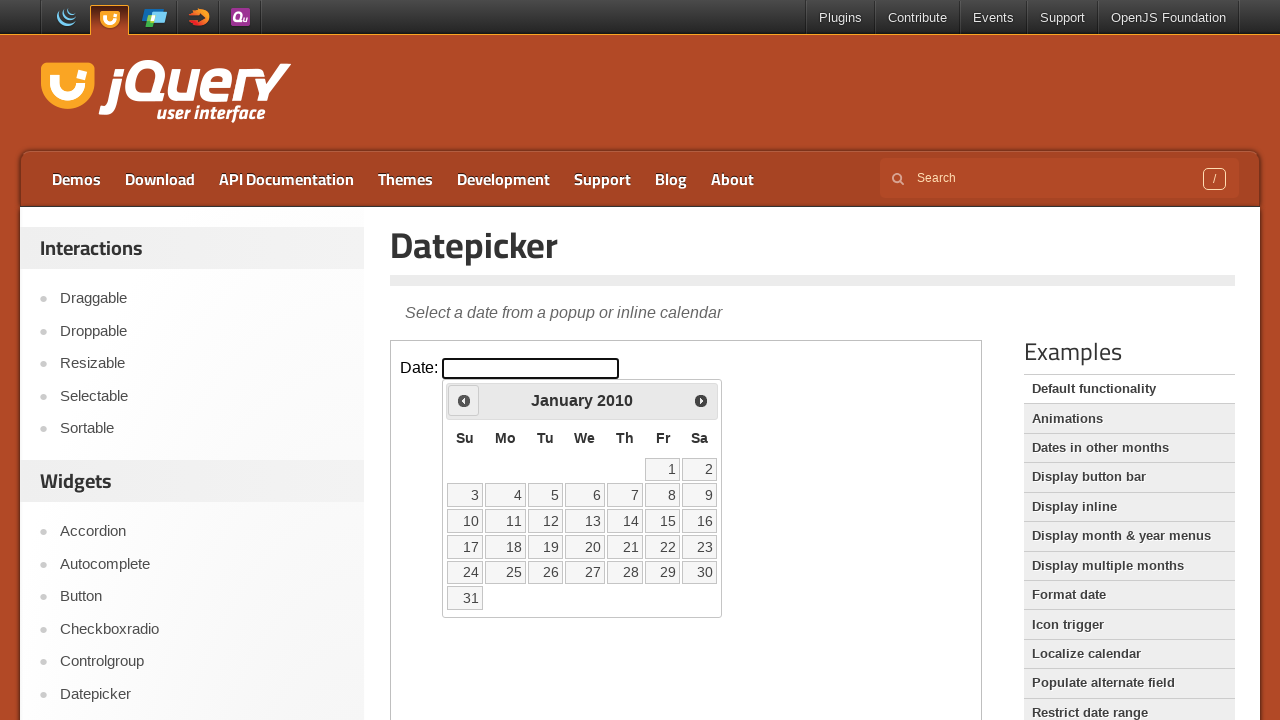

Clicked previous month button to navigate backwards at (464, 400) on iframe >> nth=0 >> internal:control=enter-frame >> xpath=//span[@class='ui-icon 
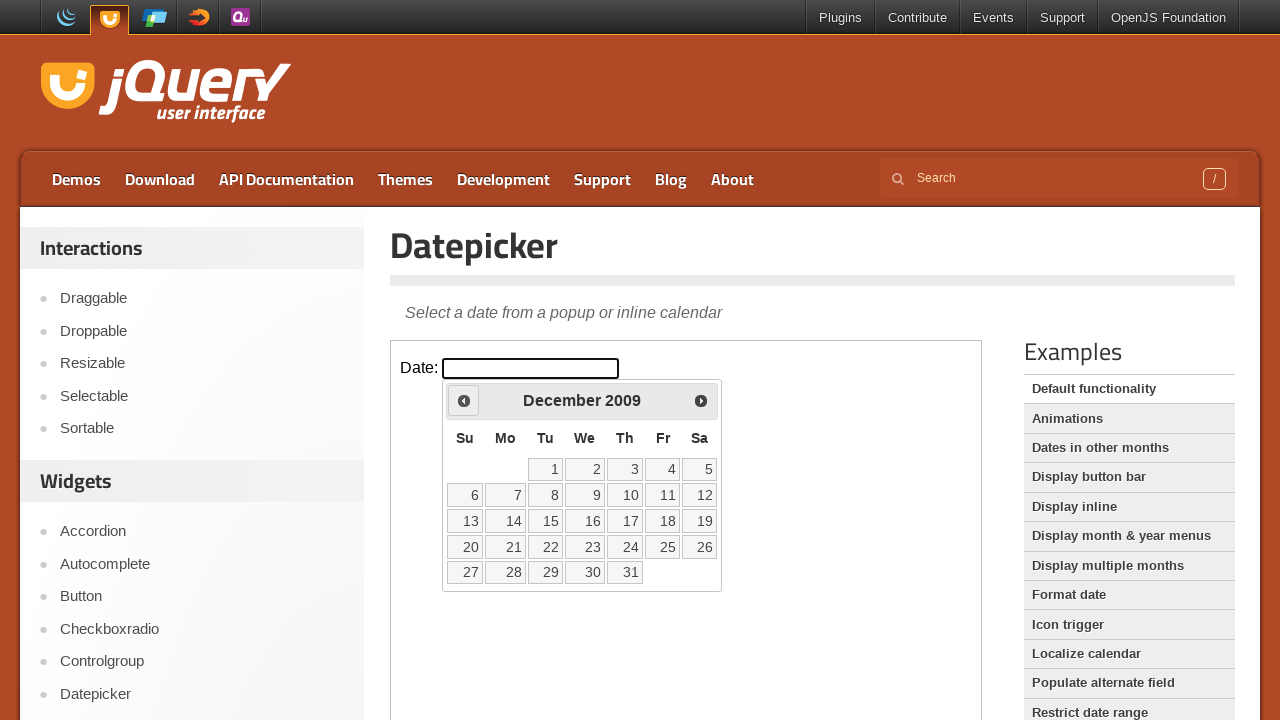

Retrieved current month: December
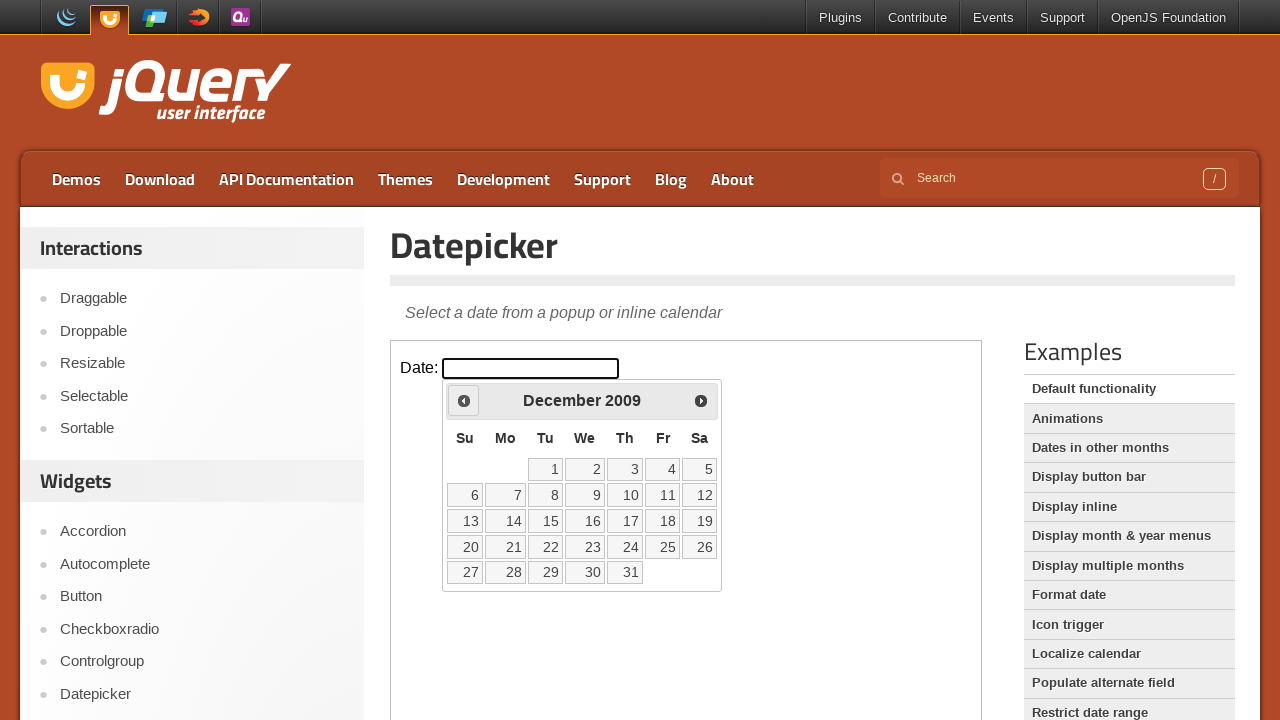

Retrieved current year: 2009
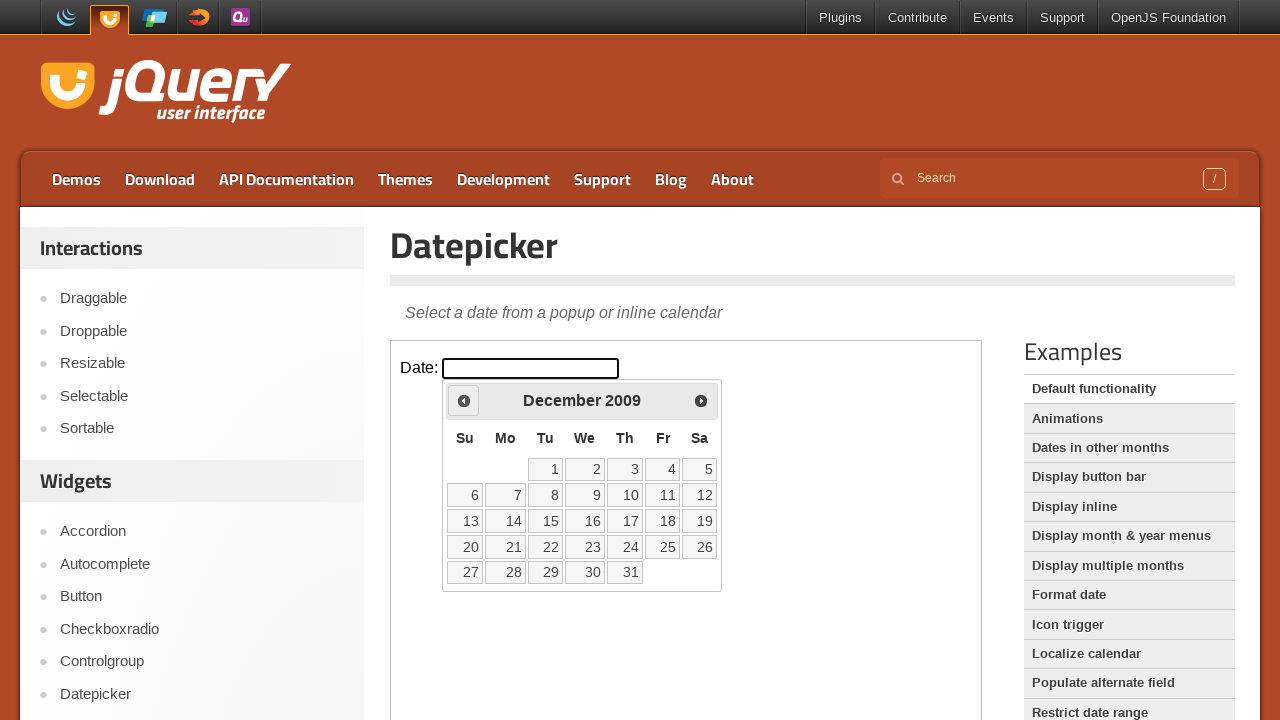

Clicked previous month button to navigate backwards at (464, 400) on iframe >> nth=0 >> internal:control=enter-frame >> xpath=//span[@class='ui-icon 
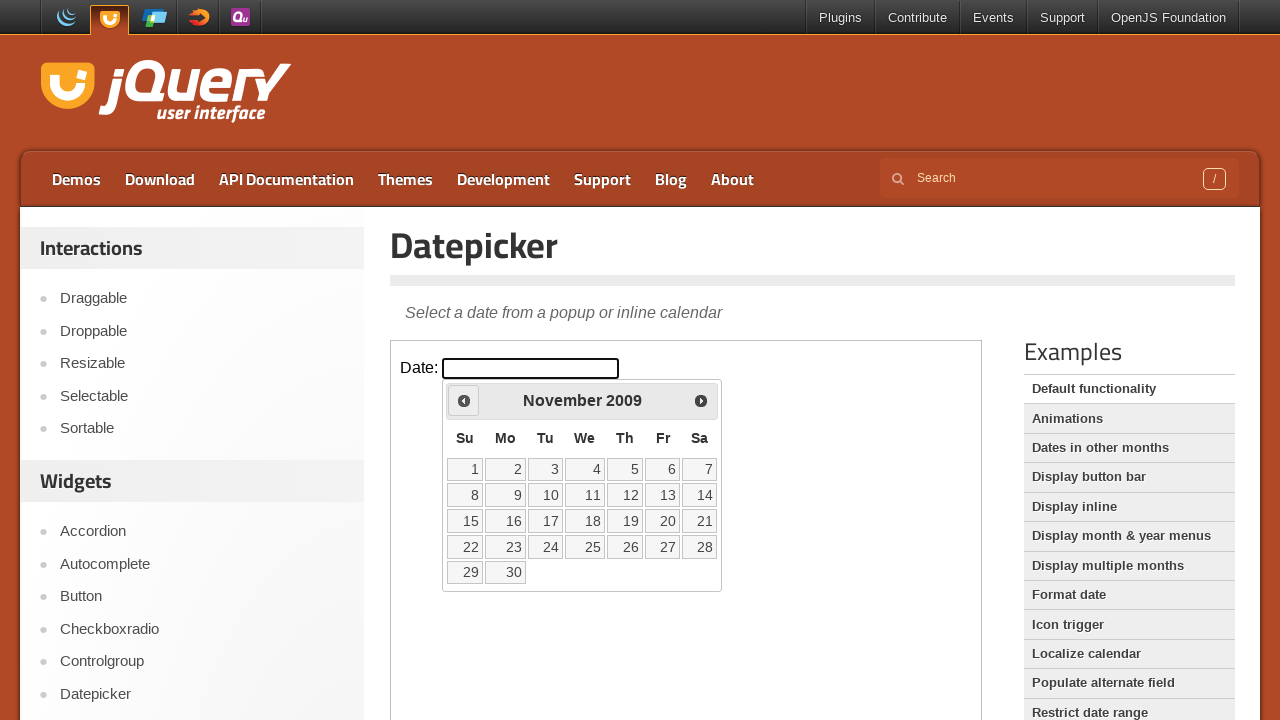

Retrieved current month: November
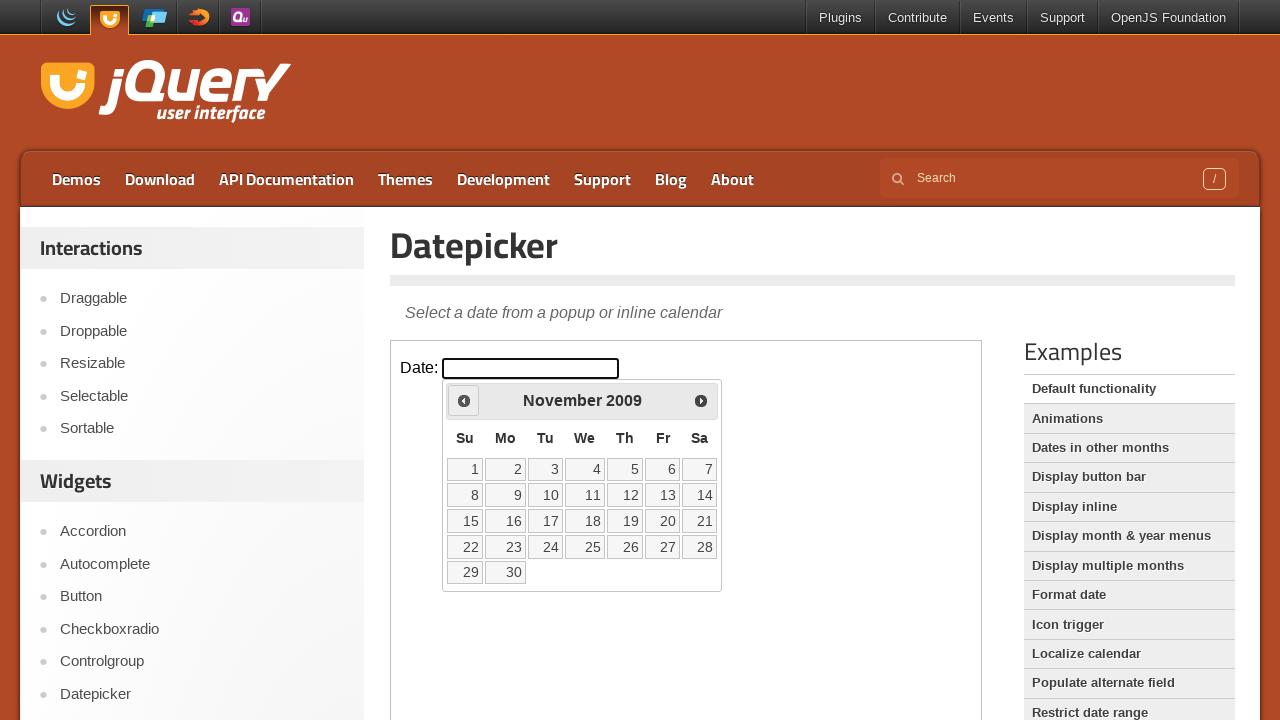

Retrieved current year: 2009
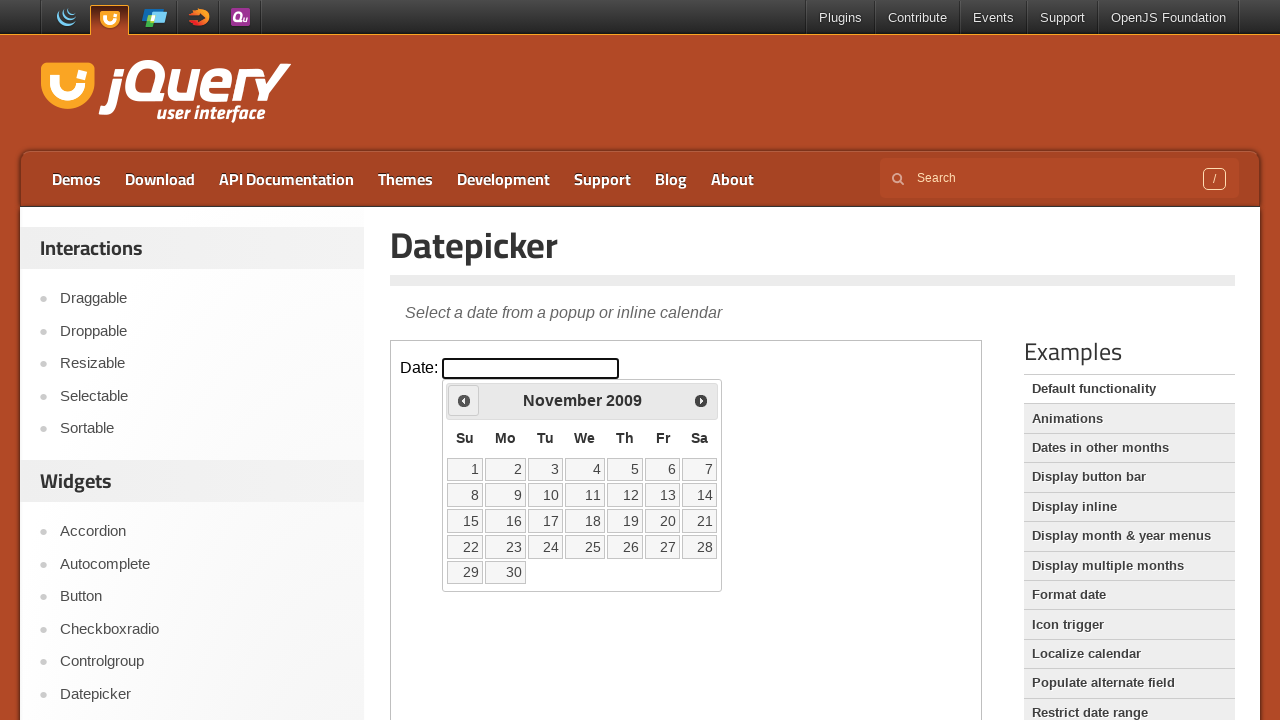

Clicked previous month button to navigate backwards at (464, 400) on iframe >> nth=0 >> internal:control=enter-frame >> xpath=//span[@class='ui-icon 
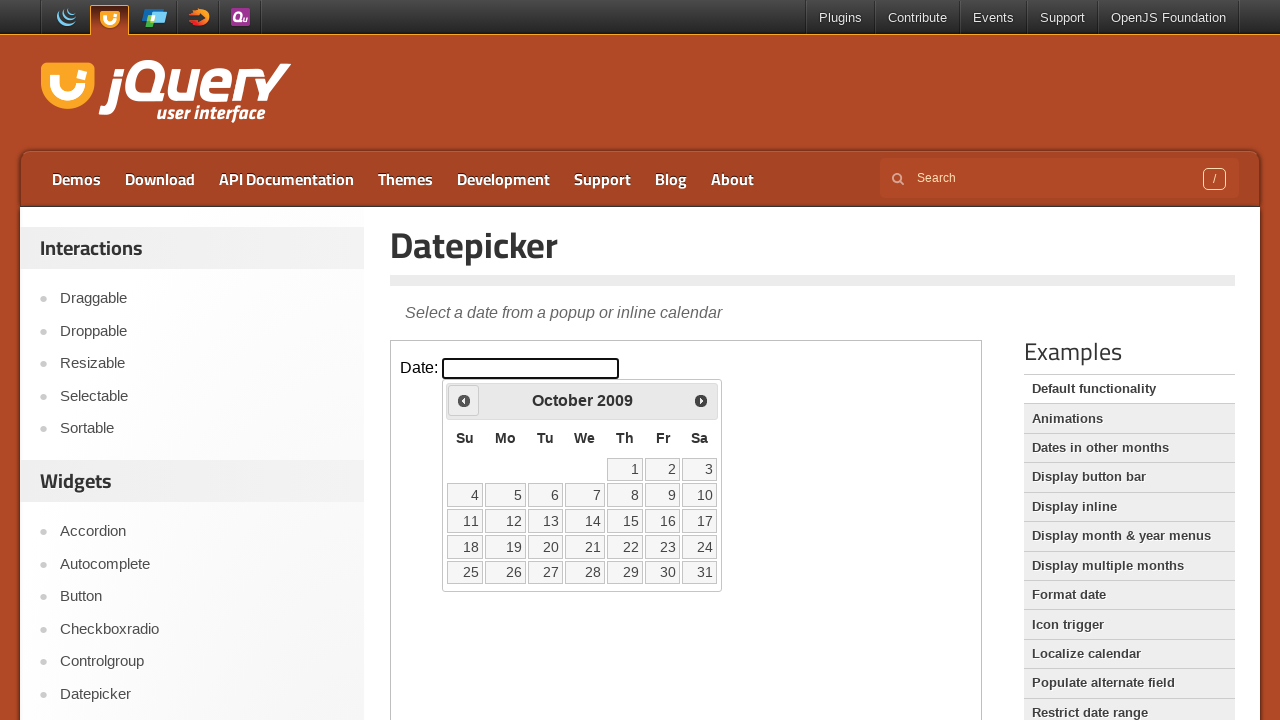

Retrieved current month: October
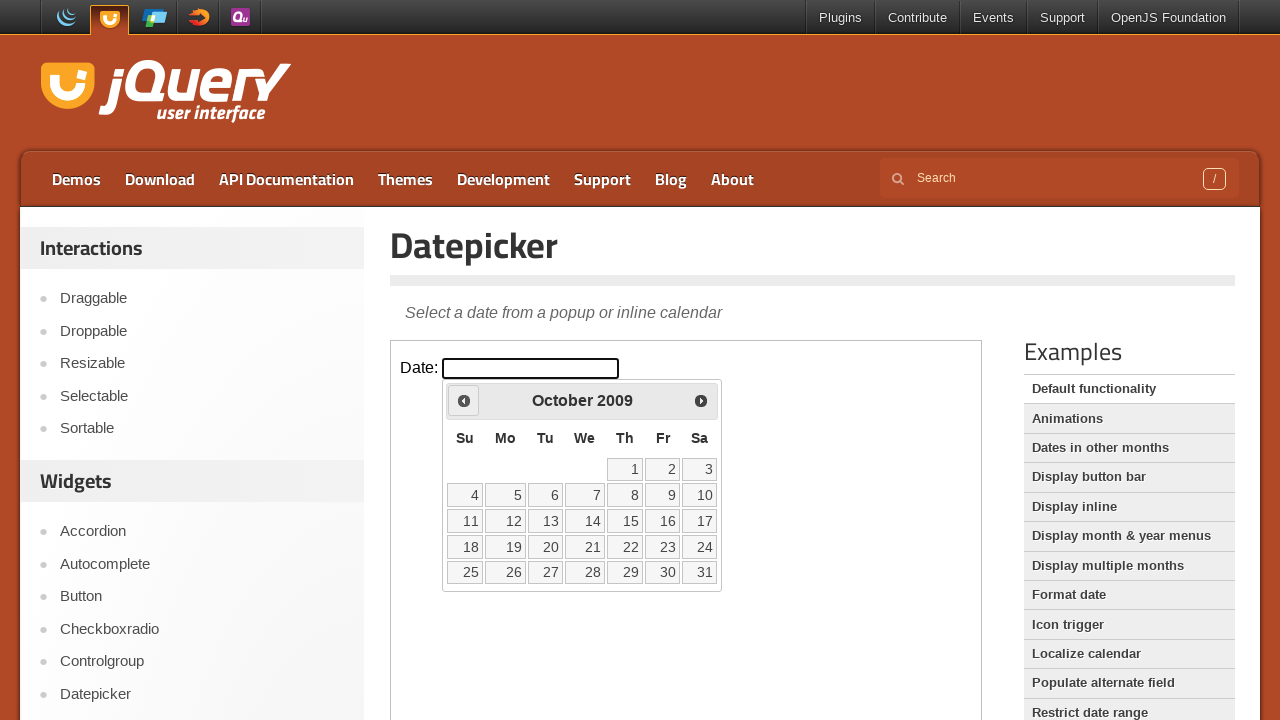

Retrieved current year: 2009
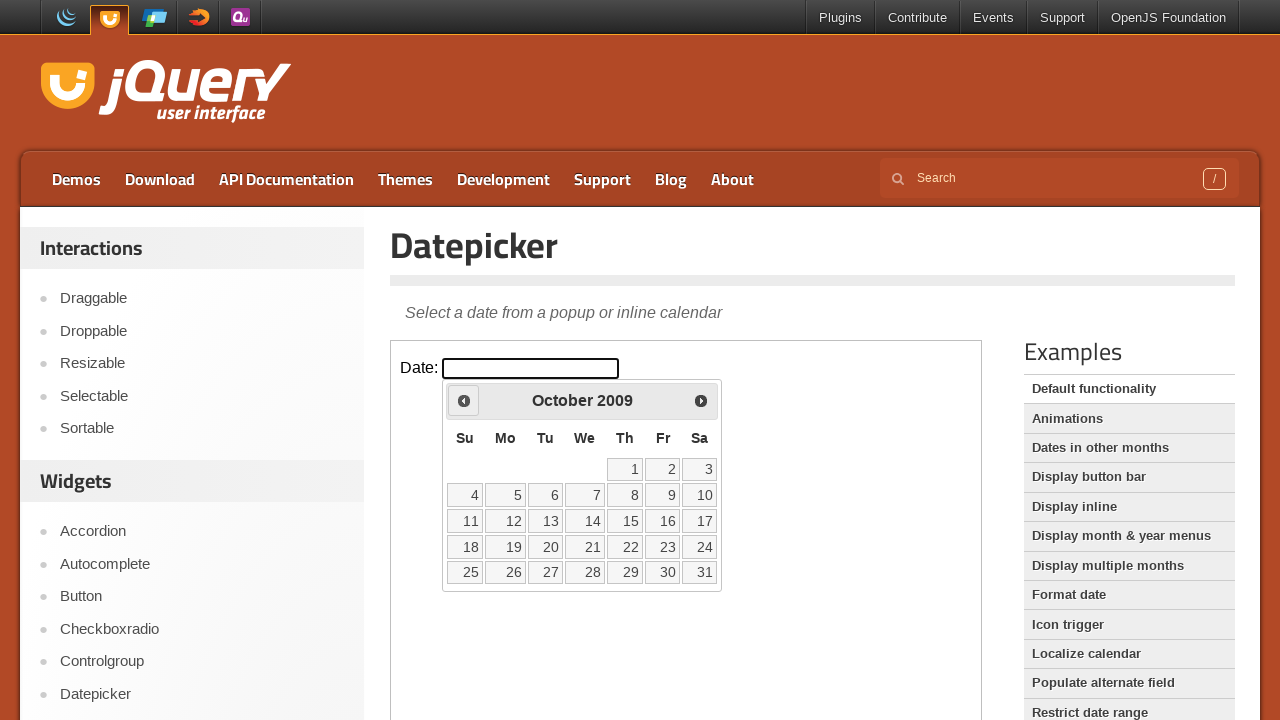

Clicked previous month button to navigate backwards at (464, 400) on iframe >> nth=0 >> internal:control=enter-frame >> xpath=//span[@class='ui-icon 
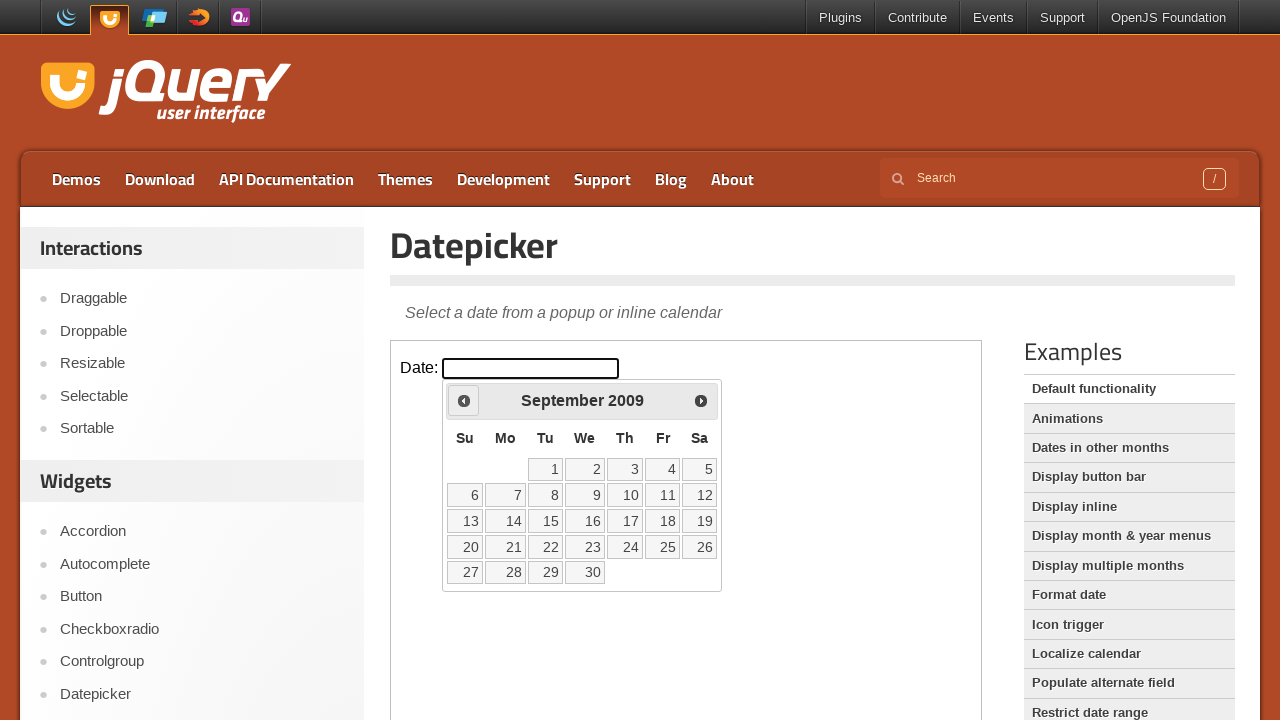

Retrieved current month: September
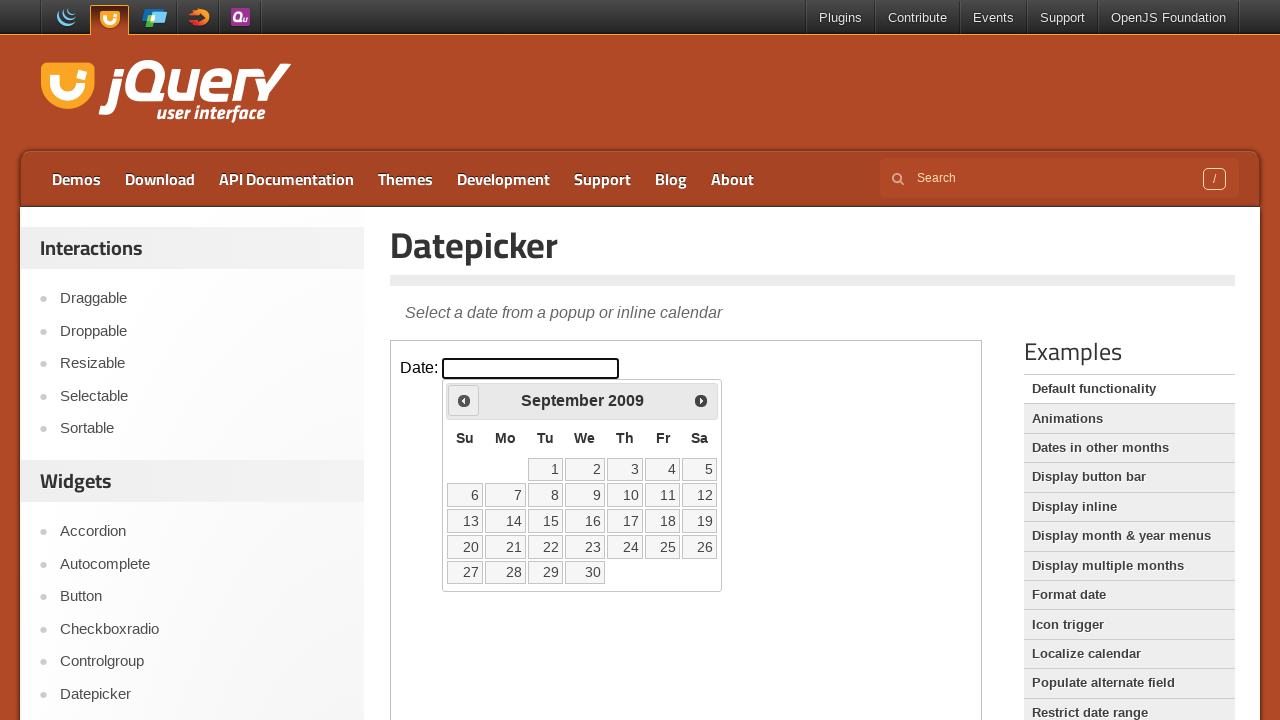

Retrieved current year: 2009
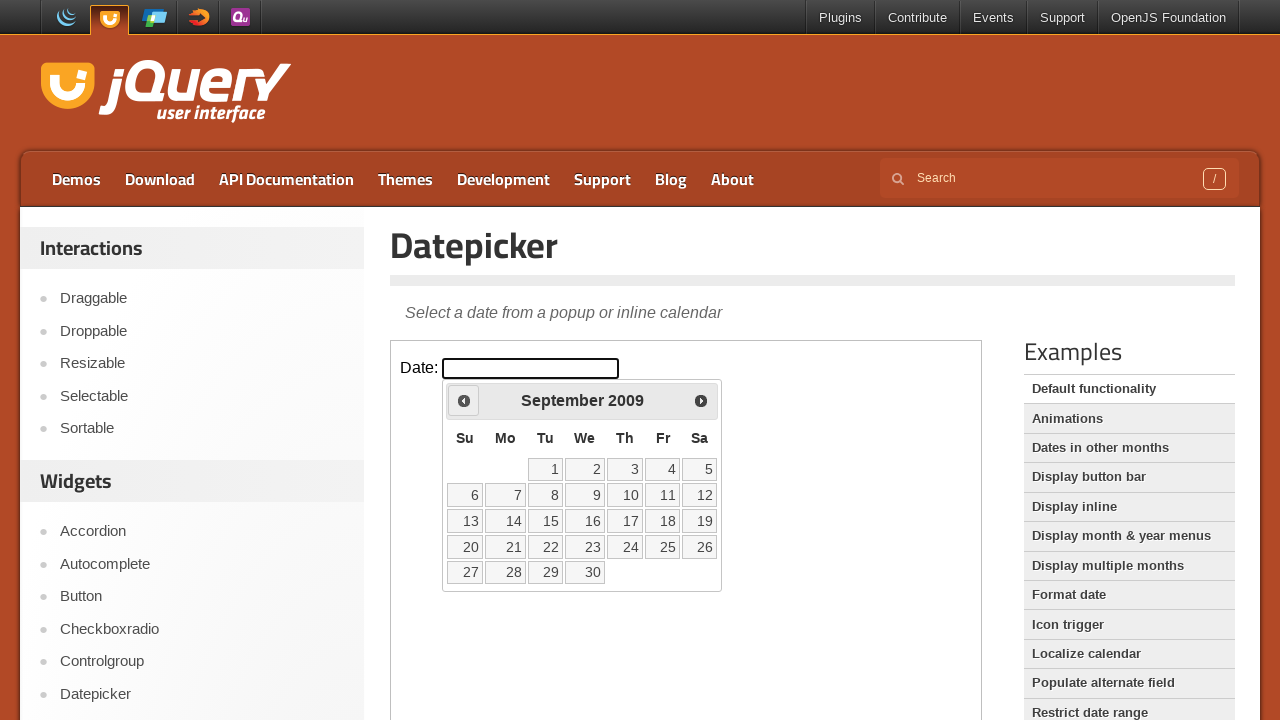

Clicked previous month button to navigate backwards at (464, 400) on iframe >> nth=0 >> internal:control=enter-frame >> xpath=//span[@class='ui-icon 
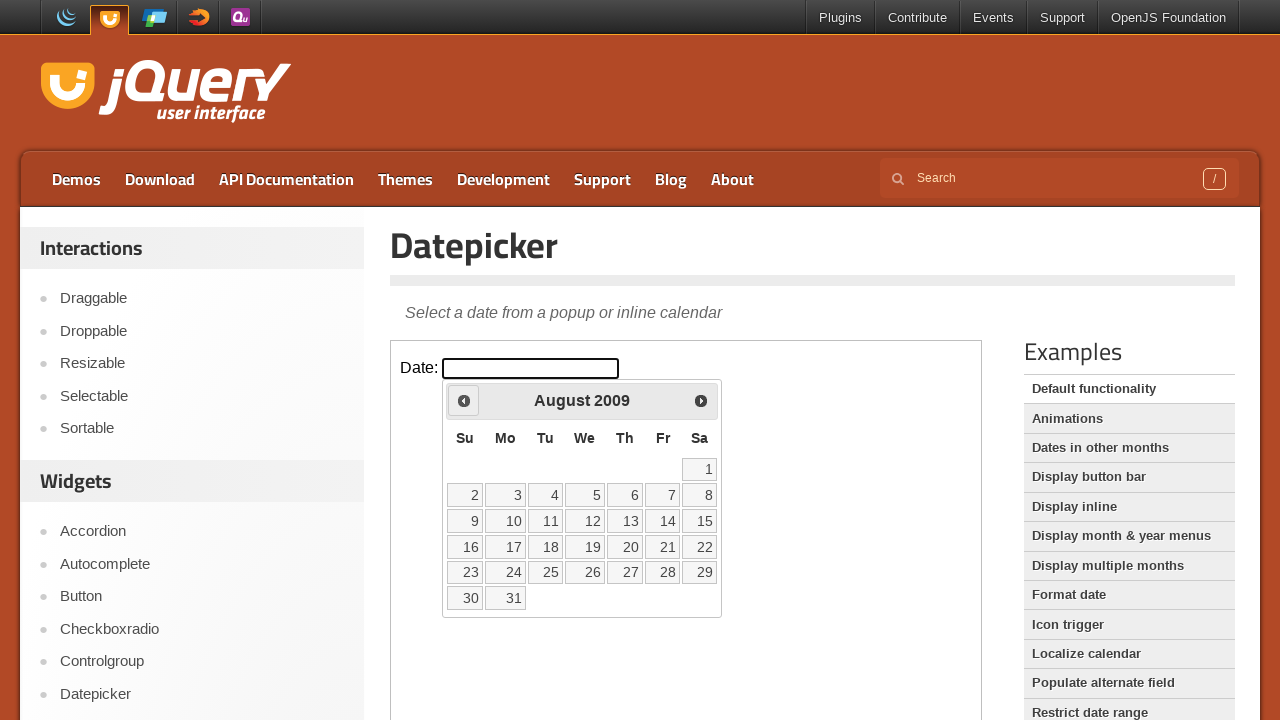

Retrieved current month: August
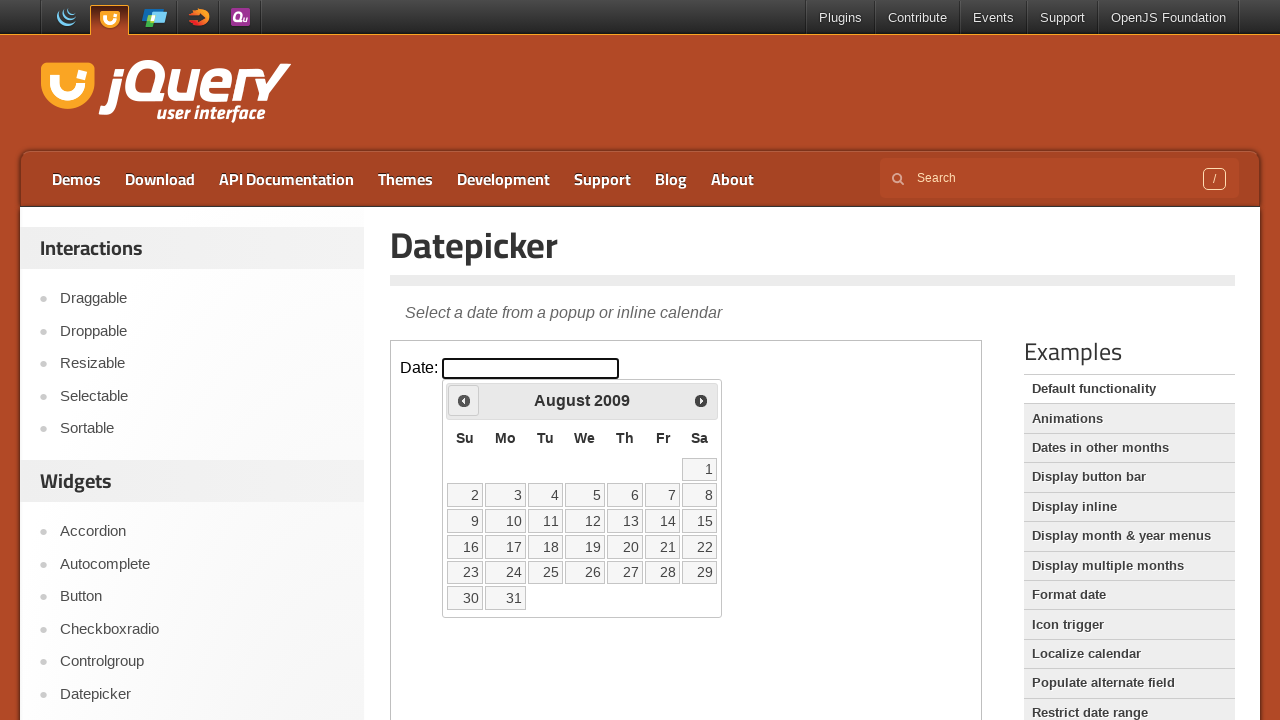

Retrieved current year: 2009
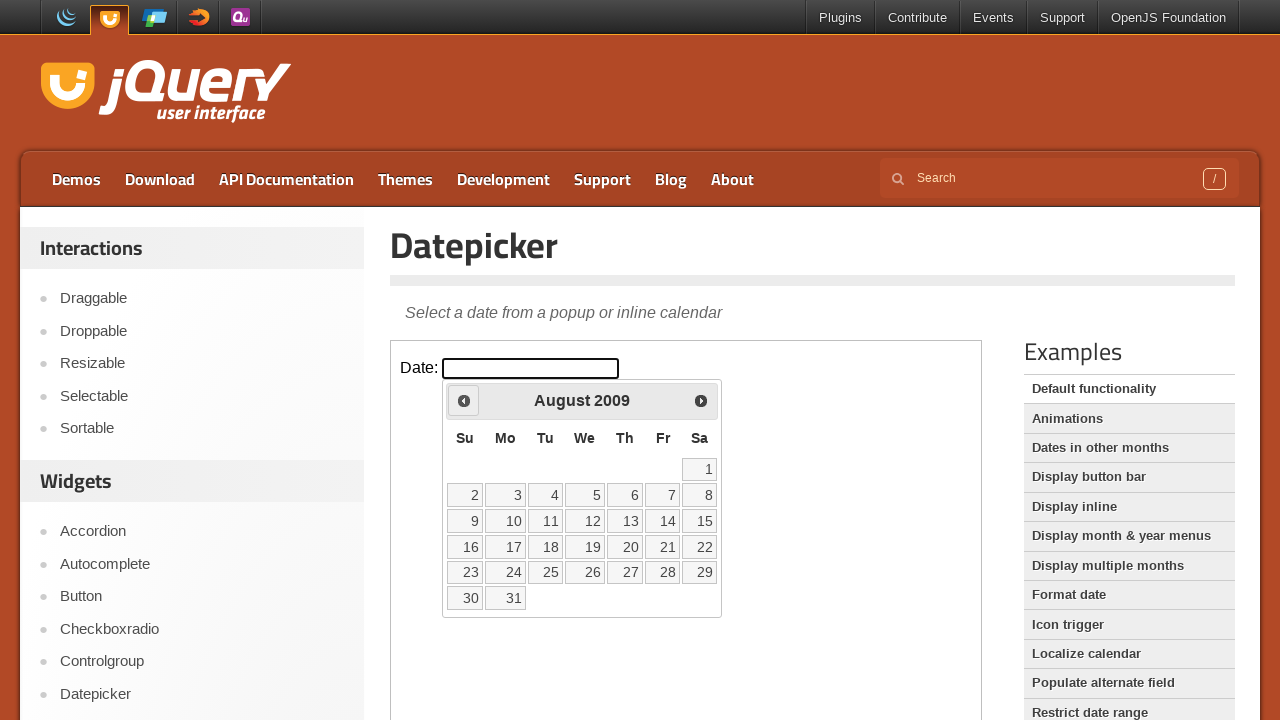

Clicked previous month button to navigate backwards at (464, 400) on iframe >> nth=0 >> internal:control=enter-frame >> xpath=//span[@class='ui-icon 
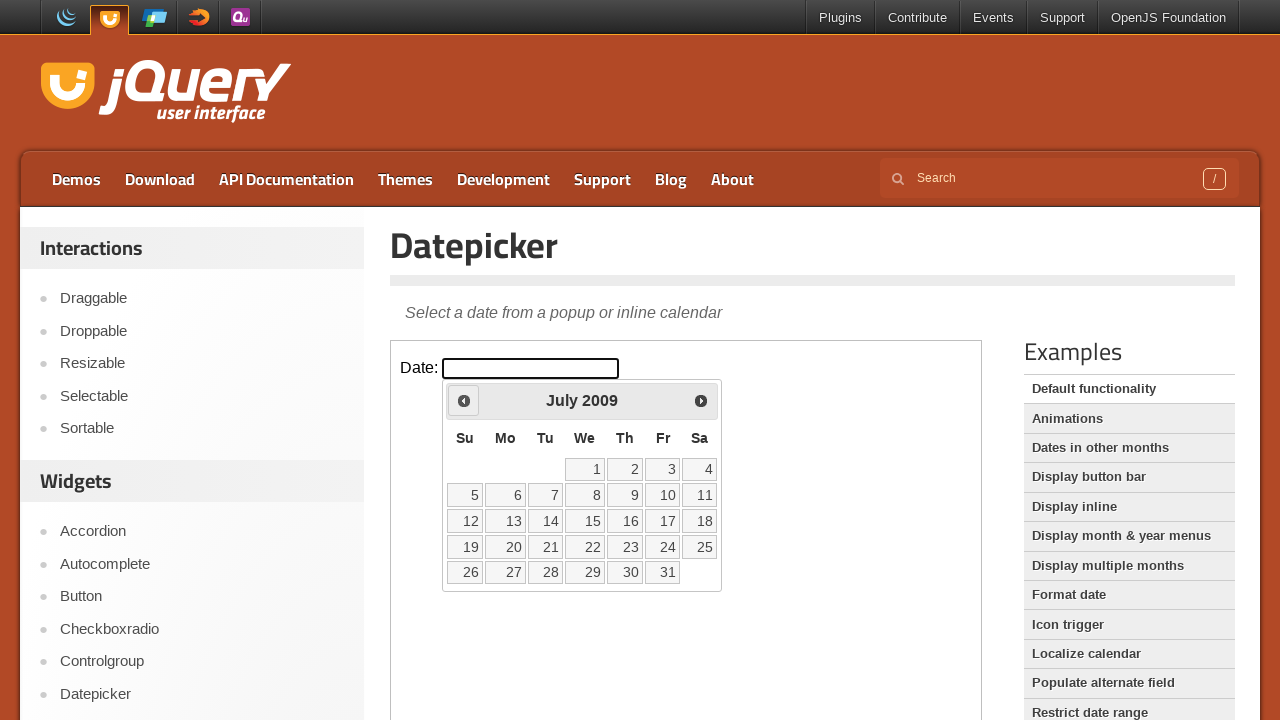

Retrieved current month: July
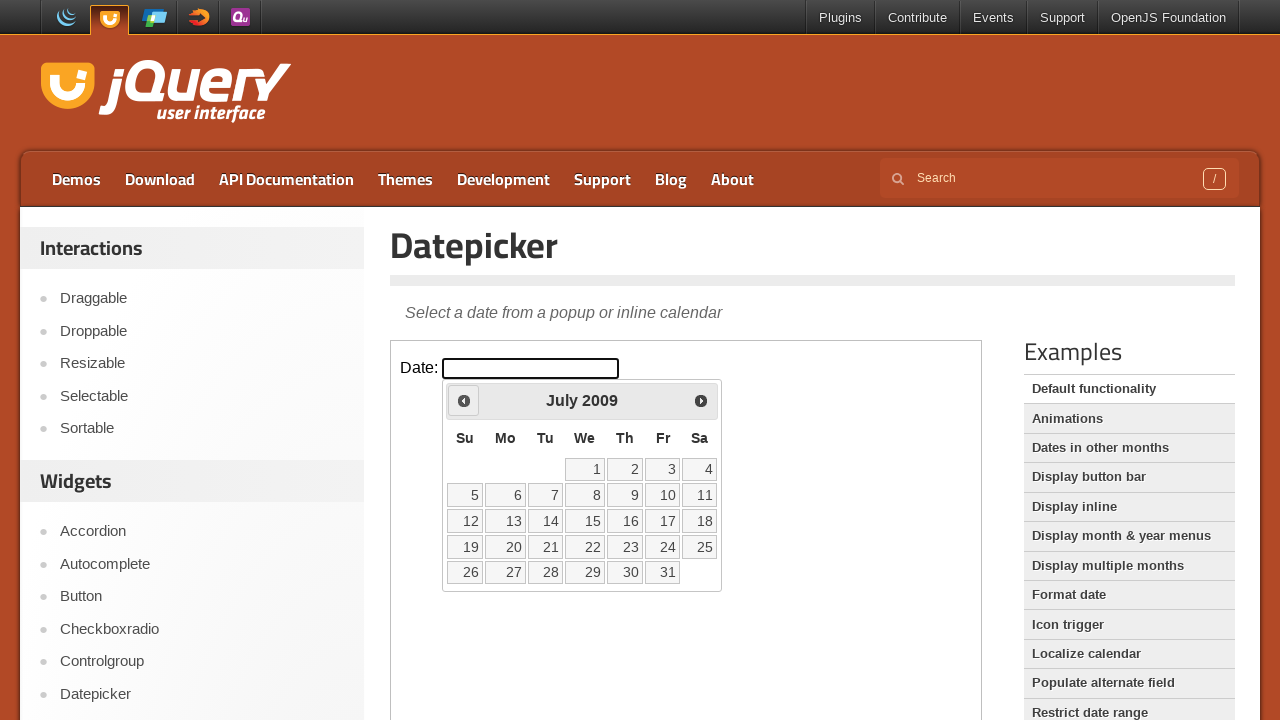

Retrieved current year: 2009
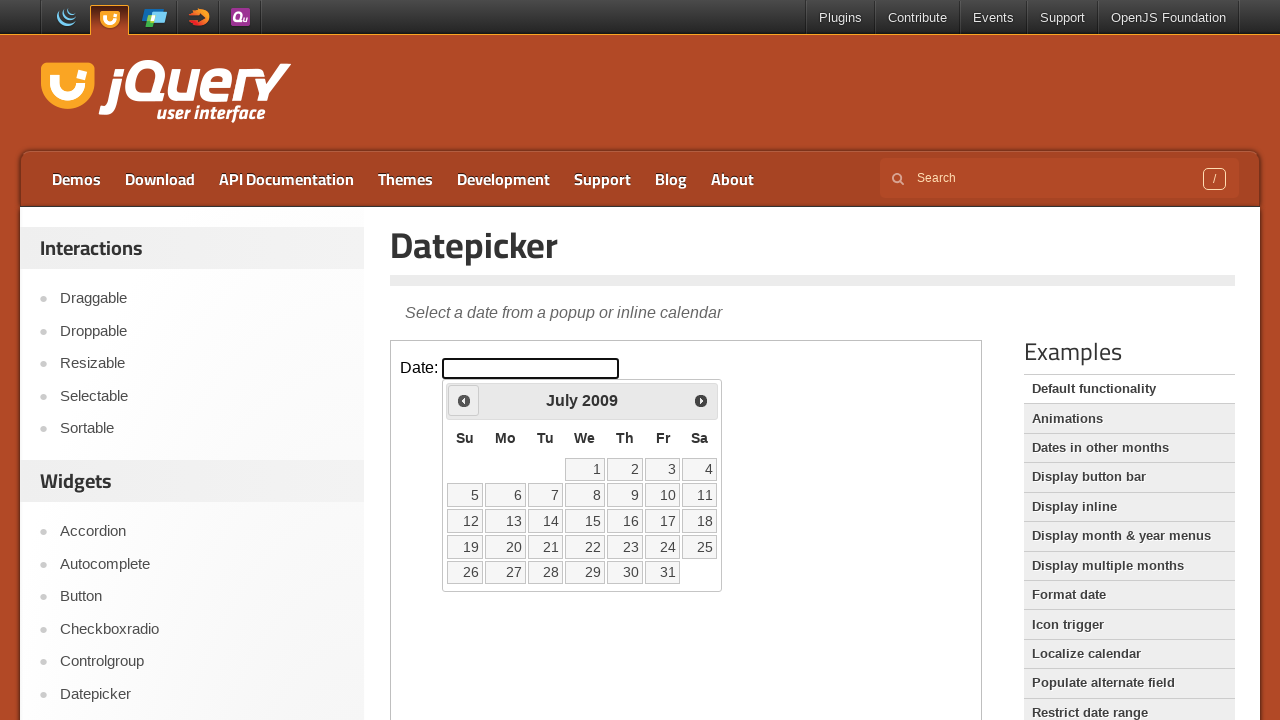

Clicked previous month button to navigate backwards at (464, 400) on iframe >> nth=0 >> internal:control=enter-frame >> xpath=//span[@class='ui-icon 
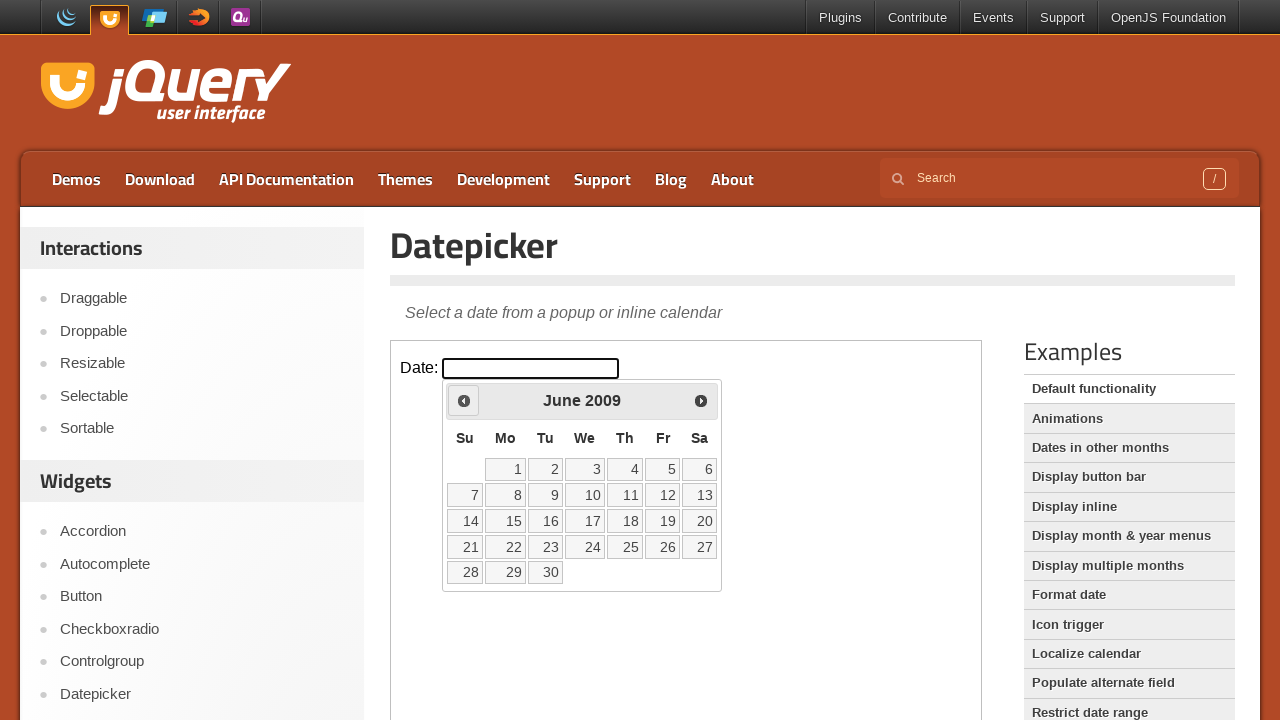

Retrieved current month: June
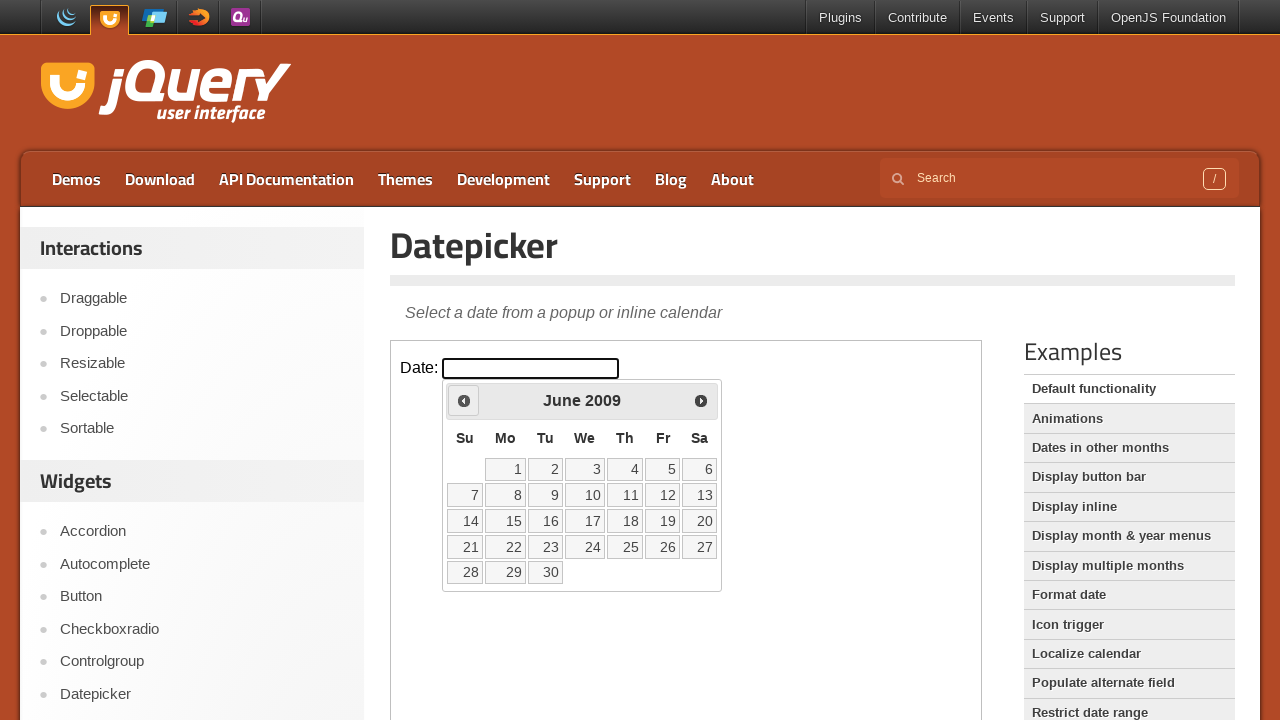

Retrieved current year: 2009
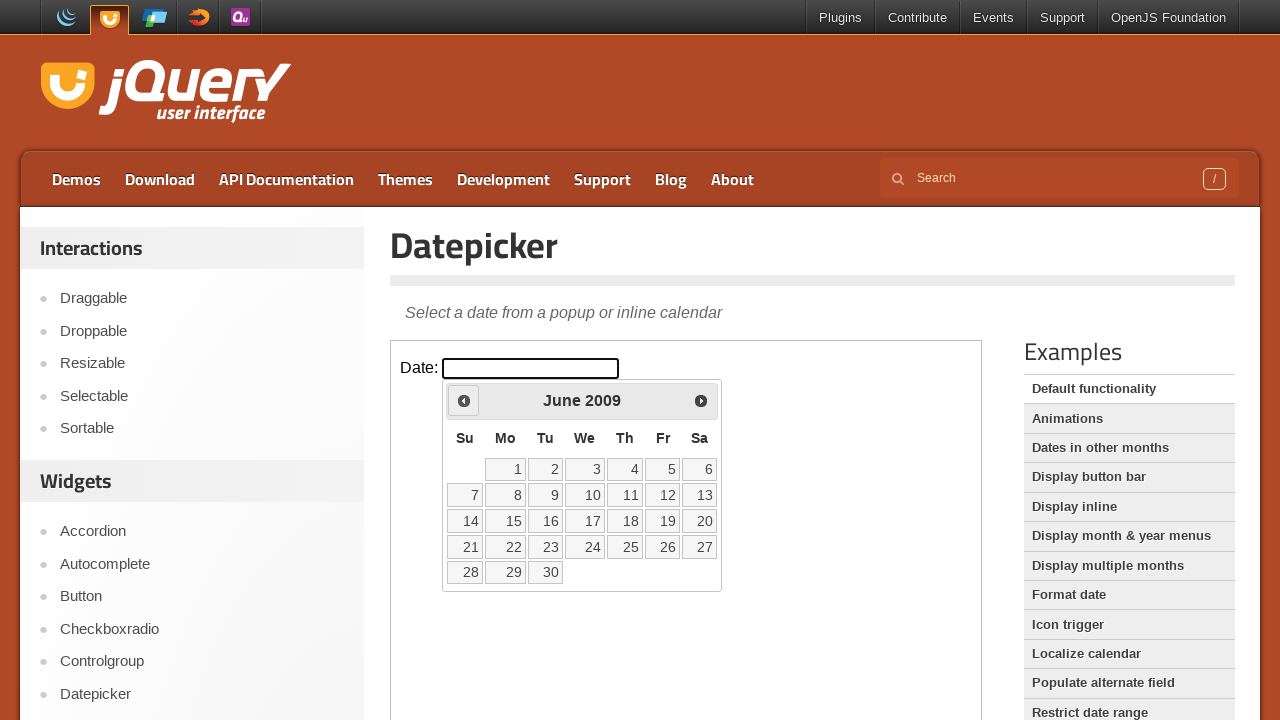

Clicked previous month button to navigate backwards at (464, 400) on iframe >> nth=0 >> internal:control=enter-frame >> xpath=//span[@class='ui-icon 
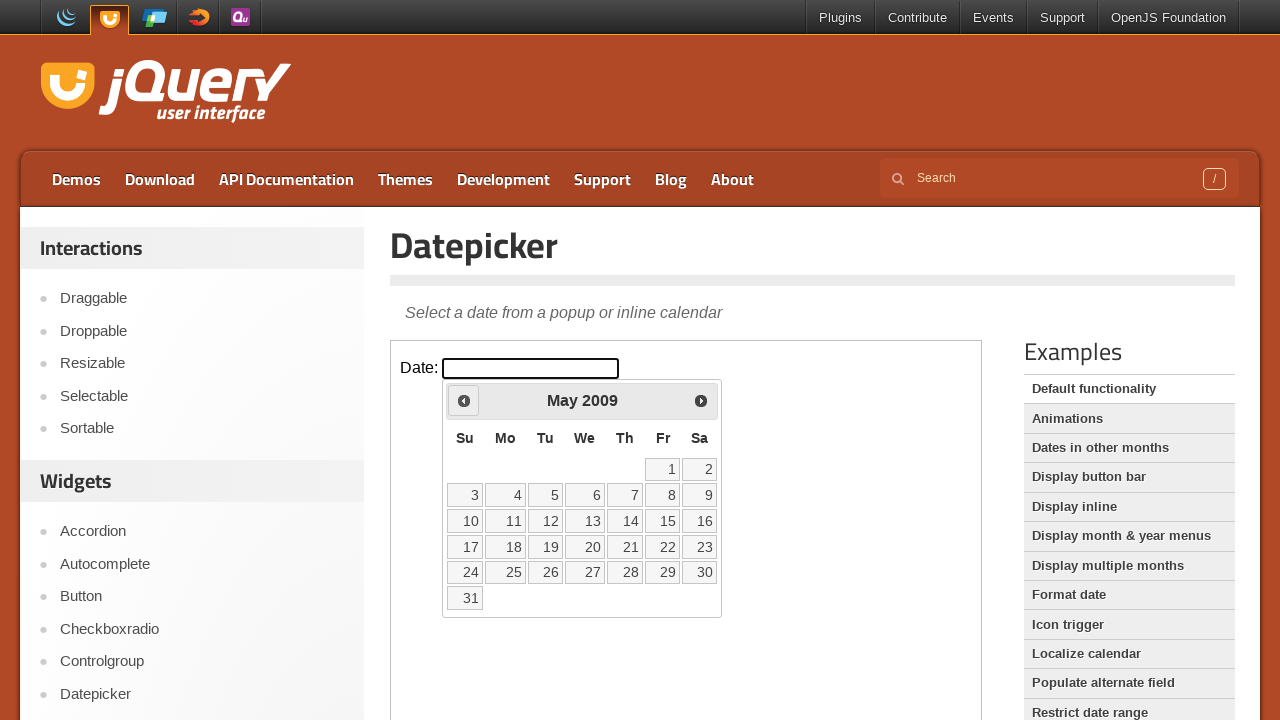

Retrieved current month: May
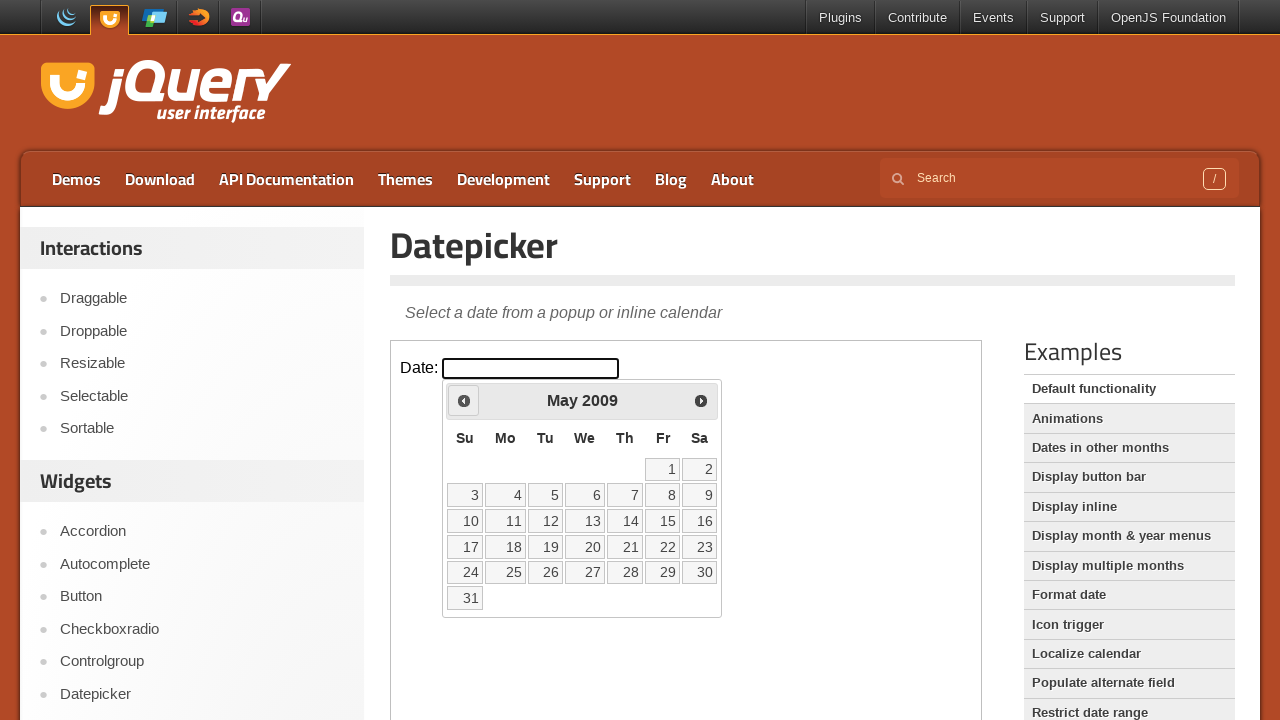

Retrieved current year: 2009
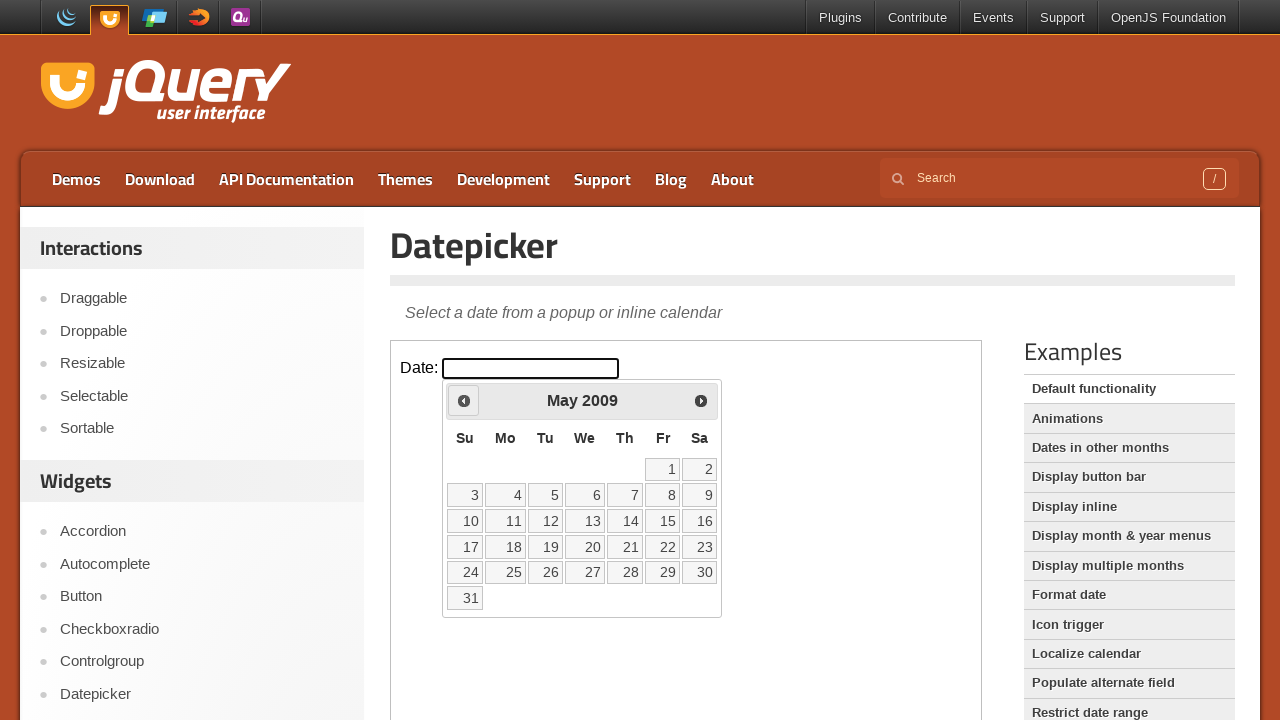

Clicked previous month button to navigate backwards at (464, 400) on iframe >> nth=0 >> internal:control=enter-frame >> xpath=//span[@class='ui-icon 
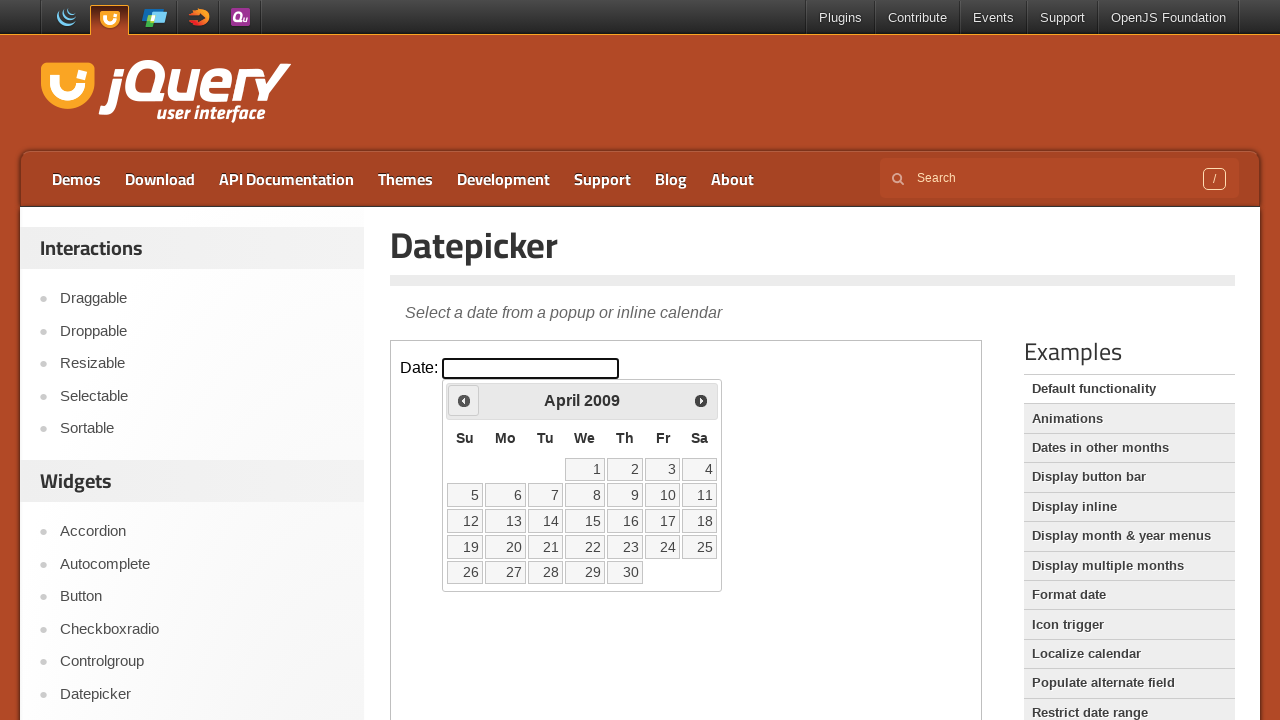

Retrieved current month: April
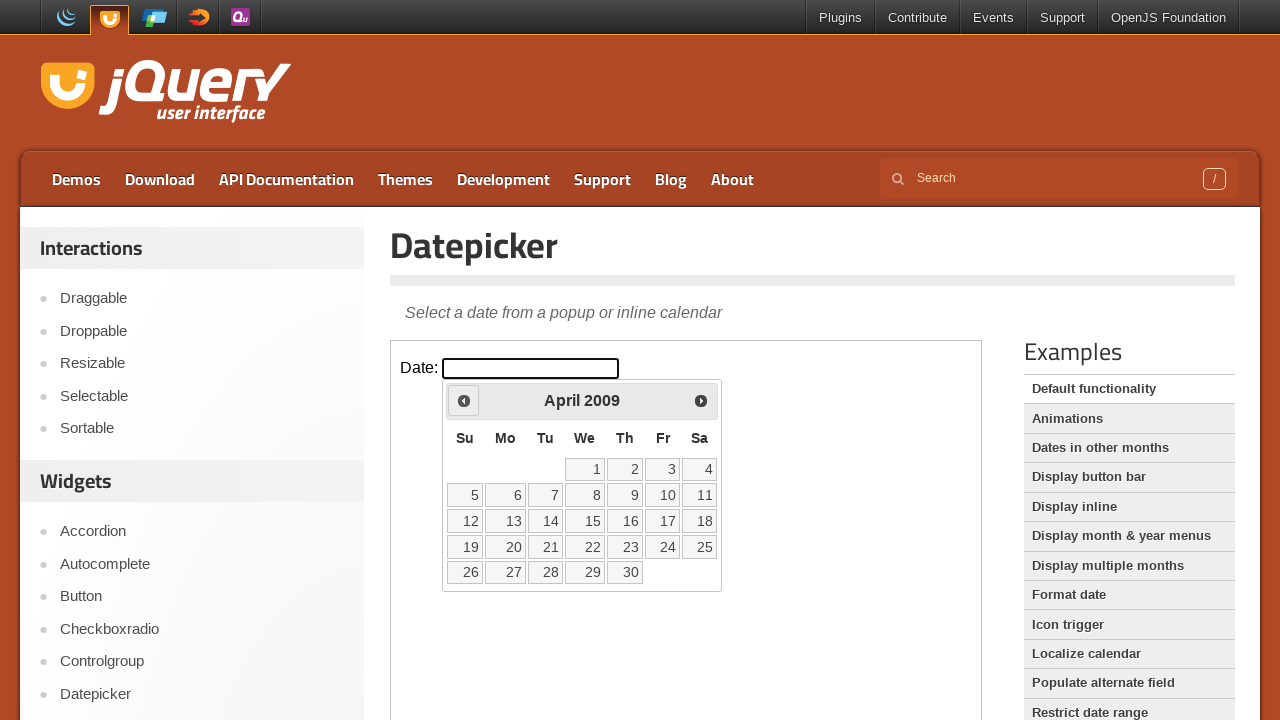

Retrieved current year: 2009
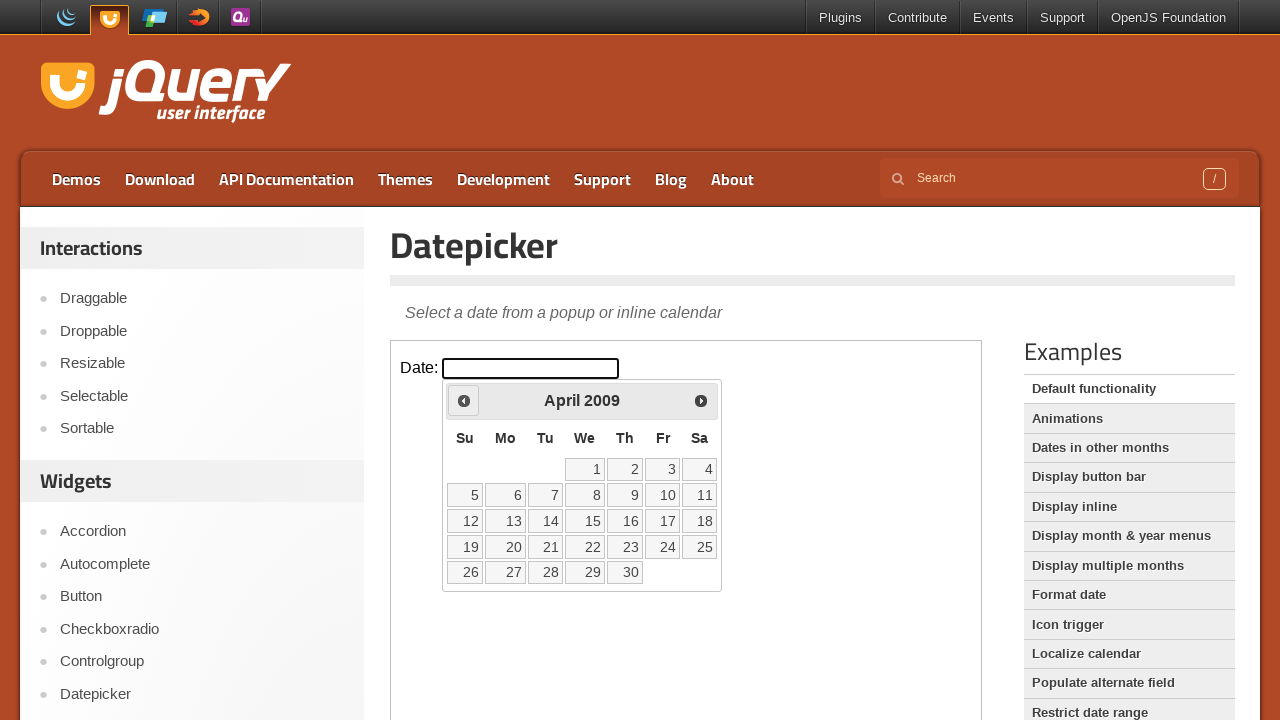

Clicked previous month button to navigate backwards at (464, 400) on iframe >> nth=0 >> internal:control=enter-frame >> xpath=//span[@class='ui-icon 
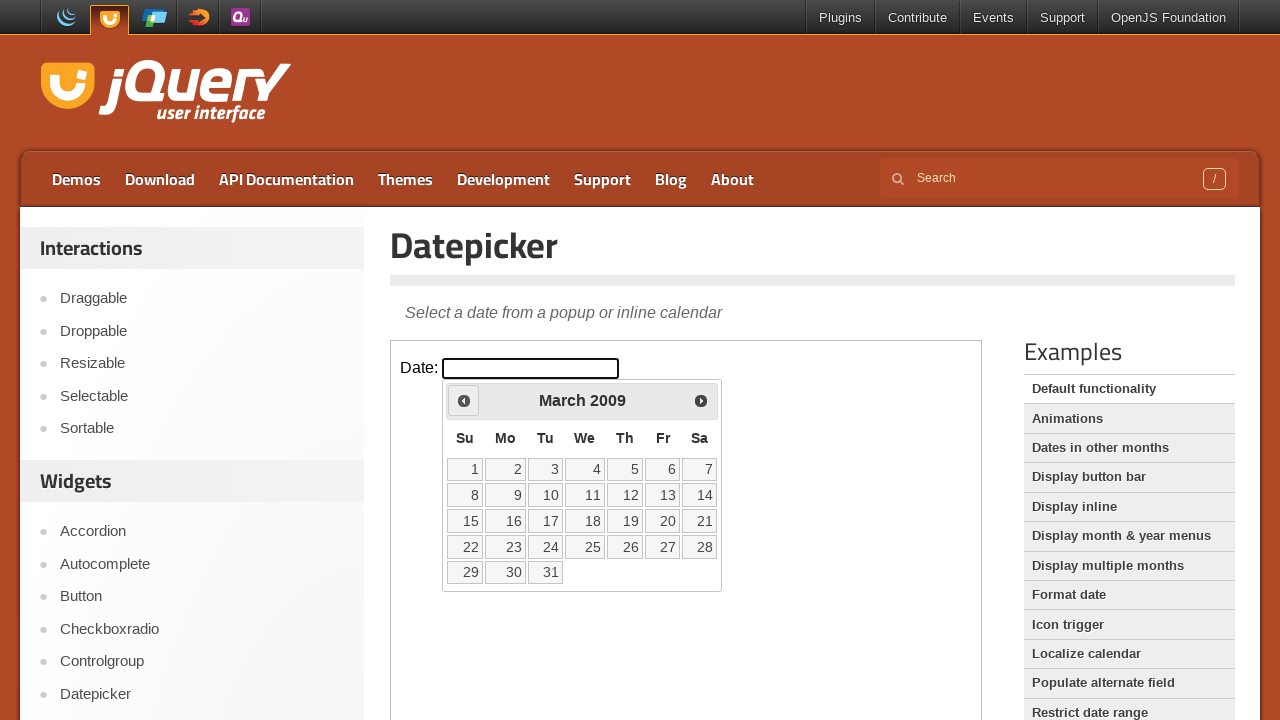

Retrieved current month: March
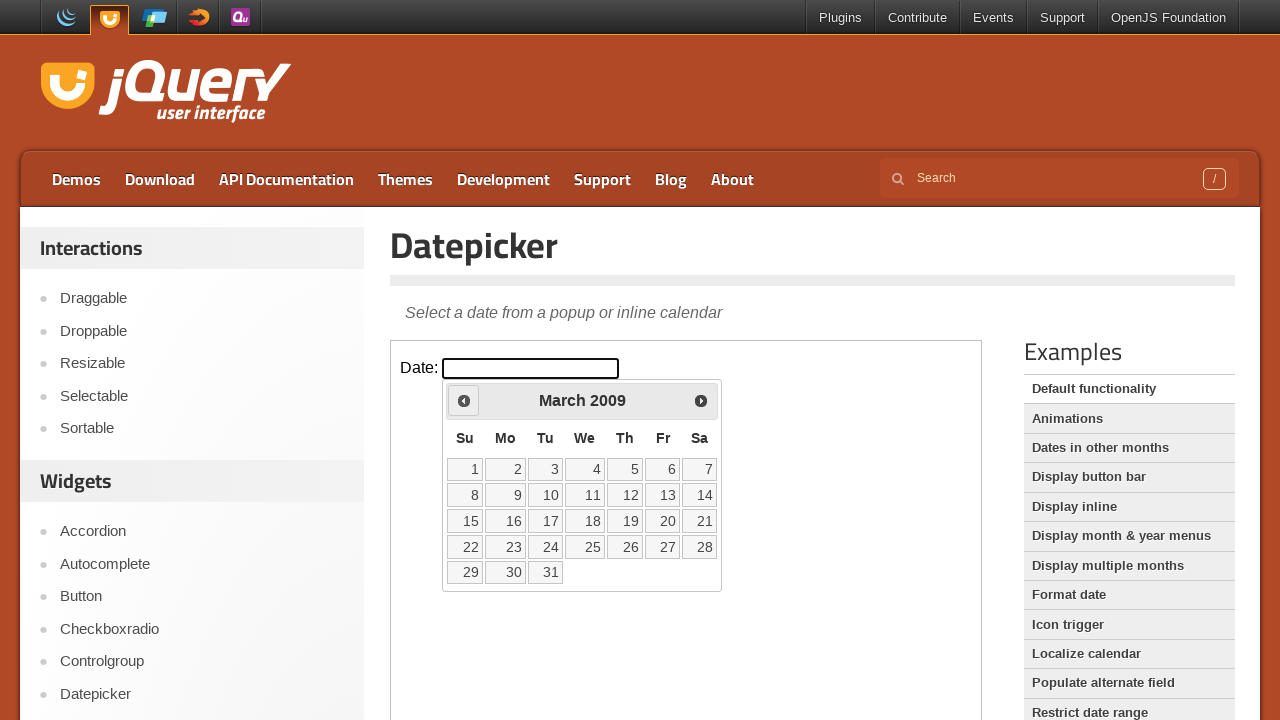

Retrieved current year: 2009
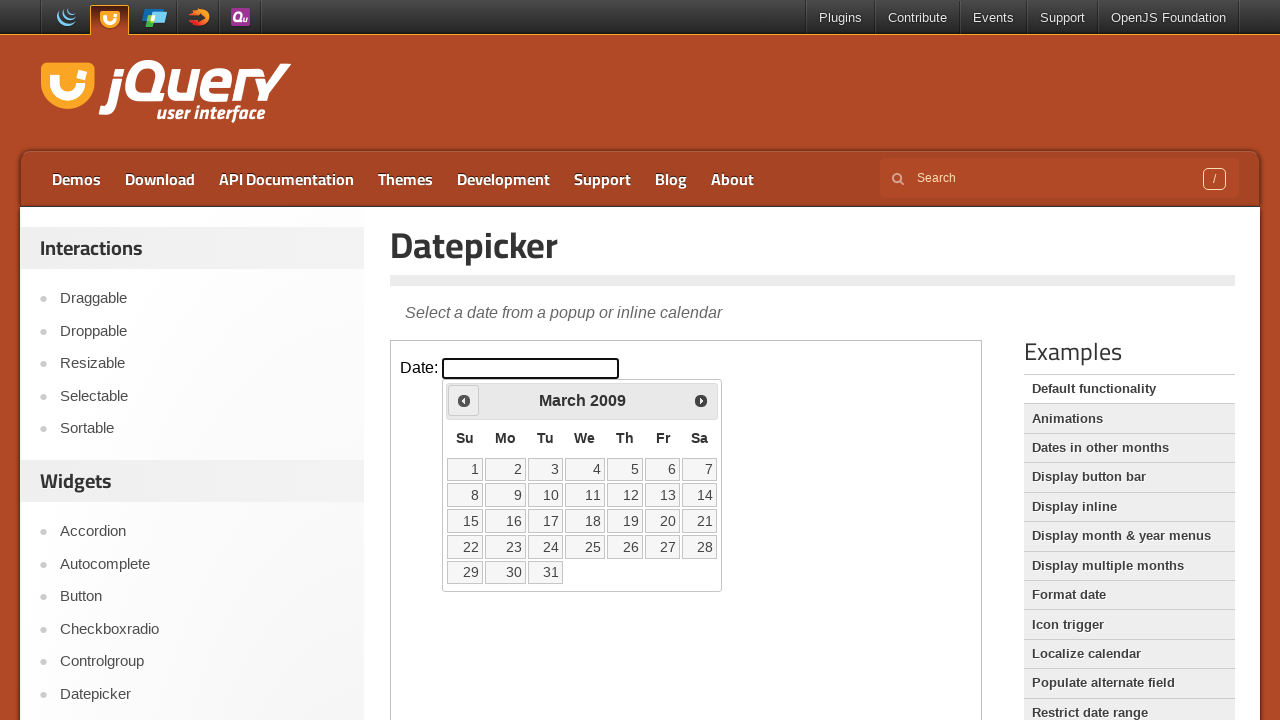

Clicked previous month button to navigate backwards at (464, 400) on iframe >> nth=0 >> internal:control=enter-frame >> xpath=//span[@class='ui-icon 
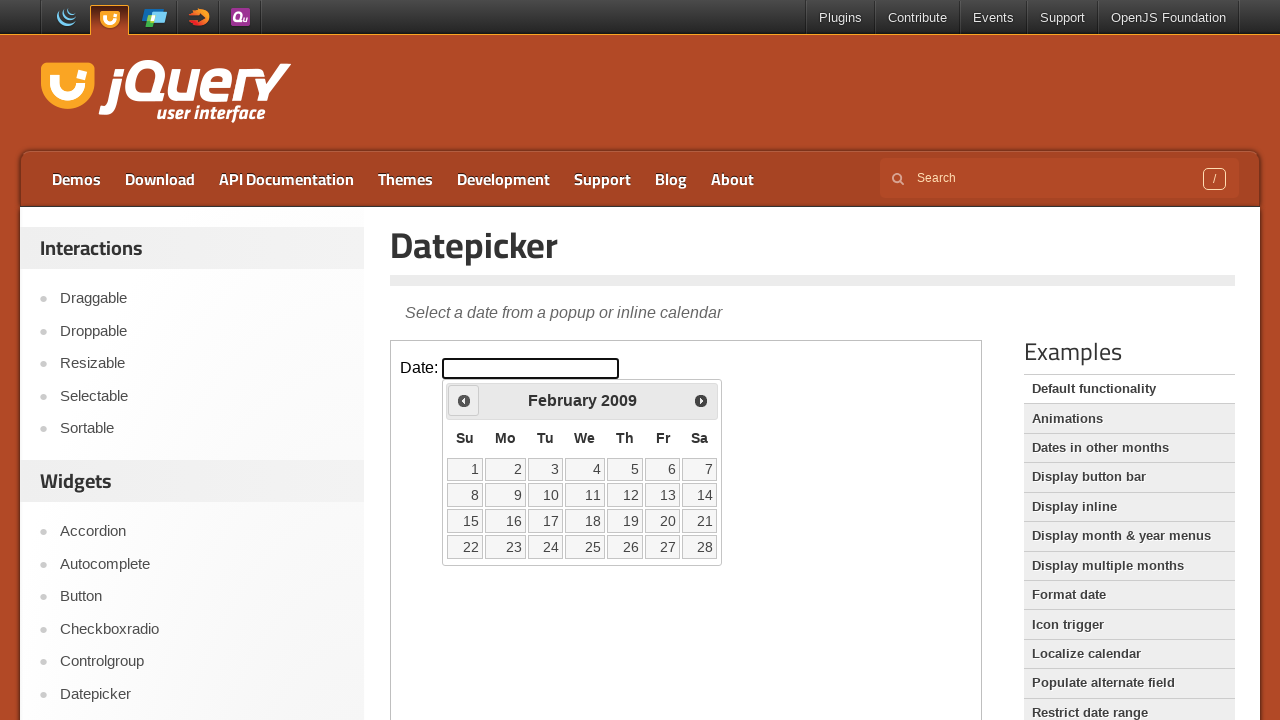

Retrieved current month: February
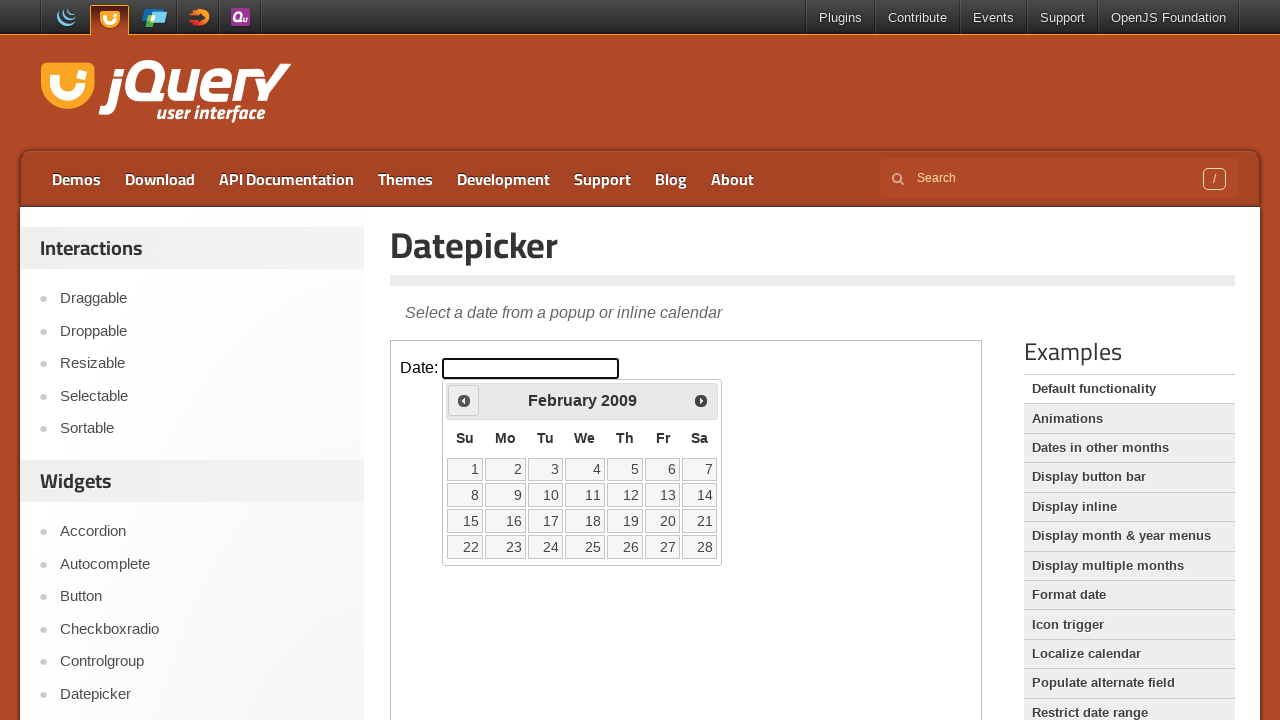

Retrieved current year: 2009
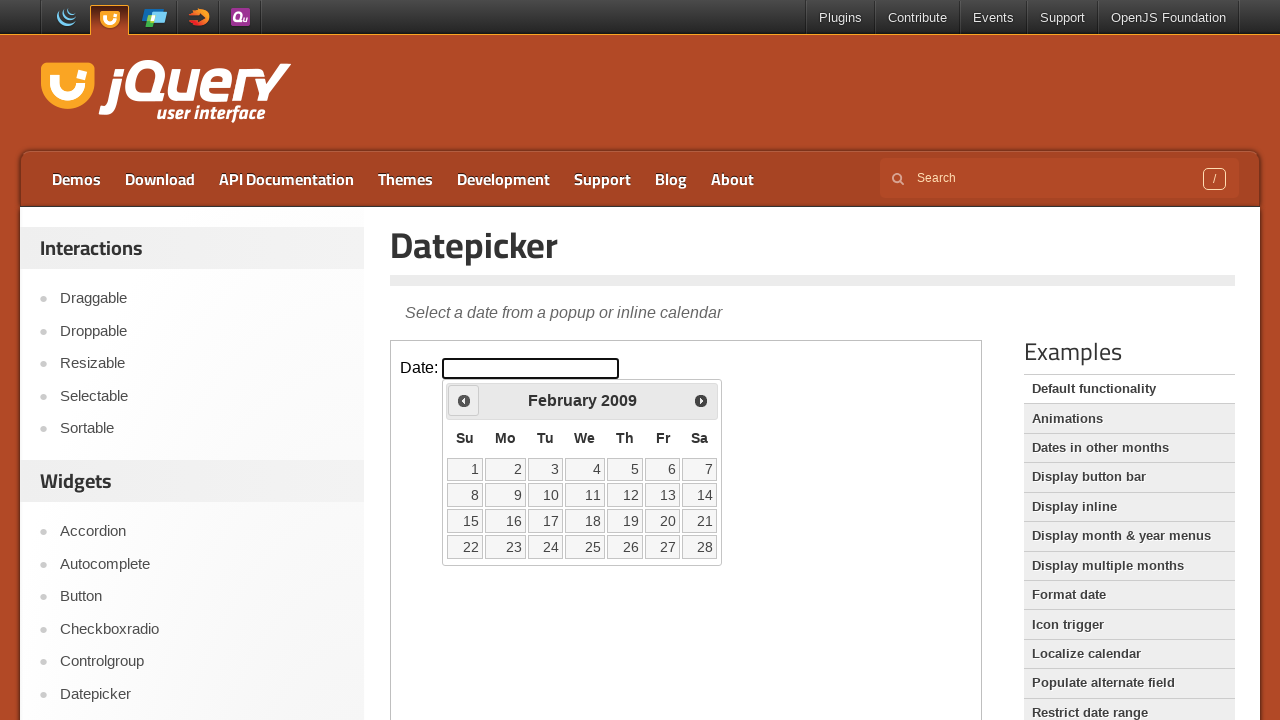

Clicked previous month button to navigate backwards at (464, 400) on iframe >> nth=0 >> internal:control=enter-frame >> xpath=//span[@class='ui-icon 
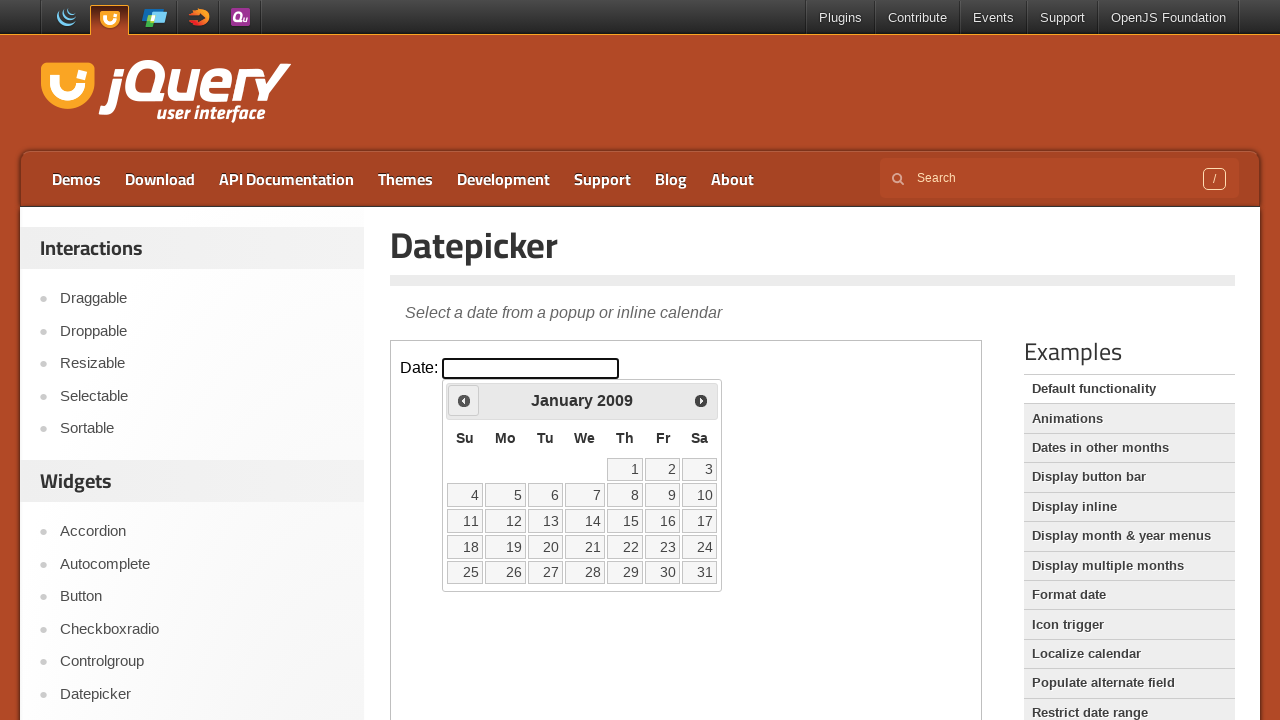

Retrieved current month: January
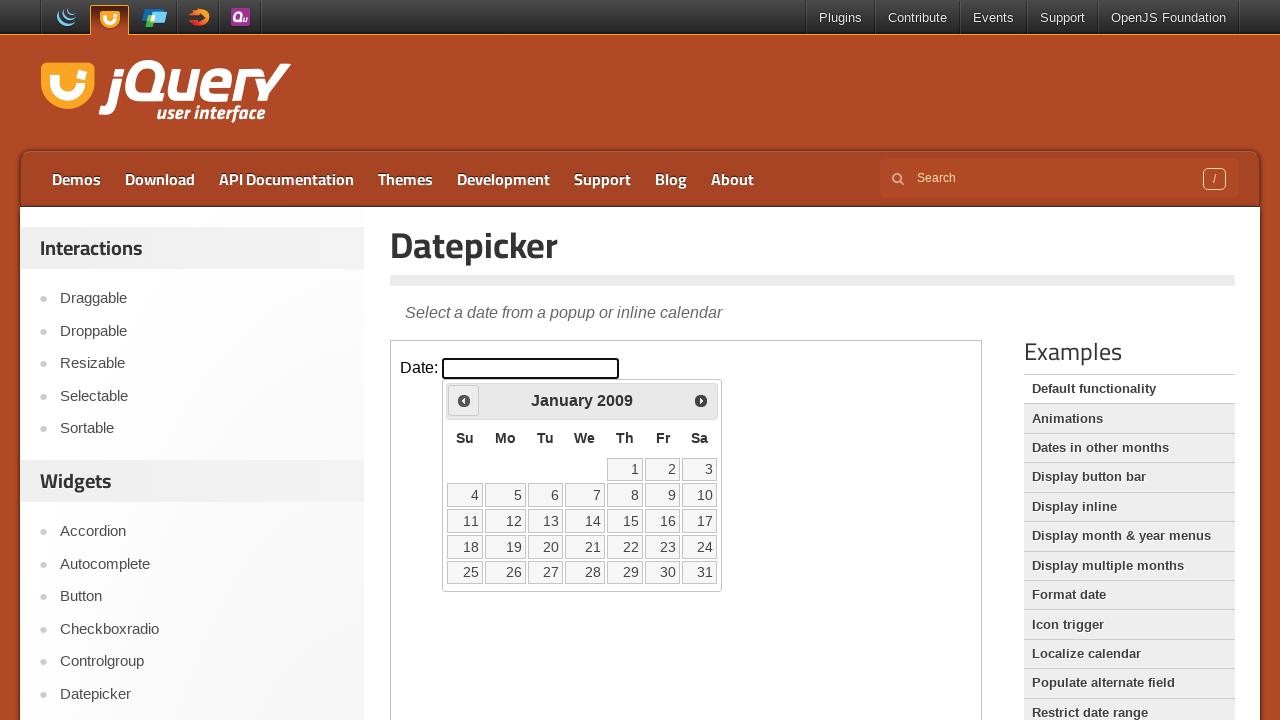

Retrieved current year: 2009
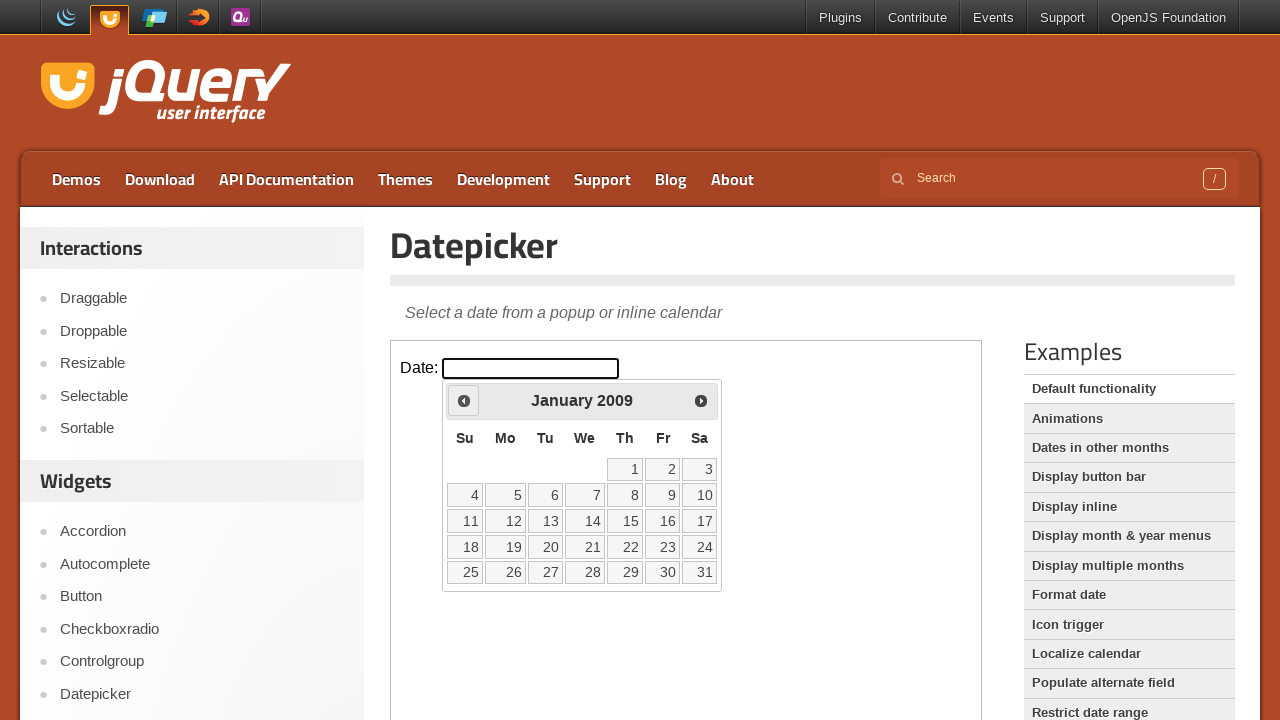

Clicked previous month button to navigate backwards at (464, 400) on iframe >> nth=0 >> internal:control=enter-frame >> xpath=//span[@class='ui-icon 
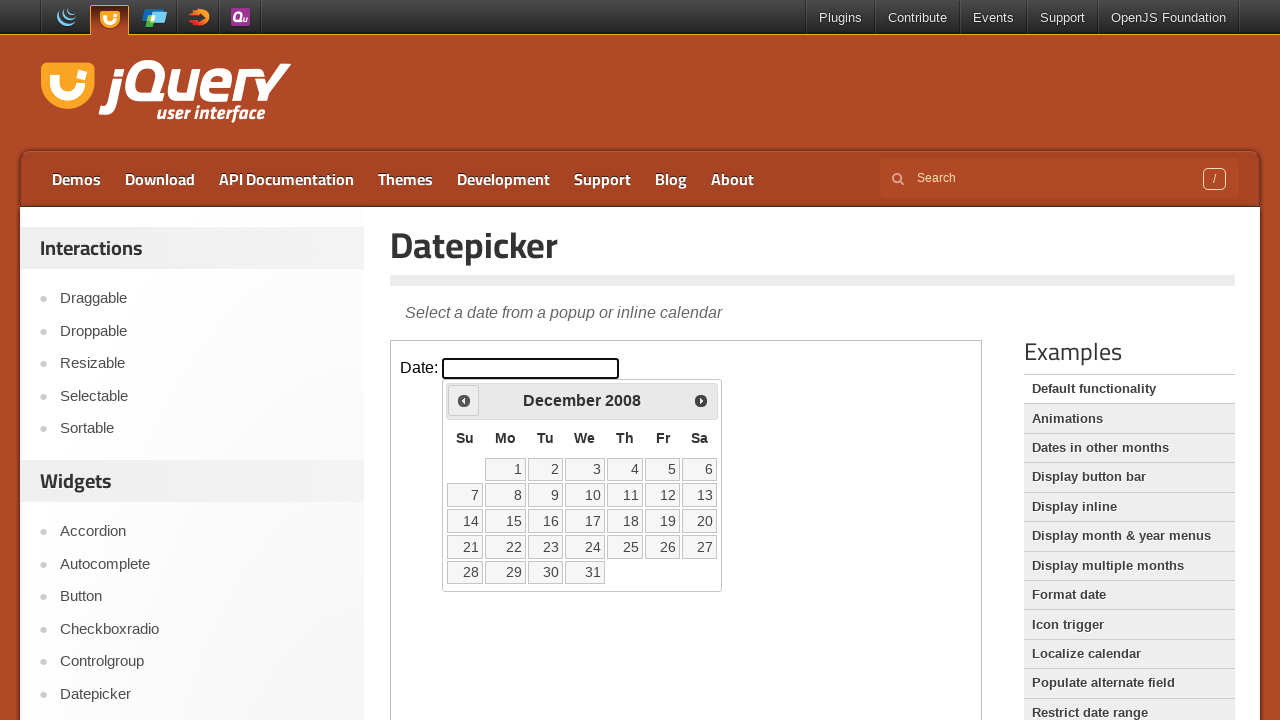

Retrieved current month: December
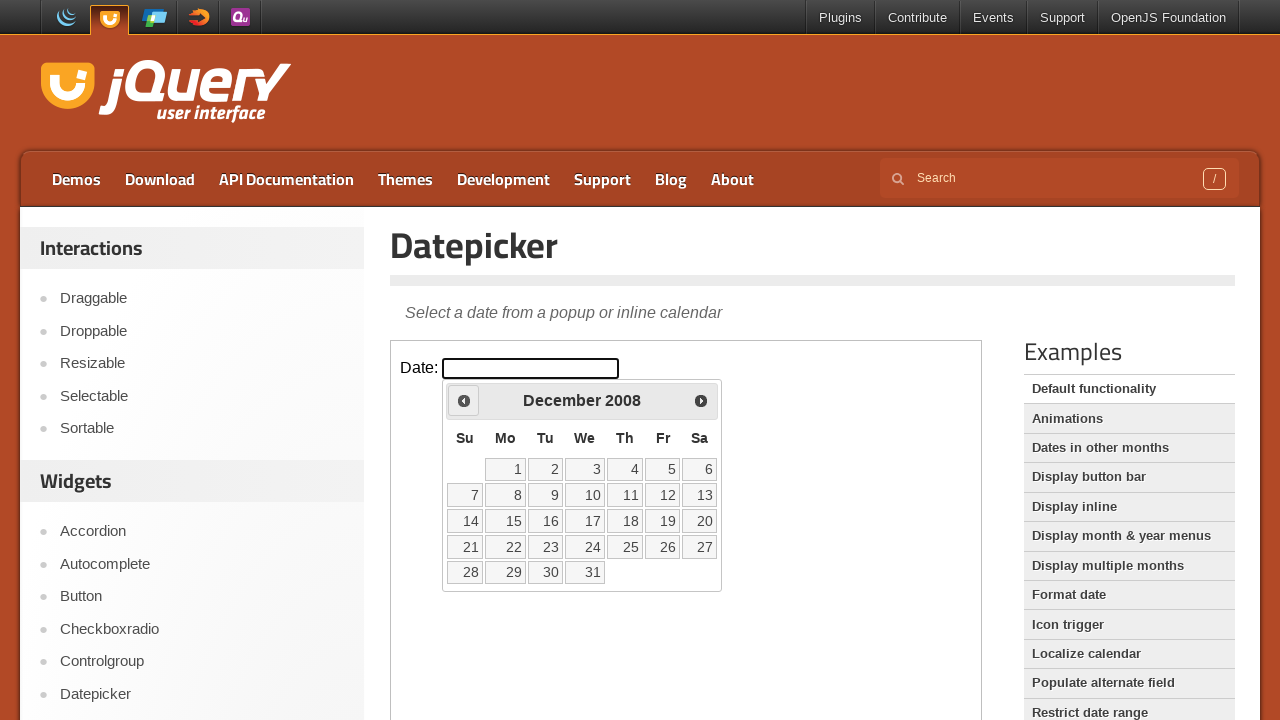

Retrieved current year: 2008
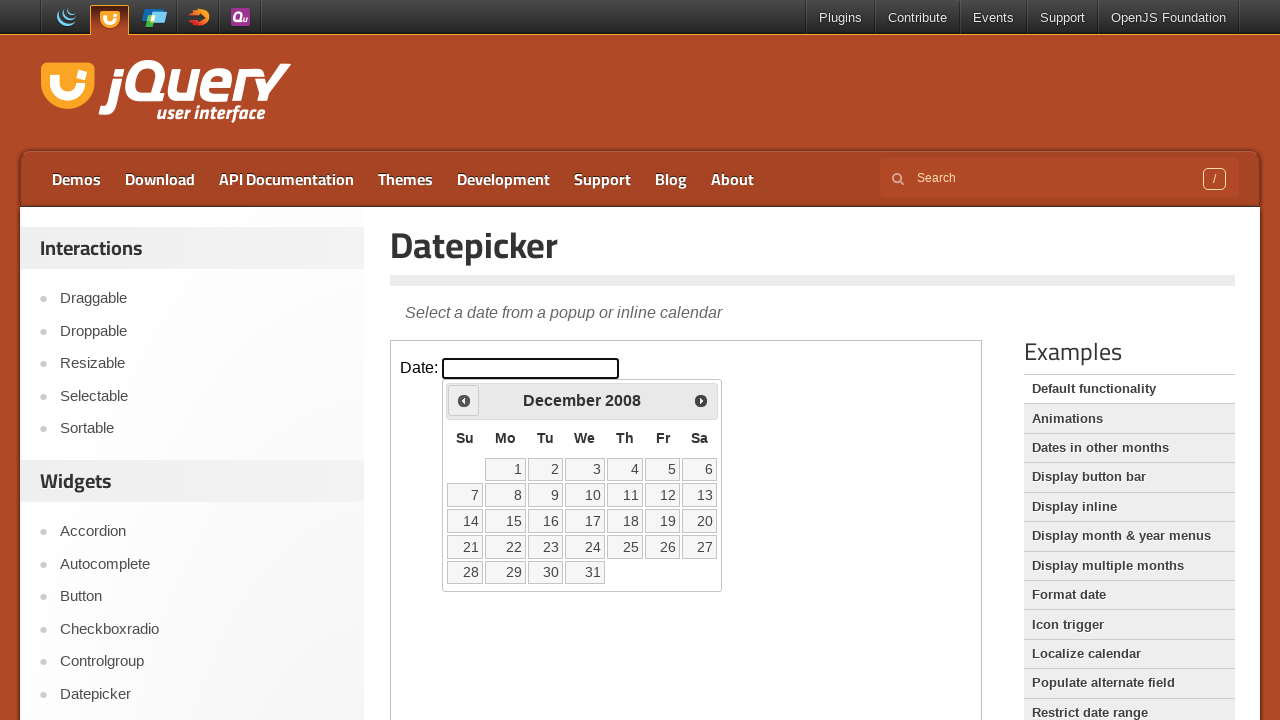

Clicked previous month button to navigate backwards at (464, 400) on iframe >> nth=0 >> internal:control=enter-frame >> xpath=//span[@class='ui-icon 
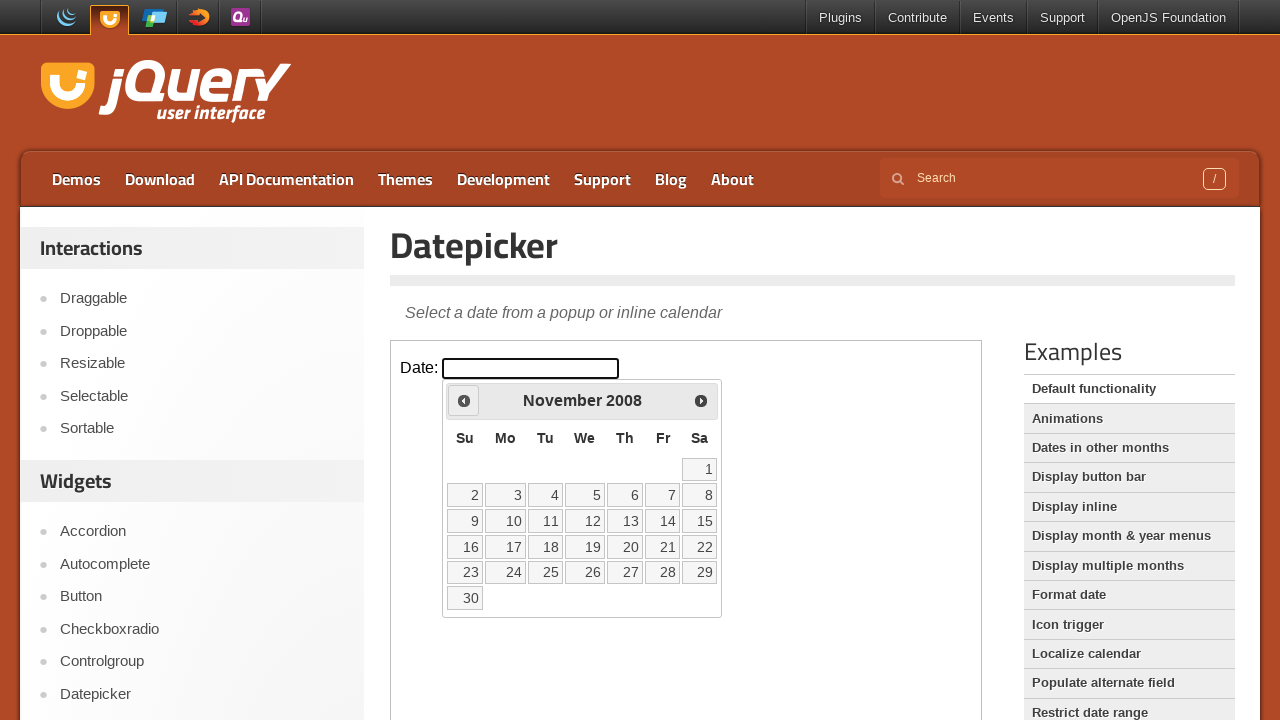

Retrieved current month: November
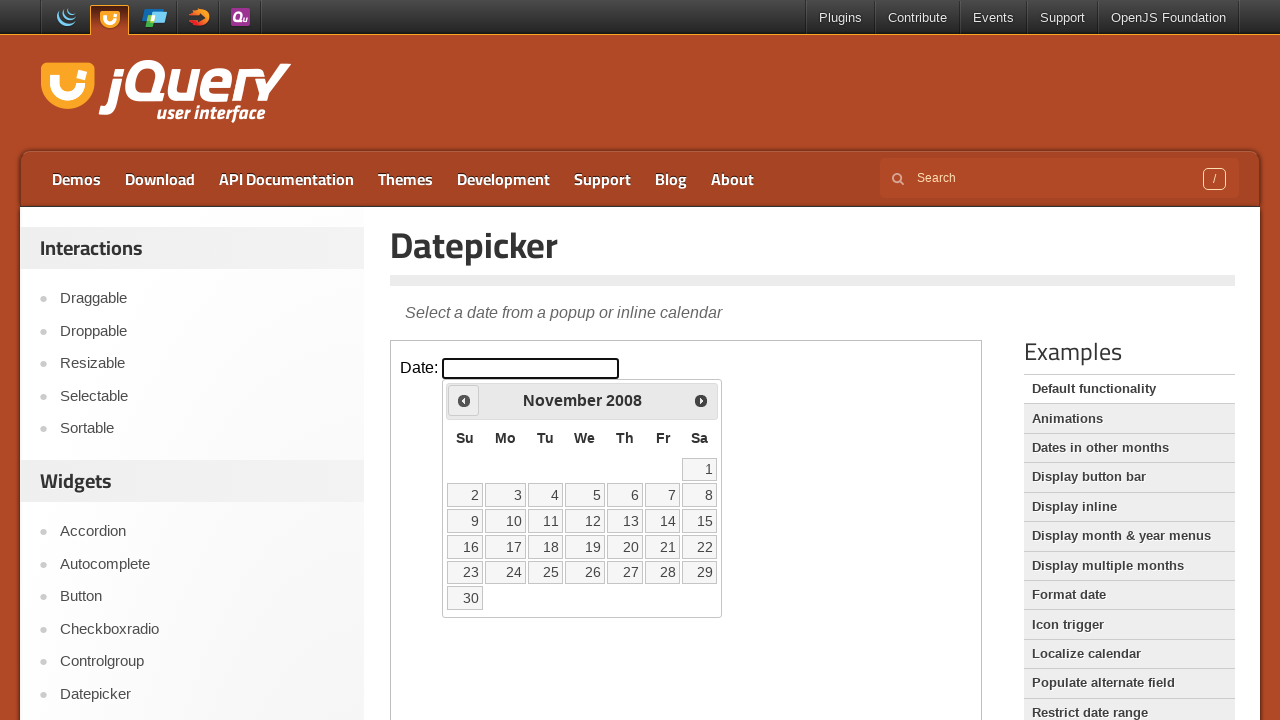

Retrieved current year: 2008
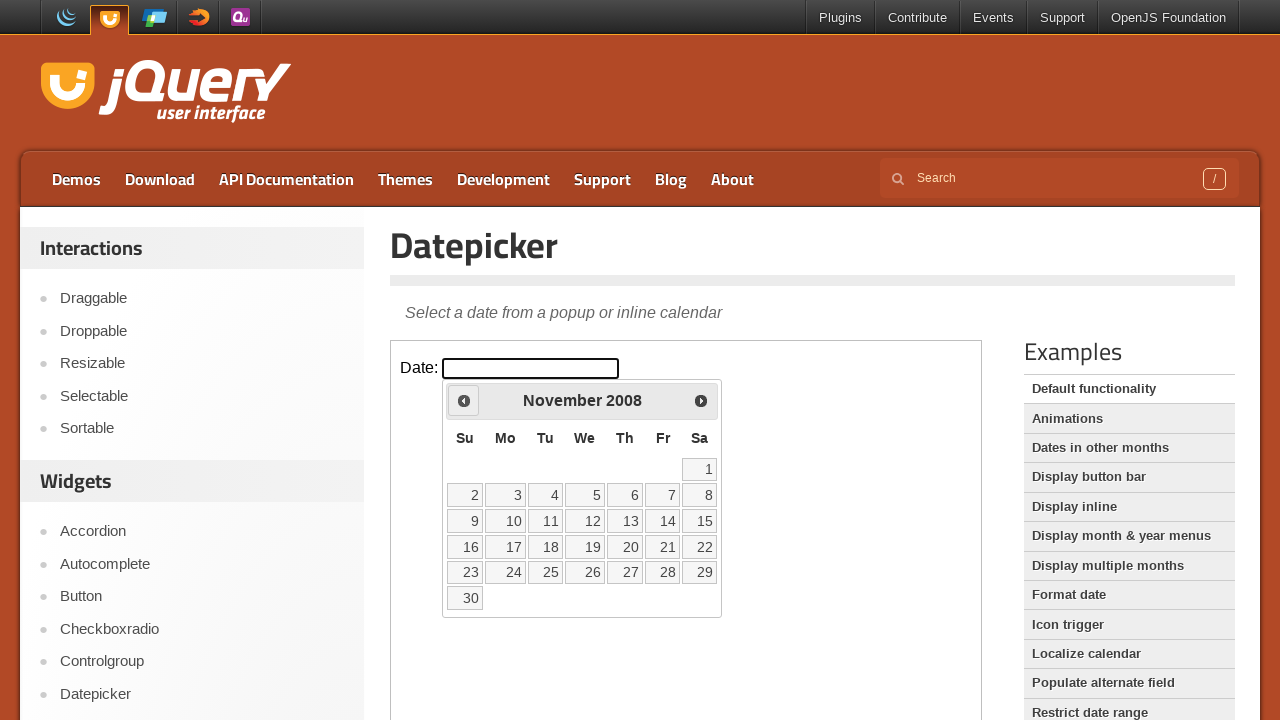

Clicked previous month button to navigate backwards at (464, 400) on iframe >> nth=0 >> internal:control=enter-frame >> xpath=//span[@class='ui-icon 
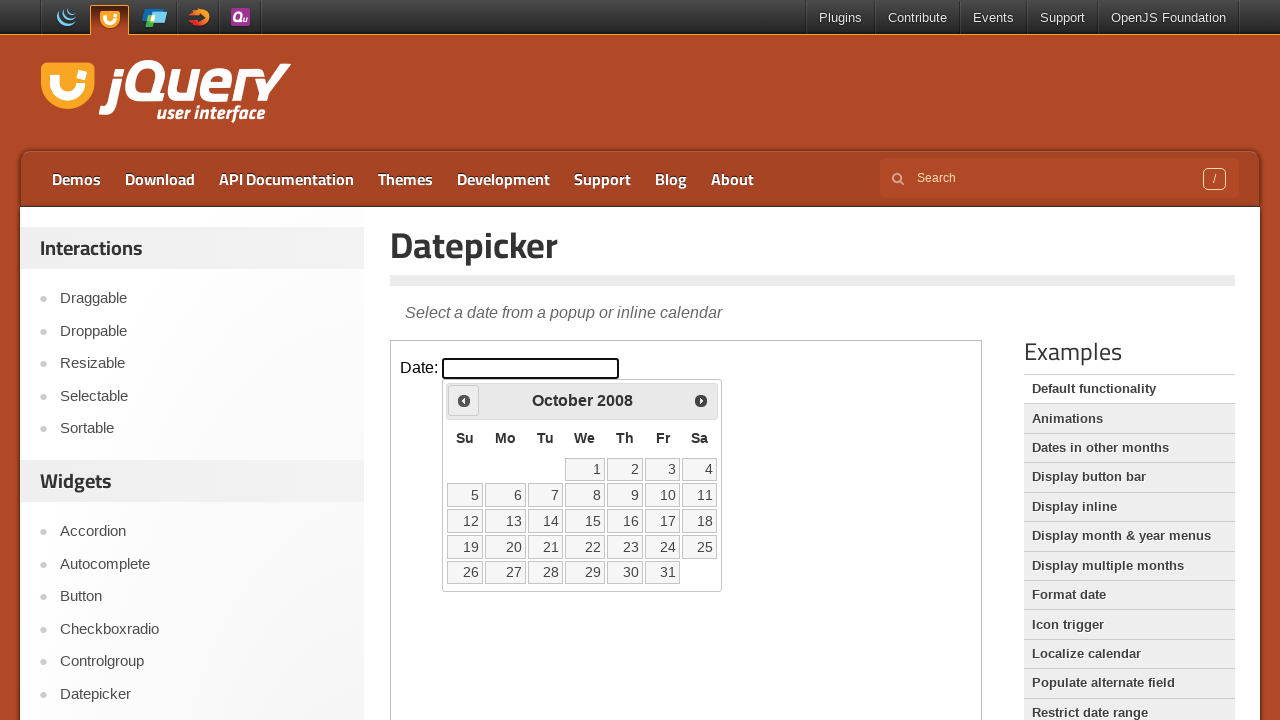

Retrieved current month: October
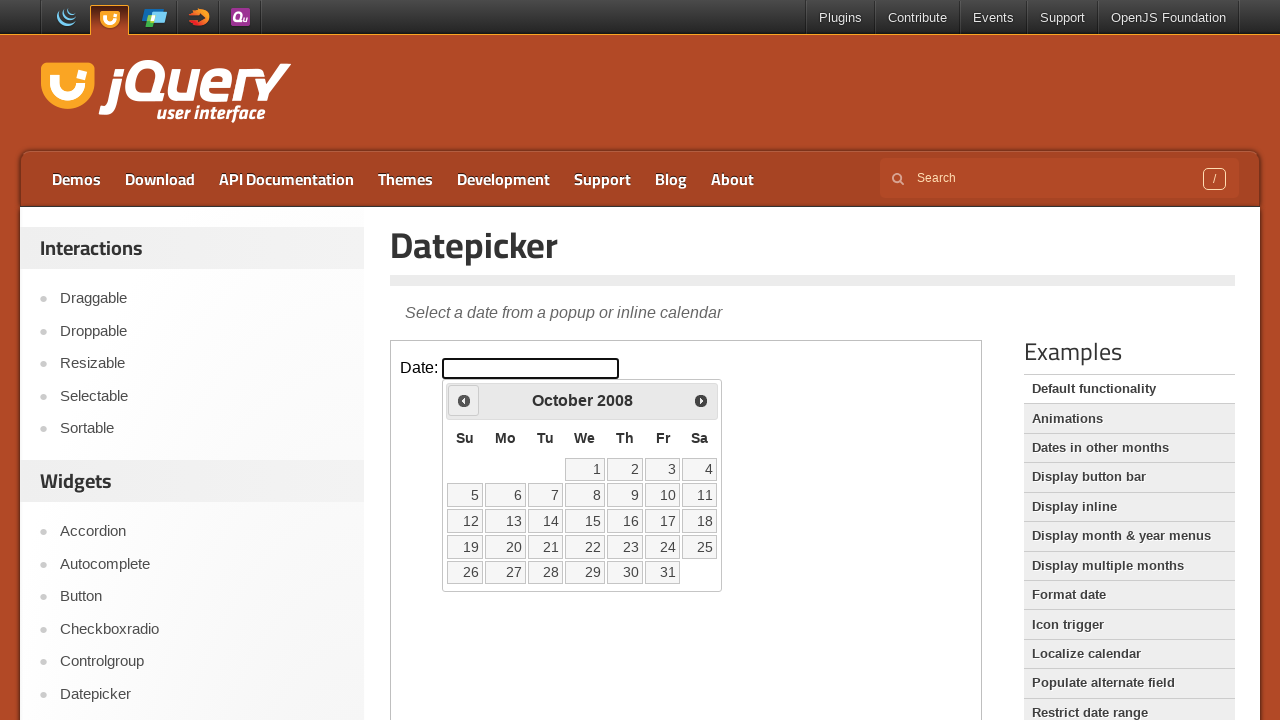

Retrieved current year: 2008
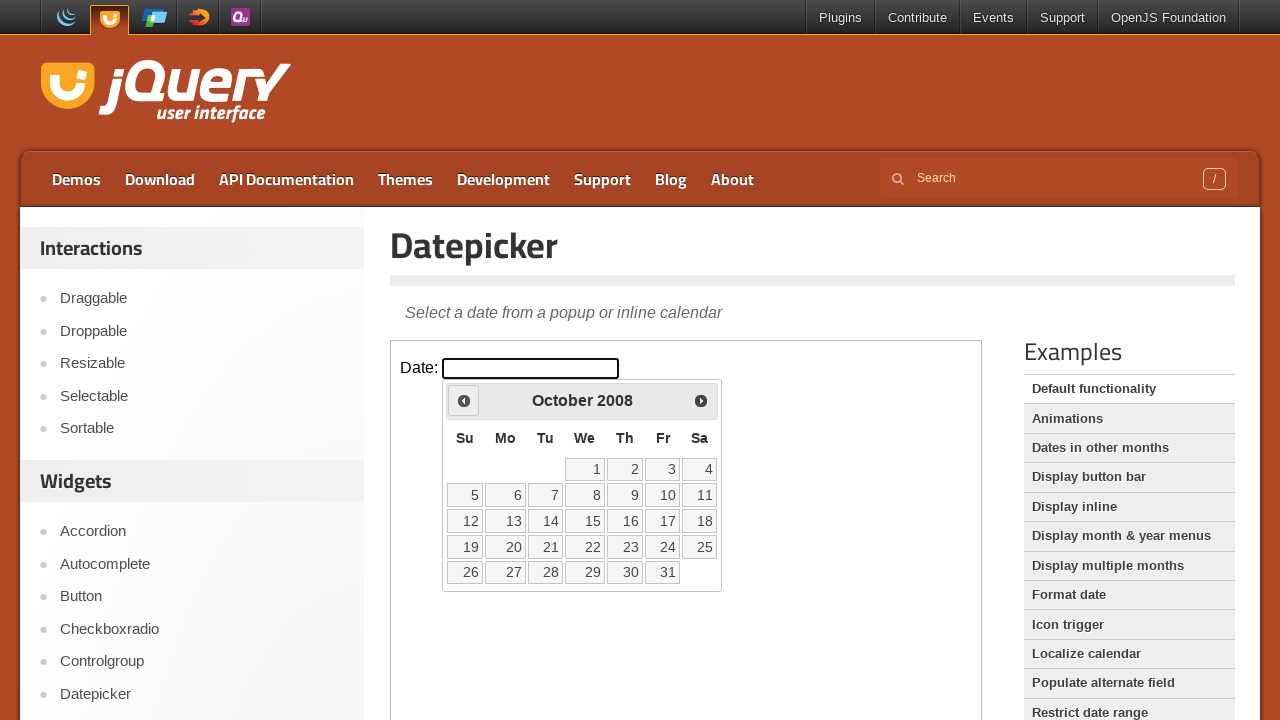

Clicked previous month button to navigate backwards at (464, 400) on iframe >> nth=0 >> internal:control=enter-frame >> xpath=//span[@class='ui-icon 
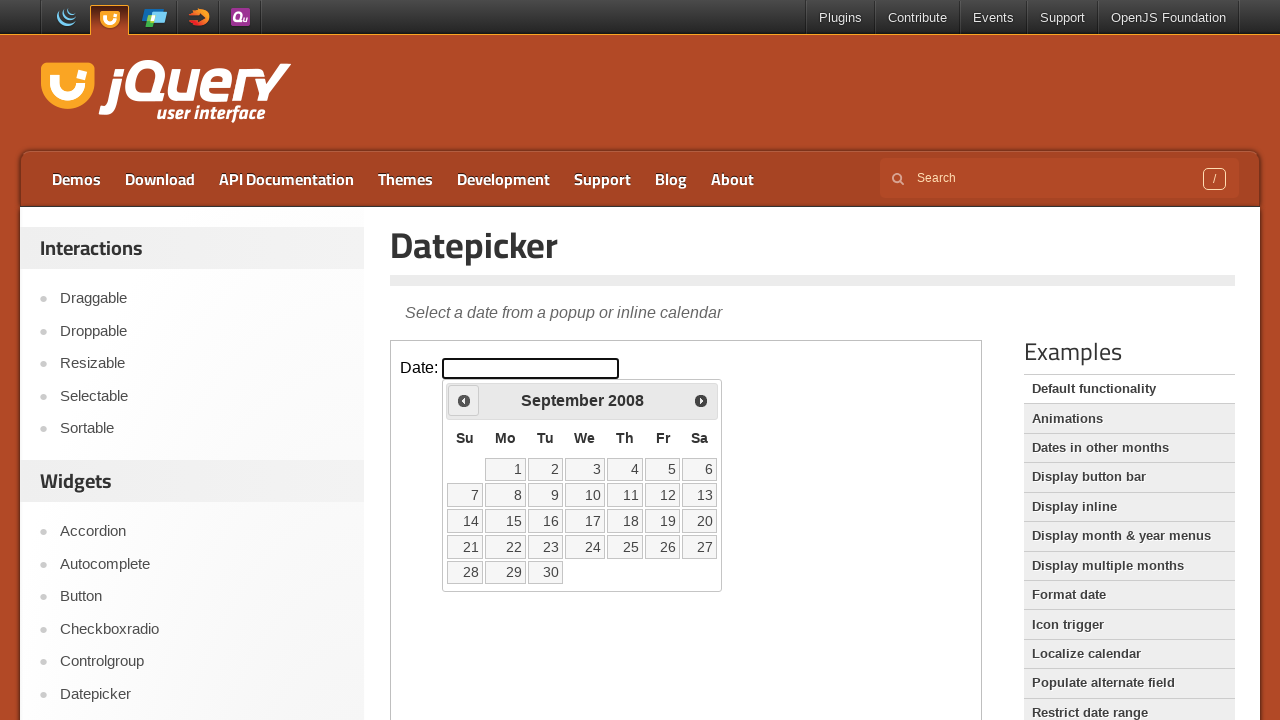

Retrieved current month: September
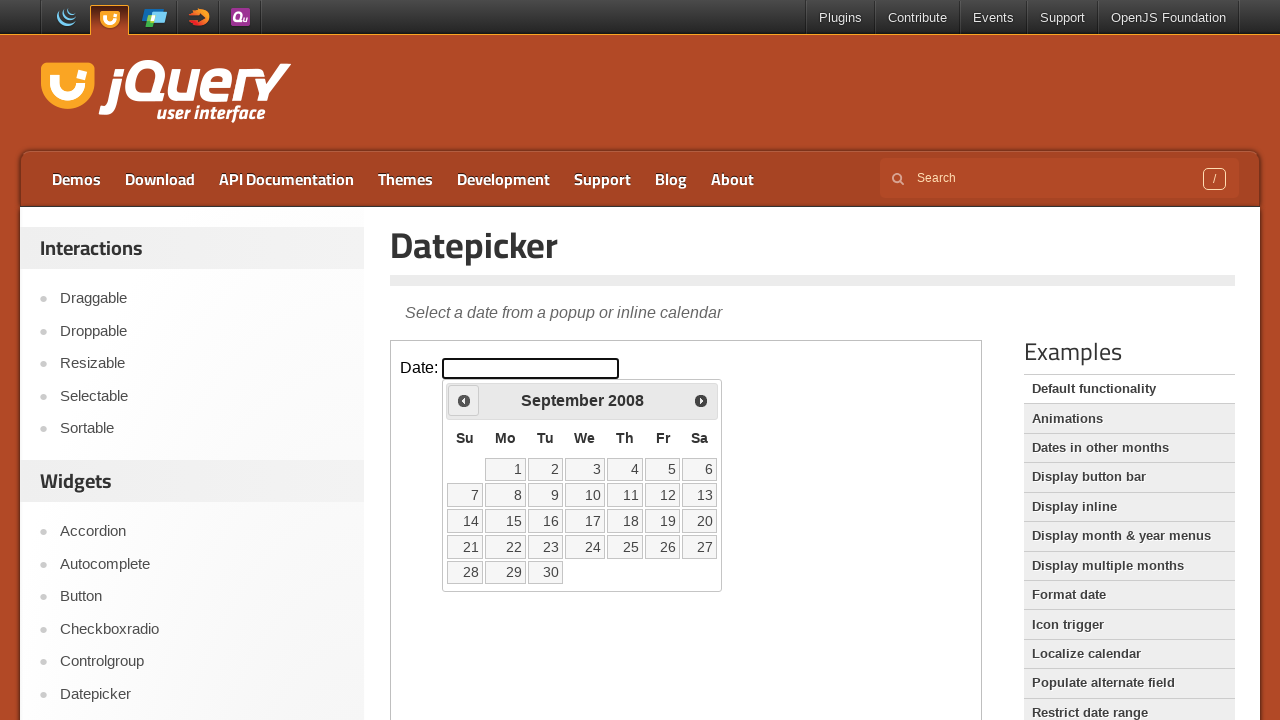

Retrieved current year: 2008
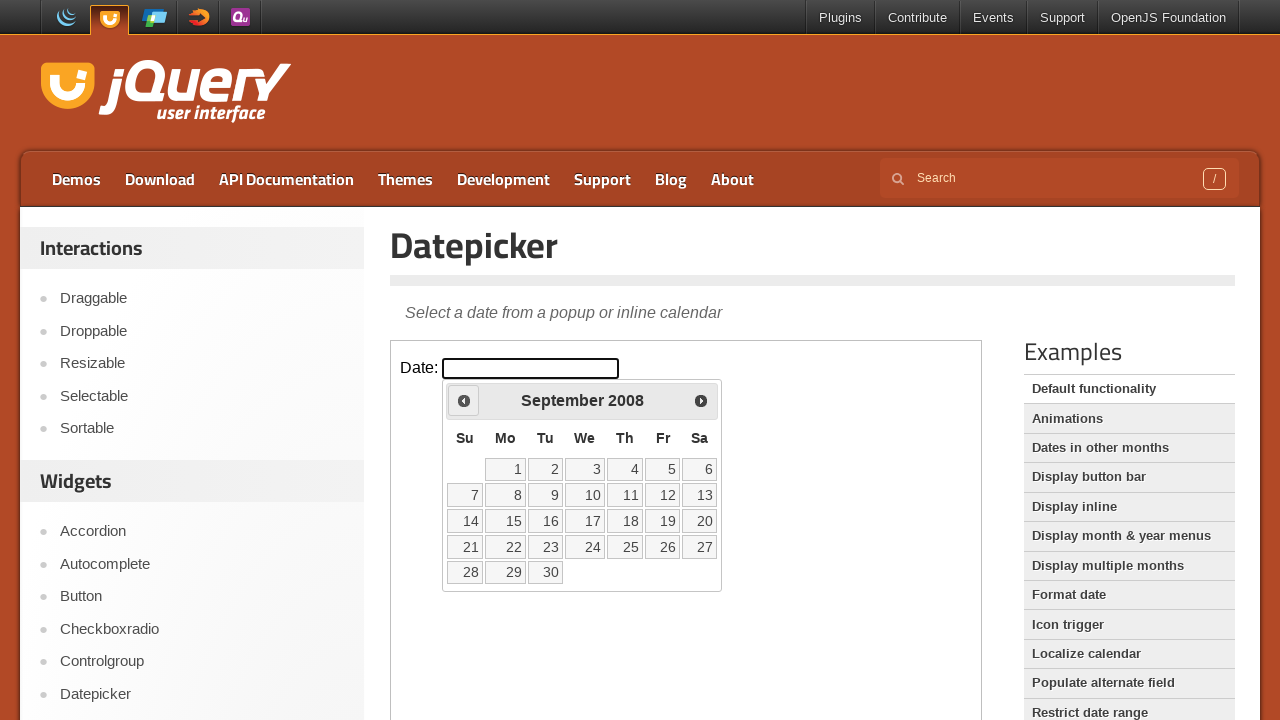

Clicked previous month button to navigate backwards at (464, 400) on iframe >> nth=0 >> internal:control=enter-frame >> xpath=//span[@class='ui-icon 
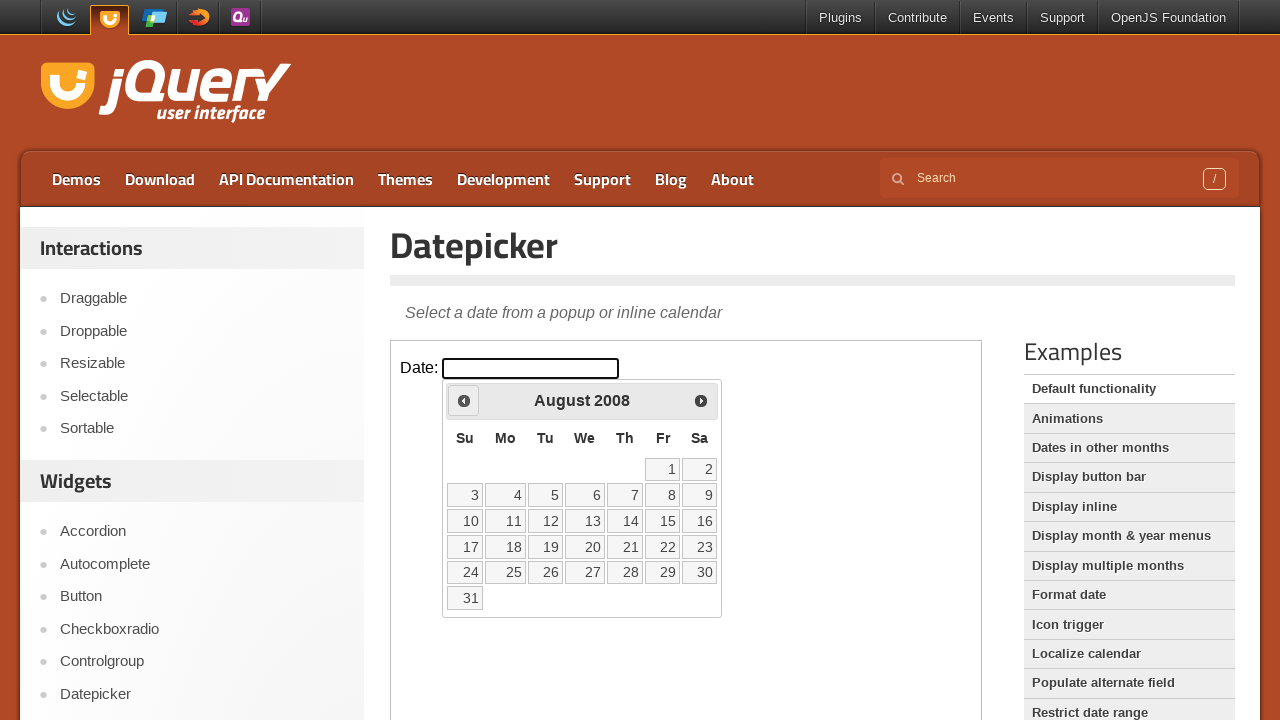

Retrieved current month: August
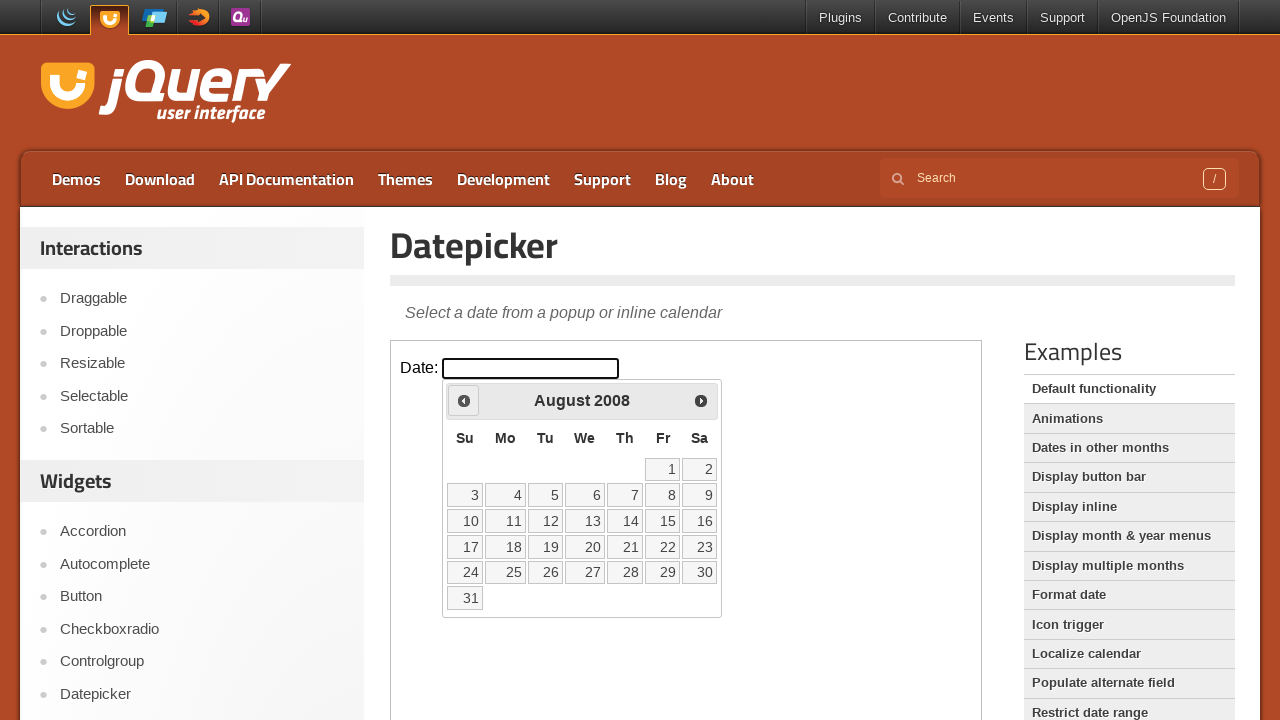

Retrieved current year: 2008
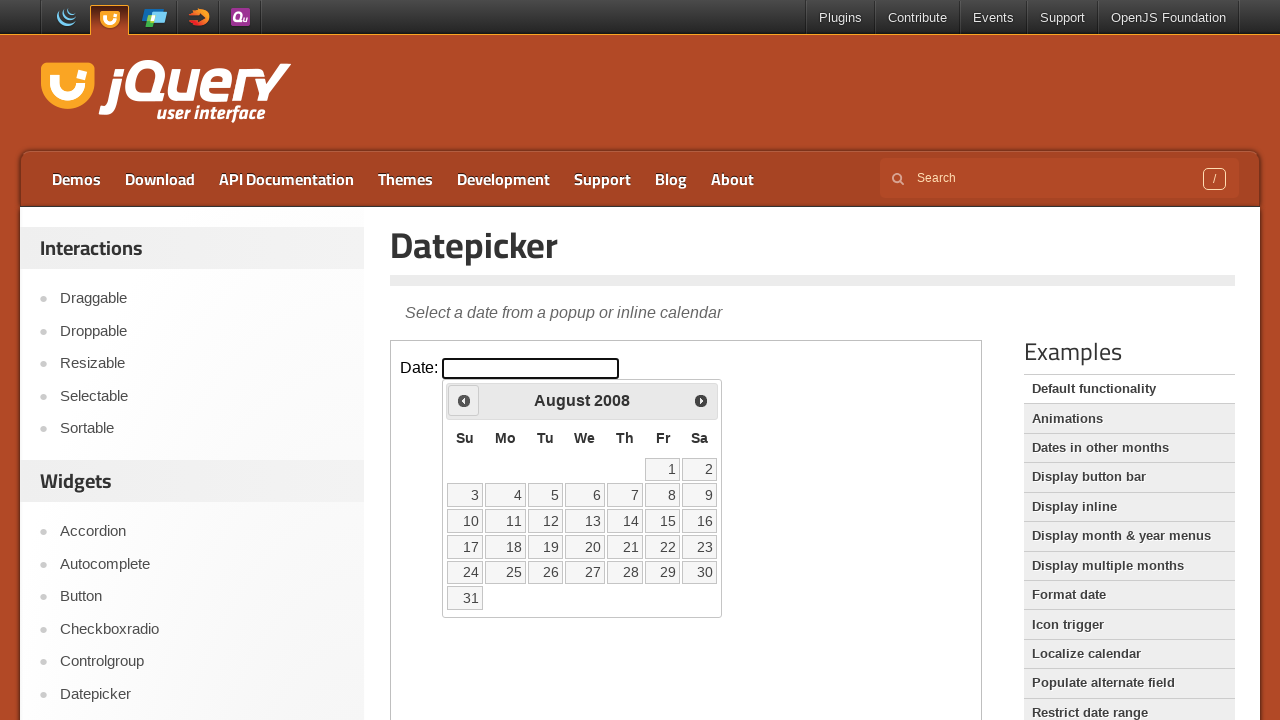

Clicked previous month button to navigate backwards at (464, 400) on iframe >> nth=0 >> internal:control=enter-frame >> xpath=//span[@class='ui-icon 
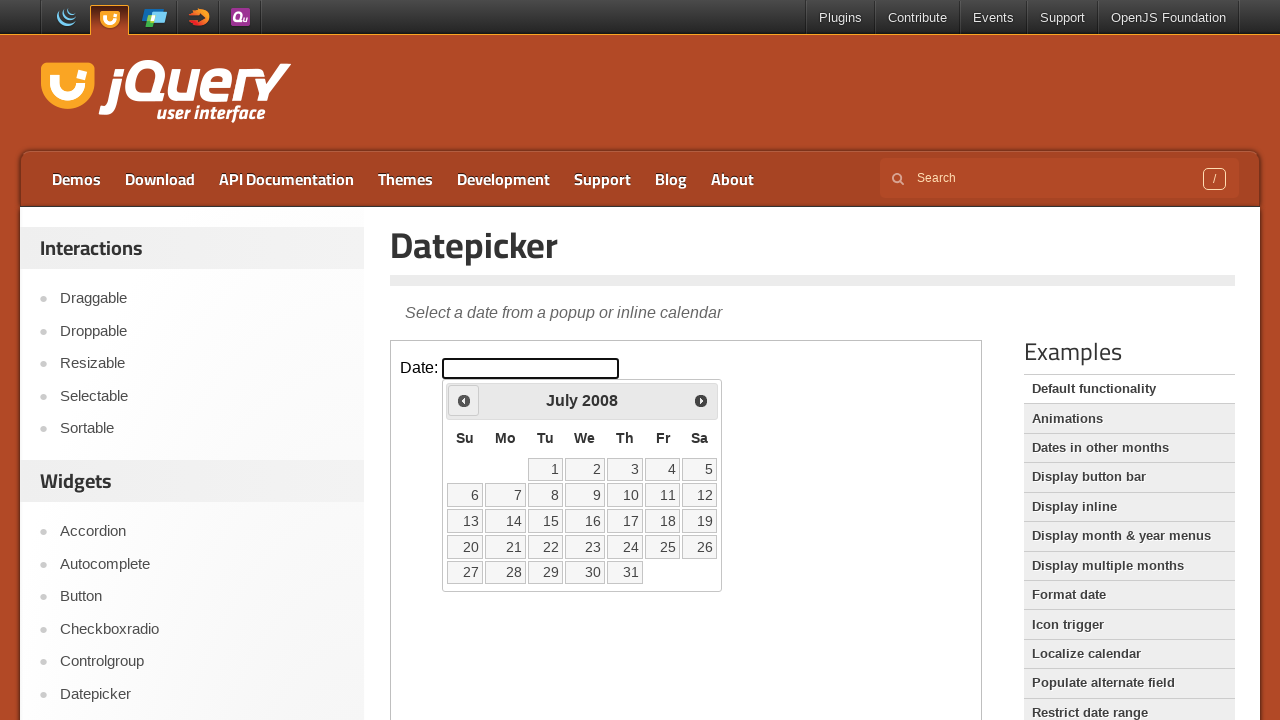

Retrieved current month: July
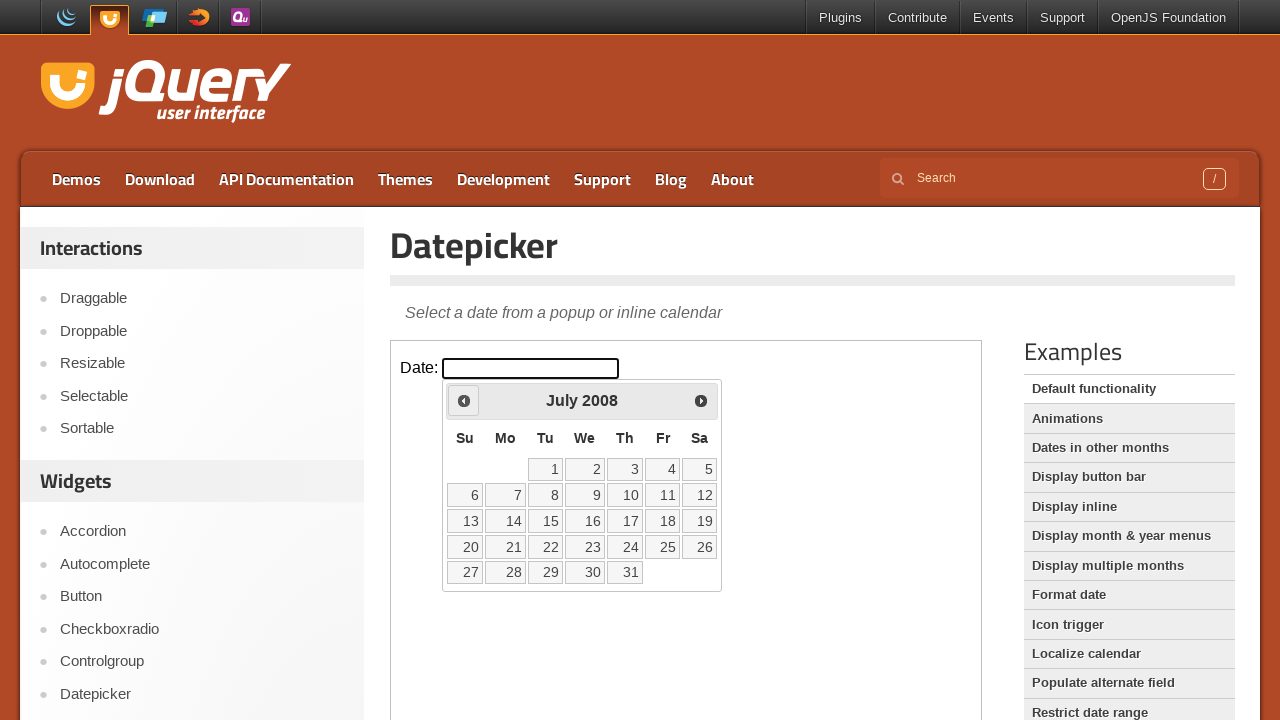

Retrieved current year: 2008
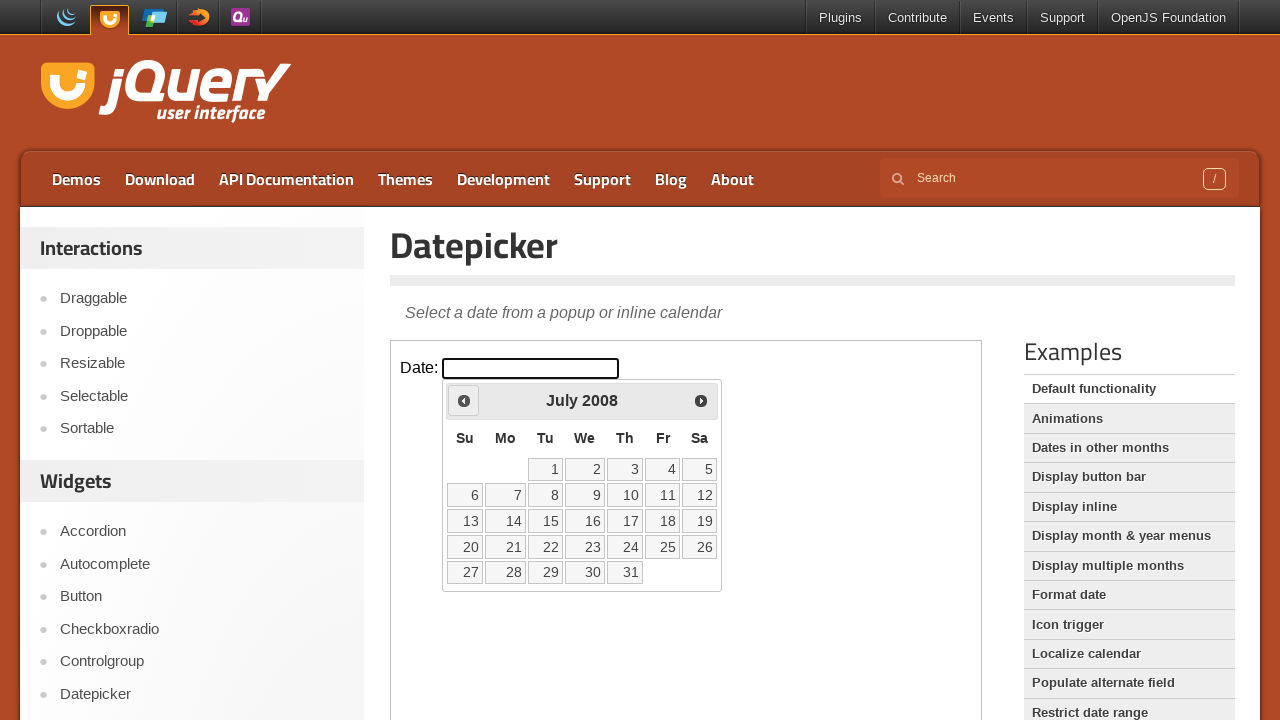

Clicked previous month button to navigate backwards at (464, 400) on iframe >> nth=0 >> internal:control=enter-frame >> xpath=//span[@class='ui-icon 
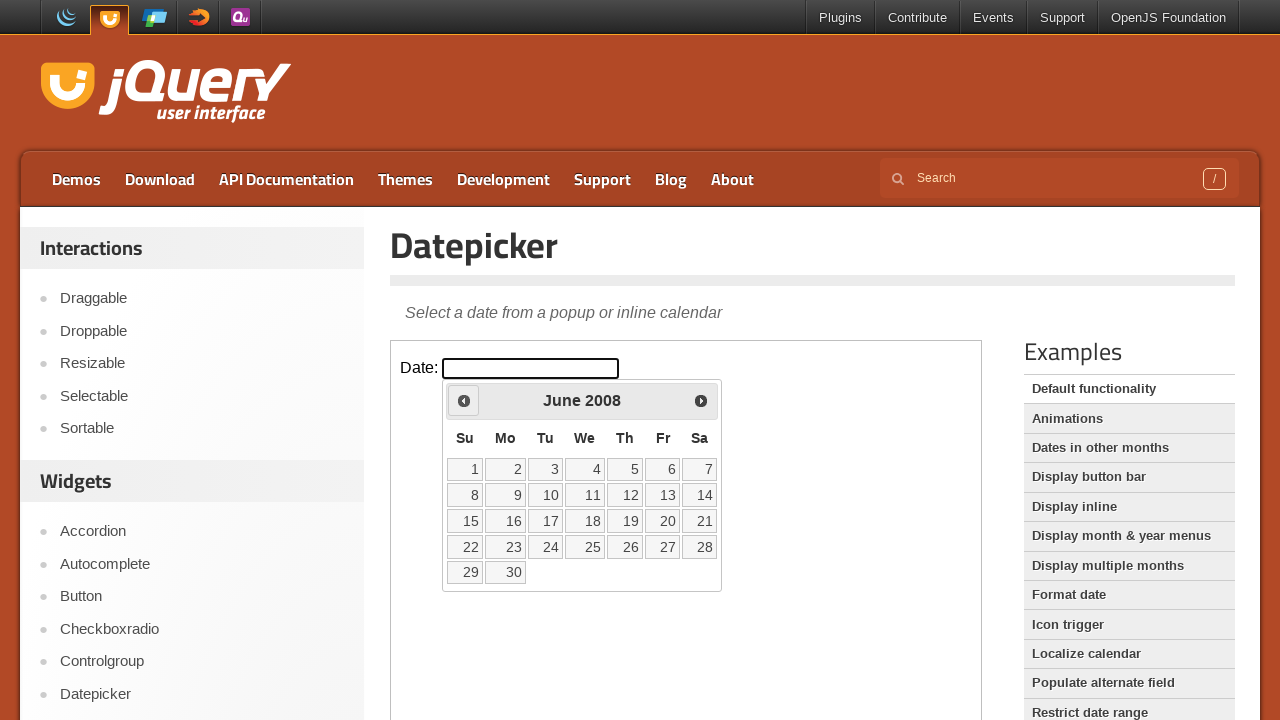

Retrieved current month: June
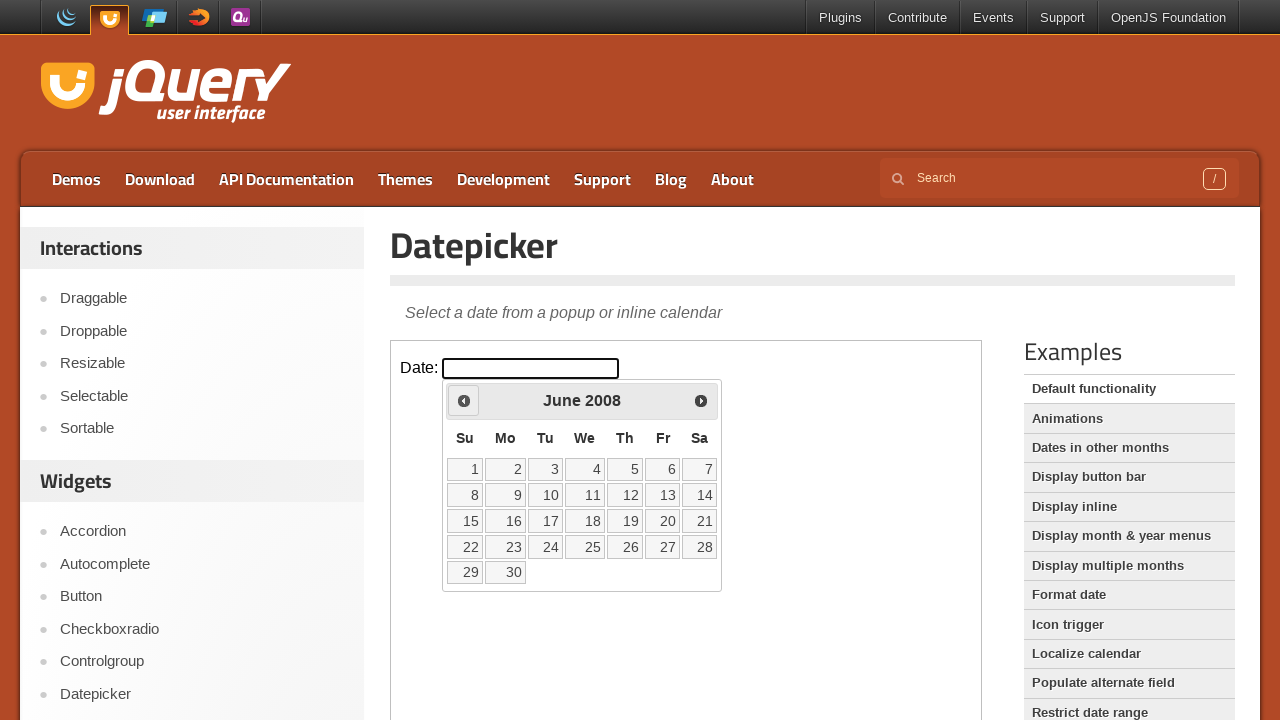

Retrieved current year: 2008
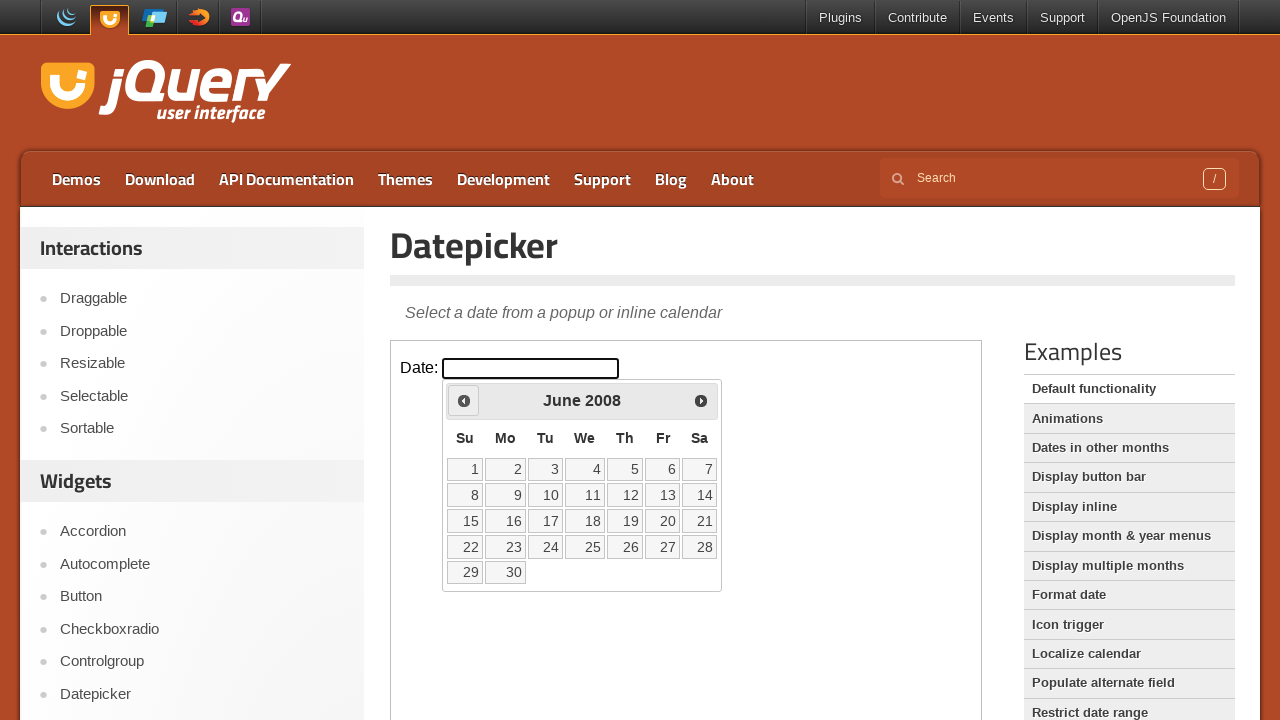

Clicked previous month button to navigate backwards at (464, 400) on iframe >> nth=0 >> internal:control=enter-frame >> xpath=//span[@class='ui-icon 
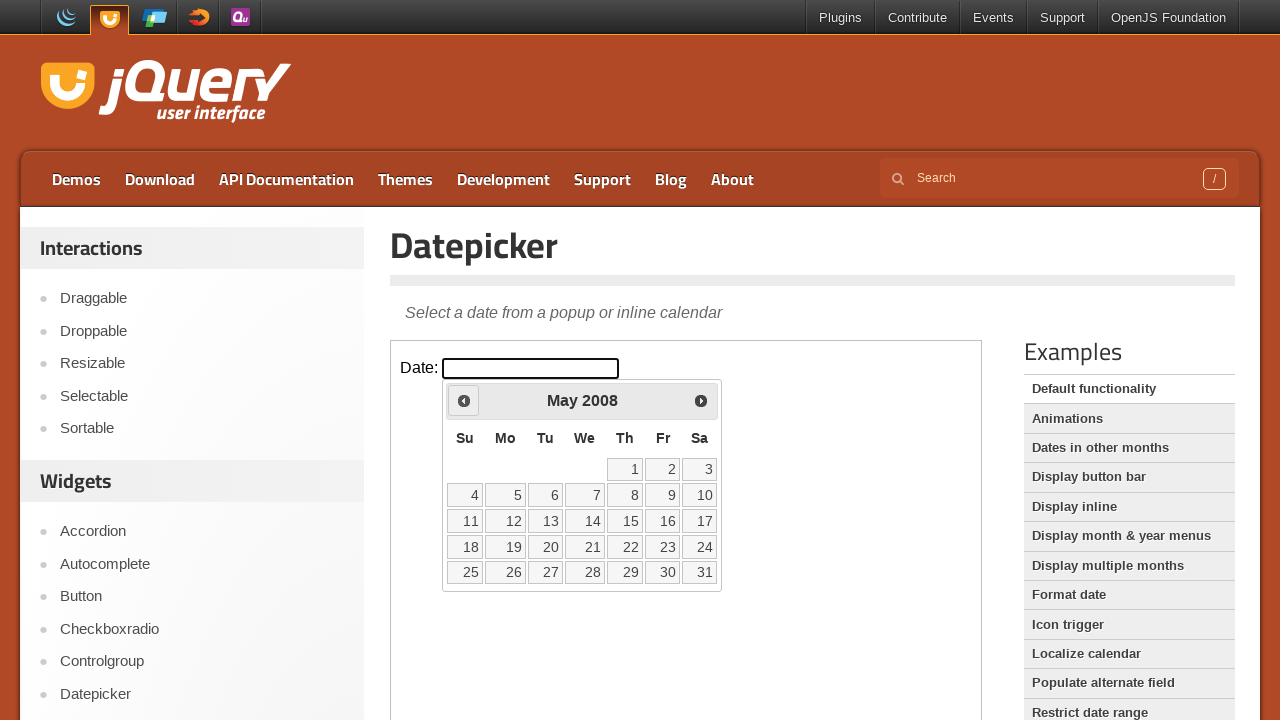

Retrieved current month: May
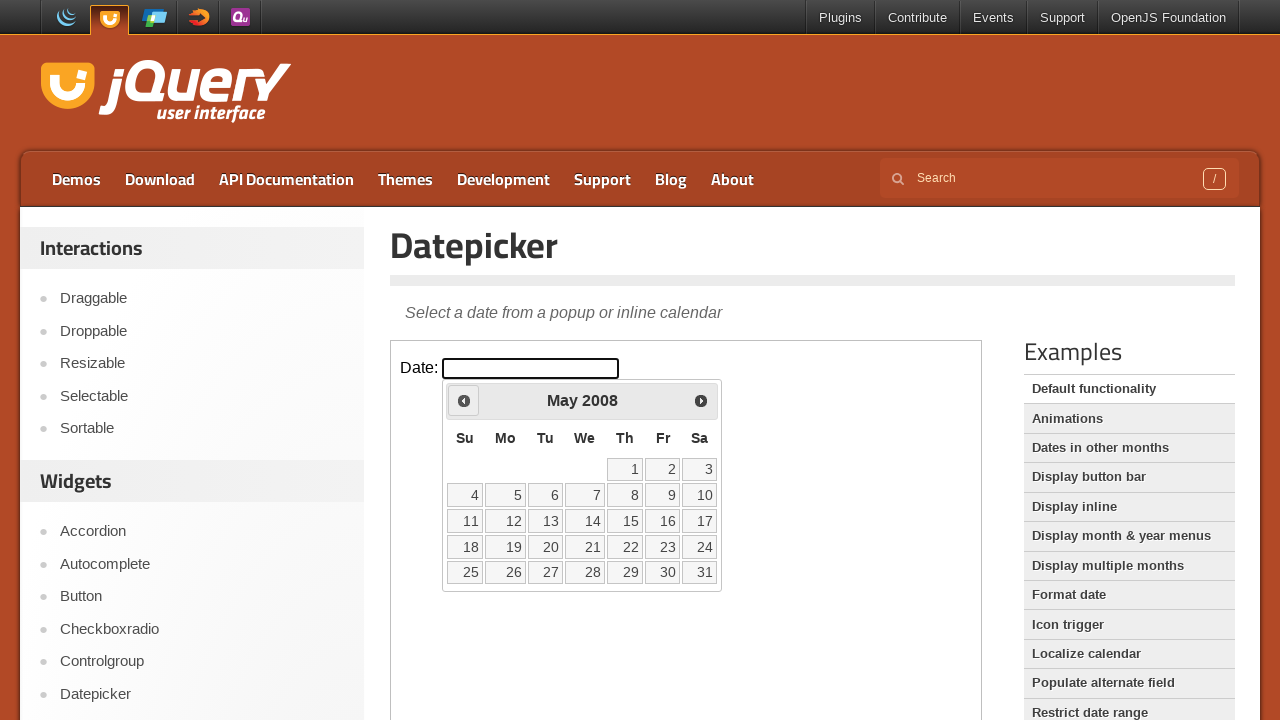

Retrieved current year: 2008
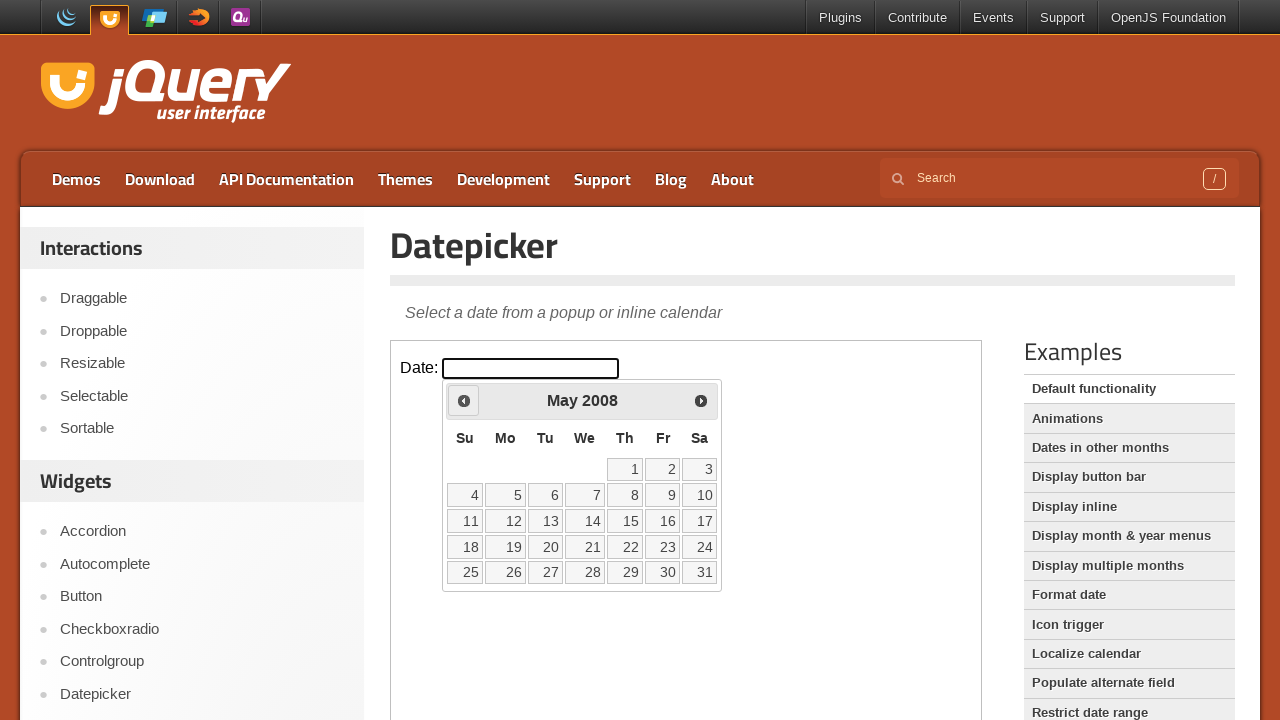

Clicked previous month button to navigate backwards at (464, 400) on iframe >> nth=0 >> internal:control=enter-frame >> xpath=//span[@class='ui-icon 
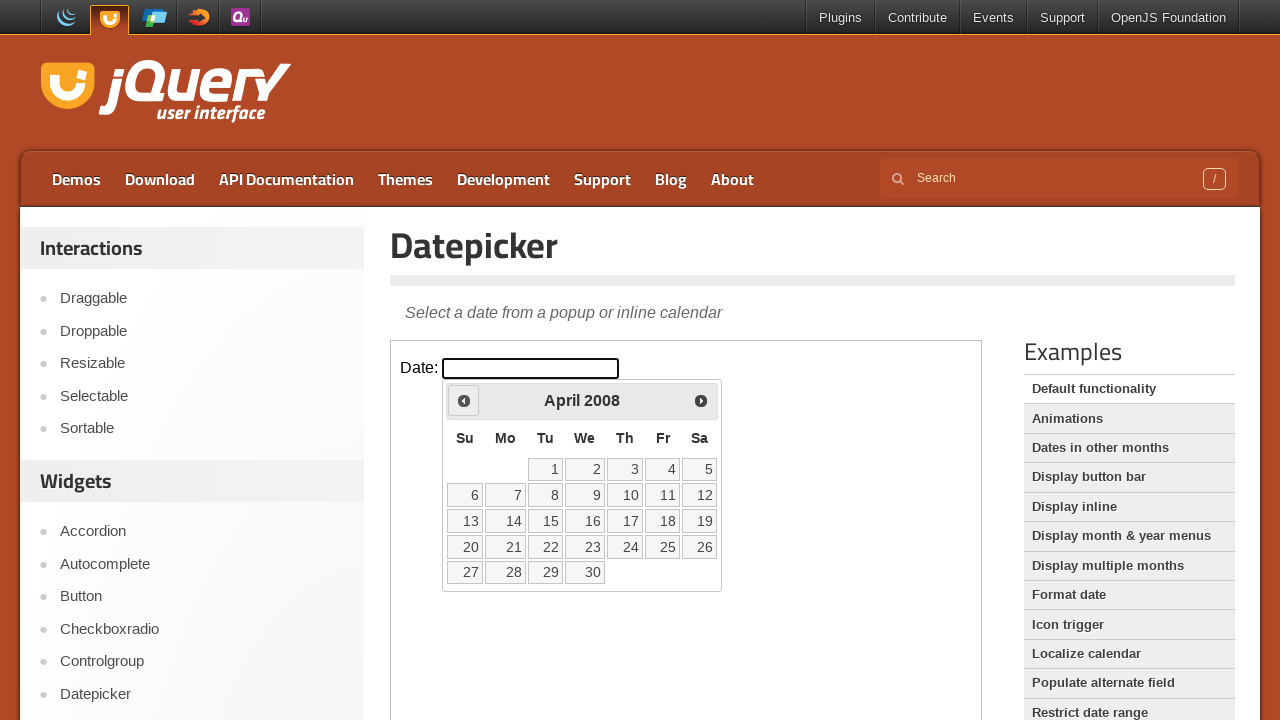

Retrieved current month: April
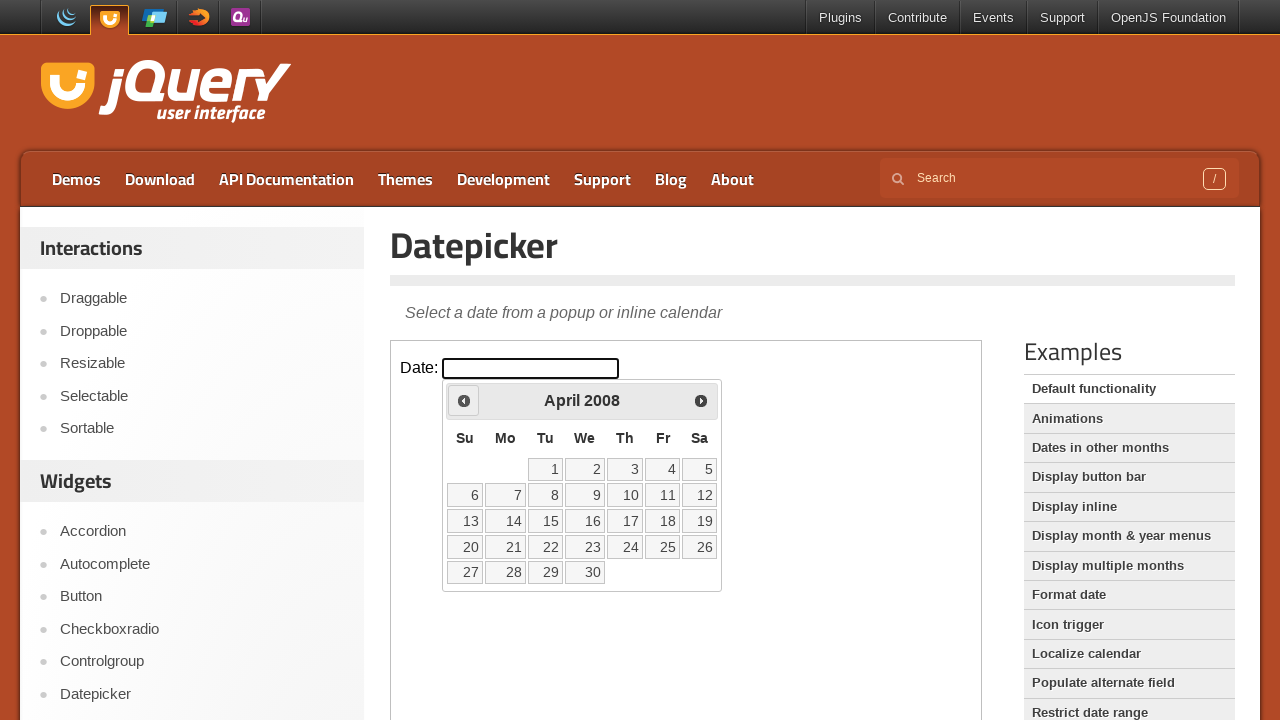

Retrieved current year: 2008
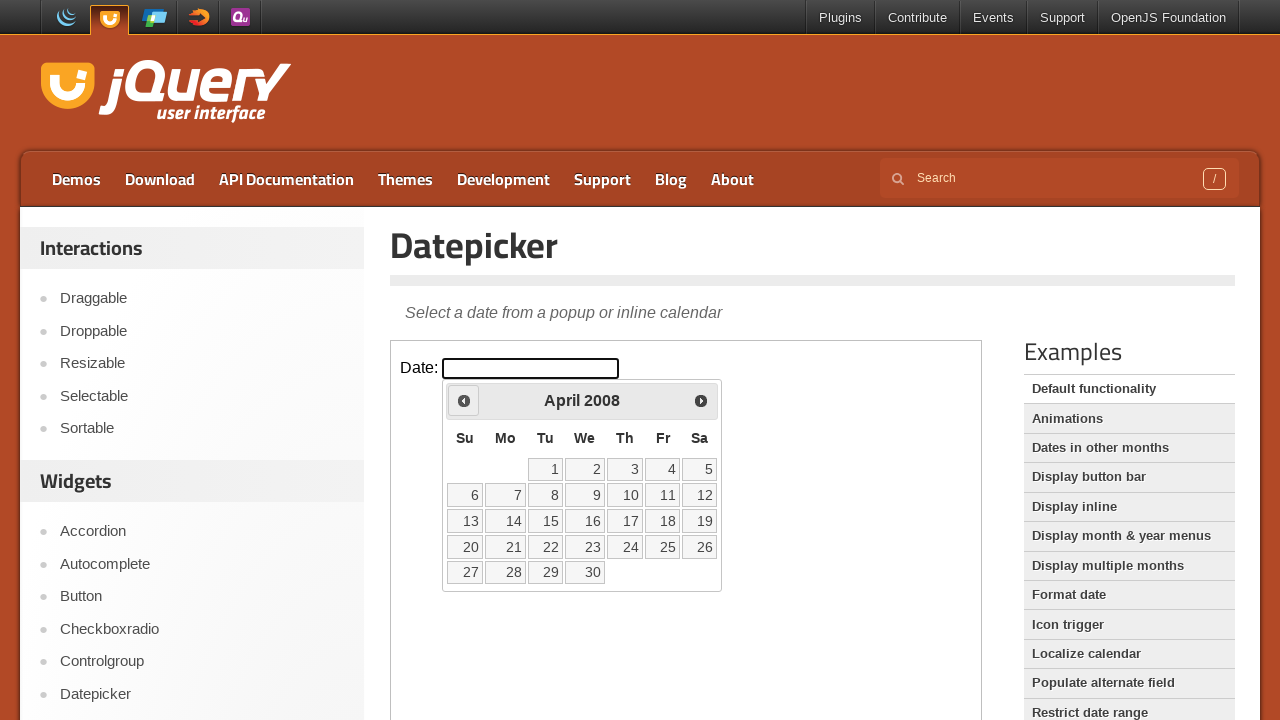

Clicked previous month button to navigate backwards at (464, 400) on iframe >> nth=0 >> internal:control=enter-frame >> xpath=//span[@class='ui-icon 
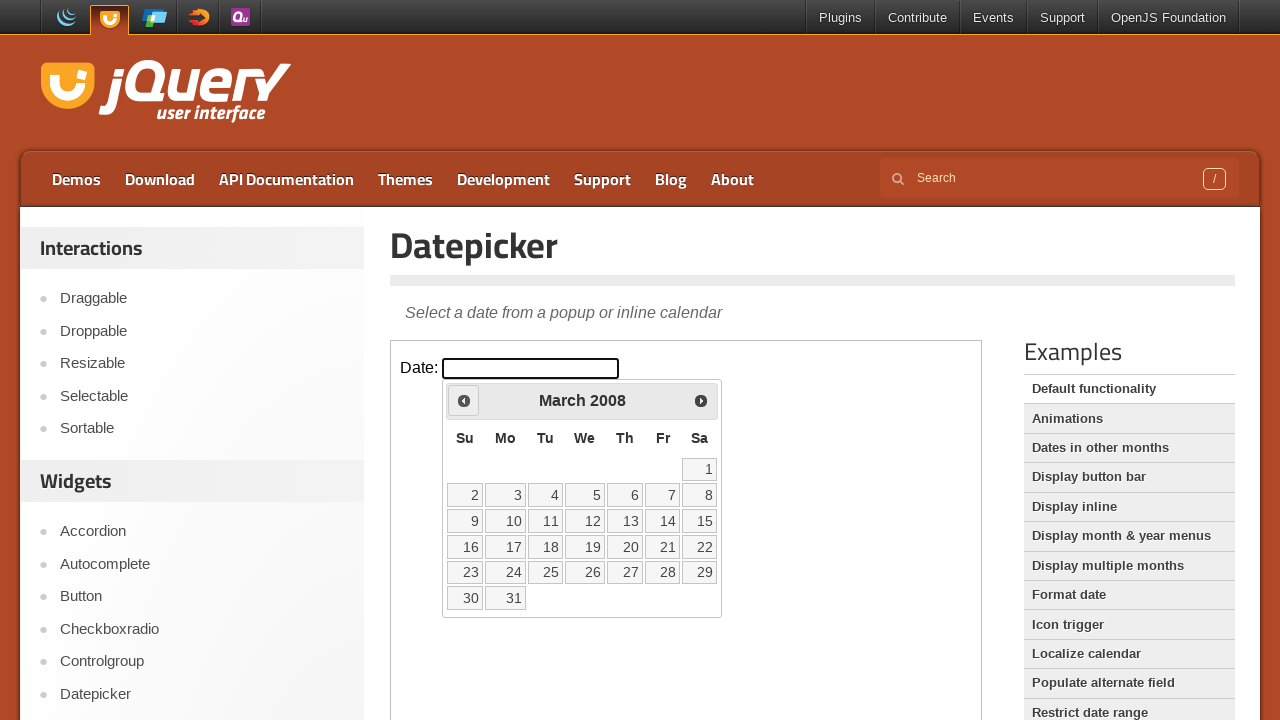

Retrieved current month: March
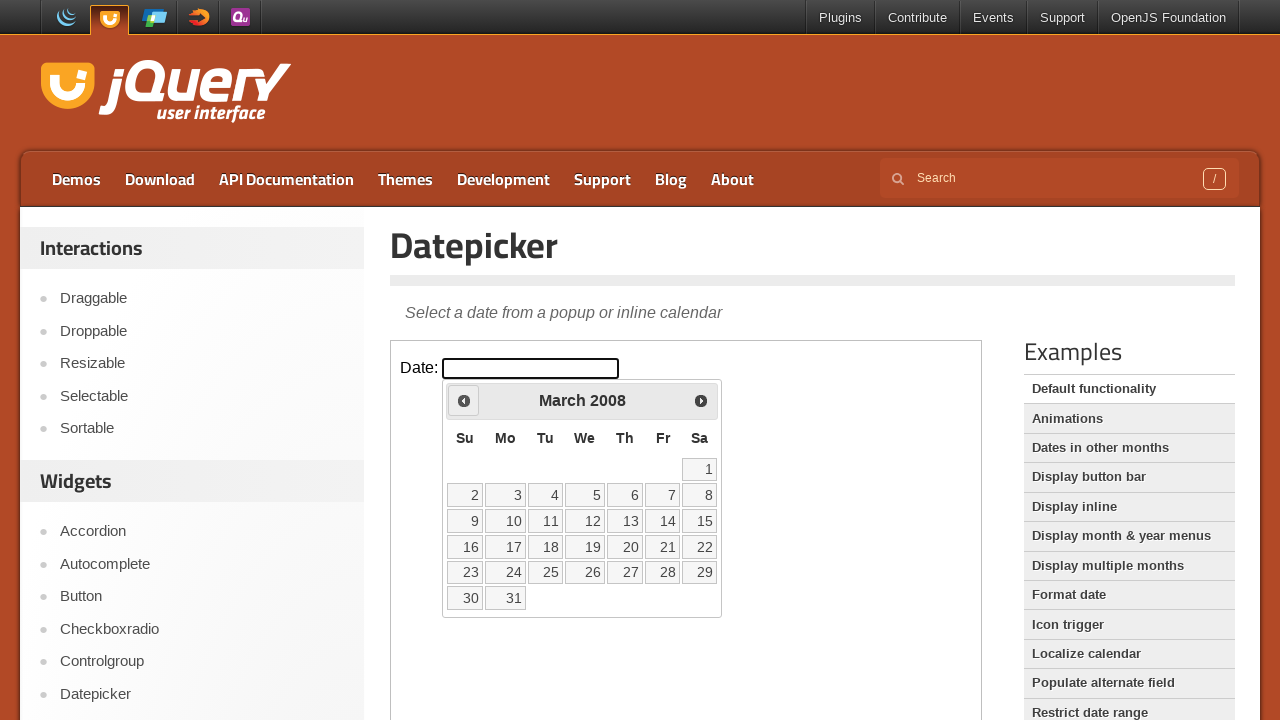

Retrieved current year: 2008
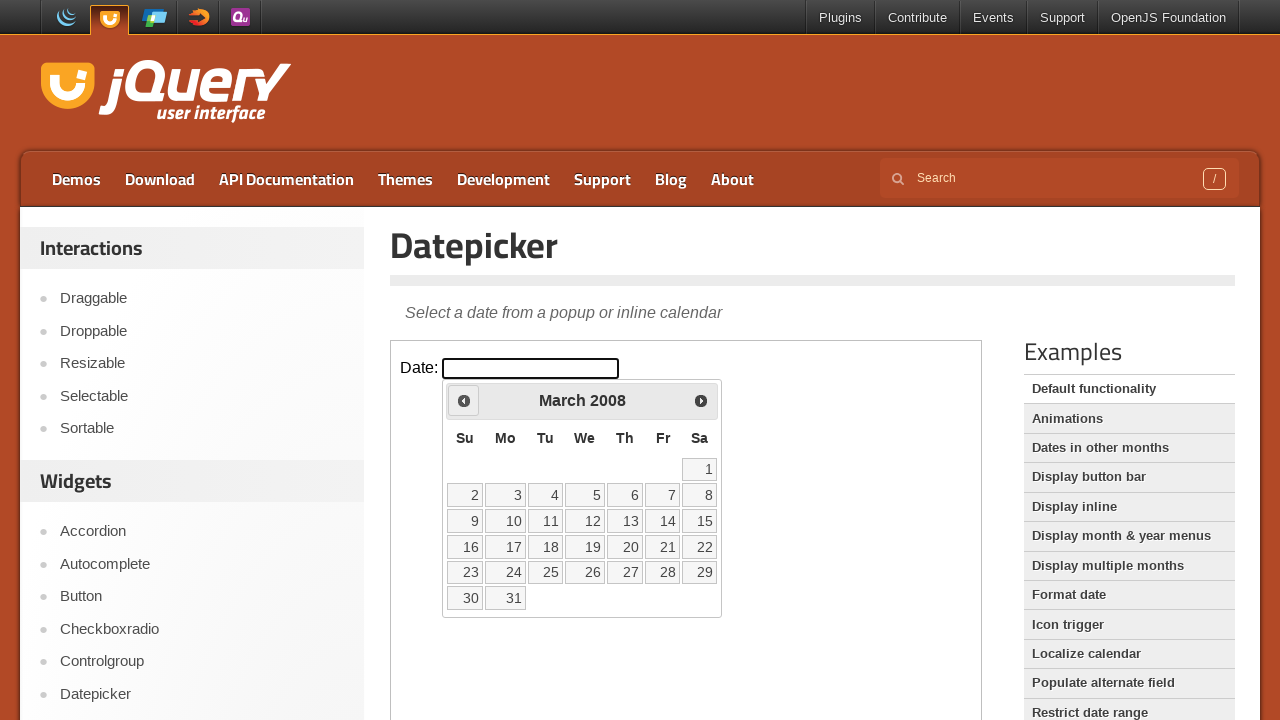

Clicked previous month button to navigate backwards at (464, 400) on iframe >> nth=0 >> internal:control=enter-frame >> xpath=//span[@class='ui-icon 
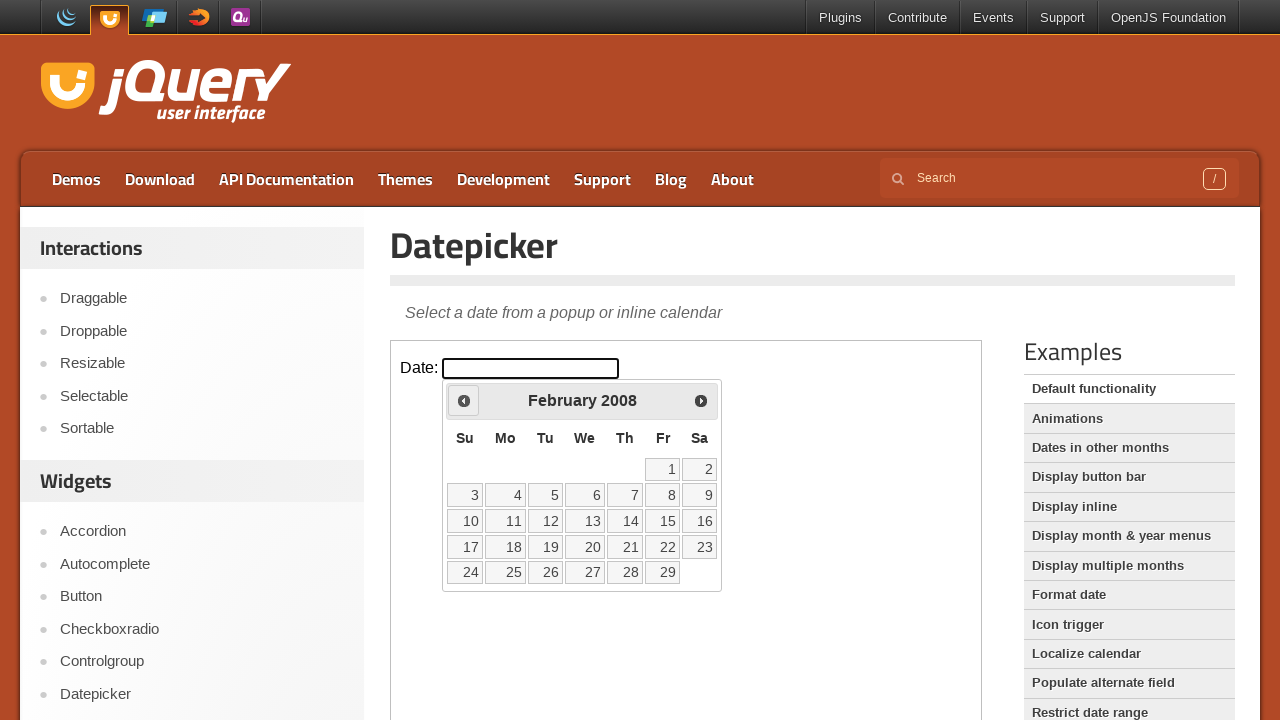

Retrieved current month: February
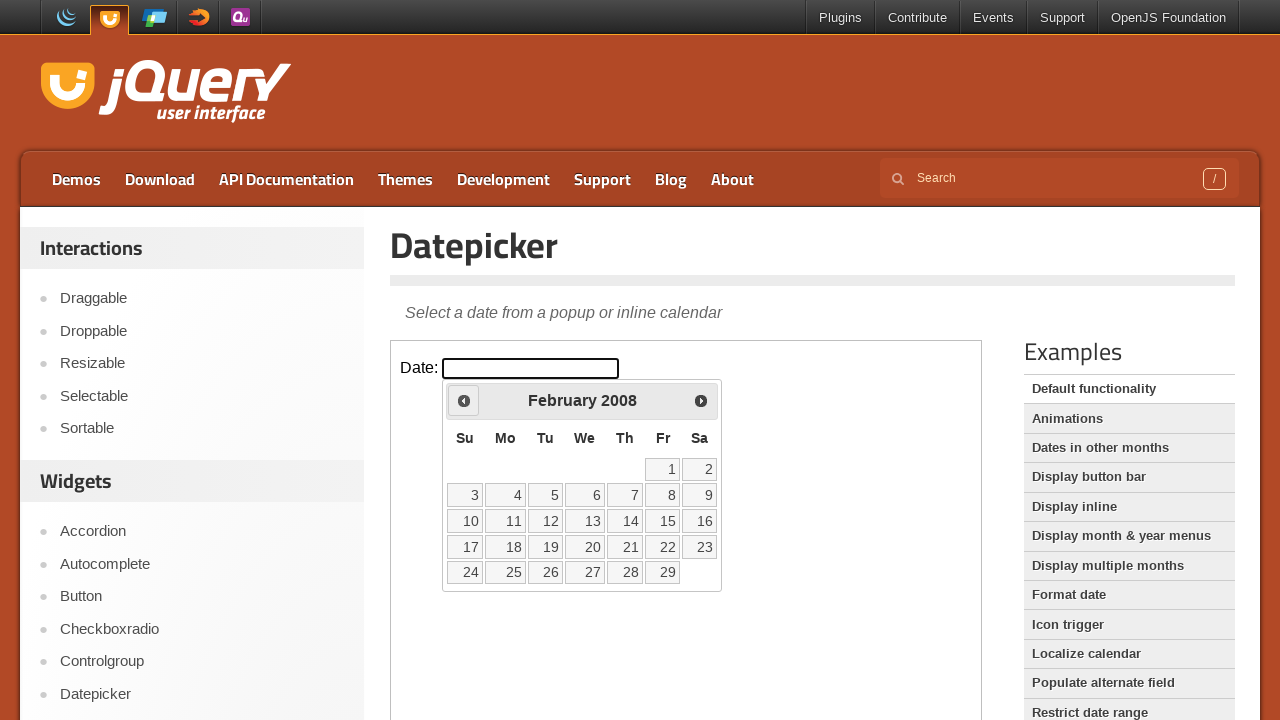

Retrieved current year: 2008
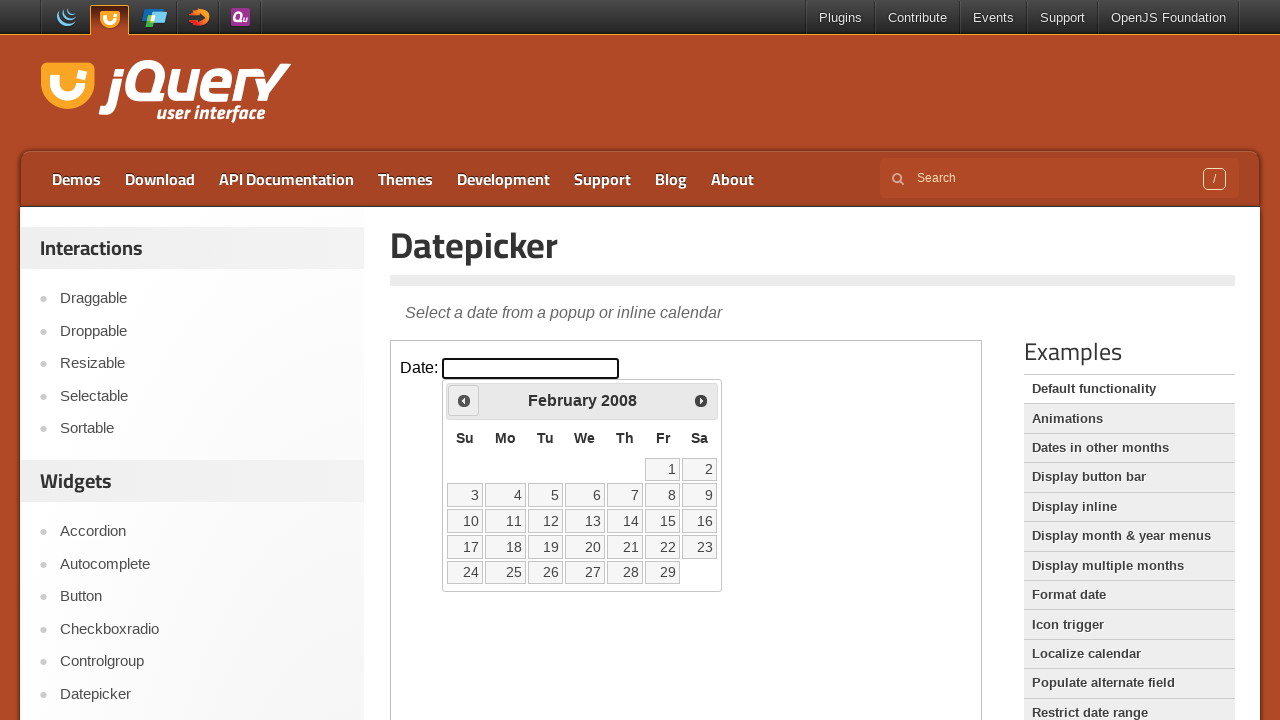

Clicked previous month button to navigate backwards at (464, 400) on iframe >> nth=0 >> internal:control=enter-frame >> xpath=//span[@class='ui-icon 
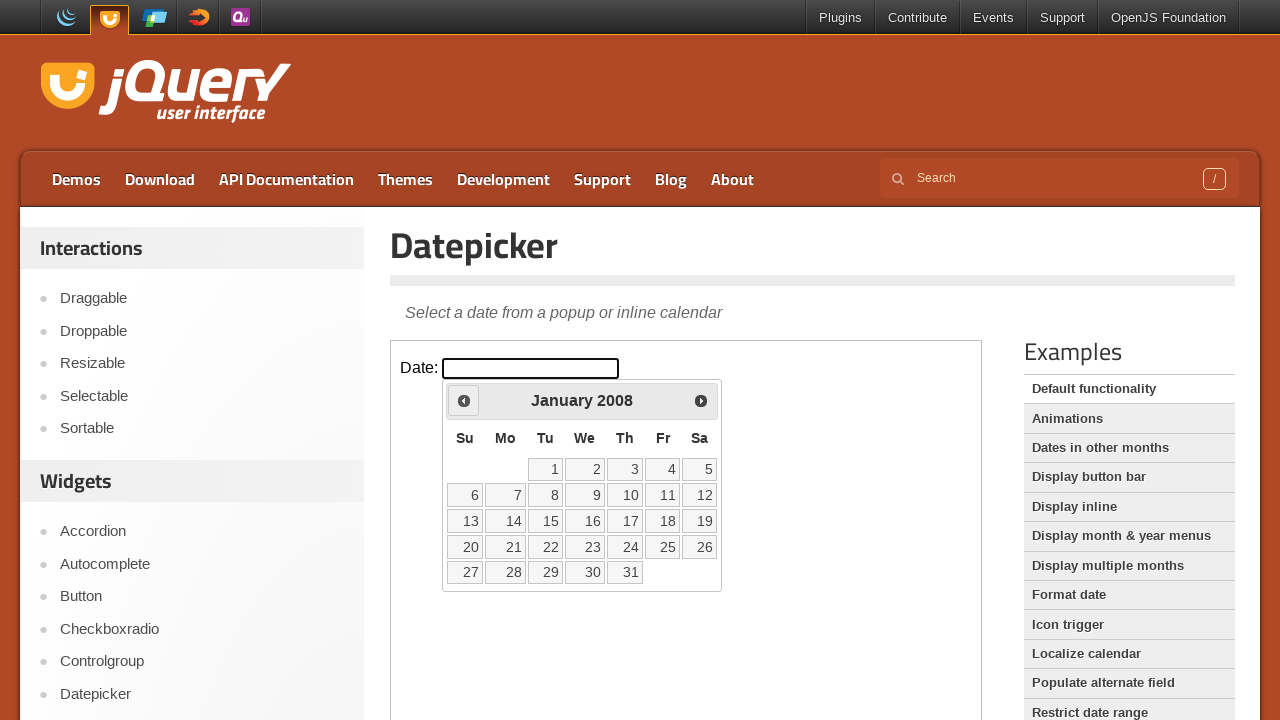

Retrieved current month: January
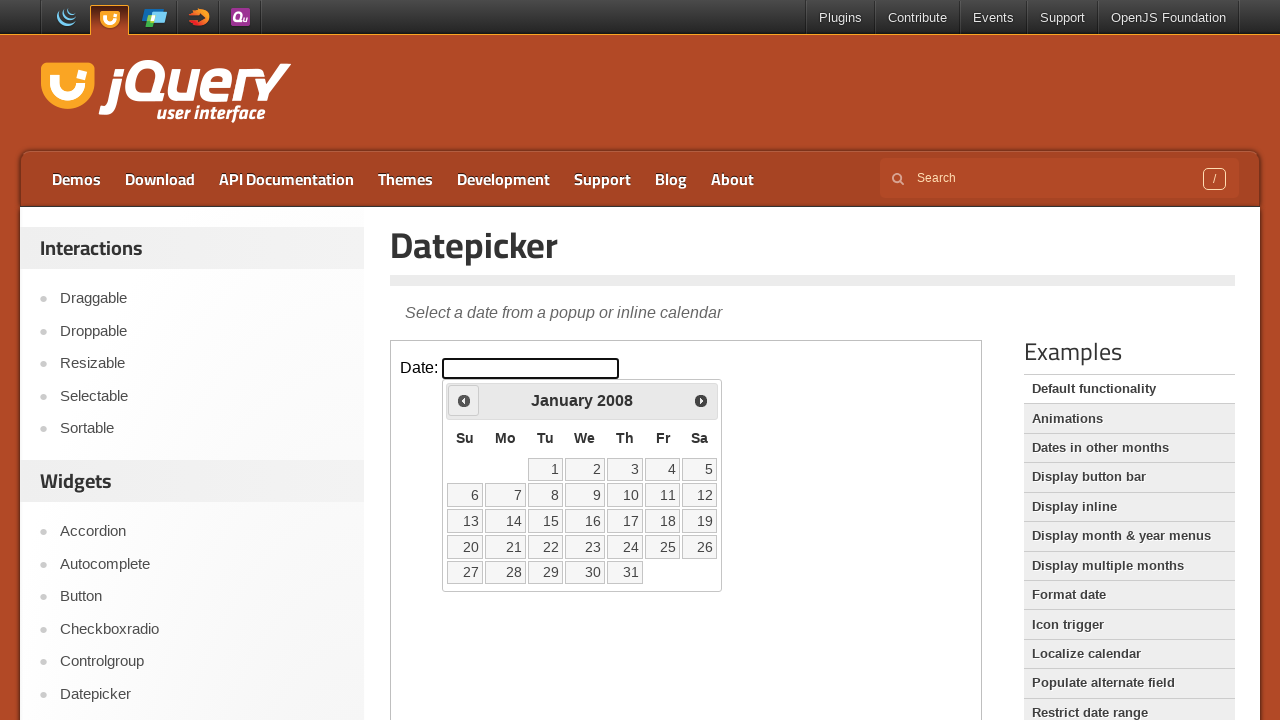

Retrieved current year: 2008
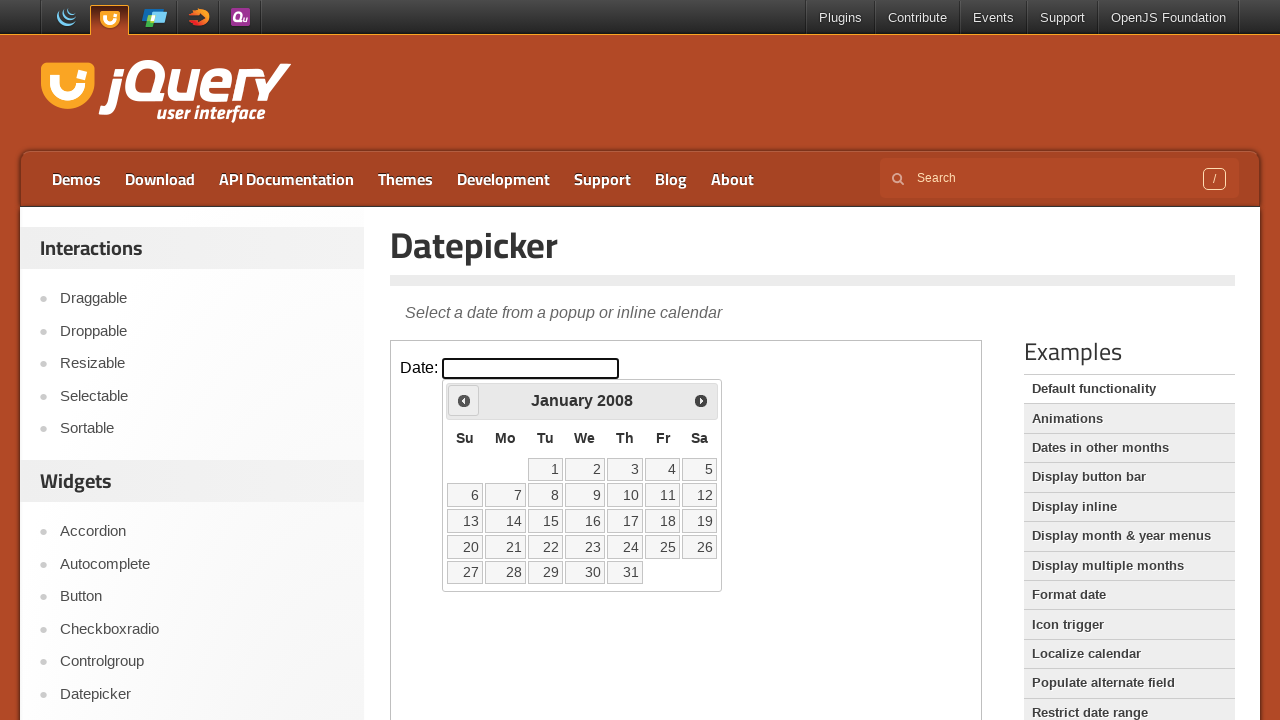

Clicked previous month button to navigate backwards at (464, 400) on iframe >> nth=0 >> internal:control=enter-frame >> xpath=//span[@class='ui-icon 
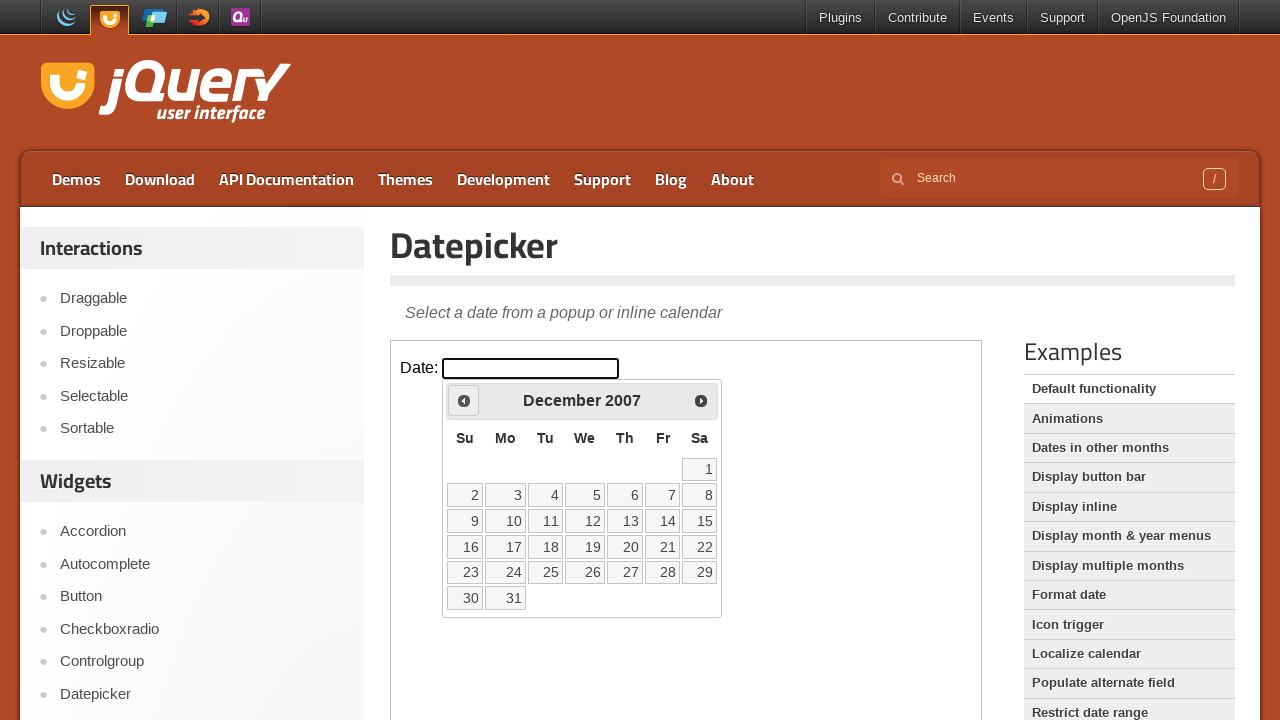

Retrieved current month: December
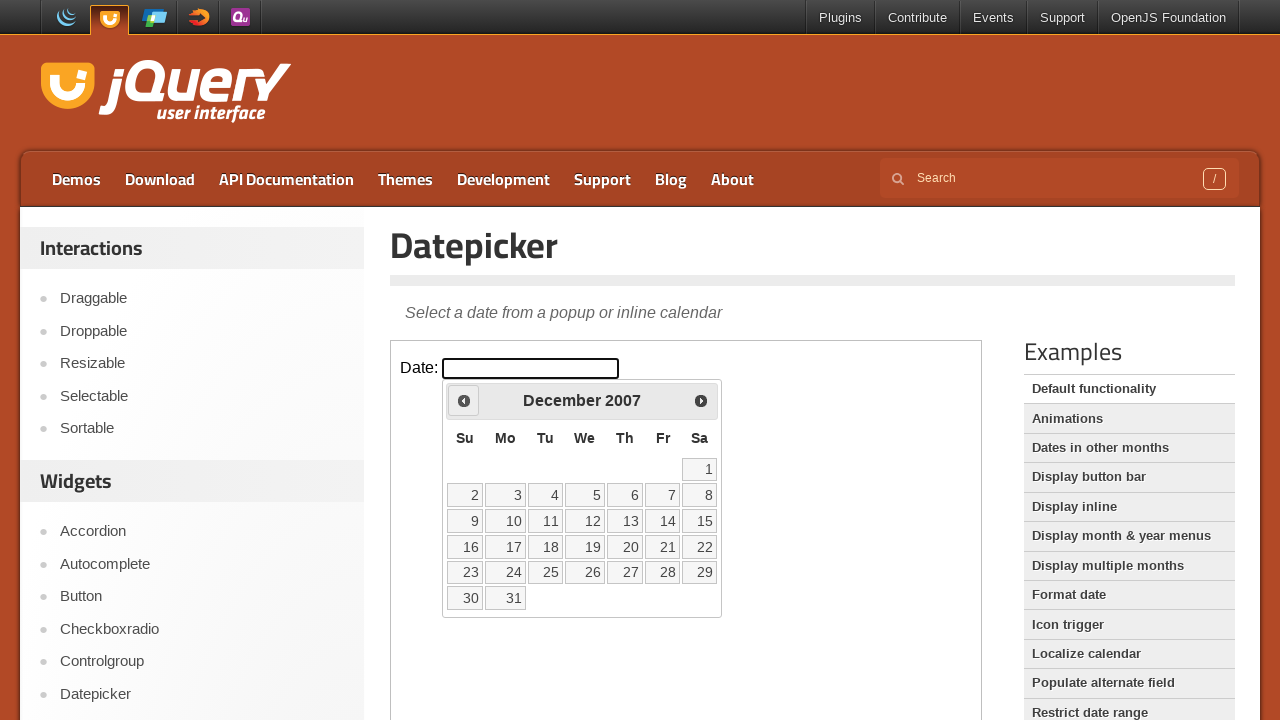

Retrieved current year: 2007
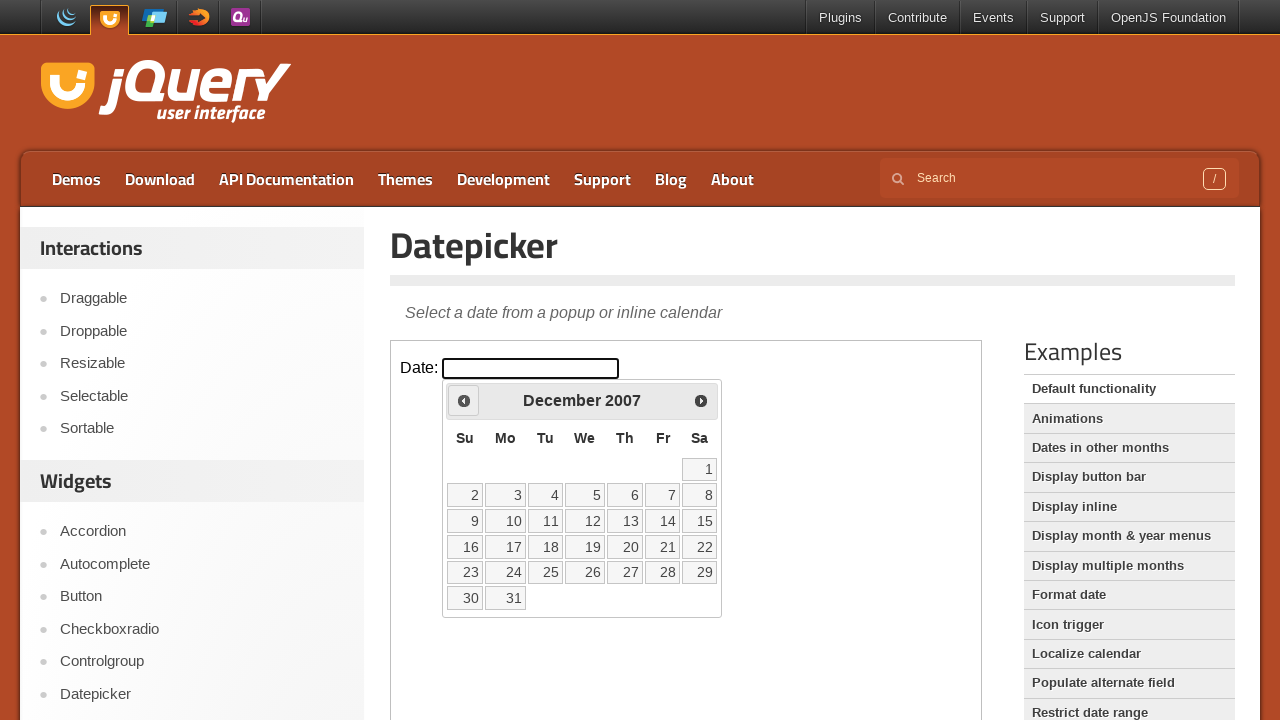

Clicked previous month button to navigate backwards at (464, 400) on iframe >> nth=0 >> internal:control=enter-frame >> xpath=//span[@class='ui-icon 
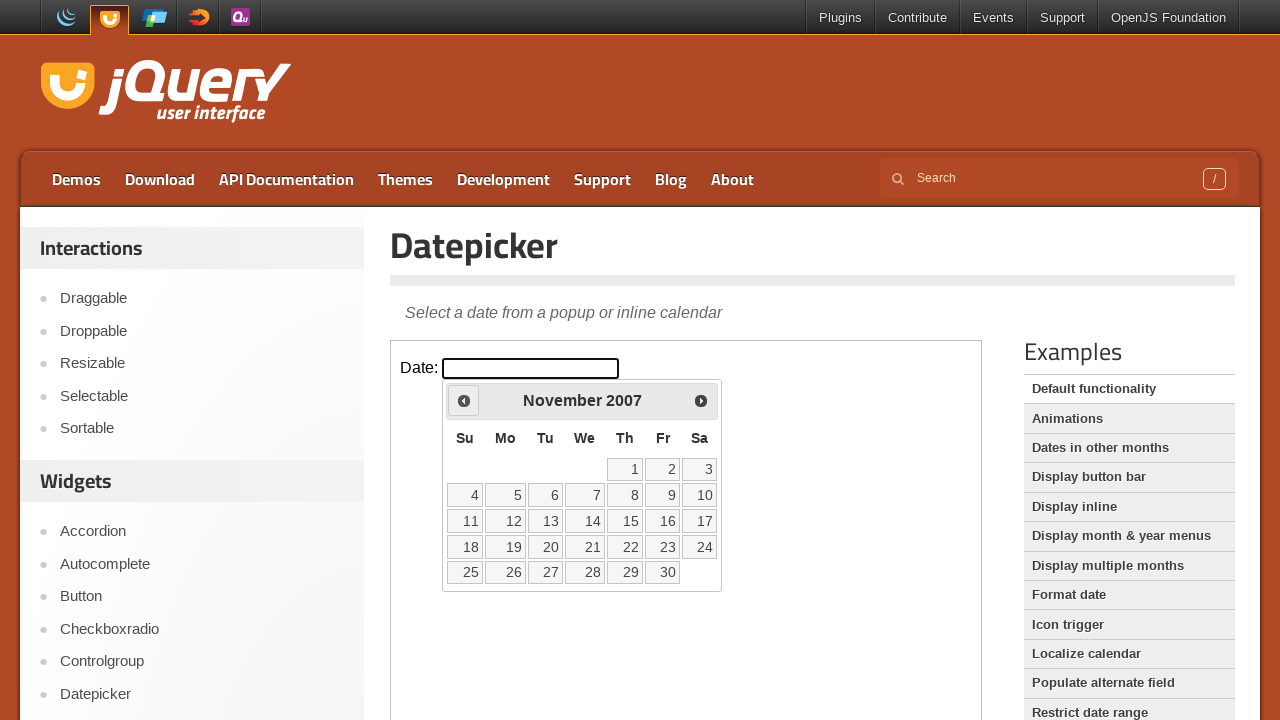

Retrieved current month: November
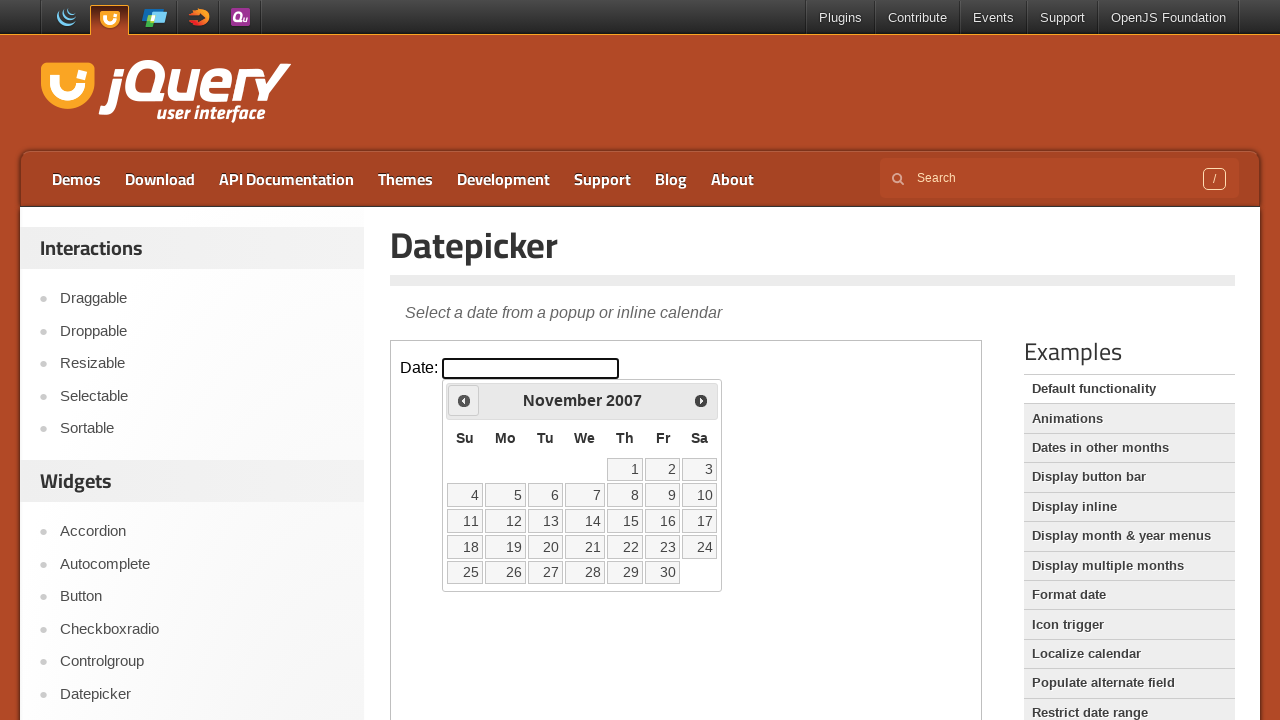

Retrieved current year: 2007
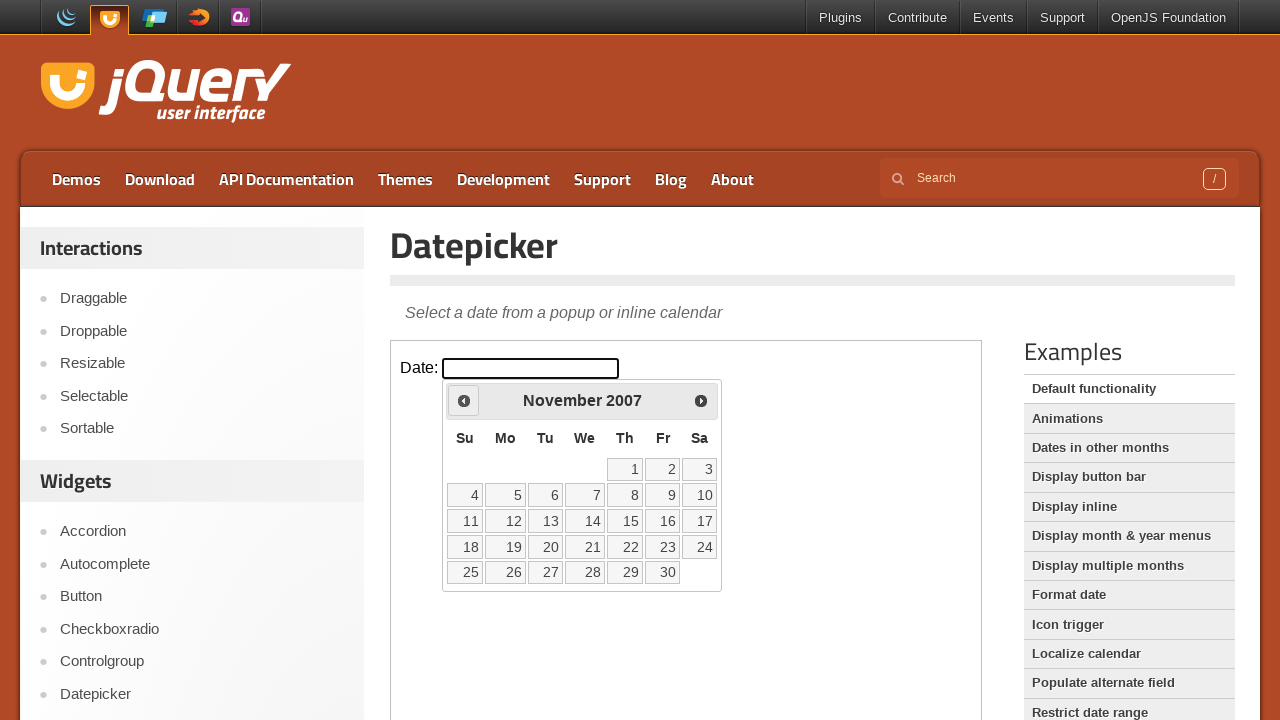

Clicked previous month button to navigate backwards at (464, 400) on iframe >> nth=0 >> internal:control=enter-frame >> xpath=//span[@class='ui-icon 
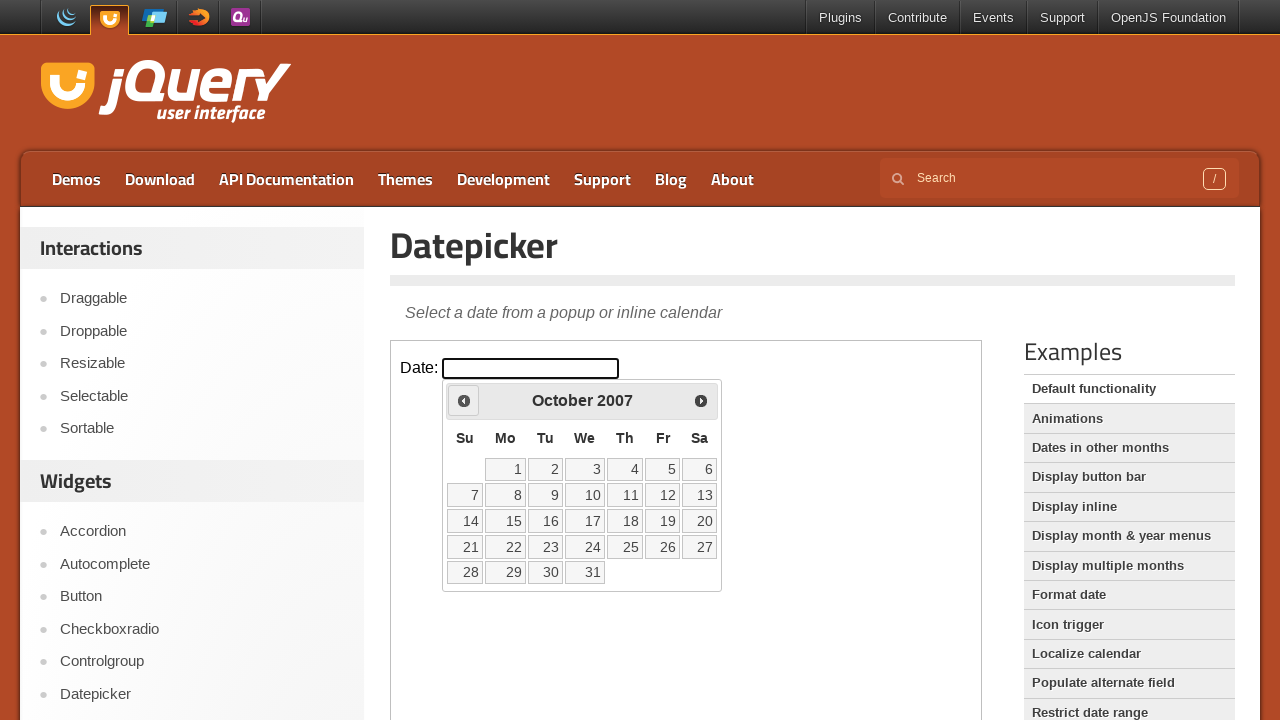

Retrieved current month: October
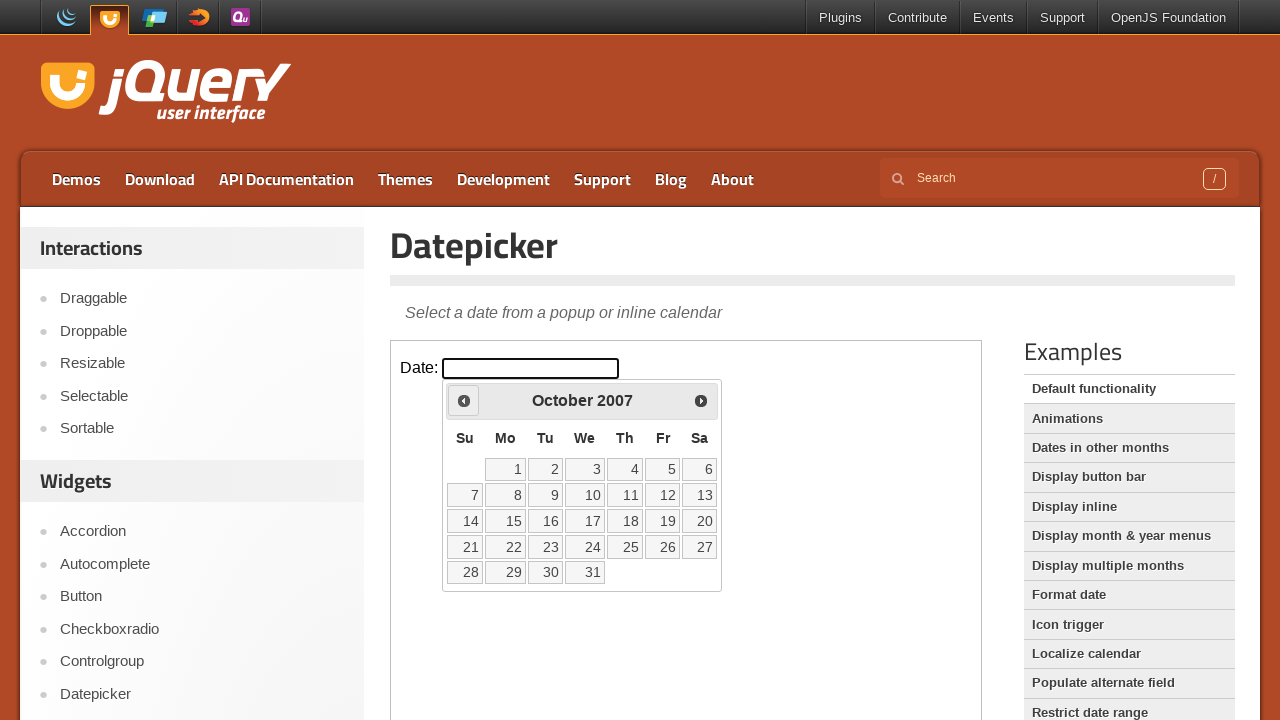

Retrieved current year: 2007
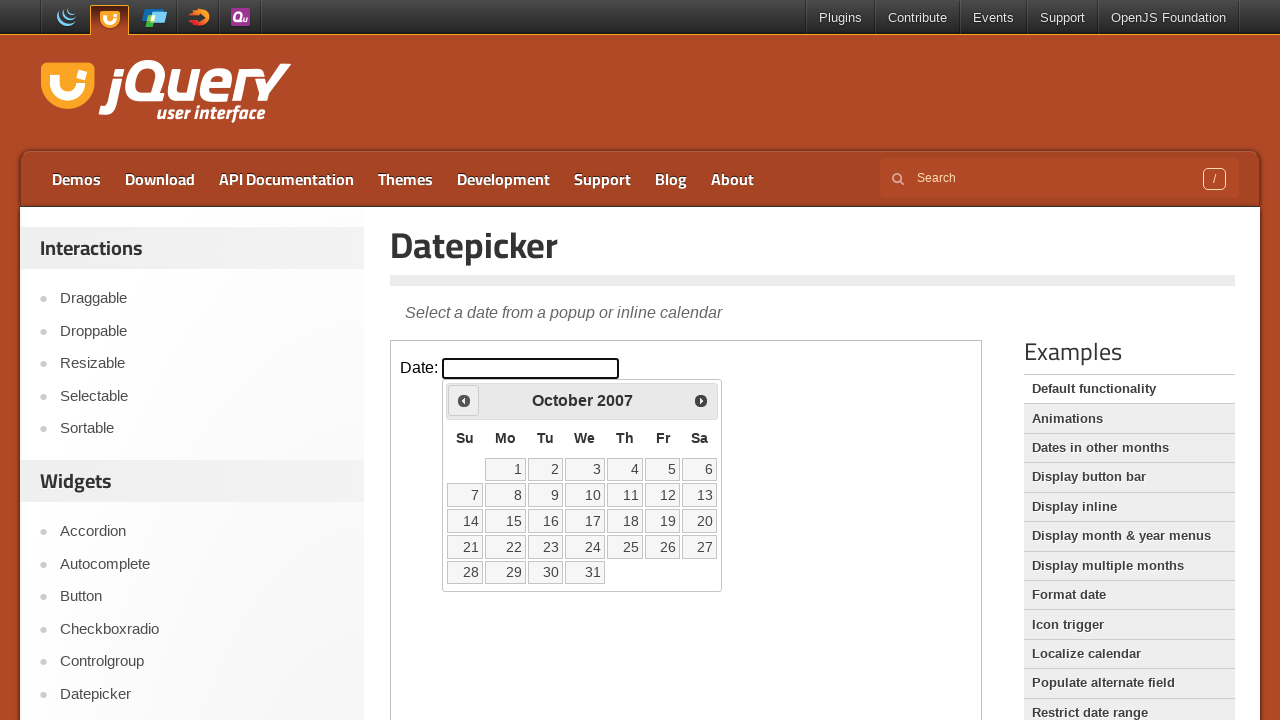

Clicked previous month button to navigate backwards at (464, 400) on iframe >> nth=0 >> internal:control=enter-frame >> xpath=//span[@class='ui-icon 
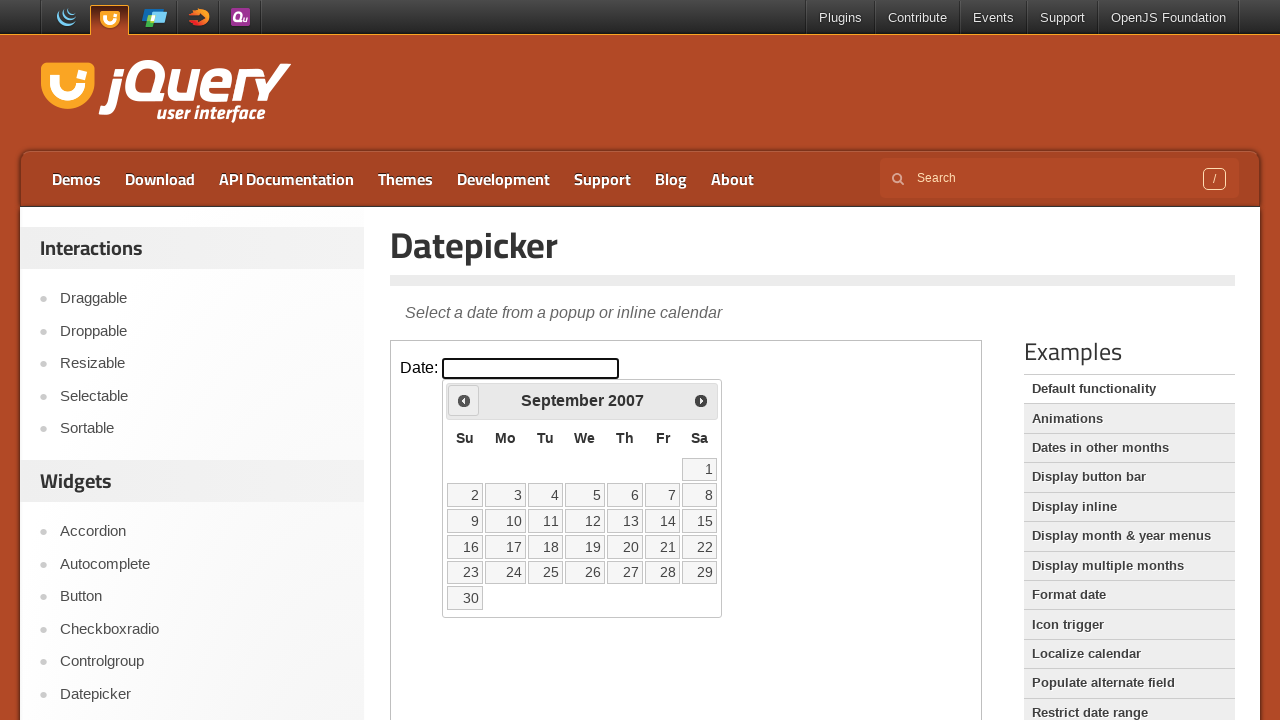

Retrieved current month: September
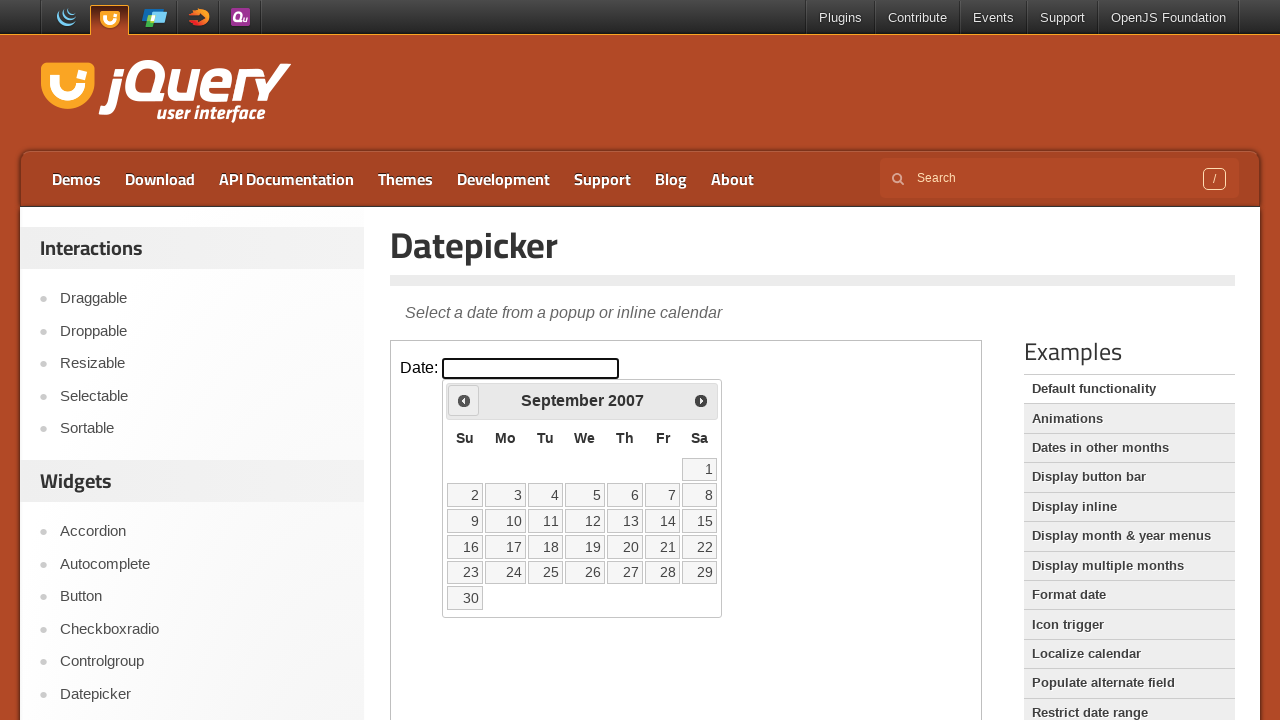

Retrieved current year: 2007
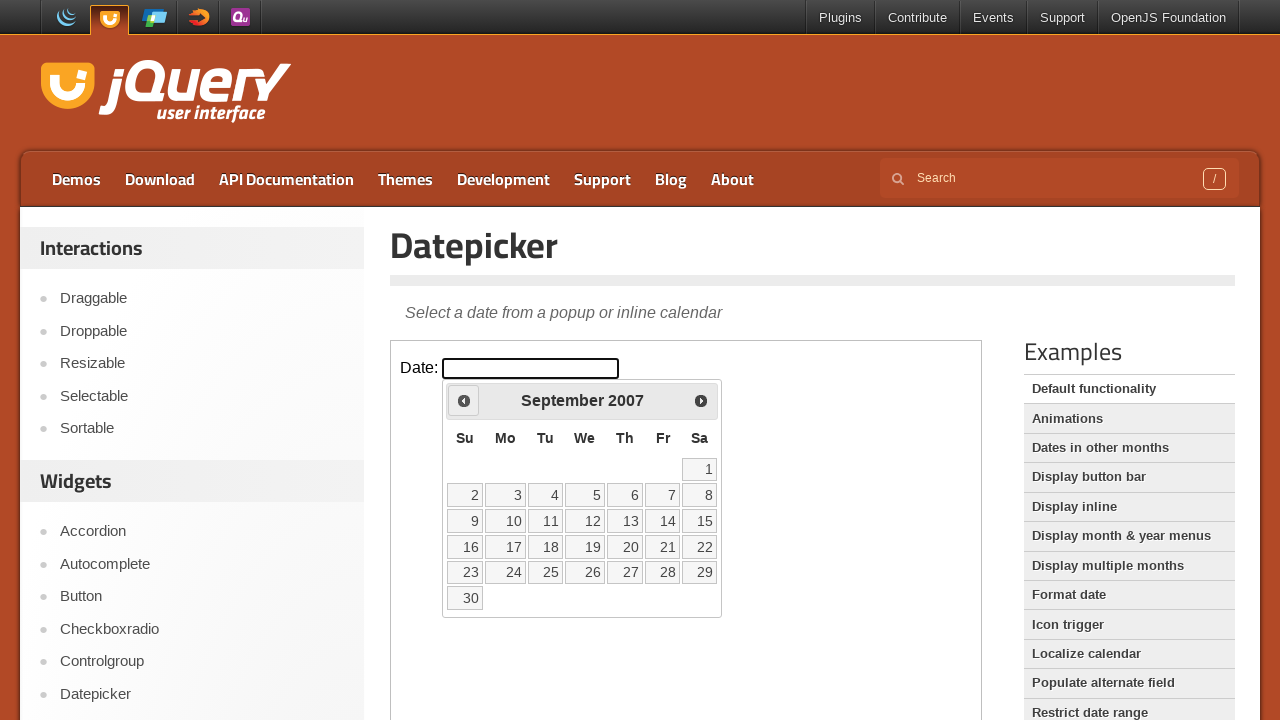

Clicked previous month button to navigate backwards at (464, 400) on iframe >> nth=0 >> internal:control=enter-frame >> xpath=//span[@class='ui-icon 
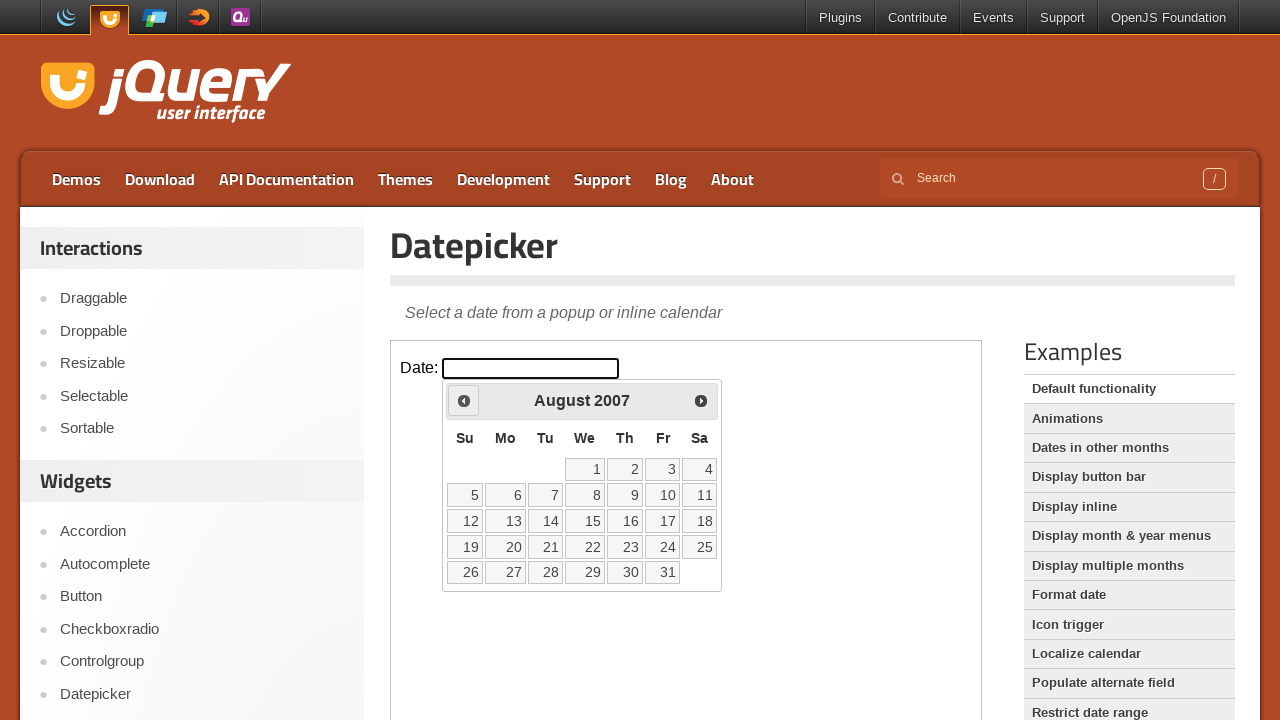

Retrieved current month: August
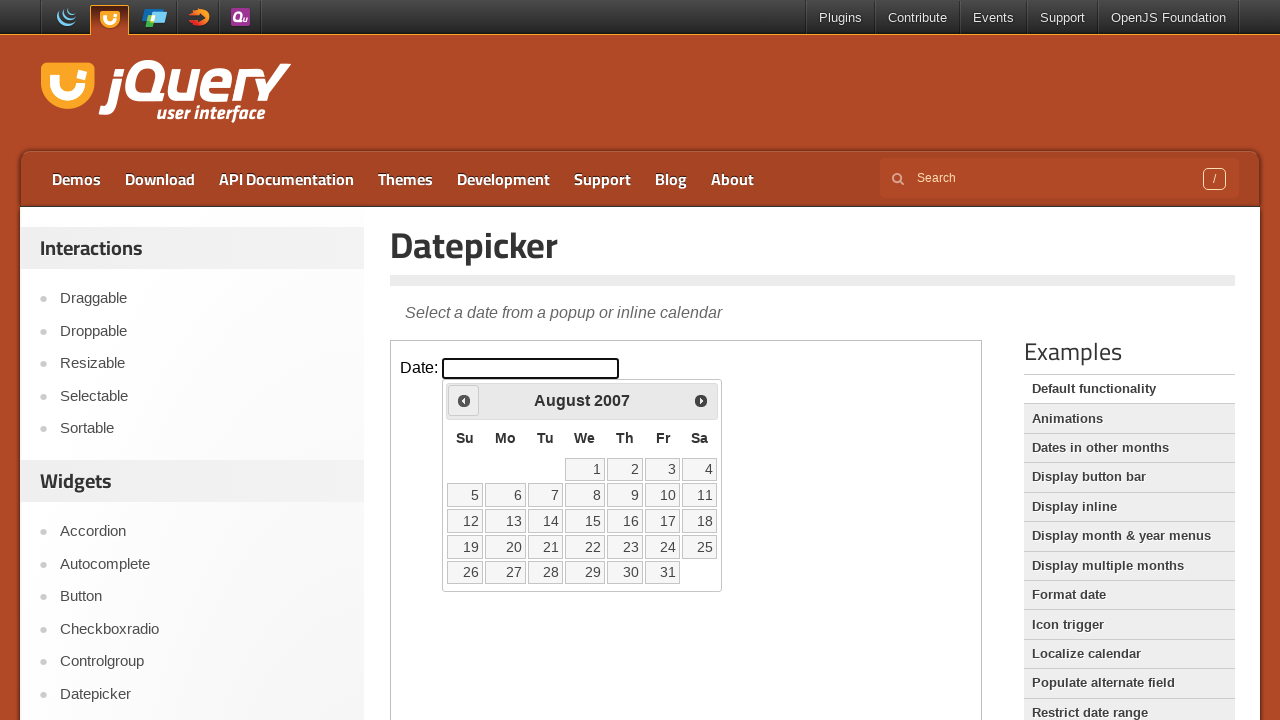

Retrieved current year: 2007
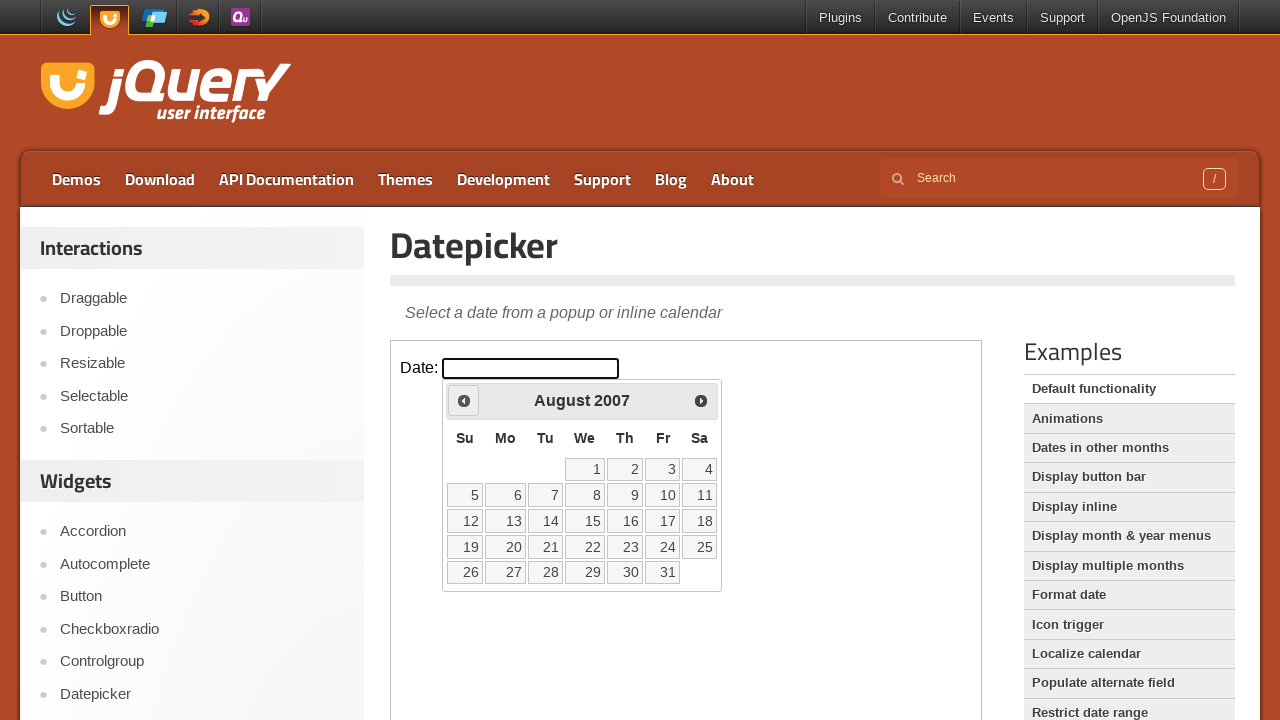

Clicked previous month button to navigate backwards at (464, 400) on iframe >> nth=0 >> internal:control=enter-frame >> xpath=//span[@class='ui-icon 
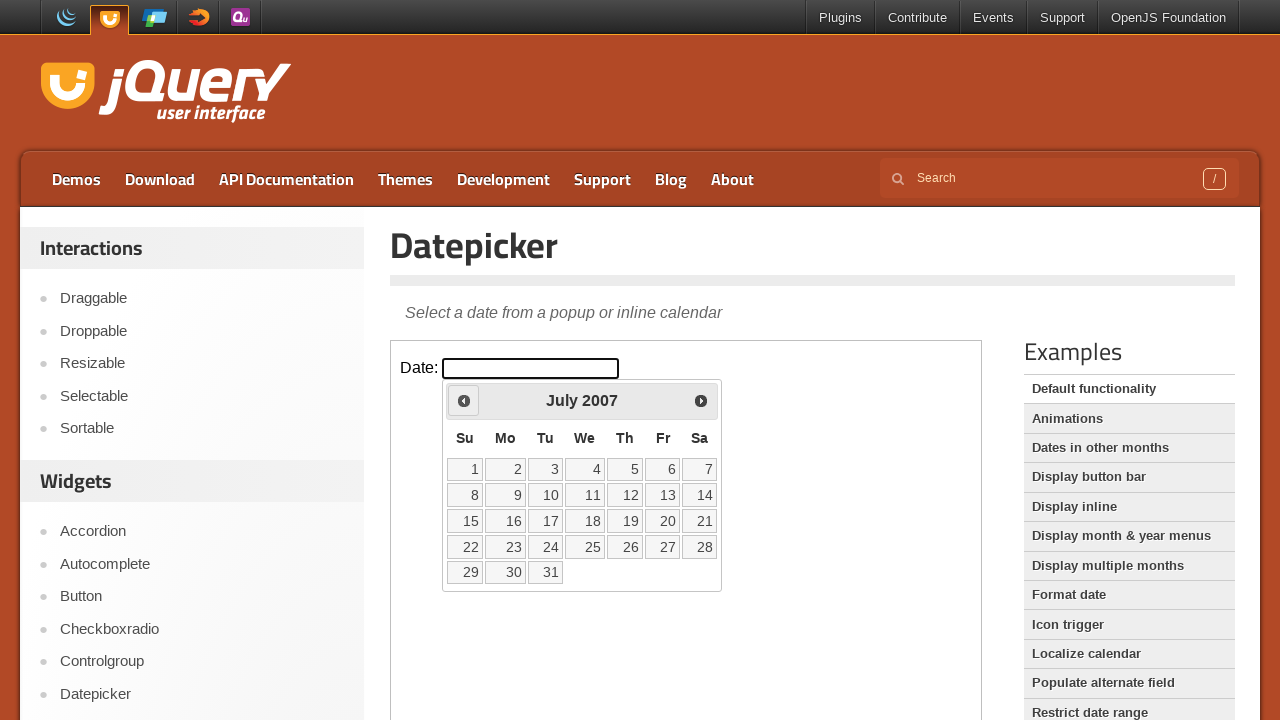

Retrieved current month: July
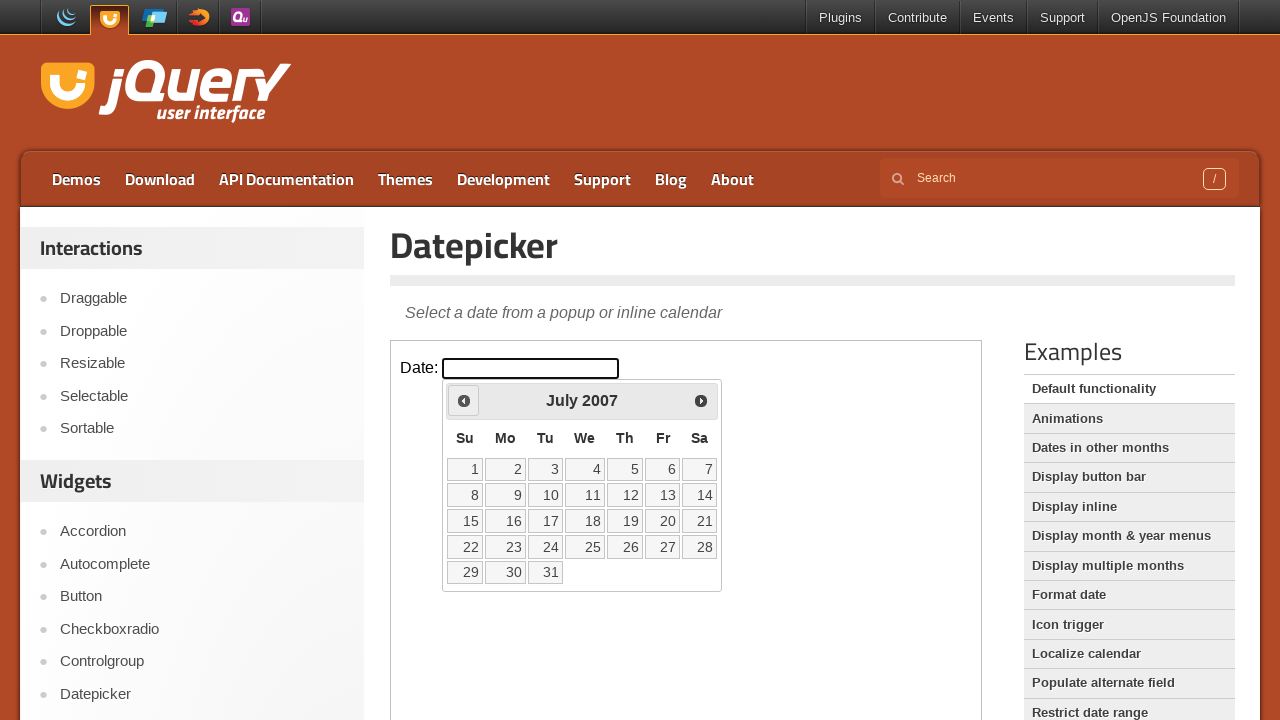

Retrieved current year: 2007
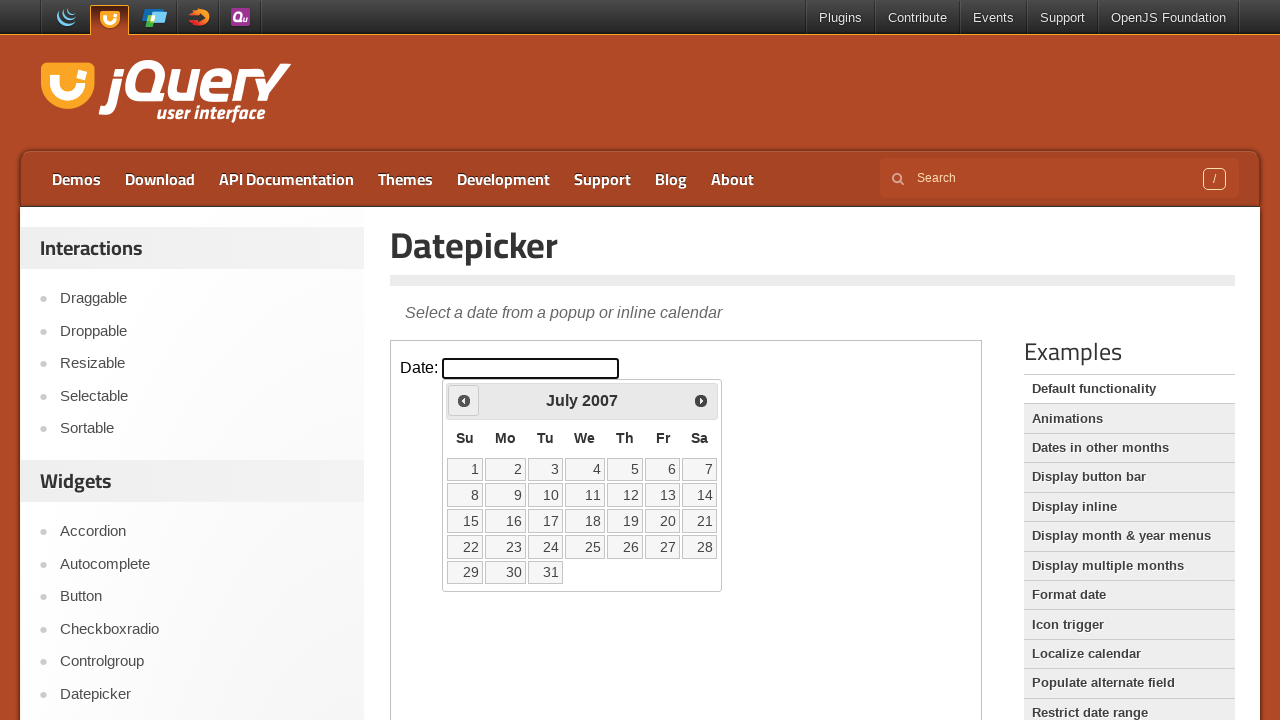

Clicked previous month button to navigate backwards at (464, 400) on iframe >> nth=0 >> internal:control=enter-frame >> xpath=//span[@class='ui-icon 
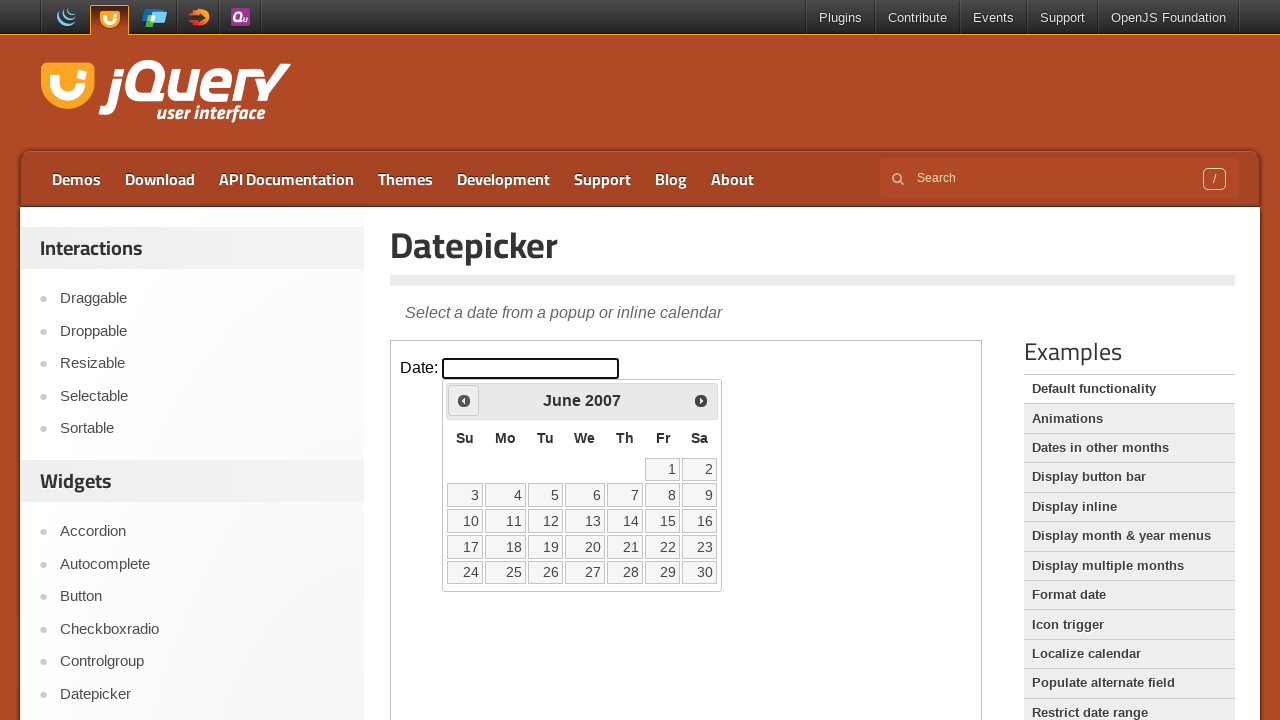

Retrieved current month: June
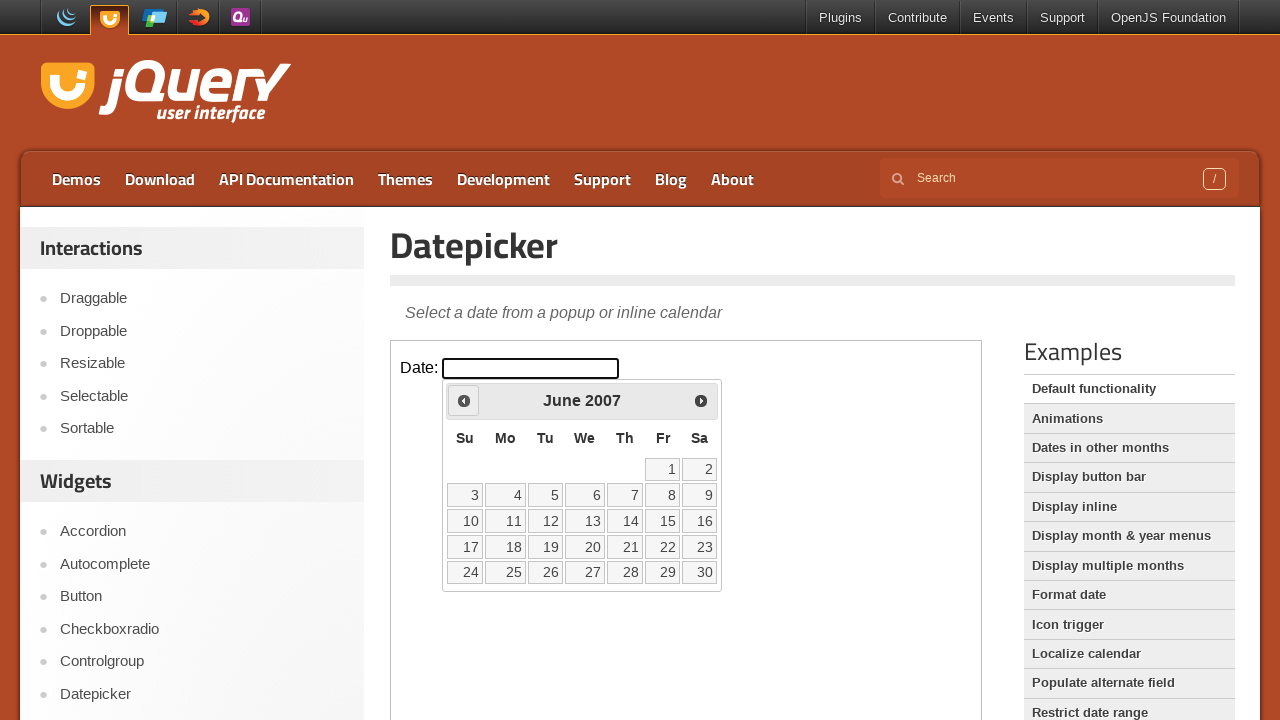

Retrieved current year: 2007
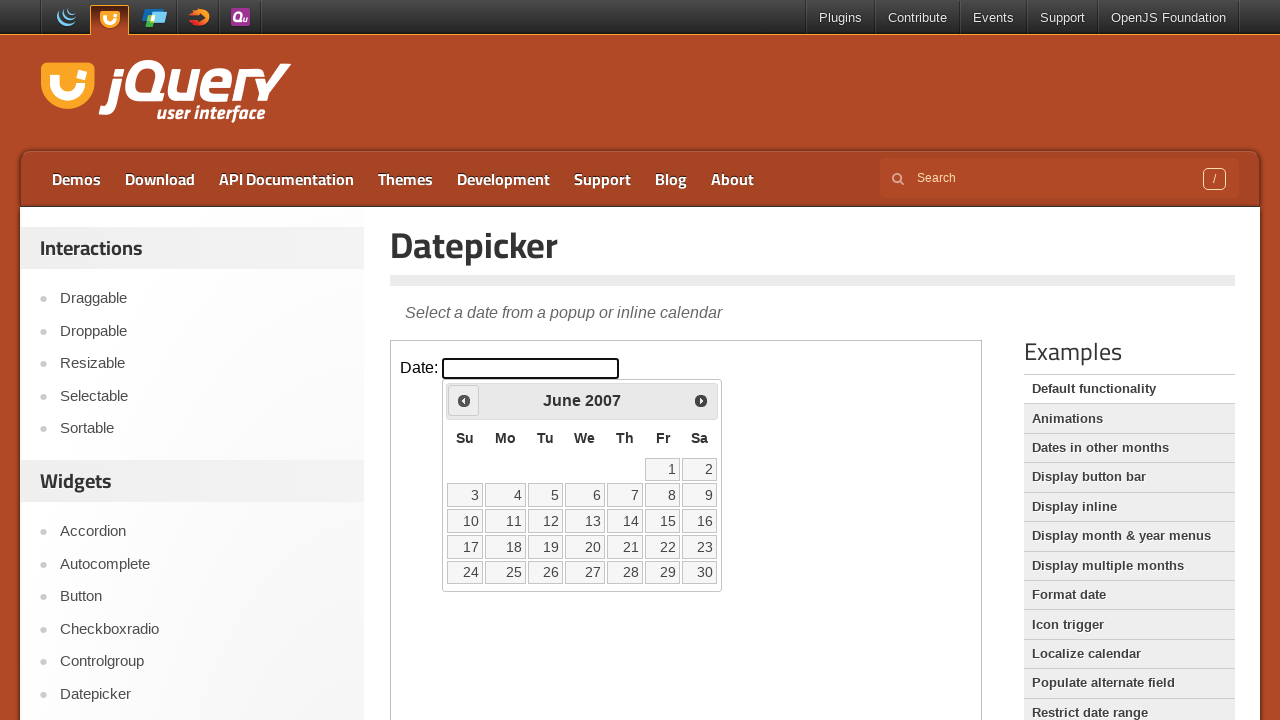

Clicked previous month button to navigate backwards at (464, 400) on iframe >> nth=0 >> internal:control=enter-frame >> xpath=//span[@class='ui-icon 
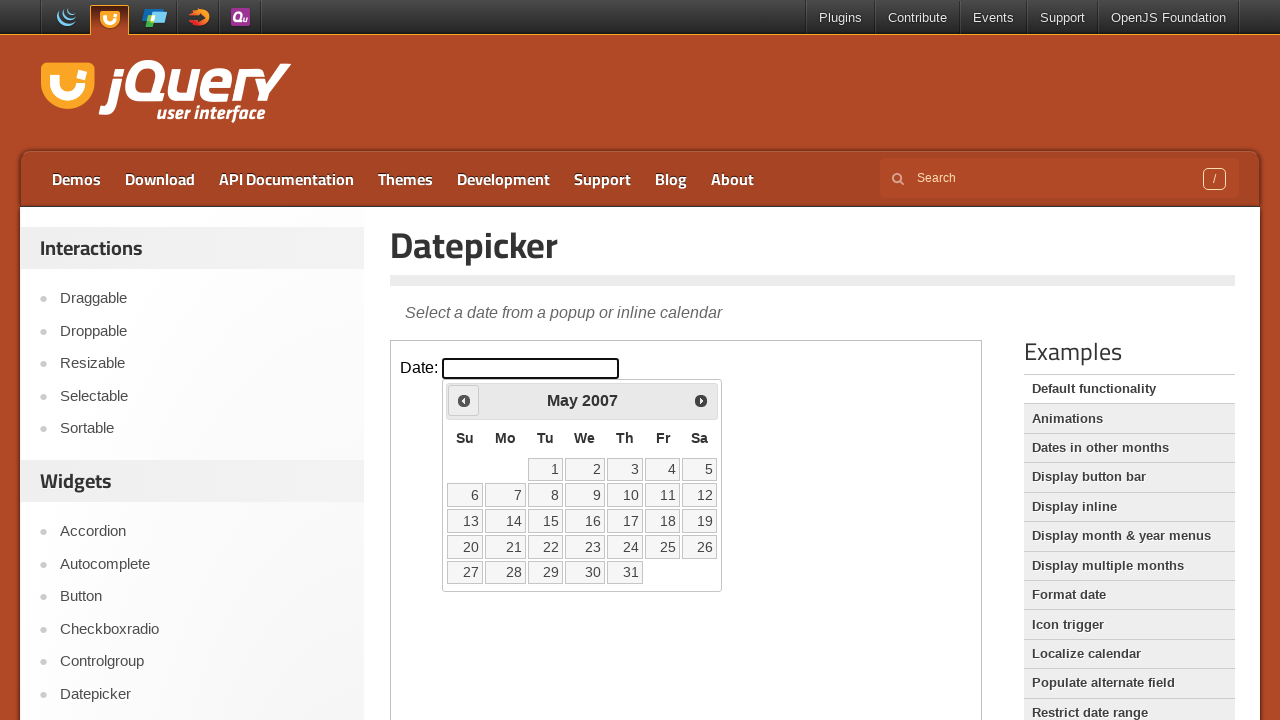

Retrieved current month: May
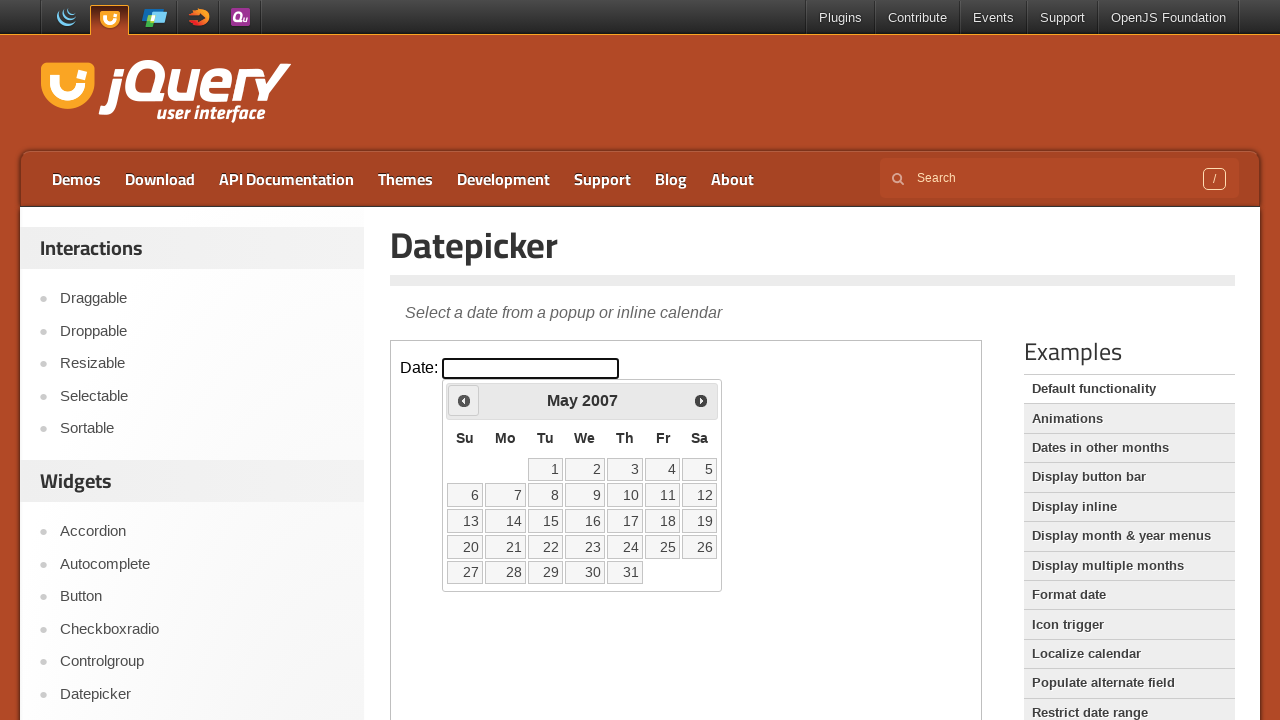

Retrieved current year: 2007
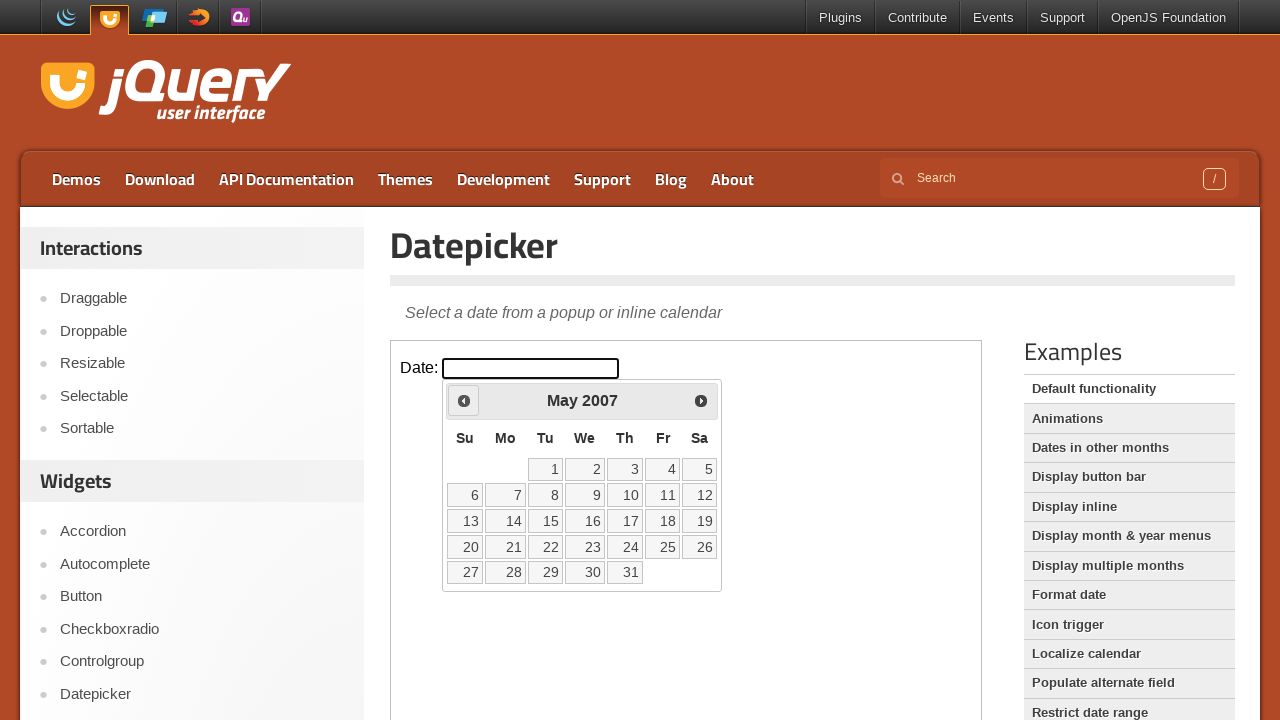

Clicked previous month button to navigate backwards at (464, 400) on iframe >> nth=0 >> internal:control=enter-frame >> xpath=//span[@class='ui-icon 
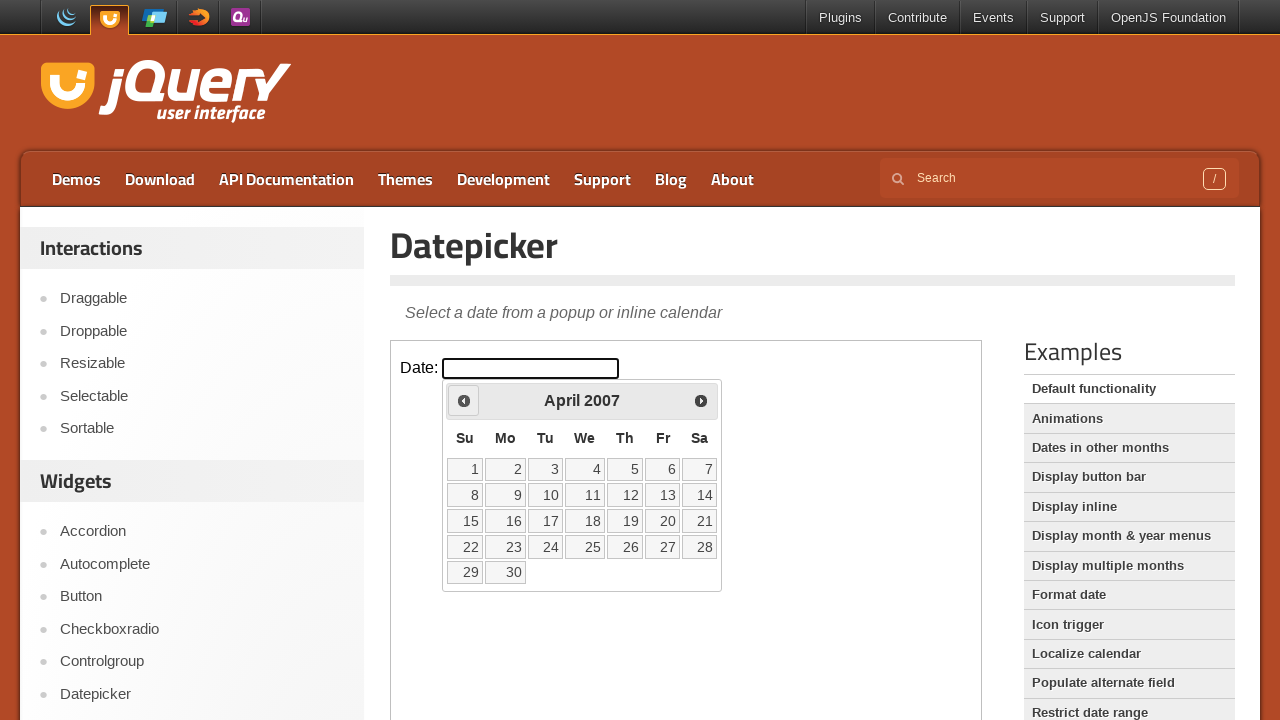

Retrieved current month: April
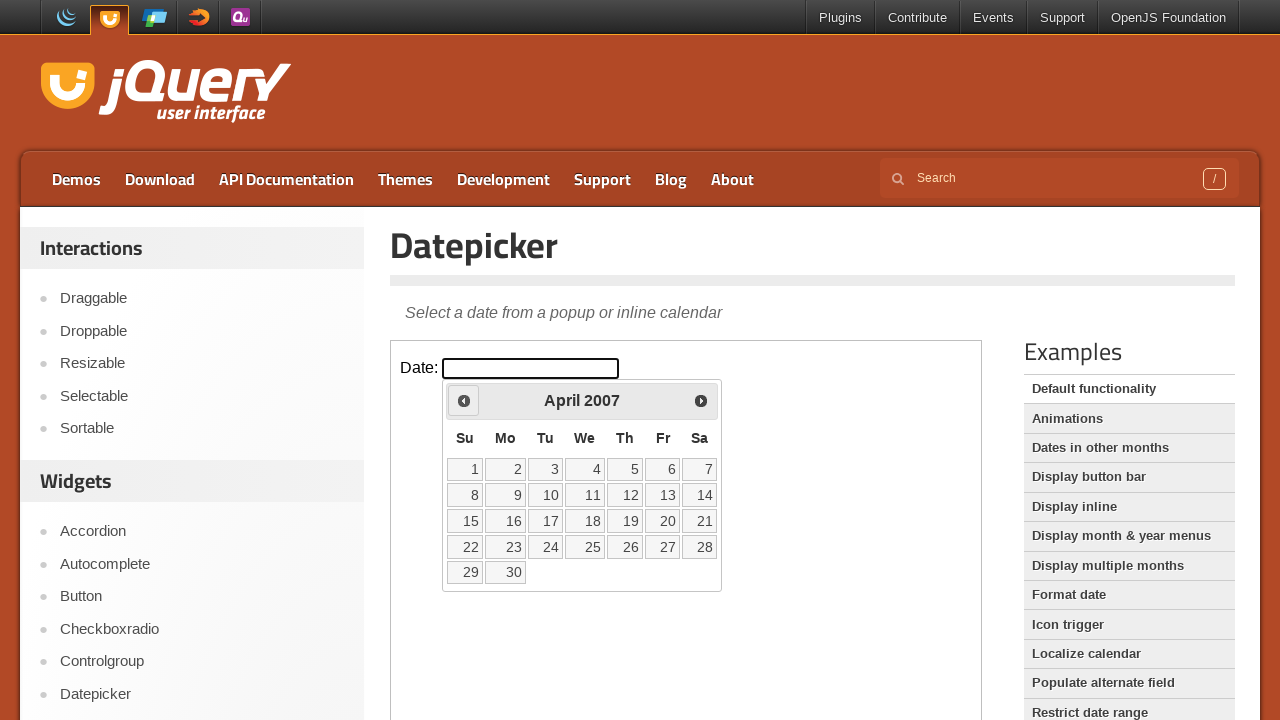

Retrieved current year: 2007
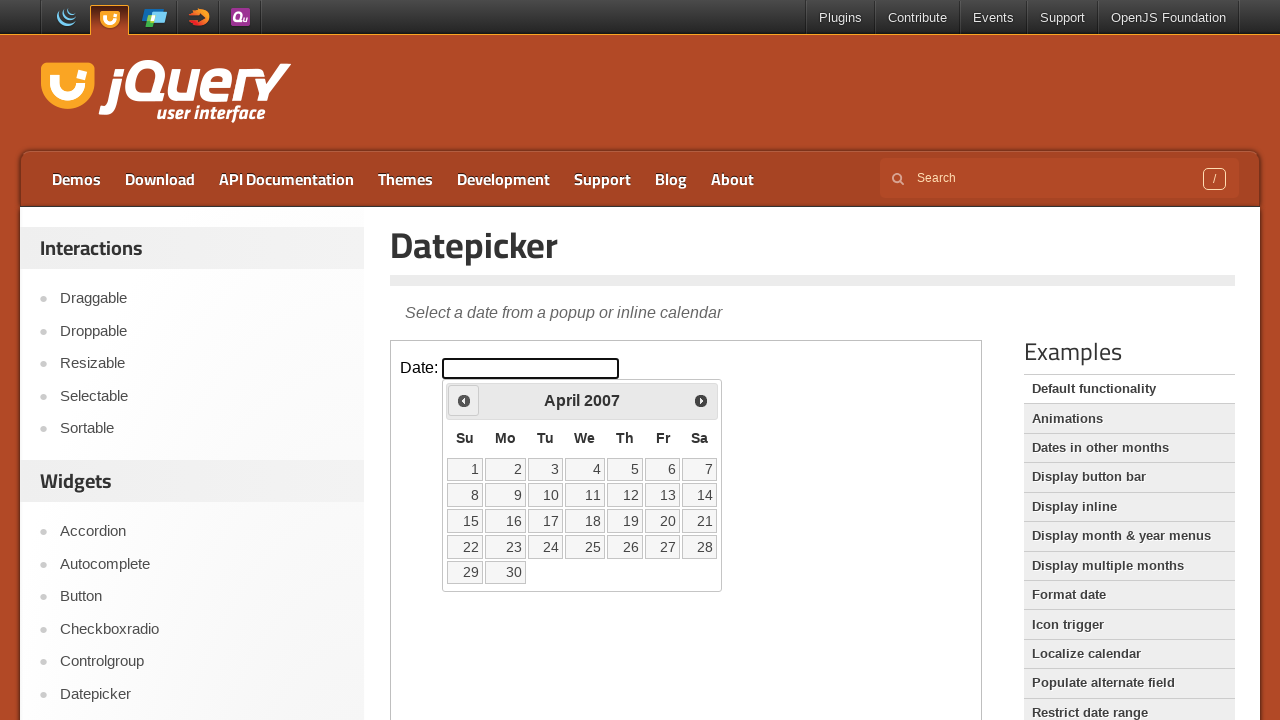

Clicked previous month button to navigate backwards at (464, 400) on iframe >> nth=0 >> internal:control=enter-frame >> xpath=//span[@class='ui-icon 
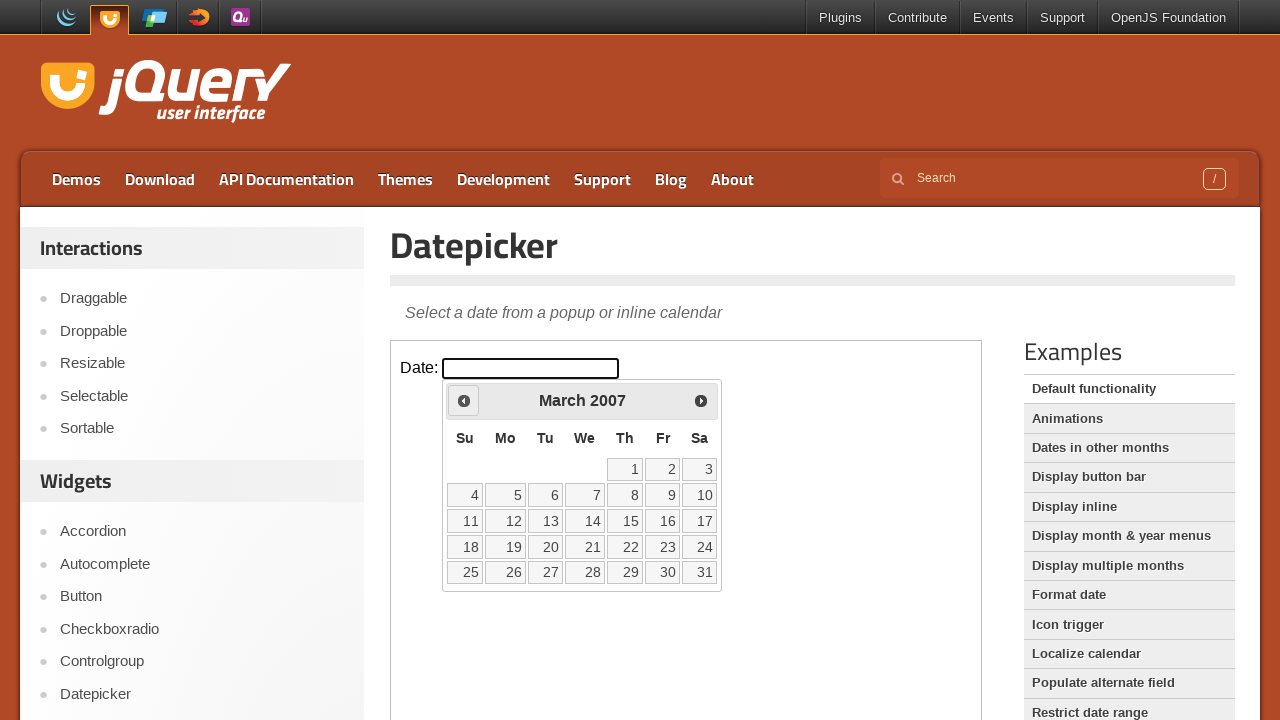

Retrieved current month: March
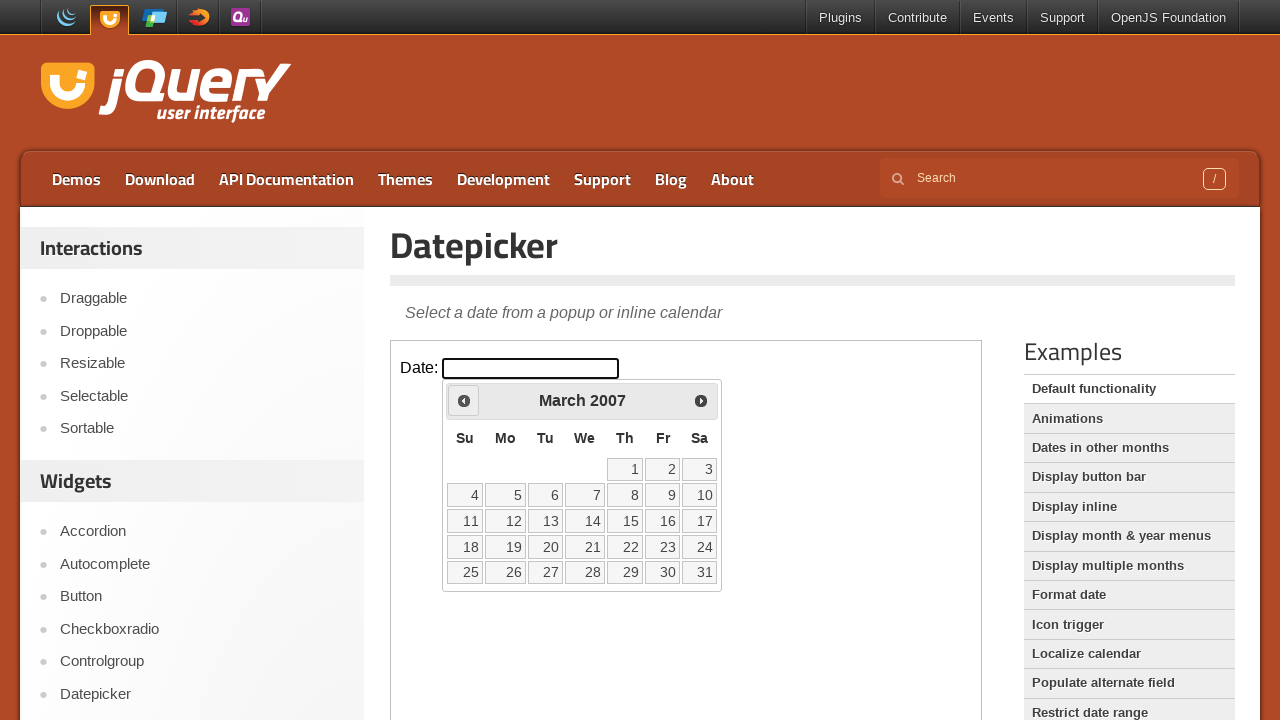

Retrieved current year: 2007
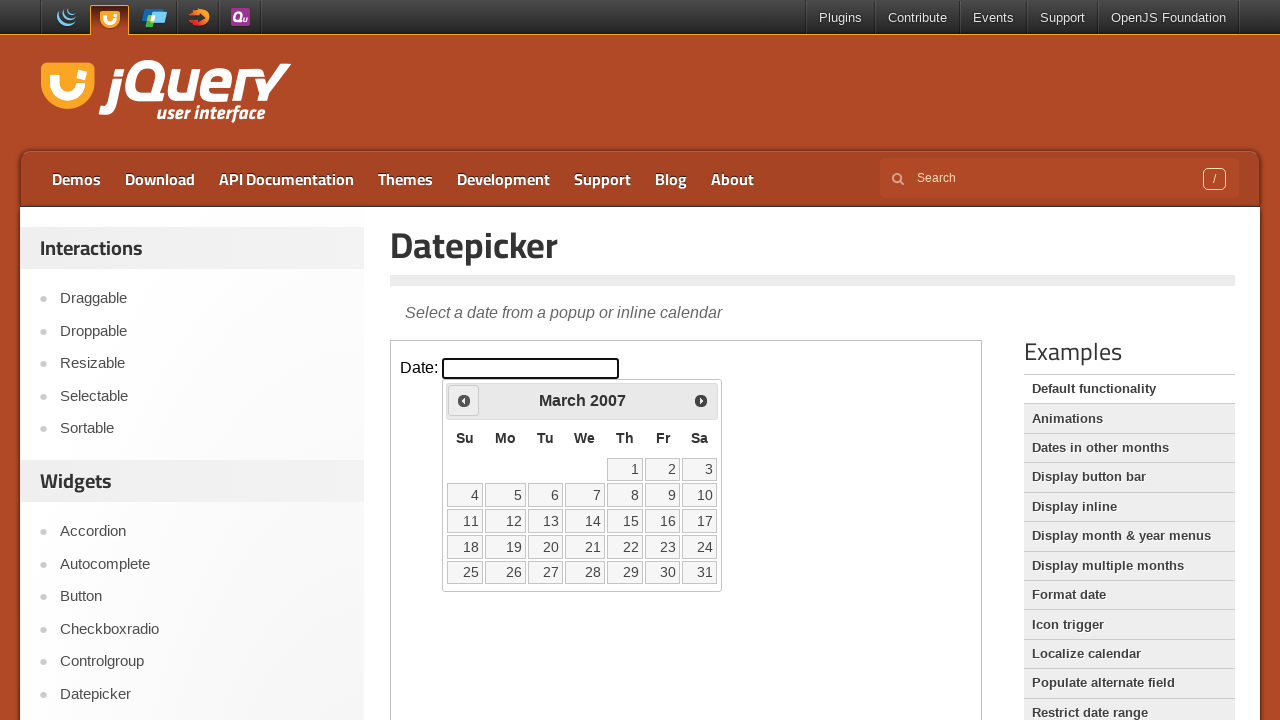

Clicked previous month button to navigate backwards at (464, 400) on iframe >> nth=0 >> internal:control=enter-frame >> xpath=//span[@class='ui-icon 
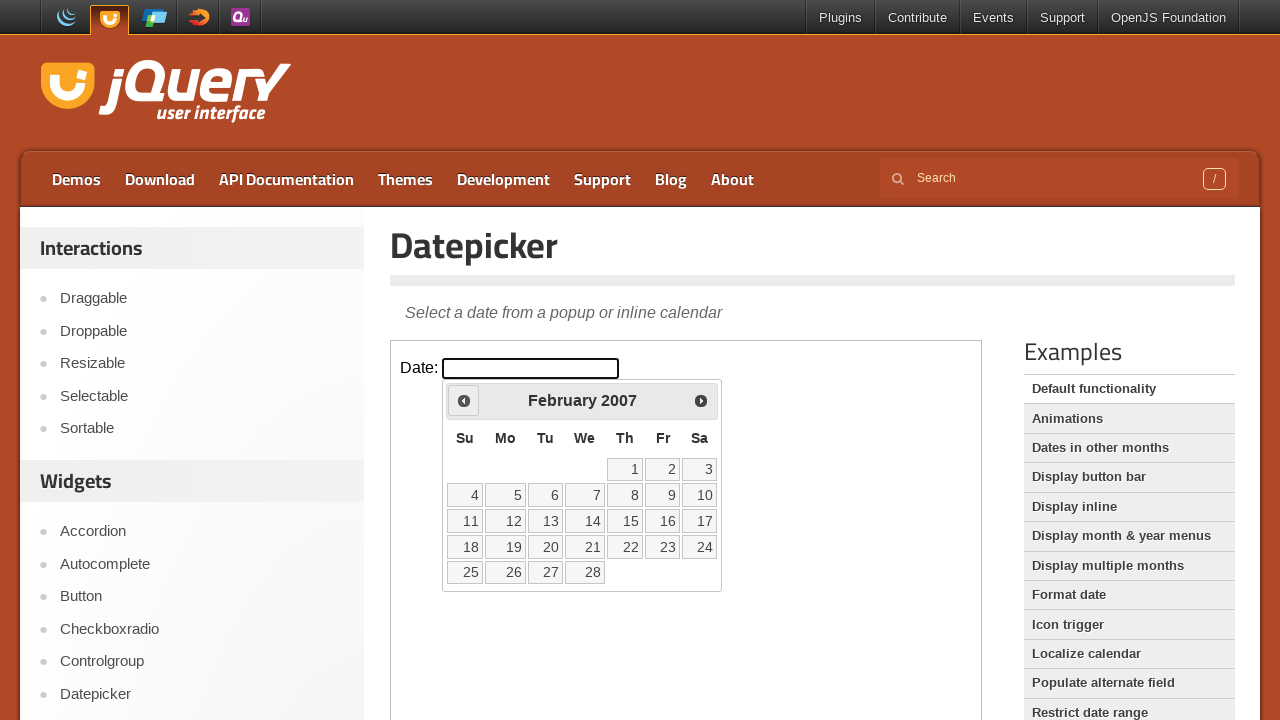

Retrieved current month: February
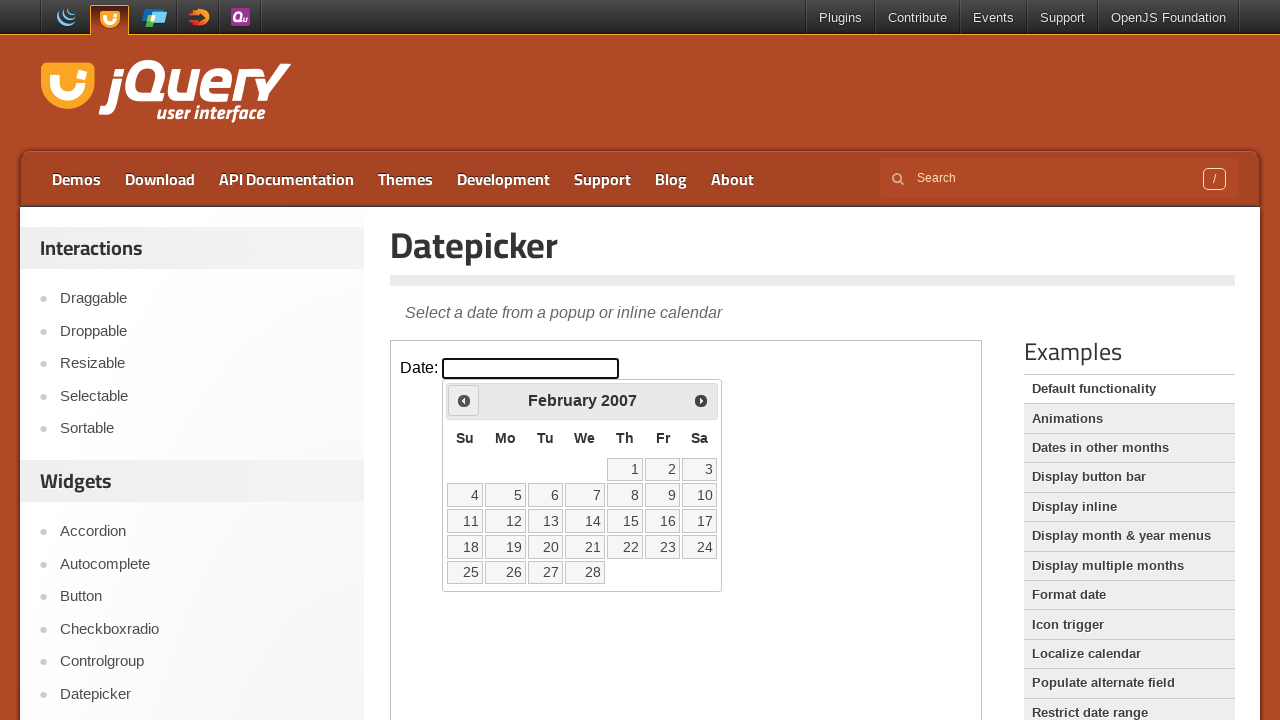

Retrieved current year: 2007
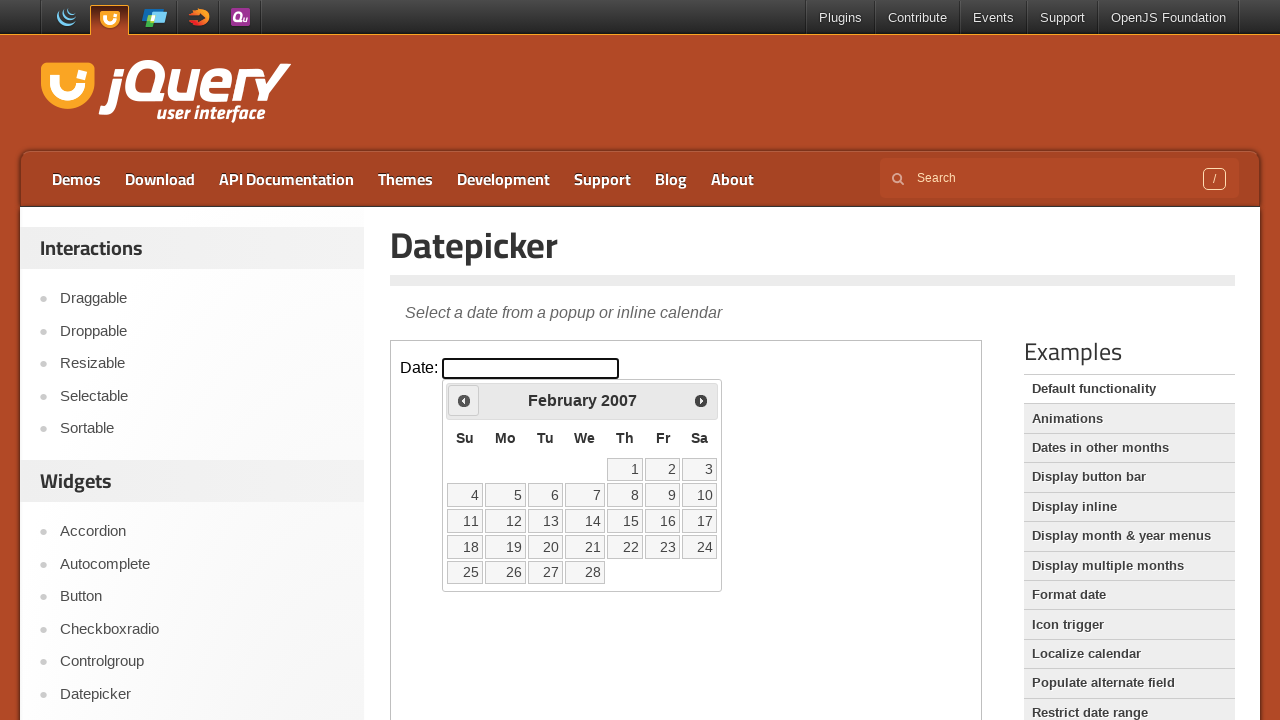

Clicked previous month button to navigate backwards at (464, 400) on iframe >> nth=0 >> internal:control=enter-frame >> xpath=//span[@class='ui-icon 
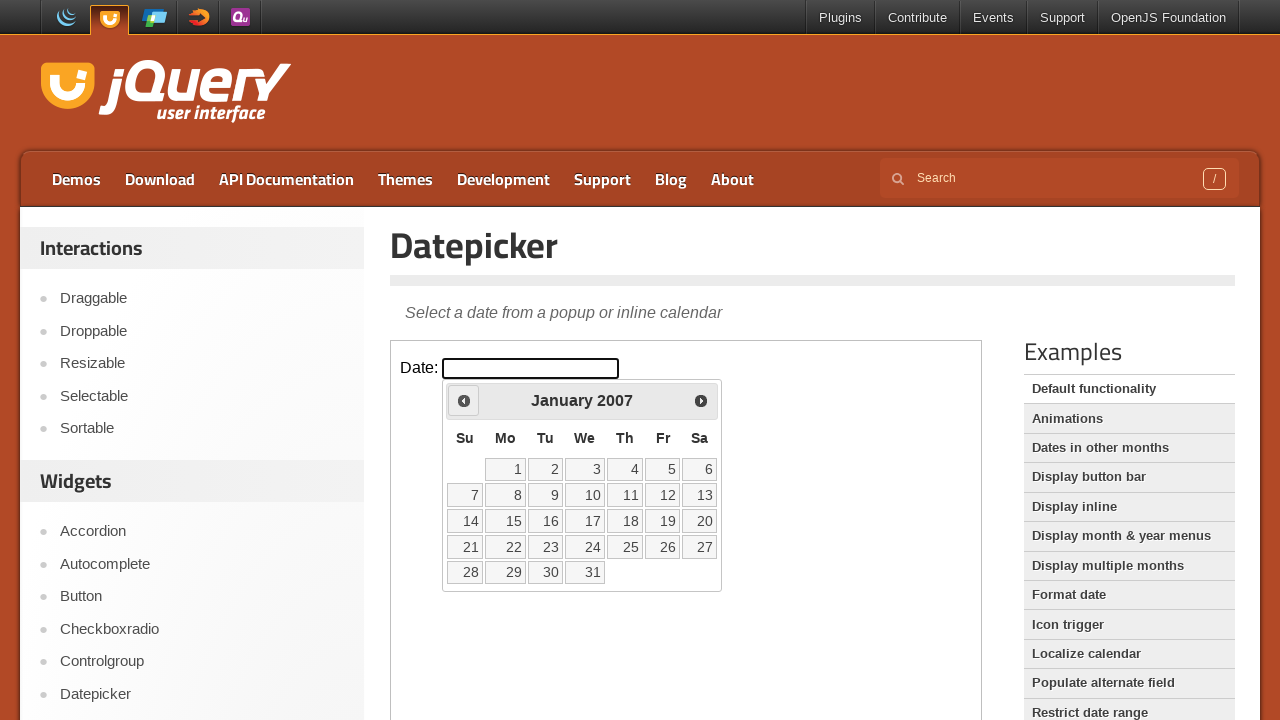

Retrieved current month: January
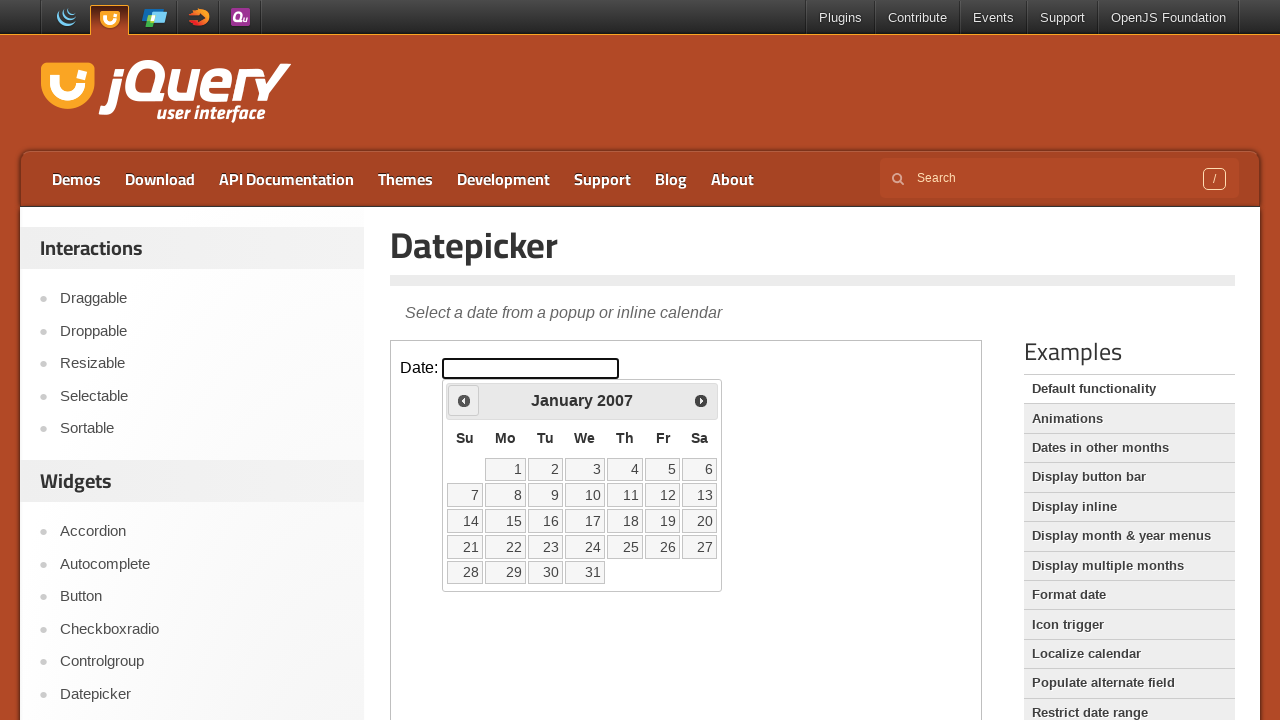

Retrieved current year: 2007
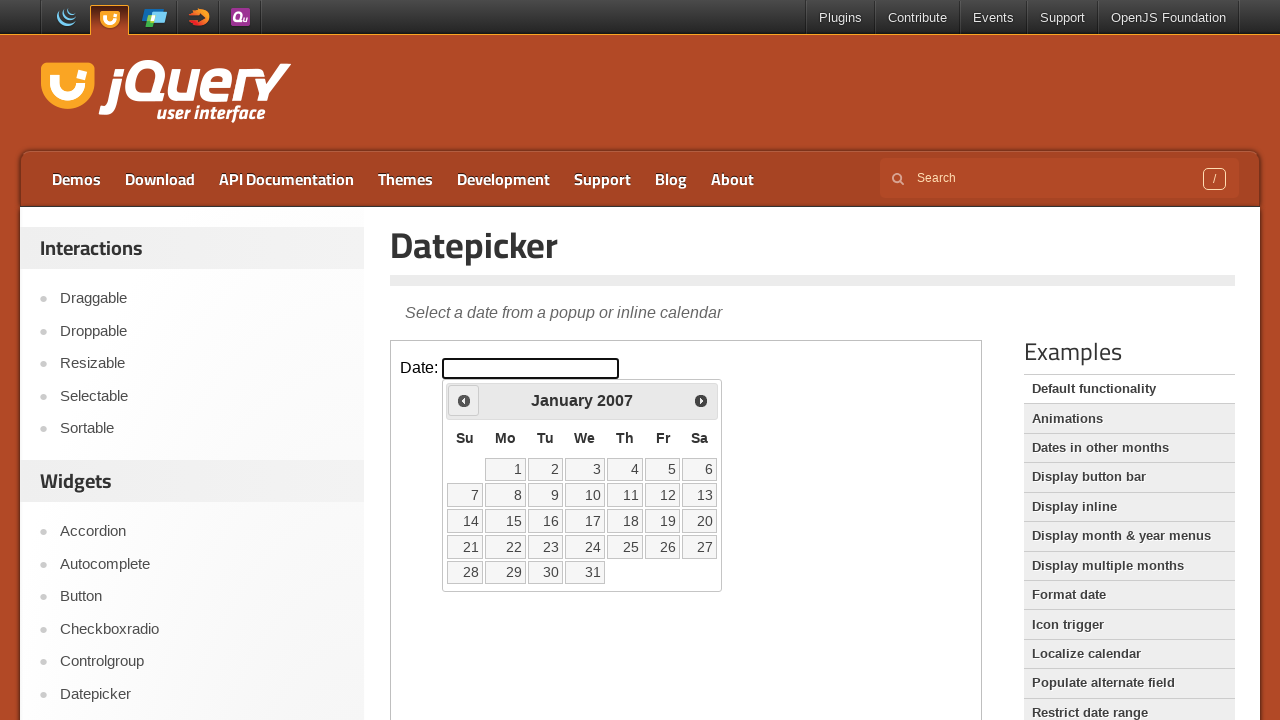

Clicked previous month button to navigate backwards at (464, 400) on iframe >> nth=0 >> internal:control=enter-frame >> xpath=//span[@class='ui-icon 
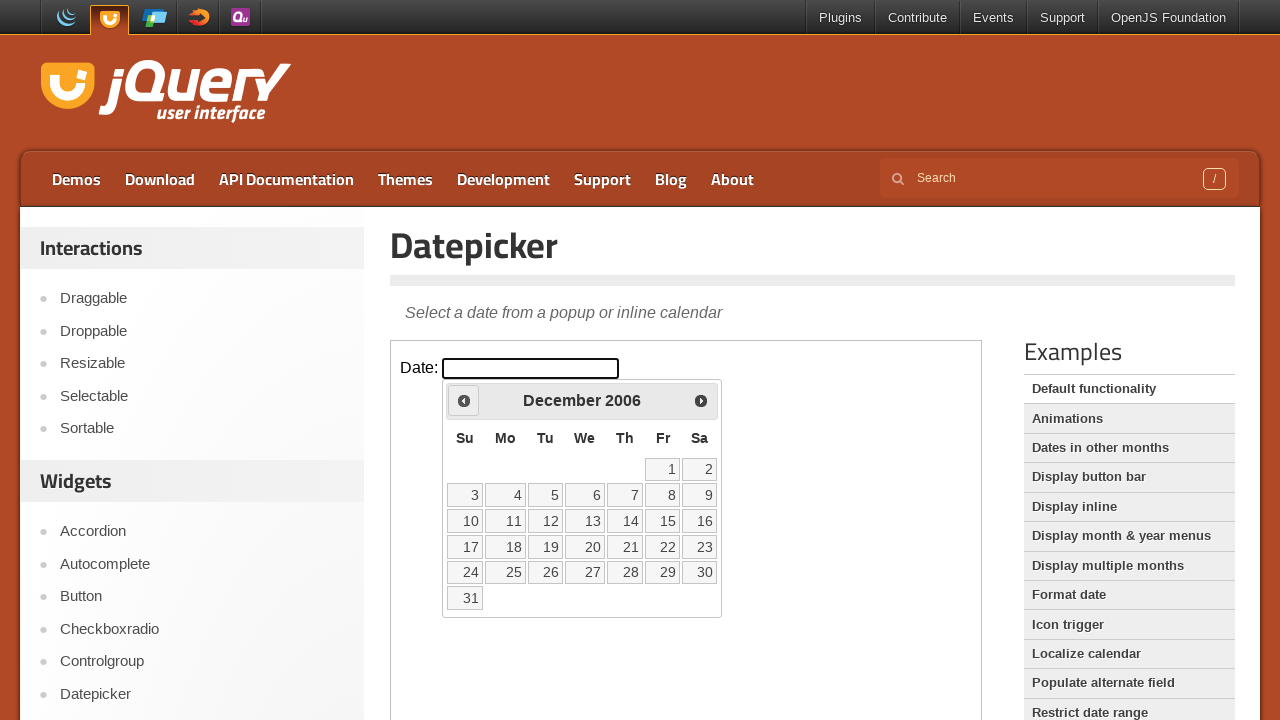

Retrieved current month: December
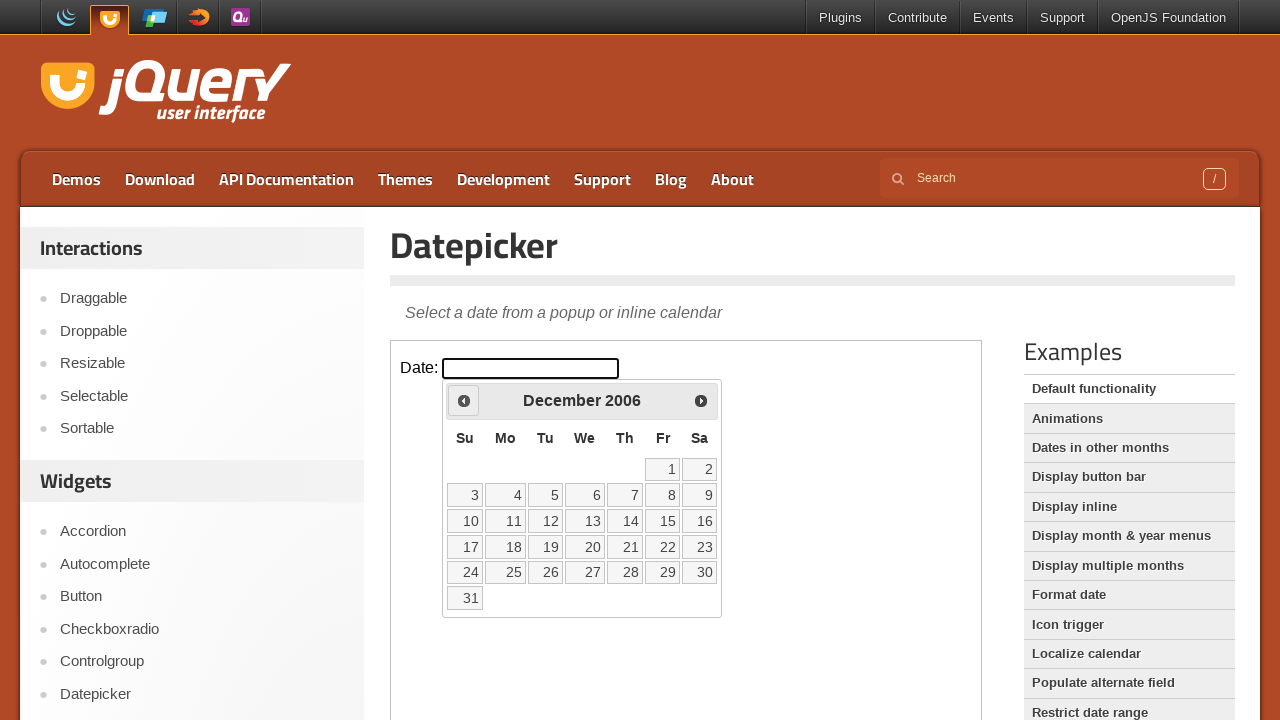

Retrieved current year: 2006
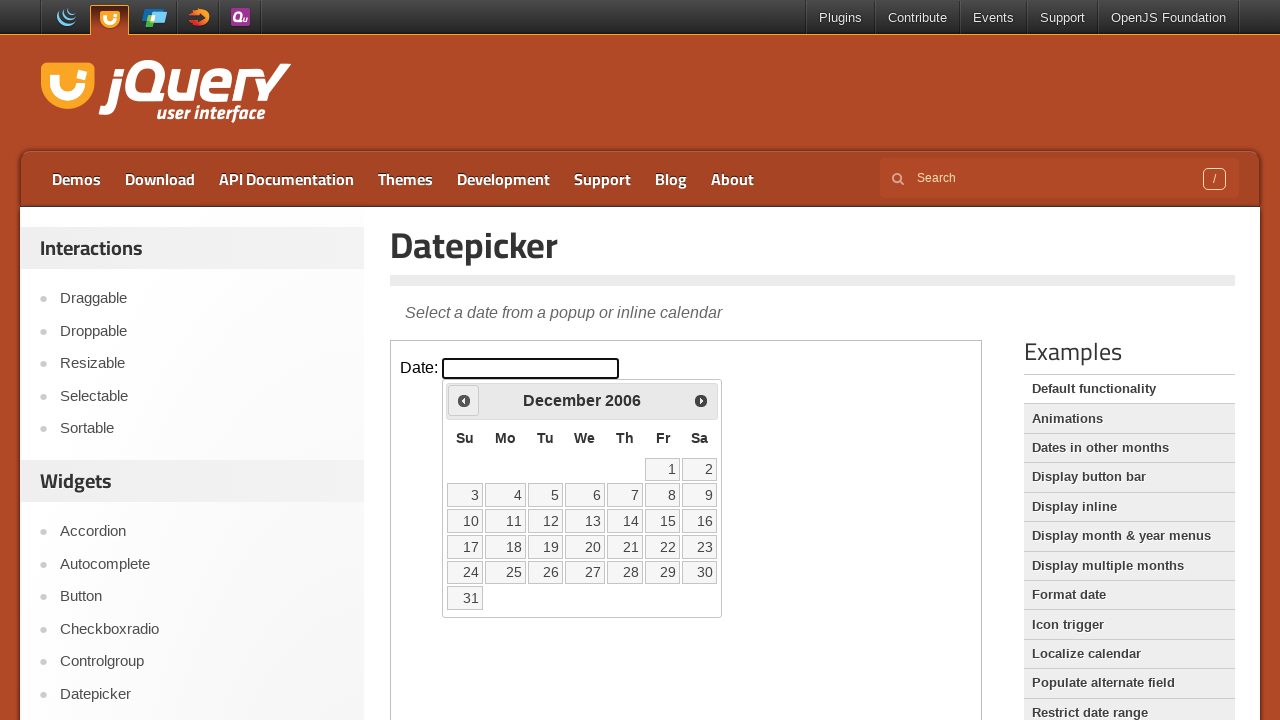

Clicked previous month button to navigate backwards at (464, 400) on iframe >> nth=0 >> internal:control=enter-frame >> xpath=//span[@class='ui-icon 
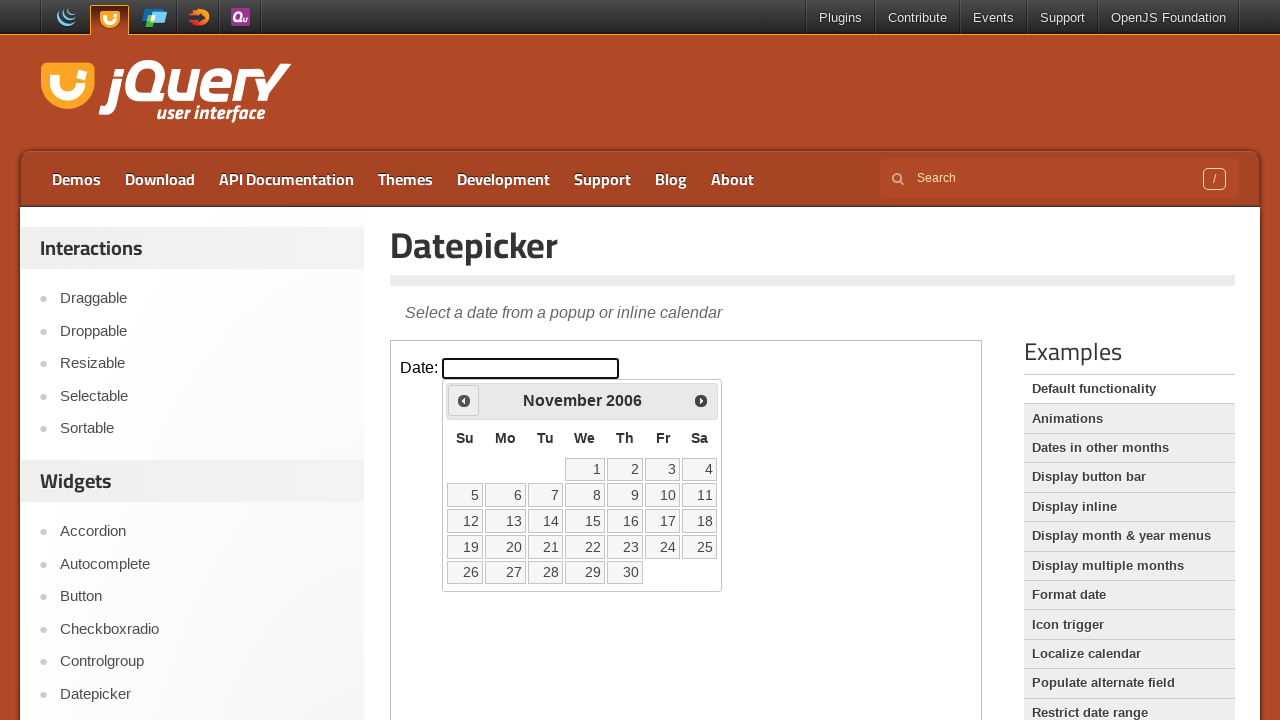

Retrieved current month: November
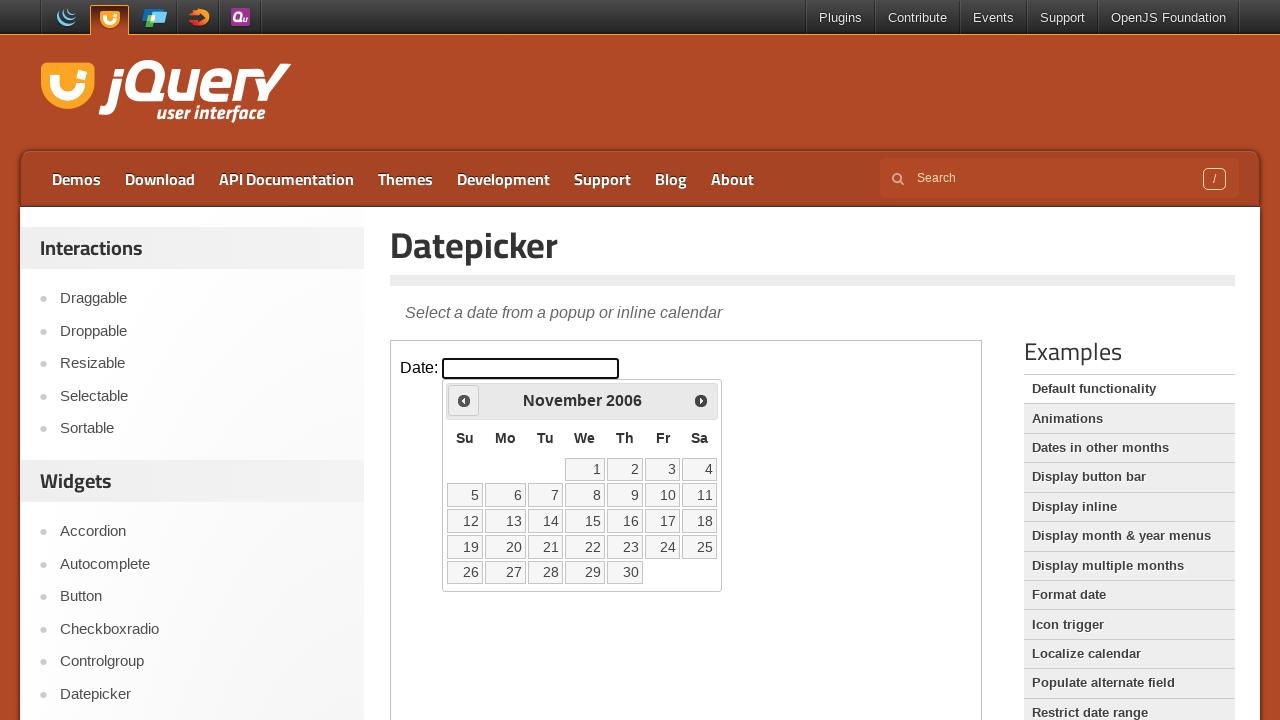

Retrieved current year: 2006
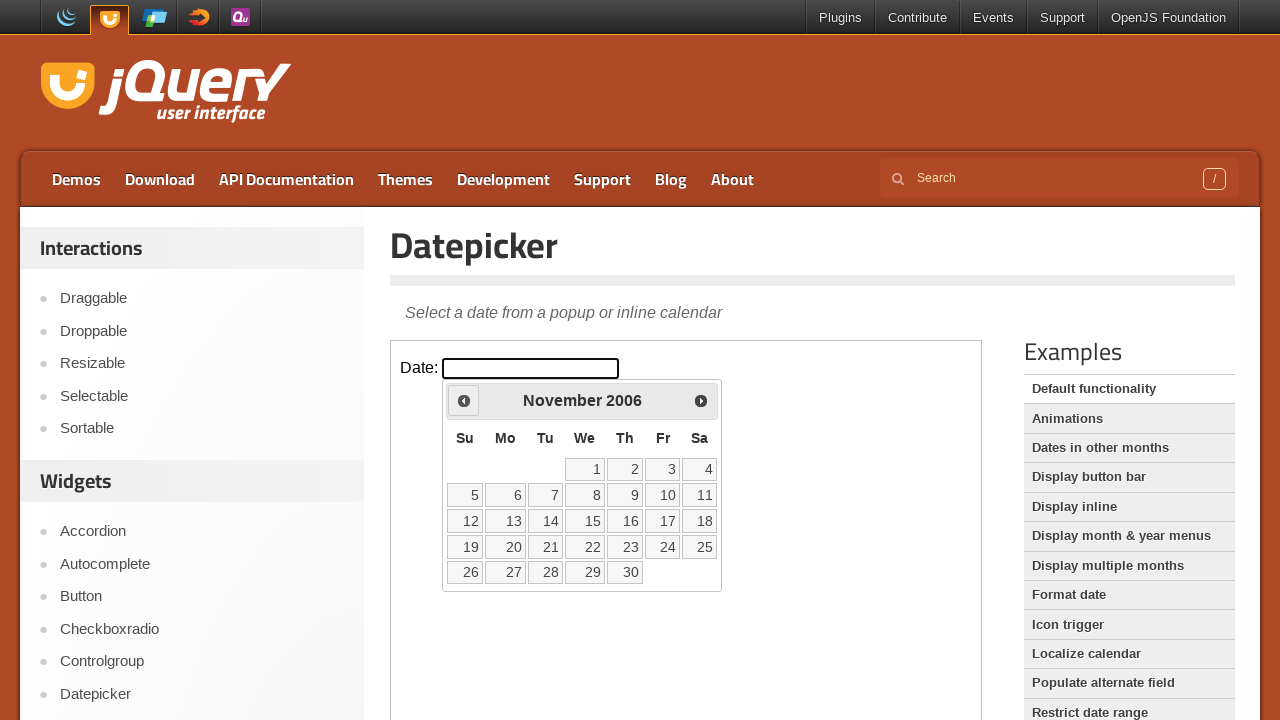

Clicked previous month button to navigate backwards at (464, 400) on iframe >> nth=0 >> internal:control=enter-frame >> xpath=//span[@class='ui-icon 
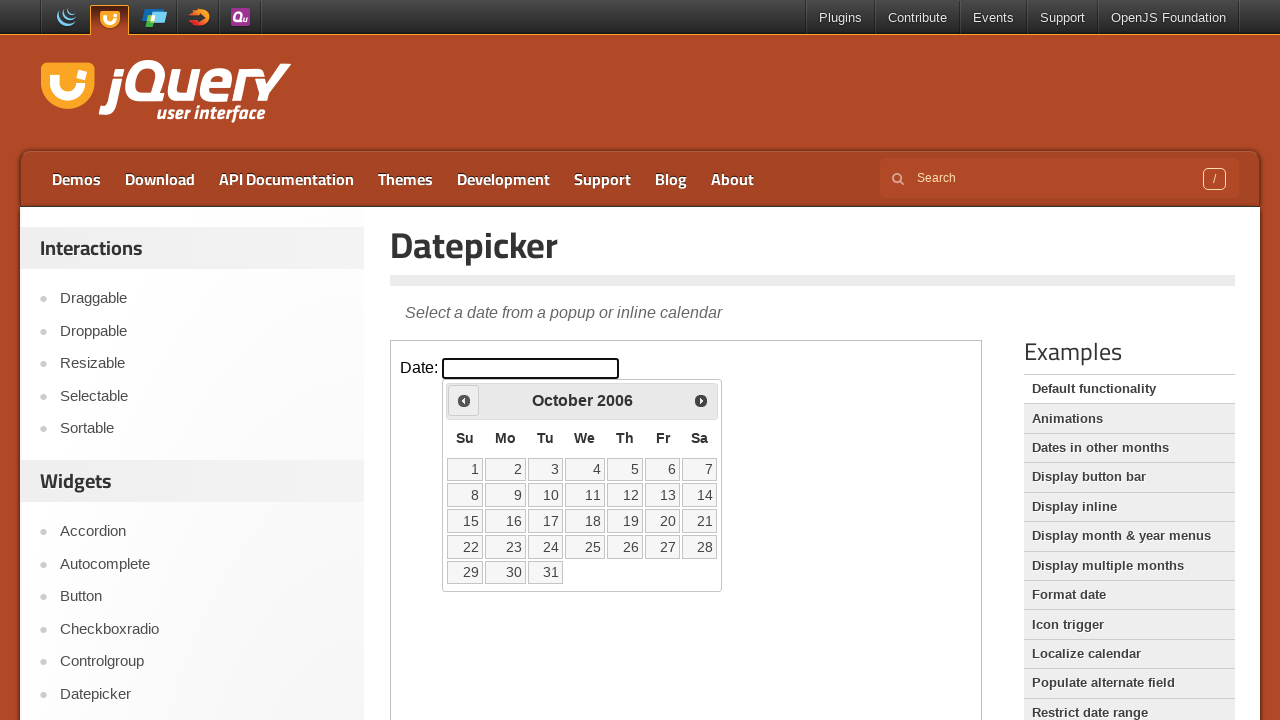

Retrieved current month: October
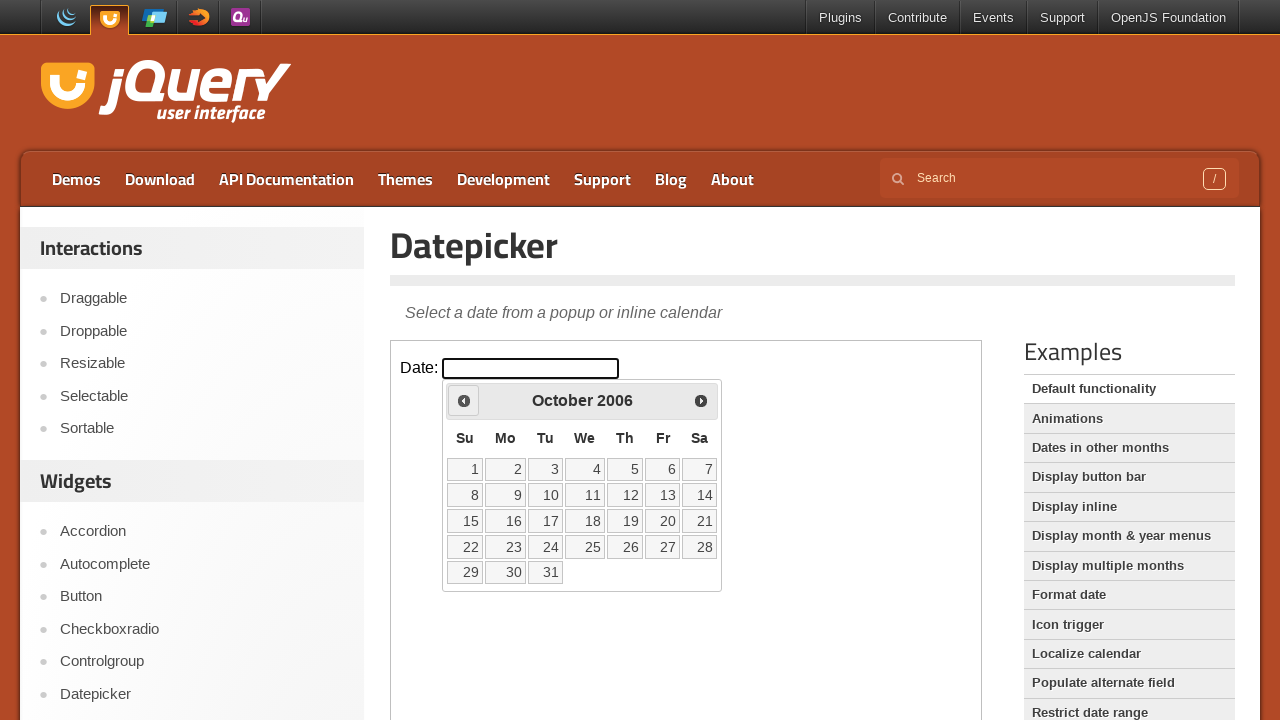

Retrieved current year: 2006
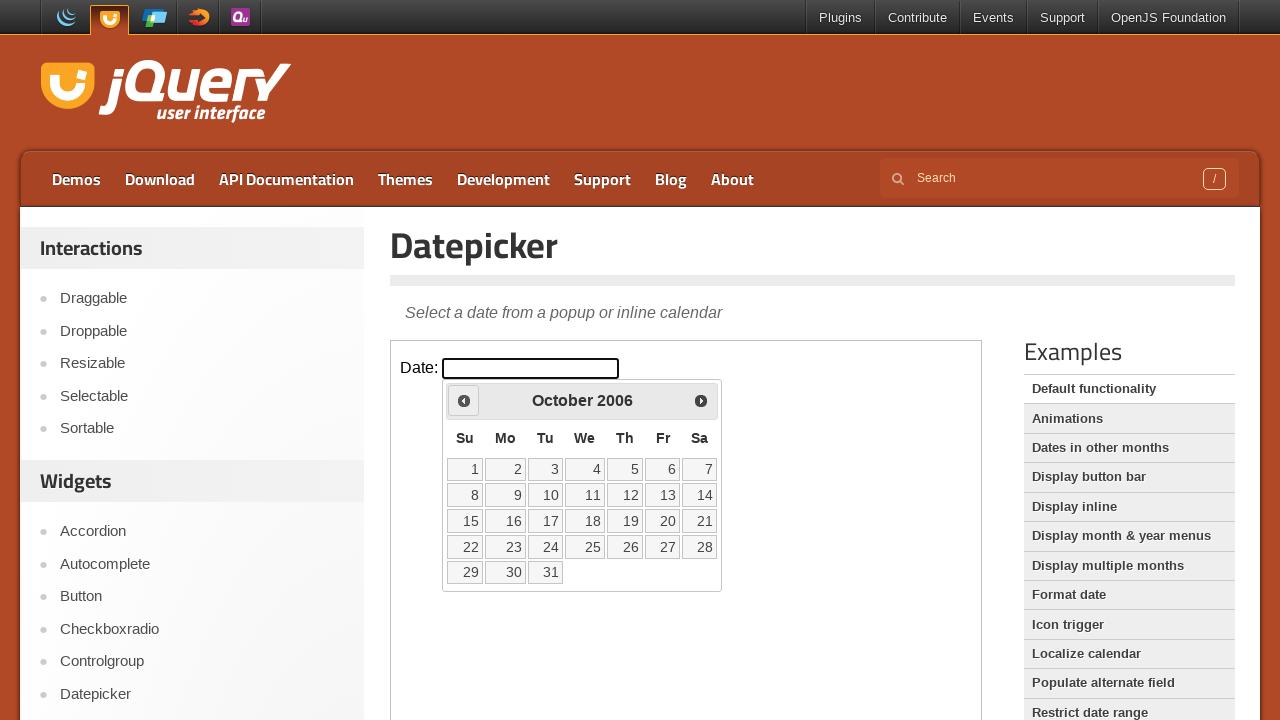

Clicked previous month button to navigate backwards at (464, 400) on iframe >> nth=0 >> internal:control=enter-frame >> xpath=//span[@class='ui-icon 
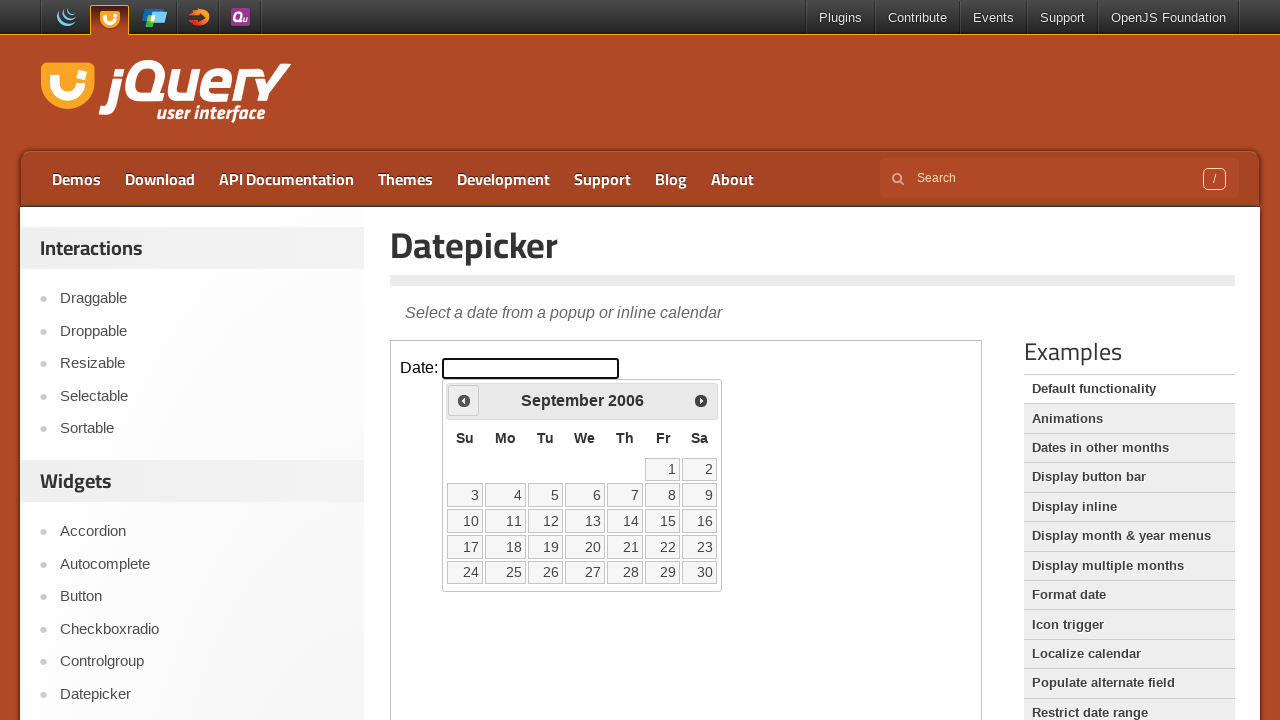

Retrieved current month: September
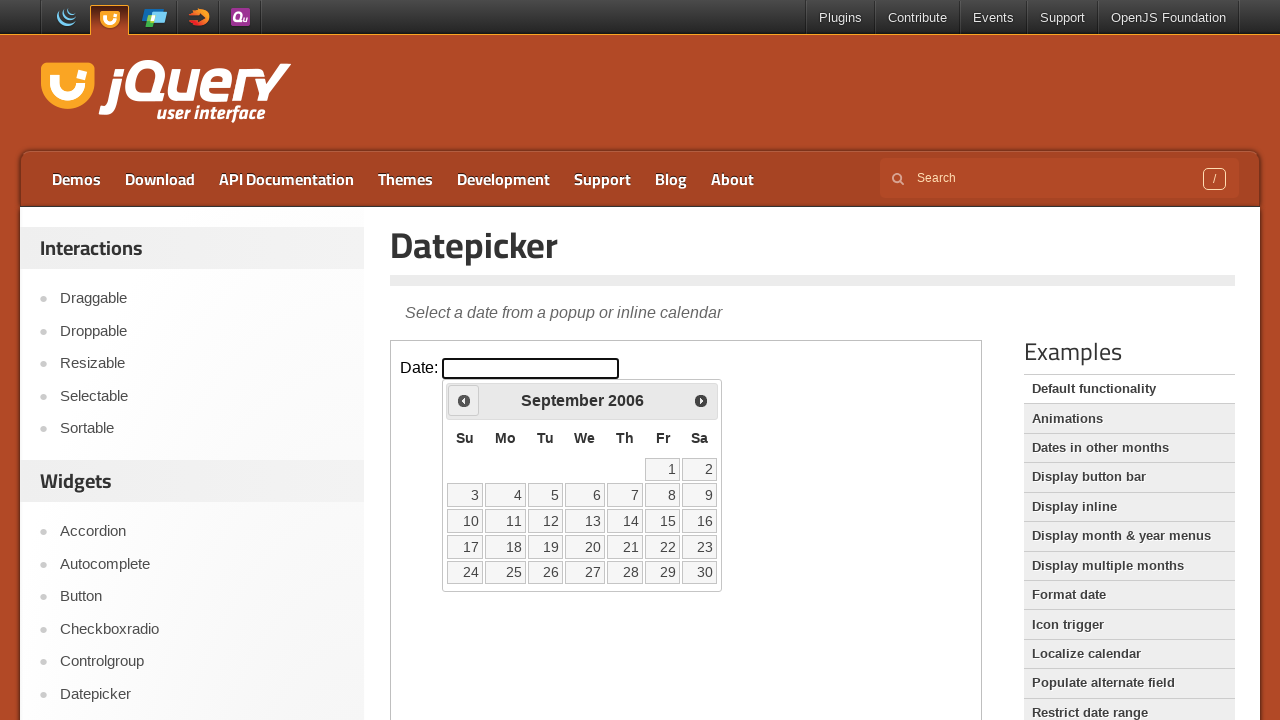

Retrieved current year: 2006
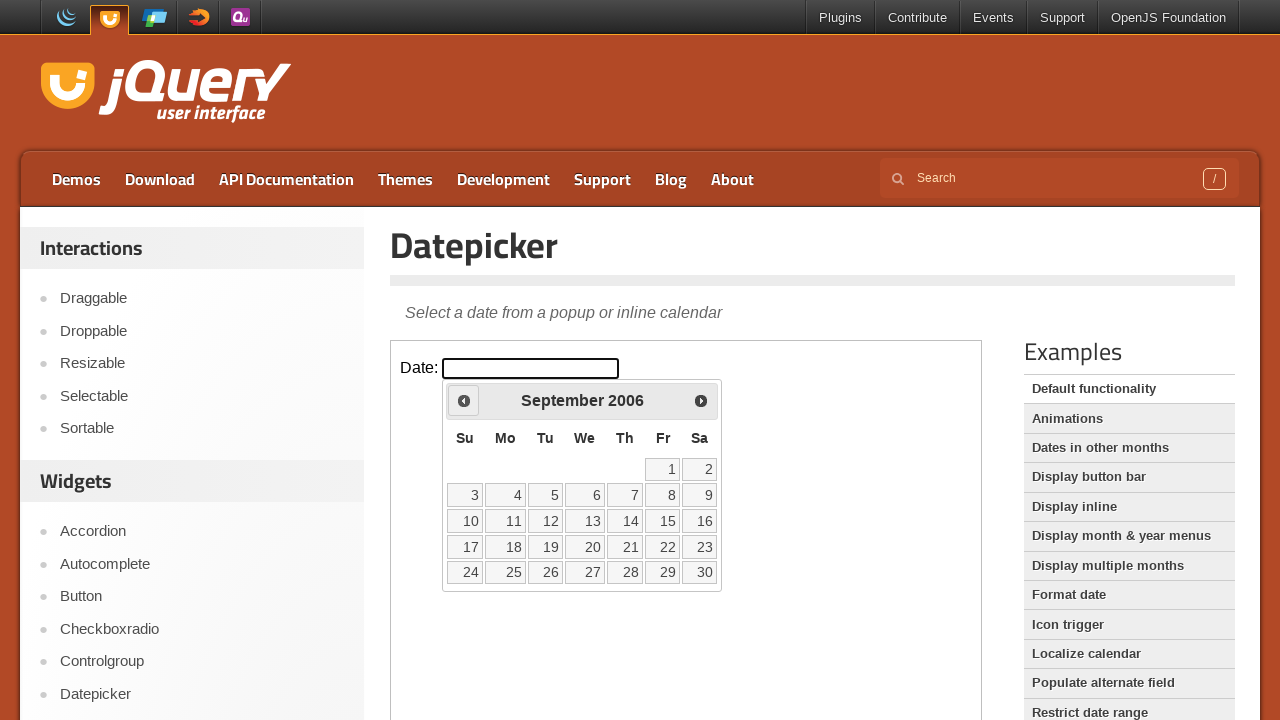

Clicked previous month button to navigate backwards at (464, 400) on iframe >> nth=0 >> internal:control=enter-frame >> xpath=//span[@class='ui-icon 
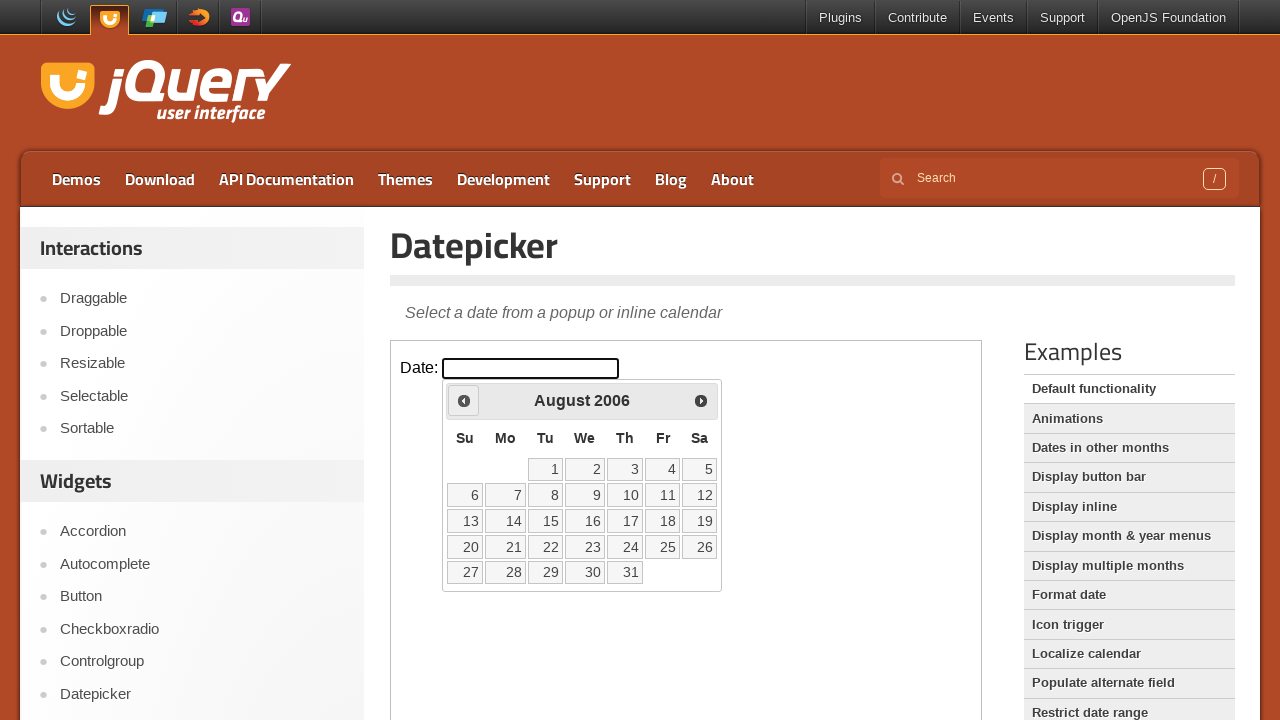

Retrieved current month: August
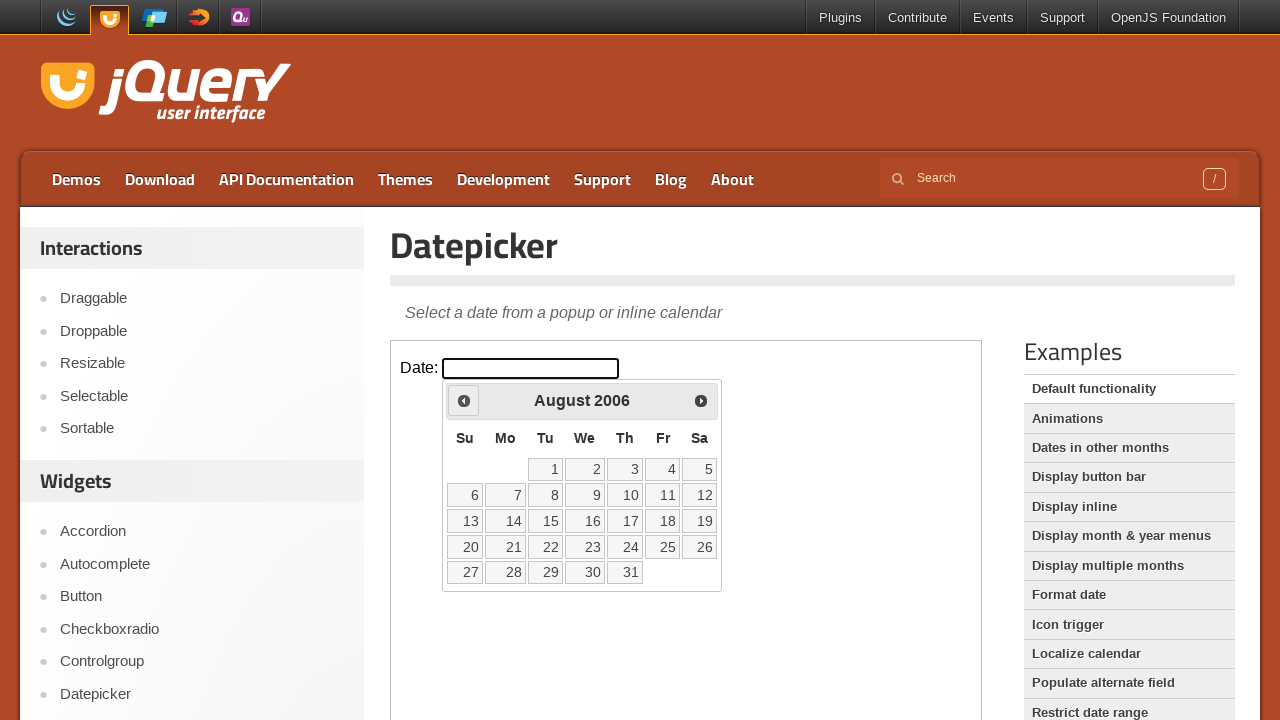

Retrieved current year: 2006
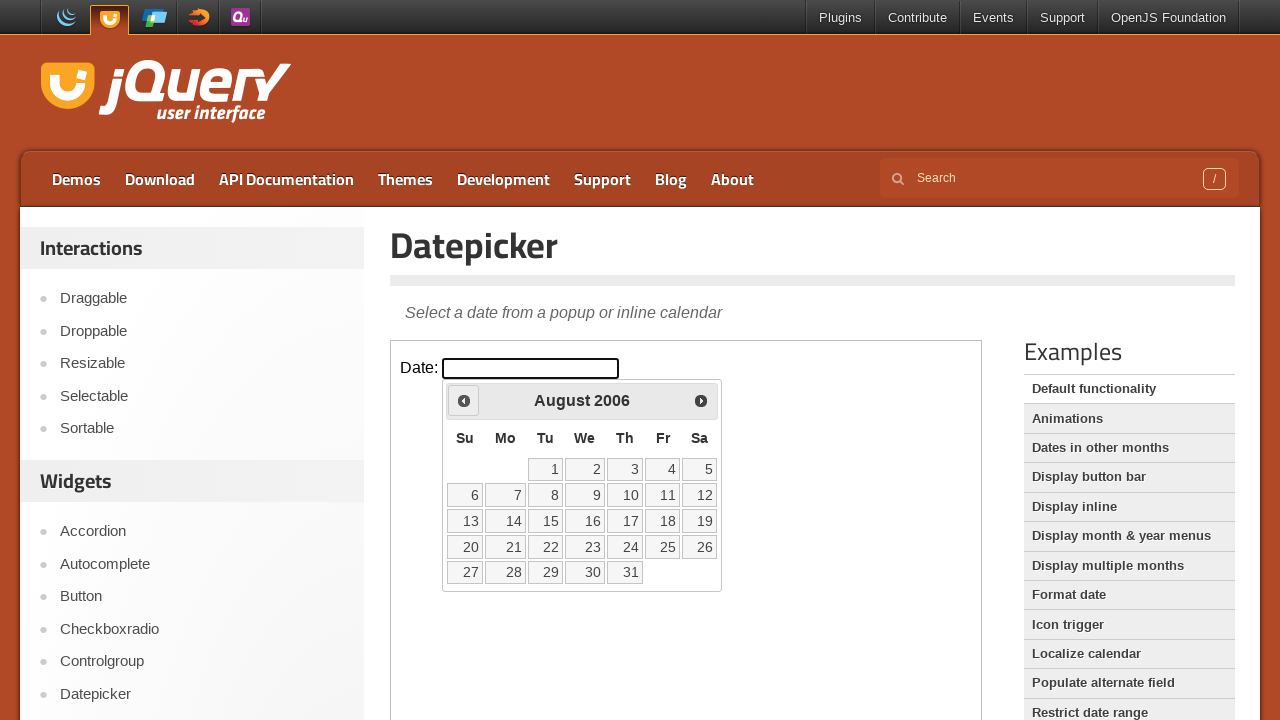

Clicked previous month button to navigate backwards at (464, 400) on iframe >> nth=0 >> internal:control=enter-frame >> xpath=//span[@class='ui-icon 
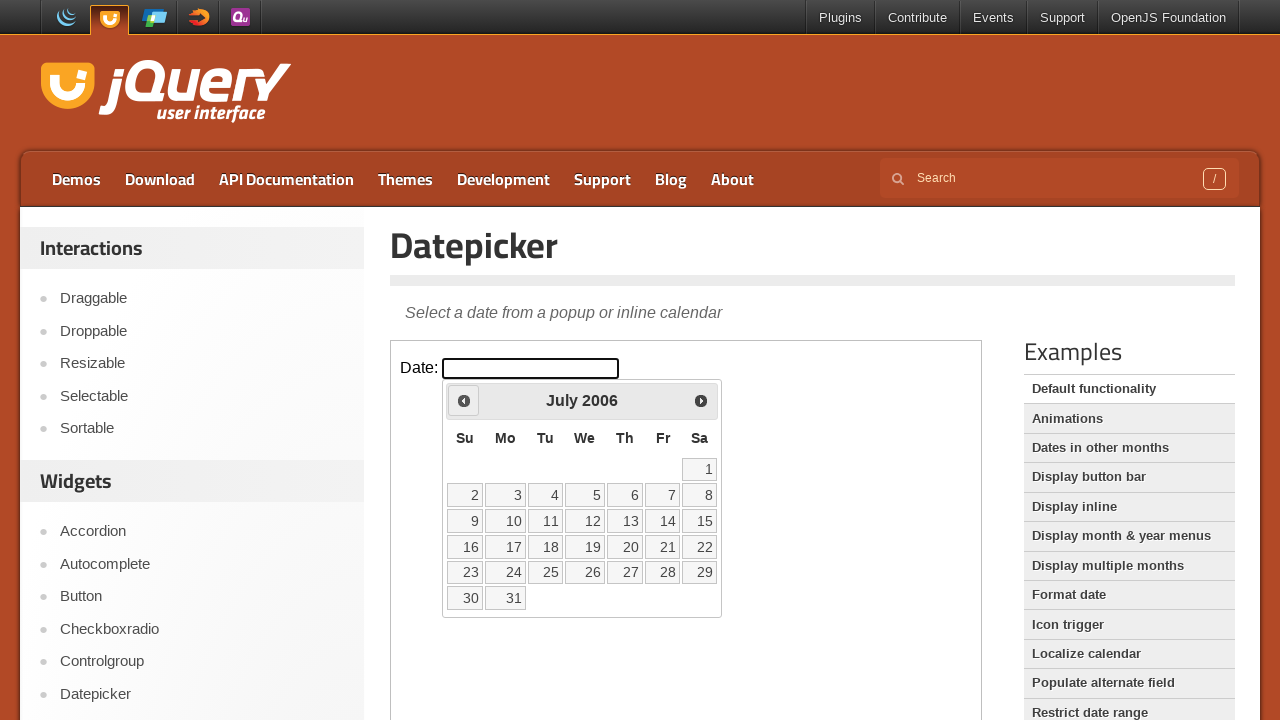

Retrieved current month: July
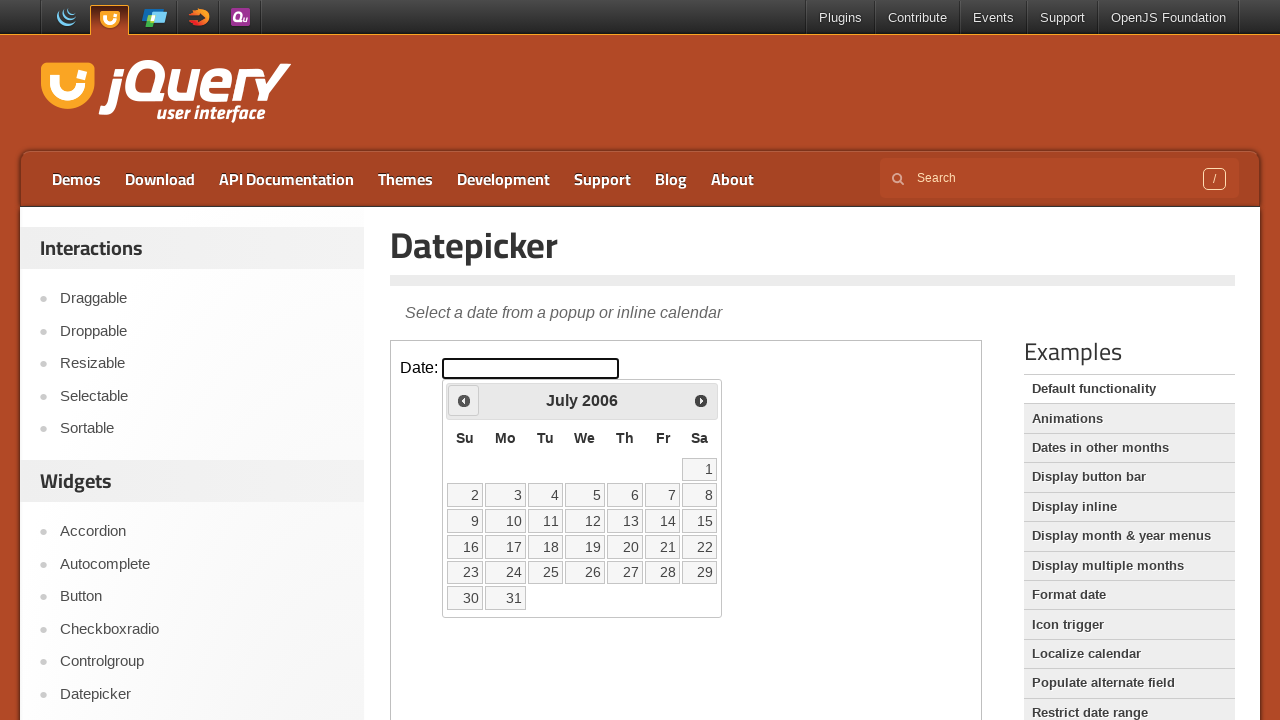

Retrieved current year: 2006
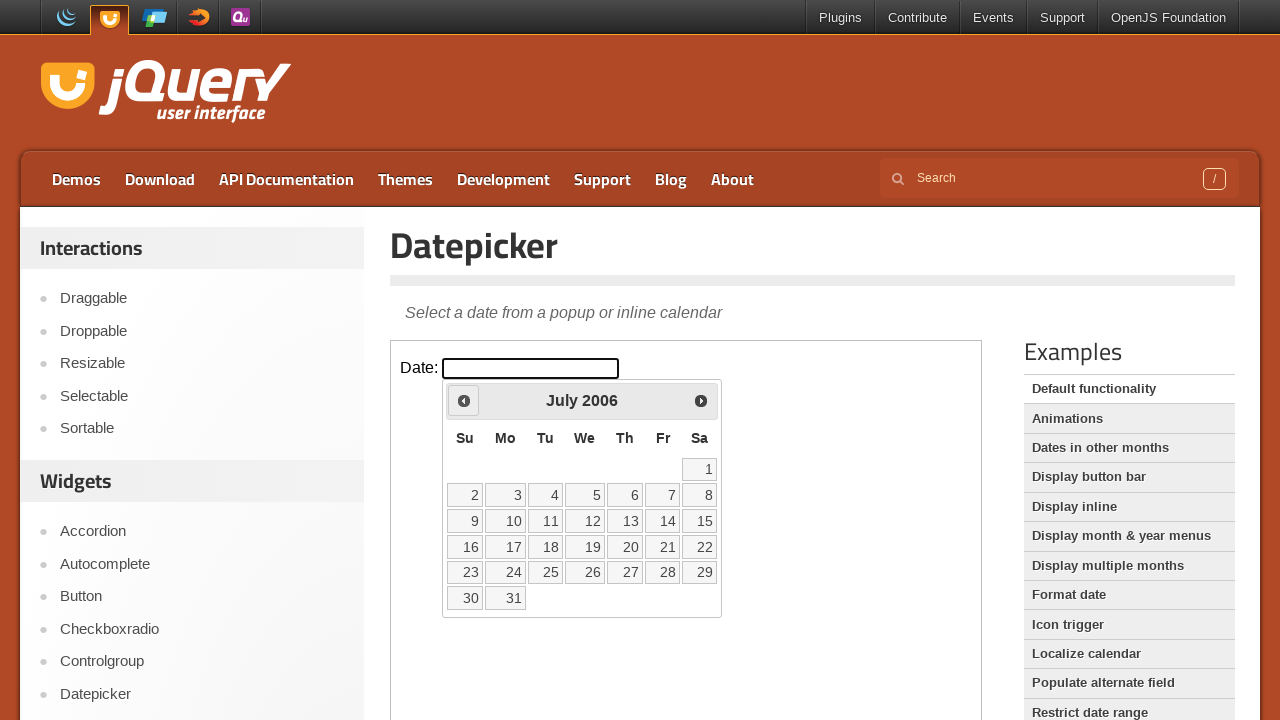

Clicked previous month button to navigate backwards at (464, 400) on iframe >> nth=0 >> internal:control=enter-frame >> xpath=//span[@class='ui-icon 
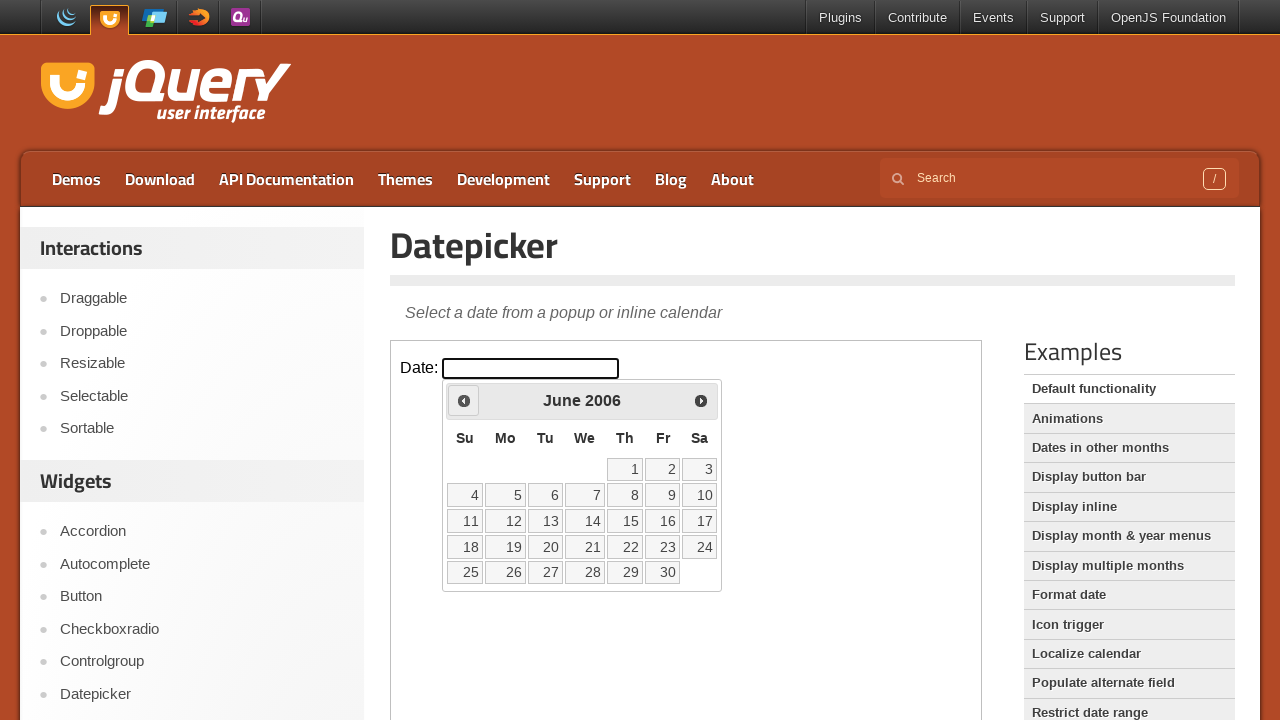

Retrieved current month: June
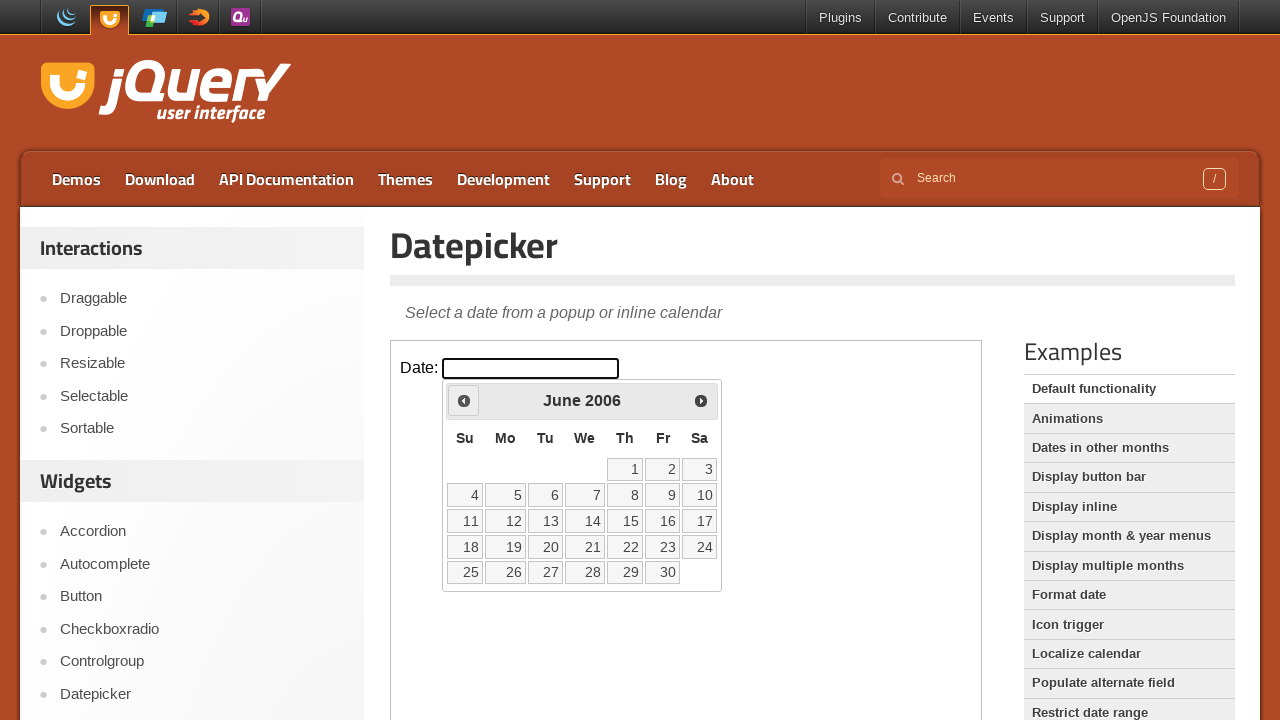

Retrieved current year: 2006
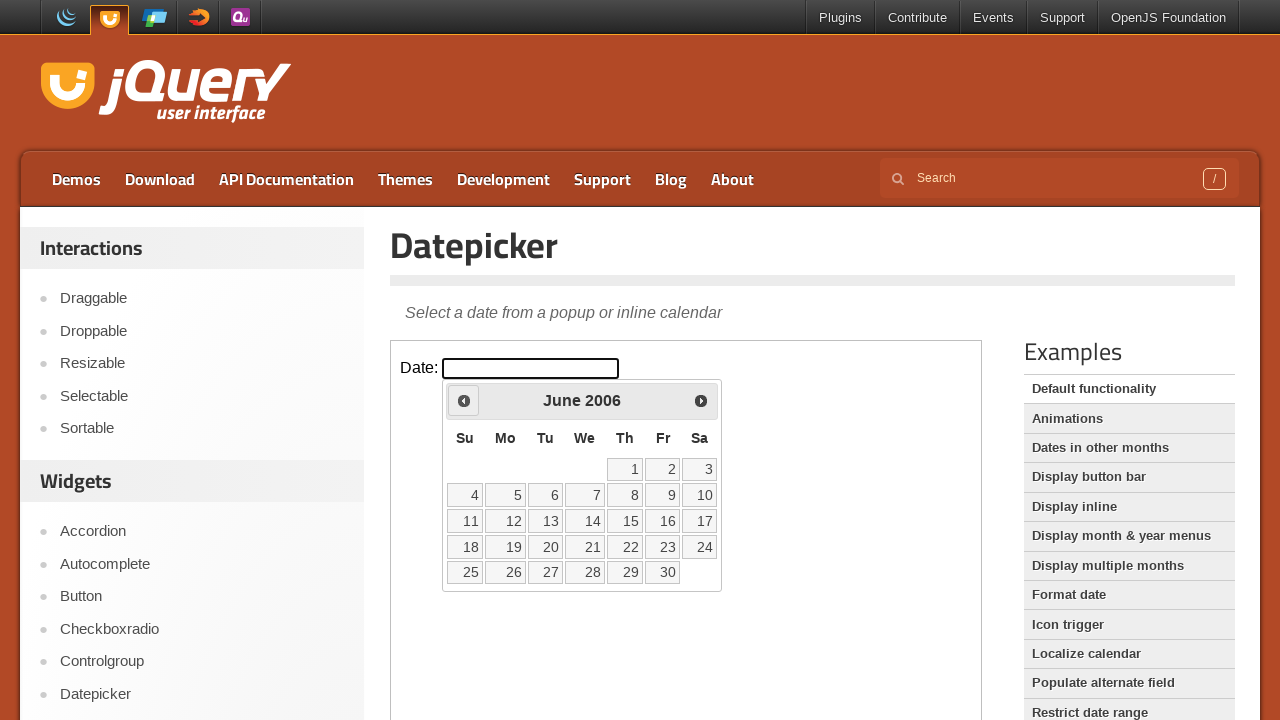

Clicked previous month button to navigate backwards at (464, 400) on iframe >> nth=0 >> internal:control=enter-frame >> xpath=//span[@class='ui-icon 
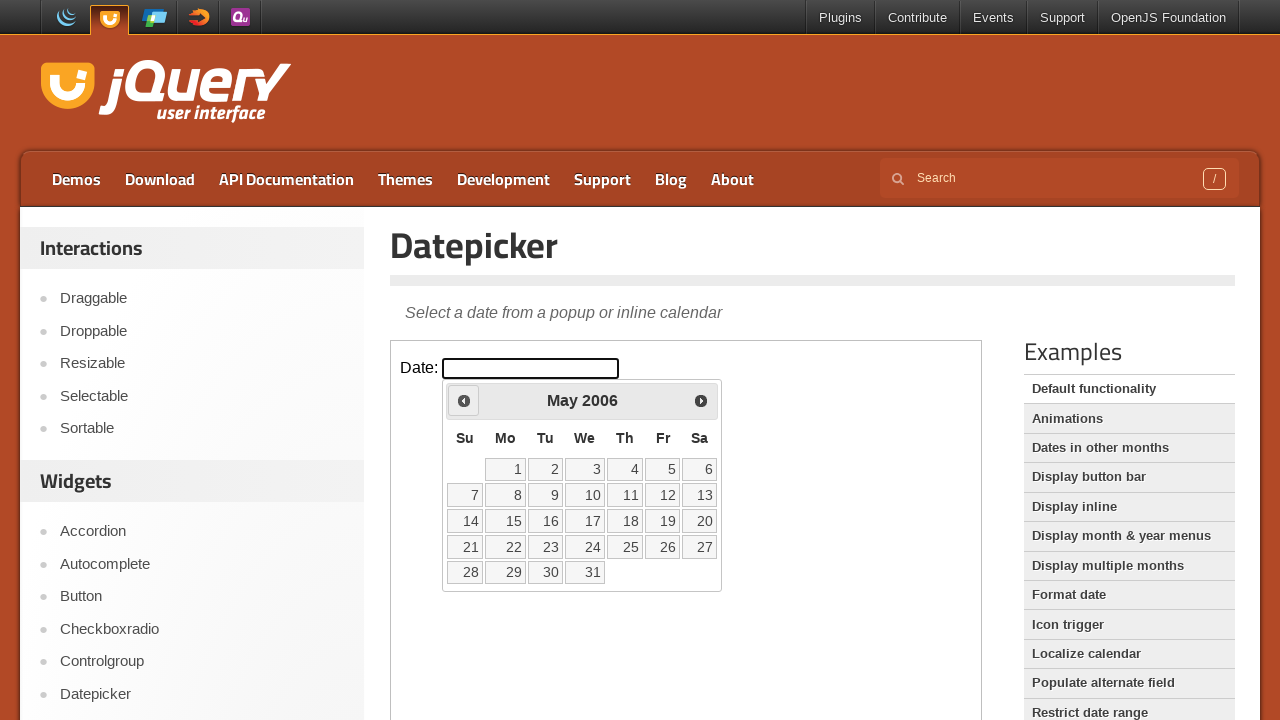

Retrieved current month: May
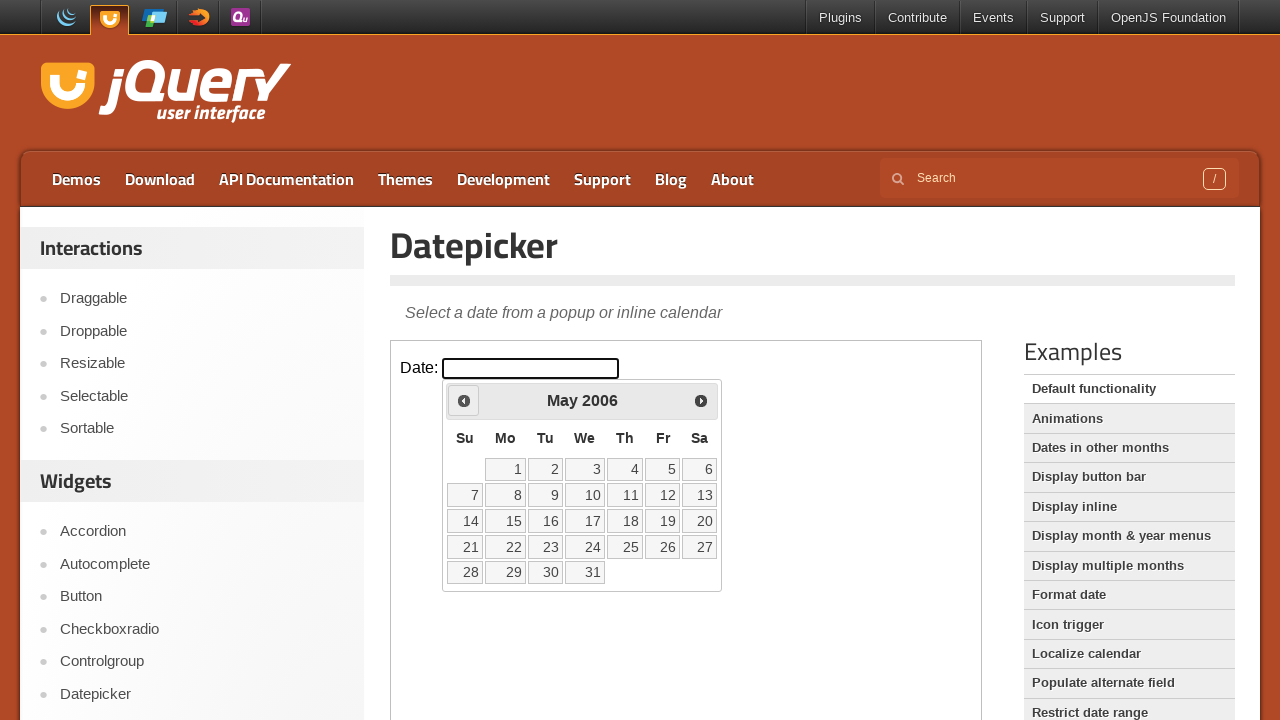

Retrieved current year: 2006
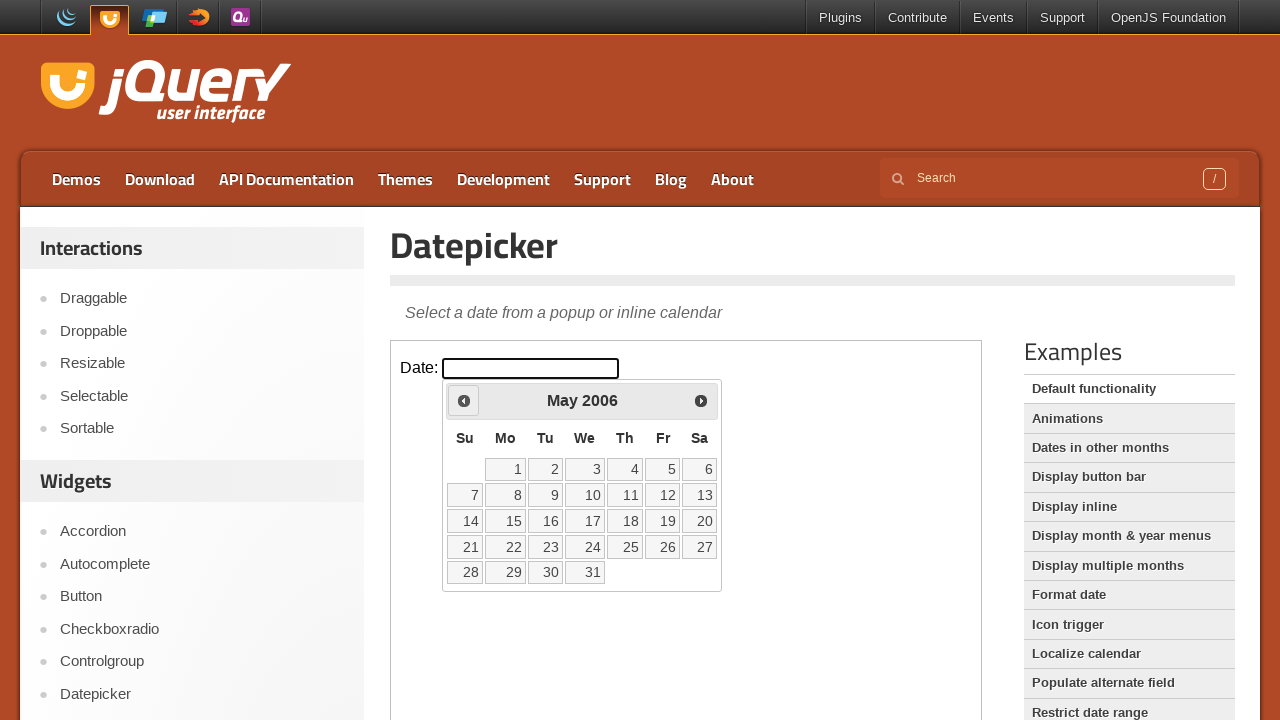

Clicked previous month button to navigate backwards at (464, 400) on iframe >> nth=0 >> internal:control=enter-frame >> xpath=//span[@class='ui-icon 
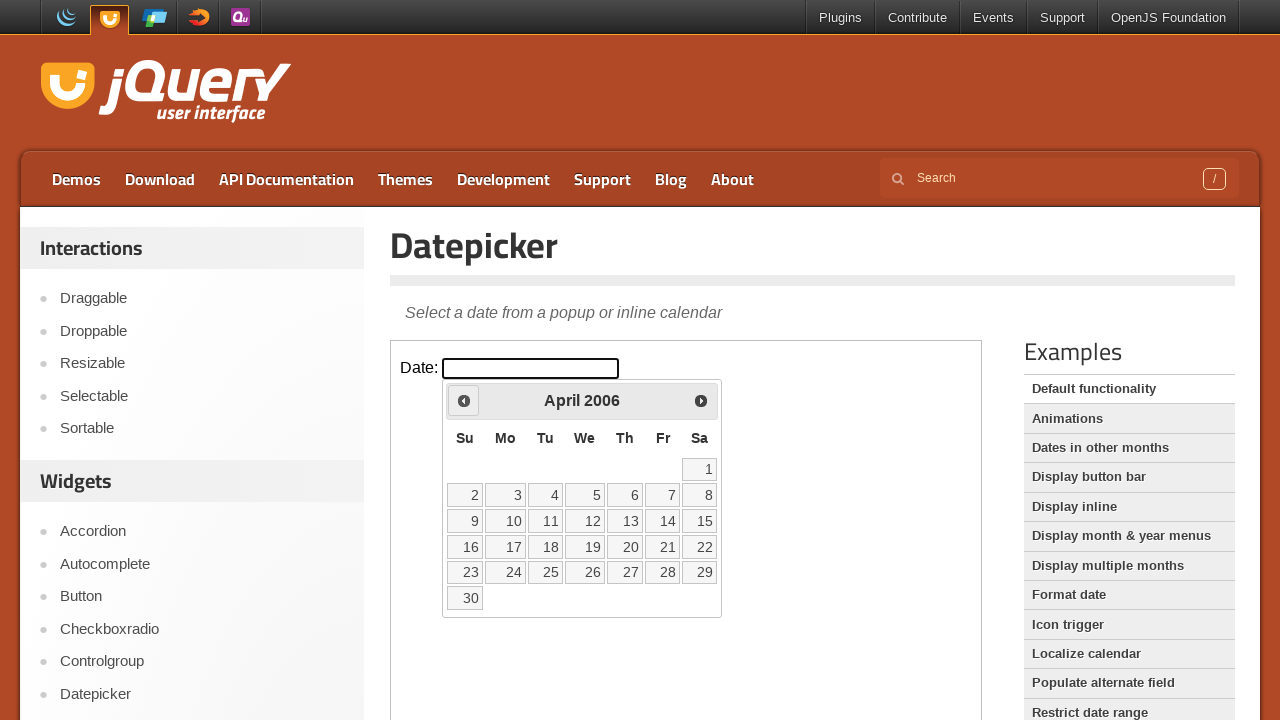

Retrieved current month: April
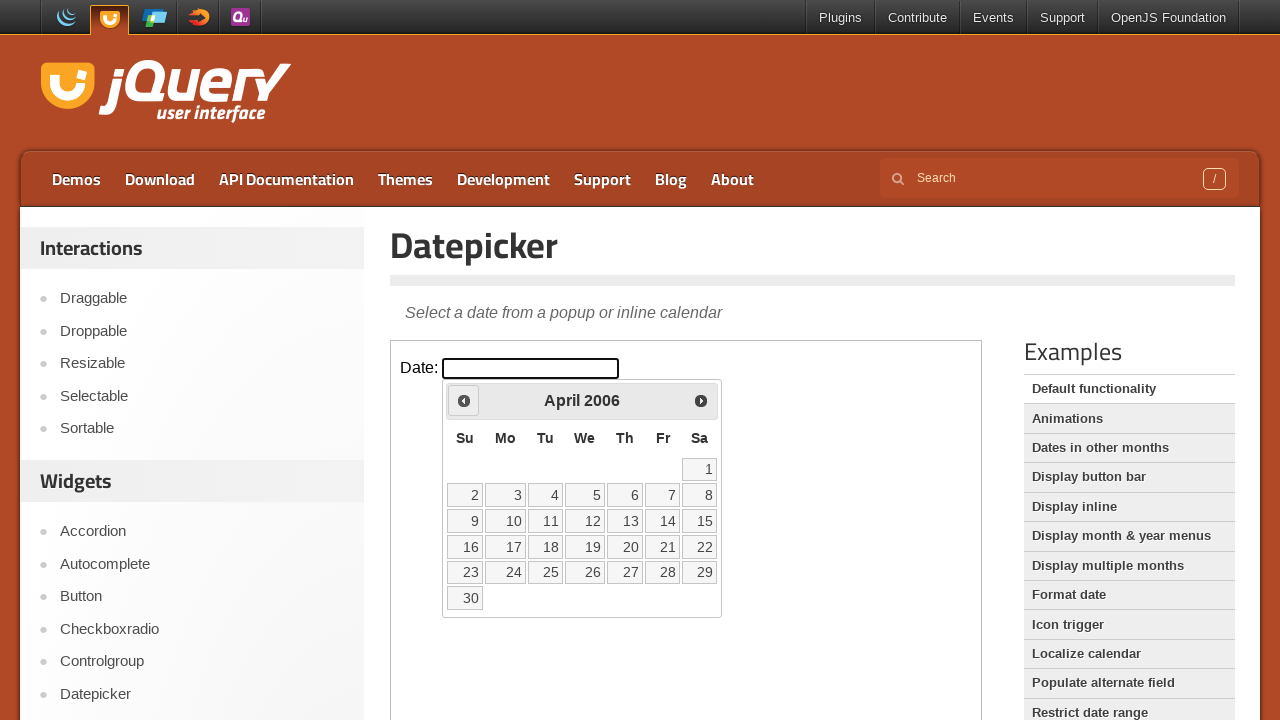

Retrieved current year: 2006
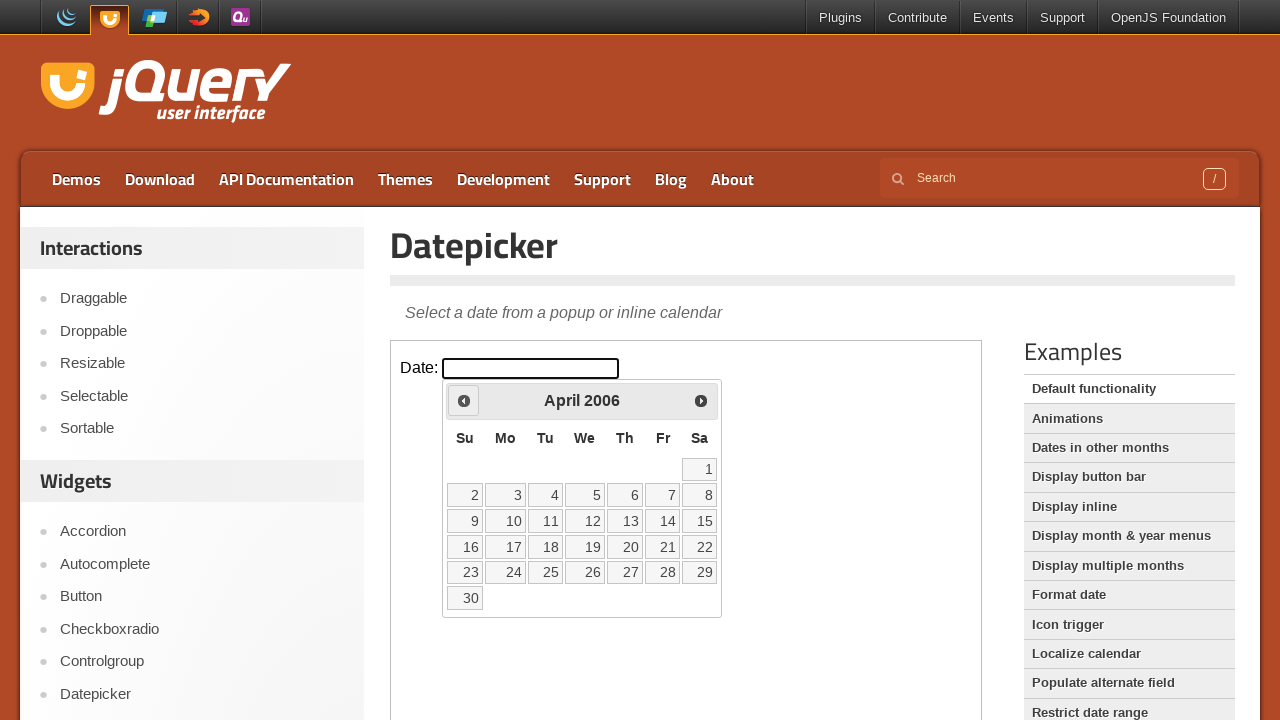

Clicked previous month button to navigate backwards at (464, 400) on iframe >> nth=0 >> internal:control=enter-frame >> xpath=//span[@class='ui-icon 
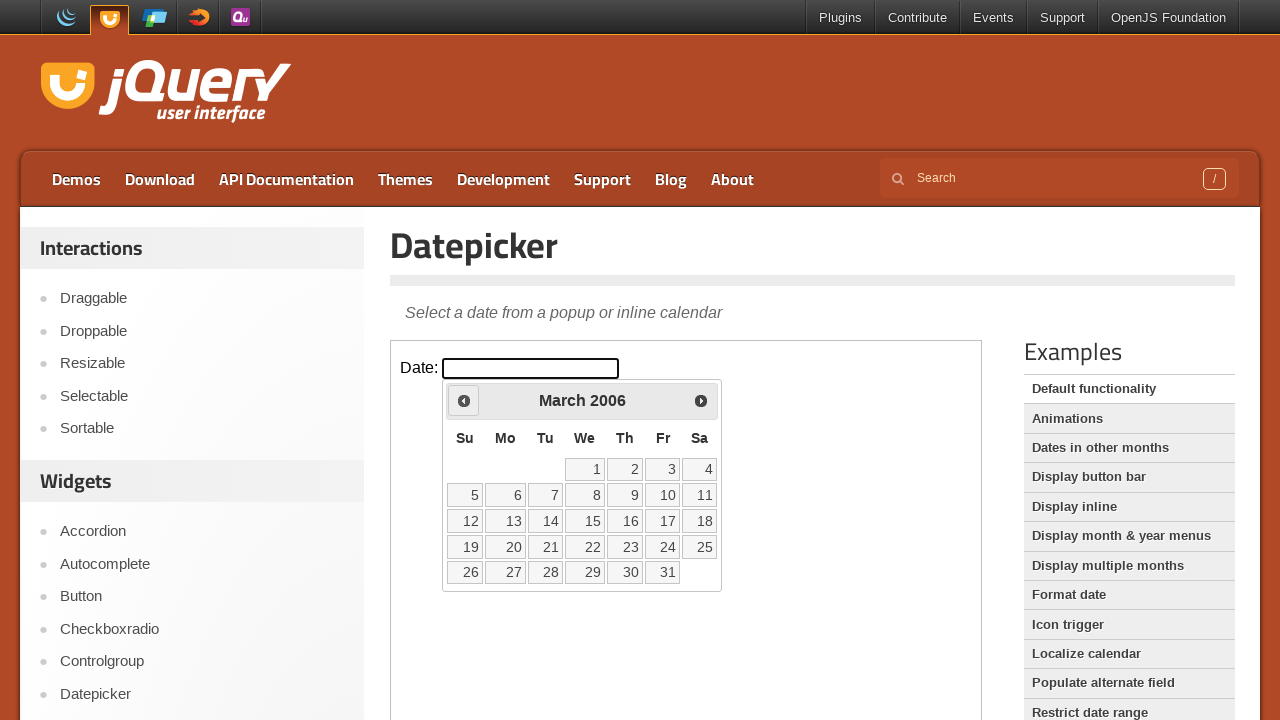

Retrieved current month: March
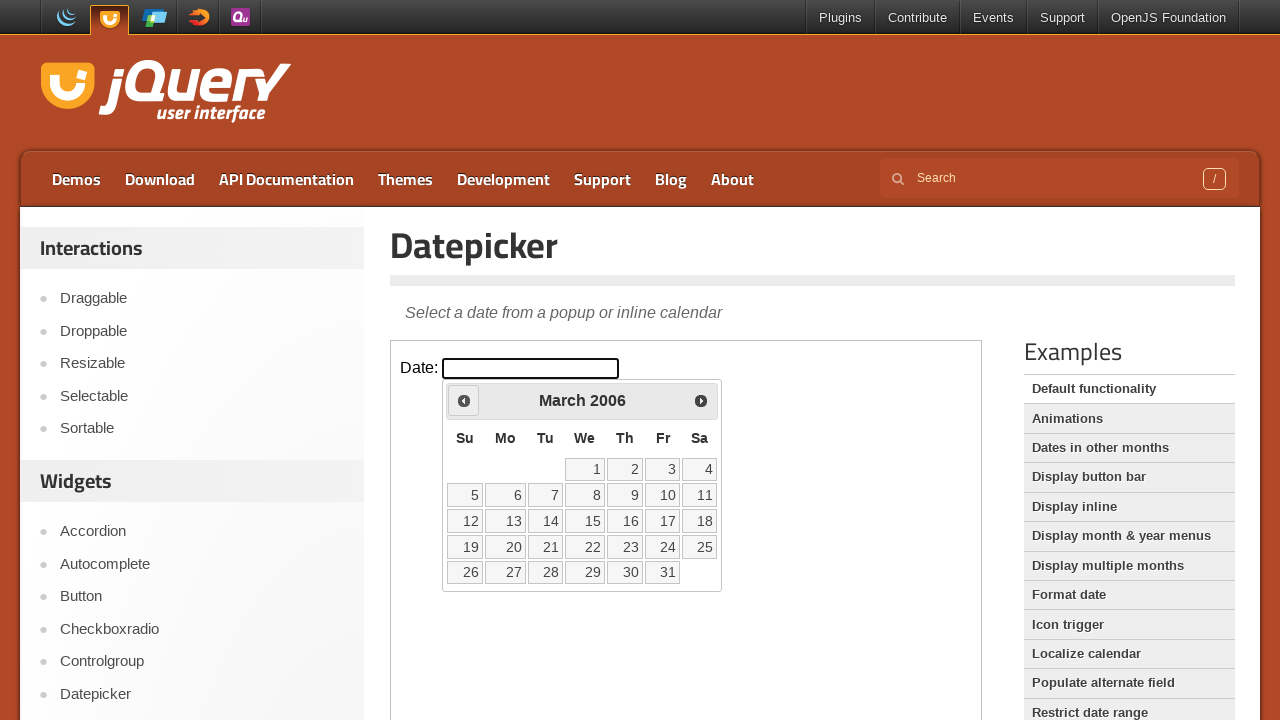

Retrieved current year: 2006
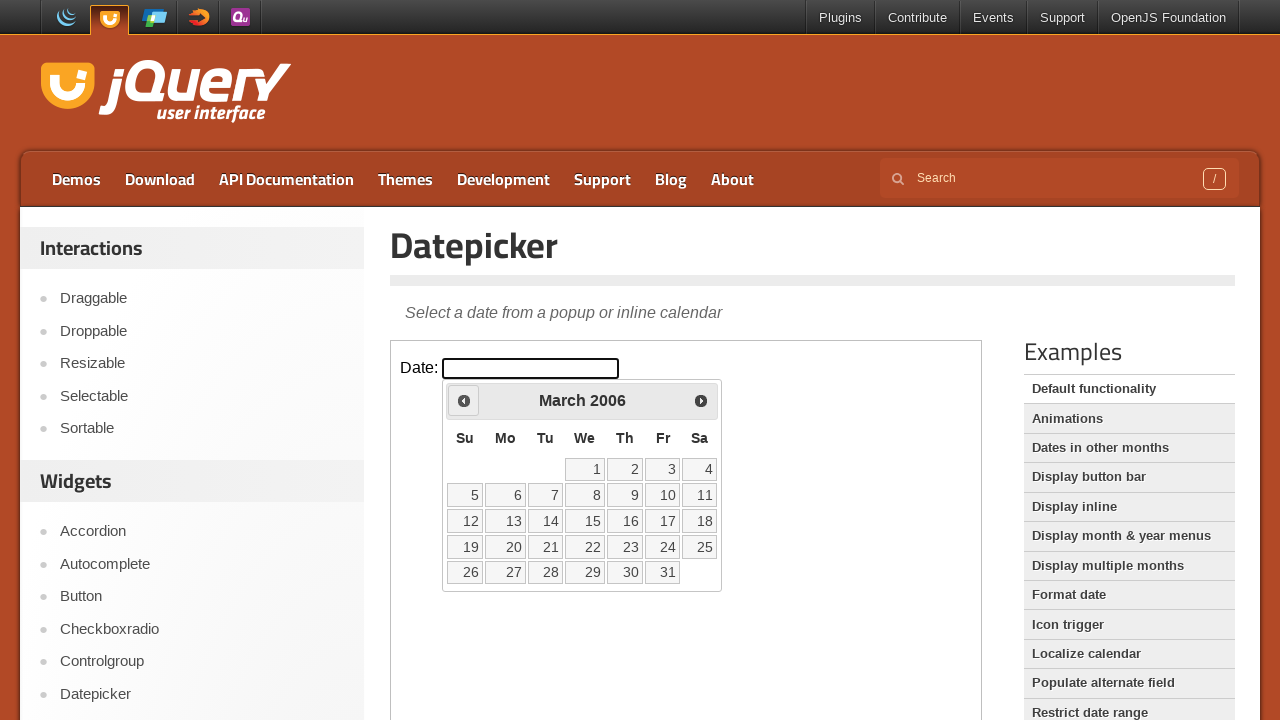

Clicked previous month button to navigate backwards at (464, 400) on iframe >> nth=0 >> internal:control=enter-frame >> xpath=//span[@class='ui-icon 
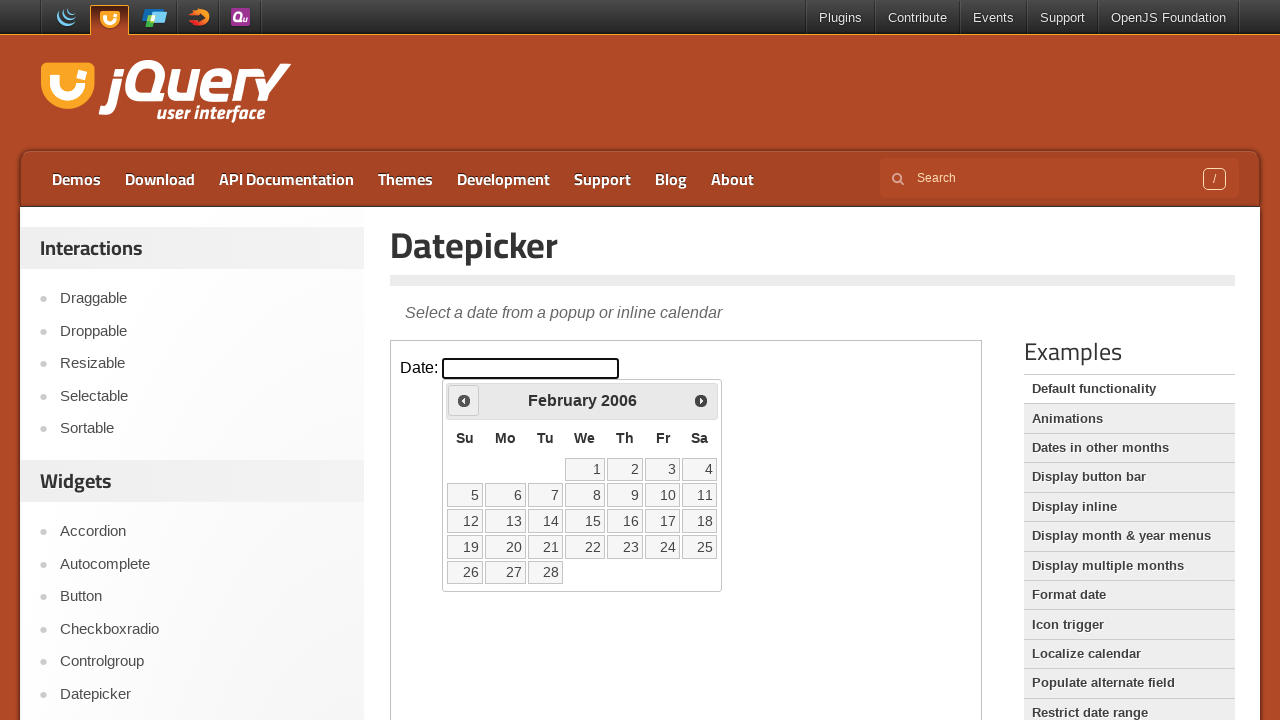

Retrieved current month: February
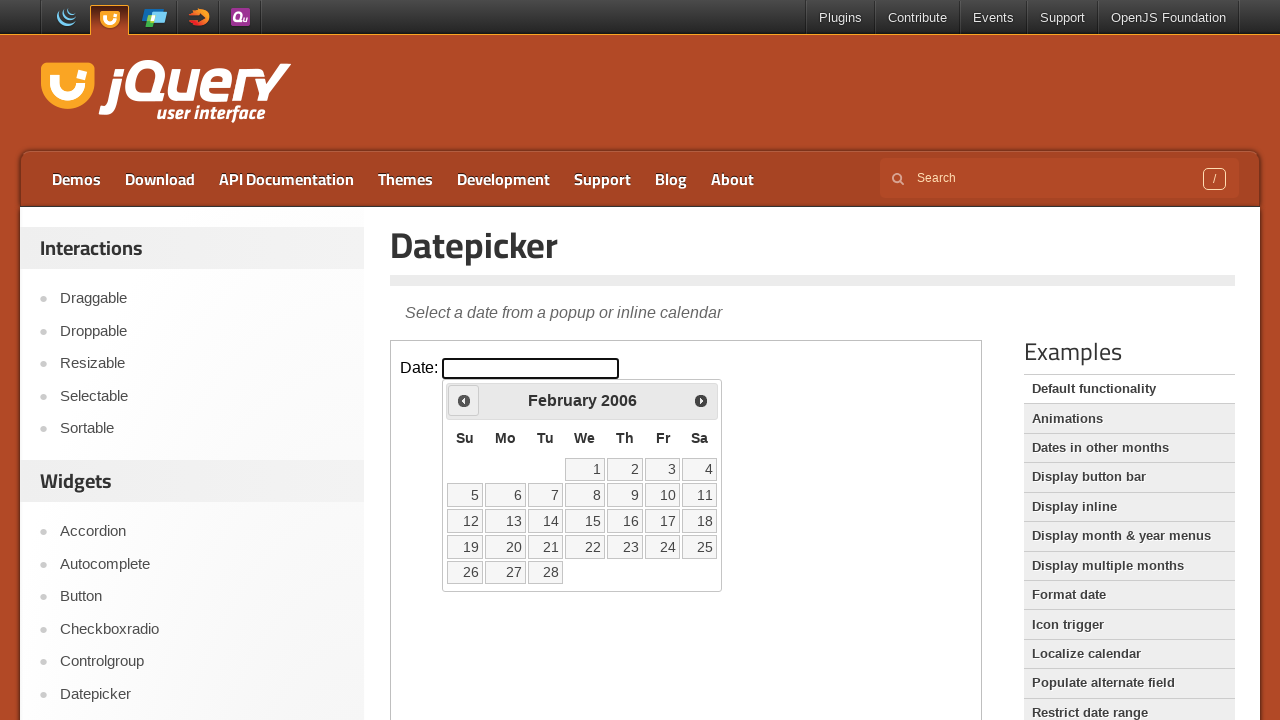

Retrieved current year: 2006
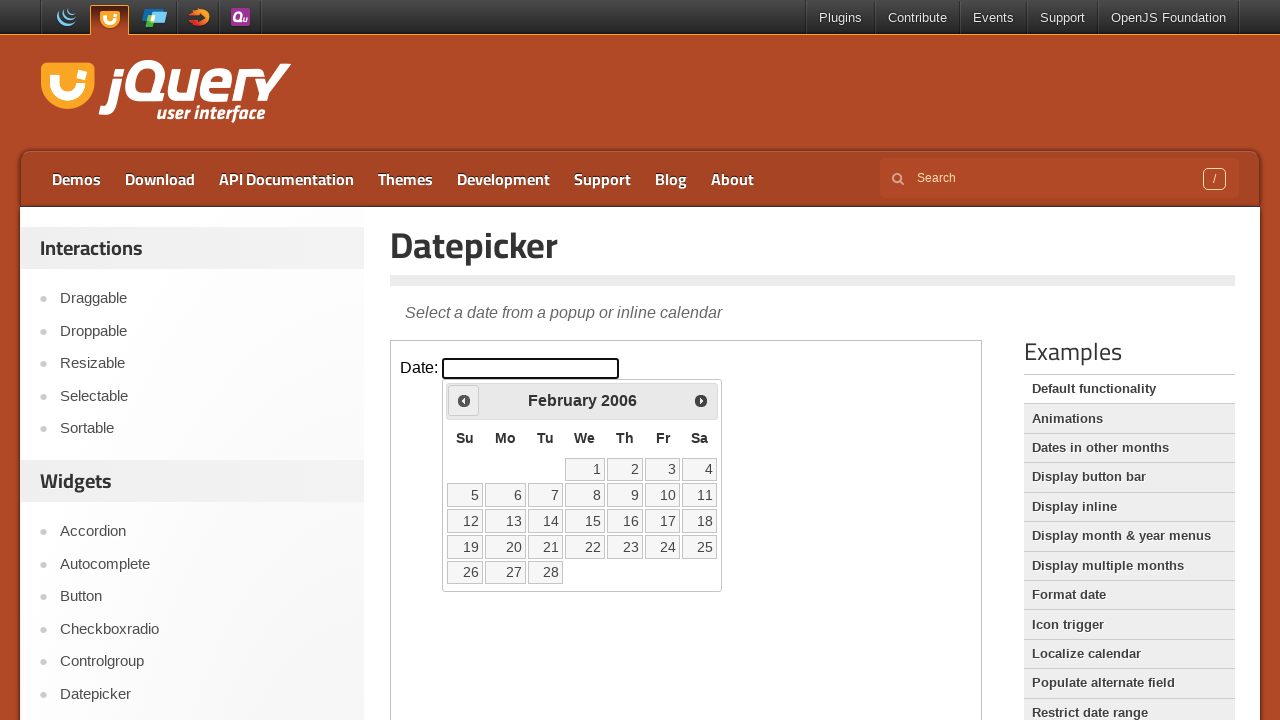

Clicked previous month button to navigate backwards at (464, 400) on iframe >> nth=0 >> internal:control=enter-frame >> xpath=//span[@class='ui-icon 
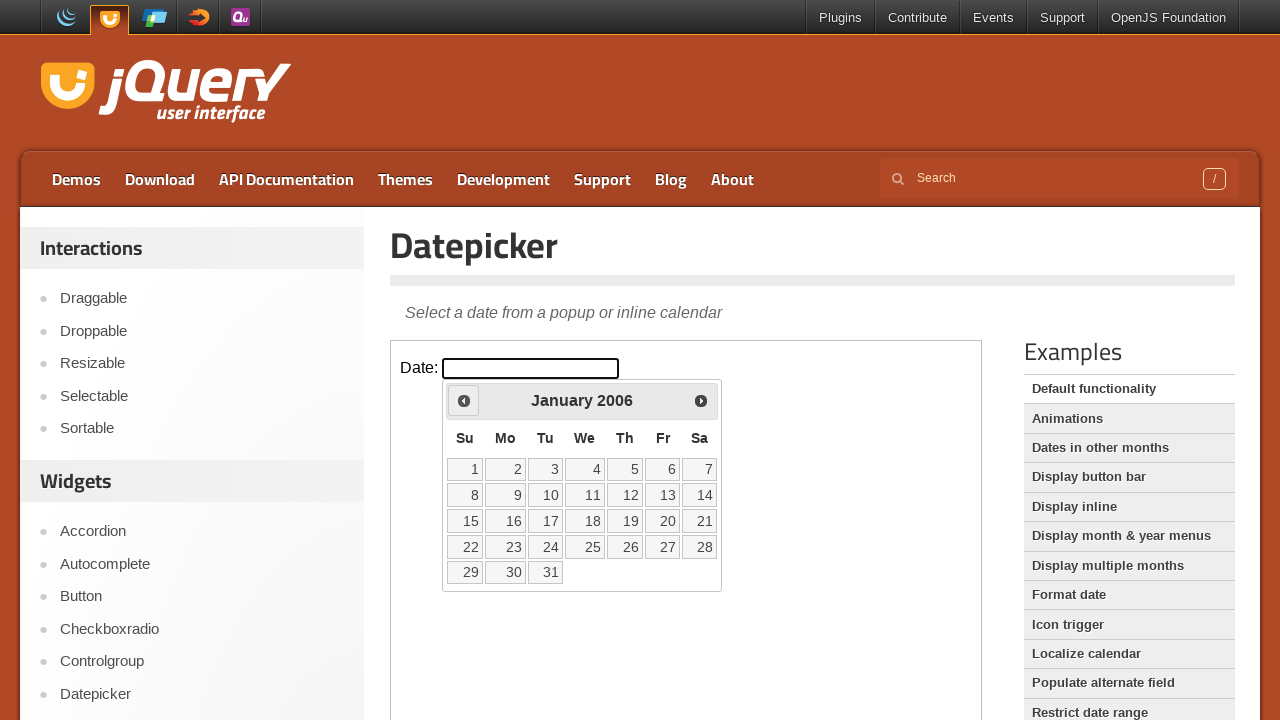

Retrieved current month: January
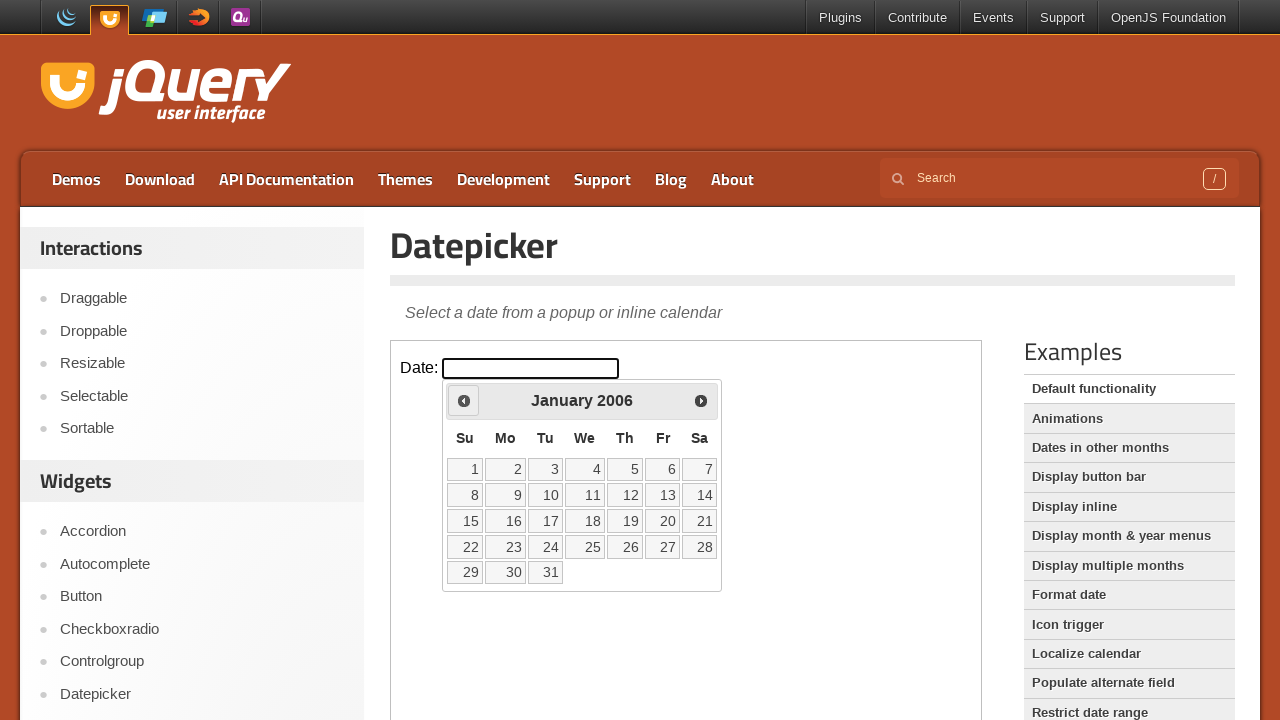

Retrieved current year: 2006
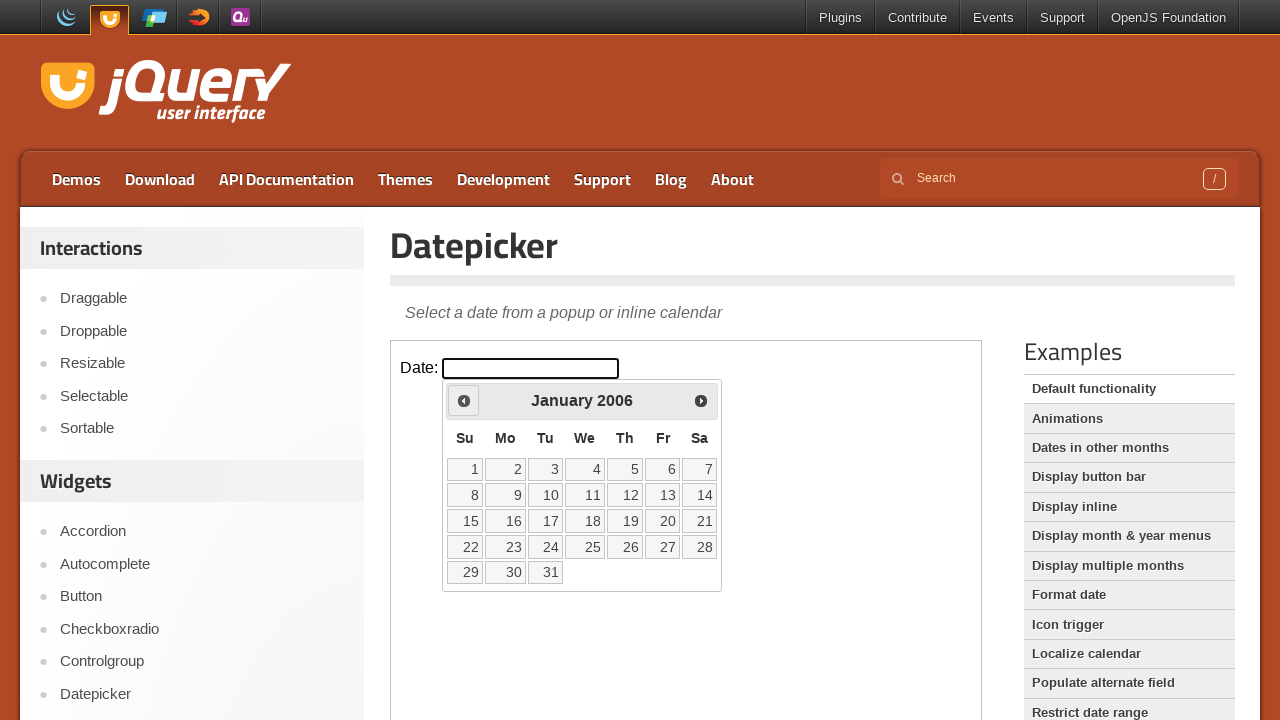

Clicked previous month button to navigate backwards at (464, 400) on iframe >> nth=0 >> internal:control=enter-frame >> xpath=//span[@class='ui-icon 
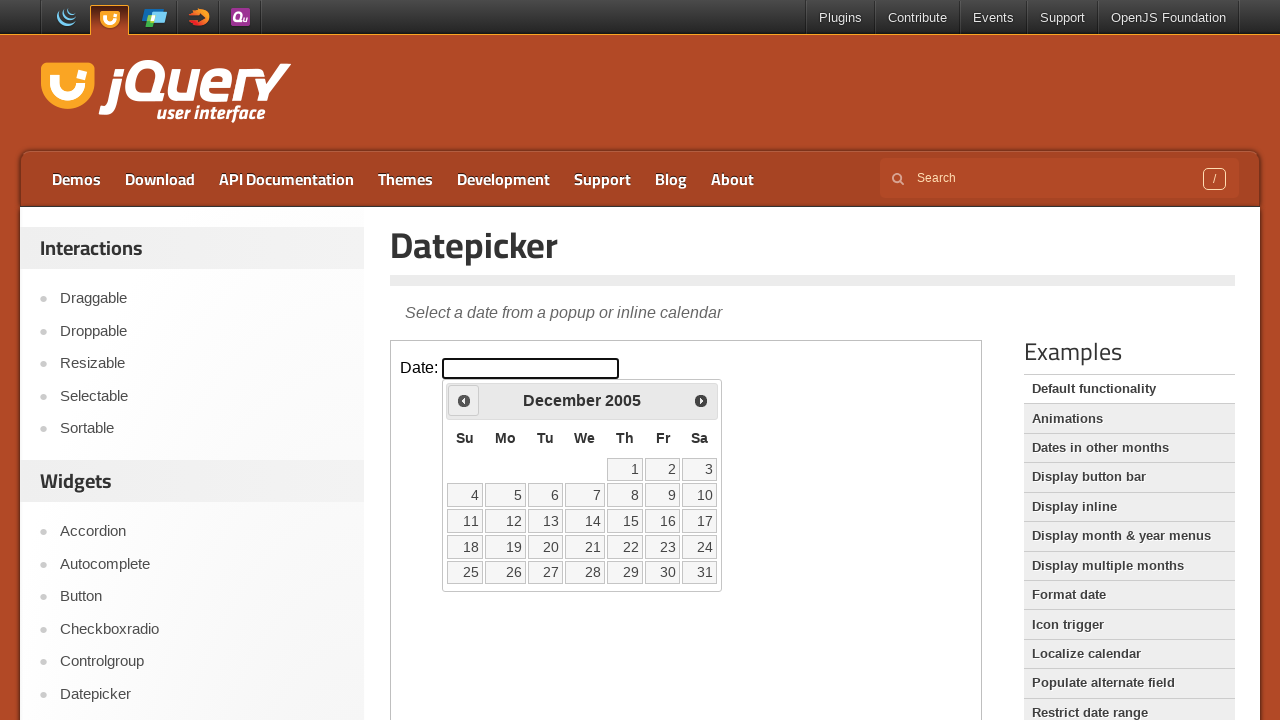

Retrieved current month: December
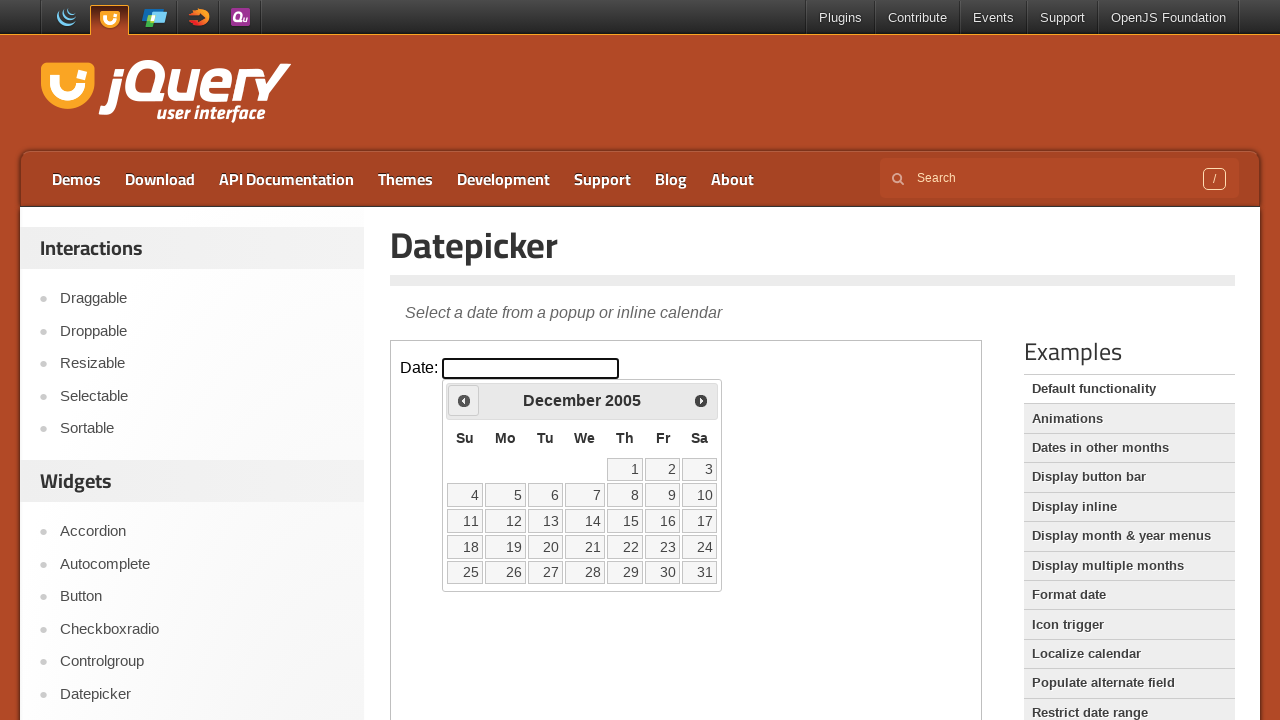

Retrieved current year: 2005
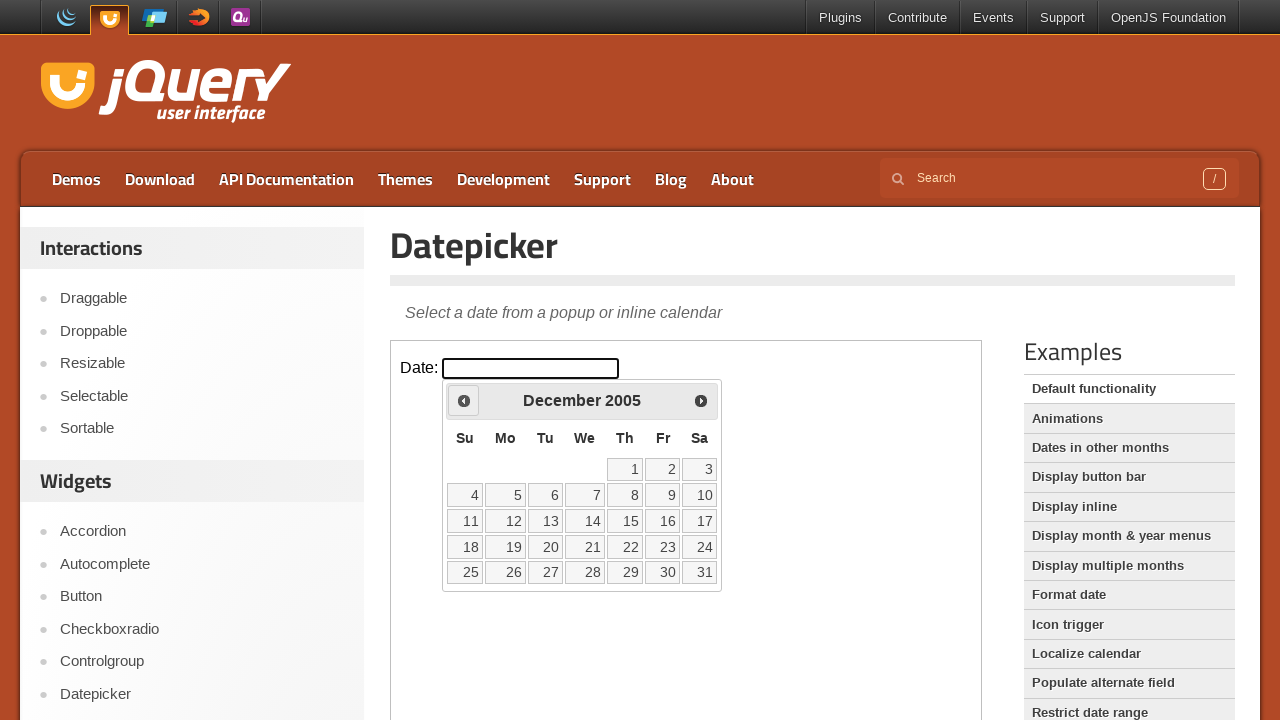

Clicked previous month button to navigate backwards at (464, 400) on iframe >> nth=0 >> internal:control=enter-frame >> xpath=//span[@class='ui-icon 
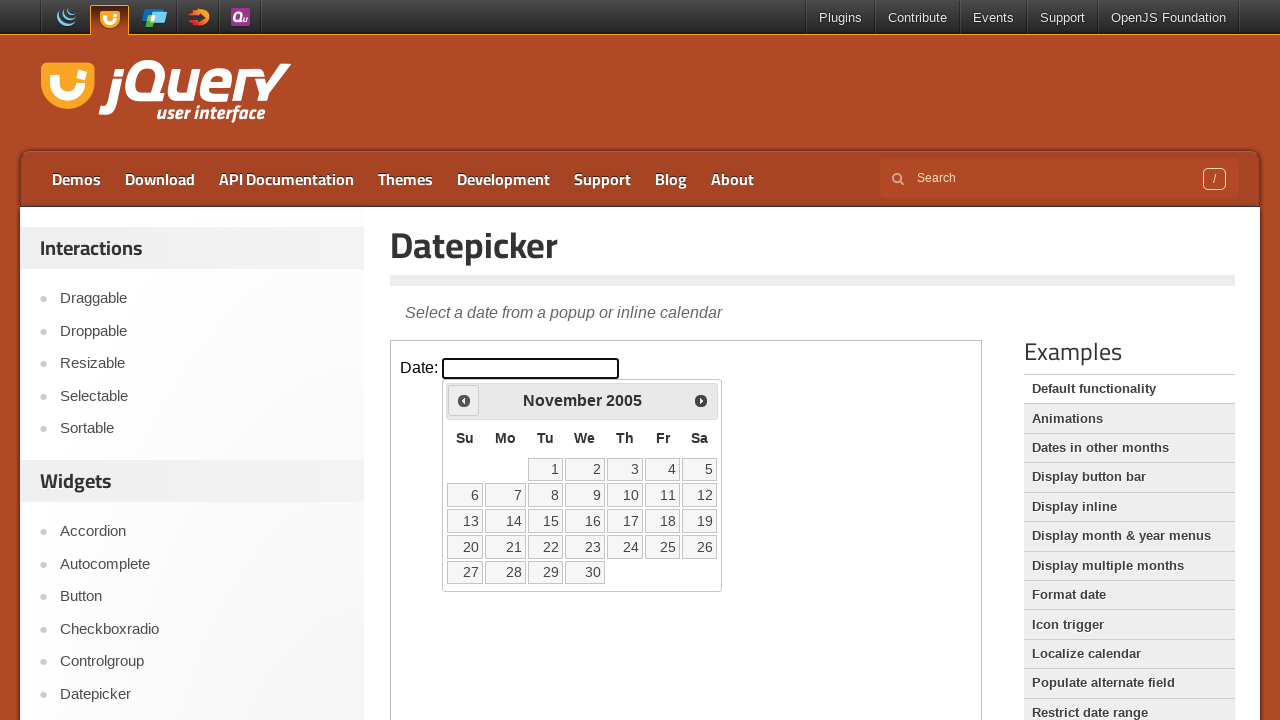

Retrieved current month: November
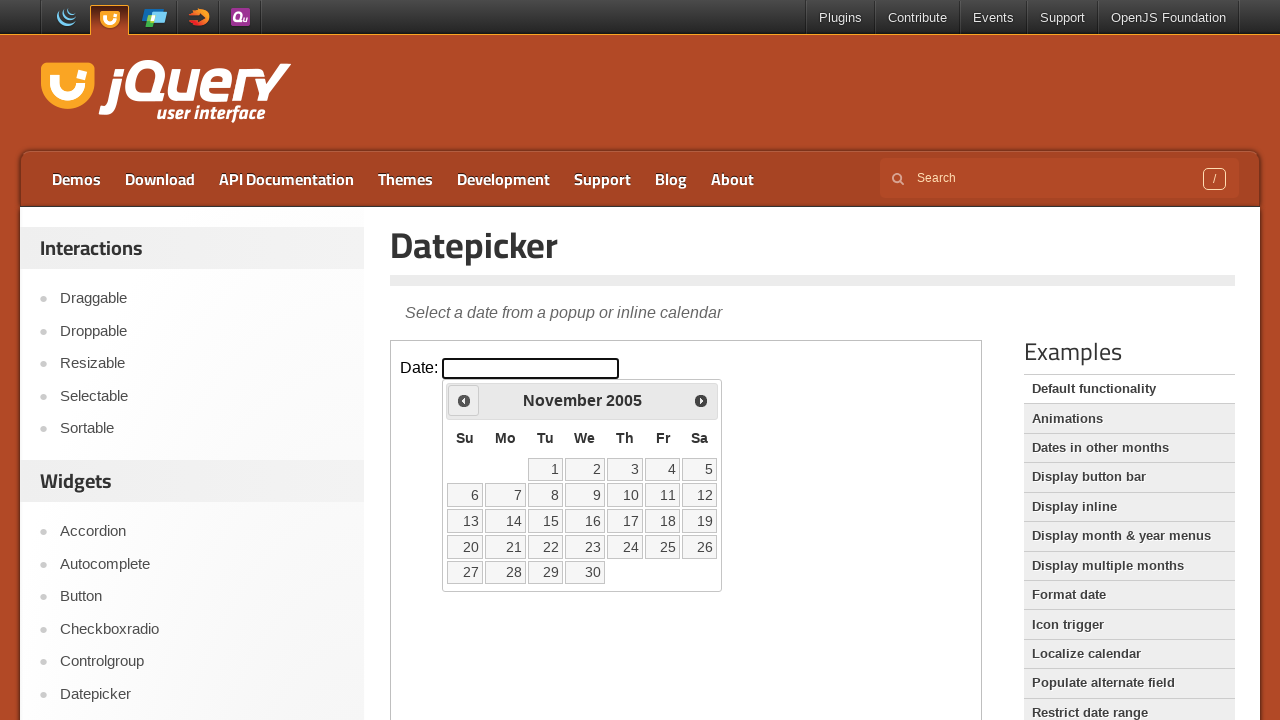

Retrieved current year: 2005
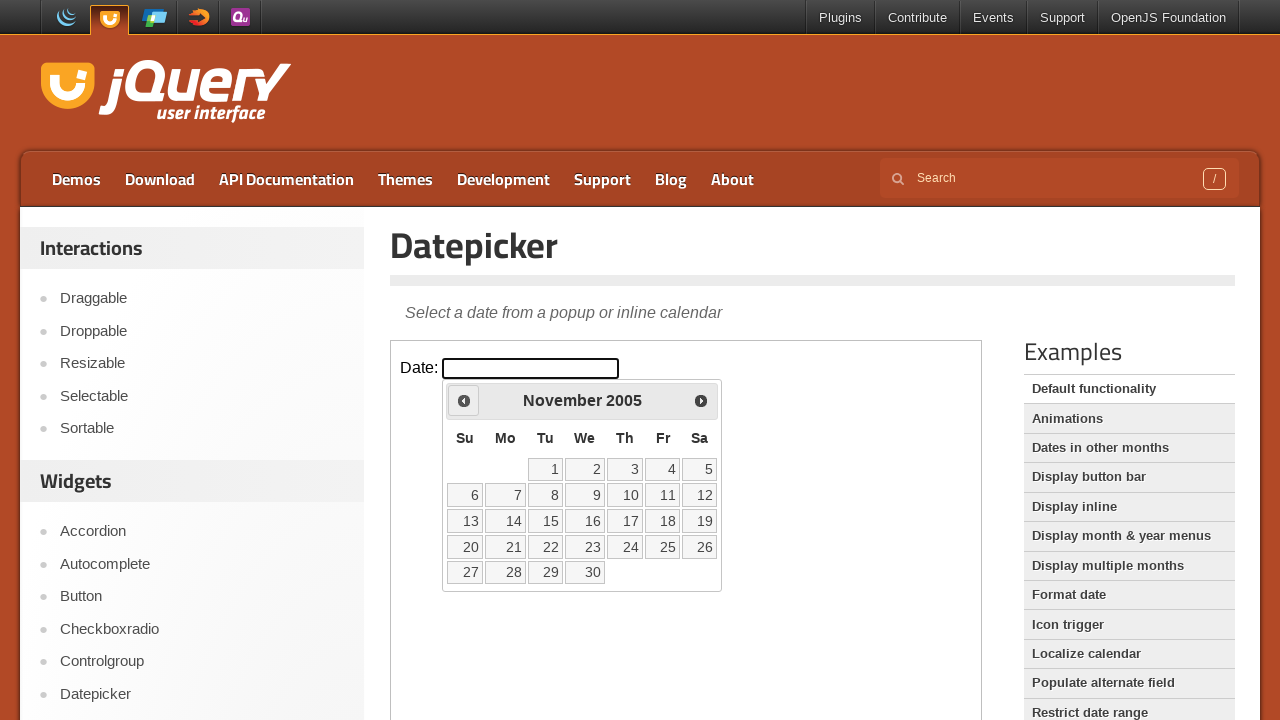

Clicked previous month button to navigate backwards at (464, 400) on iframe >> nth=0 >> internal:control=enter-frame >> xpath=//span[@class='ui-icon 
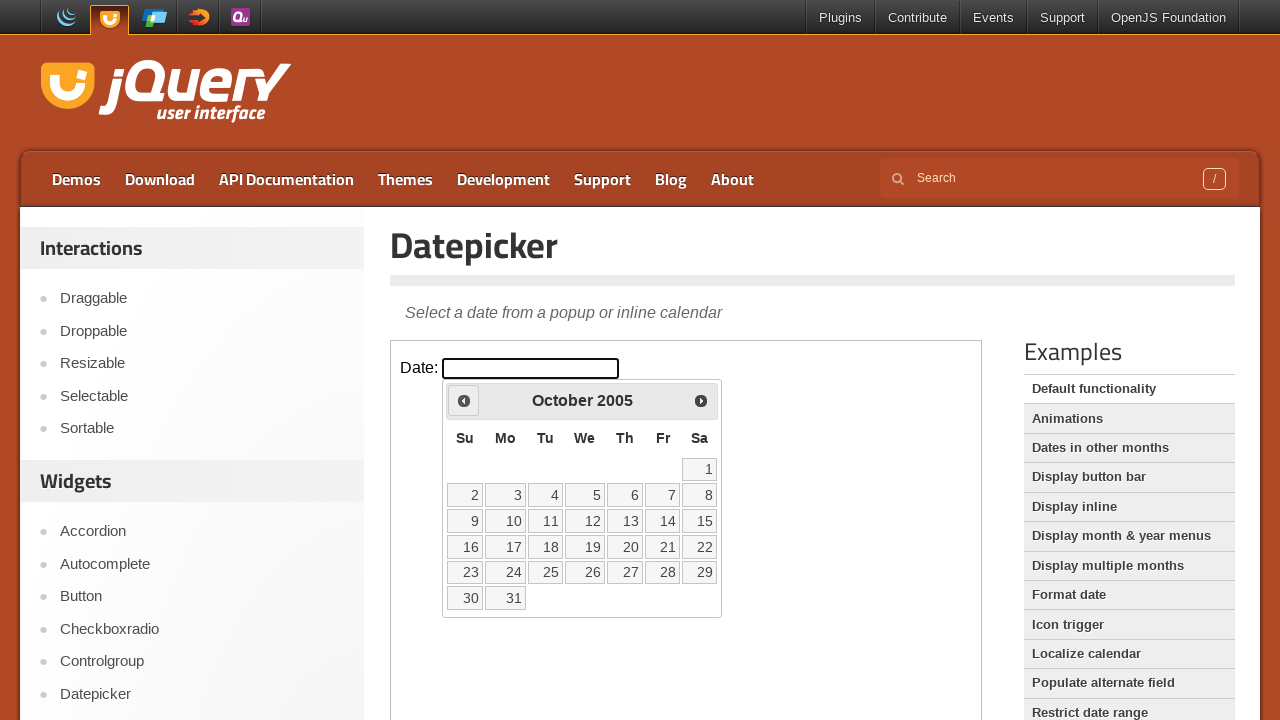

Retrieved current month: October
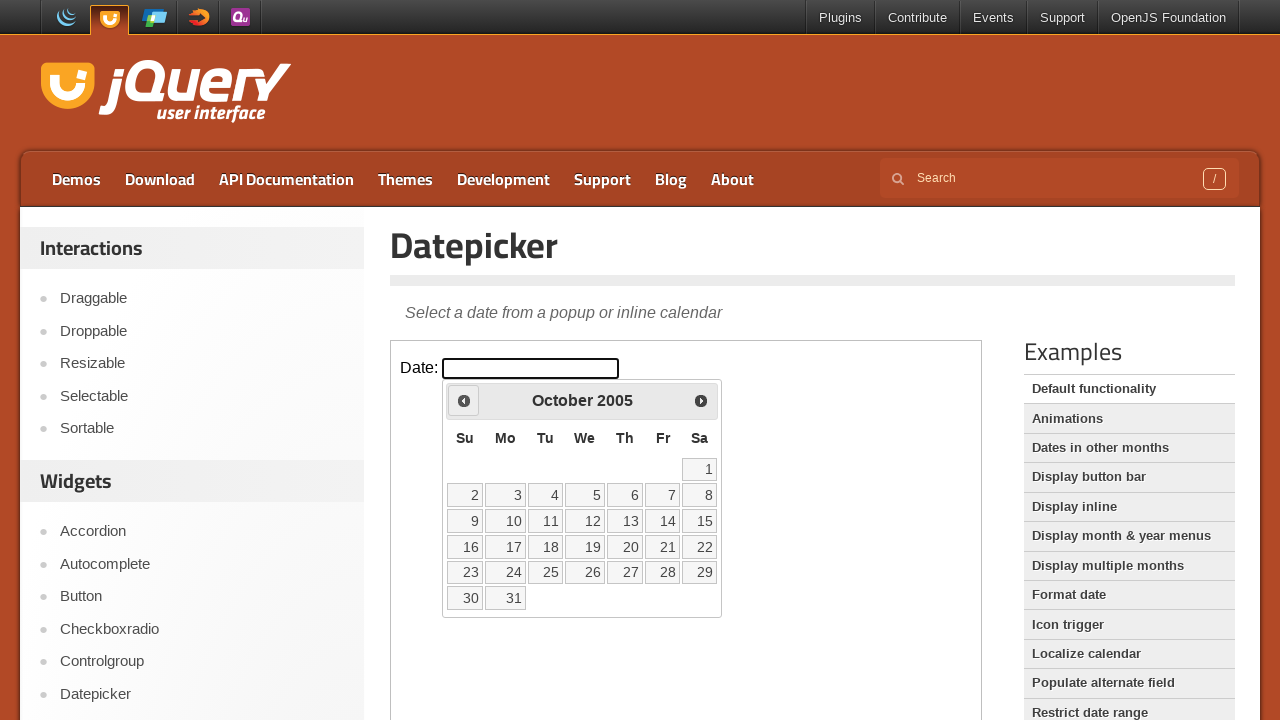

Retrieved current year: 2005
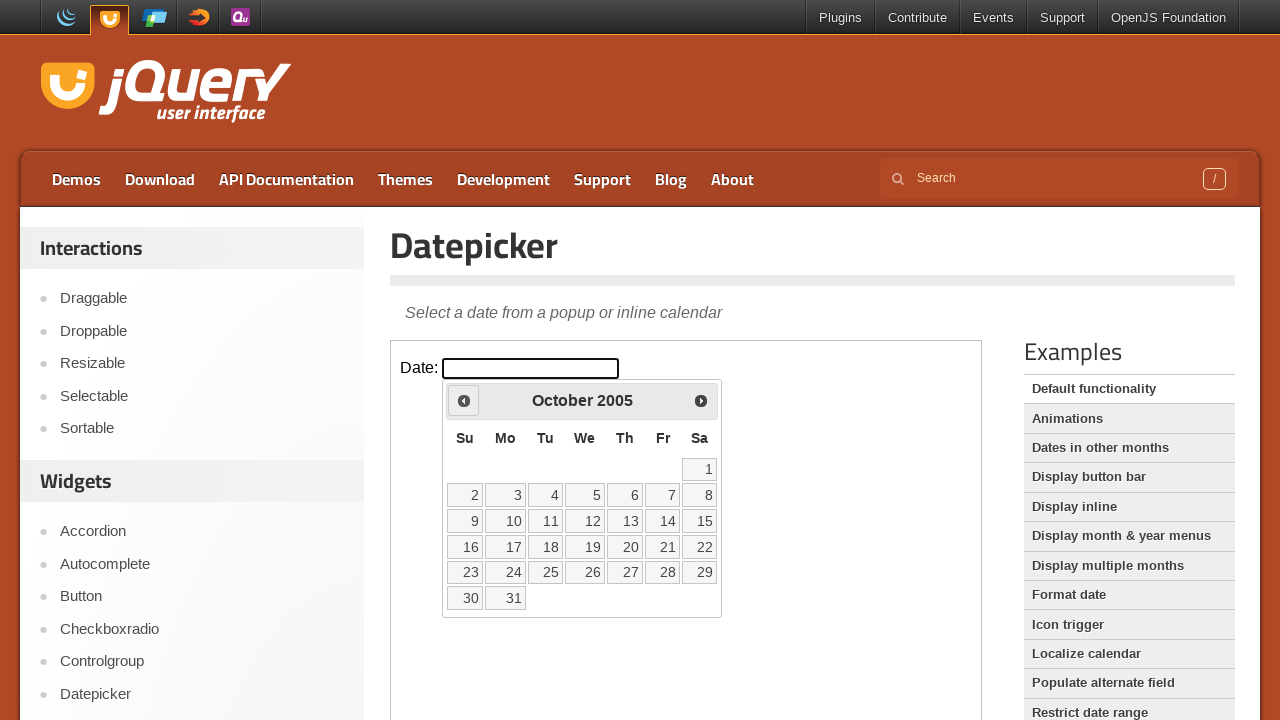

Clicked previous month button to navigate backwards at (464, 400) on iframe >> nth=0 >> internal:control=enter-frame >> xpath=//span[@class='ui-icon 
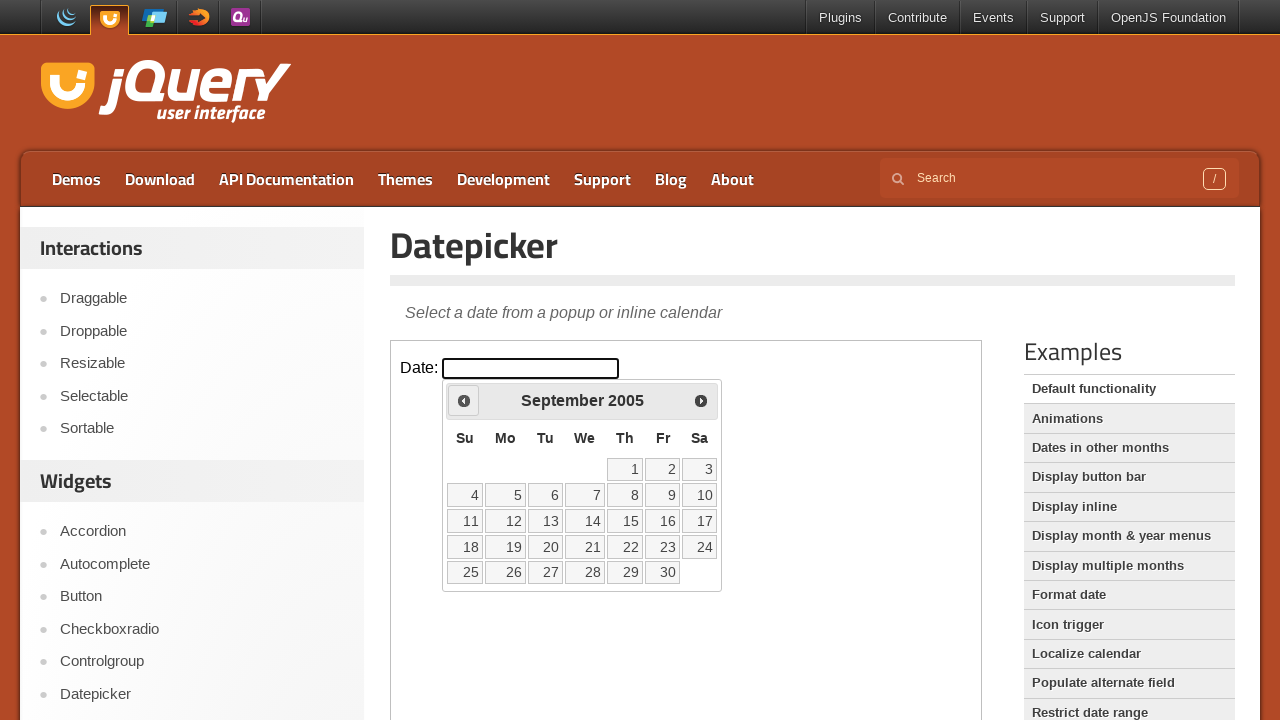

Retrieved current month: September
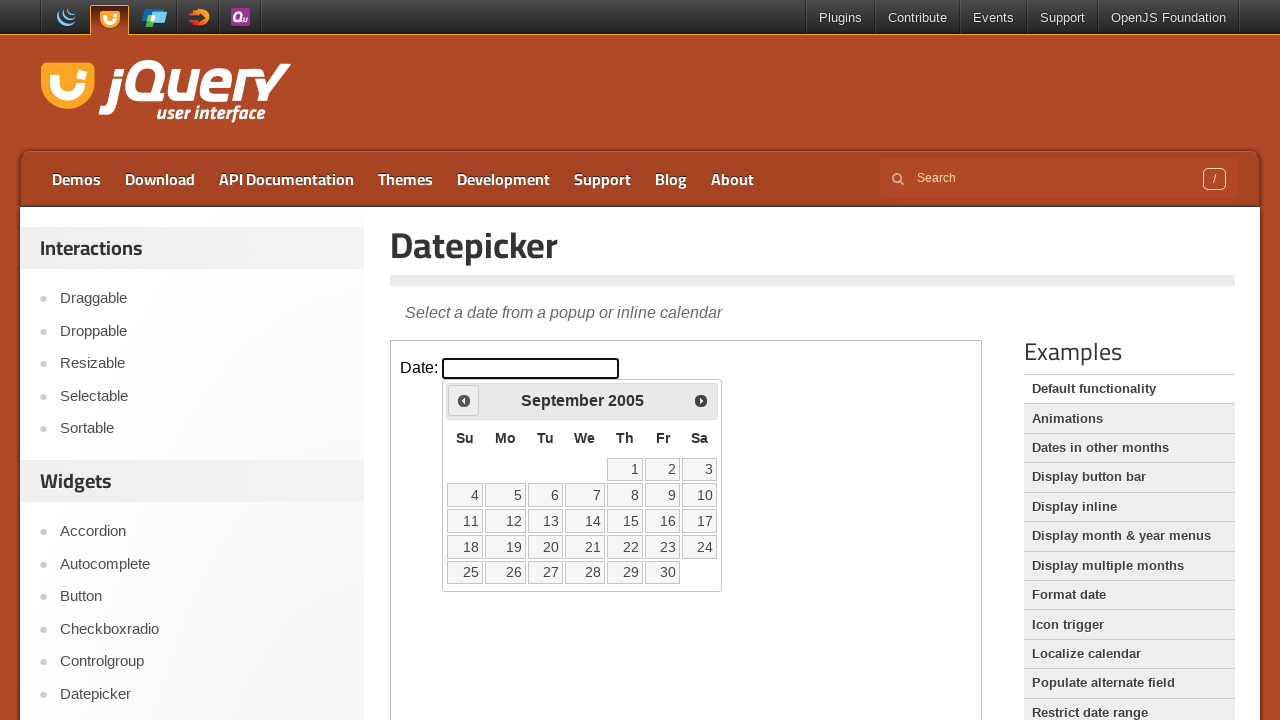

Retrieved current year: 2005
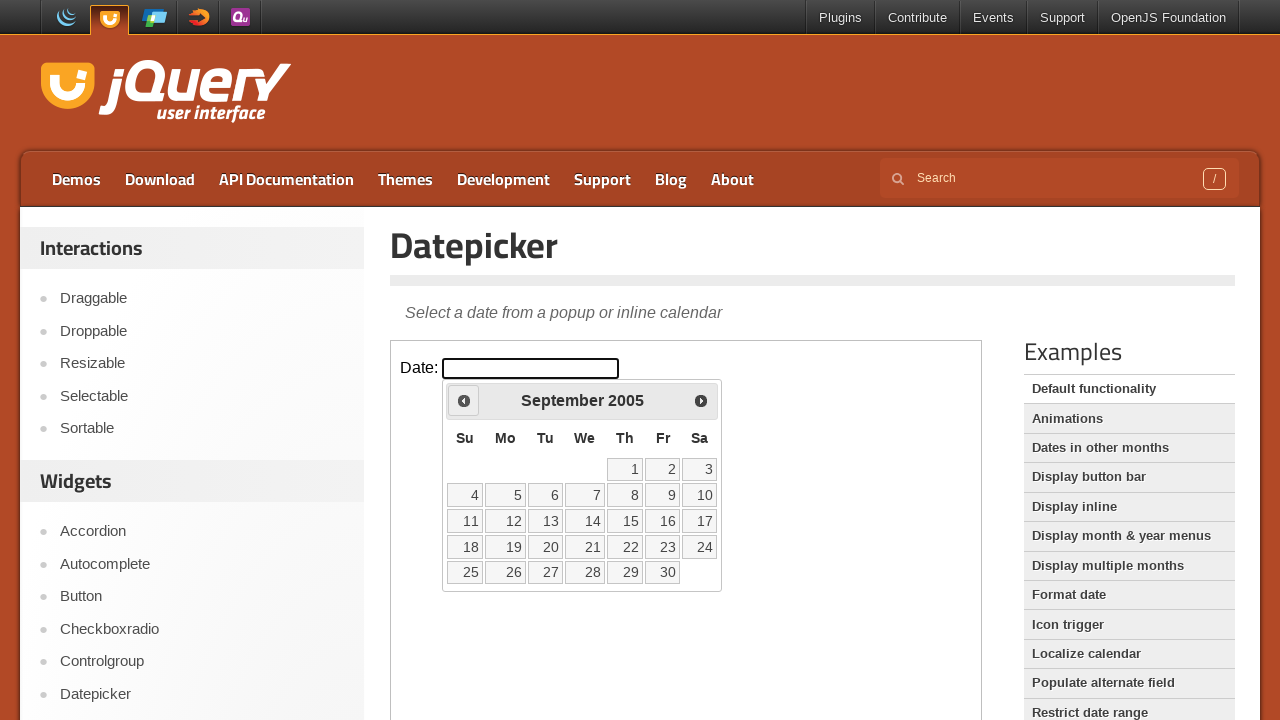

Clicked previous month button to navigate backwards at (464, 400) on iframe >> nth=0 >> internal:control=enter-frame >> xpath=//span[@class='ui-icon 
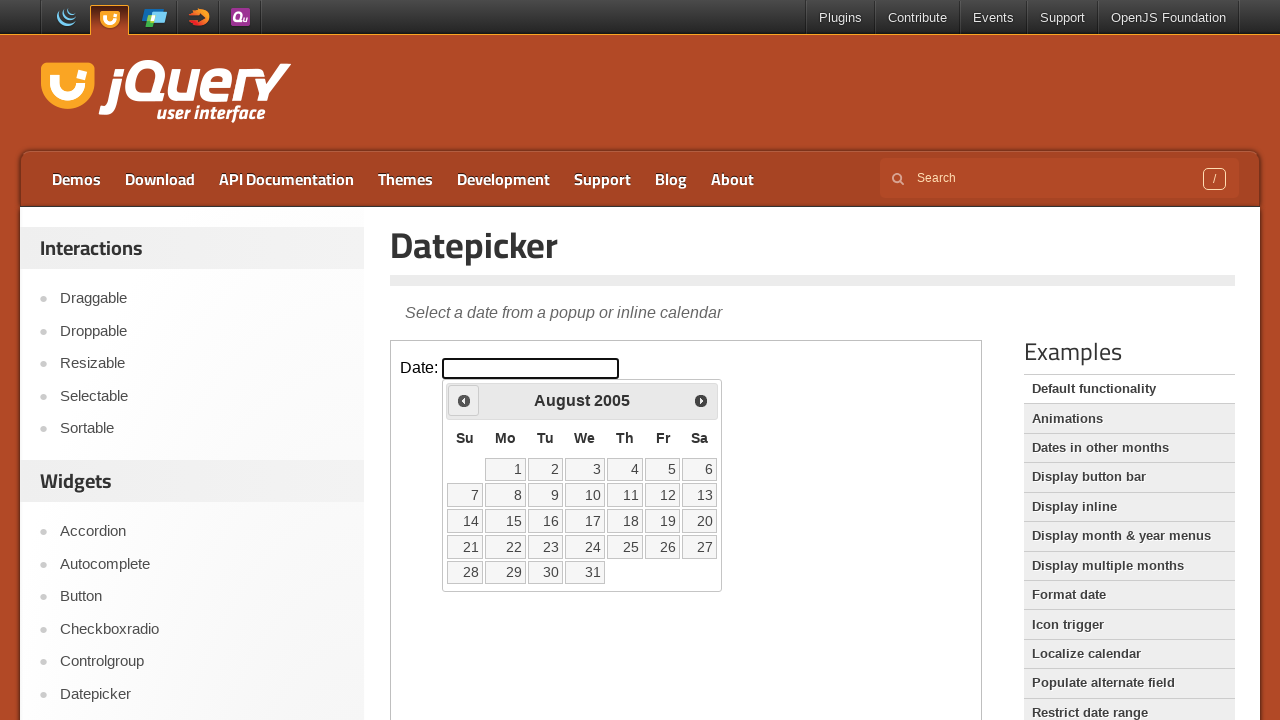

Retrieved current month: August
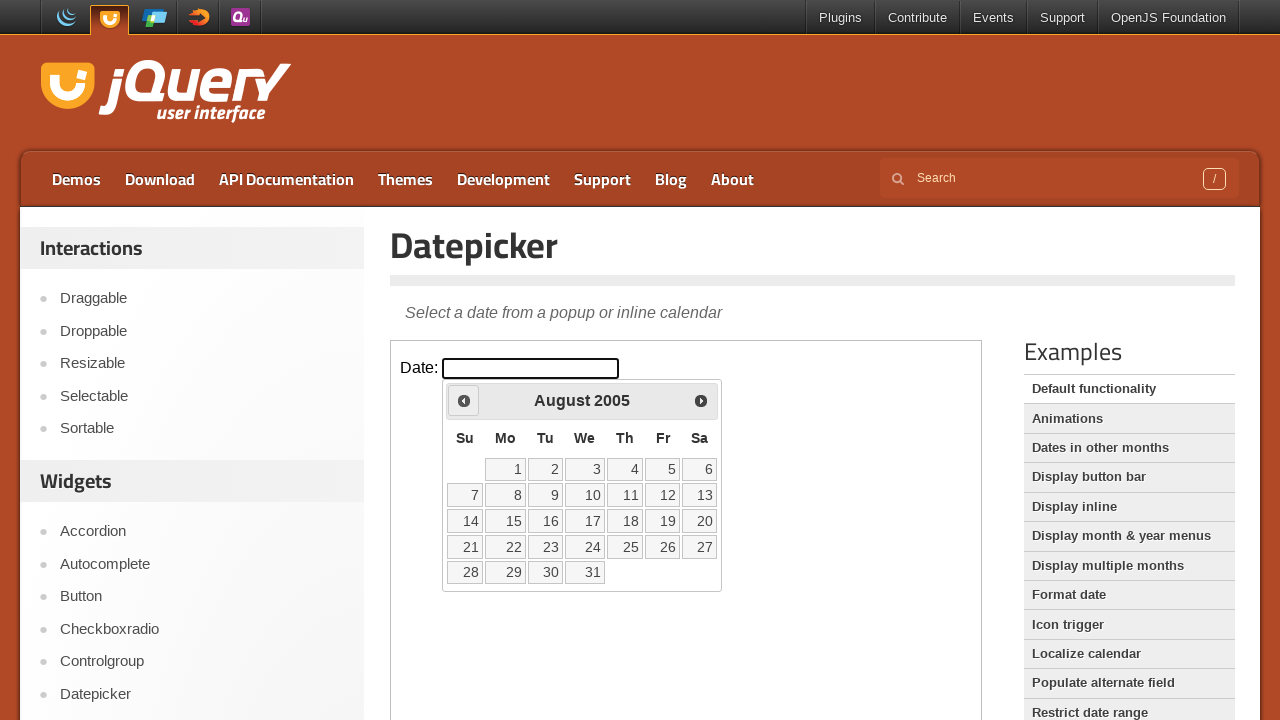

Retrieved current year: 2005
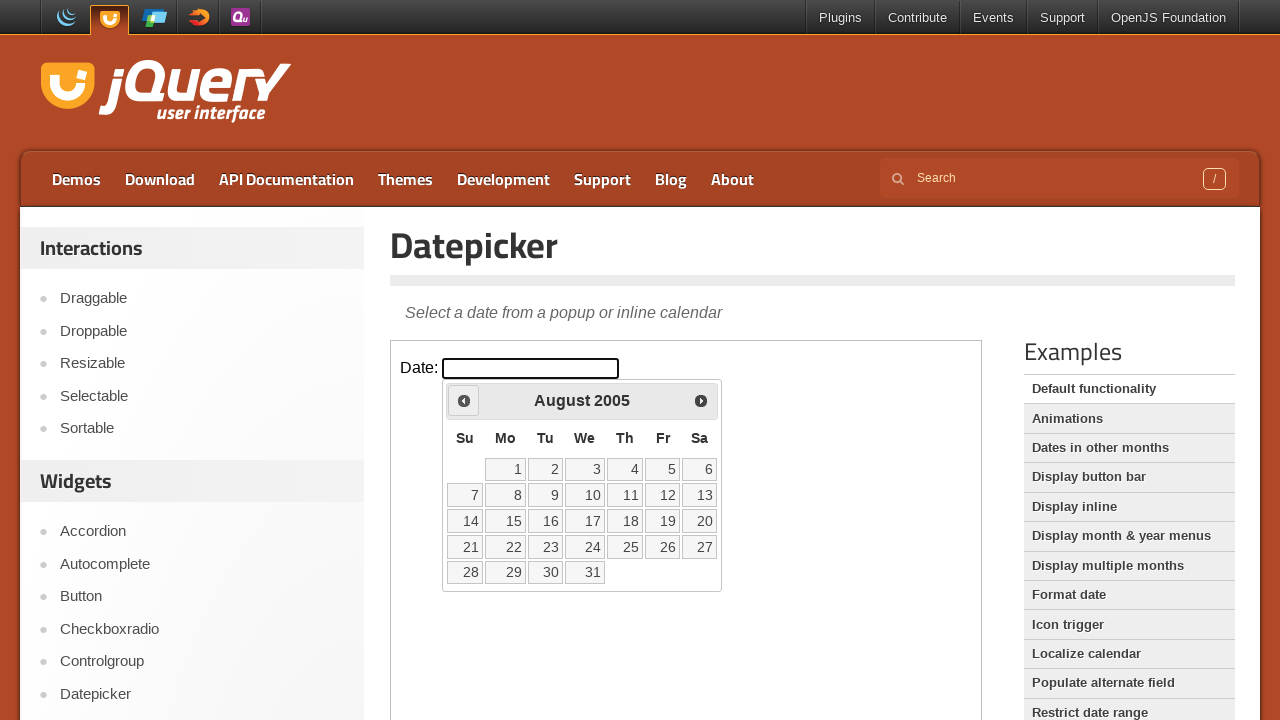

Clicked previous month button to navigate backwards at (464, 400) on iframe >> nth=0 >> internal:control=enter-frame >> xpath=//span[@class='ui-icon 
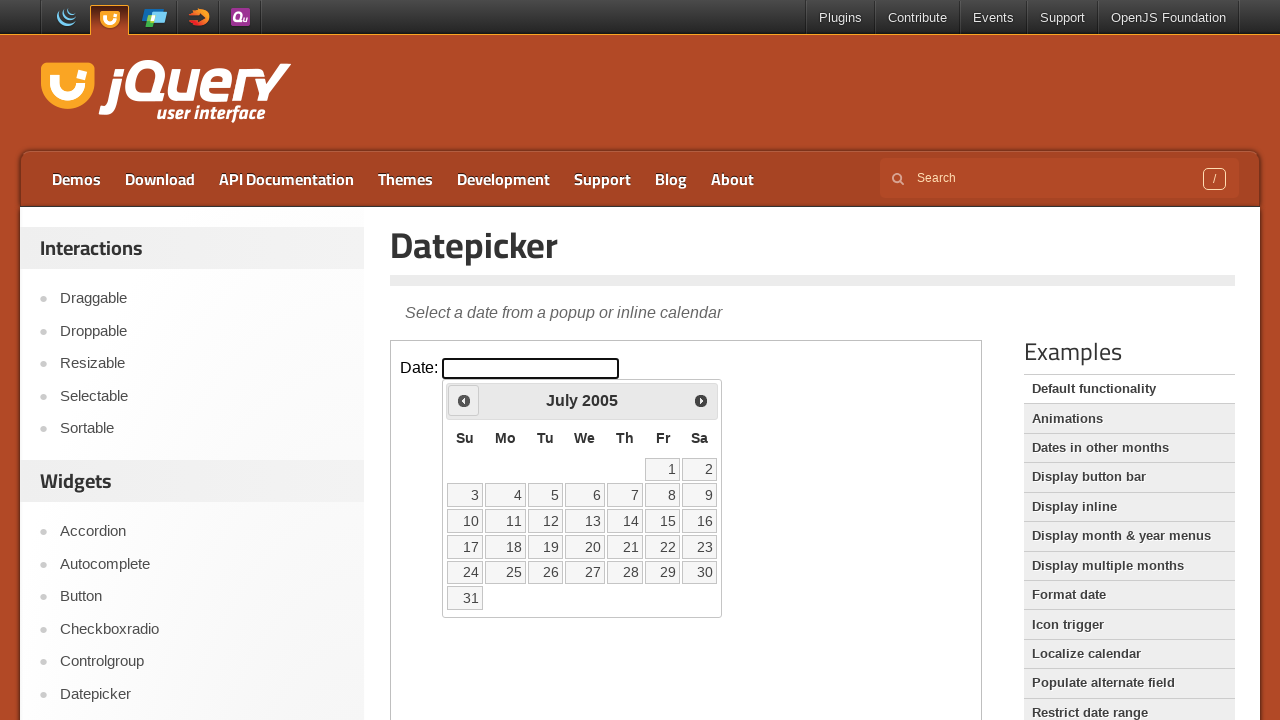

Retrieved current month: July
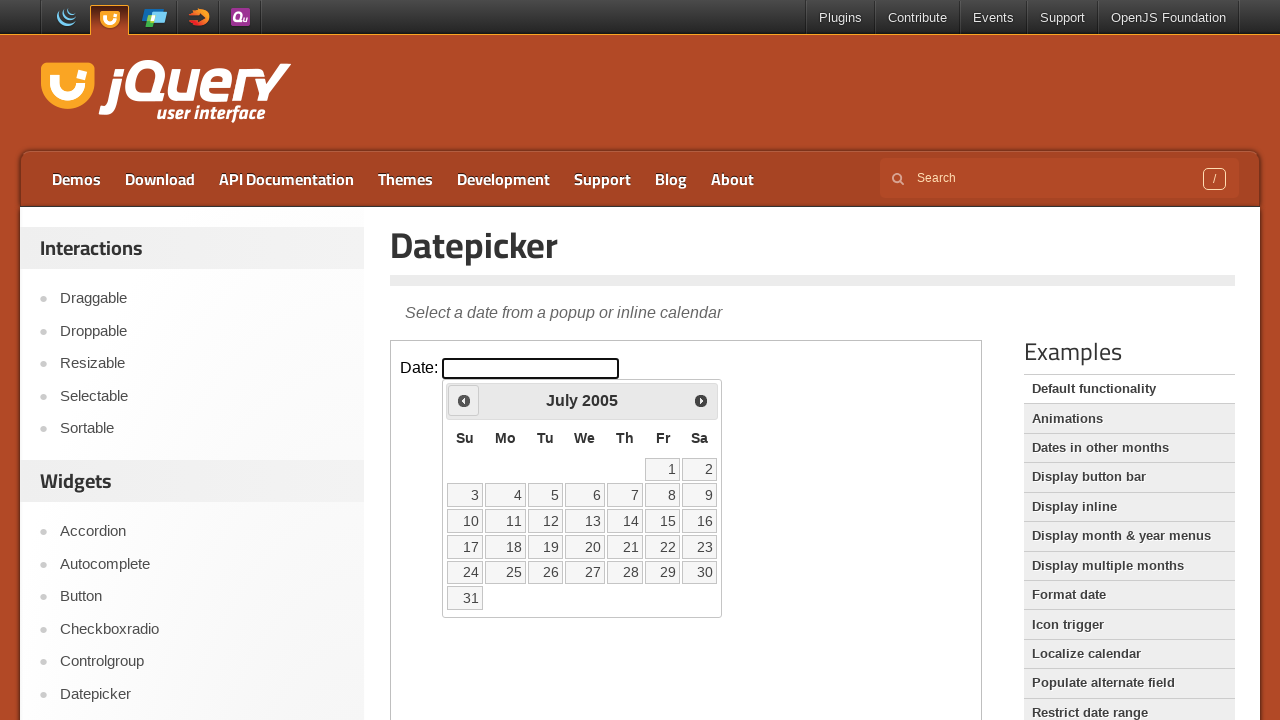

Retrieved current year: 2005
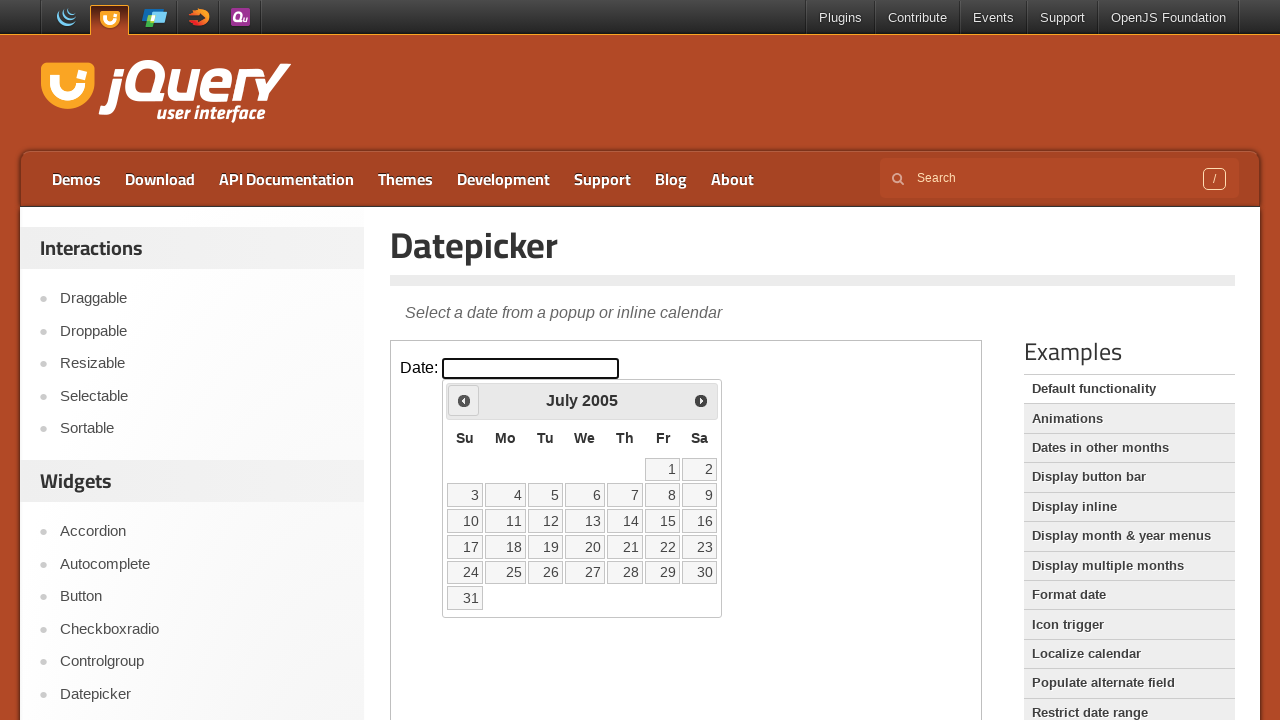

Clicked previous month button to navigate backwards at (464, 400) on iframe >> nth=0 >> internal:control=enter-frame >> xpath=//span[@class='ui-icon 
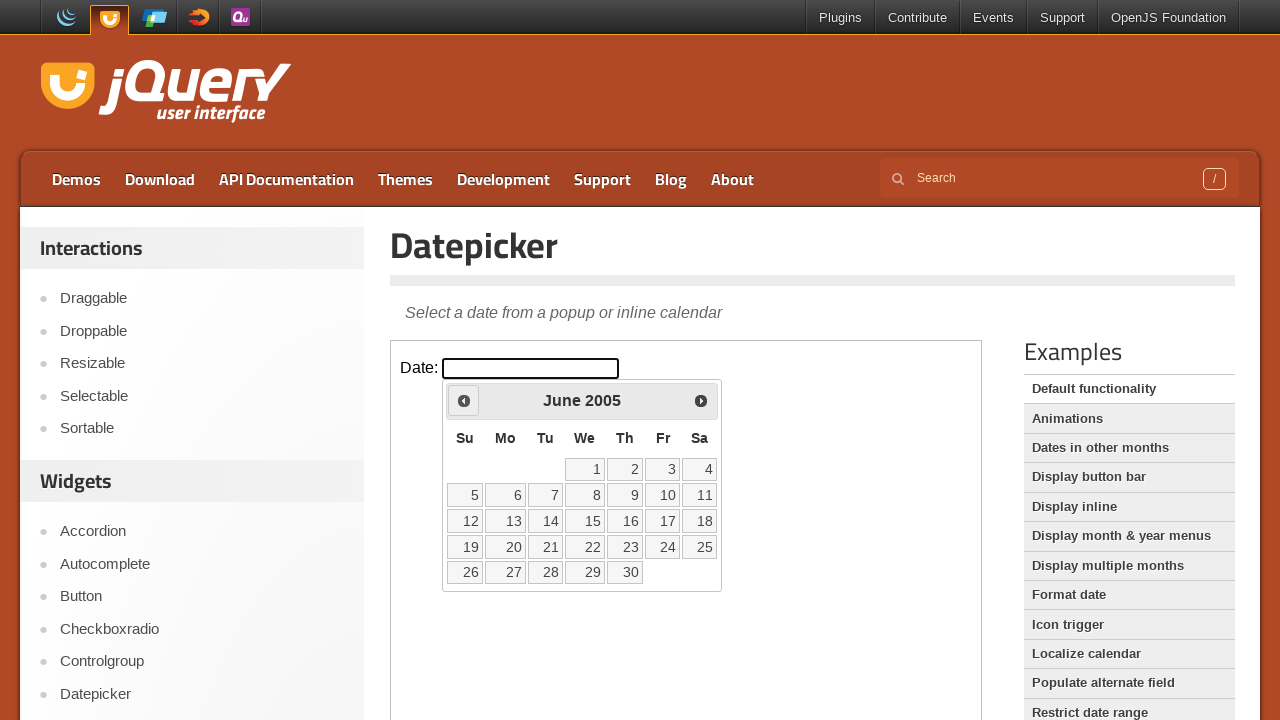

Retrieved current month: June
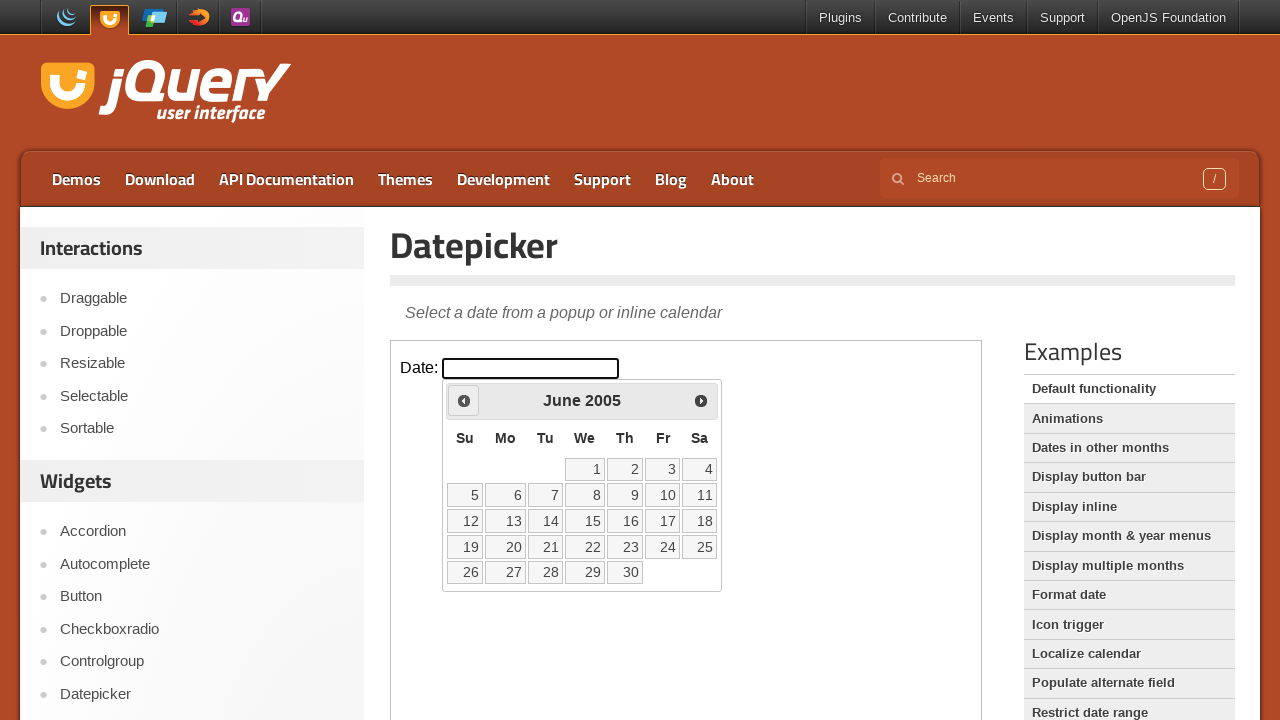

Retrieved current year: 2005
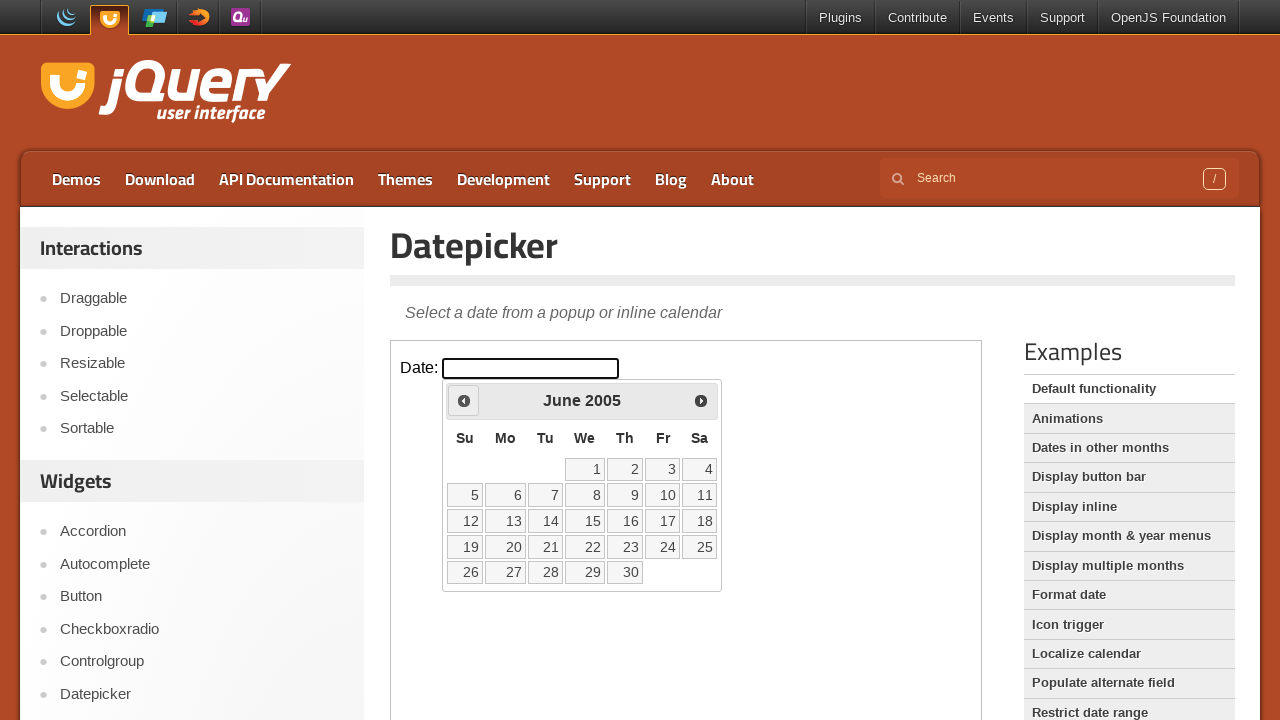

Clicked previous month button to navigate backwards at (464, 400) on iframe >> nth=0 >> internal:control=enter-frame >> xpath=//span[@class='ui-icon 
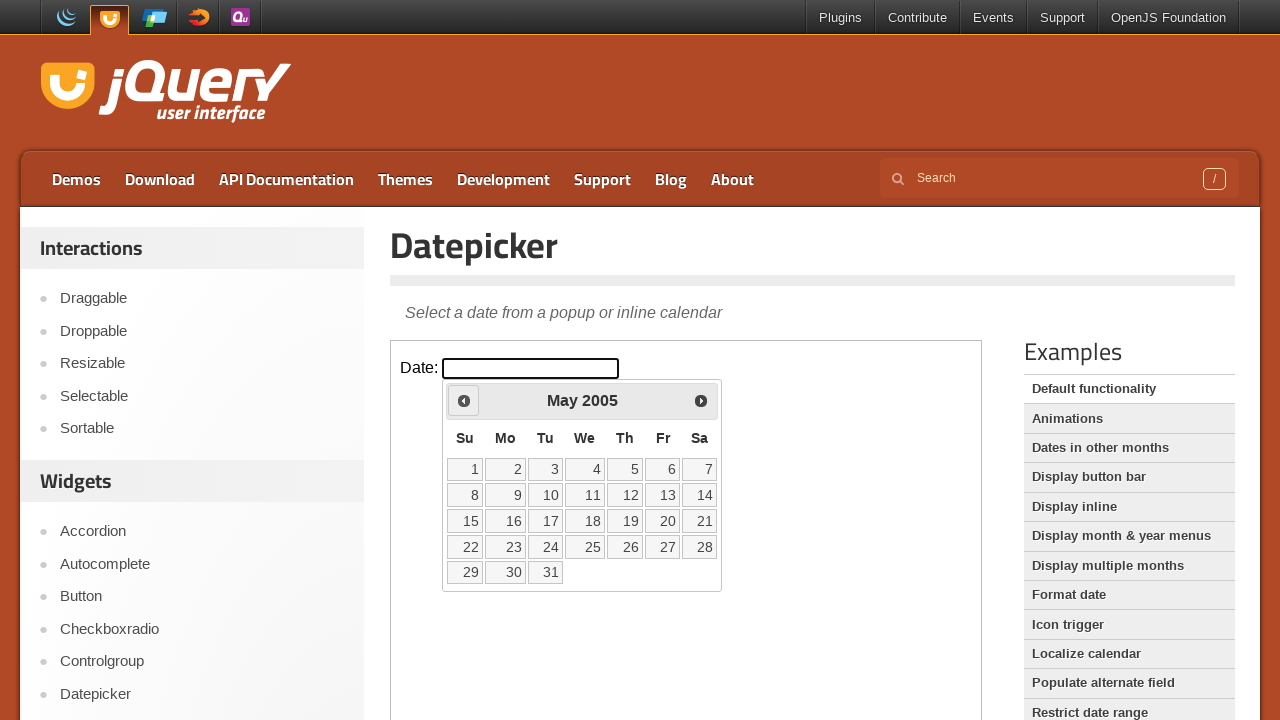

Retrieved current month: May
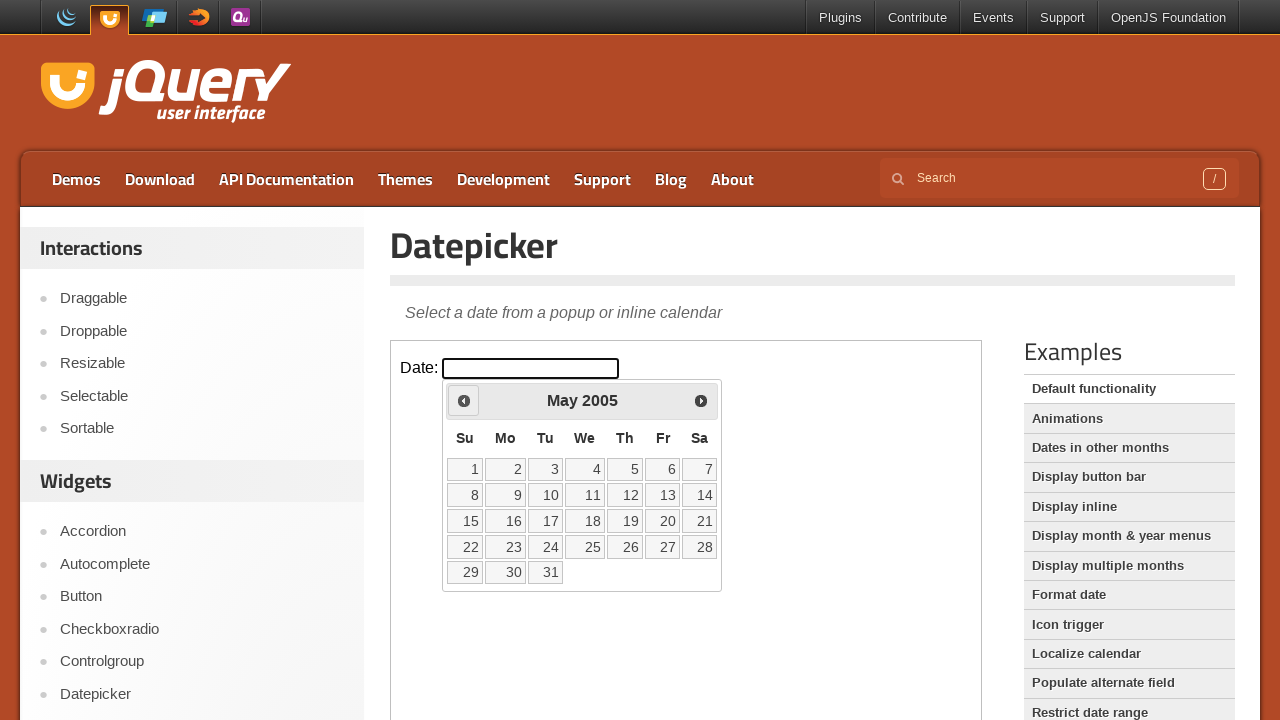

Retrieved current year: 2005
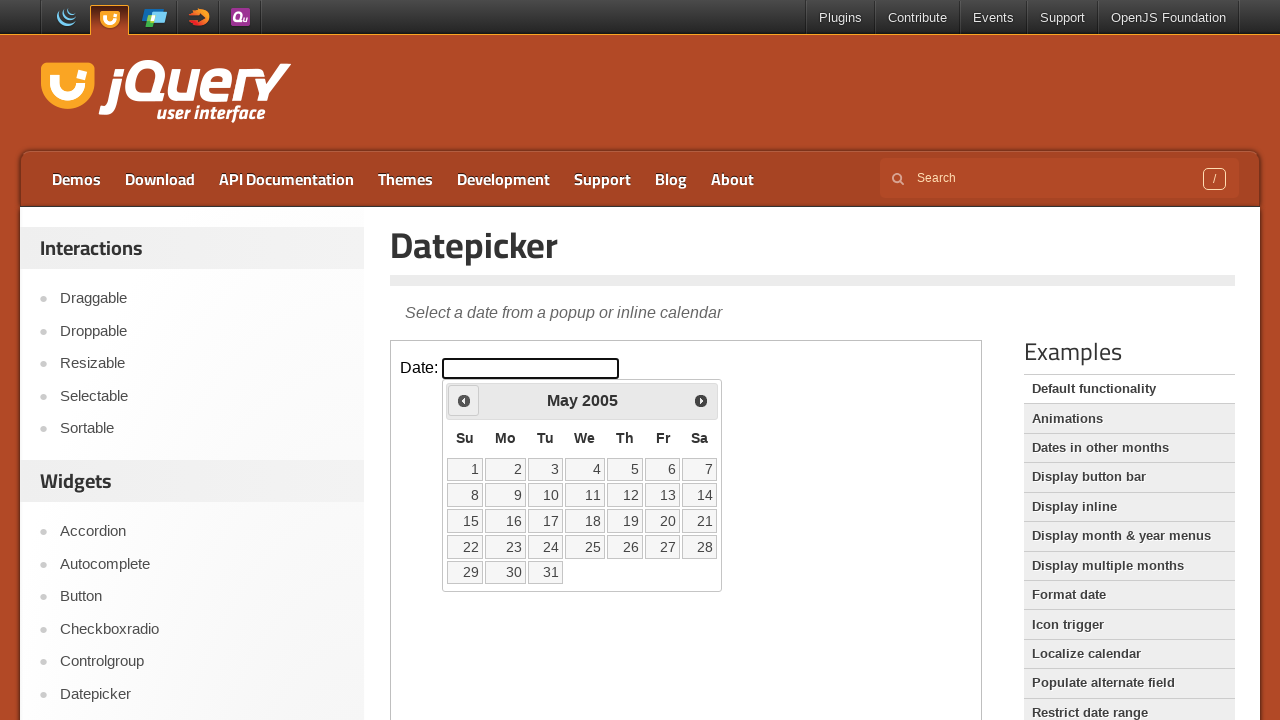

Clicked previous month button to navigate backwards at (464, 400) on iframe >> nth=0 >> internal:control=enter-frame >> xpath=//span[@class='ui-icon 
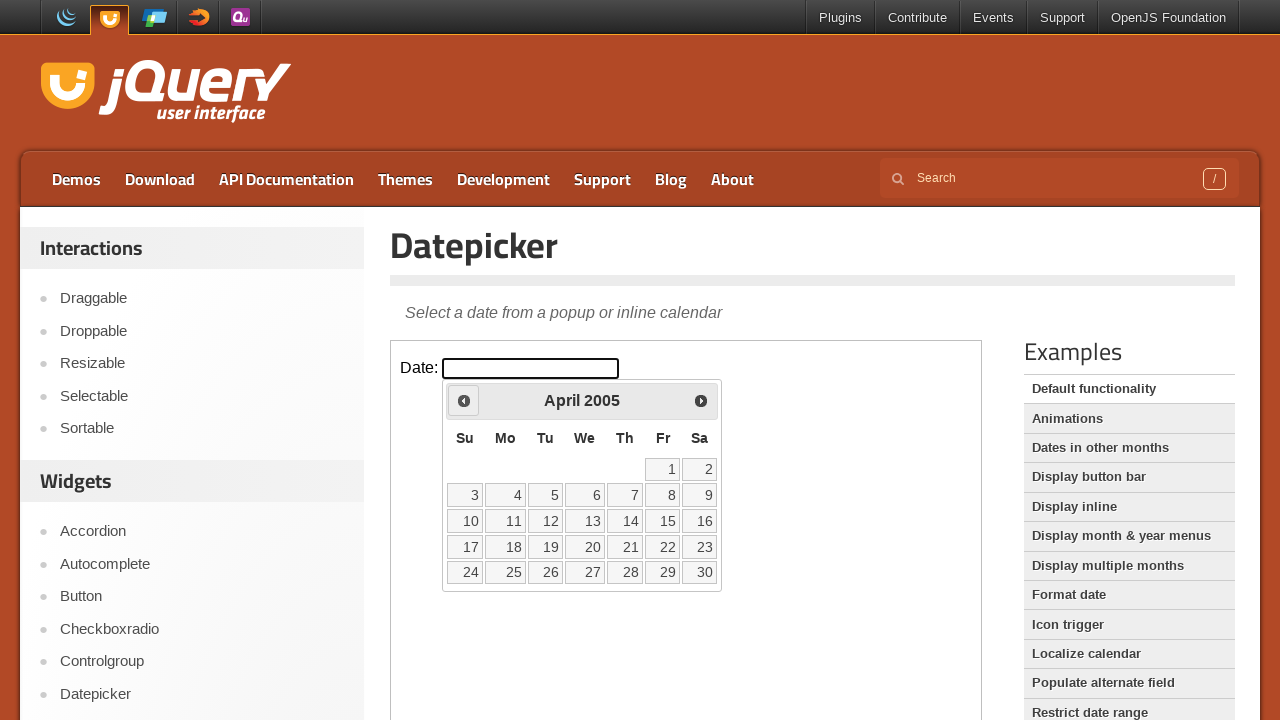

Retrieved current month: April
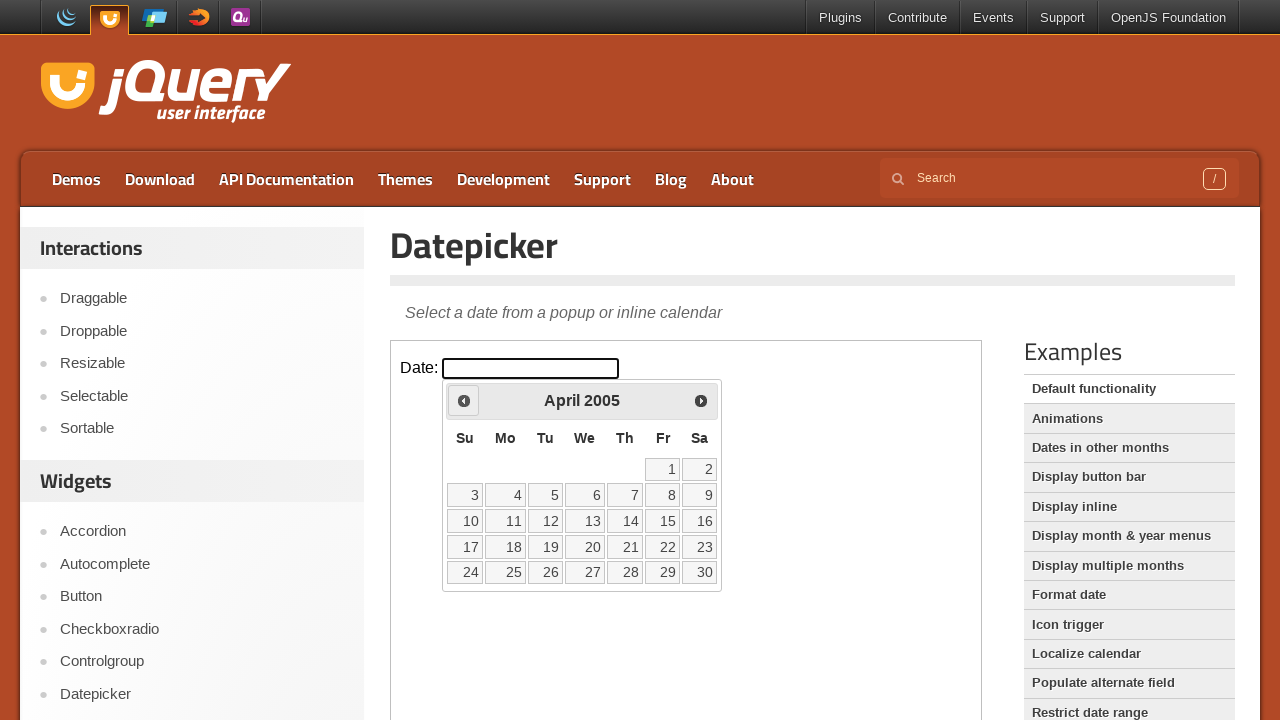

Retrieved current year: 2005
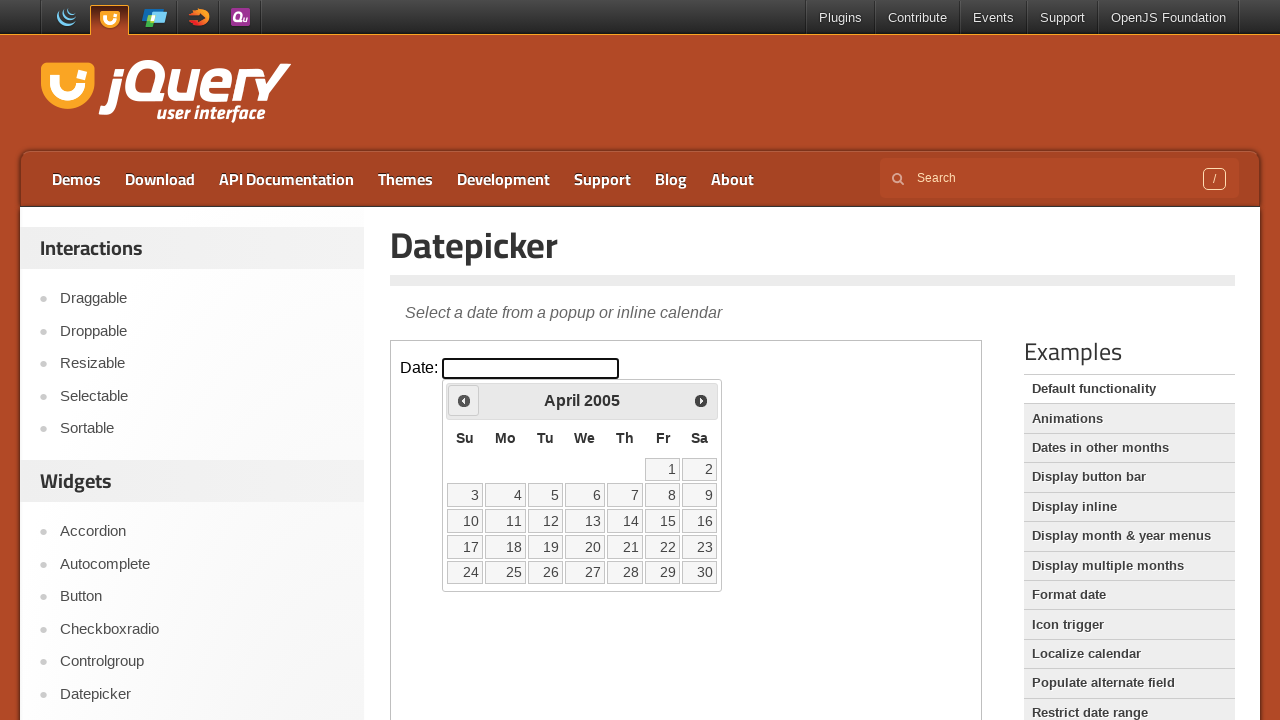

Clicked previous month button to navigate backwards at (464, 400) on iframe >> nth=0 >> internal:control=enter-frame >> xpath=//span[@class='ui-icon 
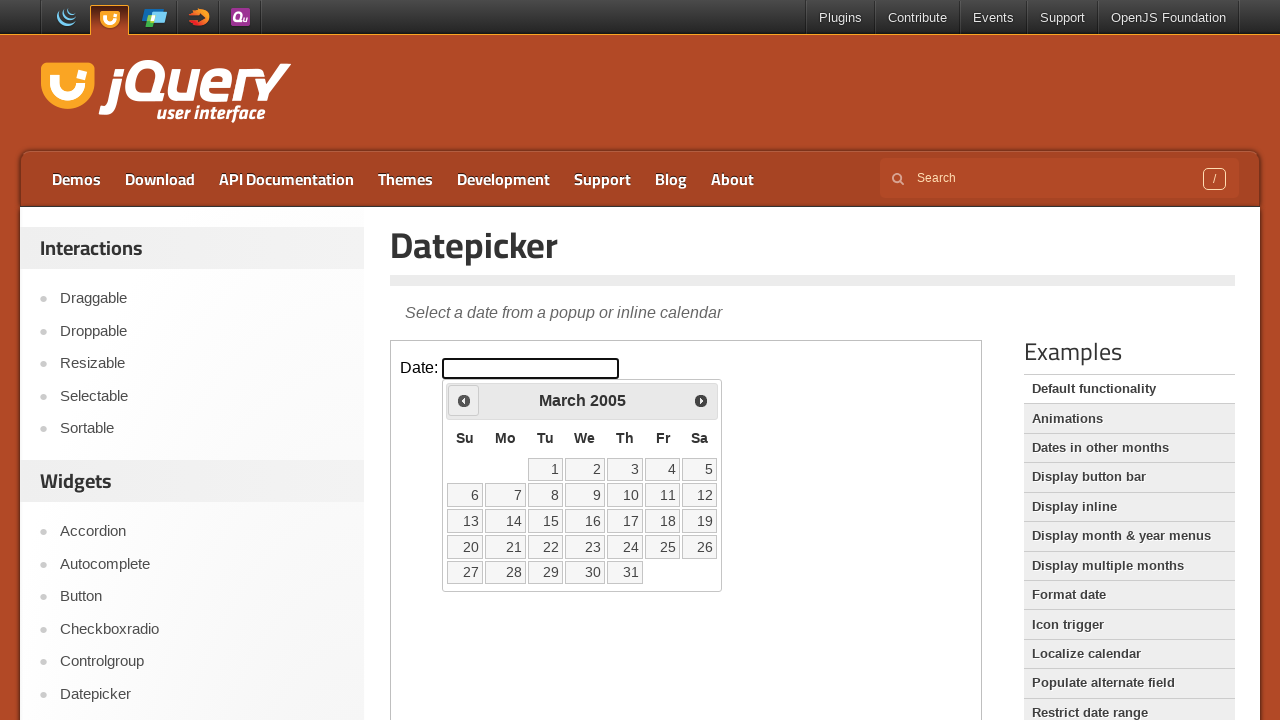

Retrieved current month: March
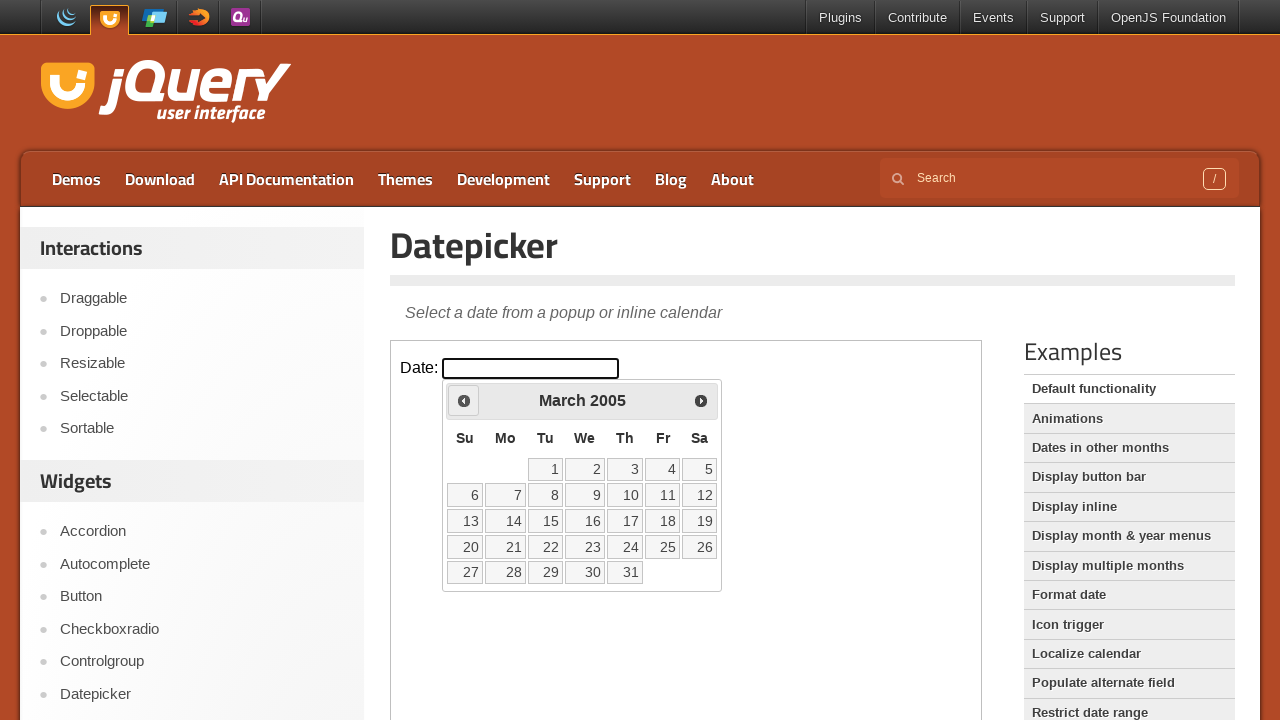

Retrieved current year: 2005
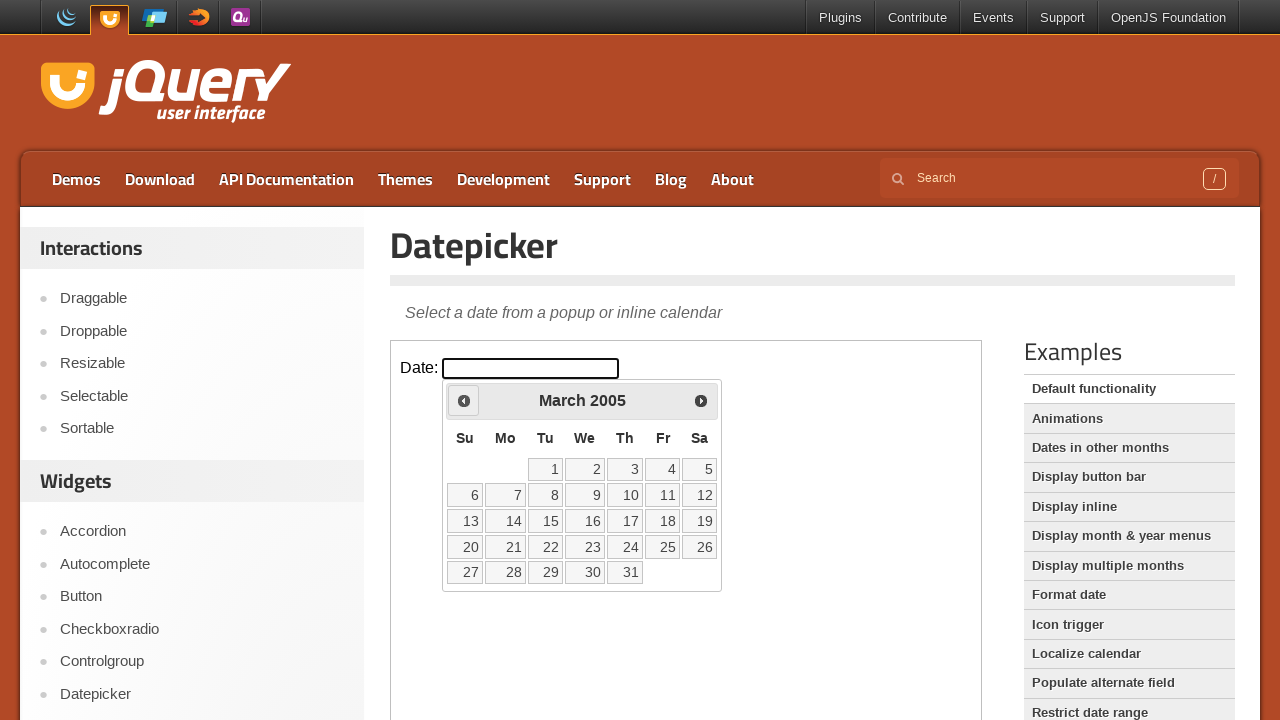

Clicked previous month button to navigate backwards at (464, 400) on iframe >> nth=0 >> internal:control=enter-frame >> xpath=//span[@class='ui-icon 
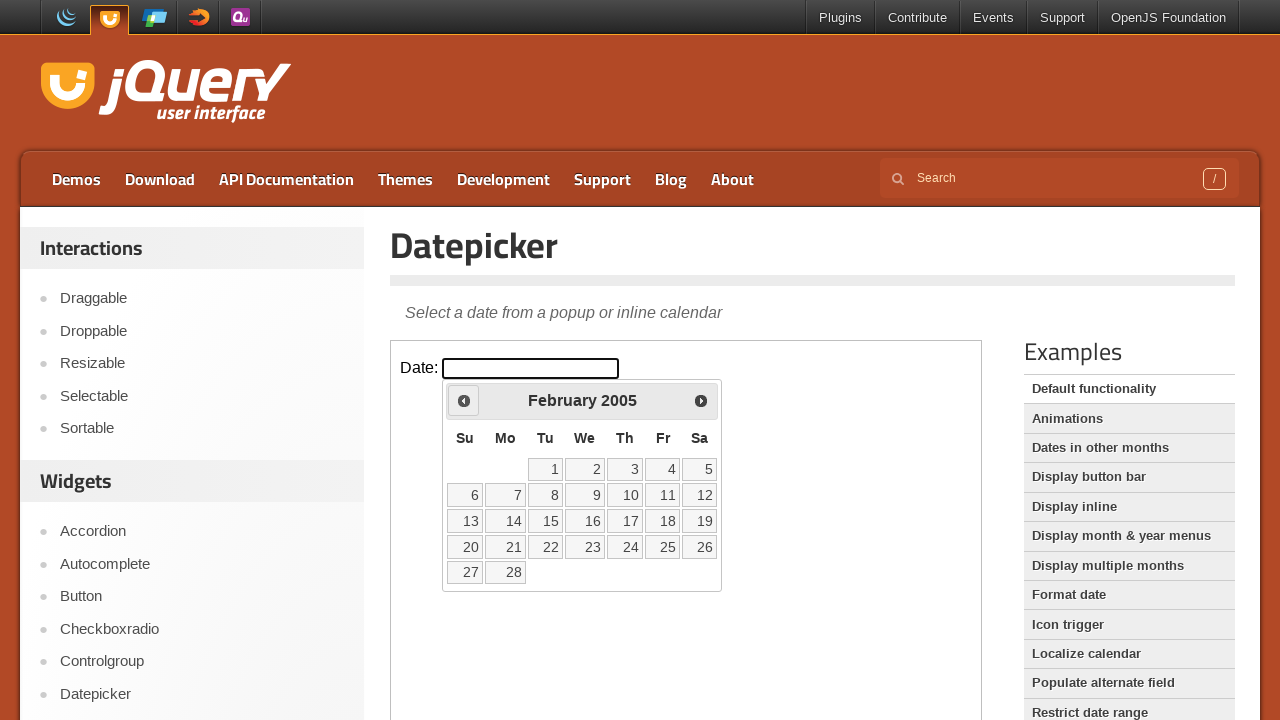

Retrieved current month: February
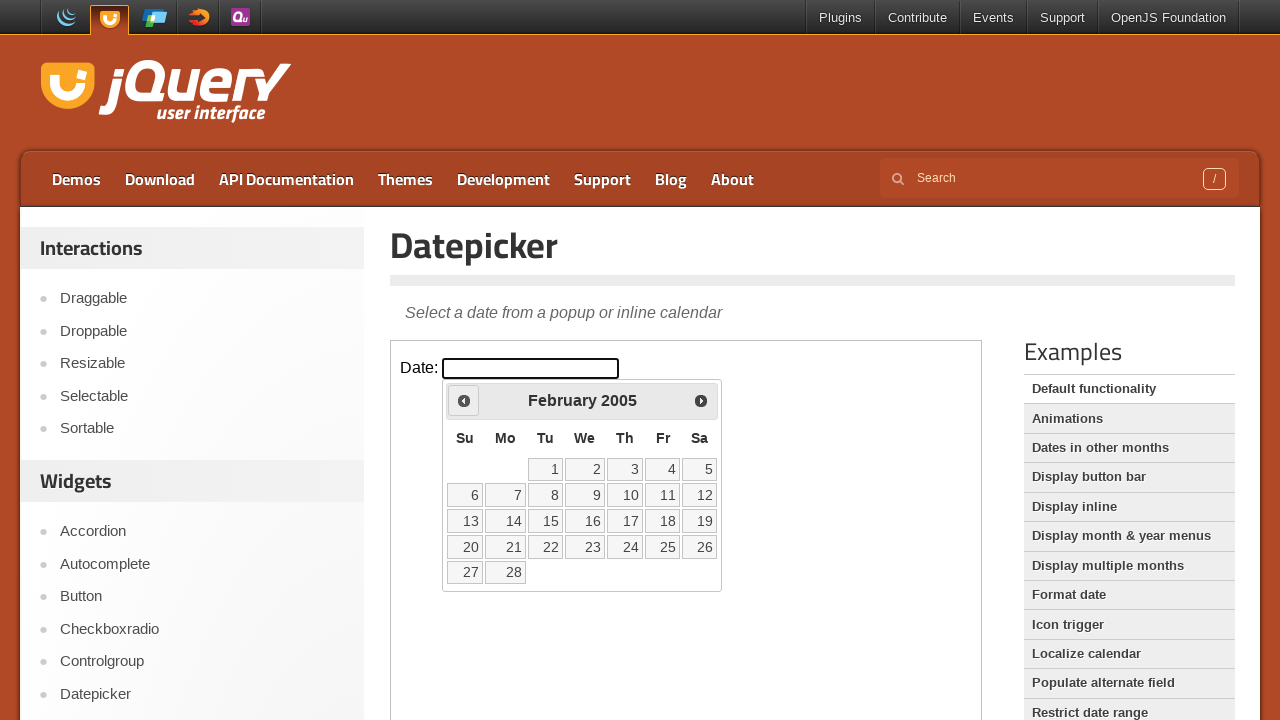

Retrieved current year: 2005
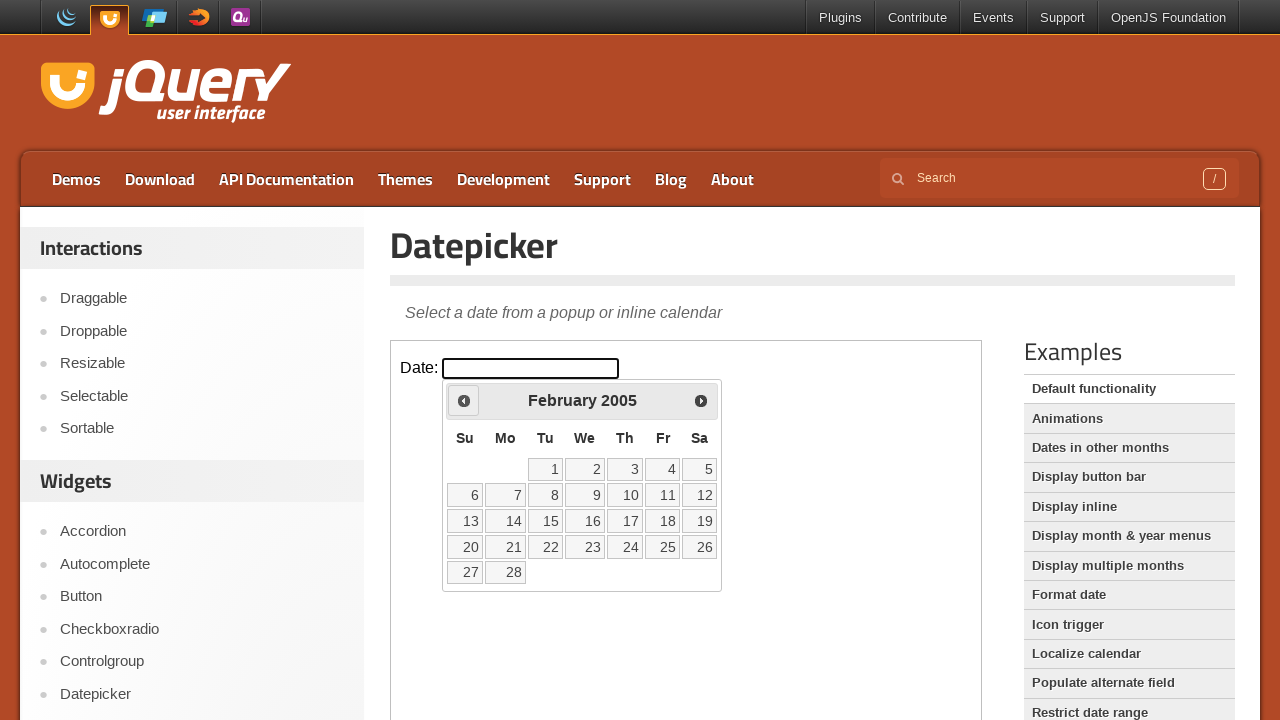

Clicked previous month button to navigate backwards at (464, 400) on iframe >> nth=0 >> internal:control=enter-frame >> xpath=//span[@class='ui-icon 
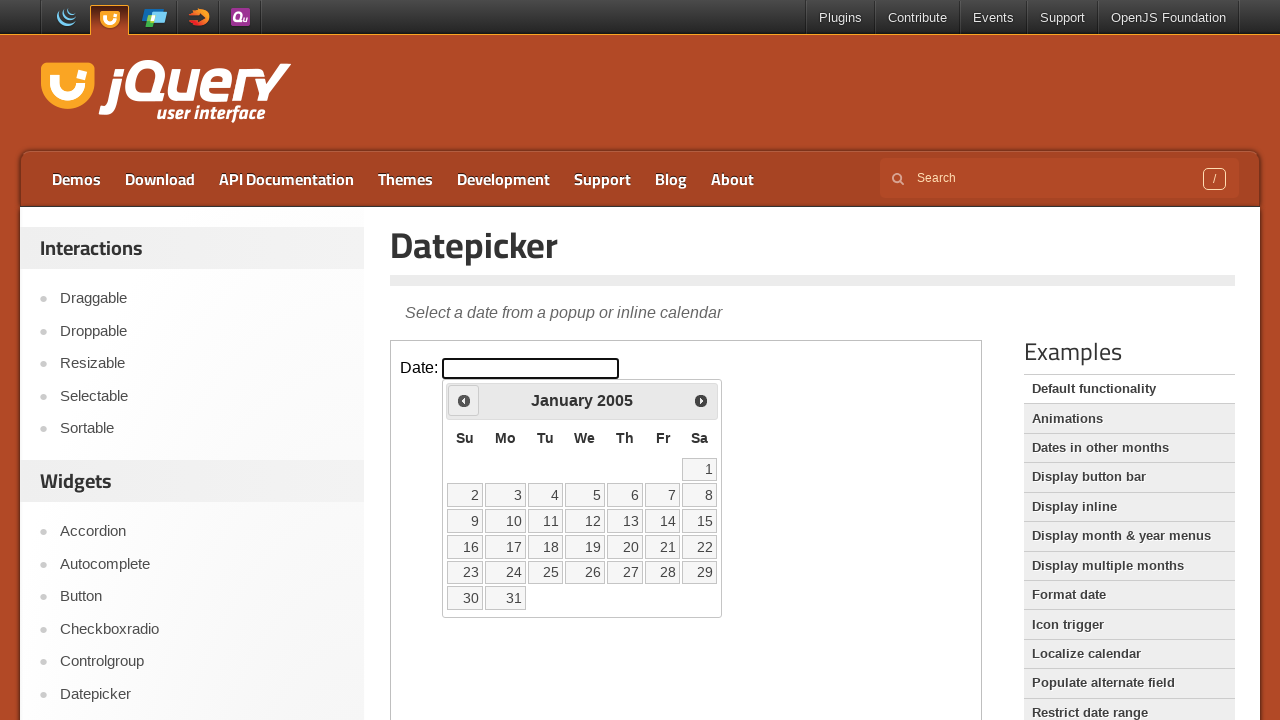

Retrieved current month: January
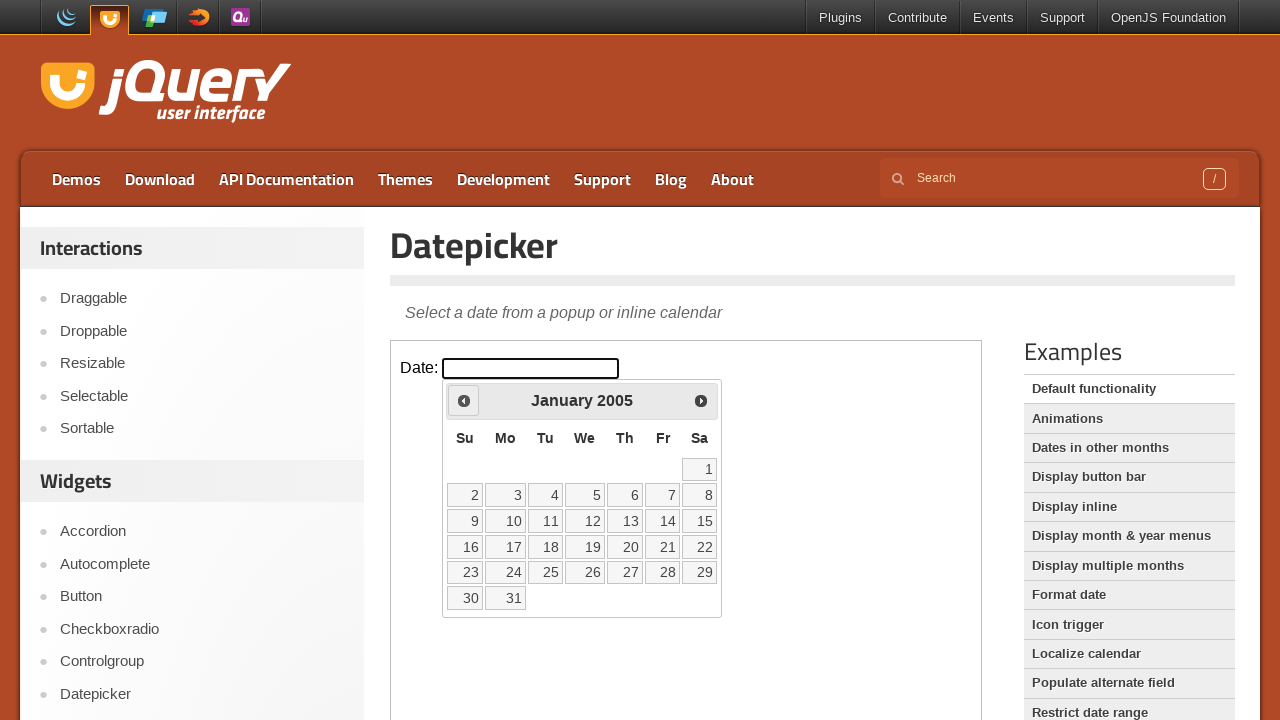

Retrieved current year: 2005
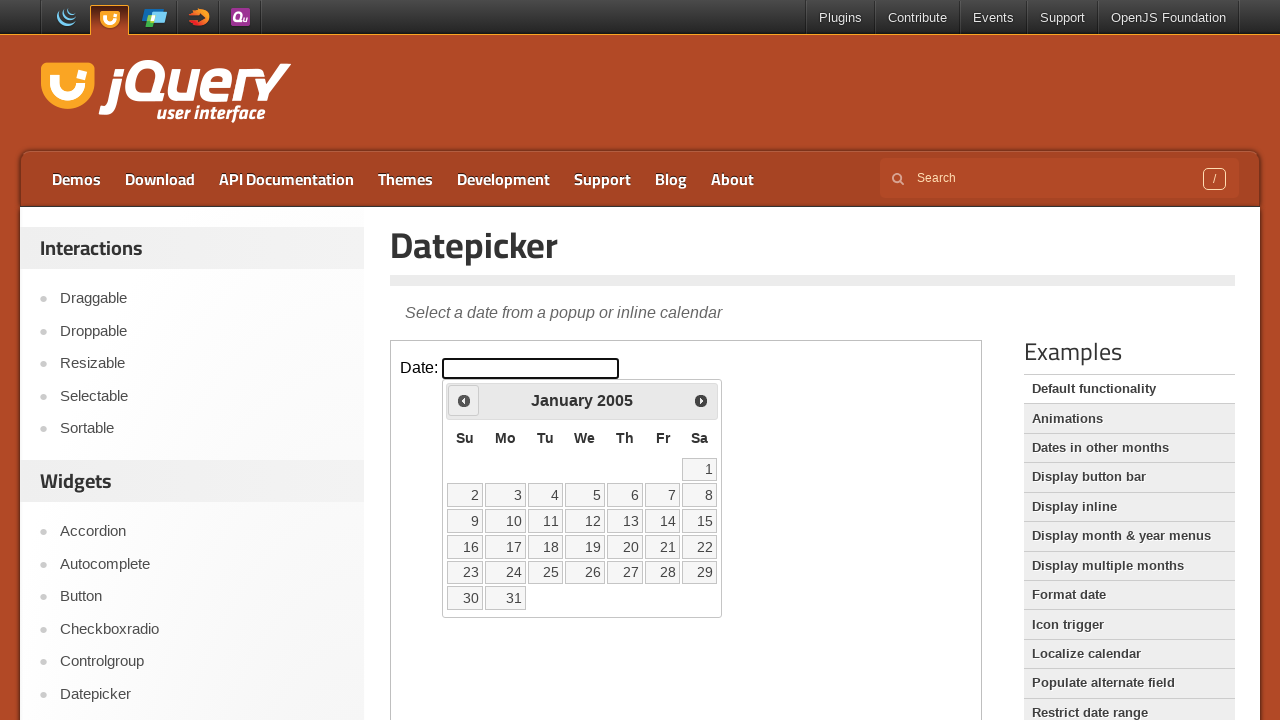

Clicked previous month button to navigate backwards at (464, 400) on iframe >> nth=0 >> internal:control=enter-frame >> xpath=//span[@class='ui-icon 
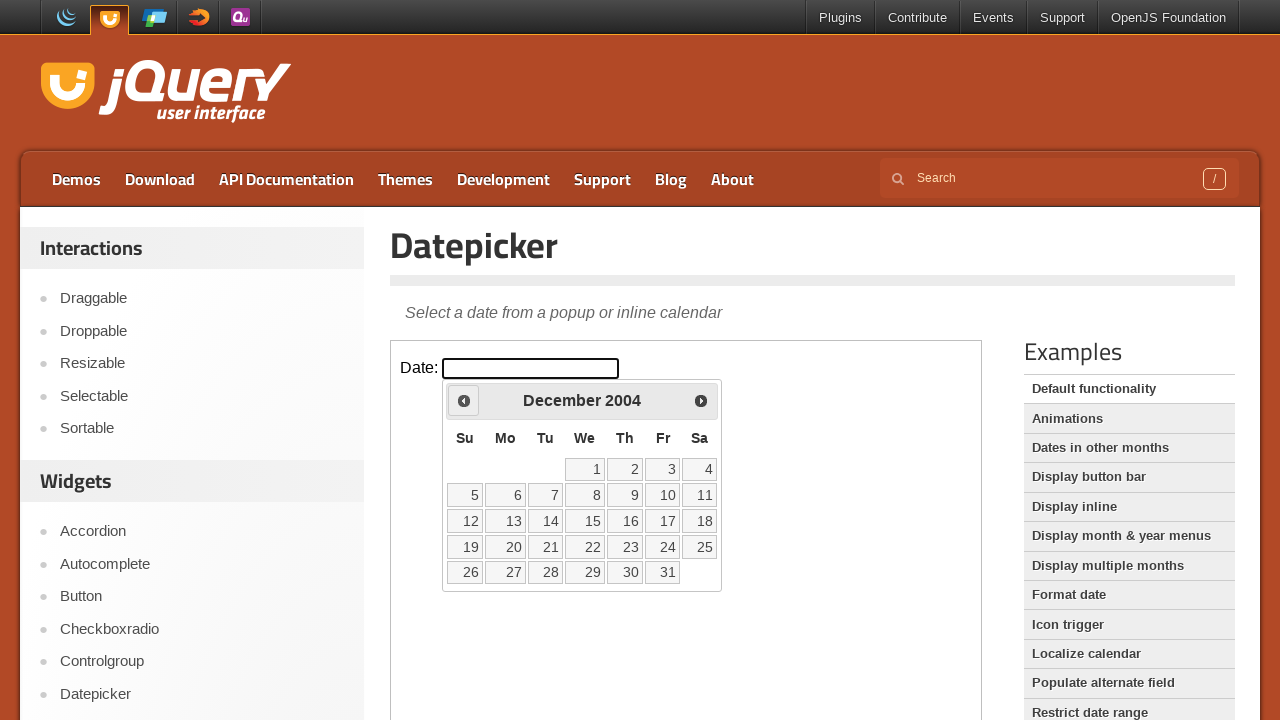

Retrieved current month: December
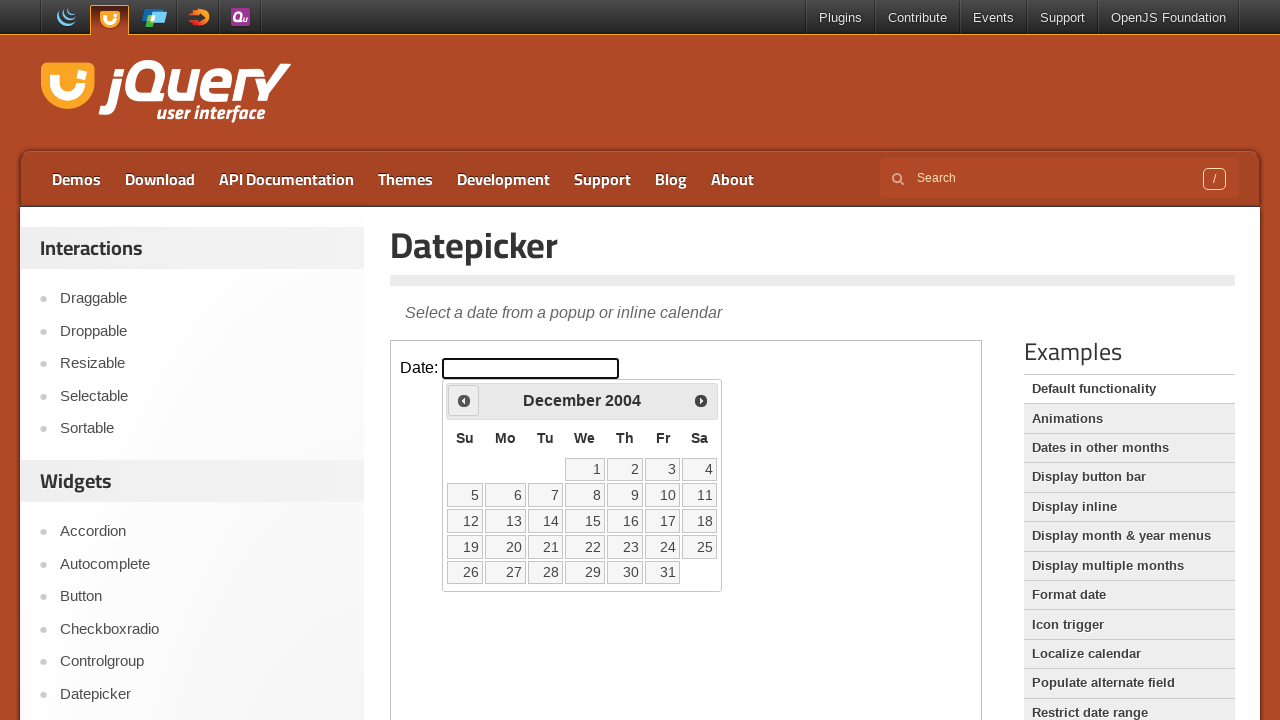

Retrieved current year: 2004
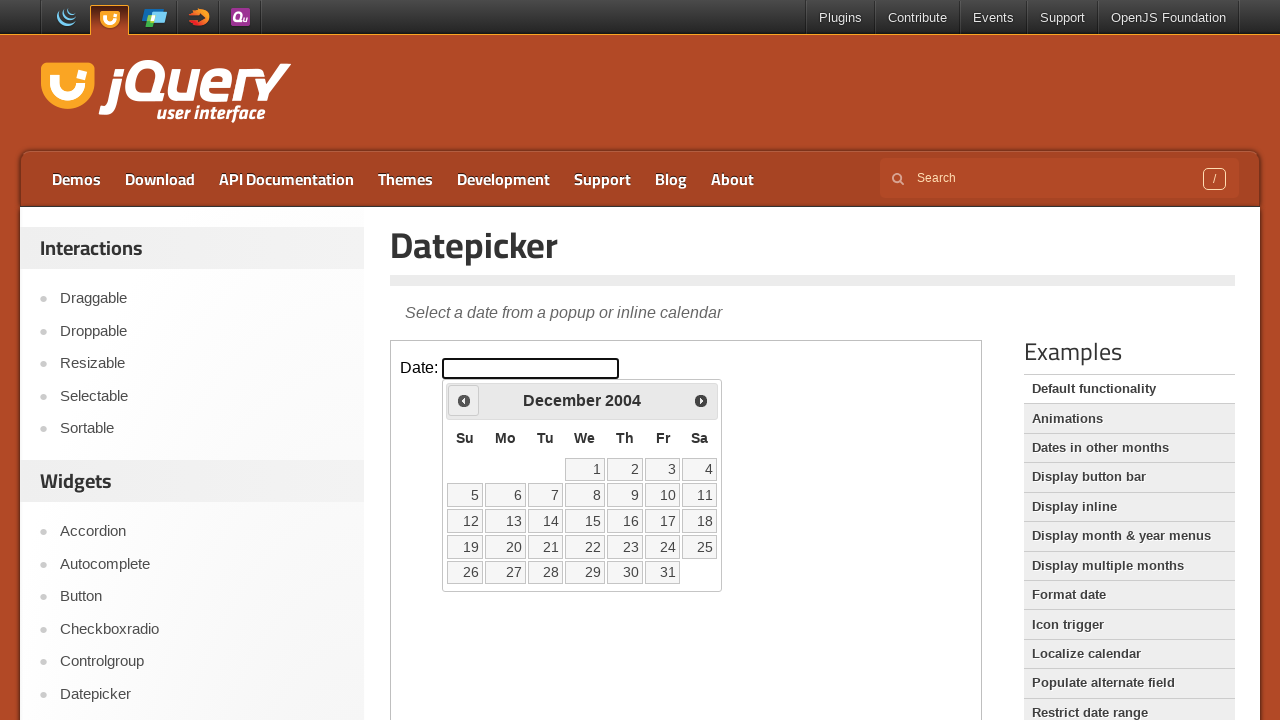

Clicked previous month button to navigate backwards at (464, 400) on iframe >> nth=0 >> internal:control=enter-frame >> xpath=//span[@class='ui-icon 
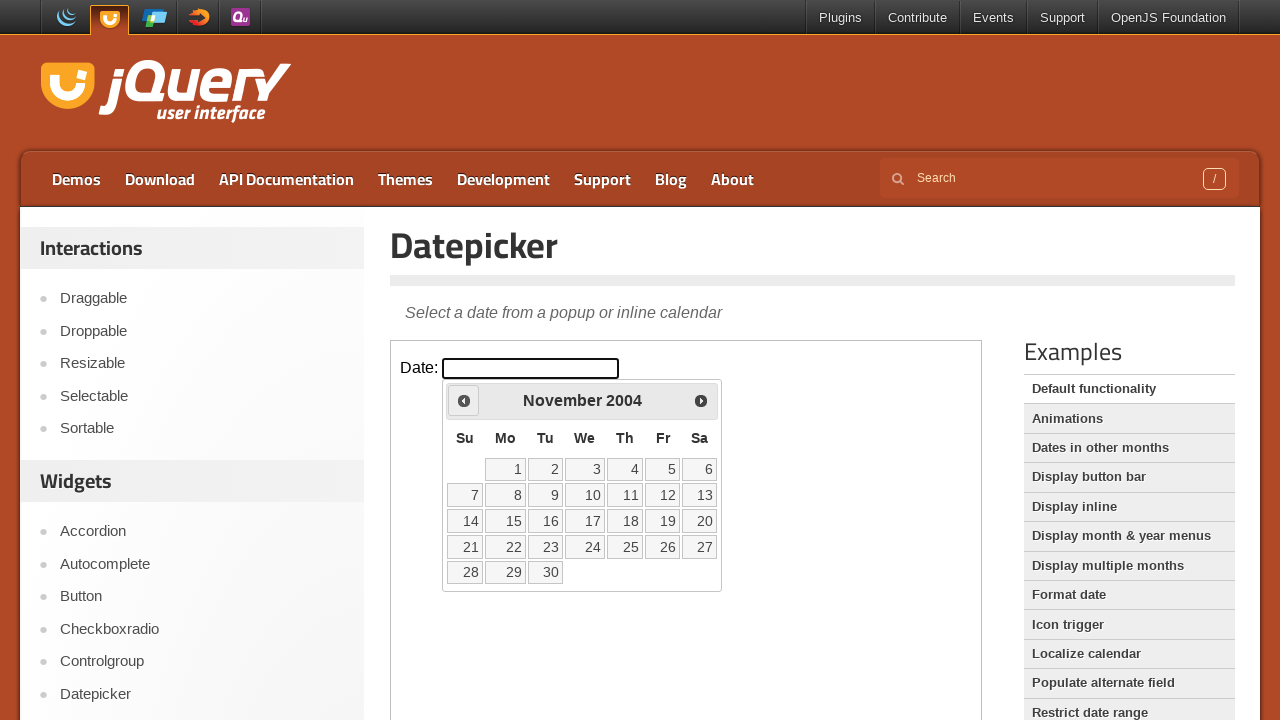

Retrieved current month: November
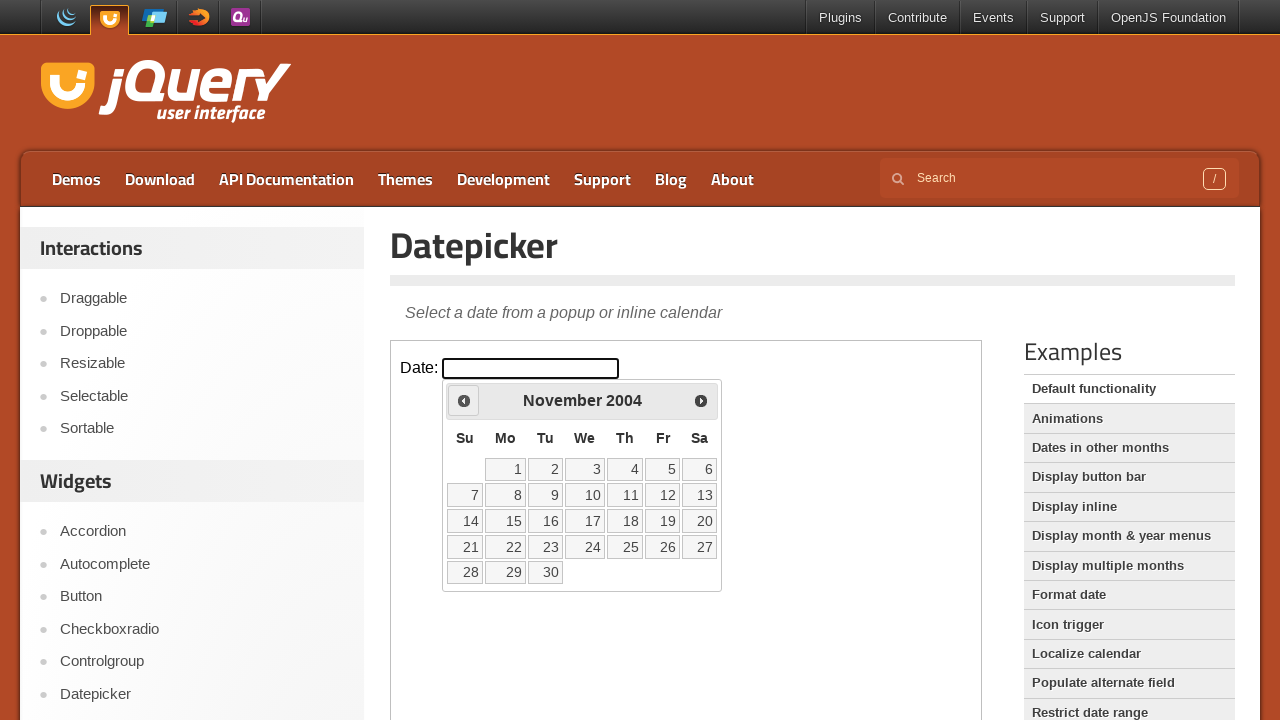

Retrieved current year: 2004
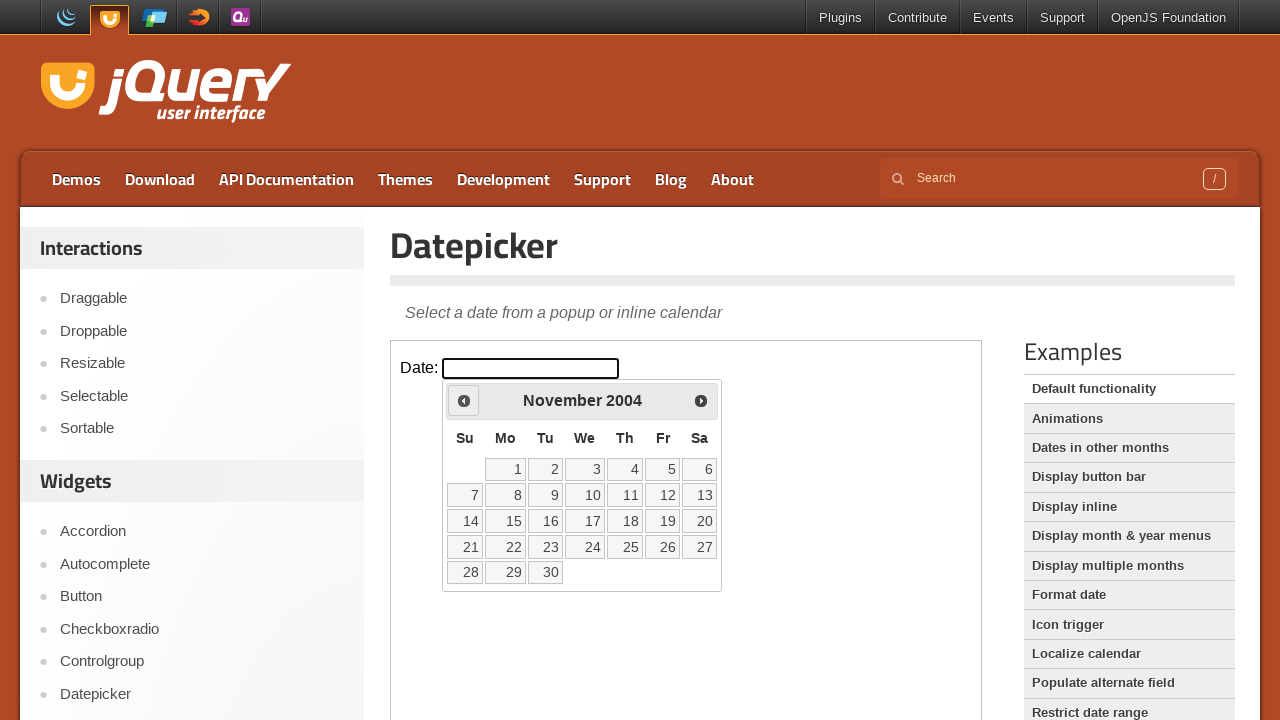

Clicked previous month button to navigate backwards at (464, 400) on iframe >> nth=0 >> internal:control=enter-frame >> xpath=//span[@class='ui-icon 
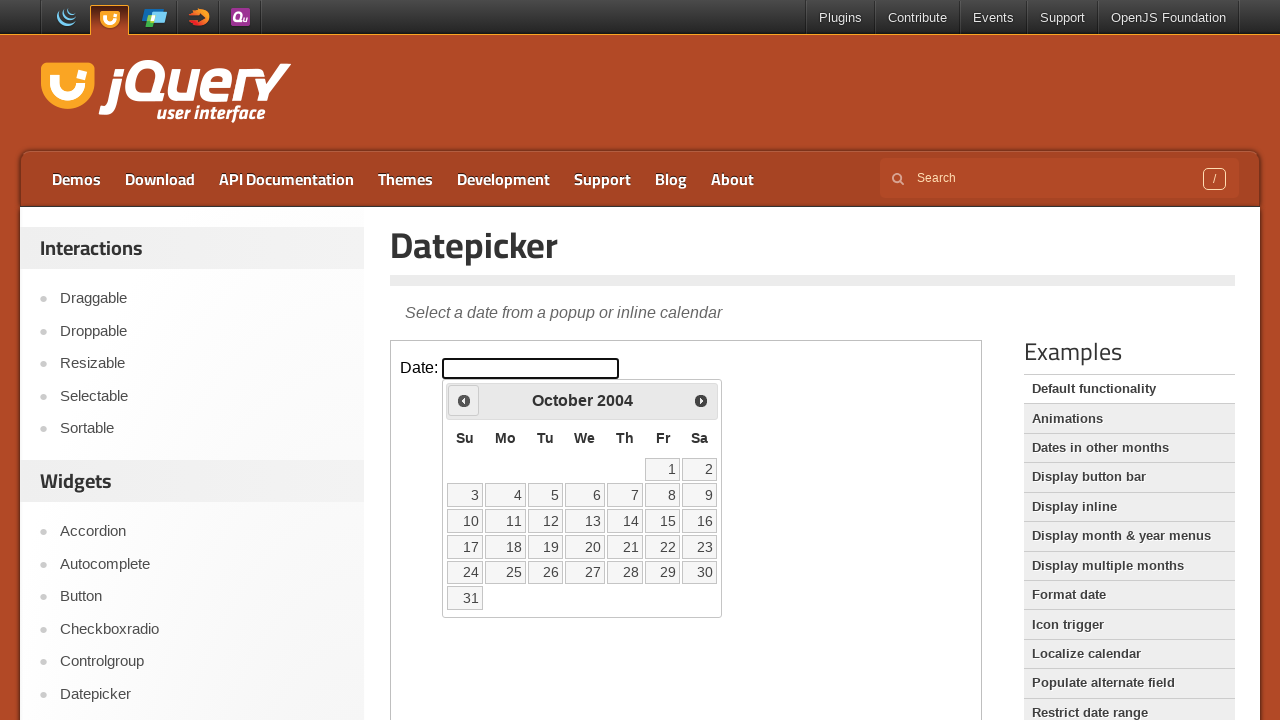

Retrieved current month: October
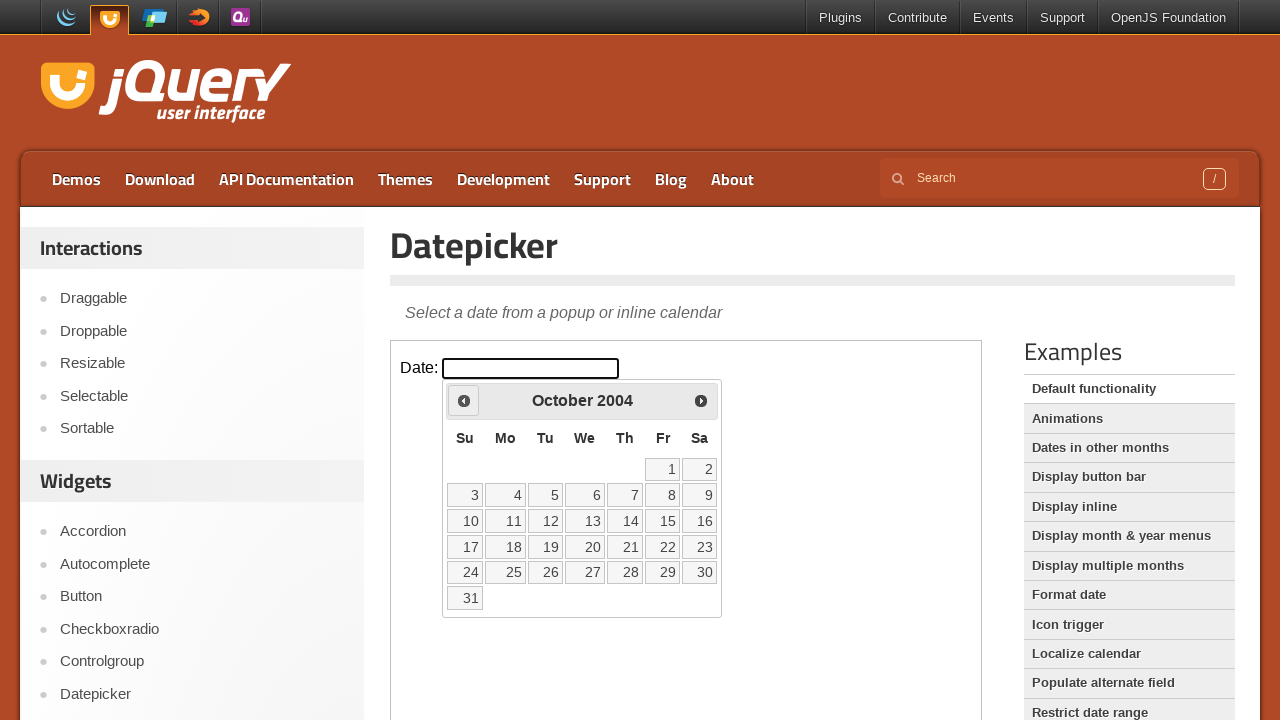

Retrieved current year: 2004
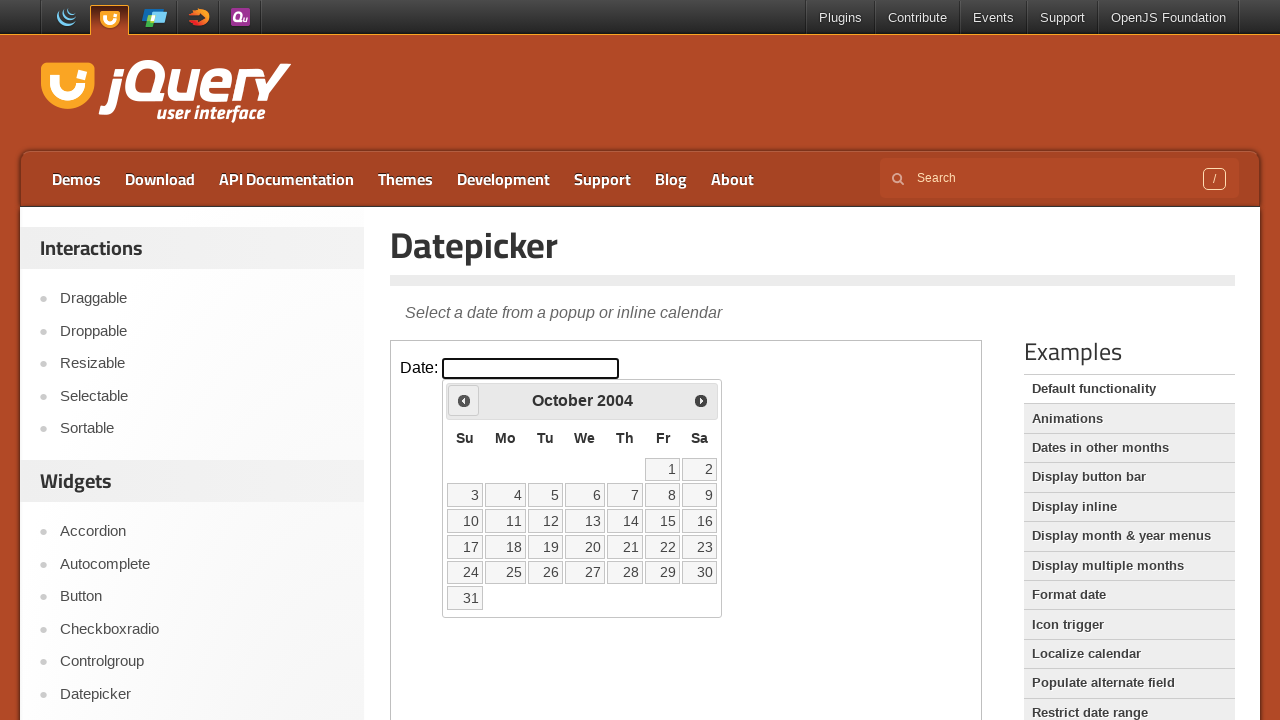

Clicked previous month button to navigate backwards at (464, 400) on iframe >> nth=0 >> internal:control=enter-frame >> xpath=//span[@class='ui-icon 
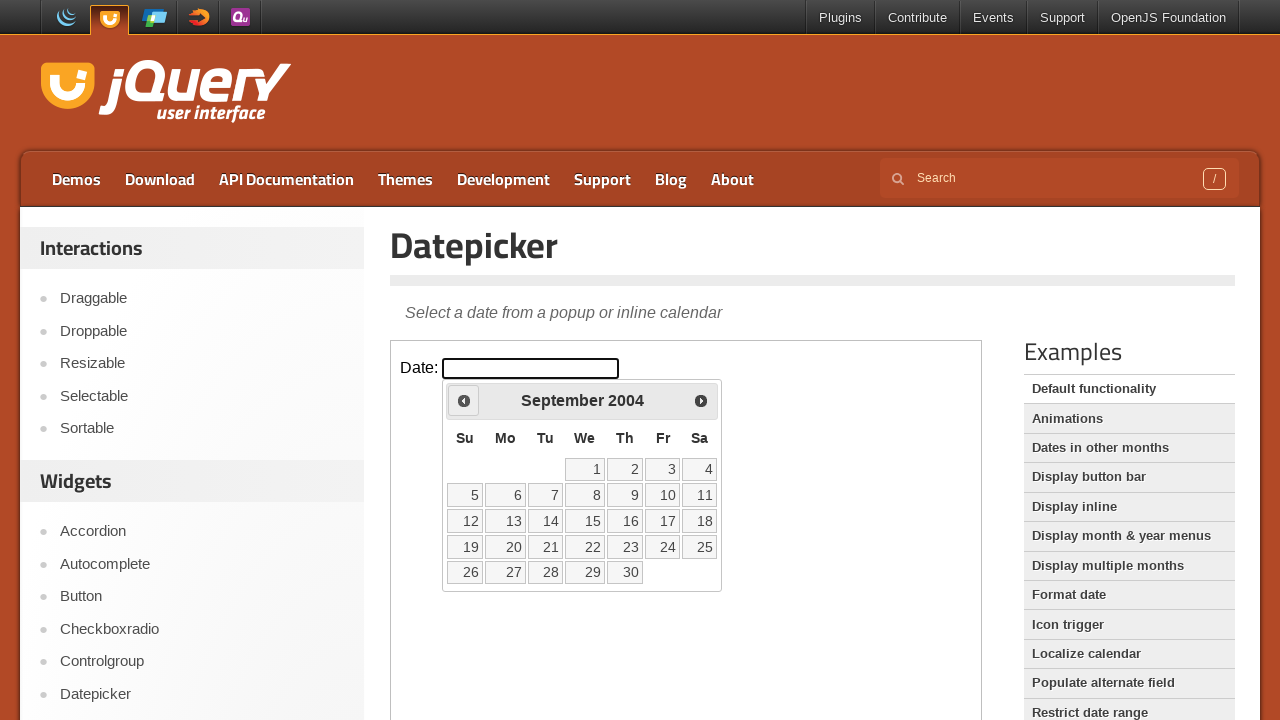

Retrieved current month: September
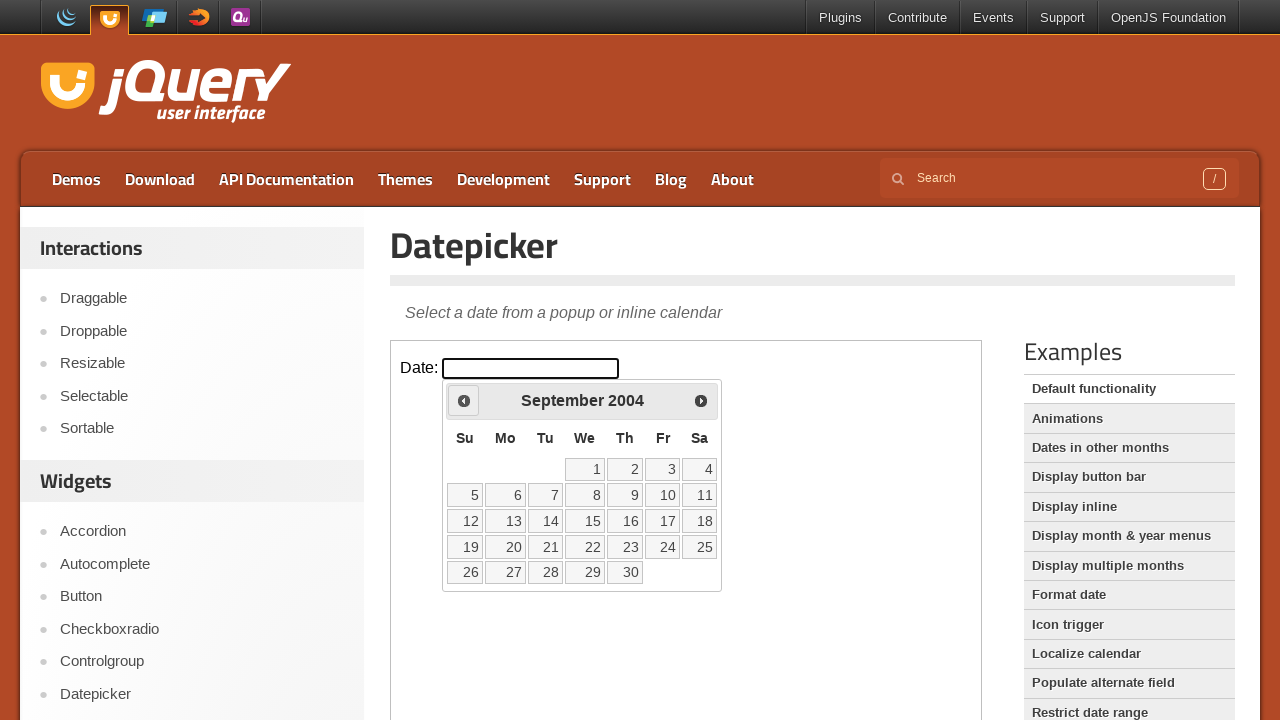

Retrieved current year: 2004
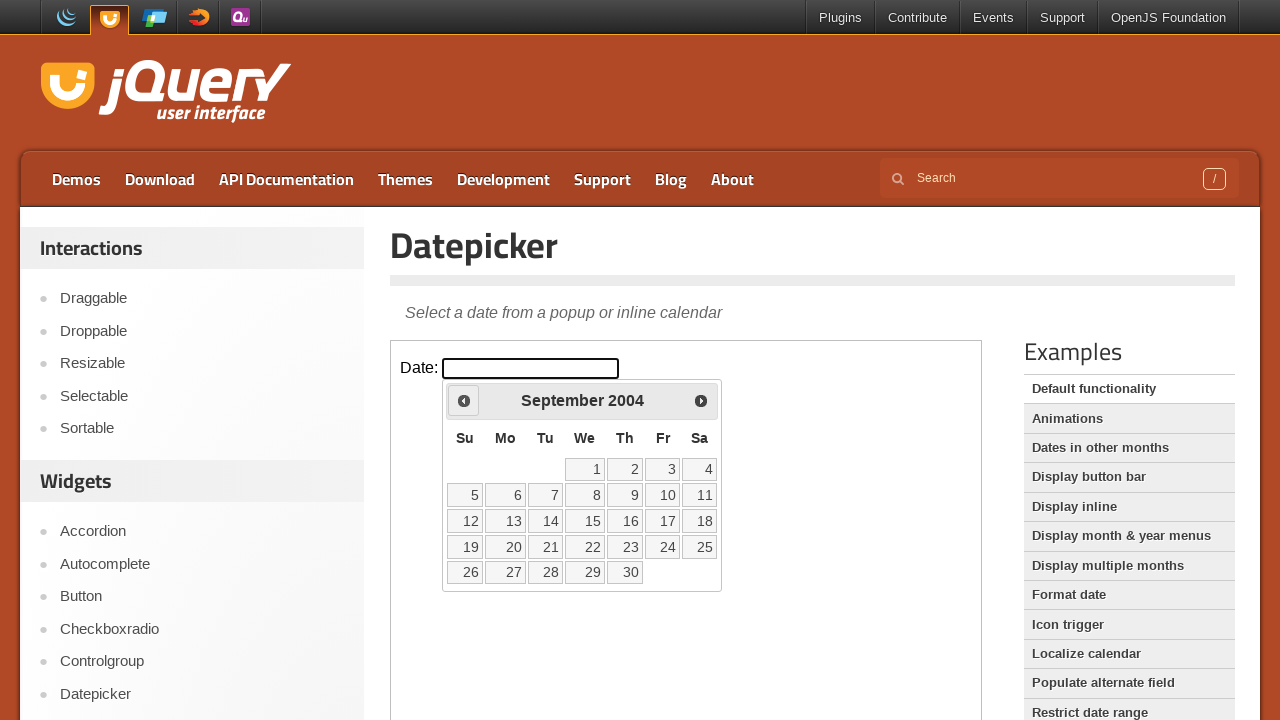

Clicked previous month button to navigate backwards at (464, 400) on iframe >> nth=0 >> internal:control=enter-frame >> xpath=//span[@class='ui-icon 
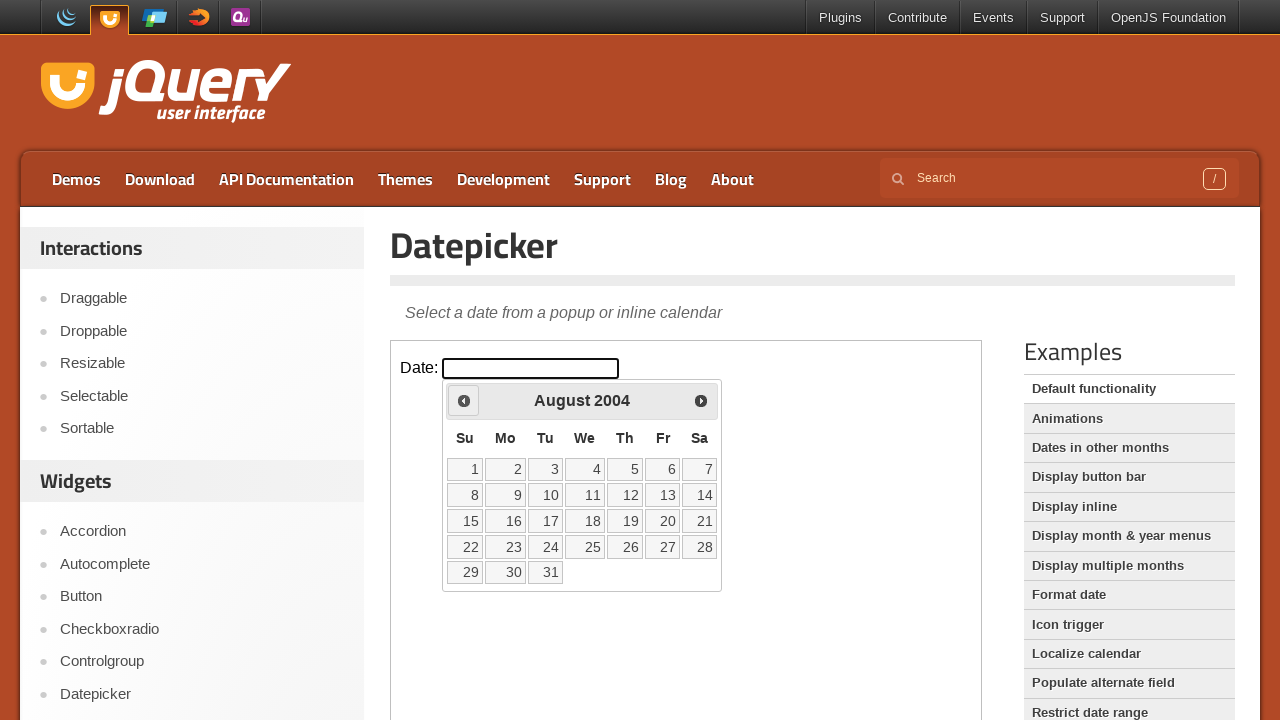

Retrieved current month: August
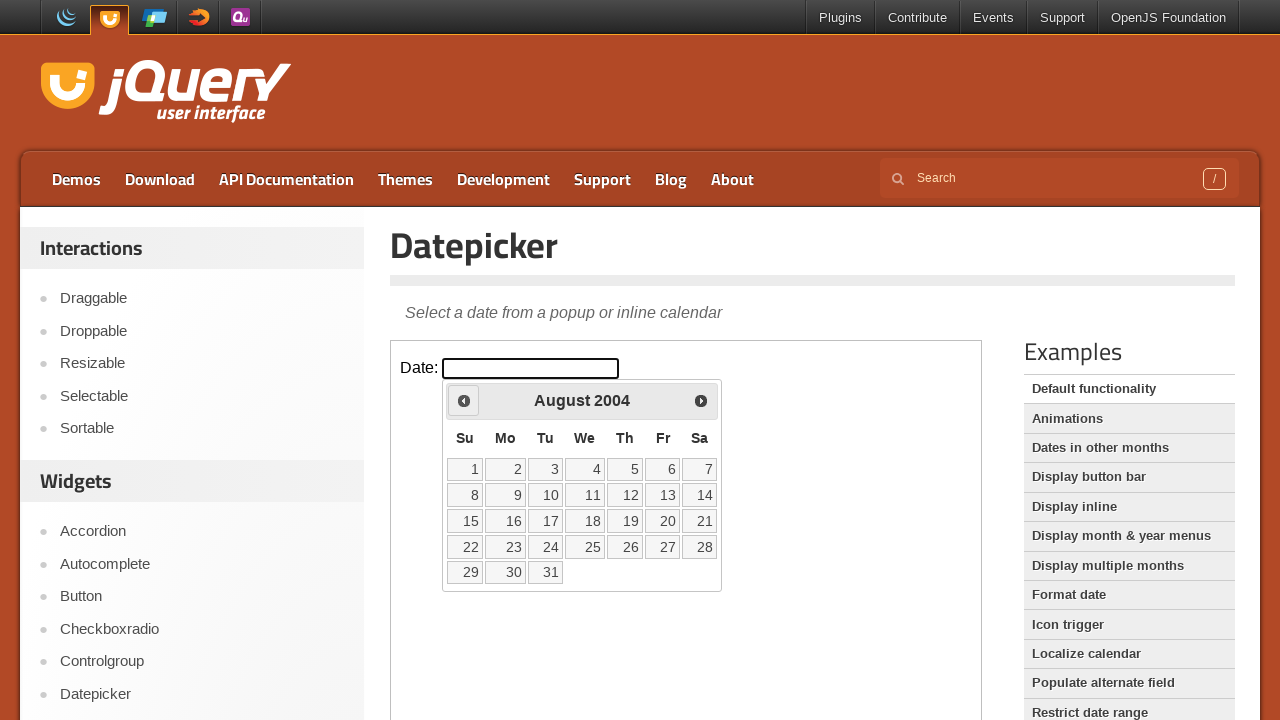

Retrieved current year: 2004
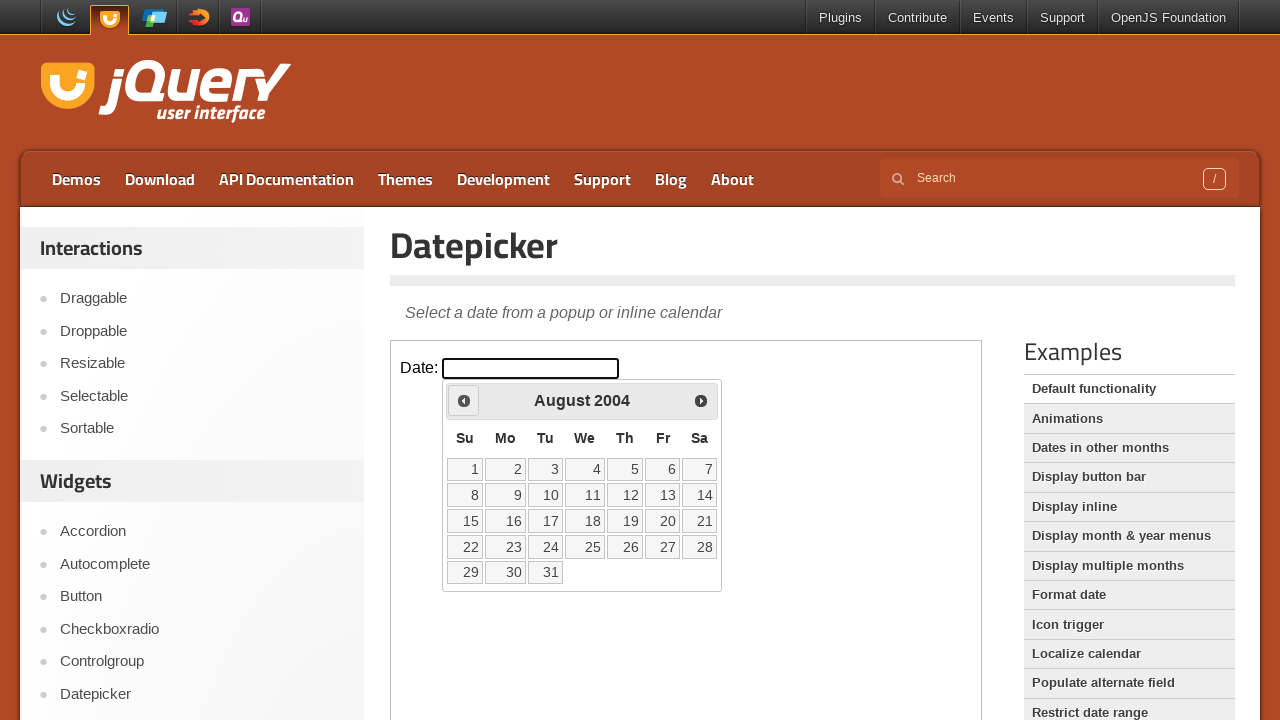

Clicked previous month button to navigate backwards at (464, 400) on iframe >> nth=0 >> internal:control=enter-frame >> xpath=//span[@class='ui-icon 
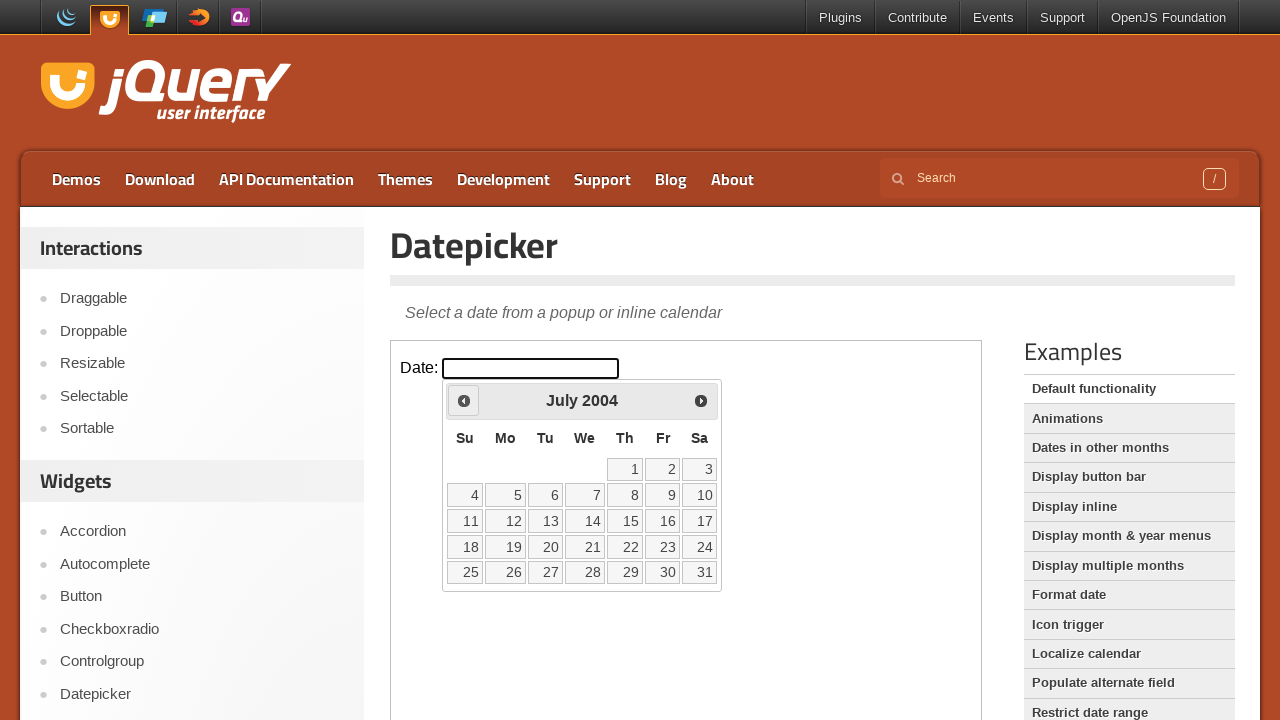

Retrieved current month: July
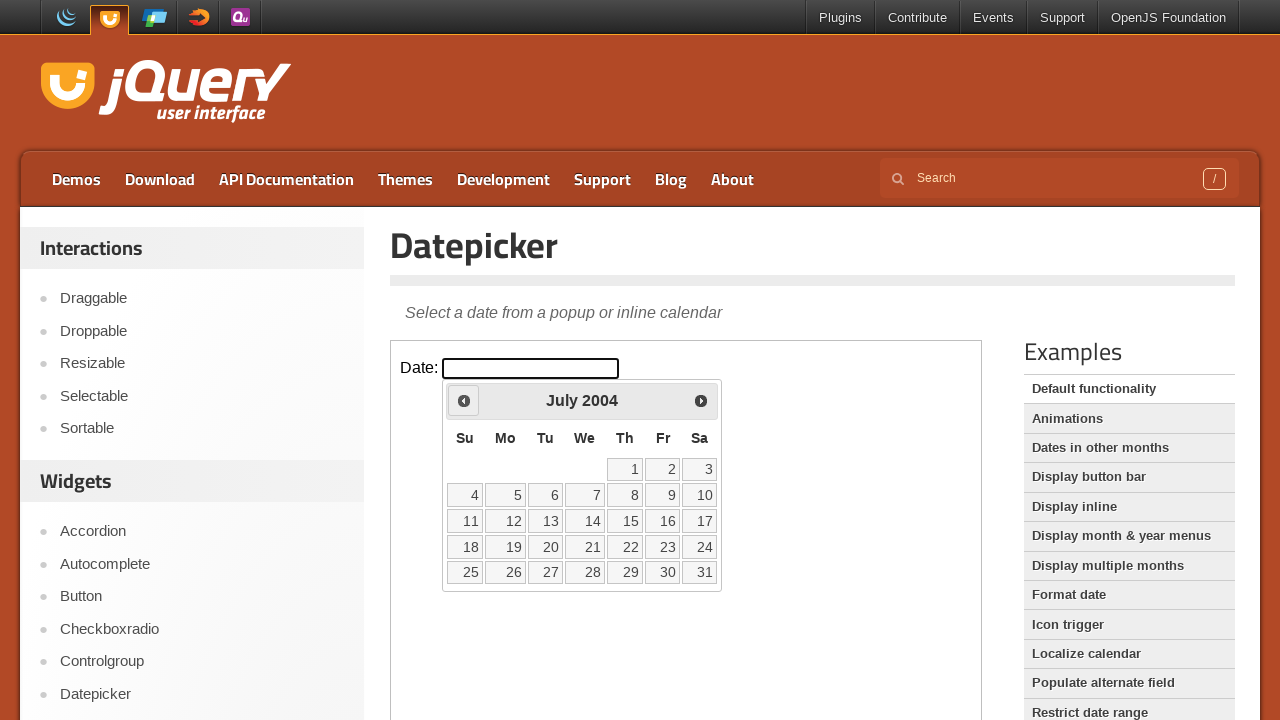

Retrieved current year: 2004
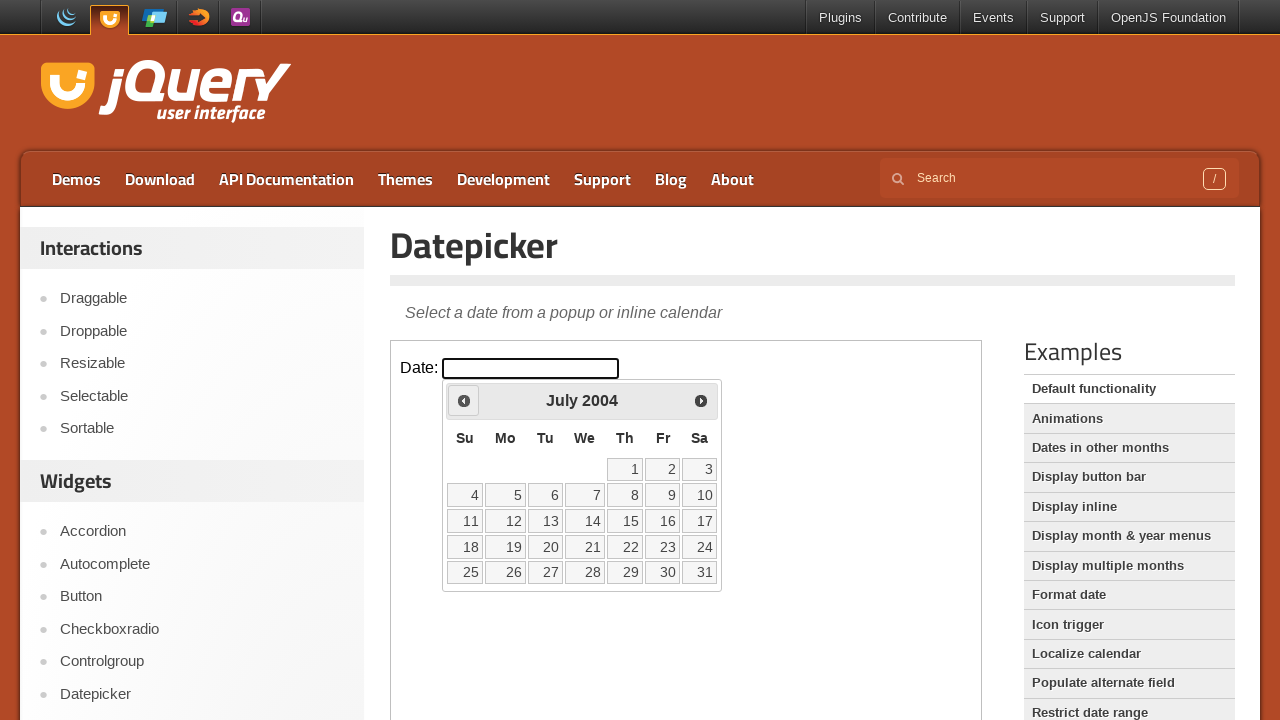

Clicked previous month button to navigate backwards at (464, 400) on iframe >> nth=0 >> internal:control=enter-frame >> xpath=//span[@class='ui-icon 
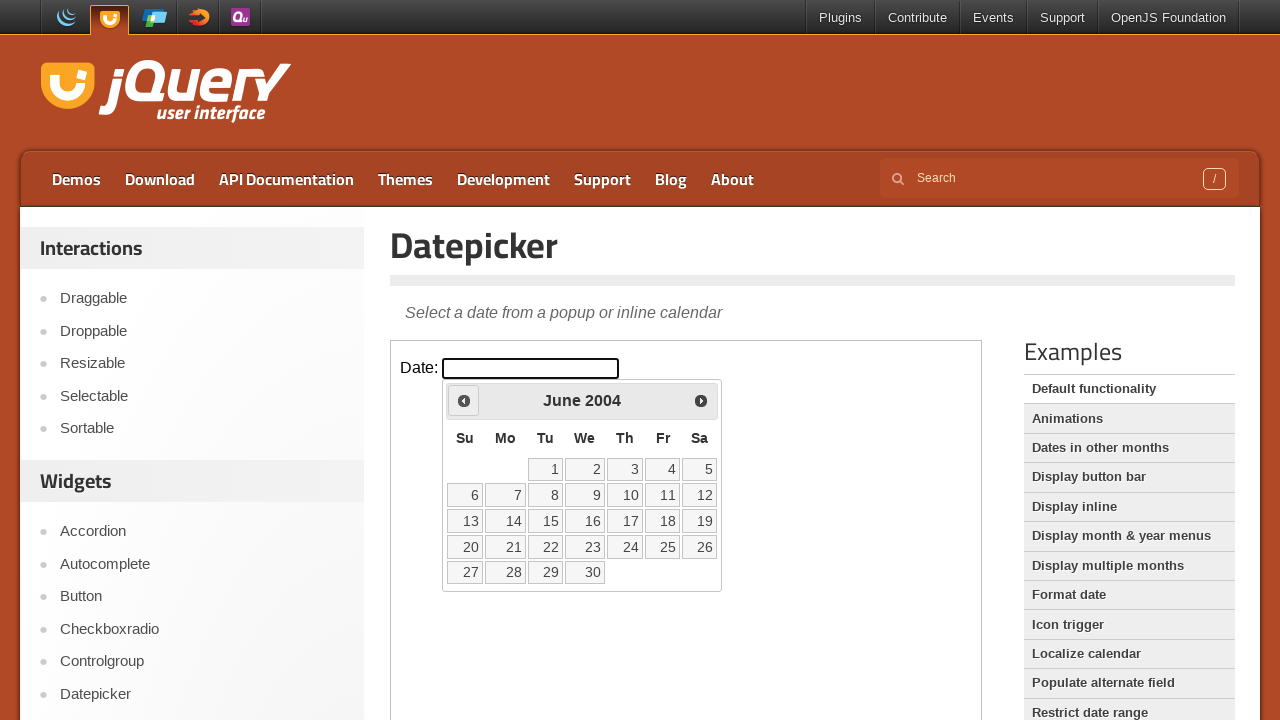

Retrieved current month: June
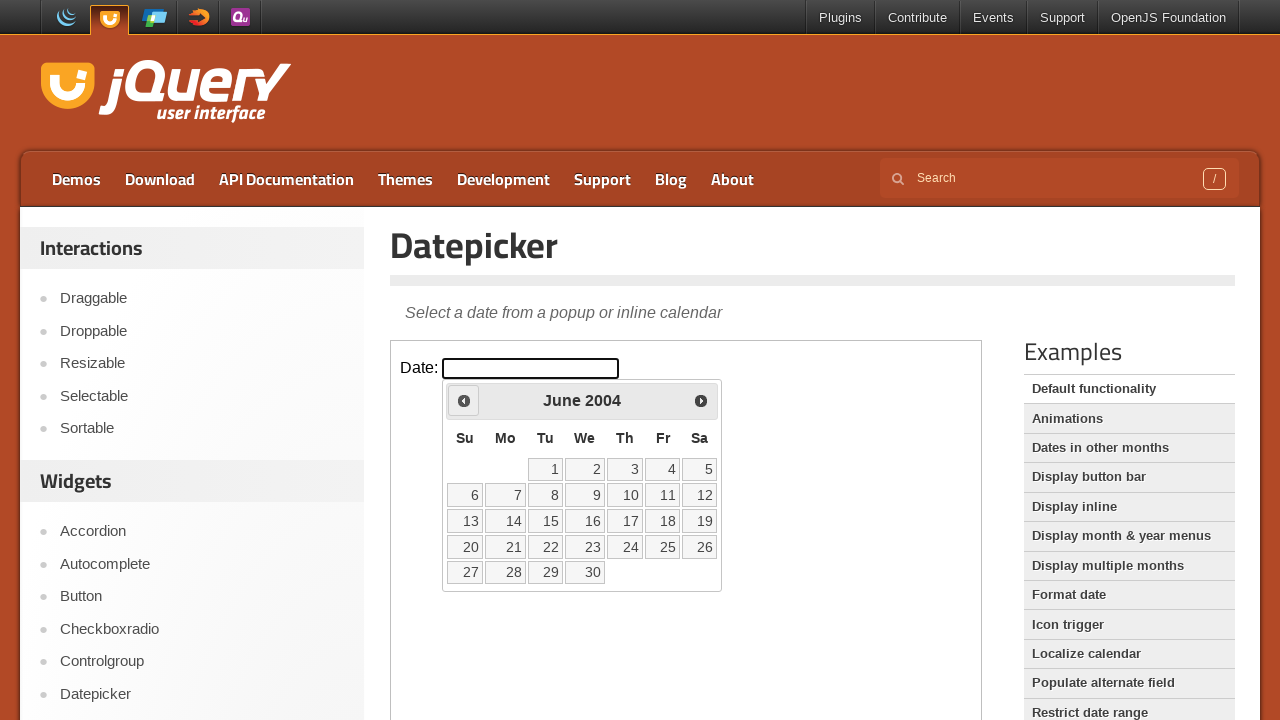

Retrieved current year: 2004
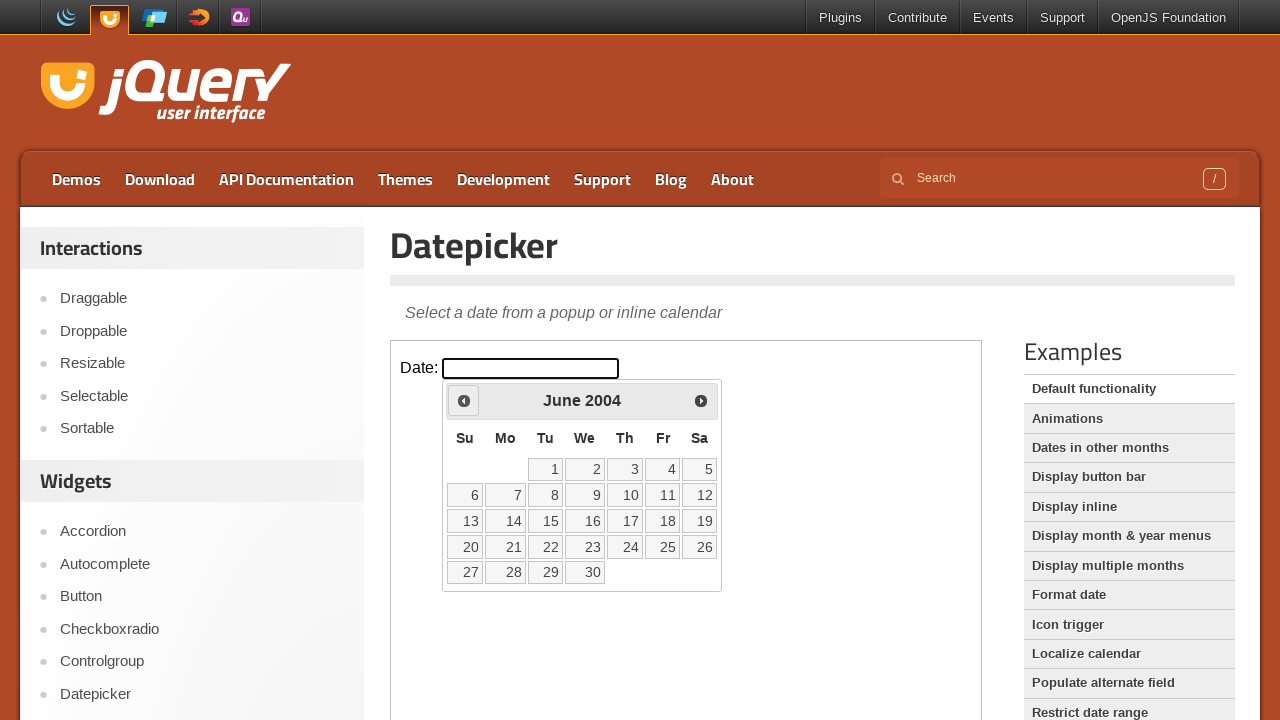

Clicked previous month button to navigate backwards at (464, 400) on iframe >> nth=0 >> internal:control=enter-frame >> xpath=//span[@class='ui-icon 
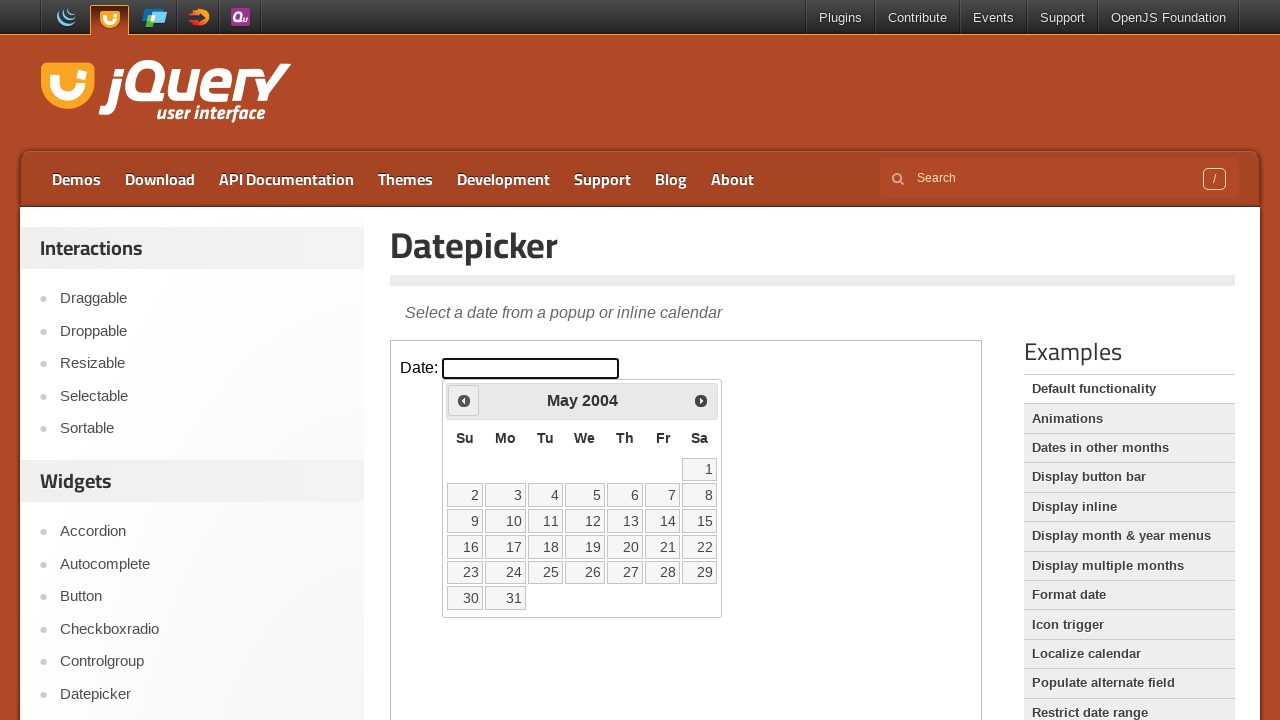

Retrieved current month: May
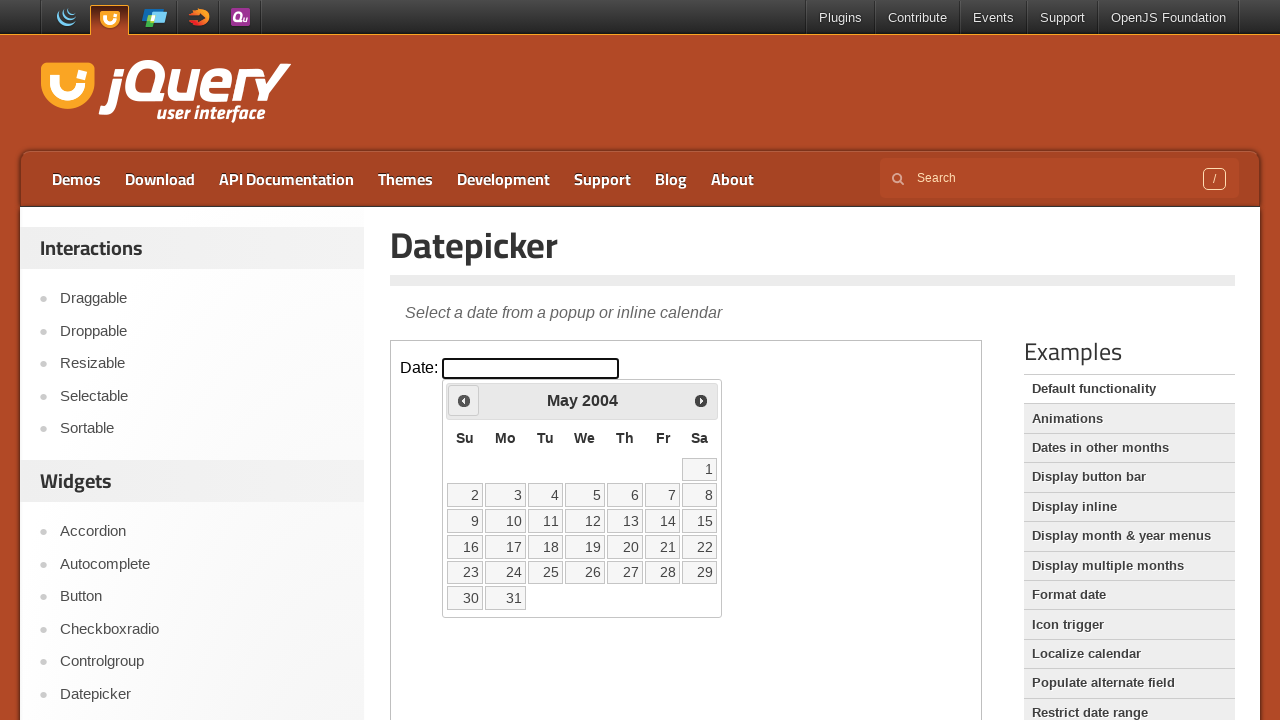

Retrieved current year: 2004
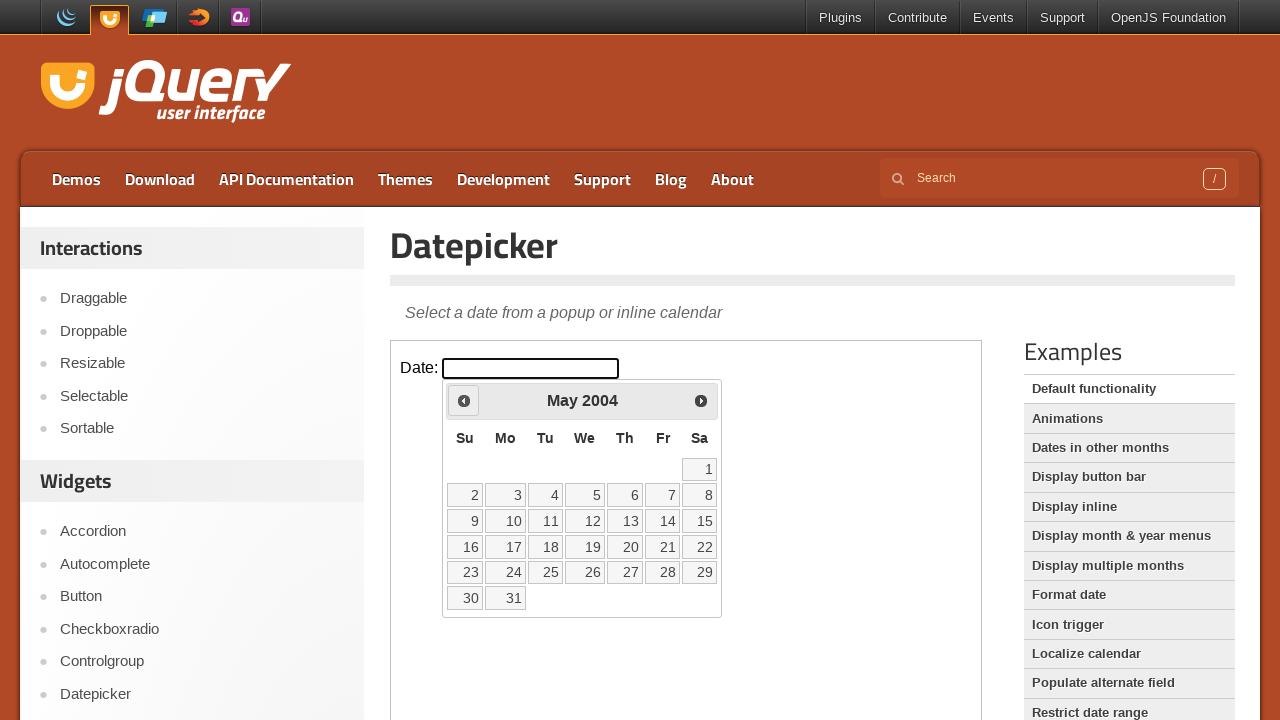

Clicked previous month button to navigate backwards at (464, 400) on iframe >> nth=0 >> internal:control=enter-frame >> xpath=//span[@class='ui-icon 
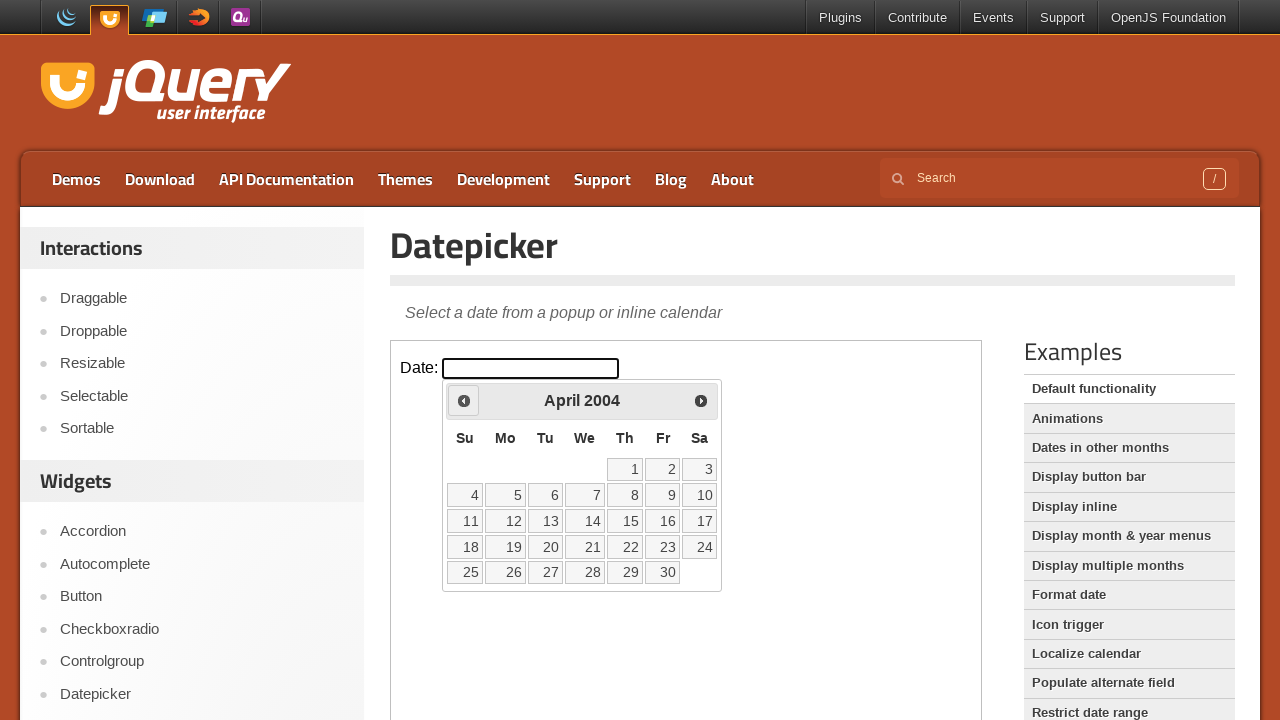

Retrieved current month: April
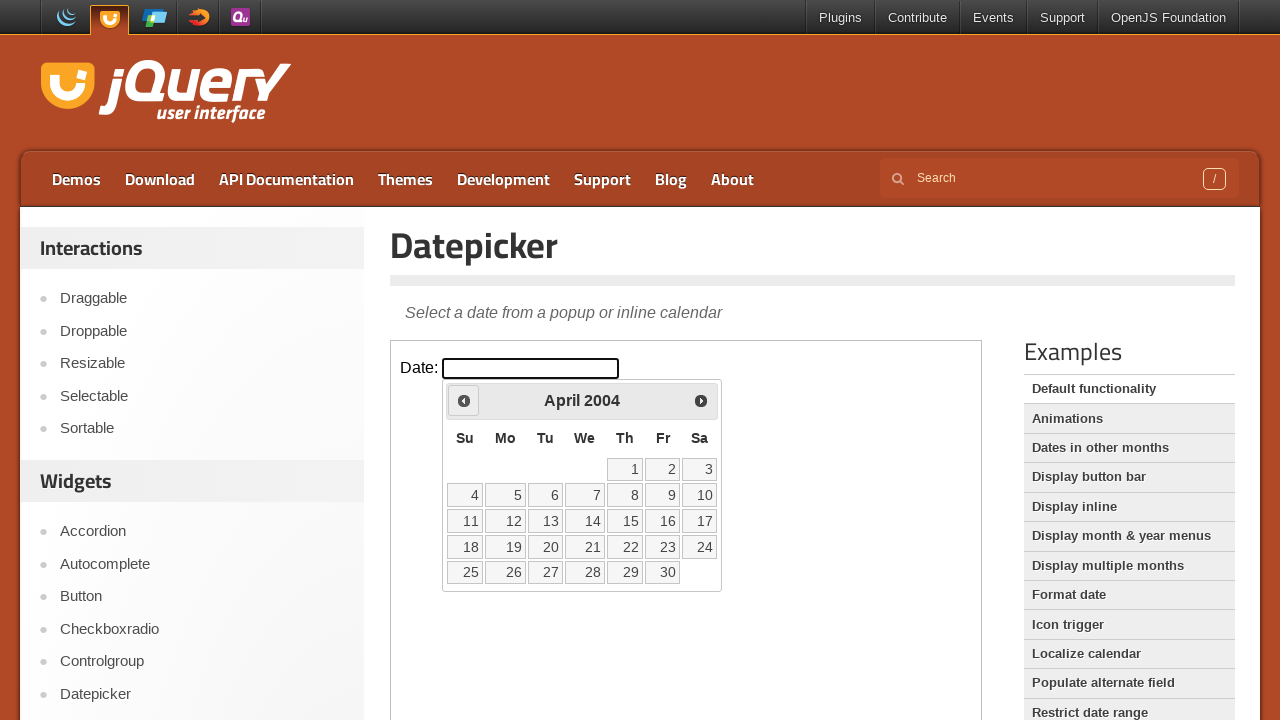

Retrieved current year: 2004
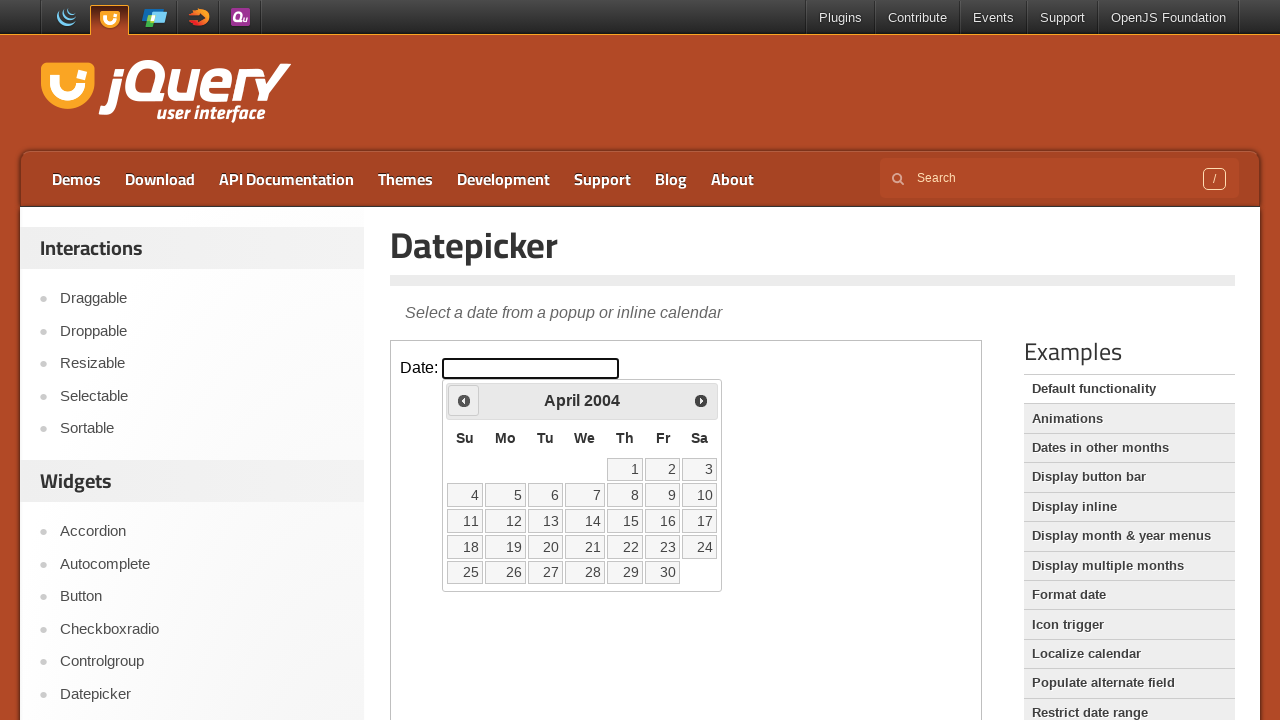

Clicked previous month button to navigate backwards at (464, 400) on iframe >> nth=0 >> internal:control=enter-frame >> xpath=//span[@class='ui-icon 
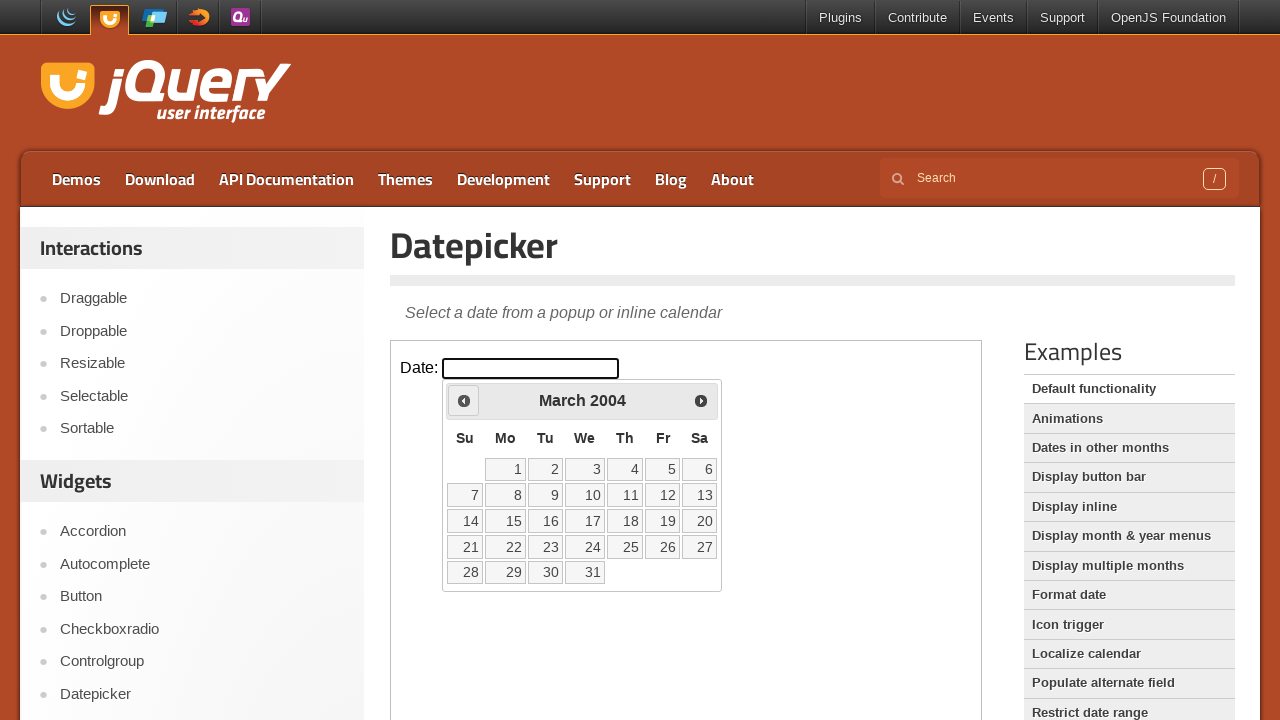

Retrieved current month: March
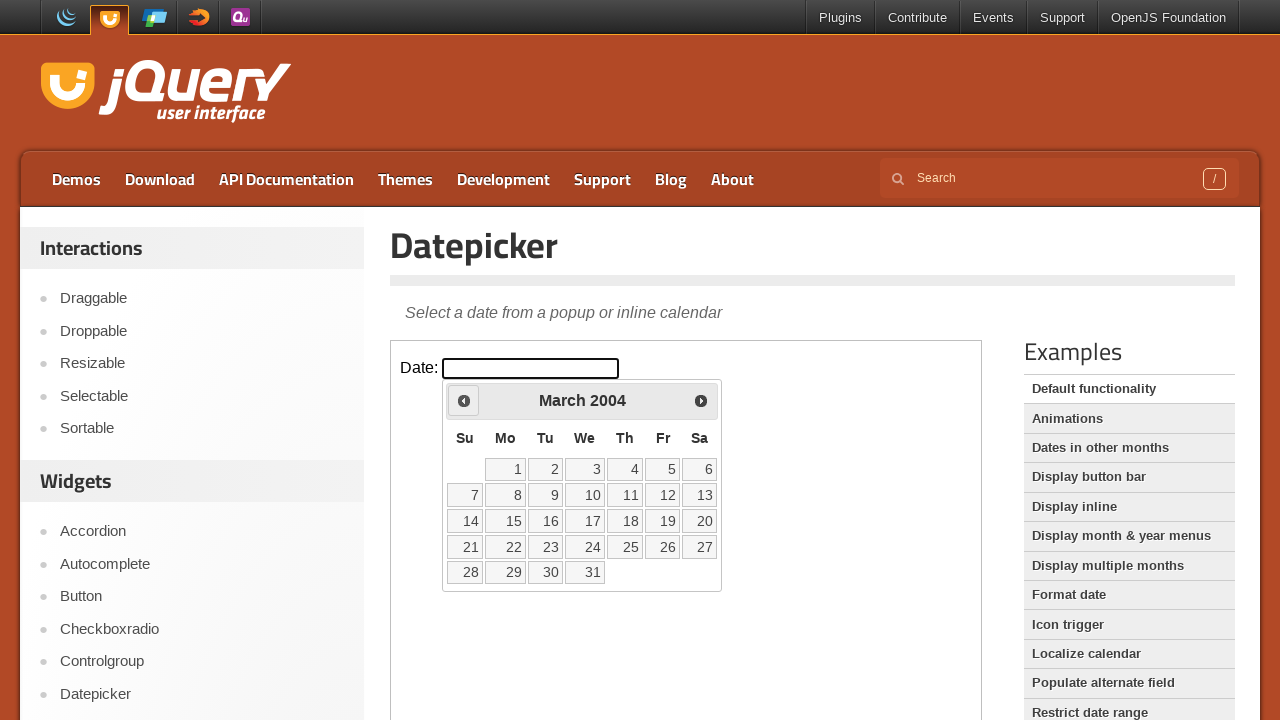

Retrieved current year: 2004
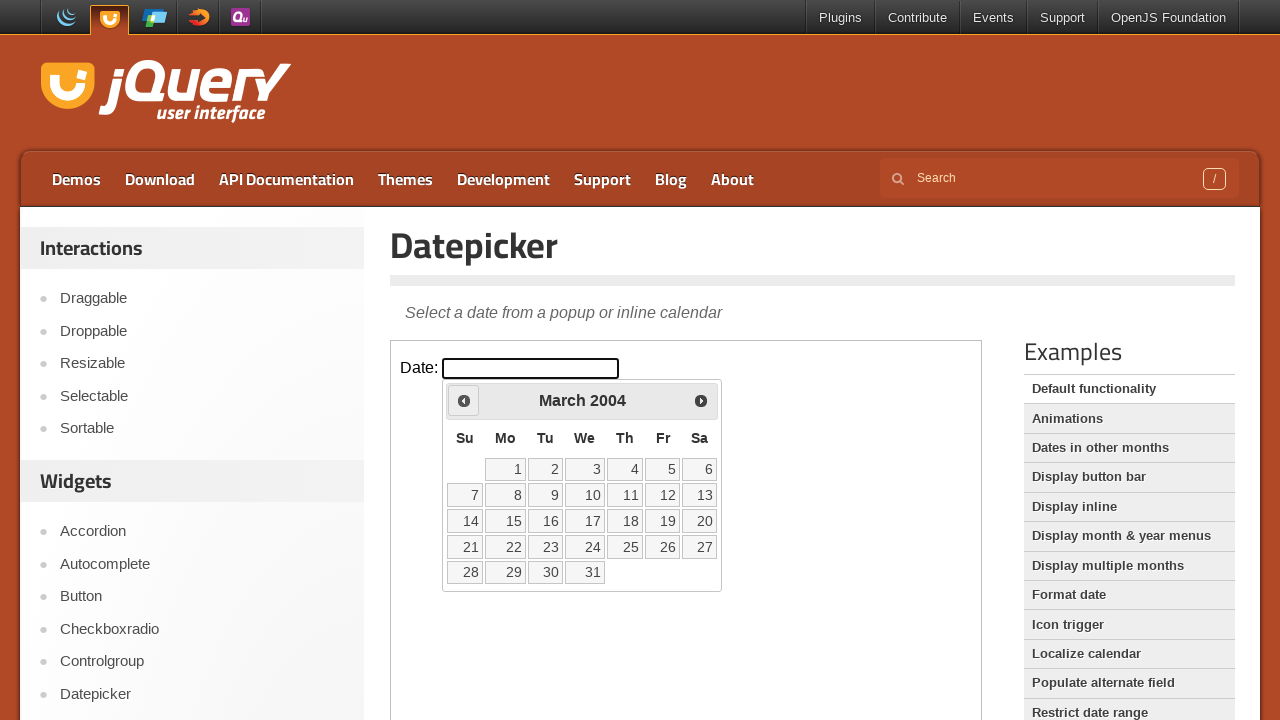

Clicked previous month button to navigate backwards at (464, 400) on iframe >> nth=0 >> internal:control=enter-frame >> xpath=//span[@class='ui-icon 
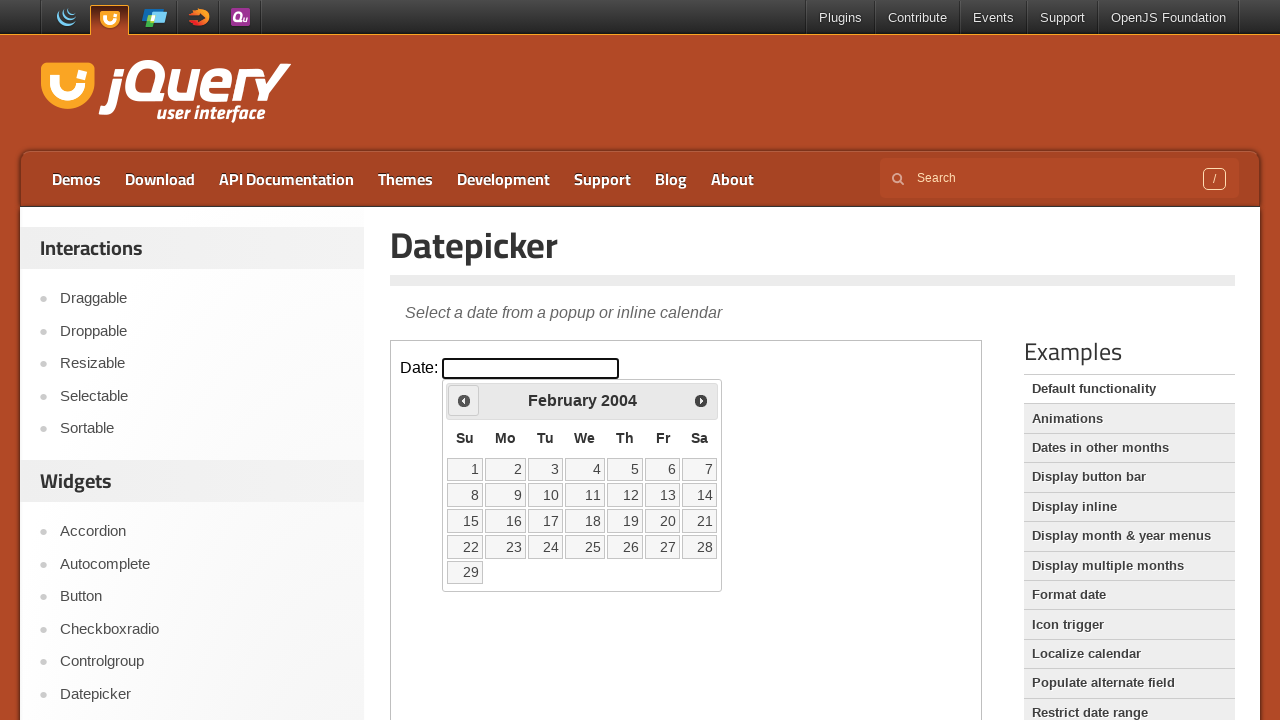

Retrieved current month: February
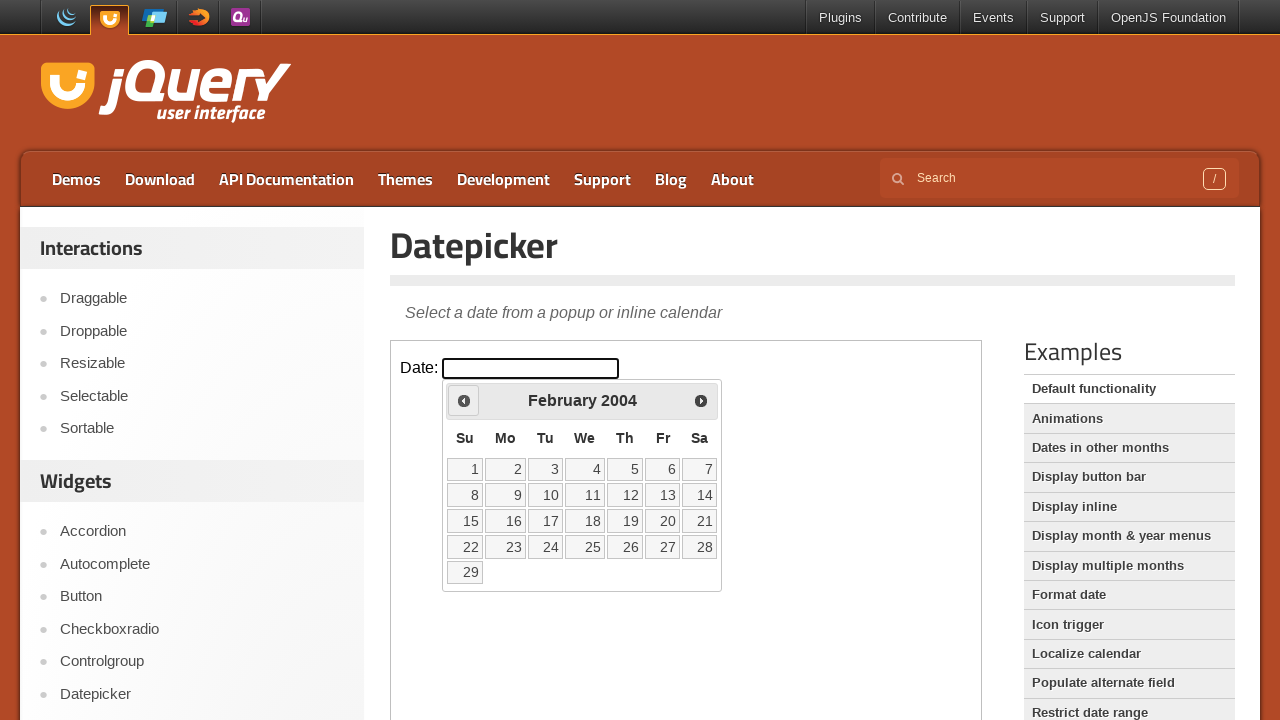

Retrieved current year: 2004
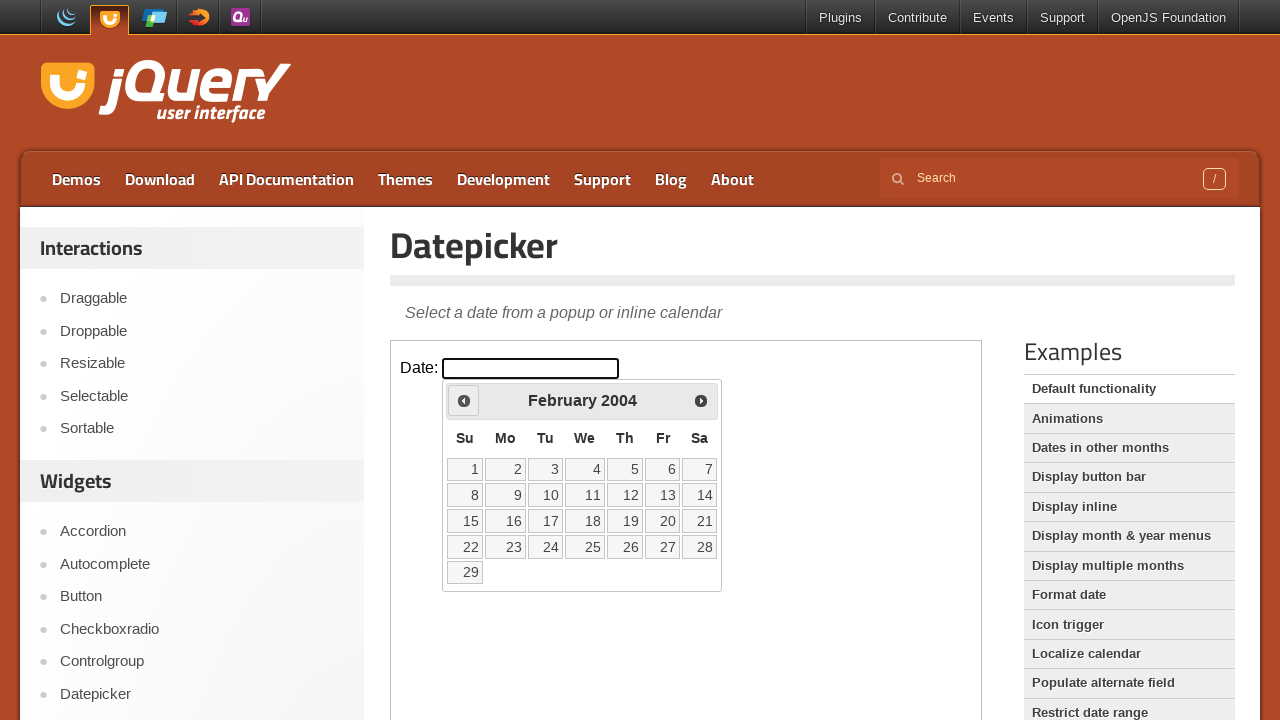

Clicked previous month button to navigate backwards at (464, 400) on iframe >> nth=0 >> internal:control=enter-frame >> xpath=//span[@class='ui-icon 
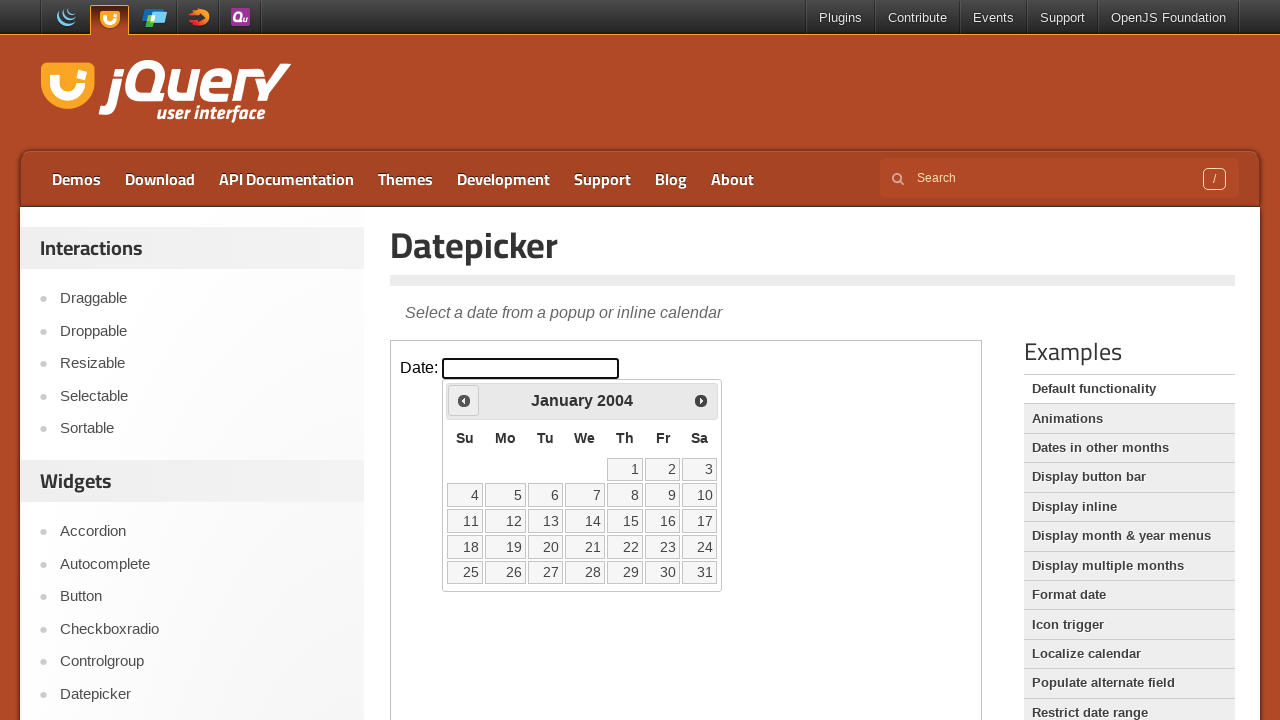

Retrieved current month: January
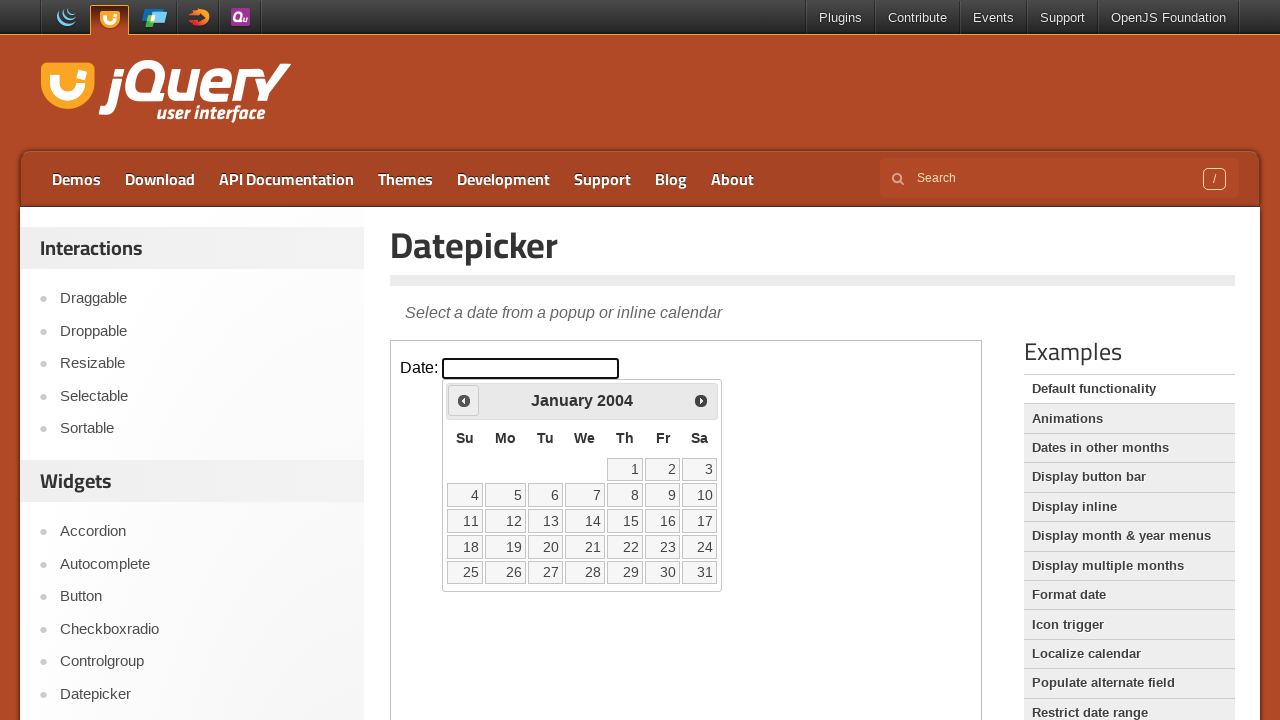

Retrieved current year: 2004
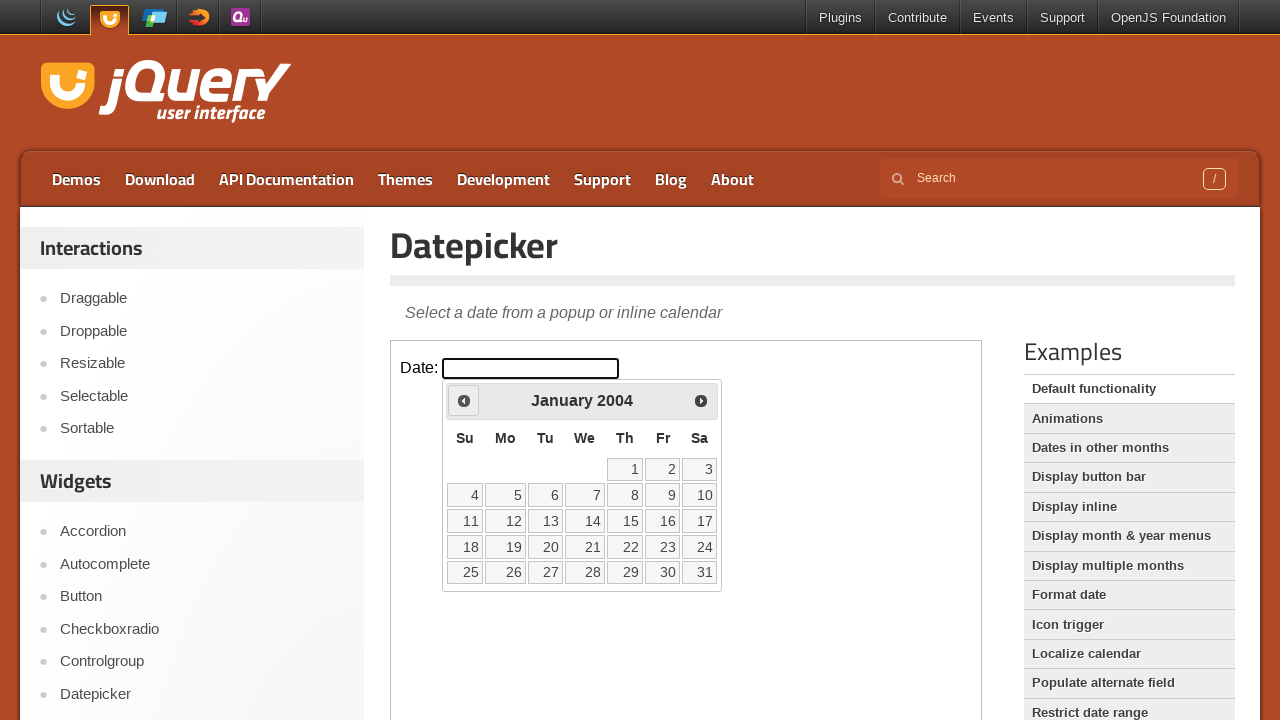

Clicked previous month button to navigate backwards at (464, 400) on iframe >> nth=0 >> internal:control=enter-frame >> xpath=//span[@class='ui-icon 
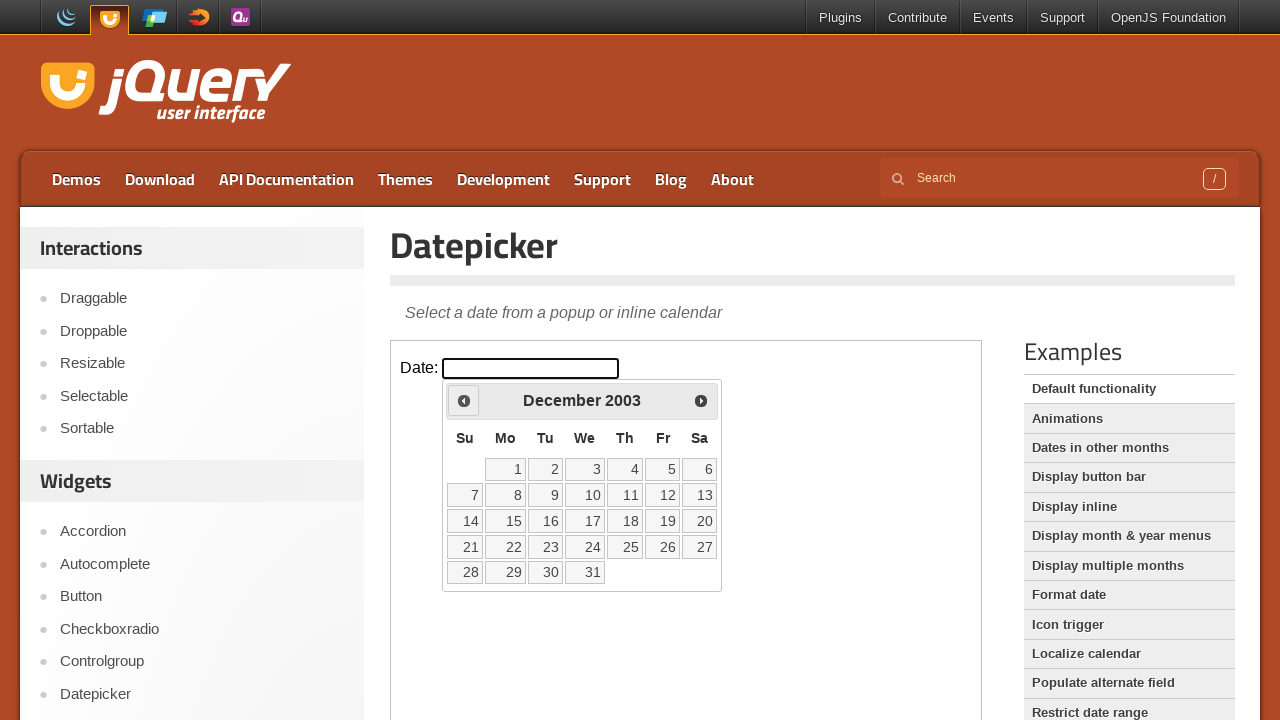

Retrieved current month: December
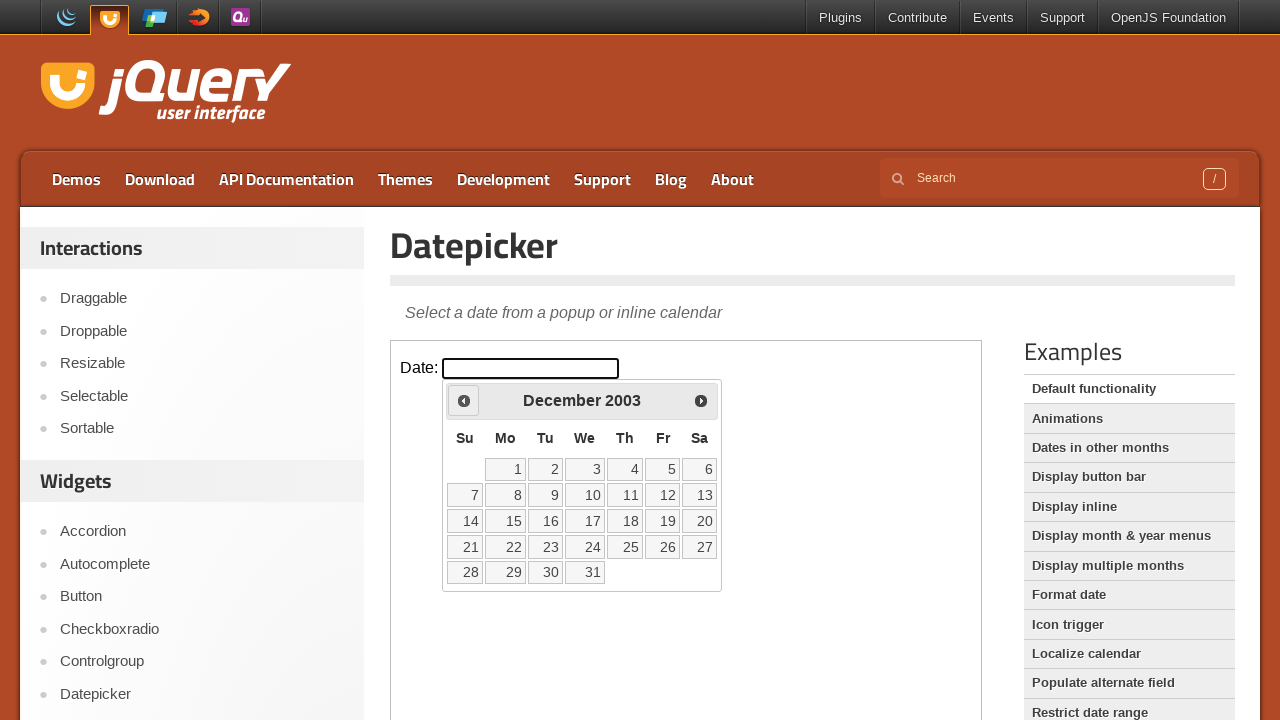

Retrieved current year: 2003
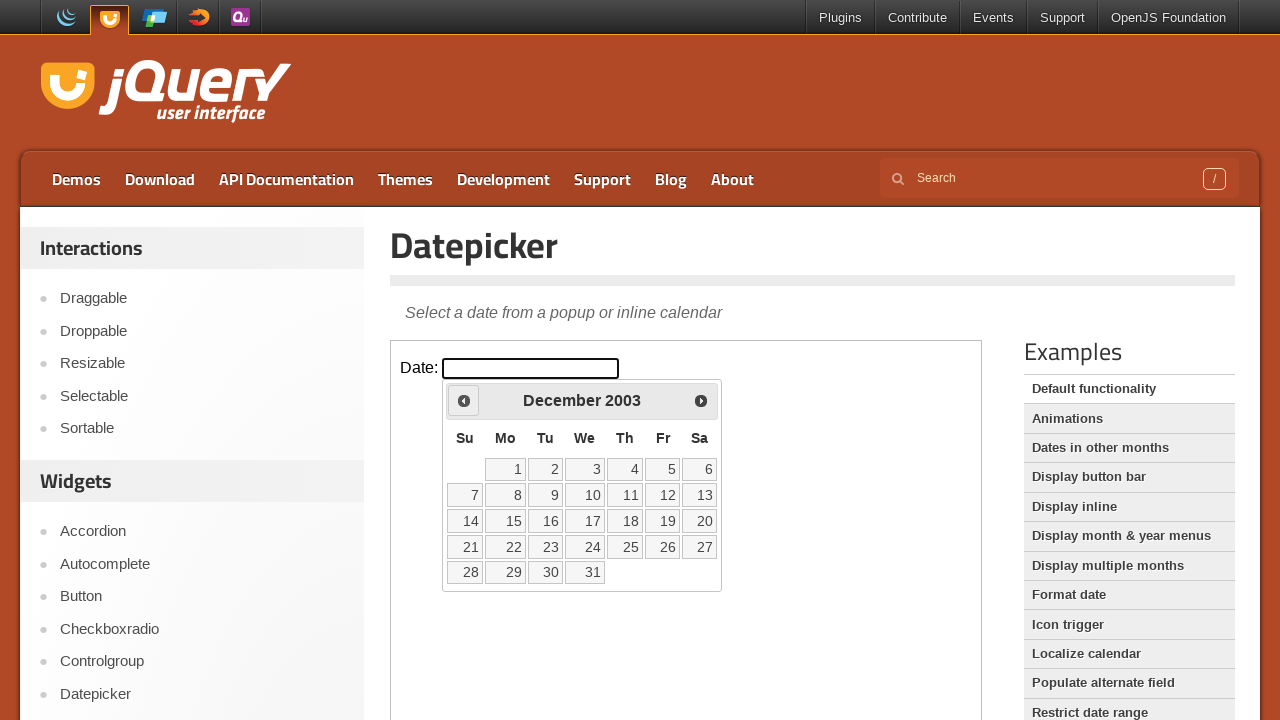

Clicked previous month button to navigate backwards at (464, 400) on iframe >> nth=0 >> internal:control=enter-frame >> xpath=//span[@class='ui-icon 
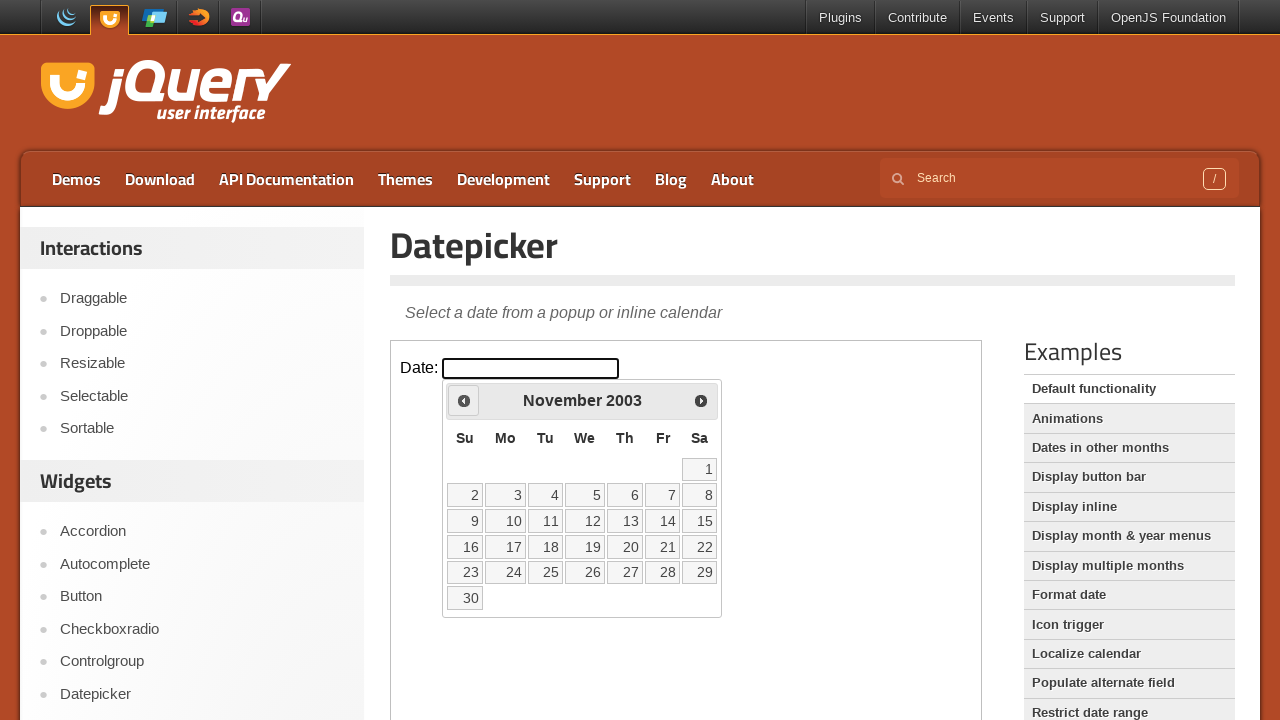

Retrieved current month: November
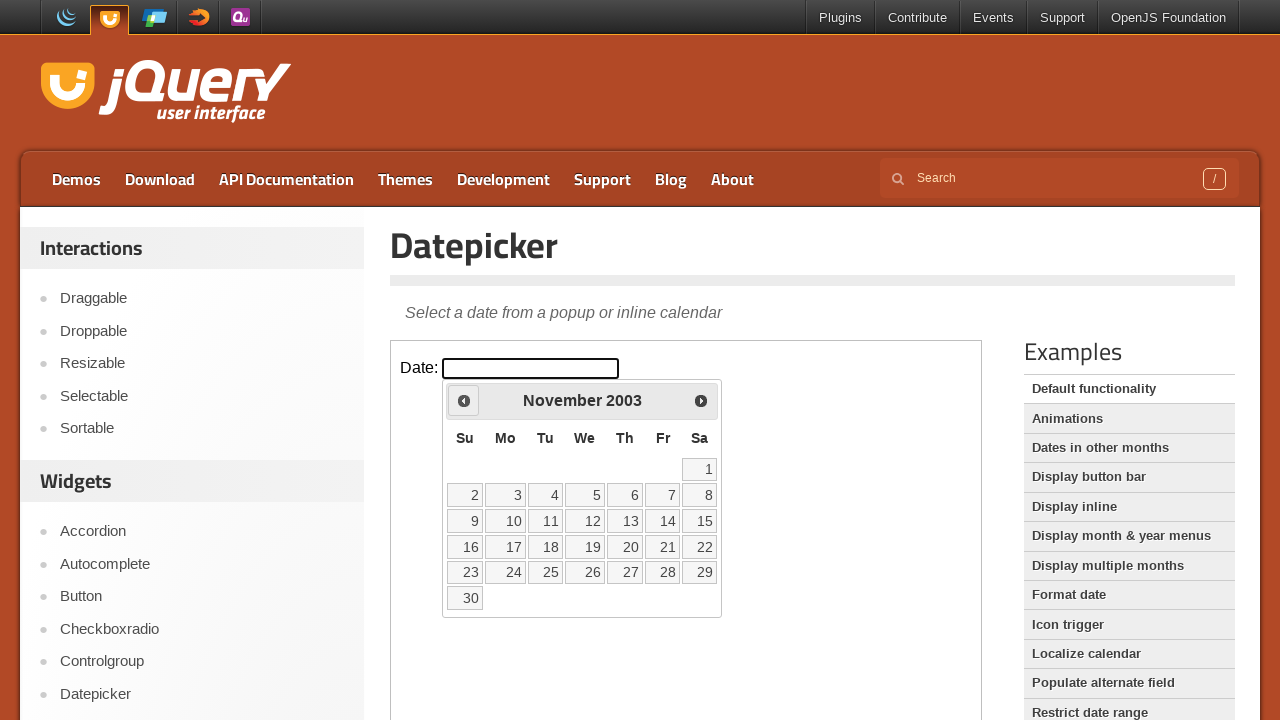

Retrieved current year: 2003
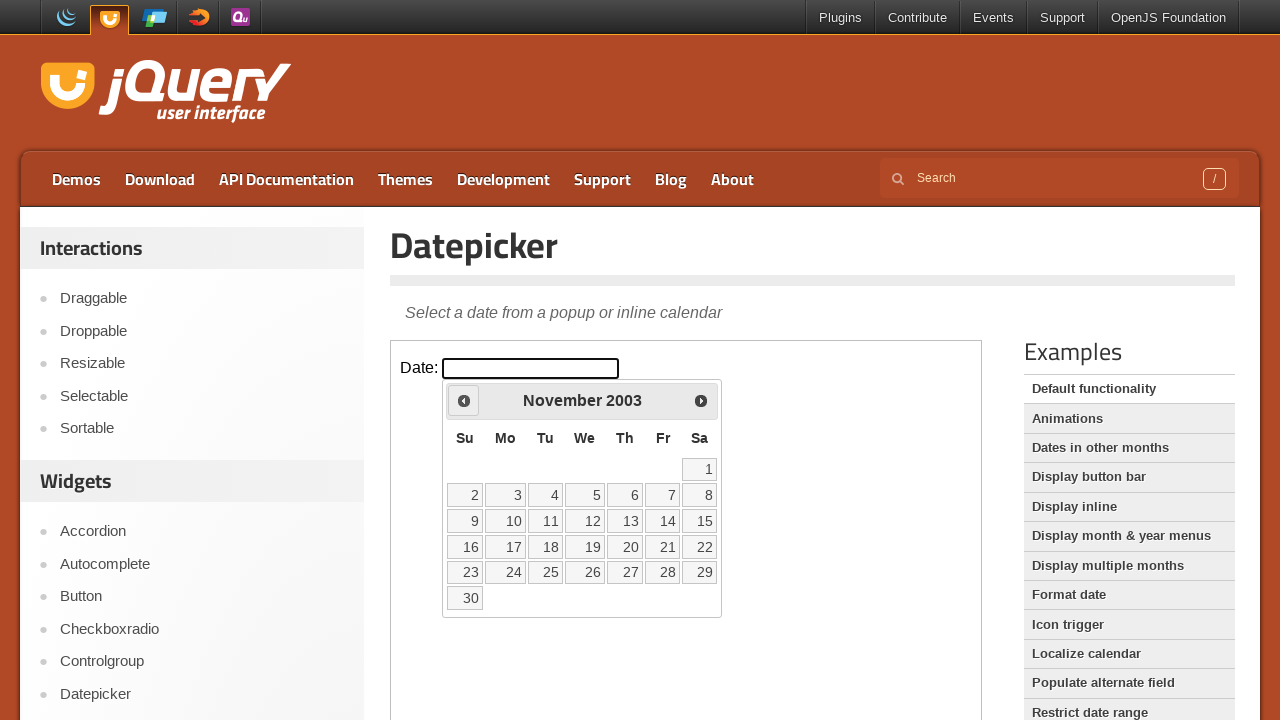

Clicked previous month button to navigate backwards at (464, 400) on iframe >> nth=0 >> internal:control=enter-frame >> xpath=//span[@class='ui-icon 
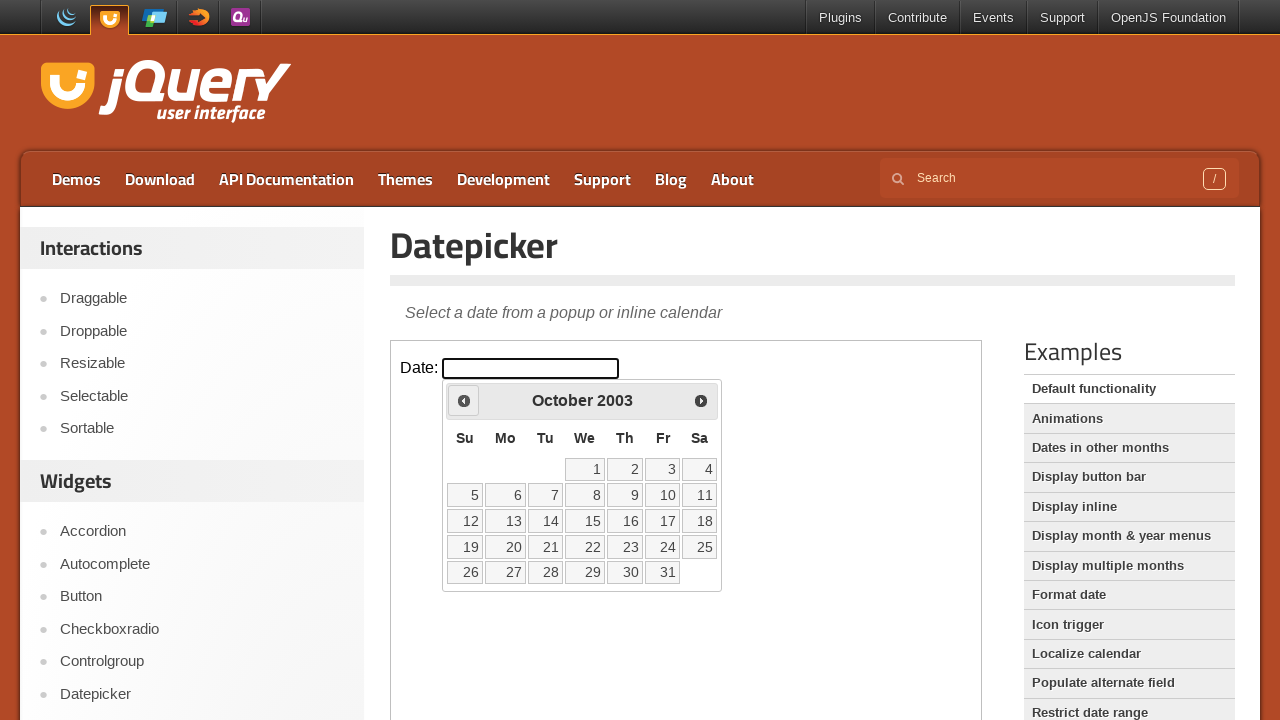

Retrieved current month: October
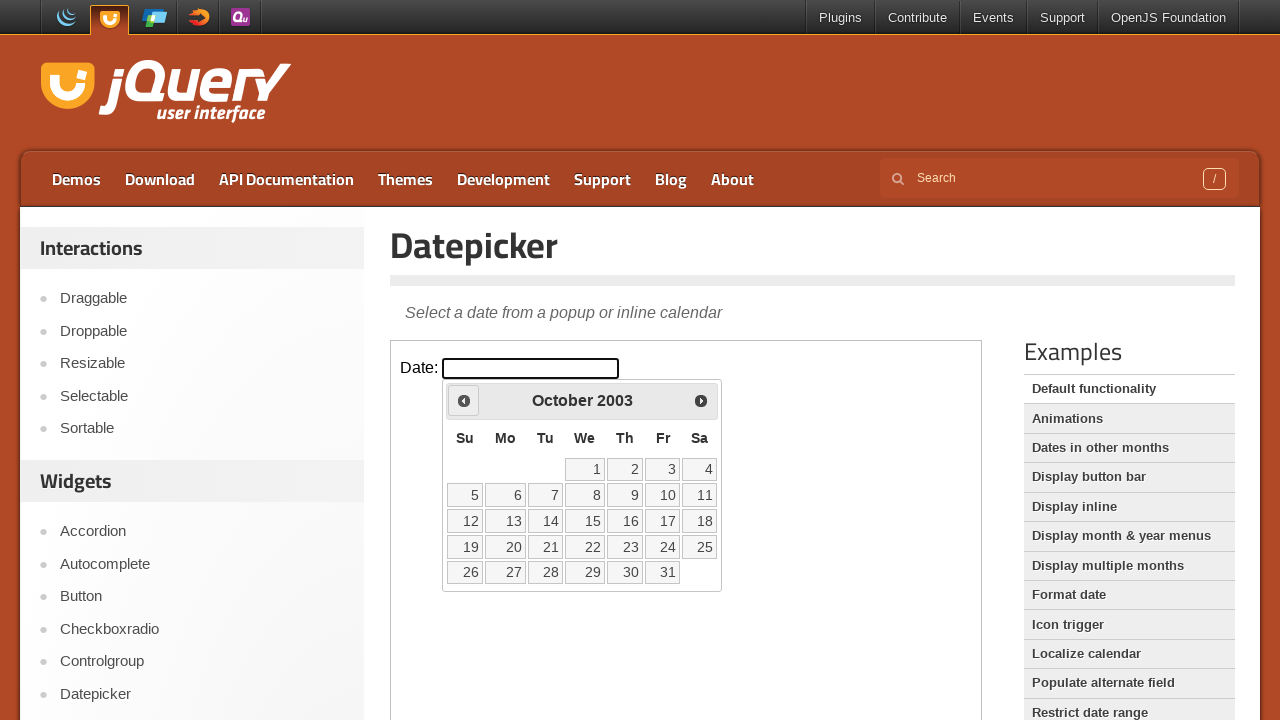

Retrieved current year: 2003
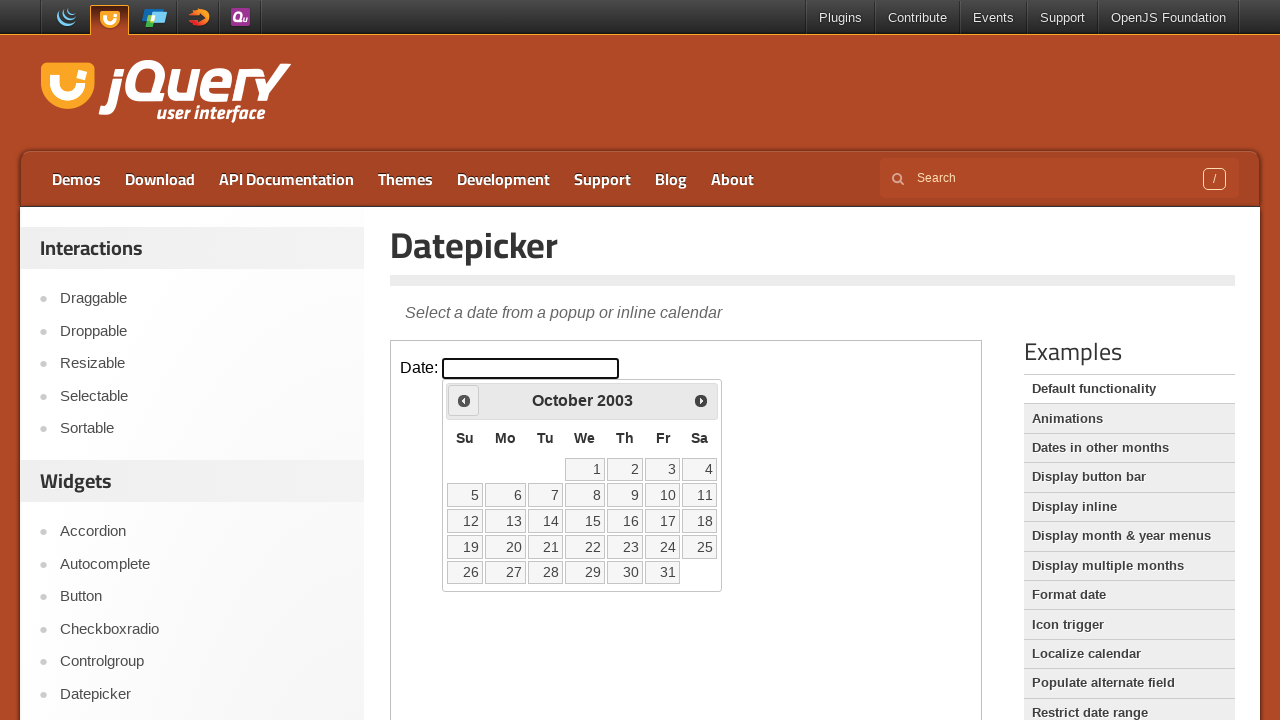

Clicked previous month button to navigate backwards at (464, 400) on iframe >> nth=0 >> internal:control=enter-frame >> xpath=//span[@class='ui-icon 
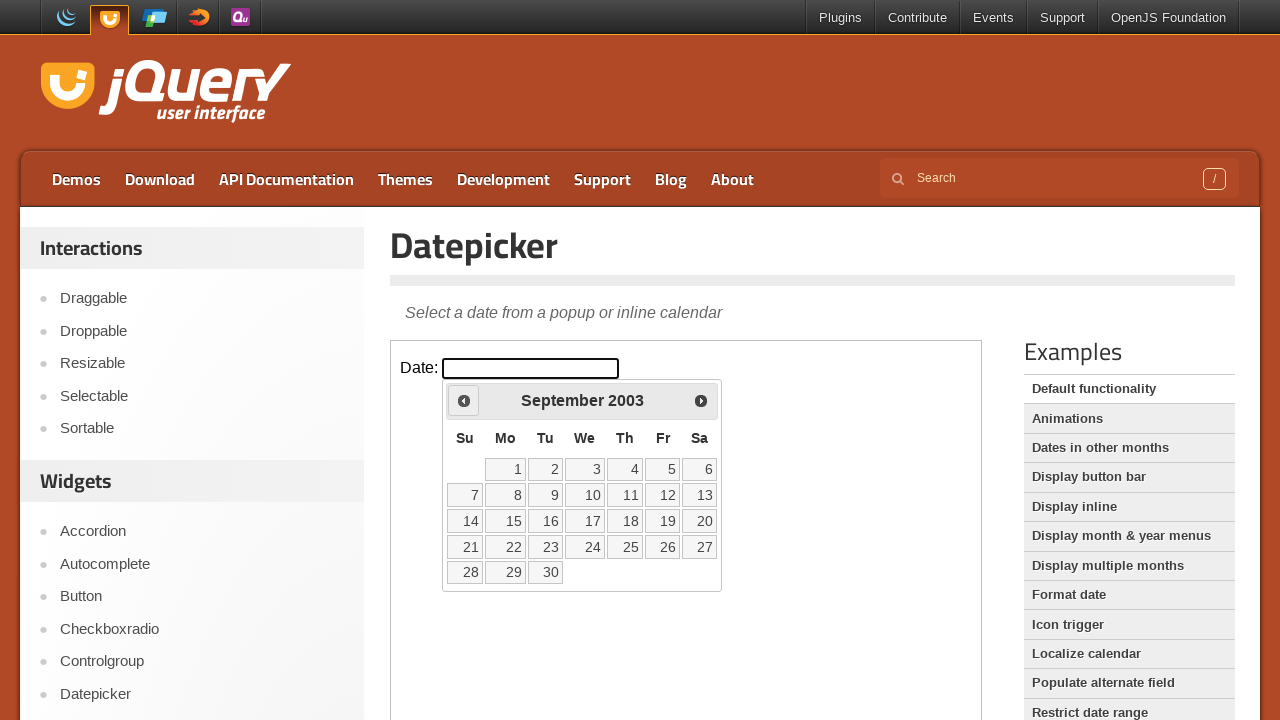

Retrieved current month: September
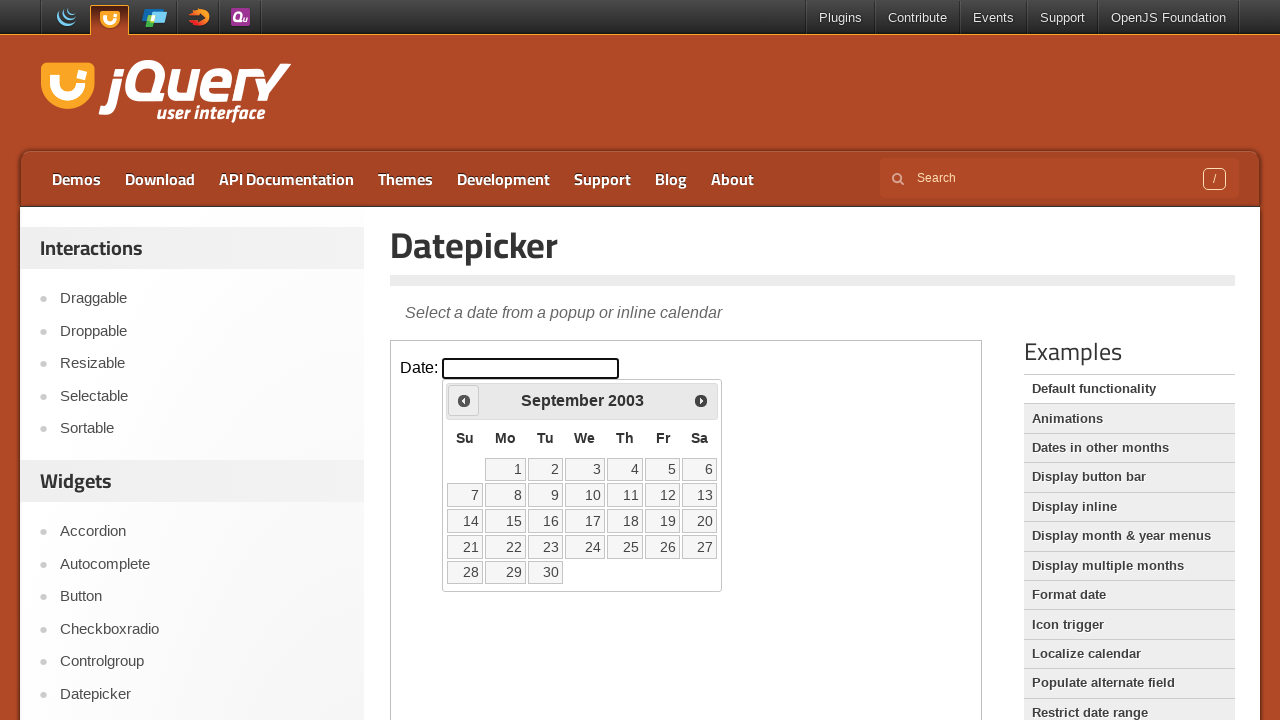

Retrieved current year: 2003
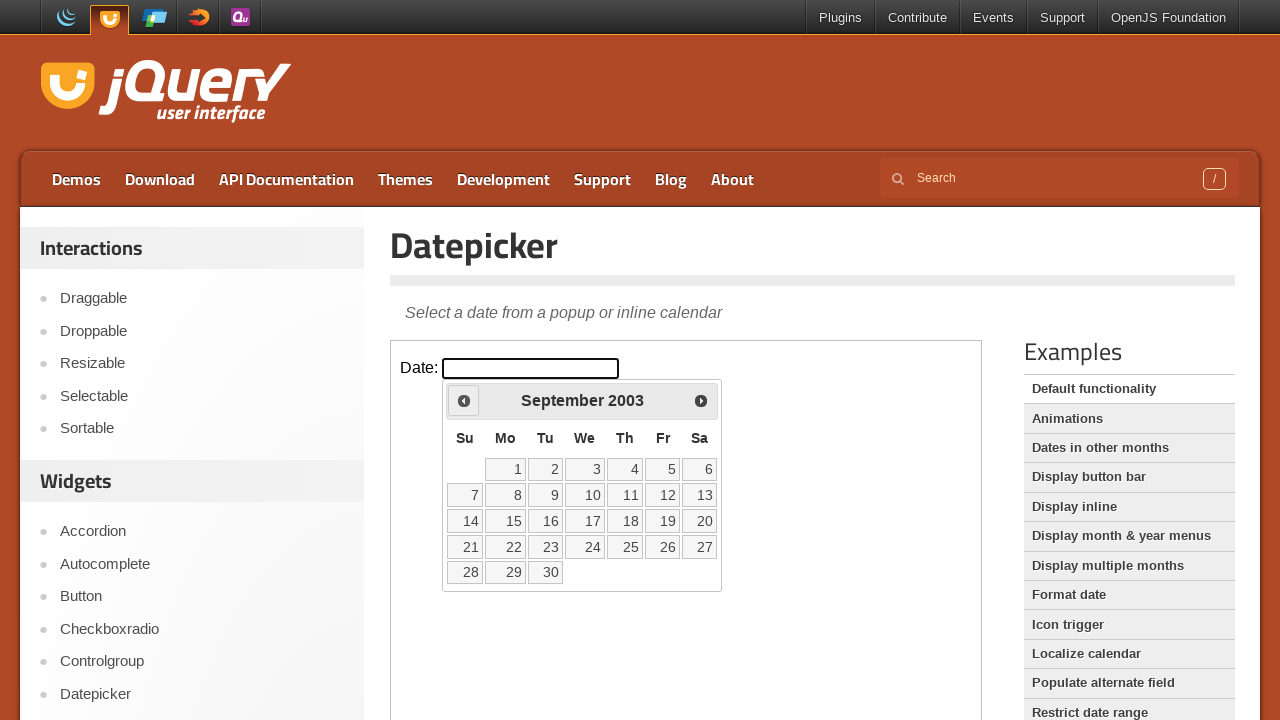

Clicked previous month button to navigate backwards at (464, 400) on iframe >> nth=0 >> internal:control=enter-frame >> xpath=//span[@class='ui-icon 
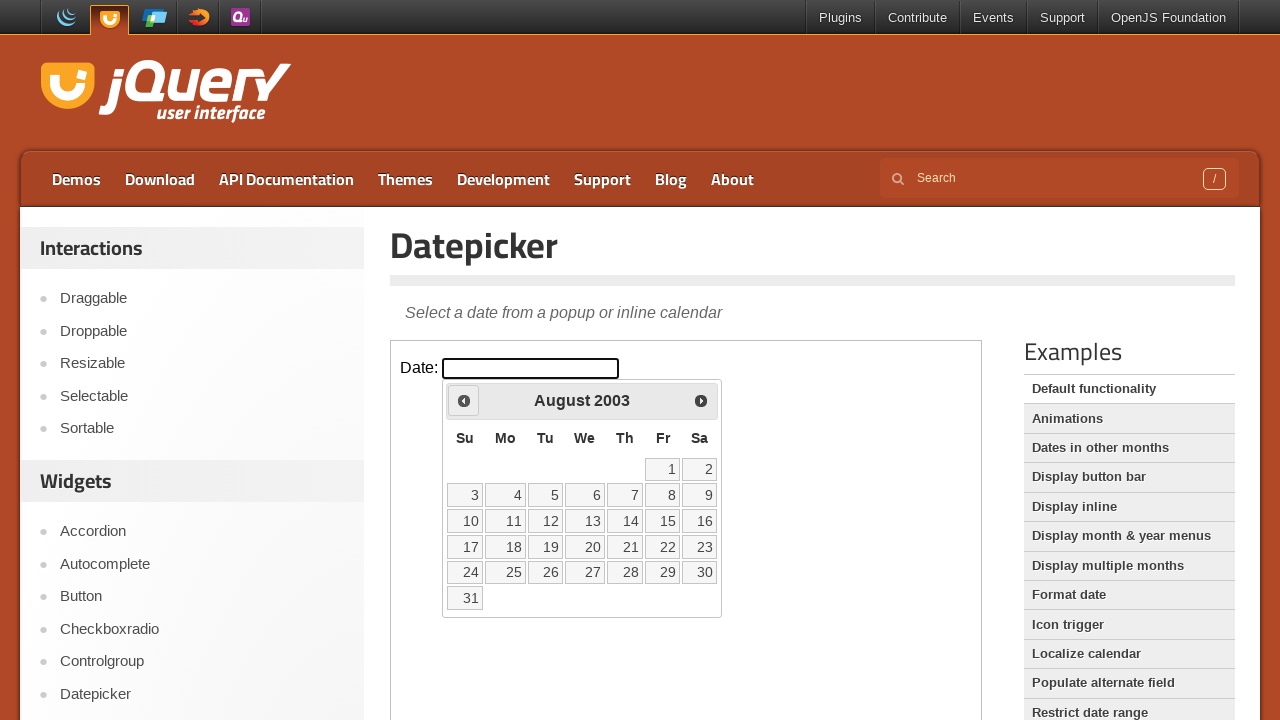

Retrieved current month: August
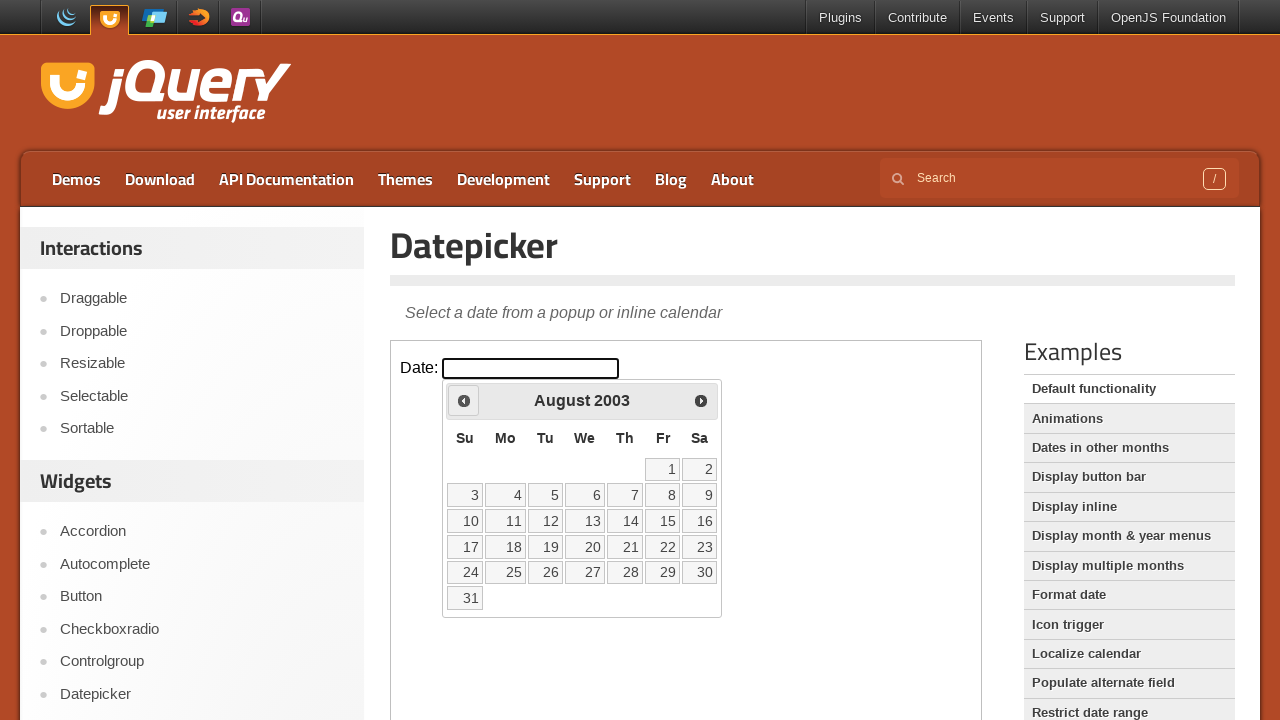

Retrieved current year: 2003
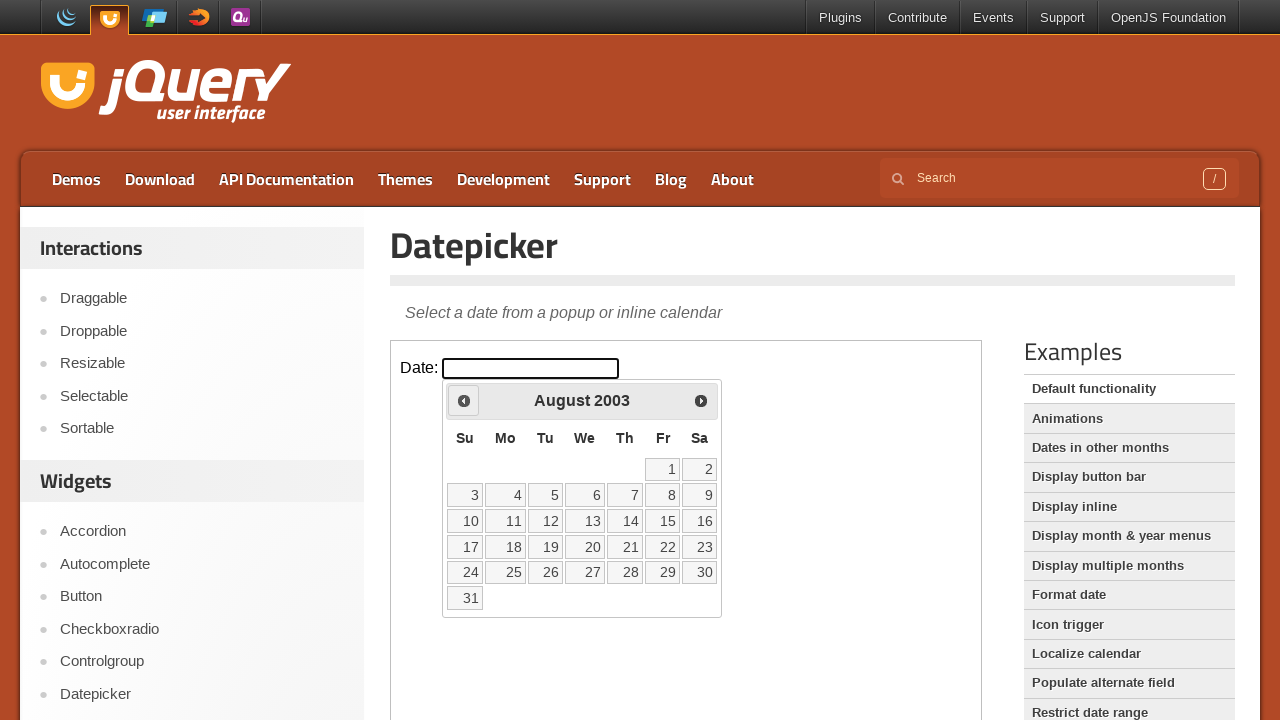

Clicked previous month button to navigate backwards at (464, 400) on iframe >> nth=0 >> internal:control=enter-frame >> xpath=//span[@class='ui-icon 
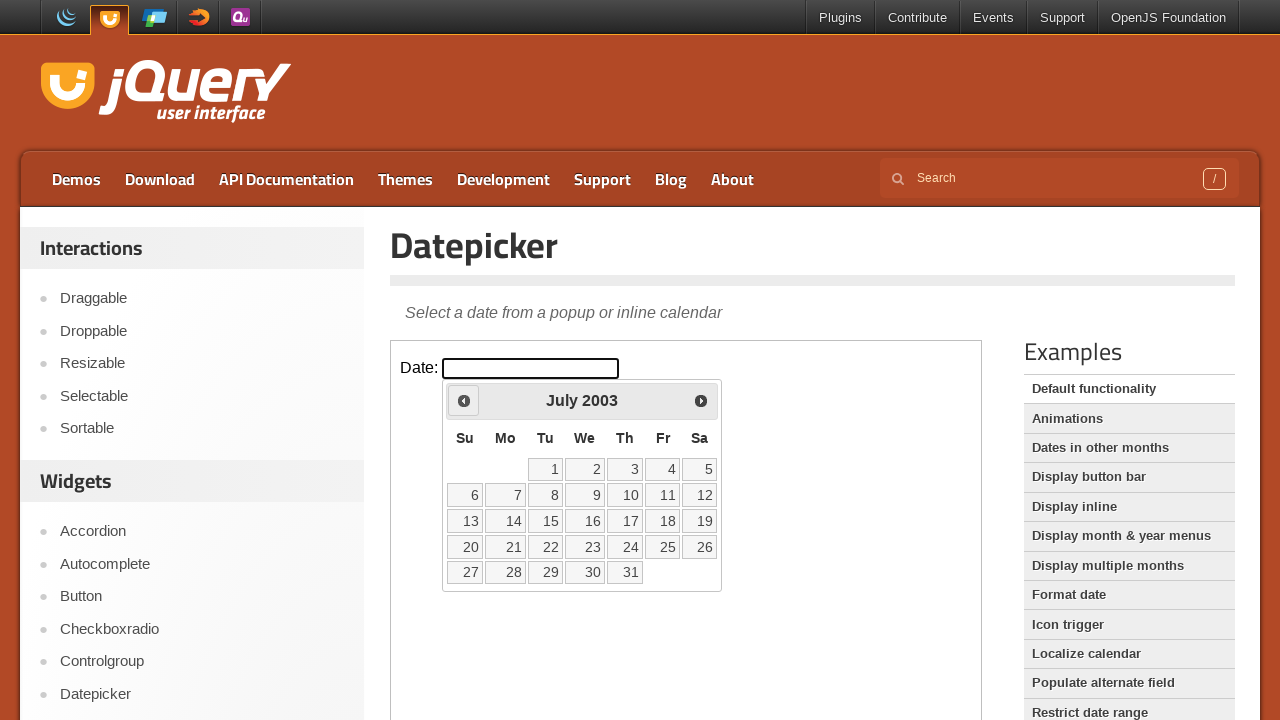

Retrieved current month: July
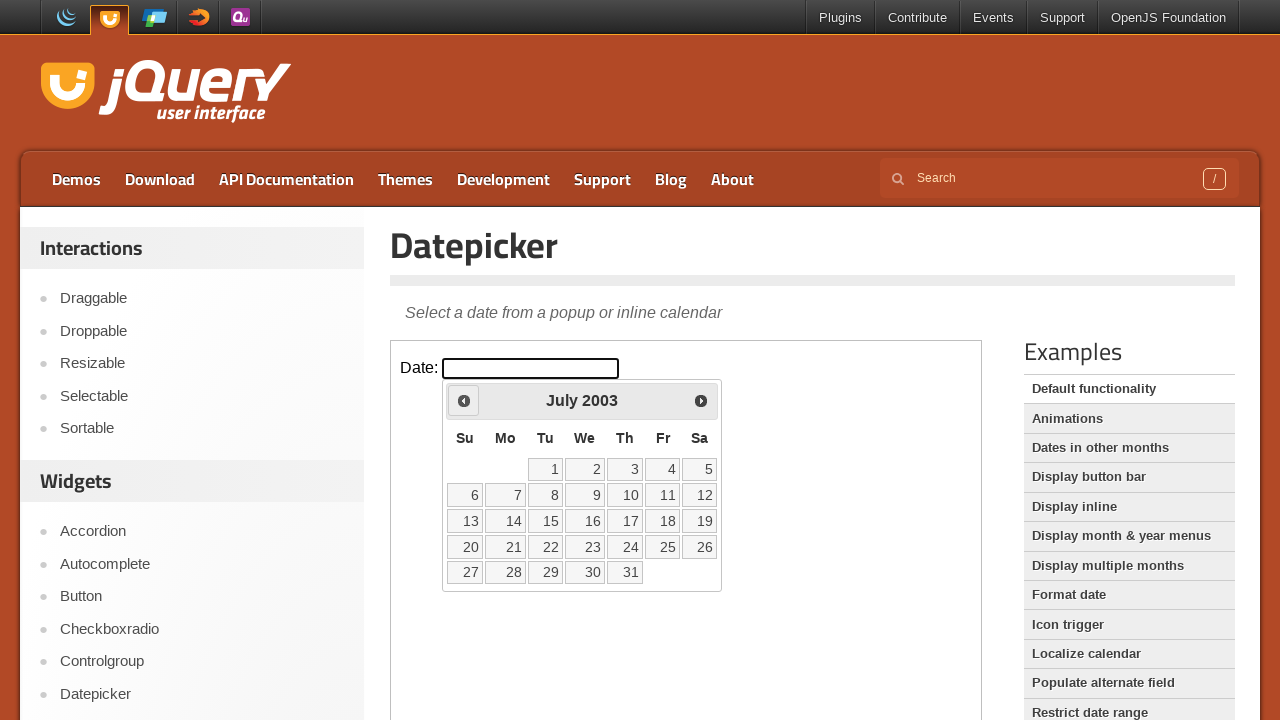

Retrieved current year: 2003
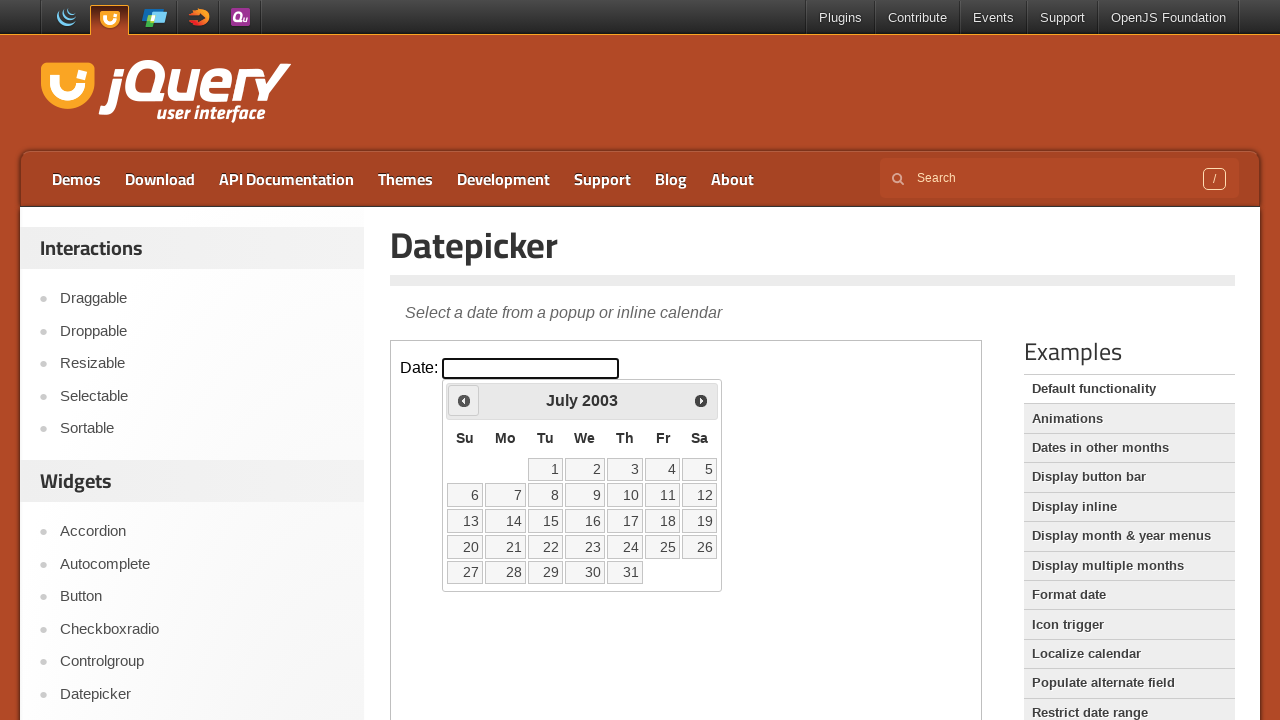

Clicked previous month button to navigate backwards at (464, 400) on iframe >> nth=0 >> internal:control=enter-frame >> xpath=//span[@class='ui-icon 
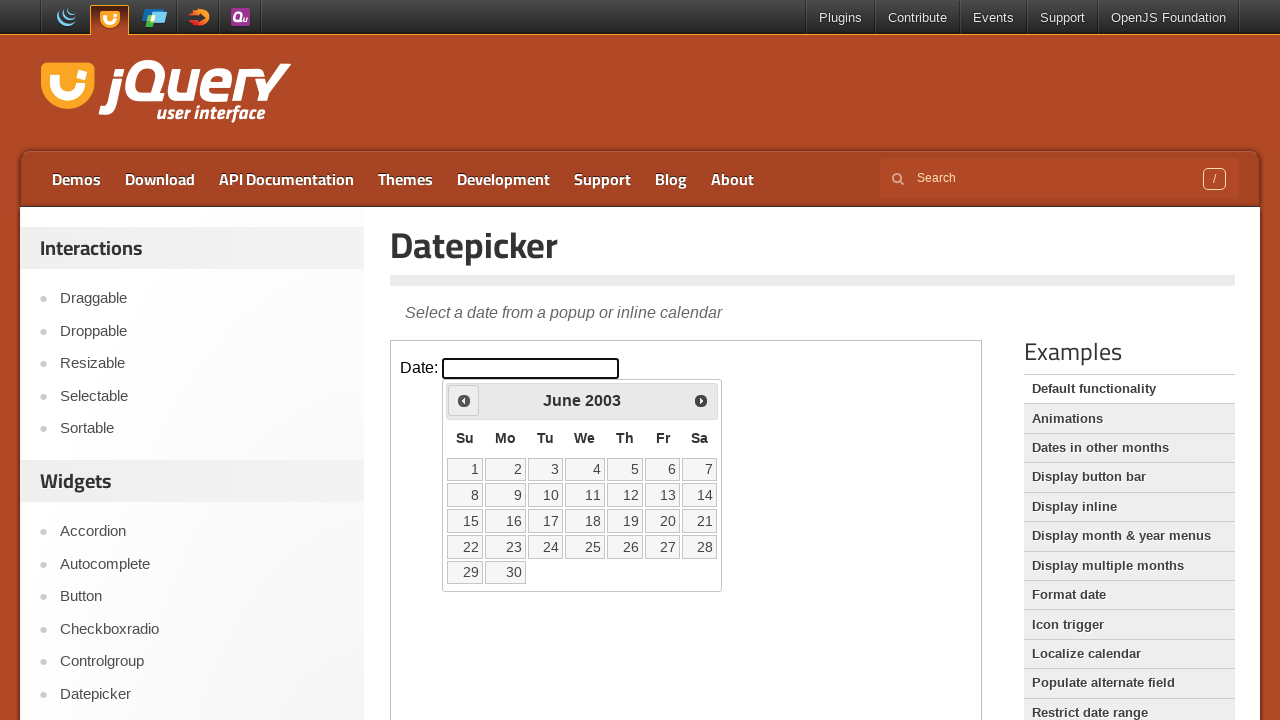

Retrieved current month: June
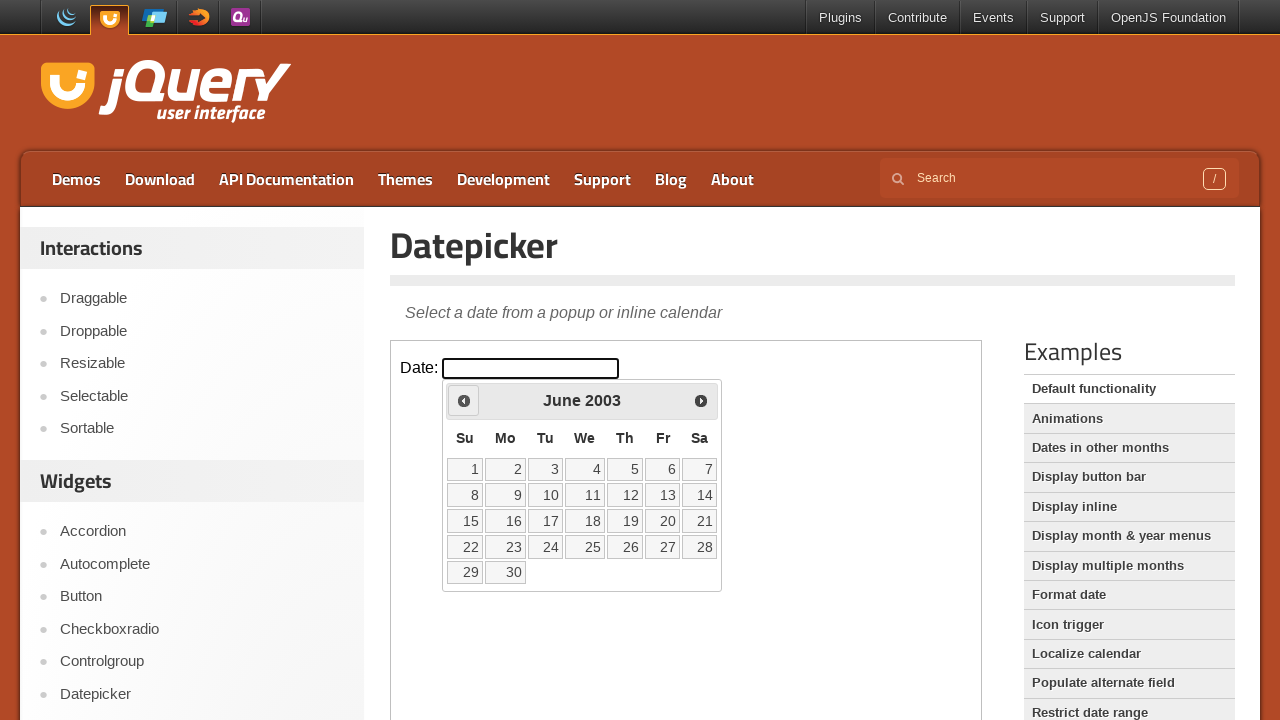

Retrieved current year: 2003
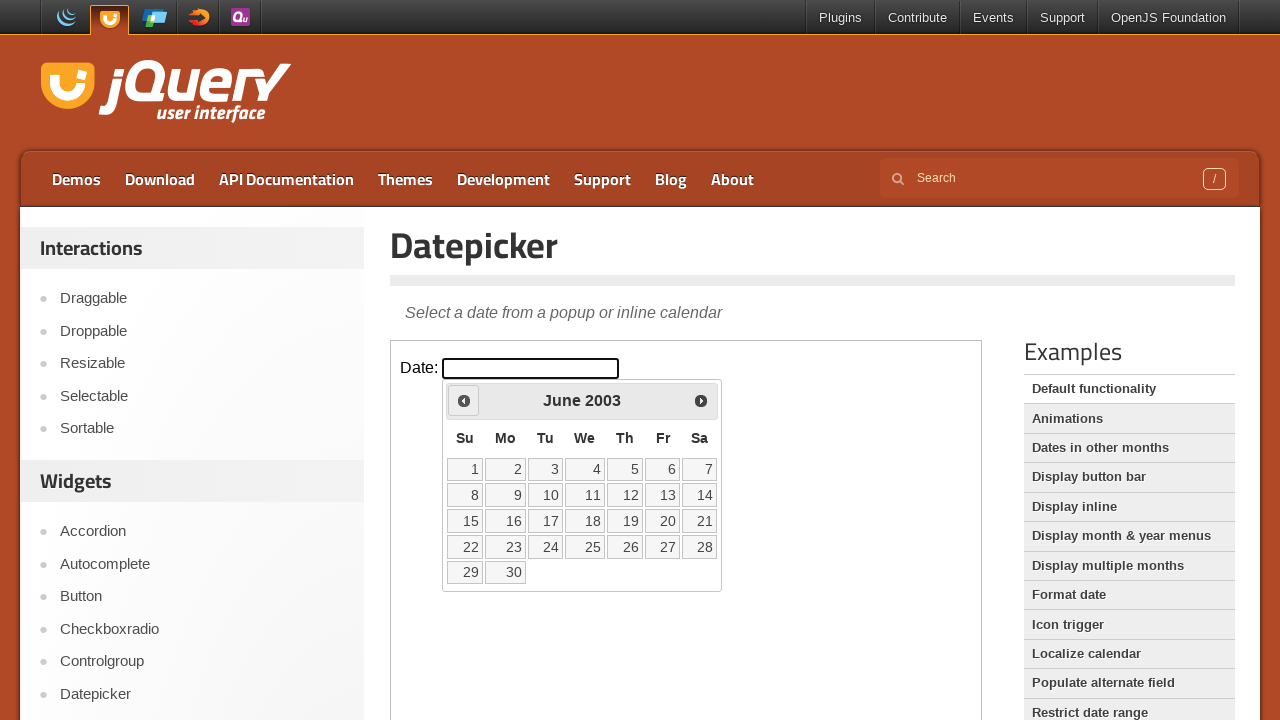

Clicked previous month button to navigate backwards at (464, 400) on iframe >> nth=0 >> internal:control=enter-frame >> xpath=//span[@class='ui-icon 
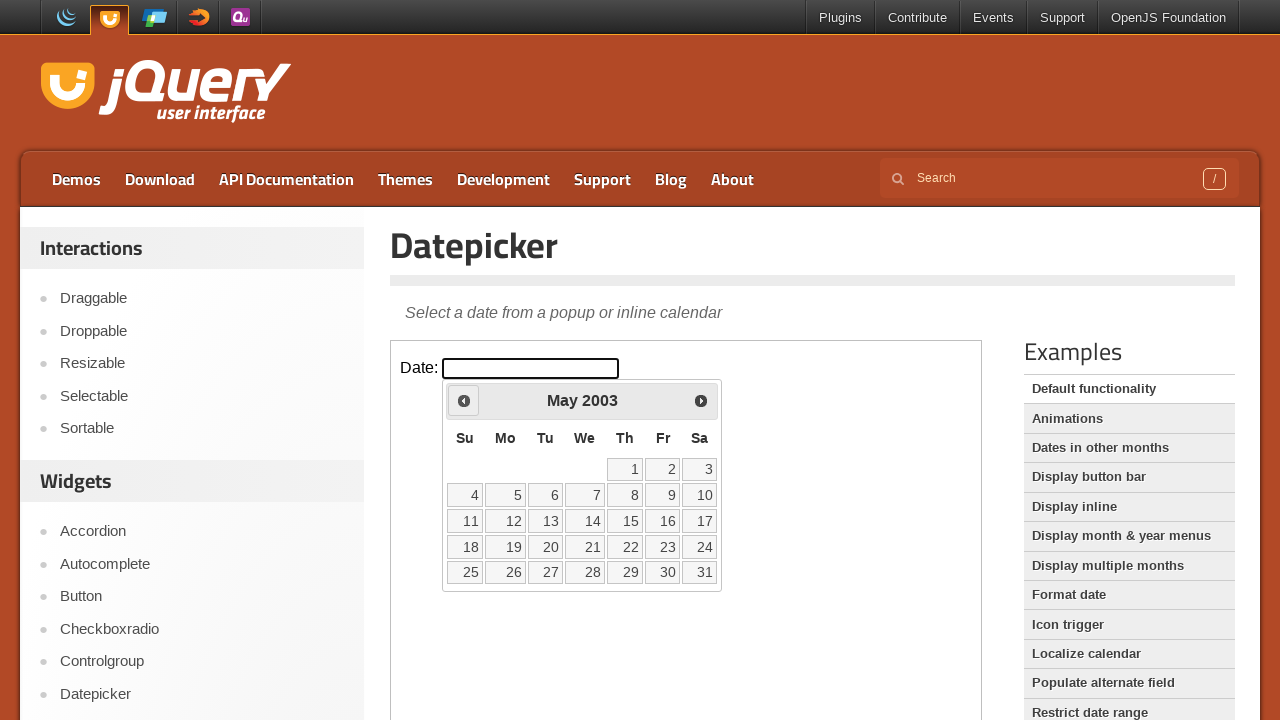

Retrieved current month: May
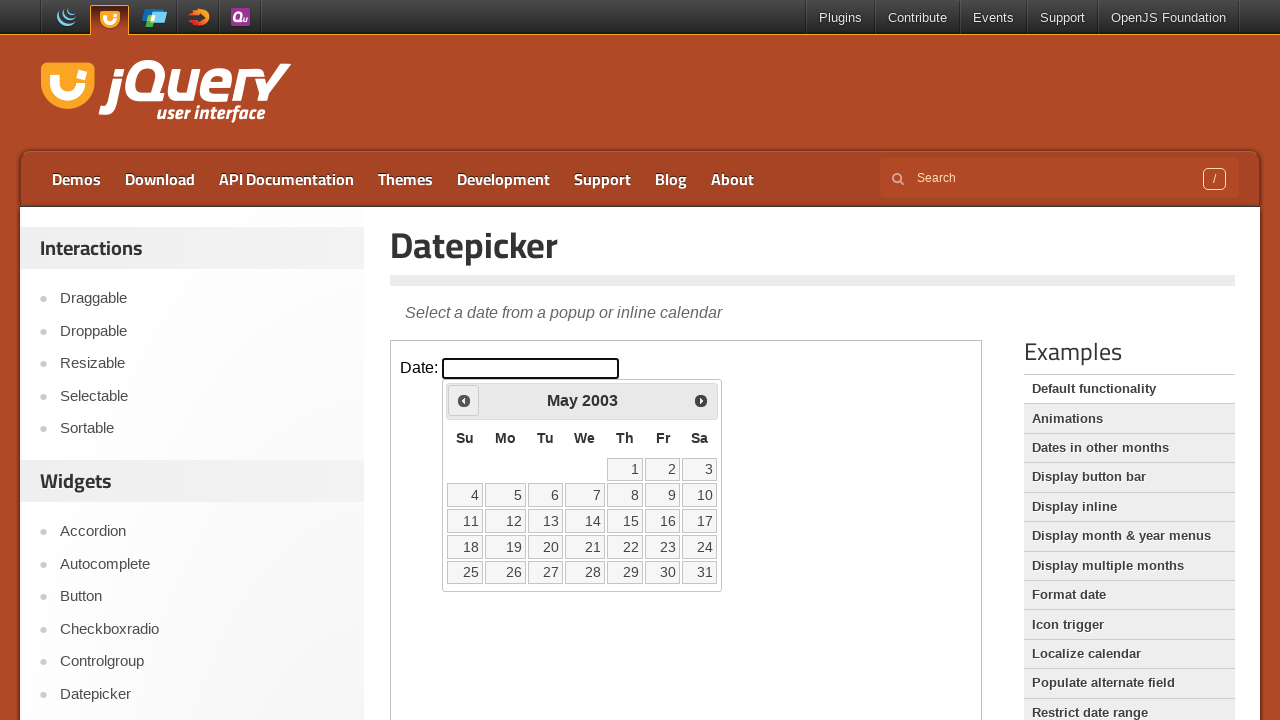

Retrieved current year: 2003
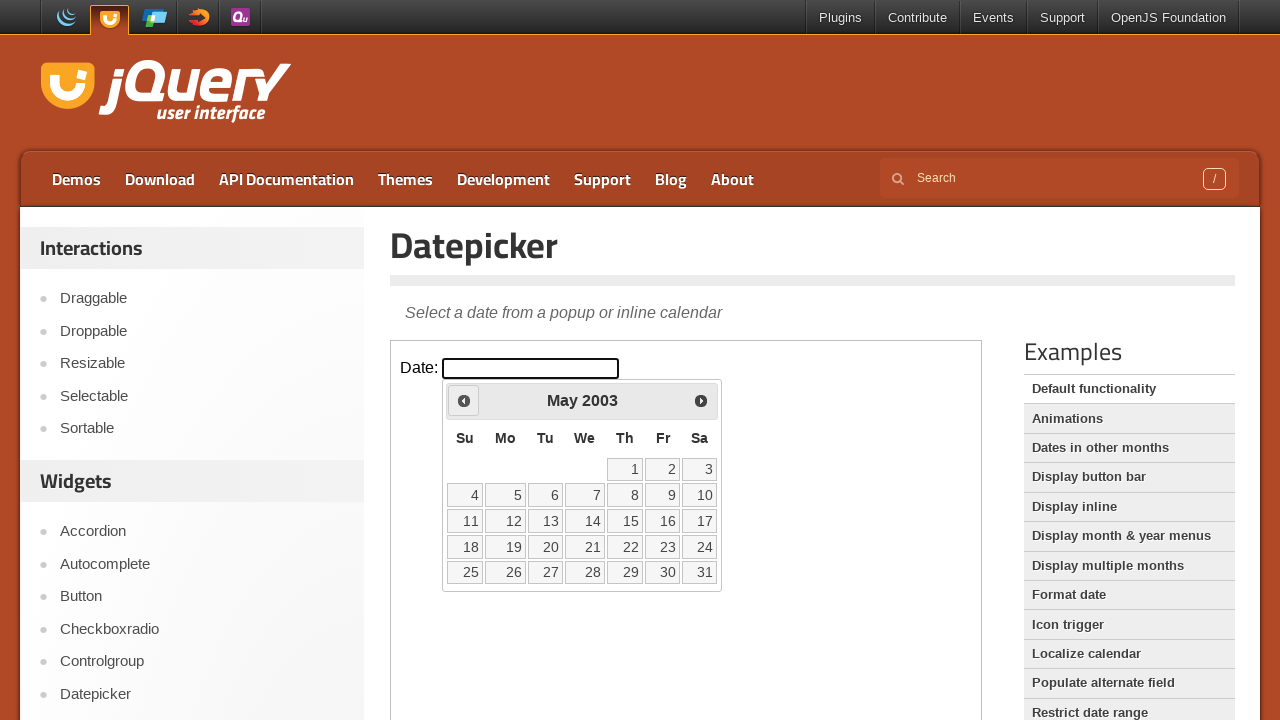

Clicked previous month button to navigate backwards at (464, 400) on iframe >> nth=0 >> internal:control=enter-frame >> xpath=//span[@class='ui-icon 
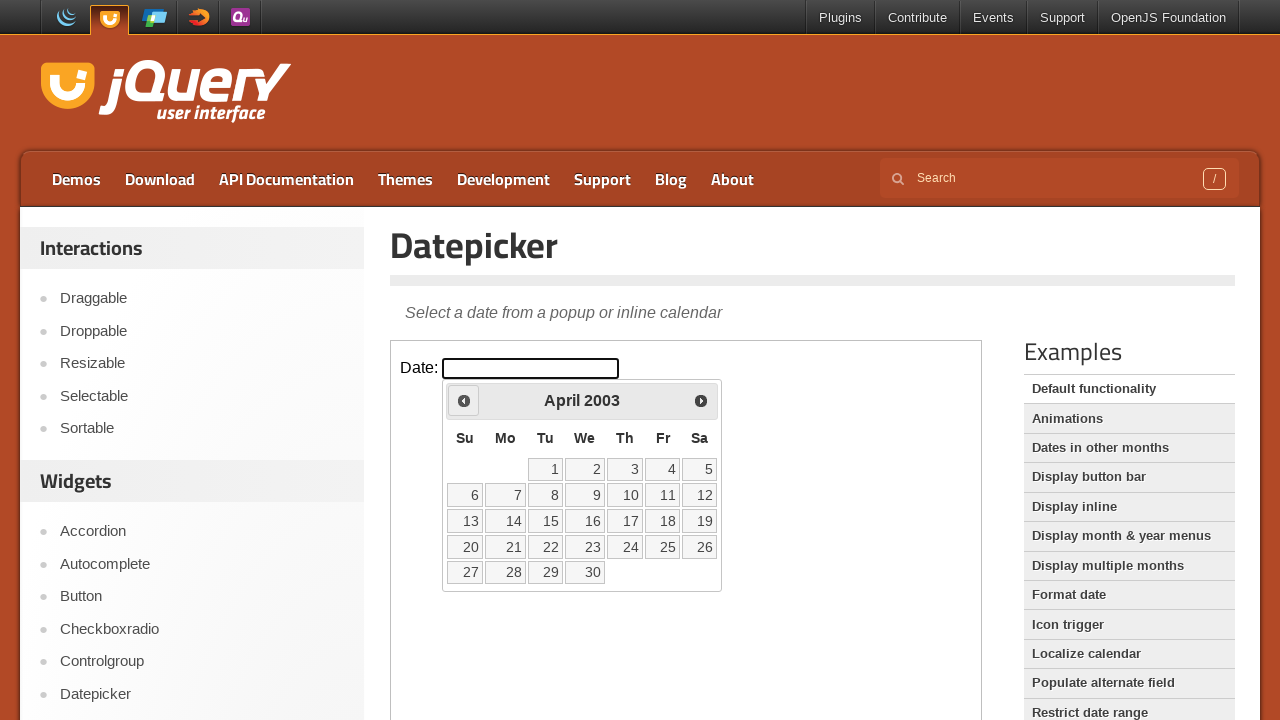

Retrieved current month: April
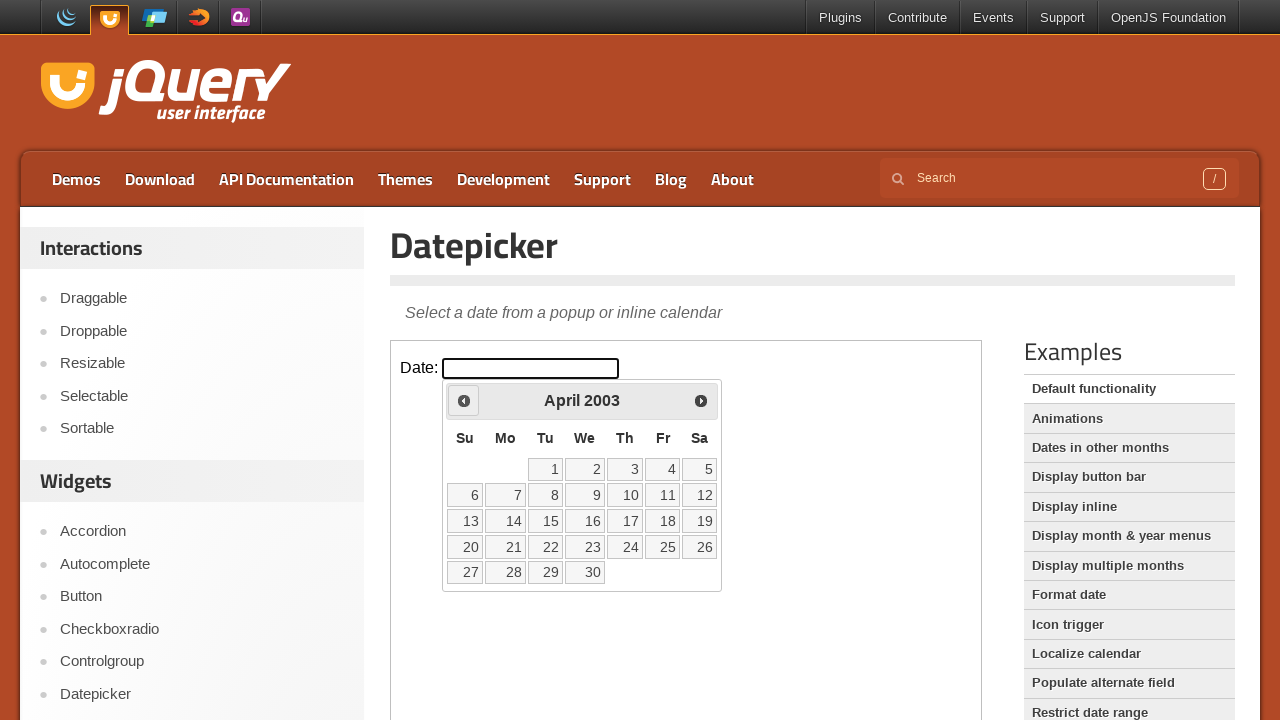

Retrieved current year: 2003
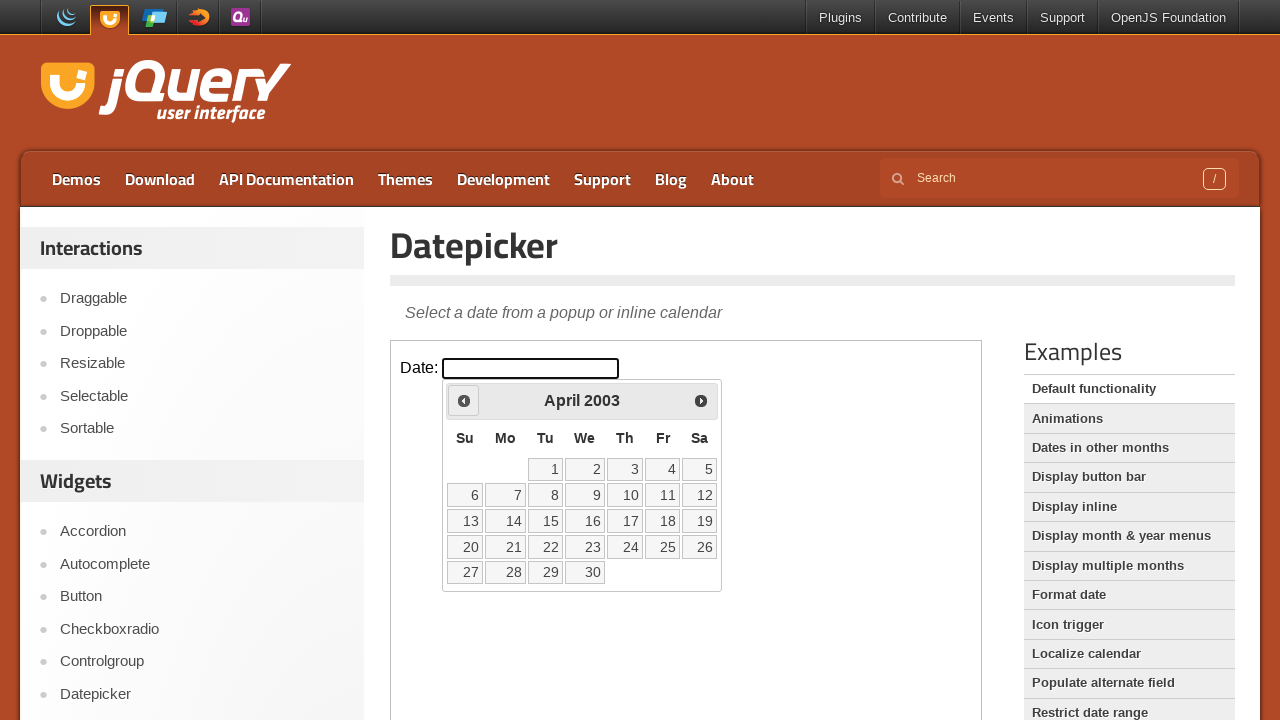

Clicked previous month button to navigate backwards at (464, 400) on iframe >> nth=0 >> internal:control=enter-frame >> xpath=//span[@class='ui-icon 
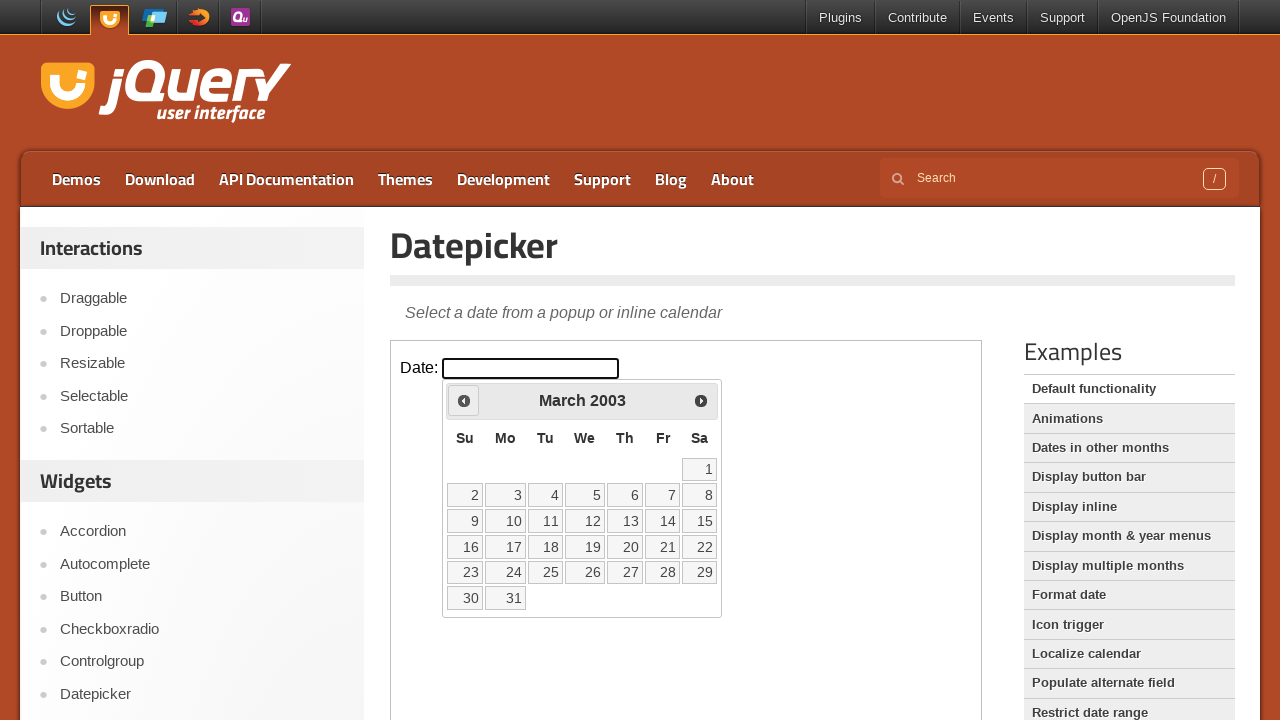

Retrieved current month: March
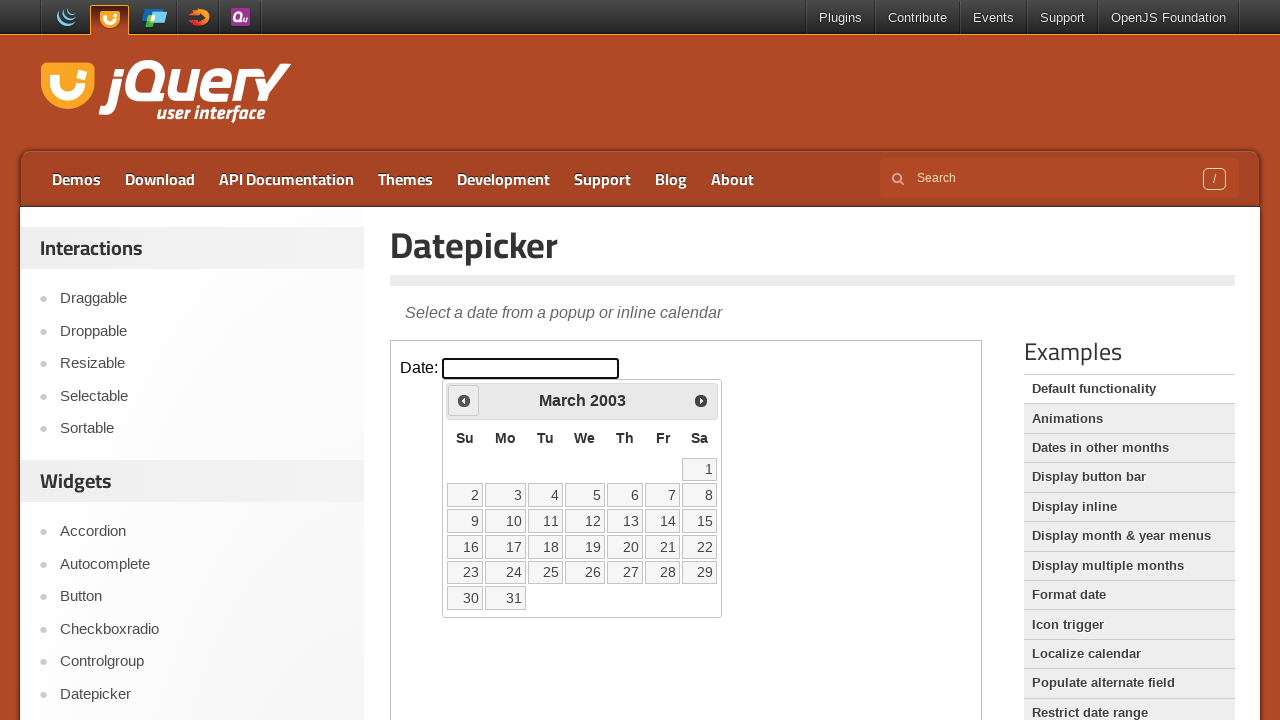

Retrieved current year: 2003
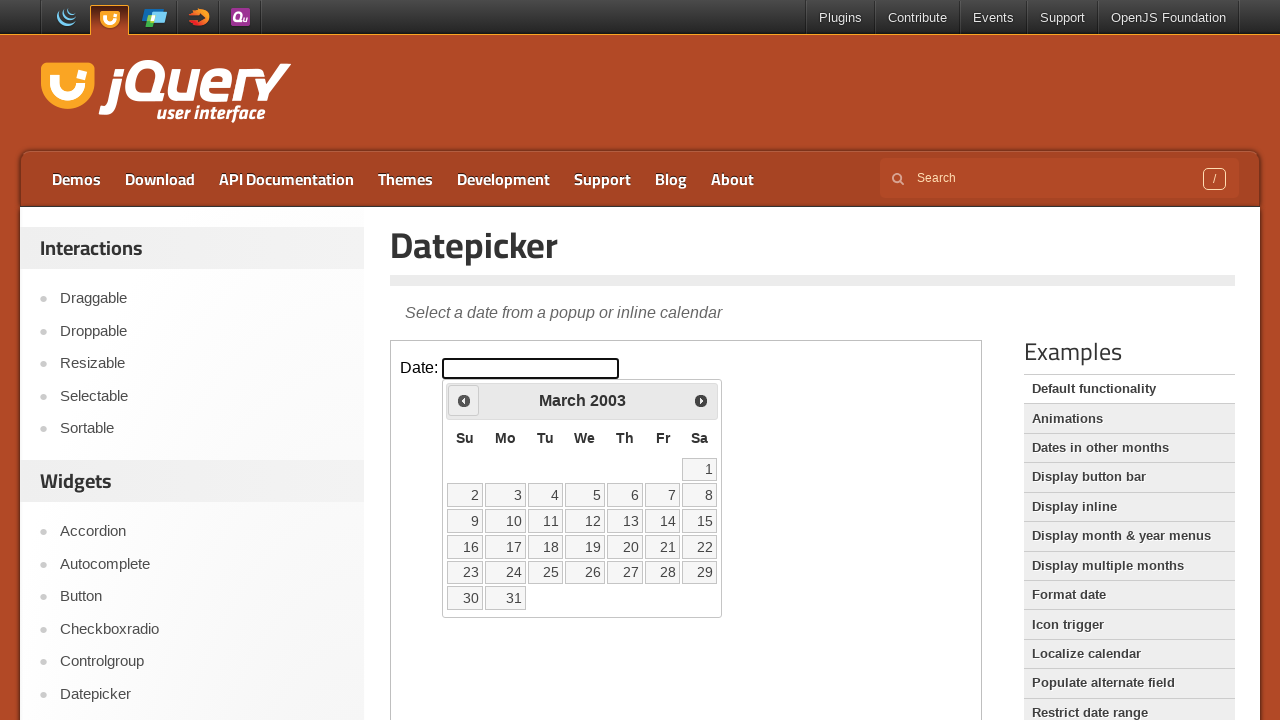

Clicked previous month button to navigate backwards at (464, 400) on iframe >> nth=0 >> internal:control=enter-frame >> xpath=//span[@class='ui-icon 
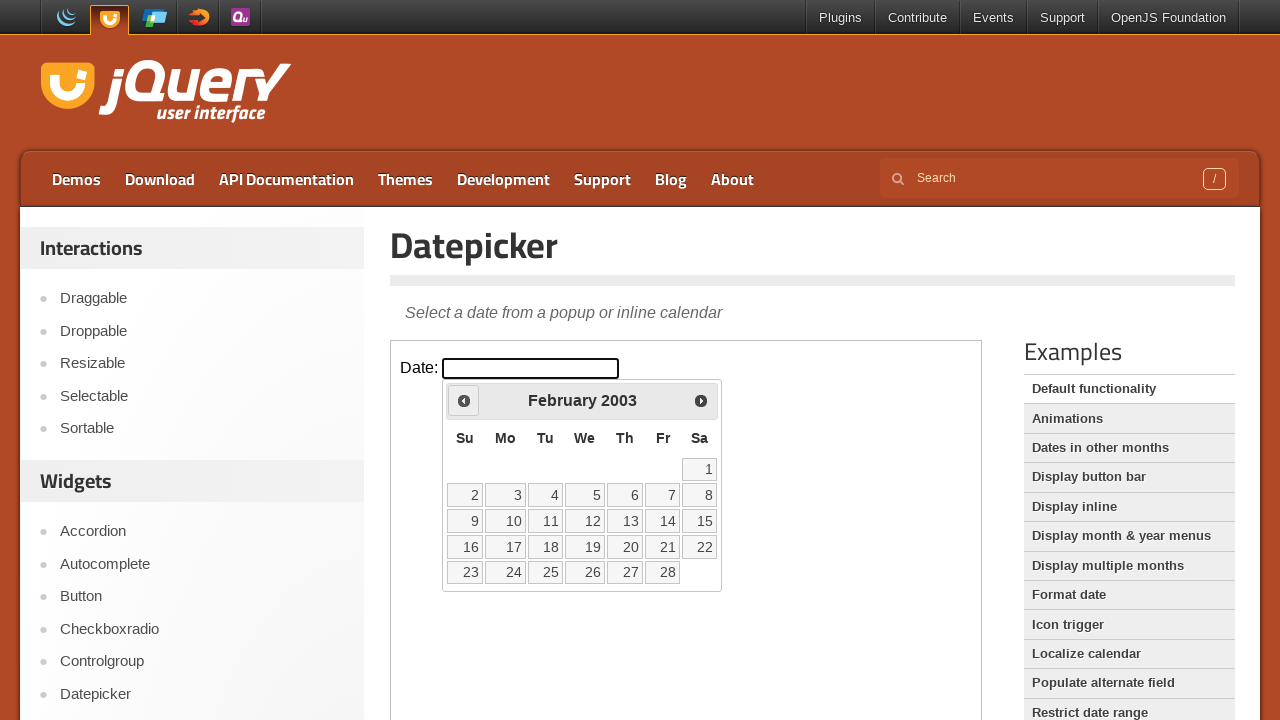

Retrieved current month: February
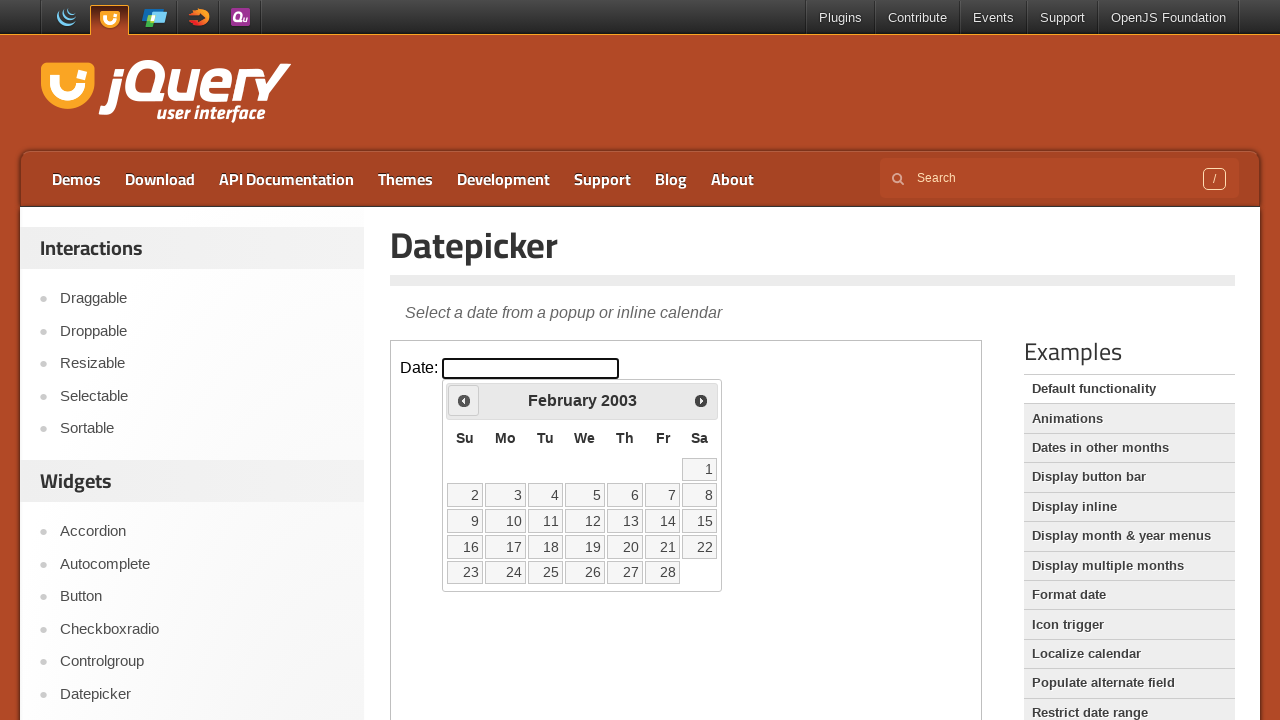

Retrieved current year: 2003
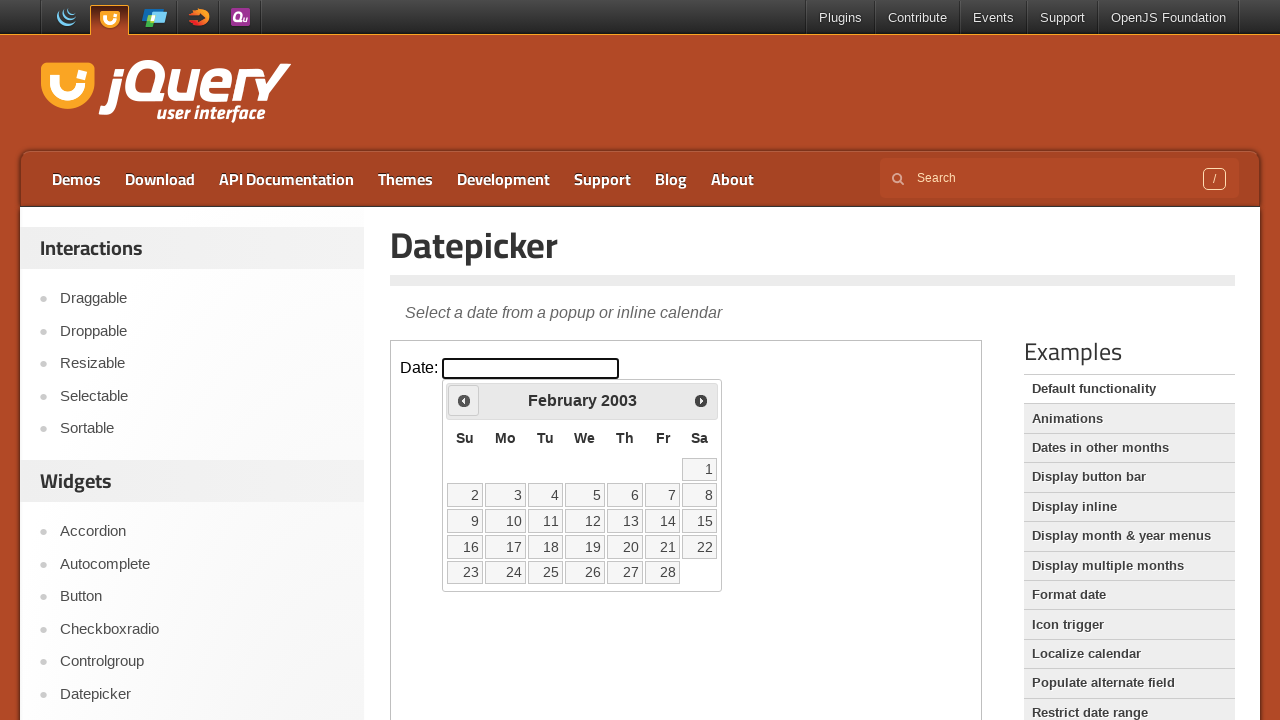

Clicked previous month button to navigate backwards at (464, 400) on iframe >> nth=0 >> internal:control=enter-frame >> xpath=//span[@class='ui-icon 
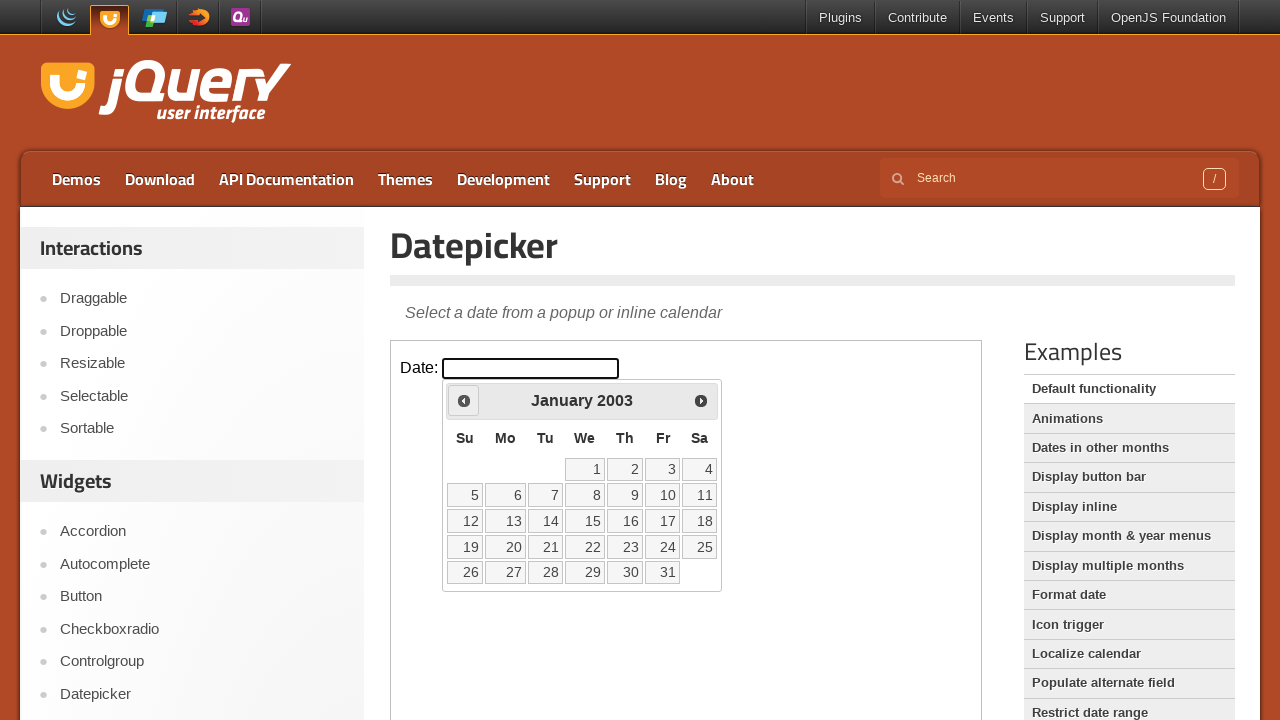

Retrieved current month: January
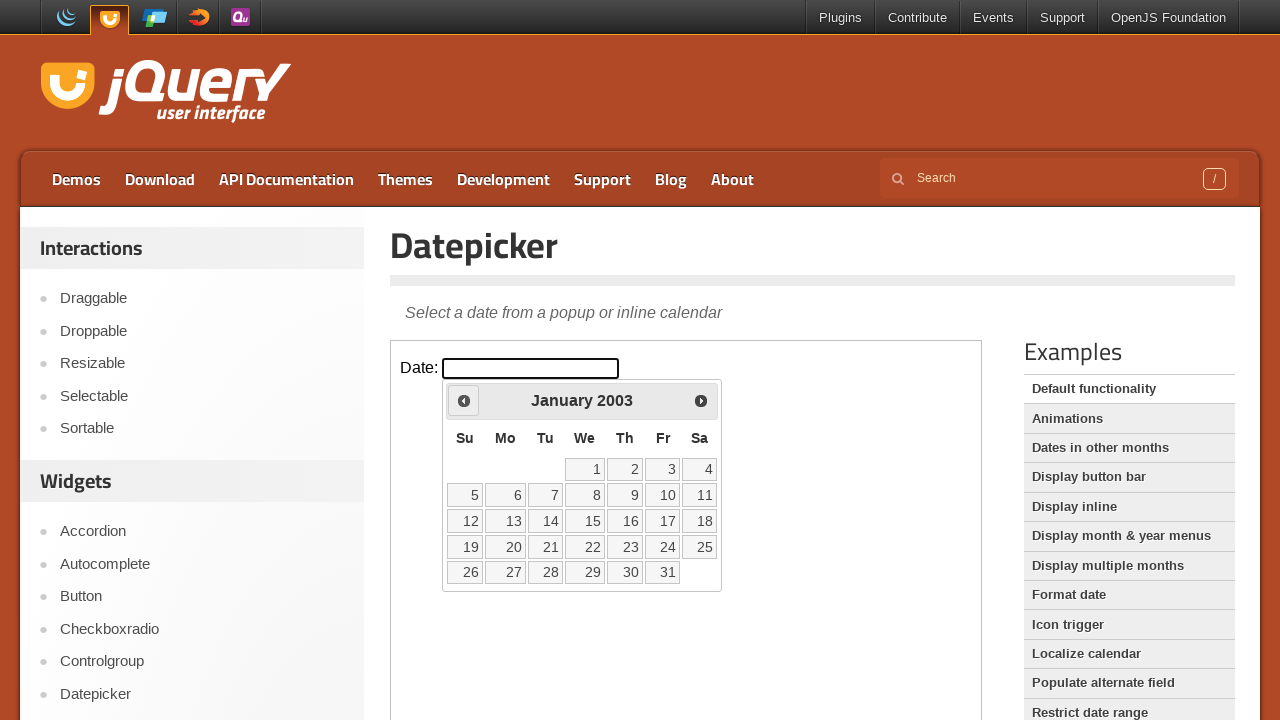

Retrieved current year: 2003
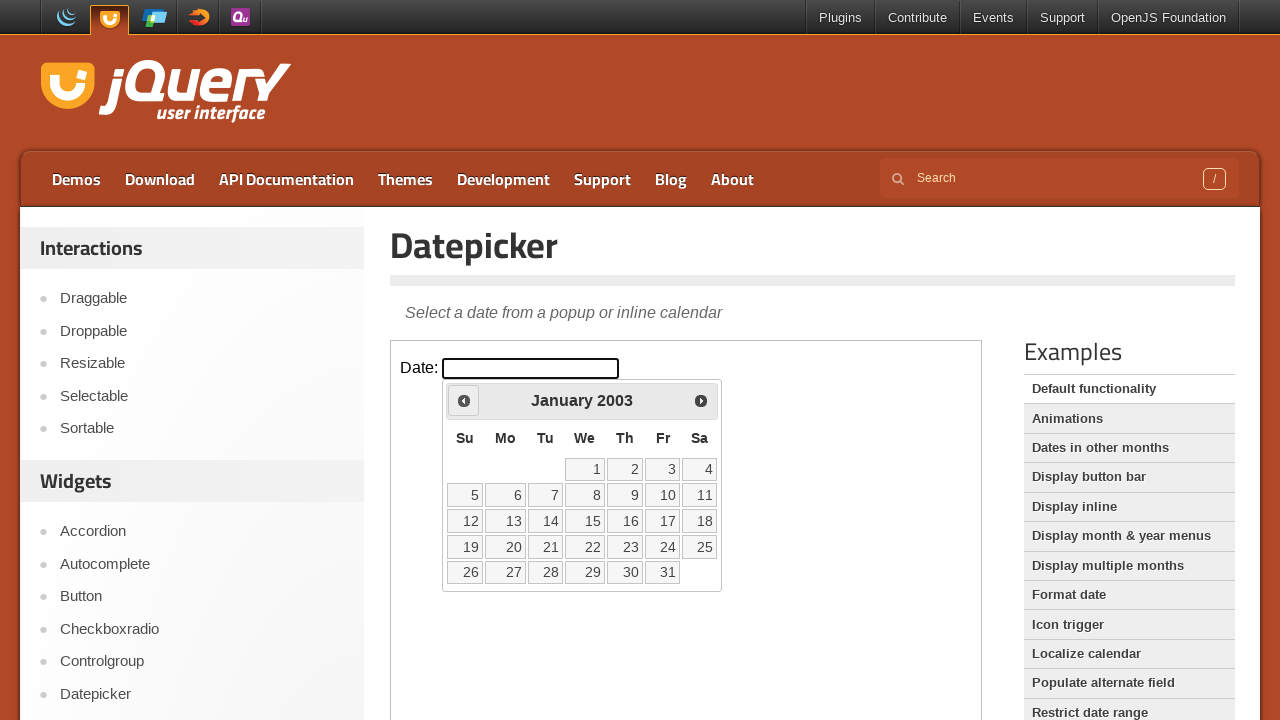

Clicked previous month button to navigate backwards at (464, 400) on iframe >> nth=0 >> internal:control=enter-frame >> xpath=//span[@class='ui-icon 
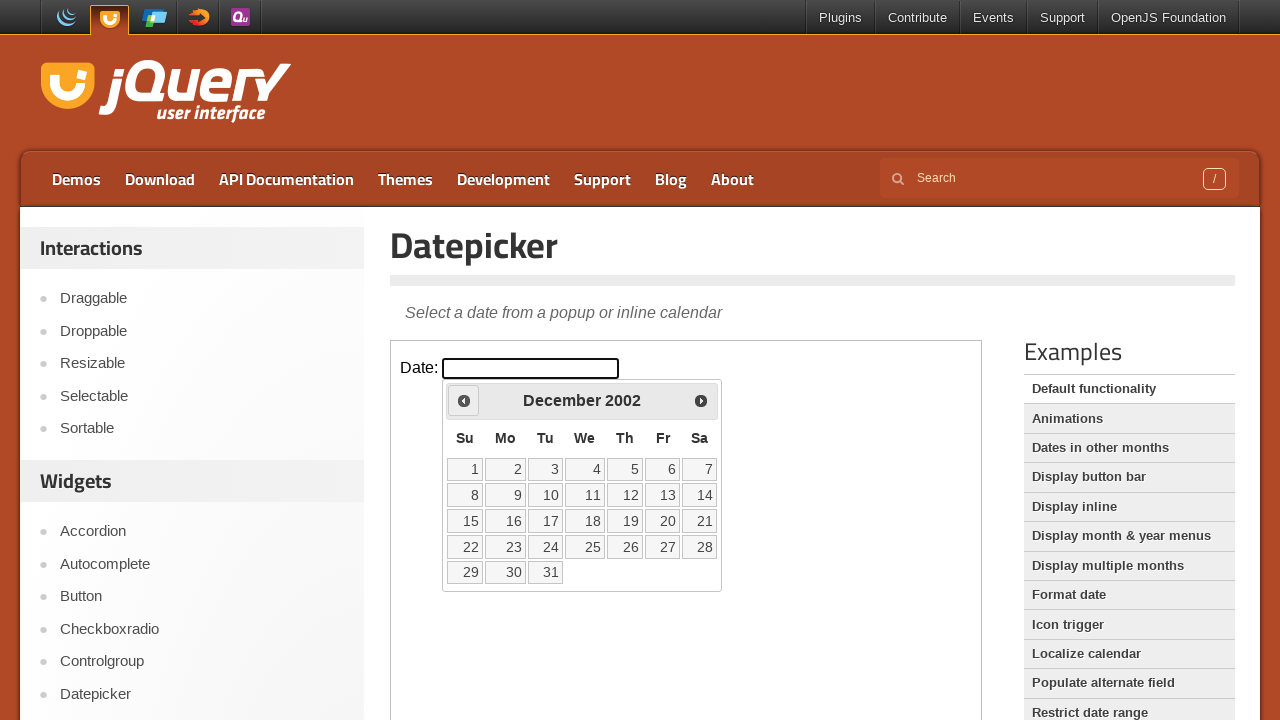

Retrieved current month: December
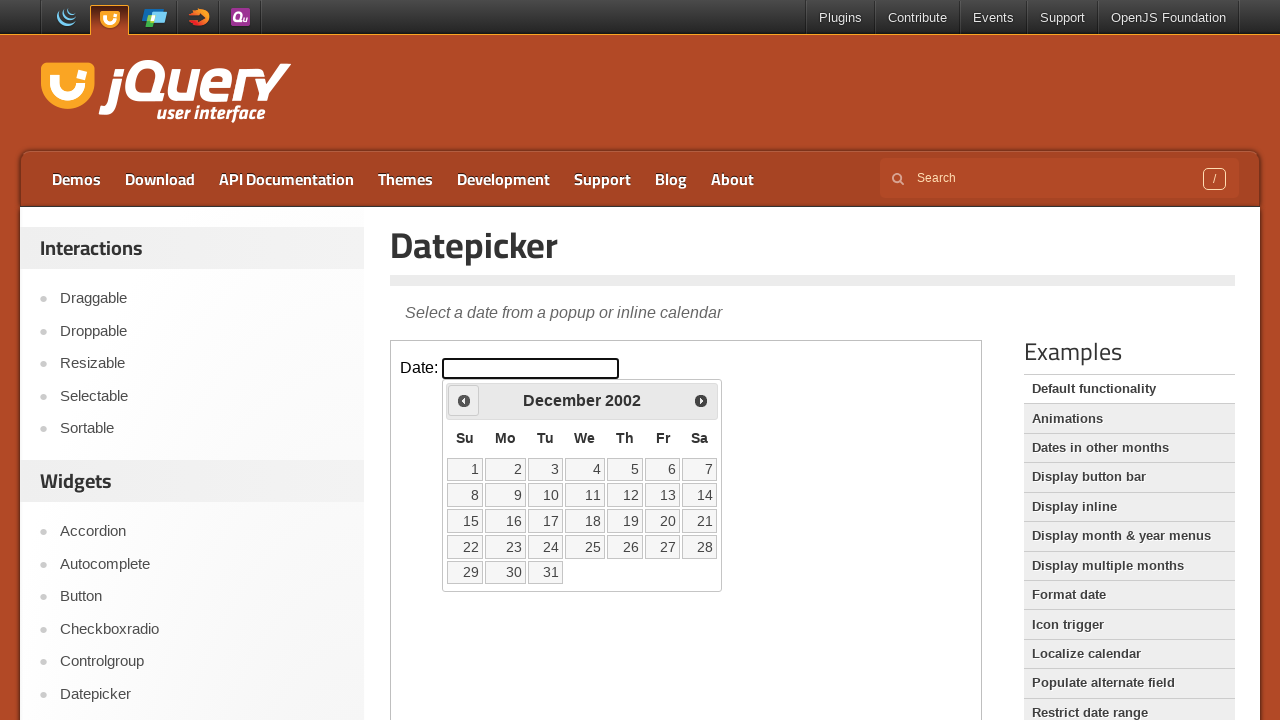

Retrieved current year: 2002
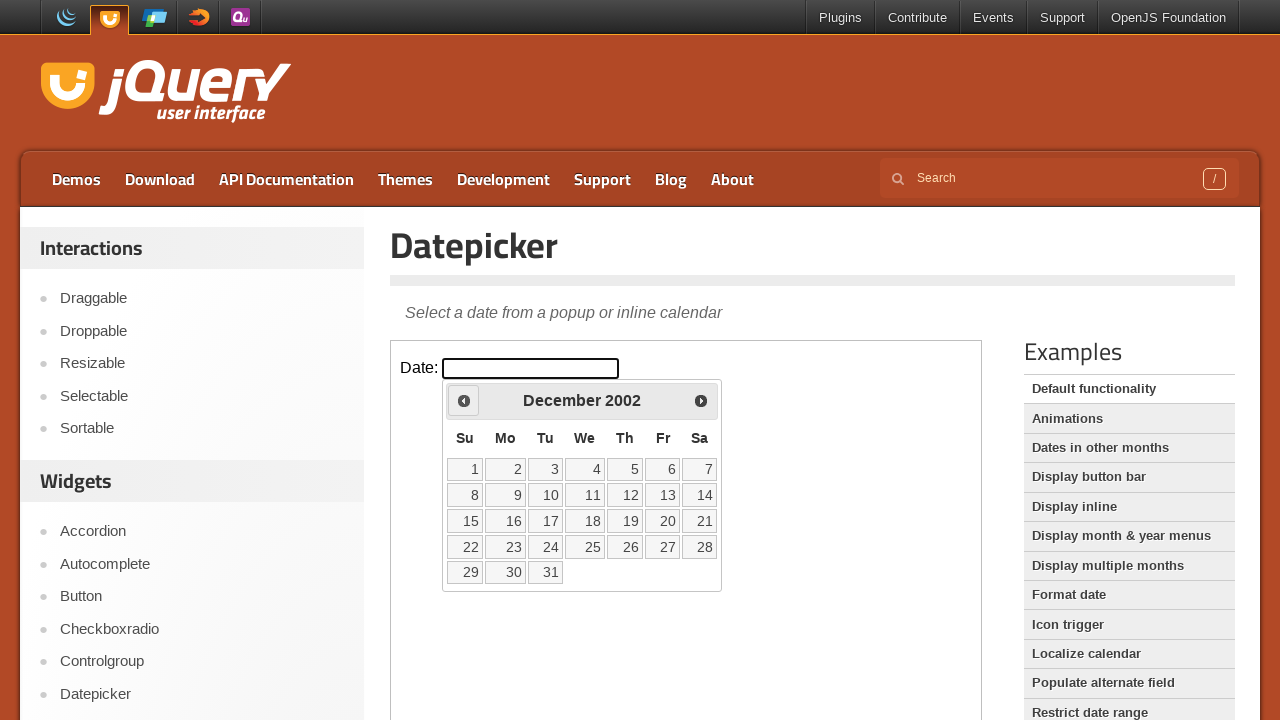

Clicked previous month button to navigate backwards at (464, 400) on iframe >> nth=0 >> internal:control=enter-frame >> xpath=//span[@class='ui-icon 
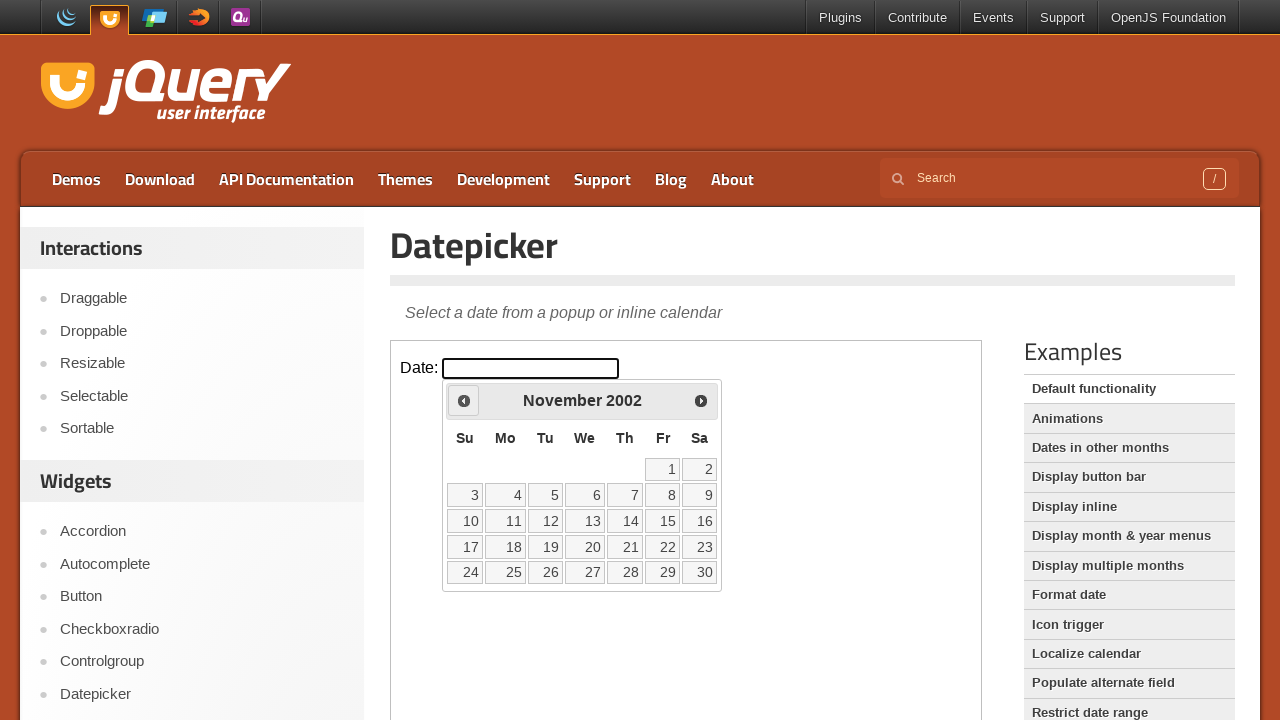

Retrieved current month: November
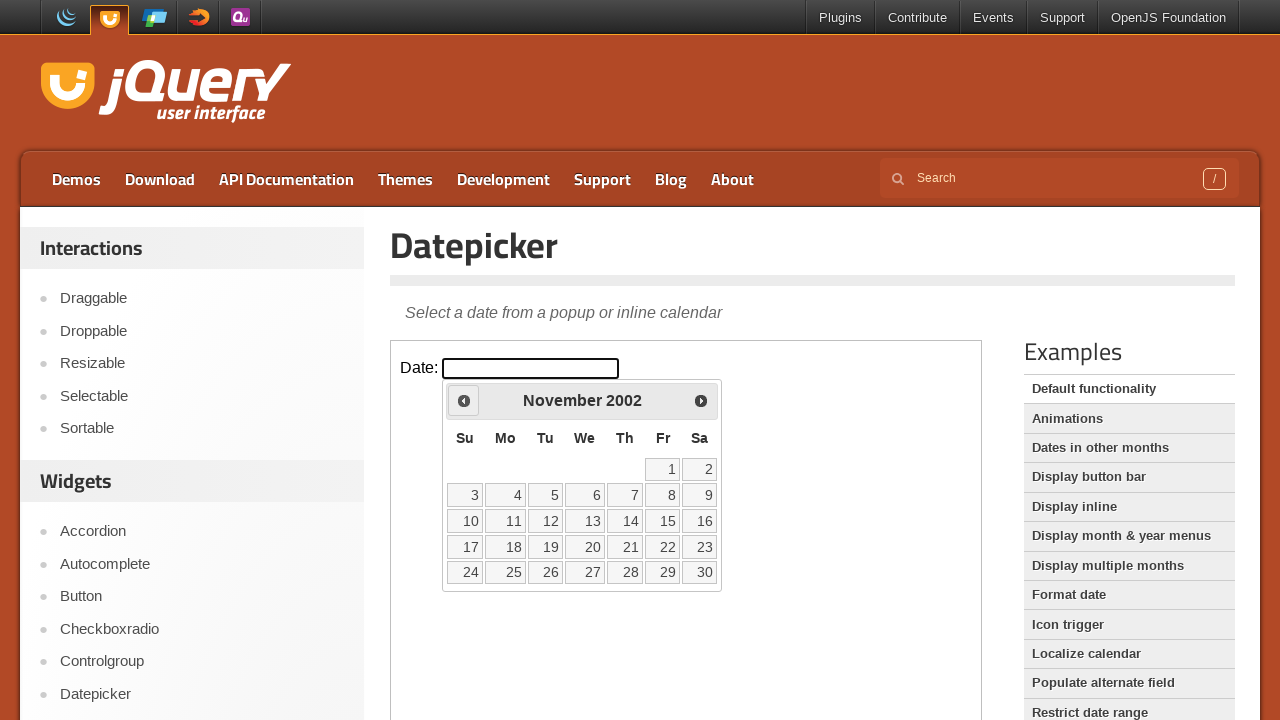

Retrieved current year: 2002
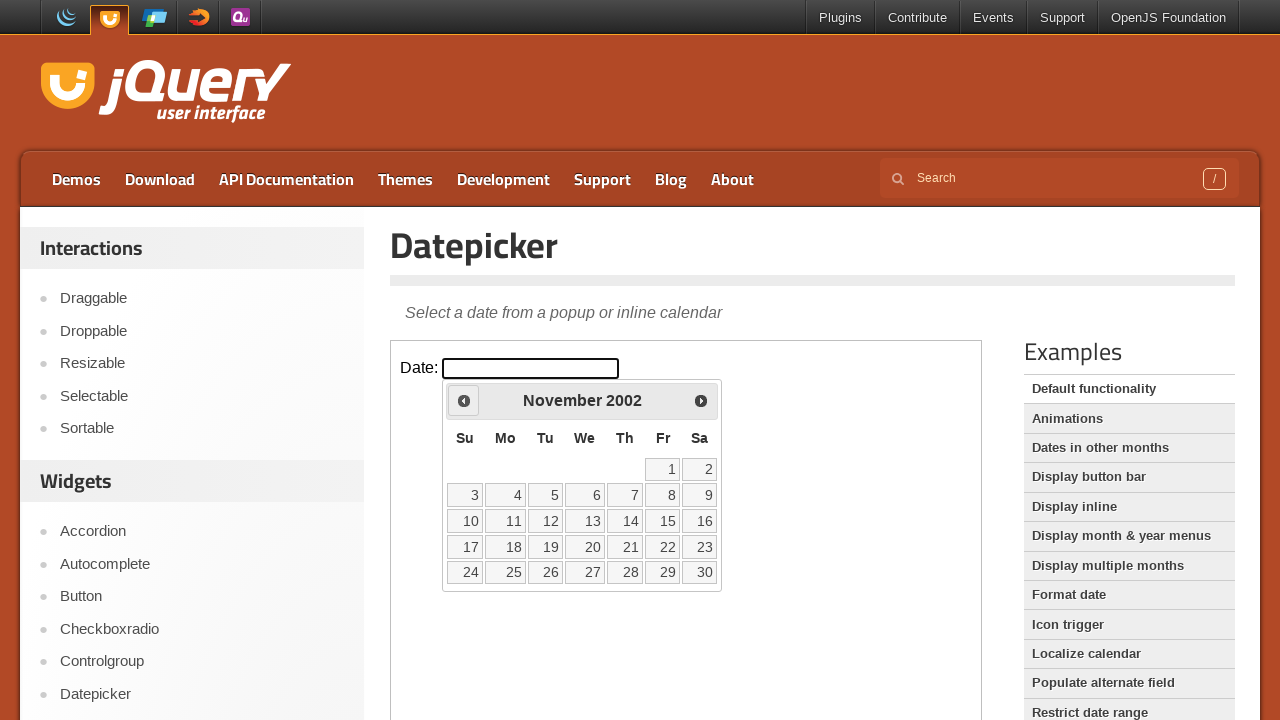

Clicked previous month button to navigate backwards at (464, 400) on iframe >> nth=0 >> internal:control=enter-frame >> xpath=//span[@class='ui-icon 
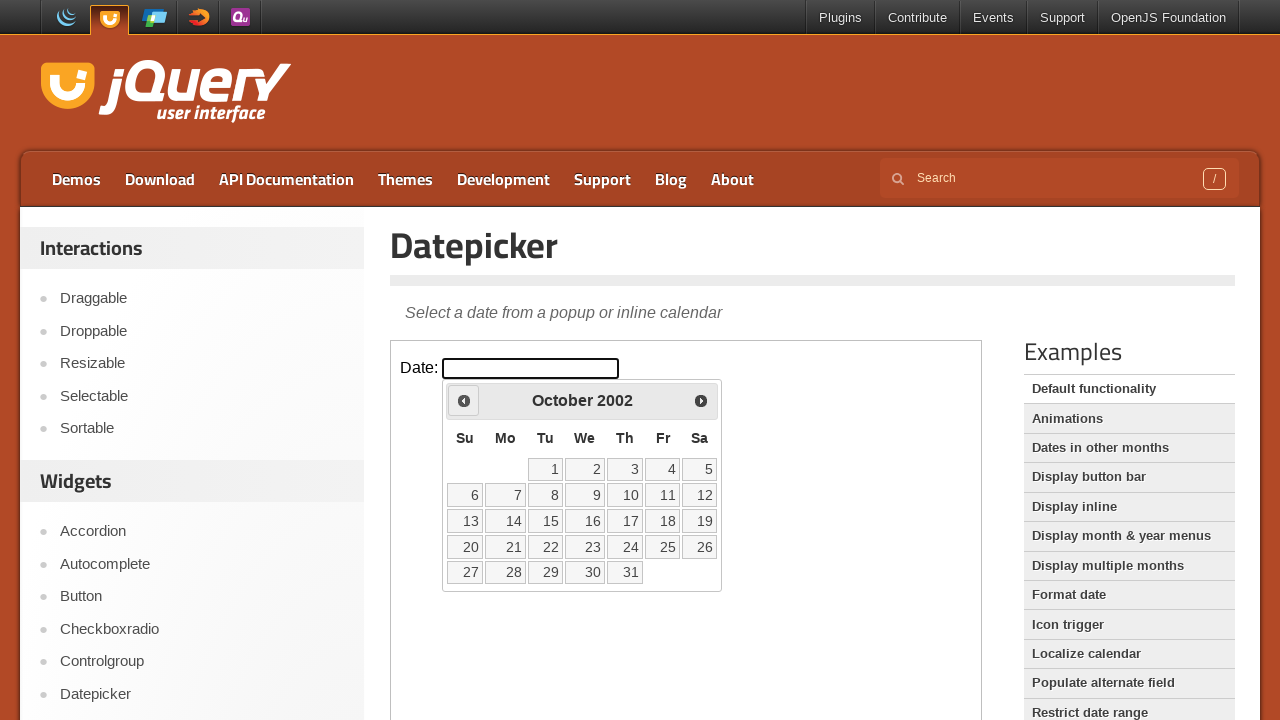

Retrieved current month: October
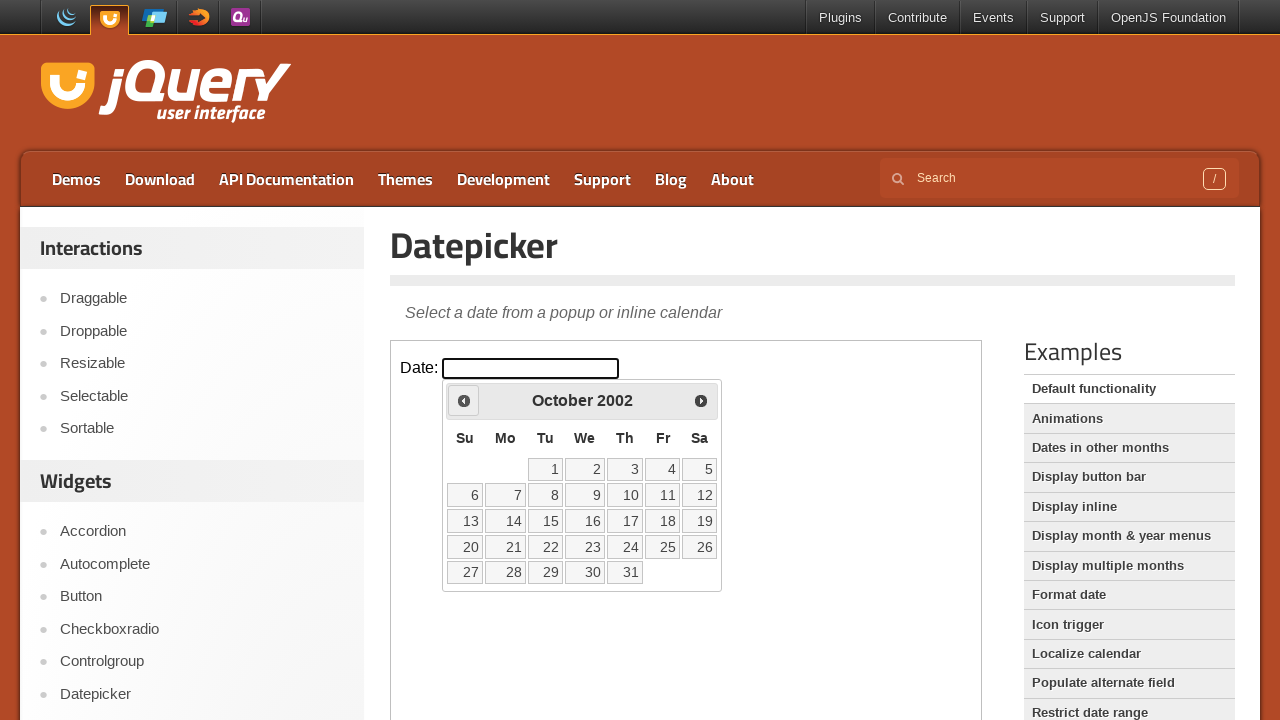

Retrieved current year: 2002
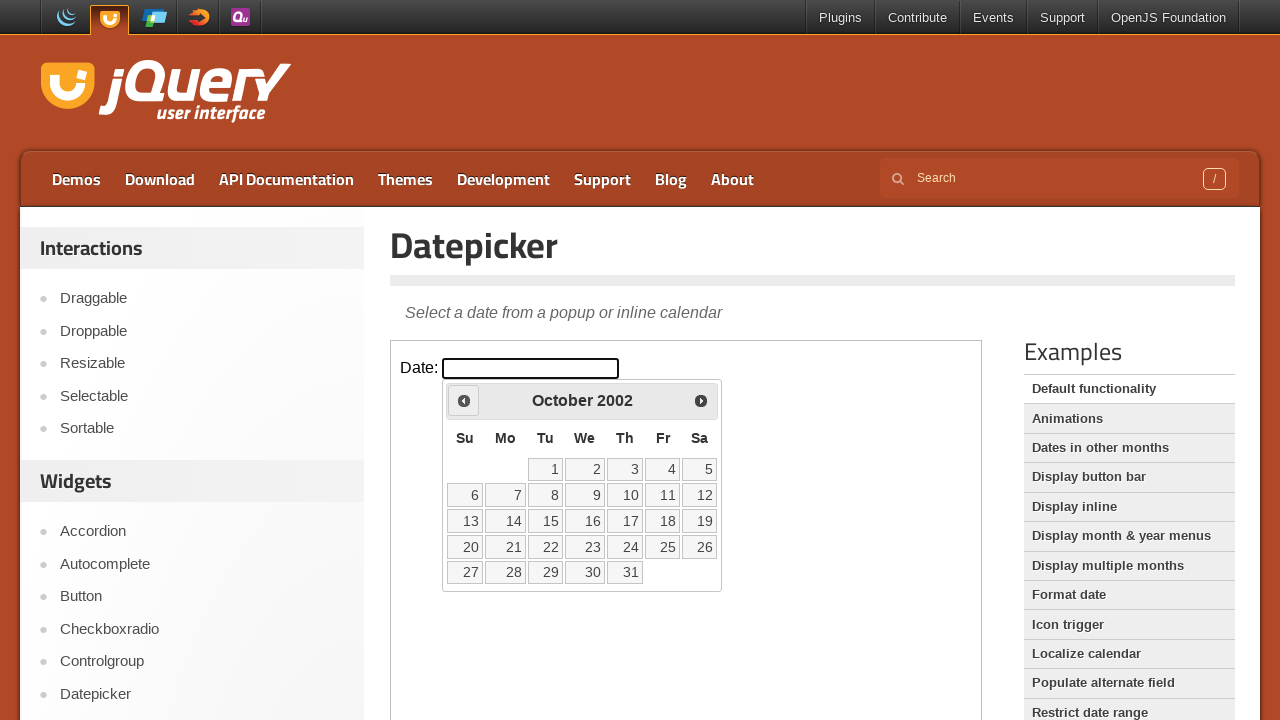

Clicked previous month button to navigate backwards at (464, 400) on iframe >> nth=0 >> internal:control=enter-frame >> xpath=//span[@class='ui-icon 
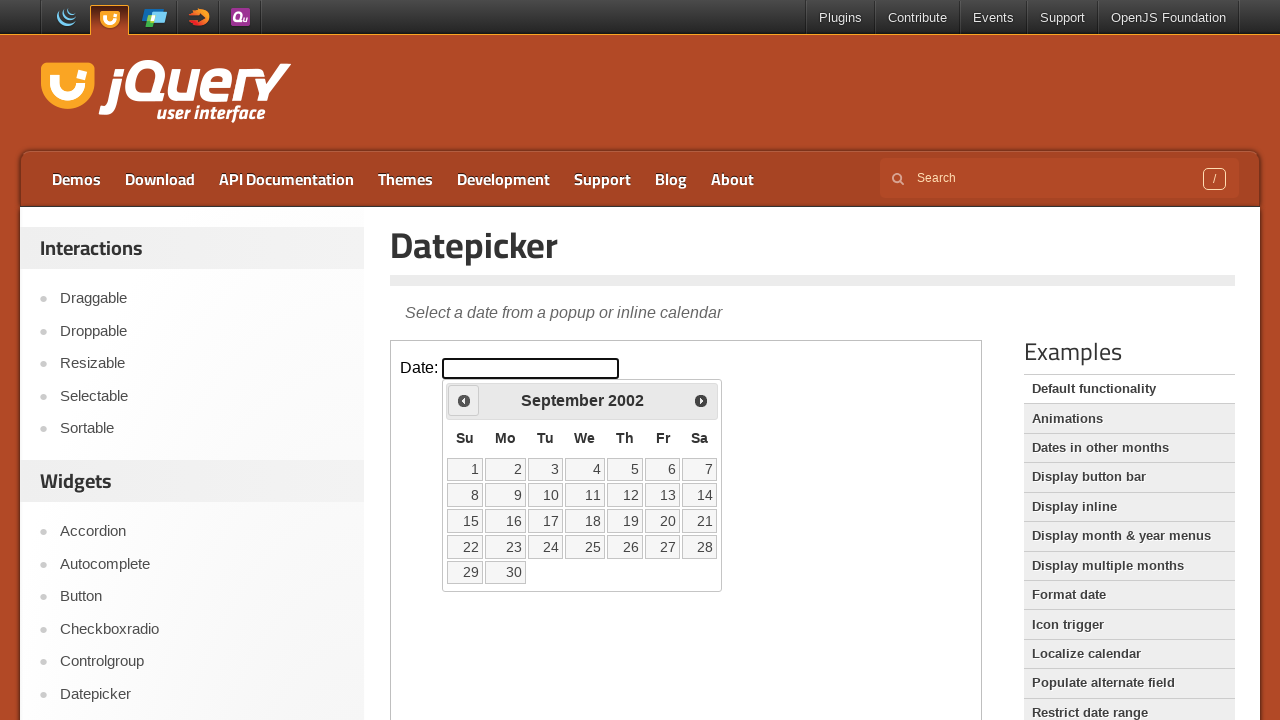

Retrieved current month: September
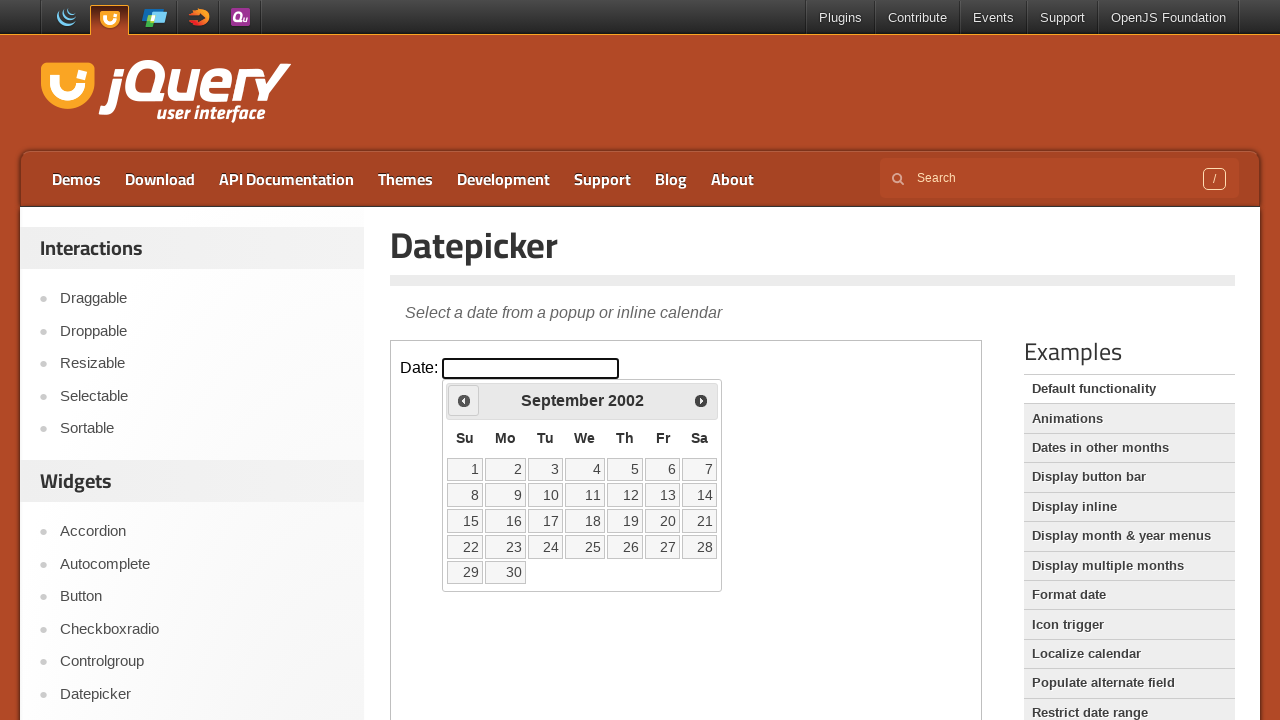

Retrieved current year: 2002
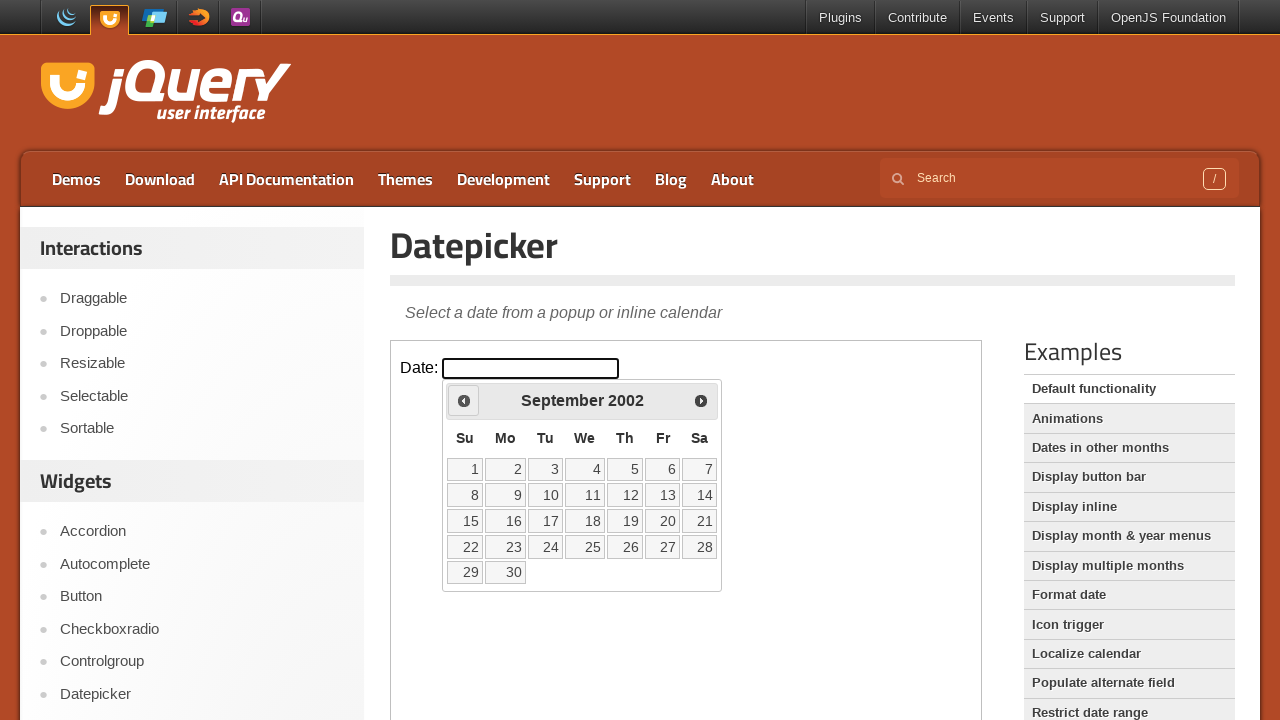

Clicked previous month button to navigate backwards at (464, 400) on iframe >> nth=0 >> internal:control=enter-frame >> xpath=//span[@class='ui-icon 
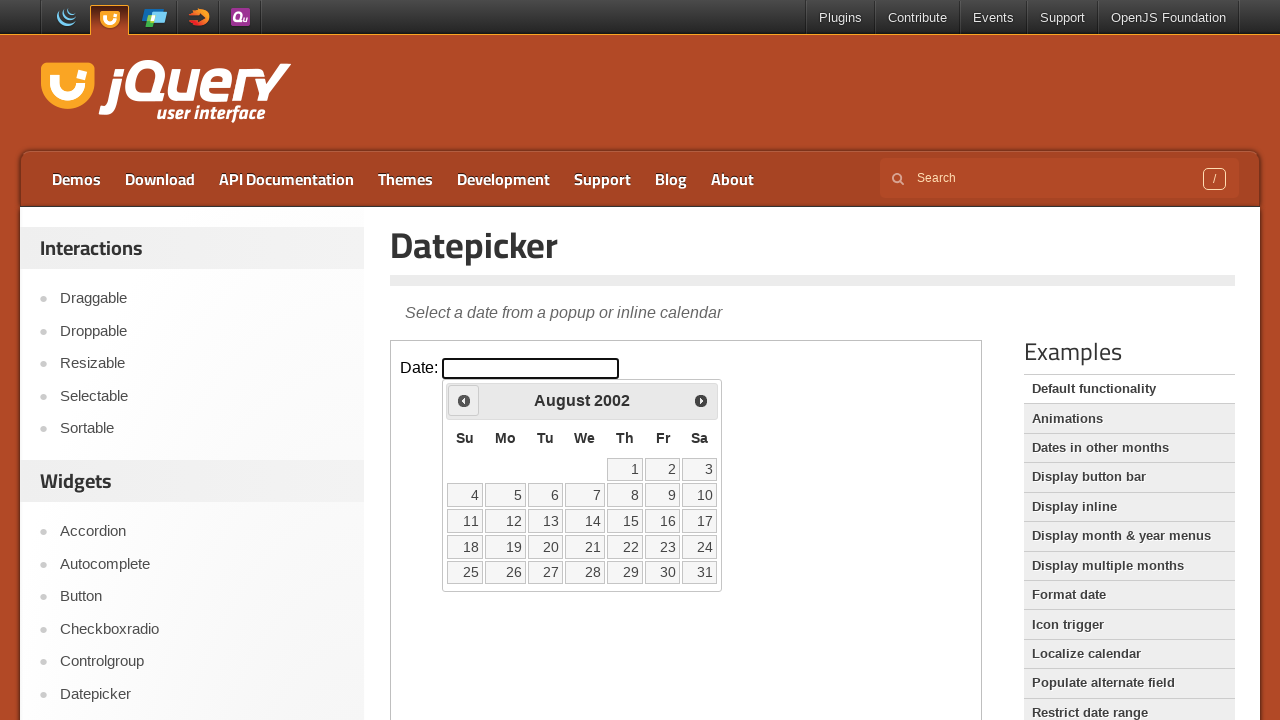

Retrieved current month: August
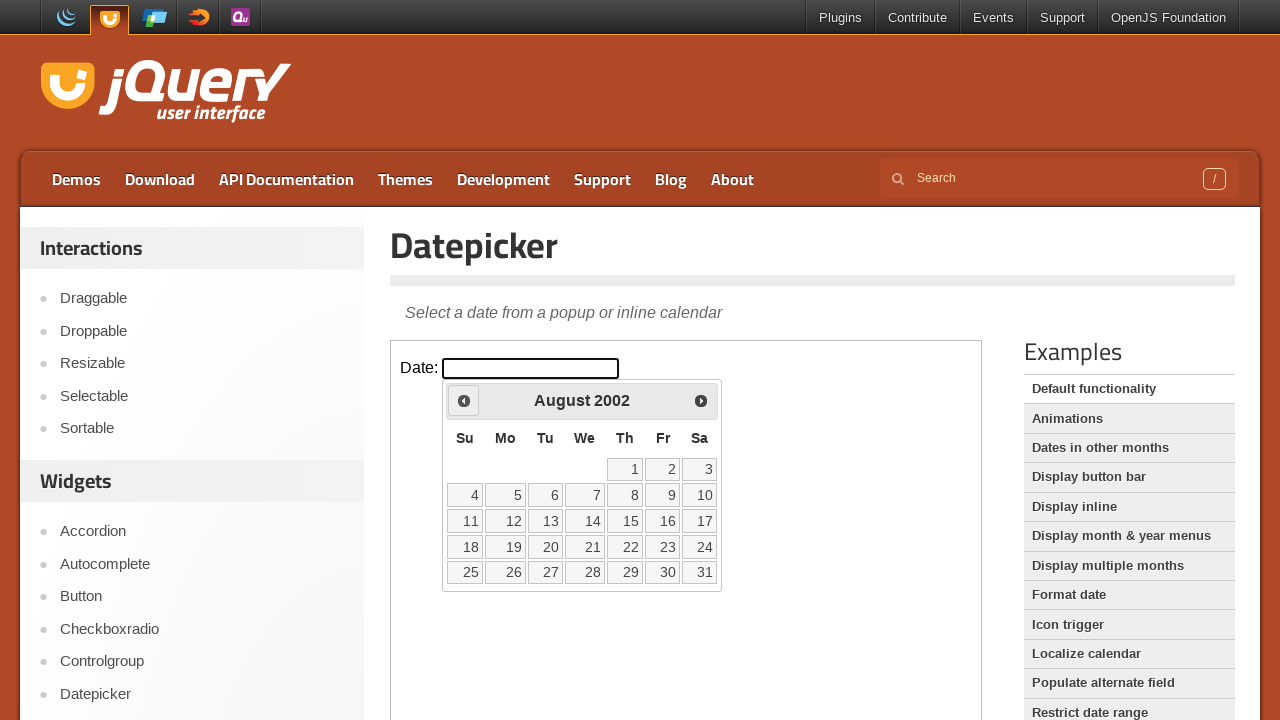

Retrieved current year: 2002
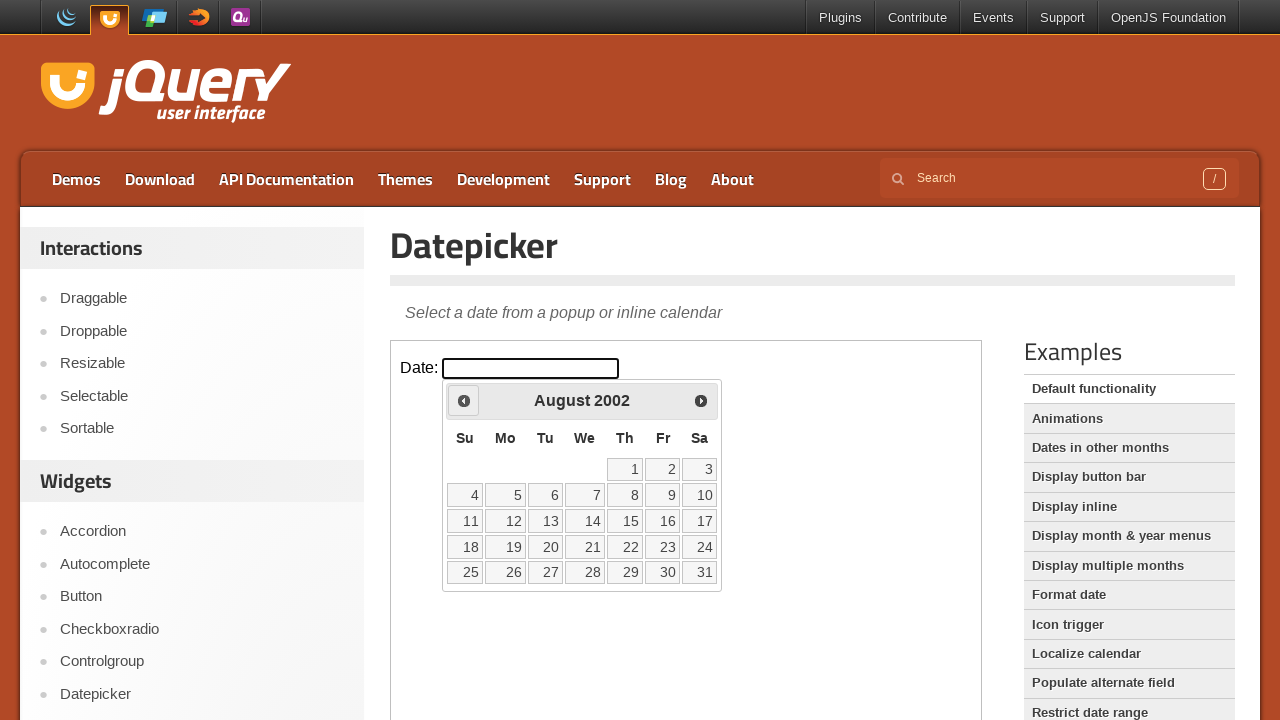

Clicked previous month button to navigate backwards at (464, 400) on iframe >> nth=0 >> internal:control=enter-frame >> xpath=//span[@class='ui-icon 
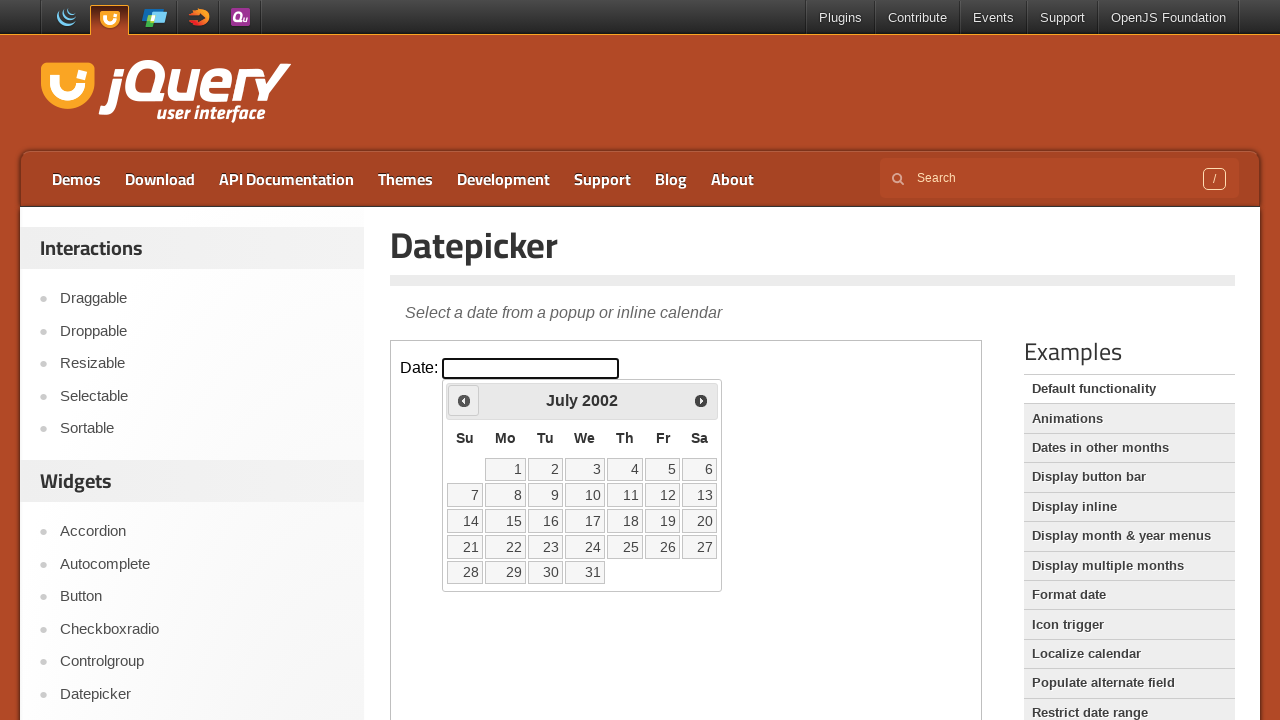

Retrieved current month: July
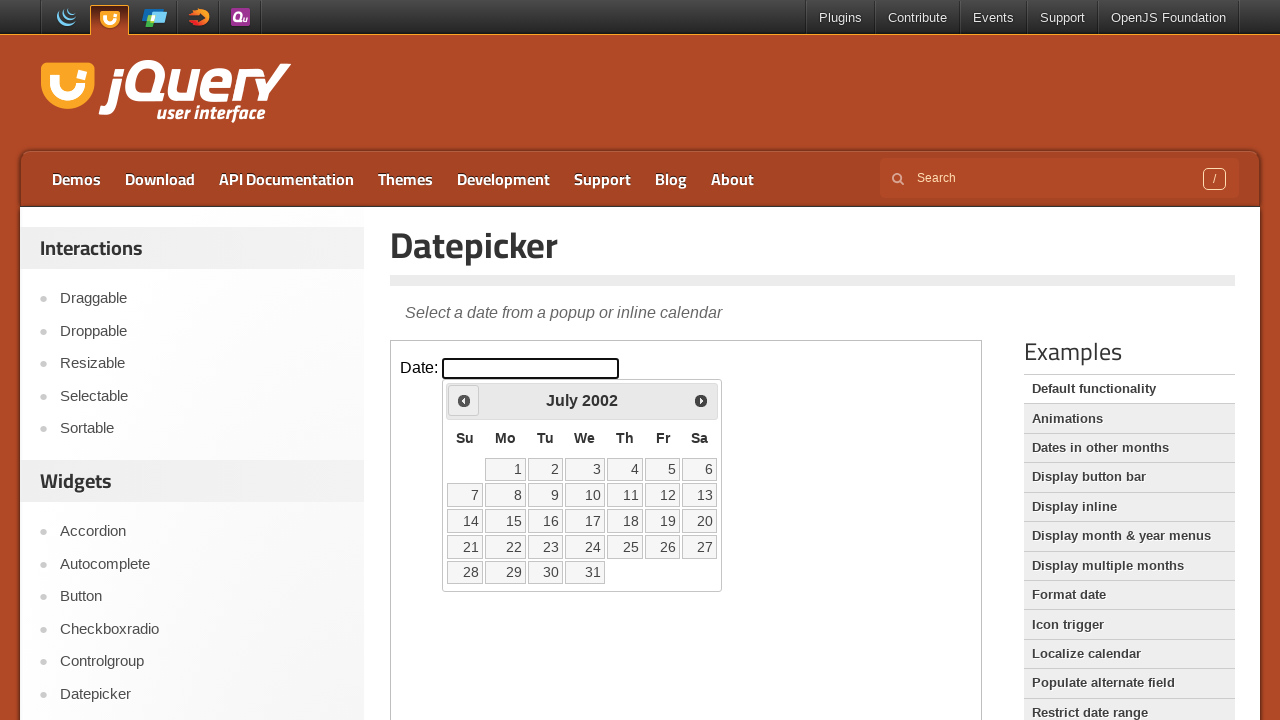

Retrieved current year: 2002
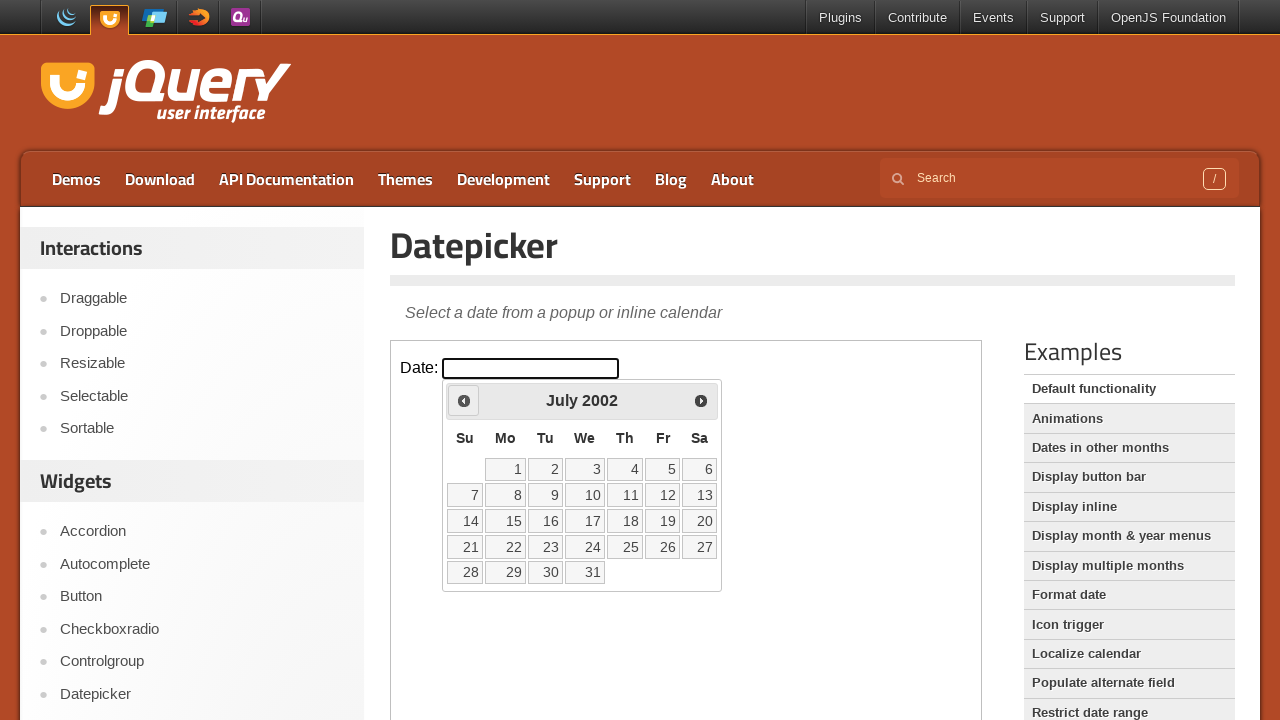

Clicked previous month button to navigate backwards at (464, 400) on iframe >> nth=0 >> internal:control=enter-frame >> xpath=//span[@class='ui-icon 
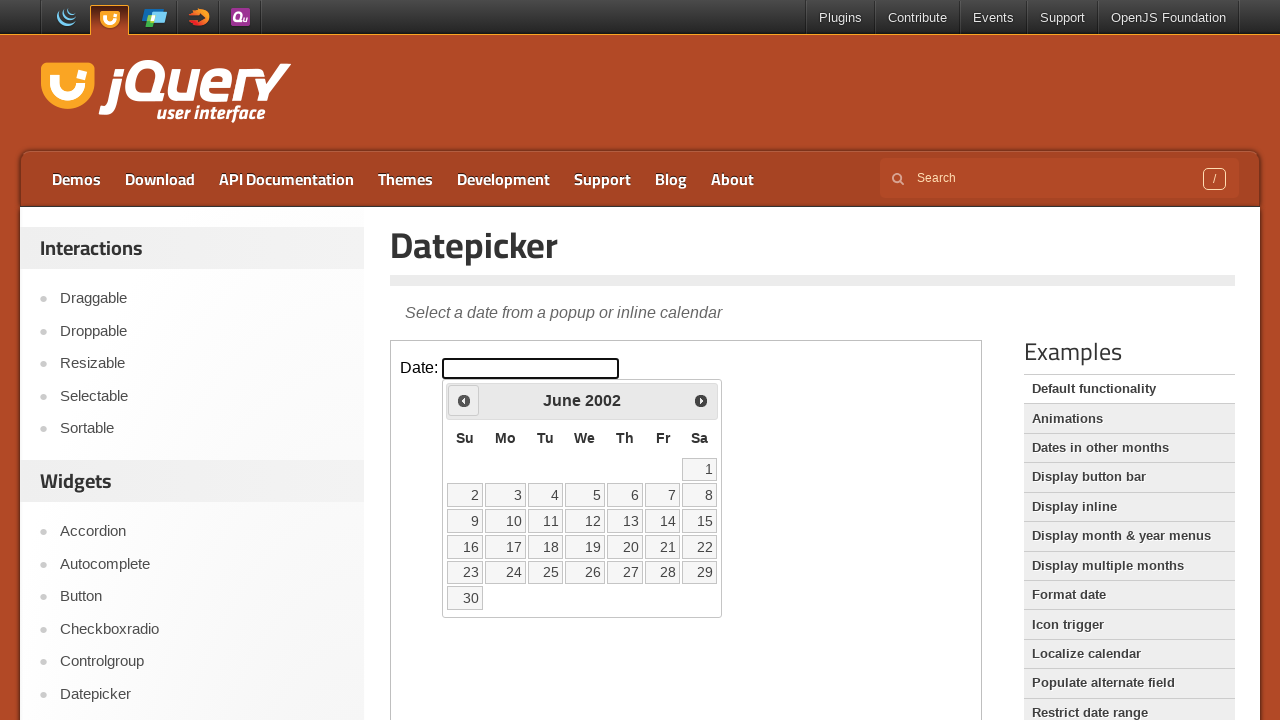

Retrieved current month: June
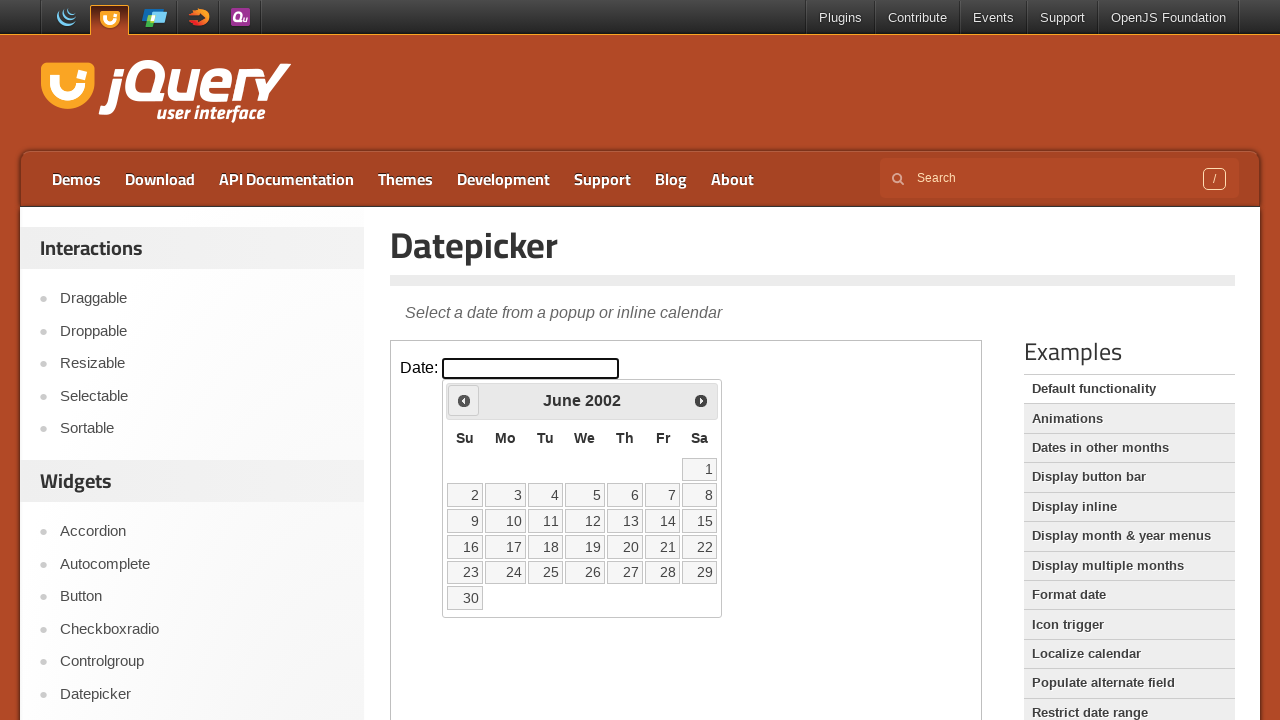

Retrieved current year: 2002
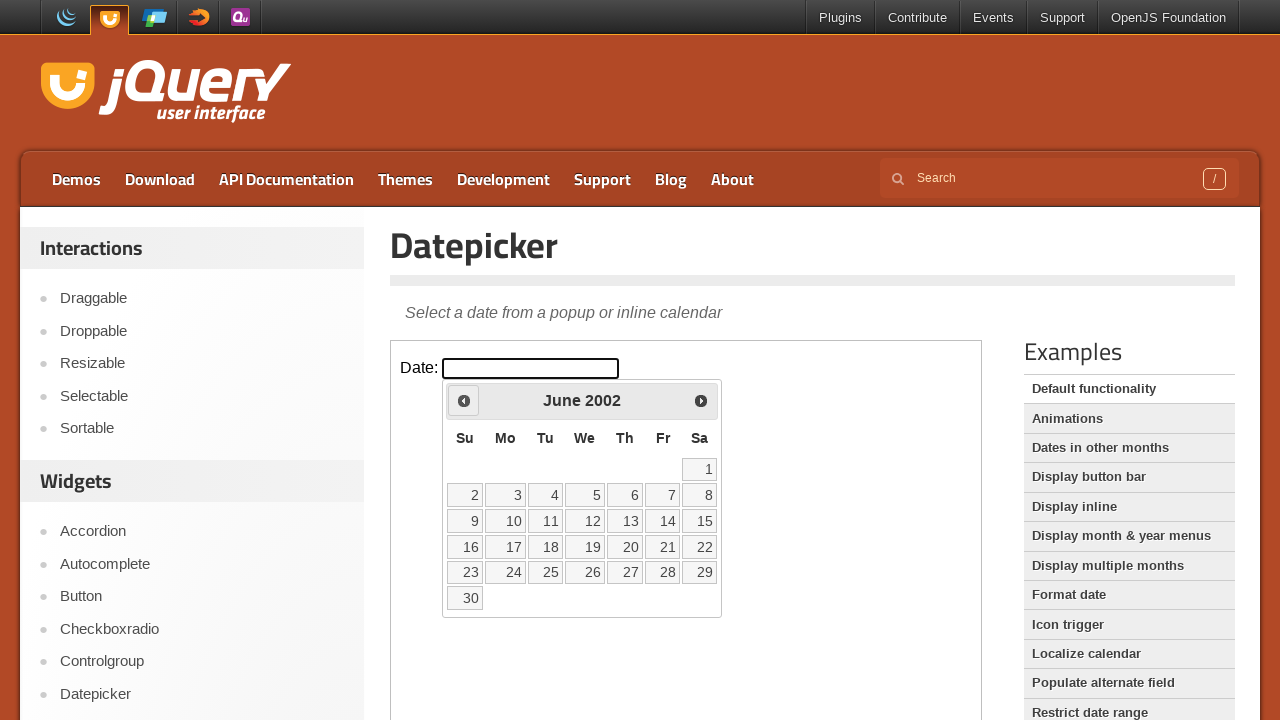

Clicked previous month button to navigate backwards at (464, 400) on iframe >> nth=0 >> internal:control=enter-frame >> xpath=//span[@class='ui-icon 
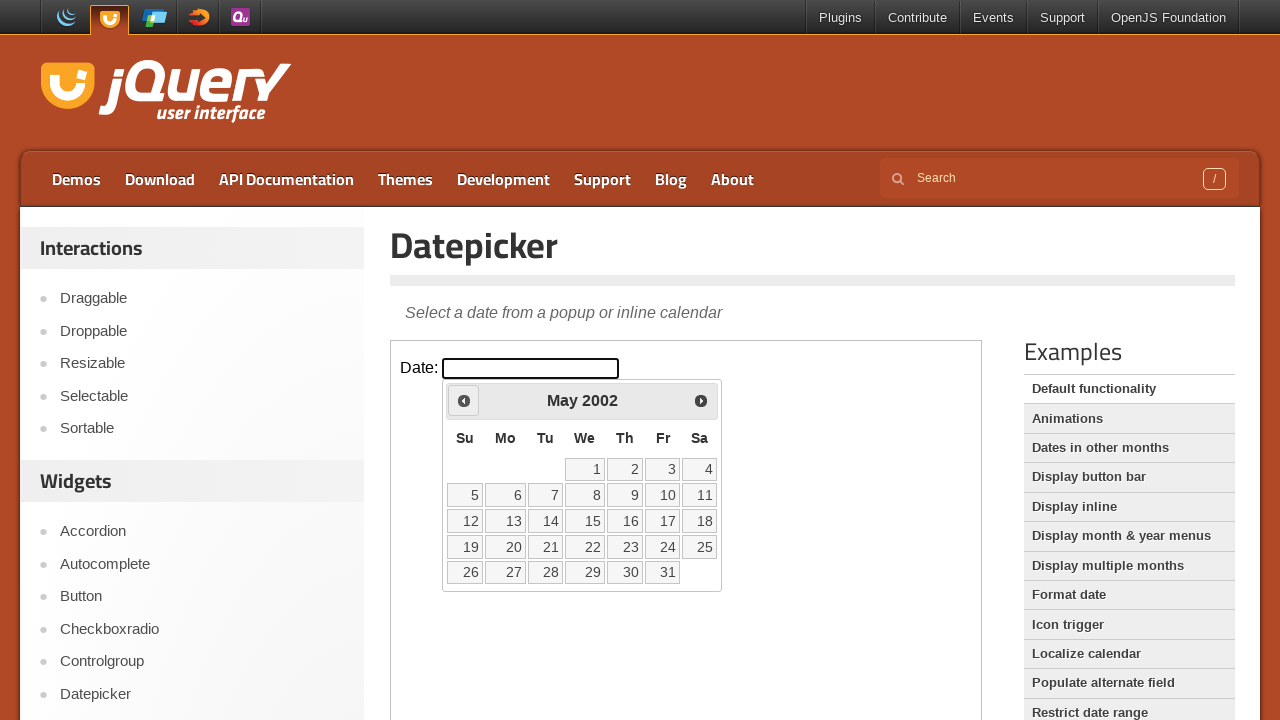

Retrieved current month: May
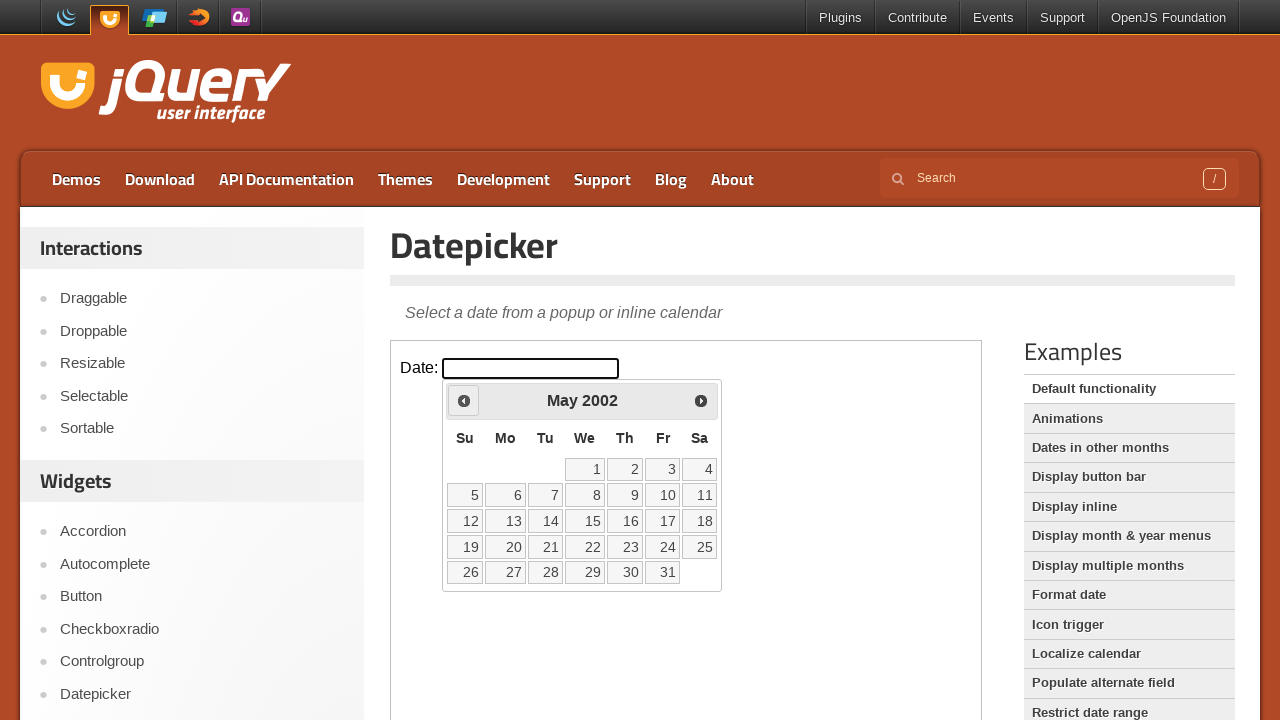

Retrieved current year: 2002
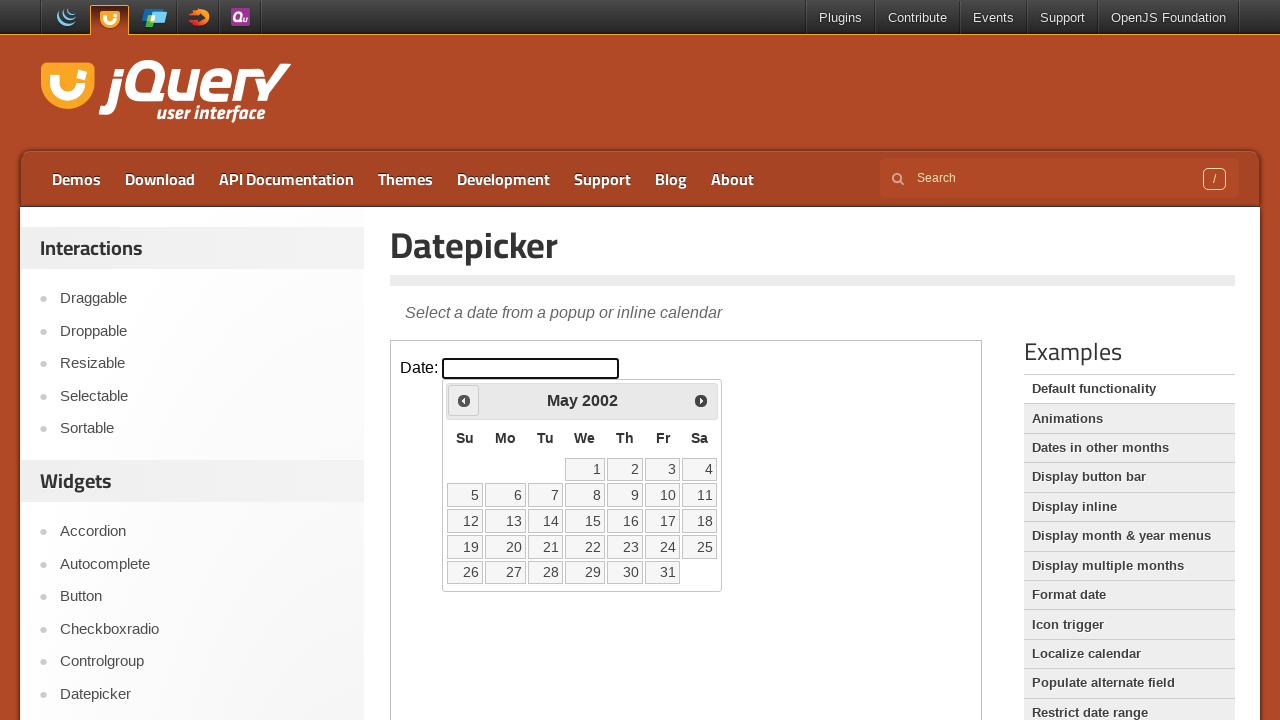

Clicked previous month button to navigate backwards at (464, 400) on iframe >> nth=0 >> internal:control=enter-frame >> xpath=//span[@class='ui-icon 
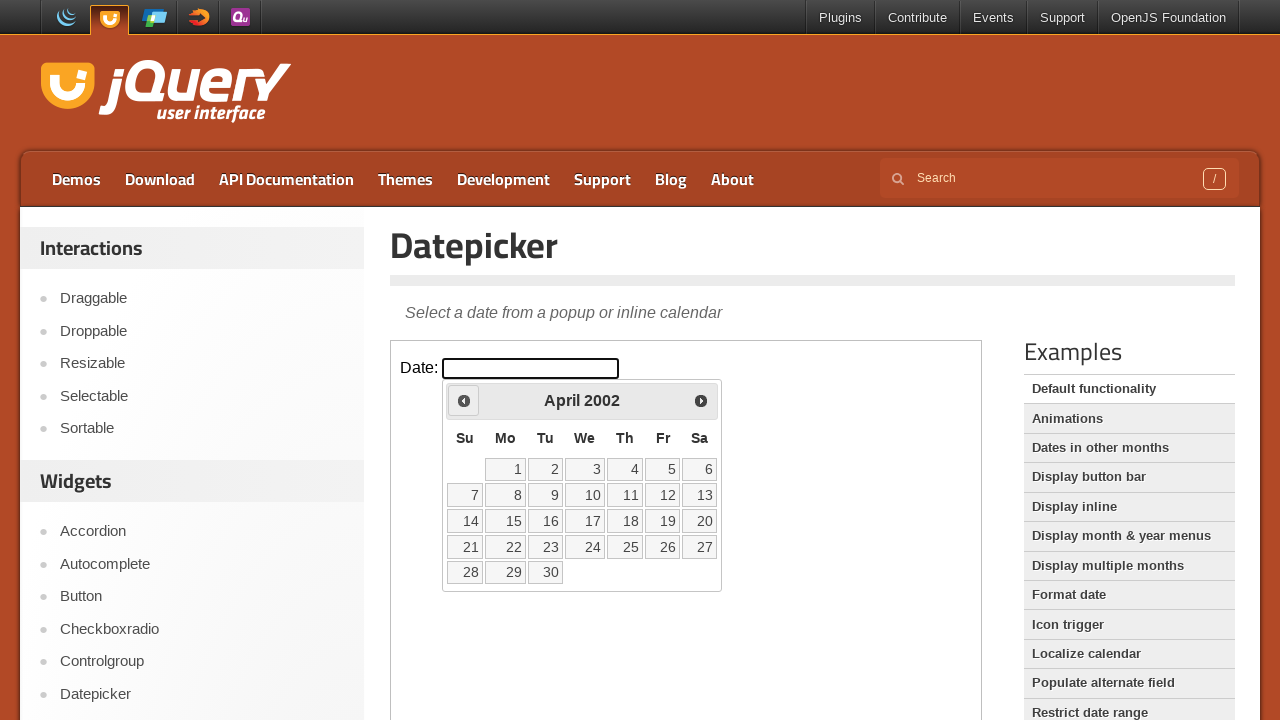

Retrieved current month: April
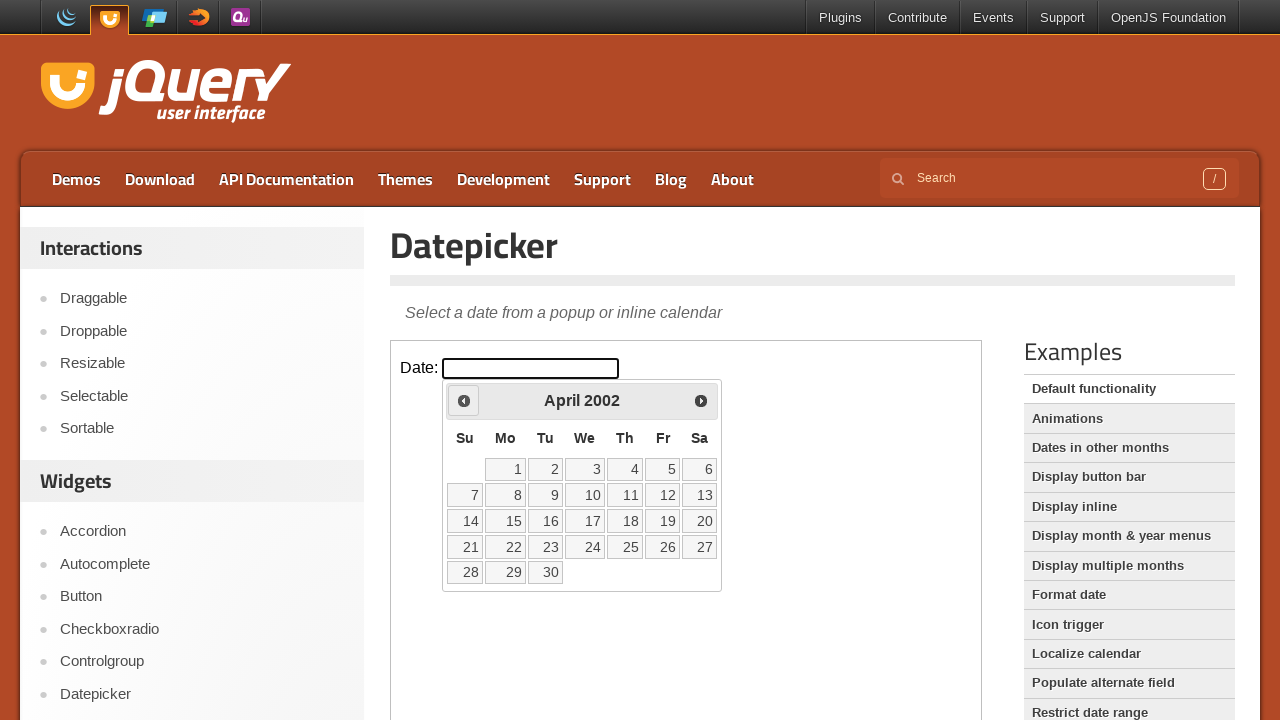

Retrieved current year: 2002
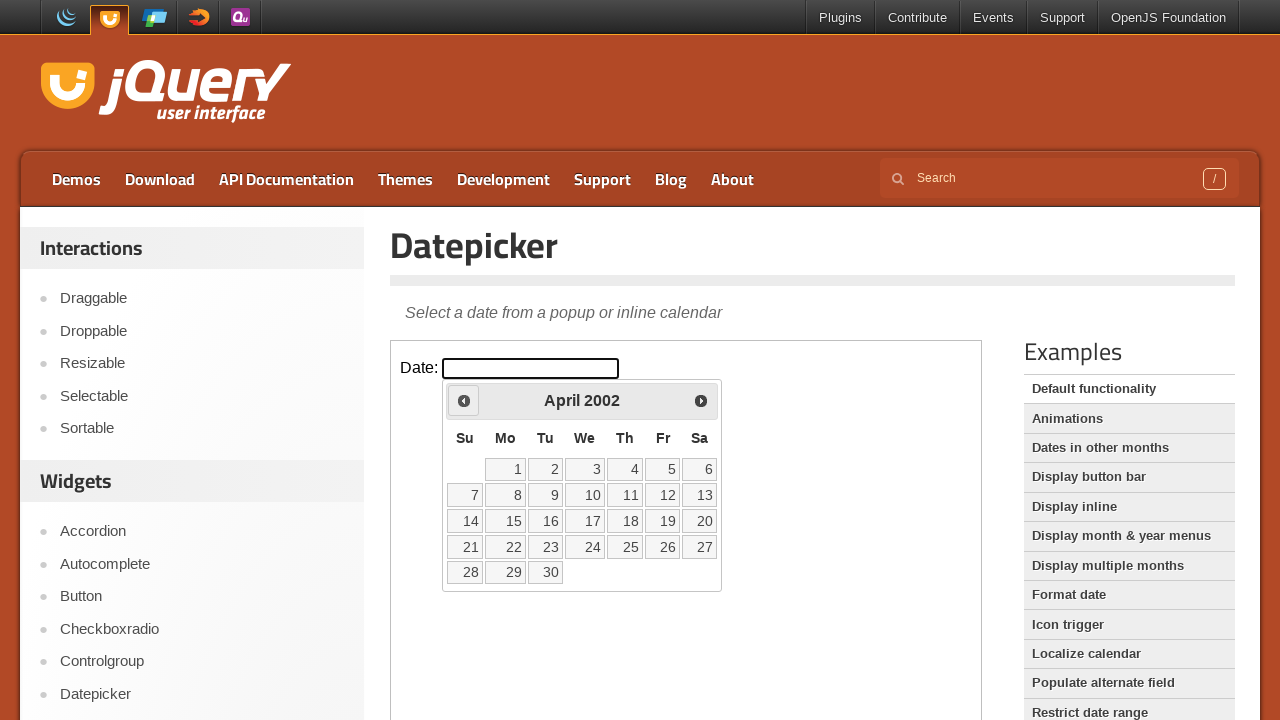

Clicked previous month button to navigate backwards at (464, 400) on iframe >> nth=0 >> internal:control=enter-frame >> xpath=//span[@class='ui-icon 
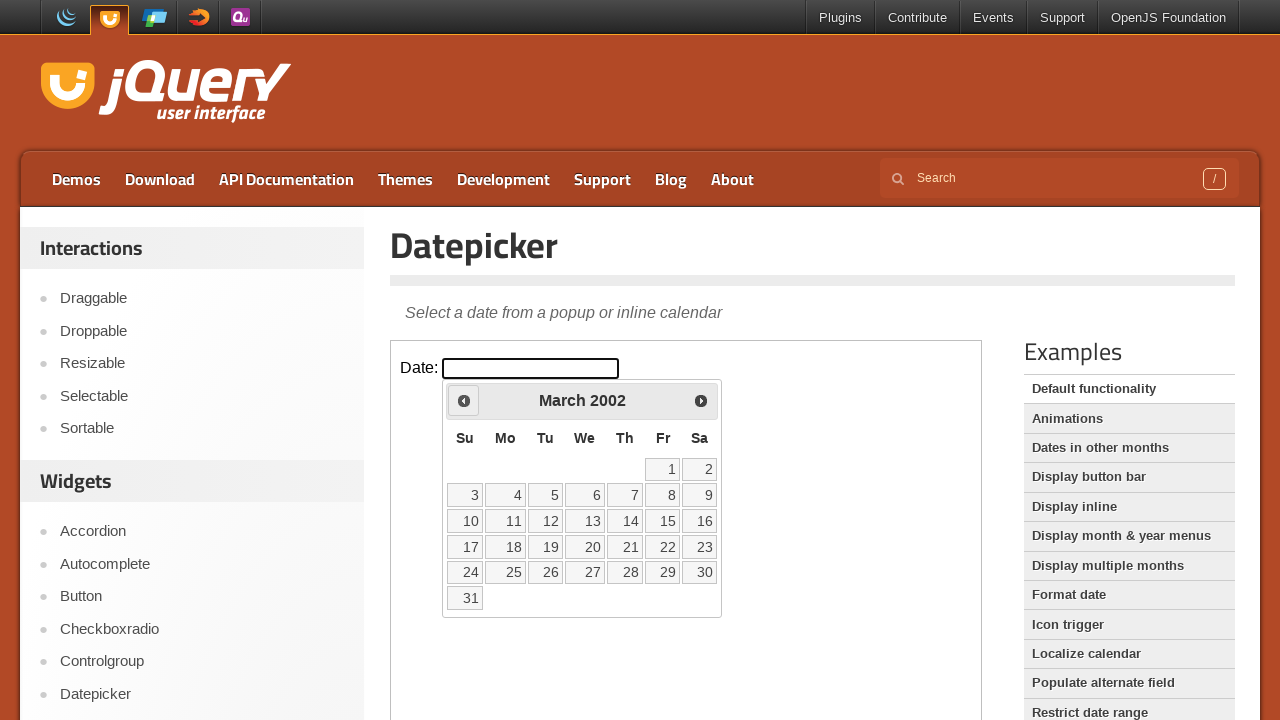

Retrieved current month: March
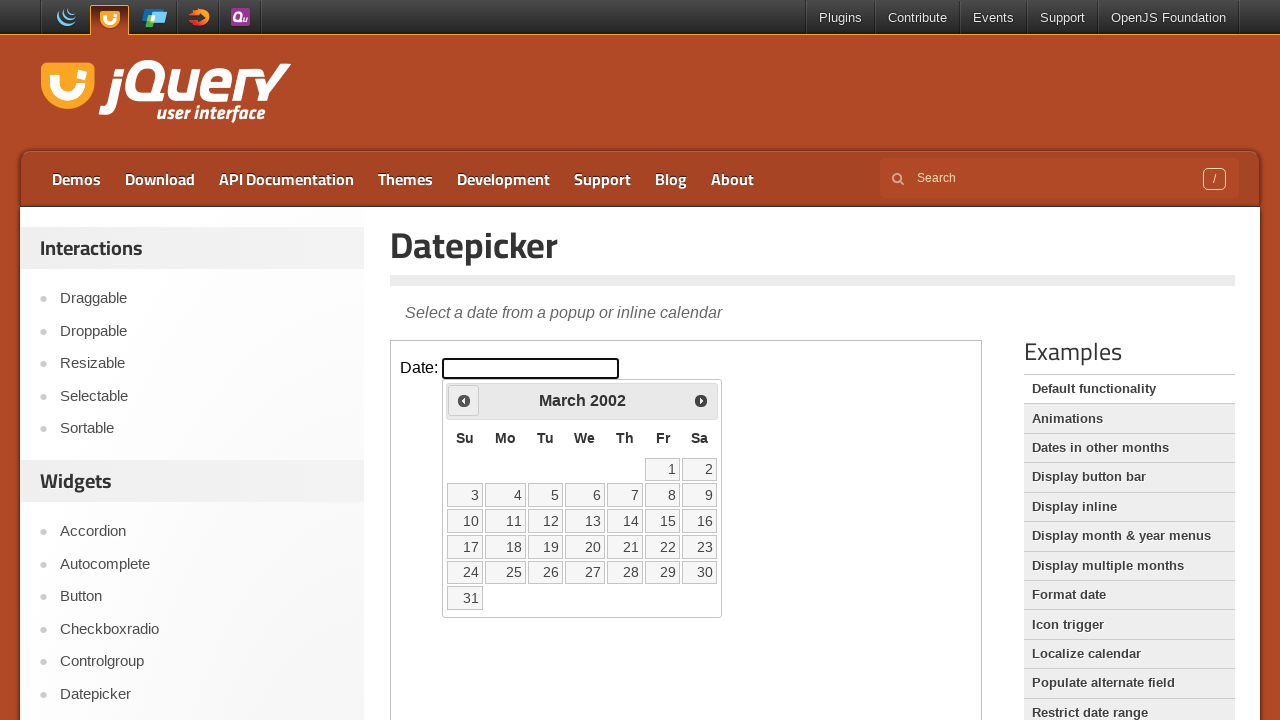

Retrieved current year: 2002
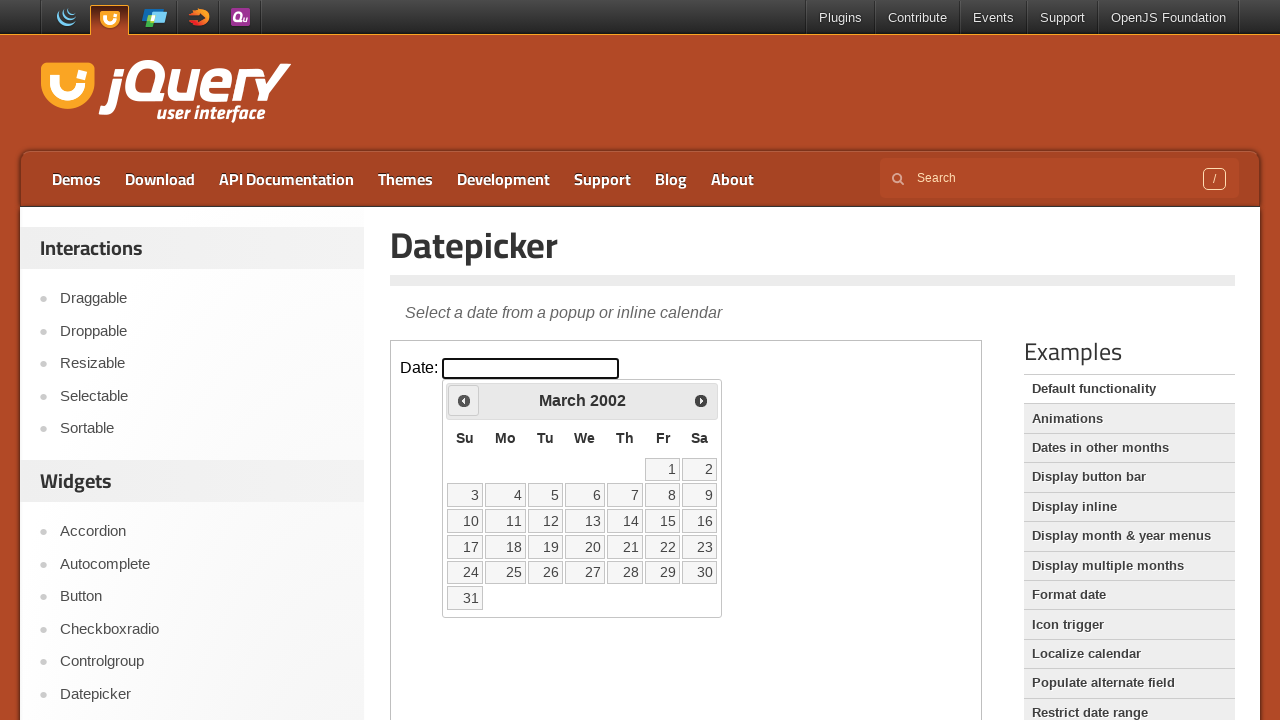

Clicked previous month button to navigate backwards at (464, 400) on iframe >> nth=0 >> internal:control=enter-frame >> xpath=//span[@class='ui-icon 
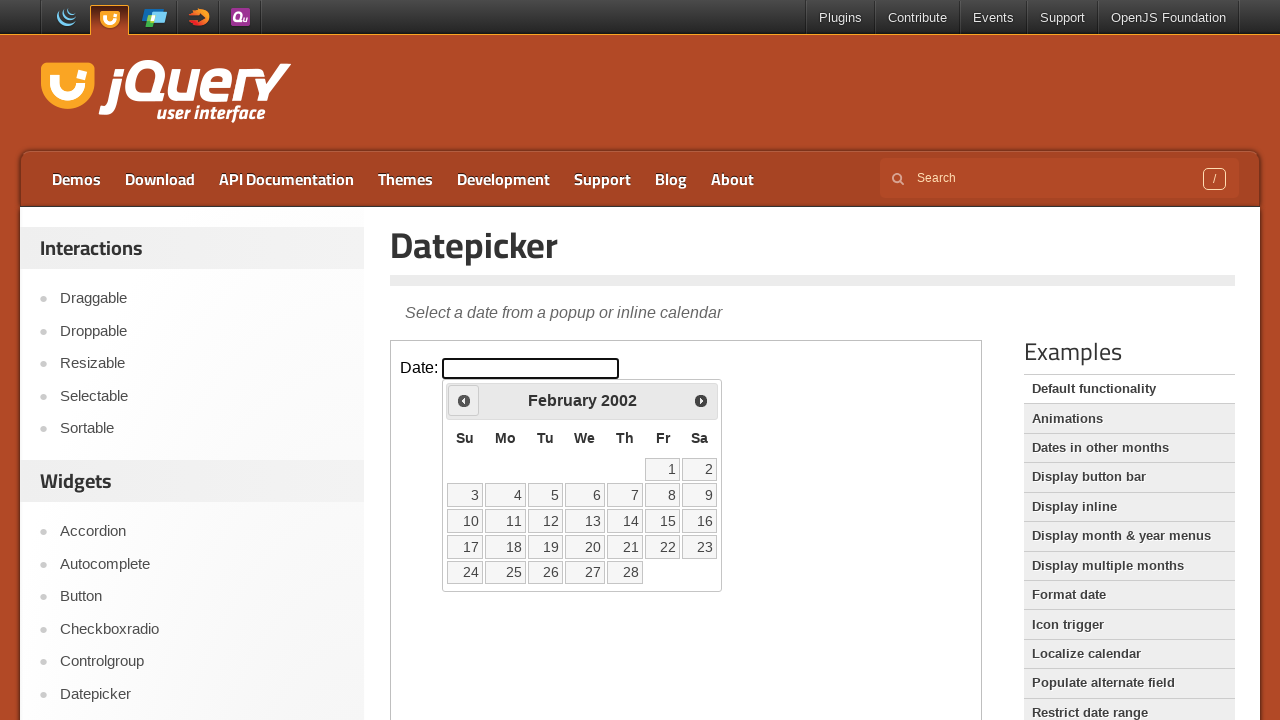

Retrieved current month: February
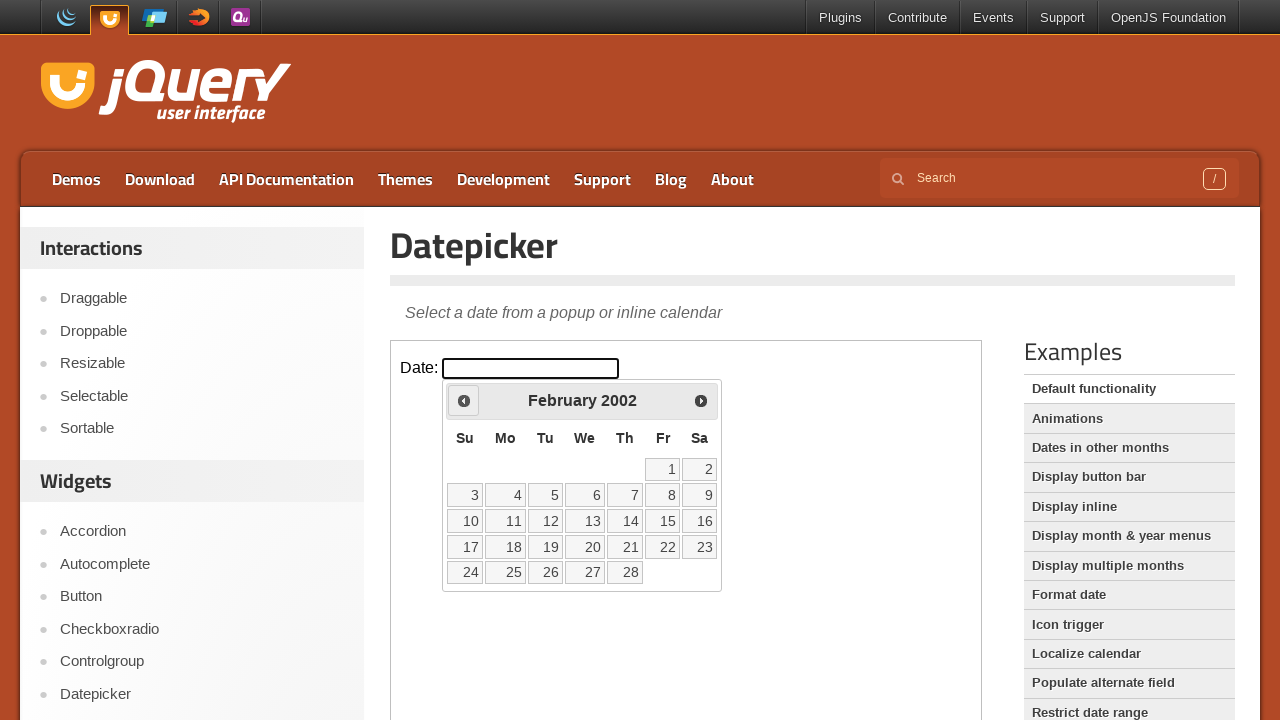

Retrieved current year: 2002
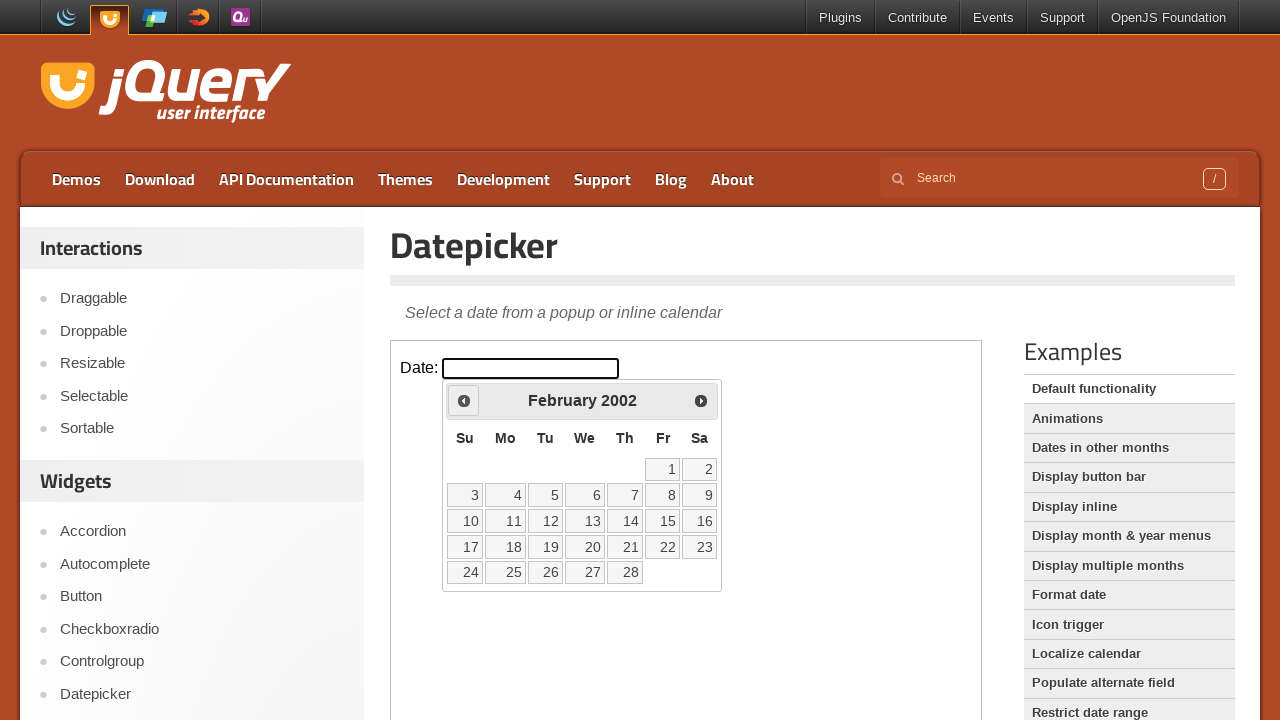

Clicked previous month button to navigate backwards at (464, 400) on iframe >> nth=0 >> internal:control=enter-frame >> xpath=//span[@class='ui-icon 
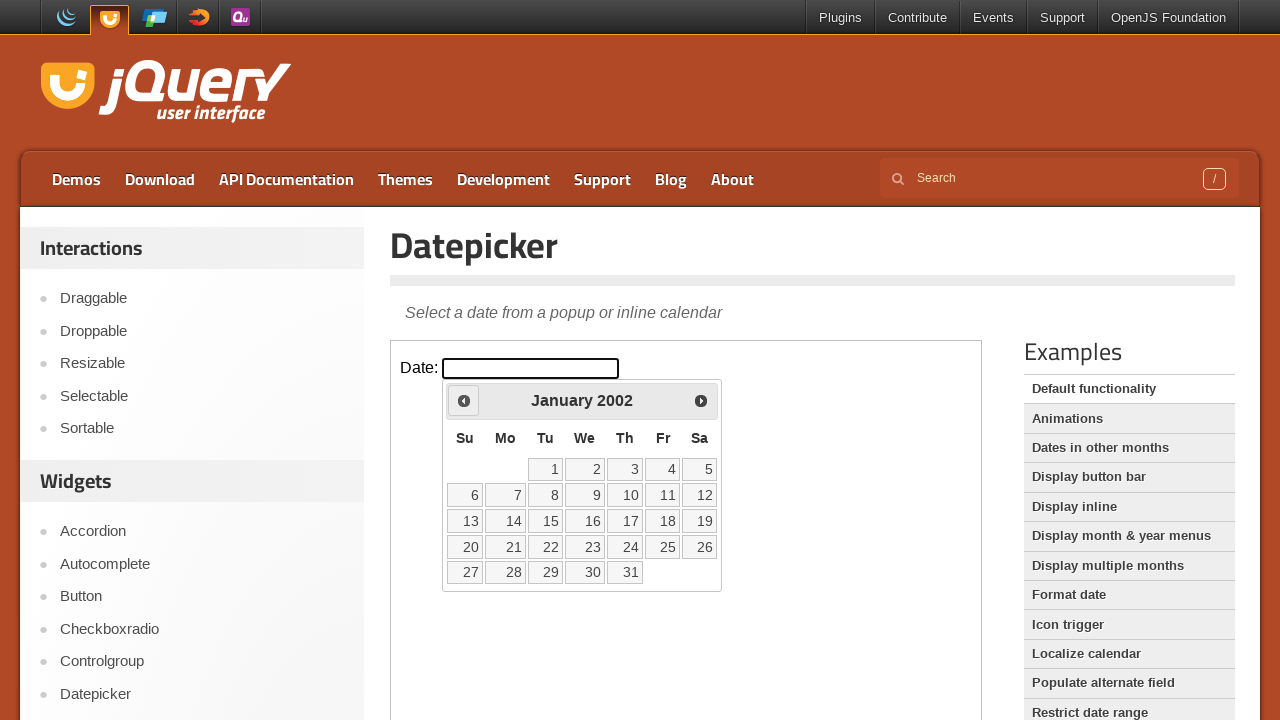

Retrieved current month: January
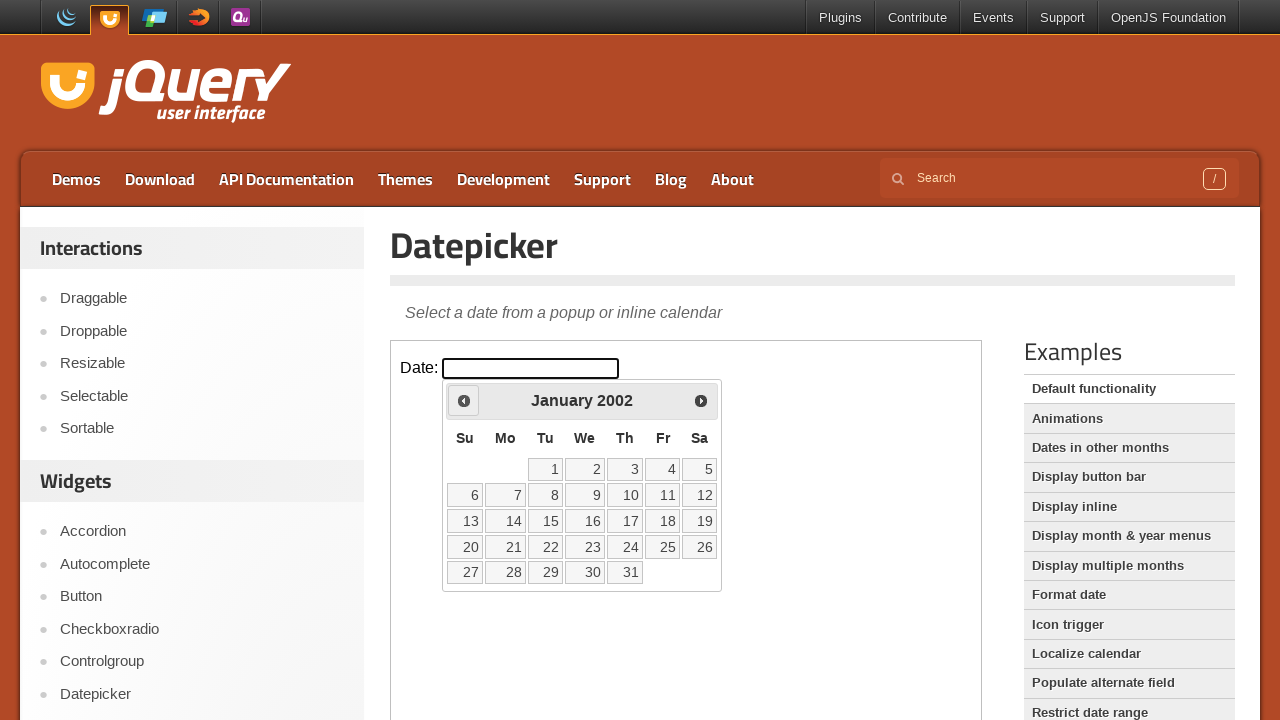

Retrieved current year: 2002
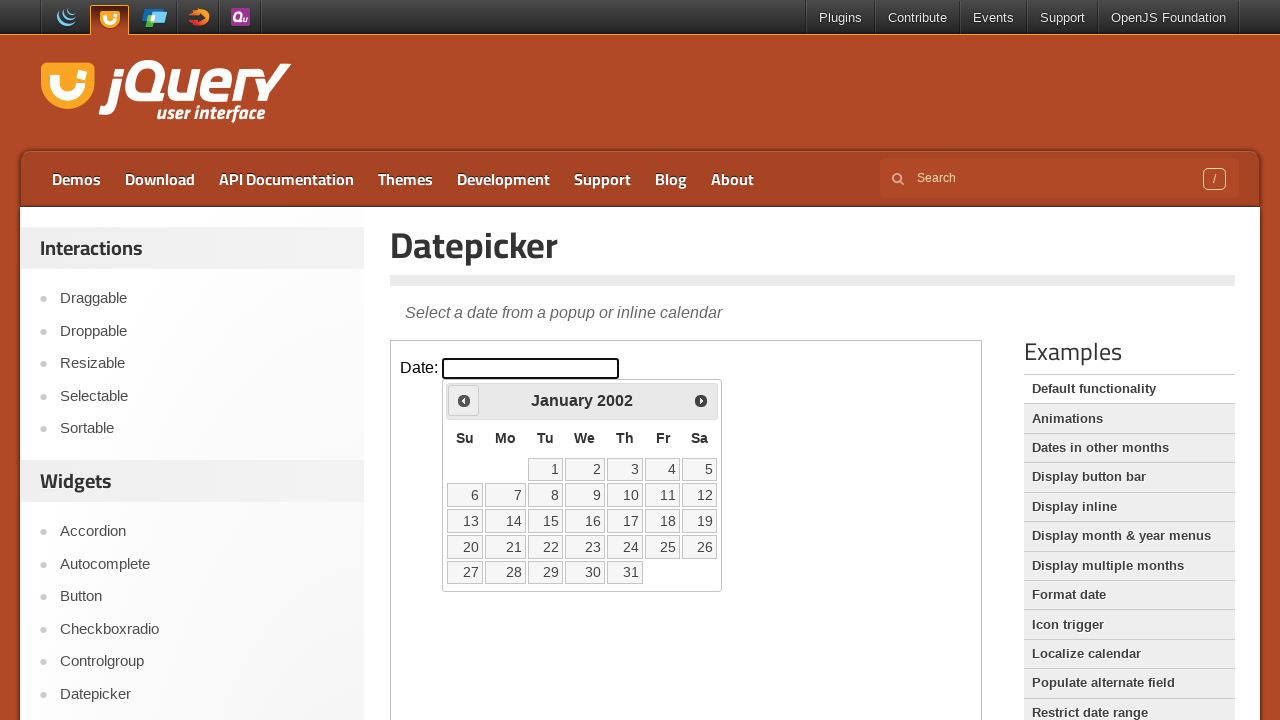

Clicked previous month button to navigate backwards at (464, 400) on iframe >> nth=0 >> internal:control=enter-frame >> xpath=//span[@class='ui-icon 
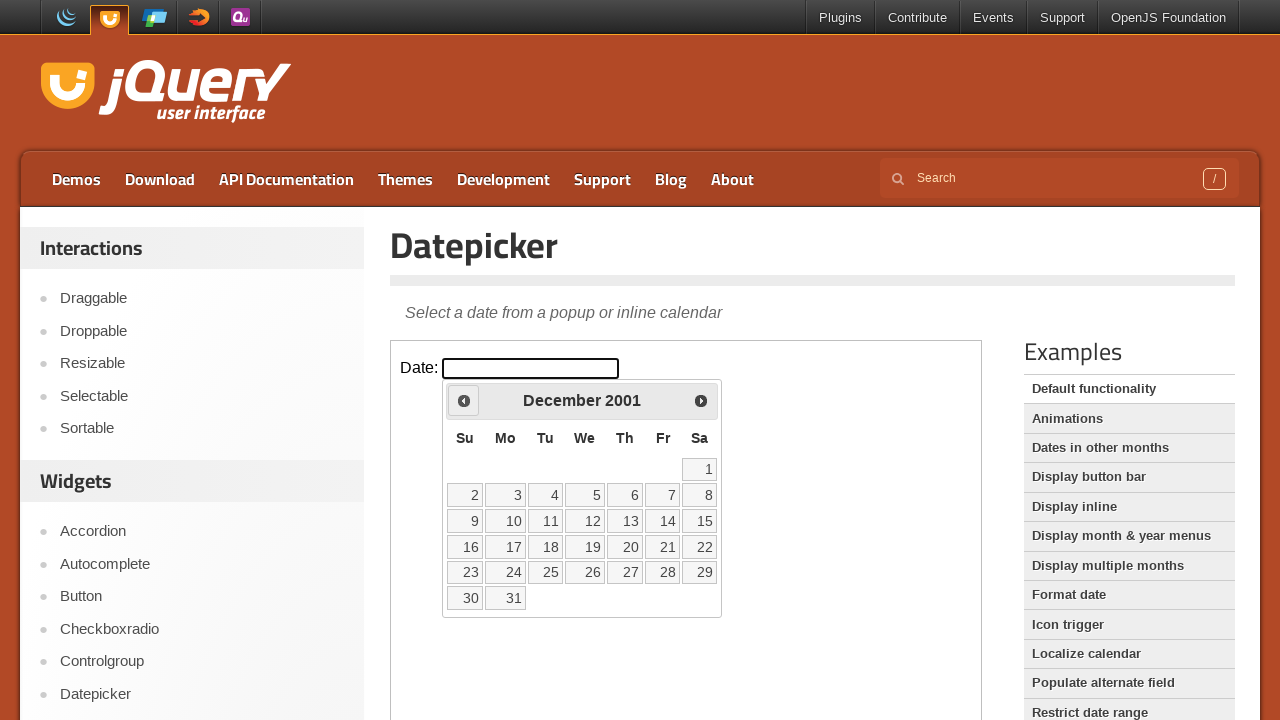

Retrieved current month: December
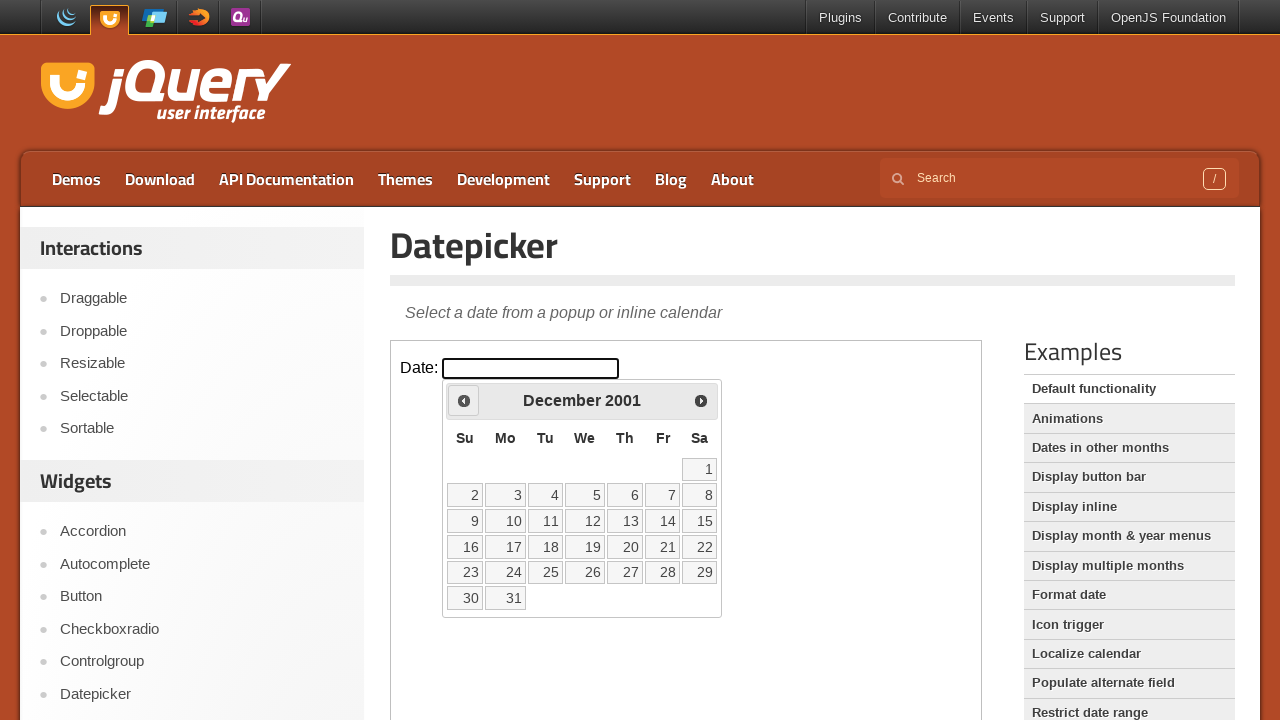

Retrieved current year: 2001
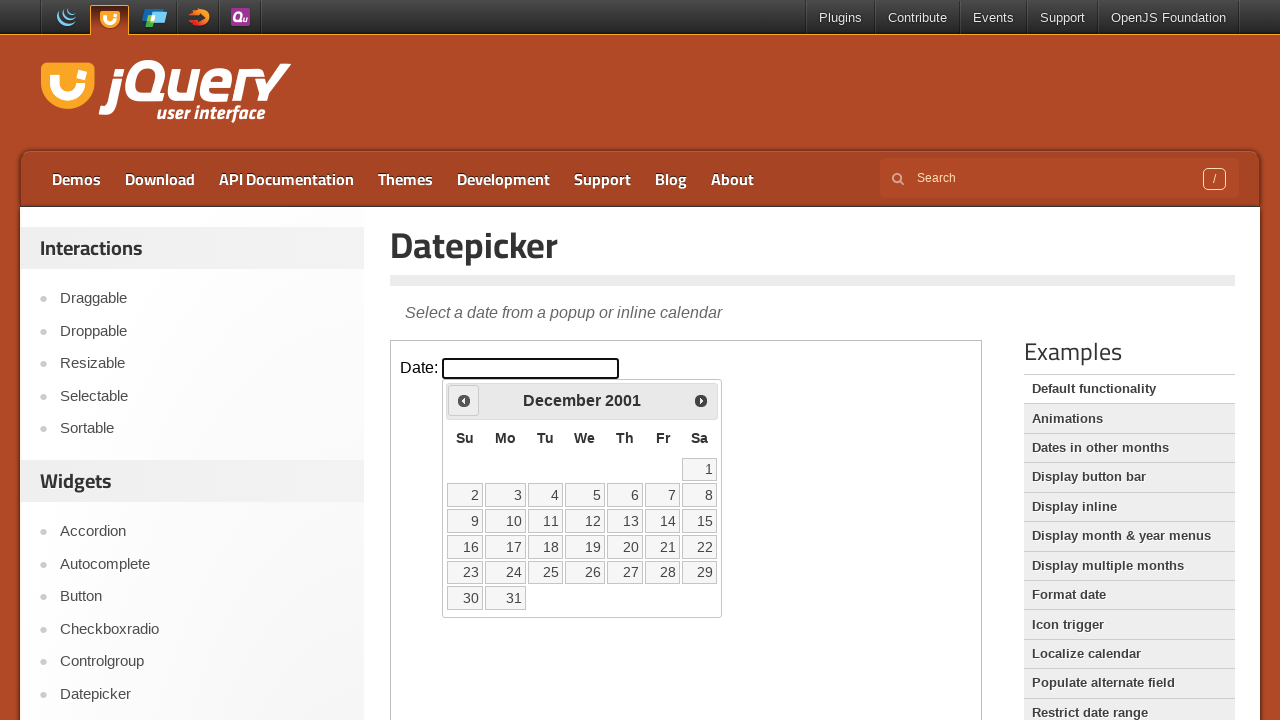

Clicked previous month button to navigate backwards at (464, 400) on iframe >> nth=0 >> internal:control=enter-frame >> xpath=//span[@class='ui-icon 
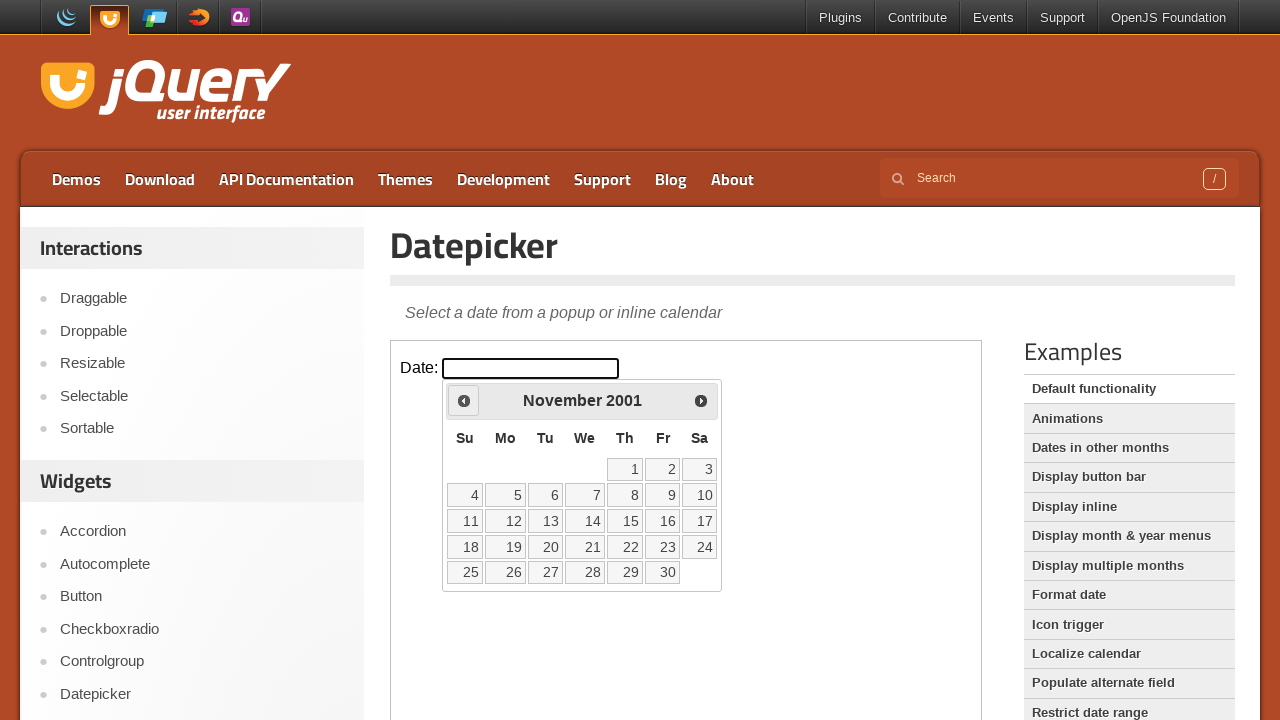

Retrieved current month: November
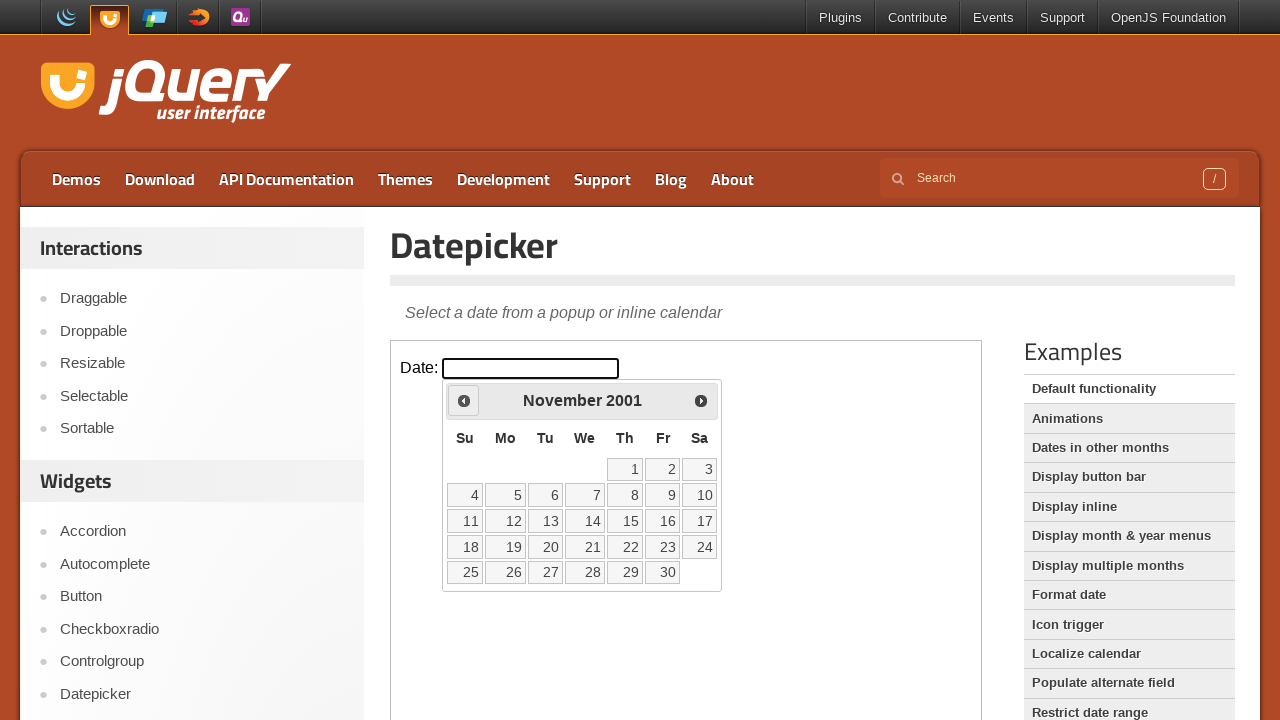

Retrieved current year: 2001
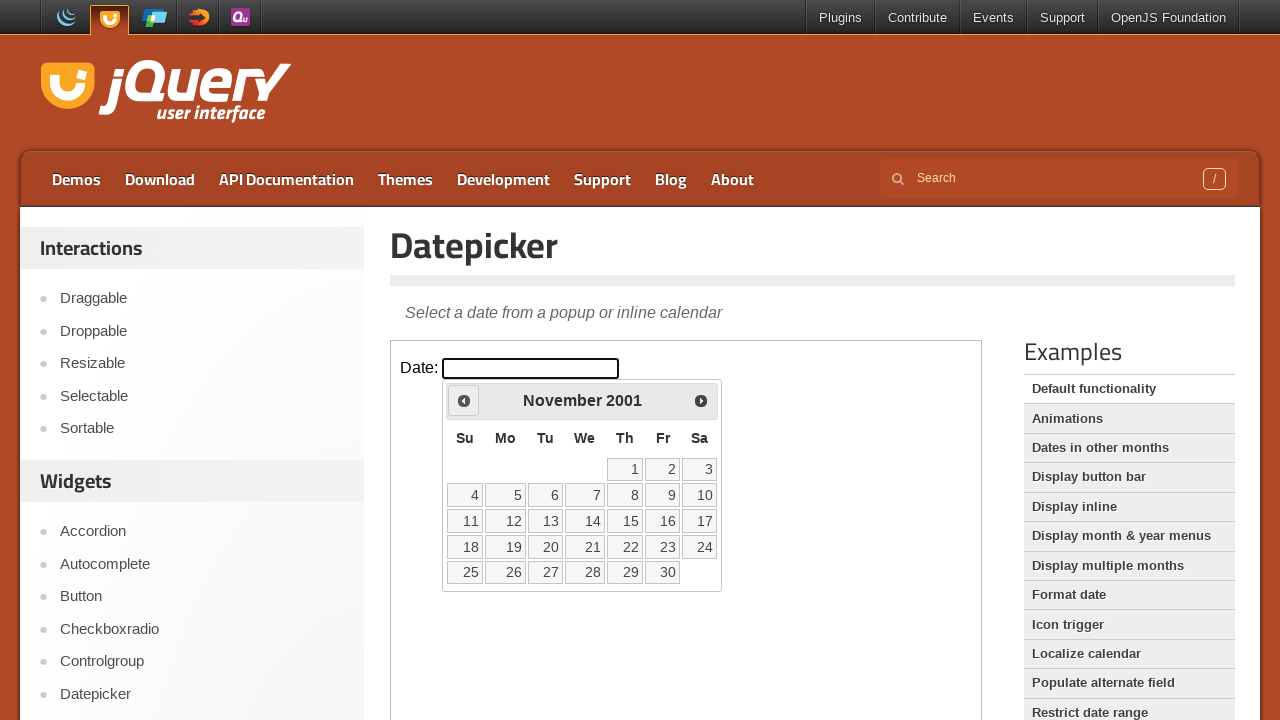

Clicked previous month button to navigate backwards at (464, 400) on iframe >> nth=0 >> internal:control=enter-frame >> xpath=//span[@class='ui-icon 
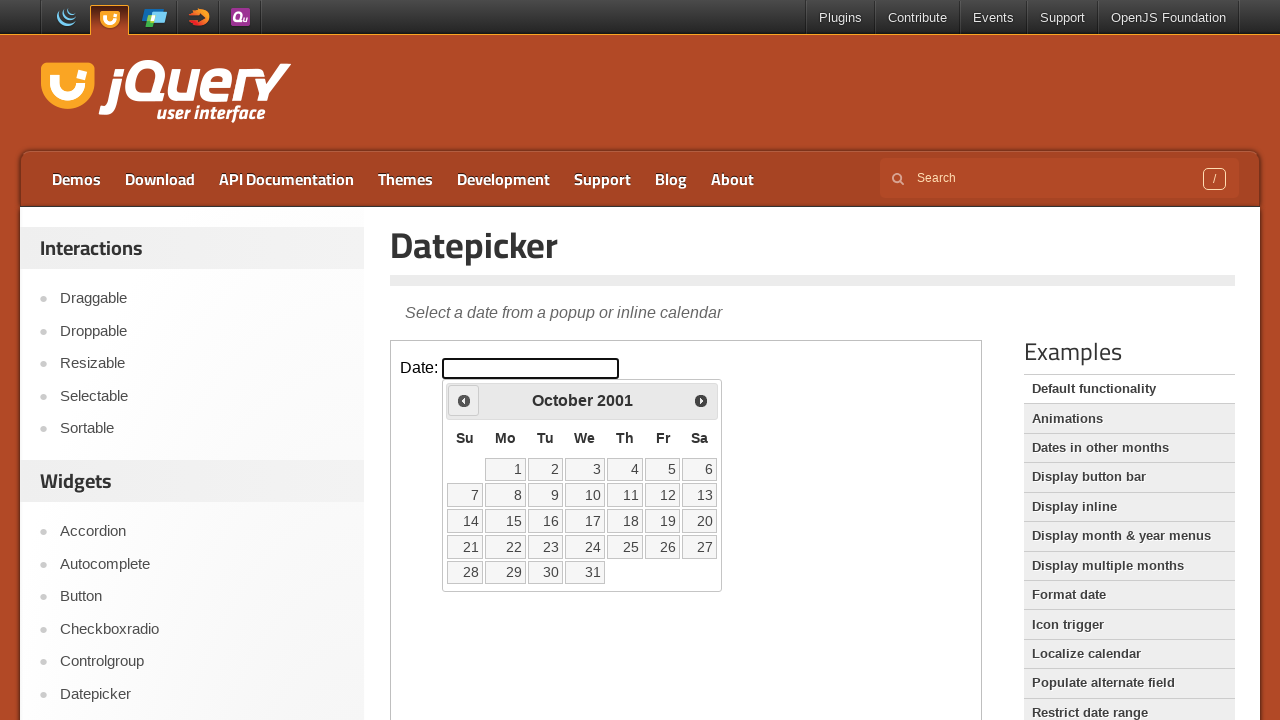

Retrieved current month: October
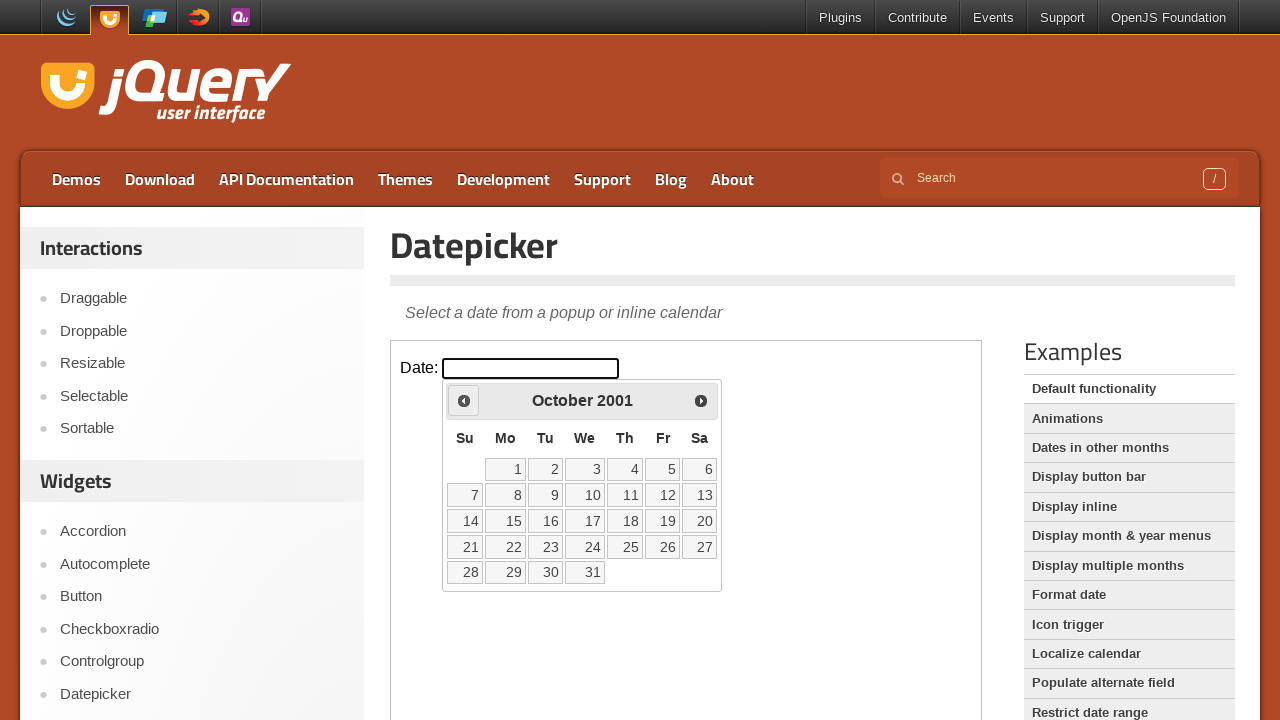

Retrieved current year: 2001
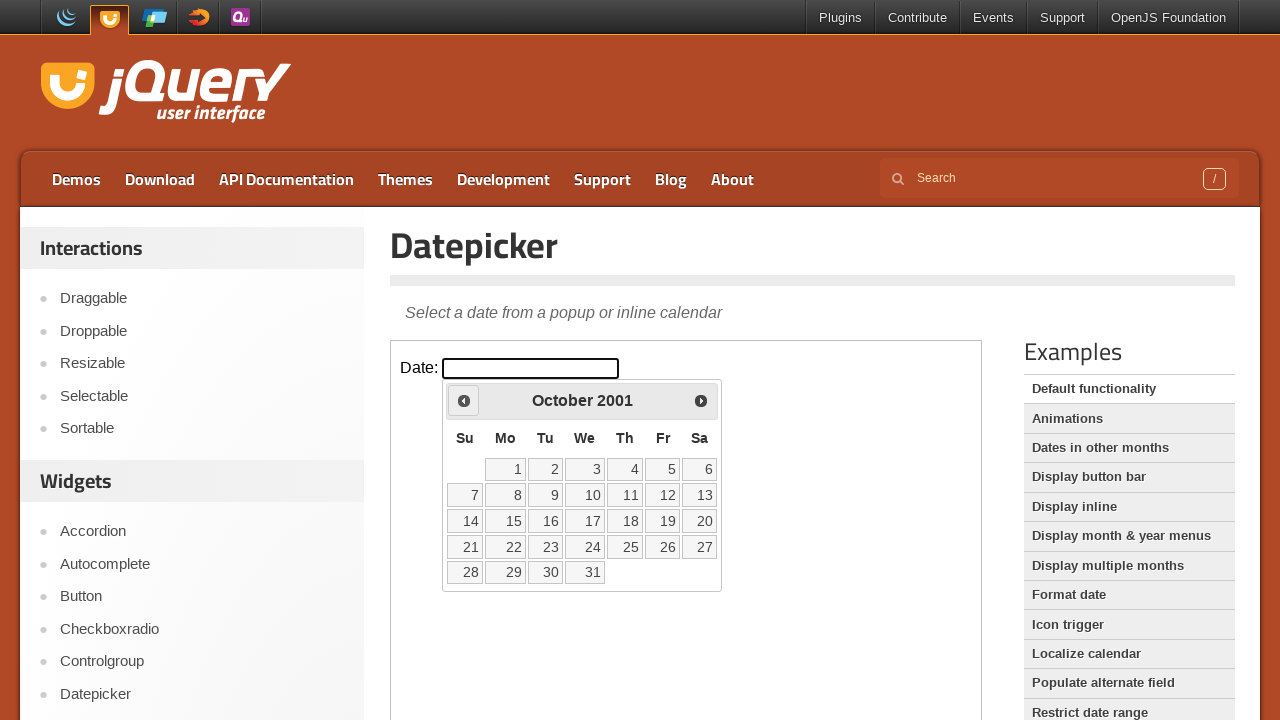

Clicked previous month button to navigate backwards at (464, 400) on iframe >> nth=0 >> internal:control=enter-frame >> xpath=//span[@class='ui-icon 
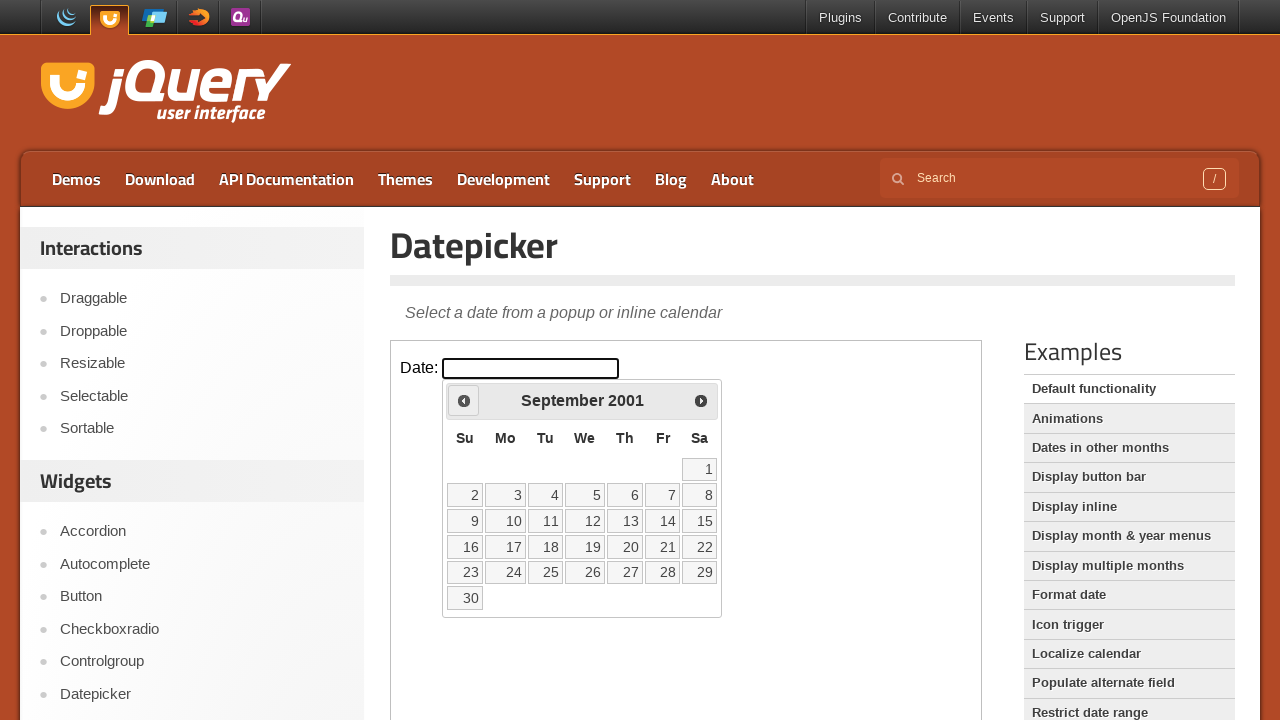

Retrieved current month: September
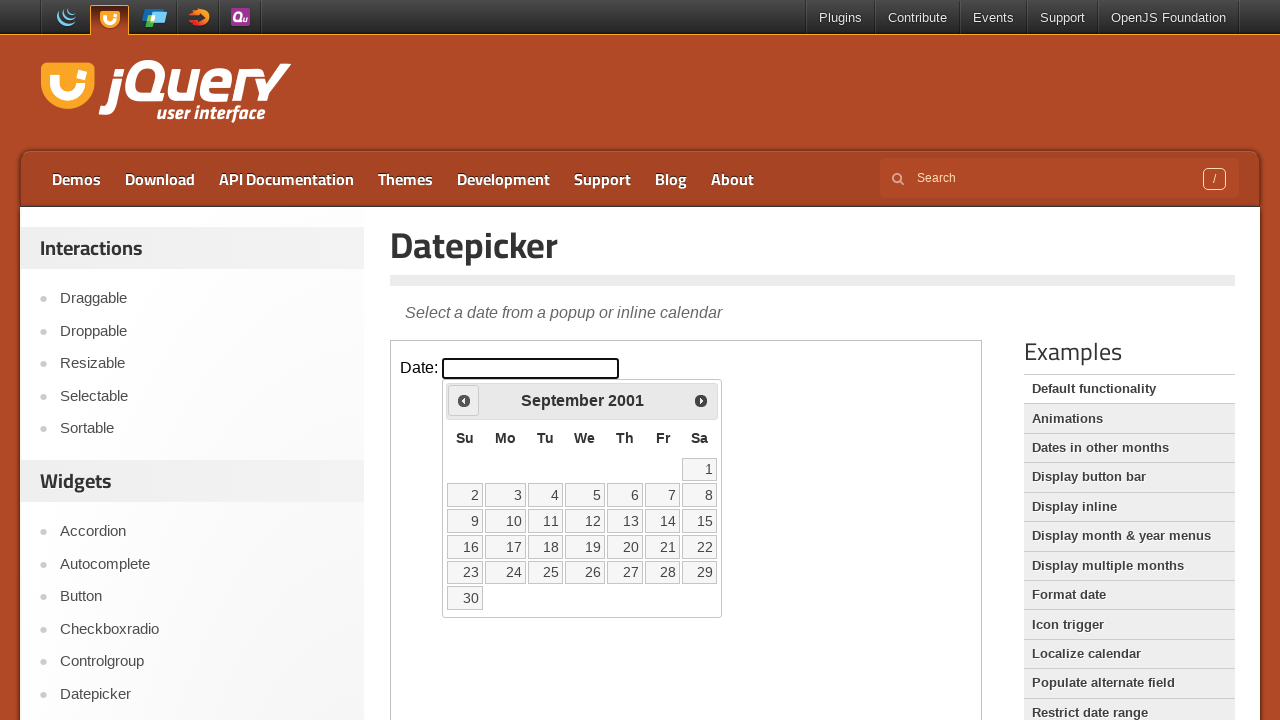

Retrieved current year: 2001
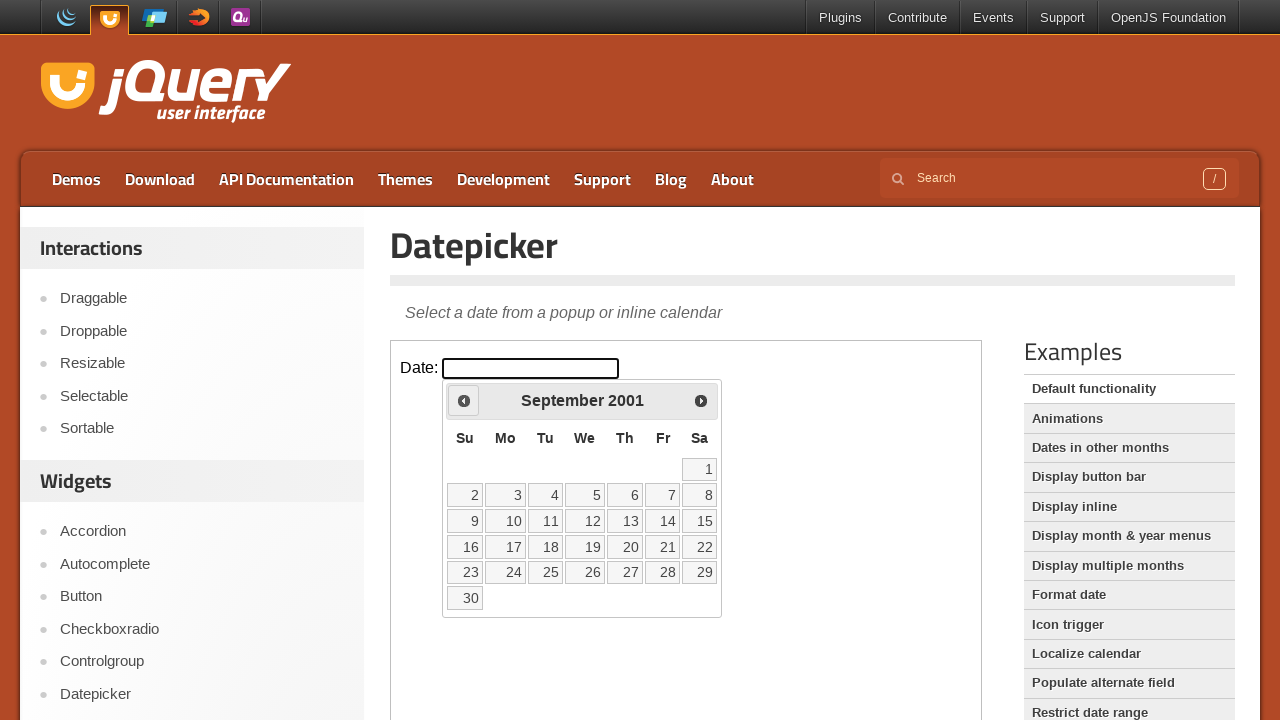

Clicked previous month button to navigate backwards at (464, 400) on iframe >> nth=0 >> internal:control=enter-frame >> xpath=//span[@class='ui-icon 
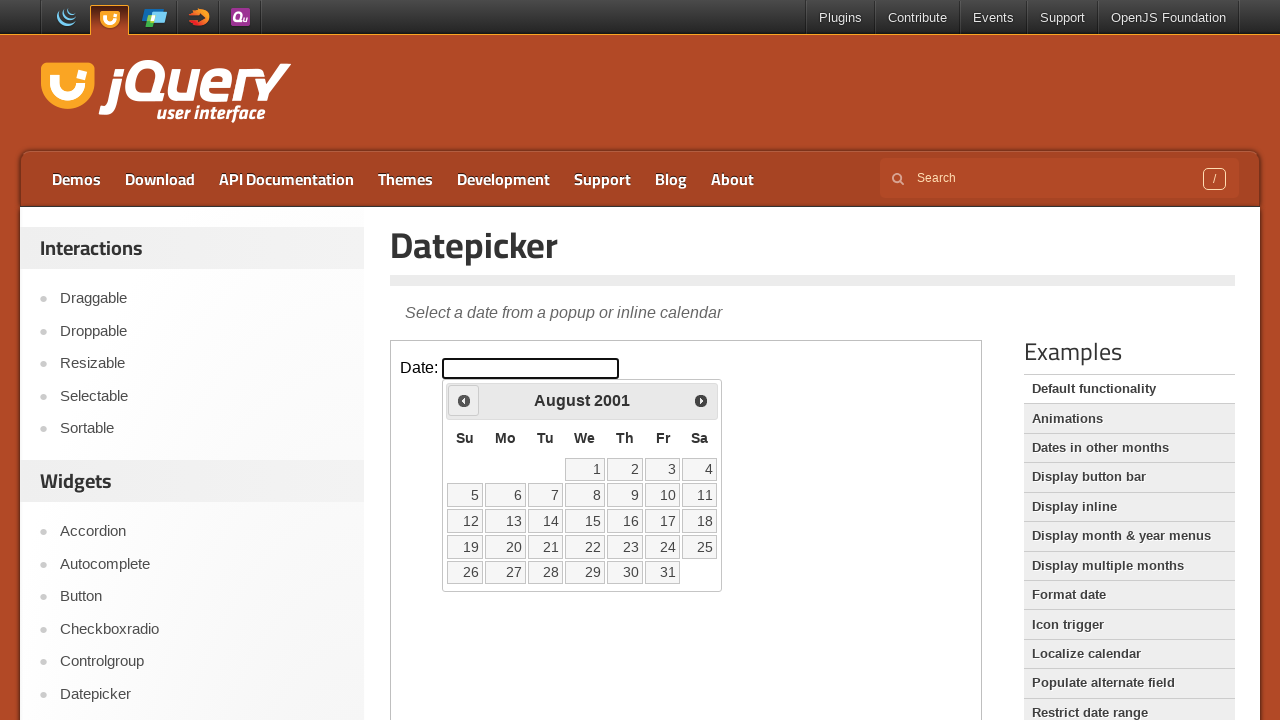

Retrieved current month: August
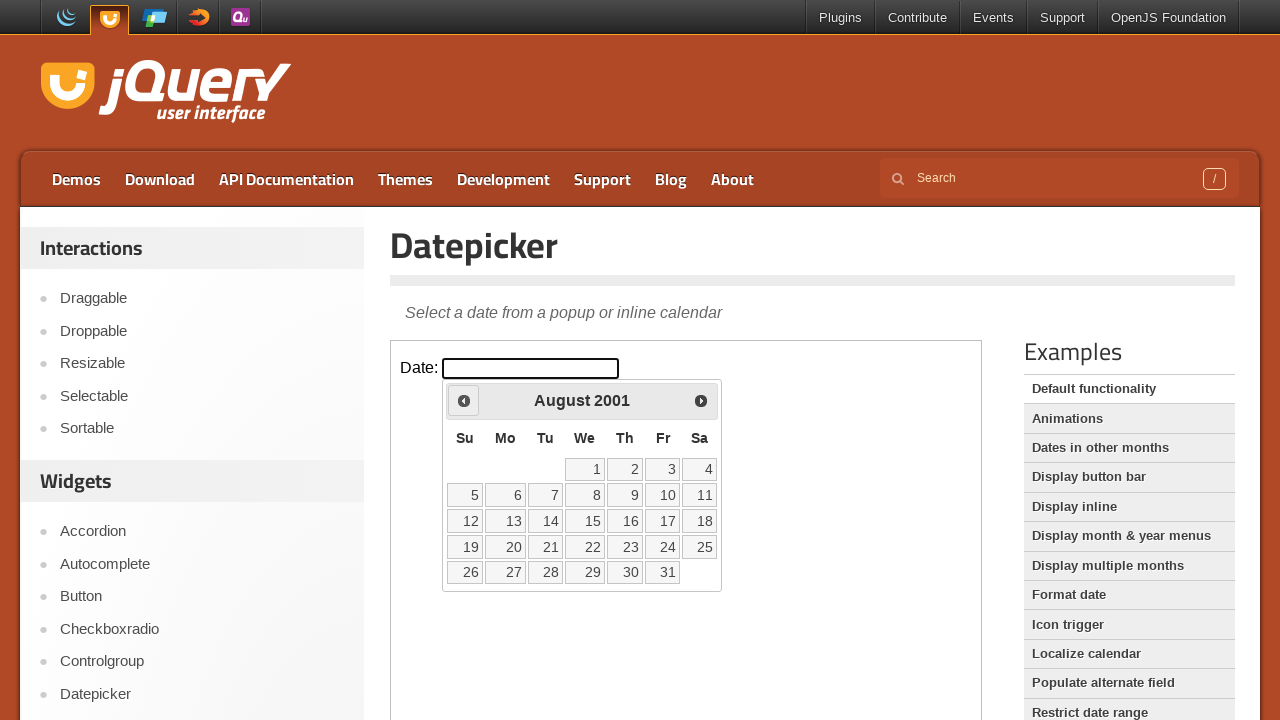

Retrieved current year: 2001
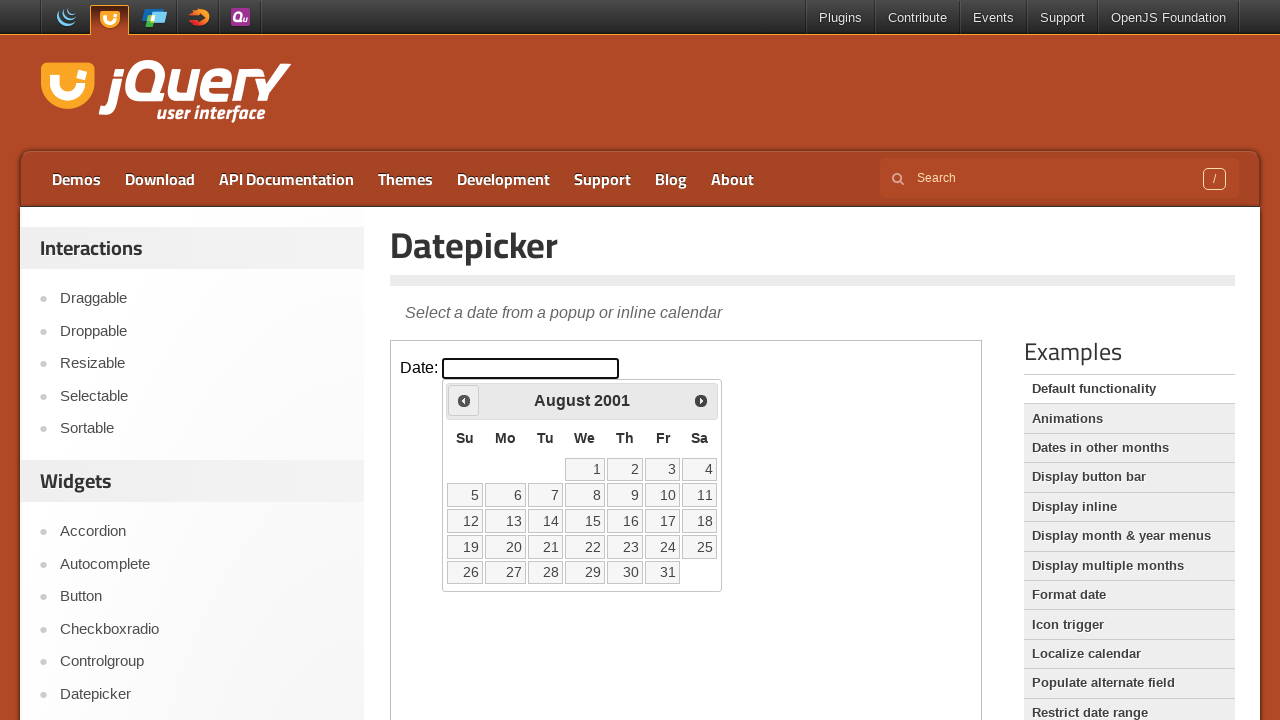

Clicked previous month button to navigate backwards at (464, 400) on iframe >> nth=0 >> internal:control=enter-frame >> xpath=//span[@class='ui-icon 
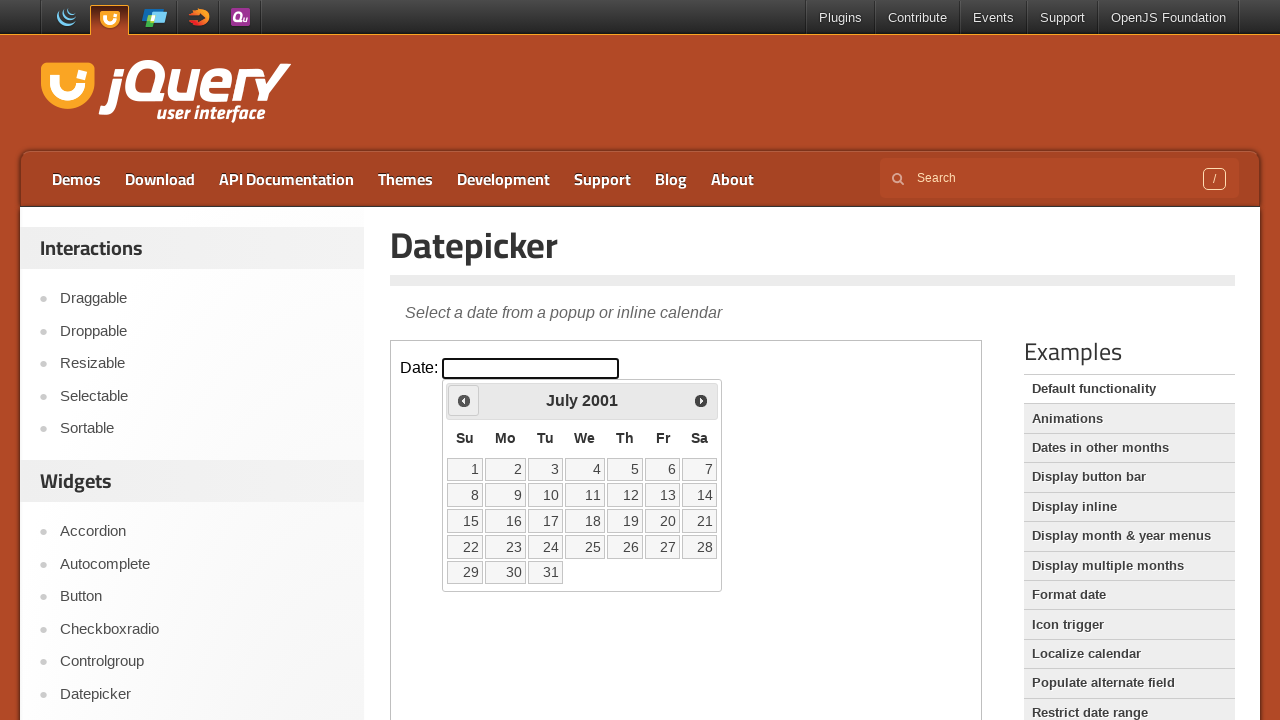

Retrieved current month: July
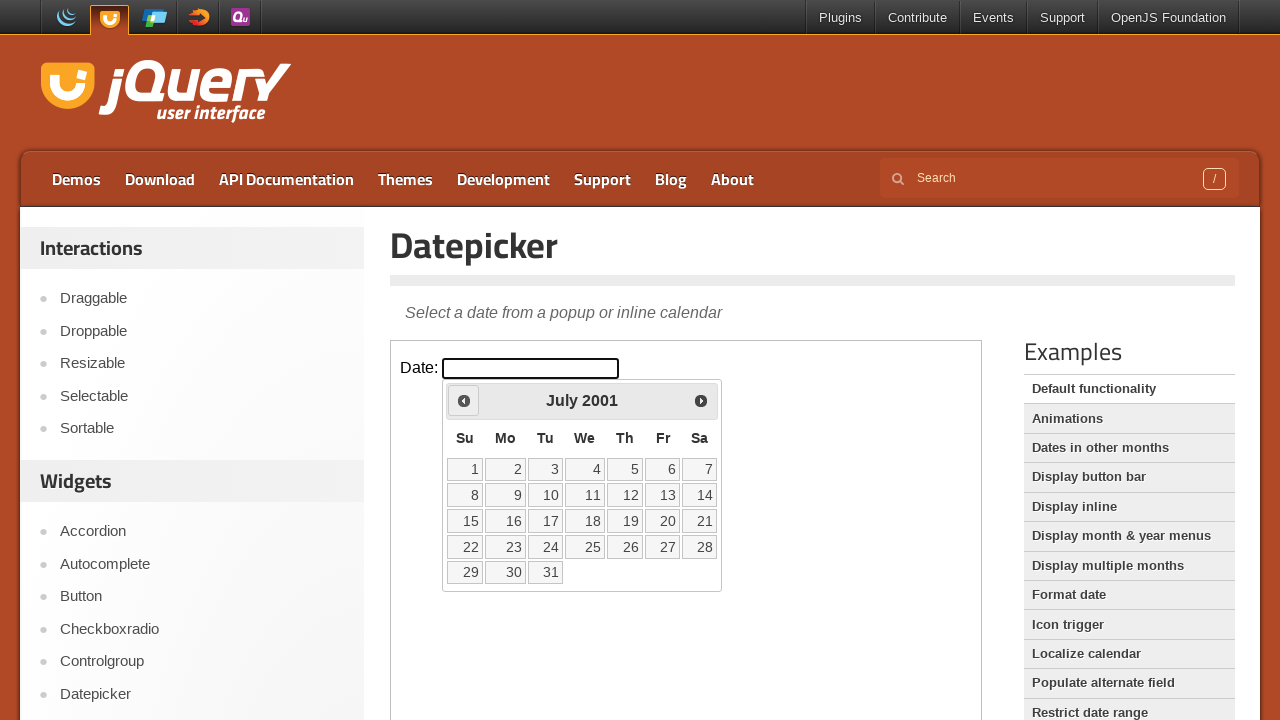

Retrieved current year: 2001
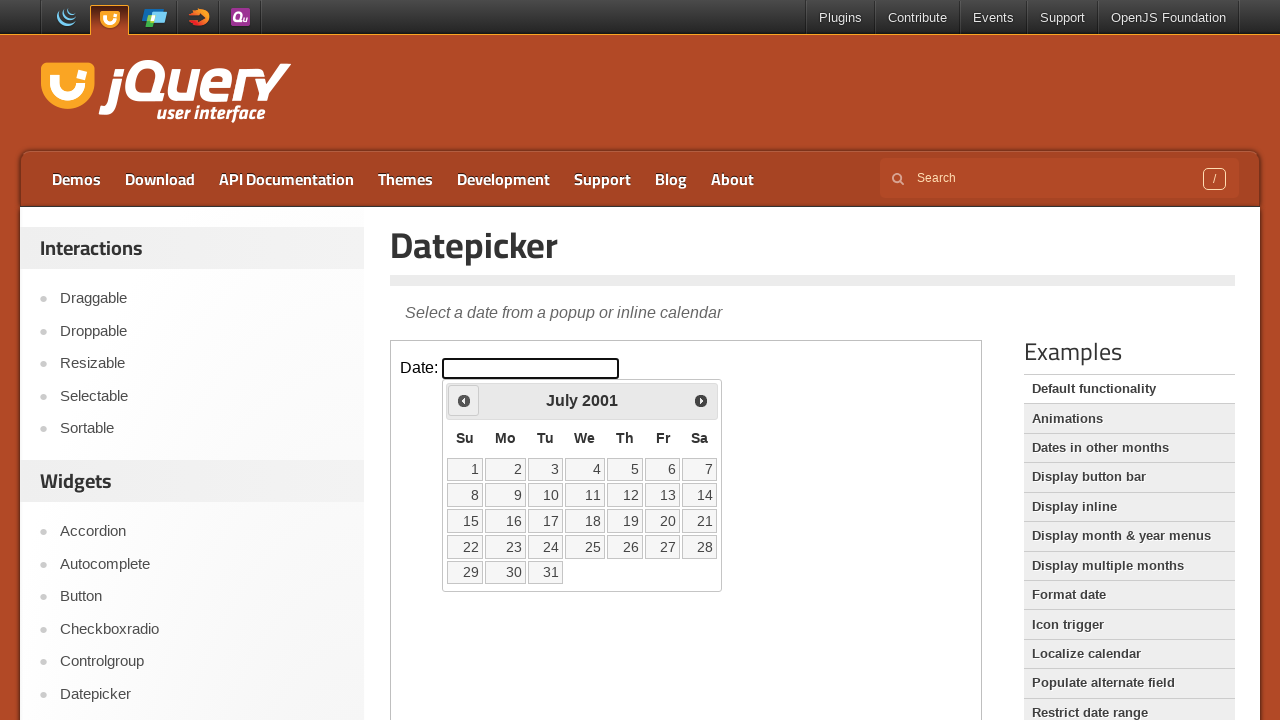

Clicked previous month button to navigate backwards at (464, 400) on iframe >> nth=0 >> internal:control=enter-frame >> xpath=//span[@class='ui-icon 
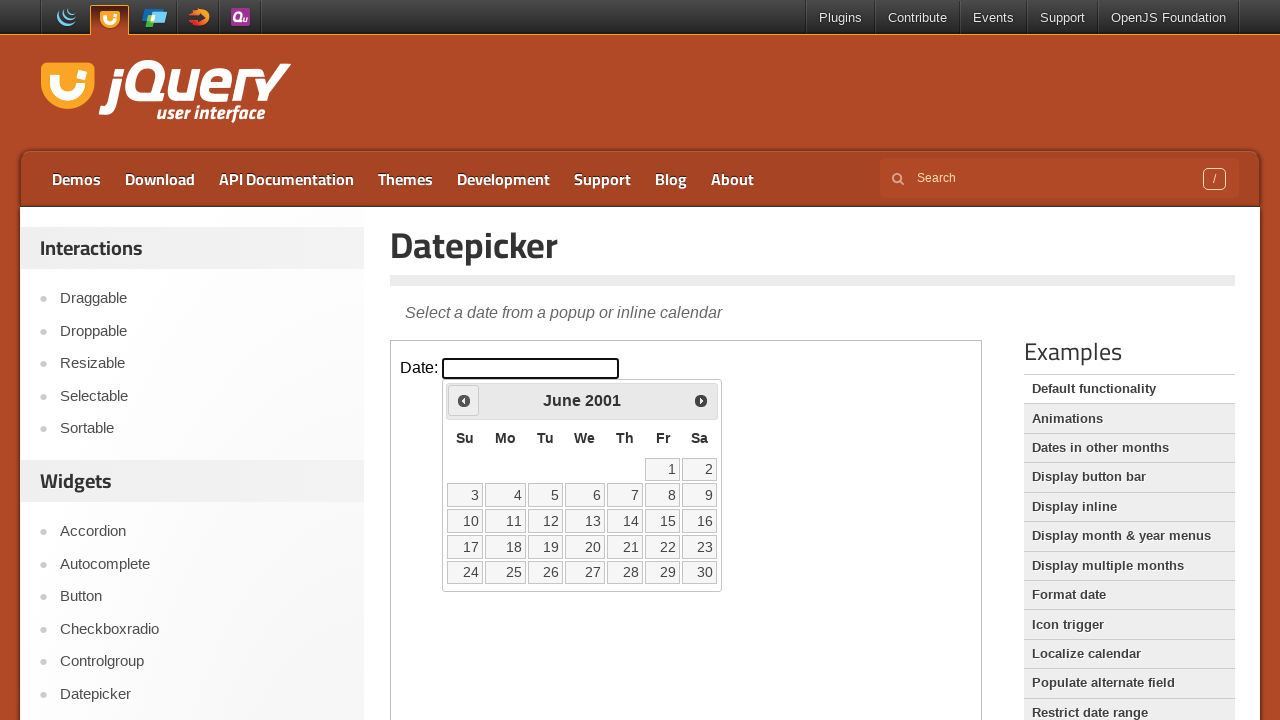

Retrieved current month: June
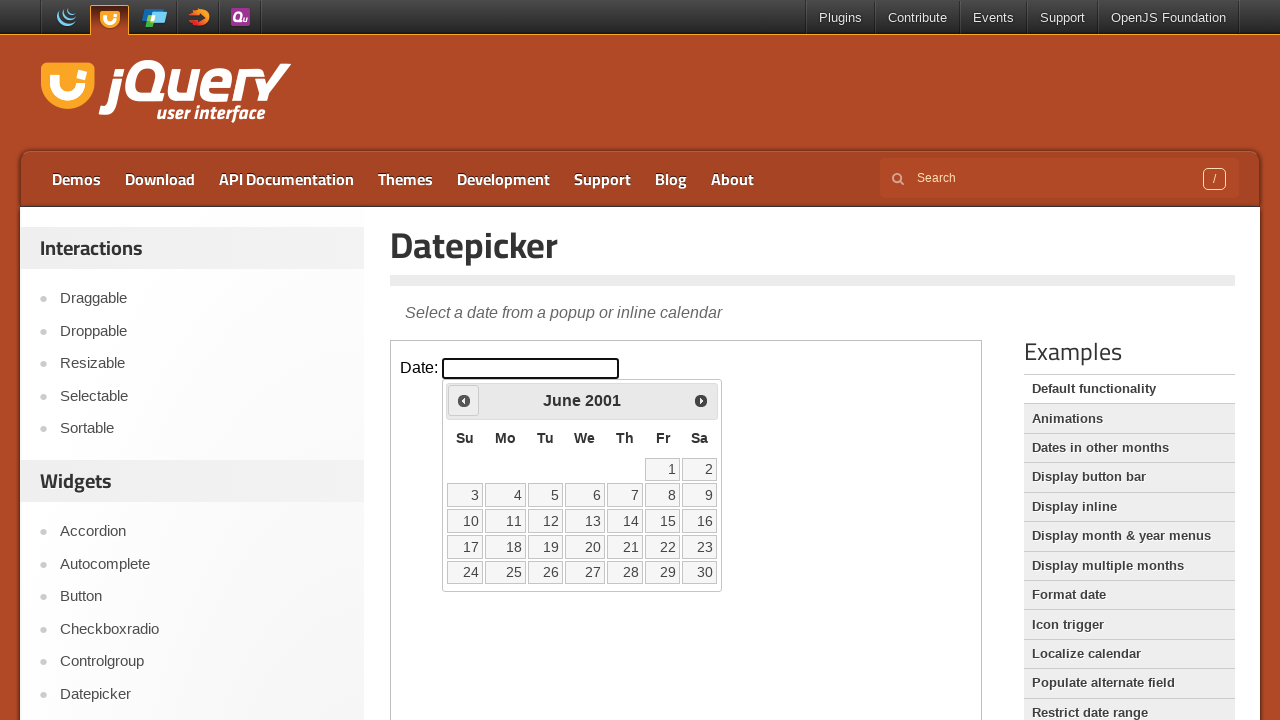

Retrieved current year: 2001
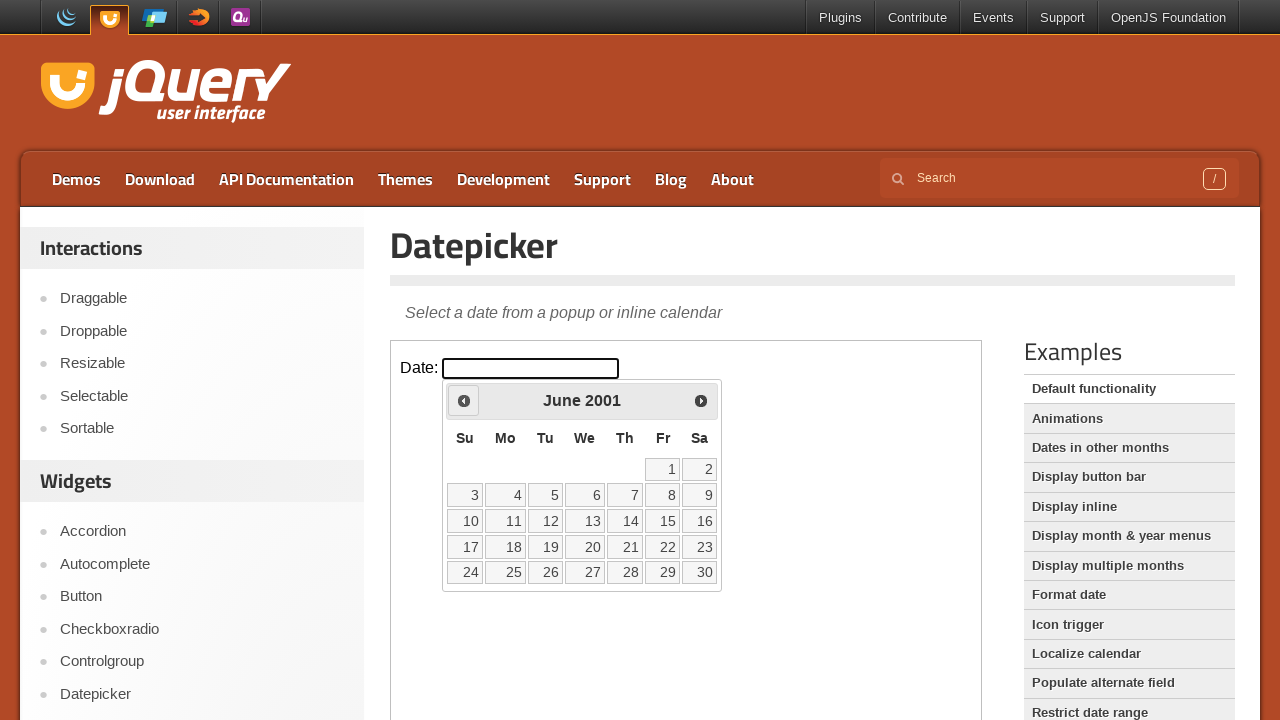

Clicked previous month button to navigate backwards at (464, 400) on iframe >> nth=0 >> internal:control=enter-frame >> xpath=//span[@class='ui-icon 
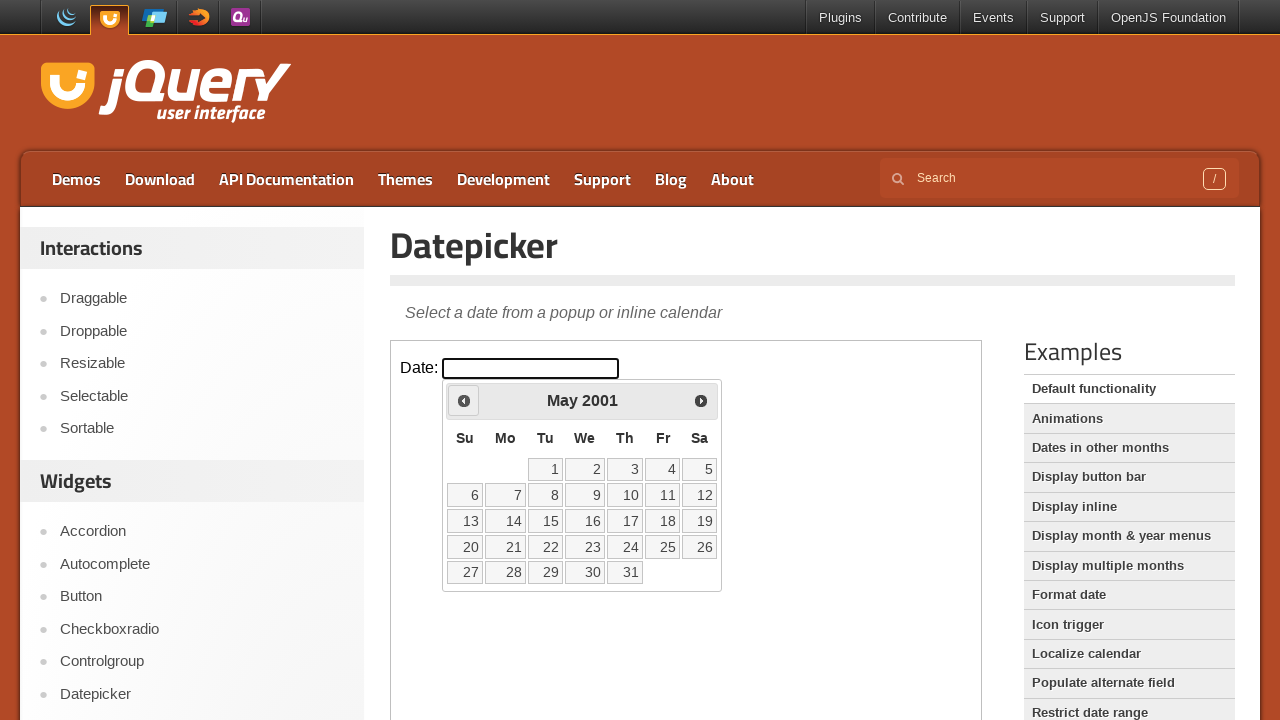

Retrieved current month: May
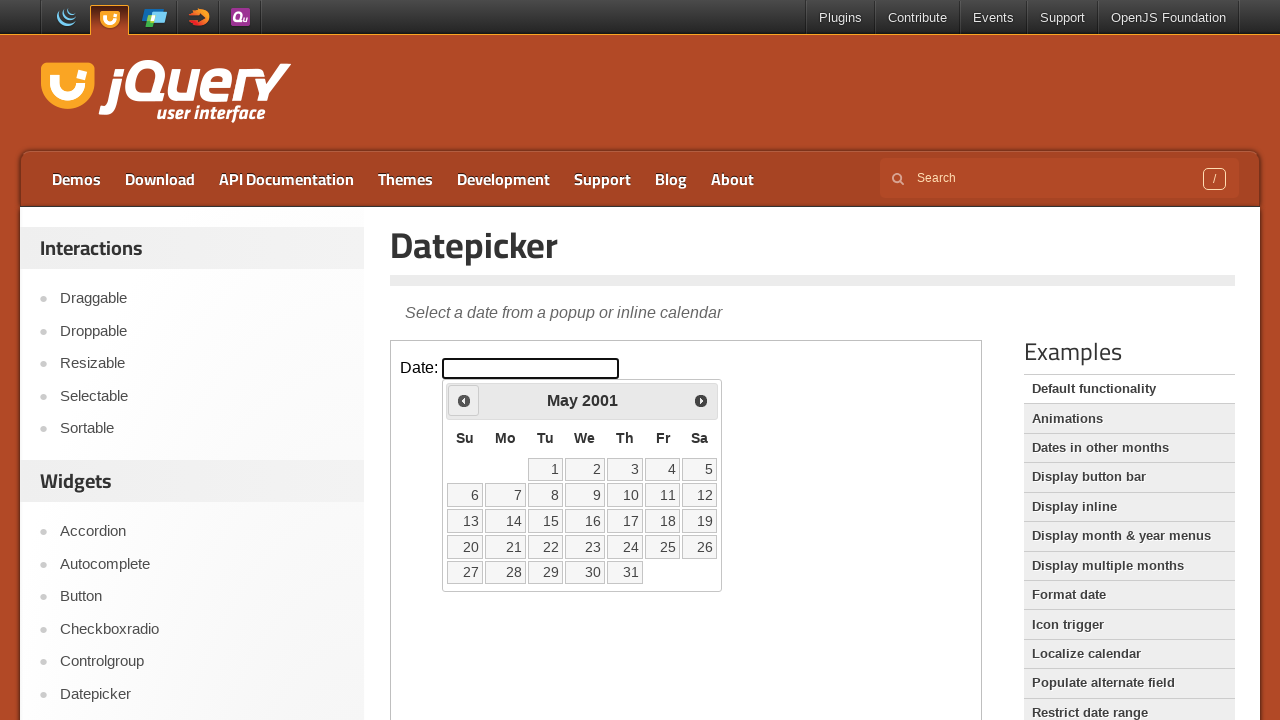

Retrieved current year: 2001
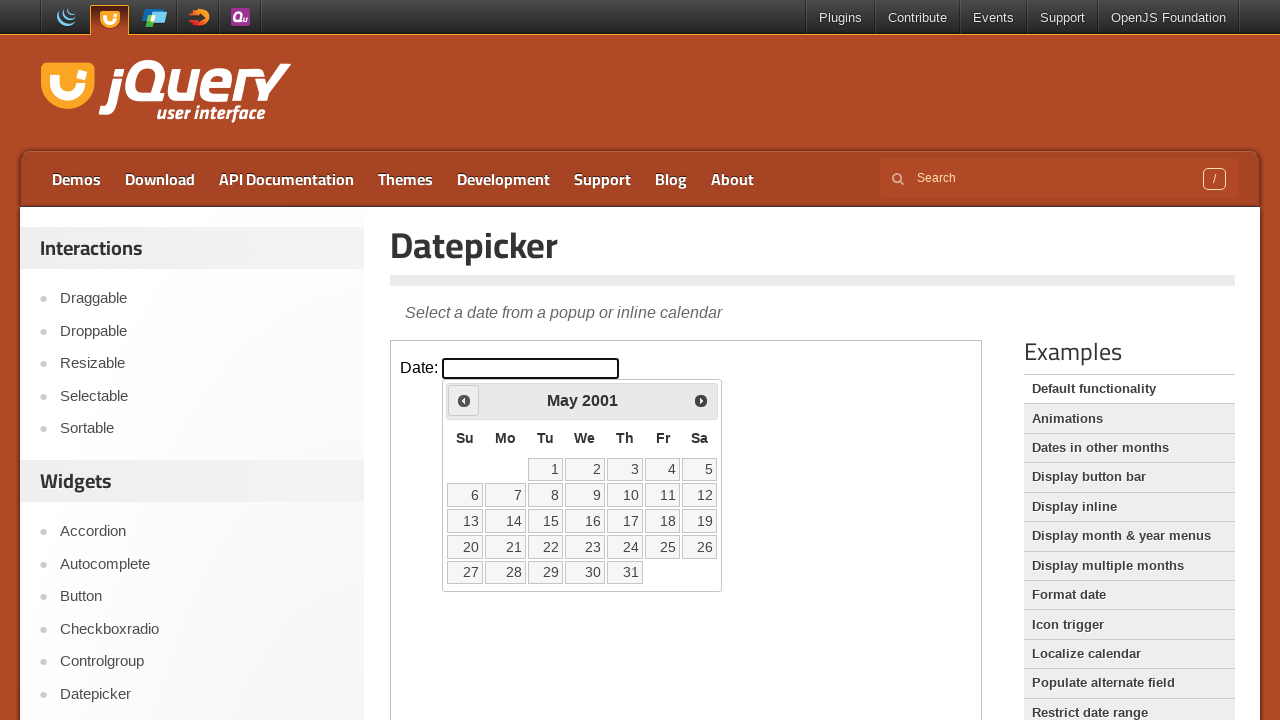

Clicked previous month button to navigate backwards at (464, 400) on iframe >> nth=0 >> internal:control=enter-frame >> xpath=//span[@class='ui-icon 
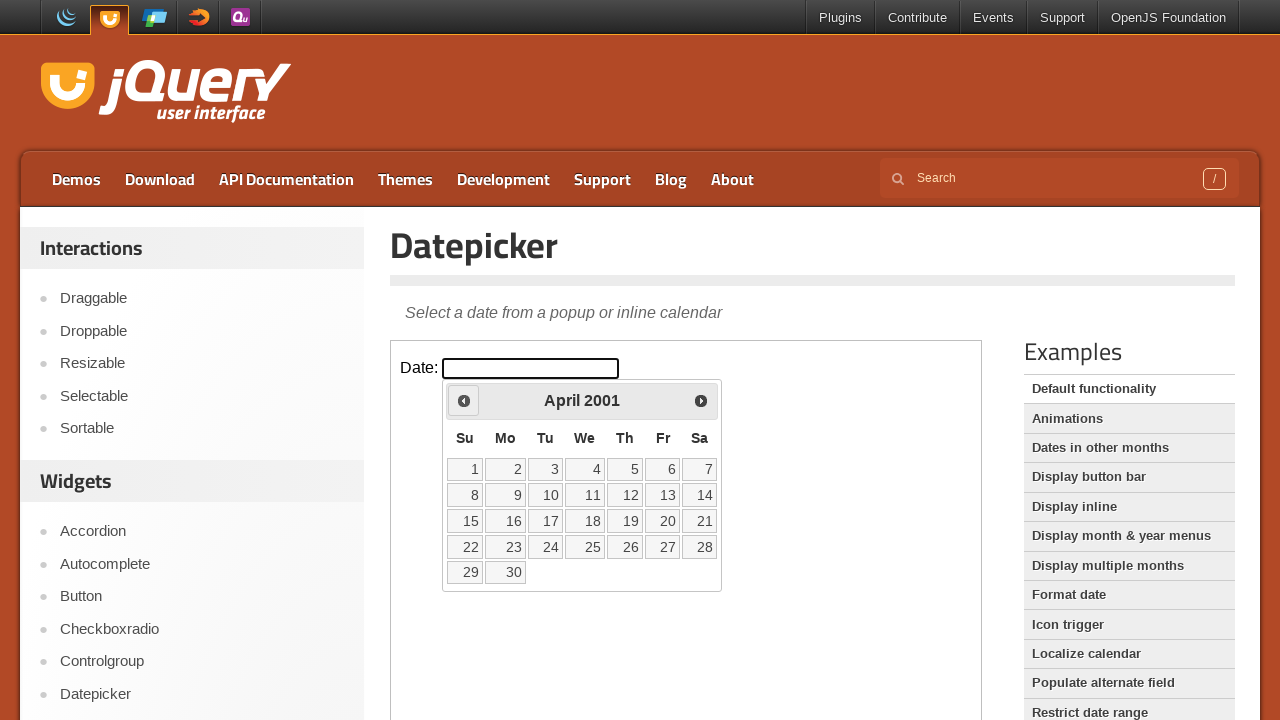

Retrieved current month: April
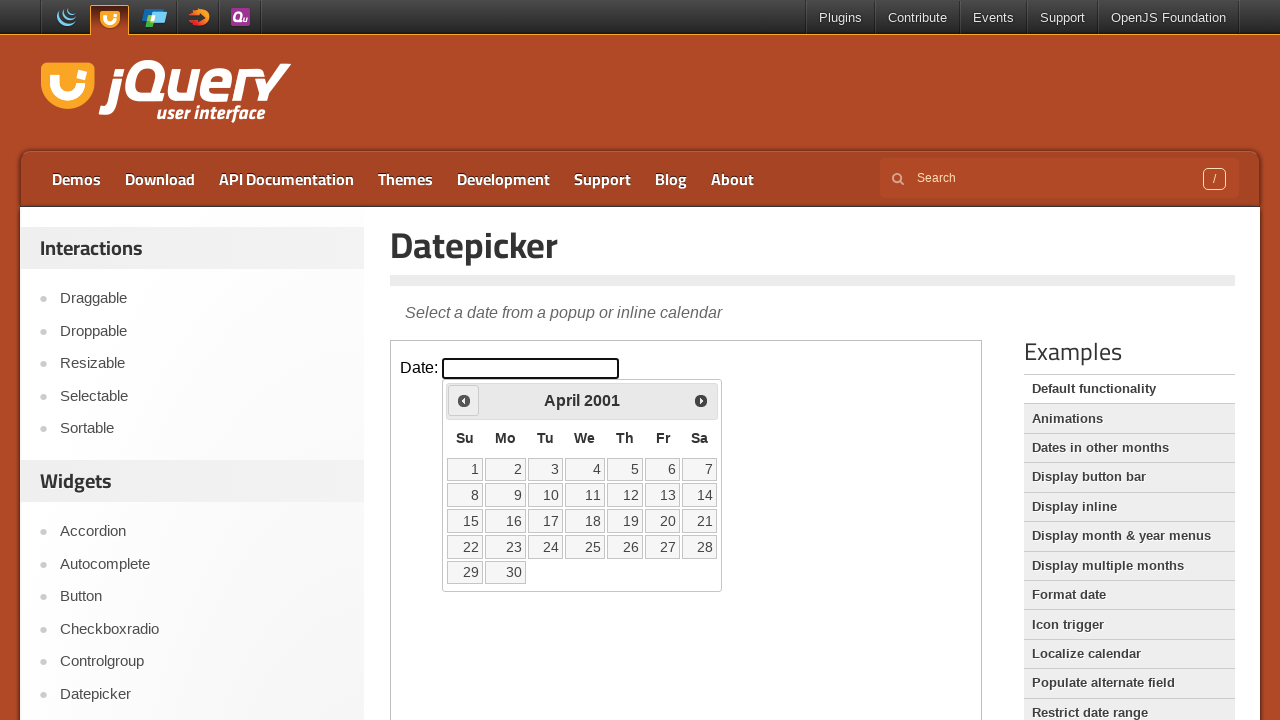

Retrieved current year: 2001
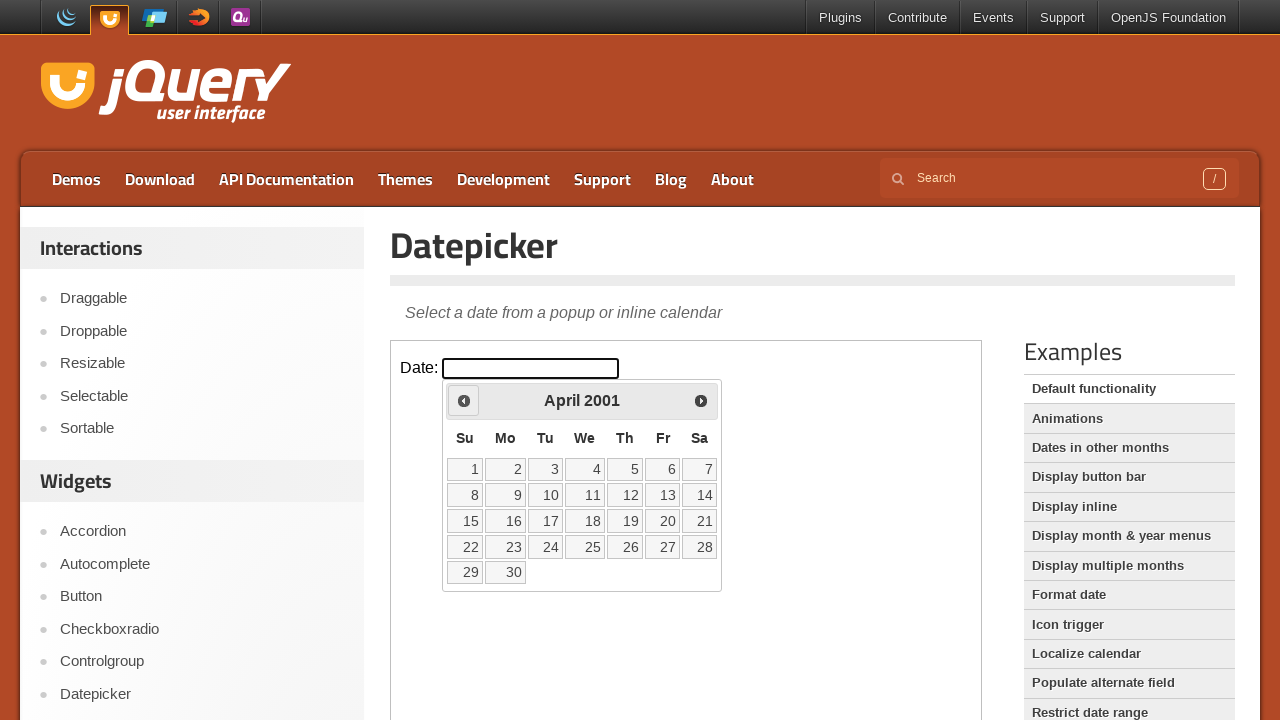

Clicked previous month button to navigate backwards at (464, 400) on iframe >> nth=0 >> internal:control=enter-frame >> xpath=//span[@class='ui-icon 
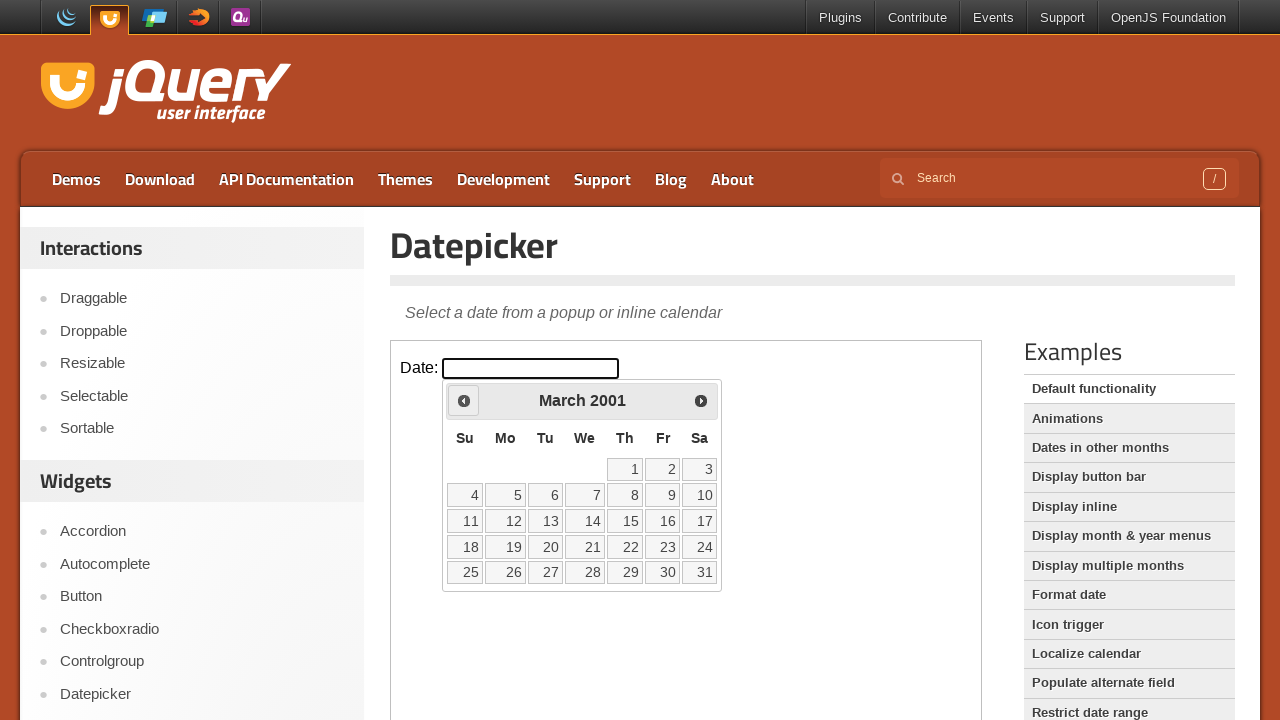

Retrieved current month: March
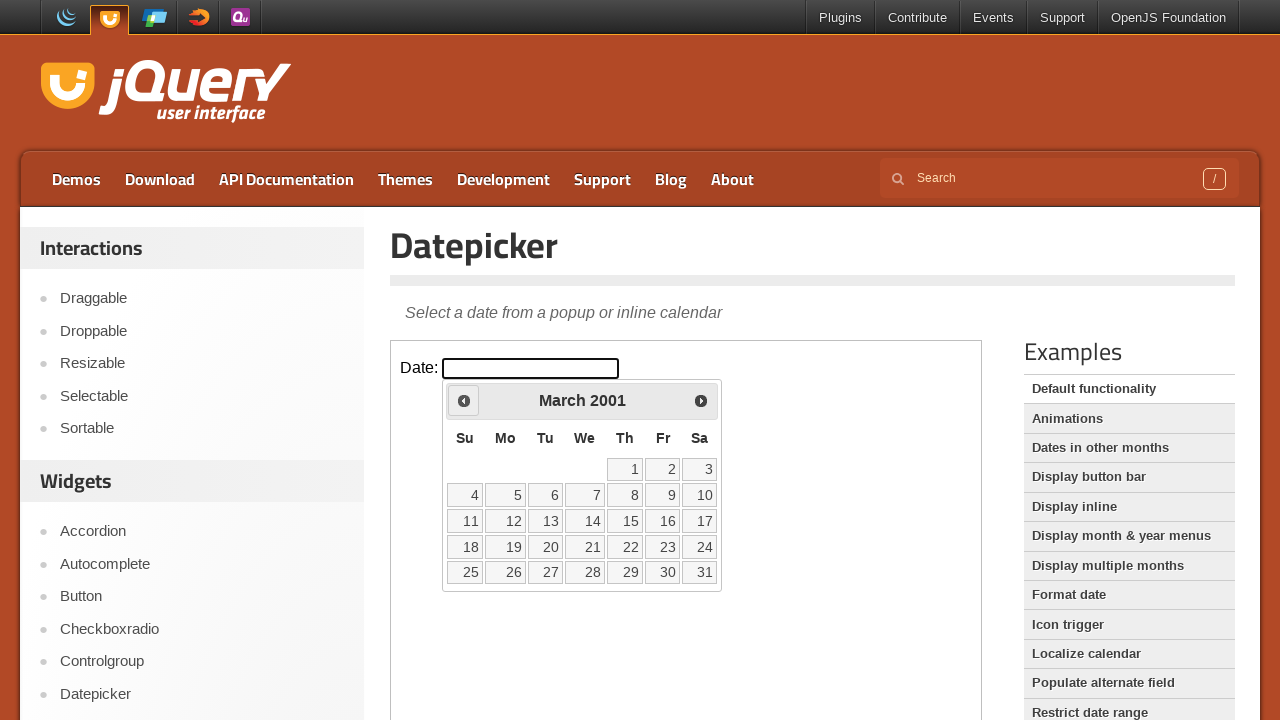

Retrieved current year: 2001
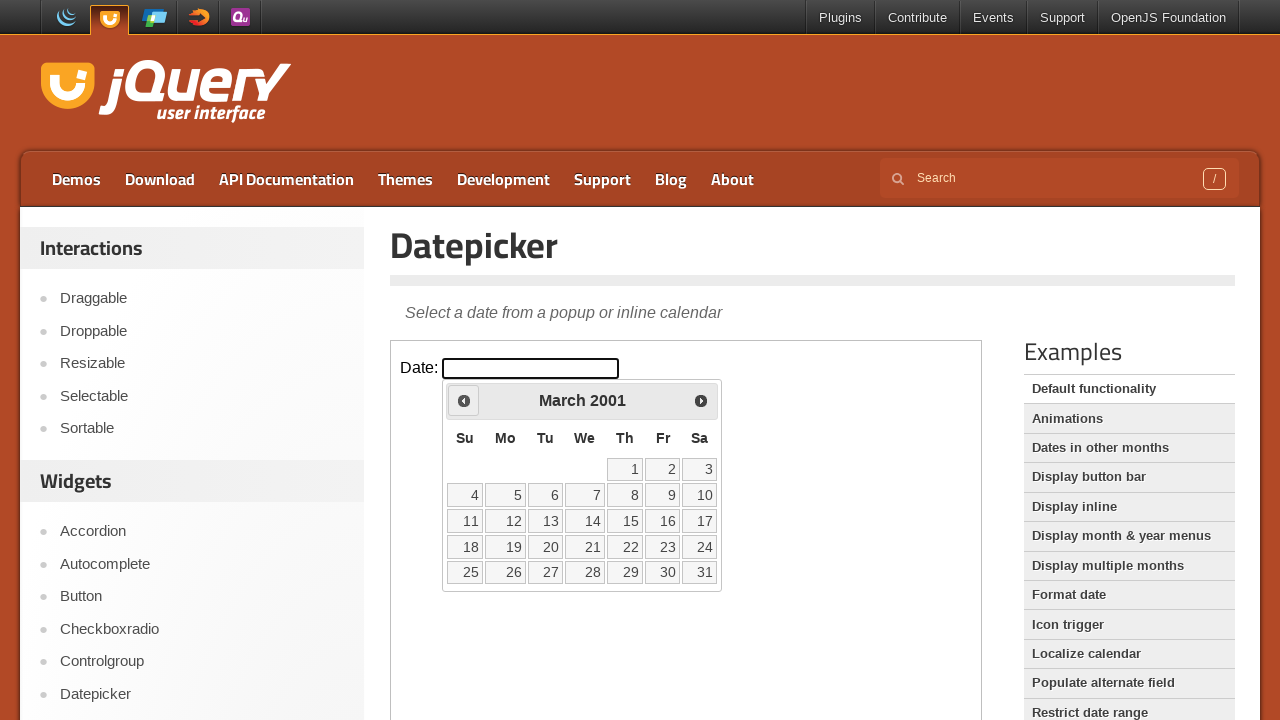

Clicked previous month button to navigate backwards at (464, 400) on iframe >> nth=0 >> internal:control=enter-frame >> xpath=//span[@class='ui-icon 
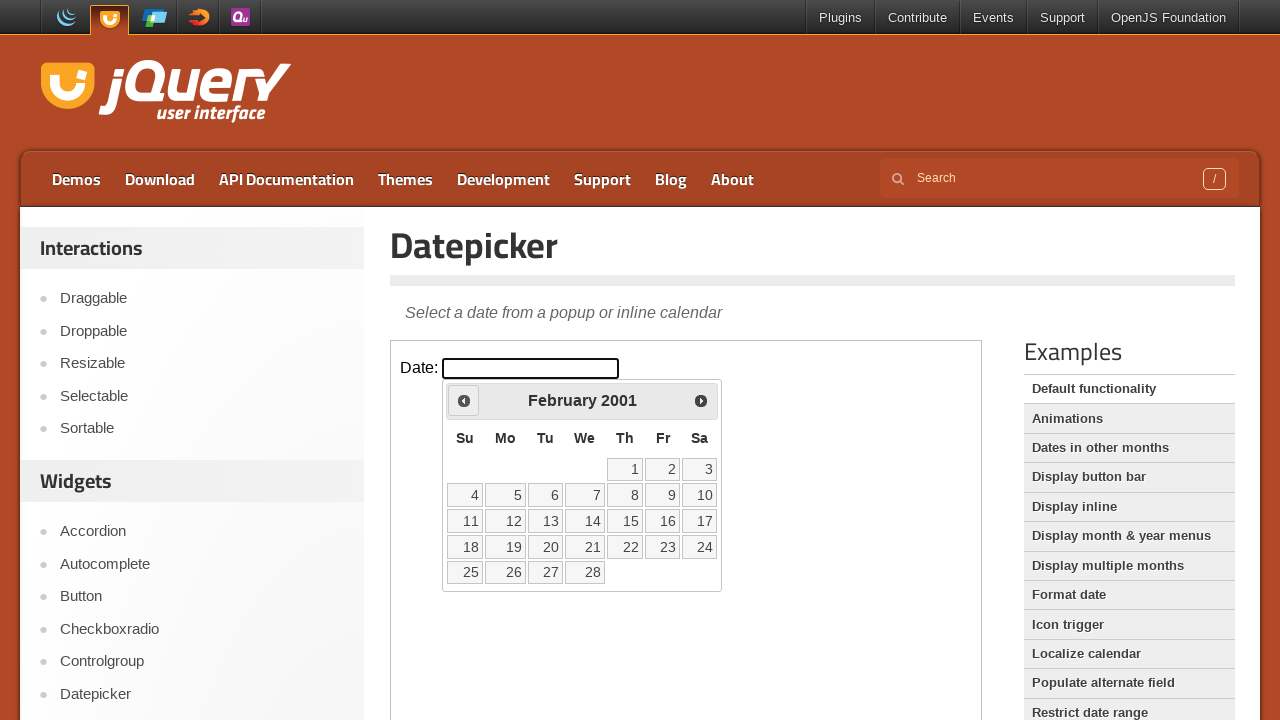

Retrieved current month: February
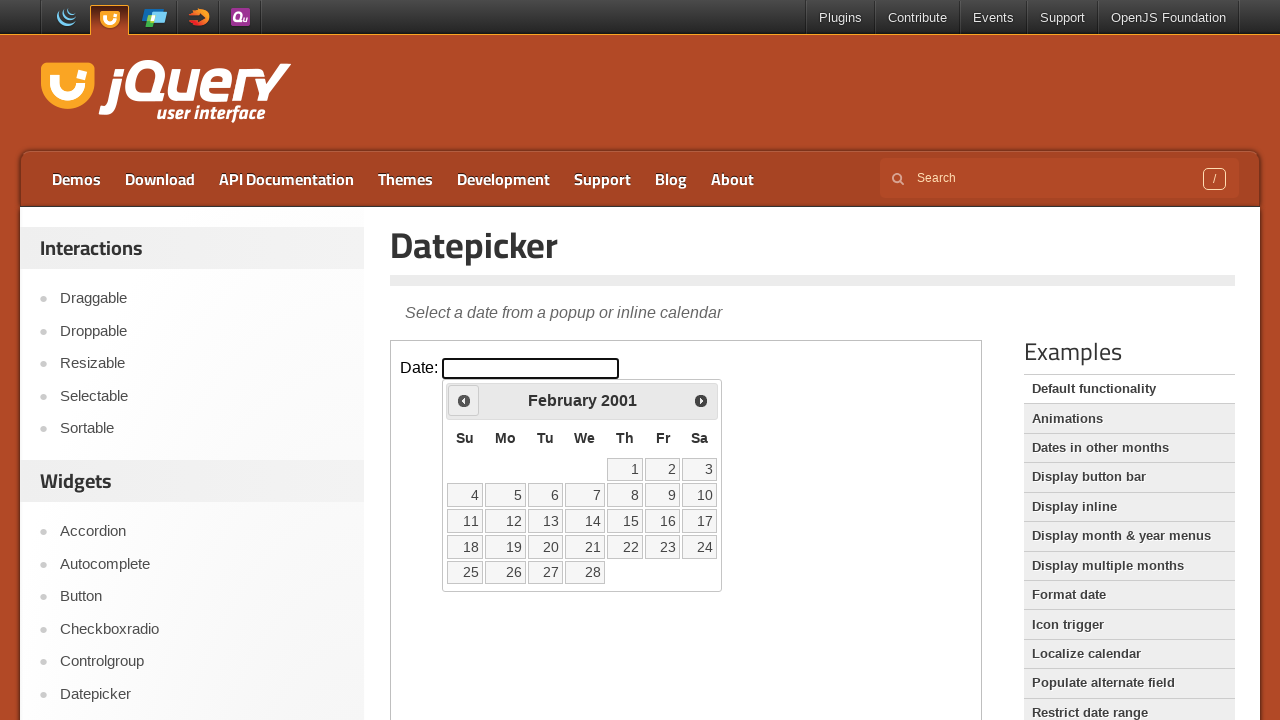

Retrieved current year: 2001
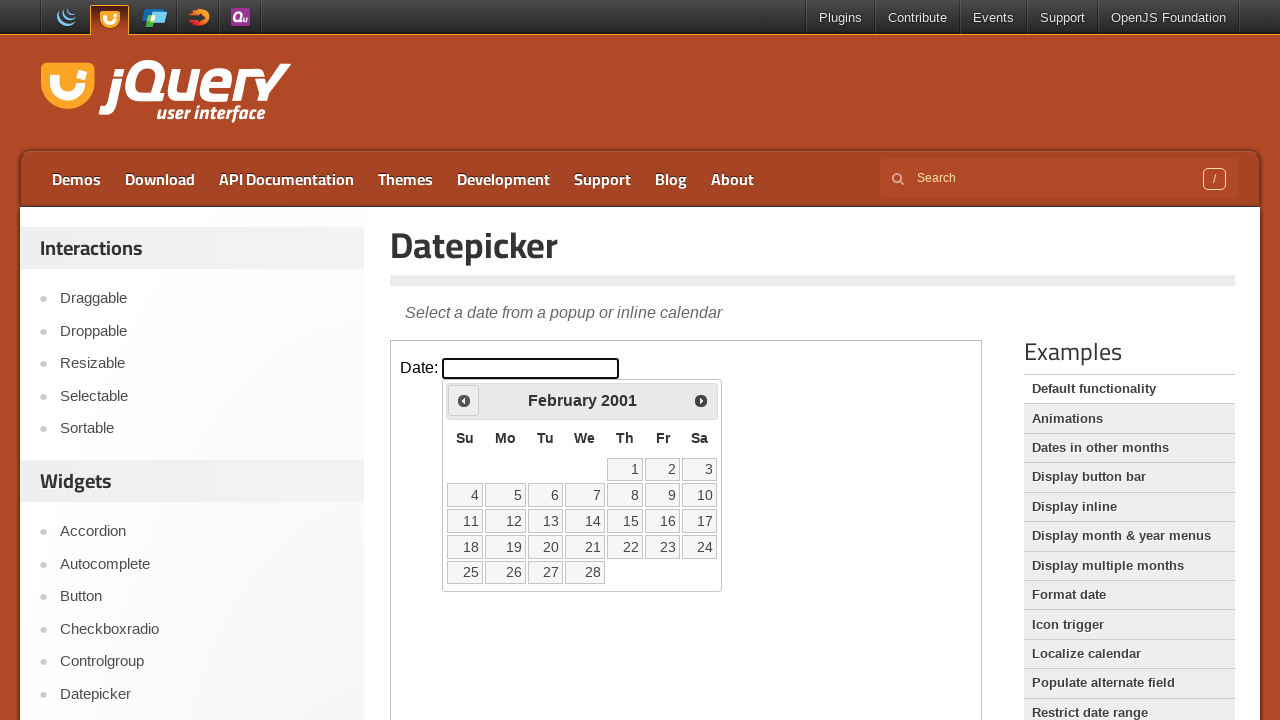

Clicked previous month button to navigate backwards at (464, 400) on iframe >> nth=0 >> internal:control=enter-frame >> xpath=//span[@class='ui-icon 
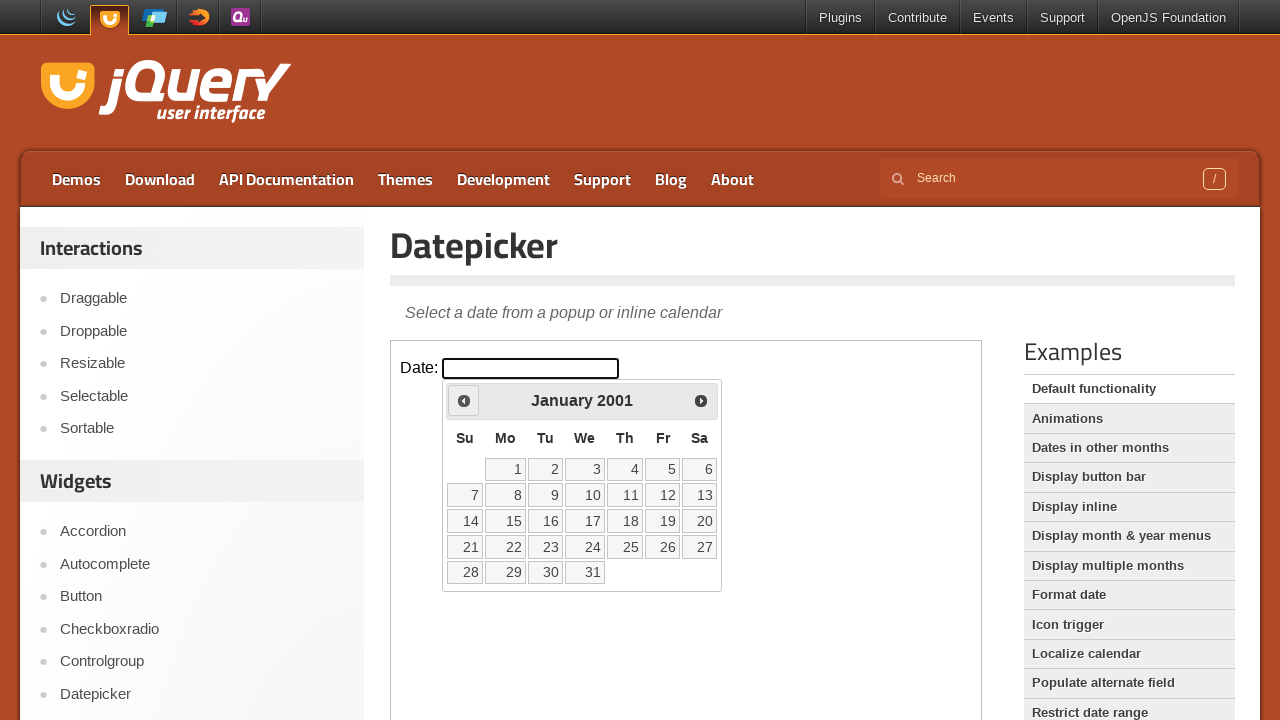

Retrieved current month: January
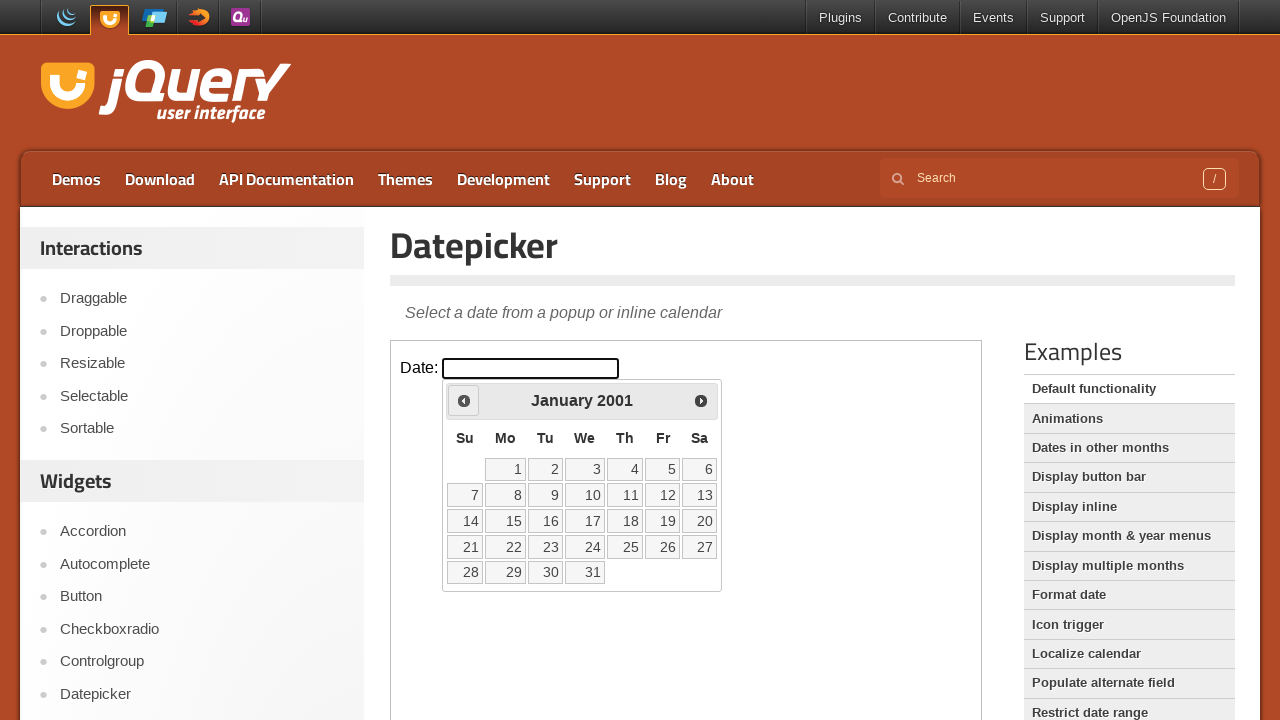

Retrieved current year: 2001
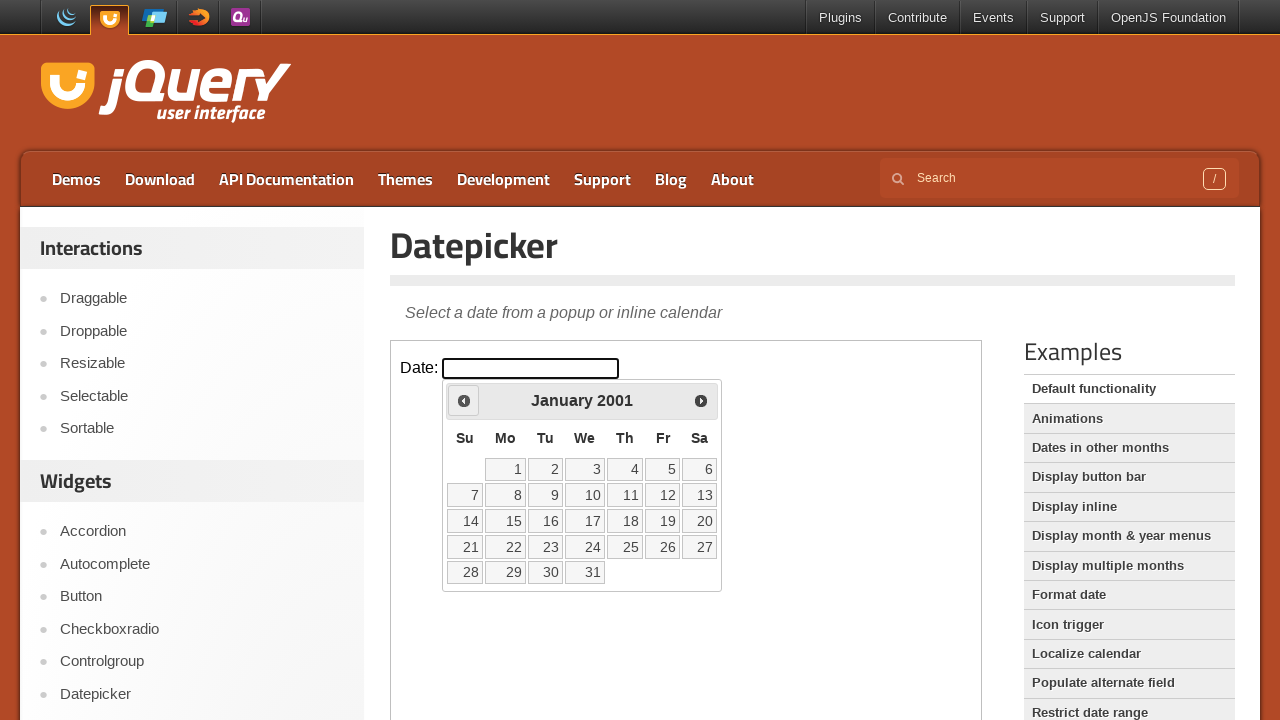

Clicked previous month button to navigate backwards at (464, 400) on iframe >> nth=0 >> internal:control=enter-frame >> xpath=//span[@class='ui-icon 
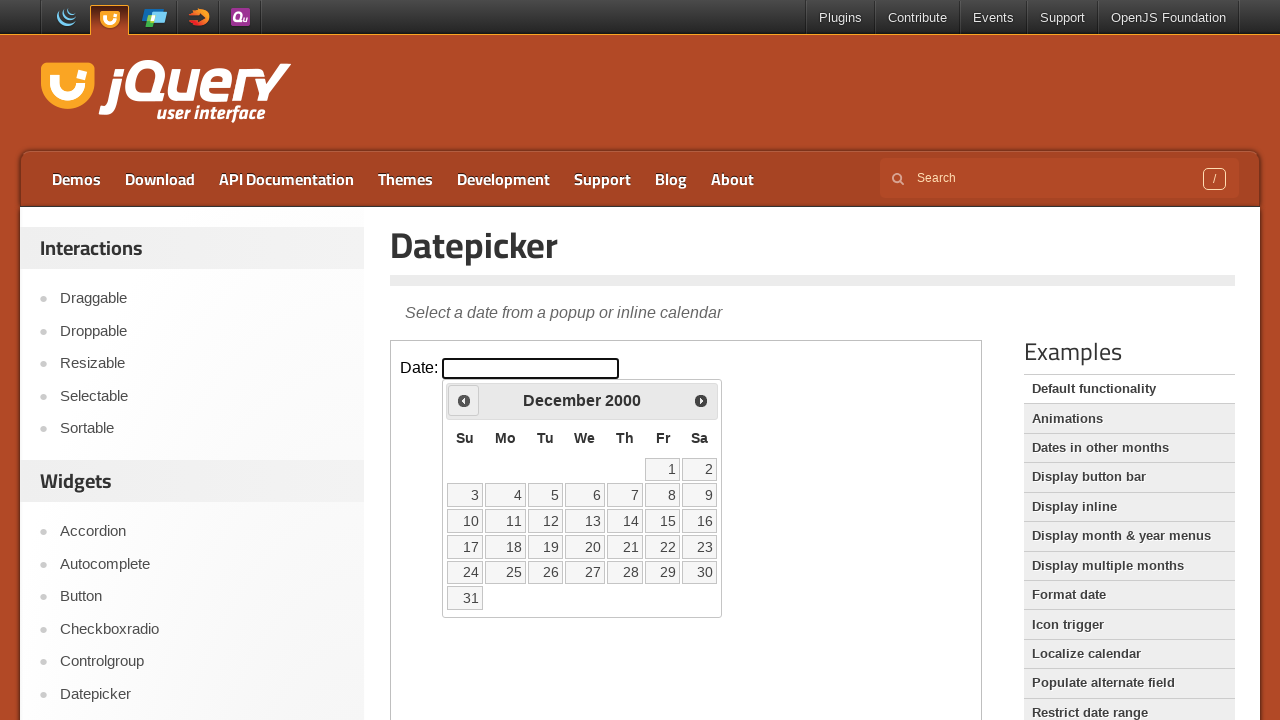

Retrieved current month: December
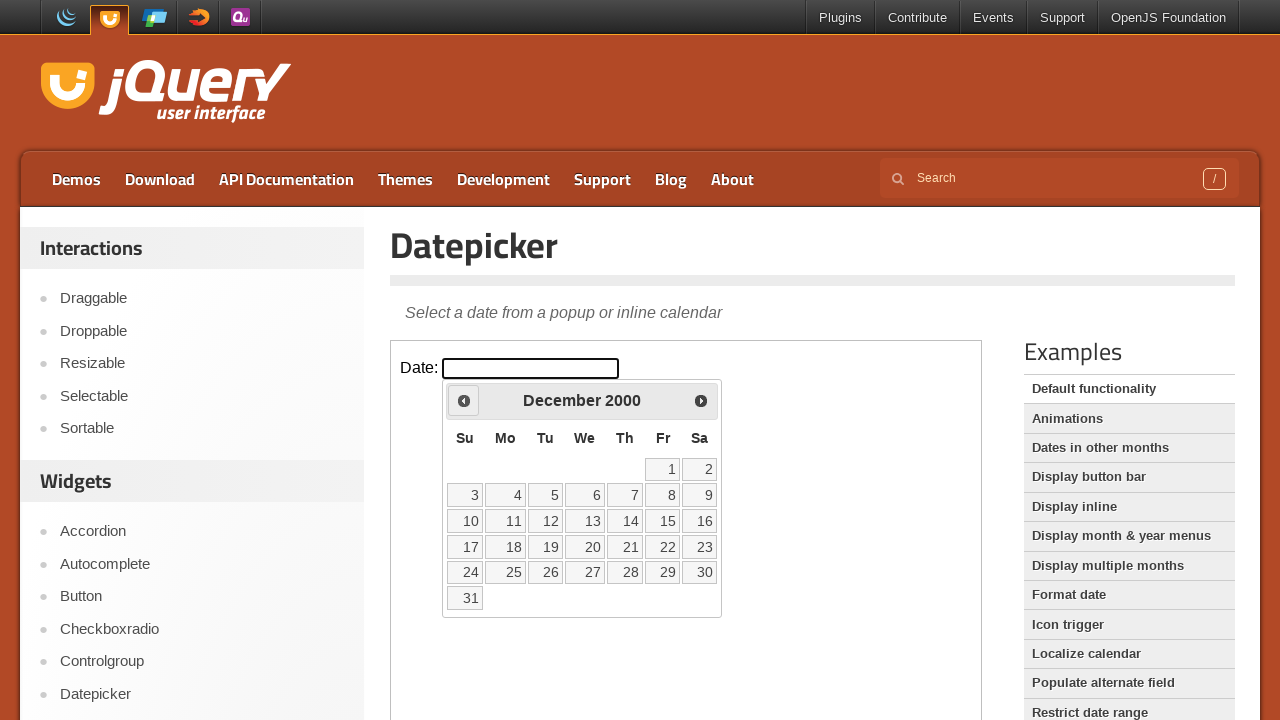

Retrieved current year: 2000
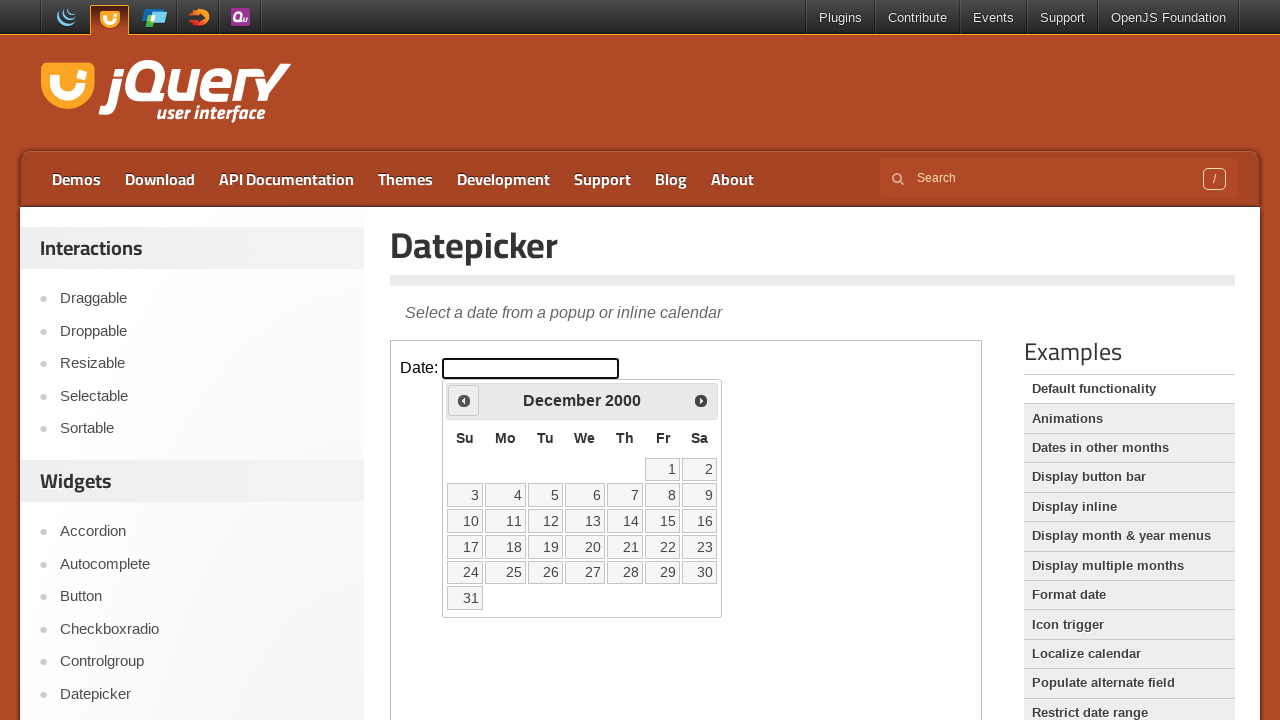

Clicked previous month button to navigate backwards at (464, 400) on iframe >> nth=0 >> internal:control=enter-frame >> xpath=//span[@class='ui-icon 
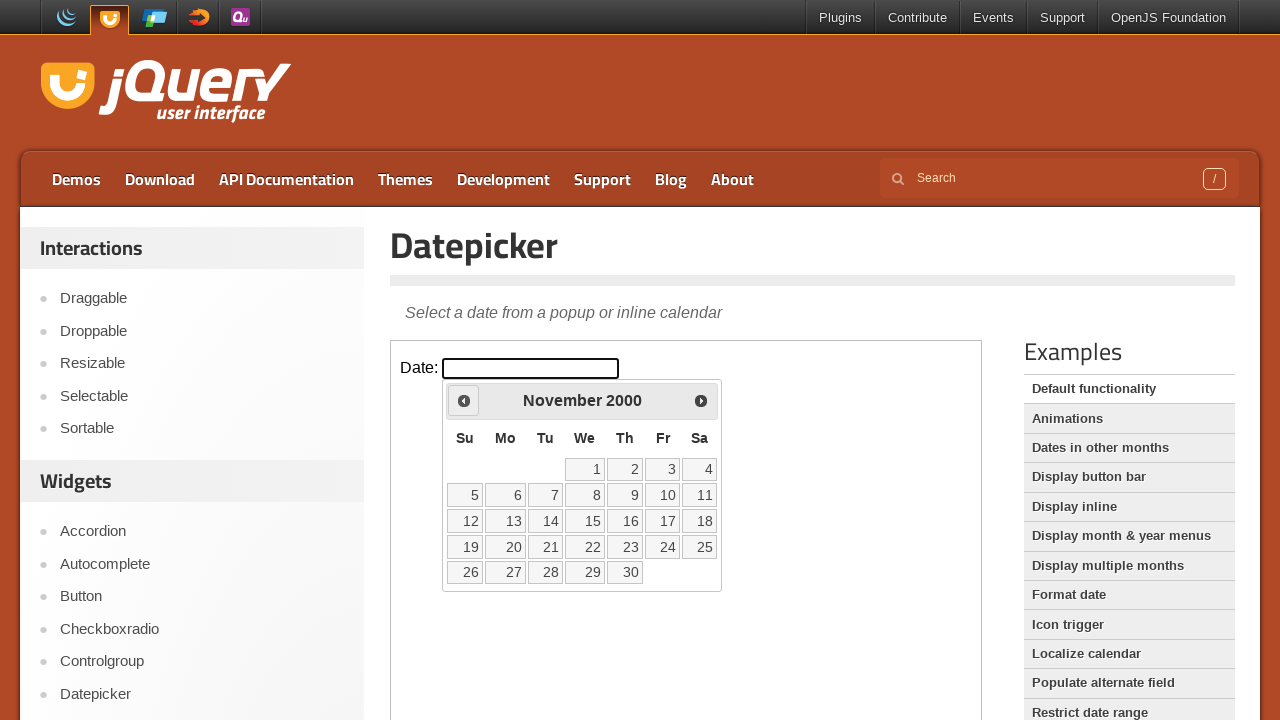

Retrieved current month: November
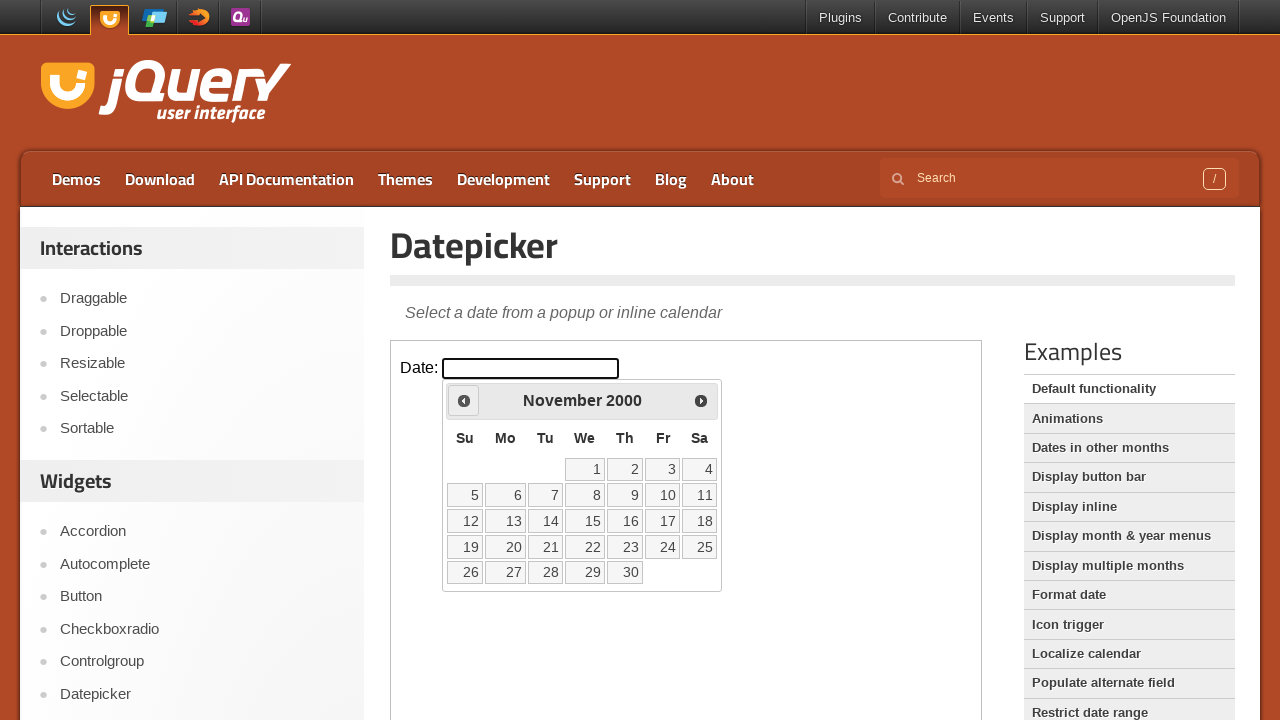

Retrieved current year: 2000
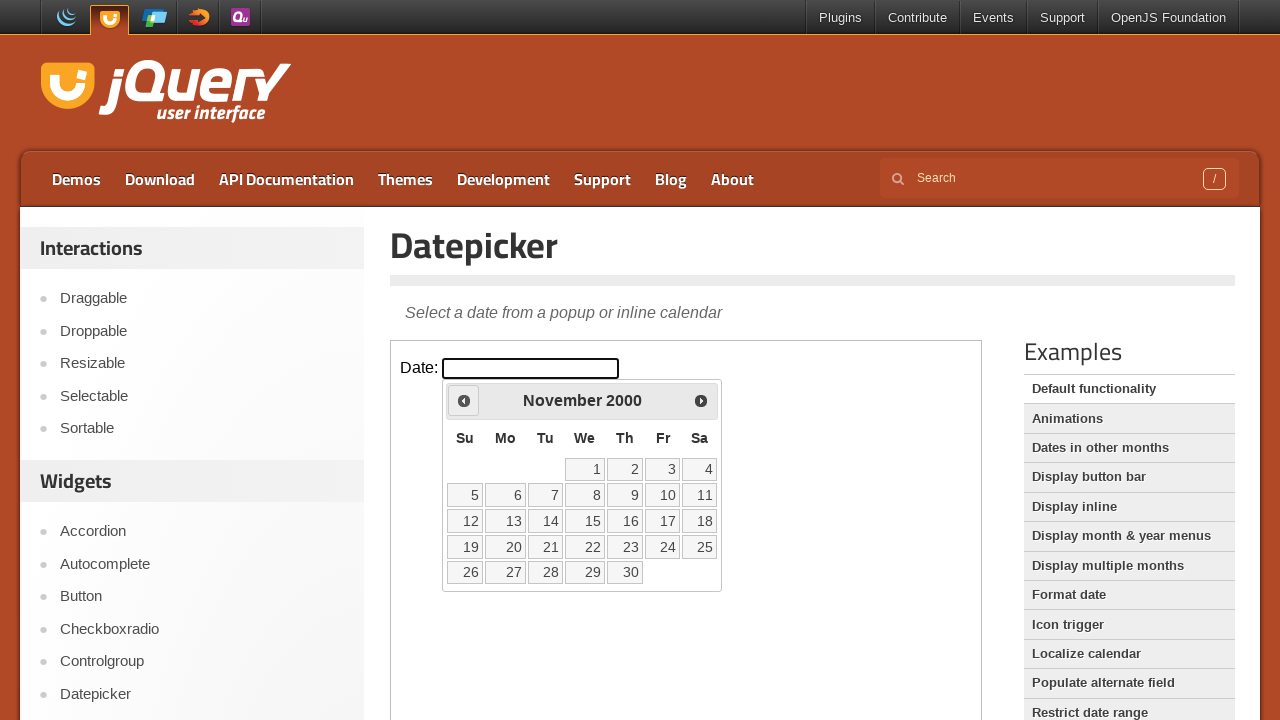

Clicked previous month button to navigate backwards at (464, 400) on iframe >> nth=0 >> internal:control=enter-frame >> xpath=//span[@class='ui-icon 
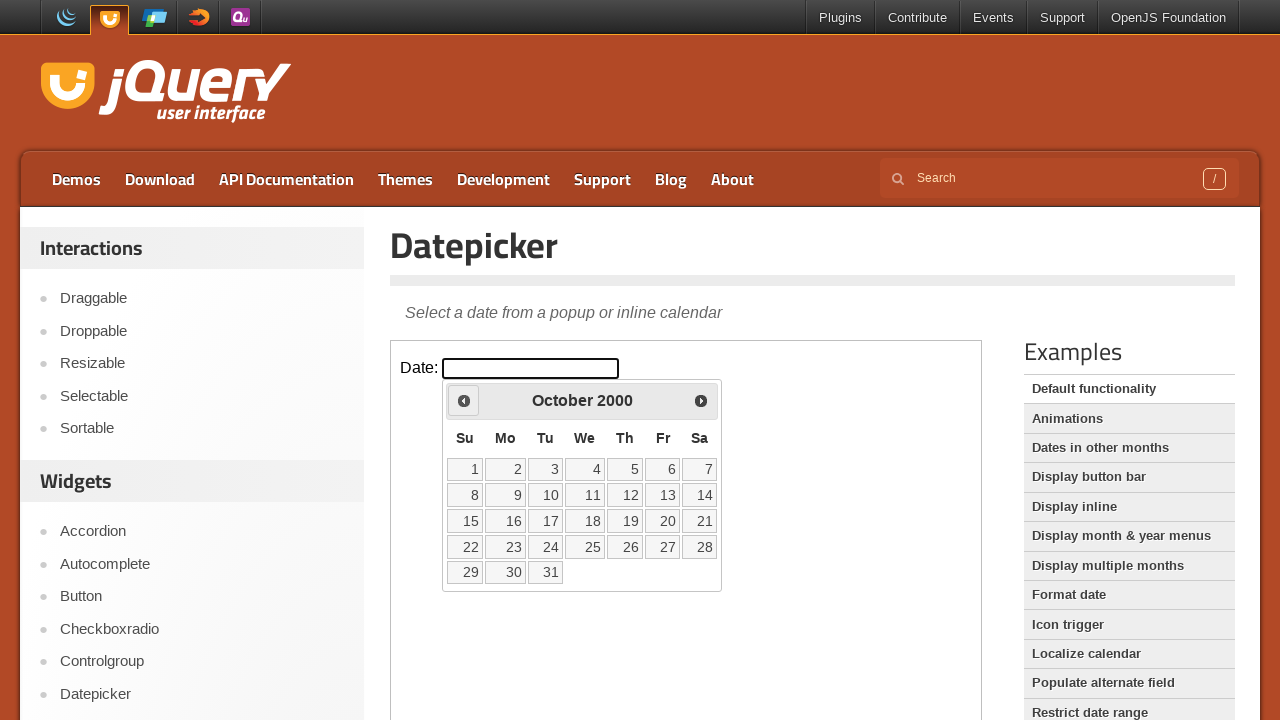

Retrieved current month: October
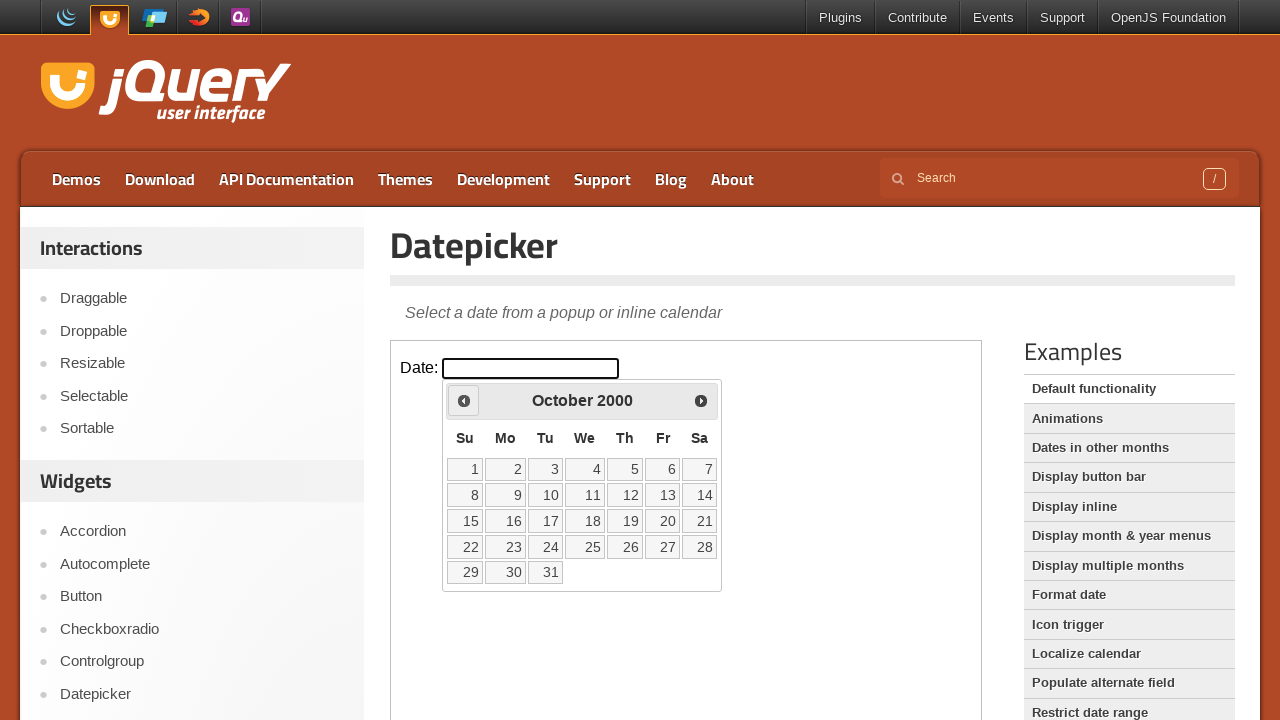

Retrieved current year: 2000
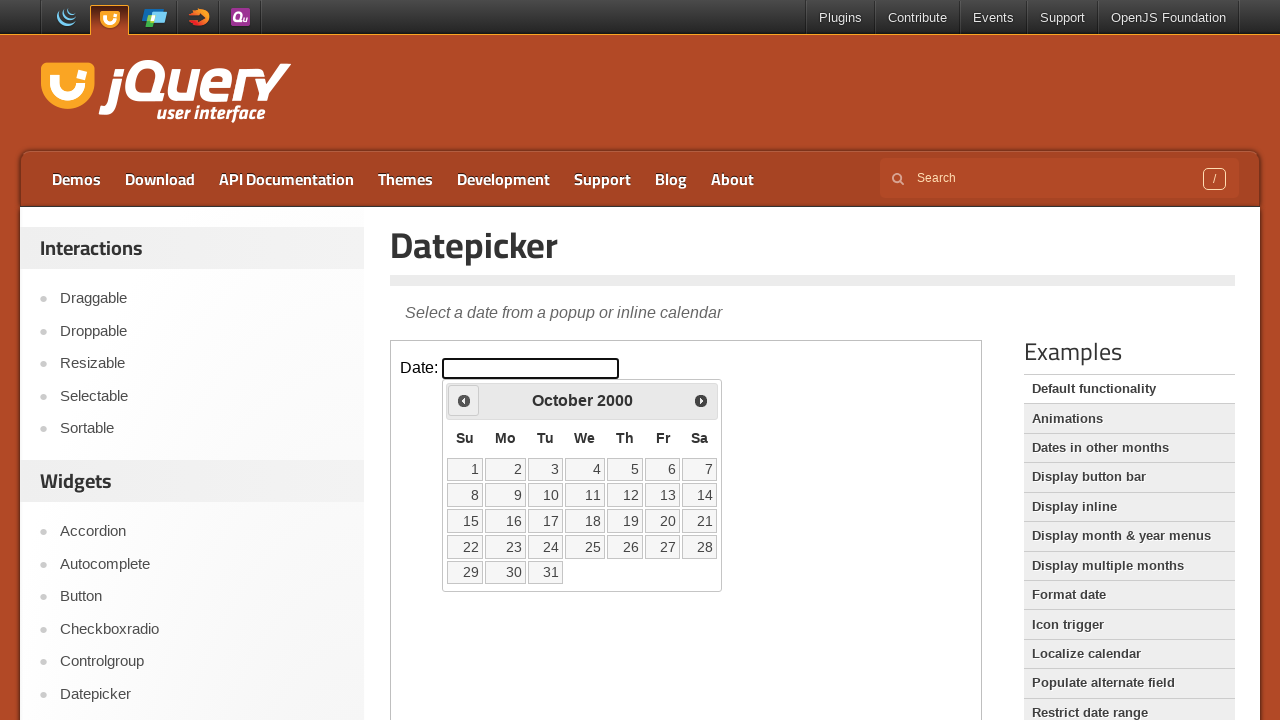

Clicked previous month button to navigate backwards at (464, 400) on iframe >> nth=0 >> internal:control=enter-frame >> xpath=//span[@class='ui-icon 
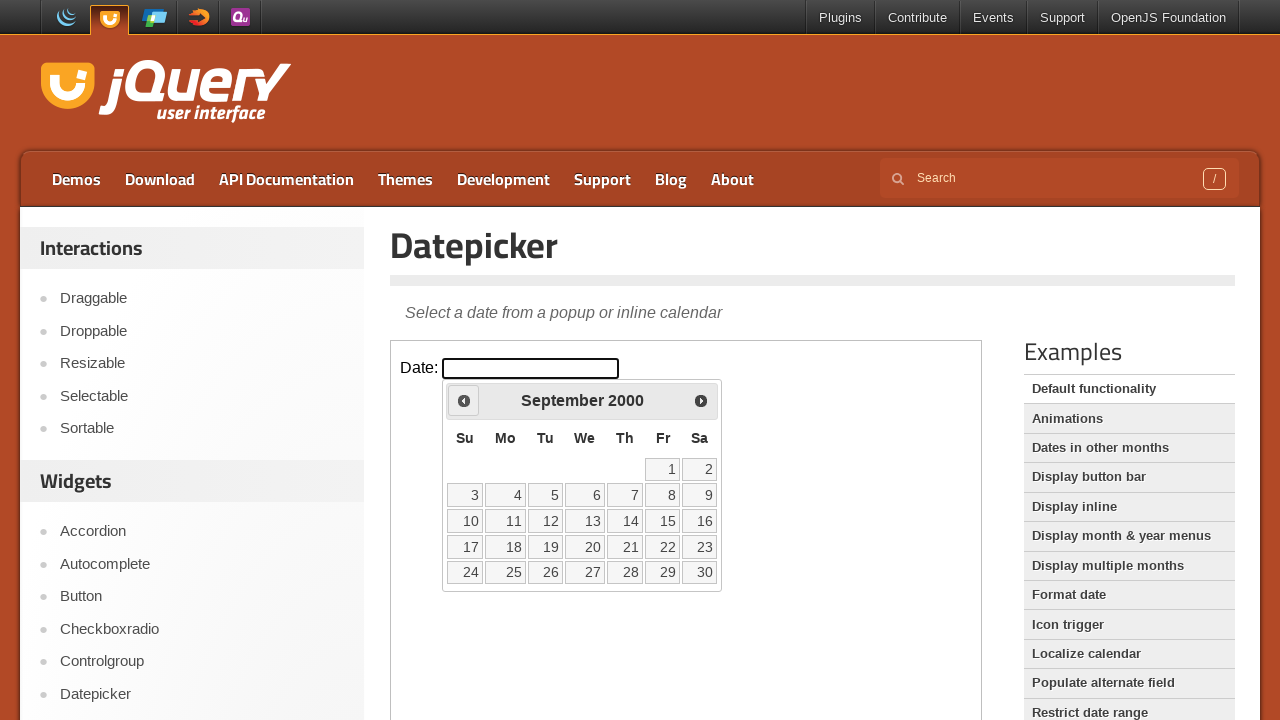

Retrieved current month: September
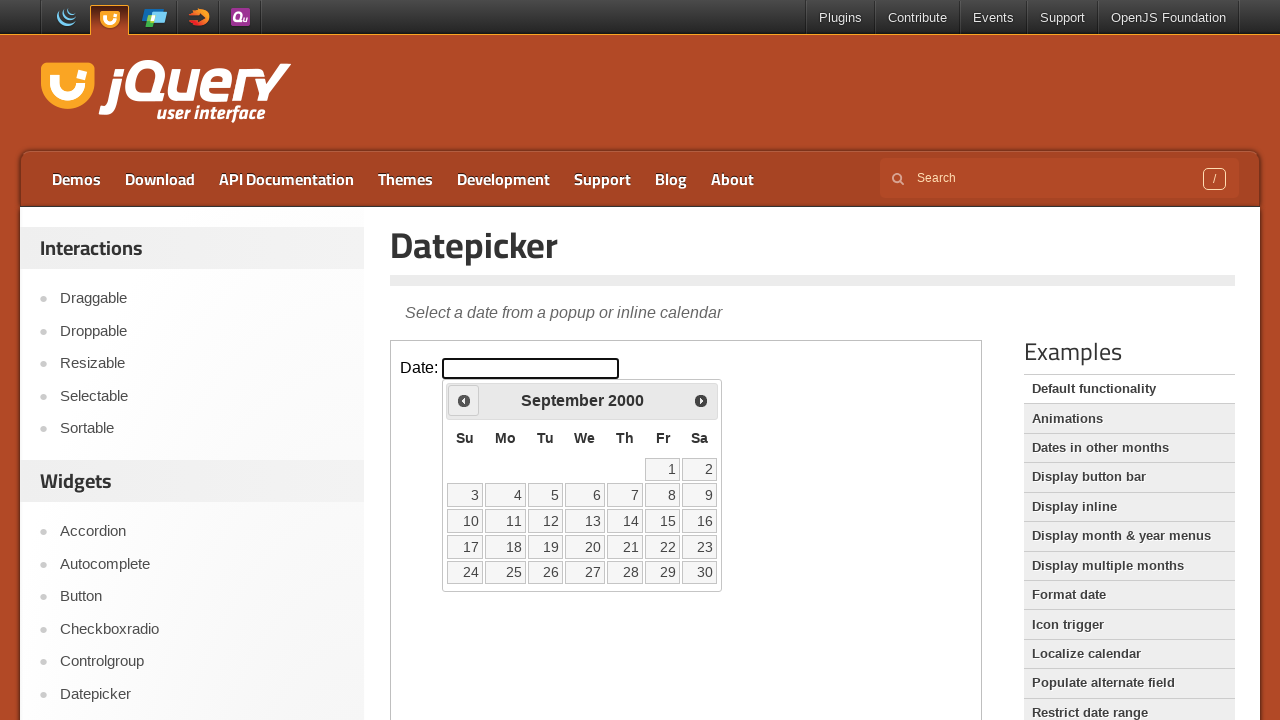

Retrieved current year: 2000
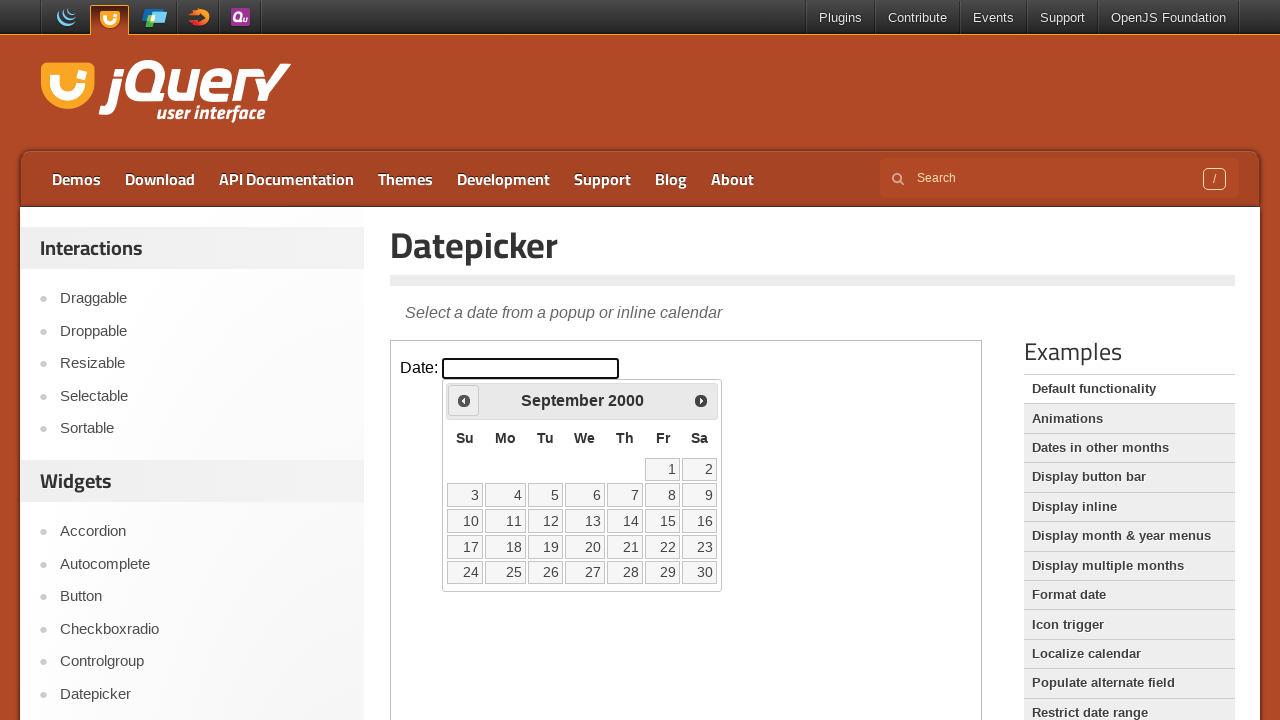

Clicked previous month button to navigate backwards at (464, 400) on iframe >> nth=0 >> internal:control=enter-frame >> xpath=//span[@class='ui-icon 
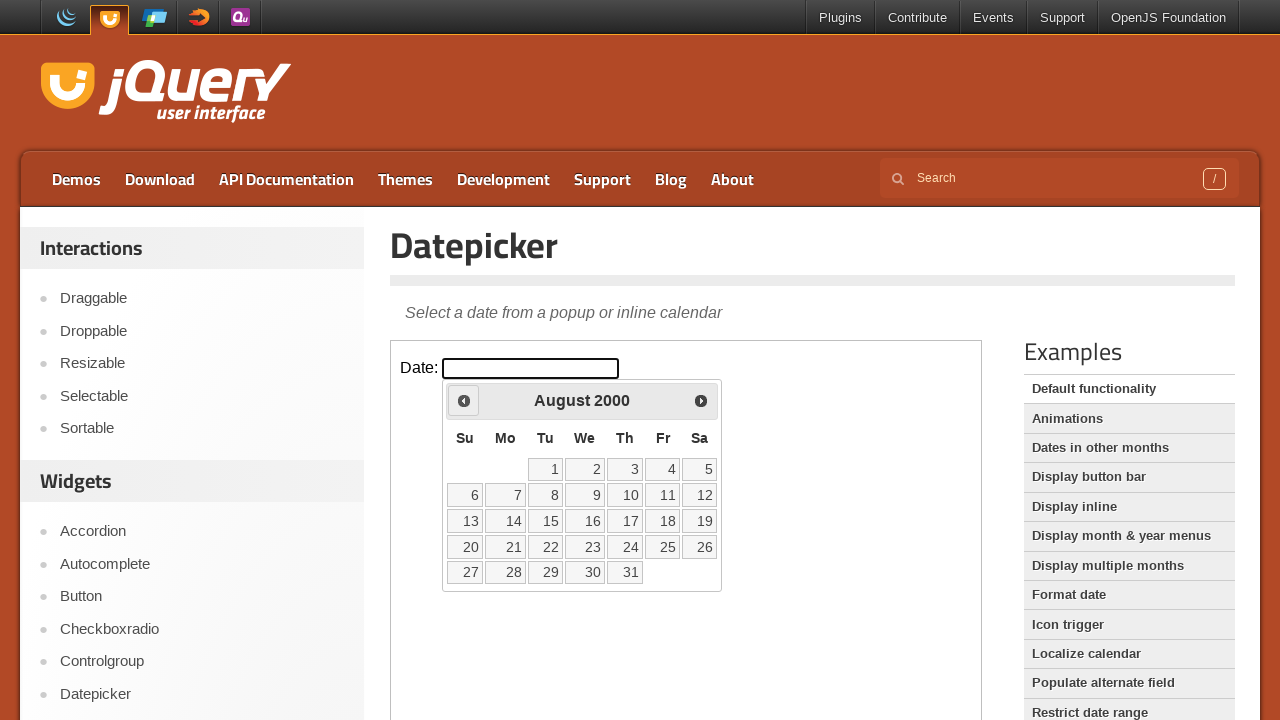

Retrieved current month: August
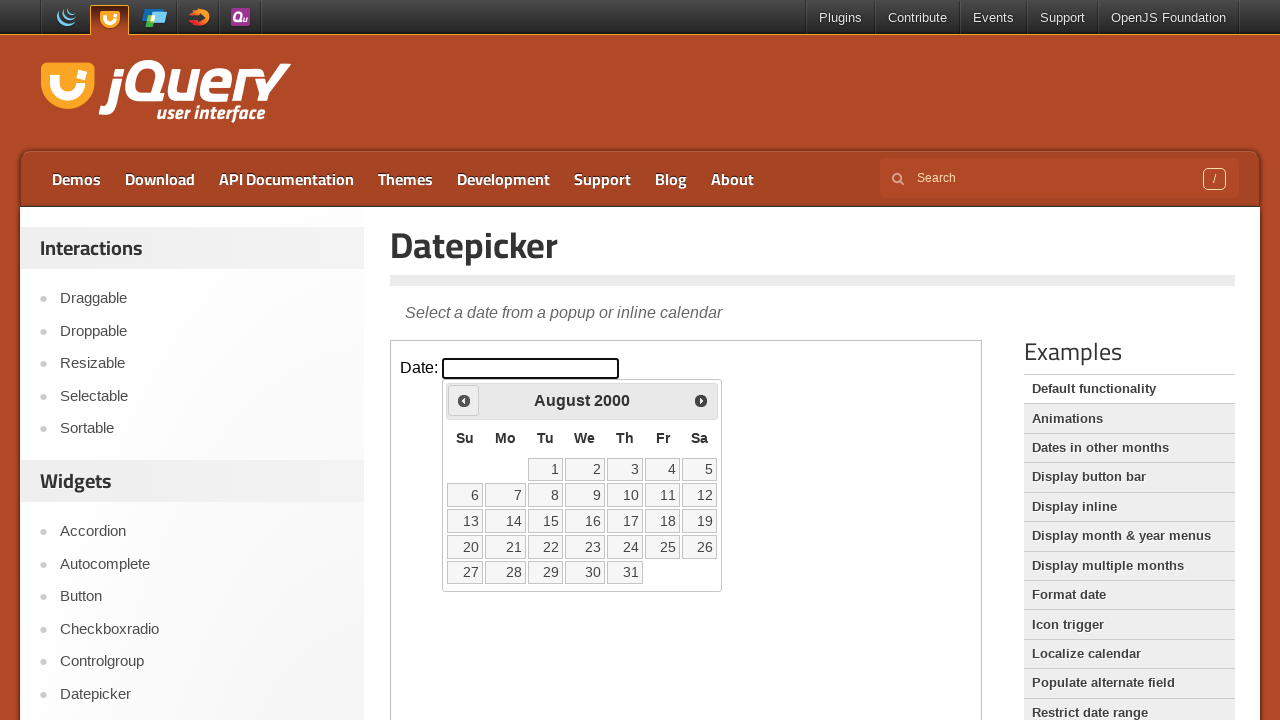

Retrieved current year: 2000
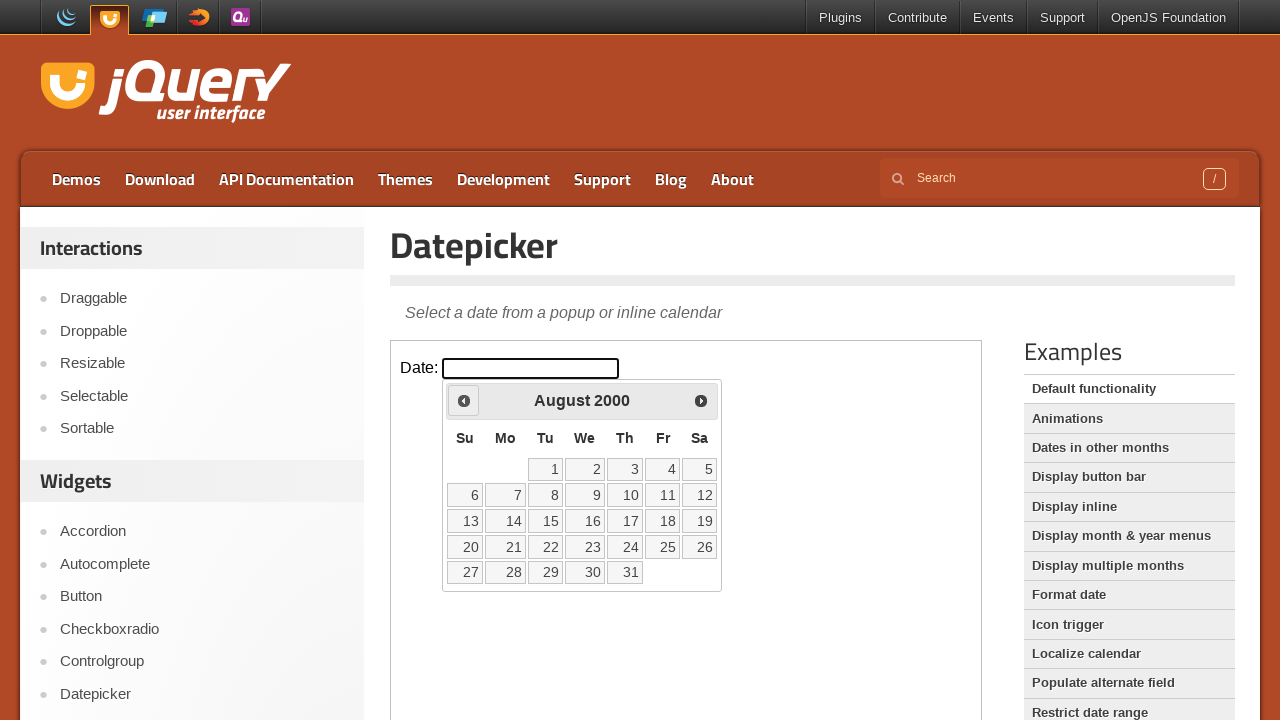

Reached target month/year: August 2000
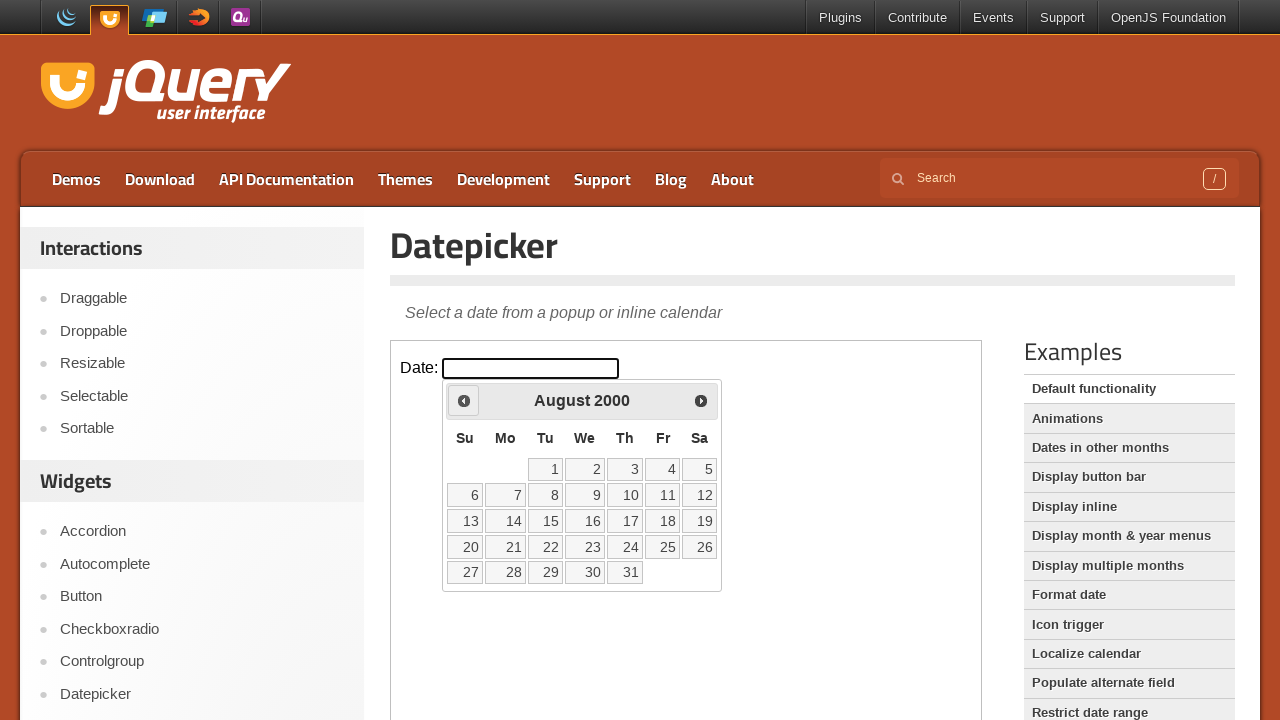

Located all date cells in calendar table
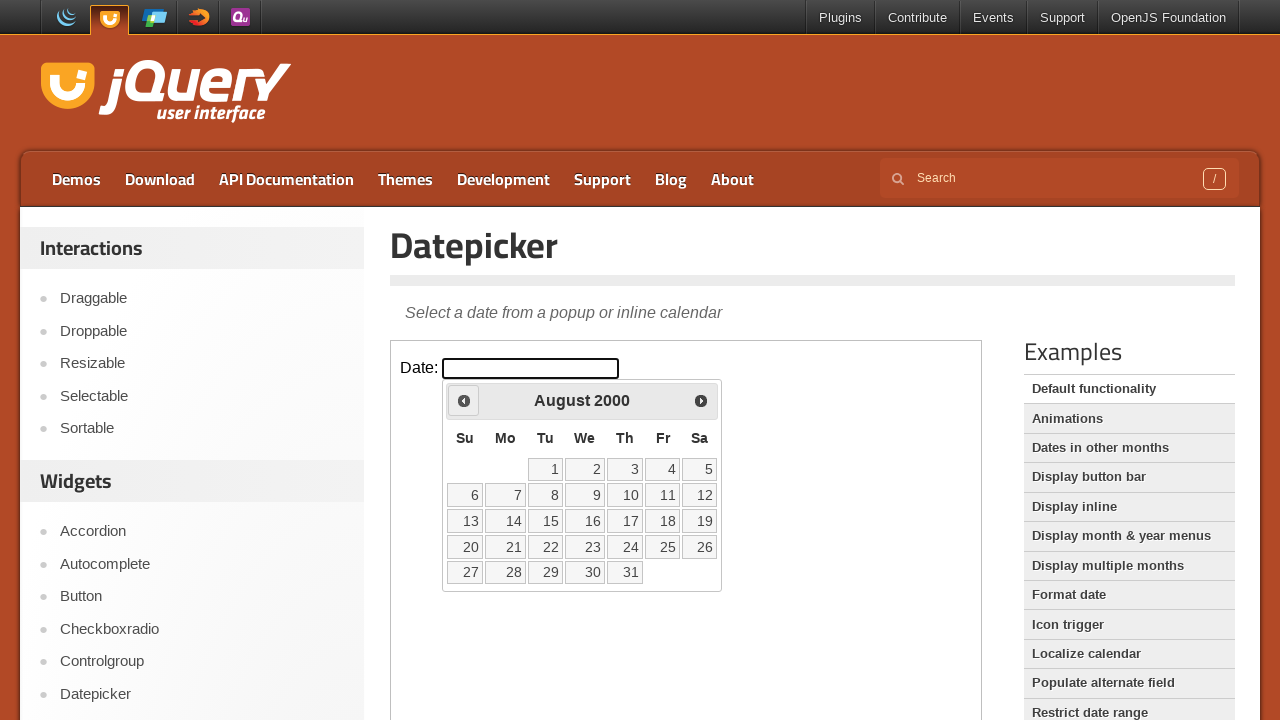

Found 35 date cells in calendar
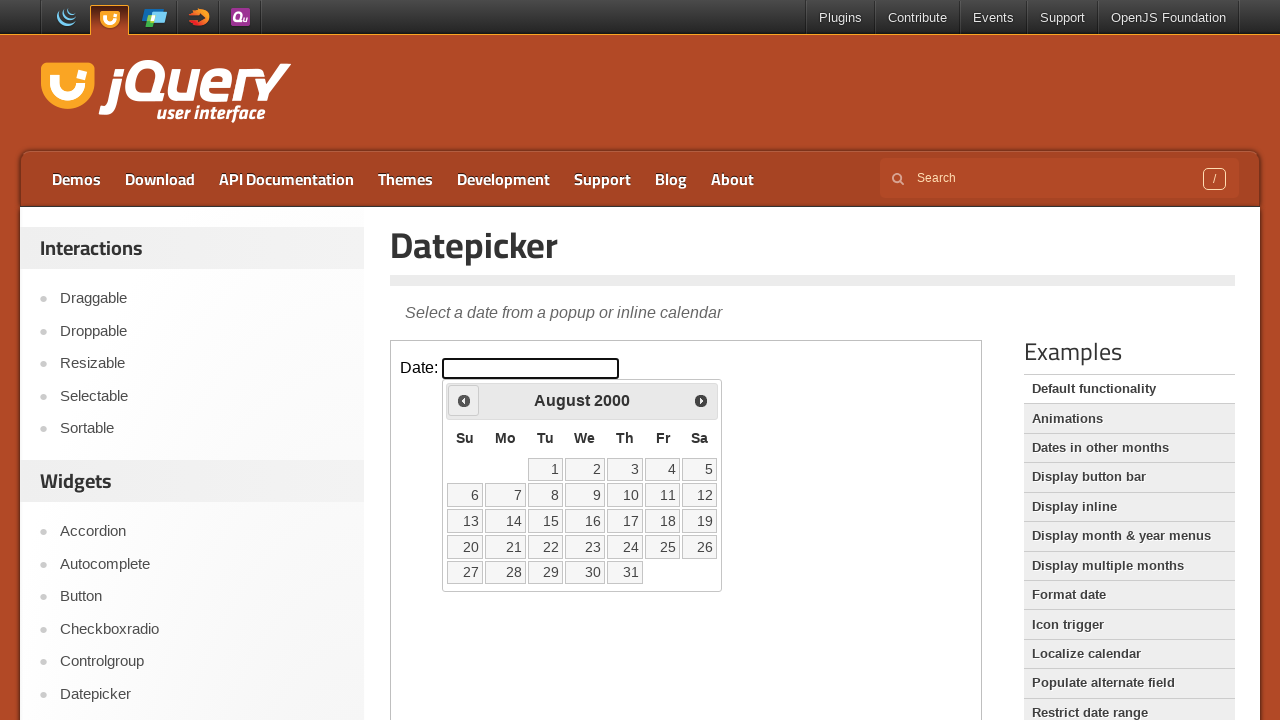

Selected date 12 from calendar at (700, 495) on iframe >> nth=0 >> internal:control=enter-frame >> xpath=//table[@class='ui-date
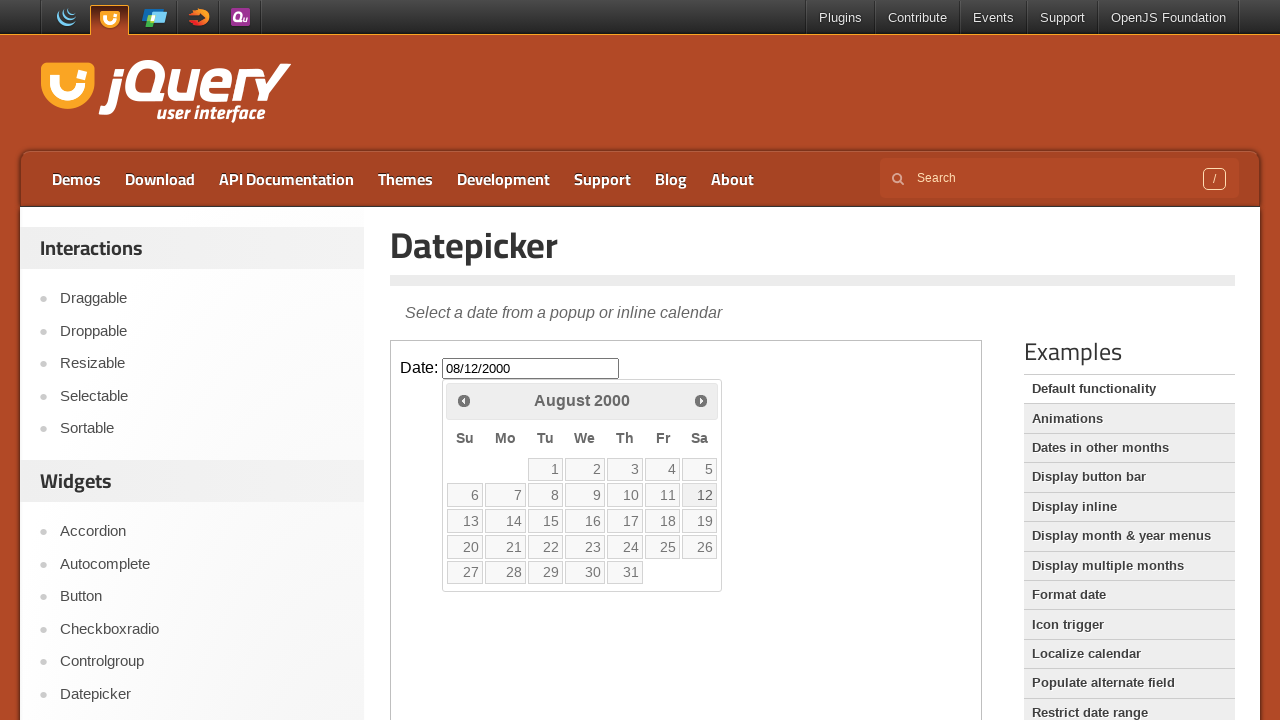

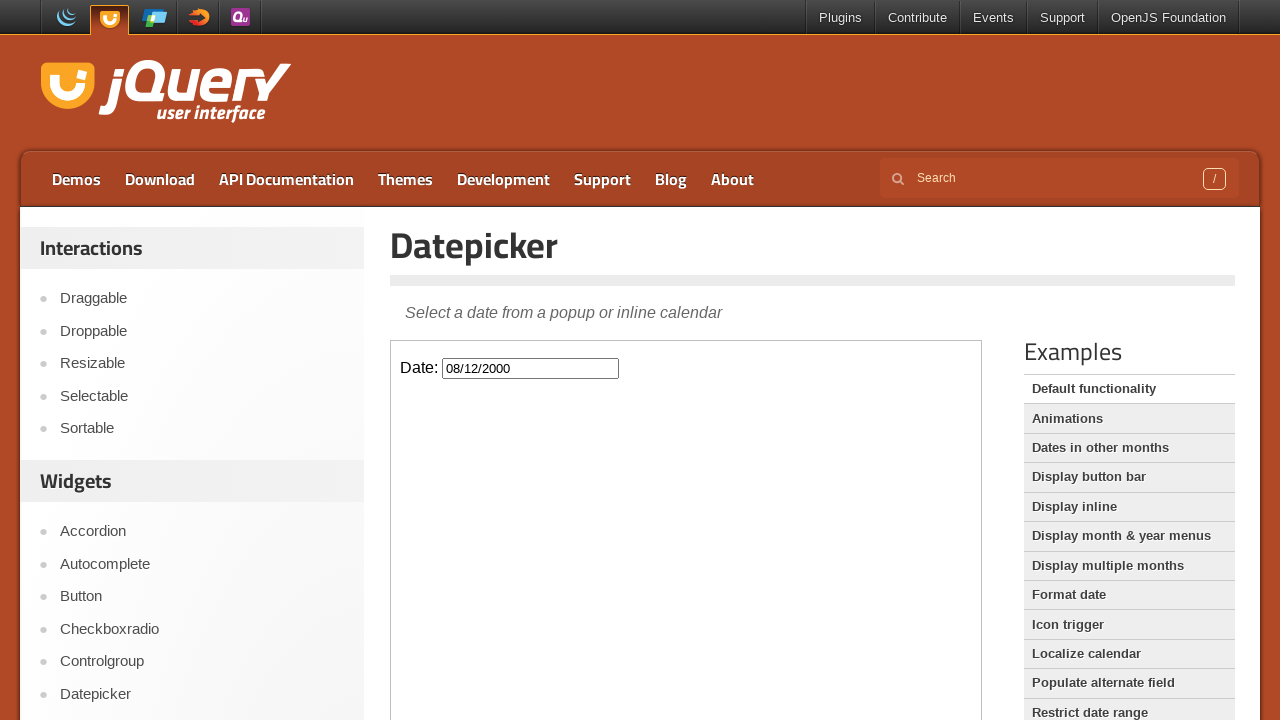